Tests date picker functionality by navigating backward through months to select June 8, 1994

Starting URL: https://jqueryui.com/datepicker/

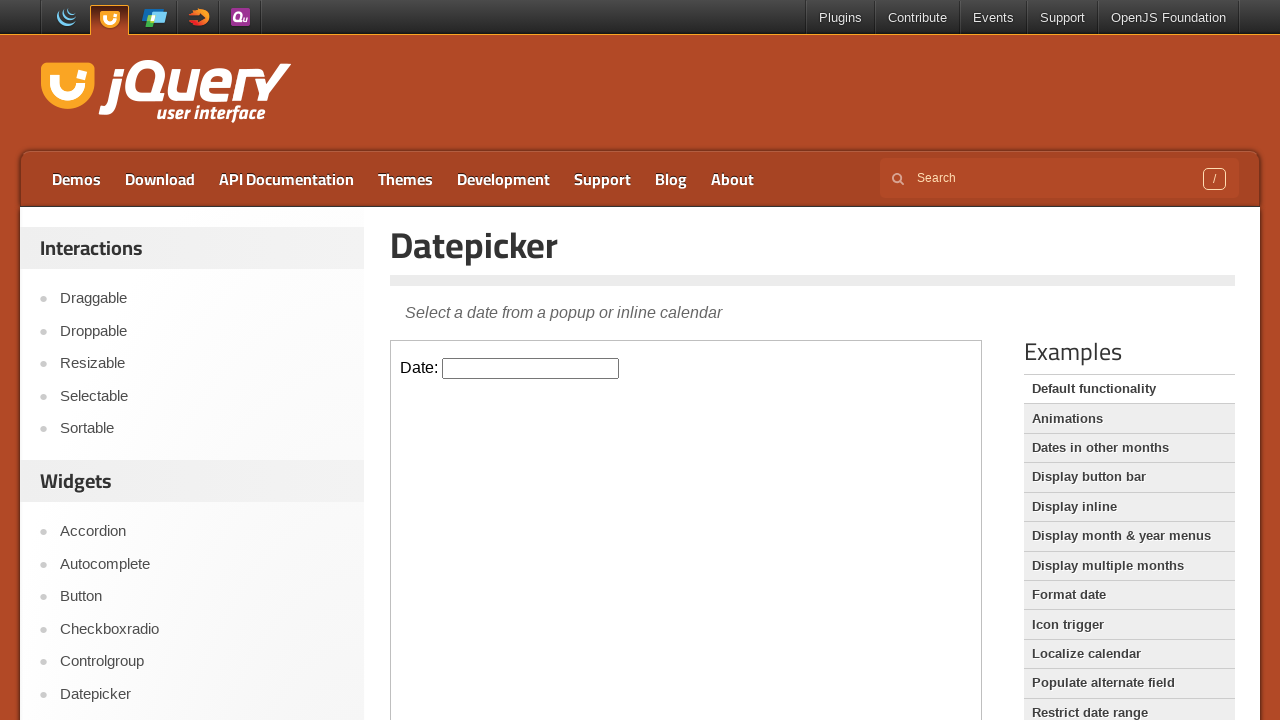

Located iframe containing date picker and identified date text field
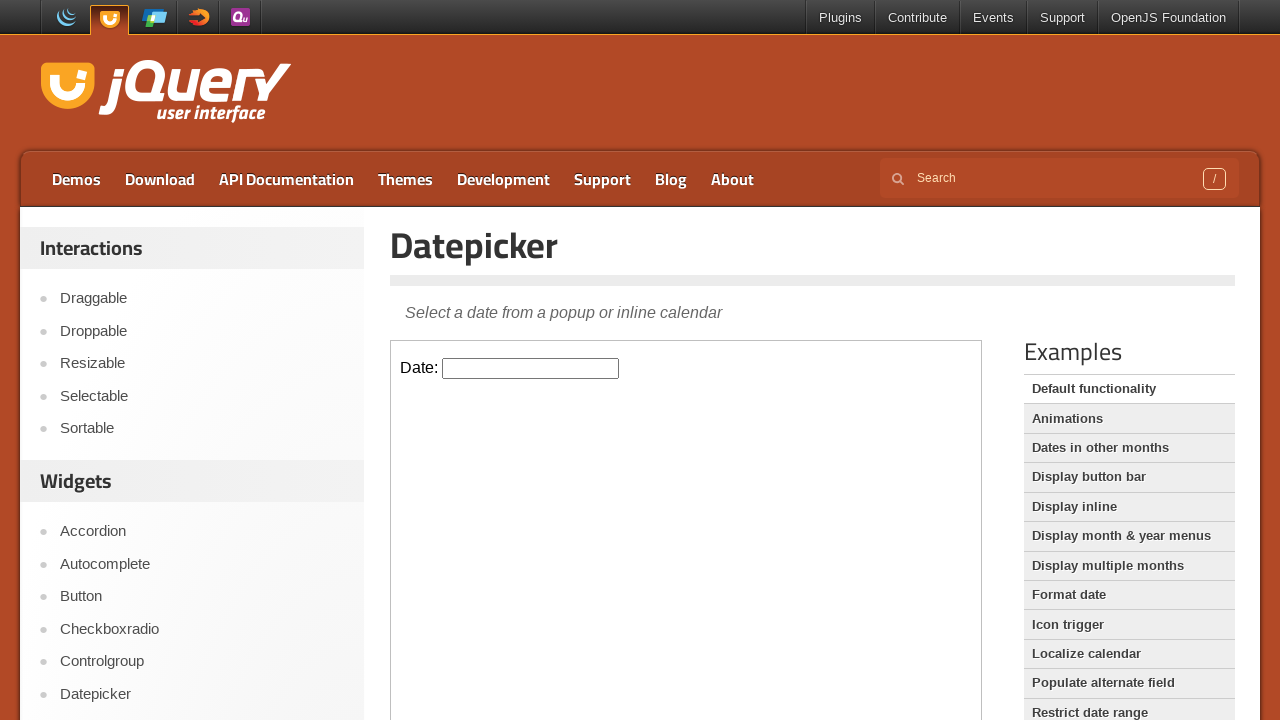

Clicked on date field to open the date picker at (531, 368) on iframe >> nth=0 >> internal:control=enter-frame >> #datepicker
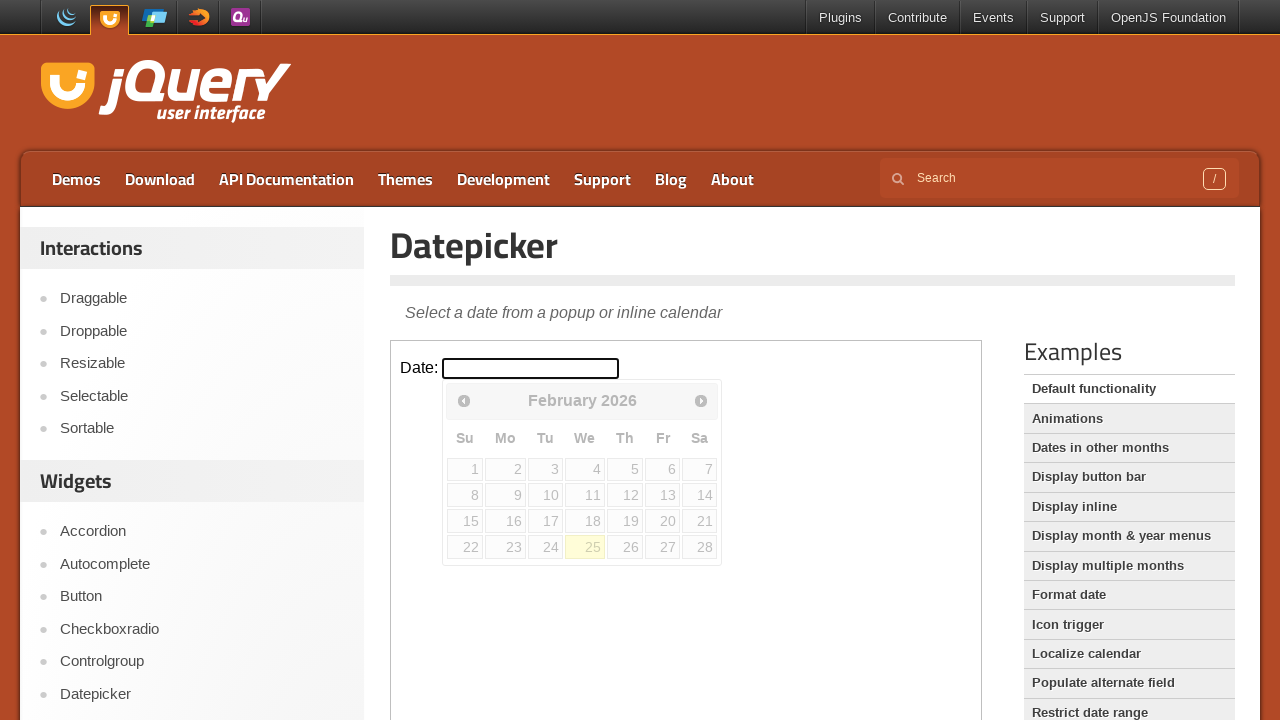

Retrieved current month: February, current year: 2026
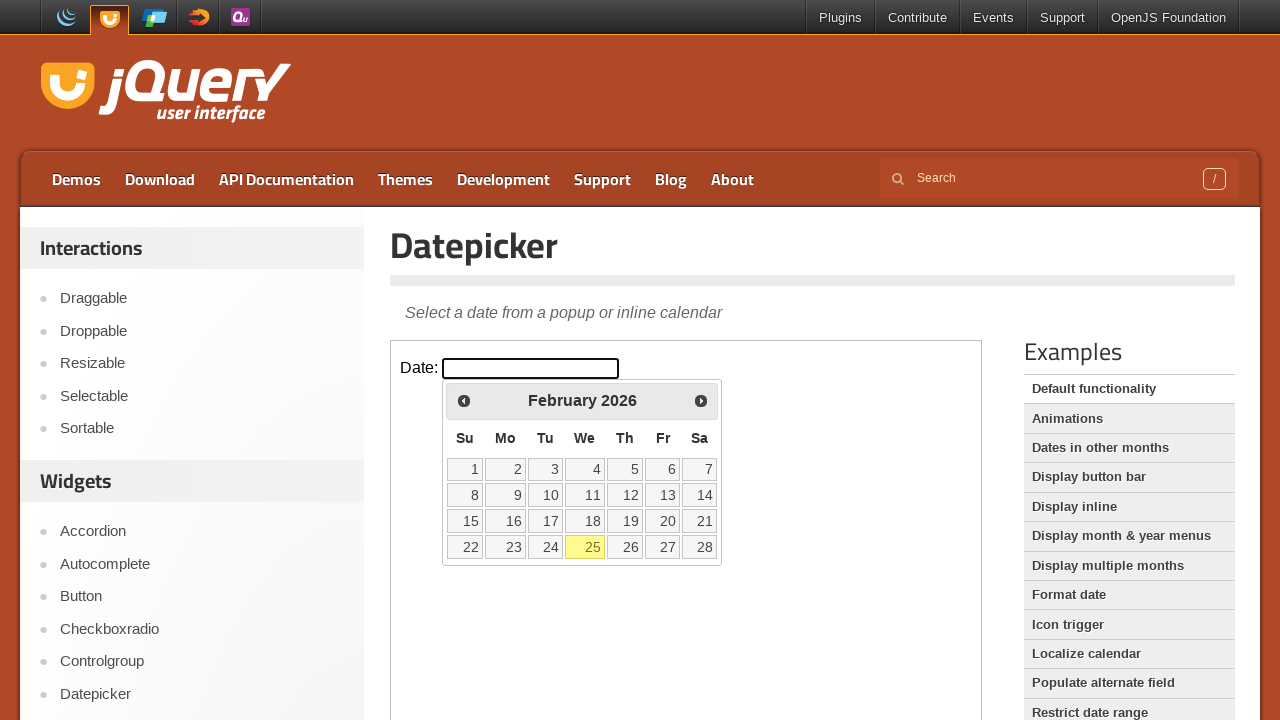

Clicked left arrow to navigate to previous month at (464, 400) on iframe >> nth=0 >> internal:control=enter-frame >> xpath=//span[@class='ui-icon 
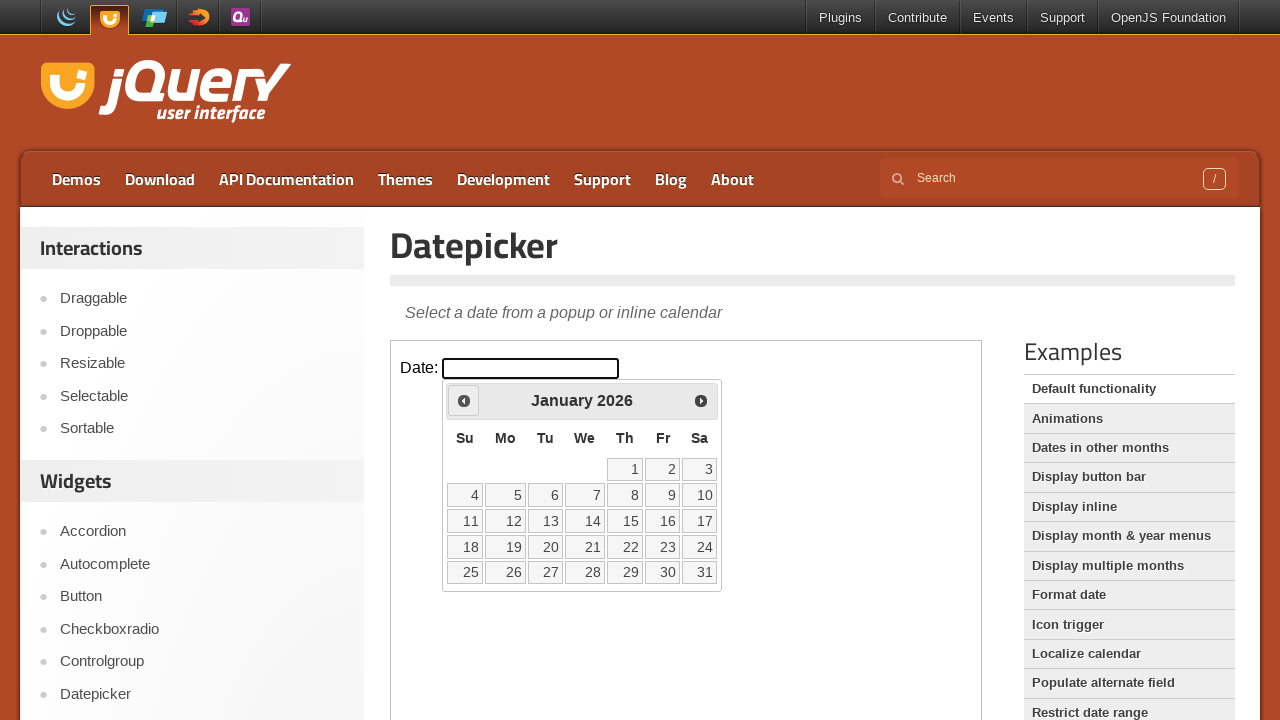

Retrieved current month: January, current year: 2026
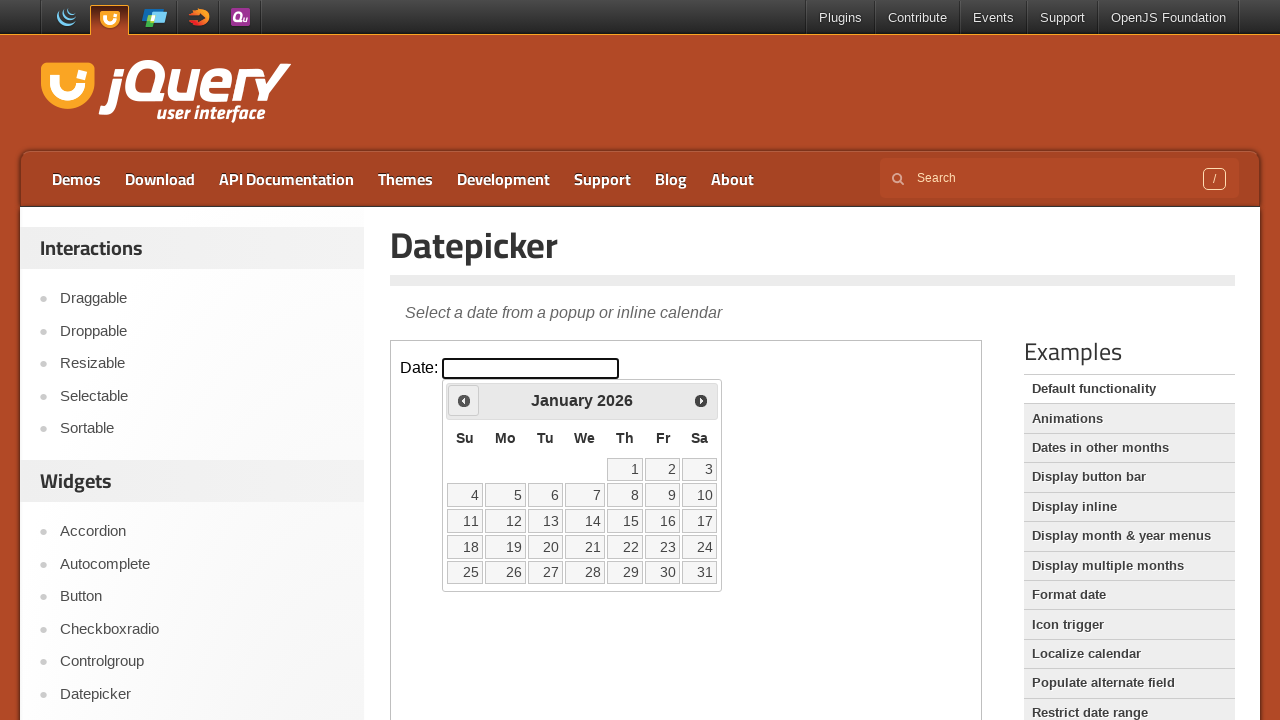

Clicked left arrow to navigate to previous month at (464, 400) on iframe >> nth=0 >> internal:control=enter-frame >> xpath=//span[@class='ui-icon 
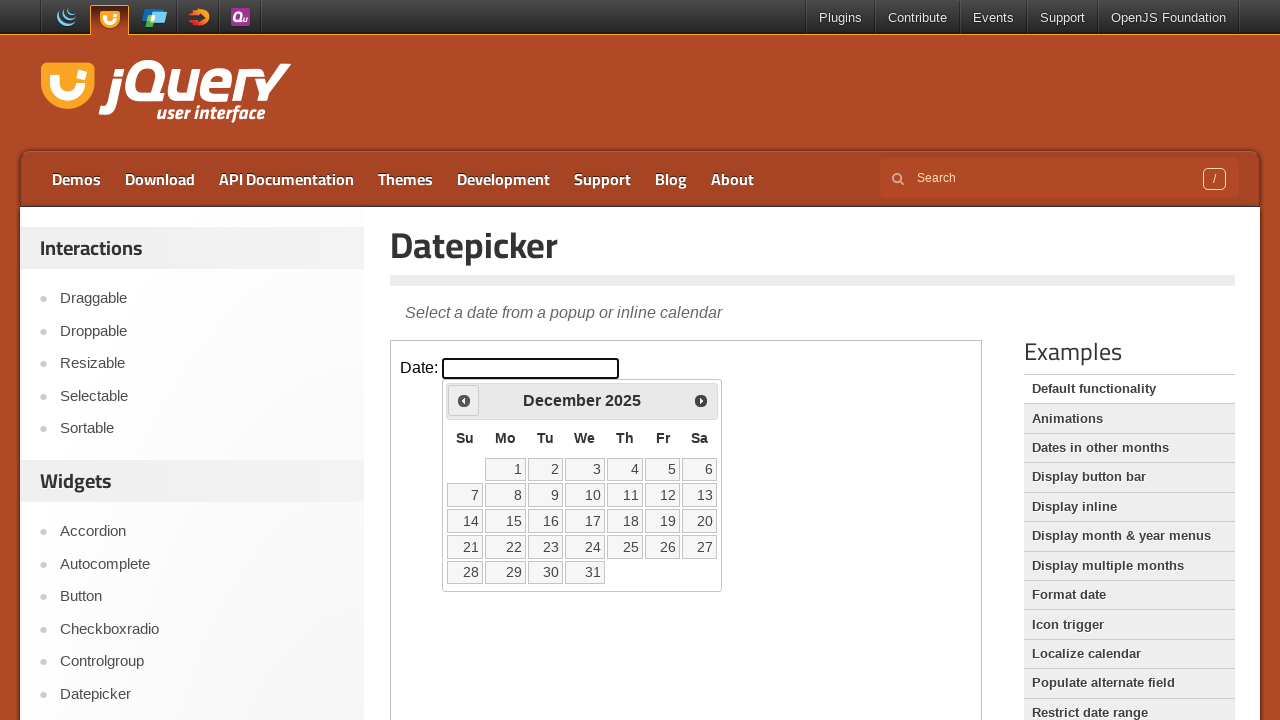

Retrieved current month: December, current year: 2025
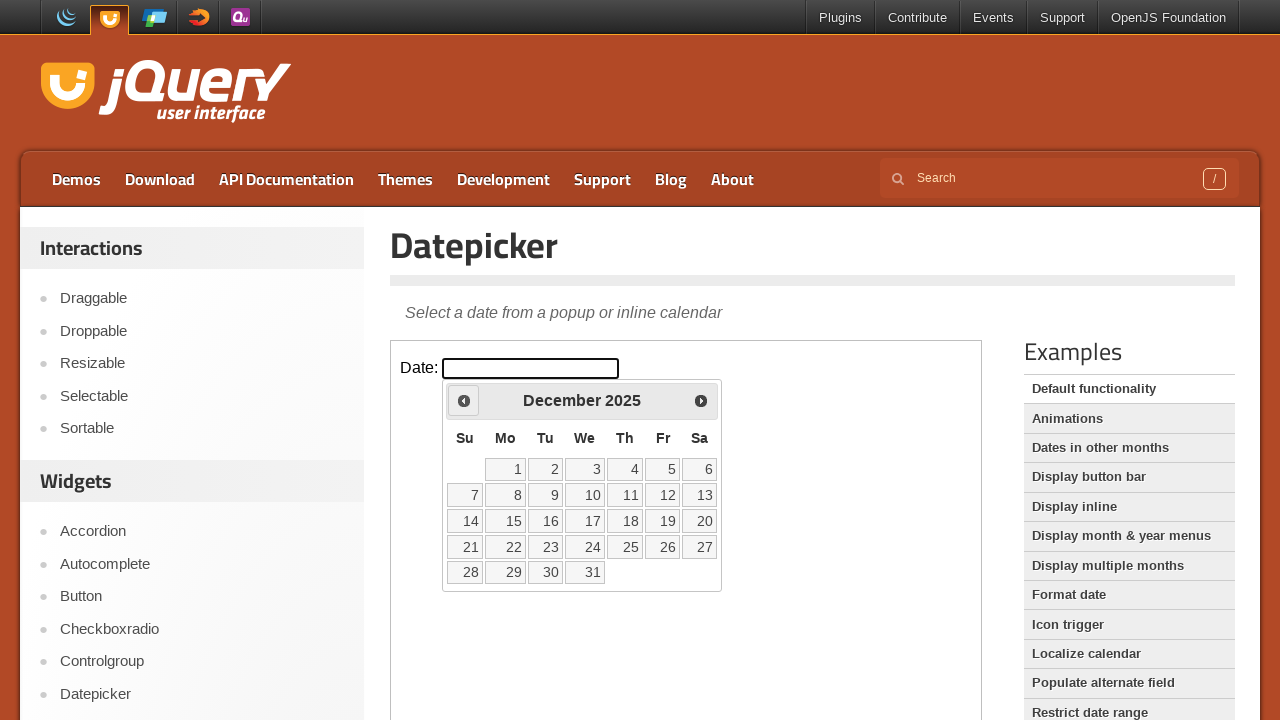

Clicked left arrow to navigate to previous month at (464, 400) on iframe >> nth=0 >> internal:control=enter-frame >> xpath=//span[@class='ui-icon 
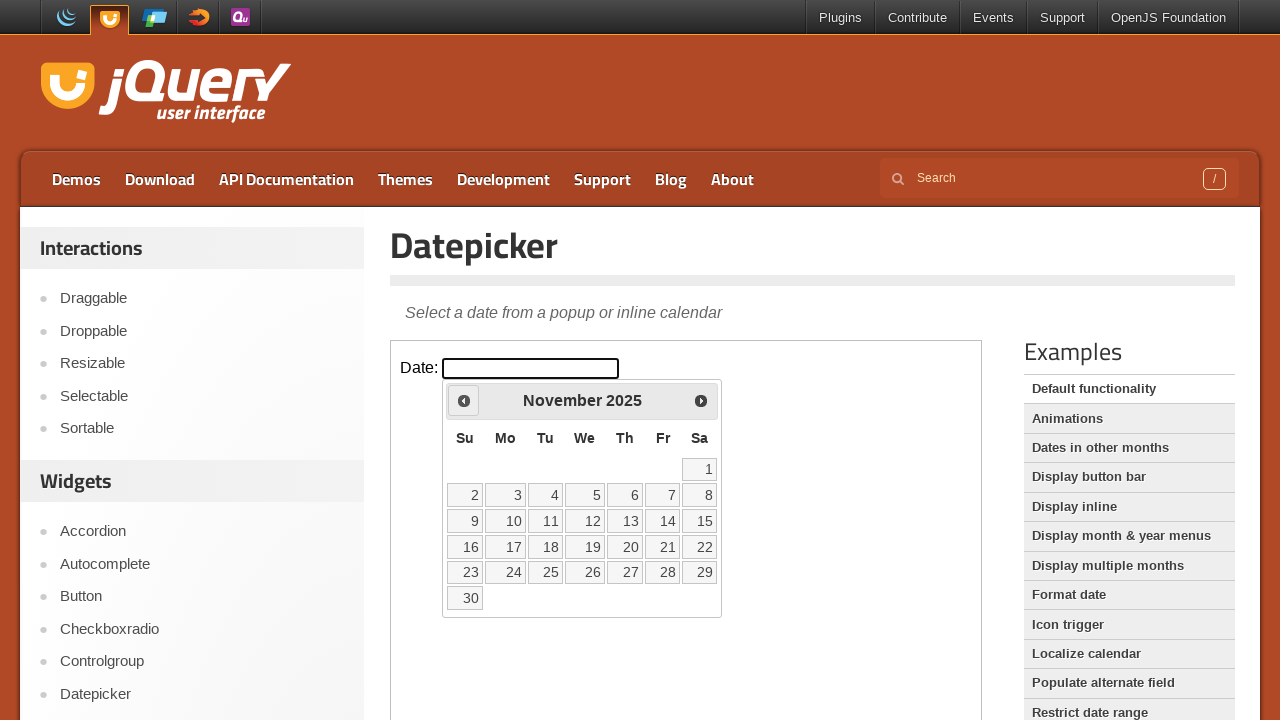

Retrieved current month: November, current year: 2025
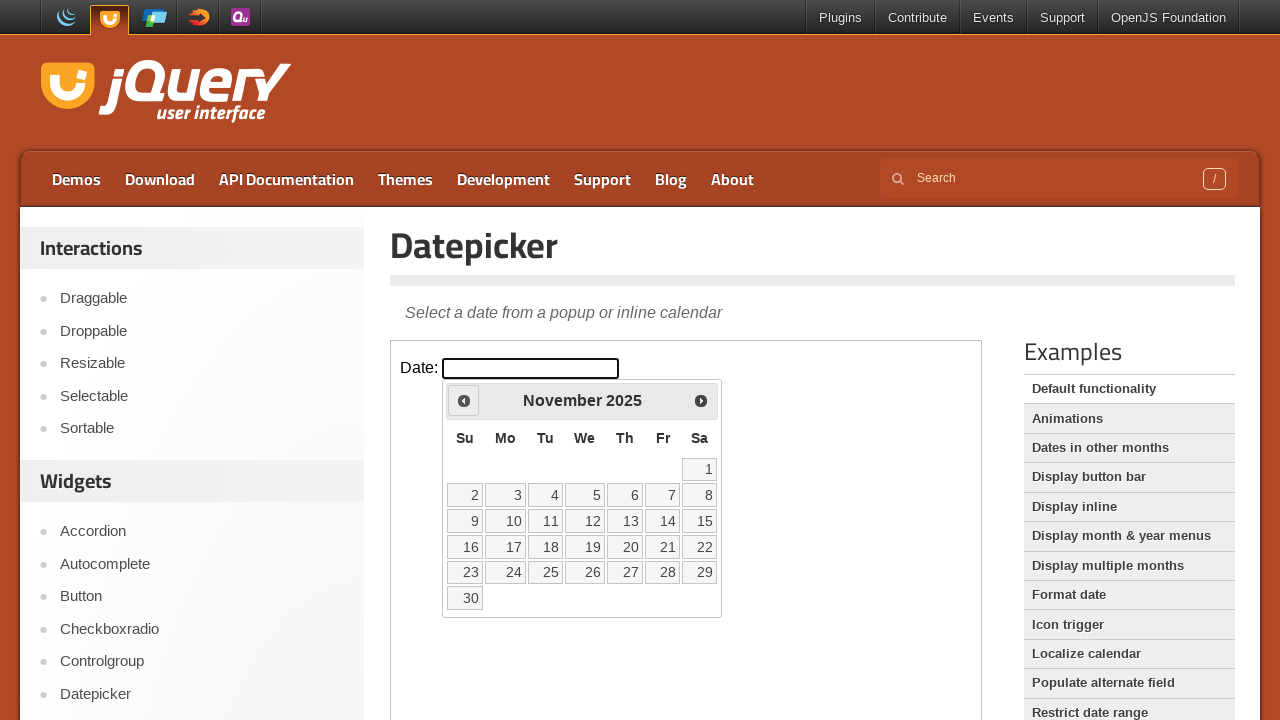

Clicked left arrow to navigate to previous month at (464, 400) on iframe >> nth=0 >> internal:control=enter-frame >> xpath=//span[@class='ui-icon 
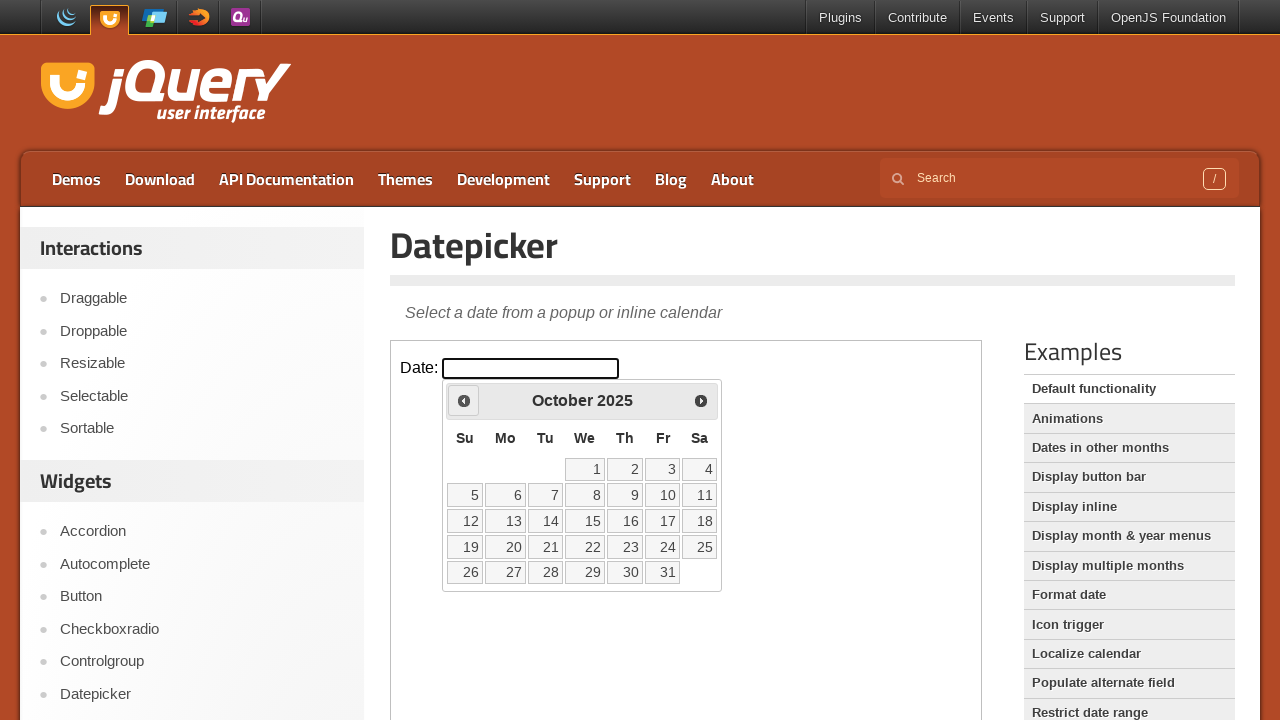

Retrieved current month: October, current year: 2025
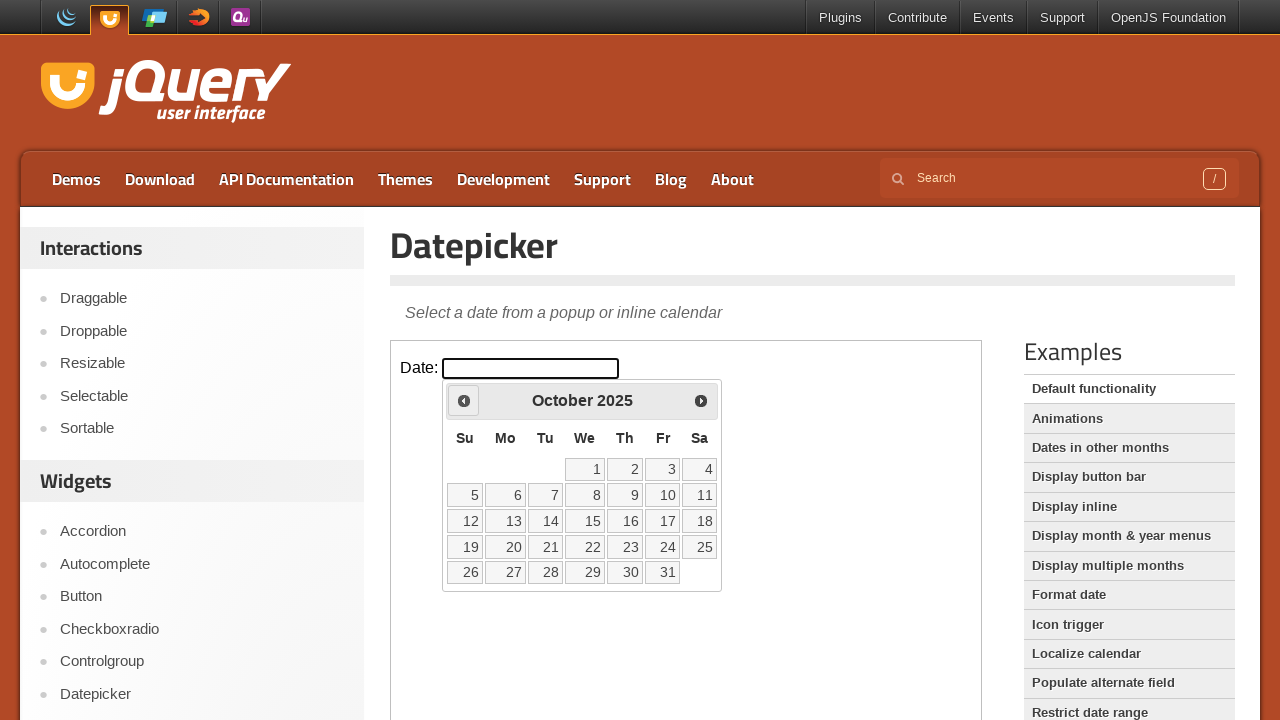

Clicked left arrow to navigate to previous month at (464, 400) on iframe >> nth=0 >> internal:control=enter-frame >> xpath=//span[@class='ui-icon 
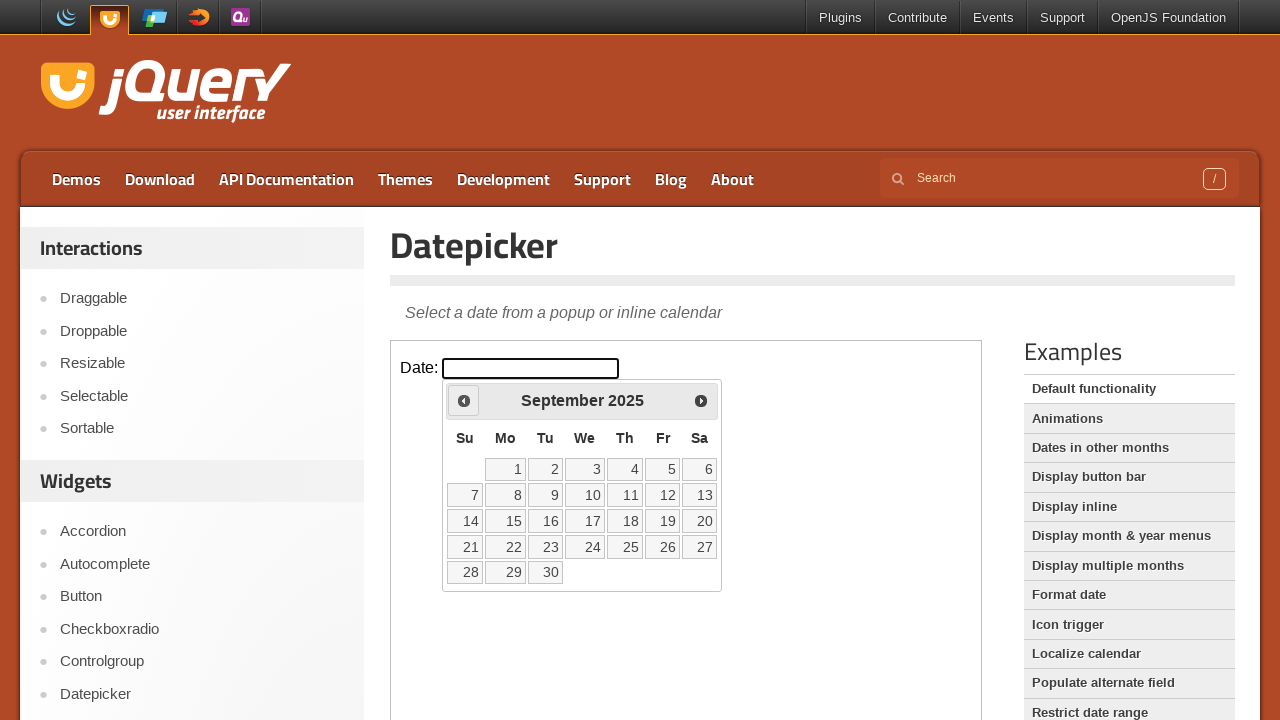

Retrieved current month: September, current year: 2025
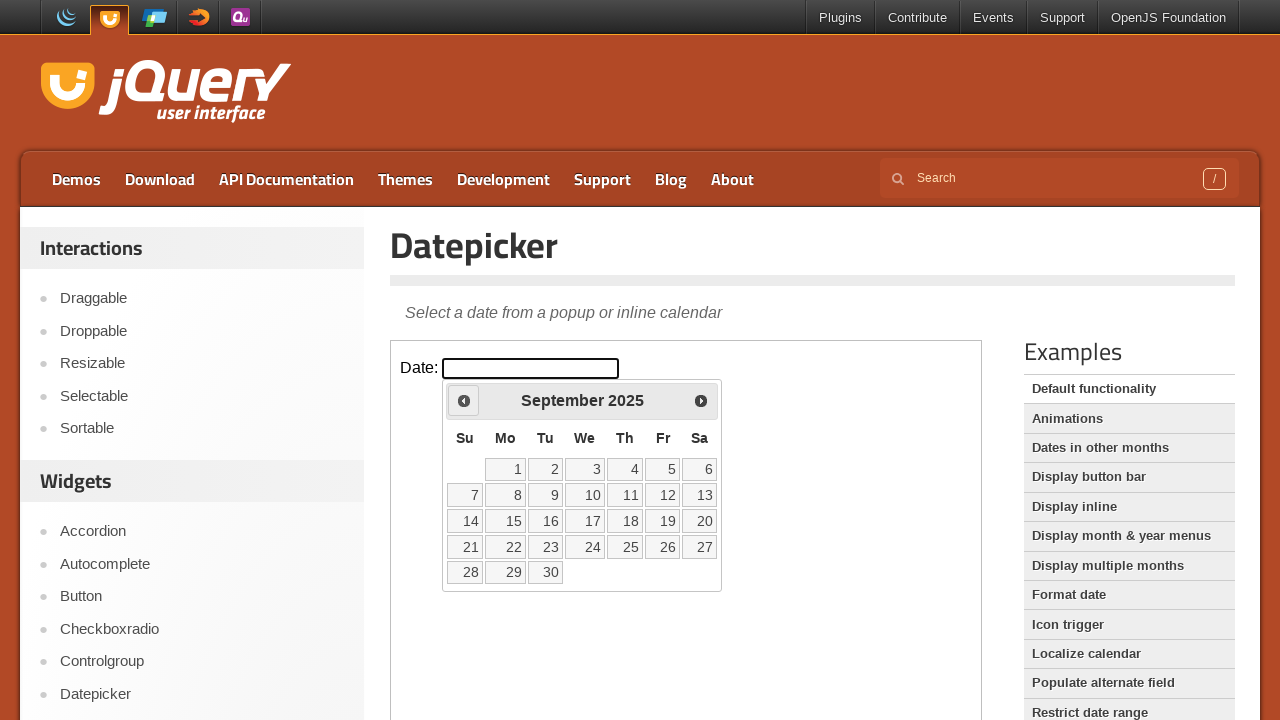

Clicked left arrow to navigate to previous month at (464, 400) on iframe >> nth=0 >> internal:control=enter-frame >> xpath=//span[@class='ui-icon 
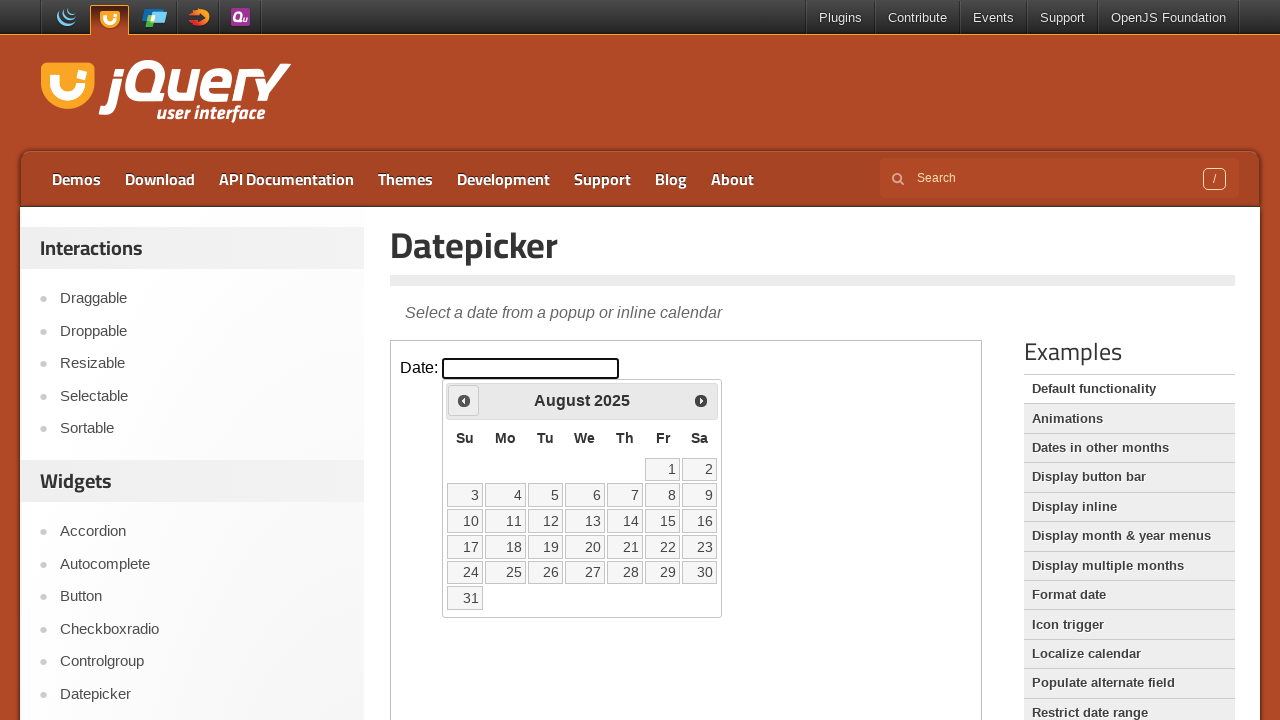

Retrieved current month: August, current year: 2025
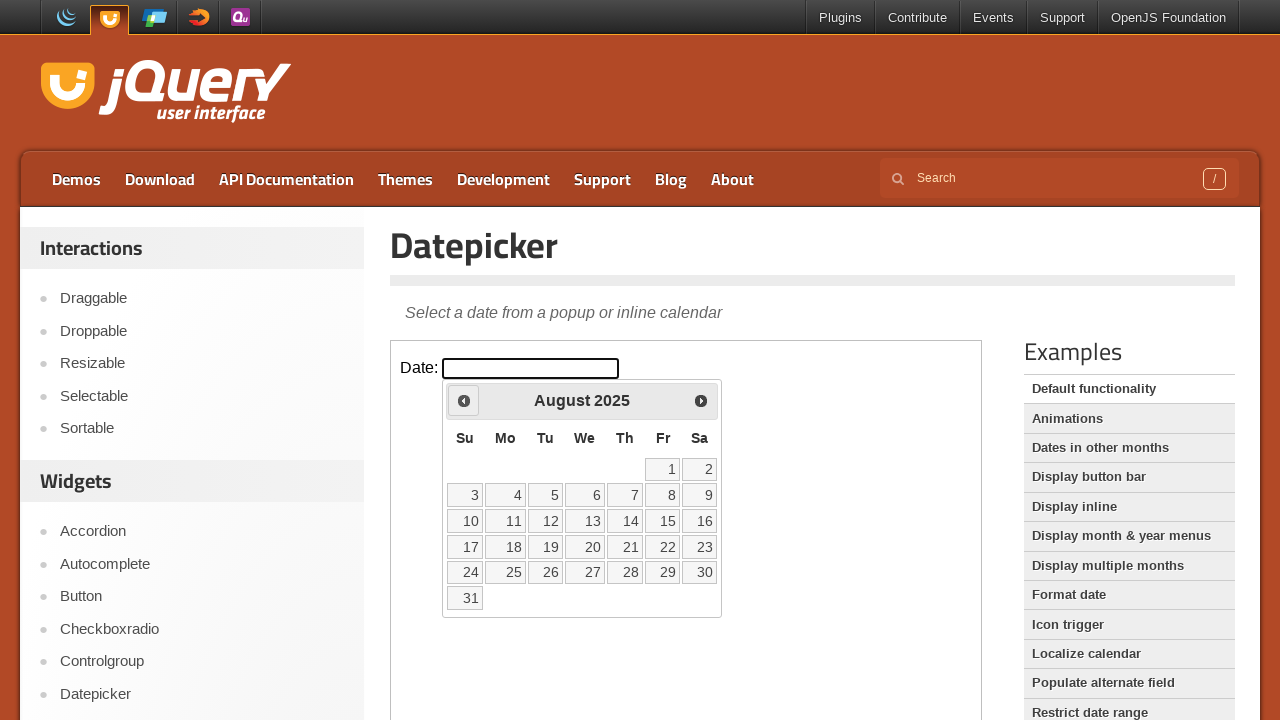

Clicked left arrow to navigate to previous month at (464, 400) on iframe >> nth=0 >> internal:control=enter-frame >> xpath=//span[@class='ui-icon 
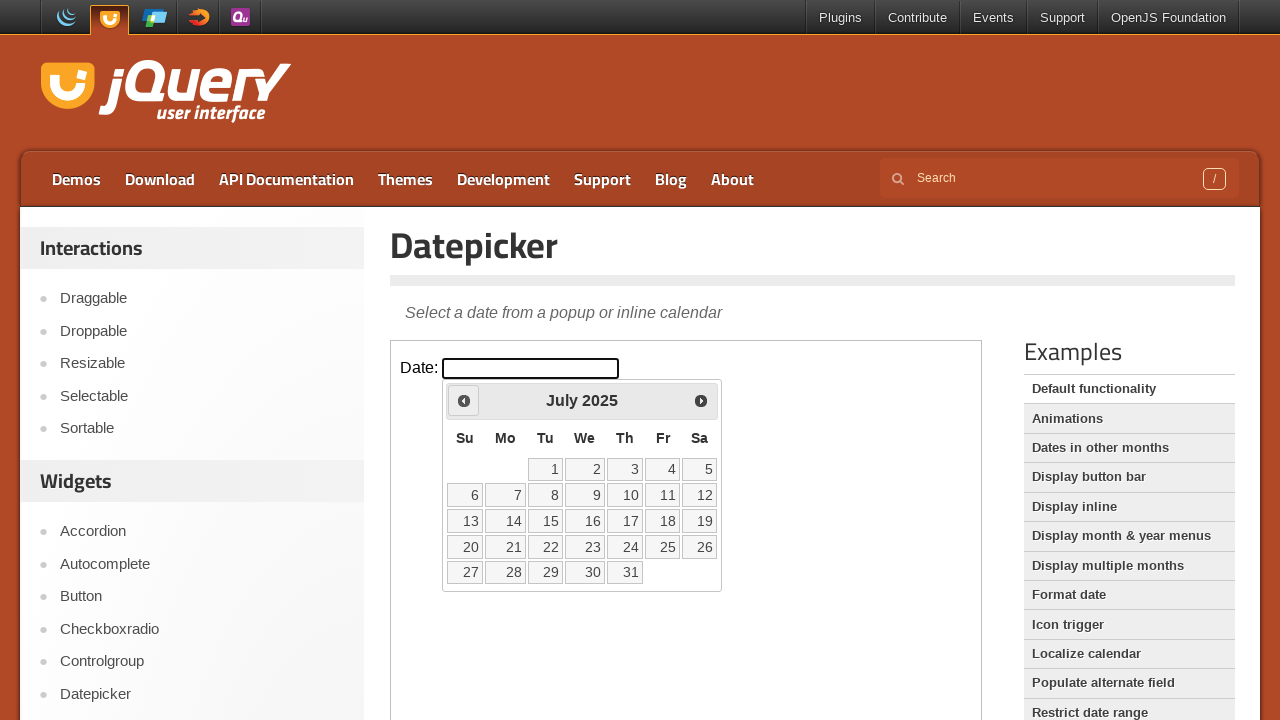

Retrieved current month: July, current year: 2025
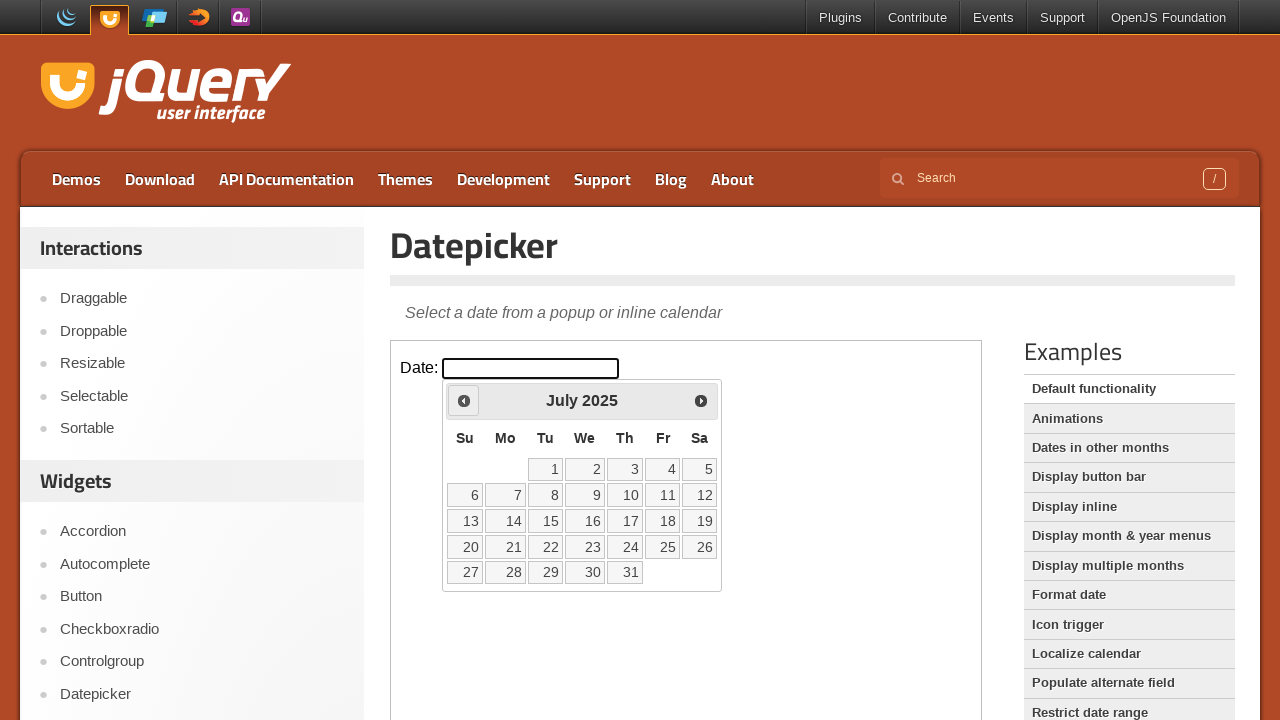

Clicked left arrow to navigate to previous month at (464, 400) on iframe >> nth=0 >> internal:control=enter-frame >> xpath=//span[@class='ui-icon 
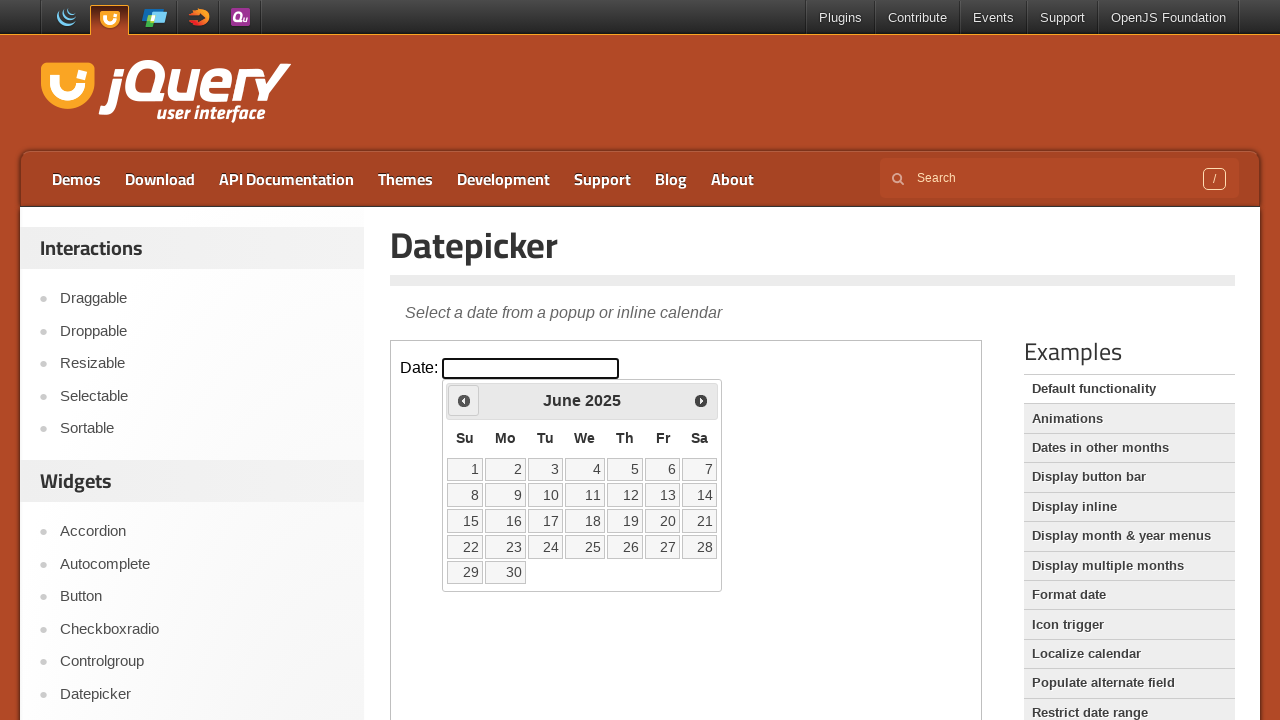

Retrieved current month: June, current year: 2025
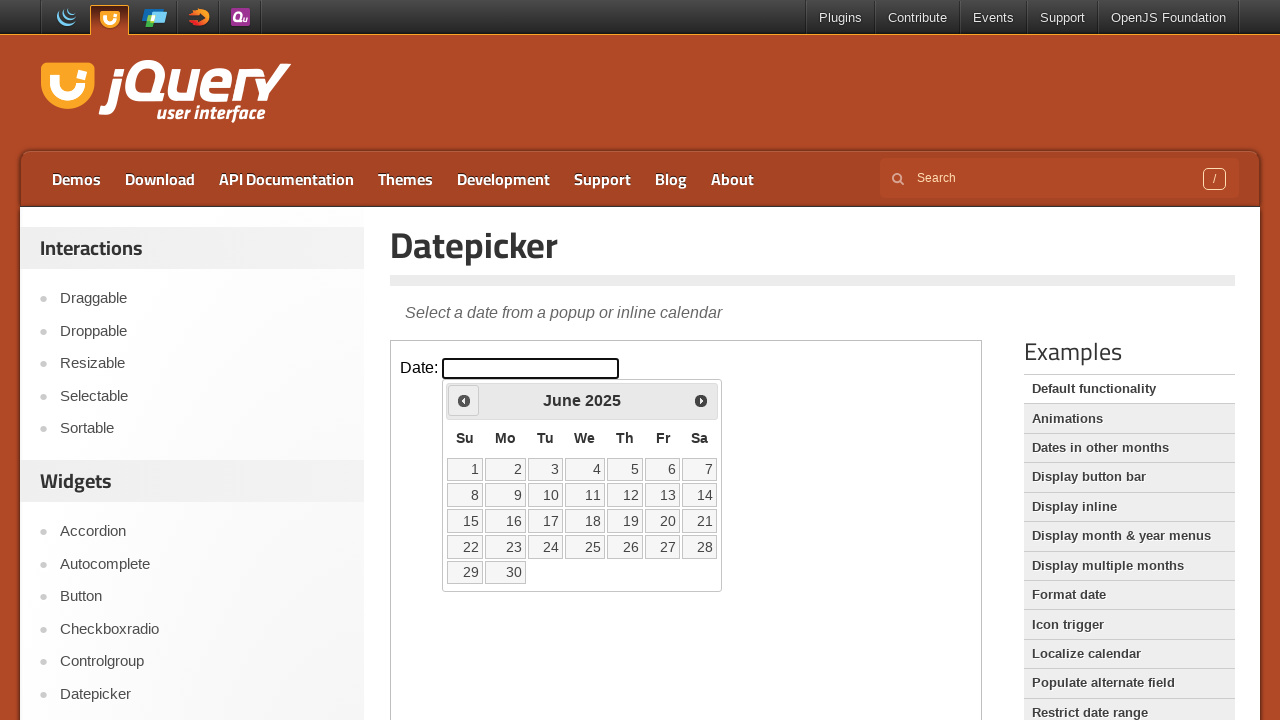

Clicked left arrow to navigate to previous month at (464, 400) on iframe >> nth=0 >> internal:control=enter-frame >> xpath=//span[@class='ui-icon 
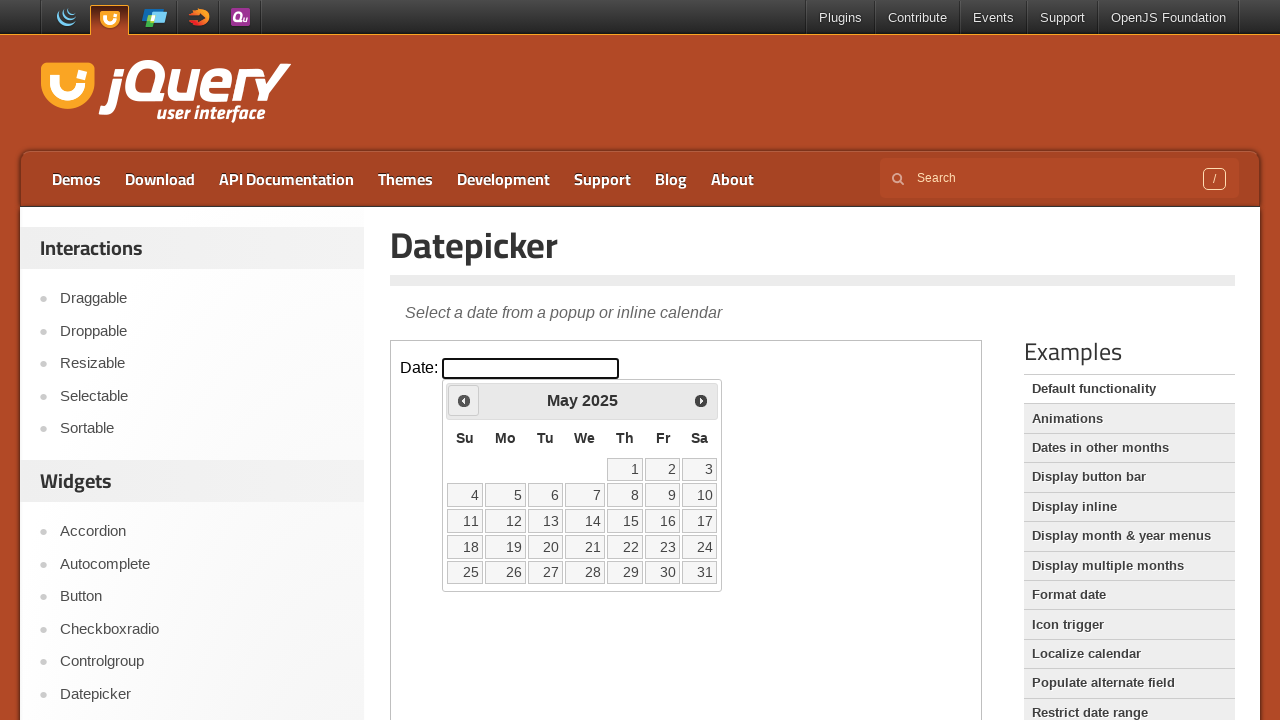

Retrieved current month: May, current year: 2025
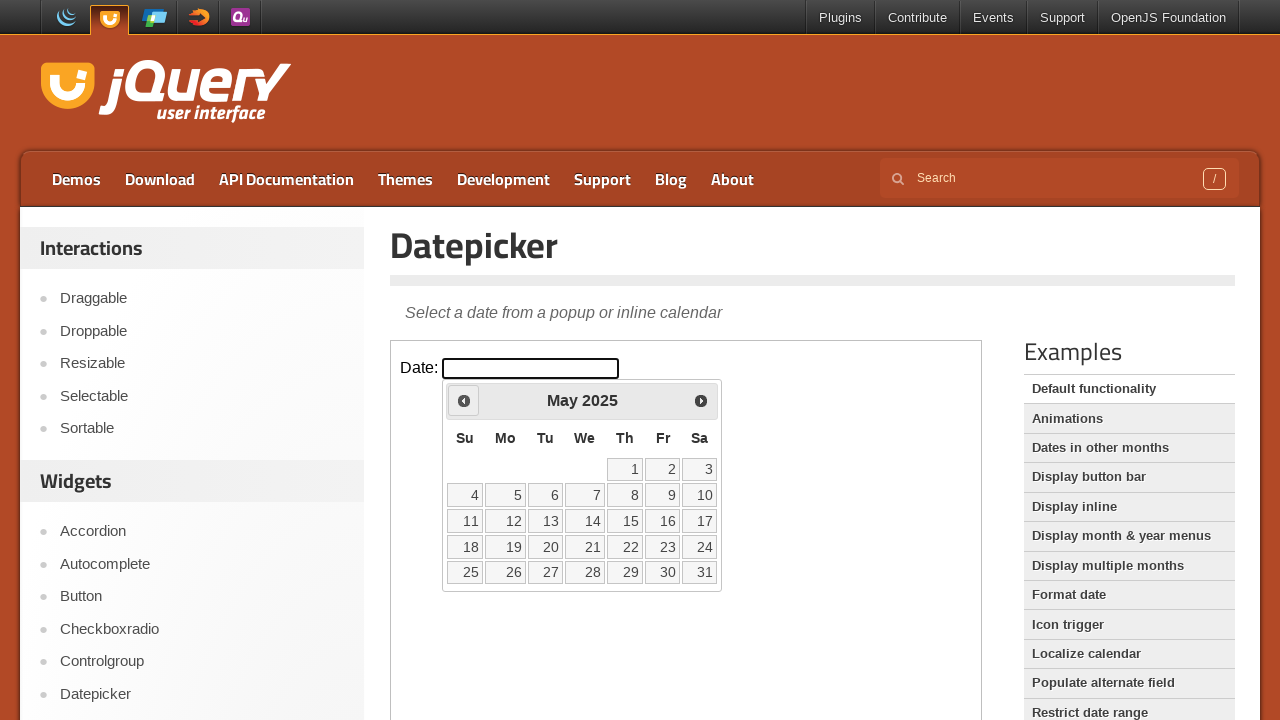

Clicked left arrow to navigate to previous month at (464, 400) on iframe >> nth=0 >> internal:control=enter-frame >> xpath=//span[@class='ui-icon 
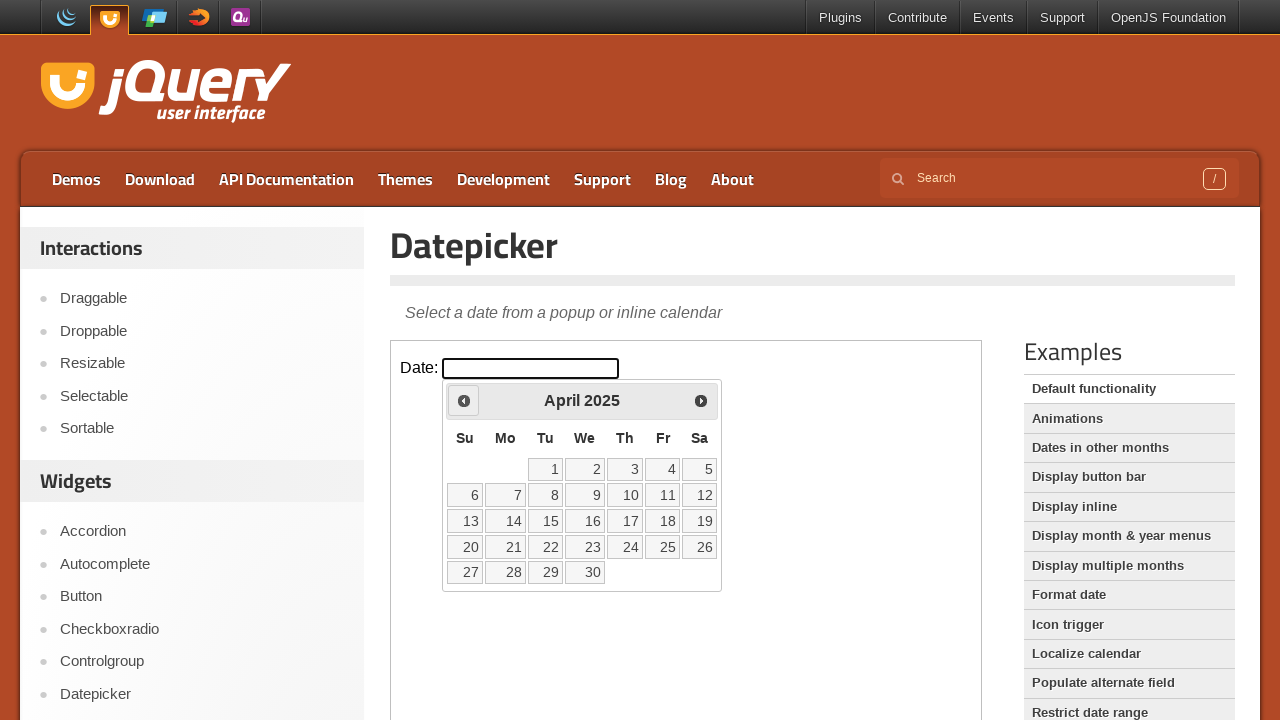

Retrieved current month: April, current year: 2025
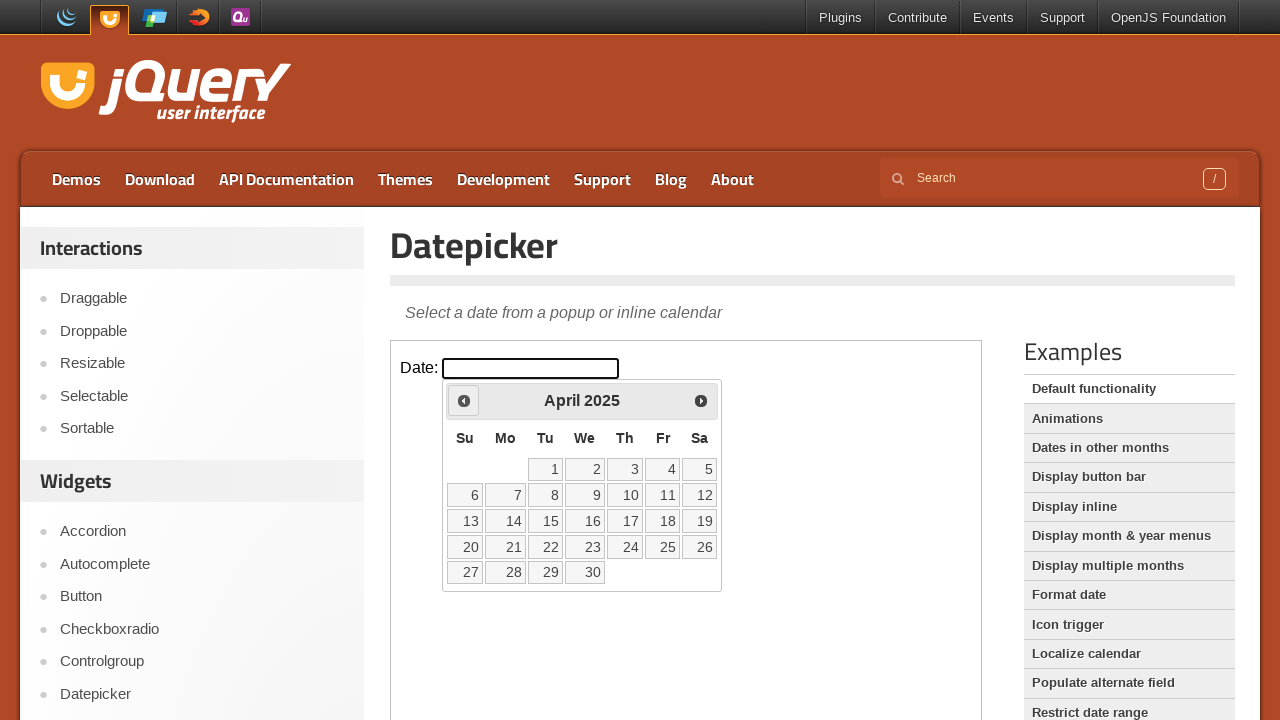

Clicked left arrow to navigate to previous month at (464, 400) on iframe >> nth=0 >> internal:control=enter-frame >> xpath=//span[@class='ui-icon 
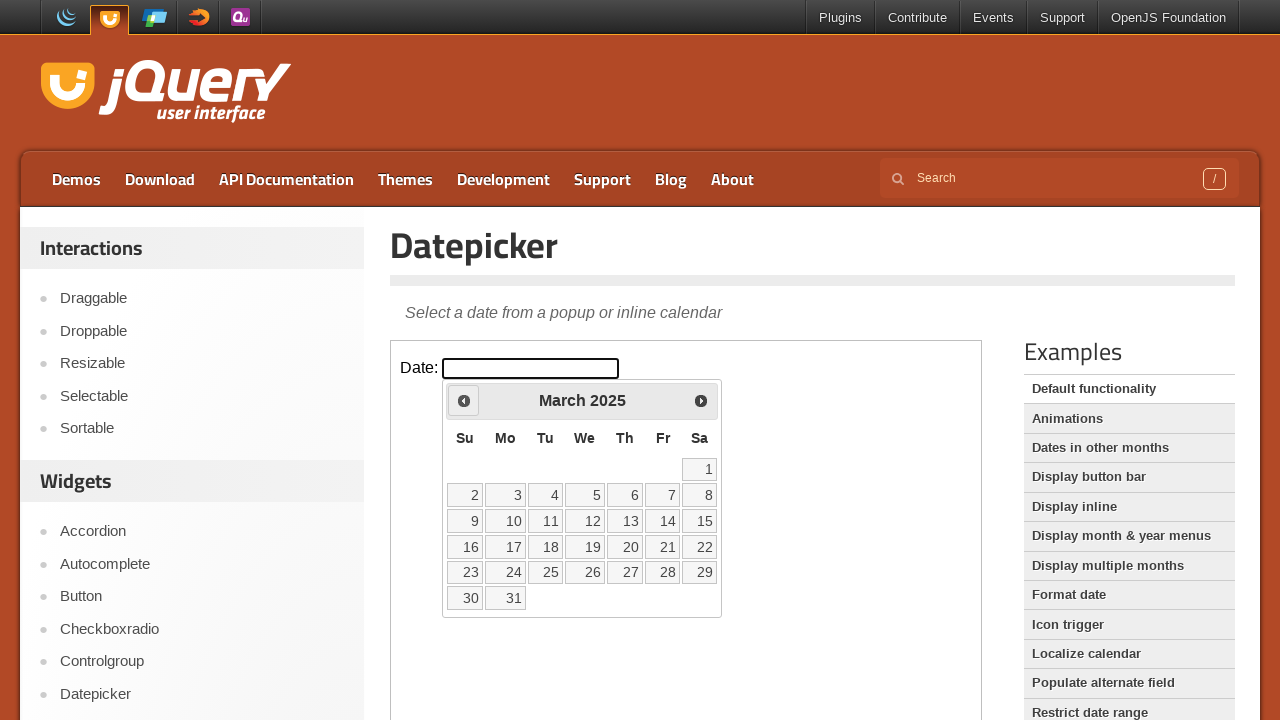

Retrieved current month: March, current year: 2025
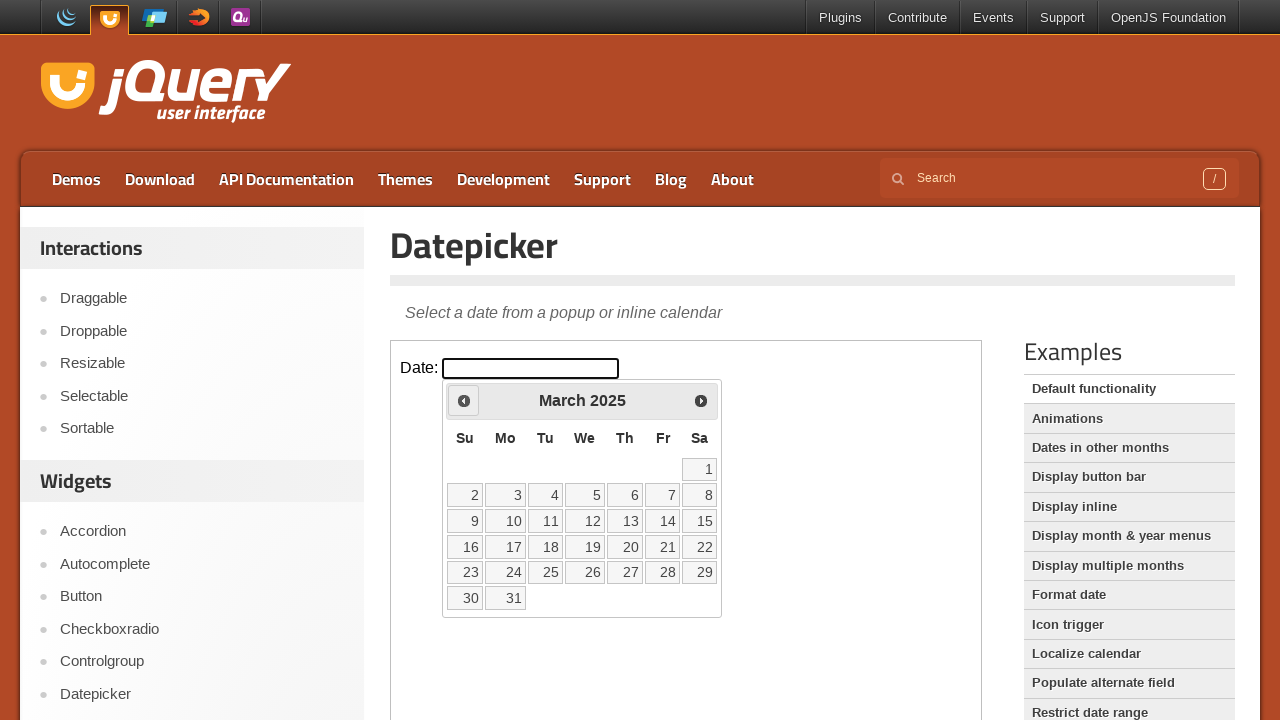

Clicked left arrow to navigate to previous month at (464, 400) on iframe >> nth=0 >> internal:control=enter-frame >> xpath=//span[@class='ui-icon 
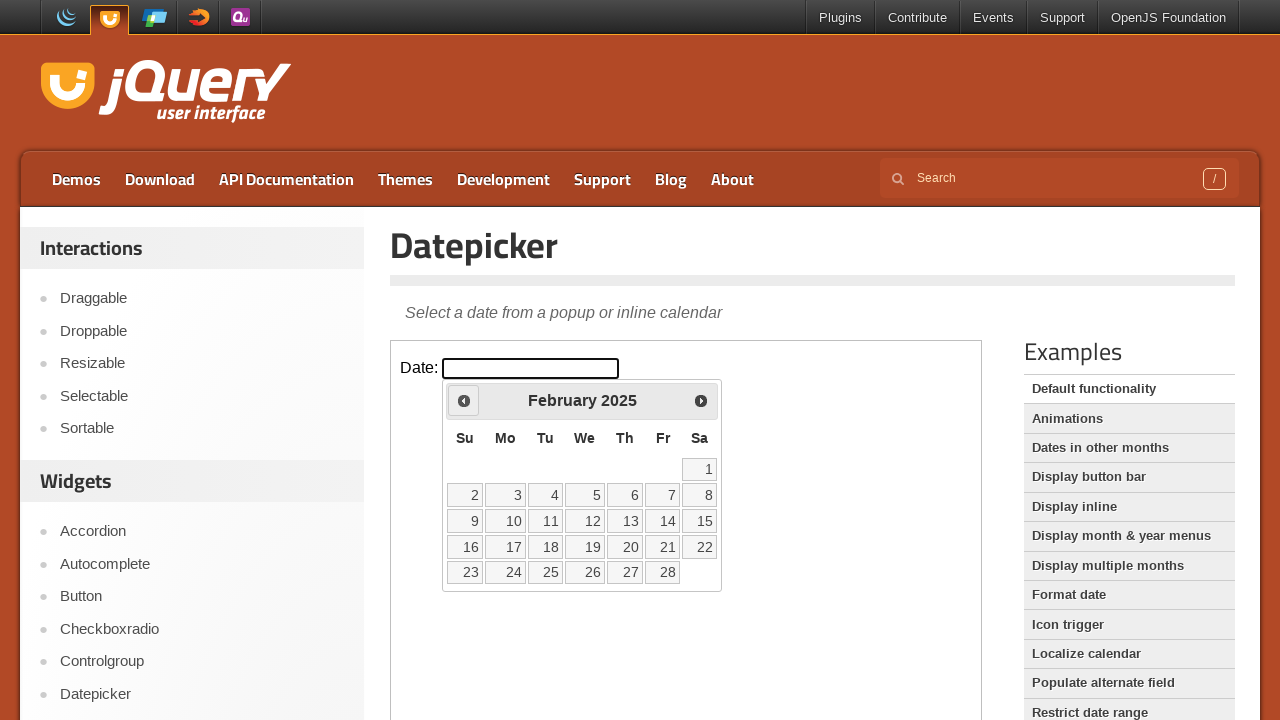

Retrieved current month: February, current year: 2025
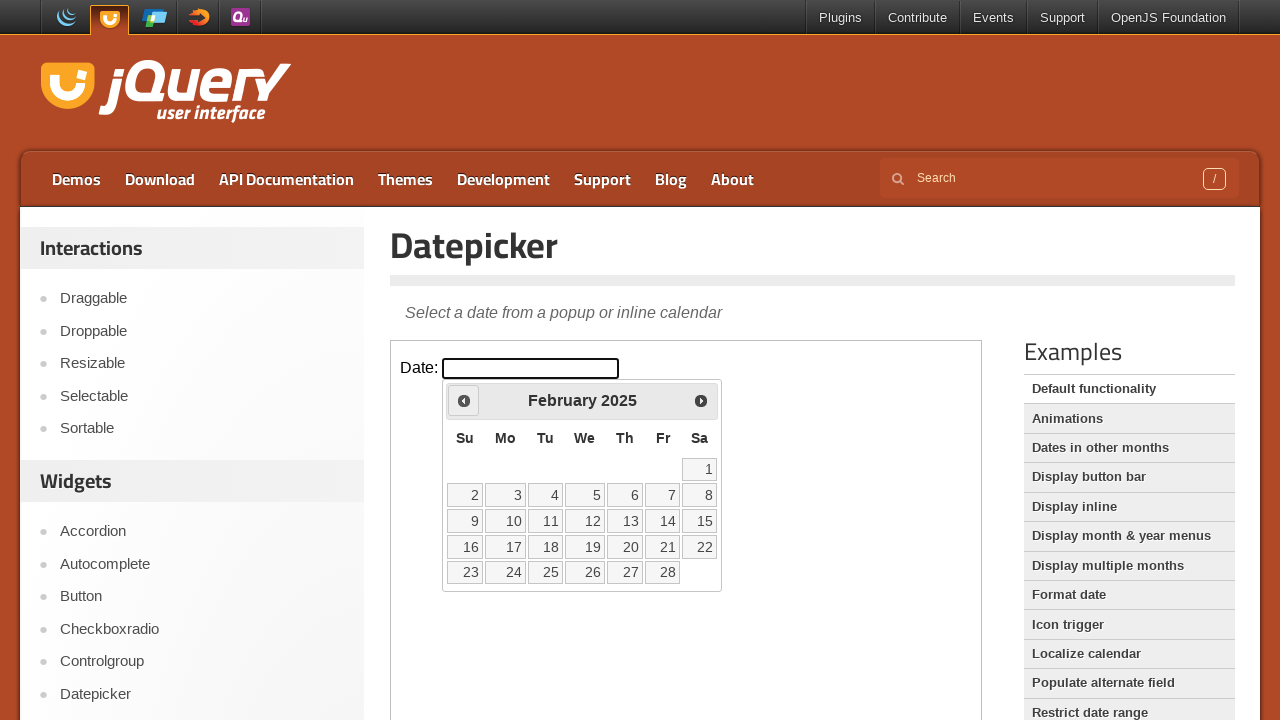

Clicked left arrow to navigate to previous month at (464, 400) on iframe >> nth=0 >> internal:control=enter-frame >> xpath=//span[@class='ui-icon 
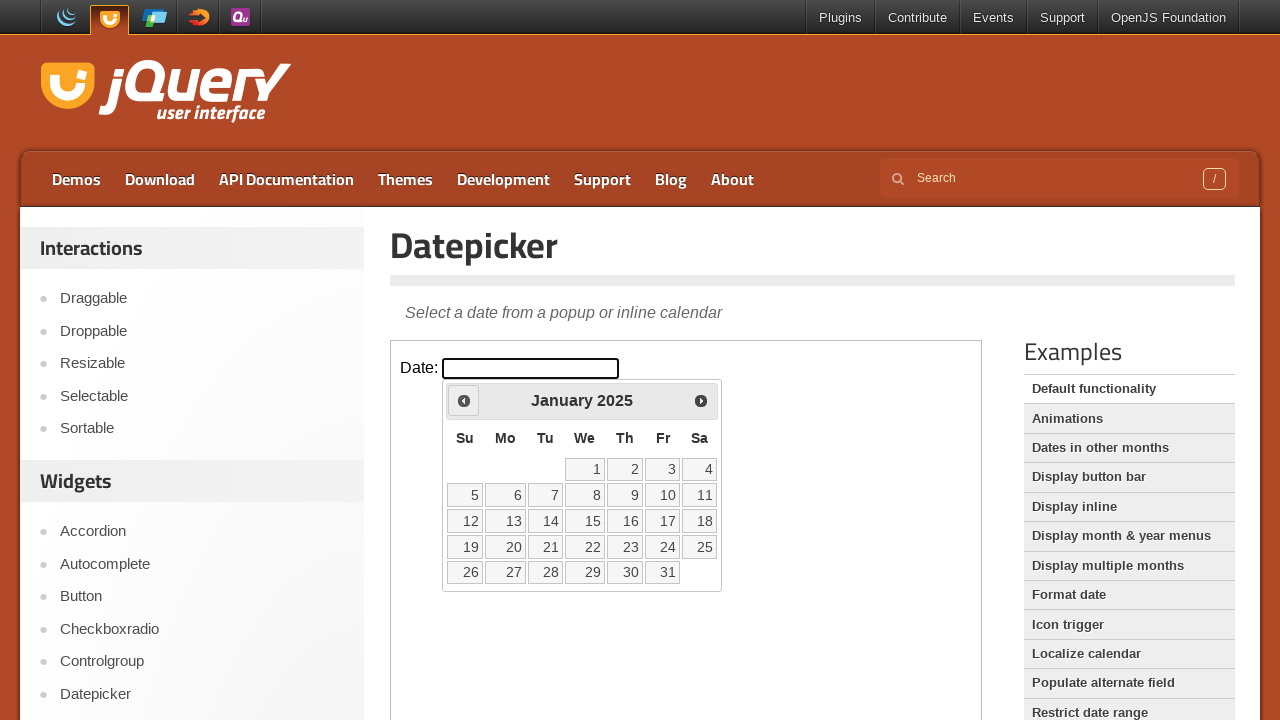

Retrieved current month: January, current year: 2025
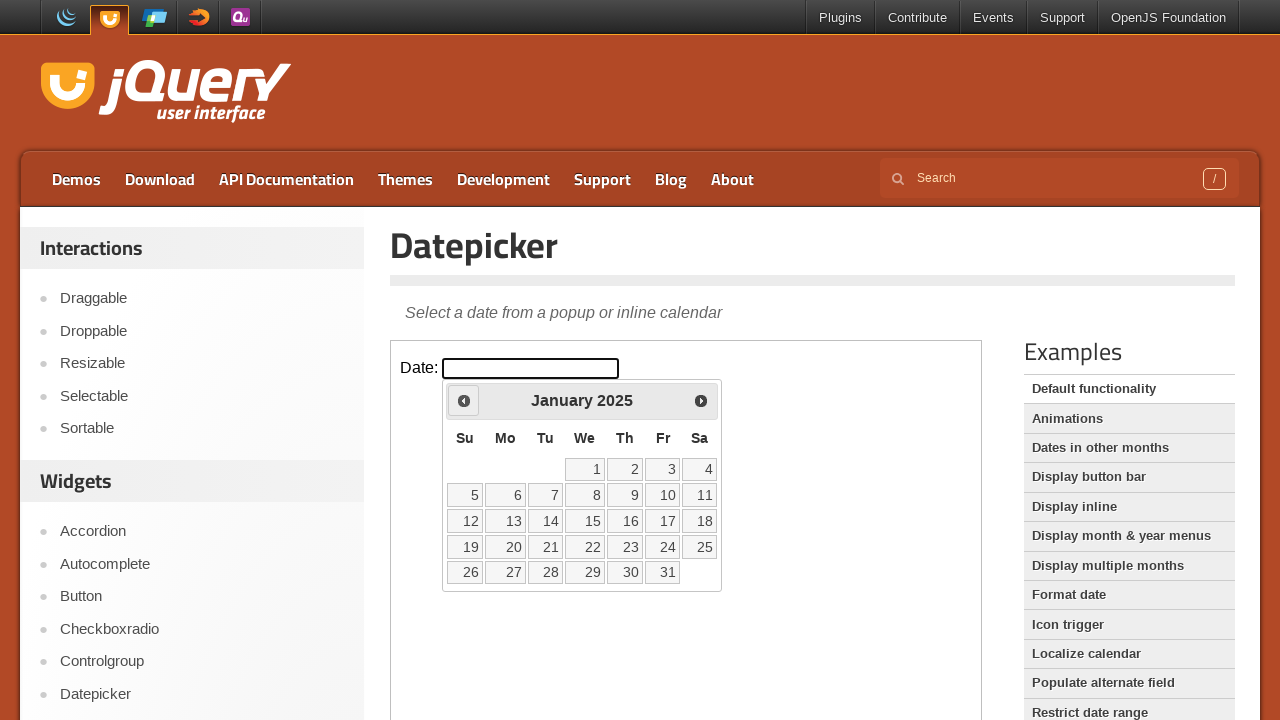

Clicked left arrow to navigate to previous month at (464, 400) on iframe >> nth=0 >> internal:control=enter-frame >> xpath=//span[@class='ui-icon 
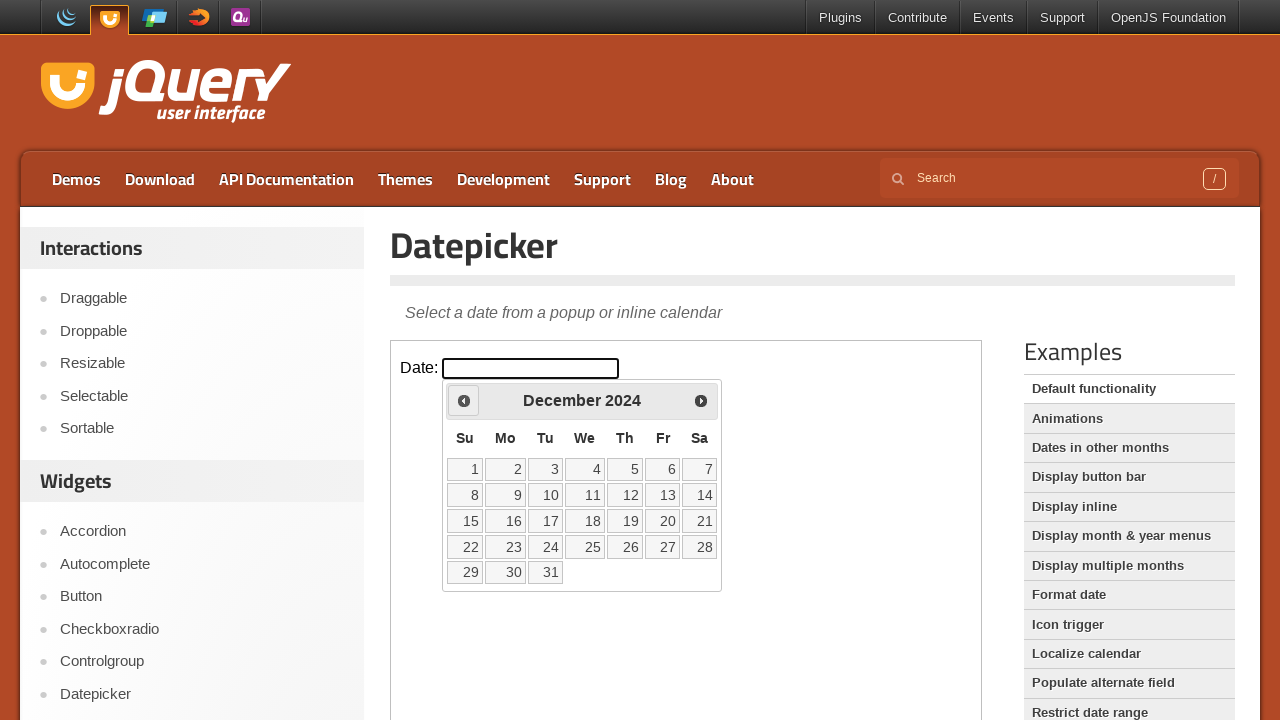

Retrieved current month: December, current year: 2024
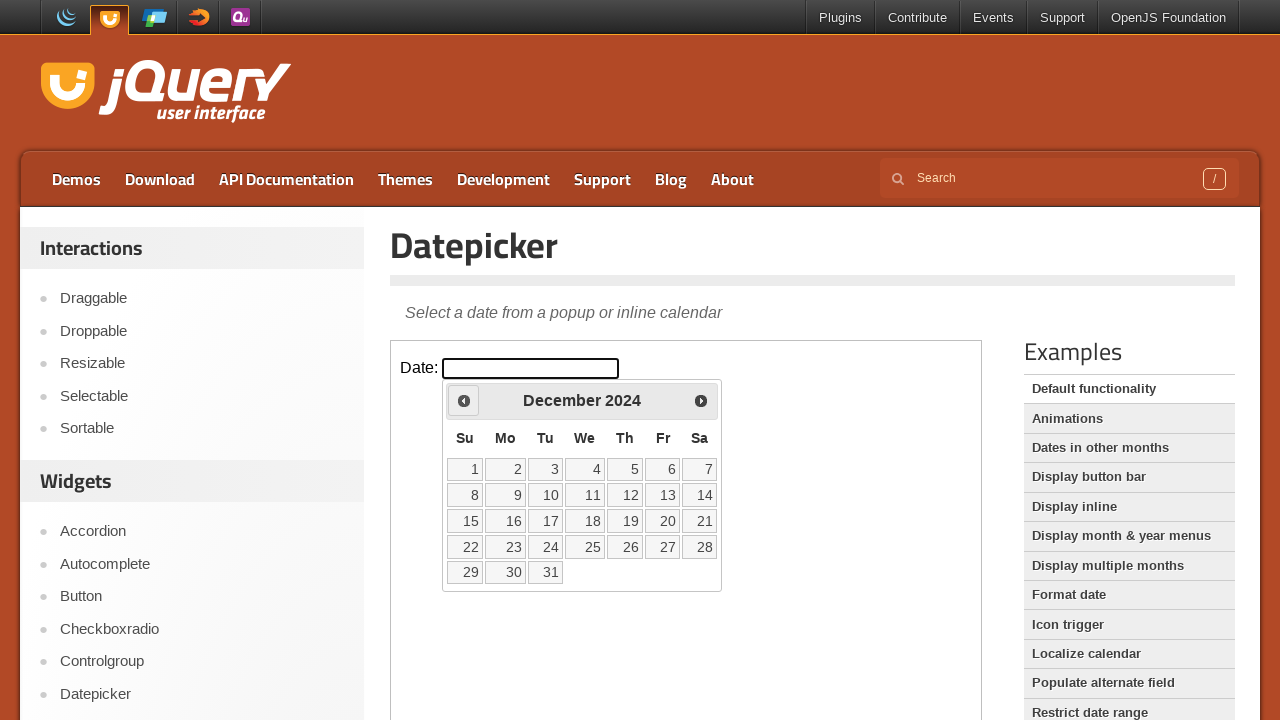

Clicked left arrow to navigate to previous month at (464, 400) on iframe >> nth=0 >> internal:control=enter-frame >> xpath=//span[@class='ui-icon 
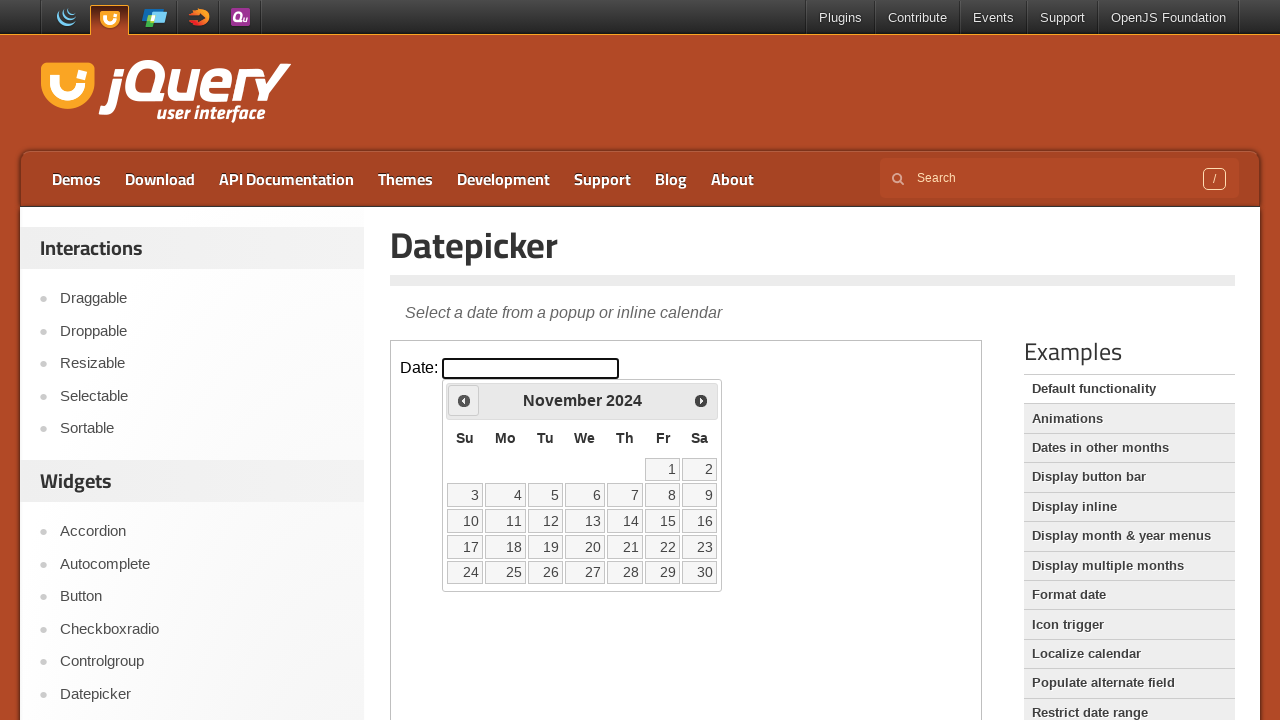

Retrieved current month: November, current year: 2024
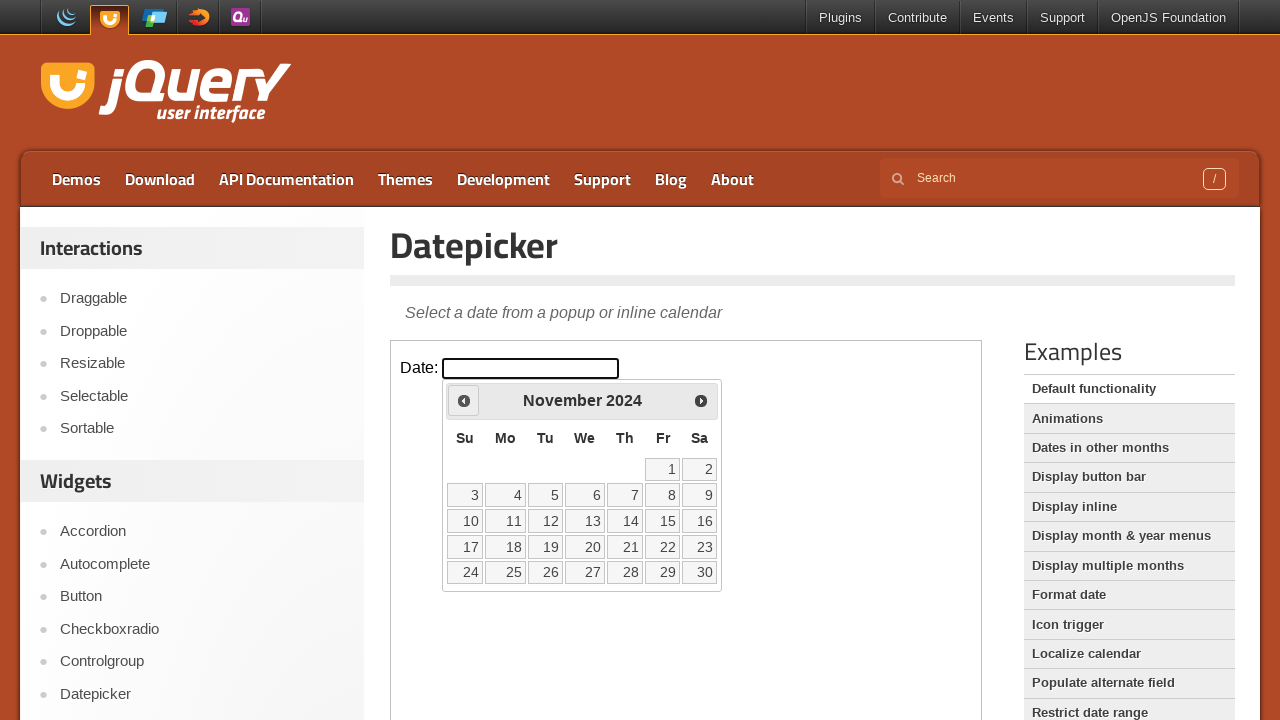

Clicked left arrow to navigate to previous month at (464, 400) on iframe >> nth=0 >> internal:control=enter-frame >> xpath=//span[@class='ui-icon 
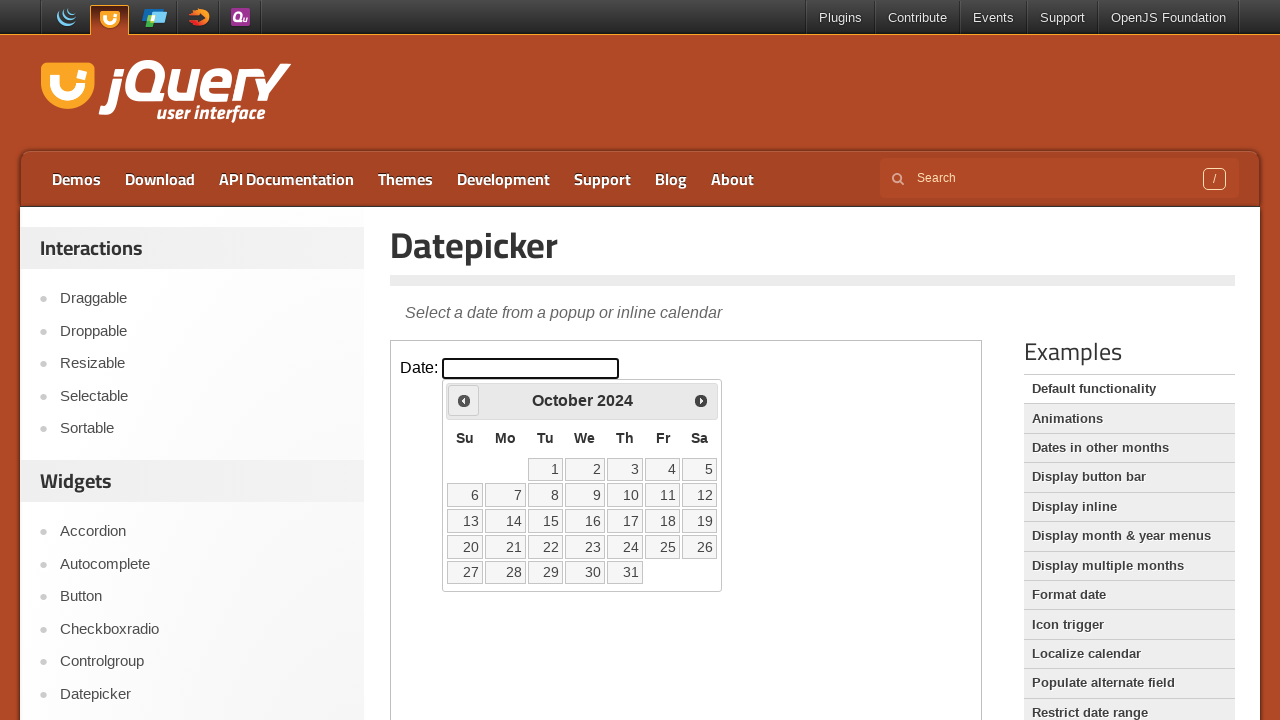

Retrieved current month: October, current year: 2024
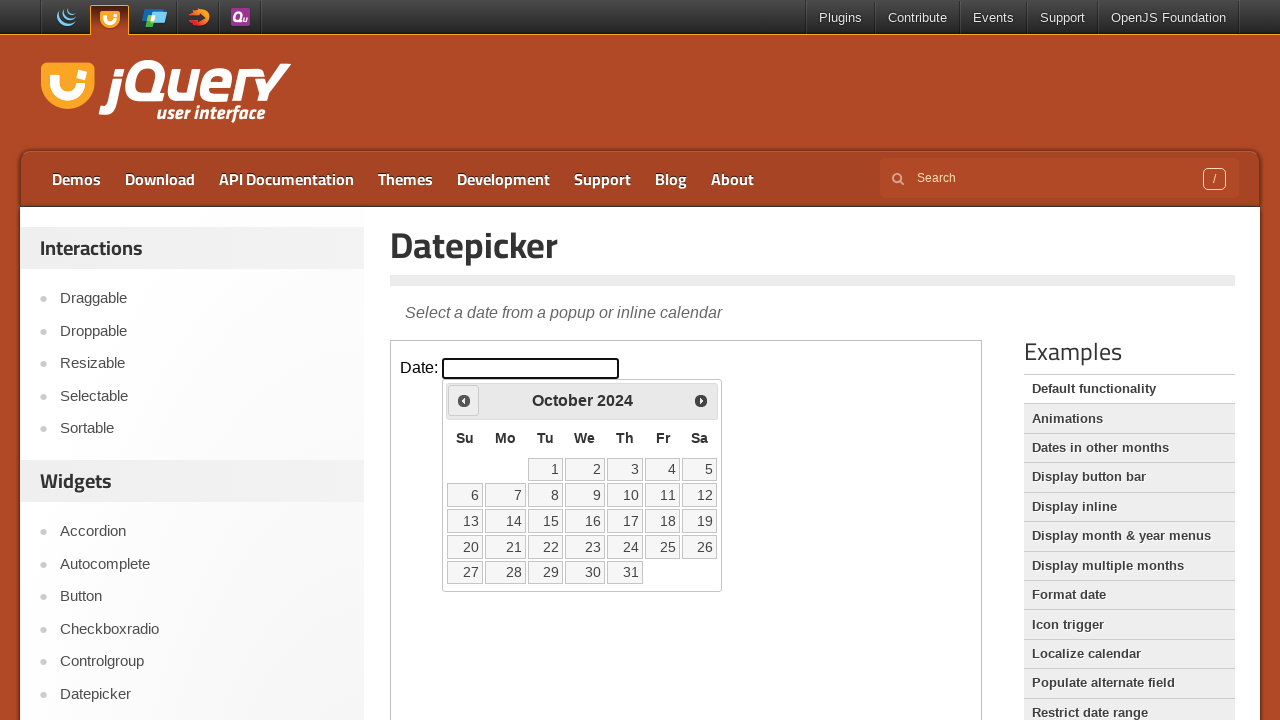

Clicked left arrow to navigate to previous month at (464, 400) on iframe >> nth=0 >> internal:control=enter-frame >> xpath=//span[@class='ui-icon 
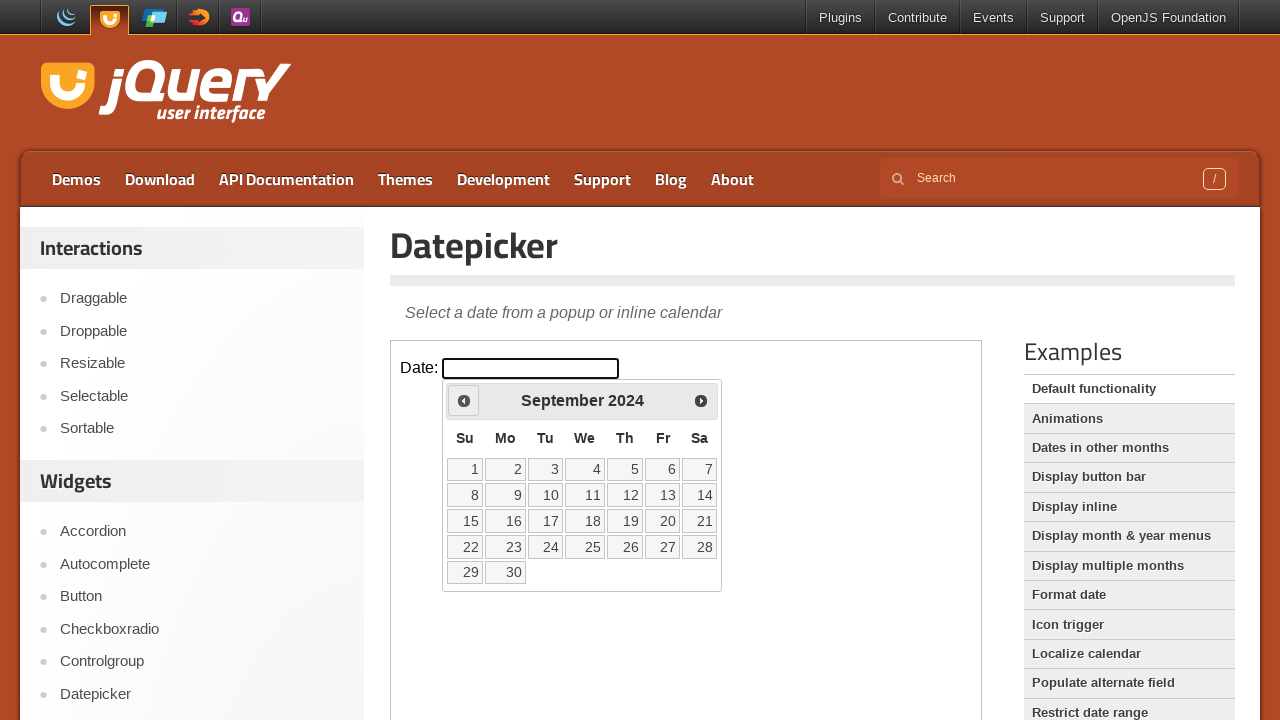

Retrieved current month: September, current year: 2024
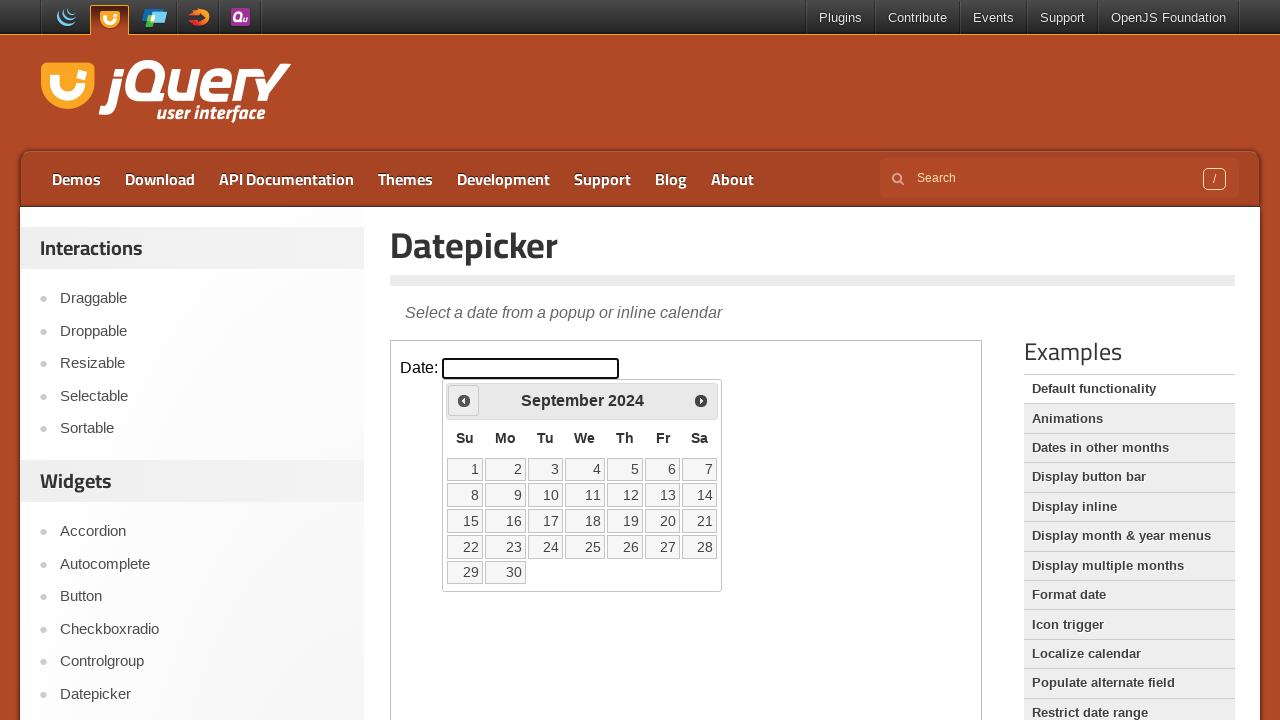

Clicked left arrow to navigate to previous month at (464, 400) on iframe >> nth=0 >> internal:control=enter-frame >> xpath=//span[@class='ui-icon 
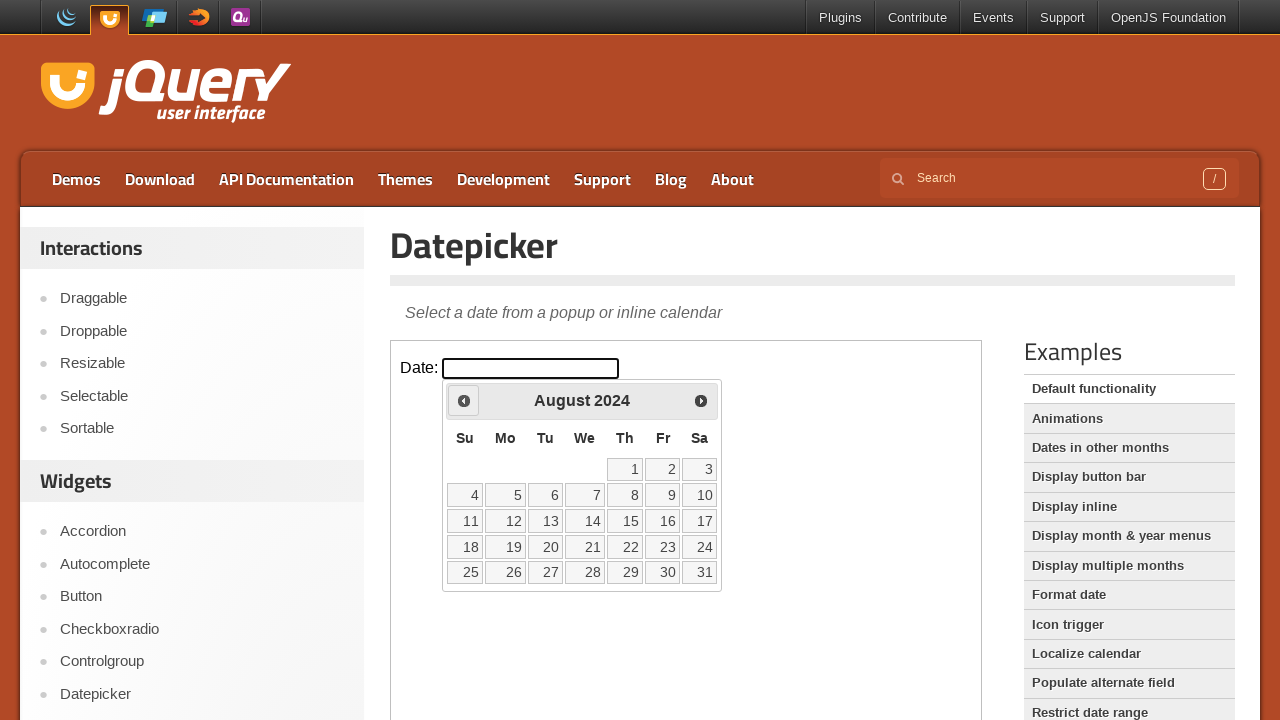

Retrieved current month: August, current year: 2024
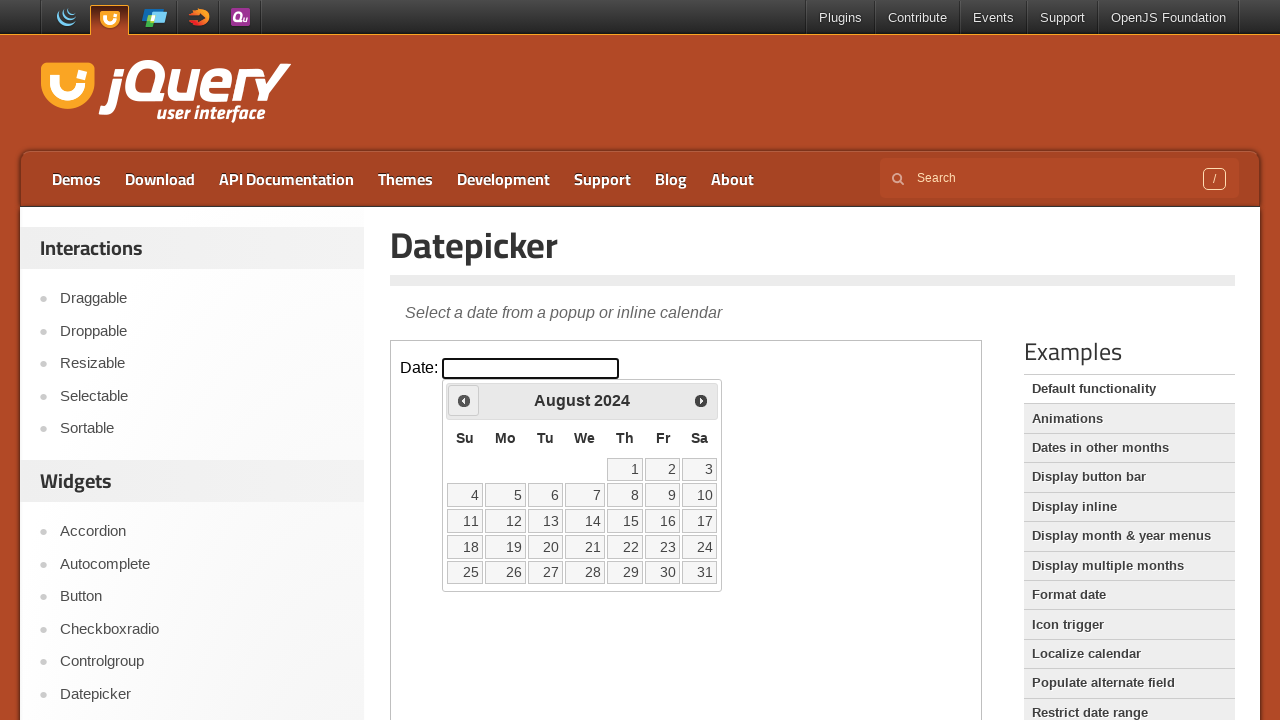

Clicked left arrow to navigate to previous month at (464, 400) on iframe >> nth=0 >> internal:control=enter-frame >> xpath=//span[@class='ui-icon 
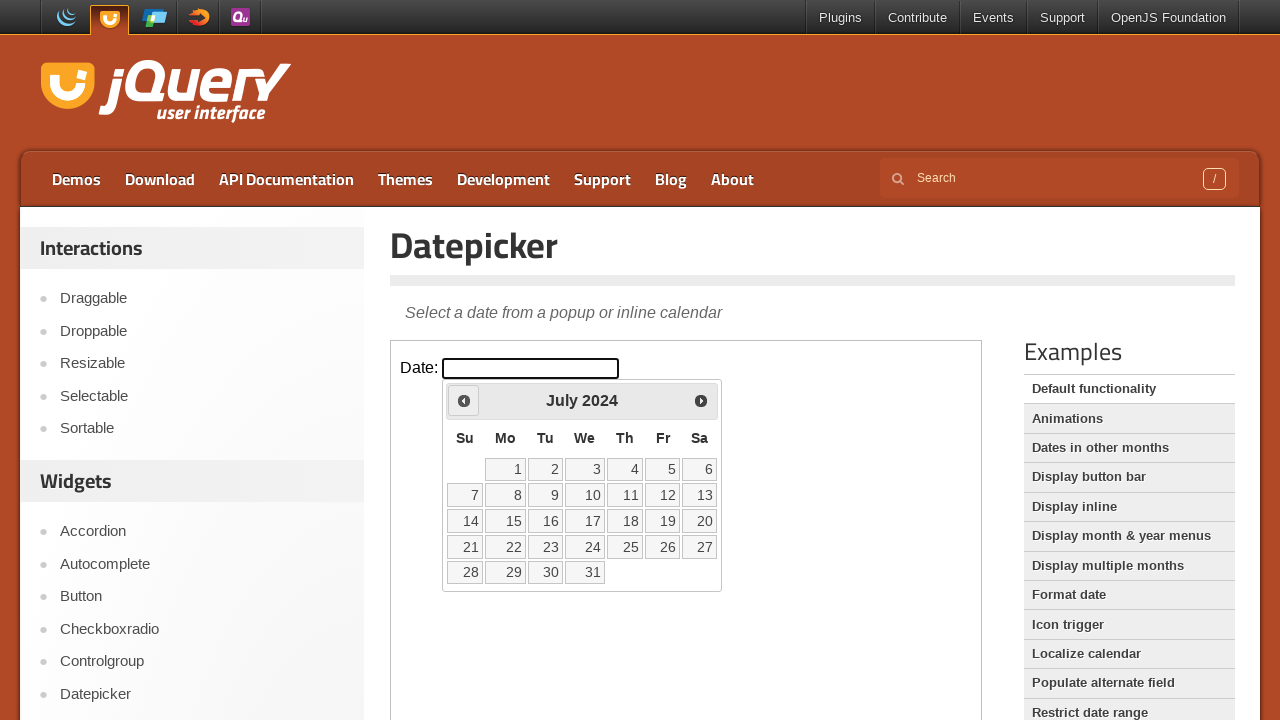

Retrieved current month: July, current year: 2024
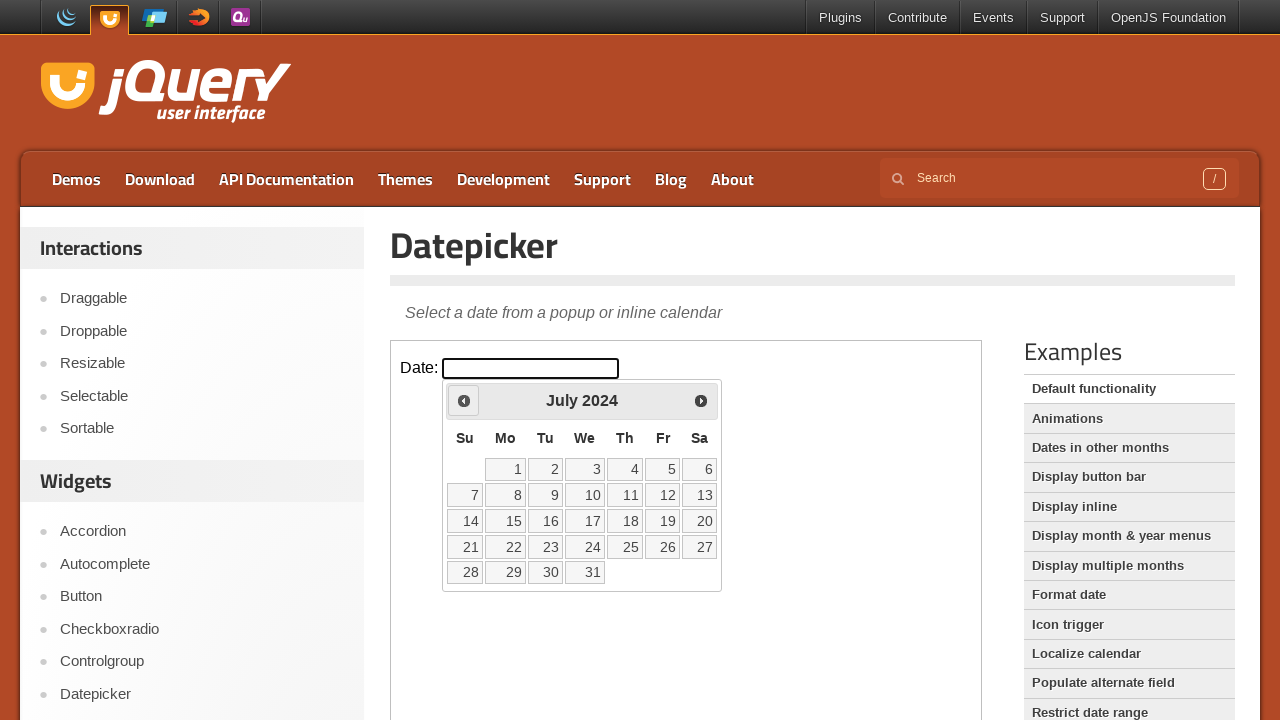

Clicked left arrow to navigate to previous month at (464, 400) on iframe >> nth=0 >> internal:control=enter-frame >> xpath=//span[@class='ui-icon 
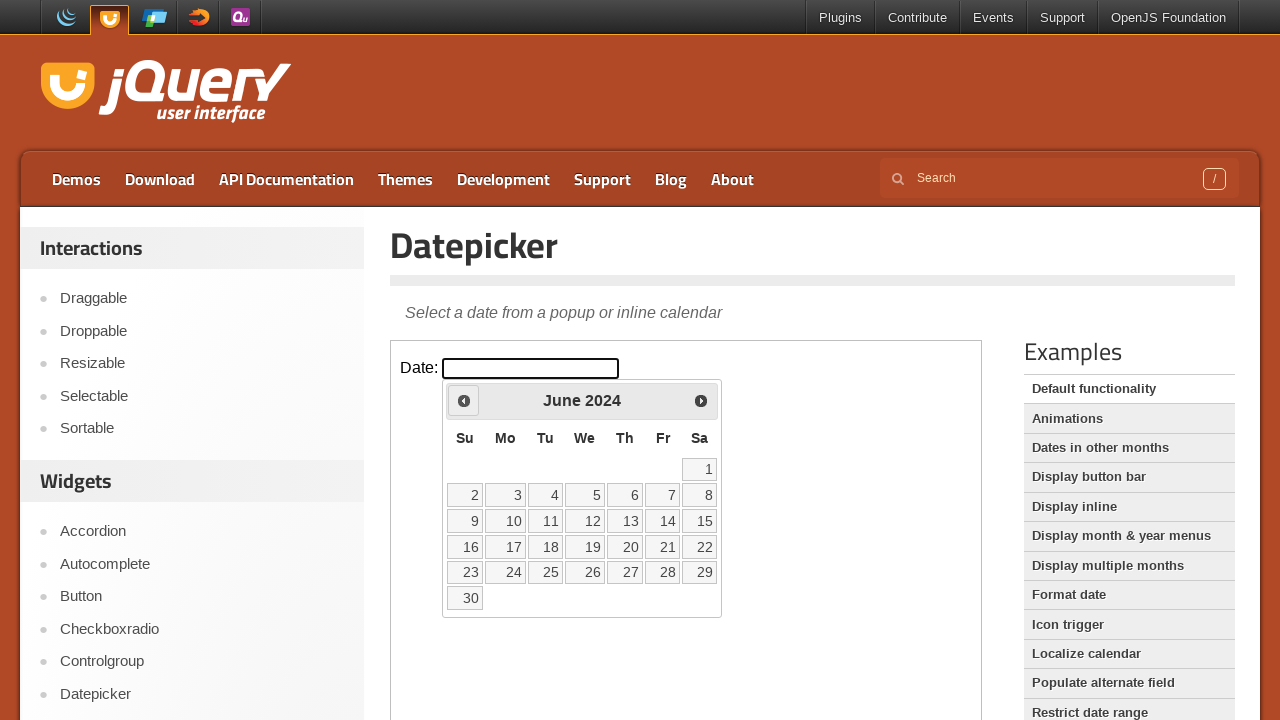

Retrieved current month: June, current year: 2024
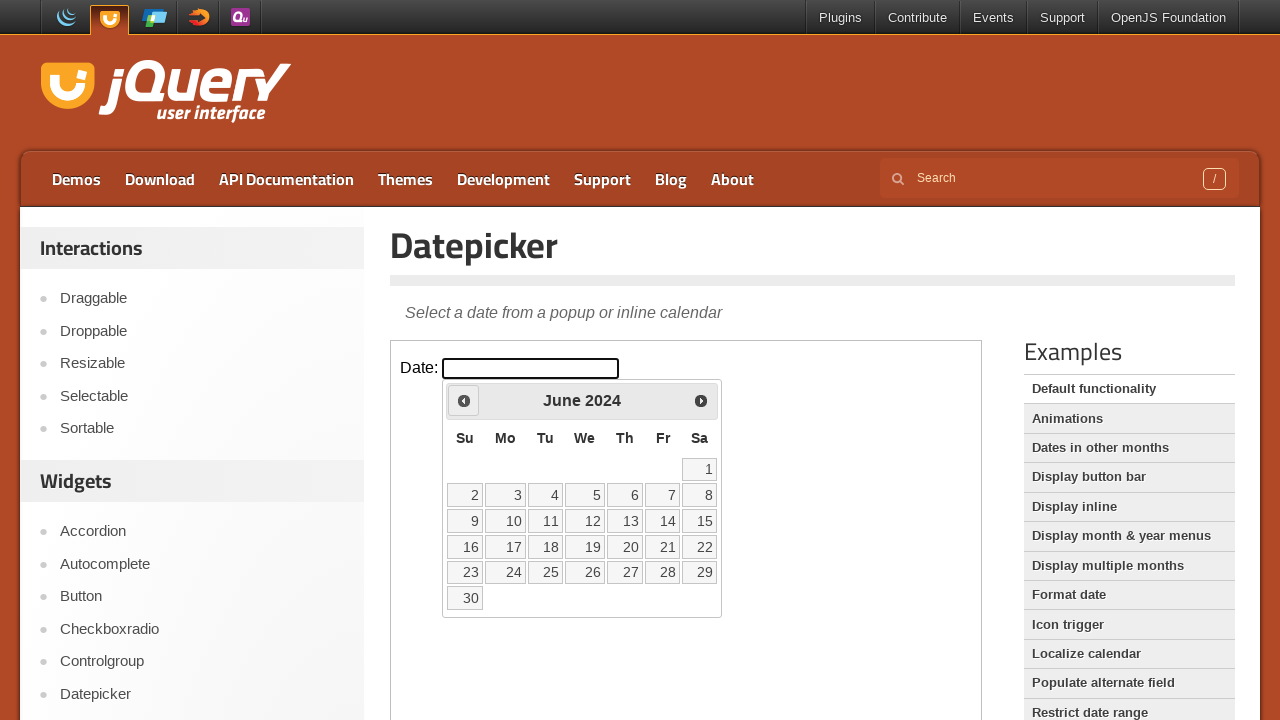

Clicked left arrow to navigate to previous month at (464, 400) on iframe >> nth=0 >> internal:control=enter-frame >> xpath=//span[@class='ui-icon 
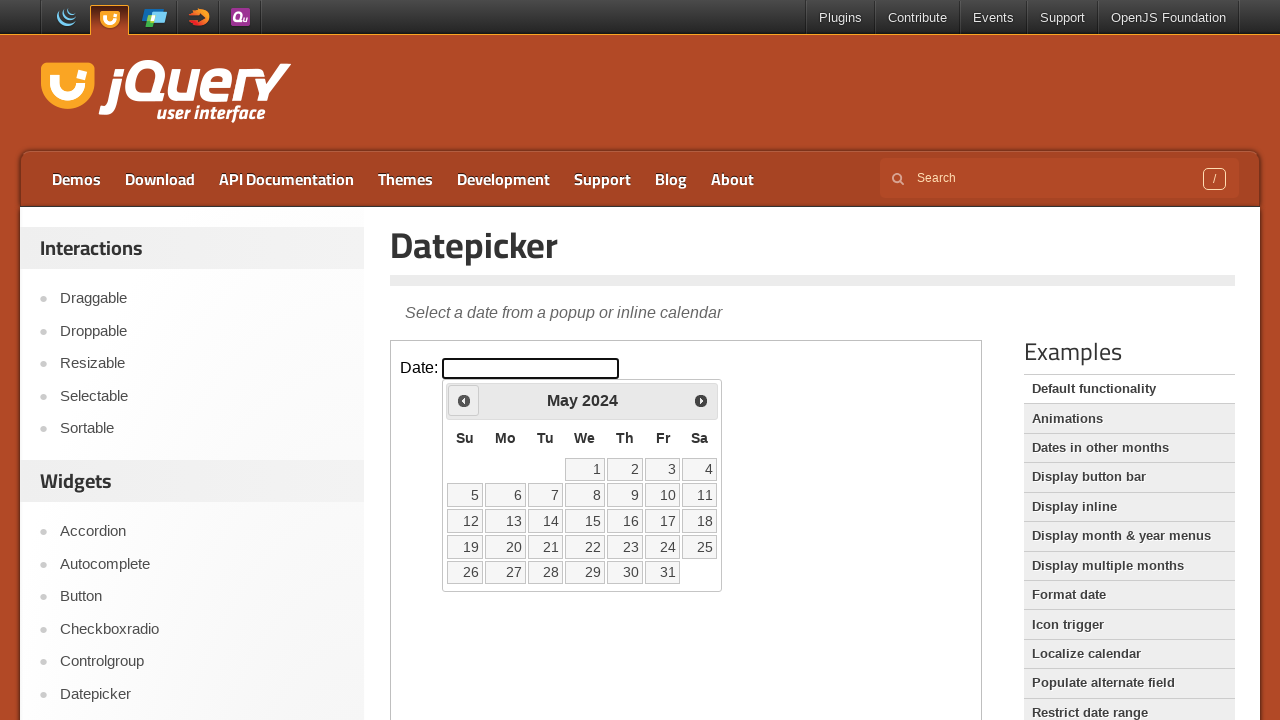

Retrieved current month: May, current year: 2024
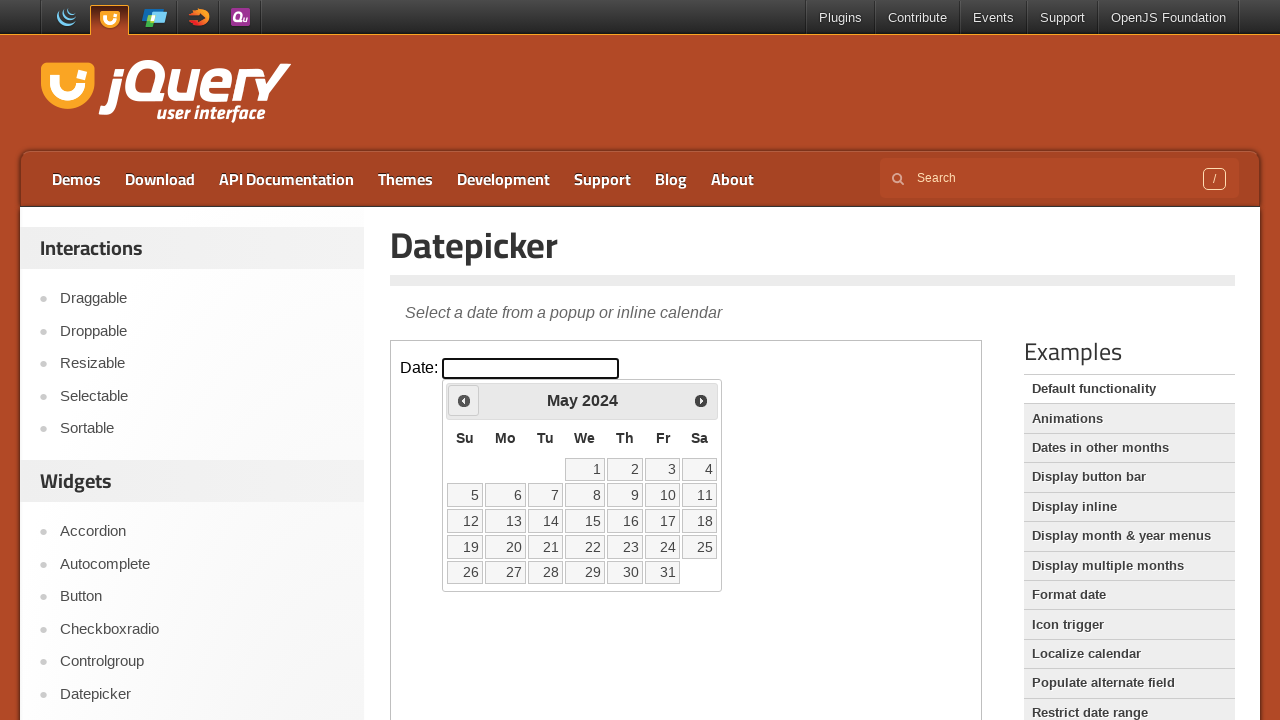

Clicked left arrow to navigate to previous month at (464, 400) on iframe >> nth=0 >> internal:control=enter-frame >> xpath=//span[@class='ui-icon 
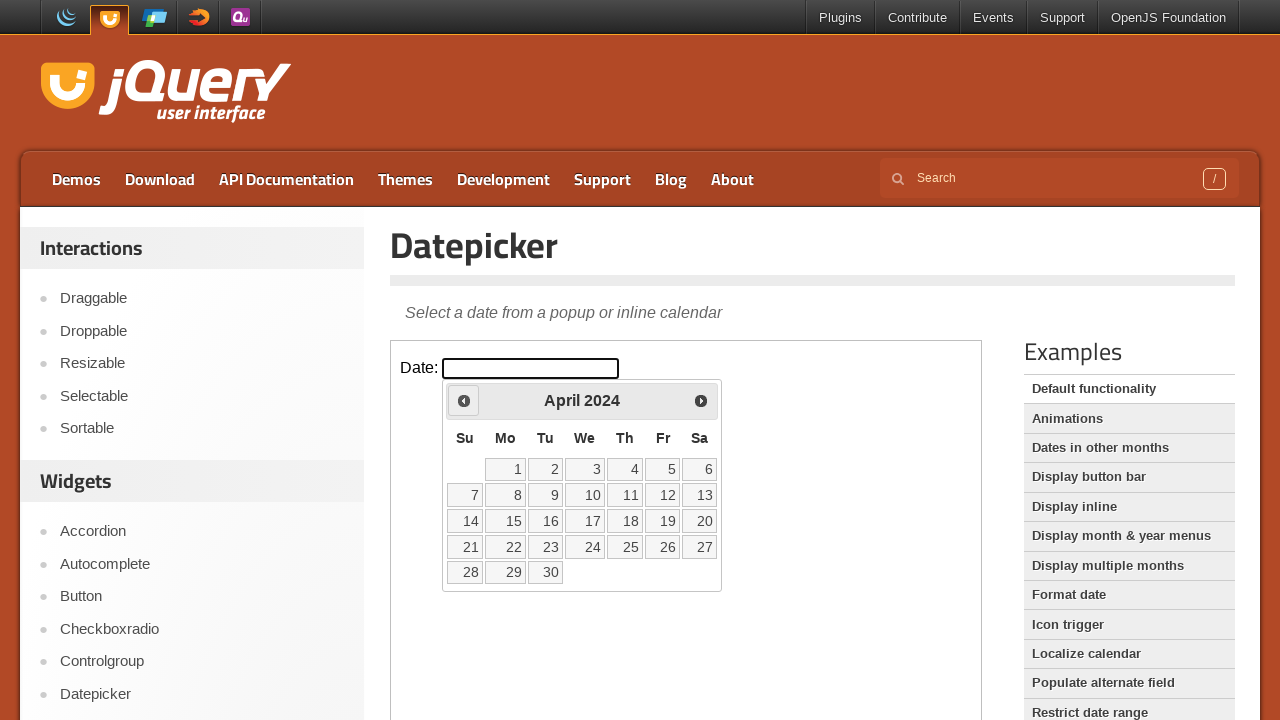

Retrieved current month: April, current year: 2024
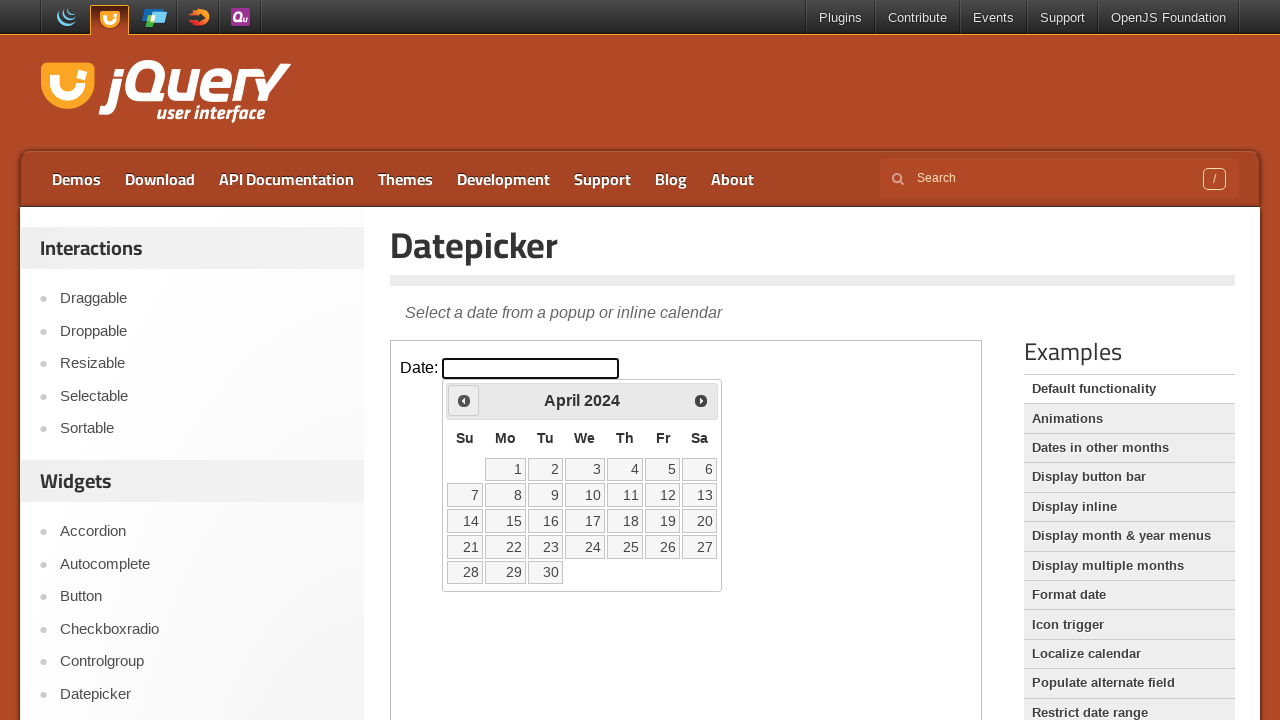

Clicked left arrow to navigate to previous month at (464, 400) on iframe >> nth=0 >> internal:control=enter-frame >> xpath=//span[@class='ui-icon 
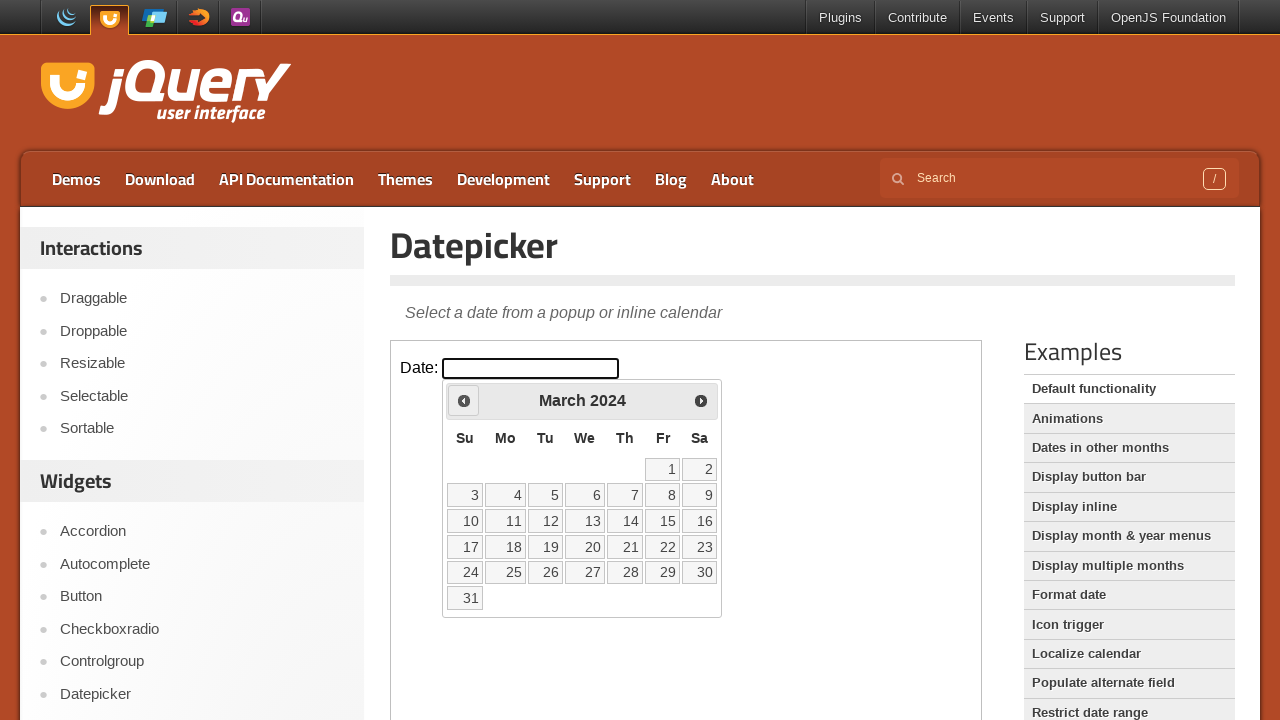

Retrieved current month: March, current year: 2024
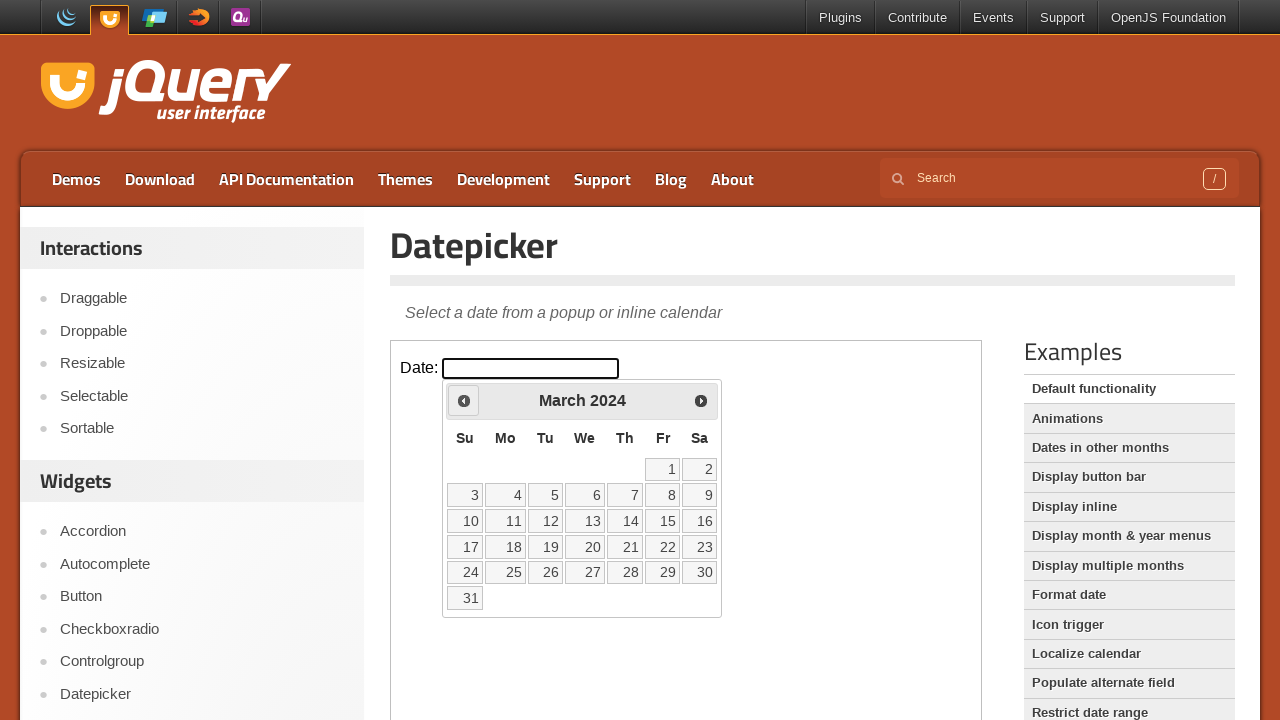

Clicked left arrow to navigate to previous month at (464, 400) on iframe >> nth=0 >> internal:control=enter-frame >> xpath=//span[@class='ui-icon 
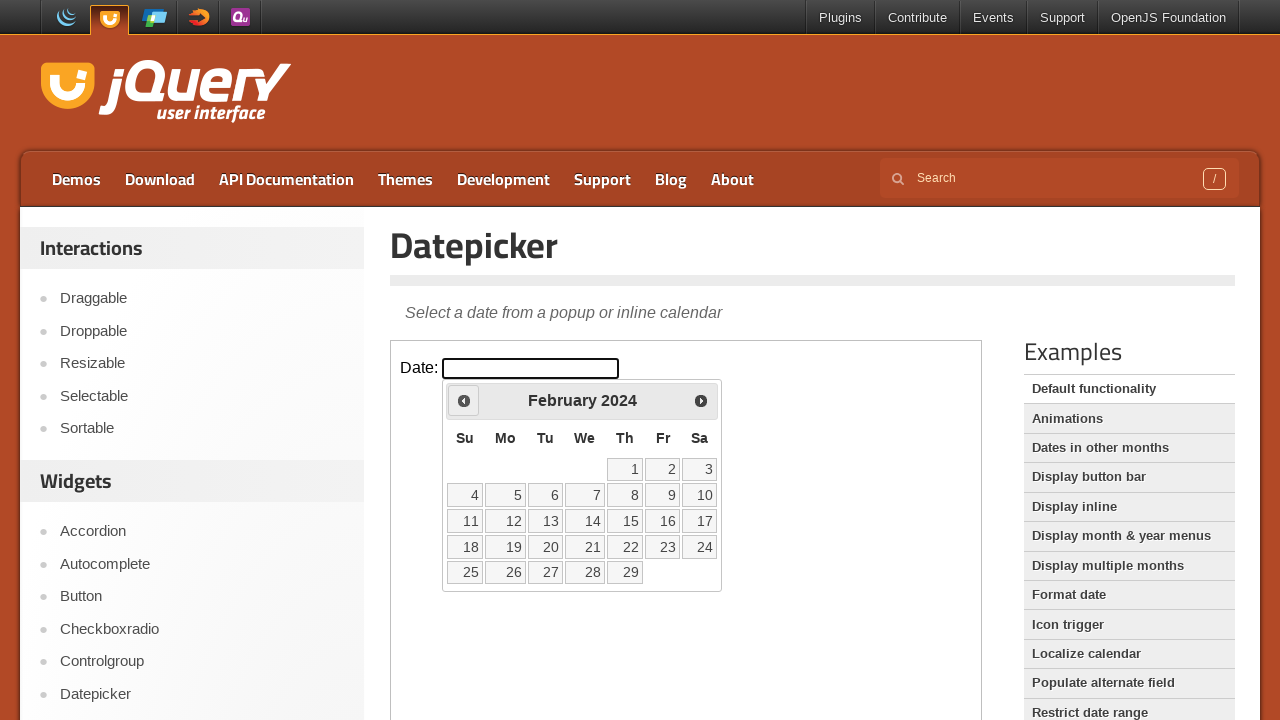

Retrieved current month: February, current year: 2024
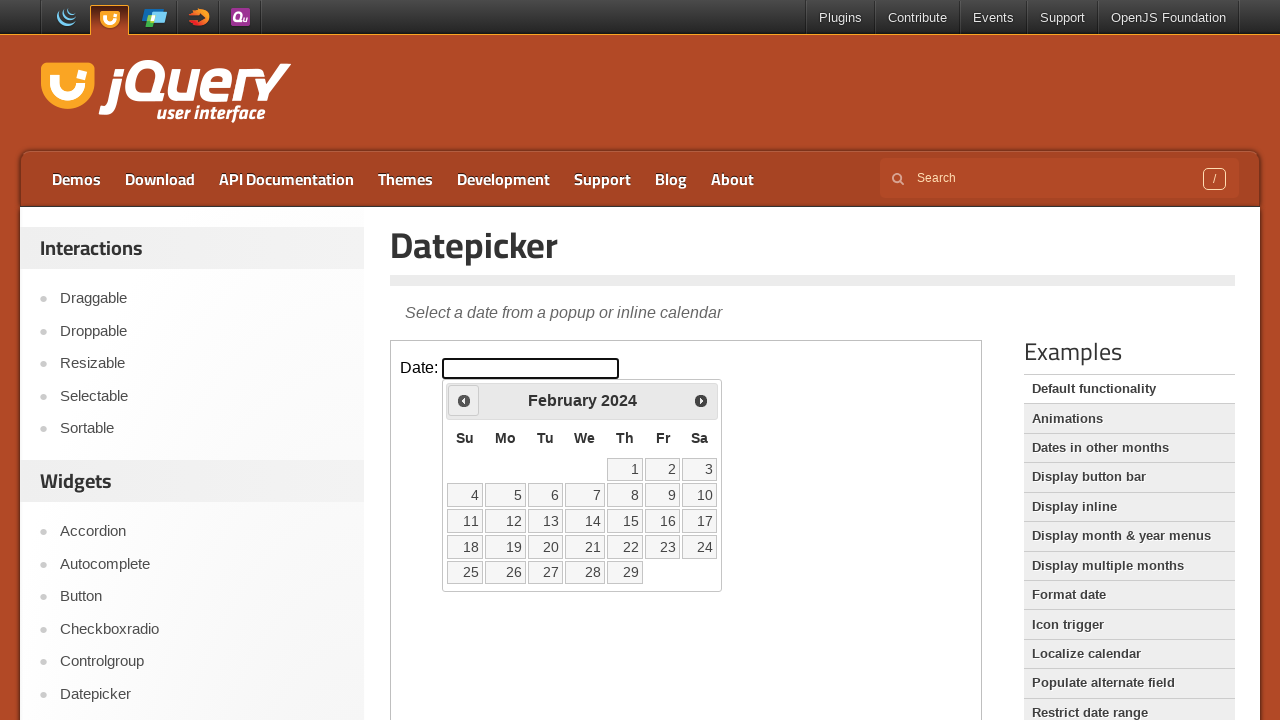

Clicked left arrow to navigate to previous month at (464, 400) on iframe >> nth=0 >> internal:control=enter-frame >> xpath=//span[@class='ui-icon 
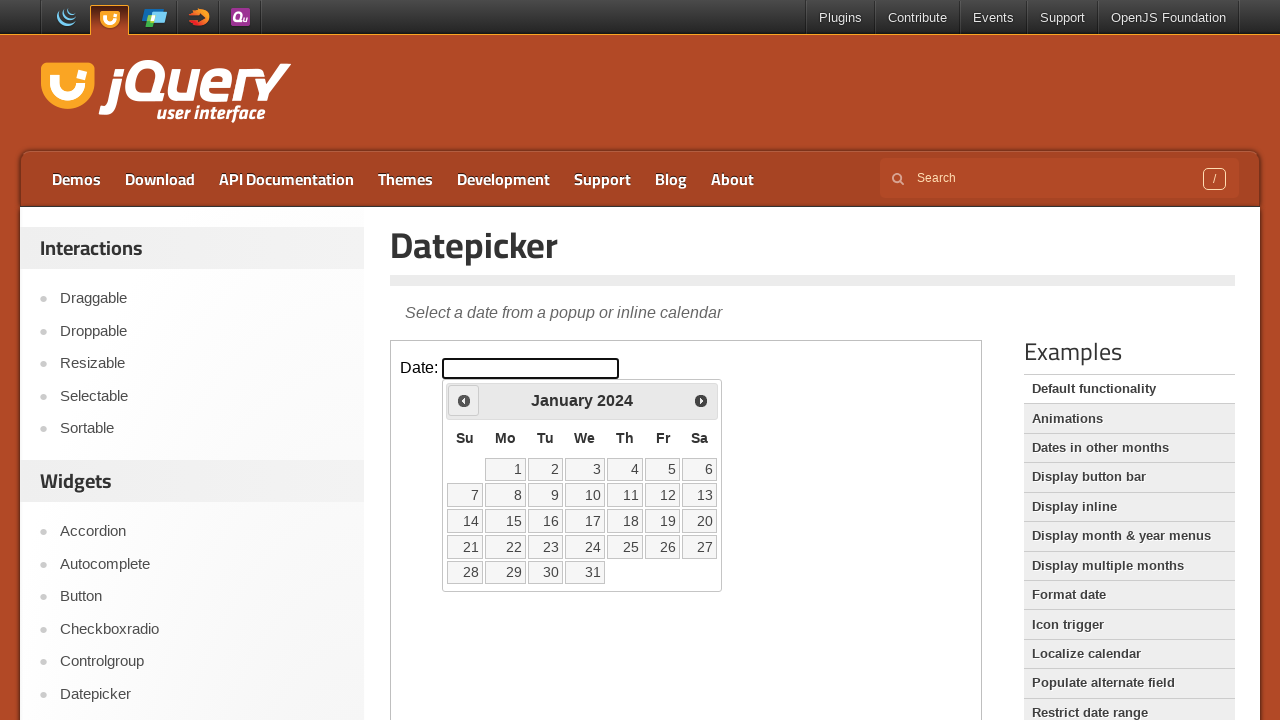

Retrieved current month: January, current year: 2024
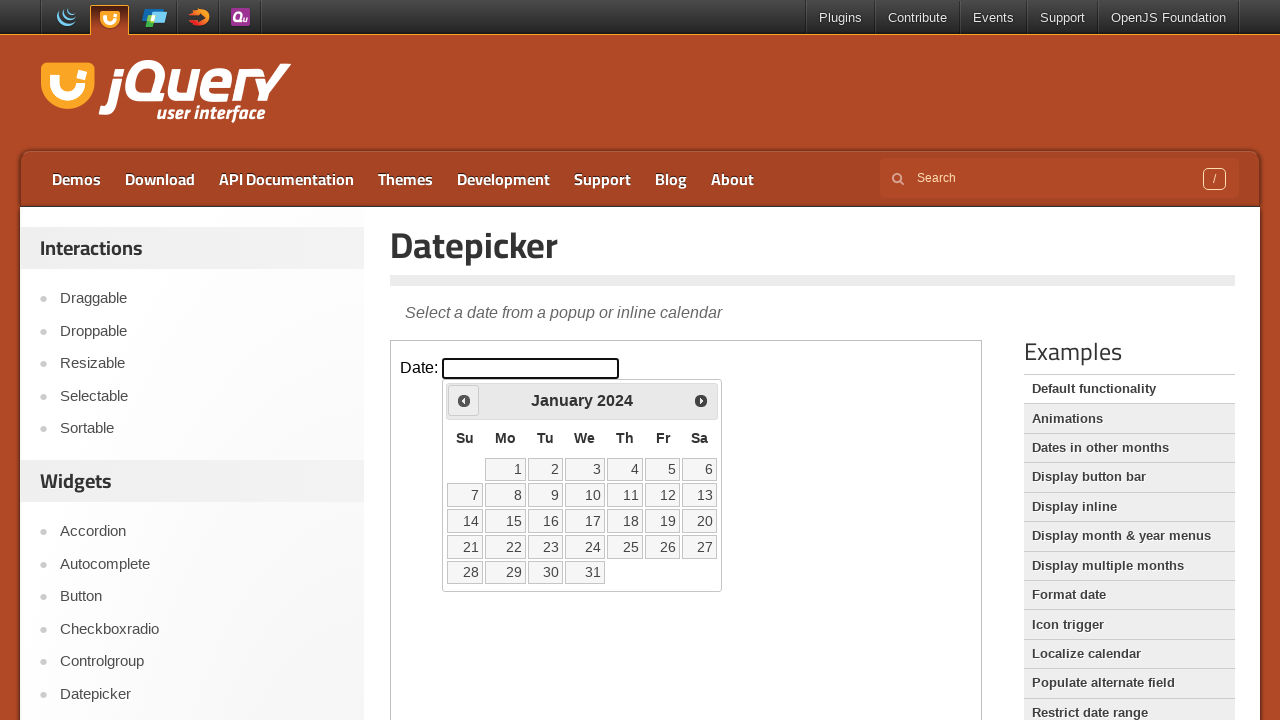

Clicked left arrow to navigate to previous month at (464, 400) on iframe >> nth=0 >> internal:control=enter-frame >> xpath=//span[@class='ui-icon 
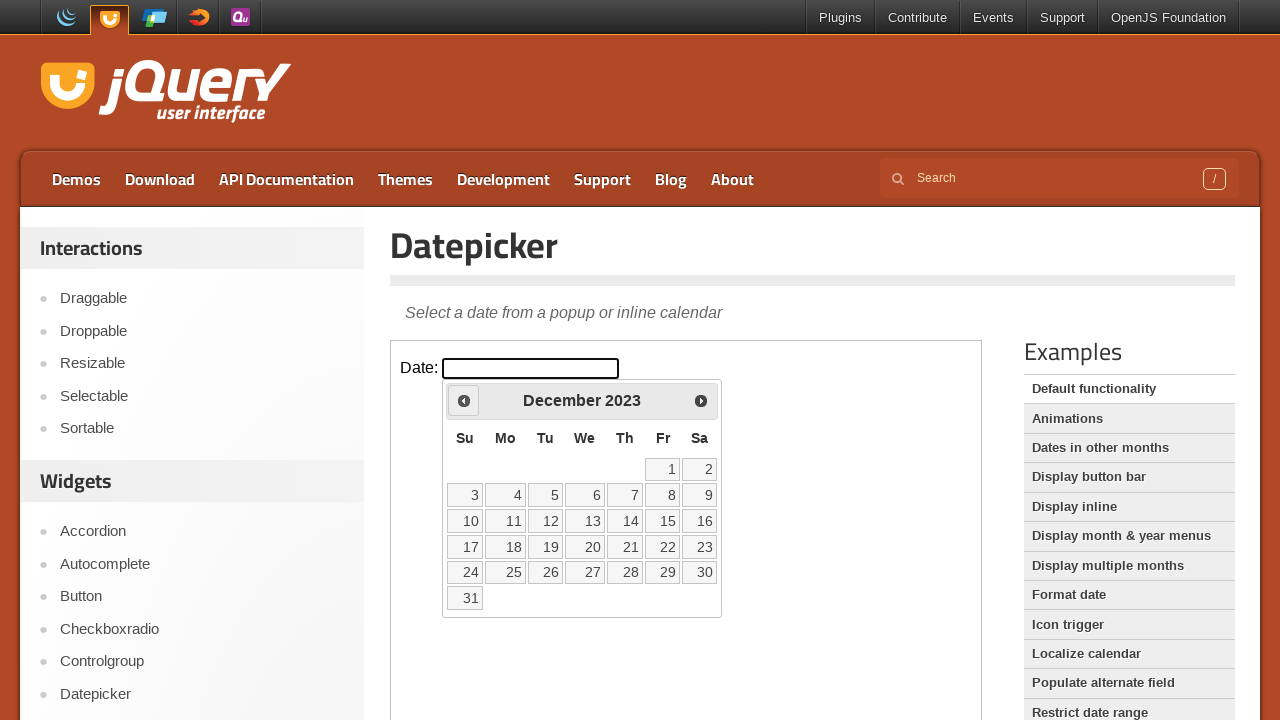

Retrieved current month: December, current year: 2023
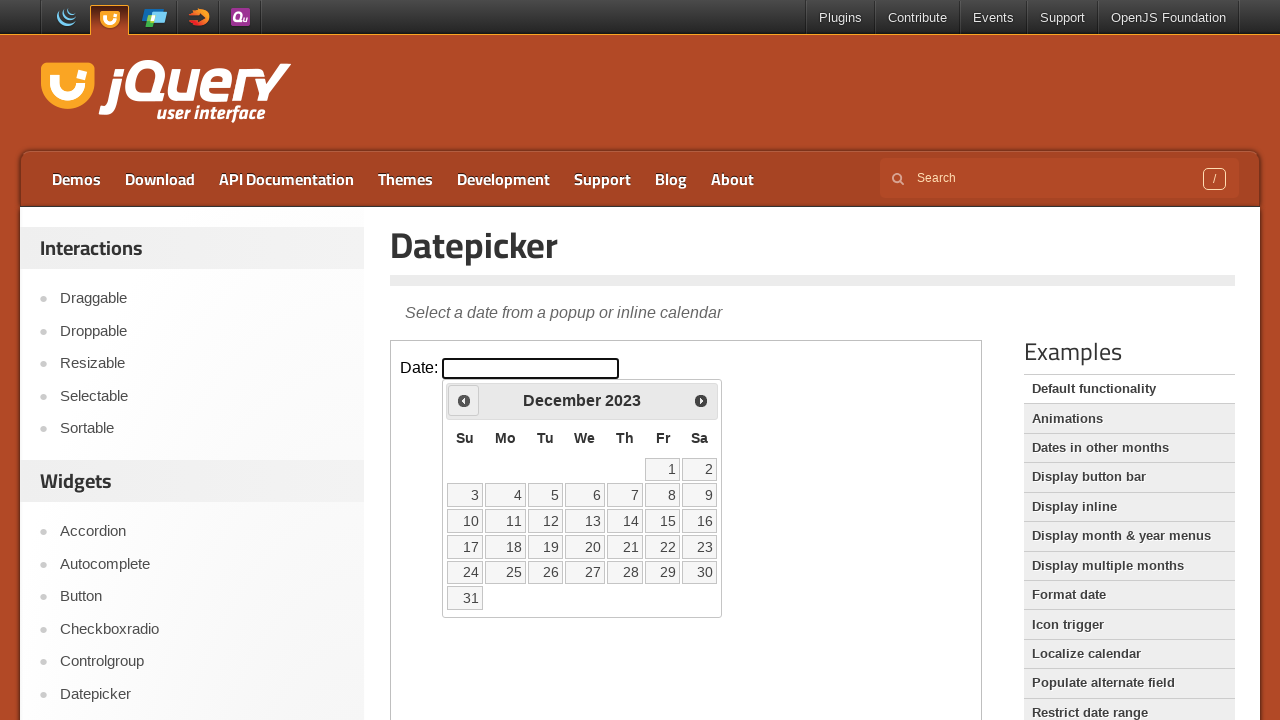

Clicked left arrow to navigate to previous month at (464, 400) on iframe >> nth=0 >> internal:control=enter-frame >> xpath=//span[@class='ui-icon 
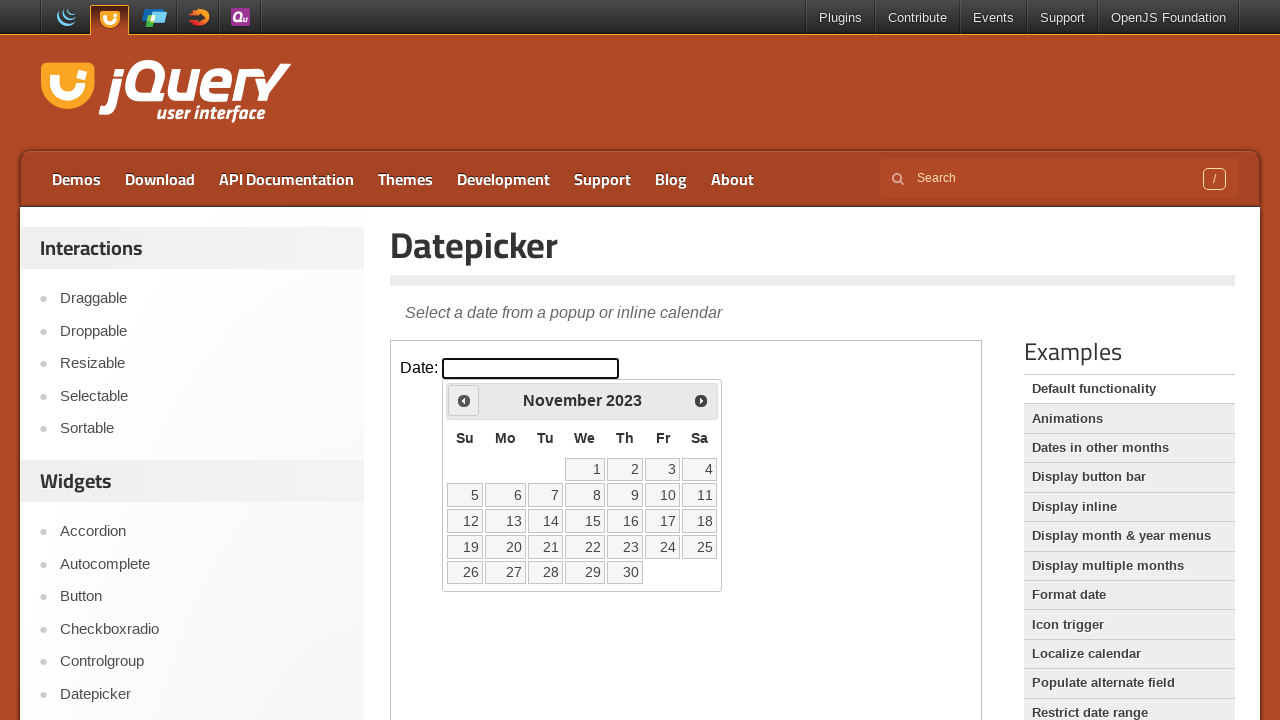

Retrieved current month: November, current year: 2023
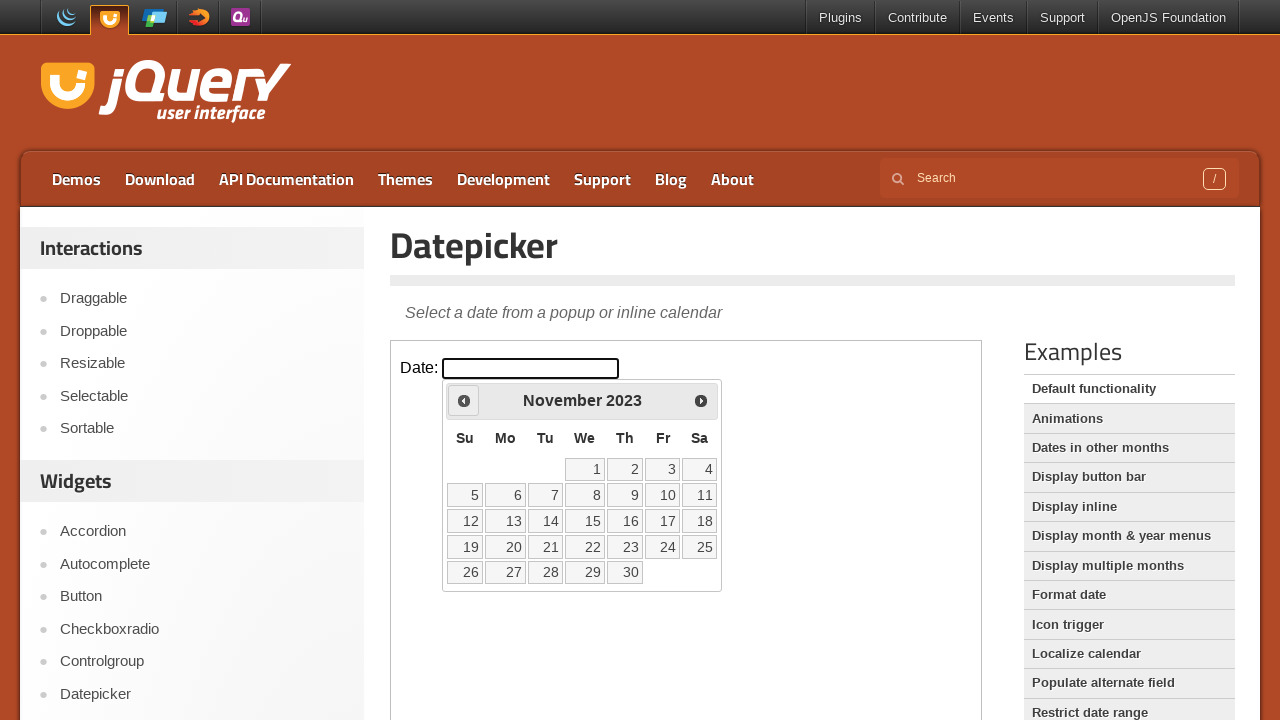

Clicked left arrow to navigate to previous month at (464, 400) on iframe >> nth=0 >> internal:control=enter-frame >> xpath=//span[@class='ui-icon 
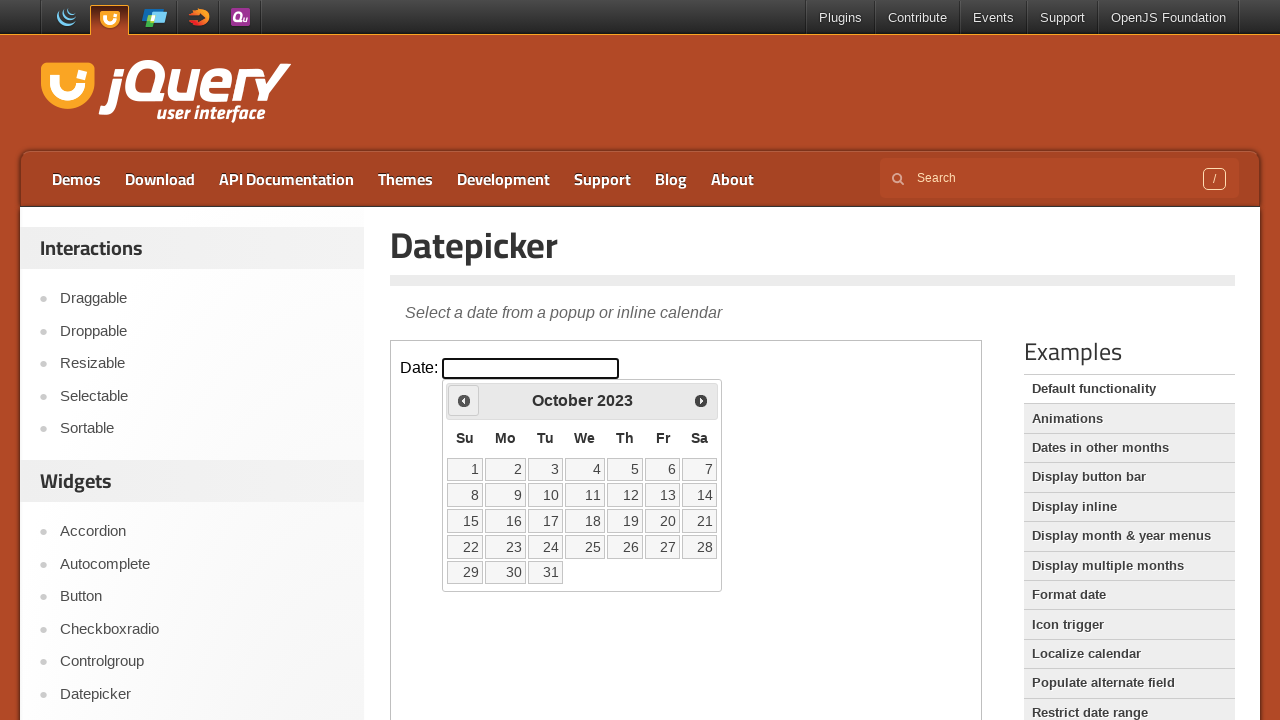

Retrieved current month: October, current year: 2023
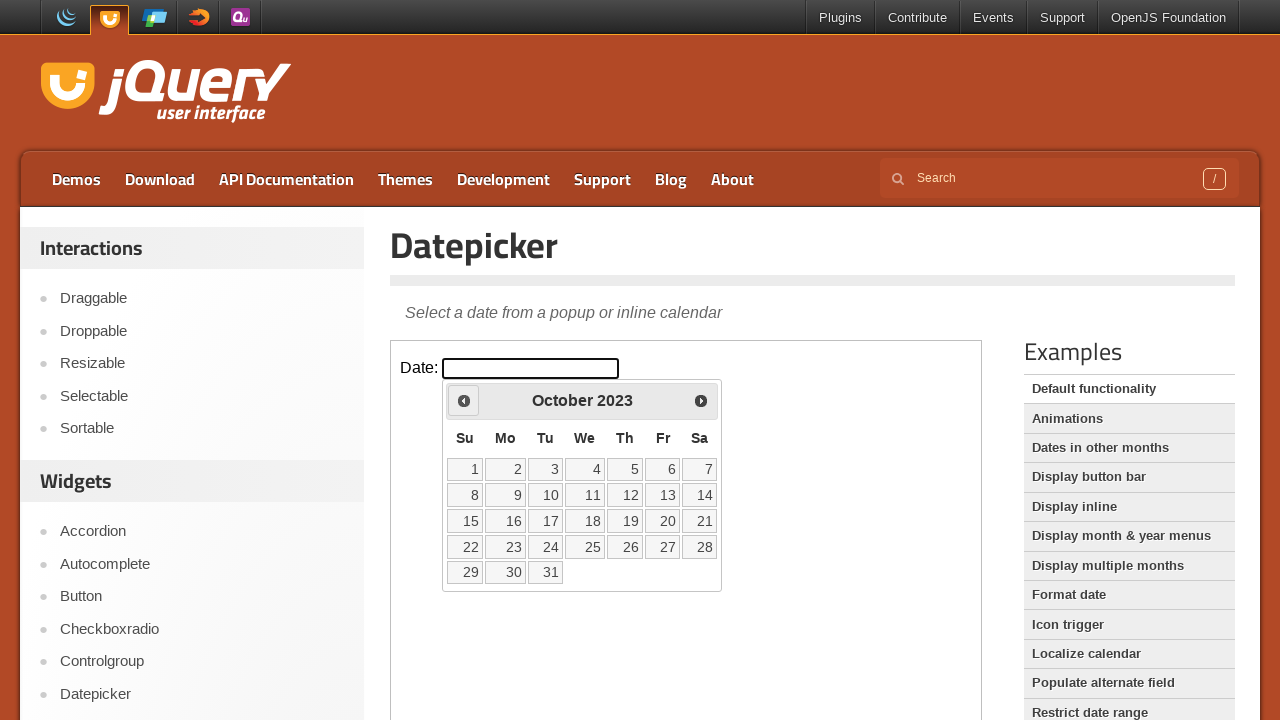

Clicked left arrow to navigate to previous month at (464, 400) on iframe >> nth=0 >> internal:control=enter-frame >> xpath=//span[@class='ui-icon 
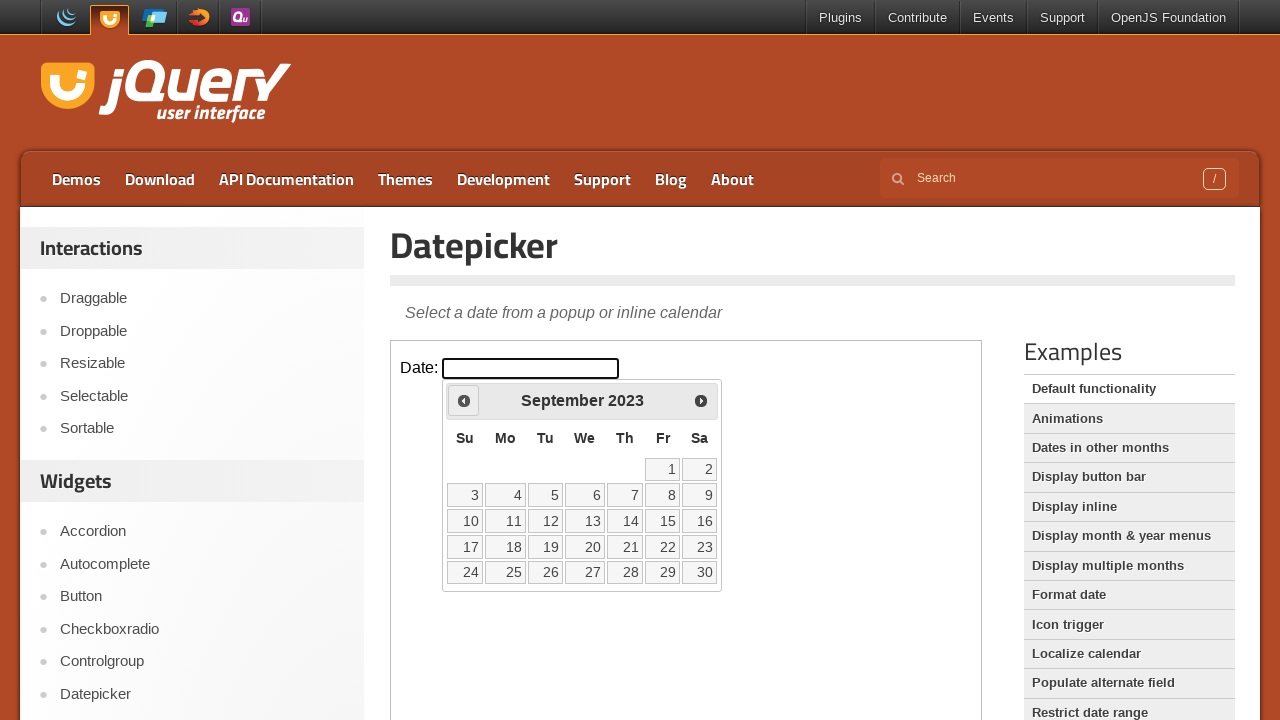

Retrieved current month: September, current year: 2023
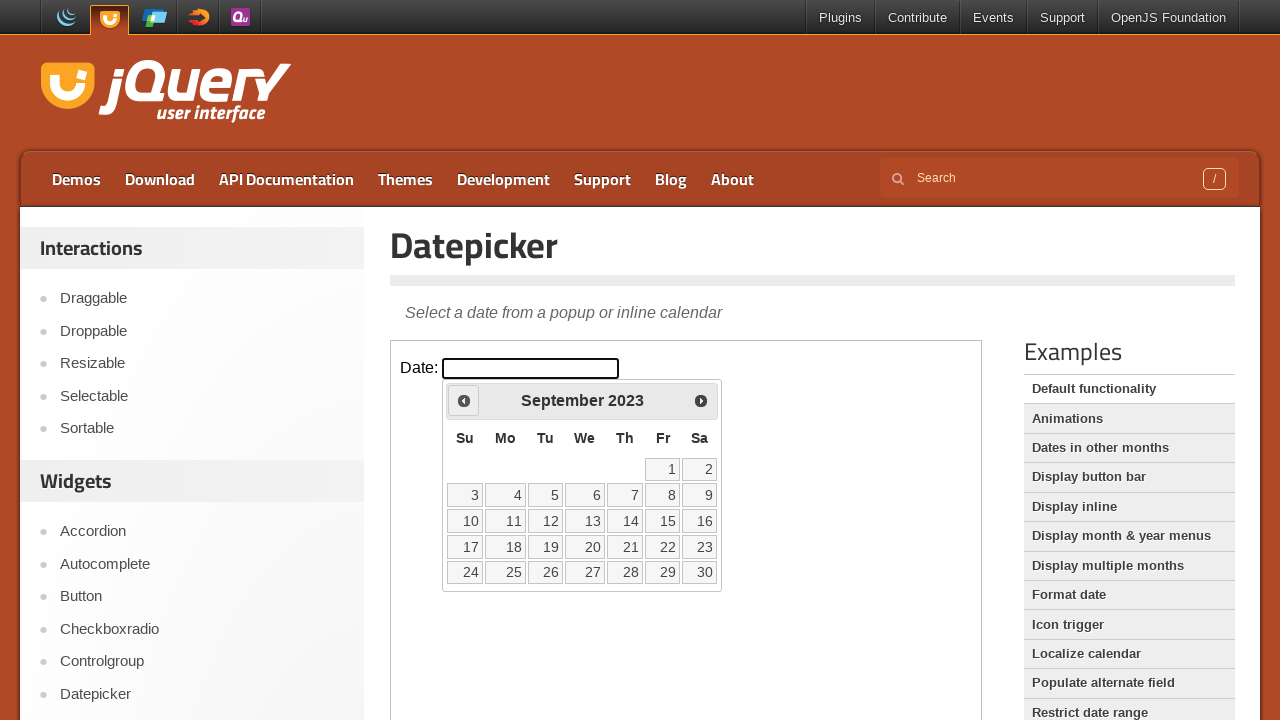

Clicked left arrow to navigate to previous month at (464, 400) on iframe >> nth=0 >> internal:control=enter-frame >> xpath=//span[@class='ui-icon 
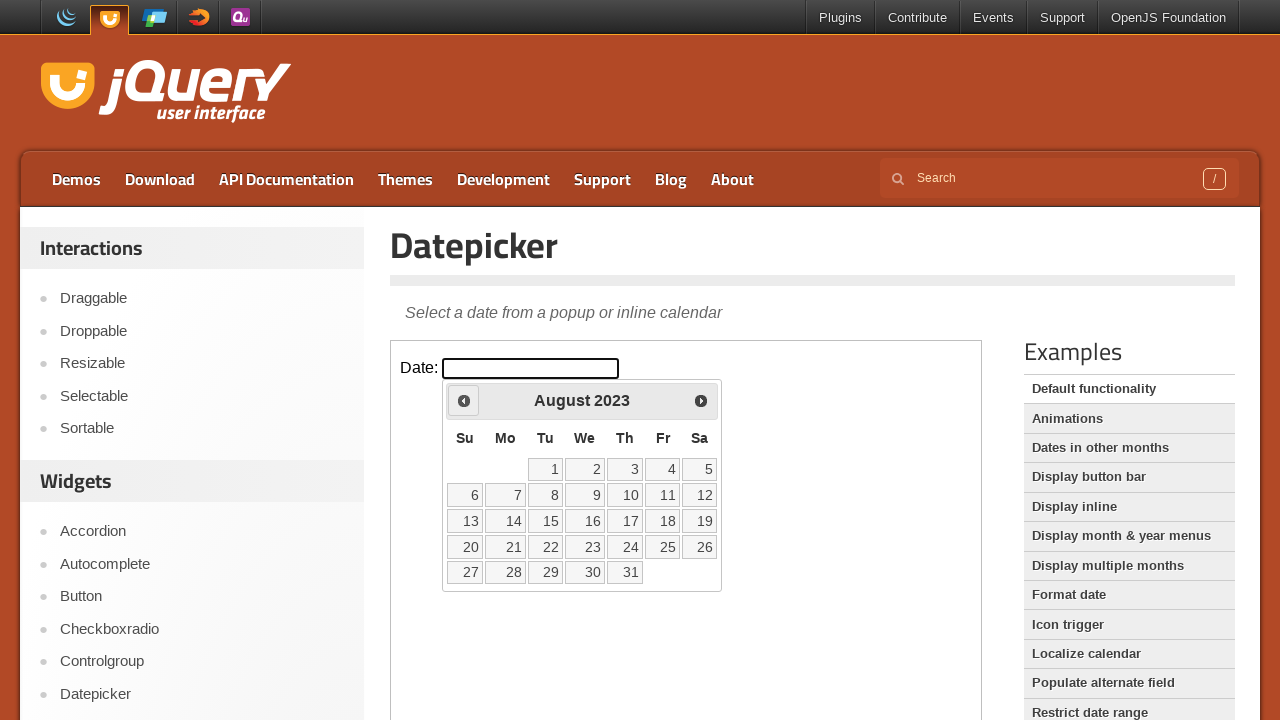

Retrieved current month: August, current year: 2023
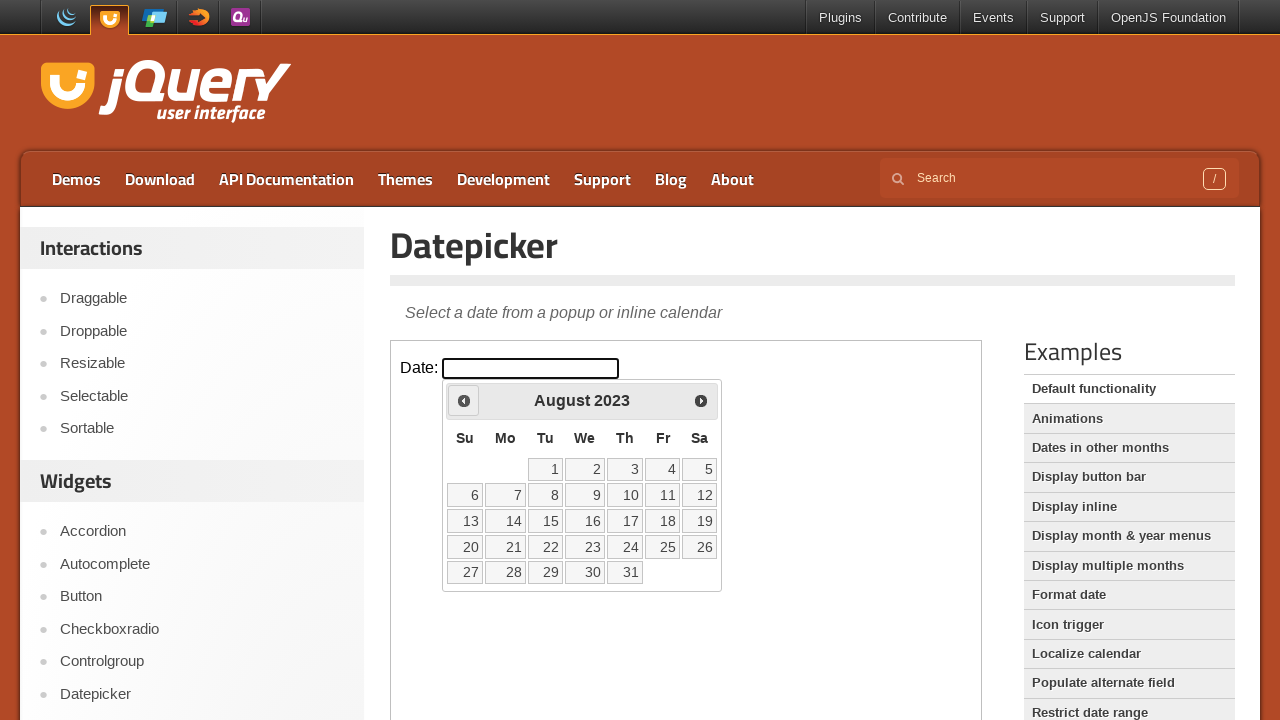

Clicked left arrow to navigate to previous month at (464, 400) on iframe >> nth=0 >> internal:control=enter-frame >> xpath=//span[@class='ui-icon 
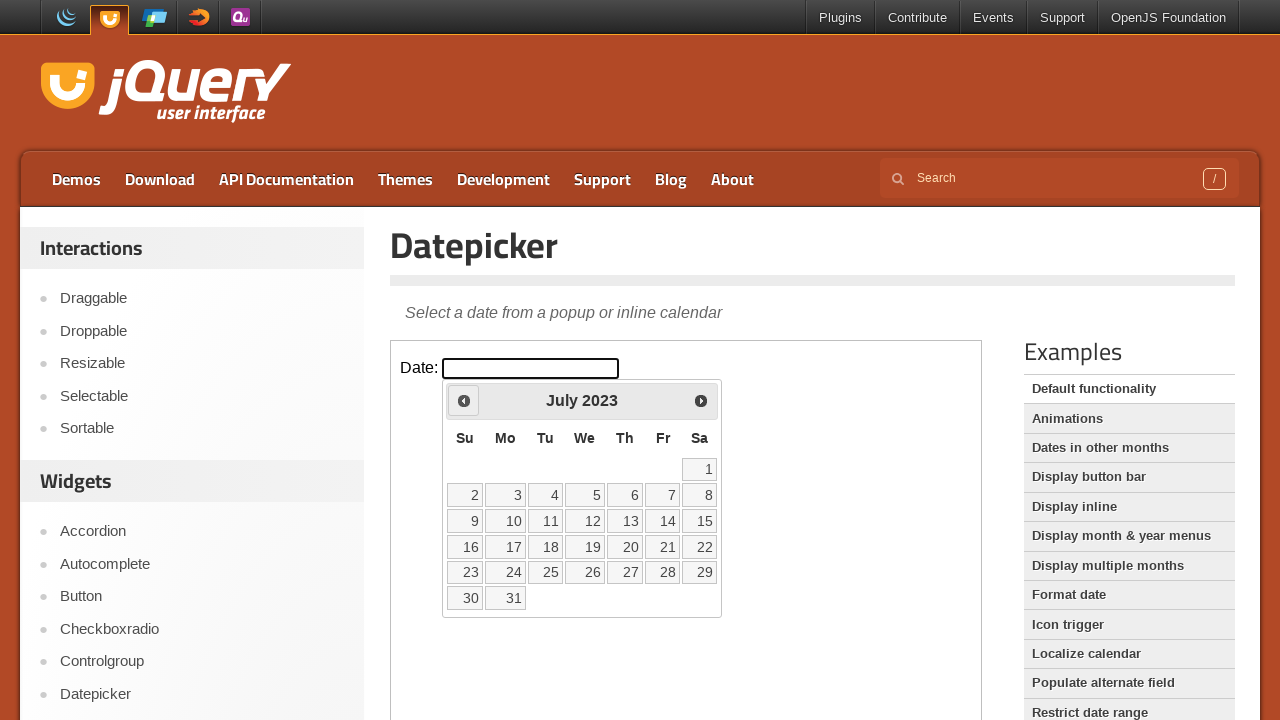

Retrieved current month: July, current year: 2023
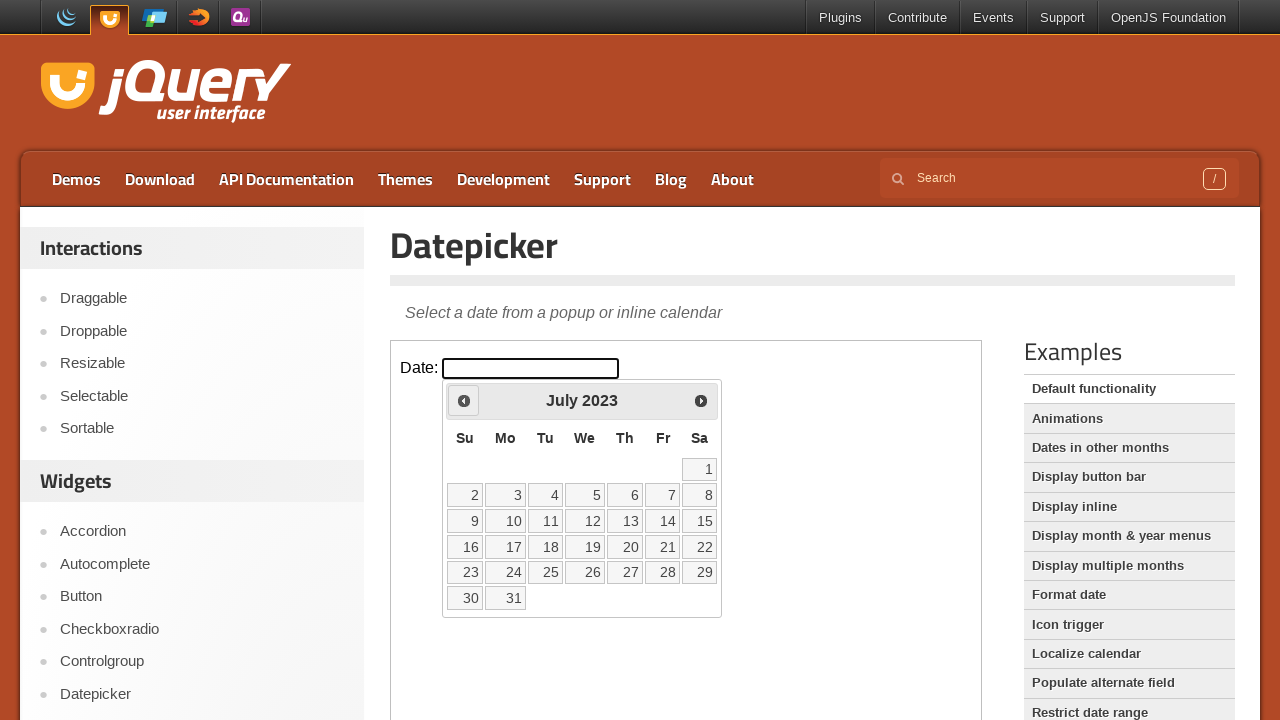

Clicked left arrow to navigate to previous month at (464, 400) on iframe >> nth=0 >> internal:control=enter-frame >> xpath=//span[@class='ui-icon 
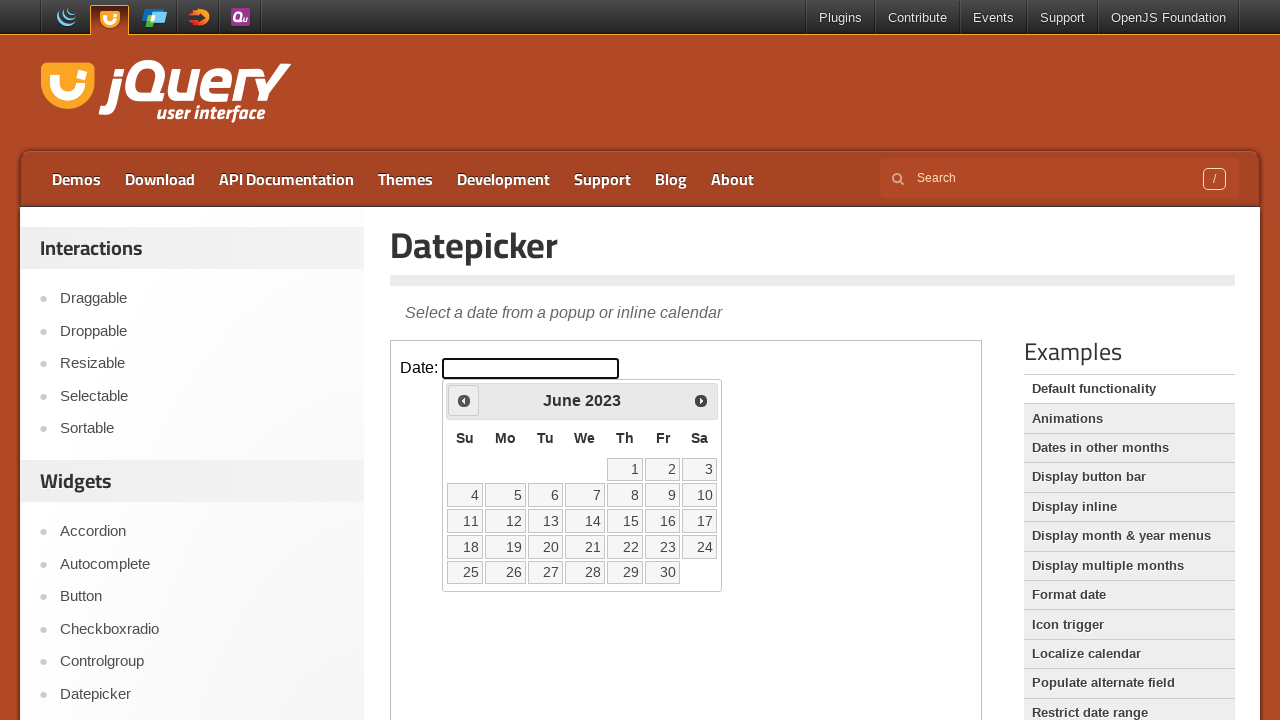

Retrieved current month: June, current year: 2023
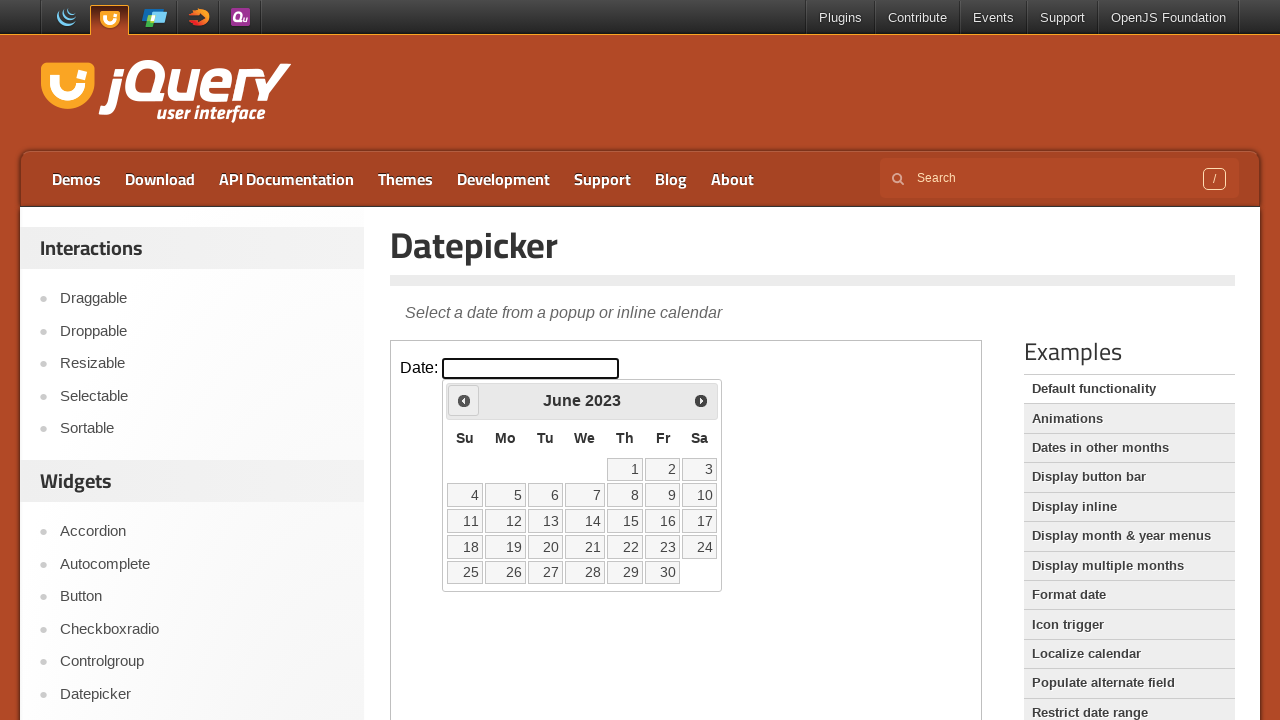

Clicked left arrow to navigate to previous month at (464, 400) on iframe >> nth=0 >> internal:control=enter-frame >> xpath=//span[@class='ui-icon 
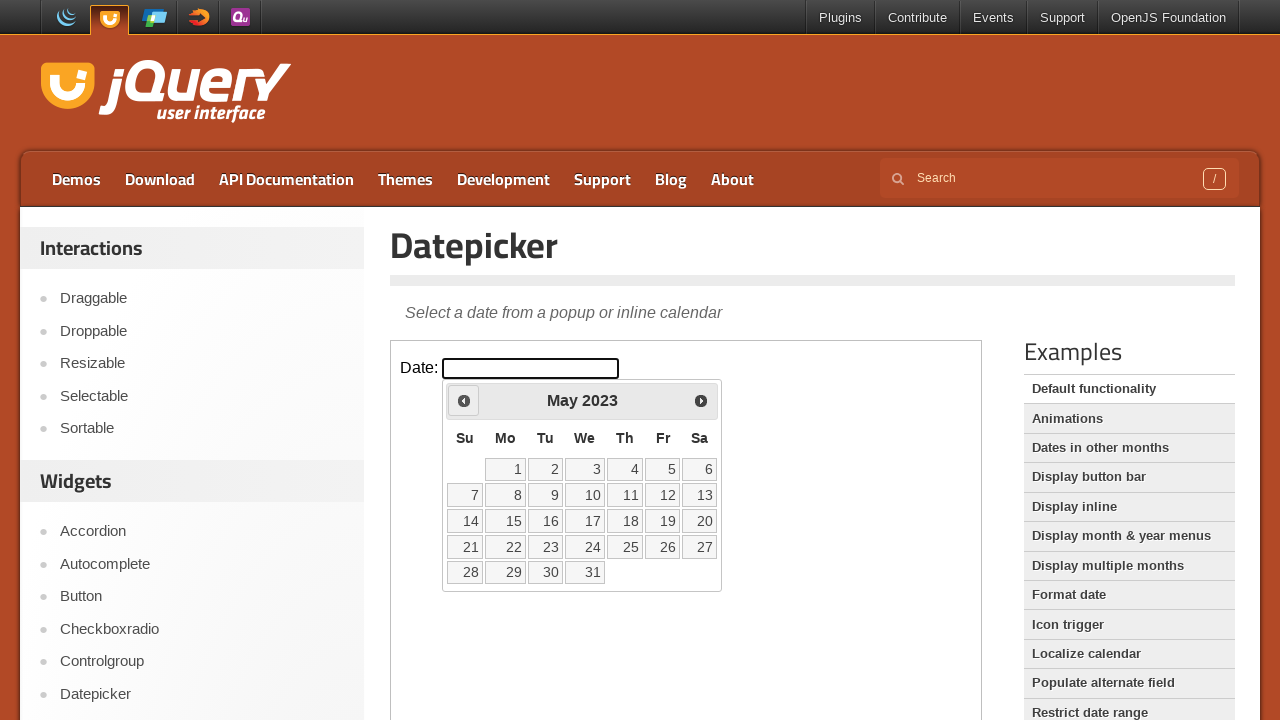

Retrieved current month: May, current year: 2023
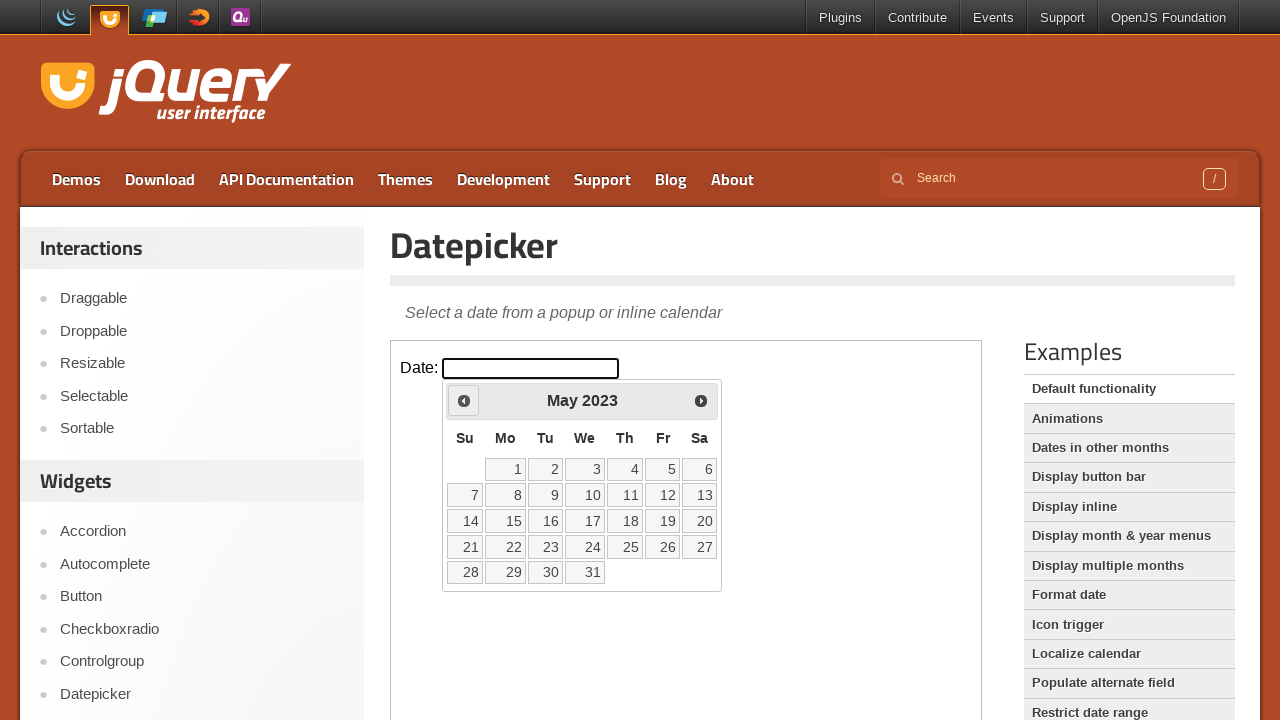

Clicked left arrow to navigate to previous month at (464, 400) on iframe >> nth=0 >> internal:control=enter-frame >> xpath=//span[@class='ui-icon 
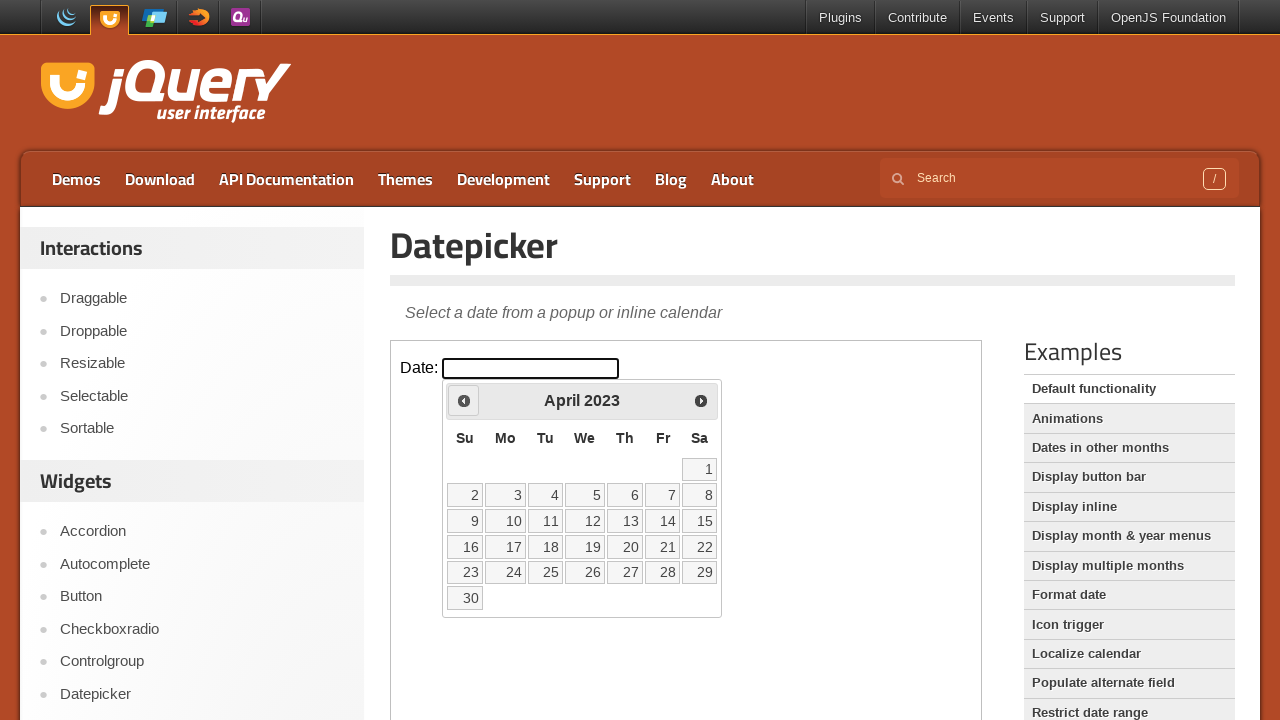

Retrieved current month: April, current year: 2023
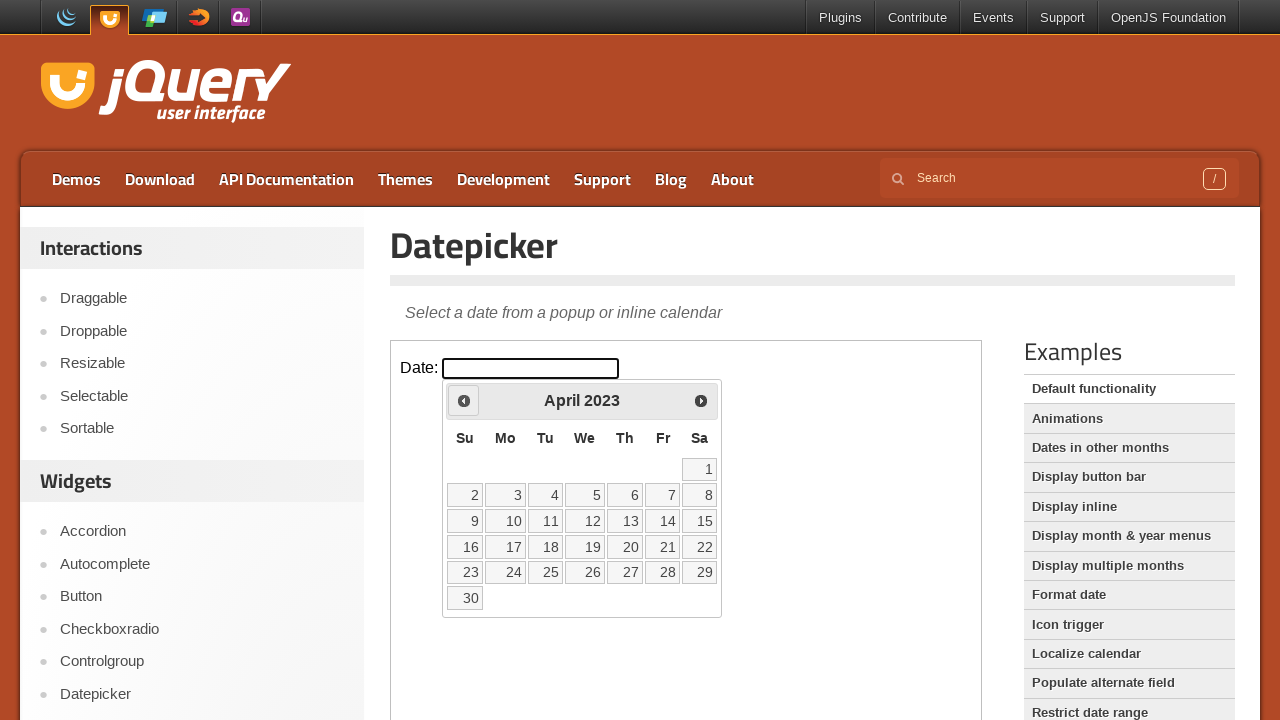

Clicked left arrow to navigate to previous month at (464, 400) on iframe >> nth=0 >> internal:control=enter-frame >> xpath=//span[@class='ui-icon 
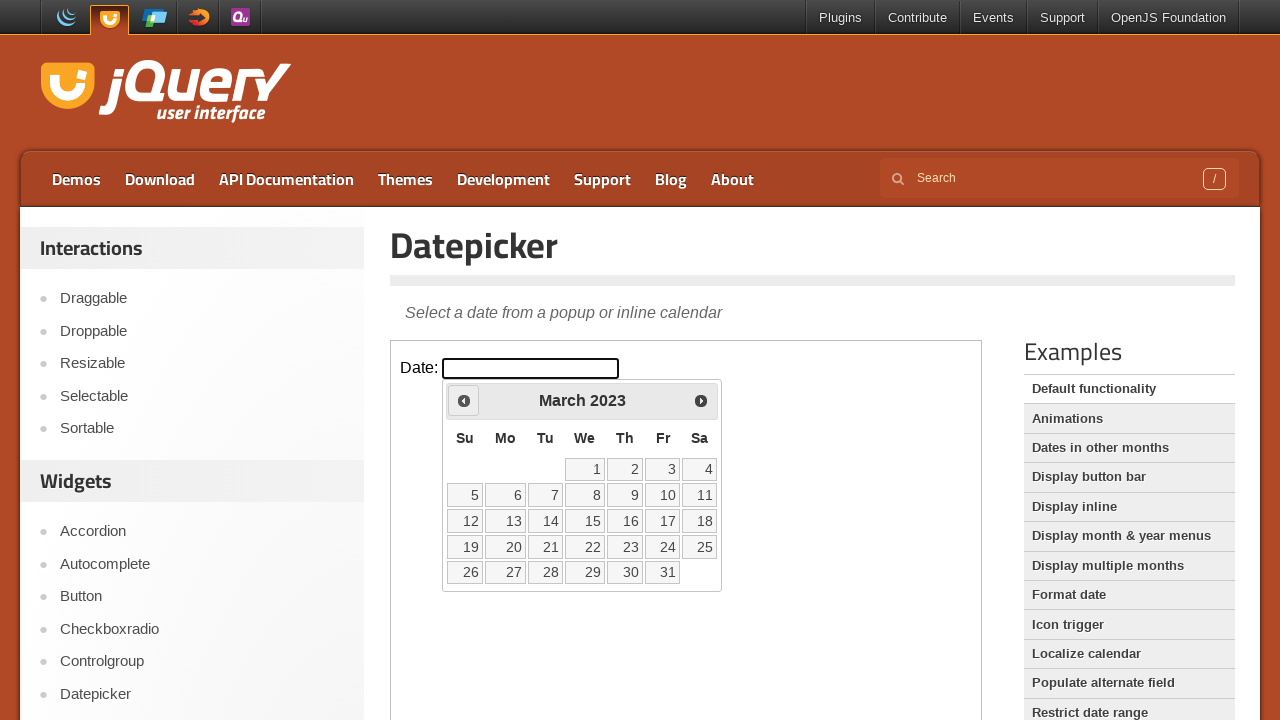

Retrieved current month: March, current year: 2023
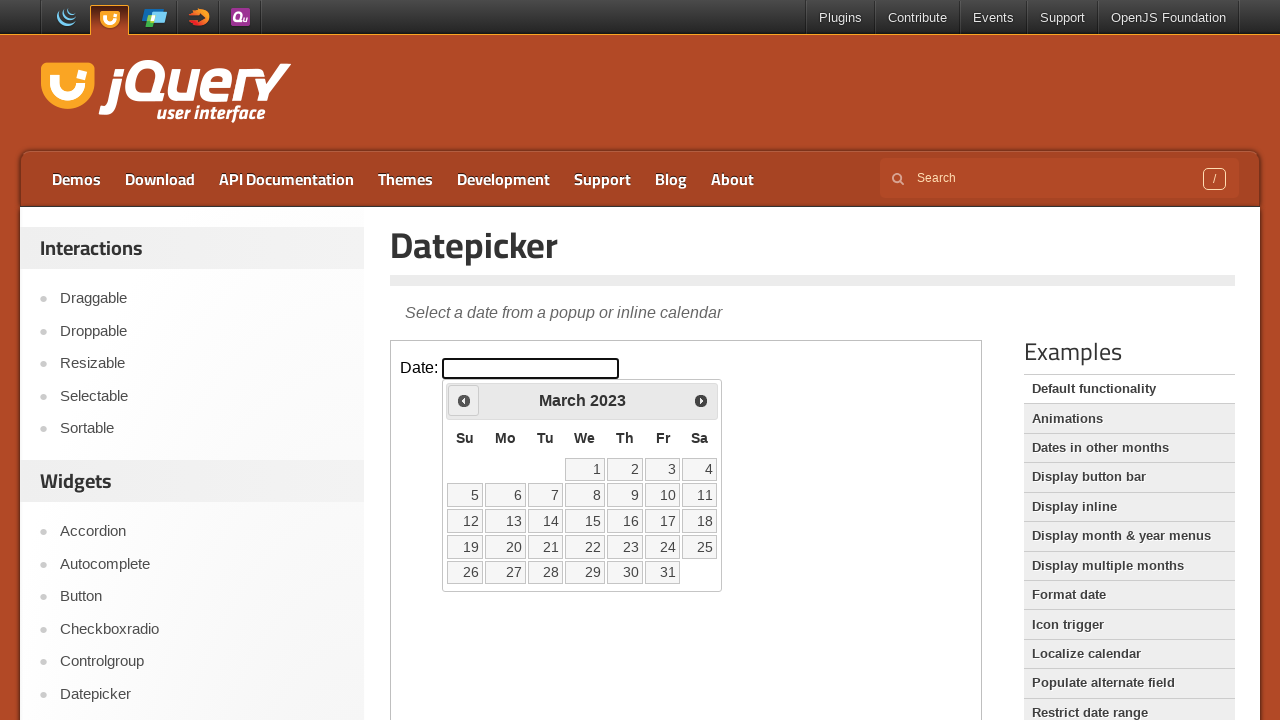

Clicked left arrow to navigate to previous month at (464, 400) on iframe >> nth=0 >> internal:control=enter-frame >> xpath=//span[@class='ui-icon 
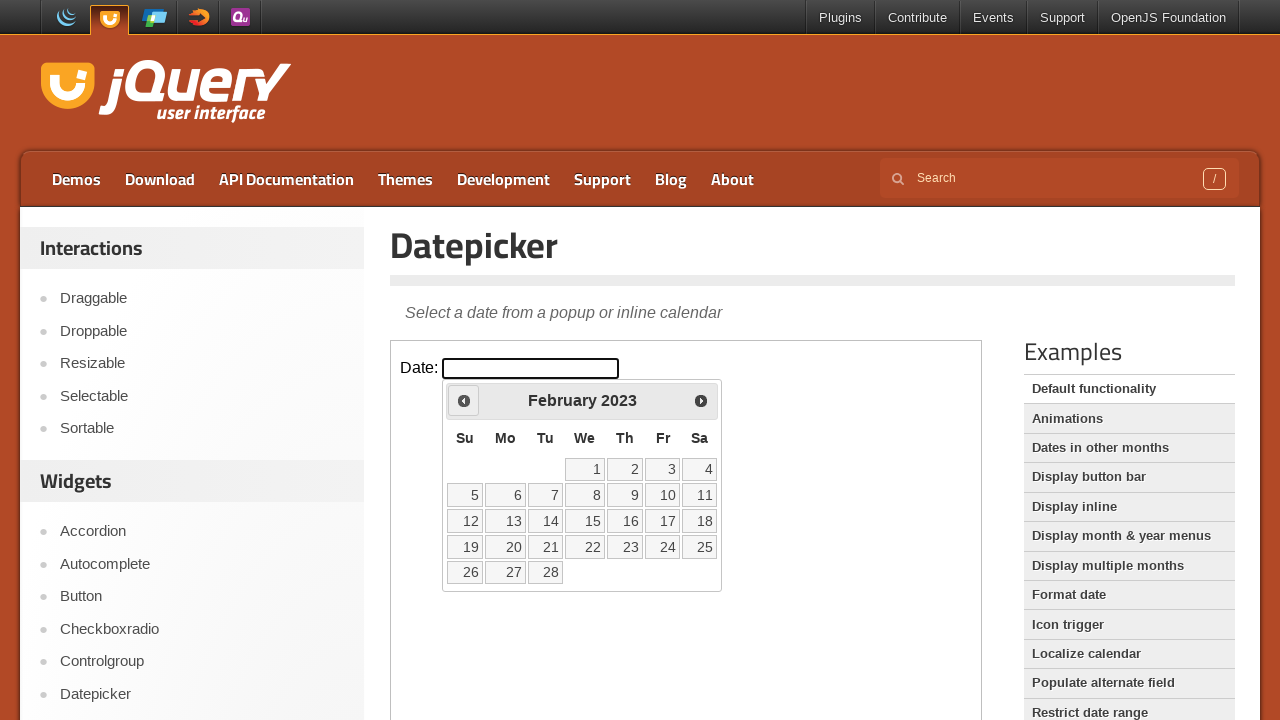

Retrieved current month: February, current year: 2023
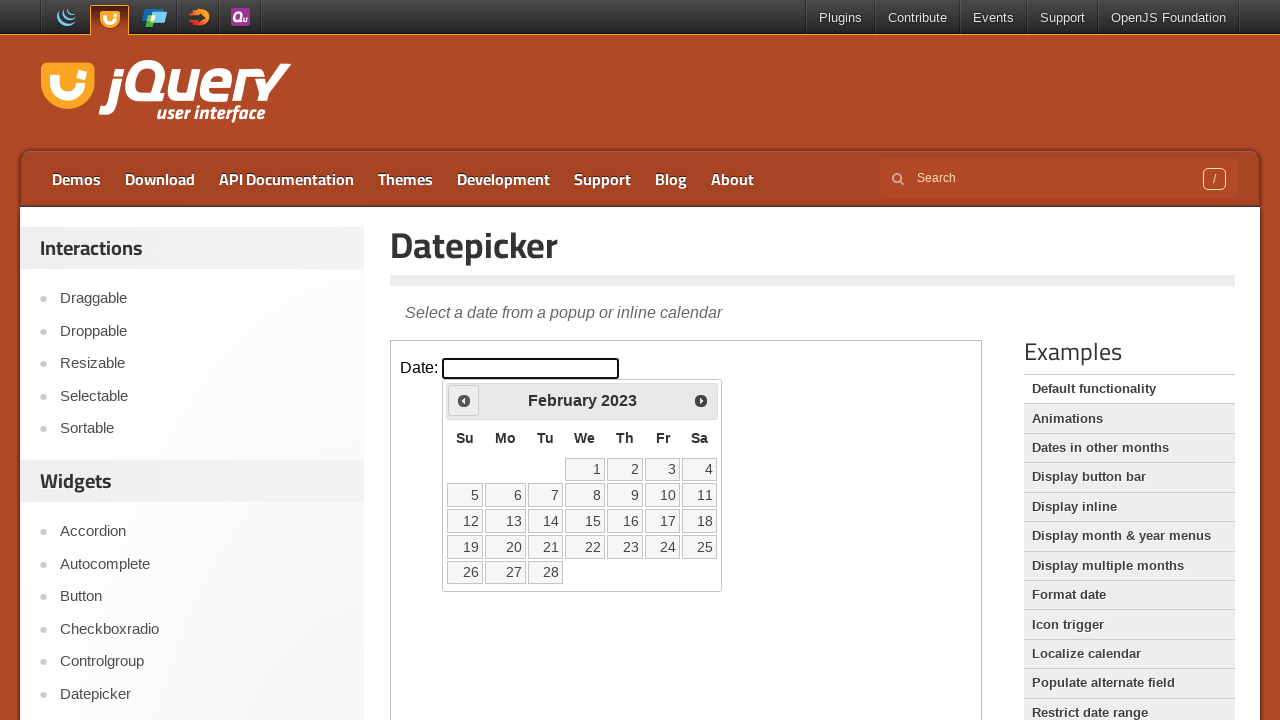

Clicked left arrow to navigate to previous month at (464, 400) on iframe >> nth=0 >> internal:control=enter-frame >> xpath=//span[@class='ui-icon 
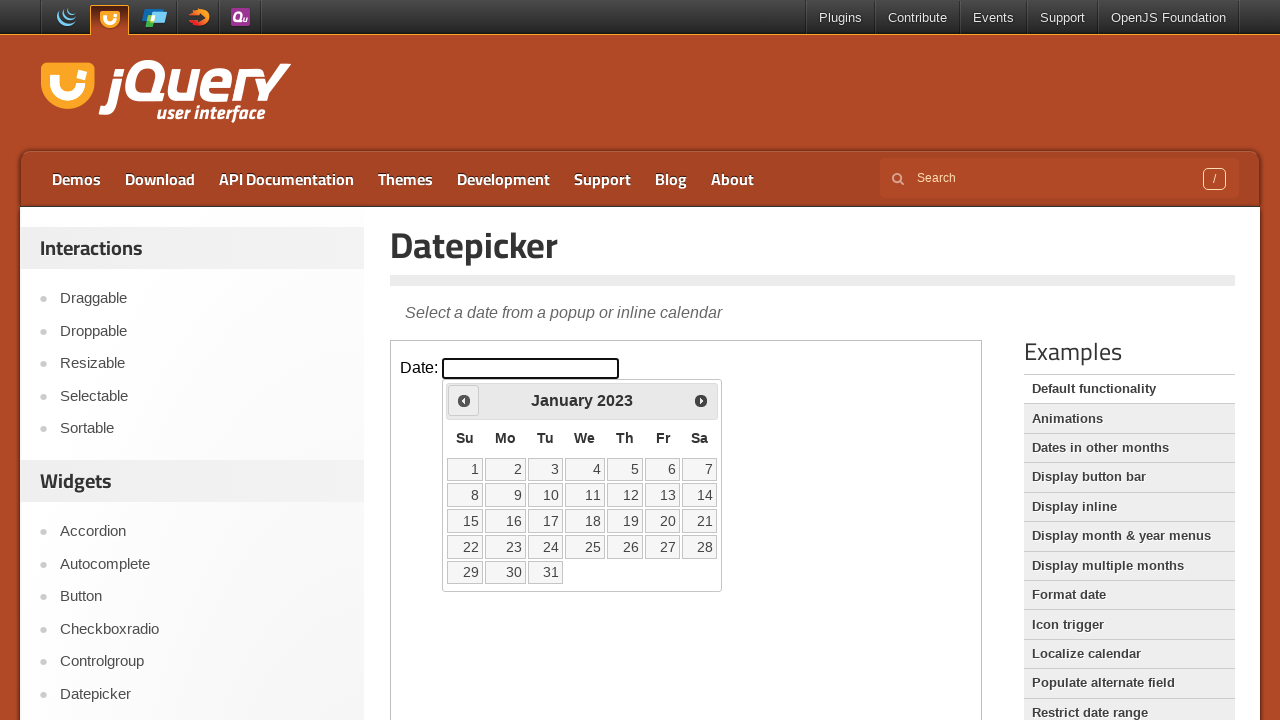

Retrieved current month: January, current year: 2023
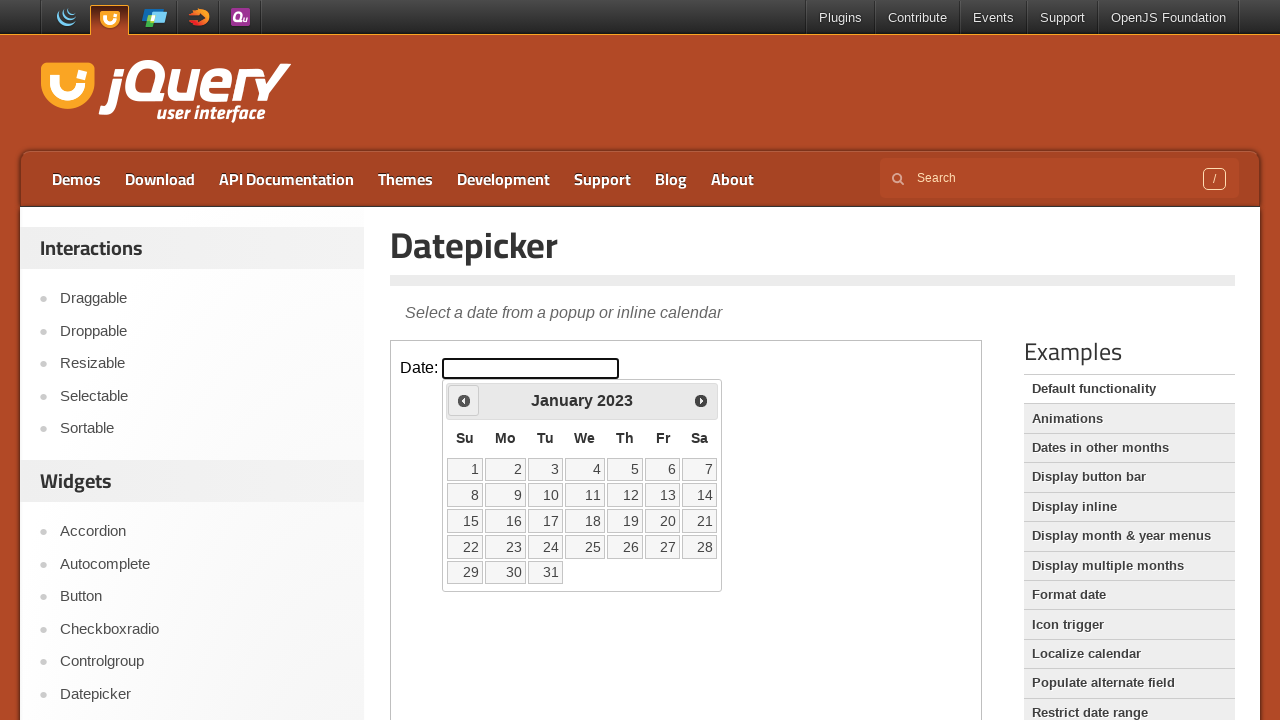

Clicked left arrow to navigate to previous month at (464, 400) on iframe >> nth=0 >> internal:control=enter-frame >> xpath=//span[@class='ui-icon 
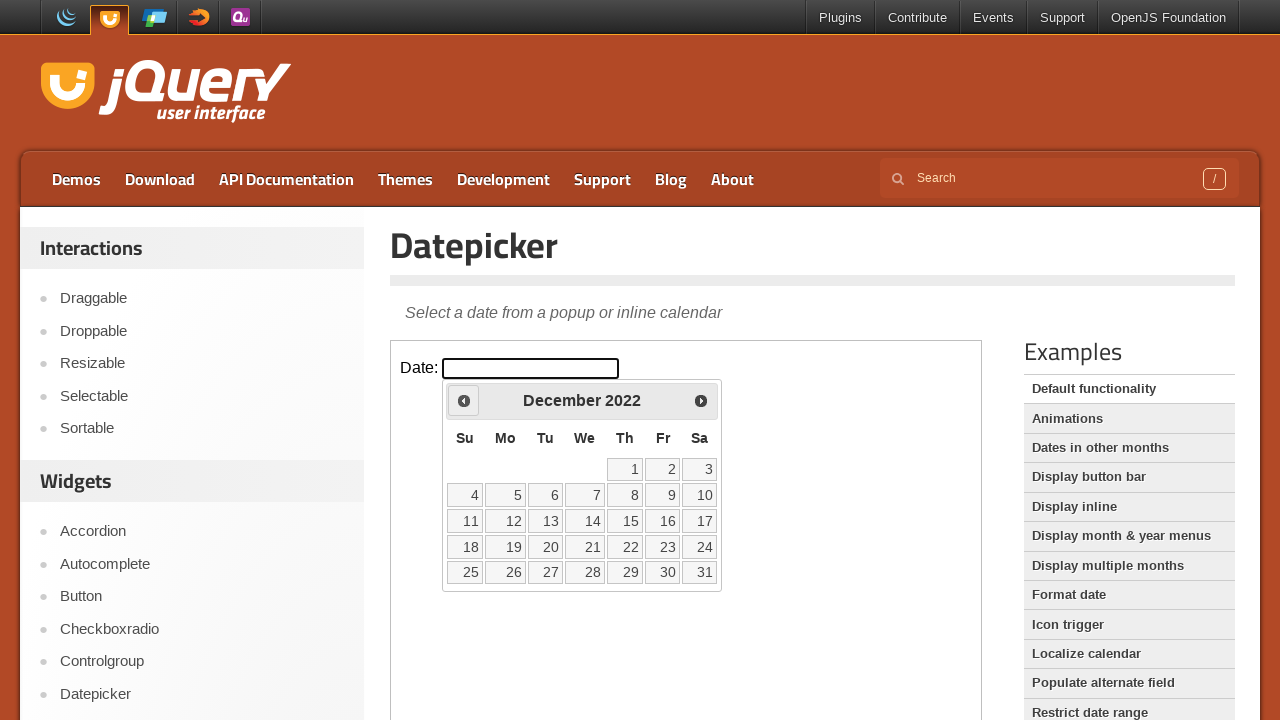

Retrieved current month: December, current year: 2022
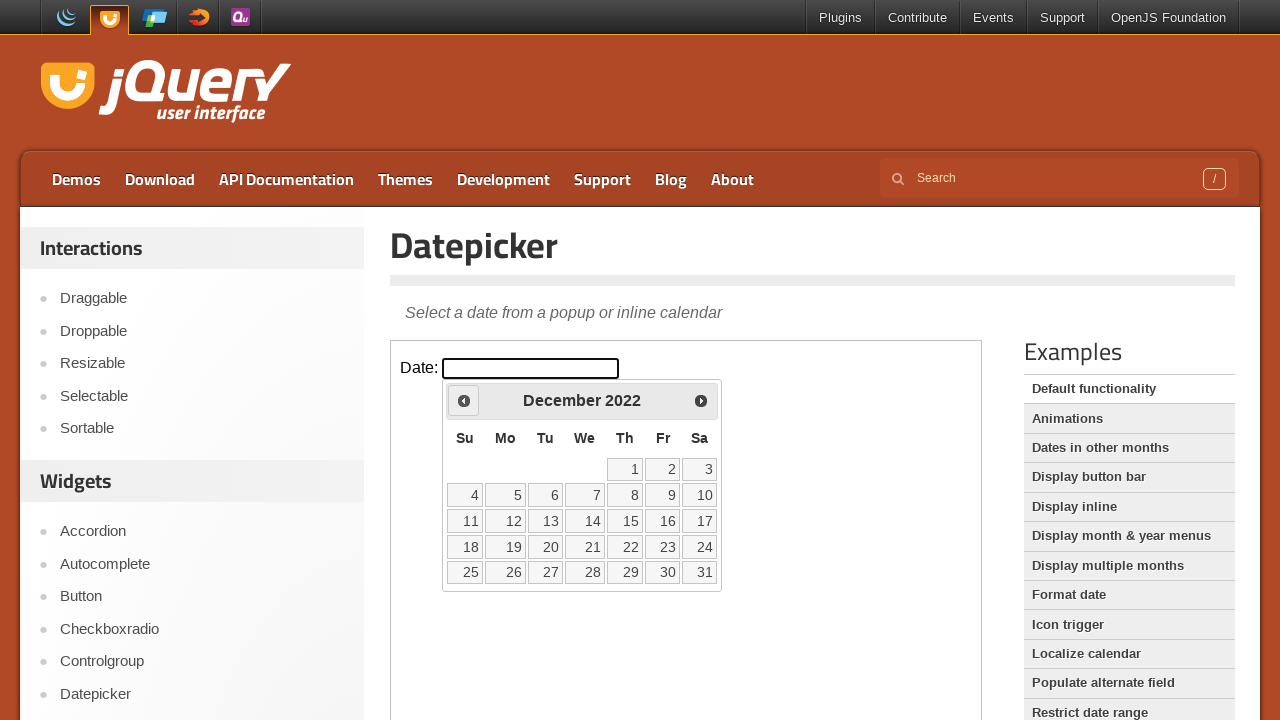

Clicked left arrow to navigate to previous month at (464, 400) on iframe >> nth=0 >> internal:control=enter-frame >> xpath=//span[@class='ui-icon 
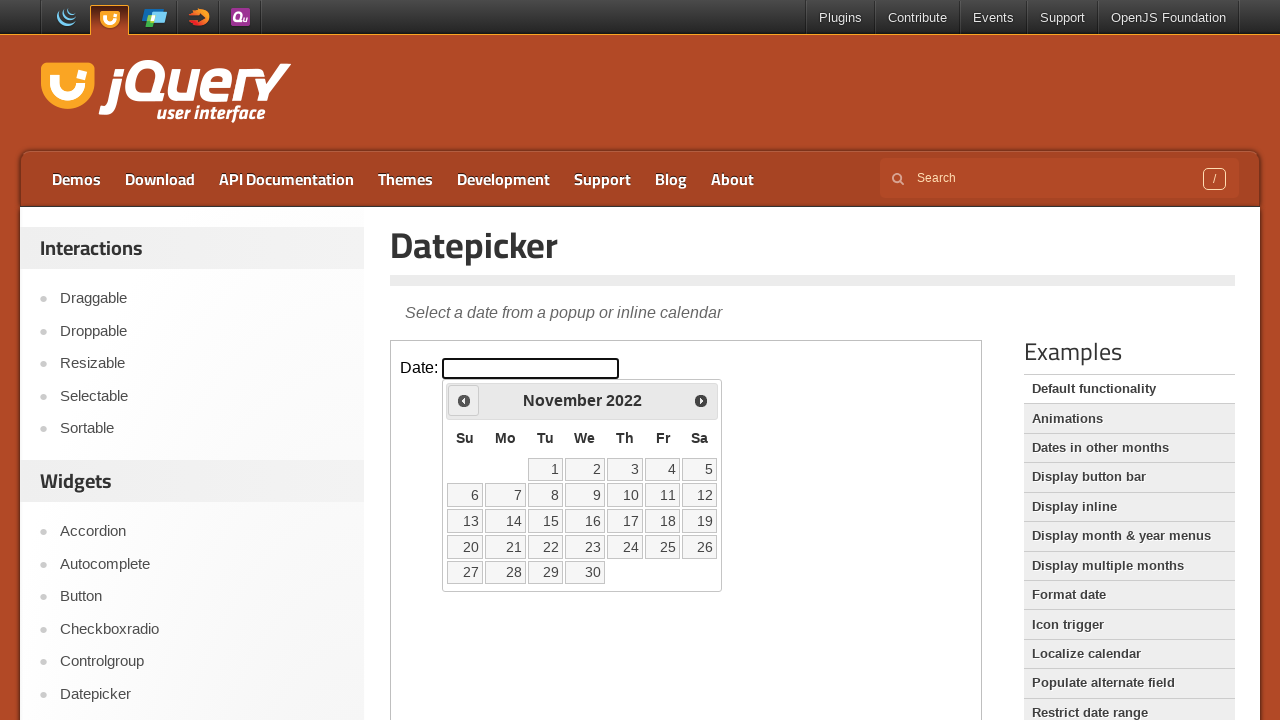

Retrieved current month: November, current year: 2022
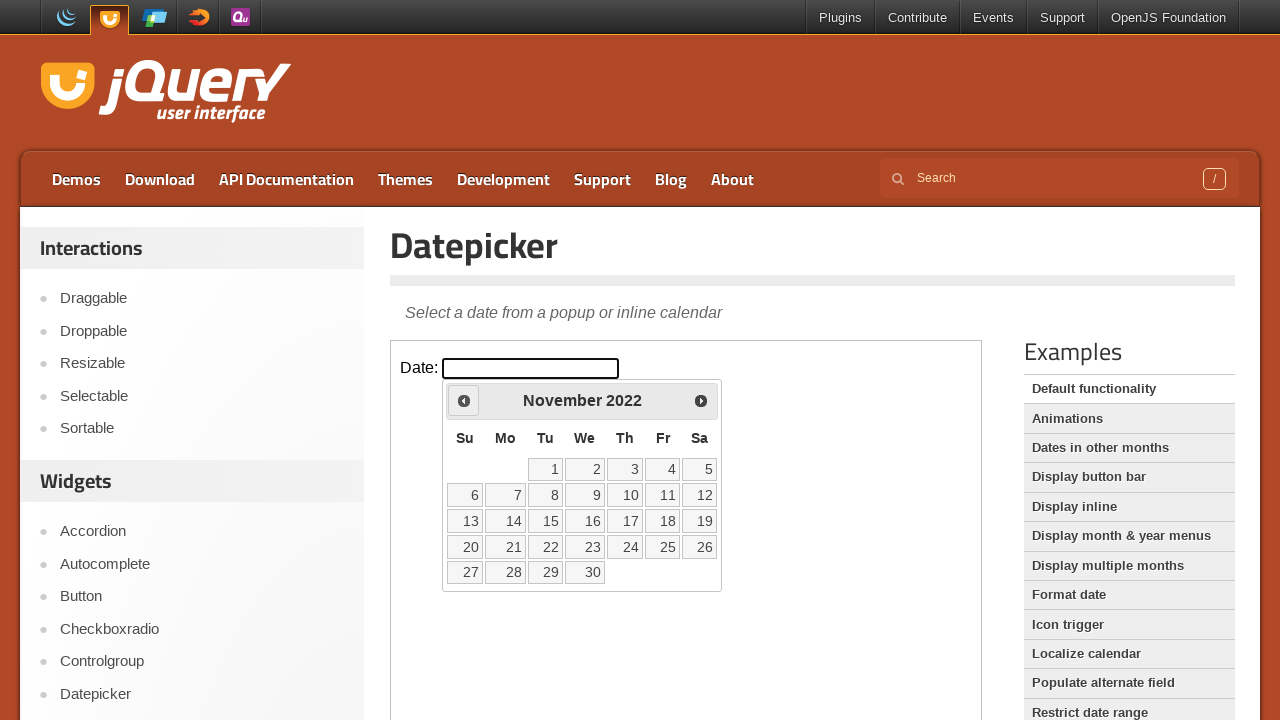

Clicked left arrow to navigate to previous month at (464, 400) on iframe >> nth=0 >> internal:control=enter-frame >> xpath=//span[@class='ui-icon 
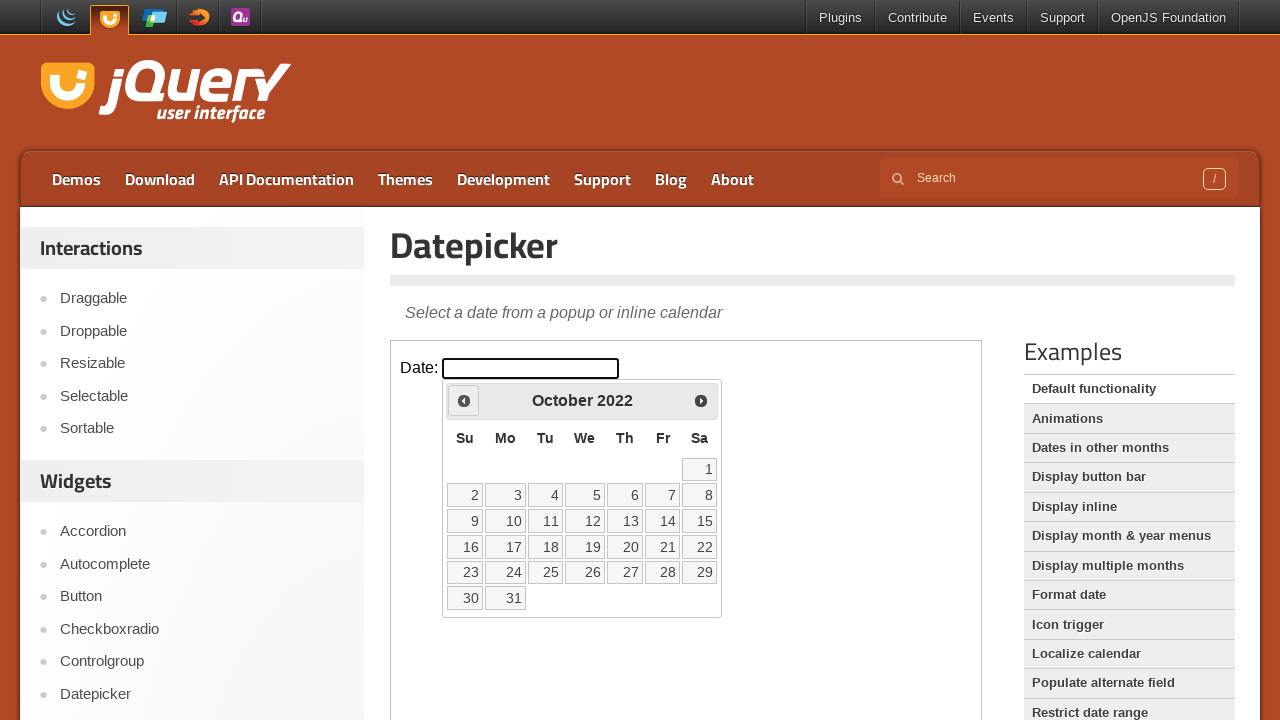

Retrieved current month: October, current year: 2022
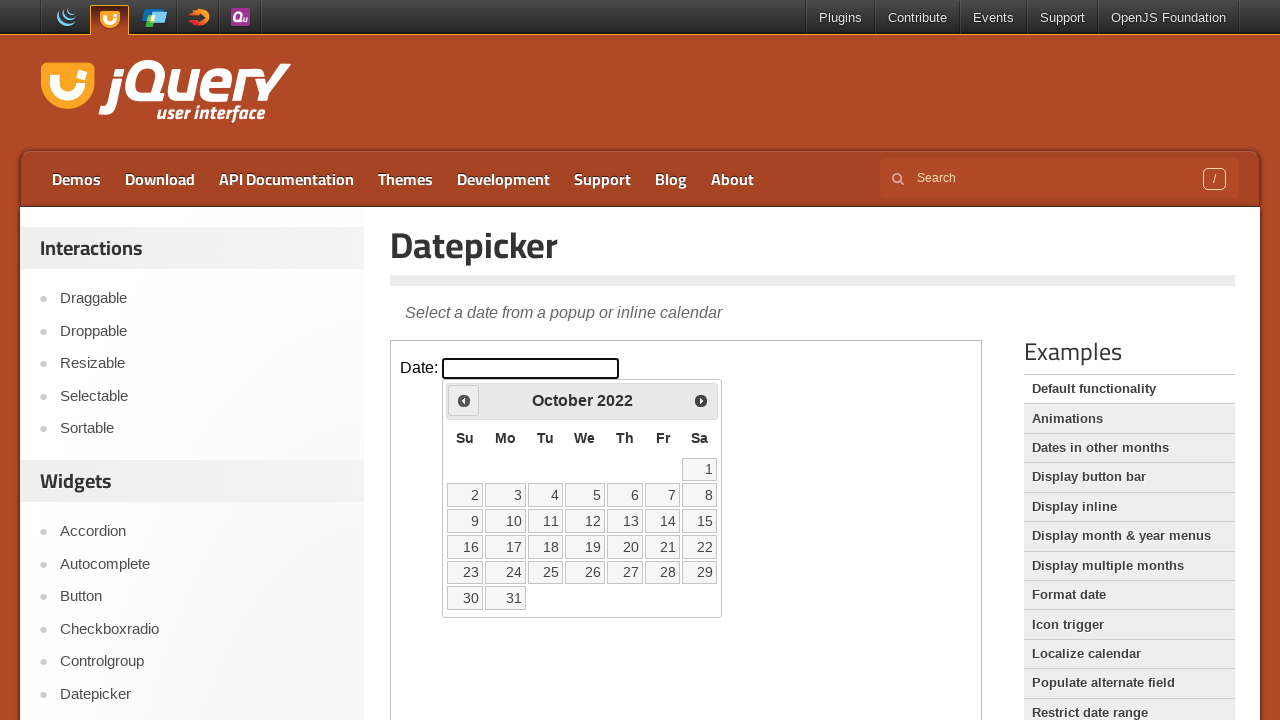

Clicked left arrow to navigate to previous month at (464, 400) on iframe >> nth=0 >> internal:control=enter-frame >> xpath=//span[@class='ui-icon 
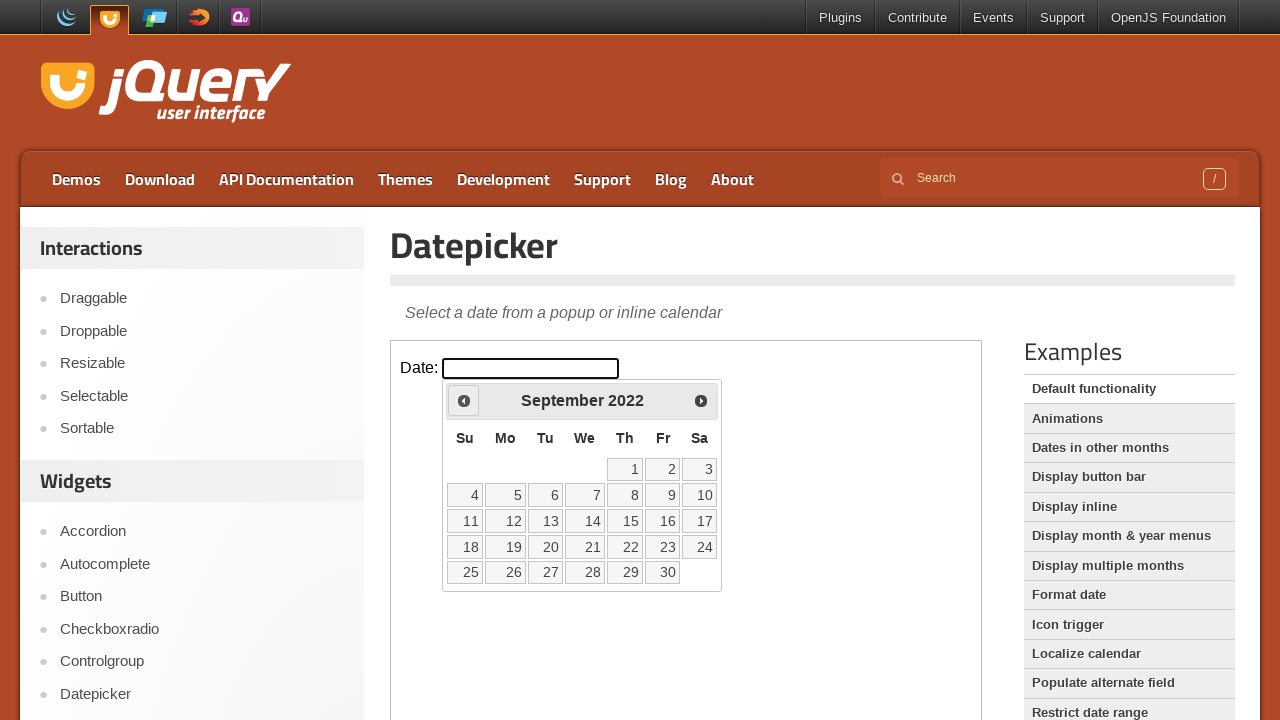

Retrieved current month: September, current year: 2022
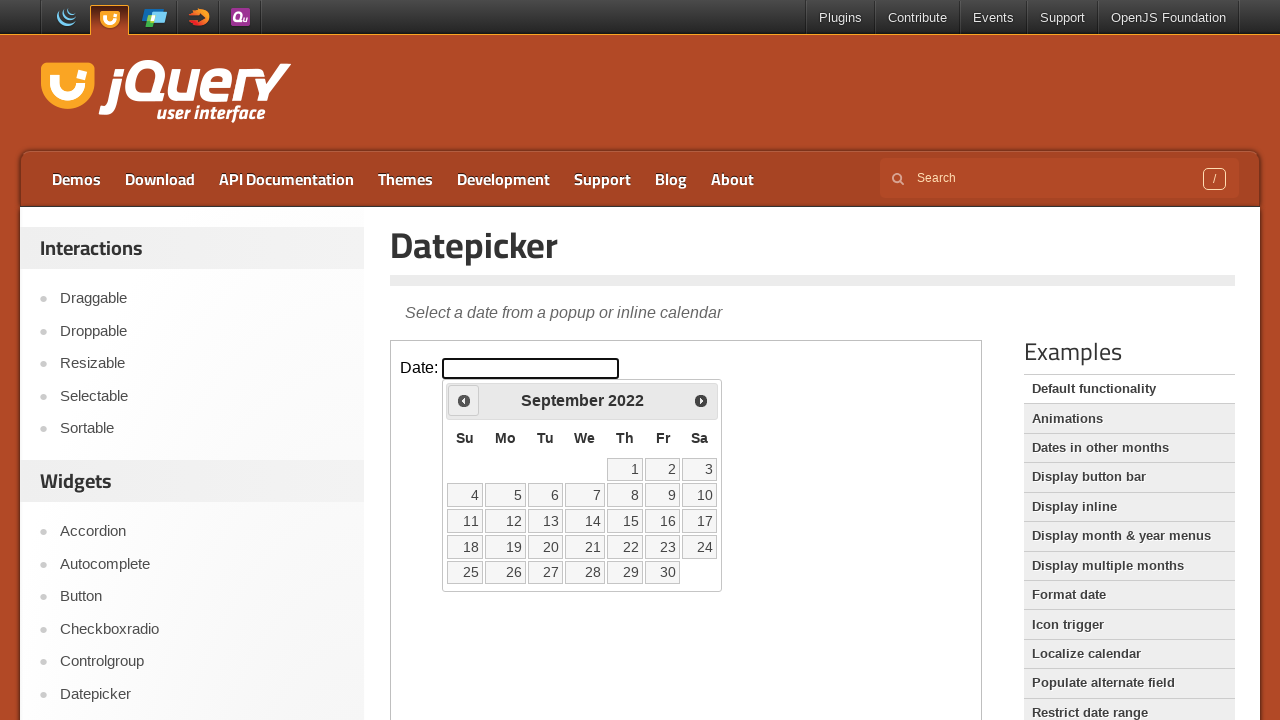

Clicked left arrow to navigate to previous month at (464, 400) on iframe >> nth=0 >> internal:control=enter-frame >> xpath=//span[@class='ui-icon 
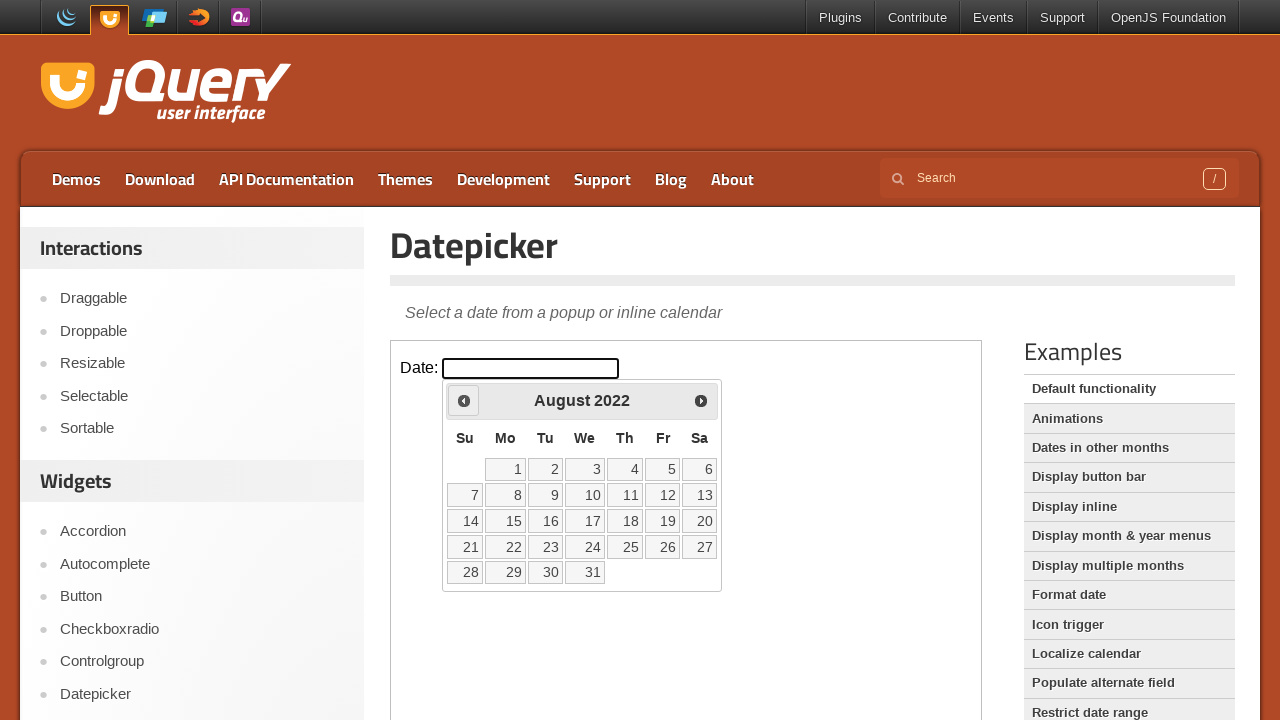

Retrieved current month: August, current year: 2022
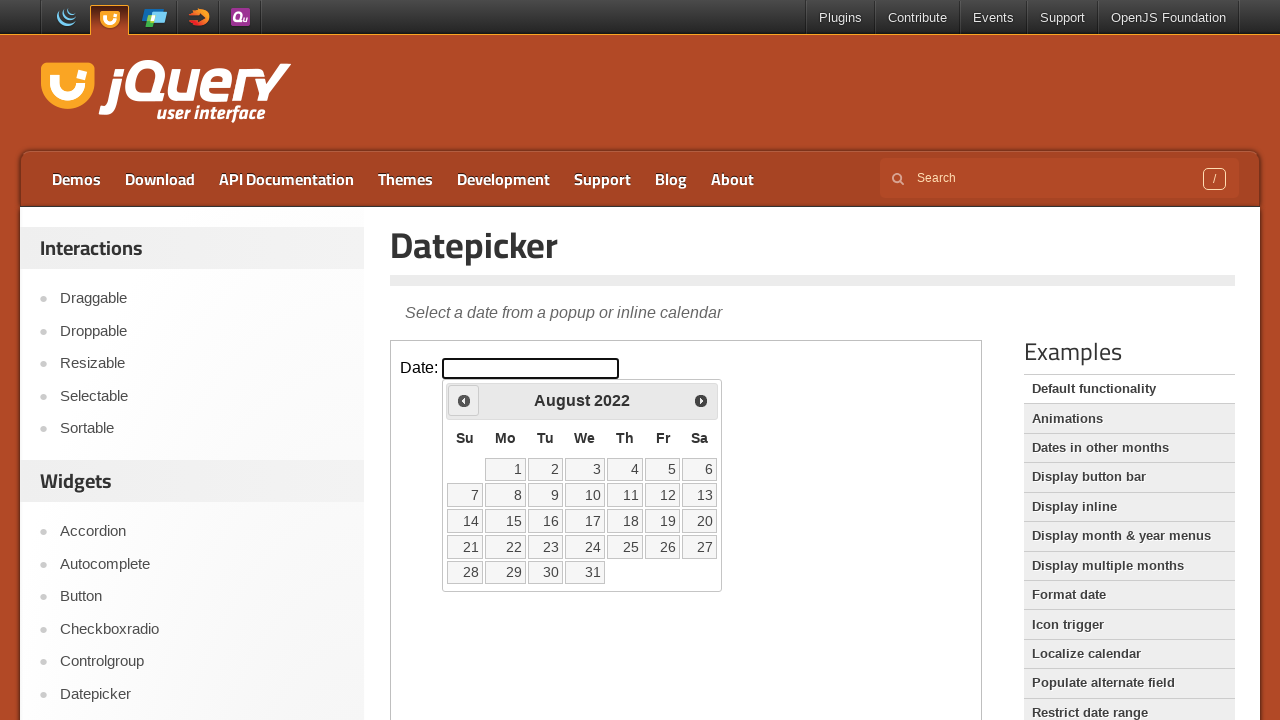

Clicked left arrow to navigate to previous month at (464, 400) on iframe >> nth=0 >> internal:control=enter-frame >> xpath=//span[@class='ui-icon 
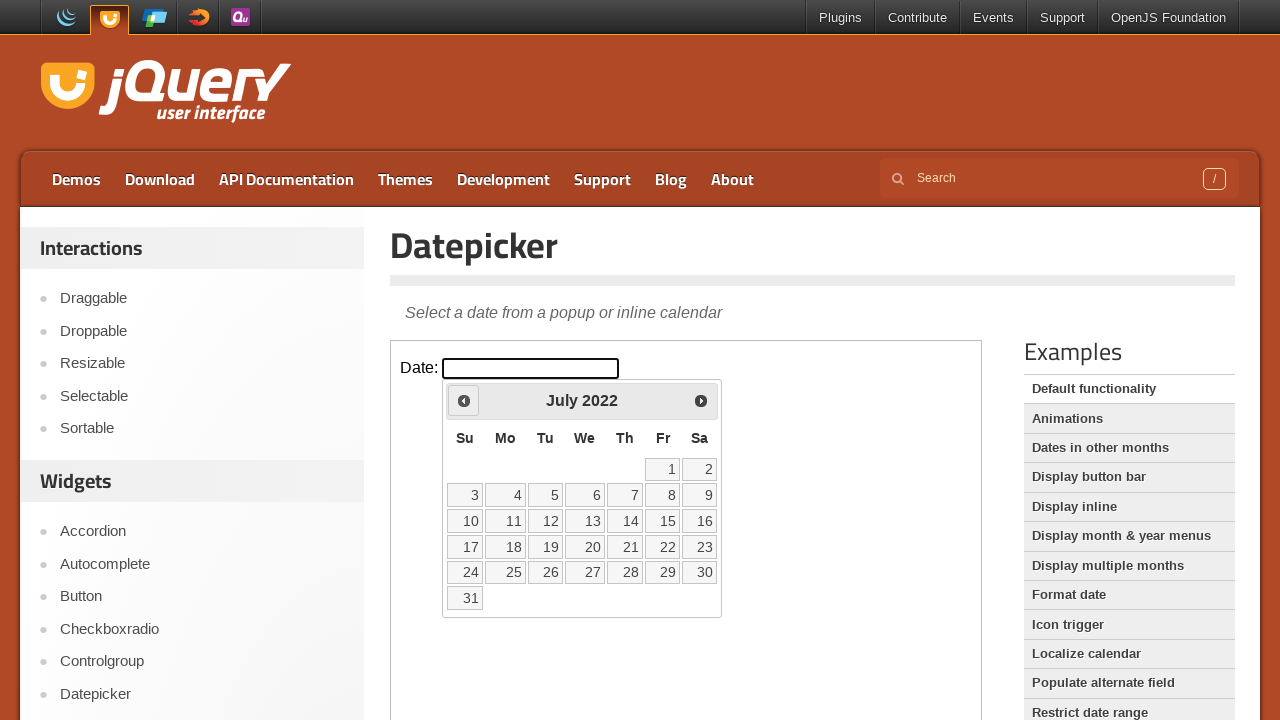

Retrieved current month: July, current year: 2022
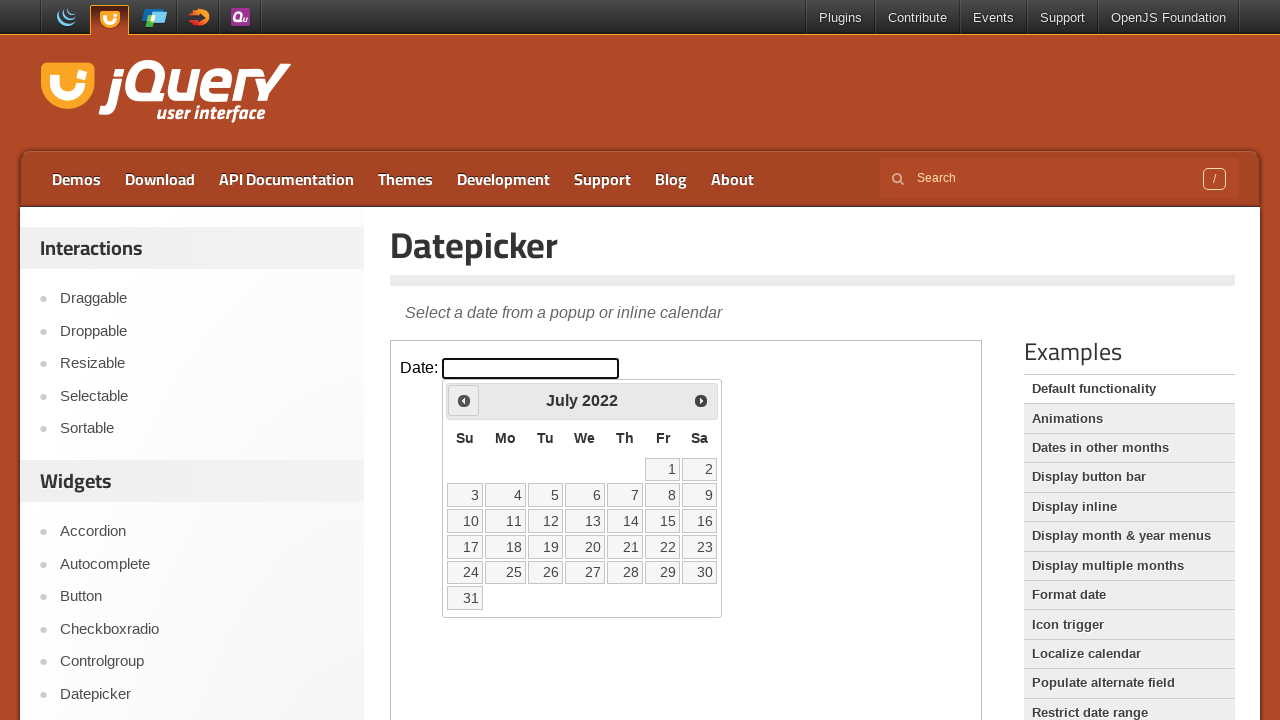

Clicked left arrow to navigate to previous month at (464, 400) on iframe >> nth=0 >> internal:control=enter-frame >> xpath=//span[@class='ui-icon 
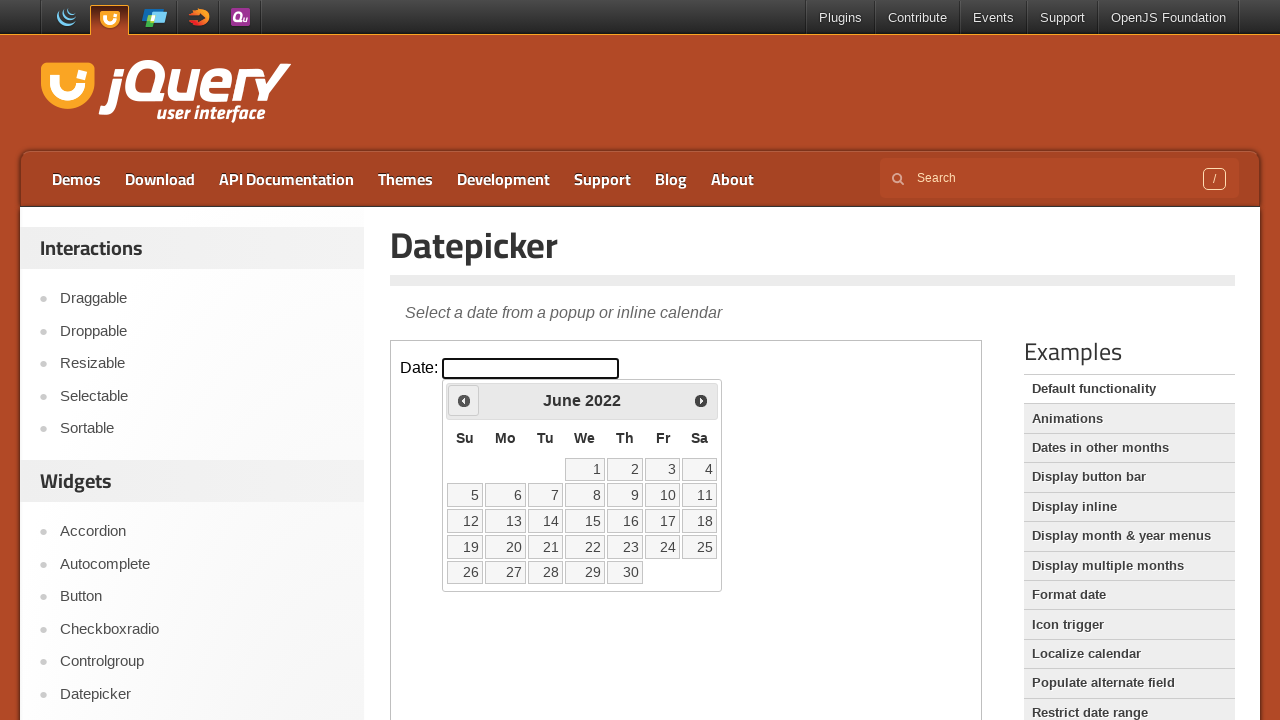

Retrieved current month: June, current year: 2022
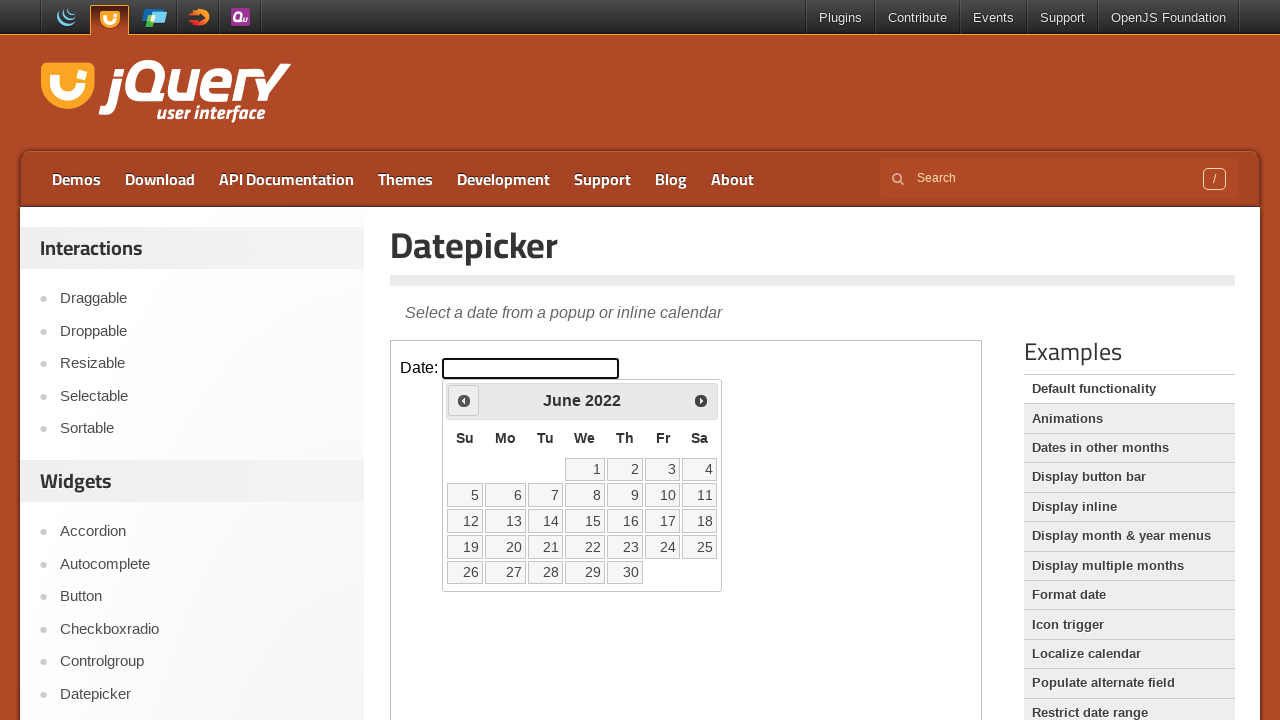

Clicked left arrow to navigate to previous month at (464, 400) on iframe >> nth=0 >> internal:control=enter-frame >> xpath=//span[@class='ui-icon 
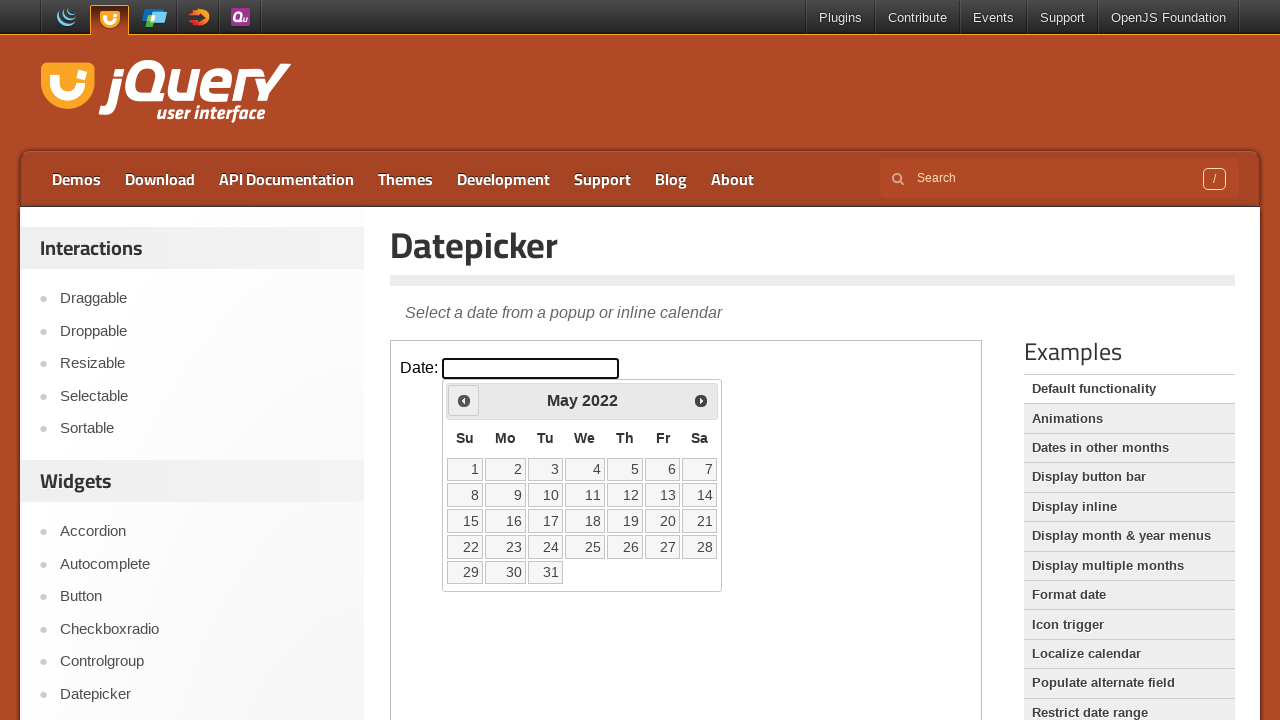

Retrieved current month: May, current year: 2022
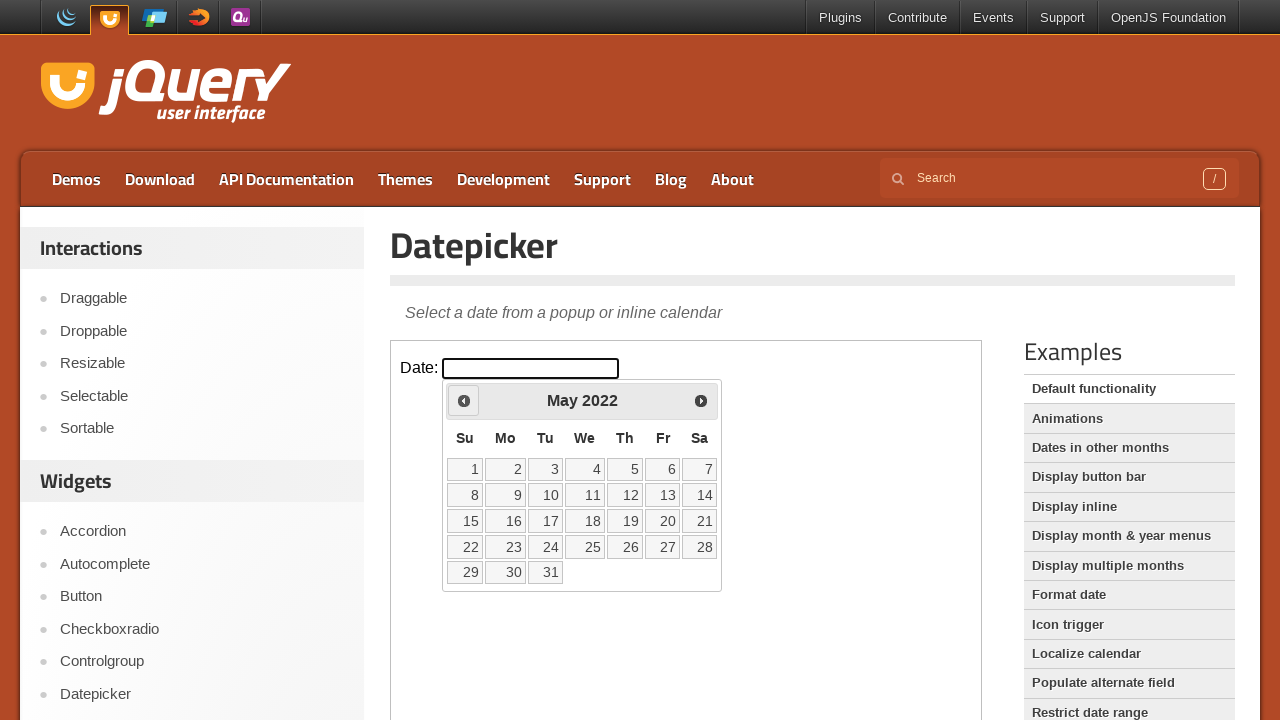

Clicked left arrow to navigate to previous month at (464, 400) on iframe >> nth=0 >> internal:control=enter-frame >> xpath=//span[@class='ui-icon 
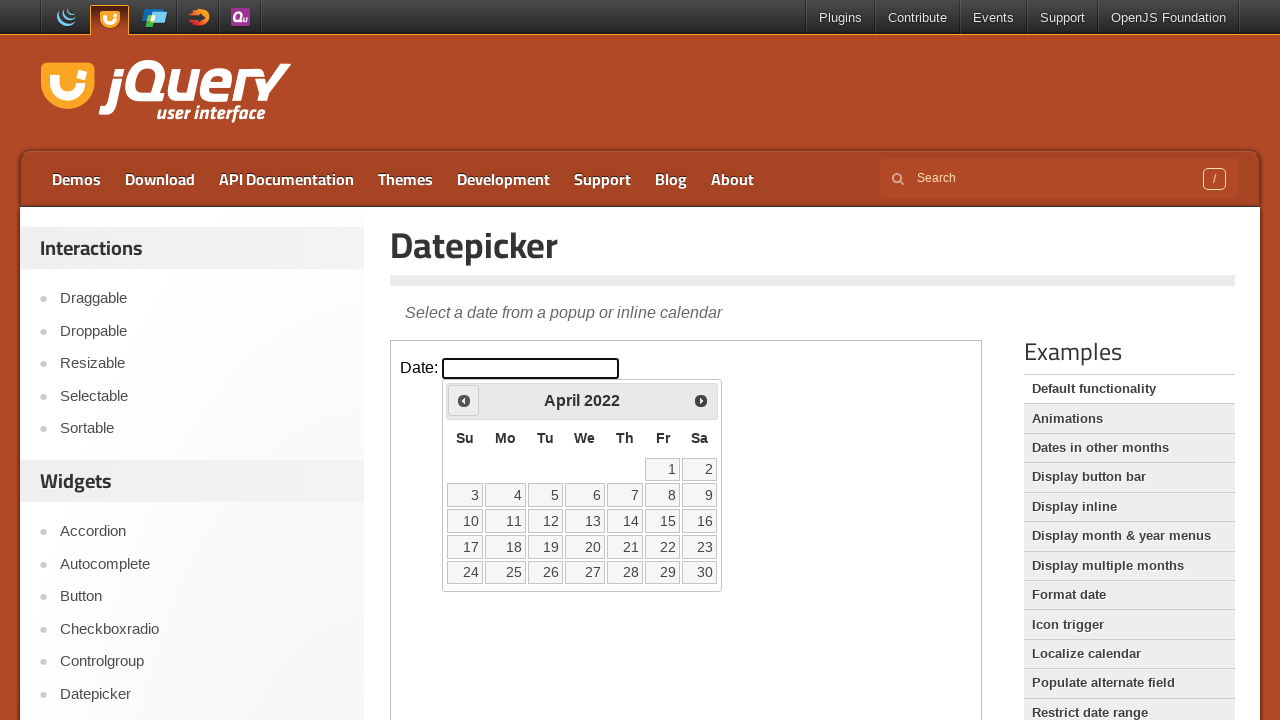

Retrieved current month: April, current year: 2022
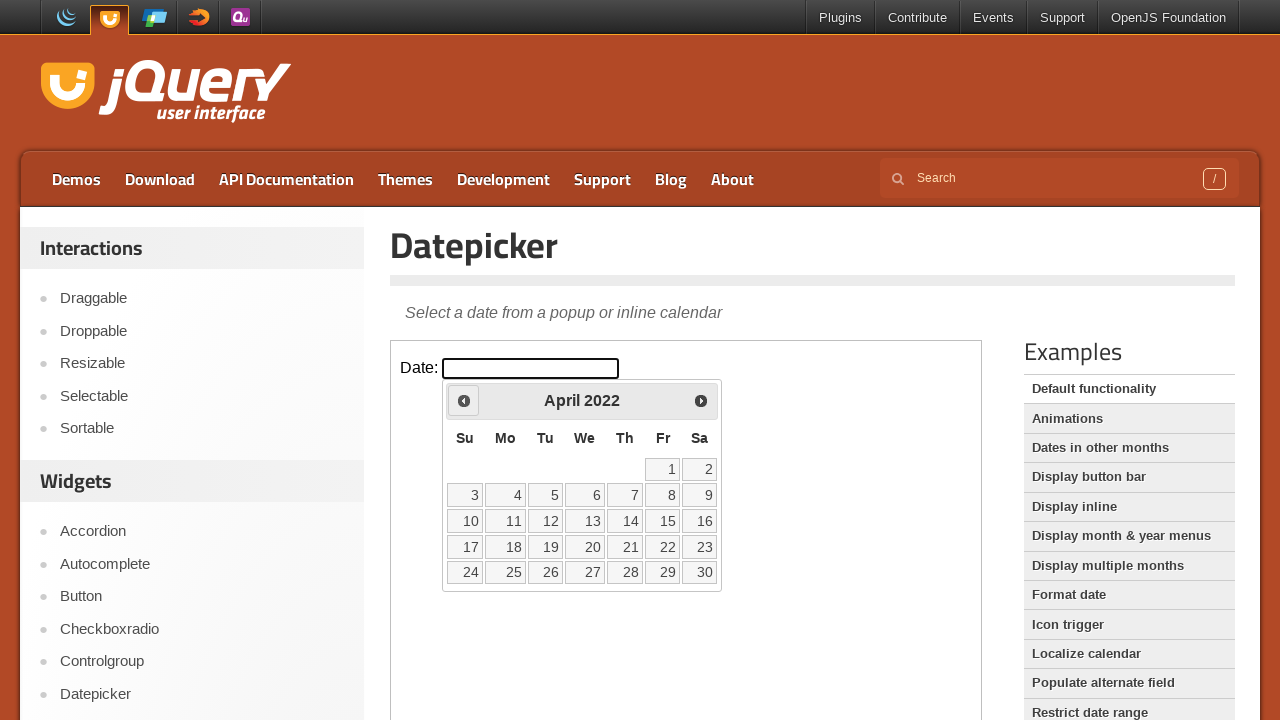

Clicked left arrow to navigate to previous month at (464, 400) on iframe >> nth=0 >> internal:control=enter-frame >> xpath=//span[@class='ui-icon 
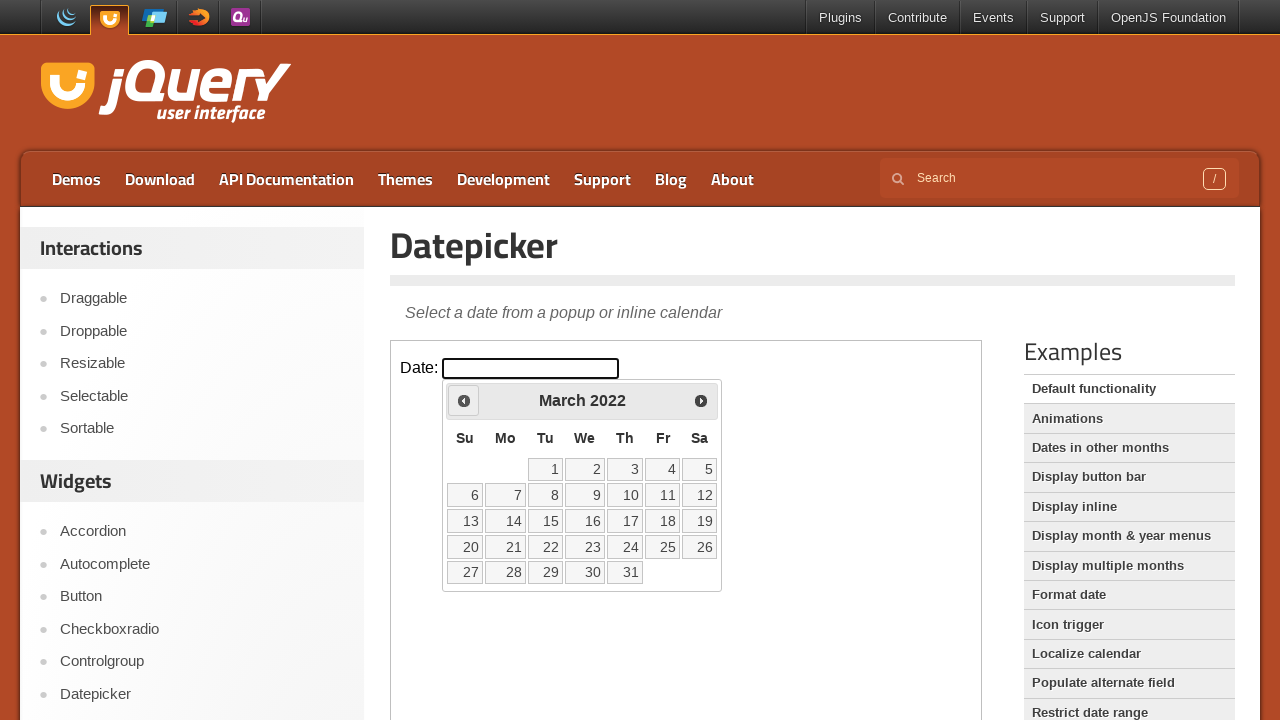

Retrieved current month: March, current year: 2022
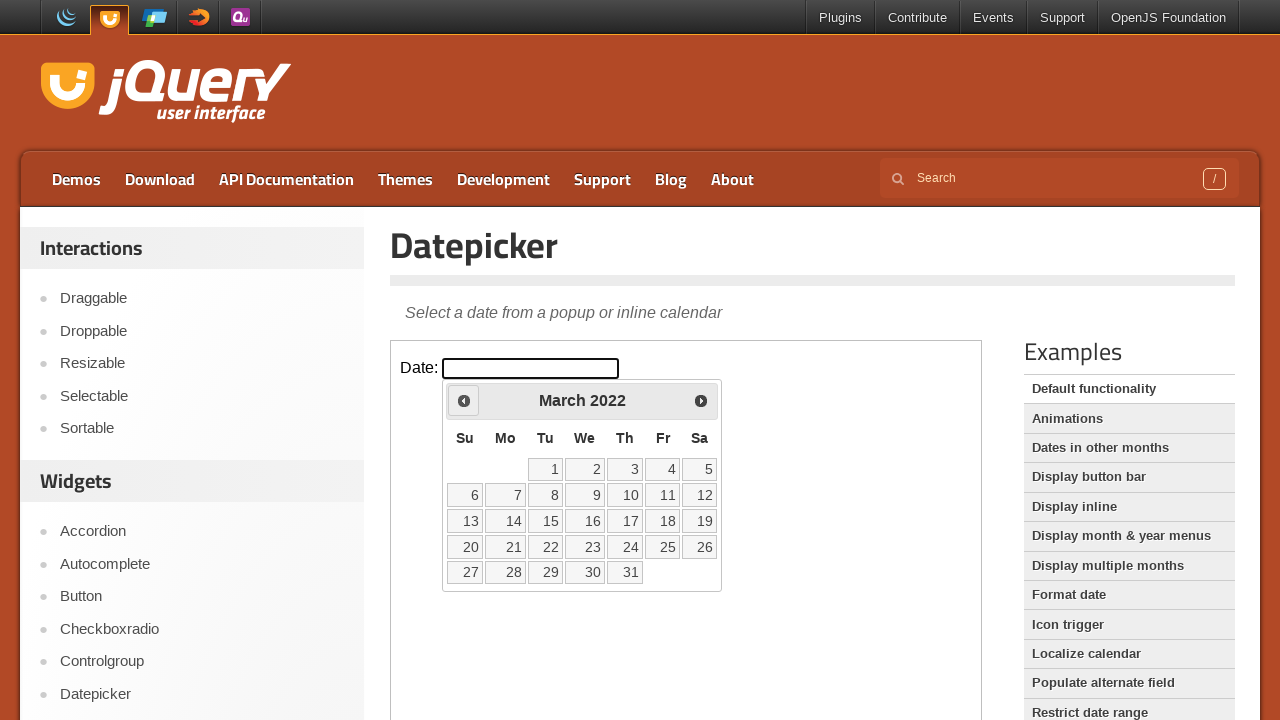

Clicked left arrow to navigate to previous month at (464, 400) on iframe >> nth=0 >> internal:control=enter-frame >> xpath=//span[@class='ui-icon 
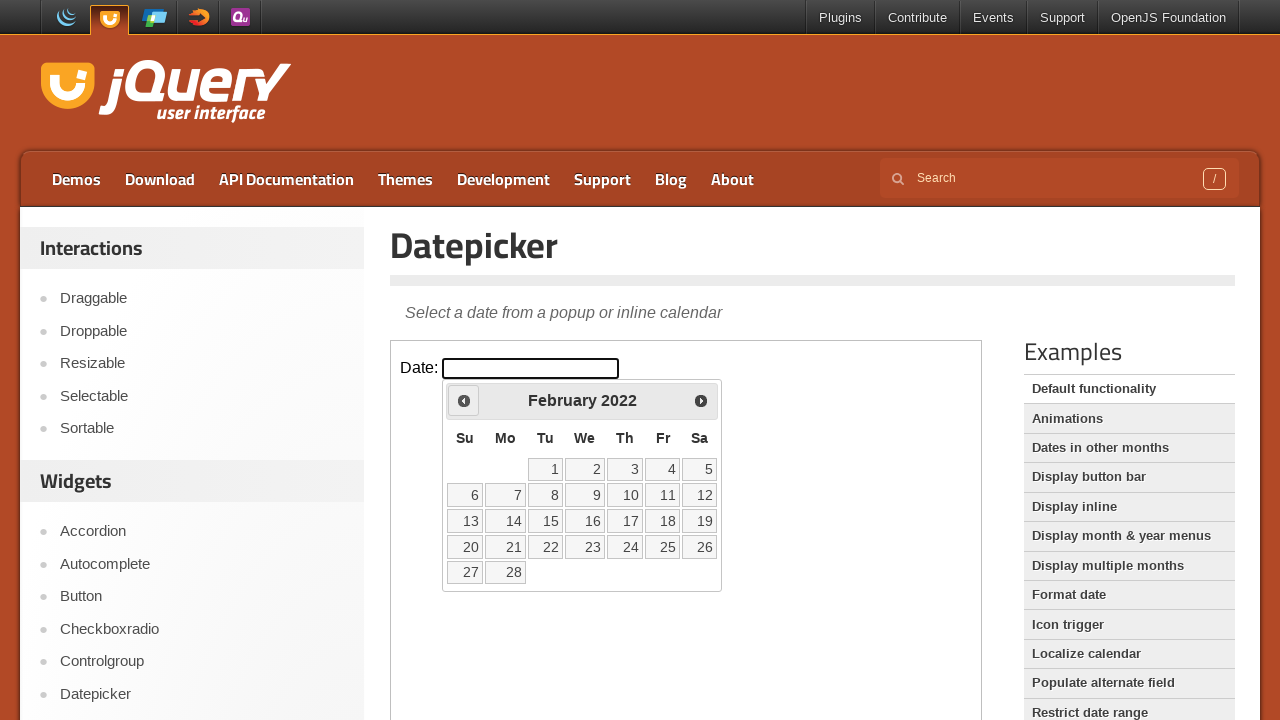

Retrieved current month: February, current year: 2022
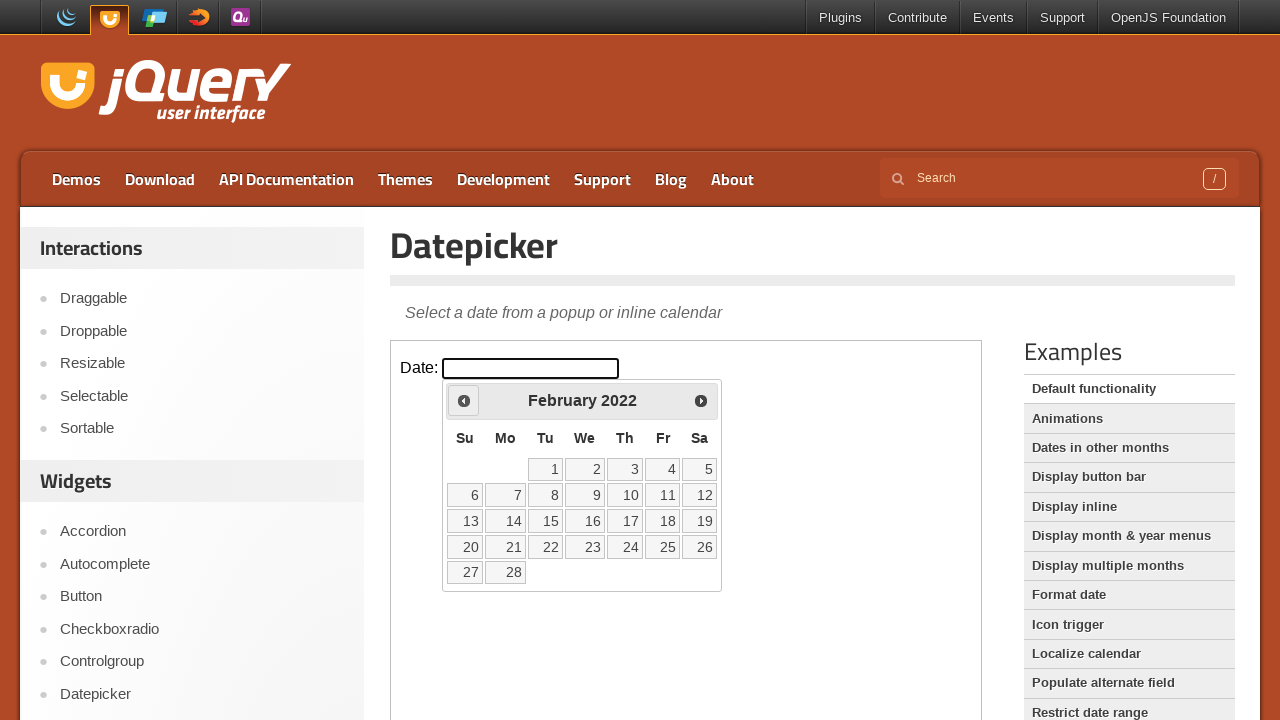

Clicked left arrow to navigate to previous month at (464, 400) on iframe >> nth=0 >> internal:control=enter-frame >> xpath=//span[@class='ui-icon 
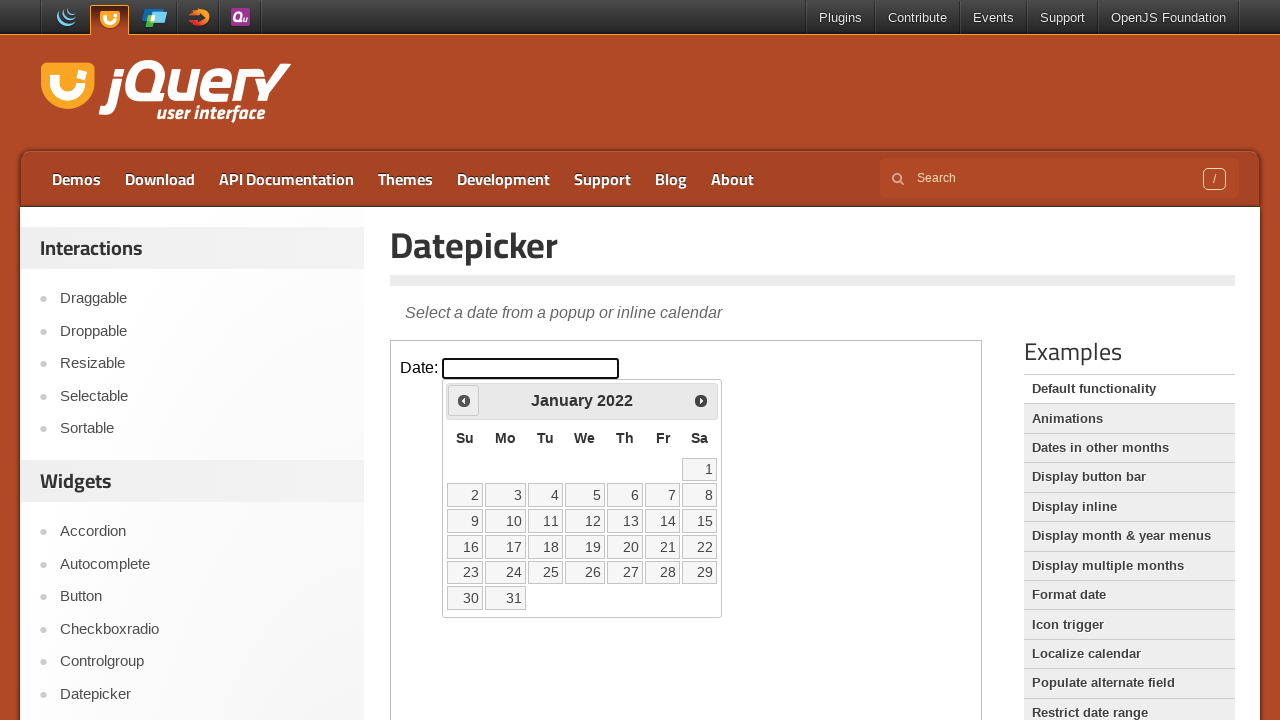

Retrieved current month: January, current year: 2022
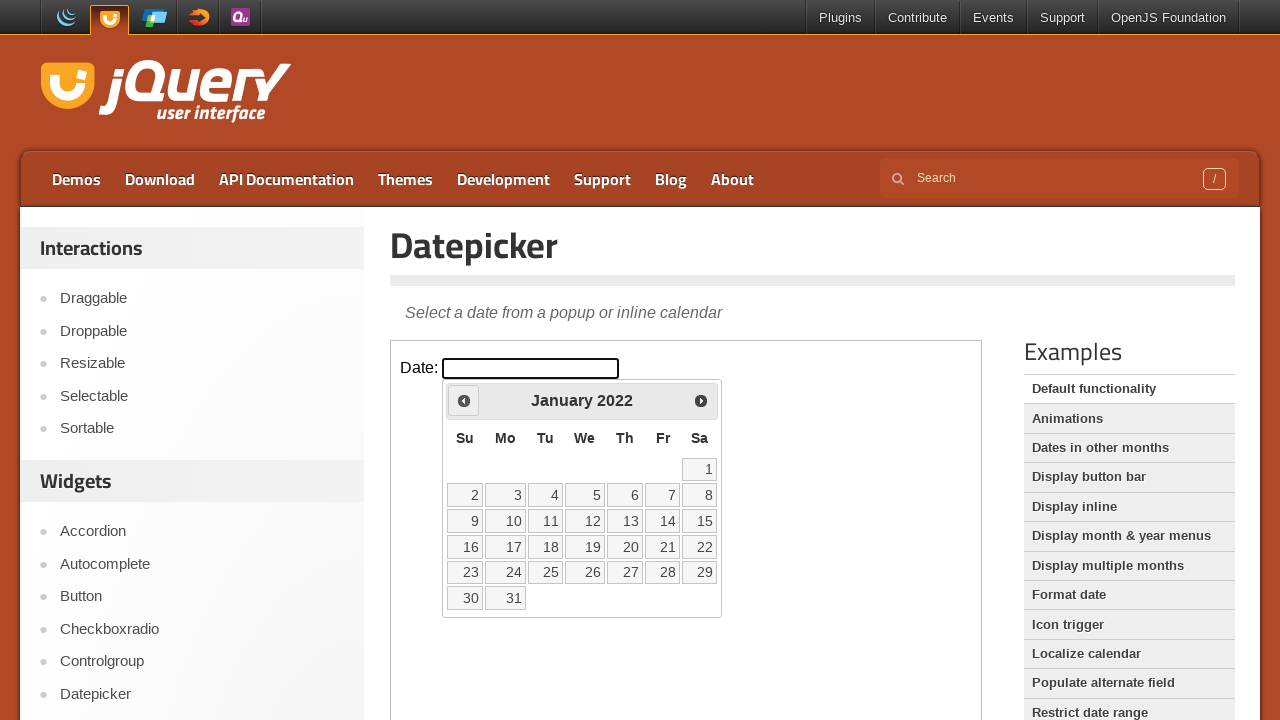

Clicked left arrow to navigate to previous month at (464, 400) on iframe >> nth=0 >> internal:control=enter-frame >> xpath=//span[@class='ui-icon 
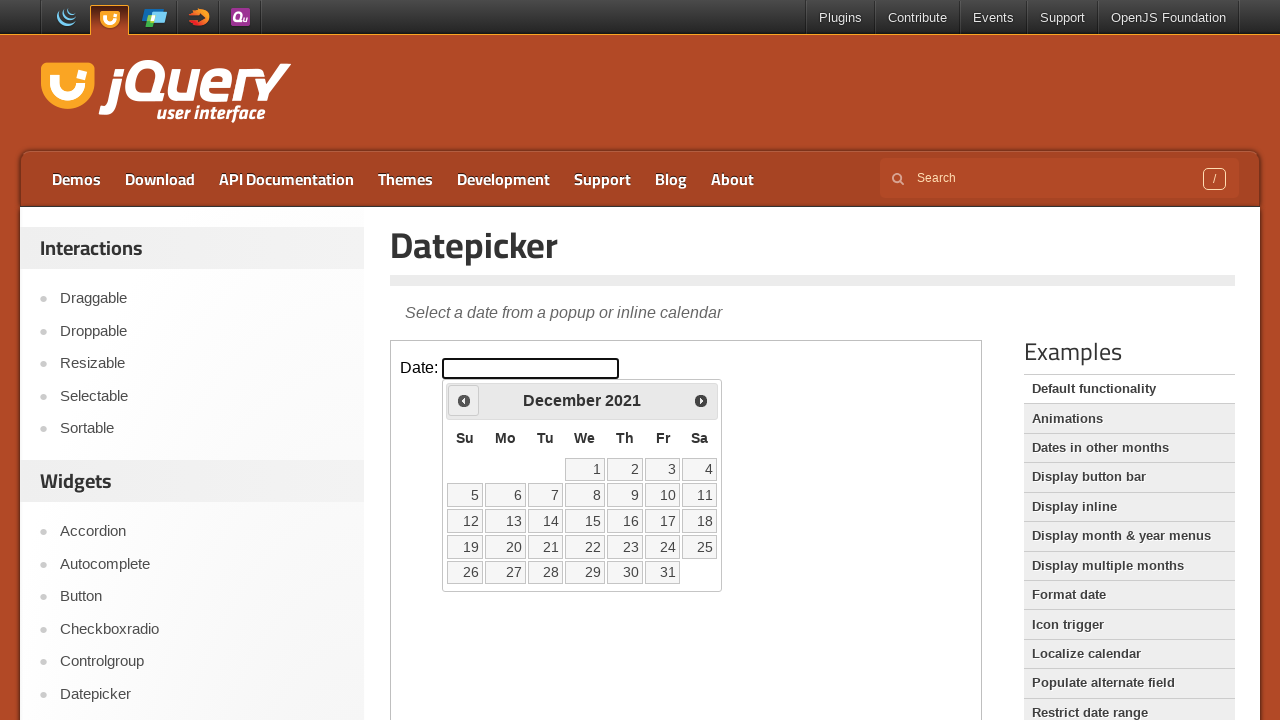

Retrieved current month: December, current year: 2021
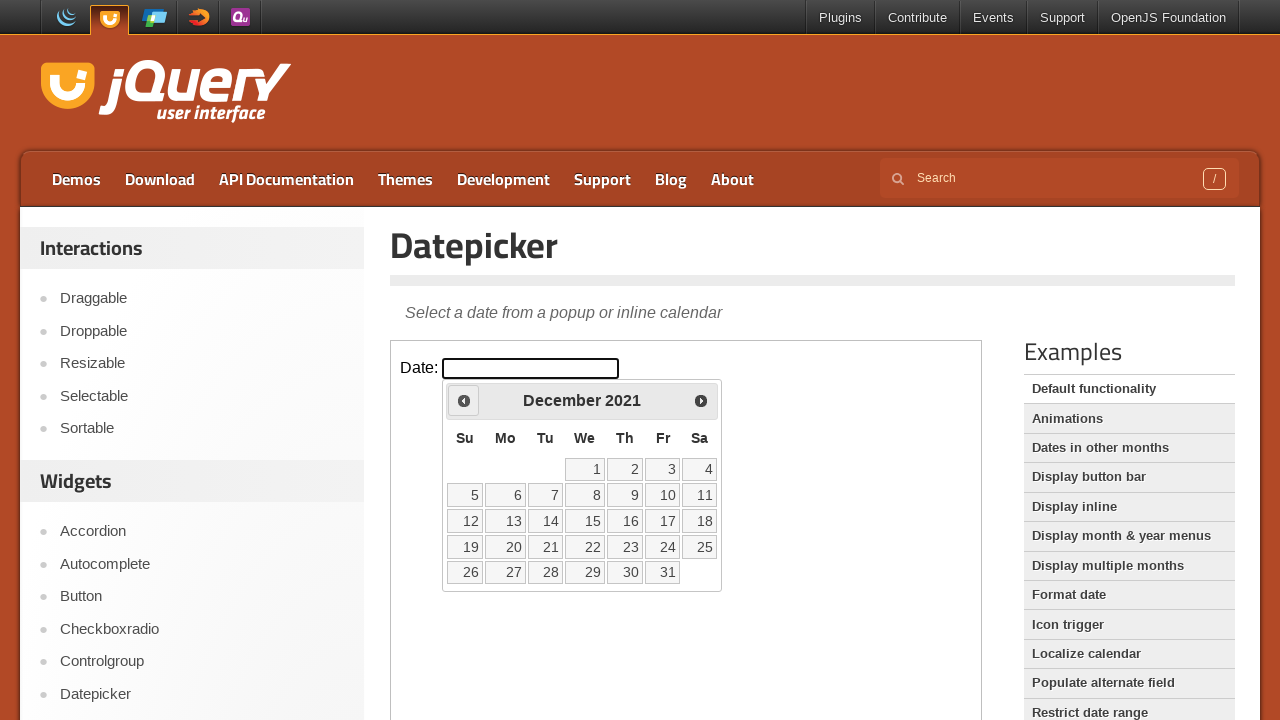

Clicked left arrow to navigate to previous month at (464, 400) on iframe >> nth=0 >> internal:control=enter-frame >> xpath=//span[@class='ui-icon 
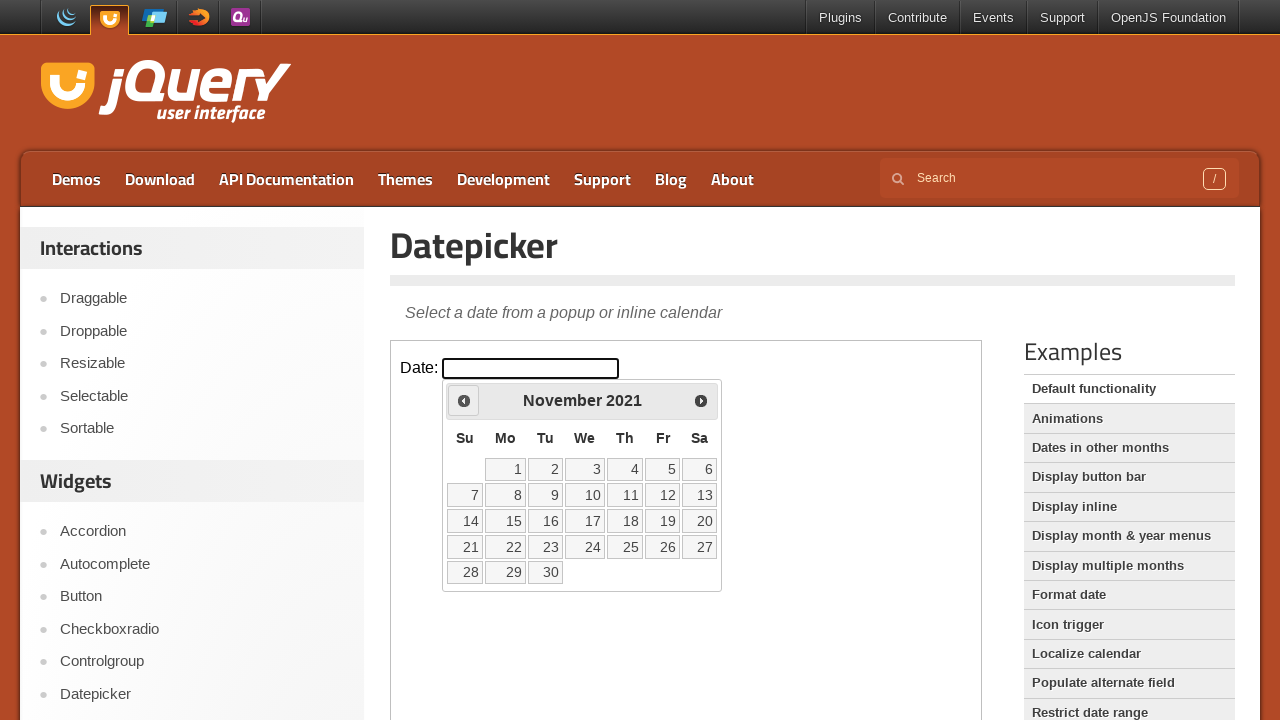

Retrieved current month: November, current year: 2021
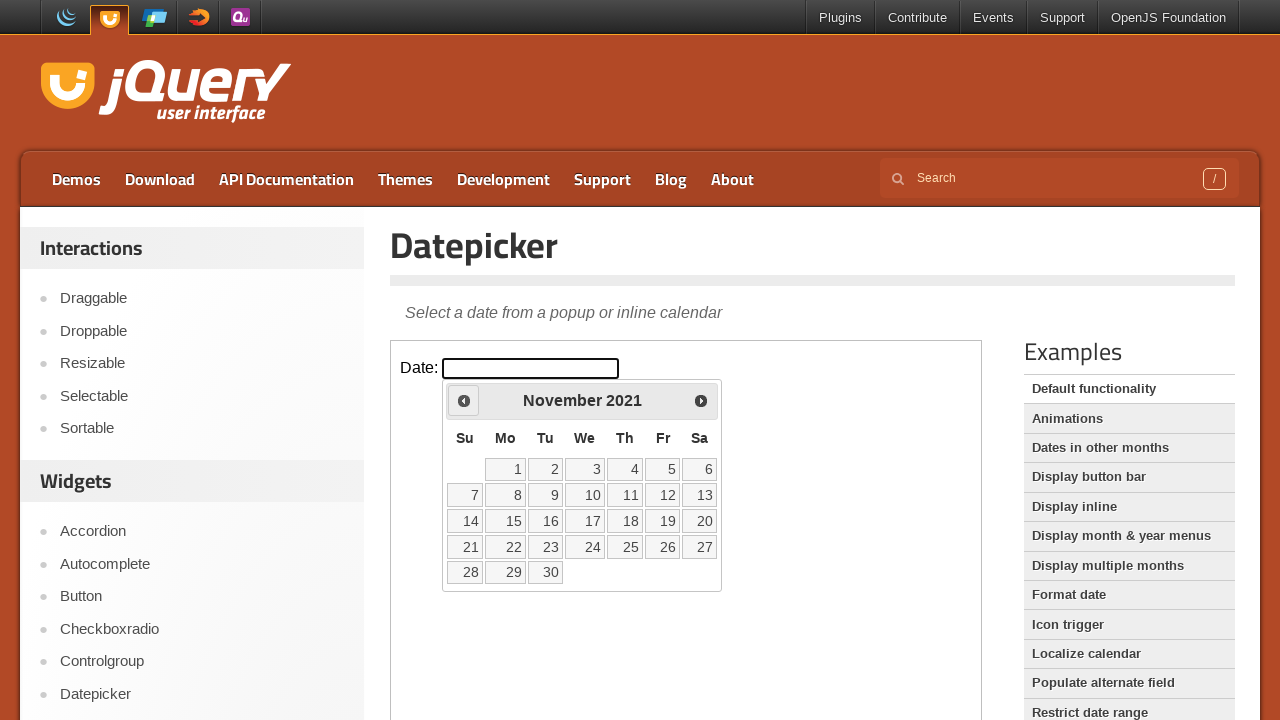

Clicked left arrow to navigate to previous month at (464, 400) on iframe >> nth=0 >> internal:control=enter-frame >> xpath=//span[@class='ui-icon 
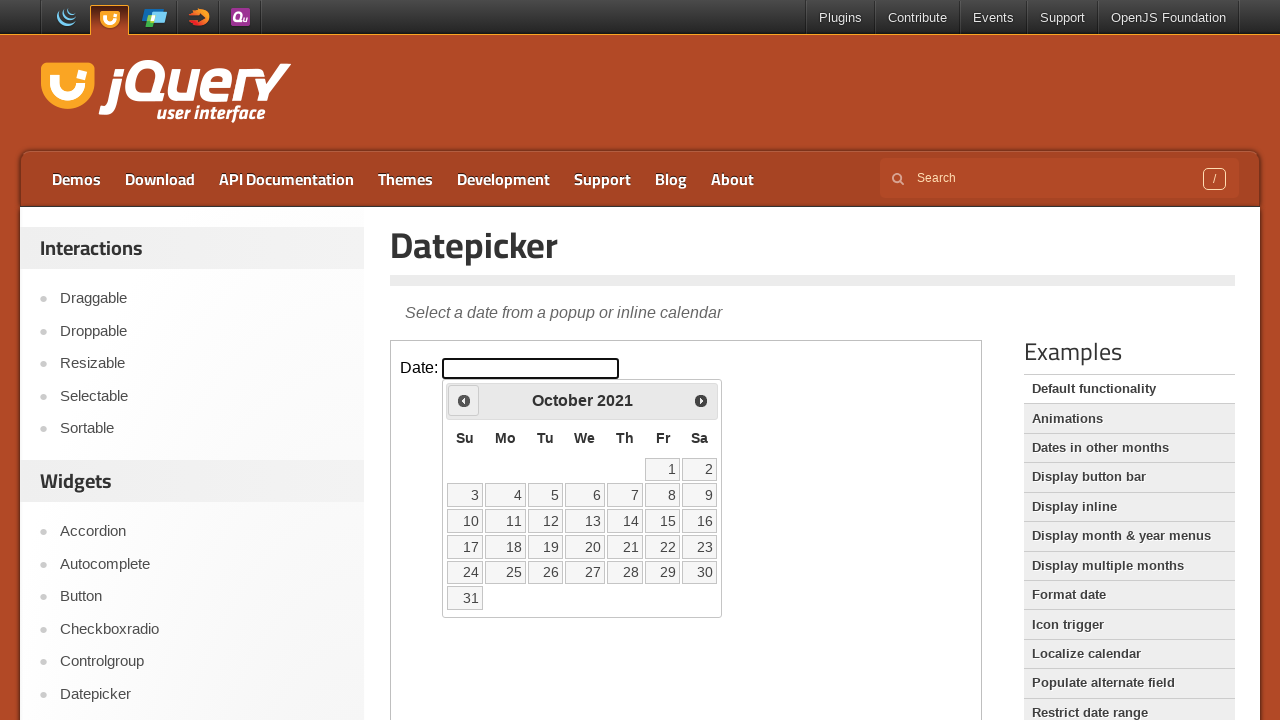

Retrieved current month: October, current year: 2021
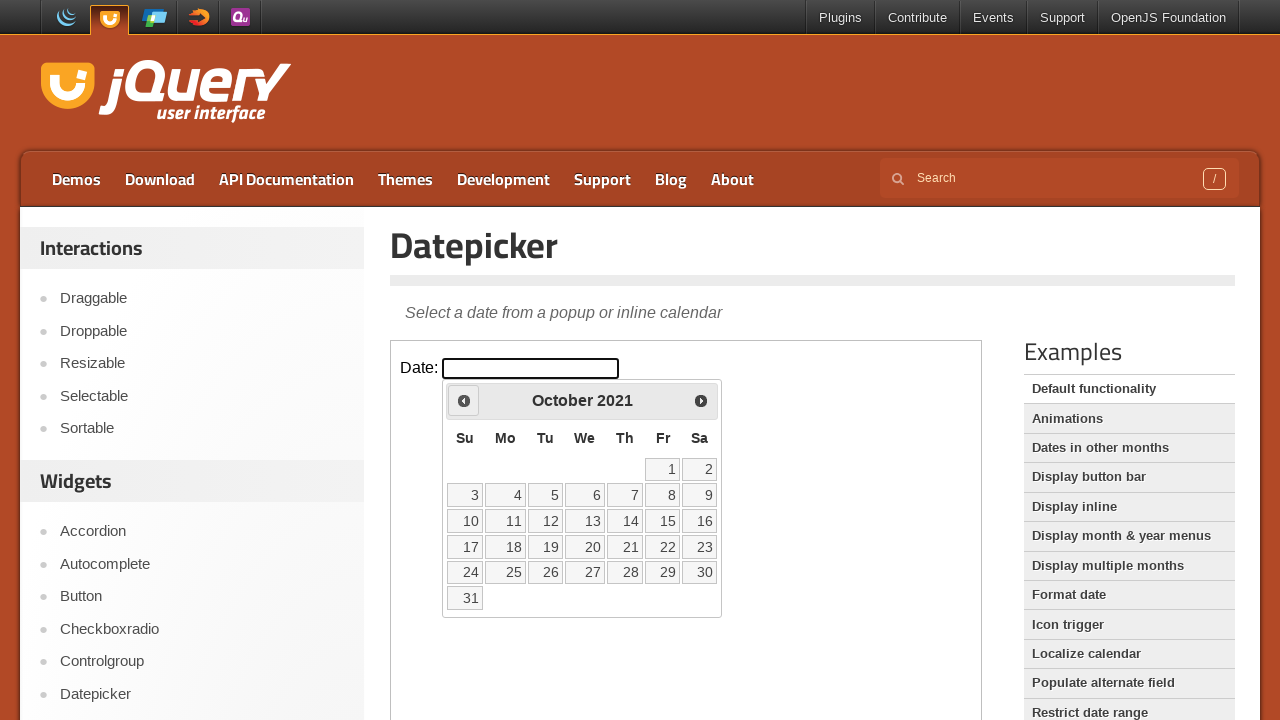

Clicked left arrow to navigate to previous month at (464, 400) on iframe >> nth=0 >> internal:control=enter-frame >> xpath=//span[@class='ui-icon 
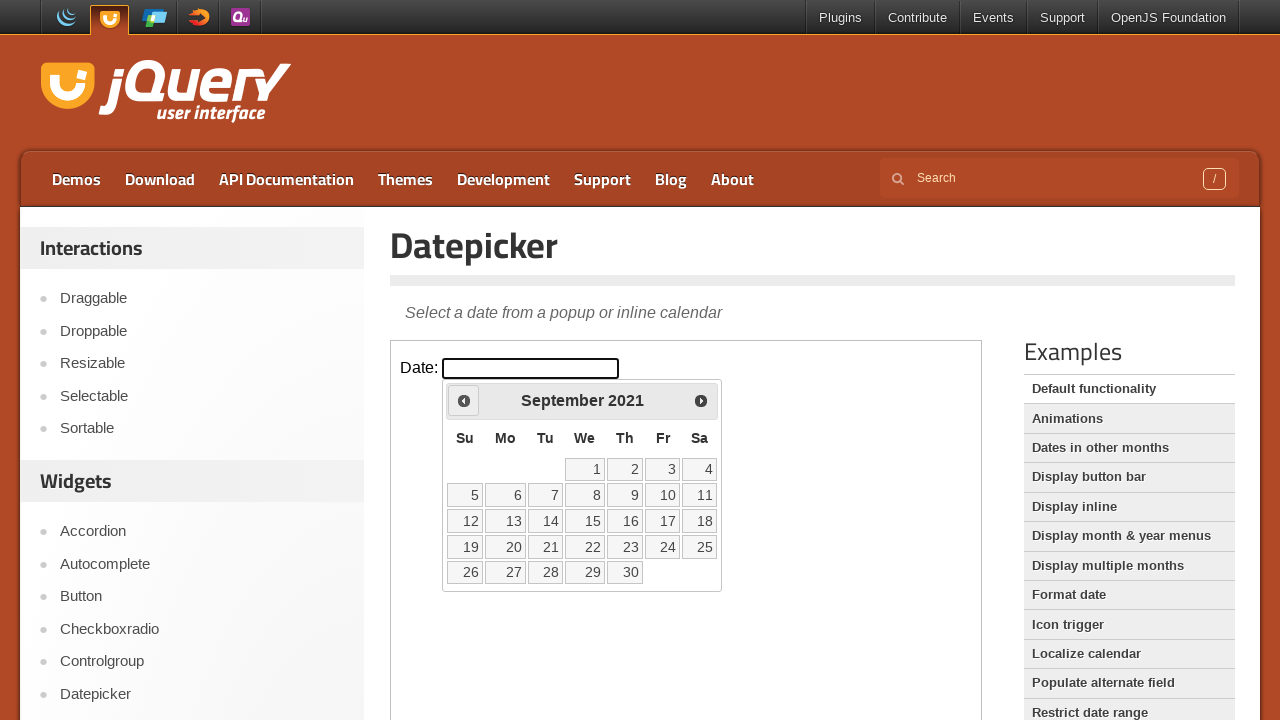

Retrieved current month: September, current year: 2021
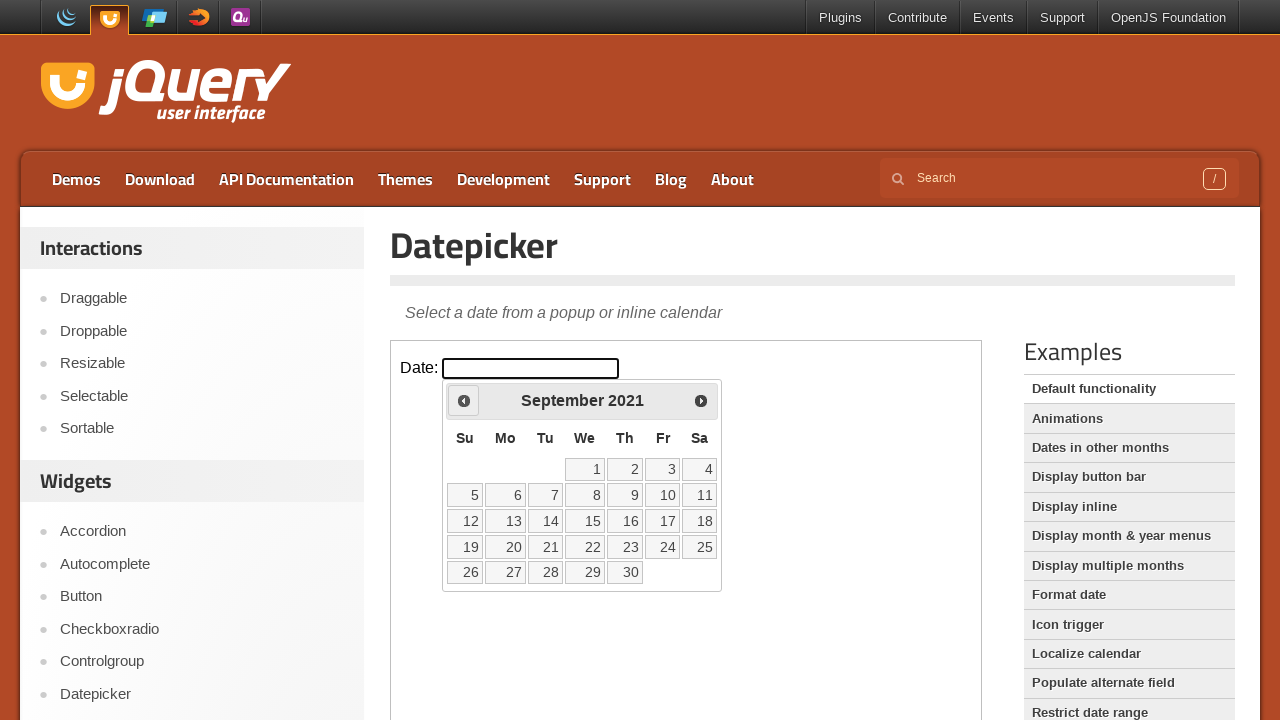

Clicked left arrow to navigate to previous month at (464, 400) on iframe >> nth=0 >> internal:control=enter-frame >> xpath=//span[@class='ui-icon 
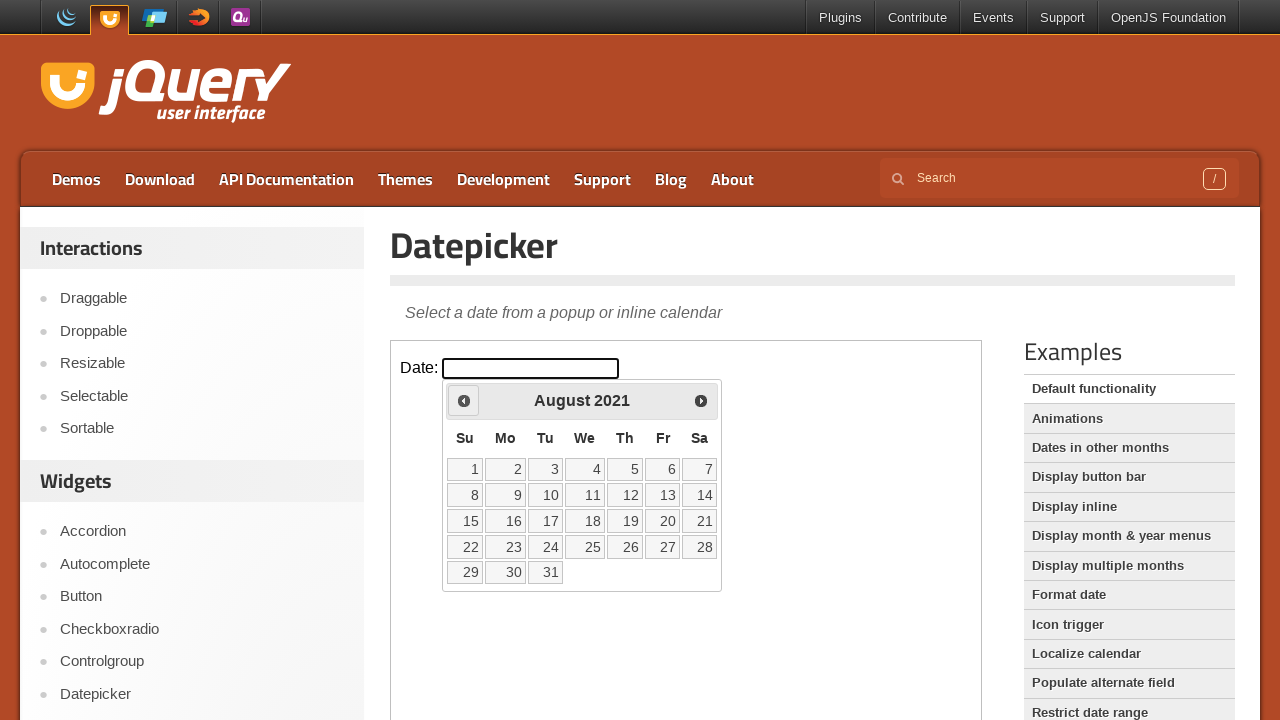

Retrieved current month: August, current year: 2021
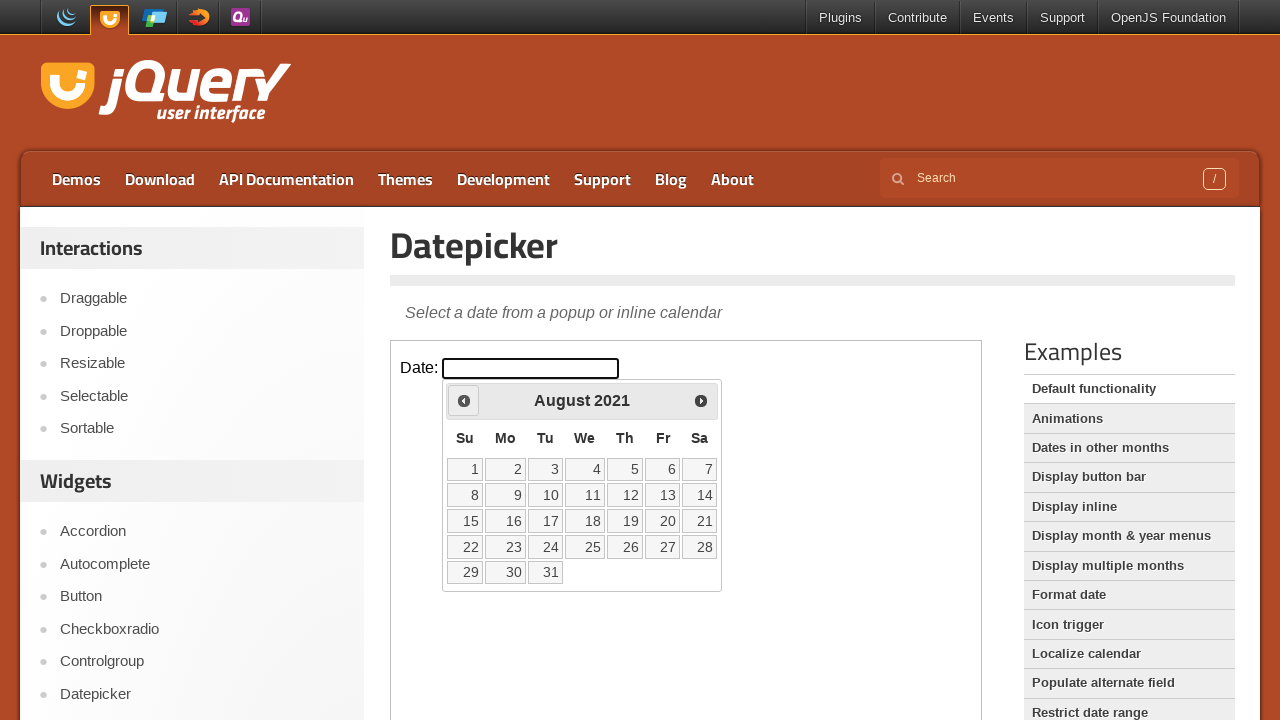

Clicked left arrow to navigate to previous month at (464, 400) on iframe >> nth=0 >> internal:control=enter-frame >> xpath=//span[@class='ui-icon 
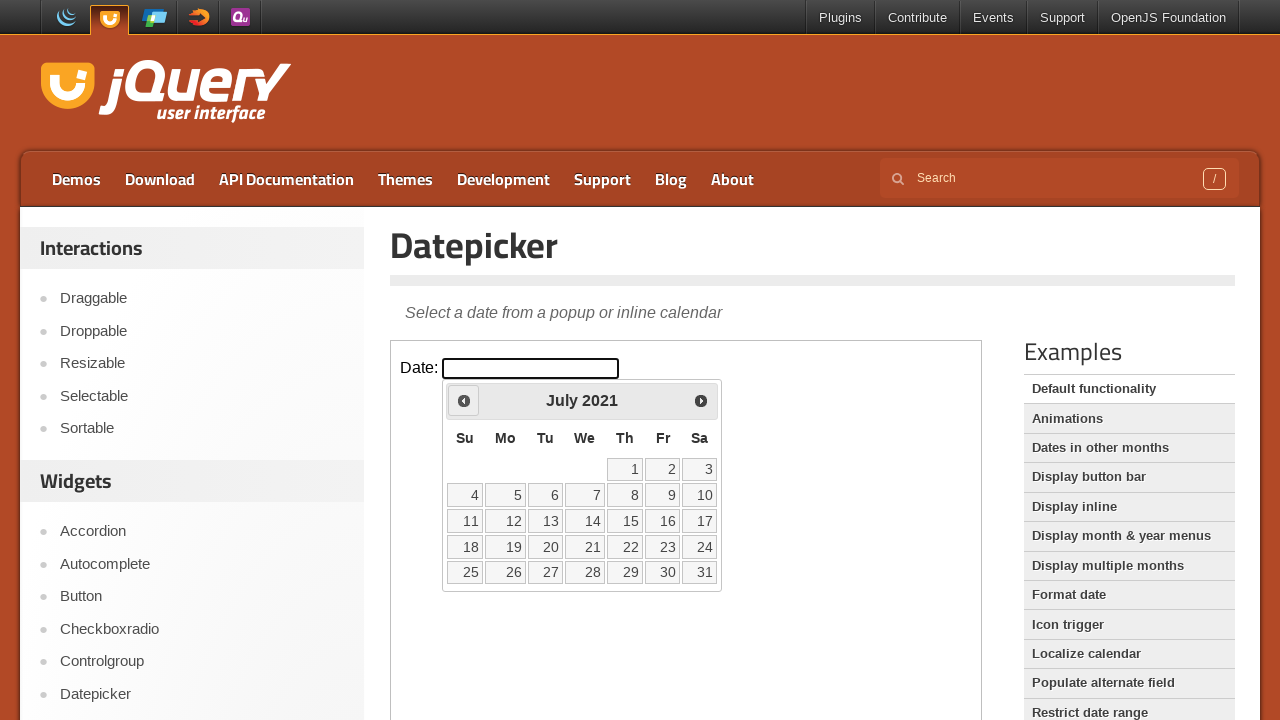

Retrieved current month: July, current year: 2021
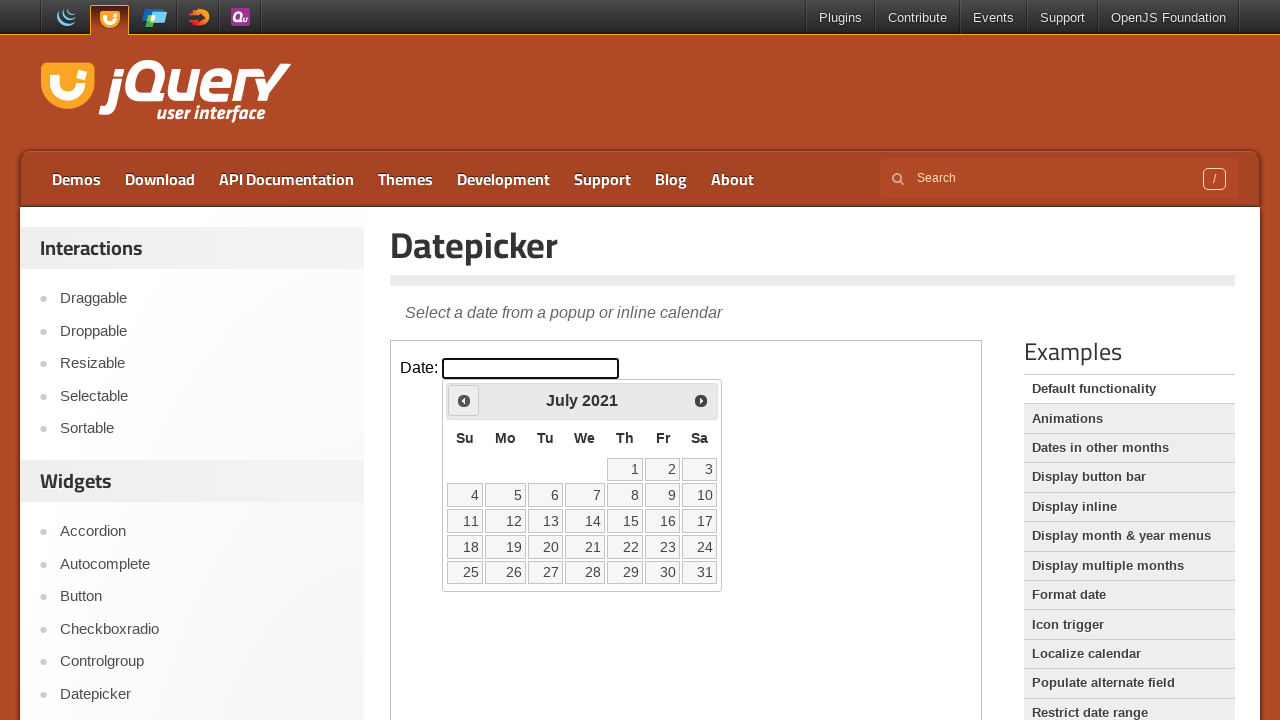

Clicked left arrow to navigate to previous month at (464, 400) on iframe >> nth=0 >> internal:control=enter-frame >> xpath=//span[@class='ui-icon 
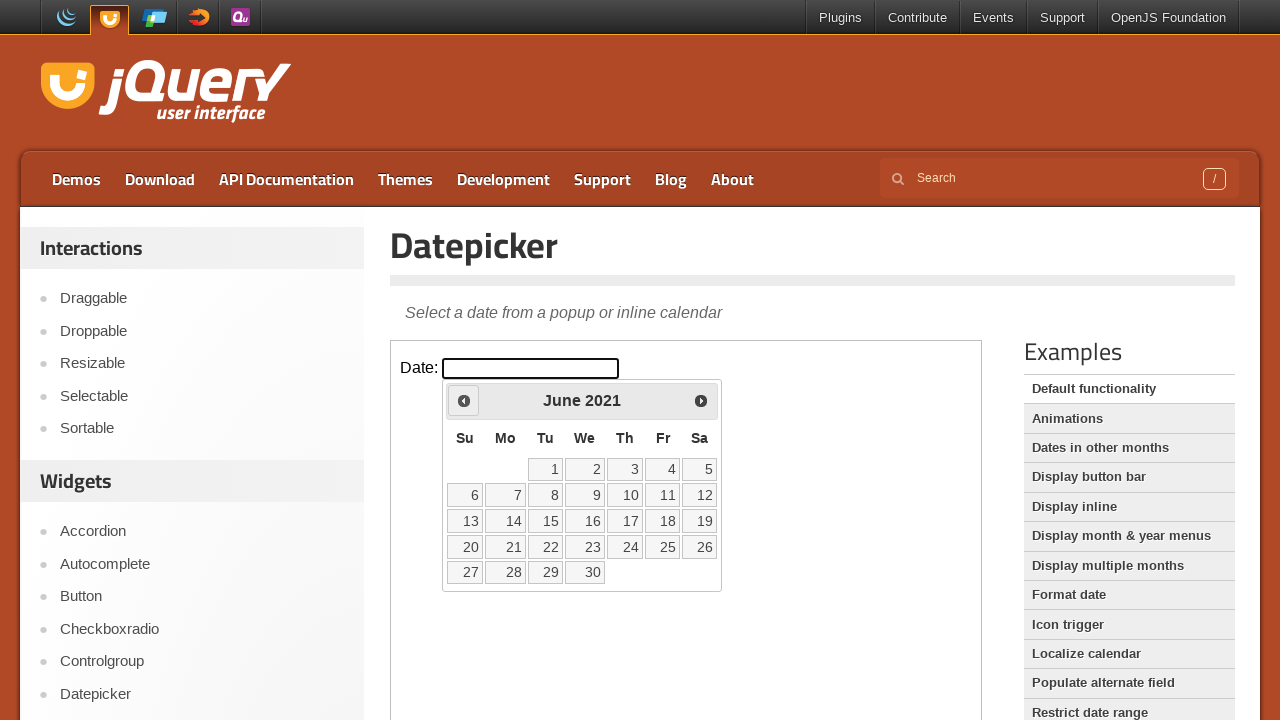

Retrieved current month: June, current year: 2021
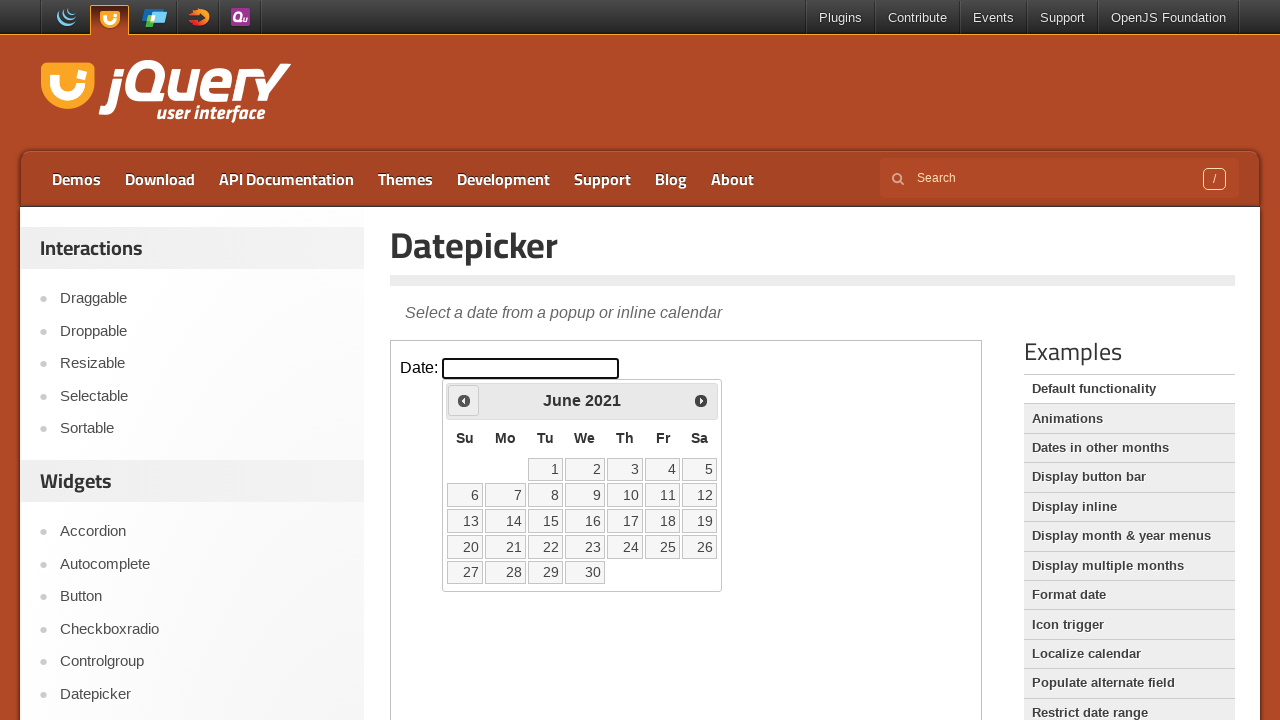

Clicked left arrow to navigate to previous month at (464, 400) on iframe >> nth=0 >> internal:control=enter-frame >> xpath=//span[@class='ui-icon 
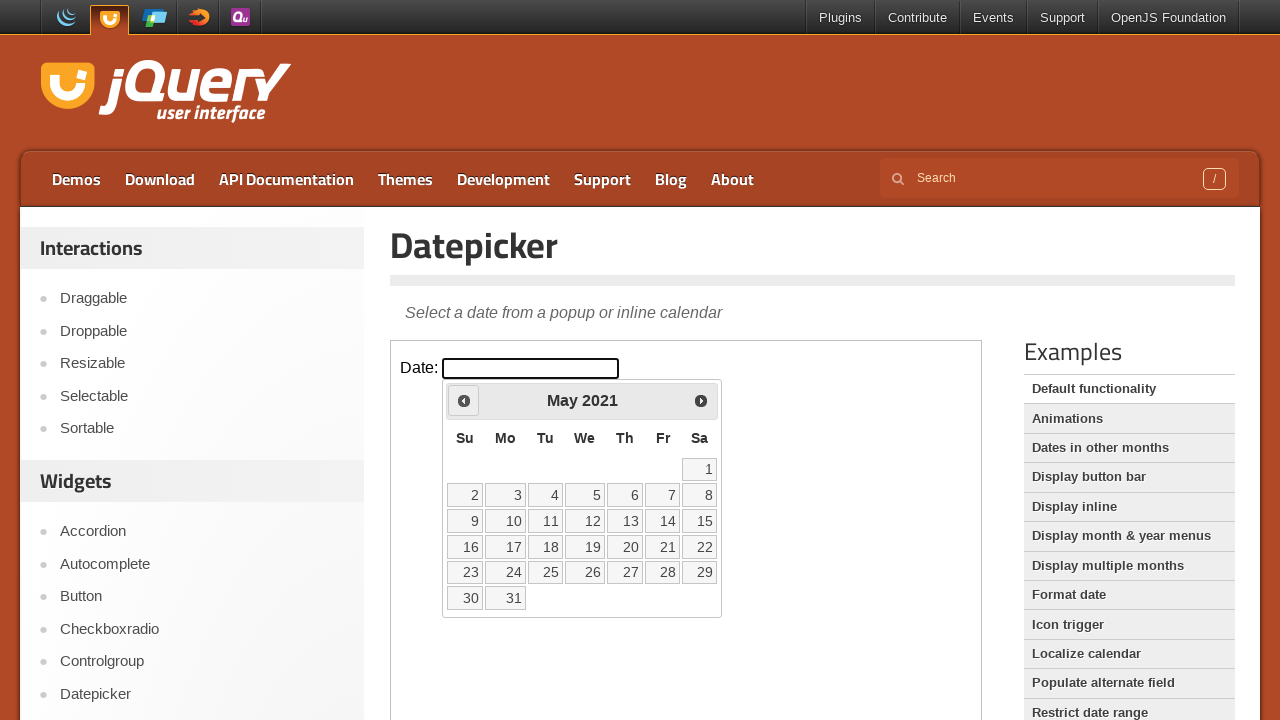

Retrieved current month: May, current year: 2021
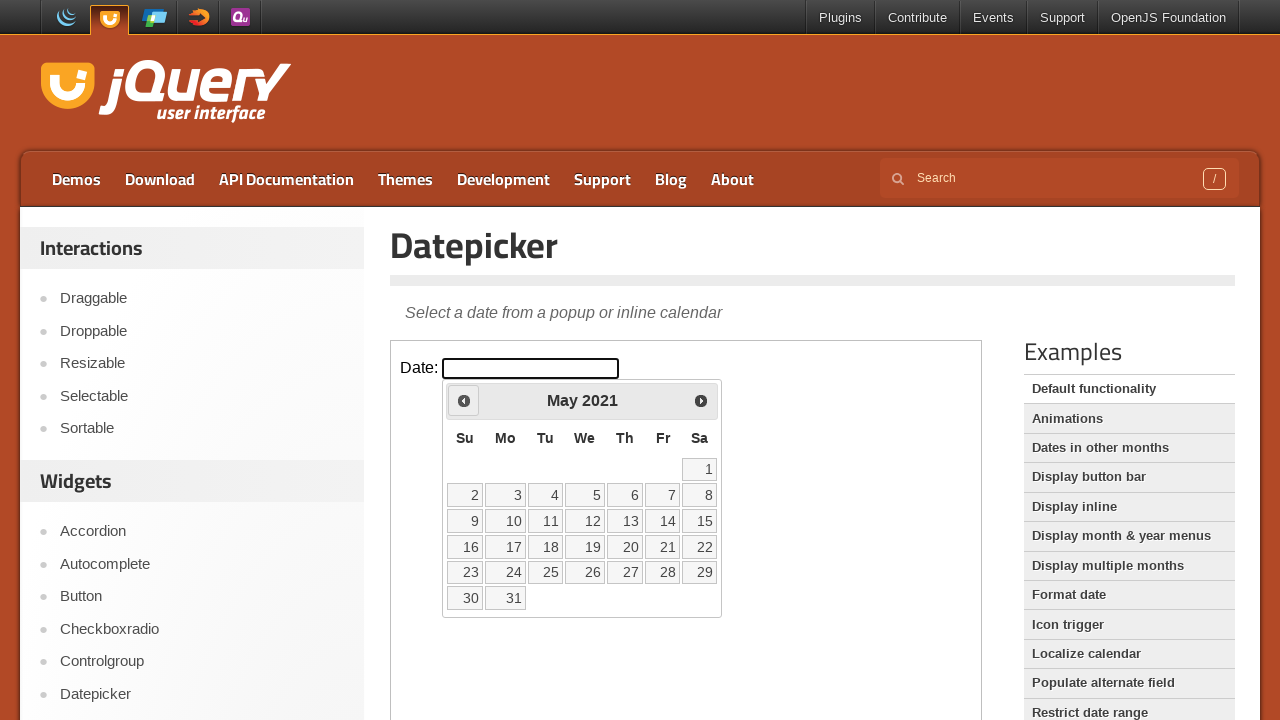

Clicked left arrow to navigate to previous month at (464, 400) on iframe >> nth=0 >> internal:control=enter-frame >> xpath=//span[@class='ui-icon 
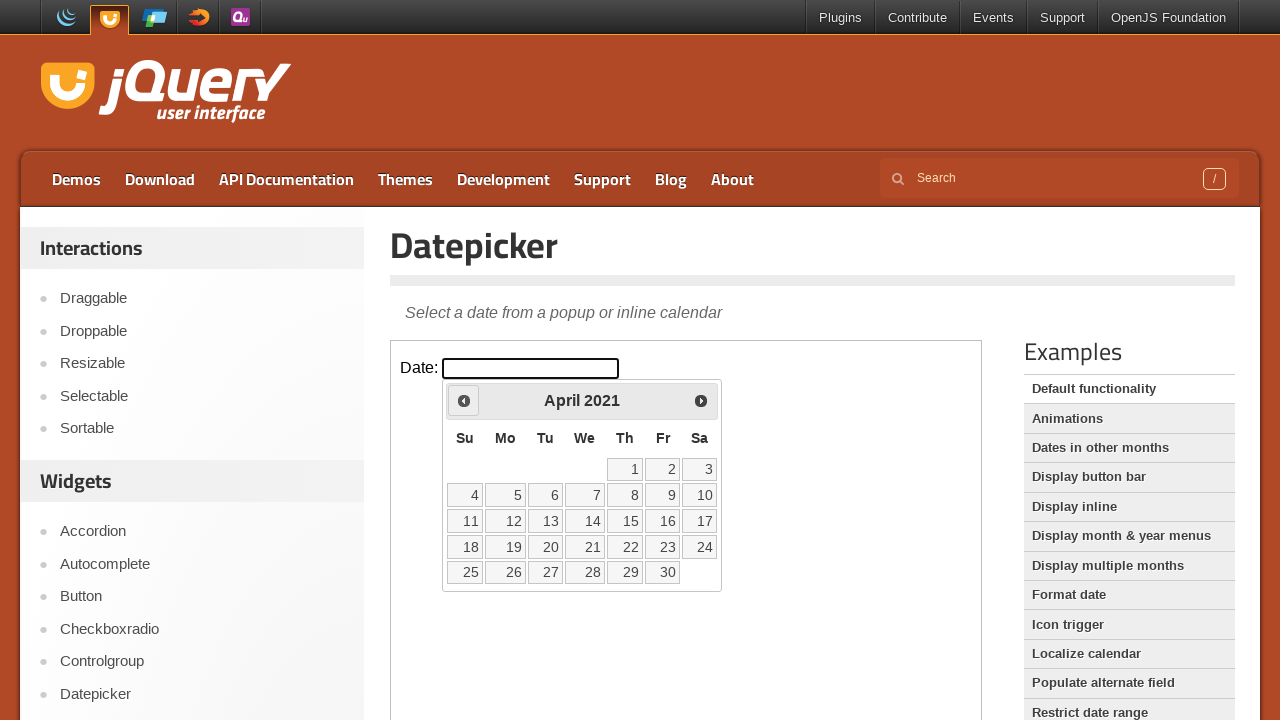

Retrieved current month: April, current year: 2021
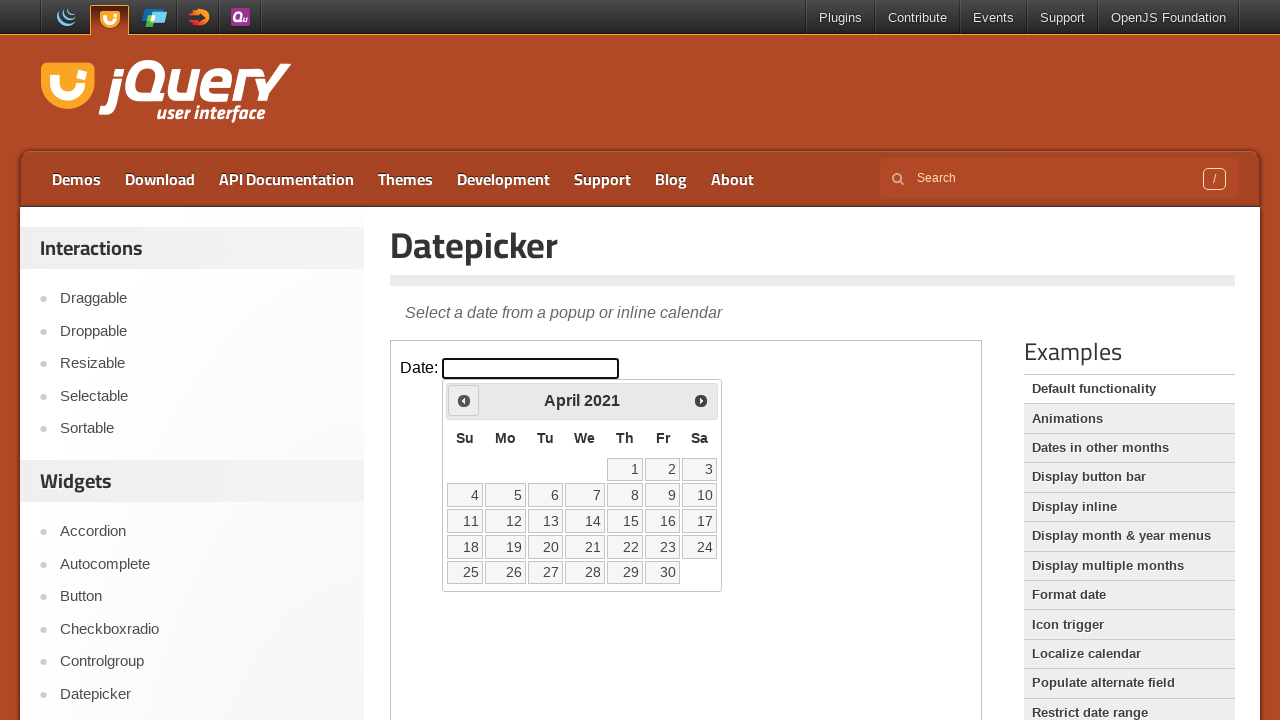

Clicked left arrow to navigate to previous month at (464, 400) on iframe >> nth=0 >> internal:control=enter-frame >> xpath=//span[@class='ui-icon 
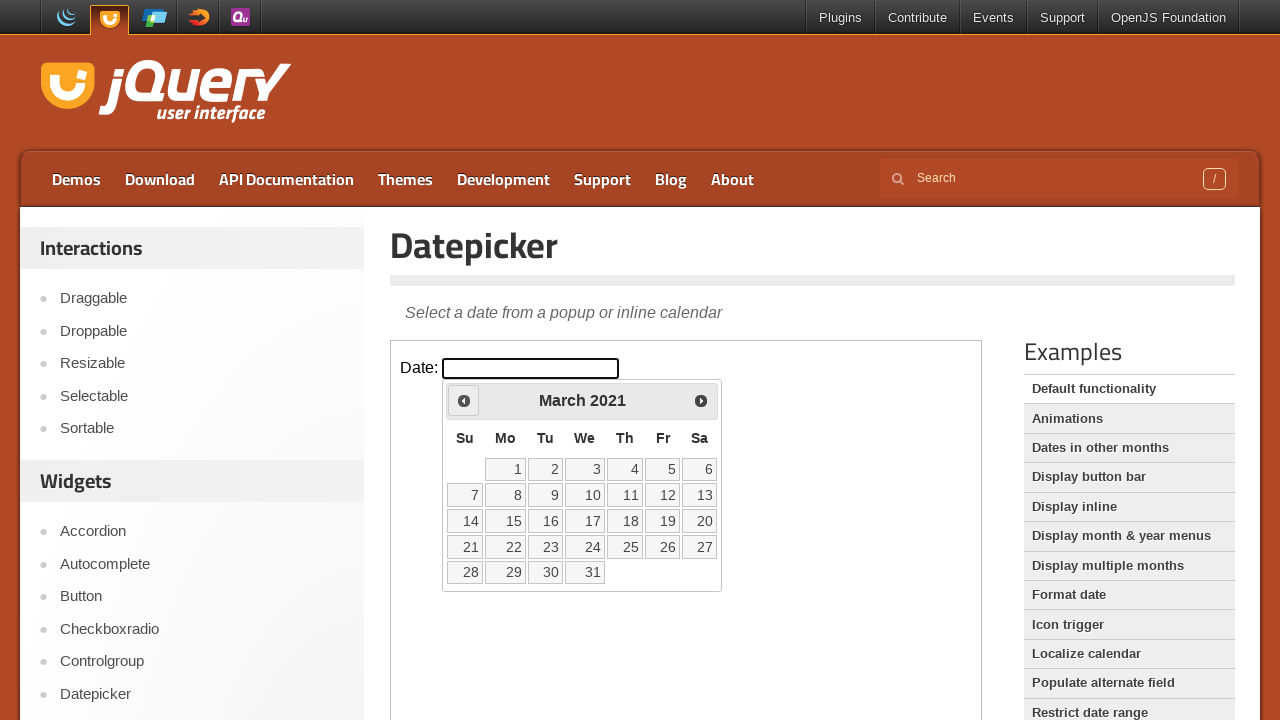

Retrieved current month: March, current year: 2021
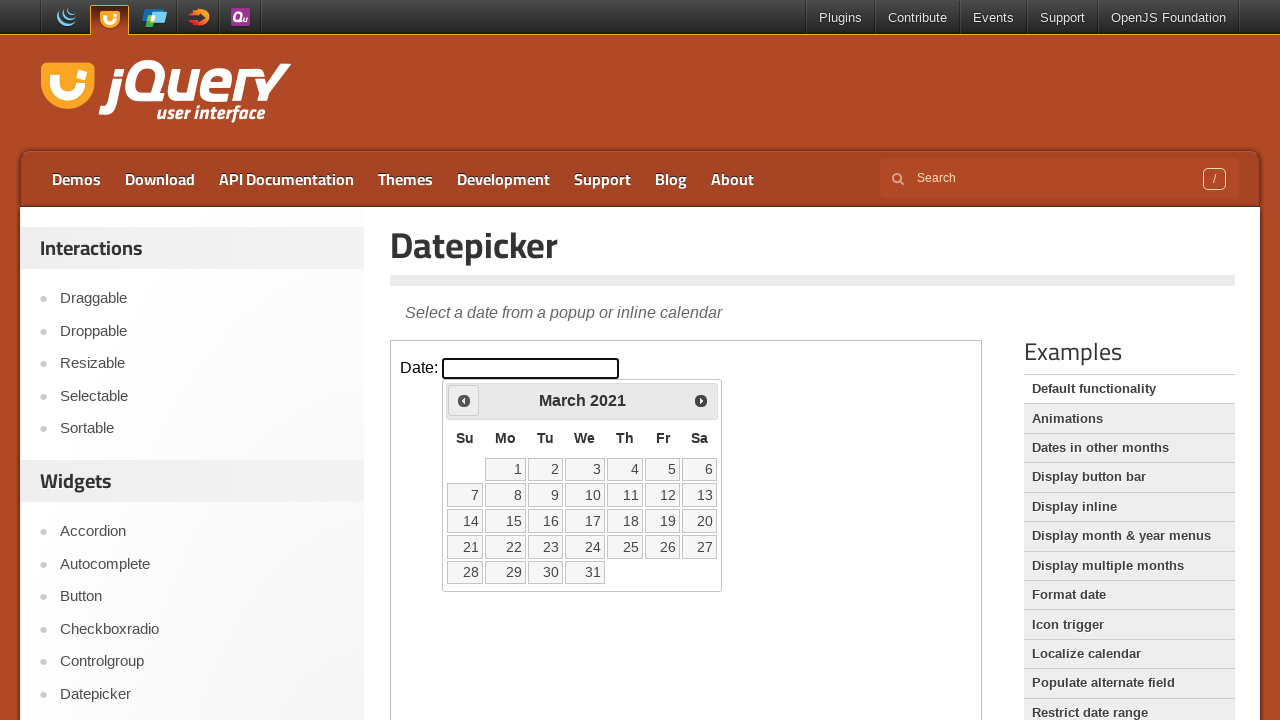

Clicked left arrow to navigate to previous month at (464, 400) on iframe >> nth=0 >> internal:control=enter-frame >> xpath=//span[@class='ui-icon 
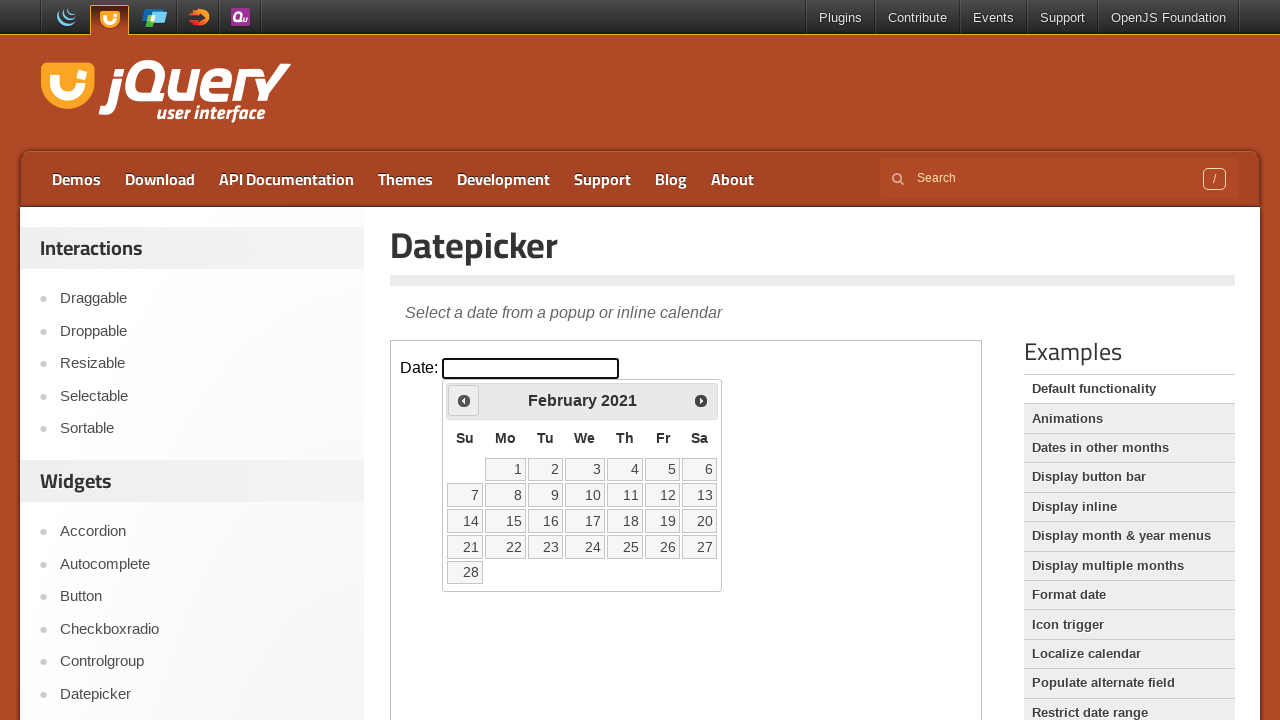

Retrieved current month: February, current year: 2021
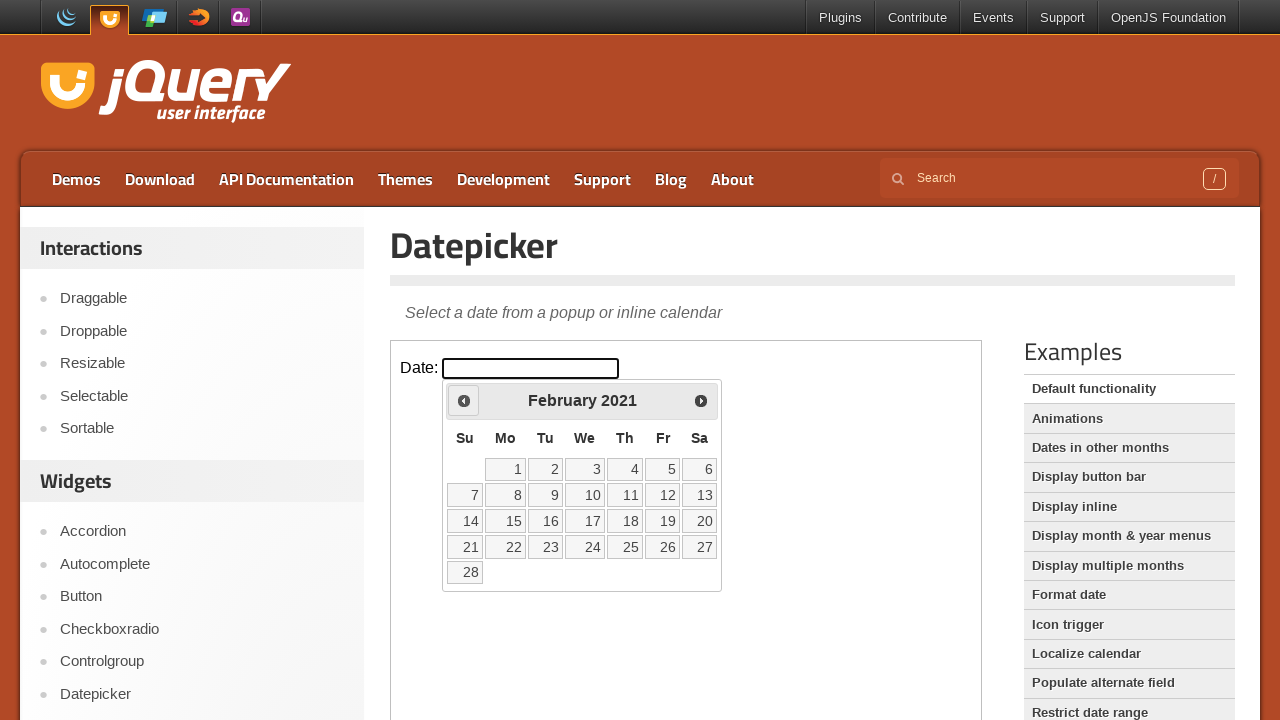

Clicked left arrow to navigate to previous month at (464, 400) on iframe >> nth=0 >> internal:control=enter-frame >> xpath=//span[@class='ui-icon 
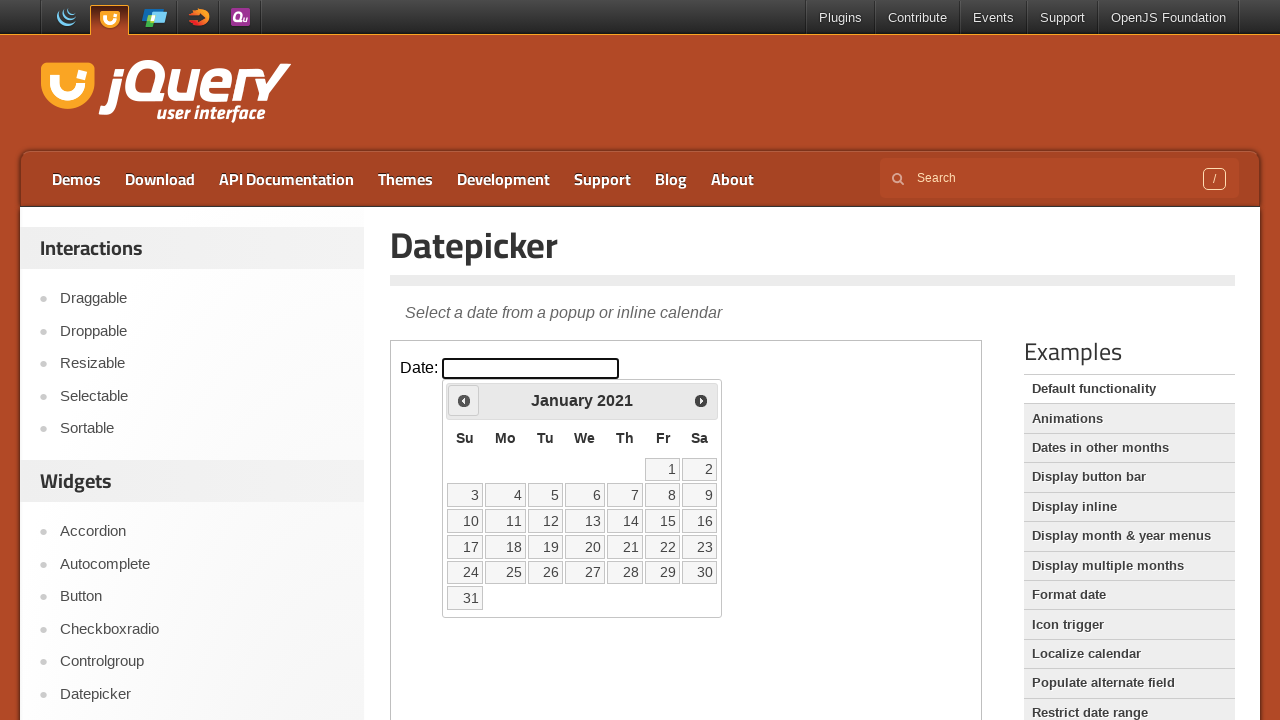

Retrieved current month: January, current year: 2021
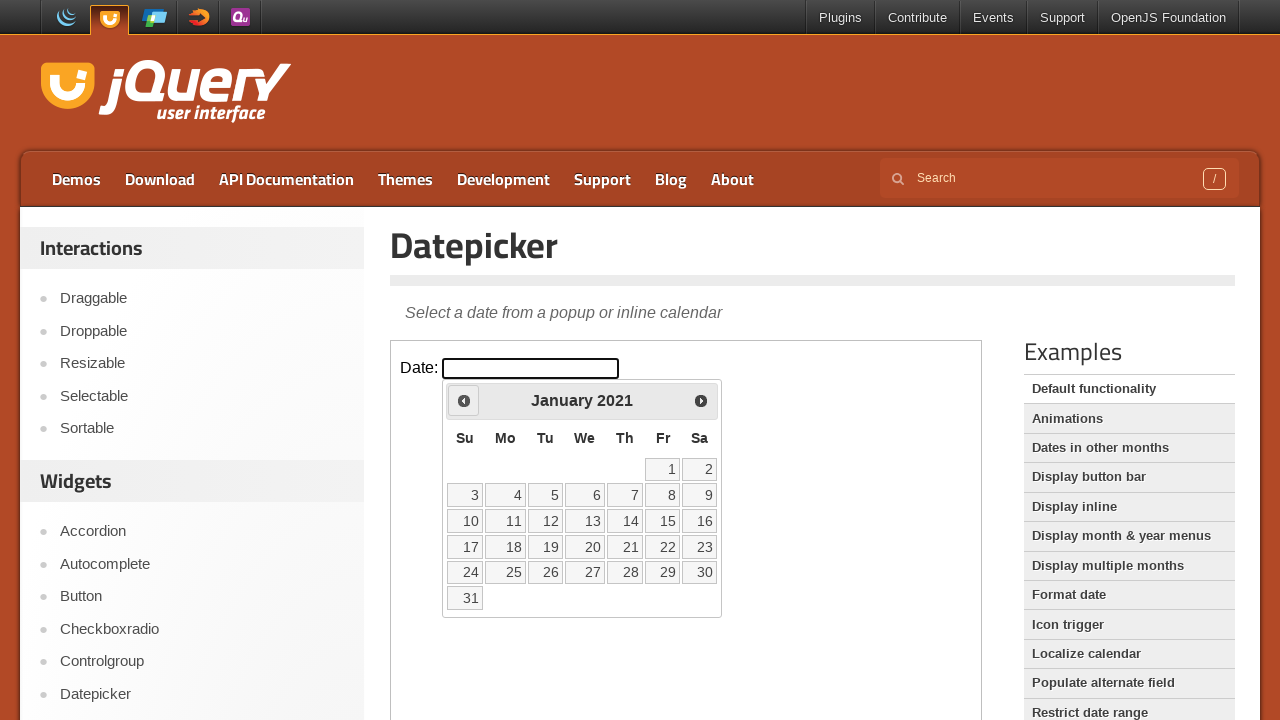

Clicked left arrow to navigate to previous month at (464, 400) on iframe >> nth=0 >> internal:control=enter-frame >> xpath=//span[@class='ui-icon 
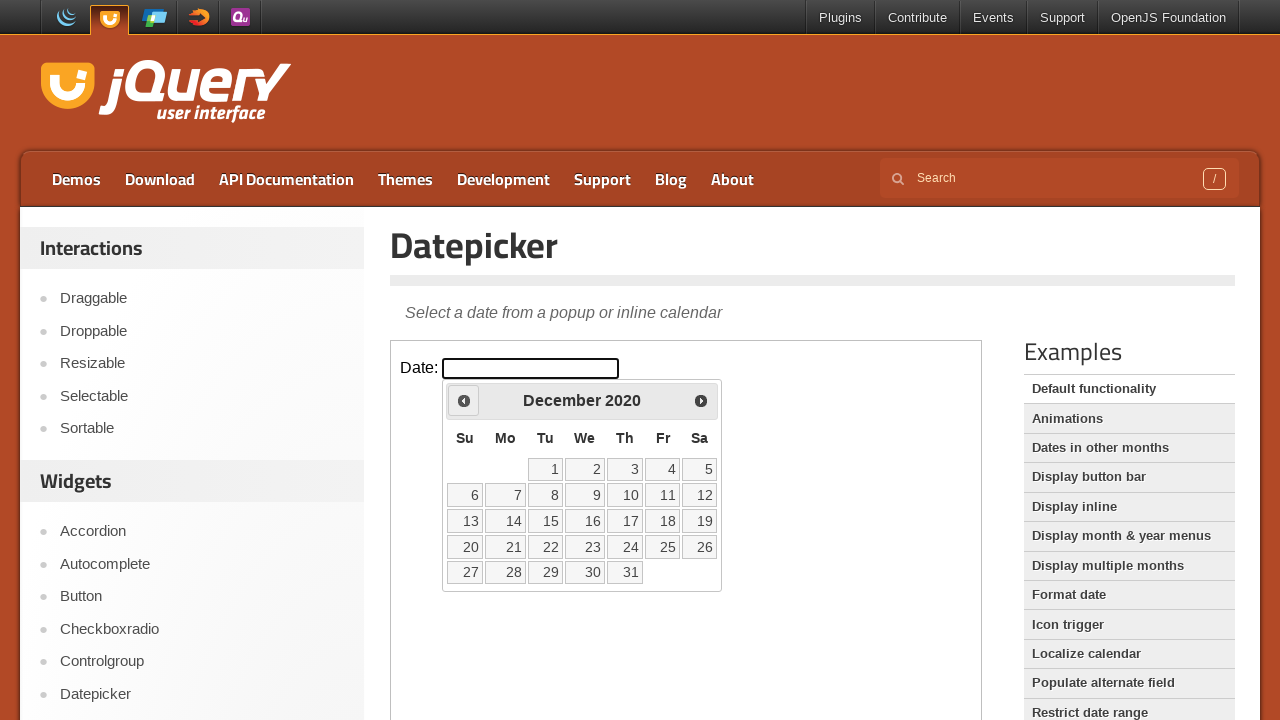

Retrieved current month: December, current year: 2020
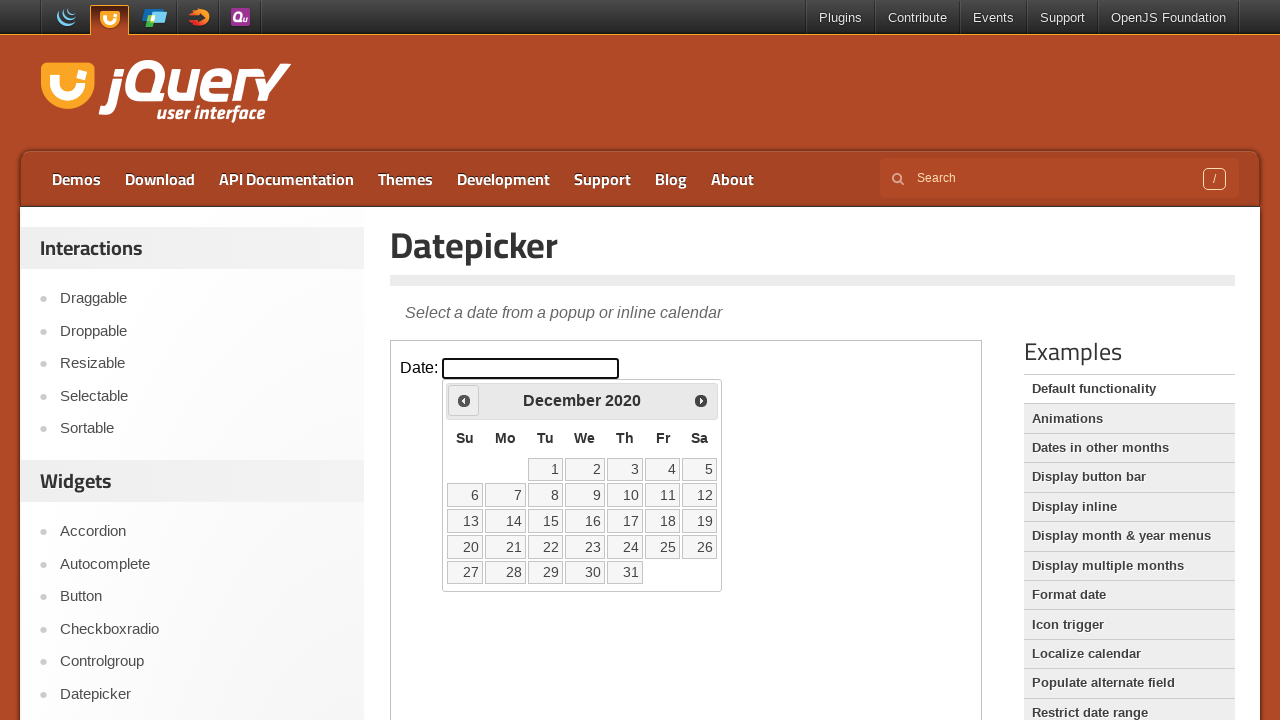

Clicked left arrow to navigate to previous month at (464, 400) on iframe >> nth=0 >> internal:control=enter-frame >> xpath=//span[@class='ui-icon 
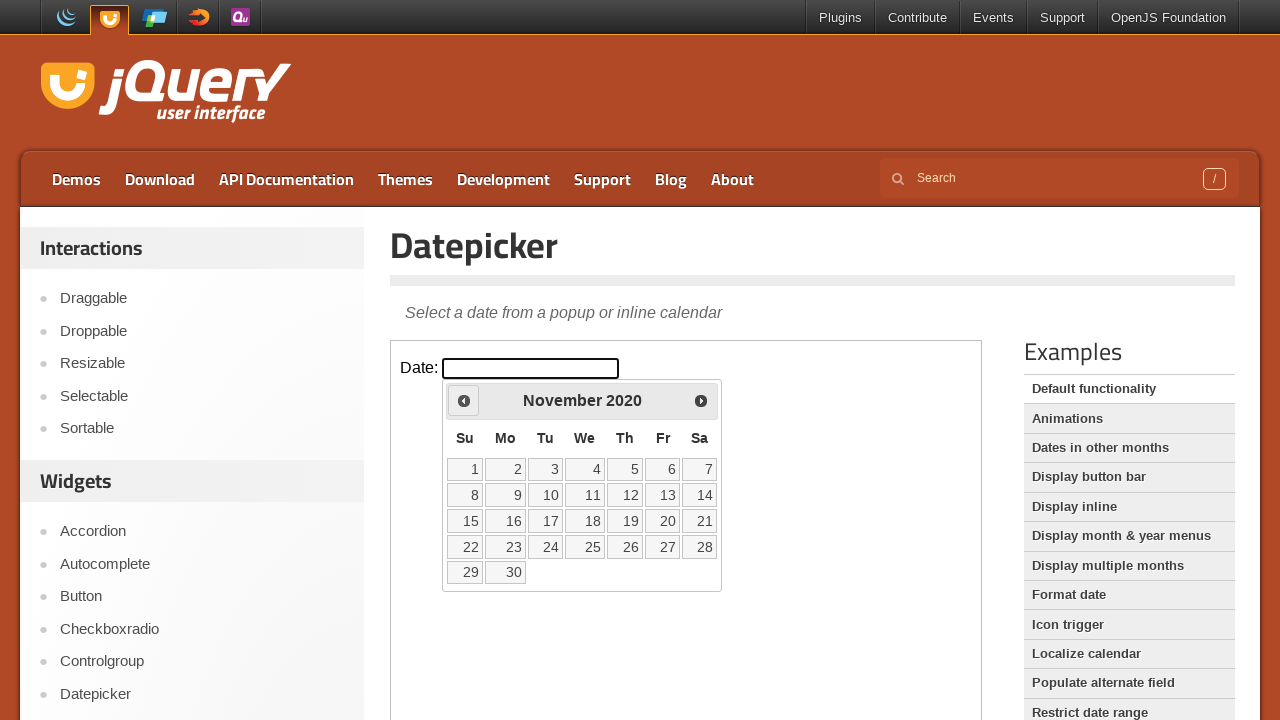

Retrieved current month: November, current year: 2020
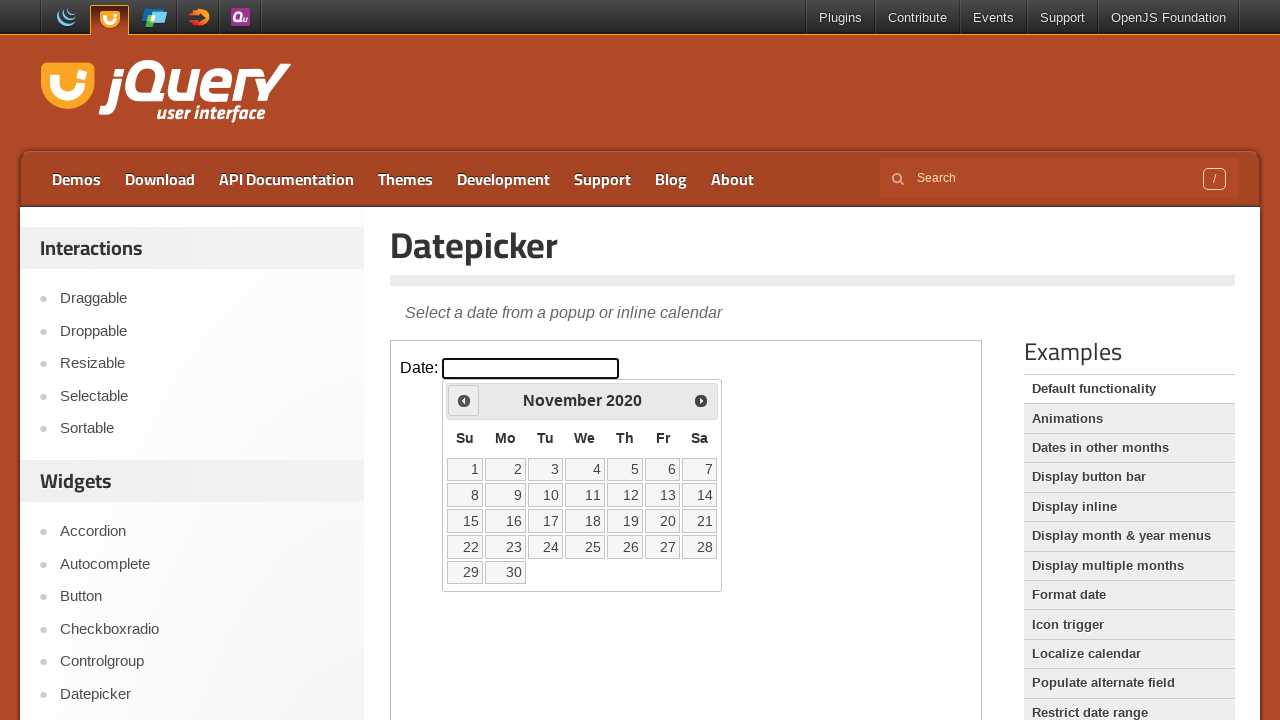

Clicked left arrow to navigate to previous month at (464, 400) on iframe >> nth=0 >> internal:control=enter-frame >> xpath=//span[@class='ui-icon 
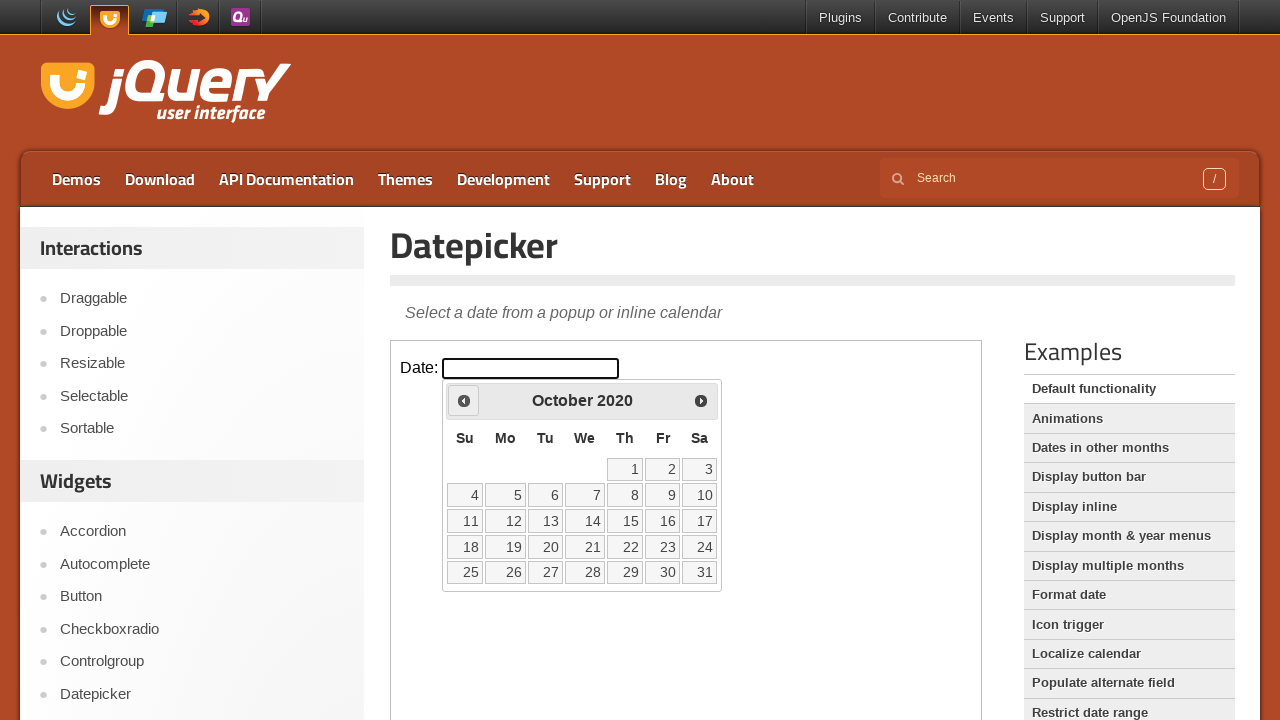

Retrieved current month: October, current year: 2020
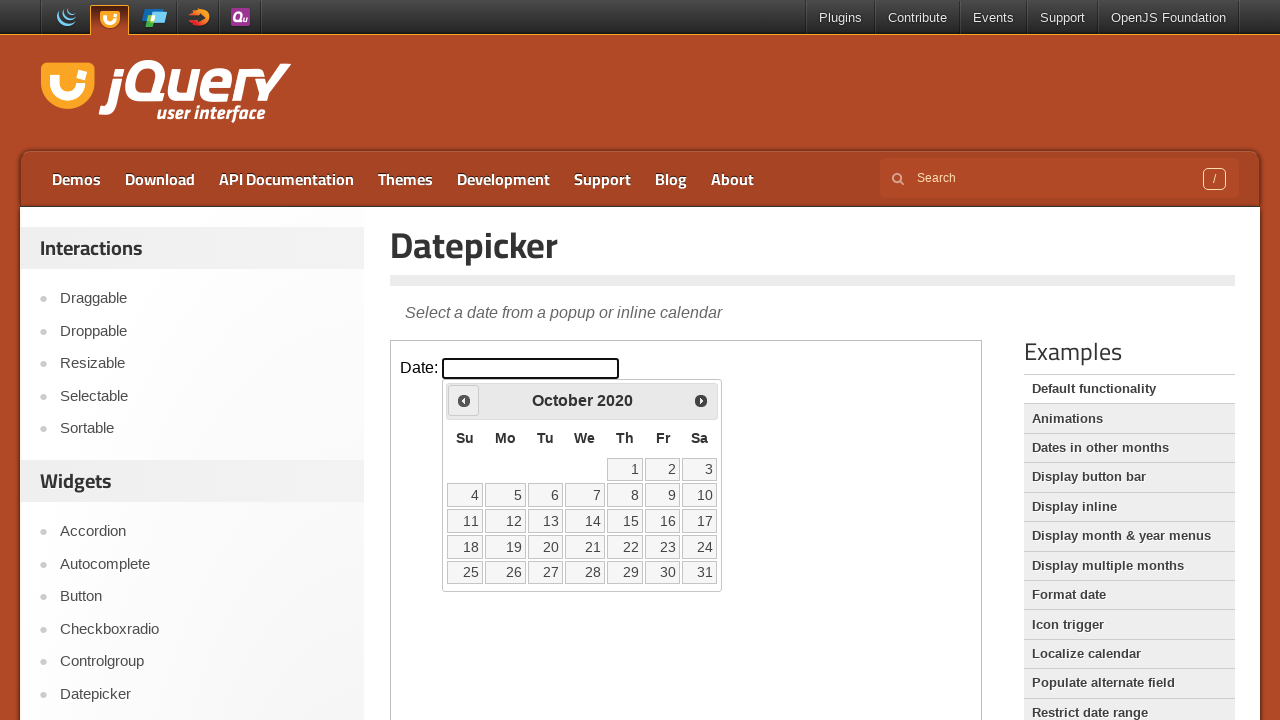

Clicked left arrow to navigate to previous month at (464, 400) on iframe >> nth=0 >> internal:control=enter-frame >> xpath=//span[@class='ui-icon 
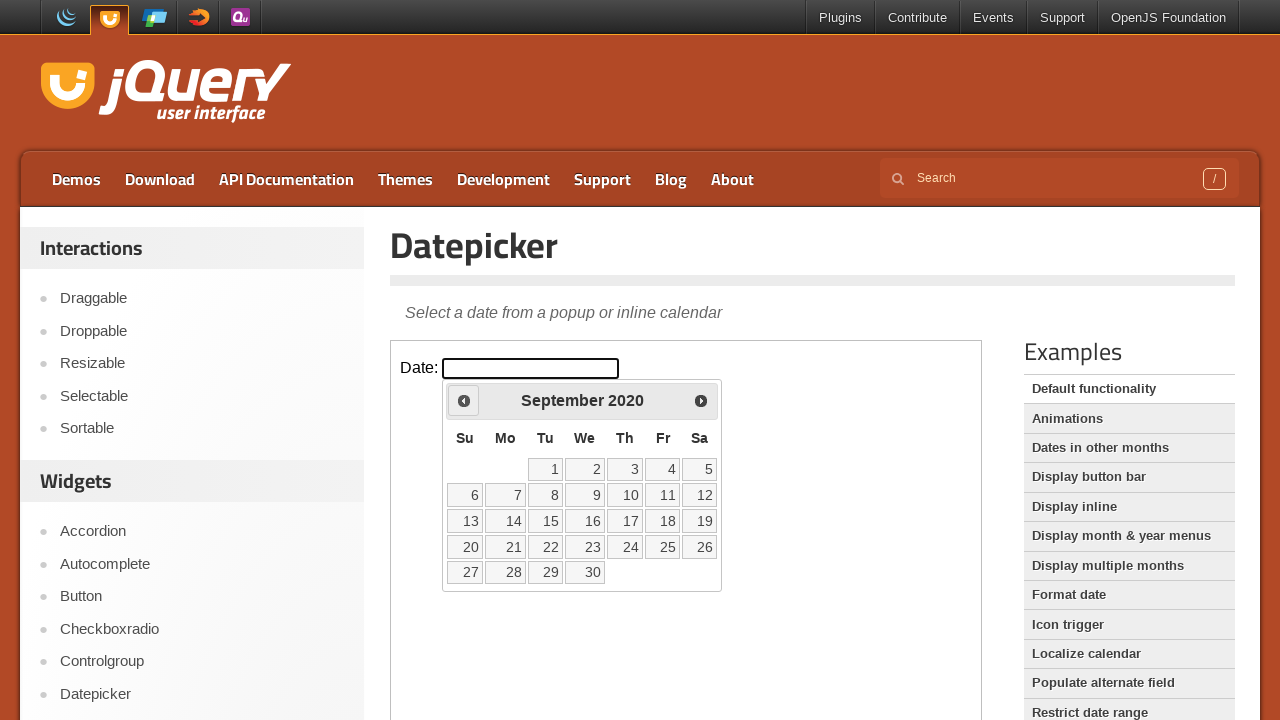

Retrieved current month: September, current year: 2020
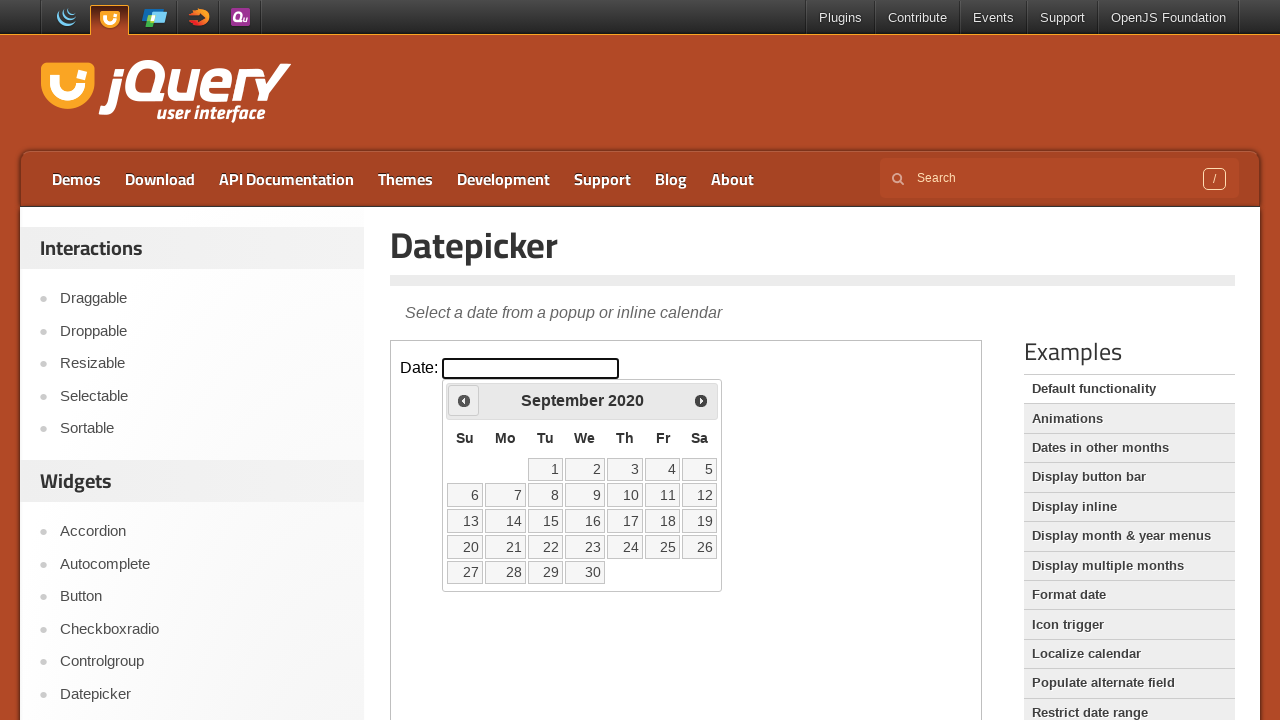

Clicked left arrow to navigate to previous month at (464, 400) on iframe >> nth=0 >> internal:control=enter-frame >> xpath=//span[@class='ui-icon 
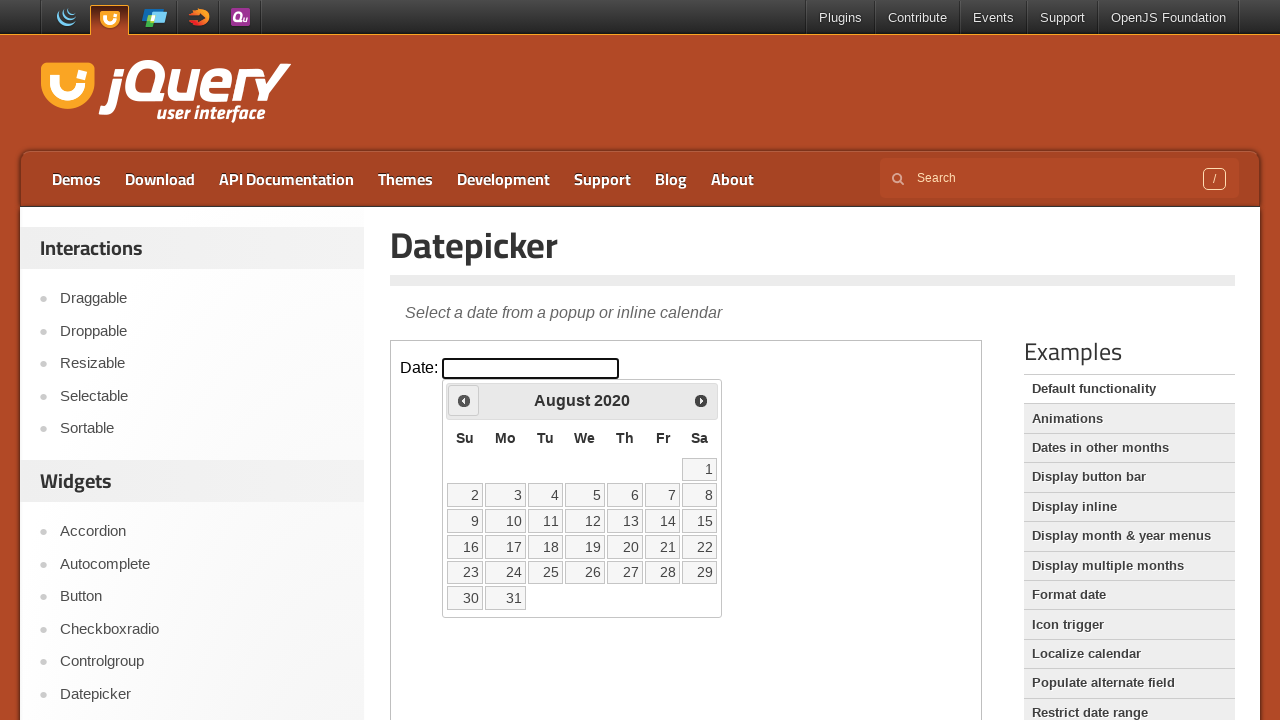

Retrieved current month: August, current year: 2020
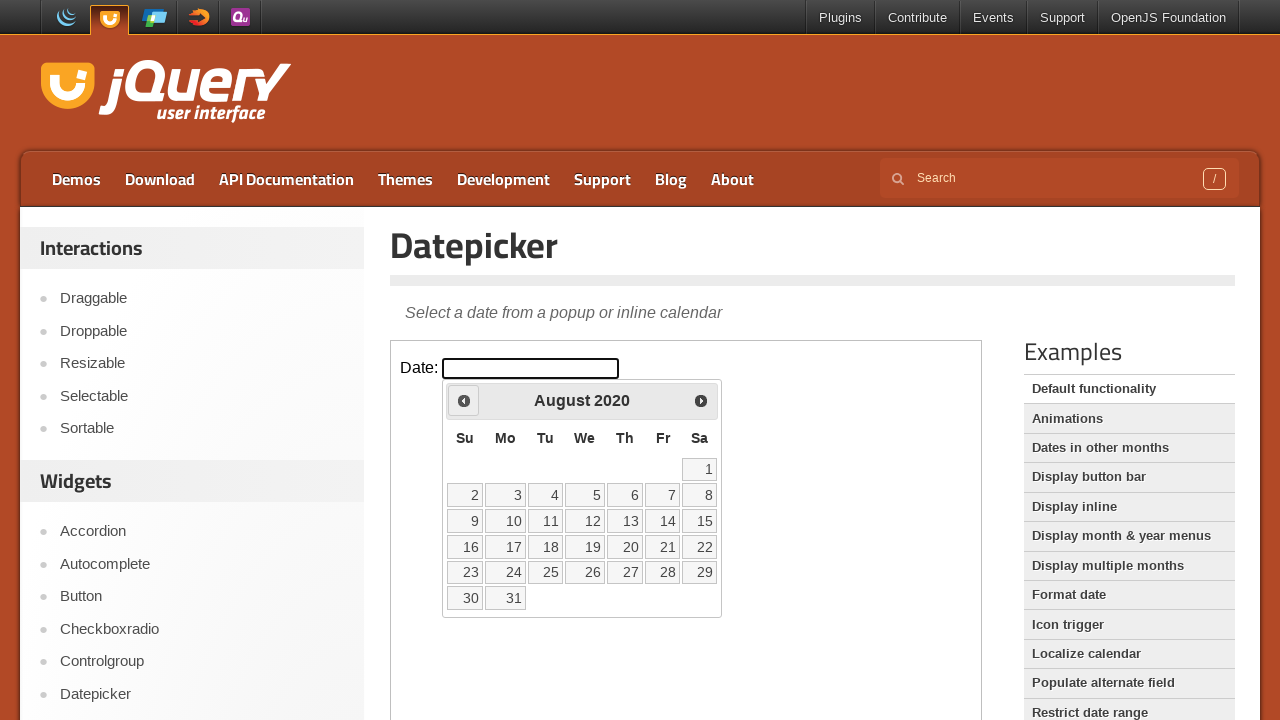

Clicked left arrow to navigate to previous month at (464, 400) on iframe >> nth=0 >> internal:control=enter-frame >> xpath=//span[@class='ui-icon 
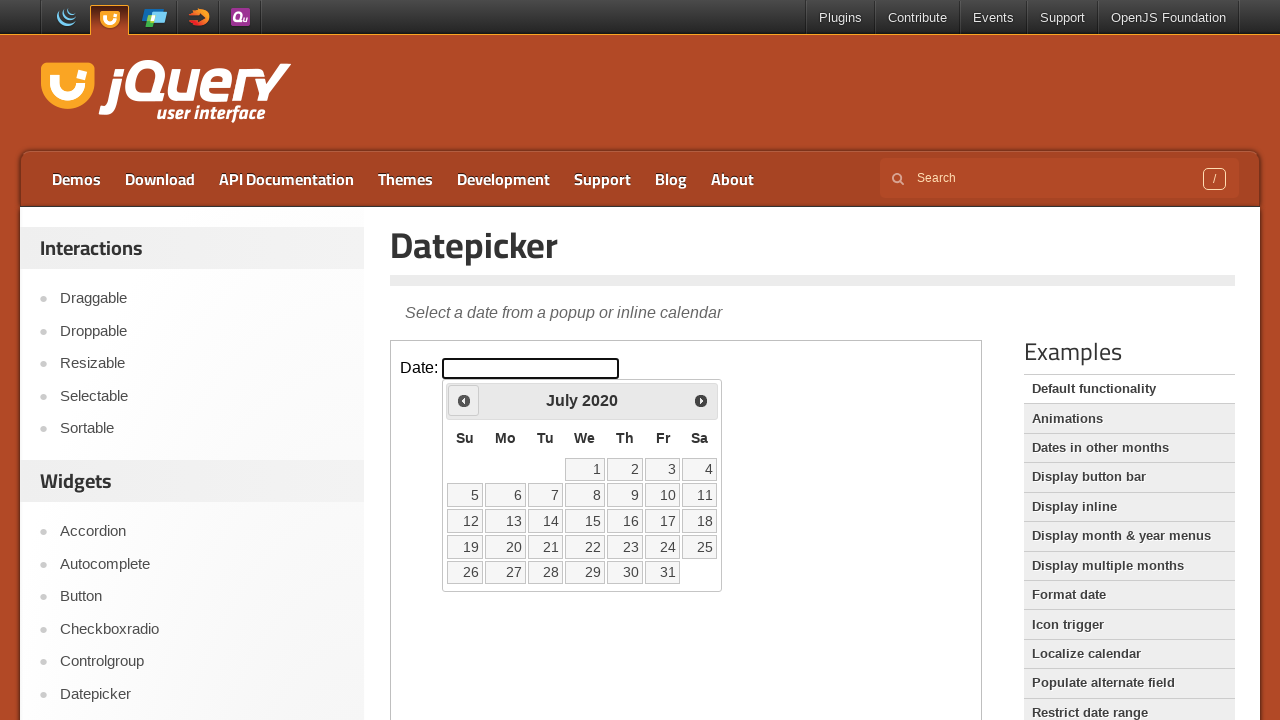

Retrieved current month: July, current year: 2020
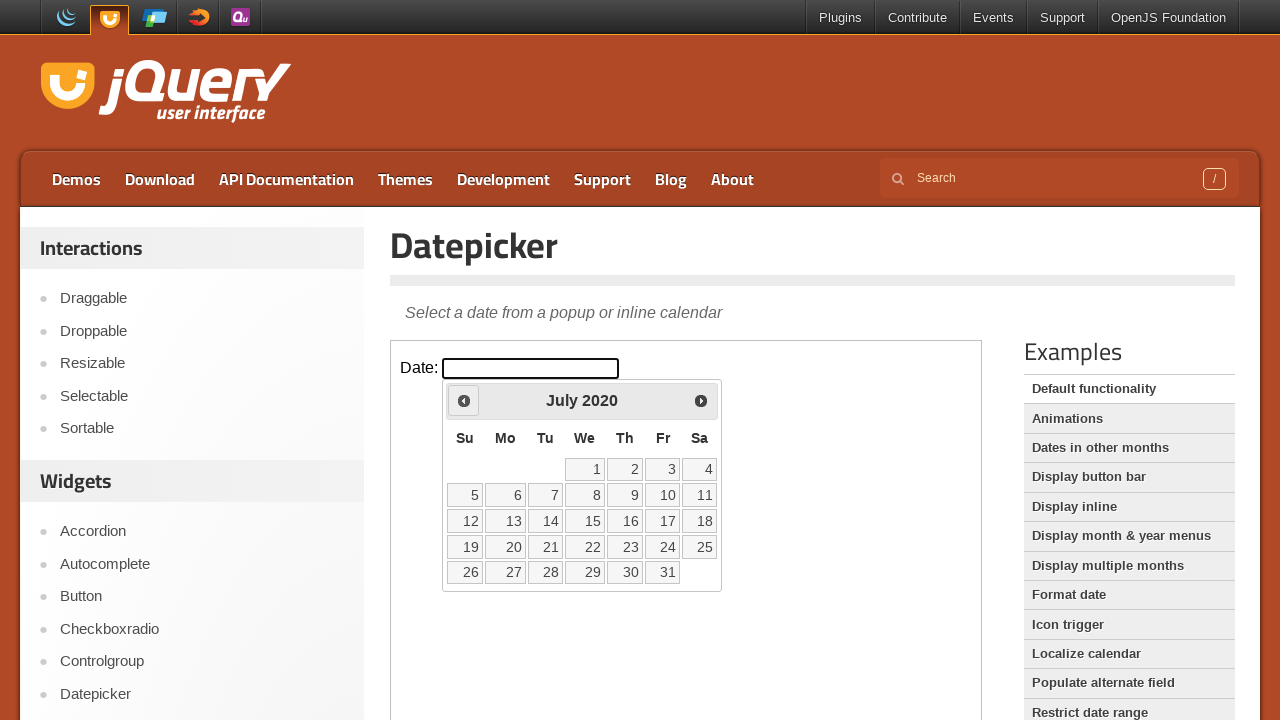

Clicked left arrow to navigate to previous month at (464, 400) on iframe >> nth=0 >> internal:control=enter-frame >> xpath=//span[@class='ui-icon 
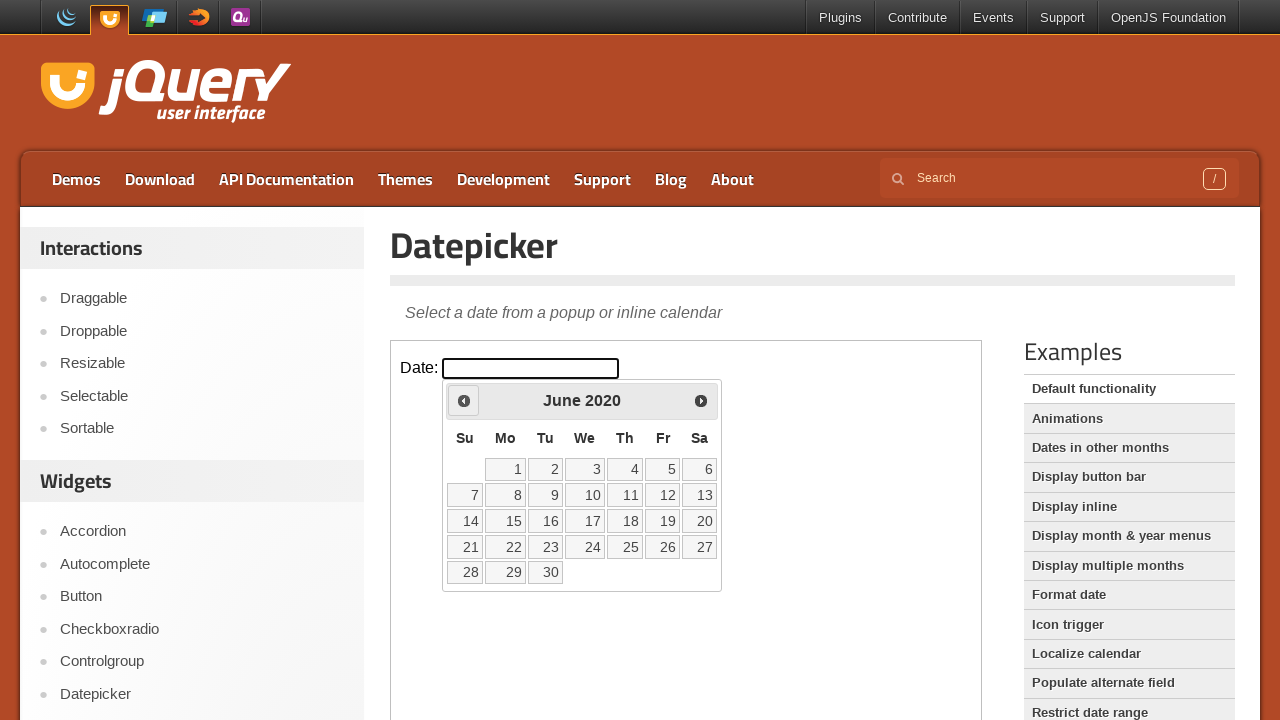

Retrieved current month: June, current year: 2020
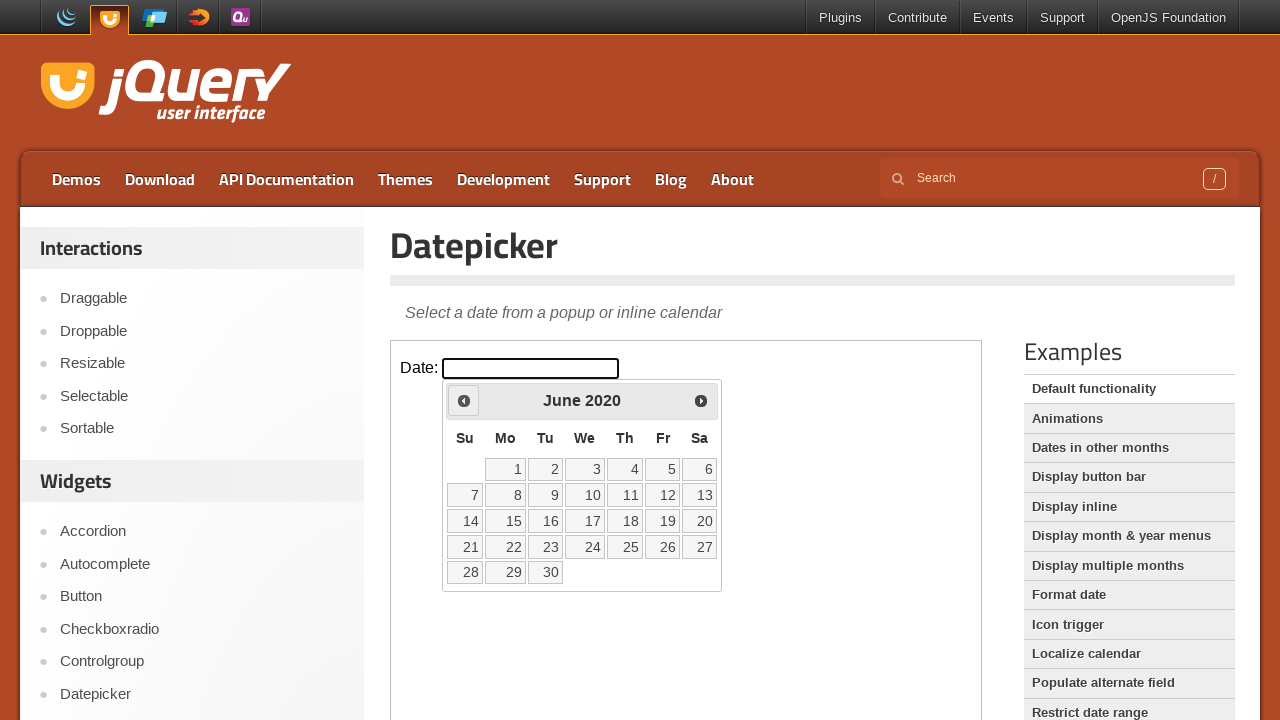

Clicked left arrow to navigate to previous month at (464, 400) on iframe >> nth=0 >> internal:control=enter-frame >> xpath=//span[@class='ui-icon 
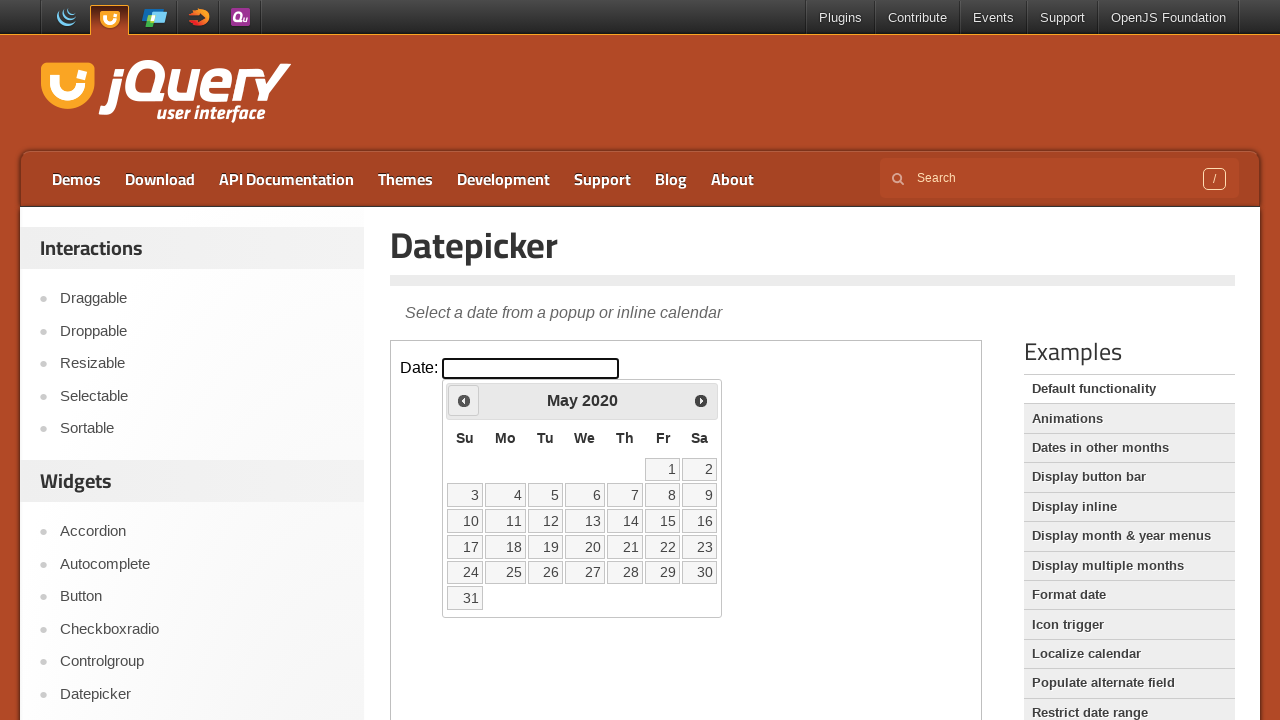

Retrieved current month: May, current year: 2020
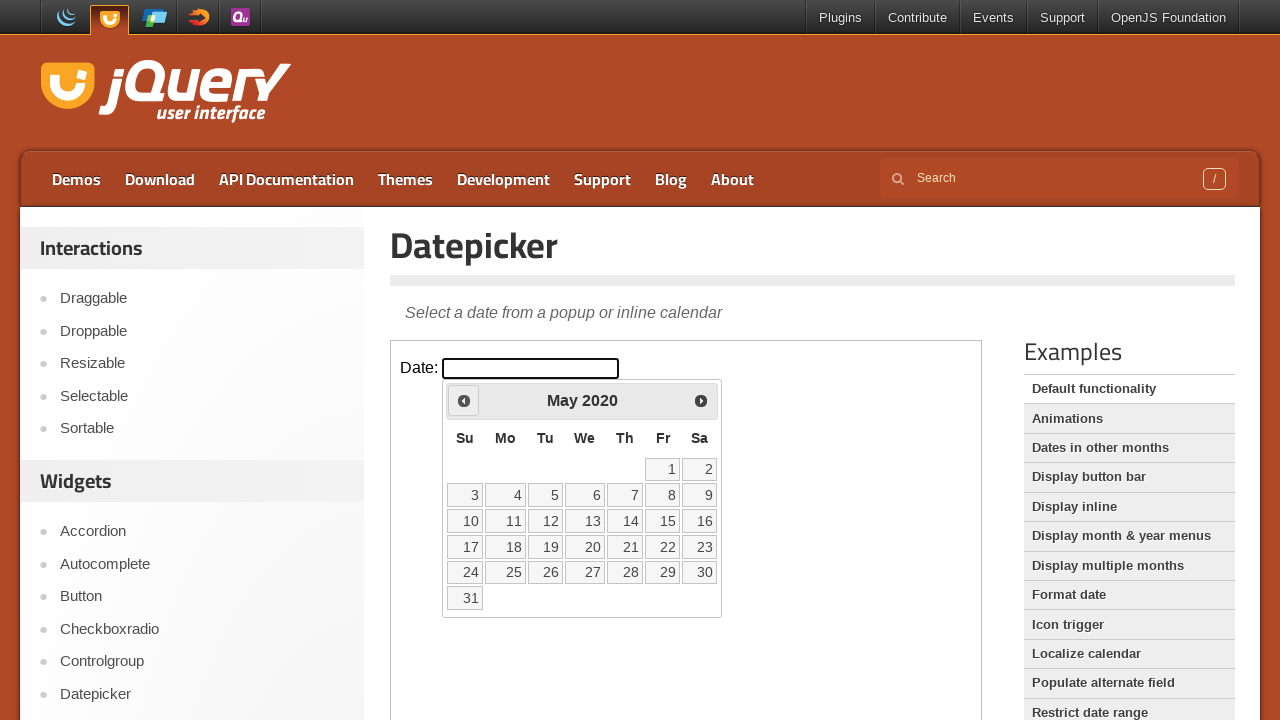

Clicked left arrow to navigate to previous month at (464, 400) on iframe >> nth=0 >> internal:control=enter-frame >> xpath=//span[@class='ui-icon 
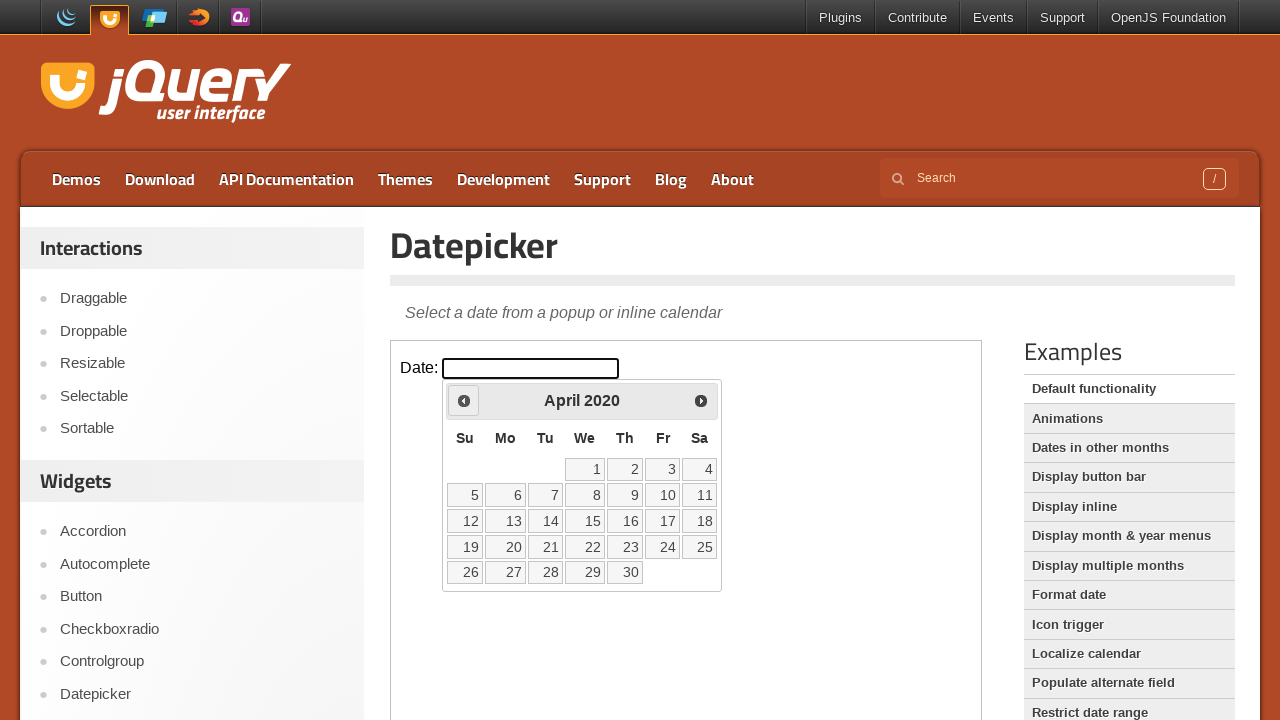

Retrieved current month: April, current year: 2020
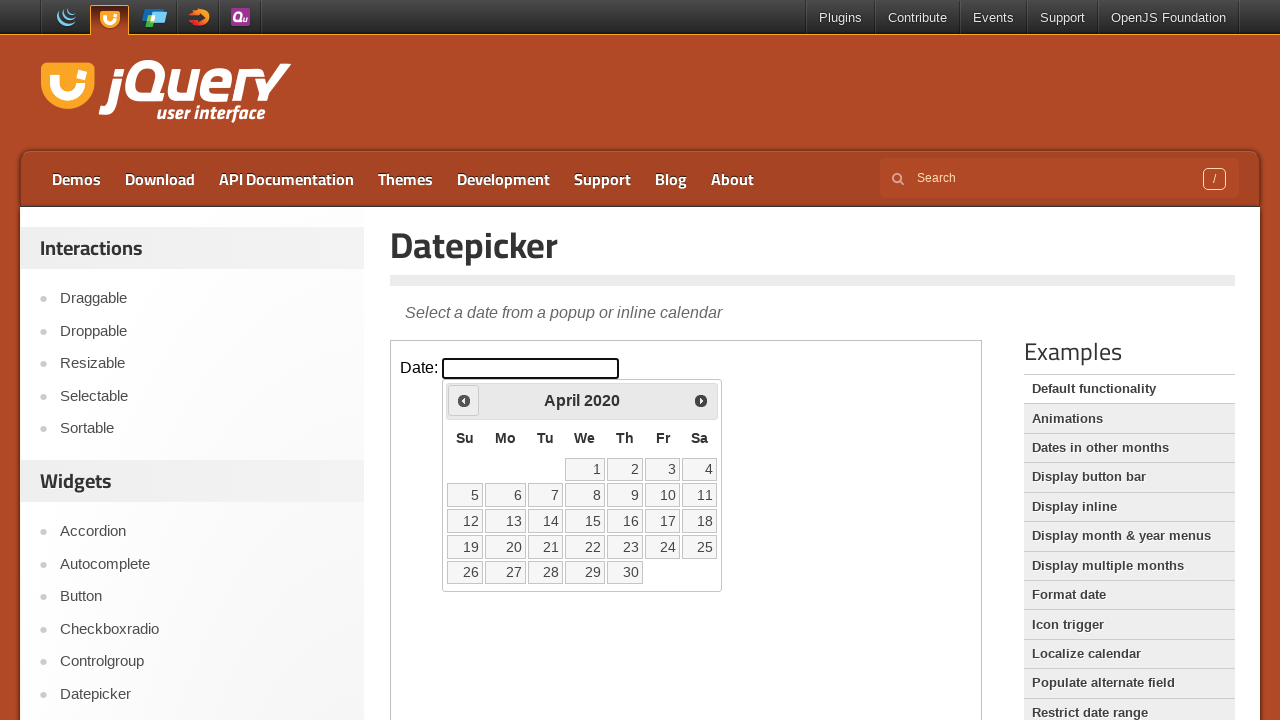

Clicked left arrow to navigate to previous month at (464, 400) on iframe >> nth=0 >> internal:control=enter-frame >> xpath=//span[@class='ui-icon 
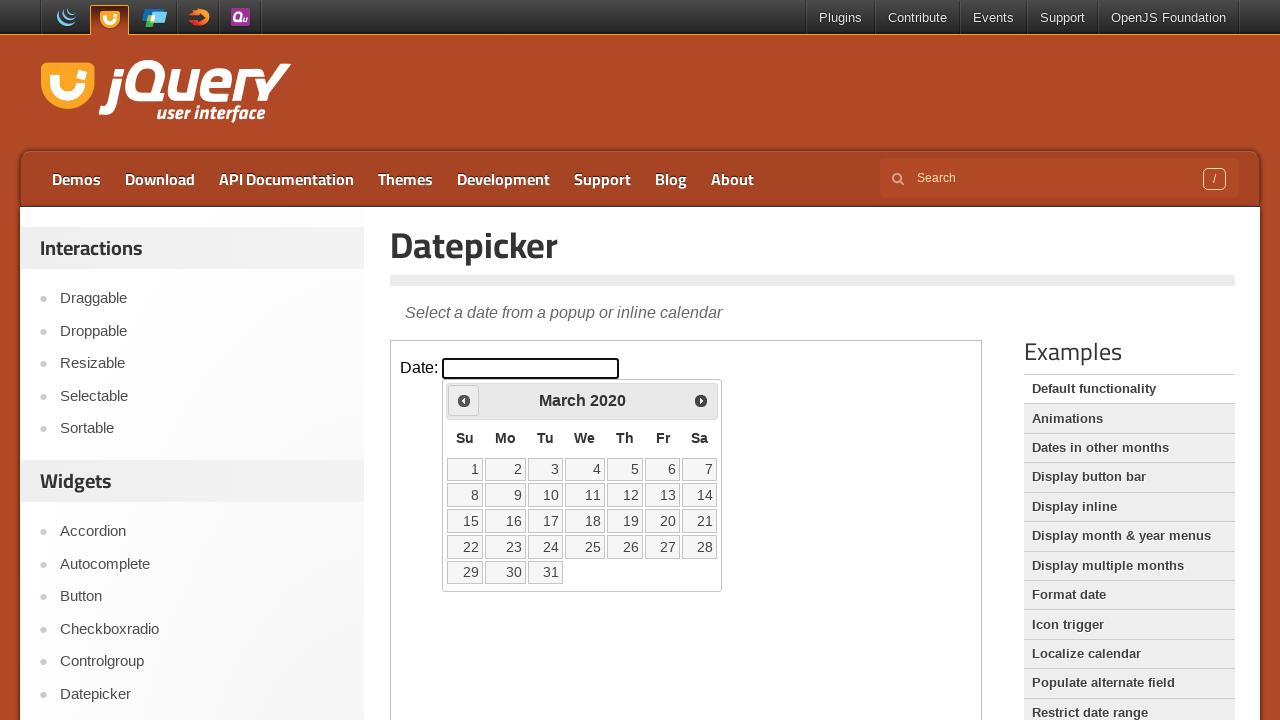

Retrieved current month: March, current year: 2020
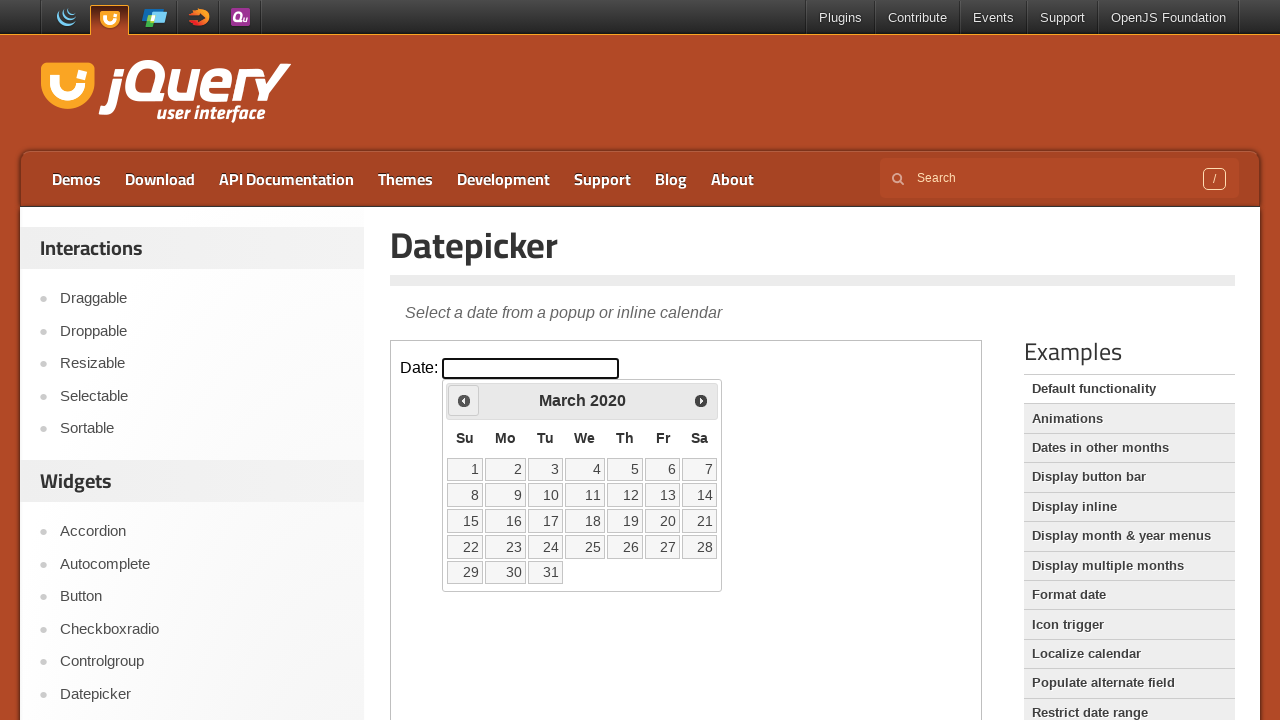

Clicked left arrow to navigate to previous month at (464, 400) on iframe >> nth=0 >> internal:control=enter-frame >> xpath=//span[@class='ui-icon 
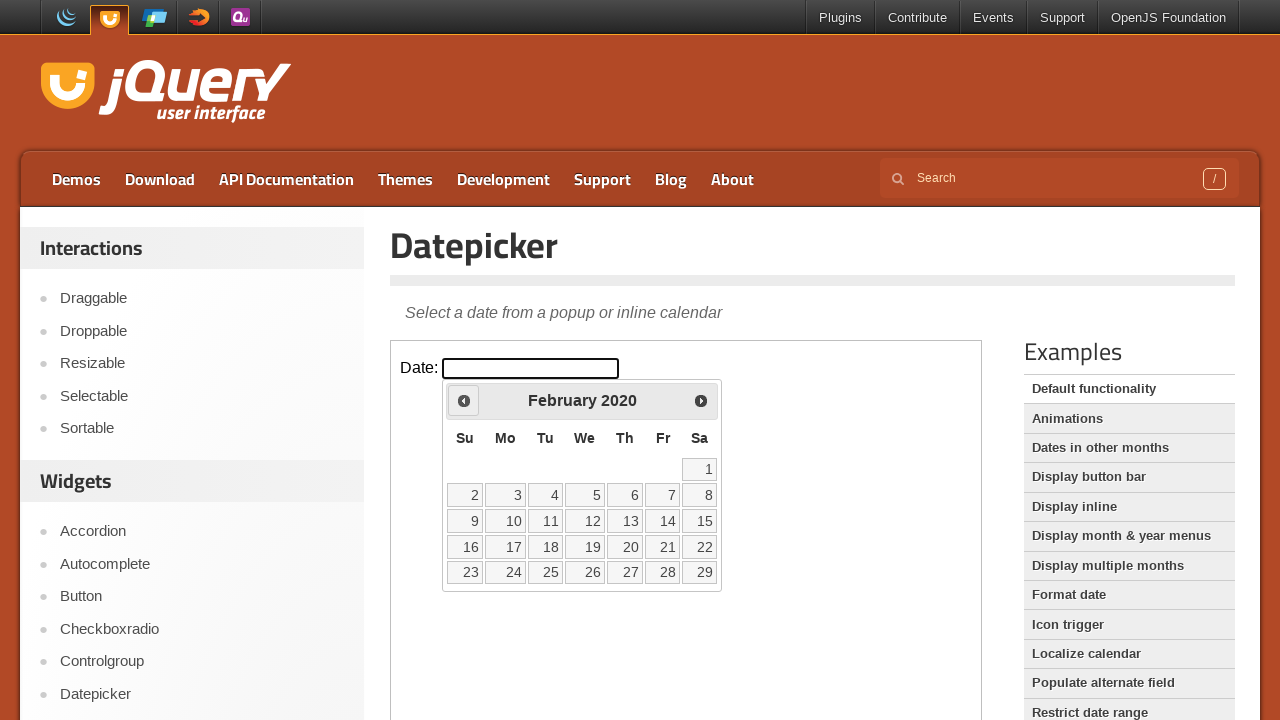

Retrieved current month: February, current year: 2020
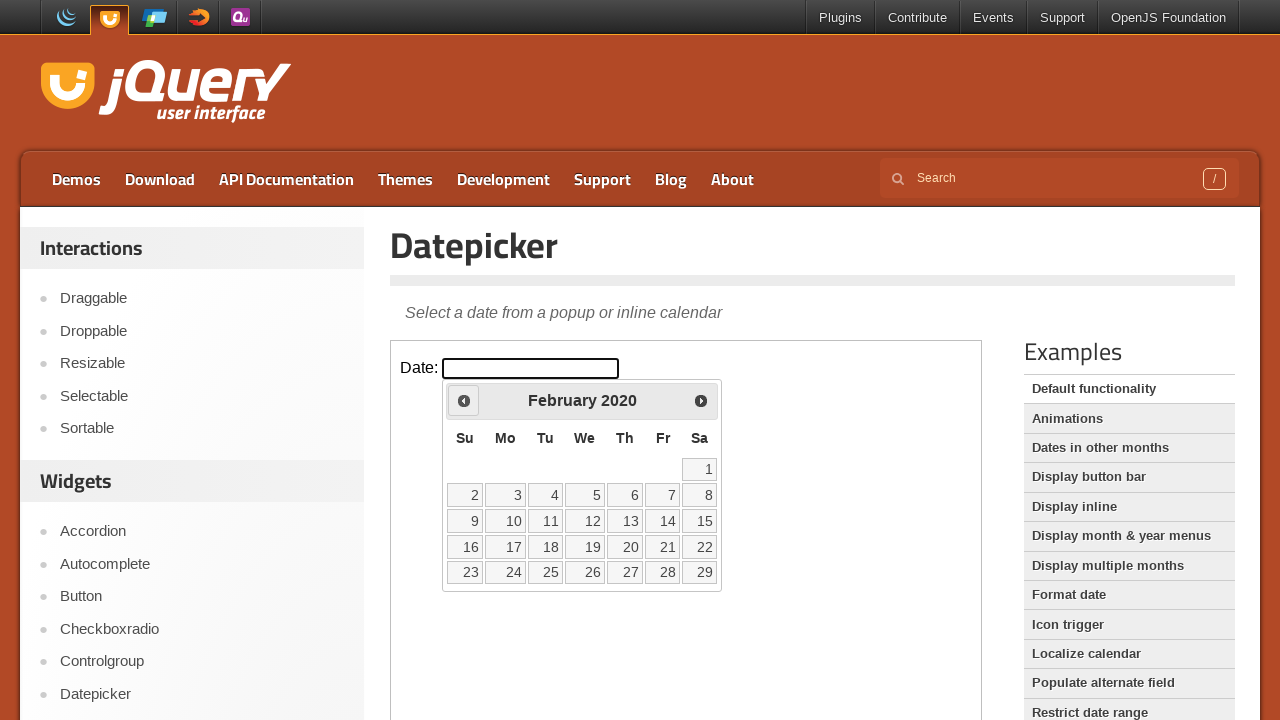

Clicked left arrow to navigate to previous month at (464, 400) on iframe >> nth=0 >> internal:control=enter-frame >> xpath=//span[@class='ui-icon 
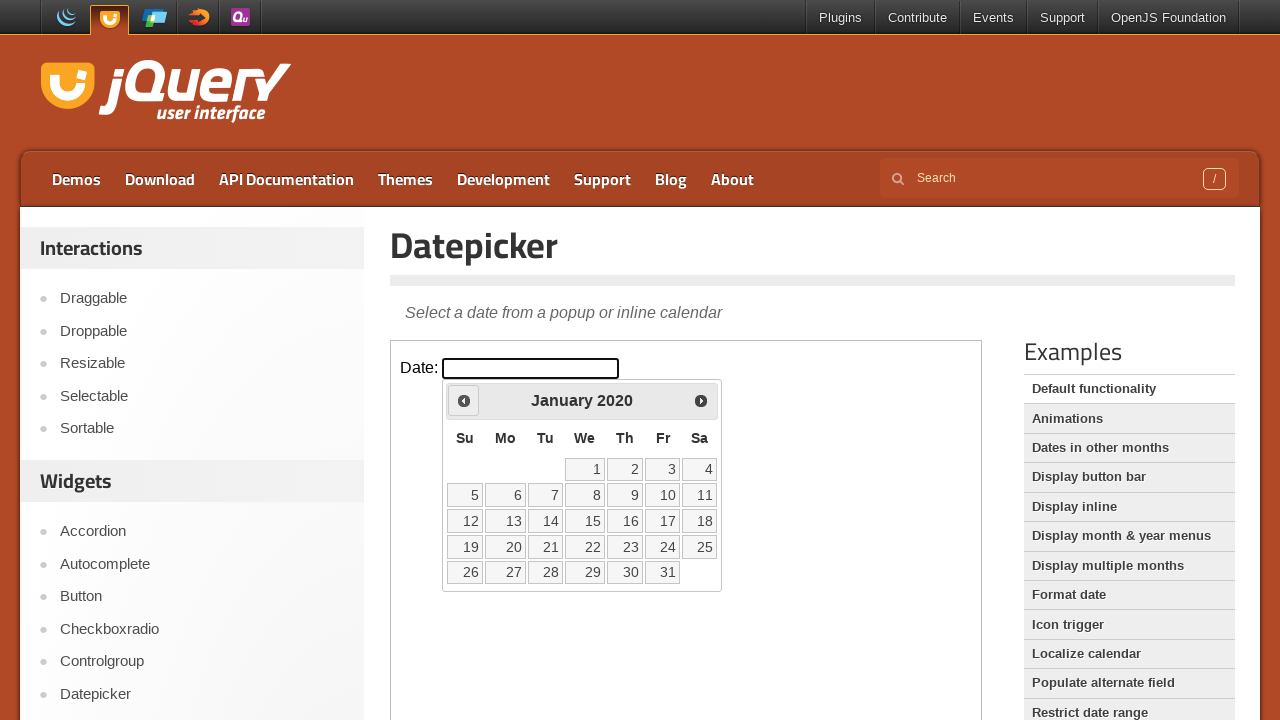

Retrieved current month: January, current year: 2020
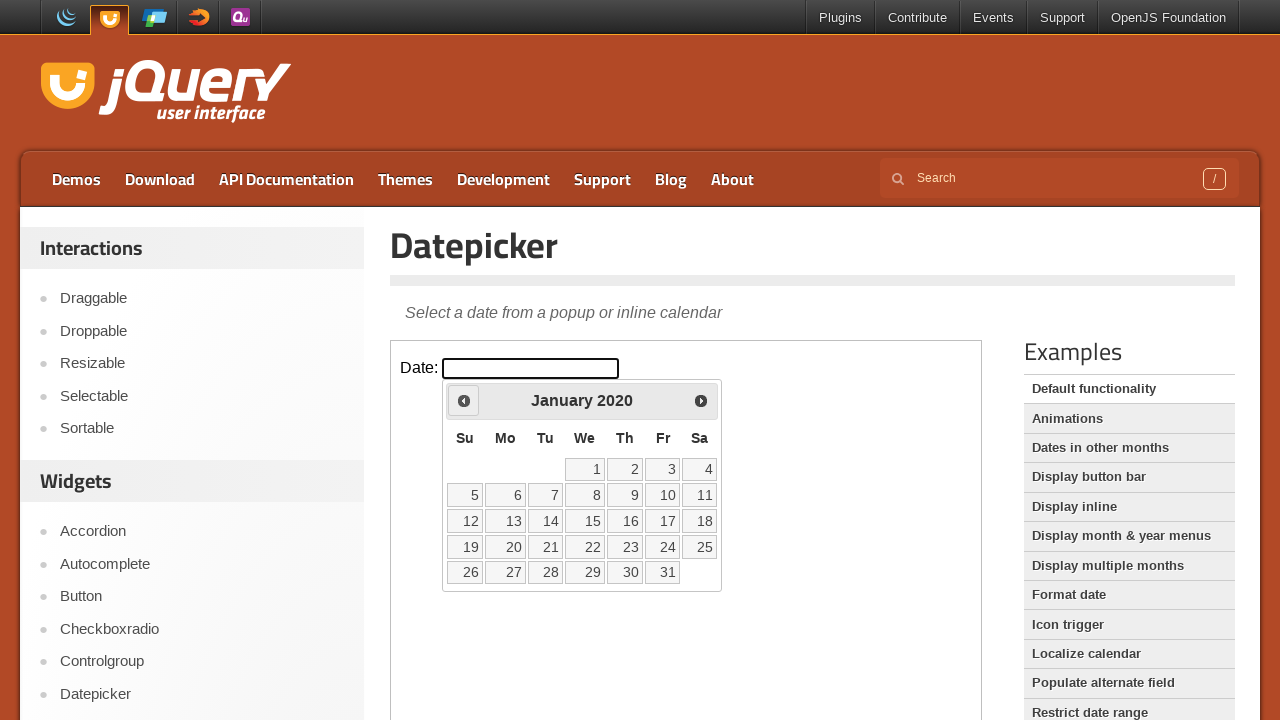

Clicked left arrow to navigate to previous month at (464, 400) on iframe >> nth=0 >> internal:control=enter-frame >> xpath=//span[@class='ui-icon 
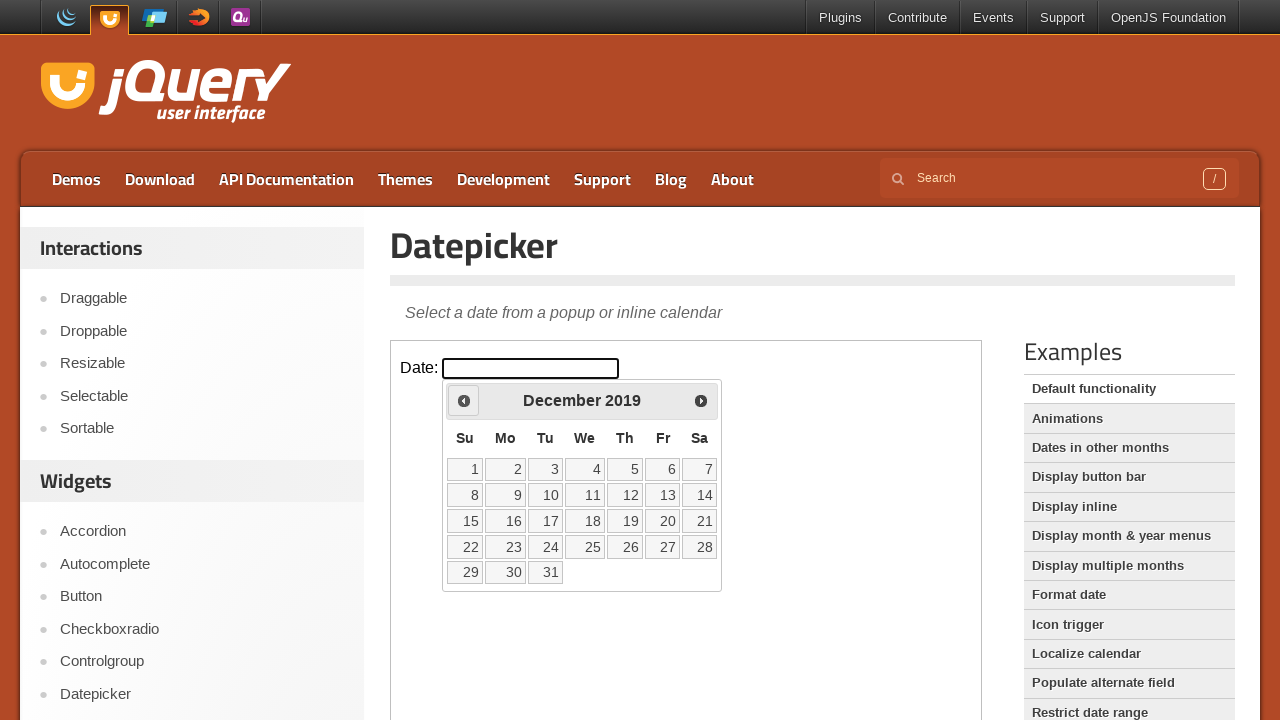

Retrieved current month: December, current year: 2019
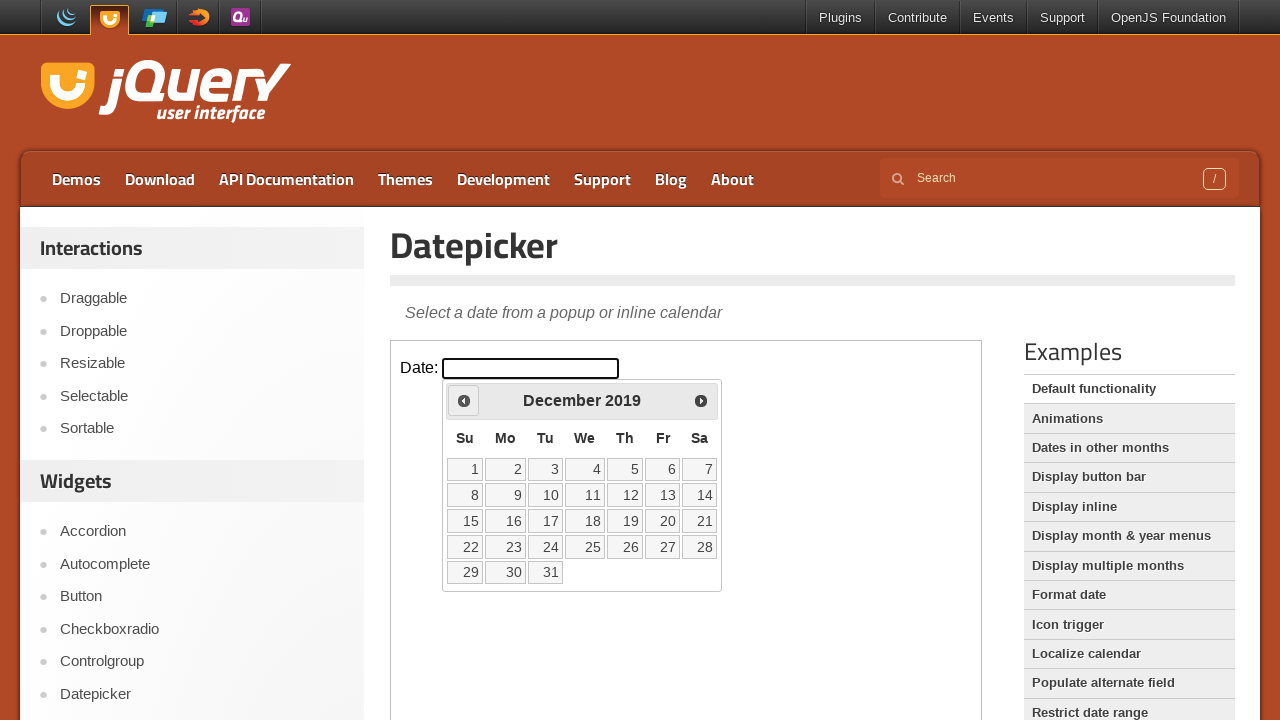

Clicked left arrow to navigate to previous month at (464, 400) on iframe >> nth=0 >> internal:control=enter-frame >> xpath=//span[@class='ui-icon 
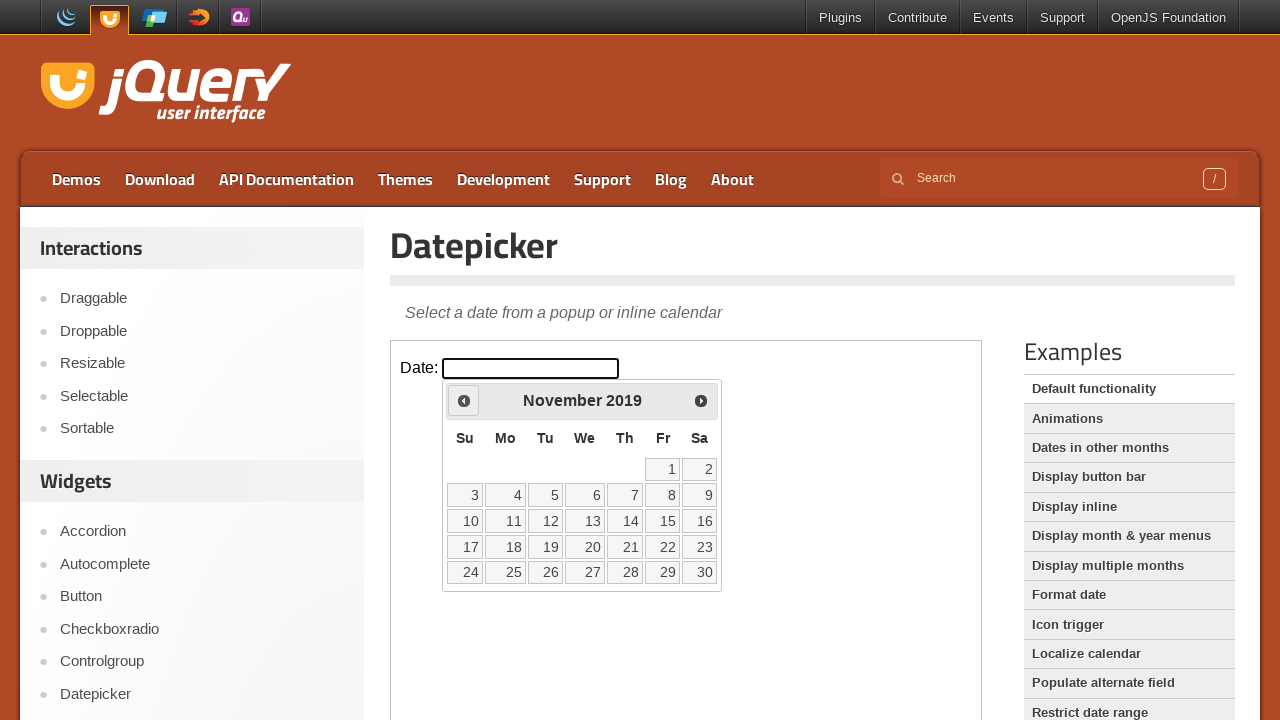

Retrieved current month: November, current year: 2019
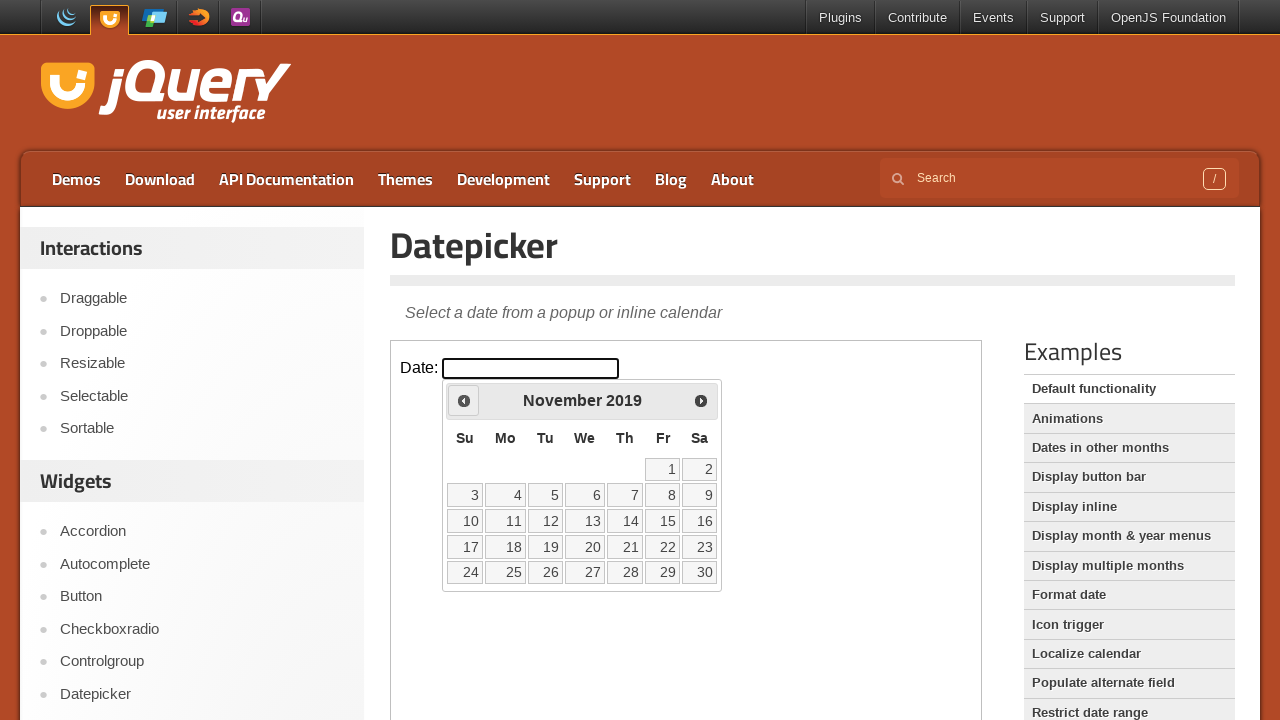

Clicked left arrow to navigate to previous month at (464, 400) on iframe >> nth=0 >> internal:control=enter-frame >> xpath=//span[@class='ui-icon 
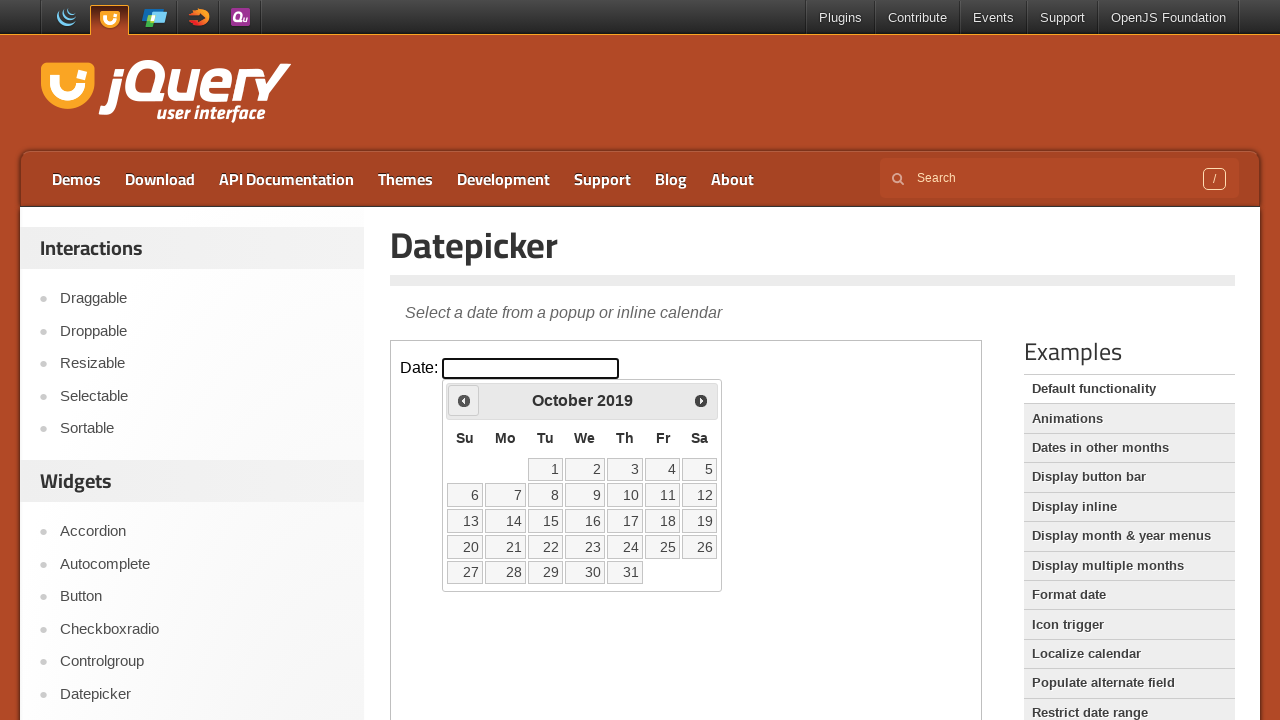

Retrieved current month: October, current year: 2019
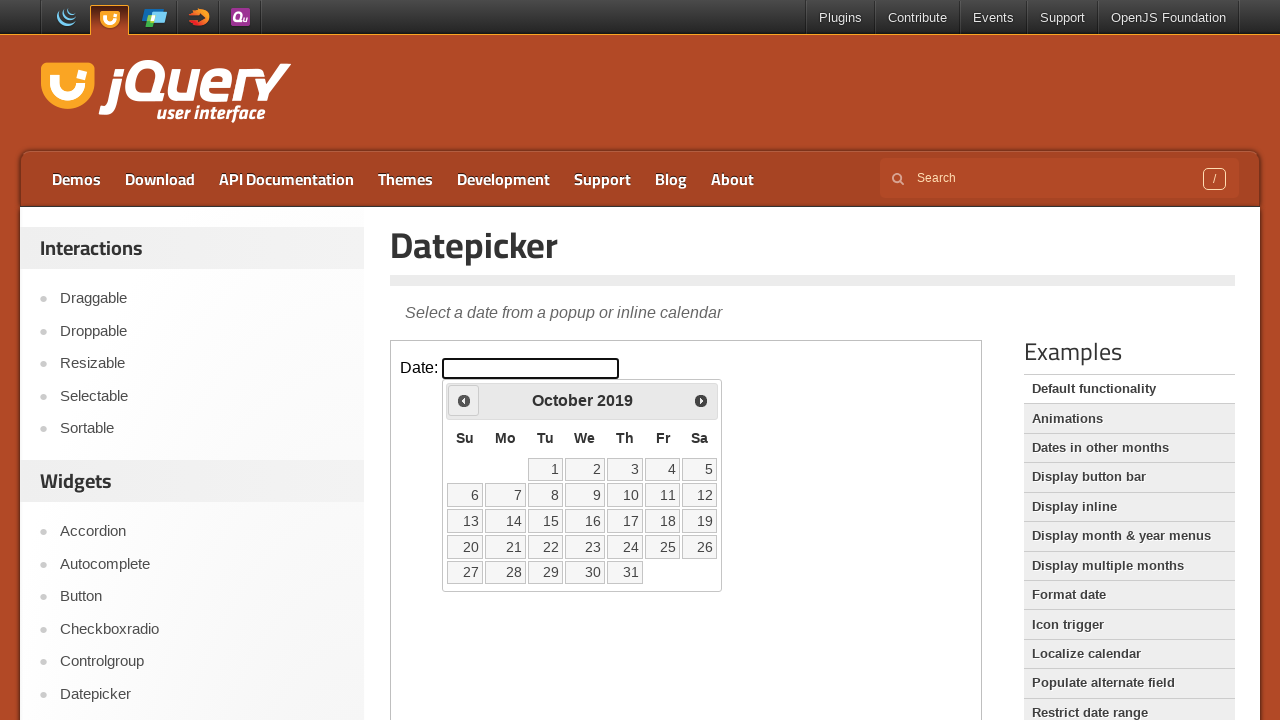

Clicked left arrow to navigate to previous month at (464, 400) on iframe >> nth=0 >> internal:control=enter-frame >> xpath=//span[@class='ui-icon 
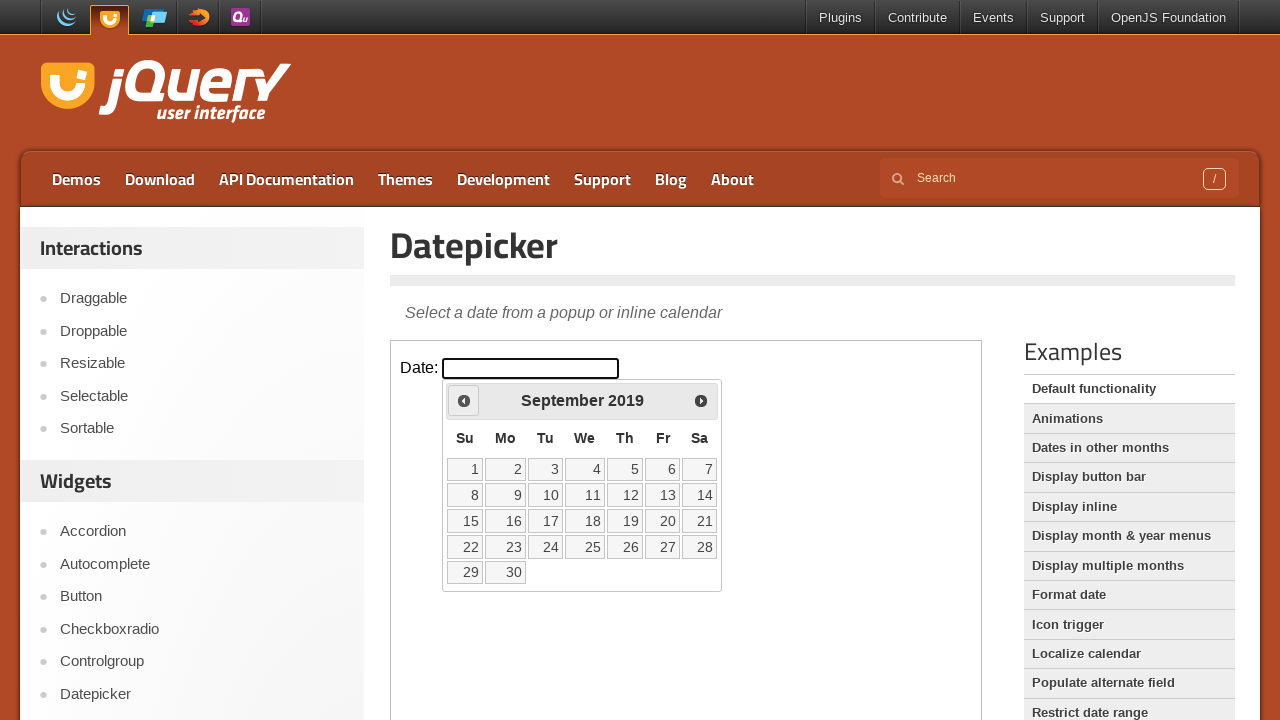

Retrieved current month: September, current year: 2019
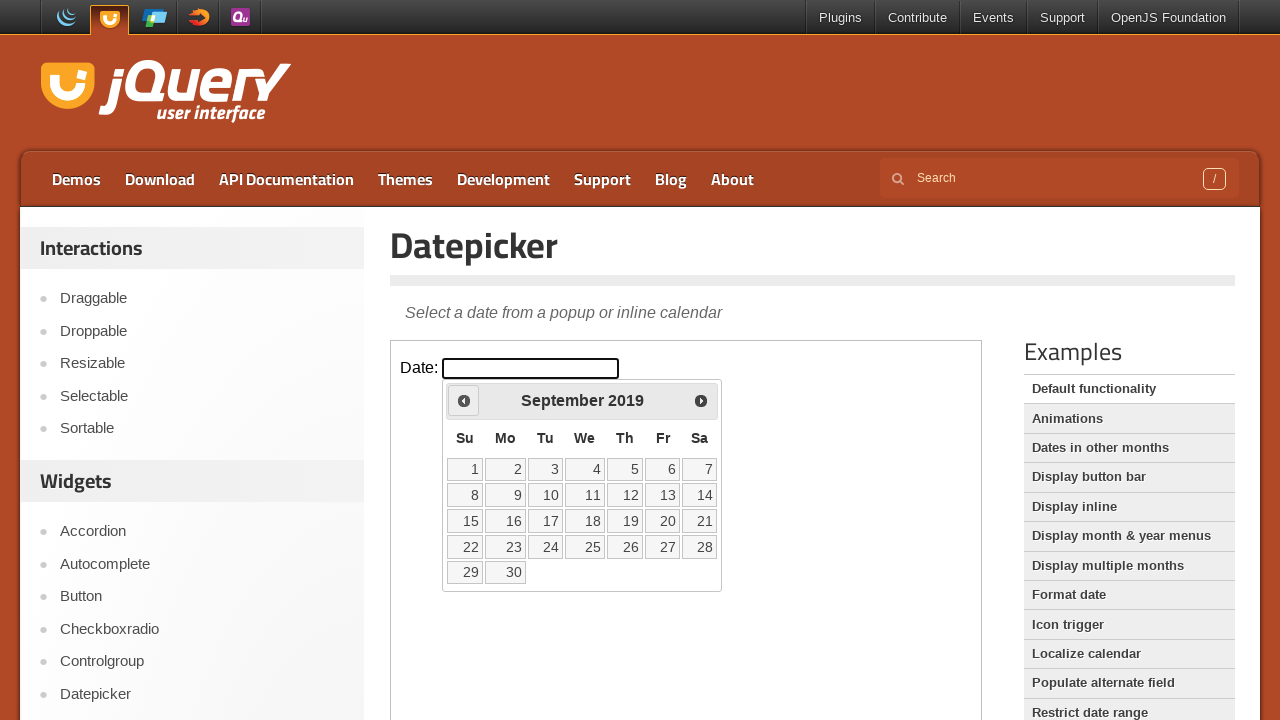

Clicked left arrow to navigate to previous month at (464, 400) on iframe >> nth=0 >> internal:control=enter-frame >> xpath=//span[@class='ui-icon 
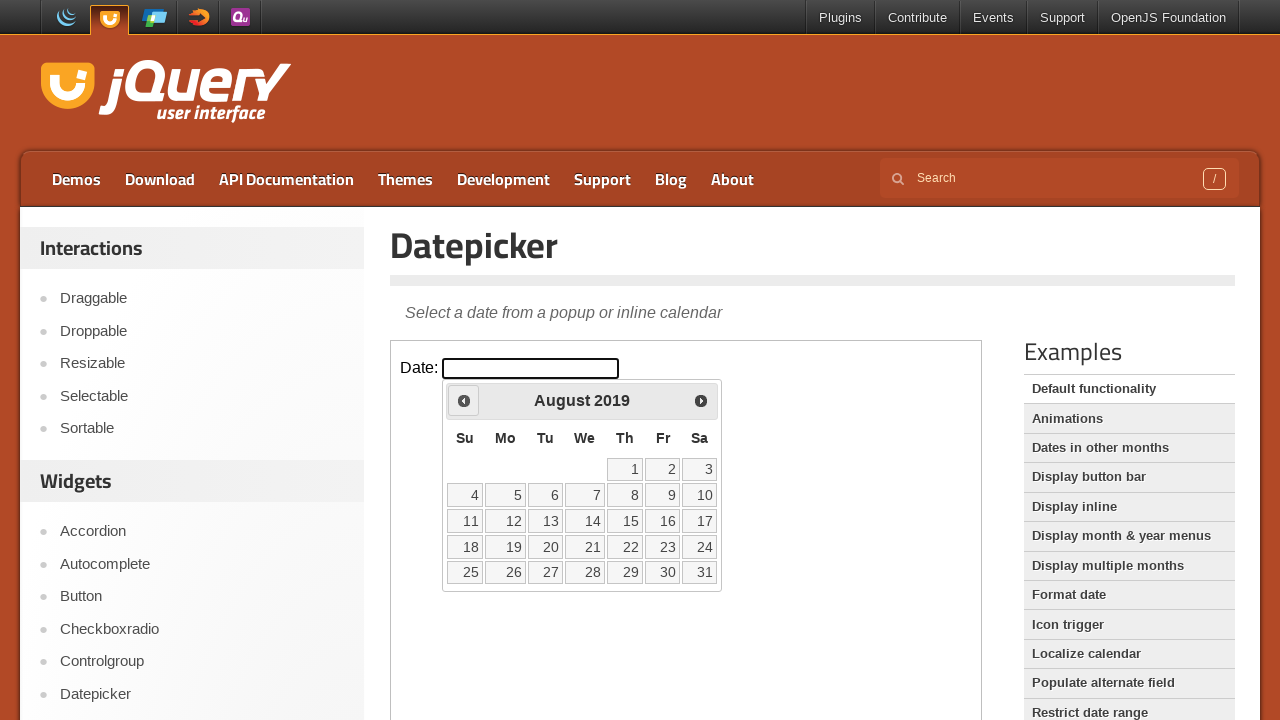

Retrieved current month: August, current year: 2019
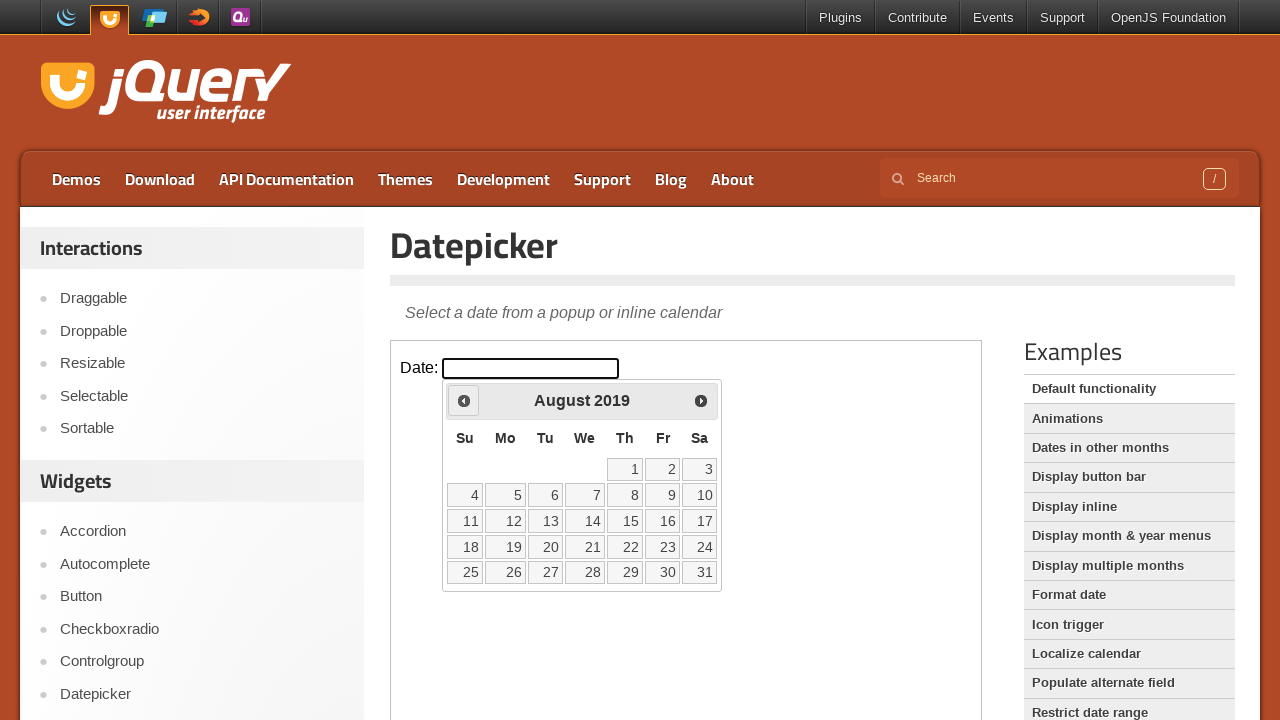

Clicked left arrow to navigate to previous month at (464, 400) on iframe >> nth=0 >> internal:control=enter-frame >> xpath=//span[@class='ui-icon 
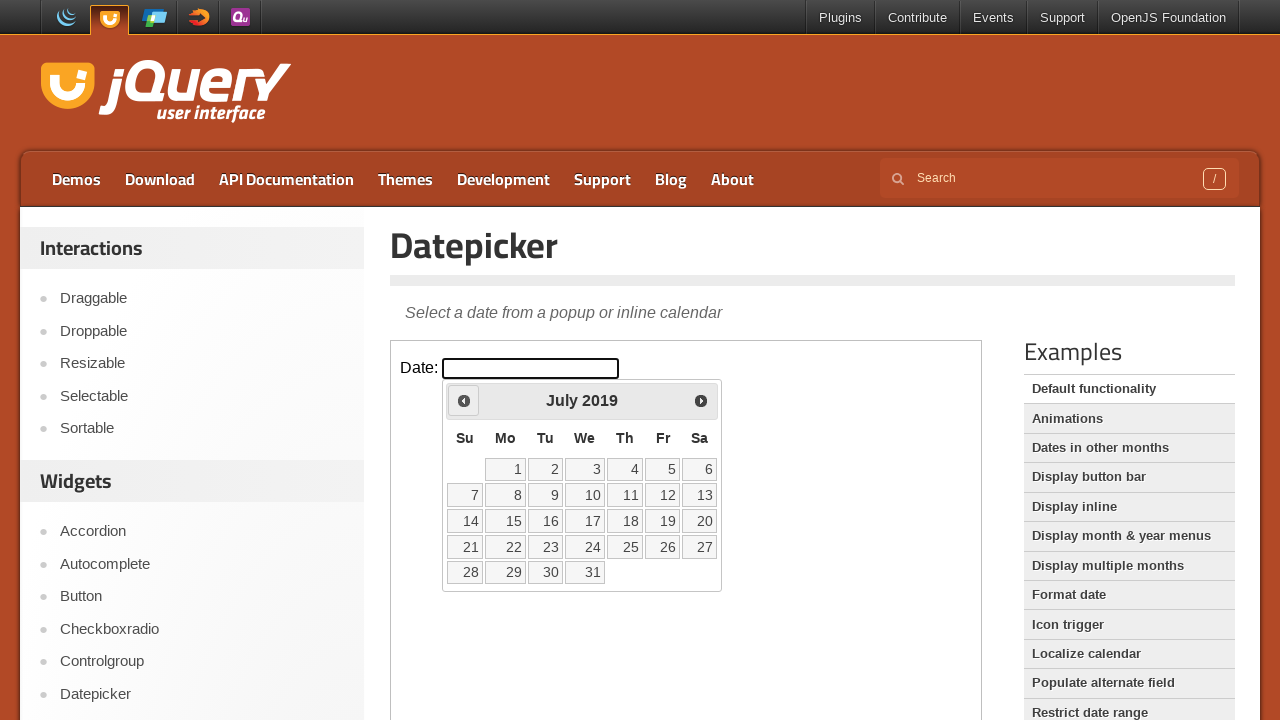

Retrieved current month: July, current year: 2019
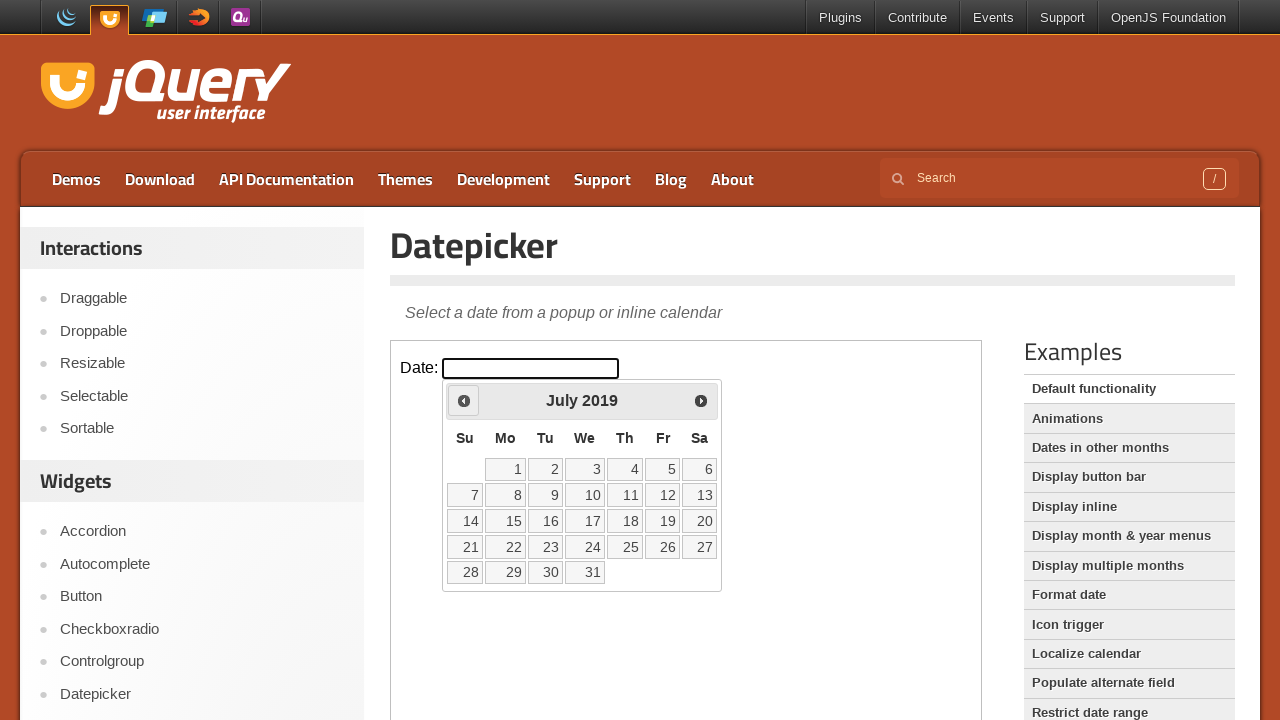

Clicked left arrow to navigate to previous month at (464, 400) on iframe >> nth=0 >> internal:control=enter-frame >> xpath=//span[@class='ui-icon 
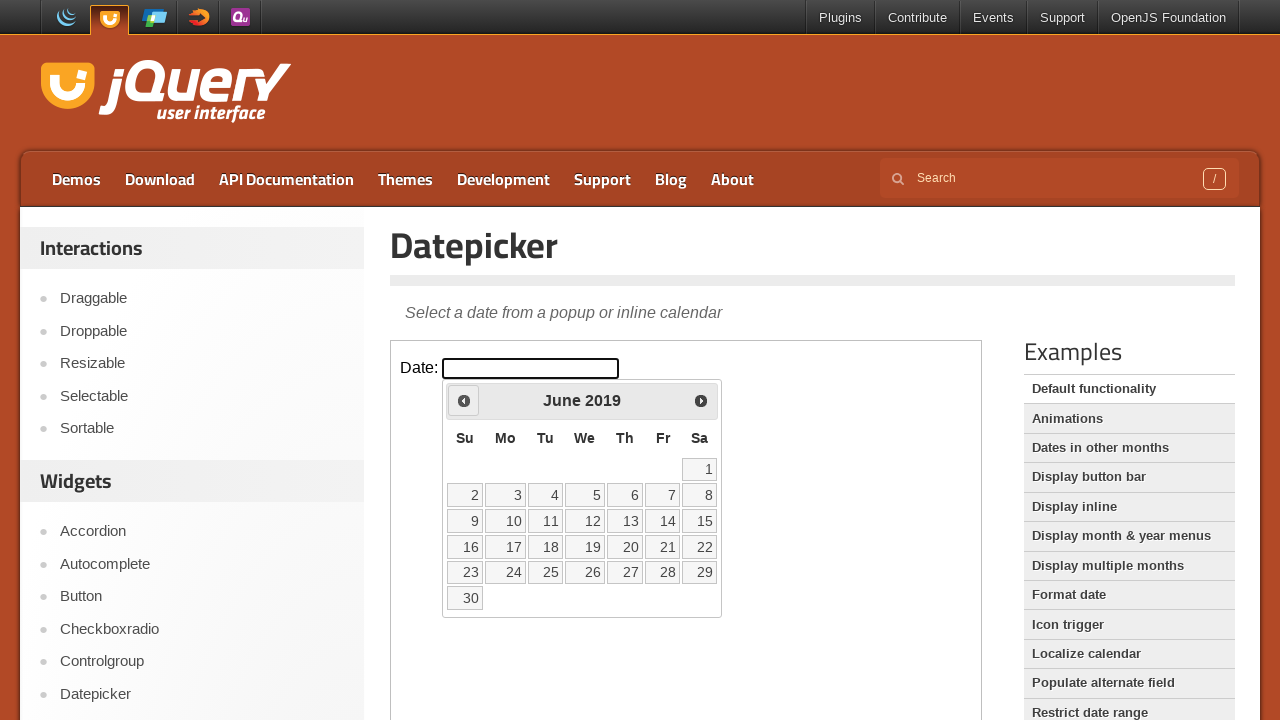

Retrieved current month: June, current year: 2019
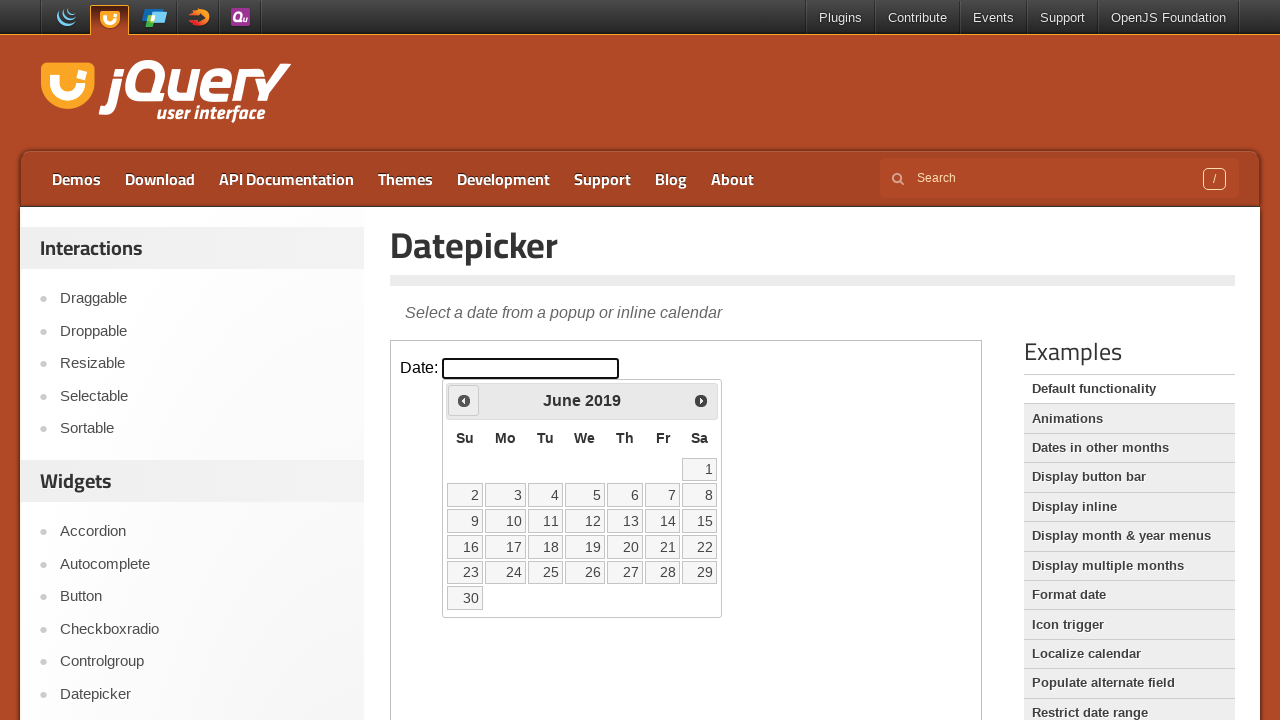

Clicked left arrow to navigate to previous month at (464, 400) on iframe >> nth=0 >> internal:control=enter-frame >> xpath=//span[@class='ui-icon 
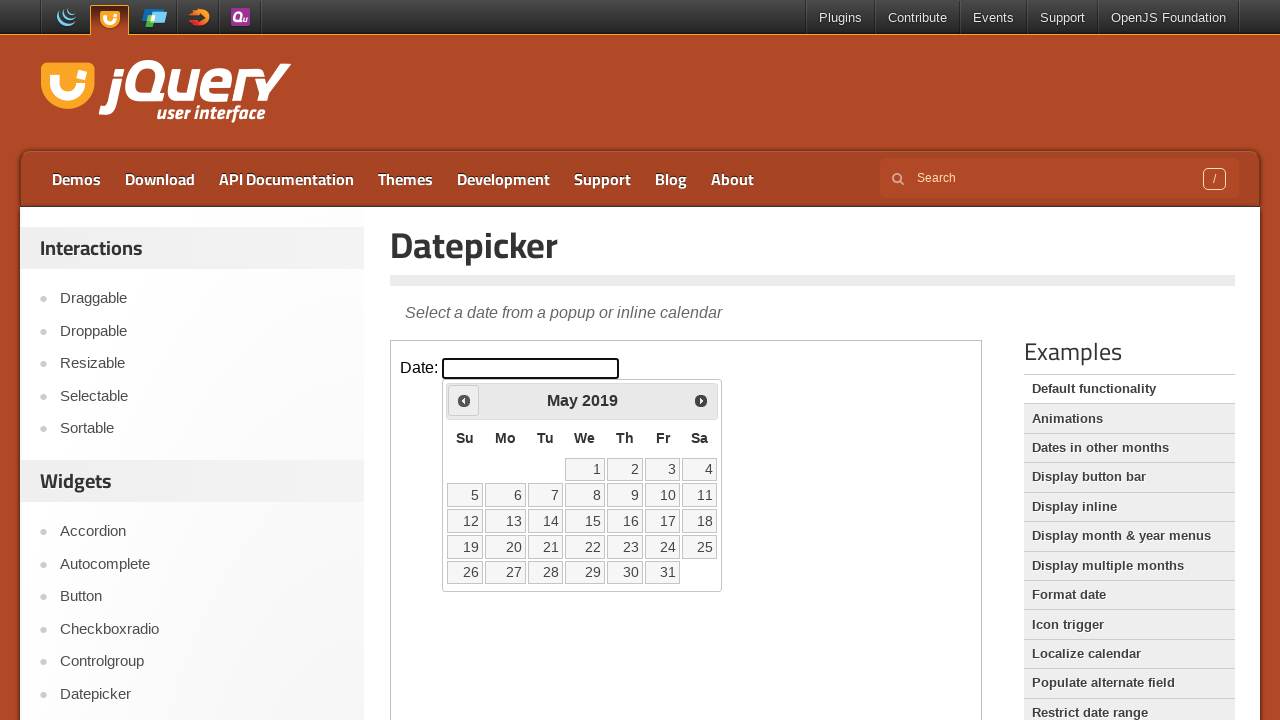

Retrieved current month: May, current year: 2019
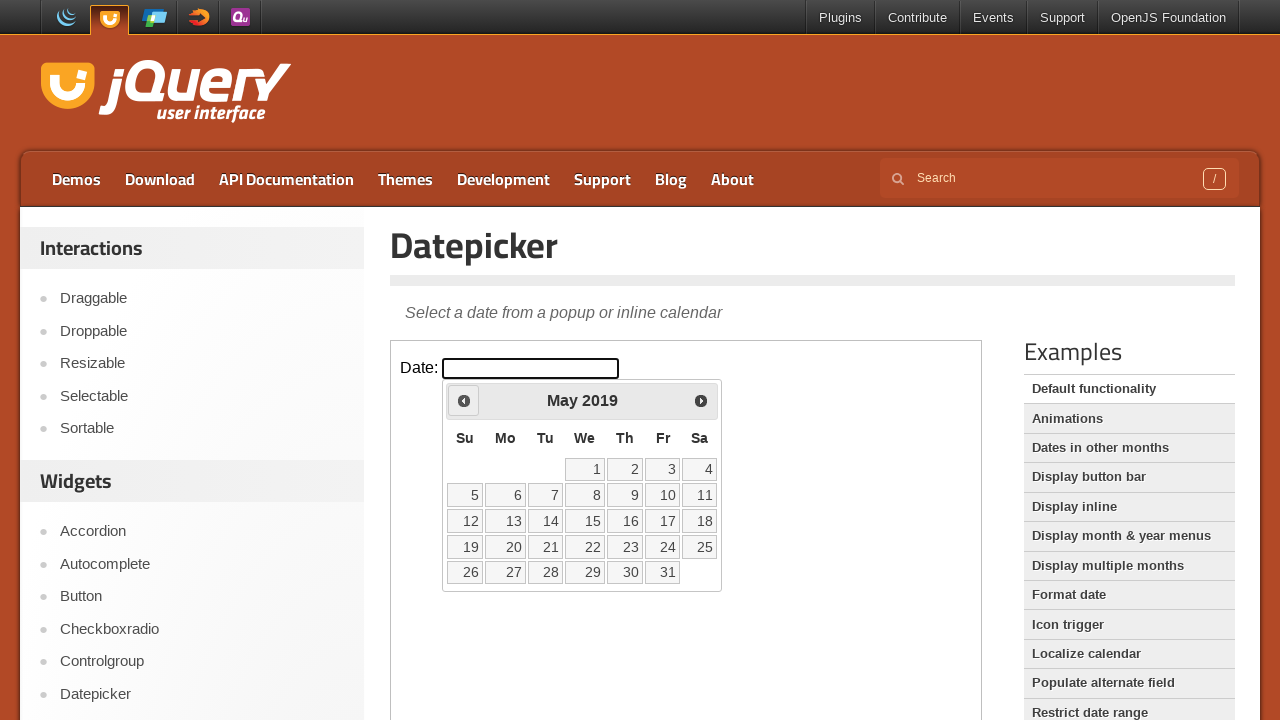

Clicked left arrow to navigate to previous month at (464, 400) on iframe >> nth=0 >> internal:control=enter-frame >> xpath=//span[@class='ui-icon 
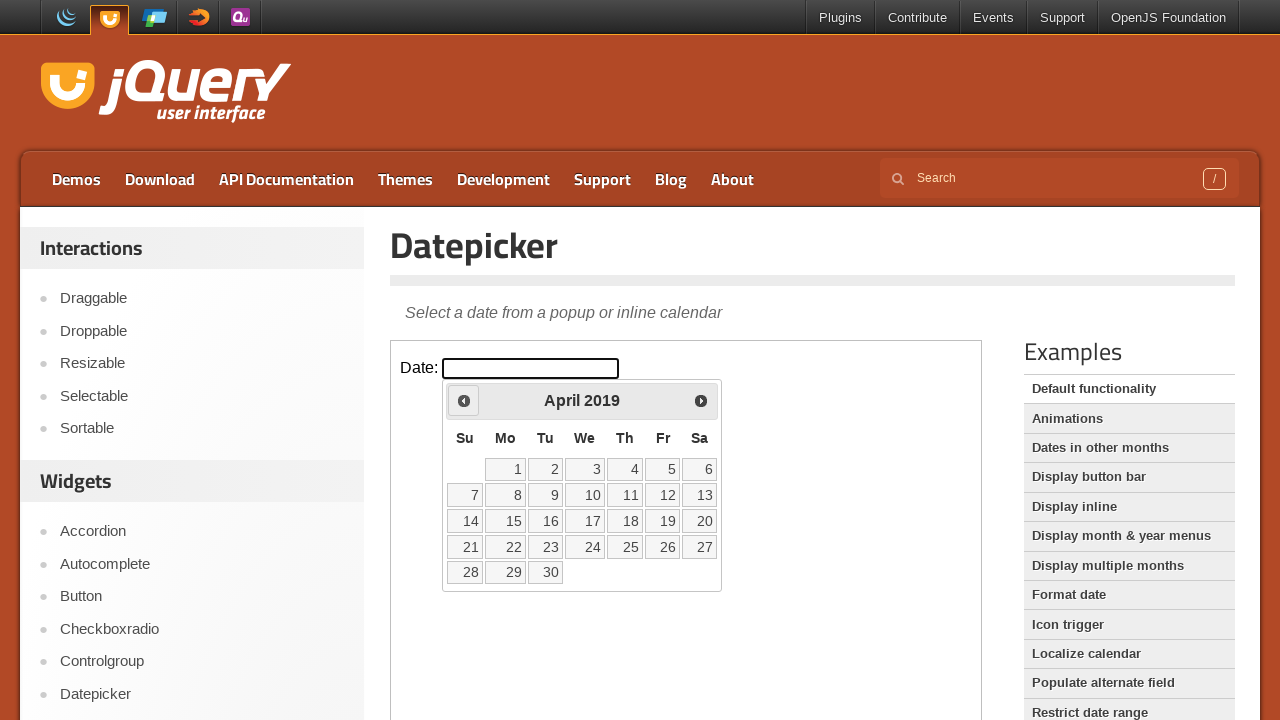

Retrieved current month: April, current year: 2019
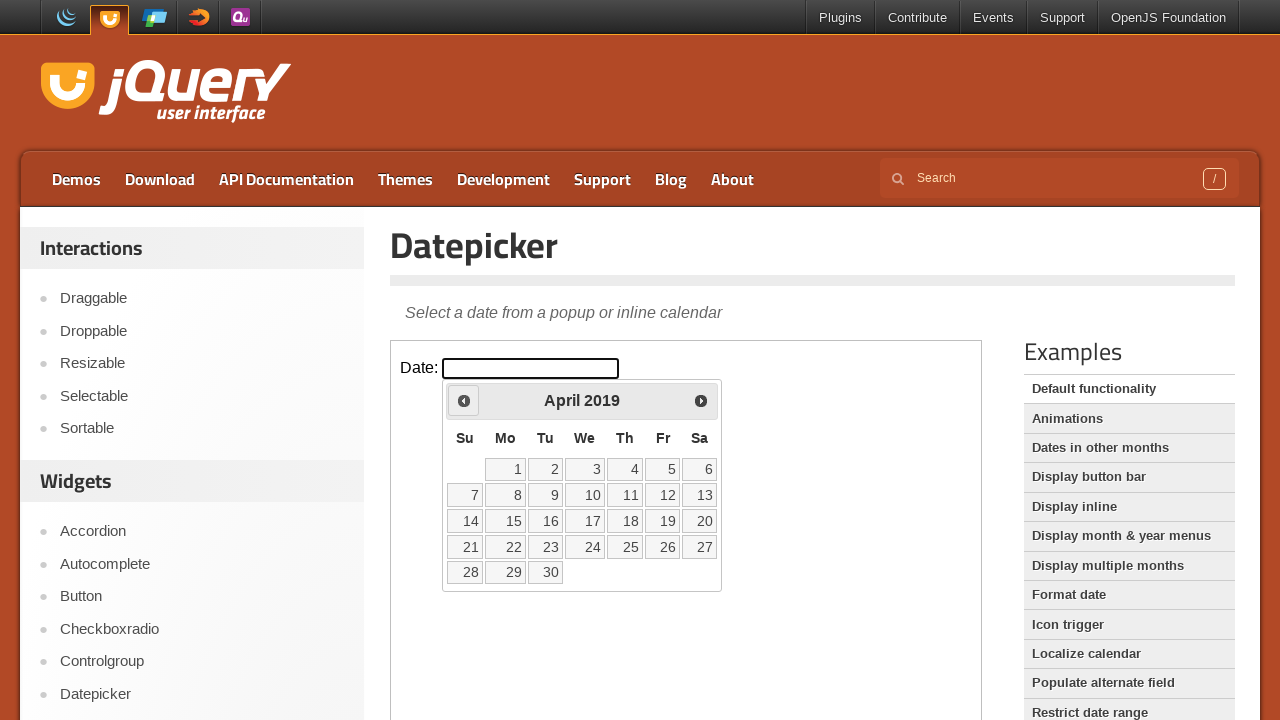

Clicked left arrow to navigate to previous month at (464, 400) on iframe >> nth=0 >> internal:control=enter-frame >> xpath=//span[@class='ui-icon 
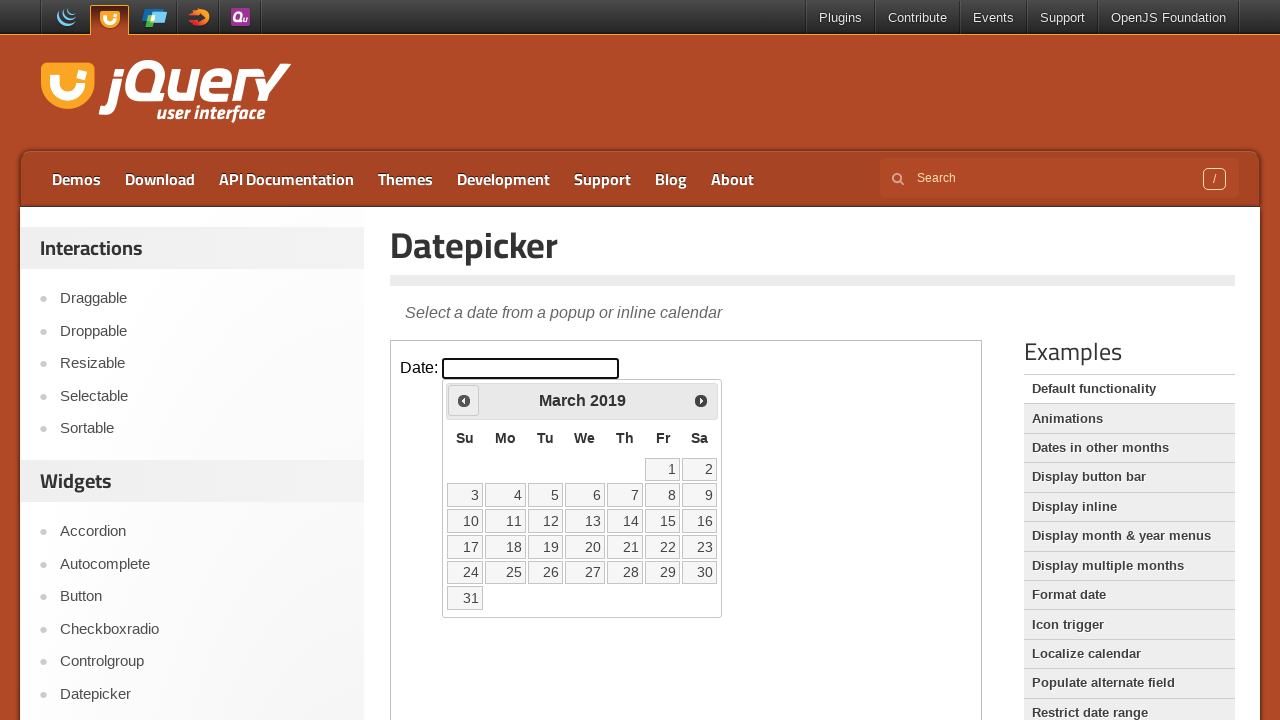

Retrieved current month: March, current year: 2019
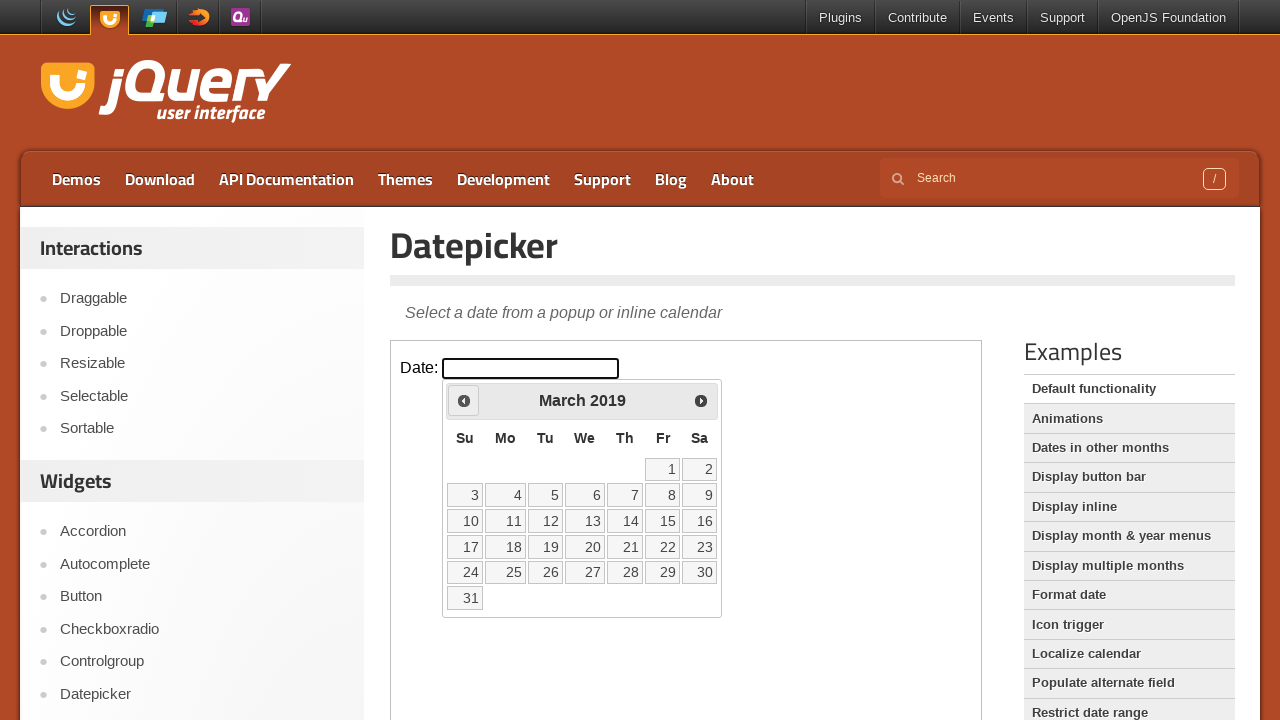

Clicked left arrow to navigate to previous month at (464, 400) on iframe >> nth=0 >> internal:control=enter-frame >> xpath=//span[@class='ui-icon 
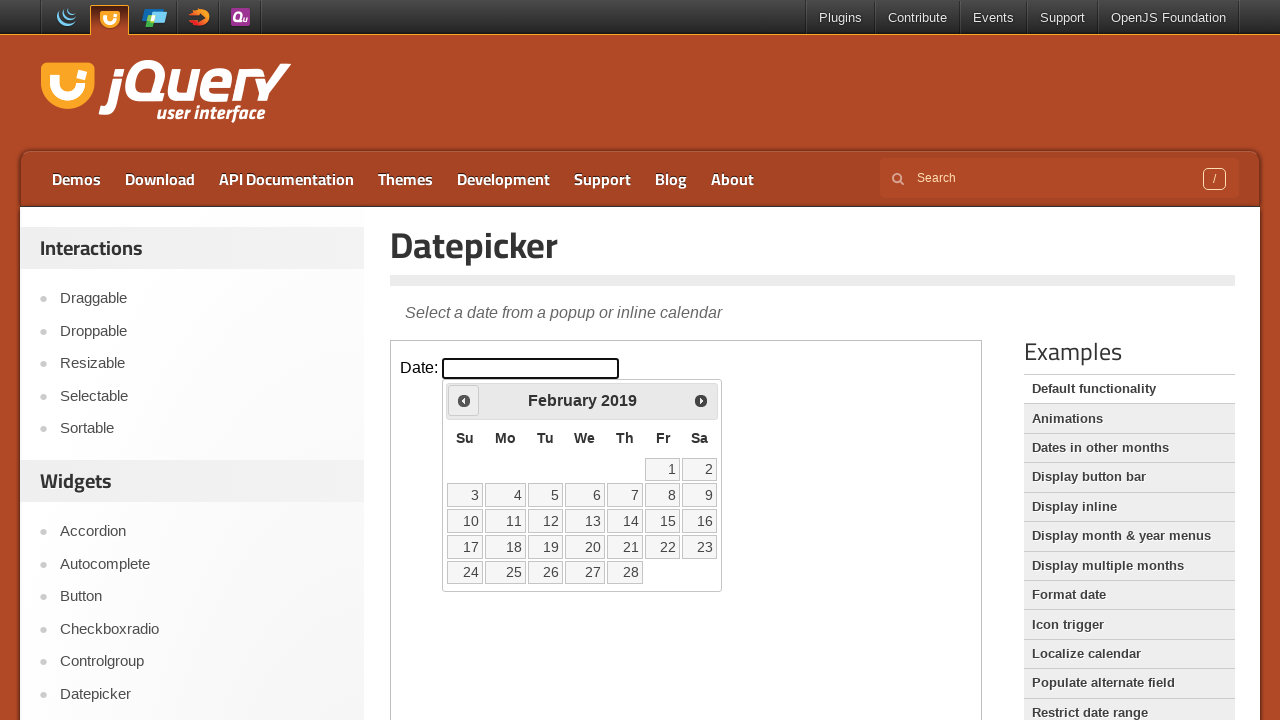

Retrieved current month: February, current year: 2019
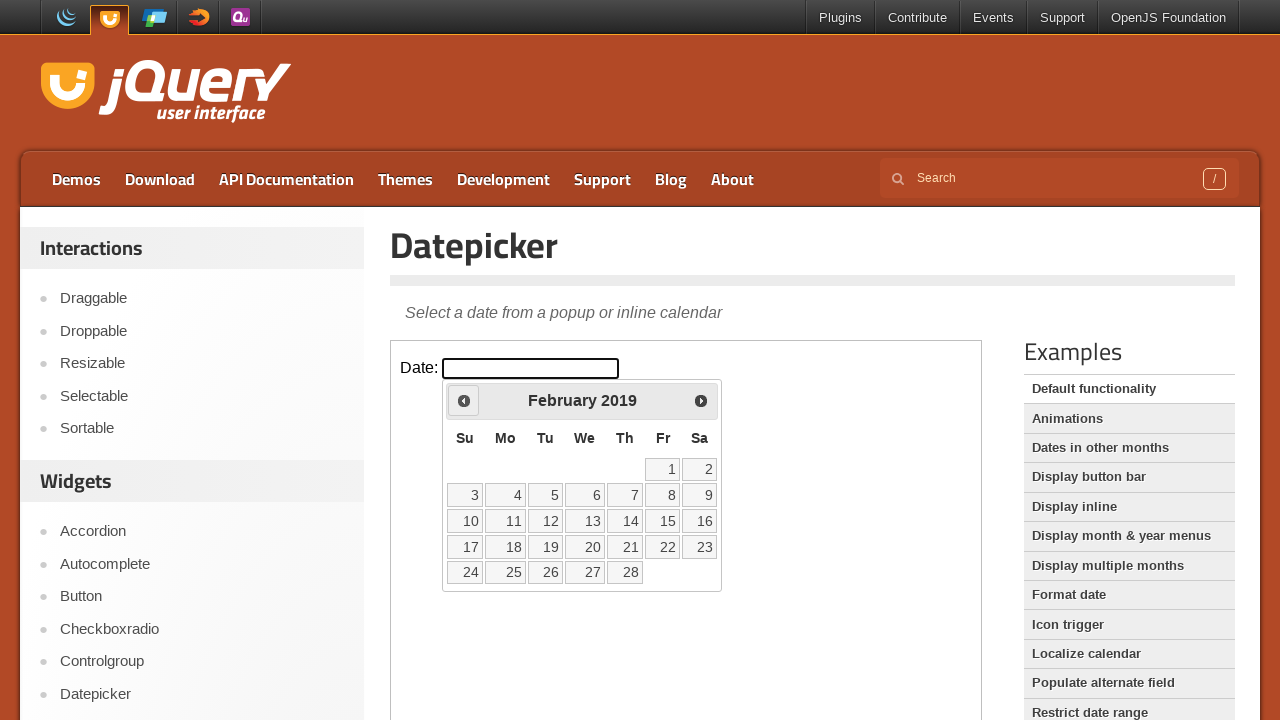

Clicked left arrow to navigate to previous month at (464, 400) on iframe >> nth=0 >> internal:control=enter-frame >> xpath=//span[@class='ui-icon 
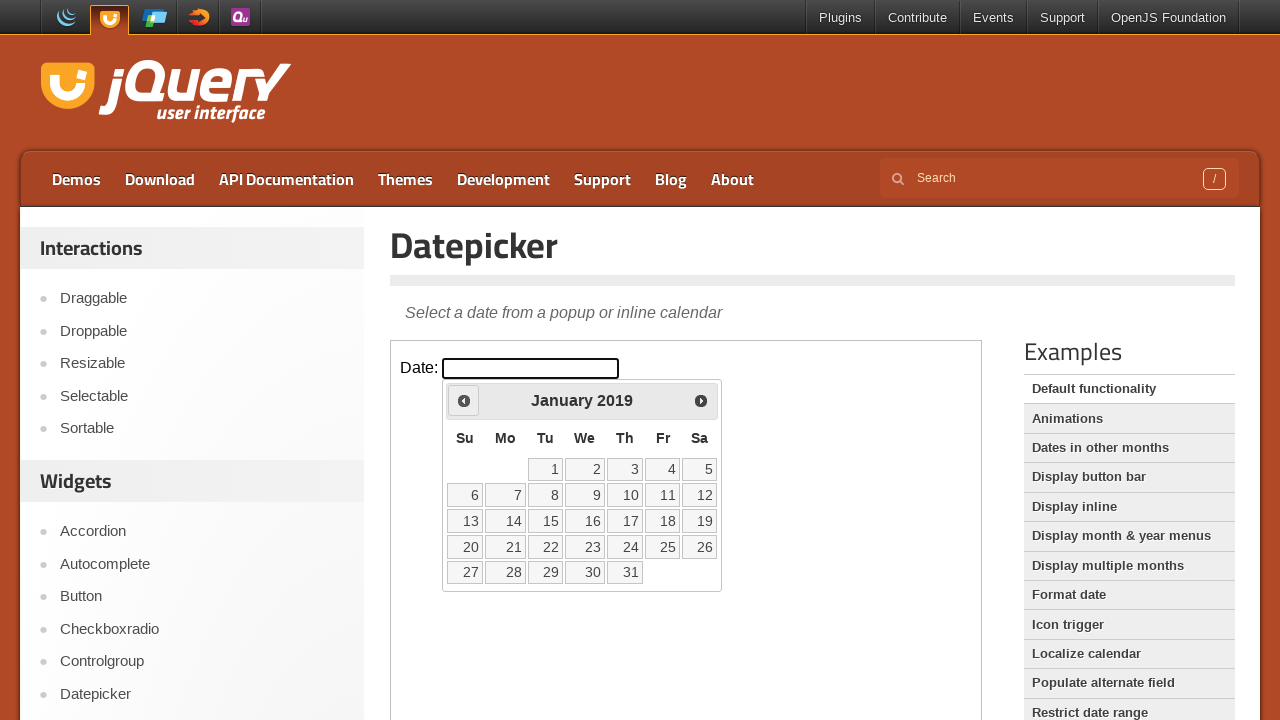

Retrieved current month: January, current year: 2019
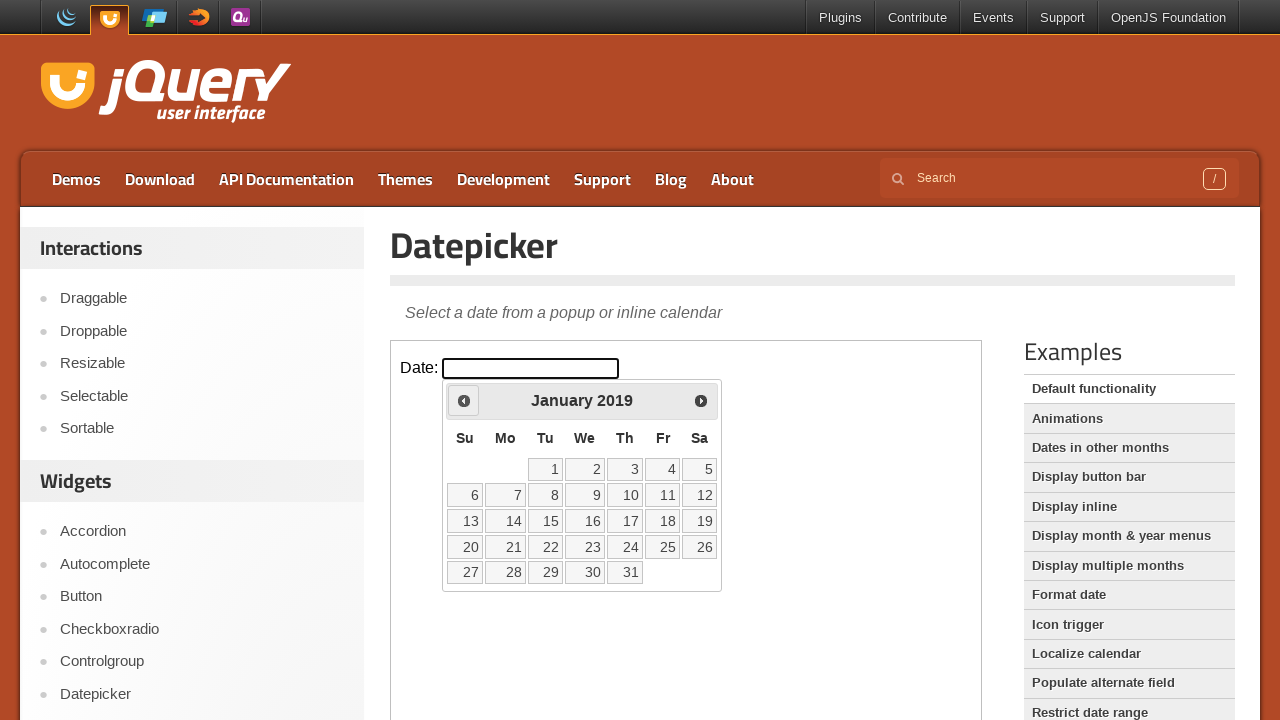

Clicked left arrow to navigate to previous month at (464, 400) on iframe >> nth=0 >> internal:control=enter-frame >> xpath=//span[@class='ui-icon 
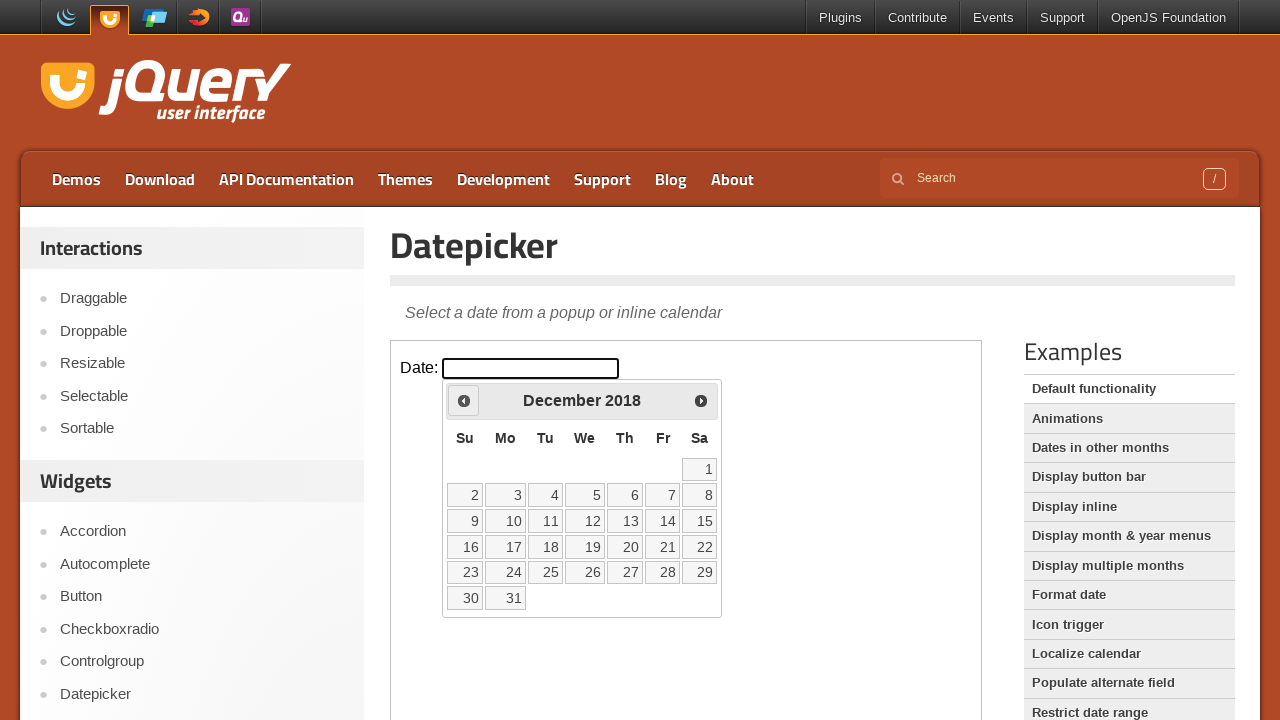

Retrieved current month: December, current year: 2018
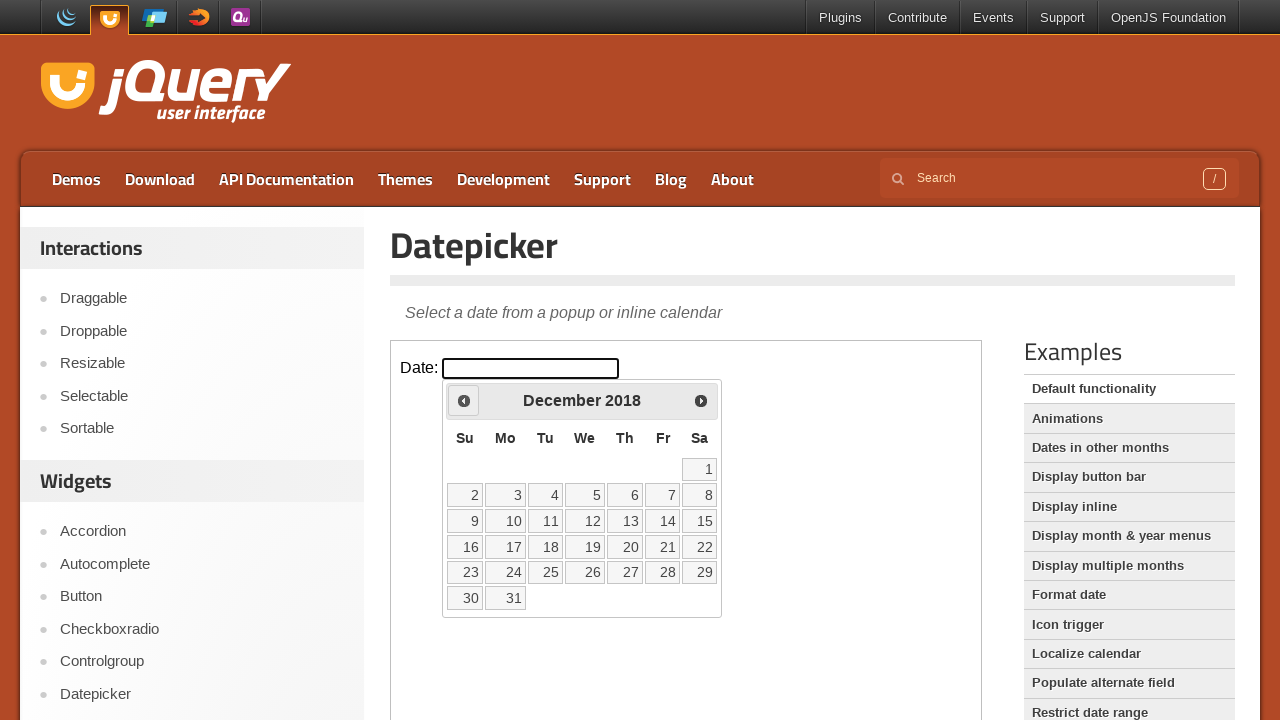

Clicked left arrow to navigate to previous month at (464, 400) on iframe >> nth=0 >> internal:control=enter-frame >> xpath=//span[@class='ui-icon 
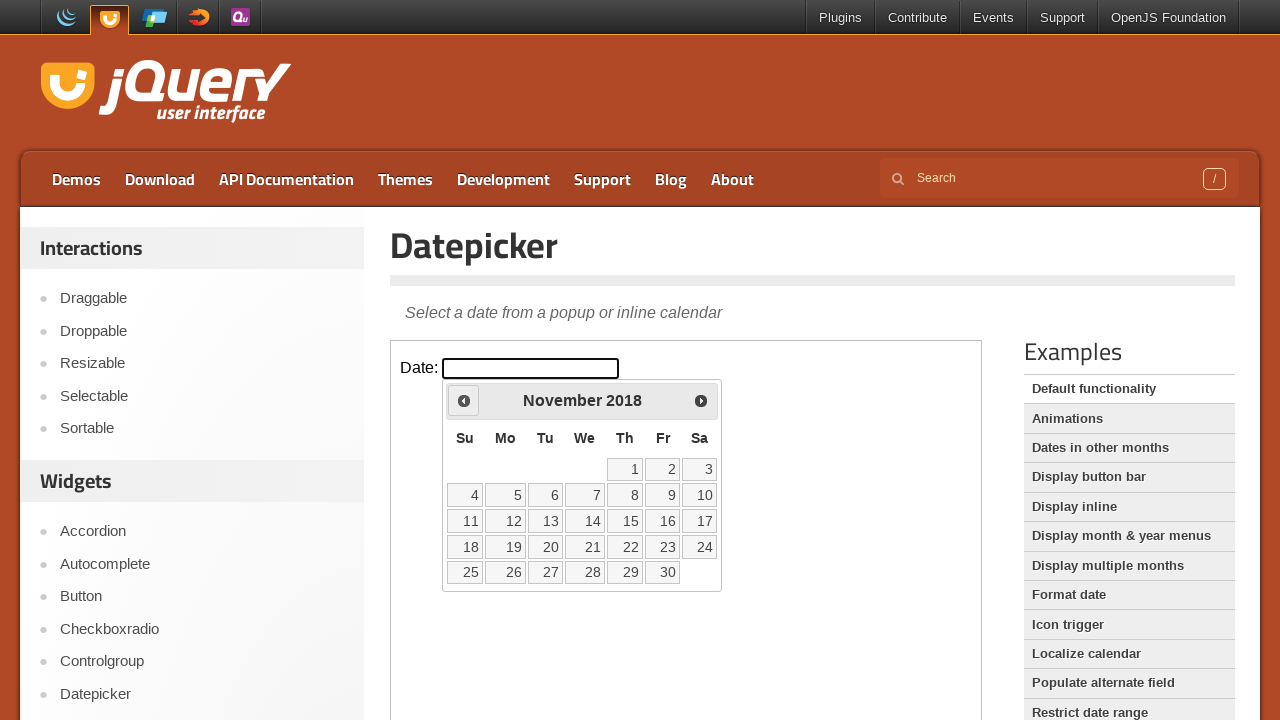

Retrieved current month: November, current year: 2018
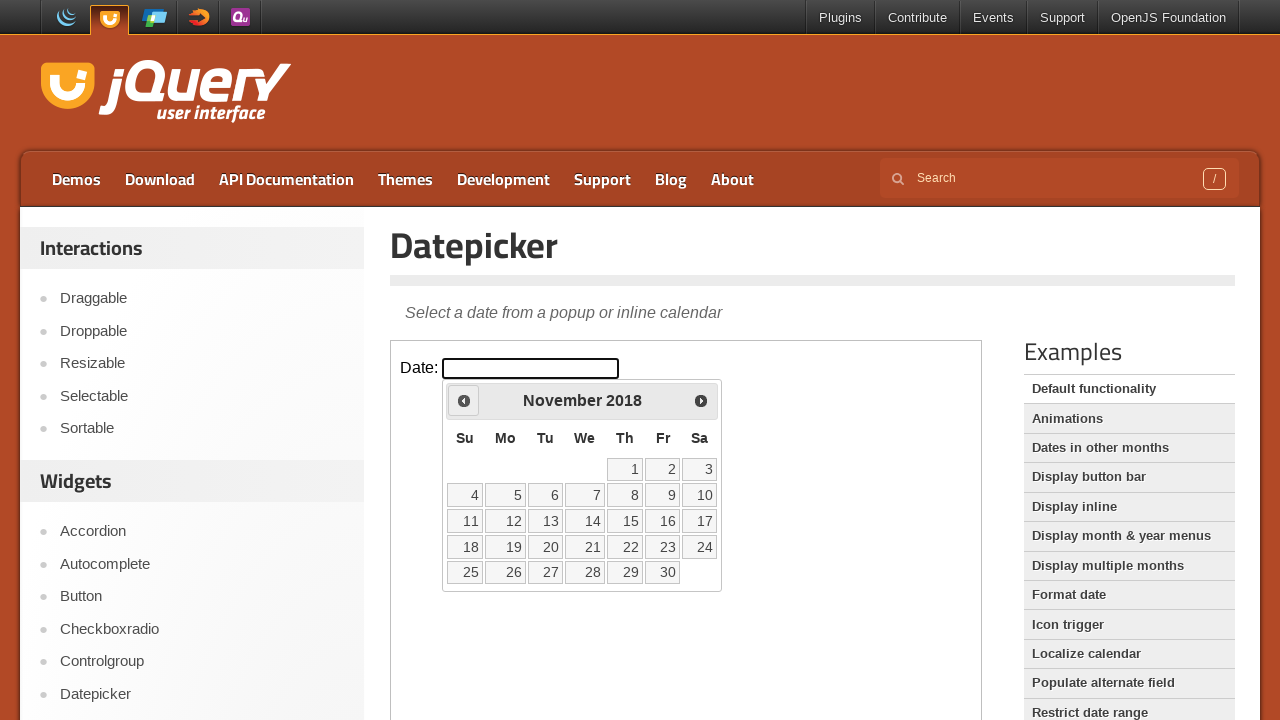

Clicked left arrow to navigate to previous month at (464, 400) on iframe >> nth=0 >> internal:control=enter-frame >> xpath=//span[@class='ui-icon 
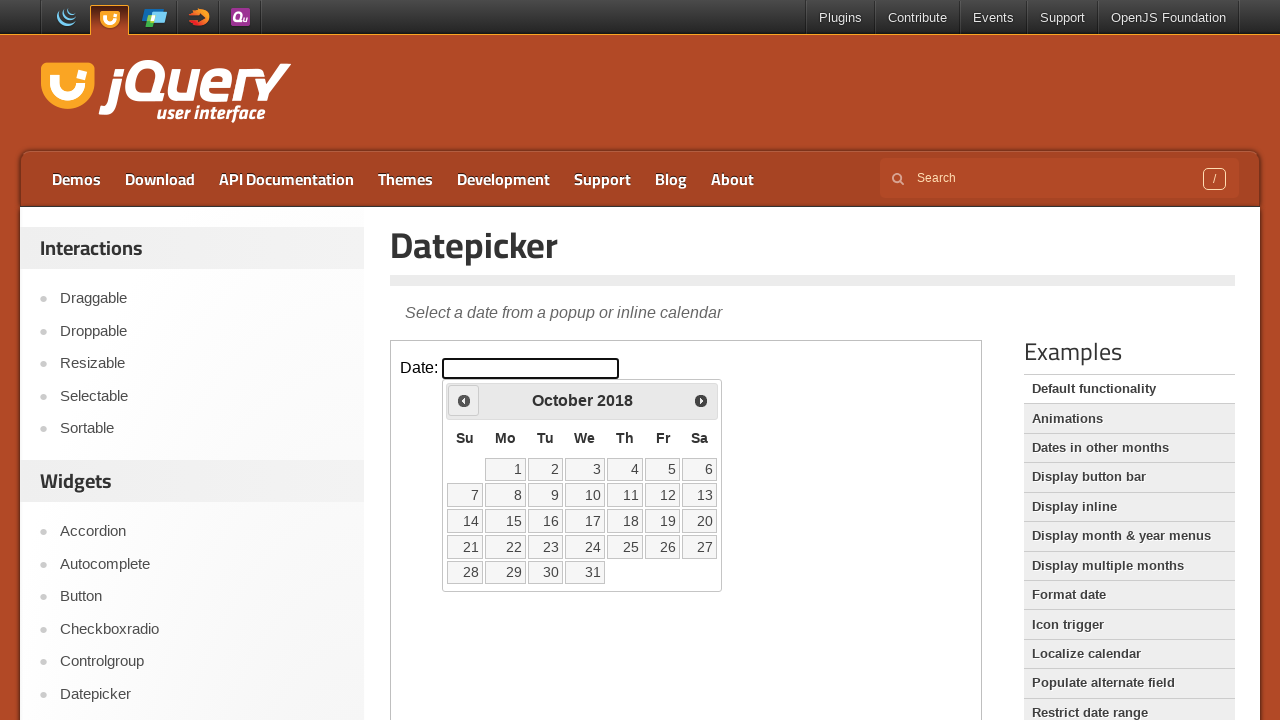

Retrieved current month: October, current year: 2018
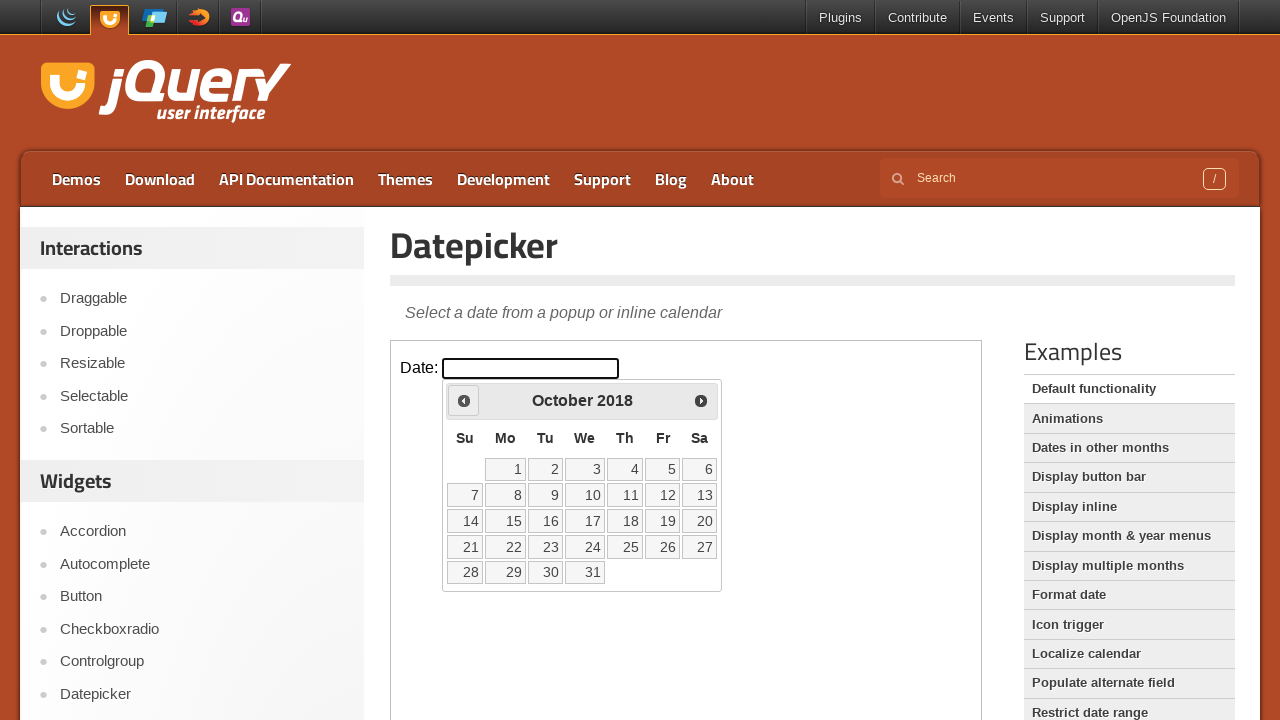

Clicked left arrow to navigate to previous month at (464, 400) on iframe >> nth=0 >> internal:control=enter-frame >> xpath=//span[@class='ui-icon 
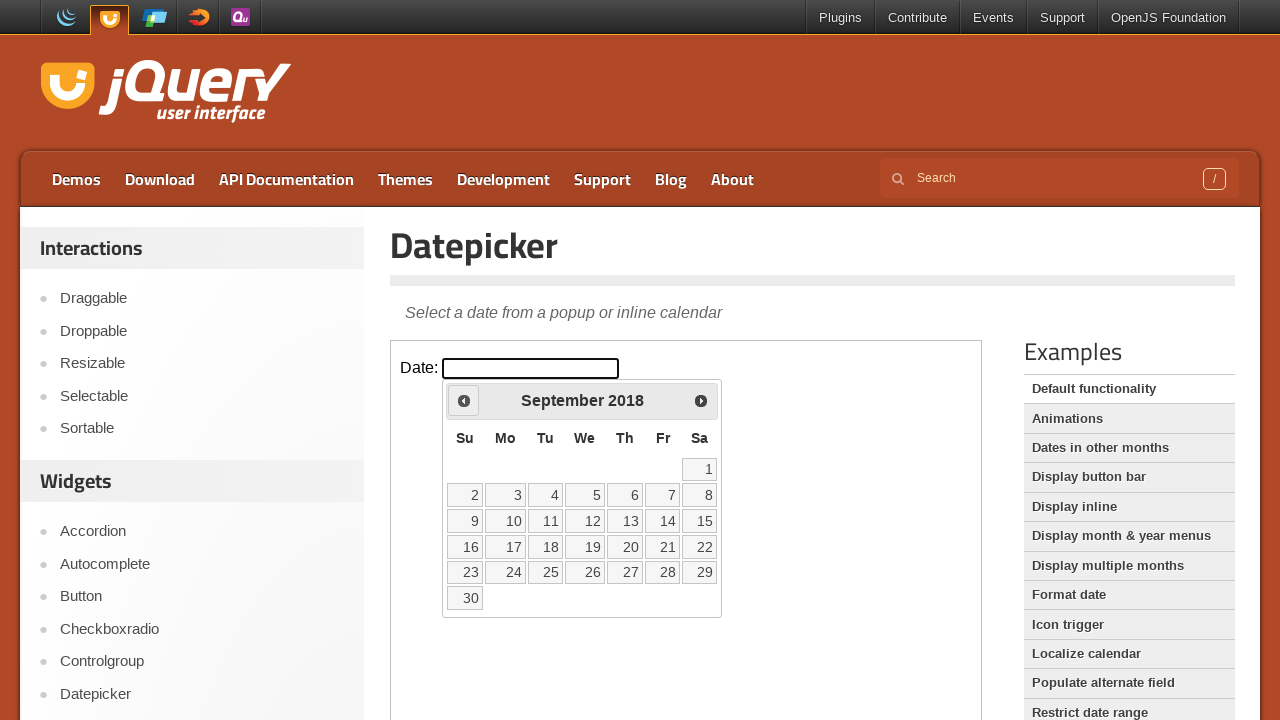

Retrieved current month: September, current year: 2018
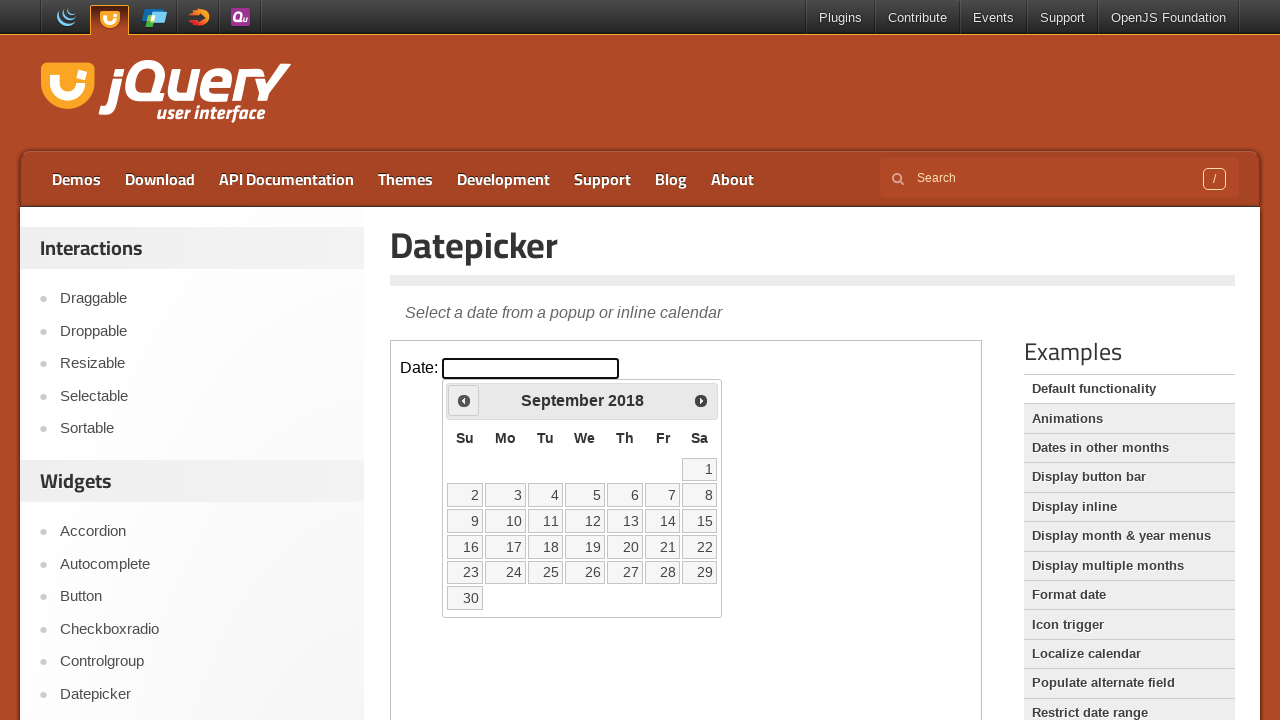

Clicked left arrow to navigate to previous month at (464, 400) on iframe >> nth=0 >> internal:control=enter-frame >> xpath=//span[@class='ui-icon 
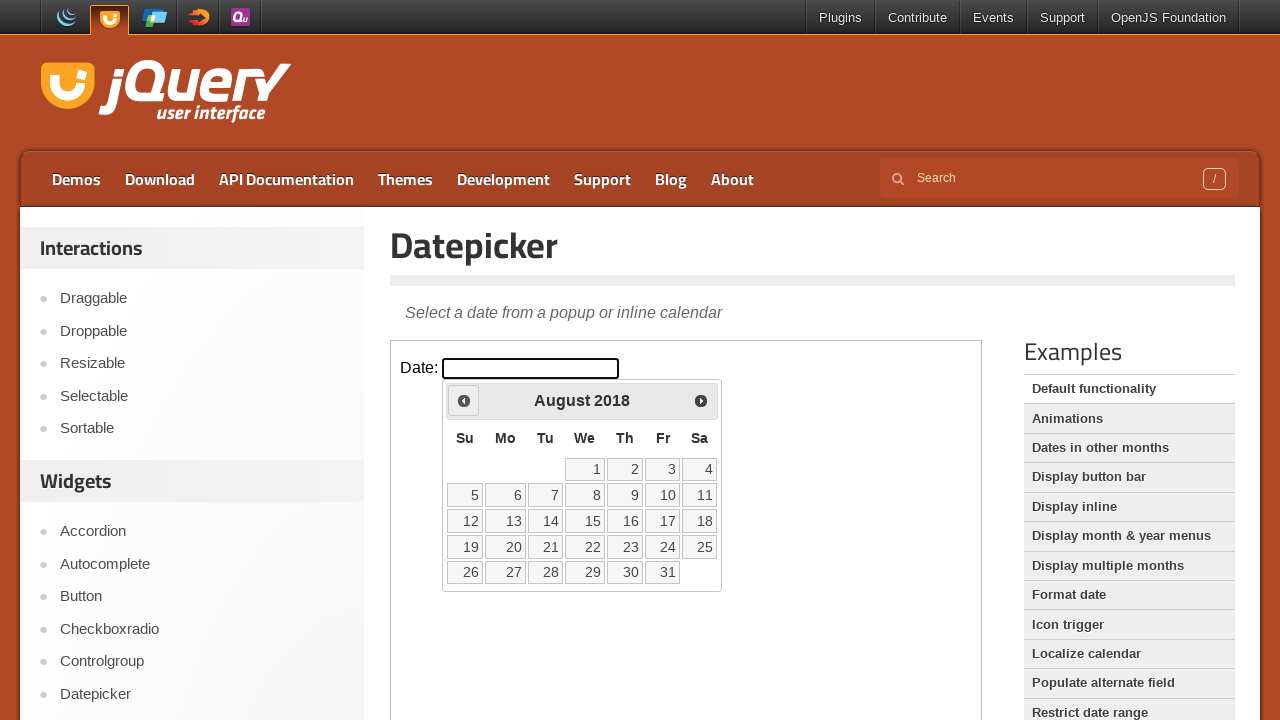

Retrieved current month: August, current year: 2018
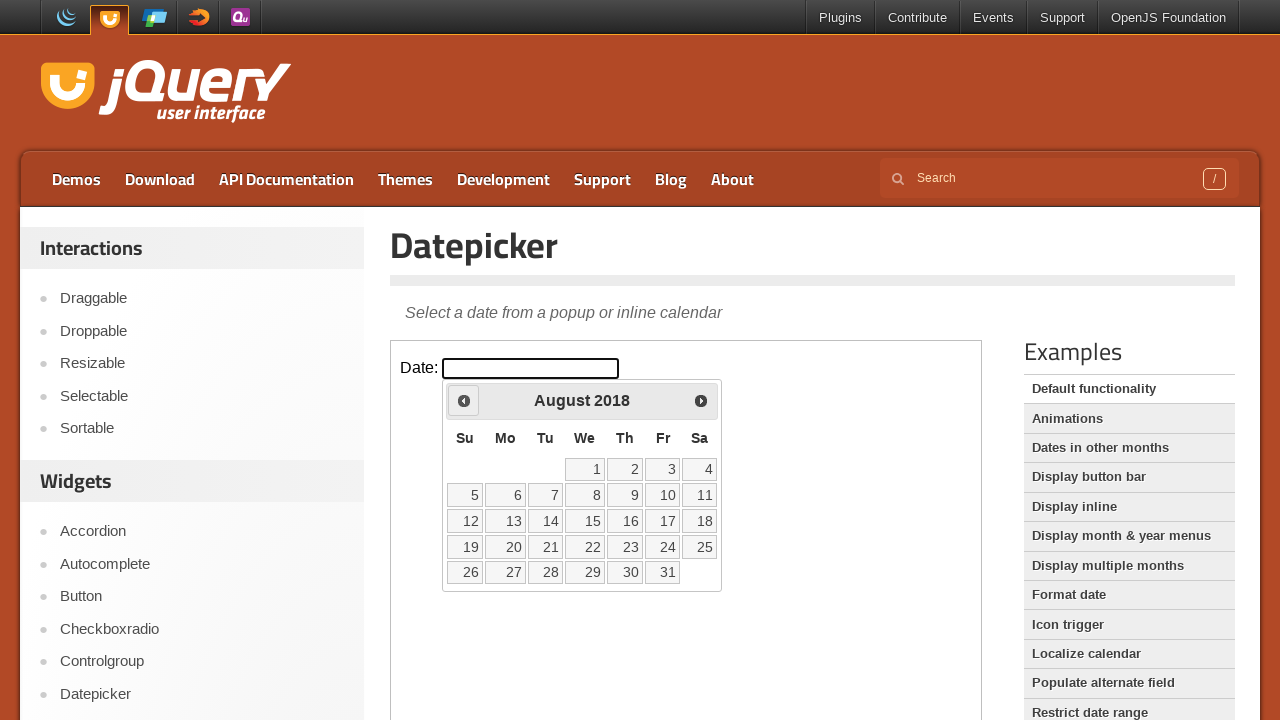

Clicked left arrow to navigate to previous month at (464, 400) on iframe >> nth=0 >> internal:control=enter-frame >> xpath=//span[@class='ui-icon 
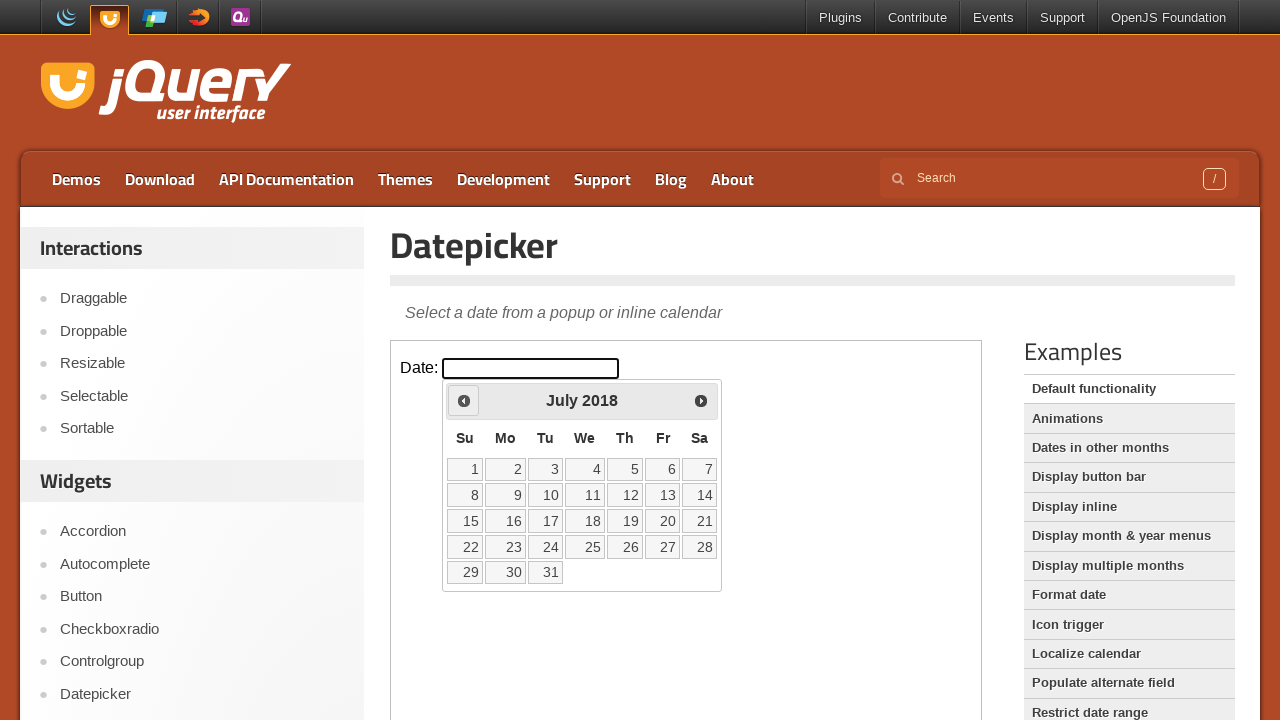

Retrieved current month: July, current year: 2018
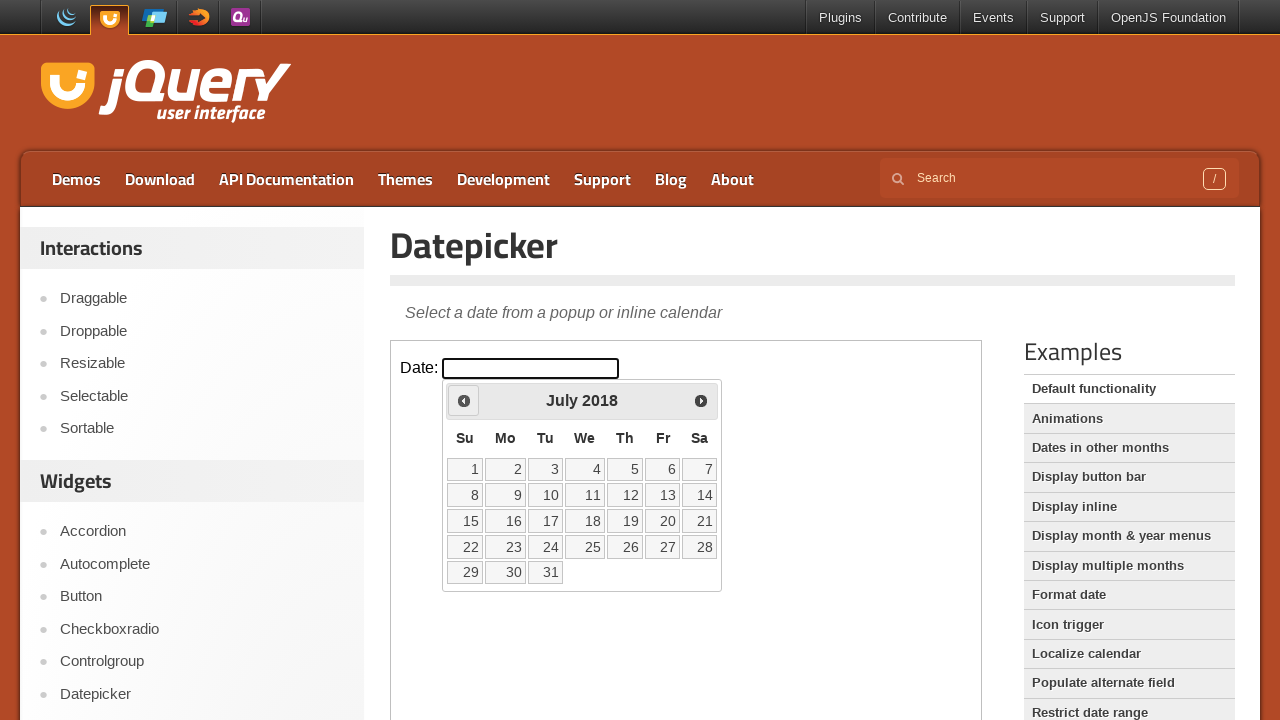

Clicked left arrow to navigate to previous month at (464, 400) on iframe >> nth=0 >> internal:control=enter-frame >> xpath=//span[@class='ui-icon 
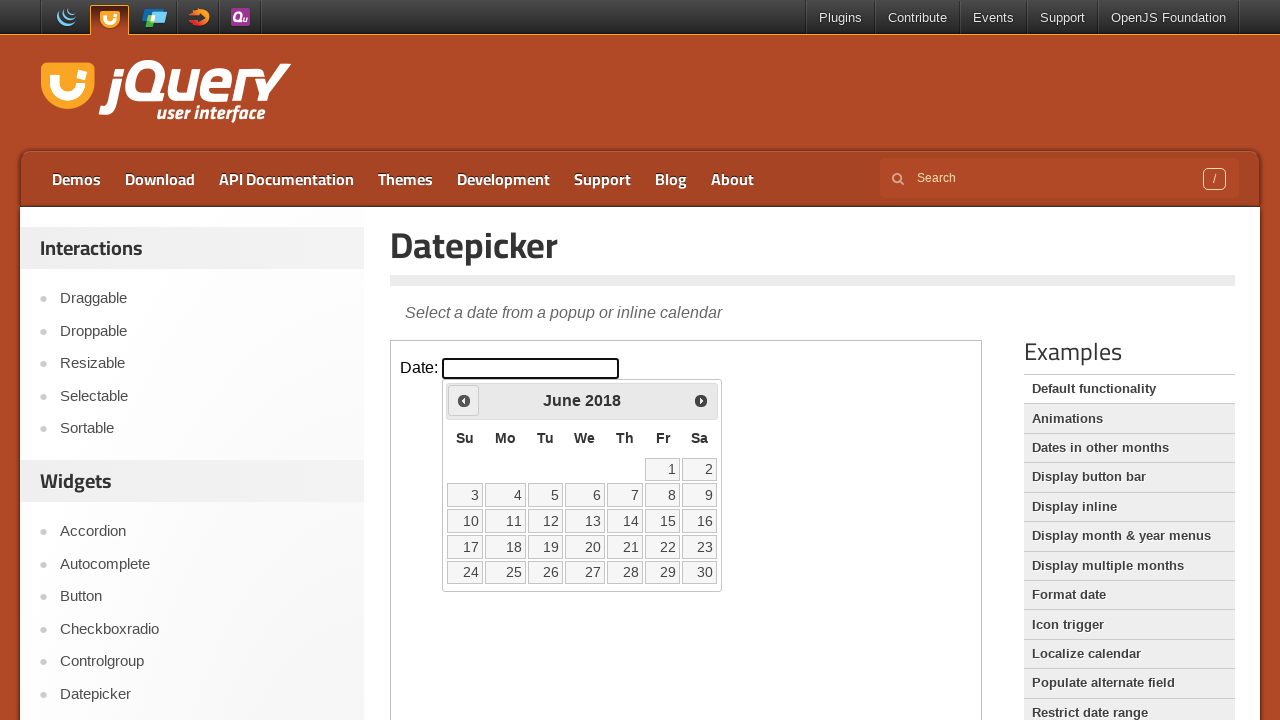

Retrieved current month: June, current year: 2018
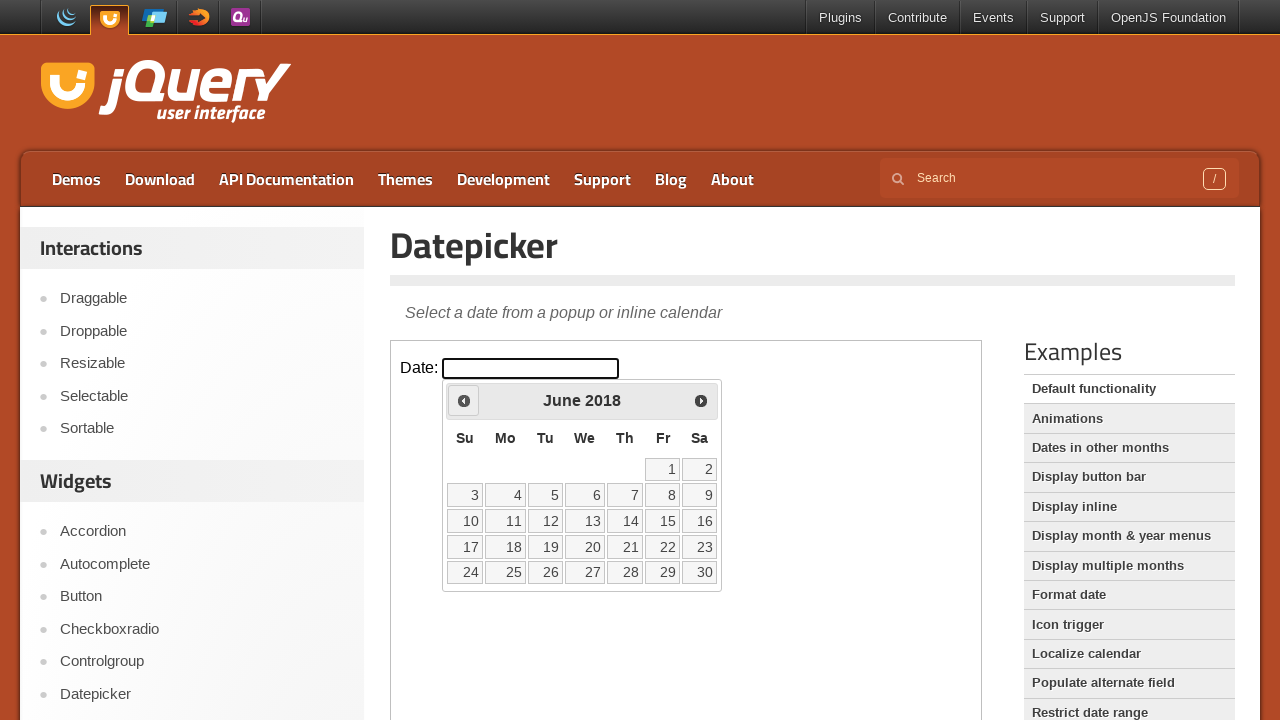

Clicked left arrow to navigate to previous month at (464, 400) on iframe >> nth=0 >> internal:control=enter-frame >> xpath=//span[@class='ui-icon 
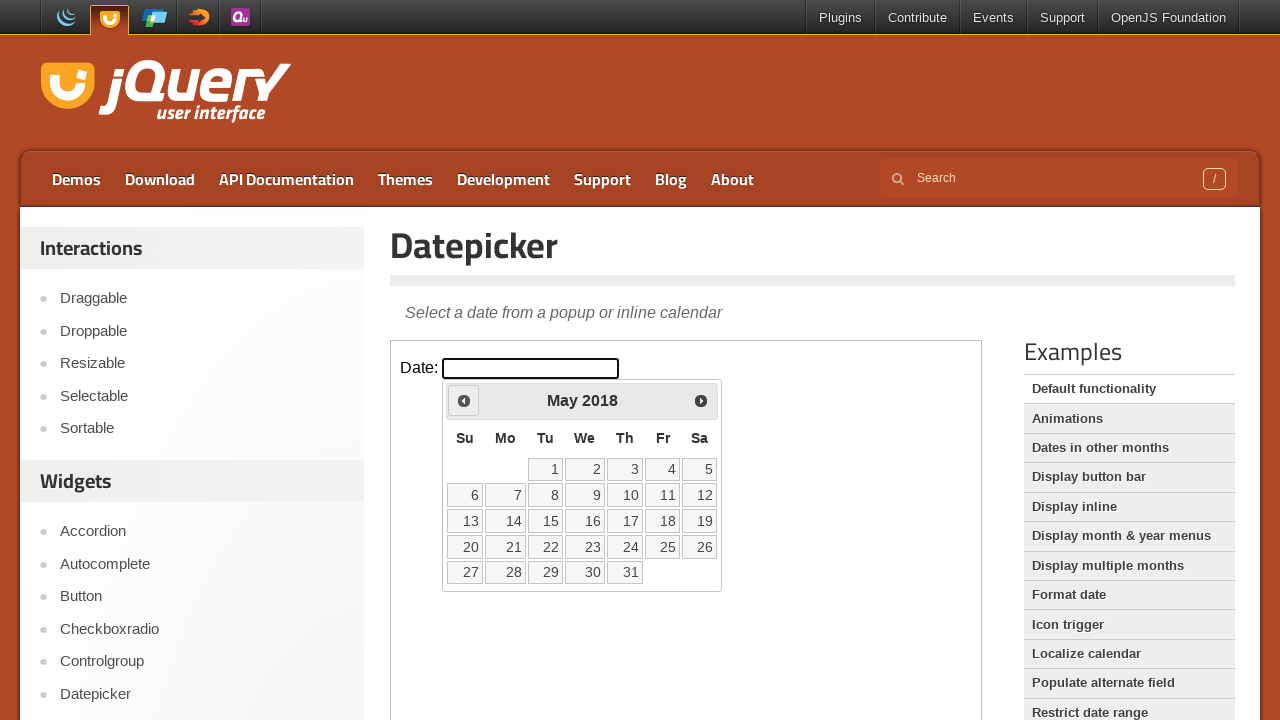

Retrieved current month: May, current year: 2018
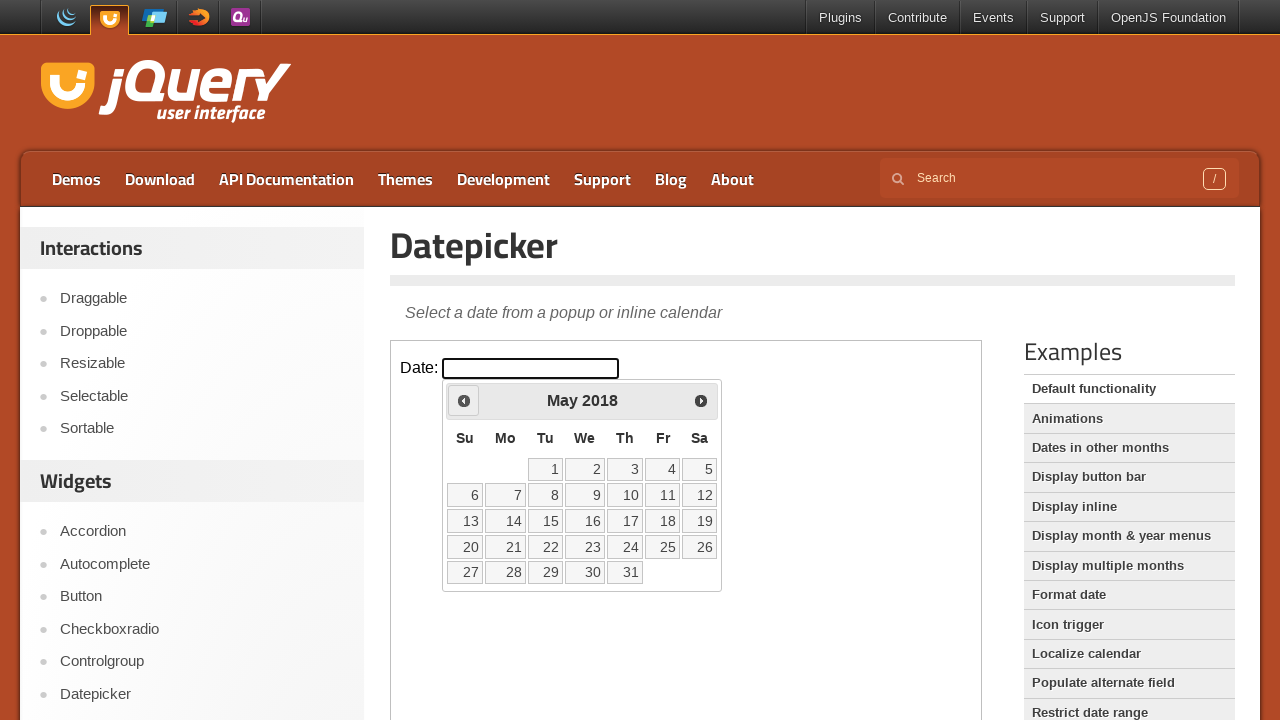

Clicked left arrow to navigate to previous month at (464, 400) on iframe >> nth=0 >> internal:control=enter-frame >> xpath=//span[@class='ui-icon 
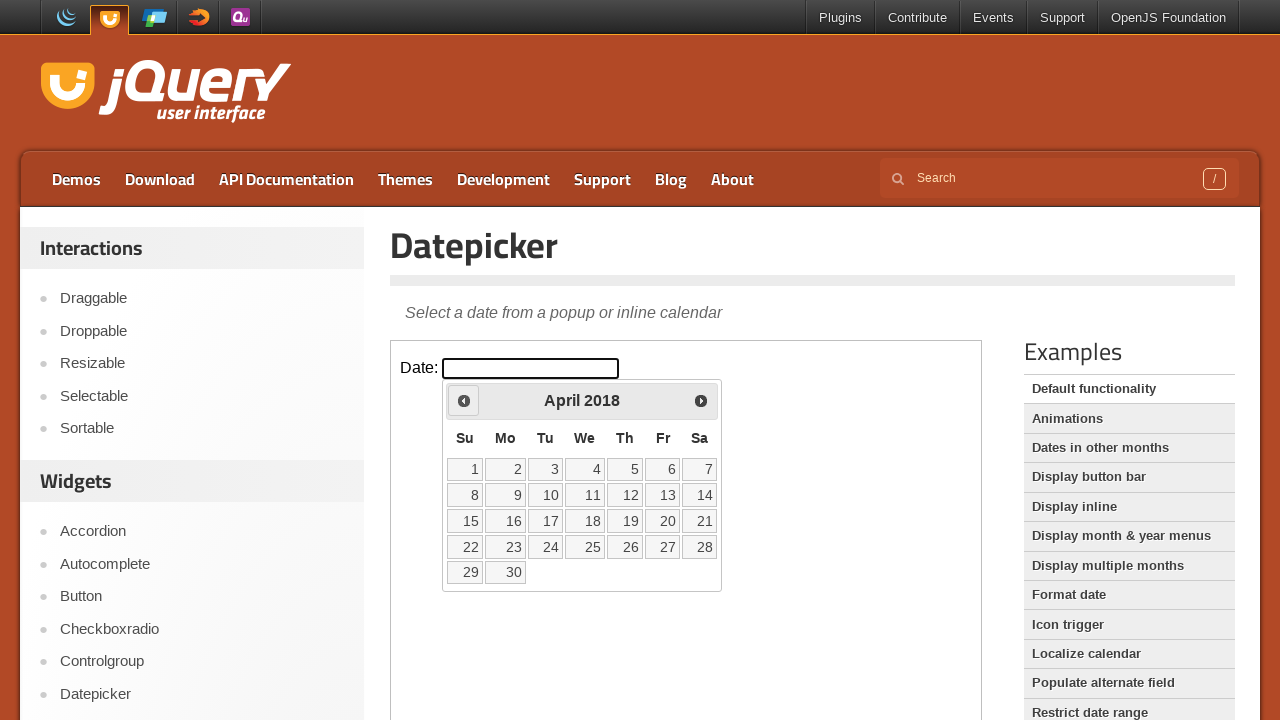

Retrieved current month: April, current year: 2018
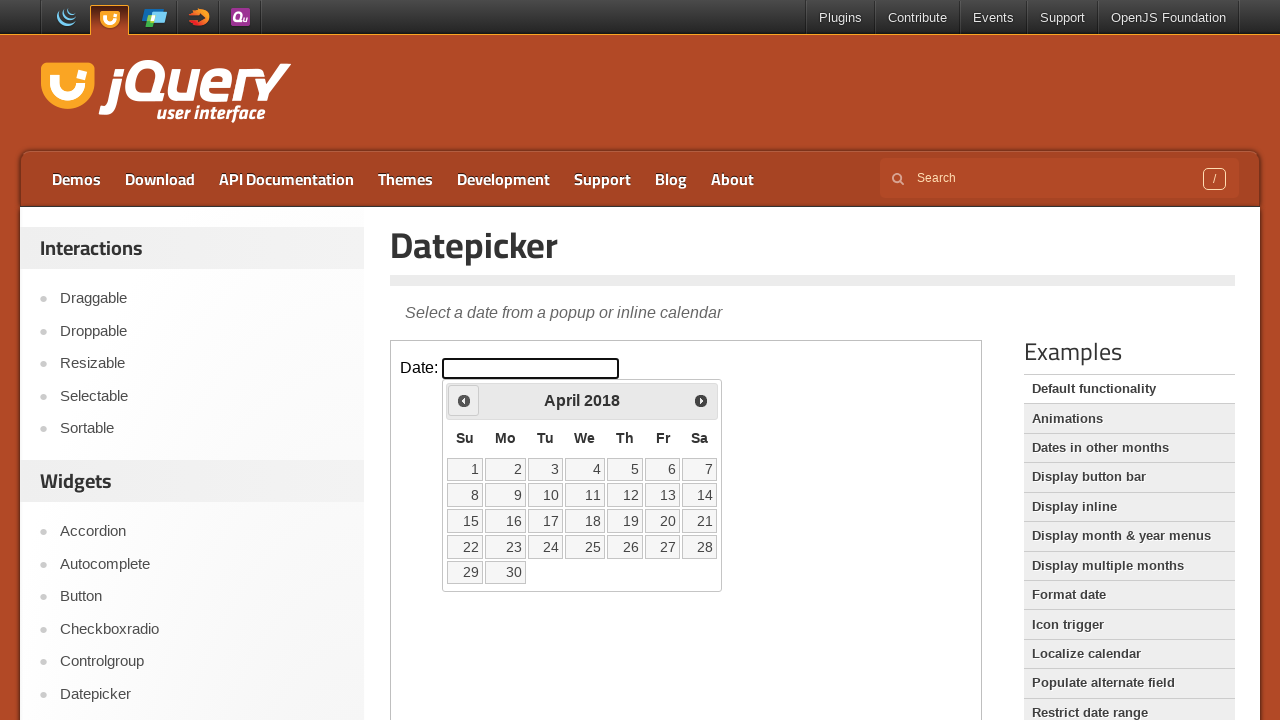

Clicked left arrow to navigate to previous month at (464, 400) on iframe >> nth=0 >> internal:control=enter-frame >> xpath=//span[@class='ui-icon 
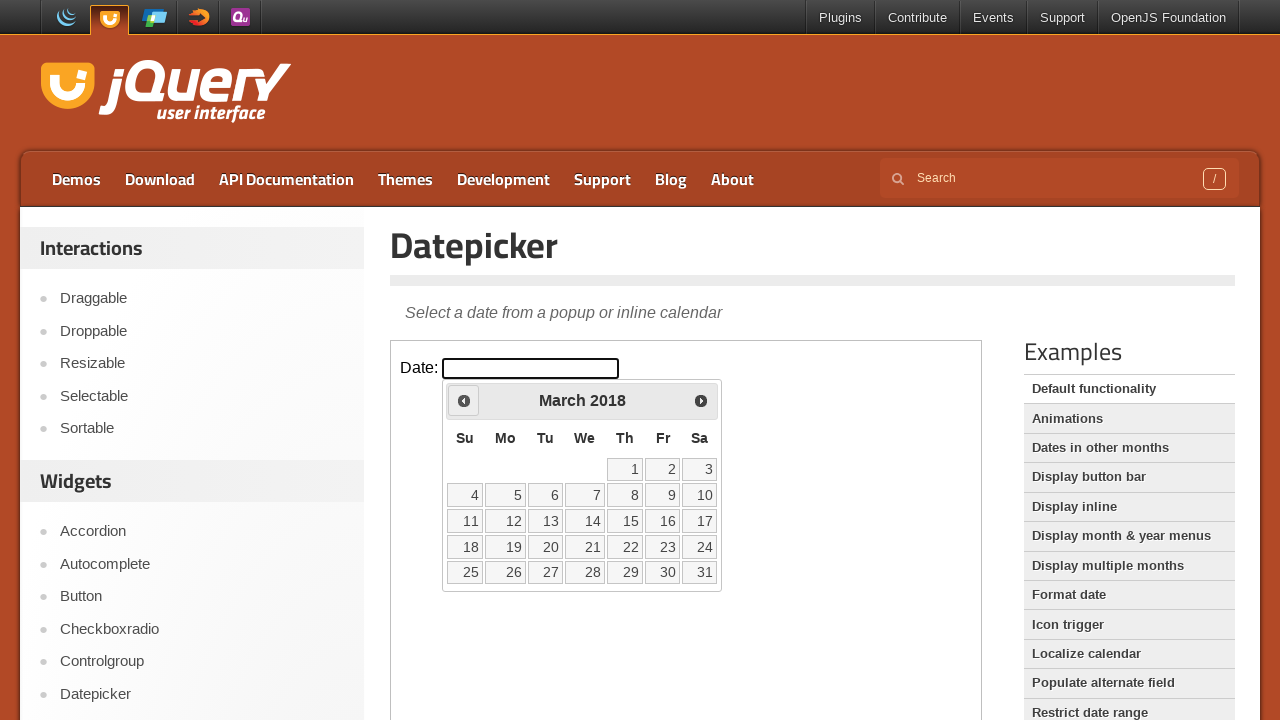

Retrieved current month: March, current year: 2018
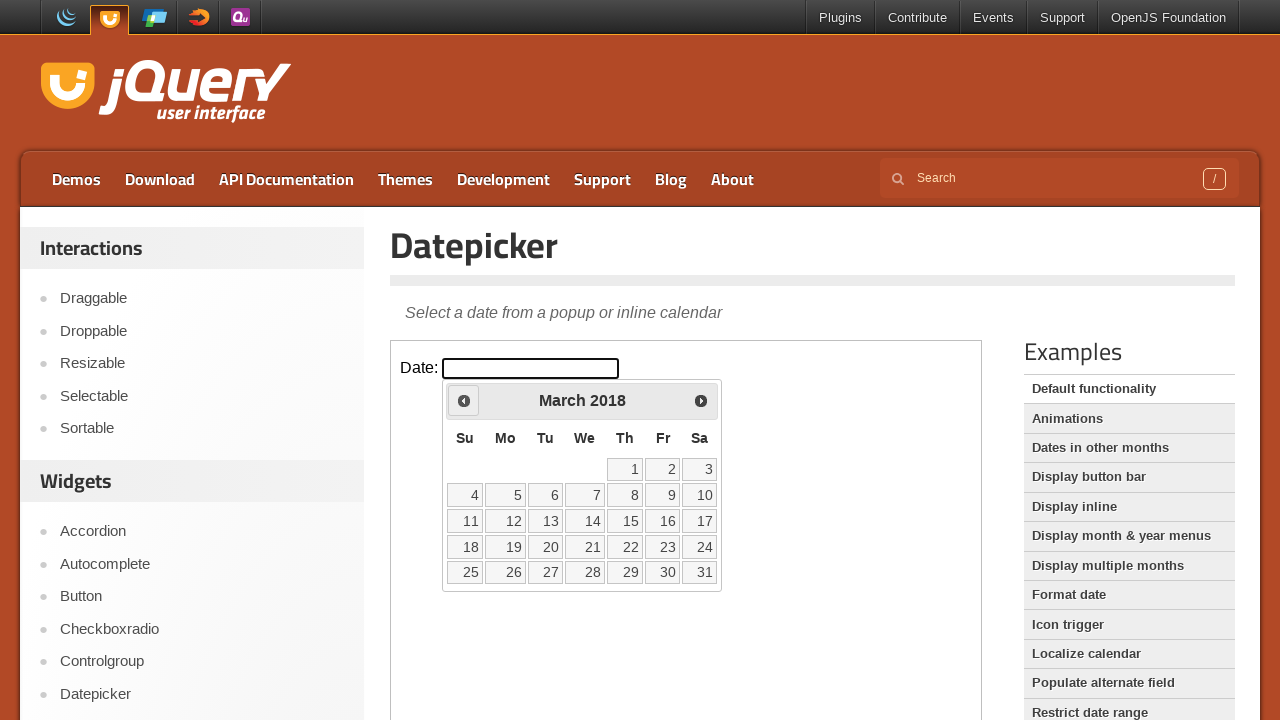

Clicked left arrow to navigate to previous month at (464, 400) on iframe >> nth=0 >> internal:control=enter-frame >> xpath=//span[@class='ui-icon 
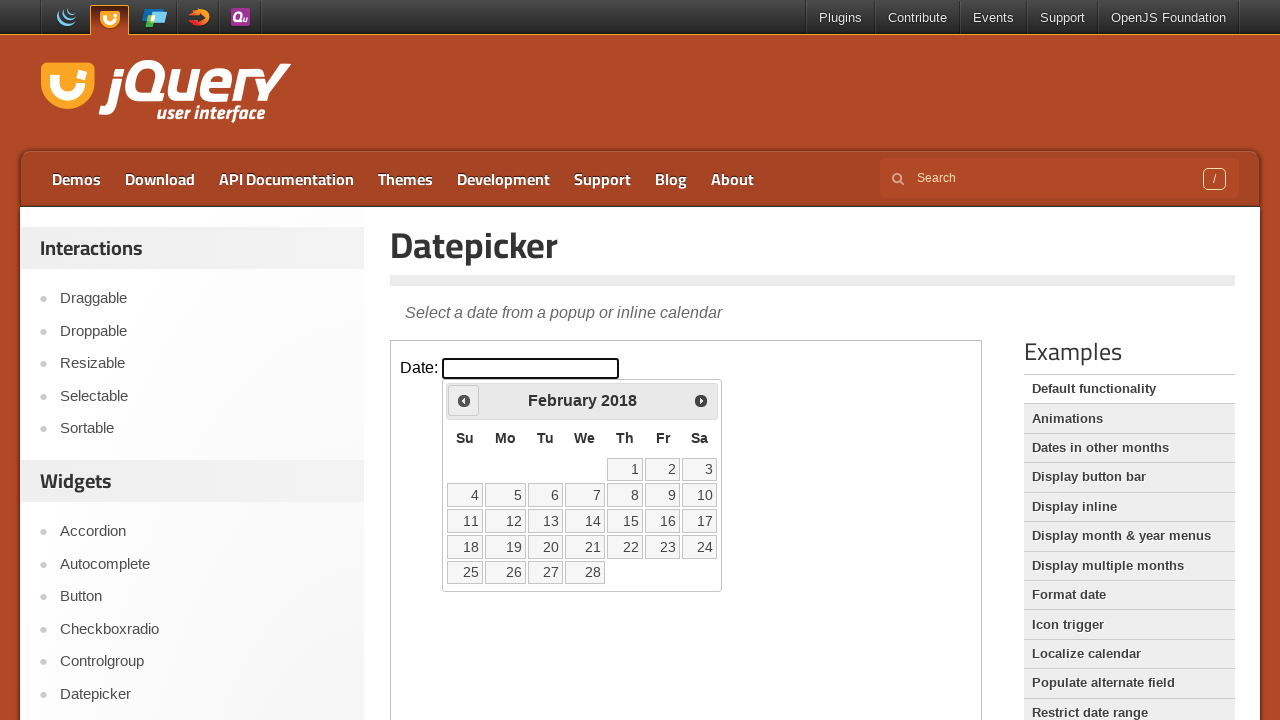

Retrieved current month: February, current year: 2018
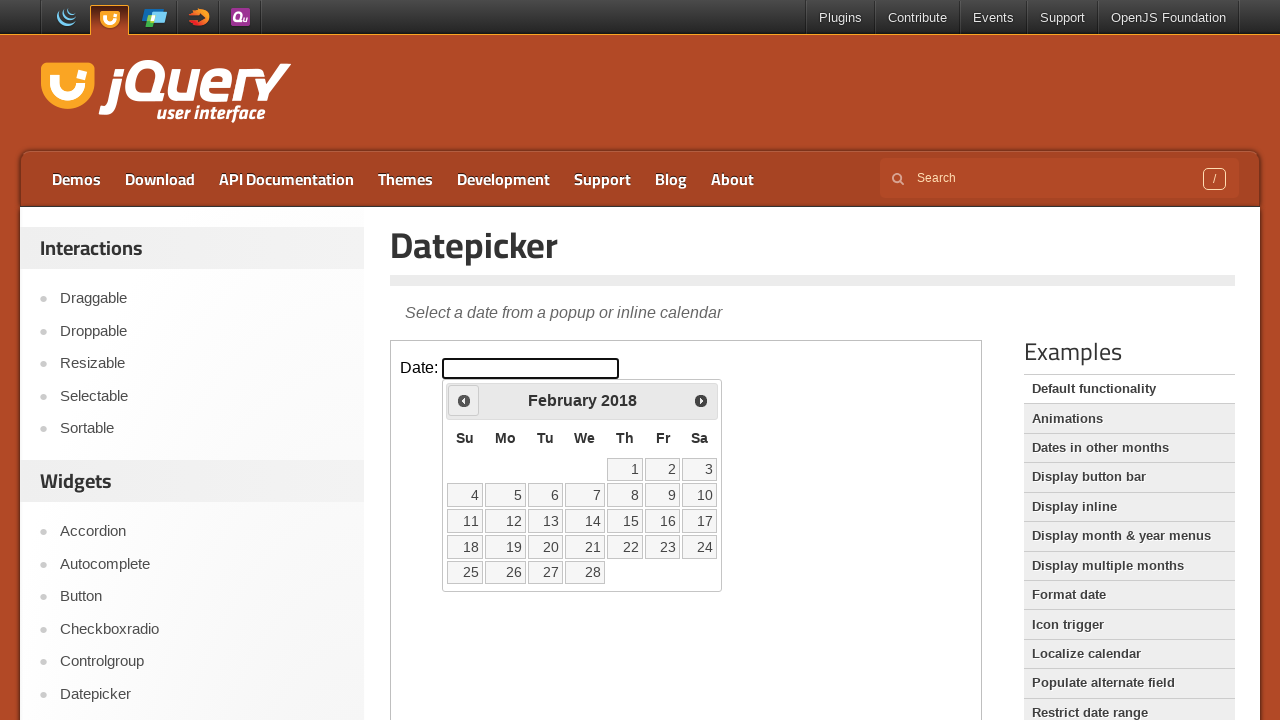

Clicked left arrow to navigate to previous month at (464, 400) on iframe >> nth=0 >> internal:control=enter-frame >> xpath=//span[@class='ui-icon 
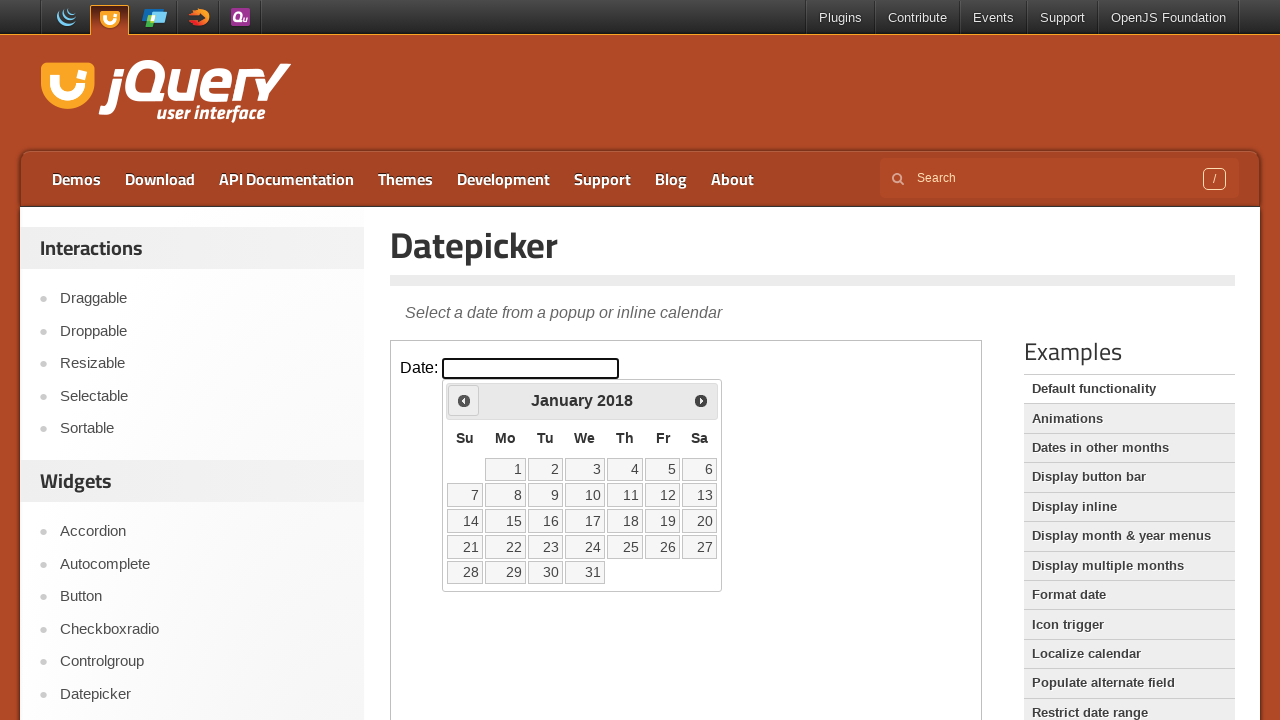

Retrieved current month: January, current year: 2018
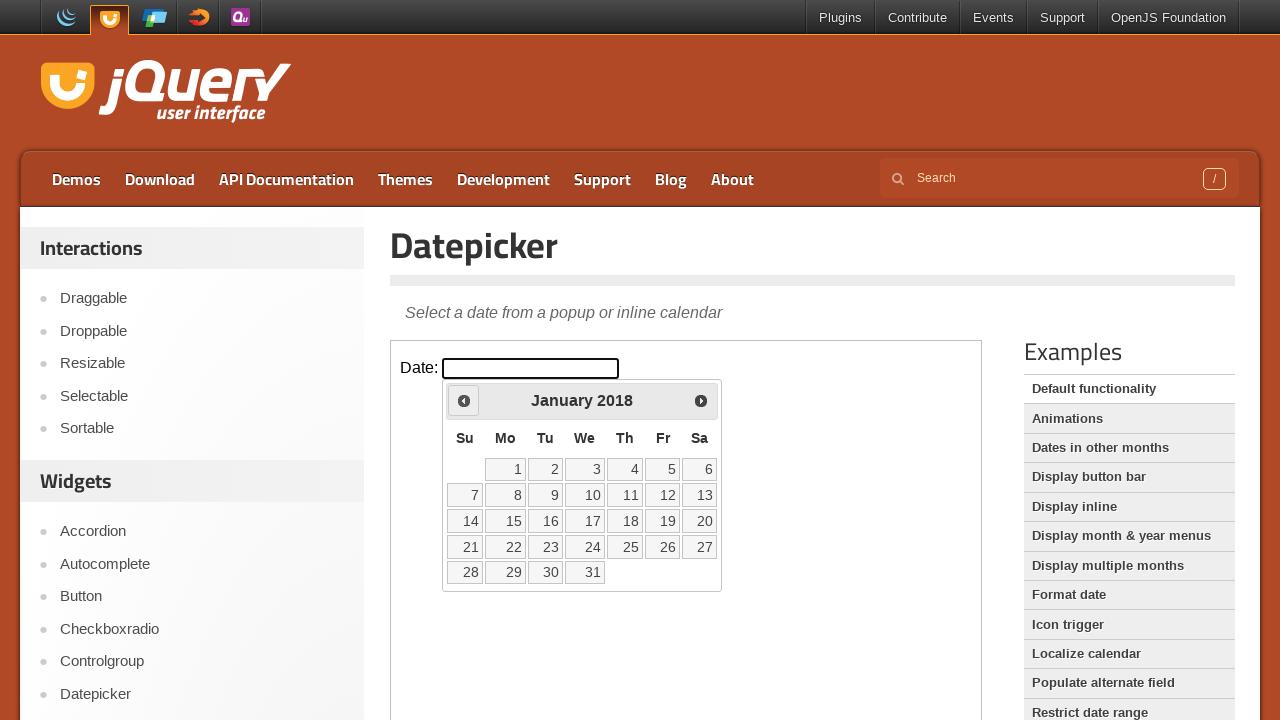

Clicked left arrow to navigate to previous month at (464, 400) on iframe >> nth=0 >> internal:control=enter-frame >> xpath=//span[@class='ui-icon 
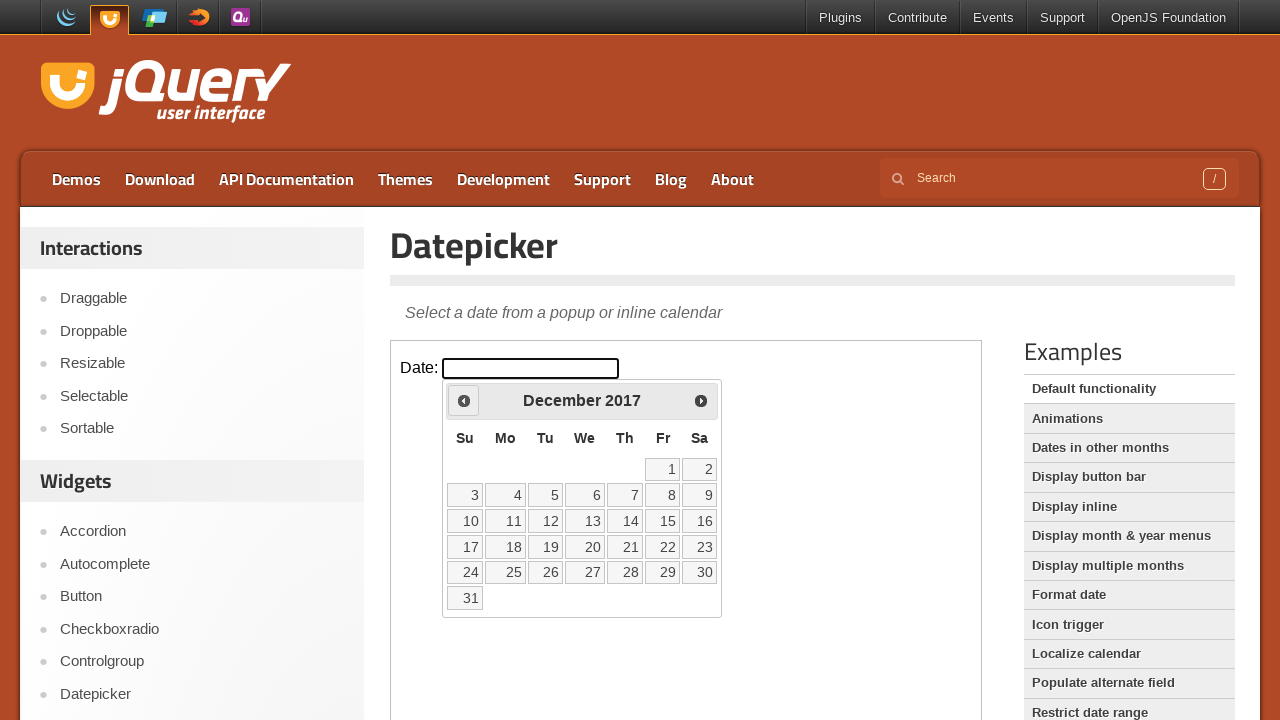

Retrieved current month: December, current year: 2017
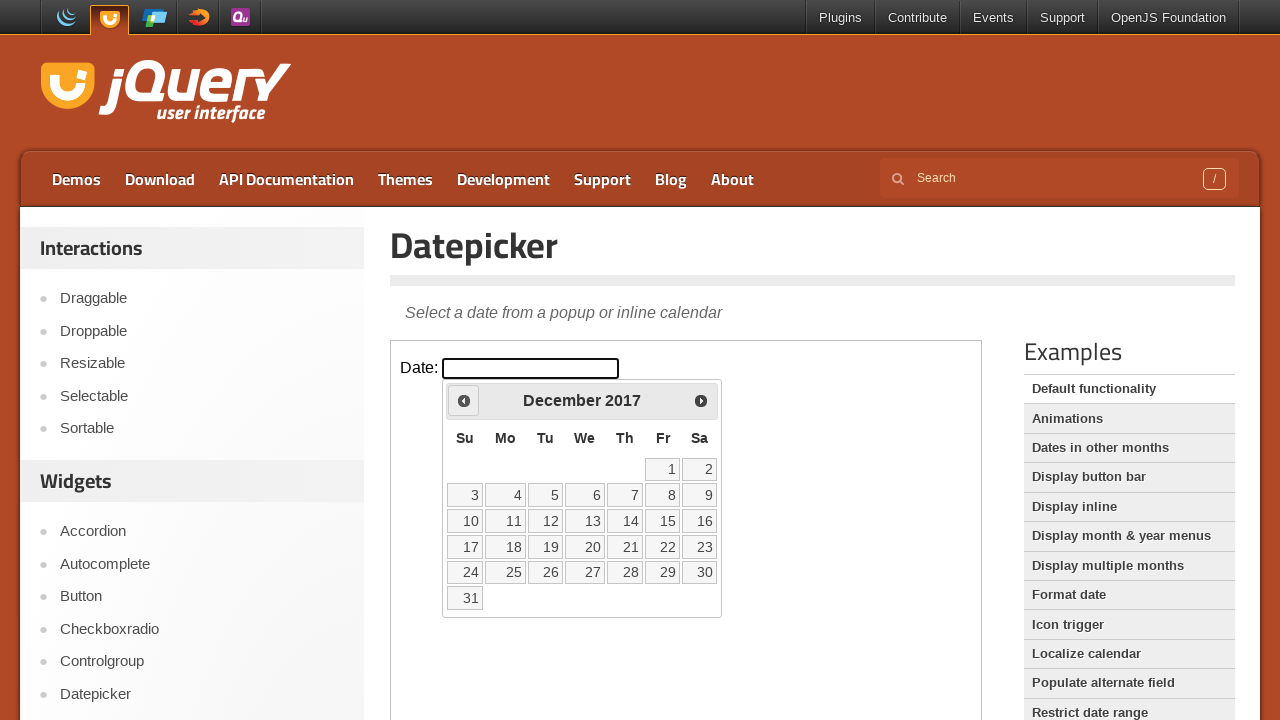

Clicked left arrow to navigate to previous month at (464, 400) on iframe >> nth=0 >> internal:control=enter-frame >> xpath=//span[@class='ui-icon 
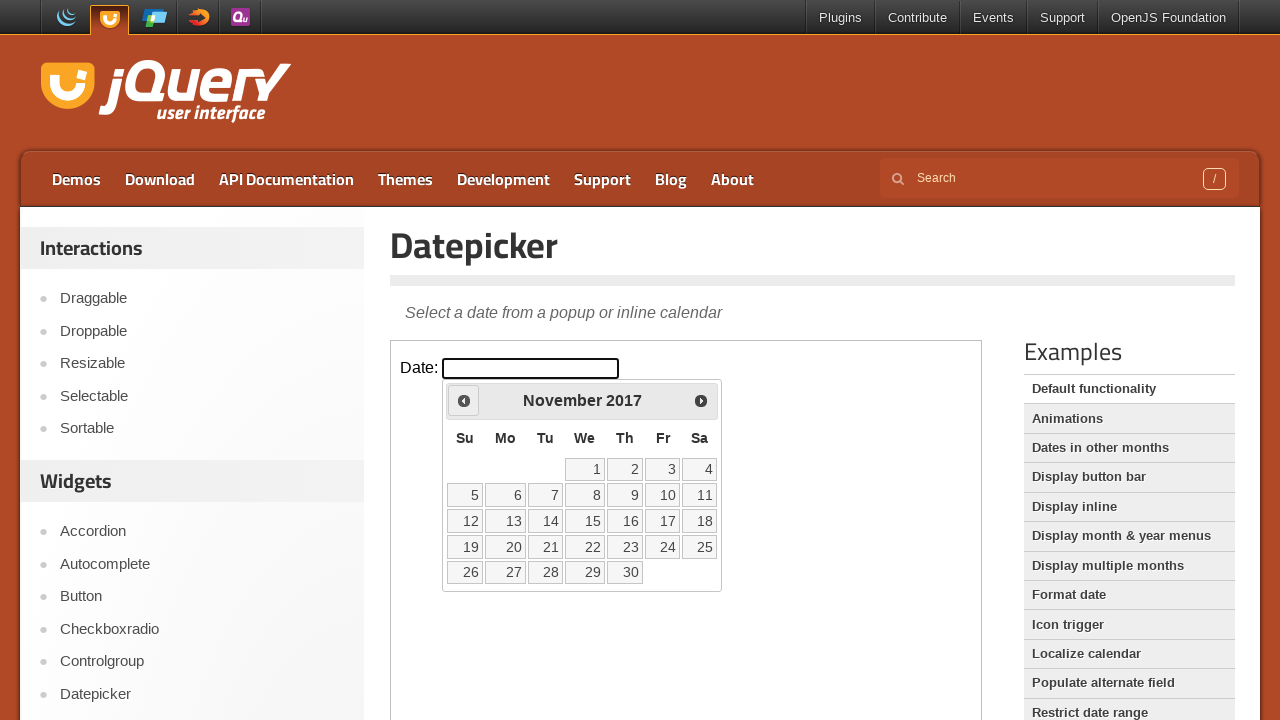

Retrieved current month: November, current year: 2017
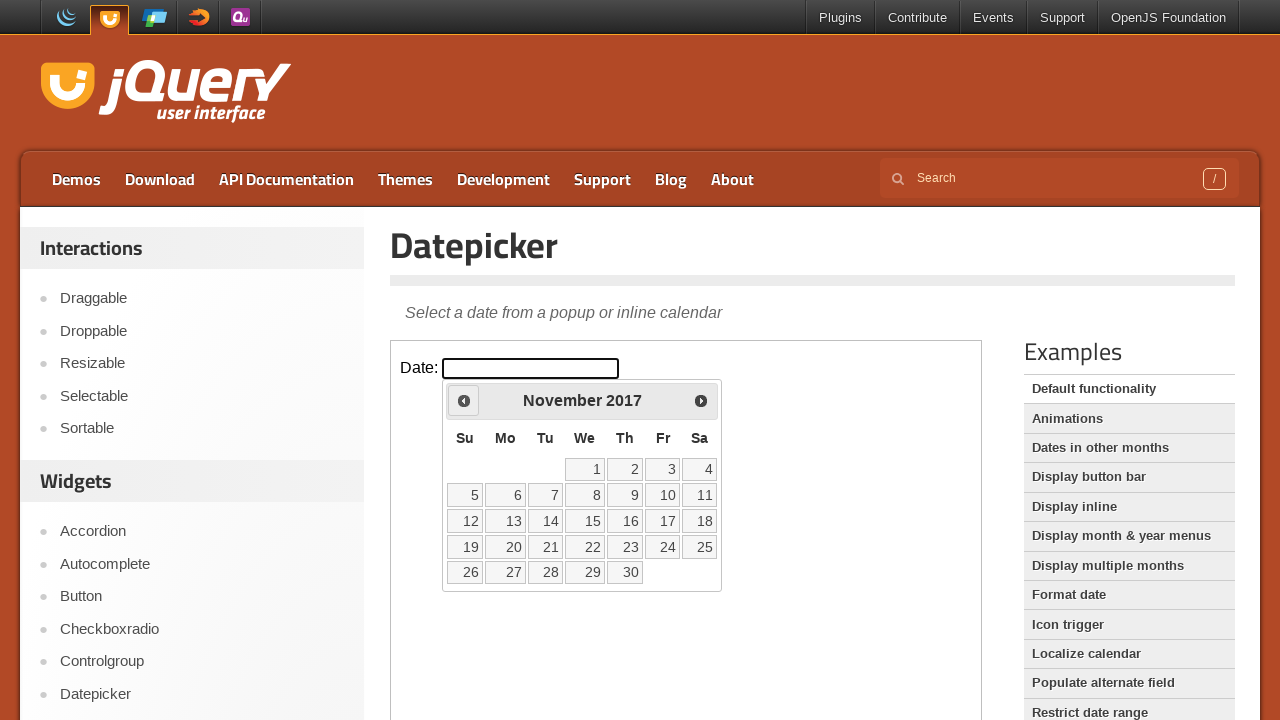

Clicked left arrow to navigate to previous month at (464, 400) on iframe >> nth=0 >> internal:control=enter-frame >> xpath=//span[@class='ui-icon 
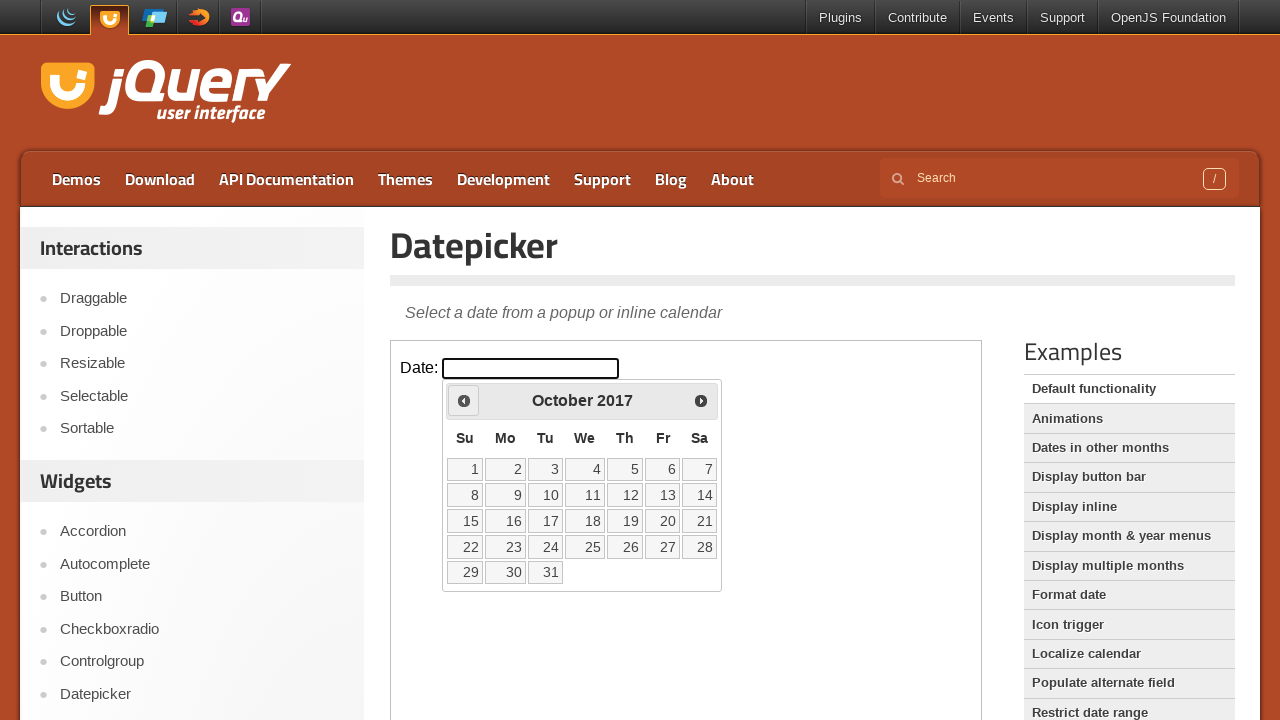

Retrieved current month: October, current year: 2017
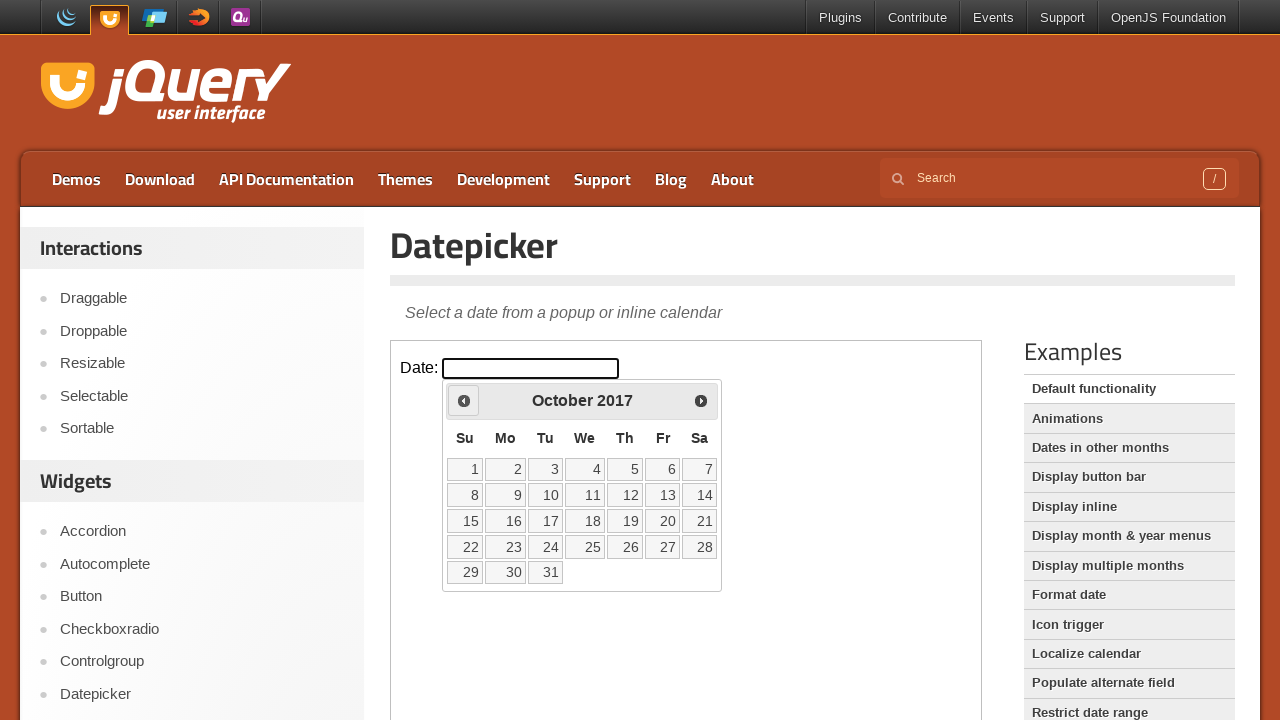

Clicked left arrow to navigate to previous month at (464, 400) on iframe >> nth=0 >> internal:control=enter-frame >> xpath=//span[@class='ui-icon 
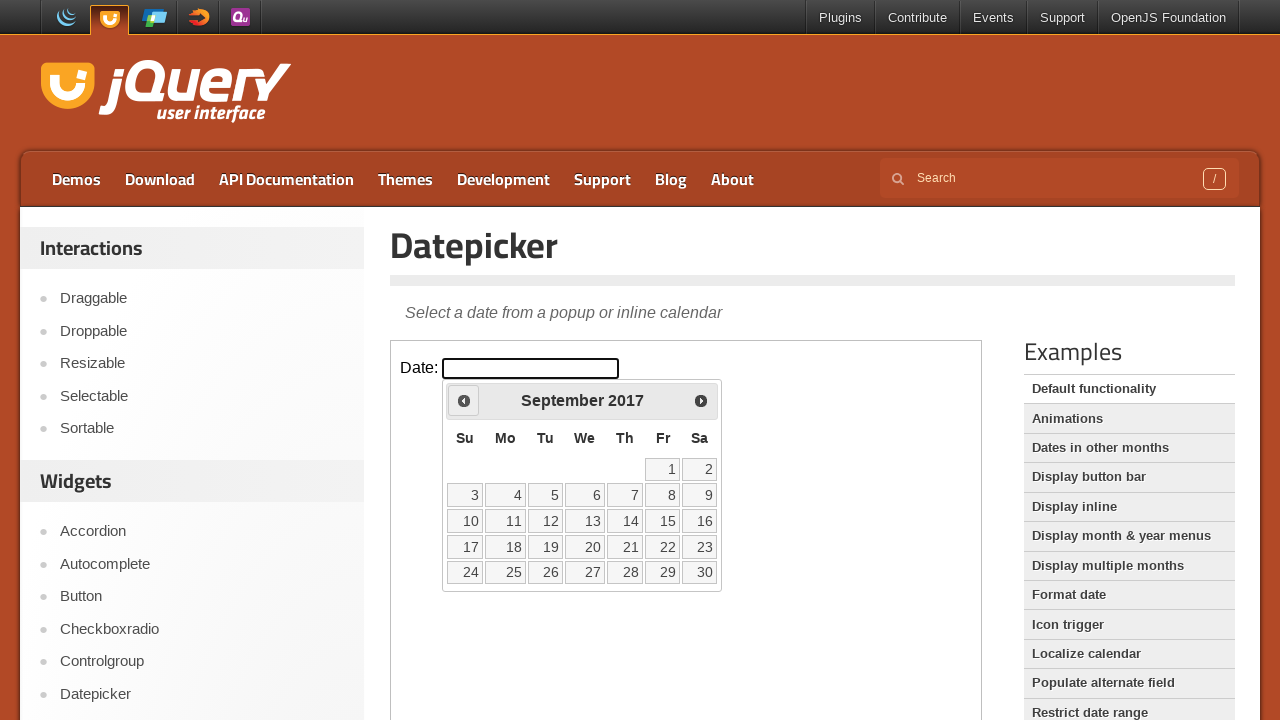

Retrieved current month: September, current year: 2017
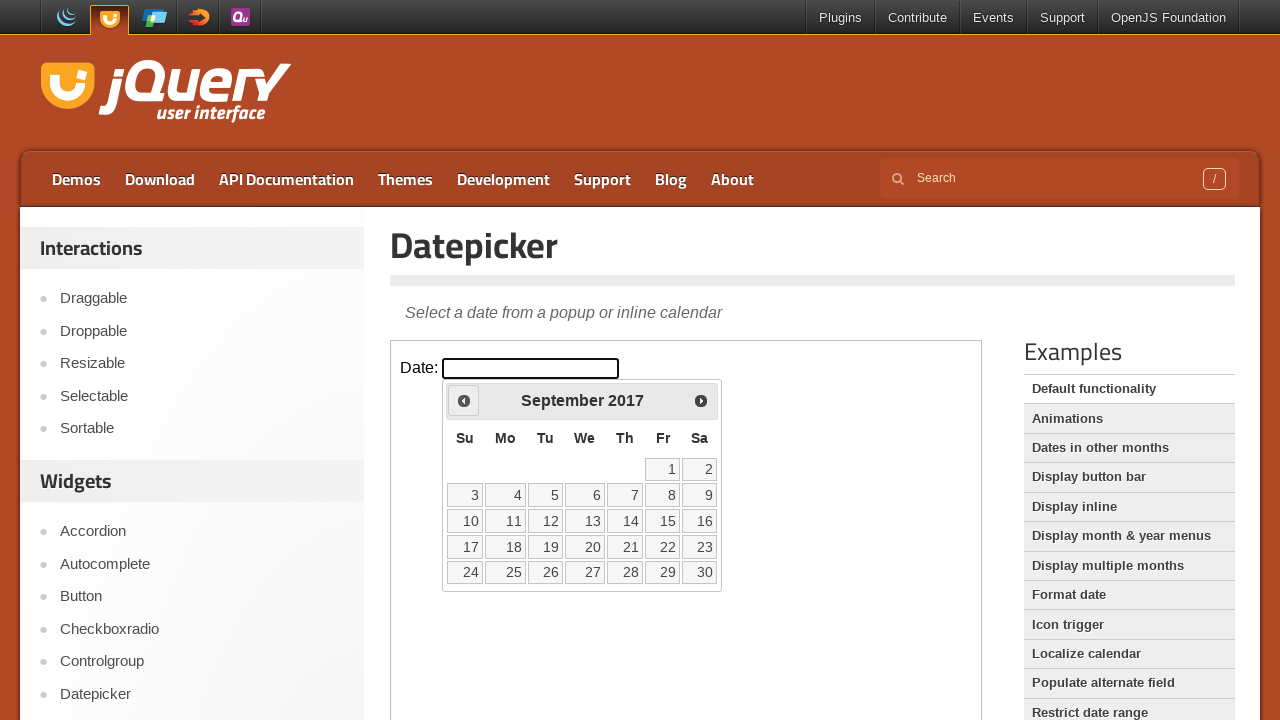

Clicked left arrow to navigate to previous month at (464, 400) on iframe >> nth=0 >> internal:control=enter-frame >> xpath=//span[@class='ui-icon 
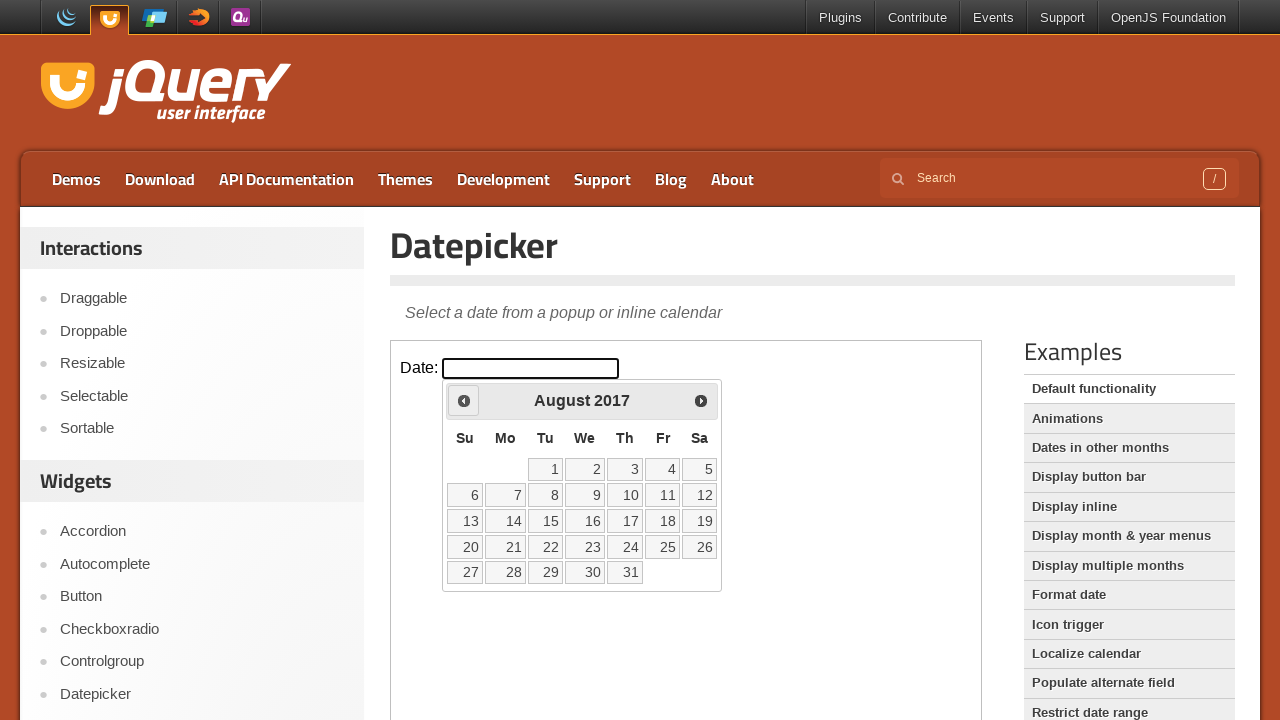

Retrieved current month: August, current year: 2017
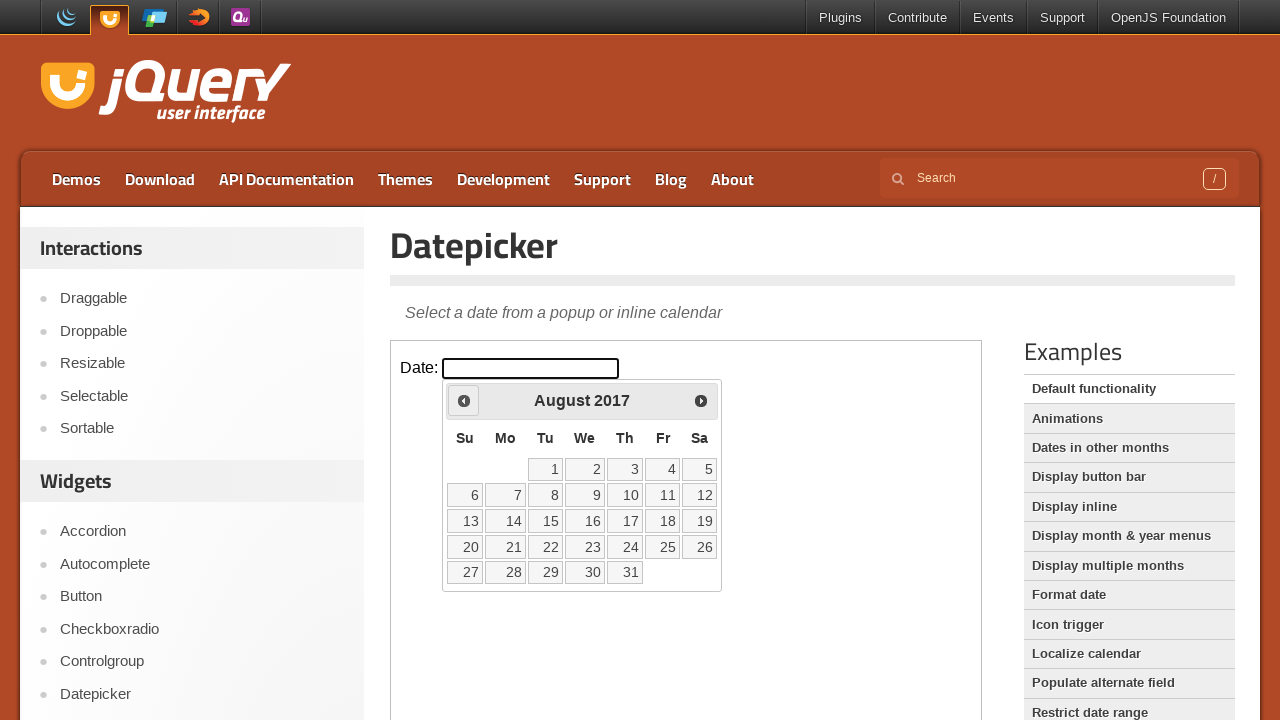

Clicked left arrow to navigate to previous month at (464, 400) on iframe >> nth=0 >> internal:control=enter-frame >> xpath=//span[@class='ui-icon 
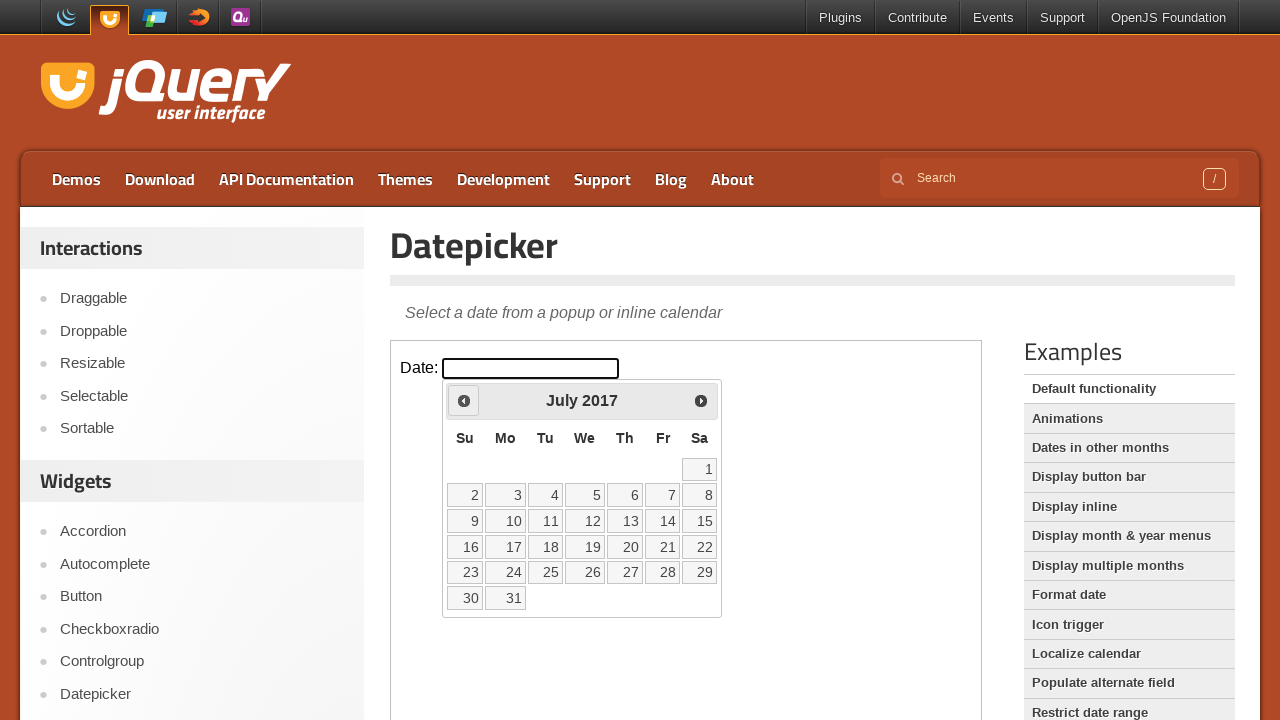

Retrieved current month: July, current year: 2017
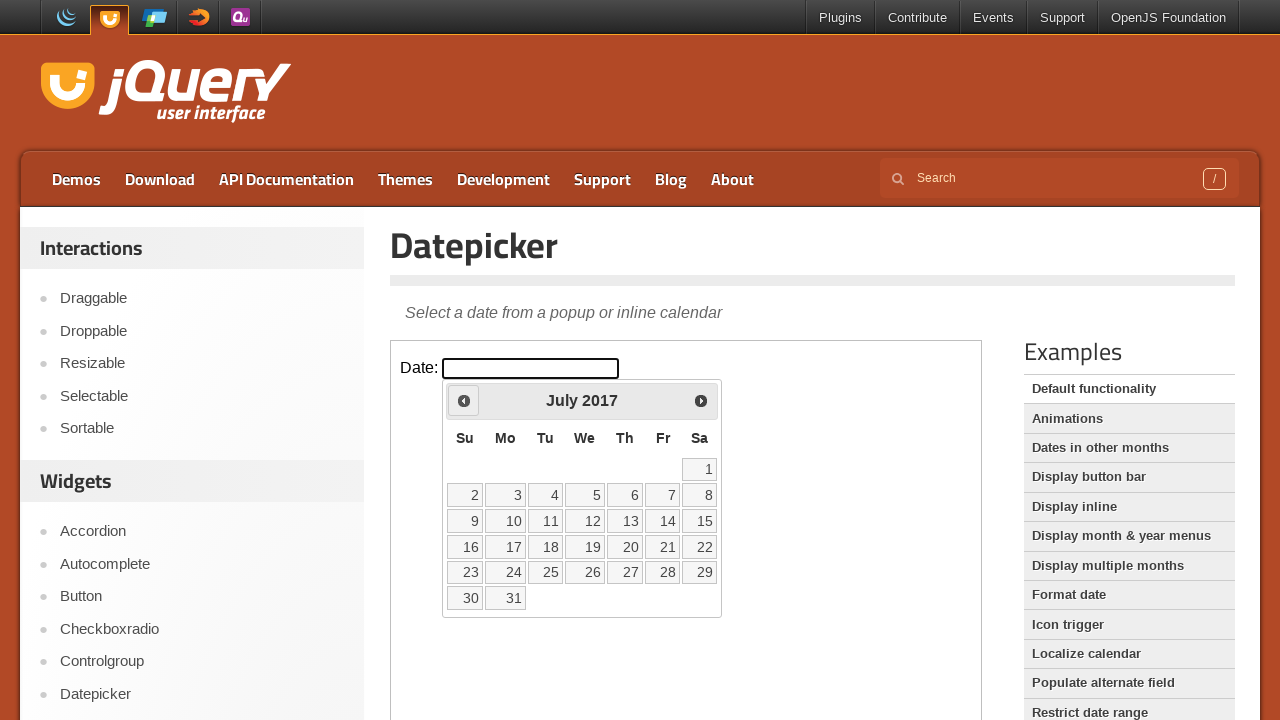

Clicked left arrow to navigate to previous month at (464, 400) on iframe >> nth=0 >> internal:control=enter-frame >> xpath=//span[@class='ui-icon 
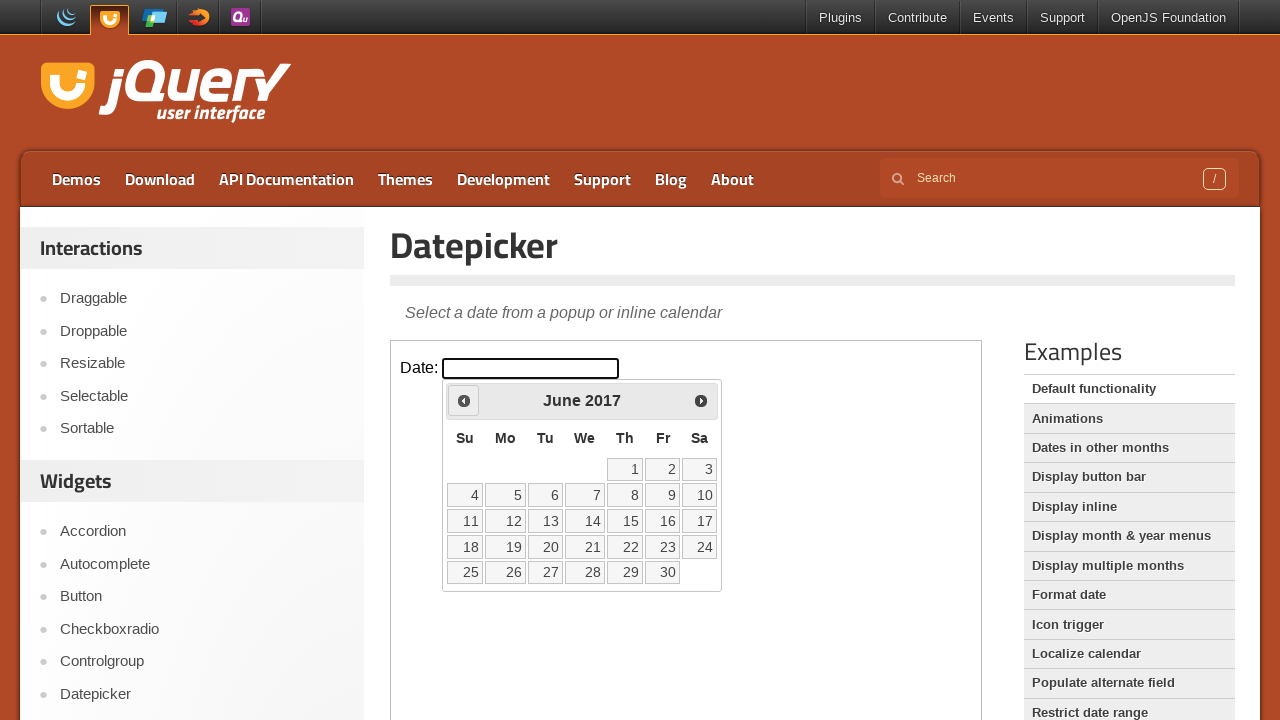

Retrieved current month: June, current year: 2017
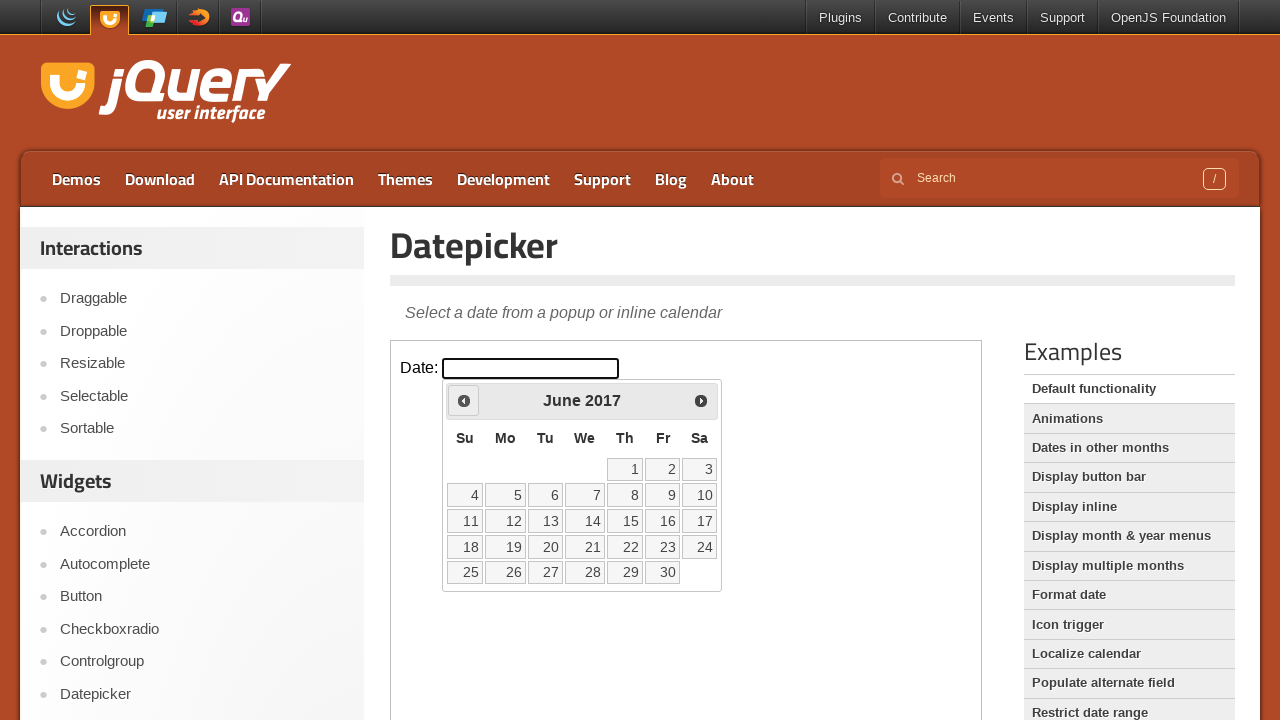

Clicked left arrow to navigate to previous month at (464, 400) on iframe >> nth=0 >> internal:control=enter-frame >> xpath=//span[@class='ui-icon 
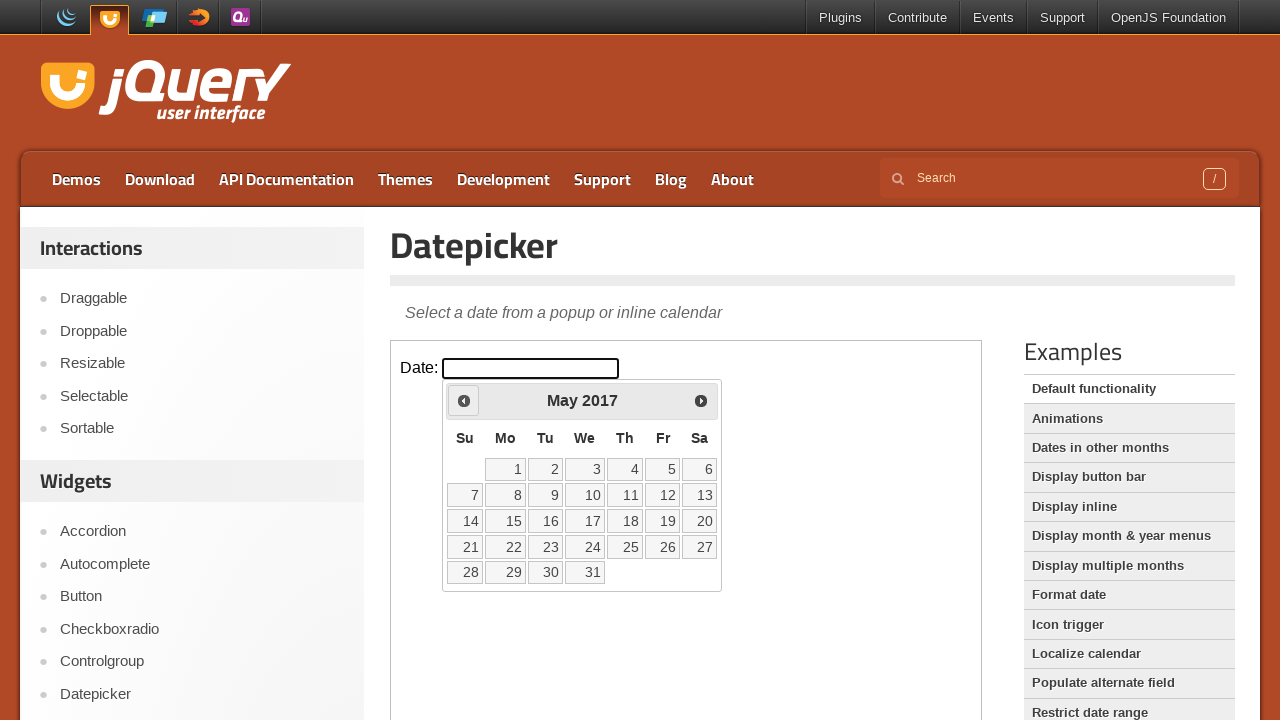

Retrieved current month: May, current year: 2017
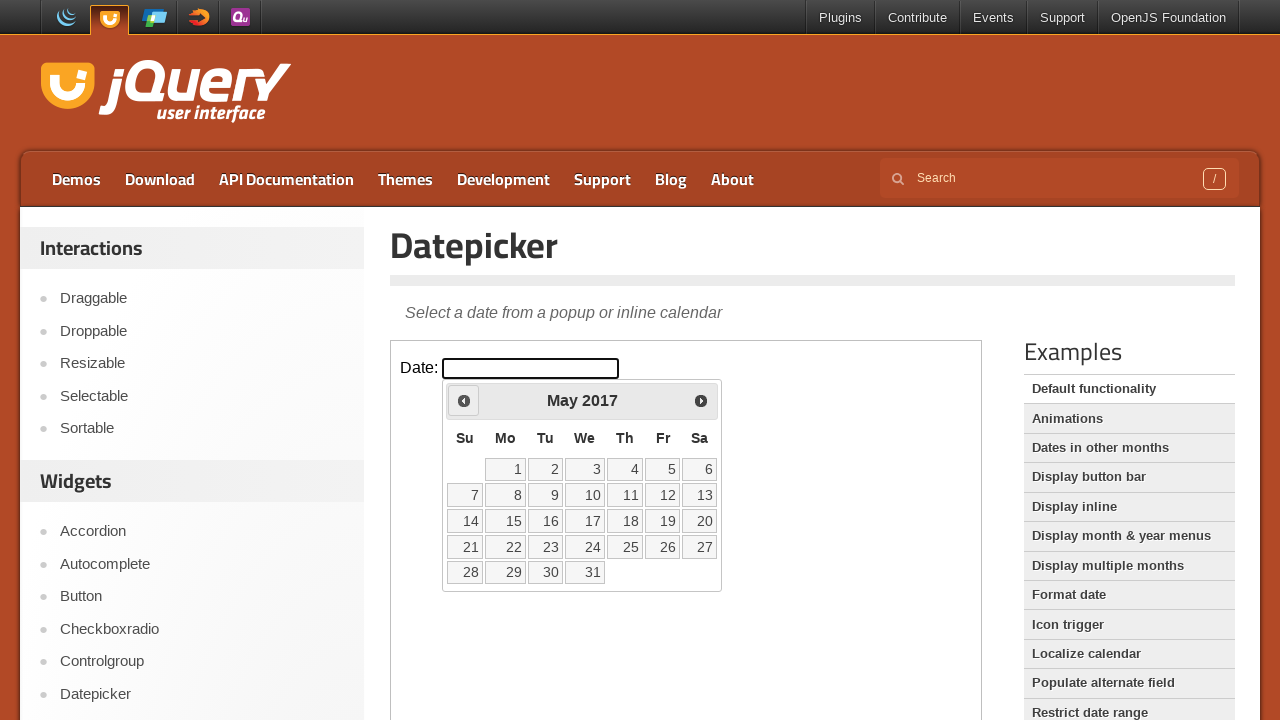

Clicked left arrow to navigate to previous month at (464, 400) on iframe >> nth=0 >> internal:control=enter-frame >> xpath=//span[@class='ui-icon 
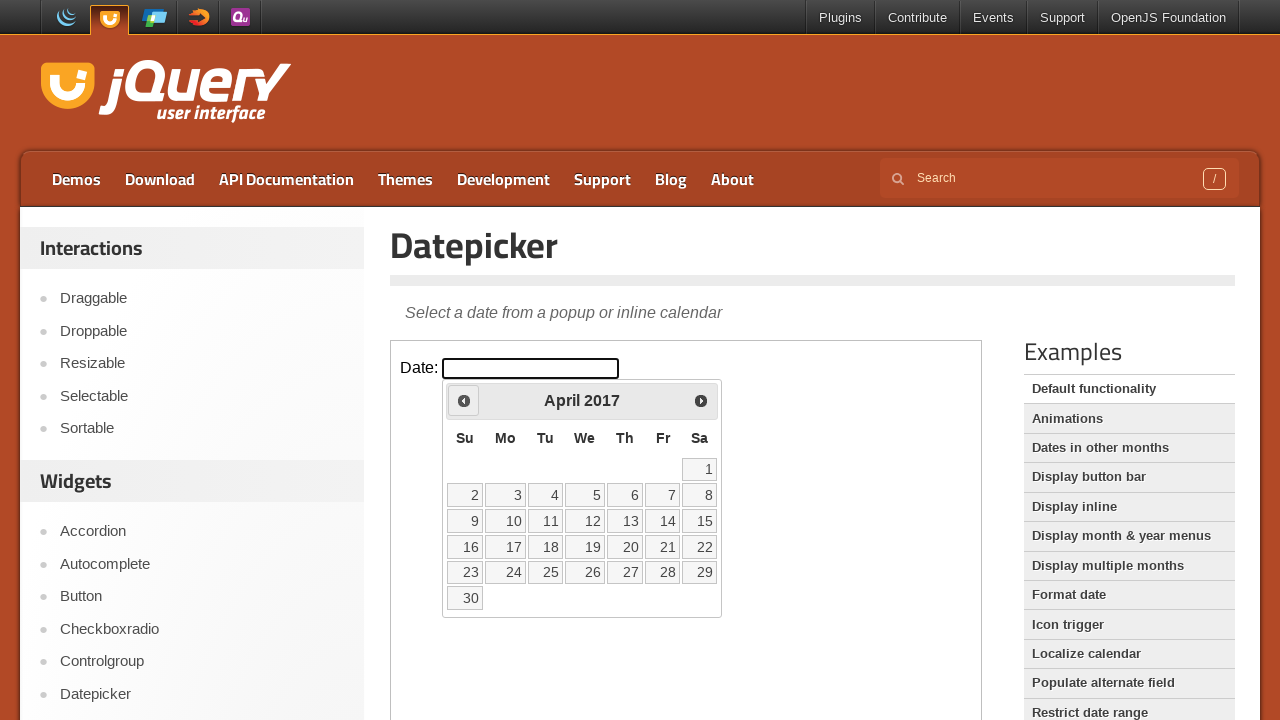

Retrieved current month: April, current year: 2017
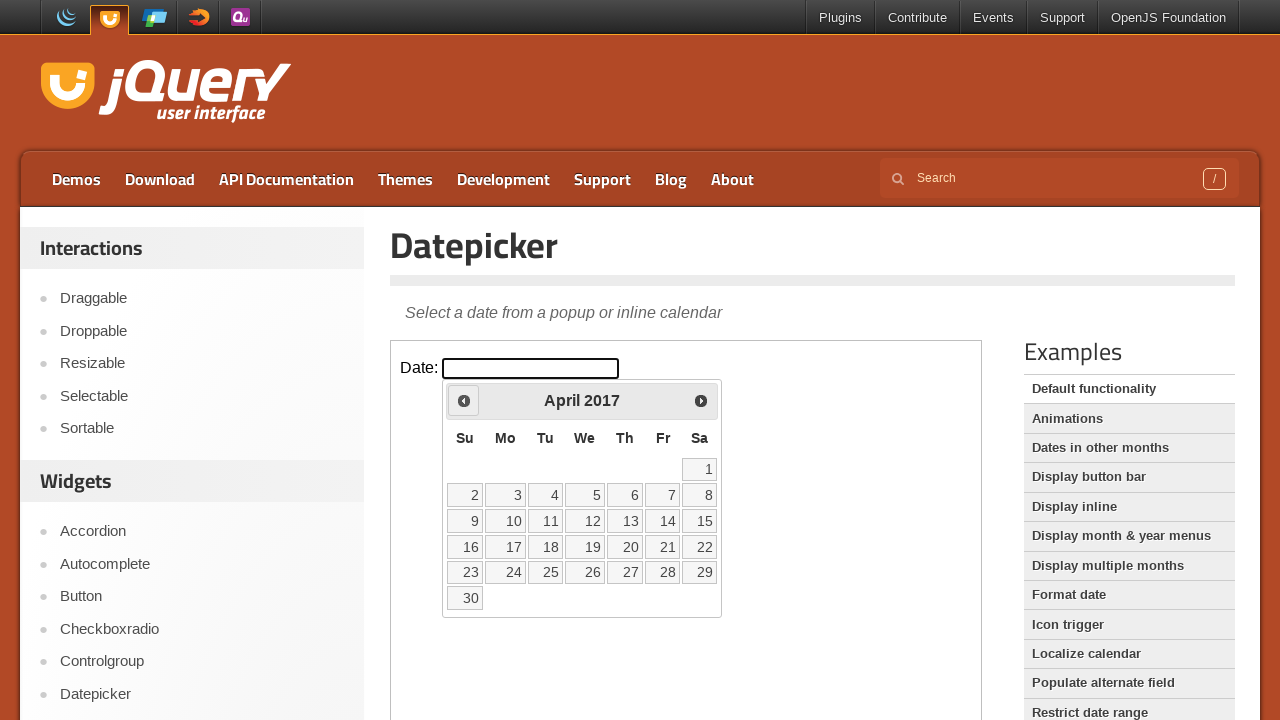

Clicked left arrow to navigate to previous month at (464, 400) on iframe >> nth=0 >> internal:control=enter-frame >> xpath=//span[@class='ui-icon 
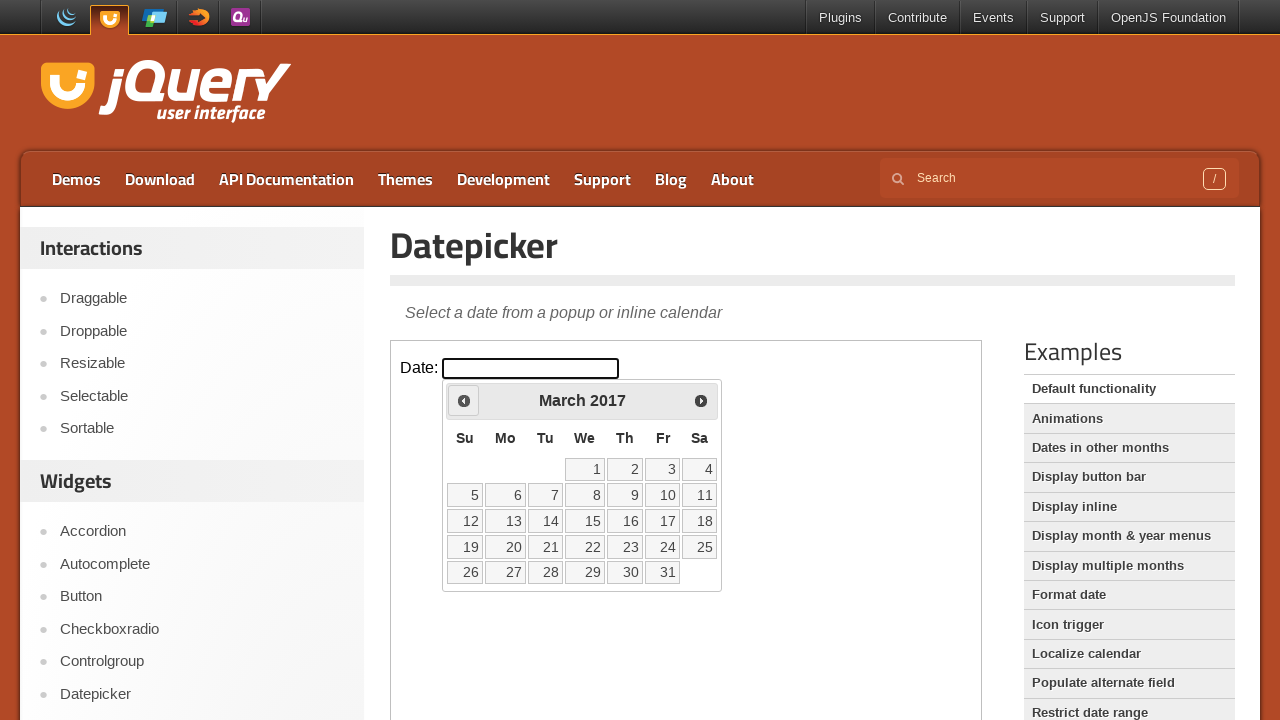

Retrieved current month: March, current year: 2017
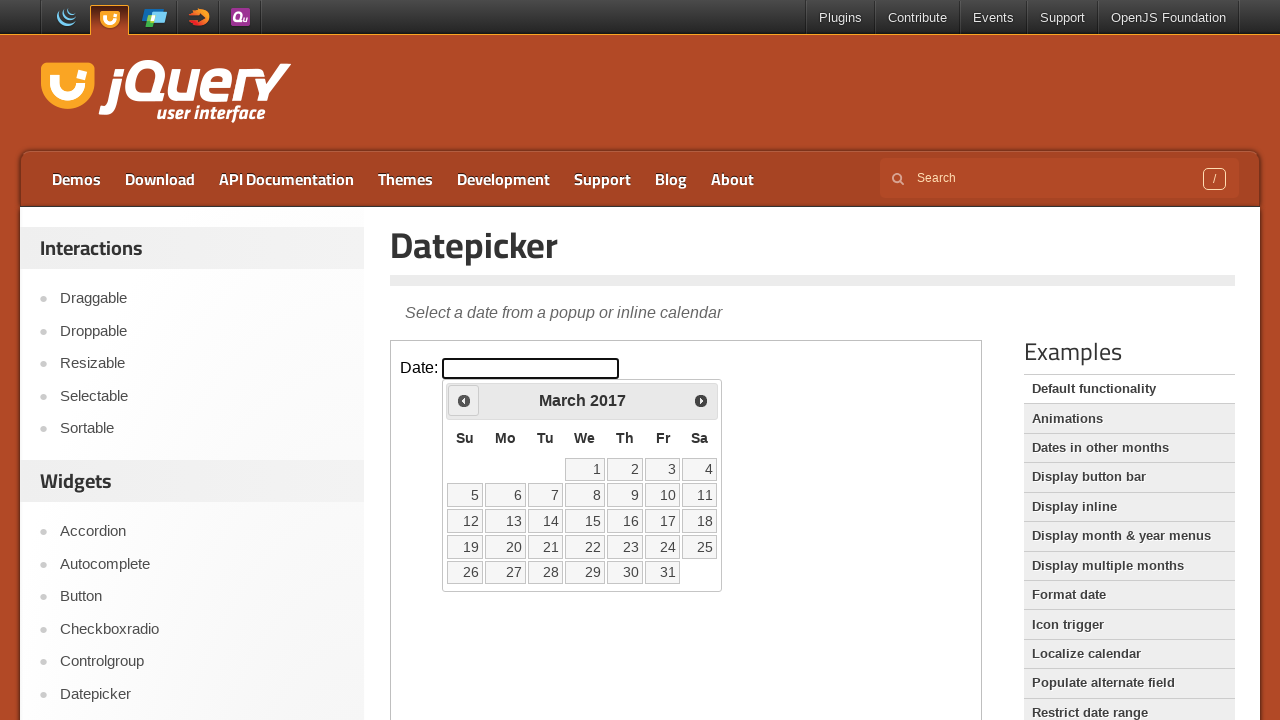

Clicked left arrow to navigate to previous month at (464, 400) on iframe >> nth=0 >> internal:control=enter-frame >> xpath=//span[@class='ui-icon 
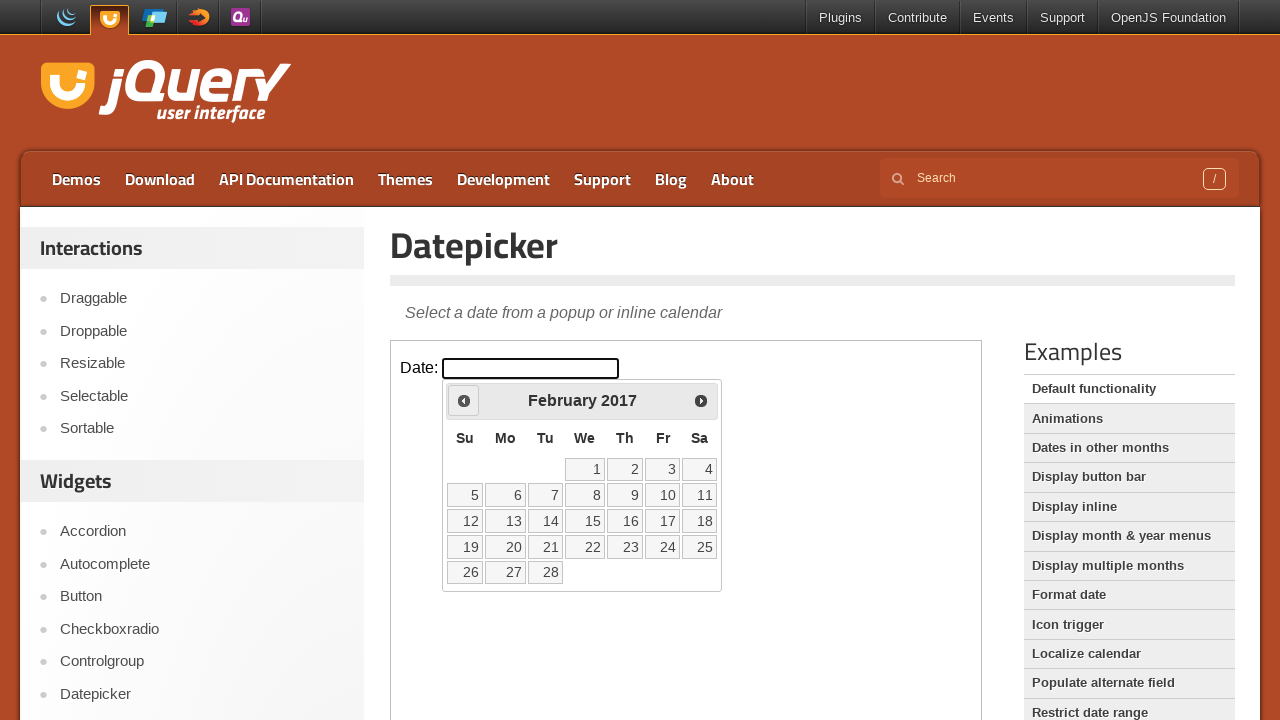

Retrieved current month: February, current year: 2017
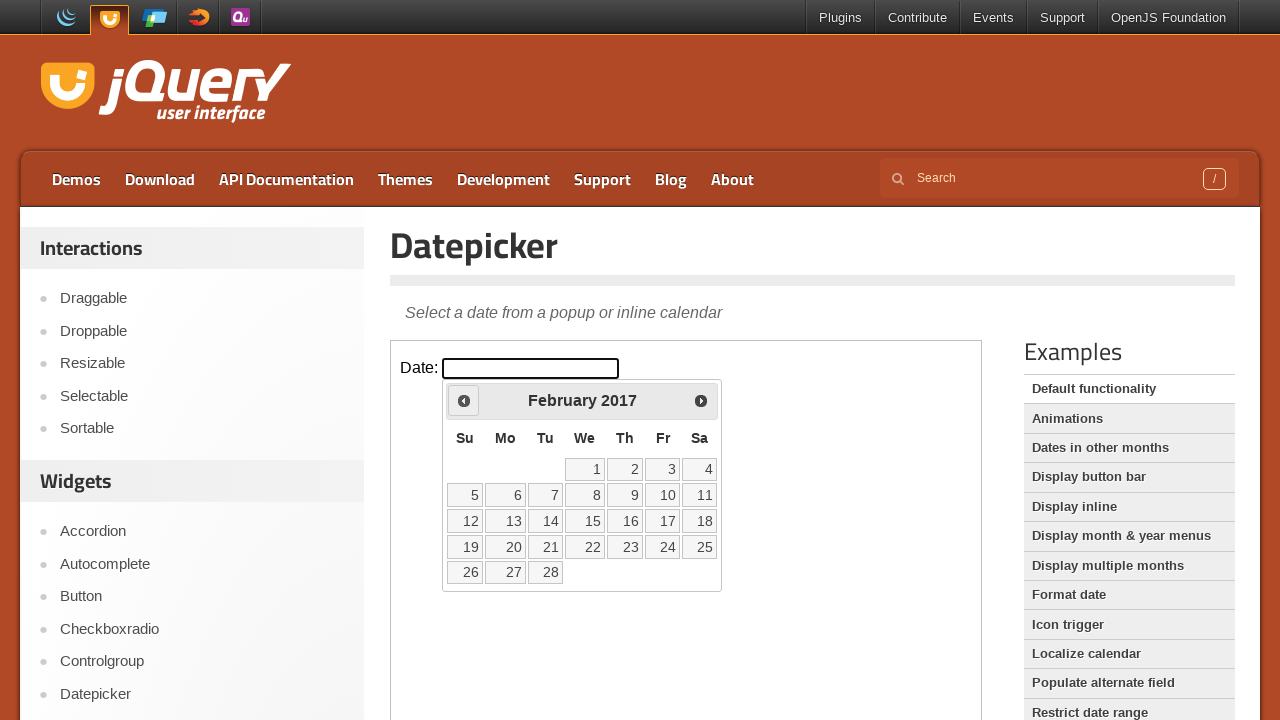

Clicked left arrow to navigate to previous month at (464, 400) on iframe >> nth=0 >> internal:control=enter-frame >> xpath=//span[@class='ui-icon 
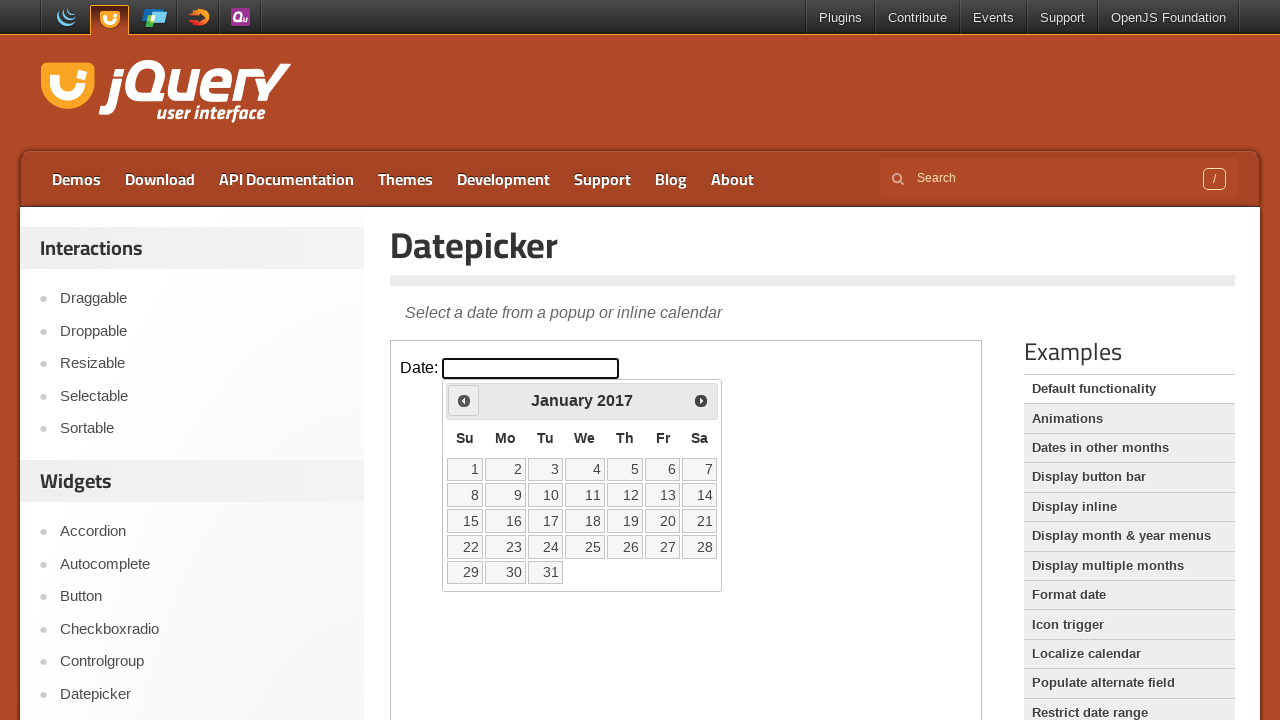

Retrieved current month: January, current year: 2017
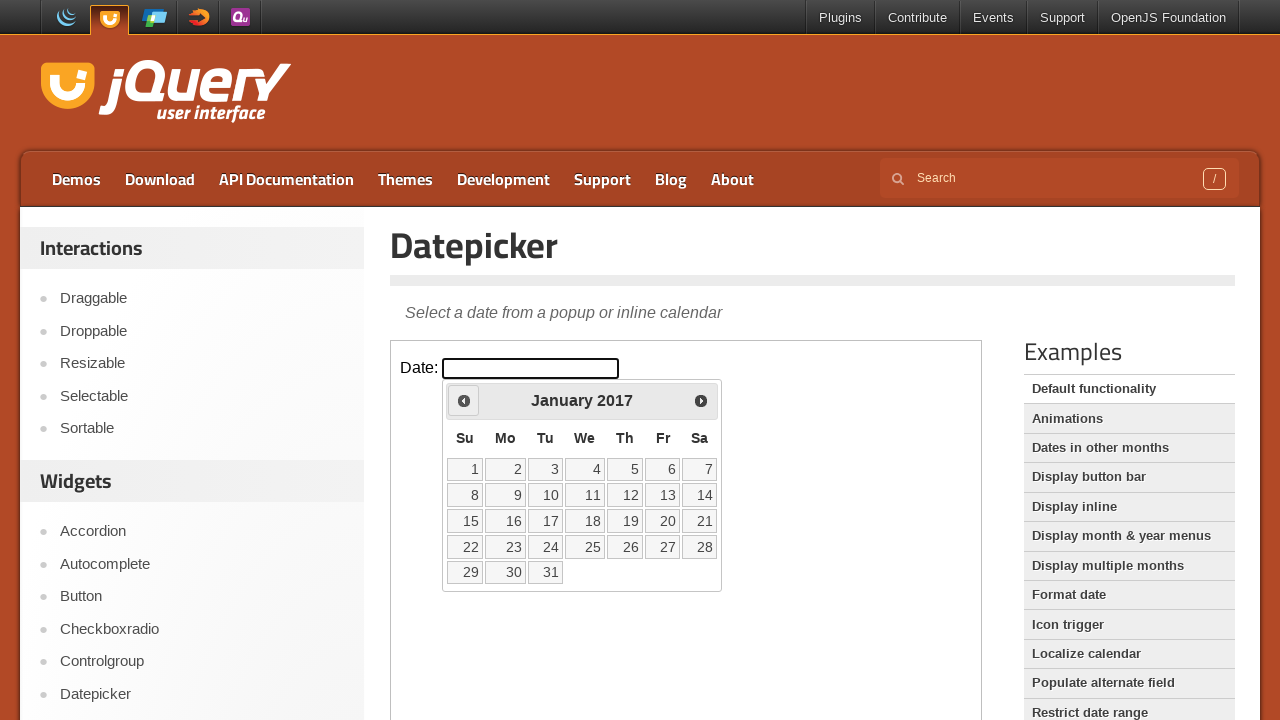

Clicked left arrow to navigate to previous month at (464, 400) on iframe >> nth=0 >> internal:control=enter-frame >> xpath=//span[@class='ui-icon 
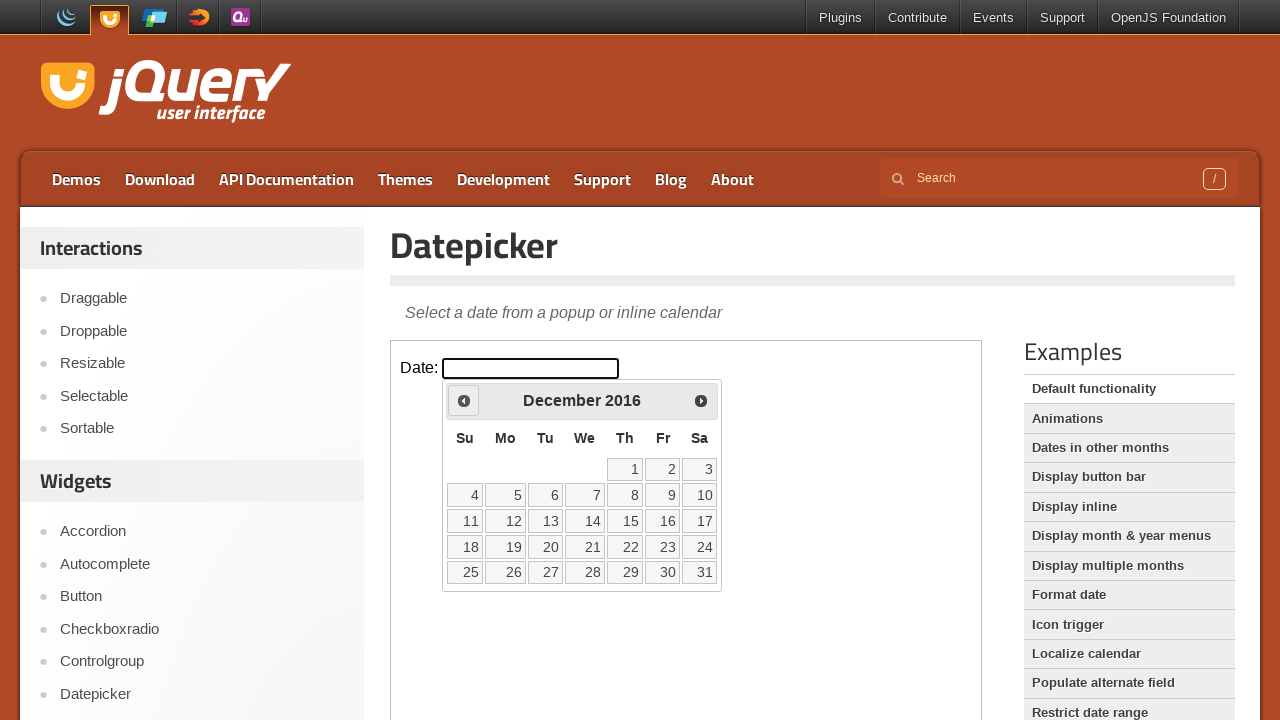

Retrieved current month: December, current year: 2016
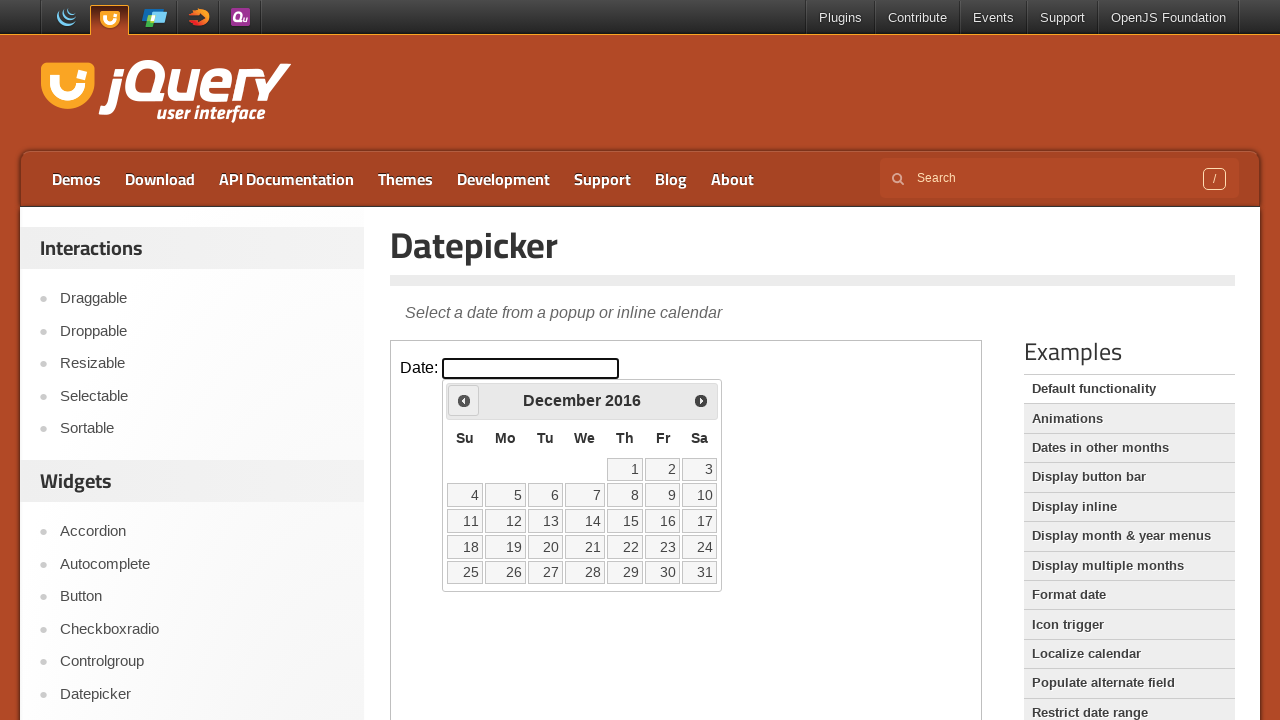

Clicked left arrow to navigate to previous month at (464, 400) on iframe >> nth=0 >> internal:control=enter-frame >> xpath=//span[@class='ui-icon 
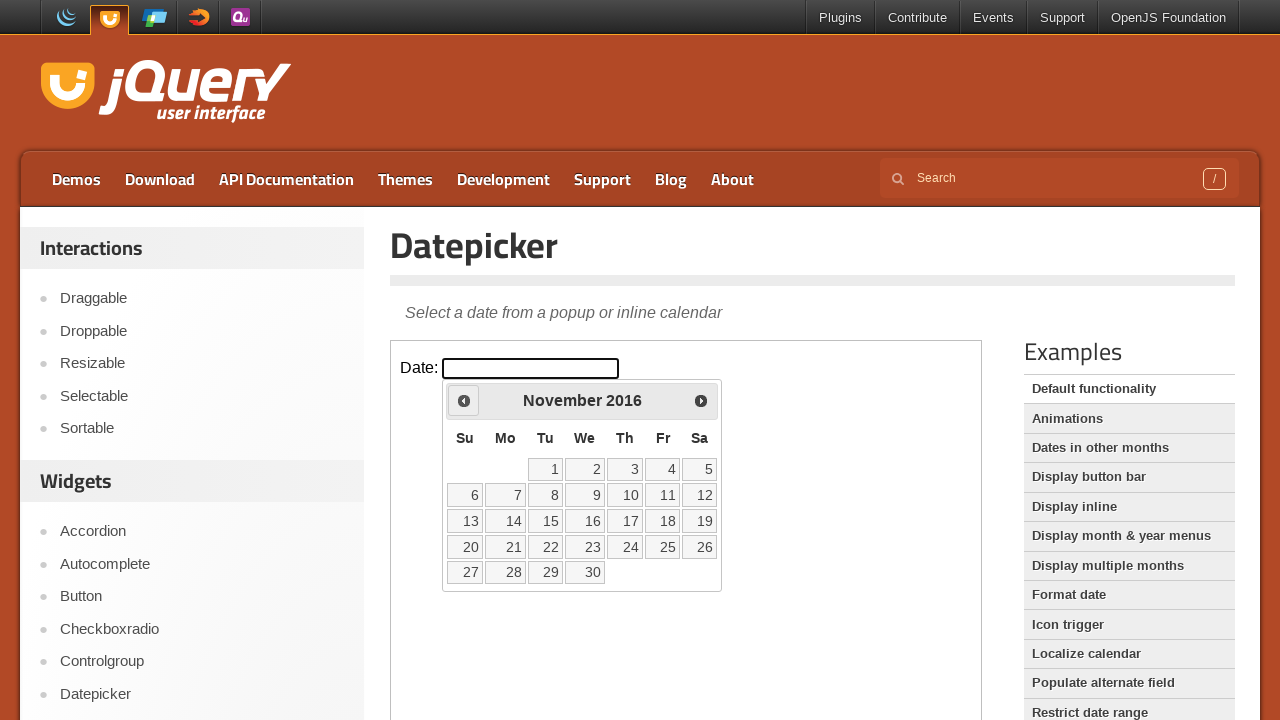

Retrieved current month: November, current year: 2016
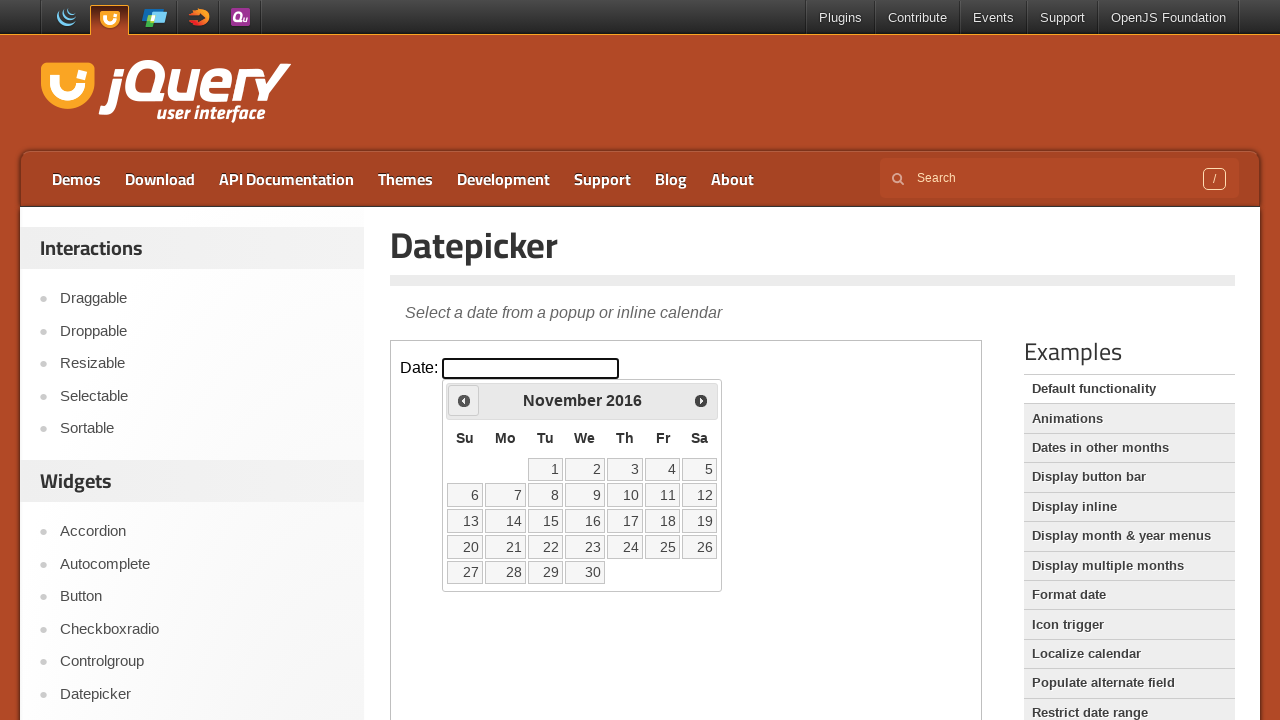

Clicked left arrow to navigate to previous month at (464, 400) on iframe >> nth=0 >> internal:control=enter-frame >> xpath=//span[@class='ui-icon 
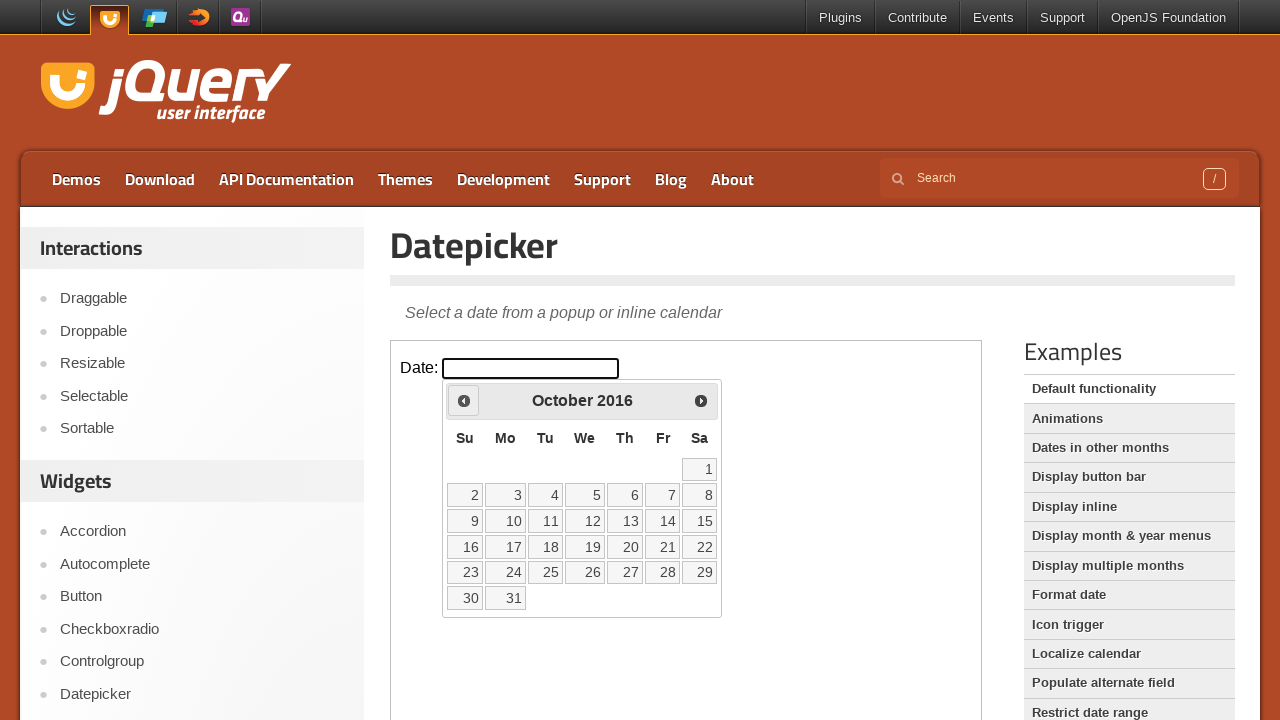

Retrieved current month: October, current year: 2016
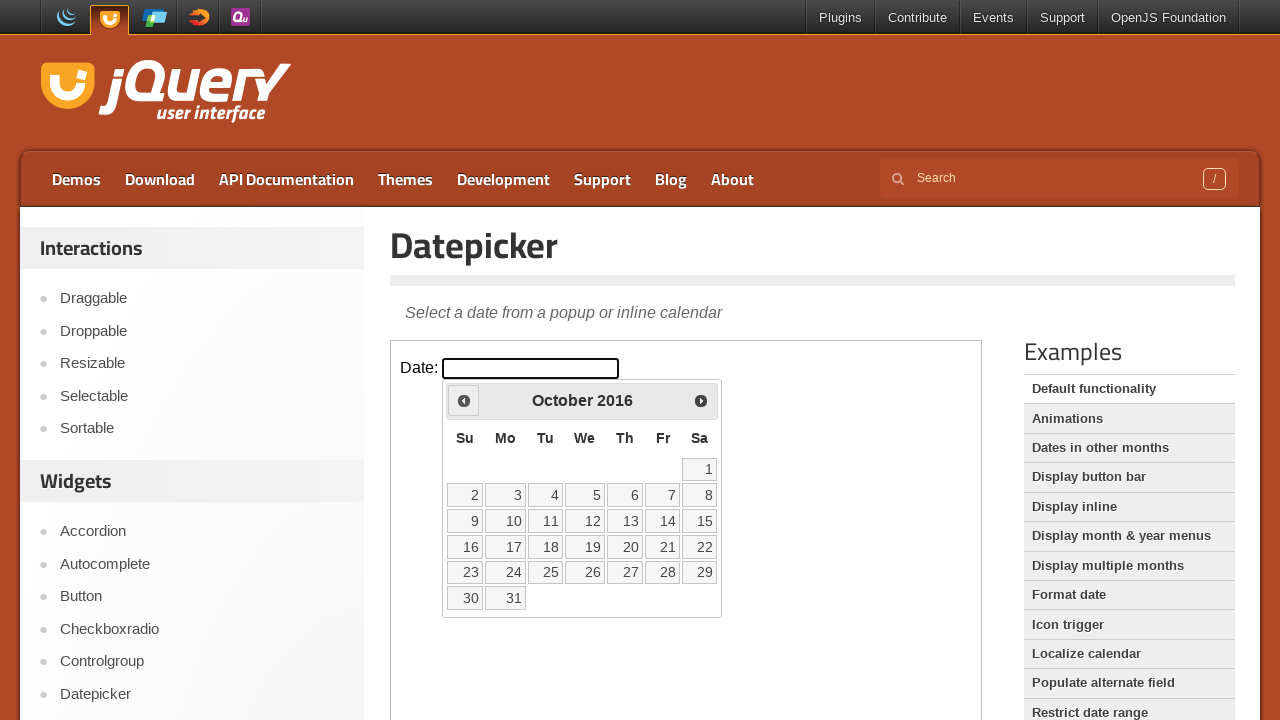

Clicked left arrow to navigate to previous month at (464, 400) on iframe >> nth=0 >> internal:control=enter-frame >> xpath=//span[@class='ui-icon 
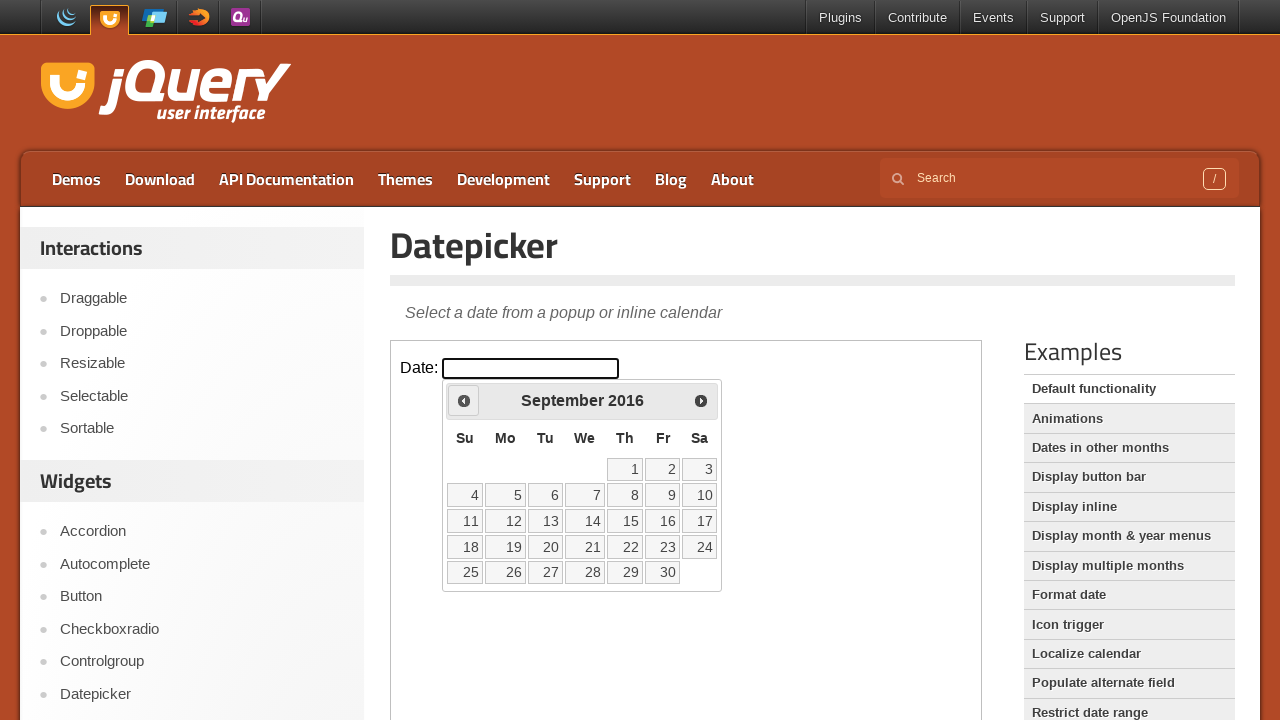

Retrieved current month: September, current year: 2016
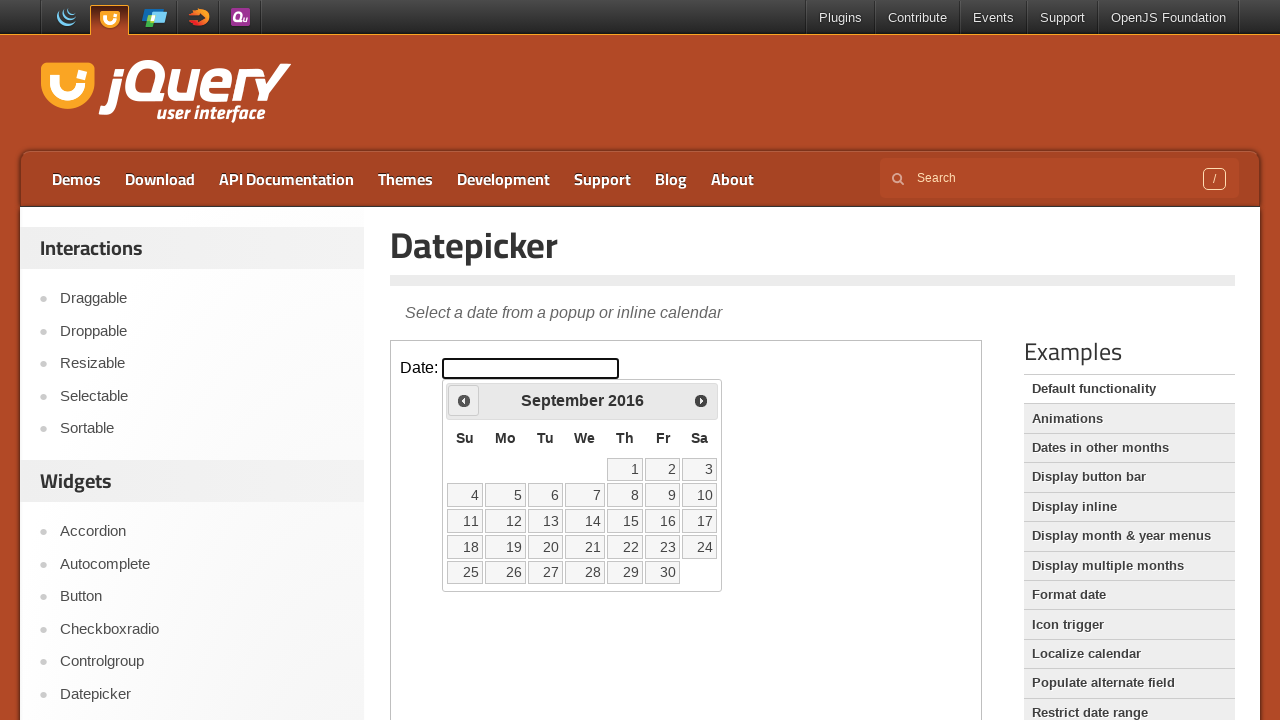

Clicked left arrow to navigate to previous month at (464, 400) on iframe >> nth=0 >> internal:control=enter-frame >> xpath=//span[@class='ui-icon 
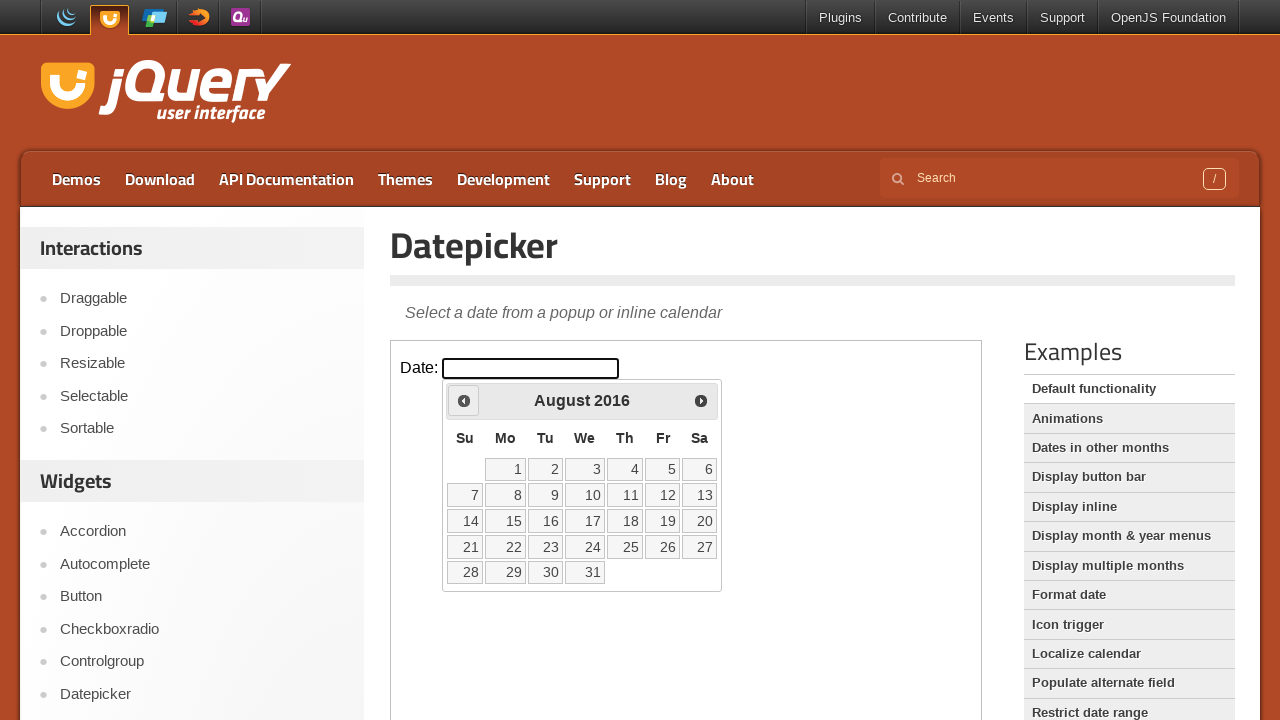

Retrieved current month: August, current year: 2016
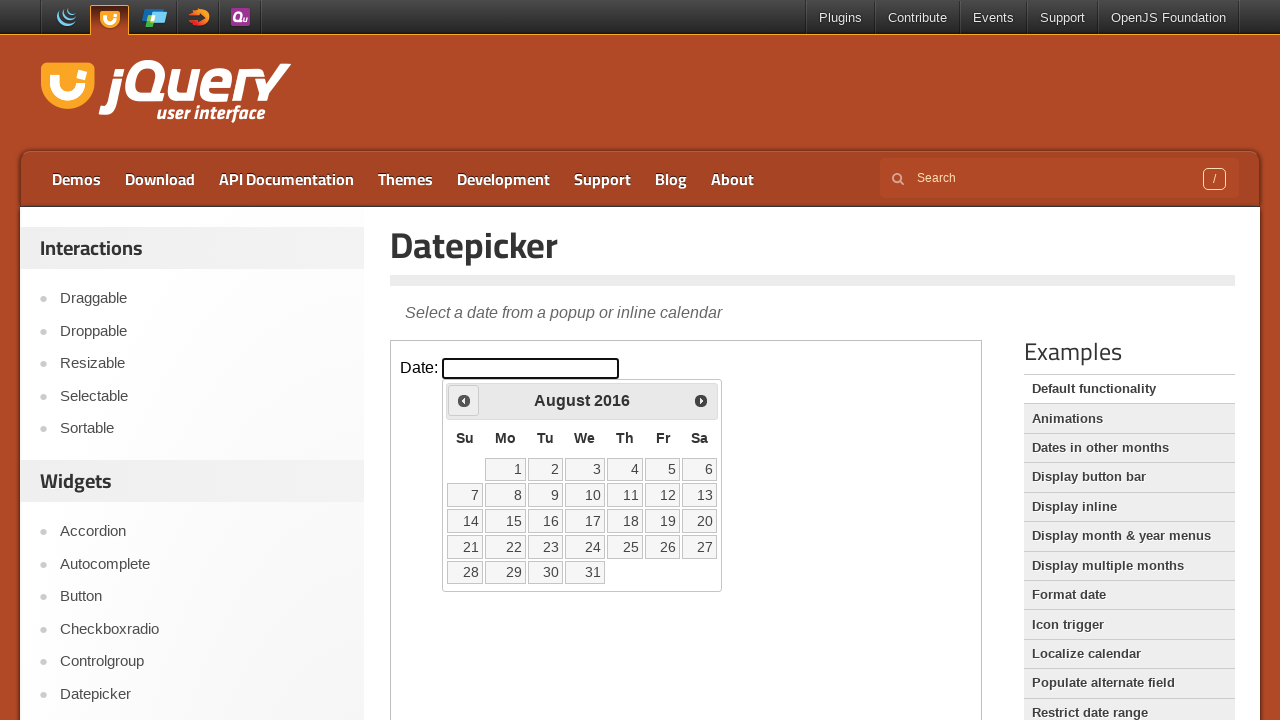

Clicked left arrow to navigate to previous month at (464, 400) on iframe >> nth=0 >> internal:control=enter-frame >> xpath=//span[@class='ui-icon 
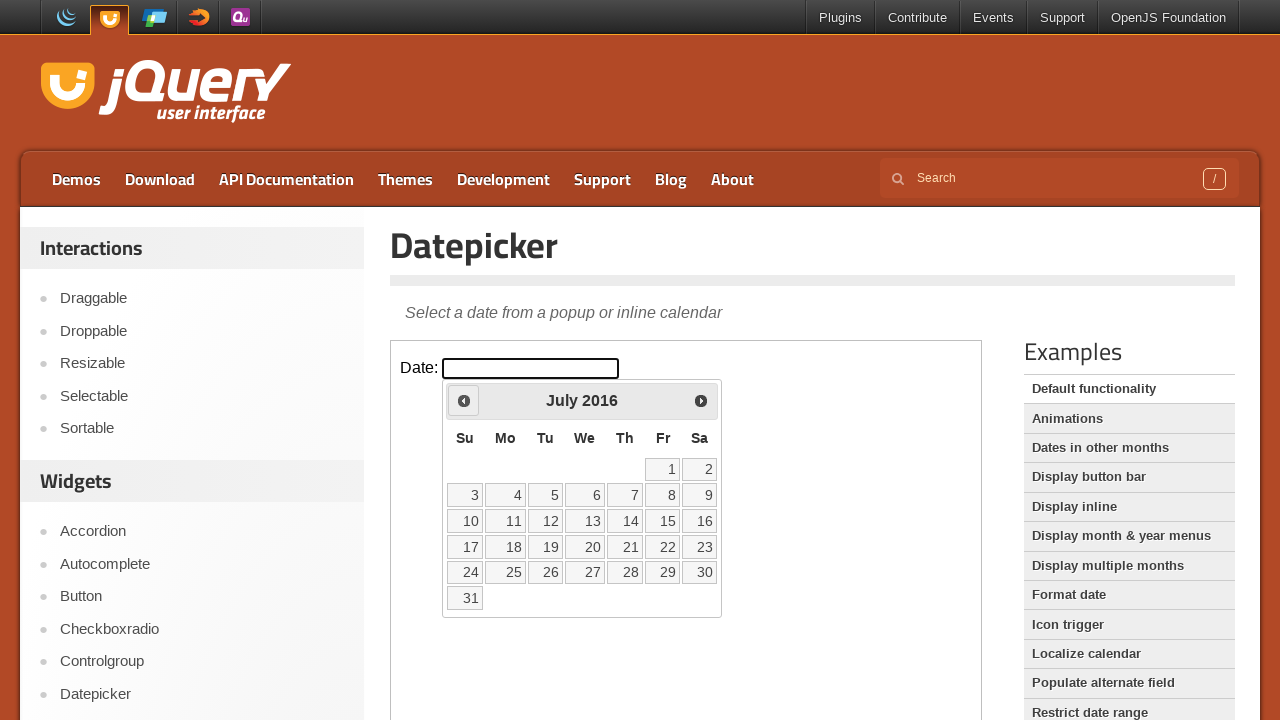

Retrieved current month: July, current year: 2016
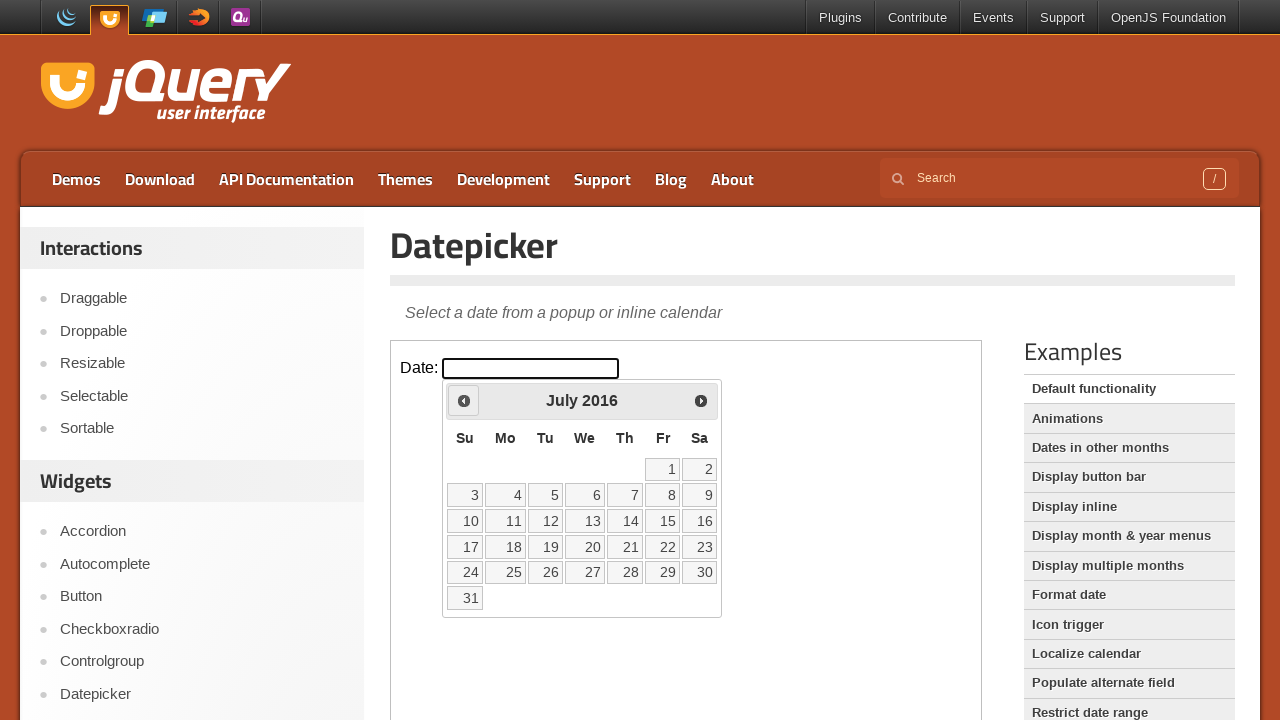

Clicked left arrow to navigate to previous month at (464, 400) on iframe >> nth=0 >> internal:control=enter-frame >> xpath=//span[@class='ui-icon 
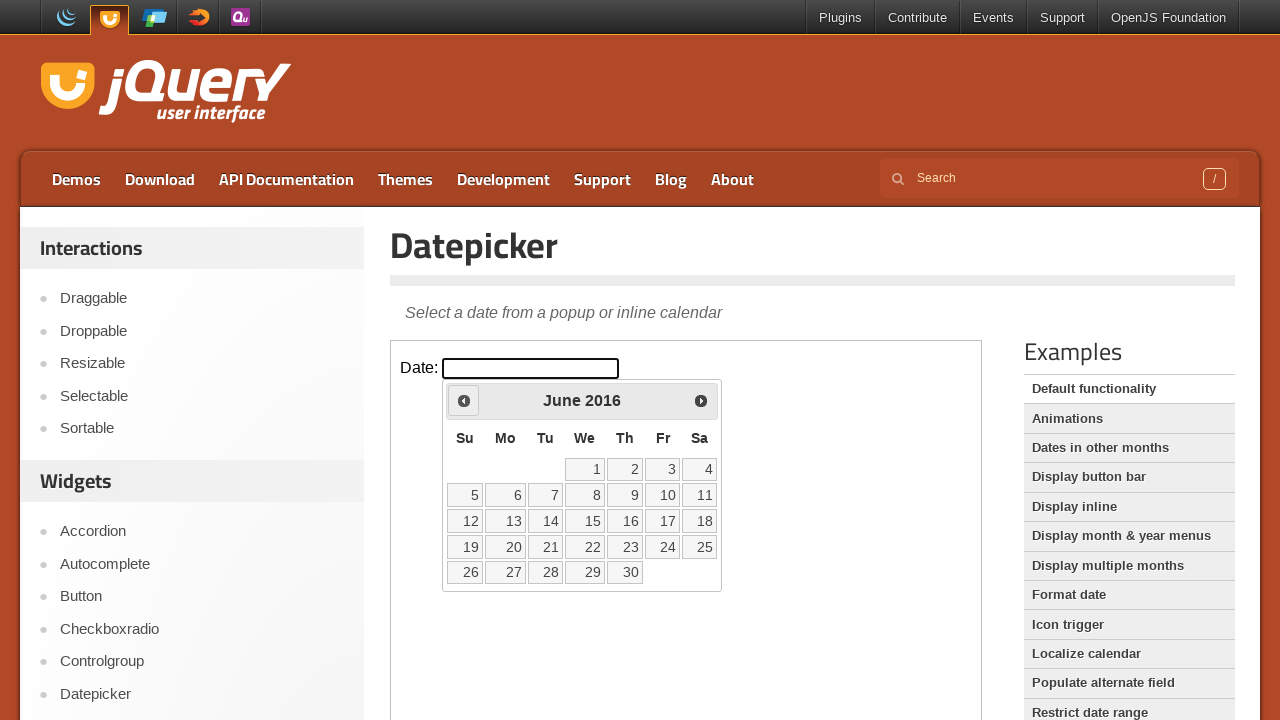

Retrieved current month: June, current year: 2016
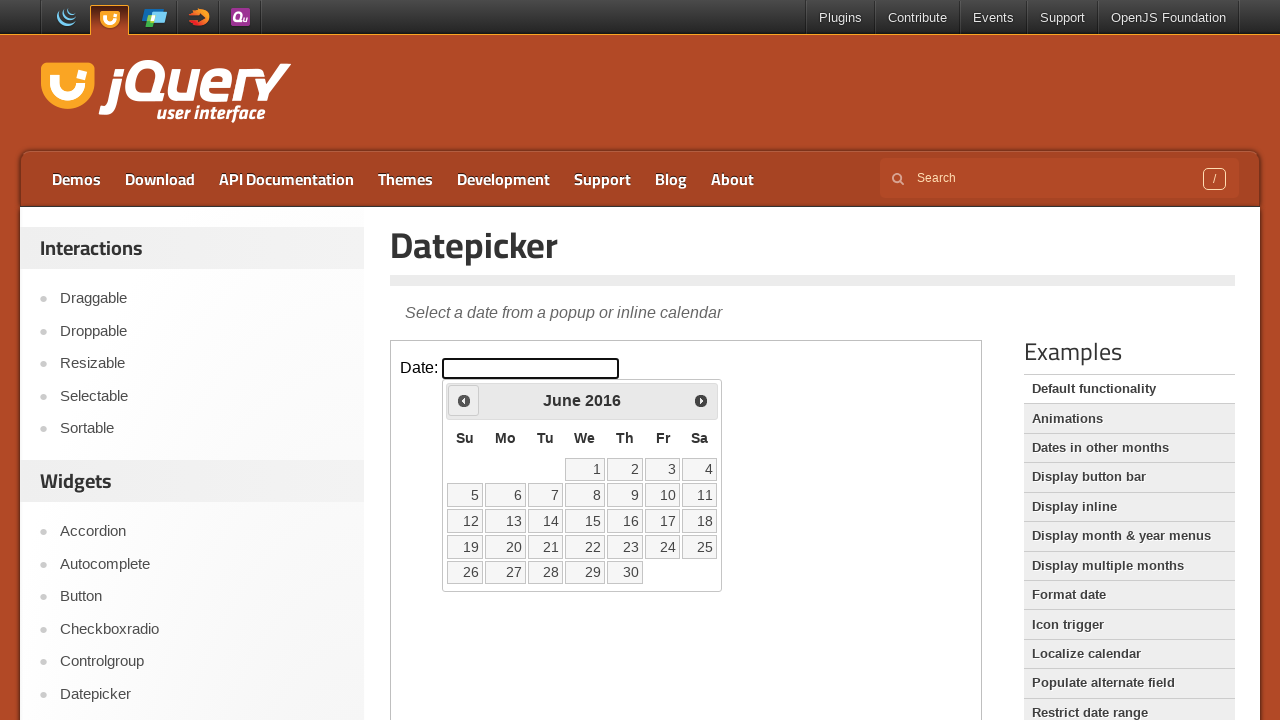

Clicked left arrow to navigate to previous month at (464, 400) on iframe >> nth=0 >> internal:control=enter-frame >> xpath=//span[@class='ui-icon 
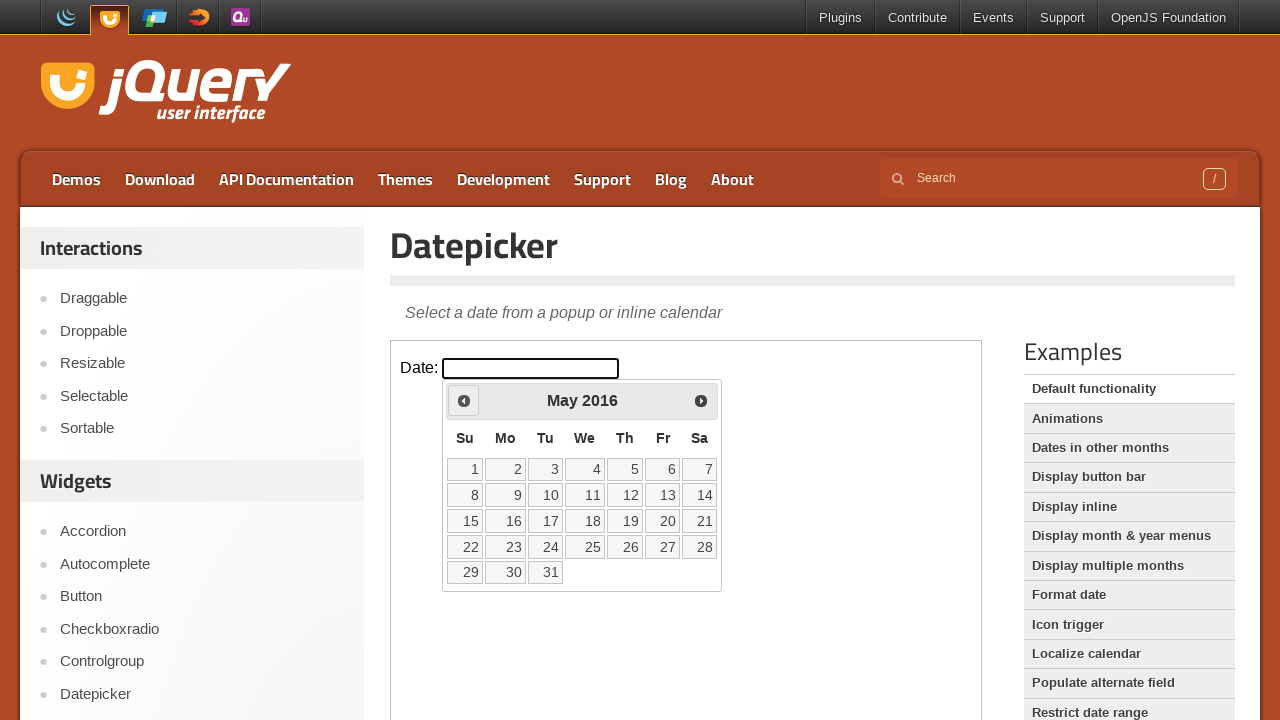

Retrieved current month: May, current year: 2016
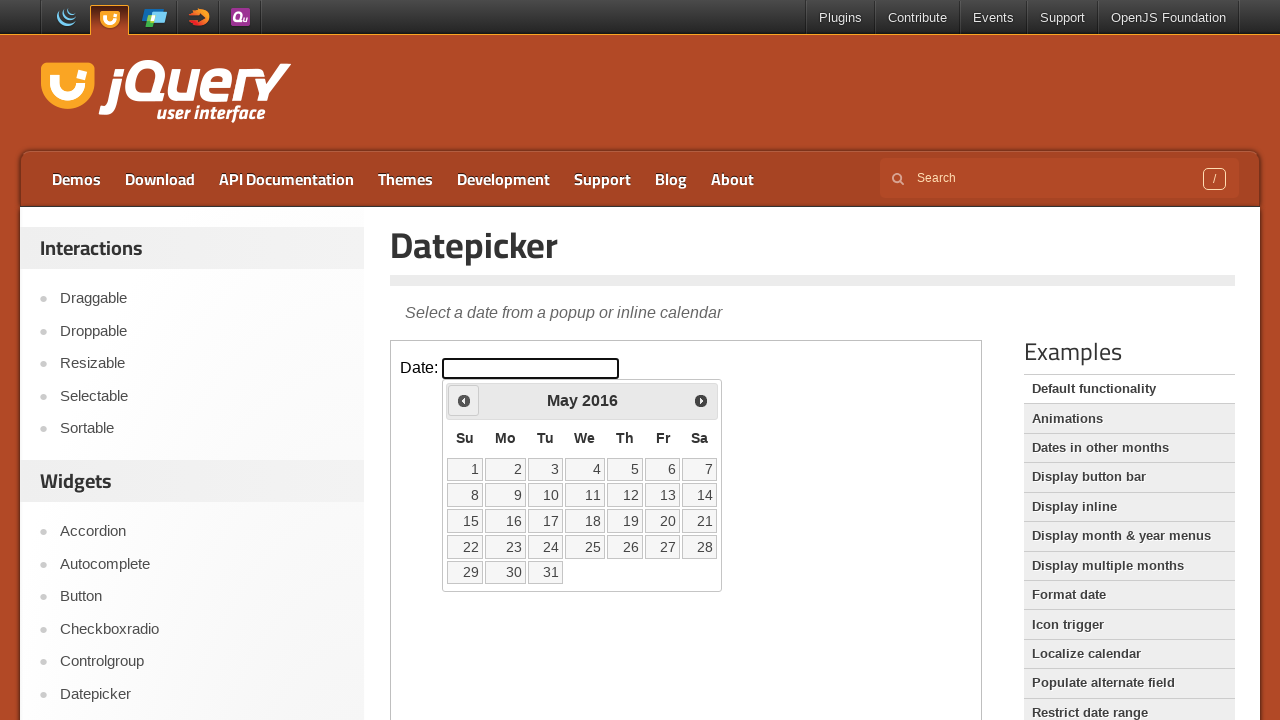

Clicked left arrow to navigate to previous month at (464, 400) on iframe >> nth=0 >> internal:control=enter-frame >> xpath=//span[@class='ui-icon 
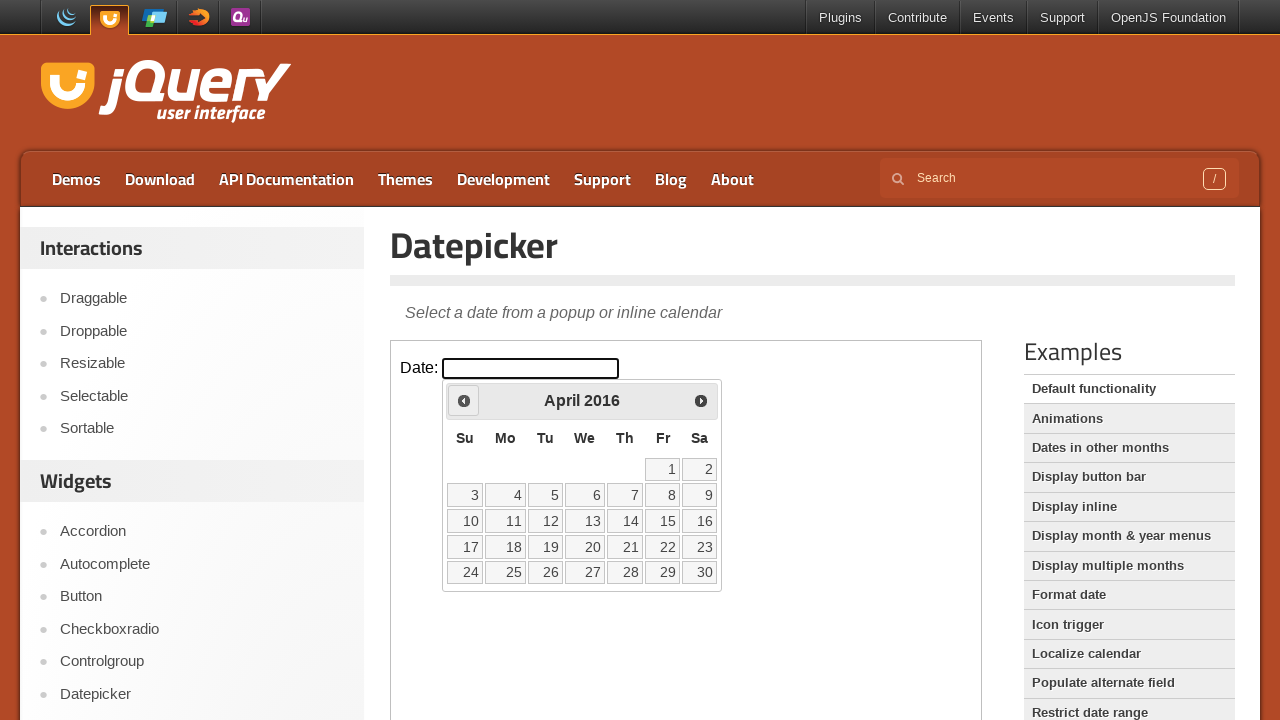

Retrieved current month: April, current year: 2016
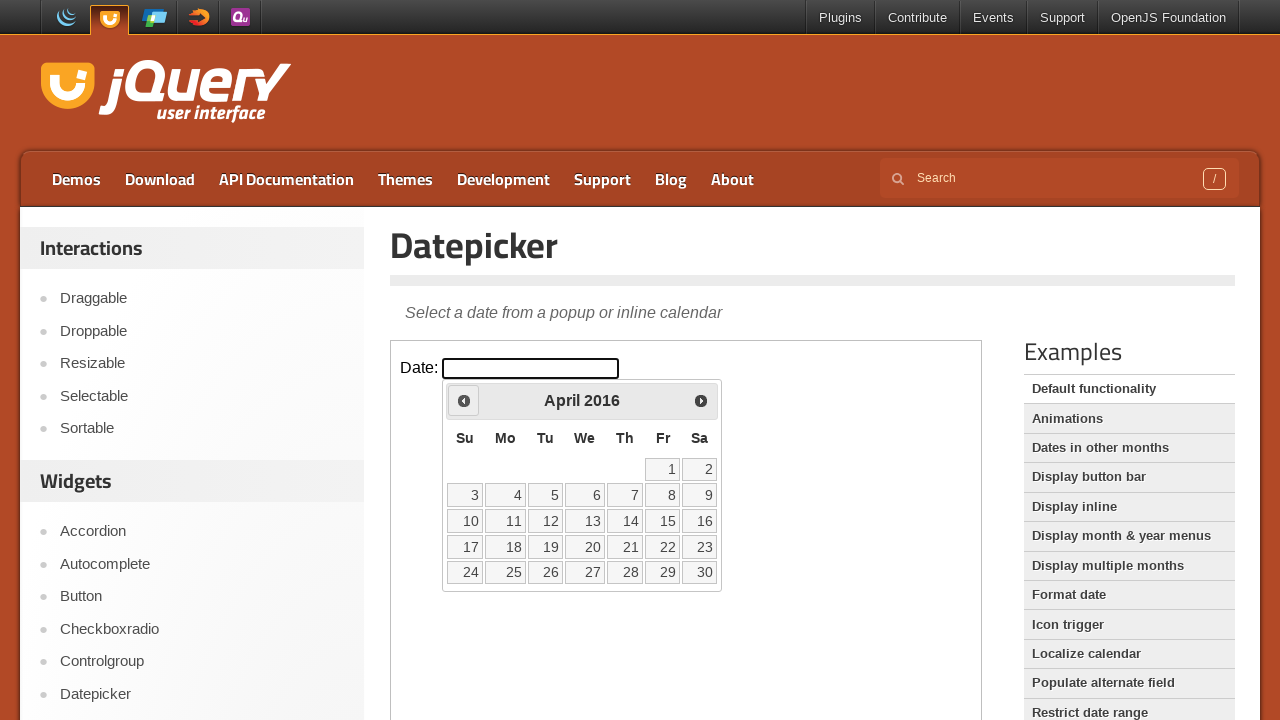

Clicked left arrow to navigate to previous month at (464, 400) on iframe >> nth=0 >> internal:control=enter-frame >> xpath=//span[@class='ui-icon 
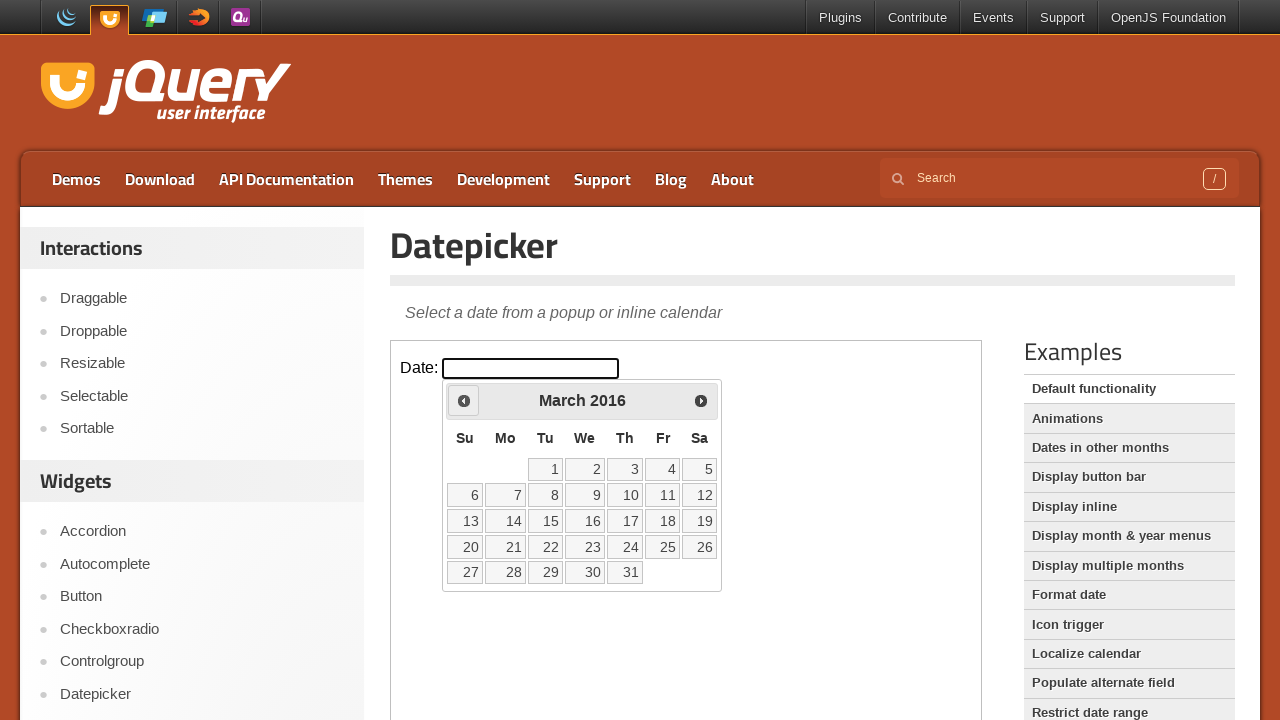

Retrieved current month: March, current year: 2016
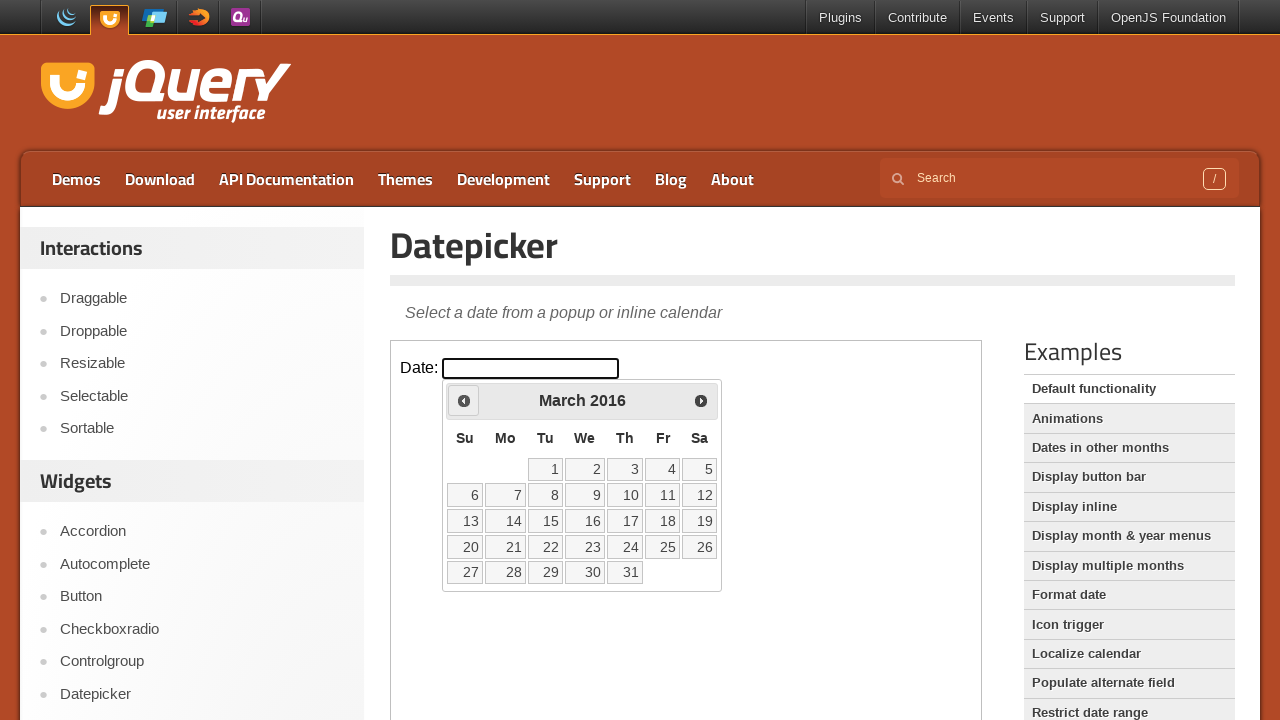

Clicked left arrow to navigate to previous month at (464, 400) on iframe >> nth=0 >> internal:control=enter-frame >> xpath=//span[@class='ui-icon 
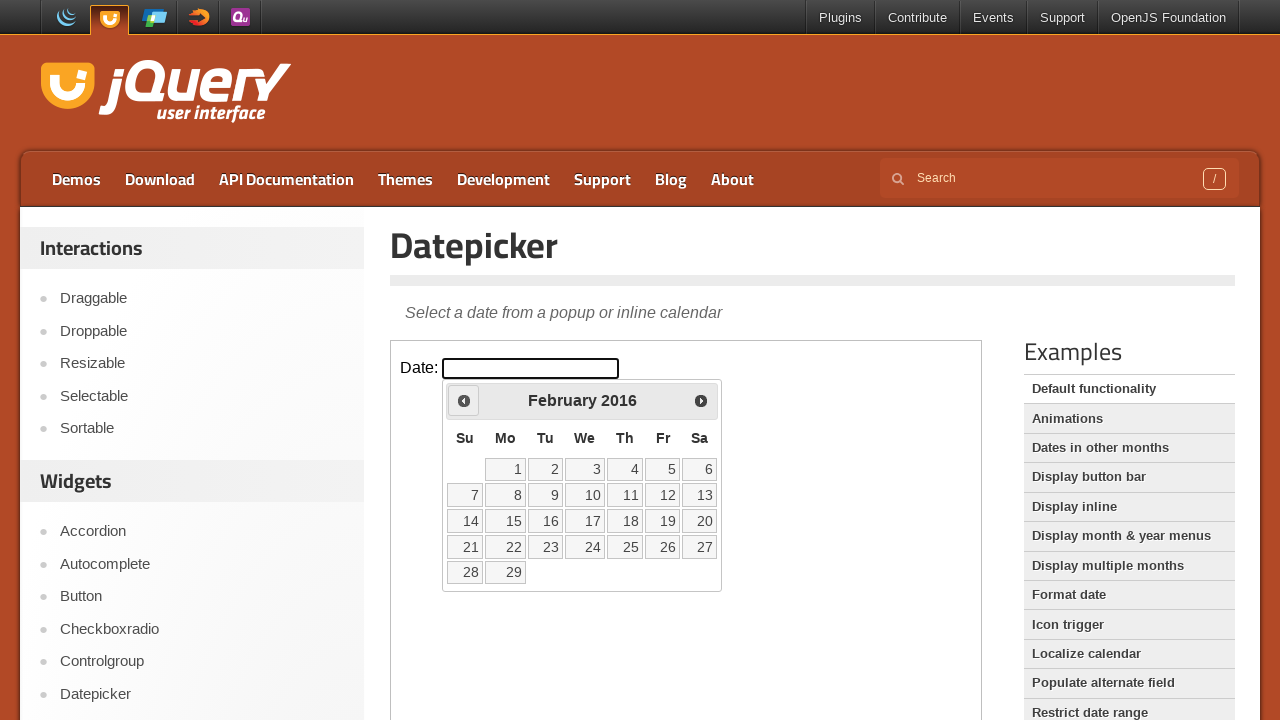

Retrieved current month: February, current year: 2016
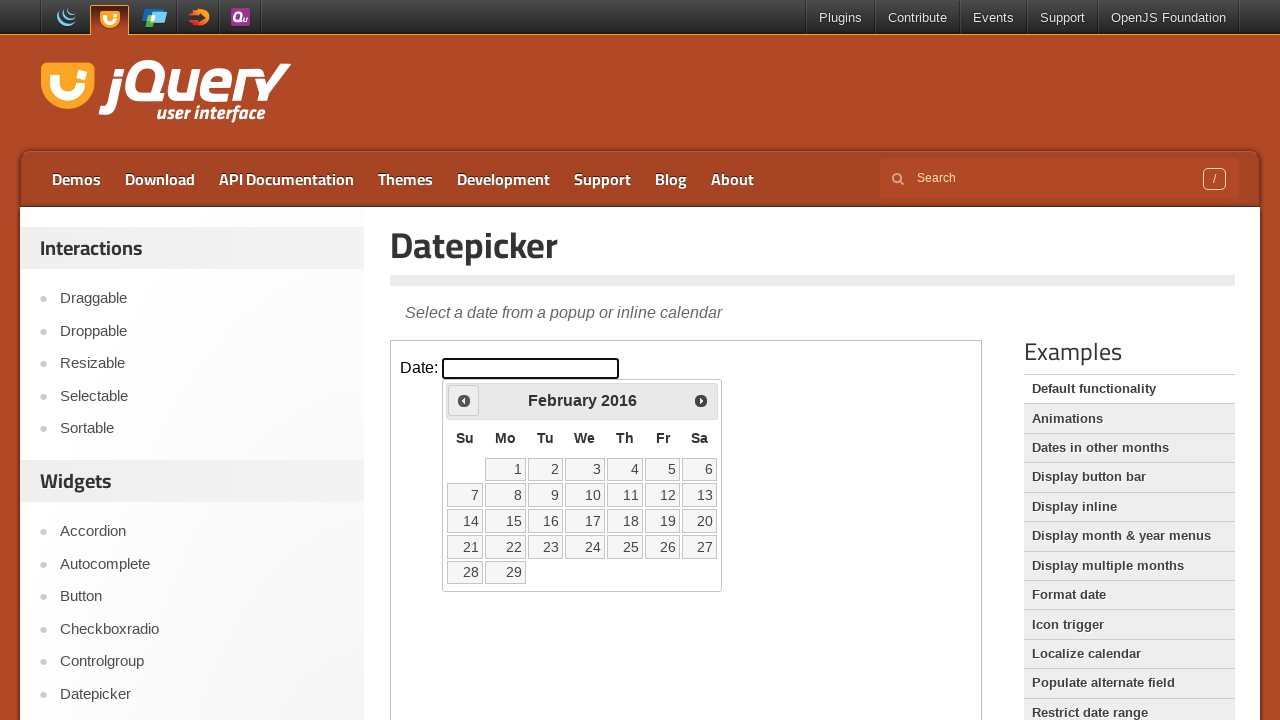

Clicked left arrow to navigate to previous month at (464, 400) on iframe >> nth=0 >> internal:control=enter-frame >> xpath=//span[@class='ui-icon 
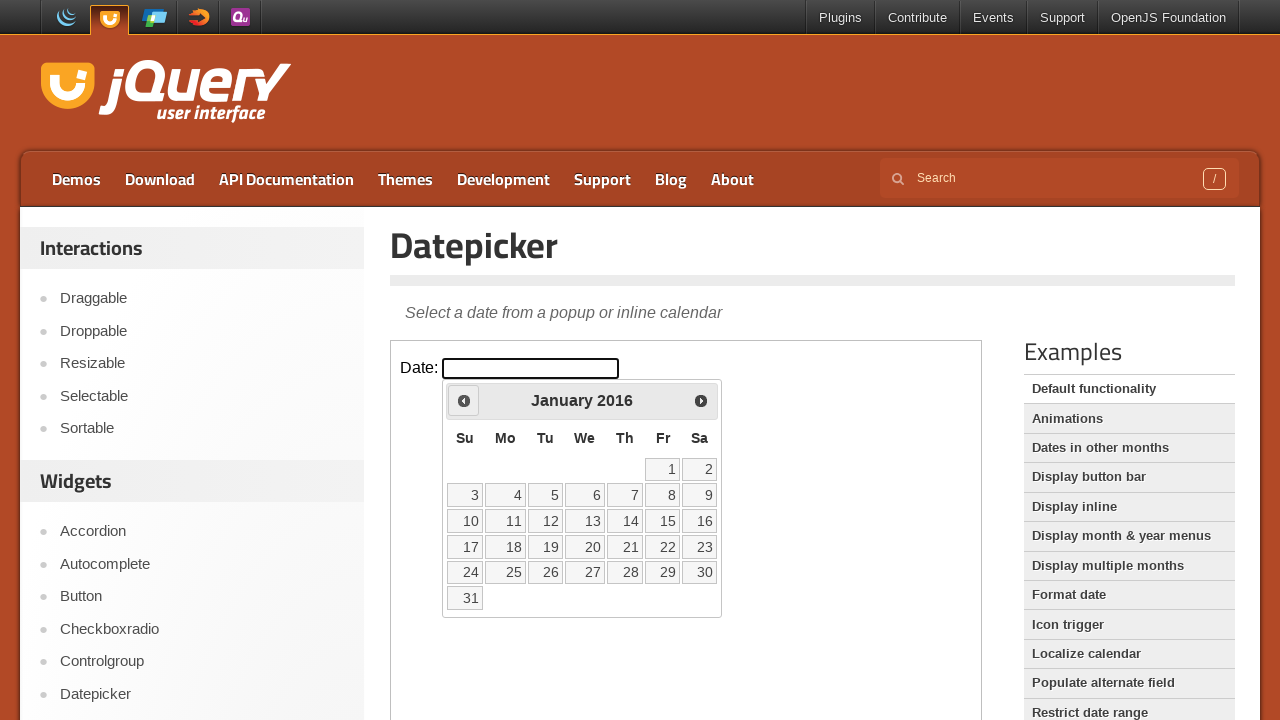

Retrieved current month: January, current year: 2016
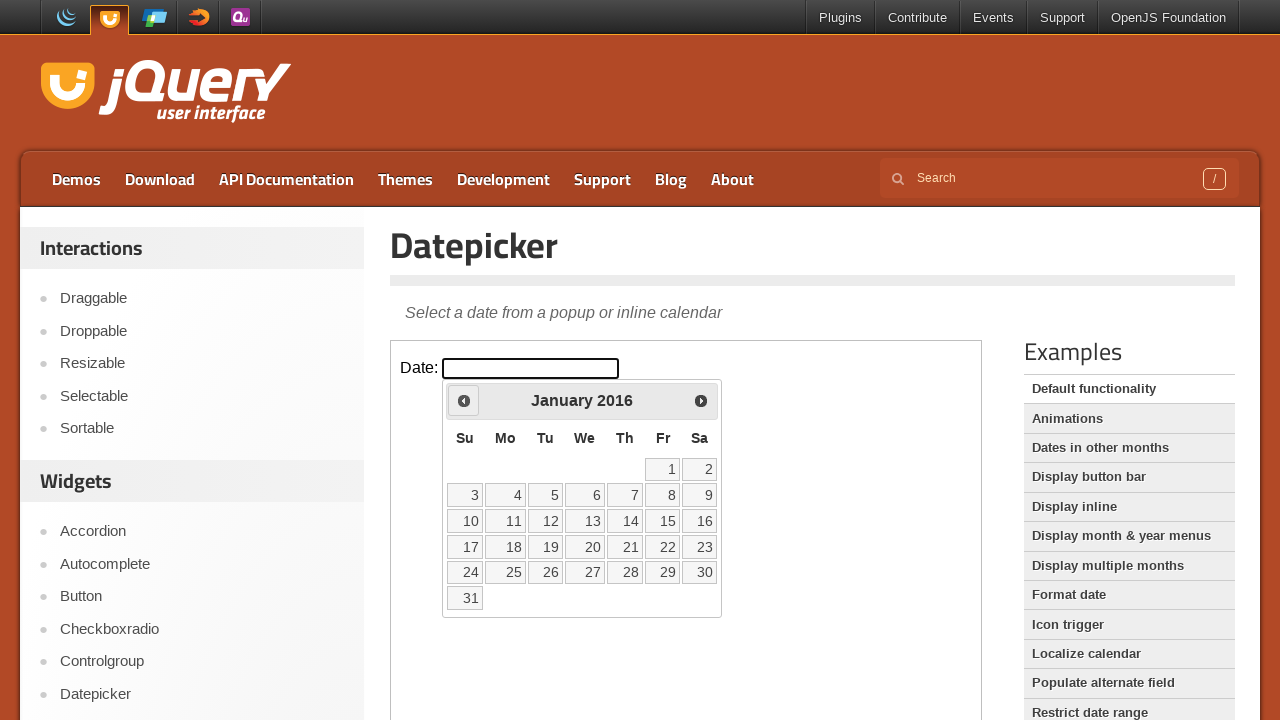

Clicked left arrow to navigate to previous month at (464, 400) on iframe >> nth=0 >> internal:control=enter-frame >> xpath=//span[@class='ui-icon 
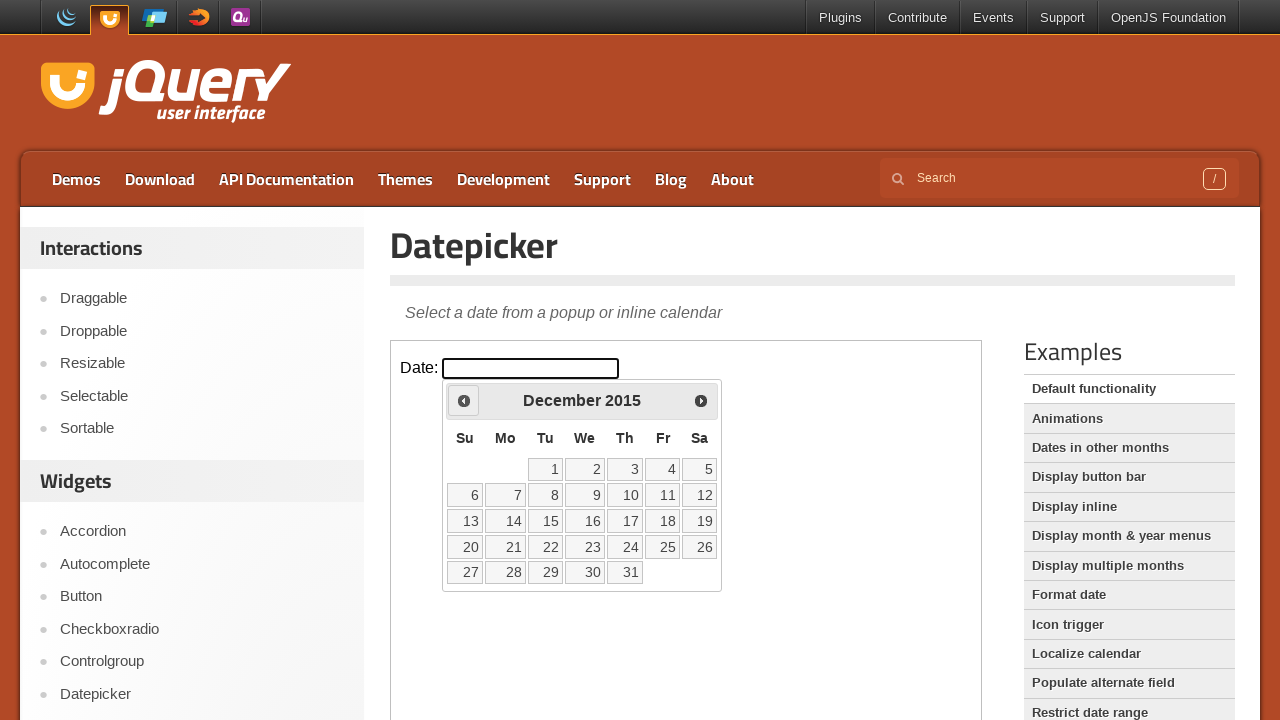

Retrieved current month: December, current year: 2015
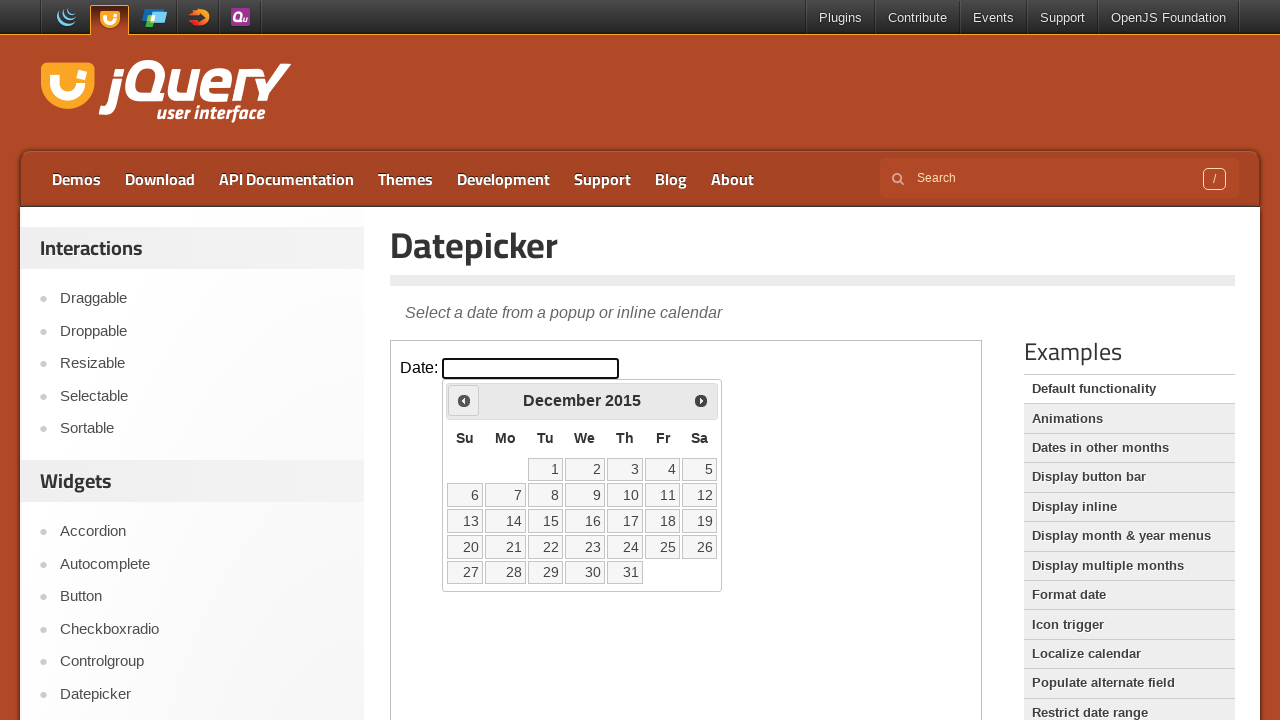

Clicked left arrow to navigate to previous month at (464, 400) on iframe >> nth=0 >> internal:control=enter-frame >> xpath=//span[@class='ui-icon 
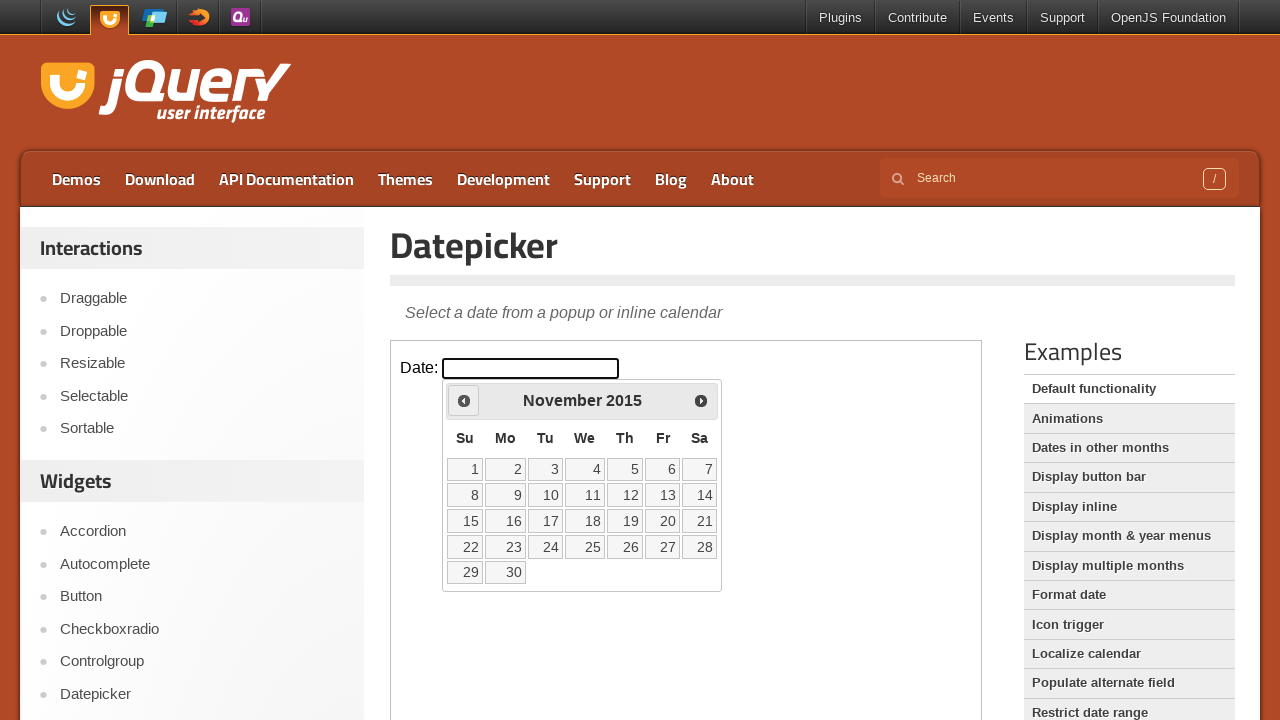

Retrieved current month: November, current year: 2015
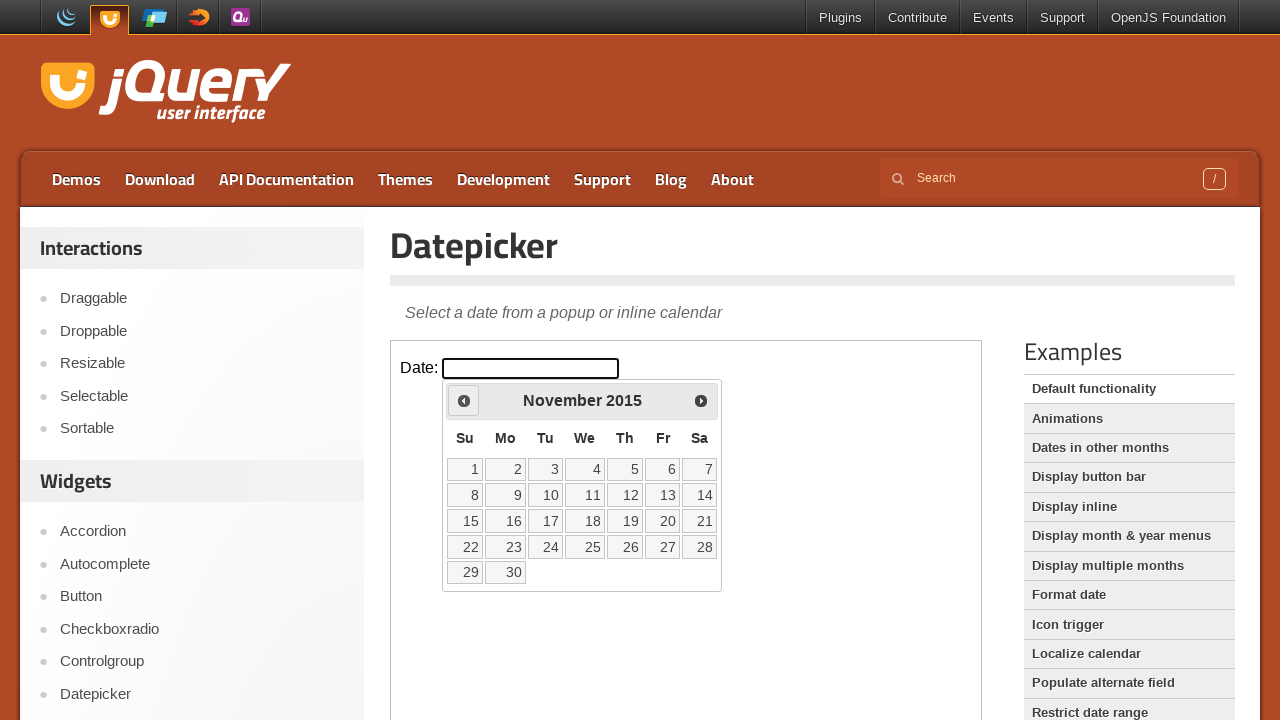

Clicked left arrow to navigate to previous month at (464, 400) on iframe >> nth=0 >> internal:control=enter-frame >> xpath=//span[@class='ui-icon 
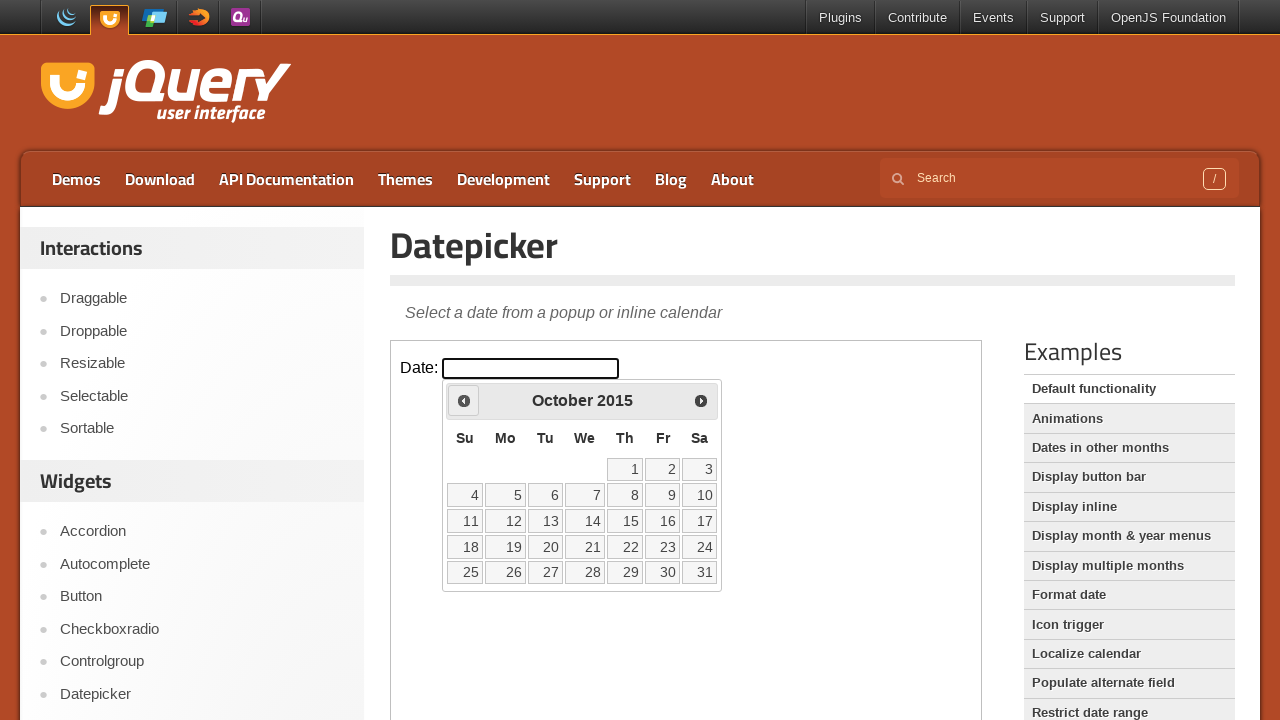

Retrieved current month: October, current year: 2015
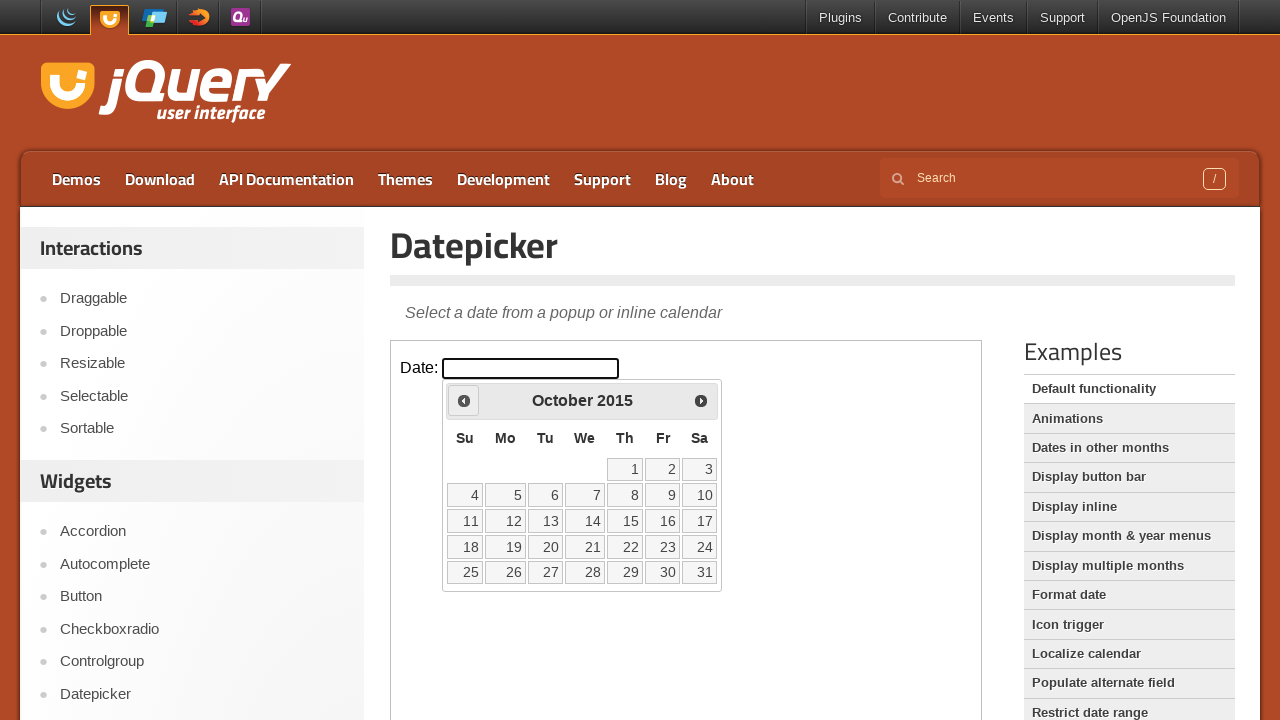

Clicked left arrow to navigate to previous month at (464, 400) on iframe >> nth=0 >> internal:control=enter-frame >> xpath=//span[@class='ui-icon 
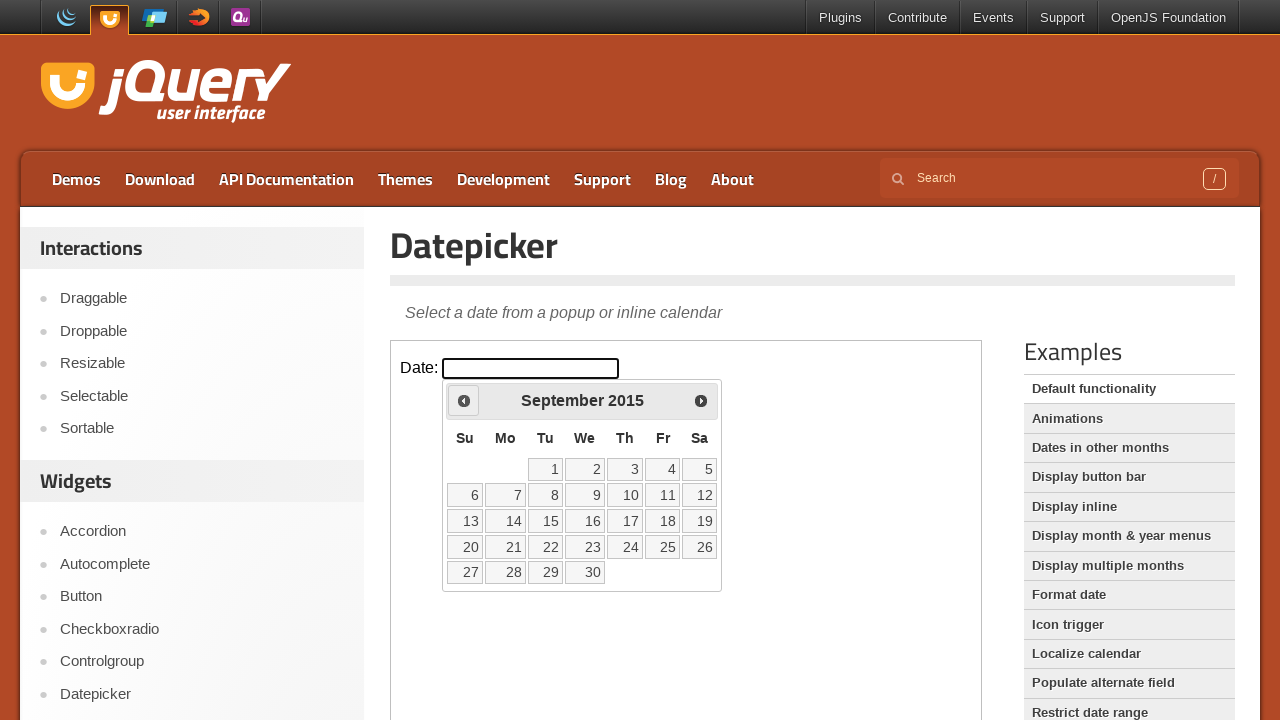

Retrieved current month: September, current year: 2015
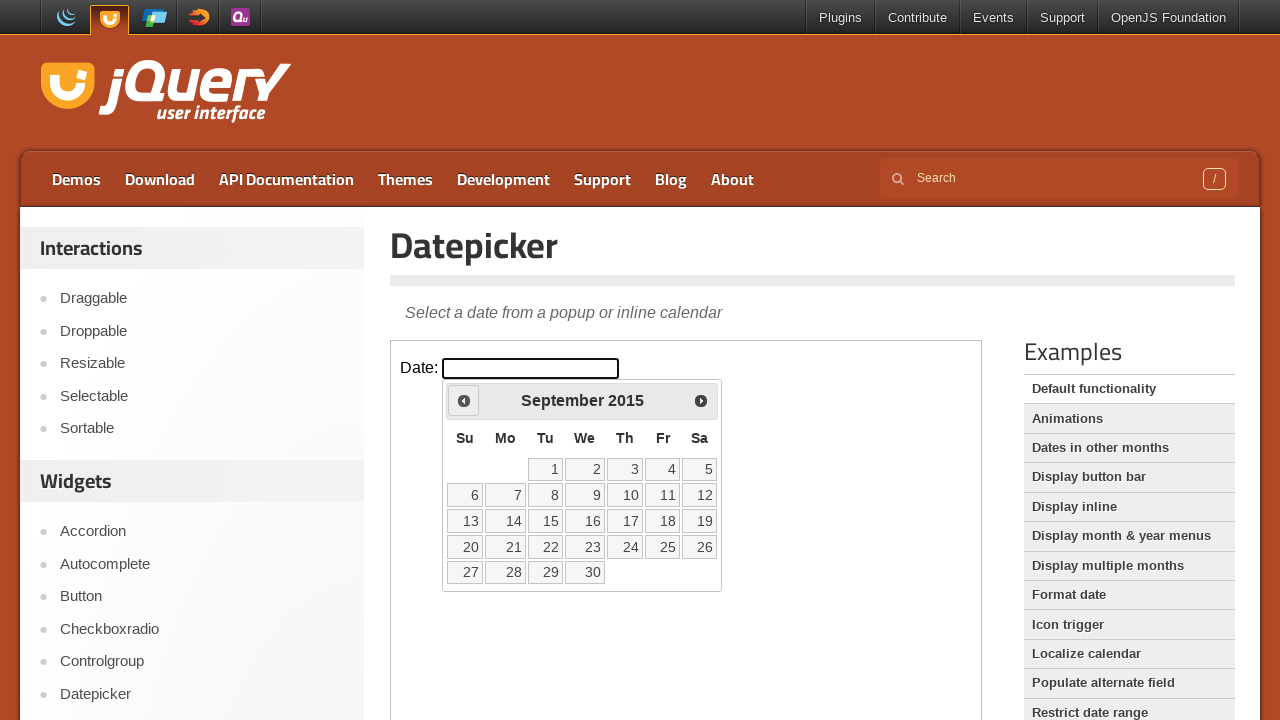

Clicked left arrow to navigate to previous month at (464, 400) on iframe >> nth=0 >> internal:control=enter-frame >> xpath=//span[@class='ui-icon 
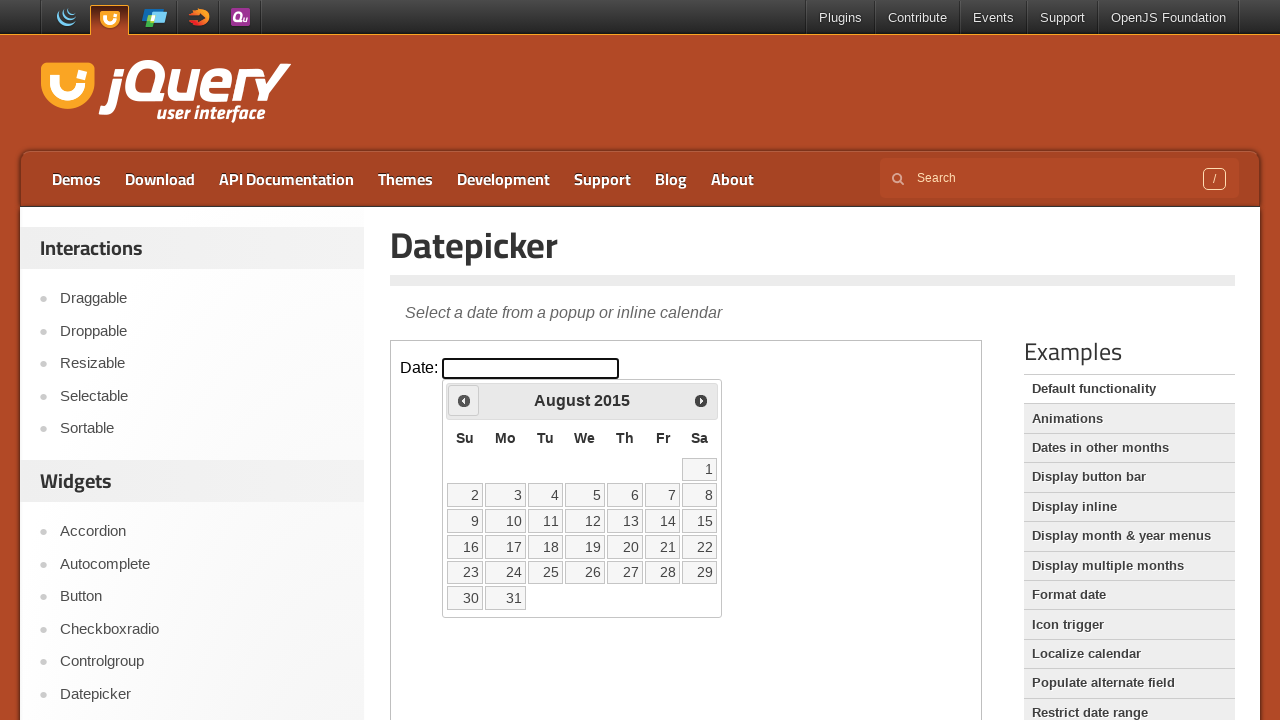

Retrieved current month: August, current year: 2015
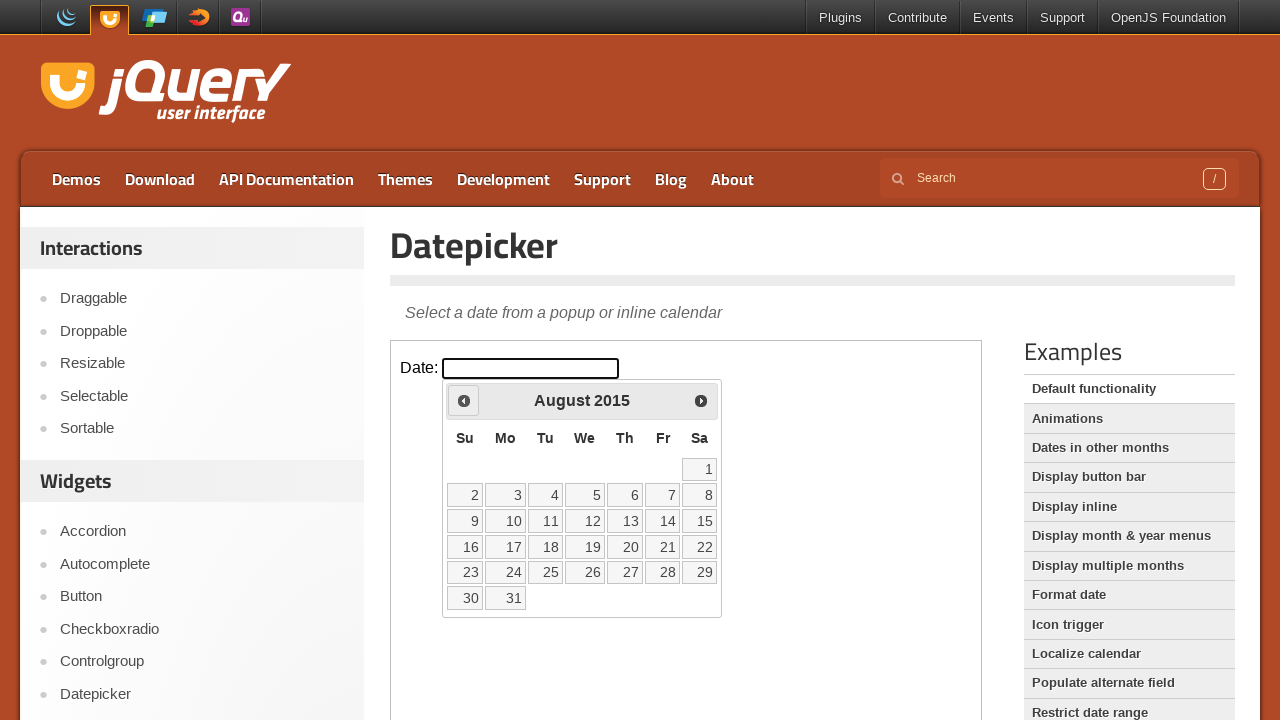

Clicked left arrow to navigate to previous month at (464, 400) on iframe >> nth=0 >> internal:control=enter-frame >> xpath=//span[@class='ui-icon 
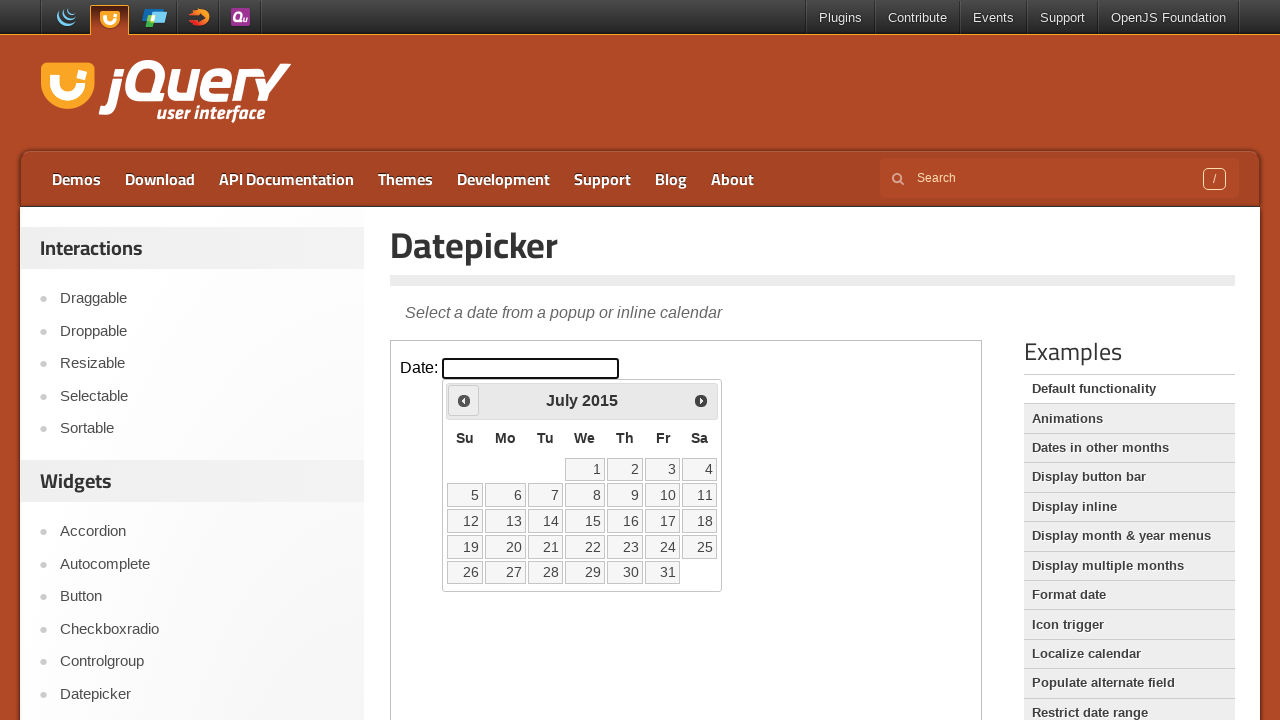

Retrieved current month: July, current year: 2015
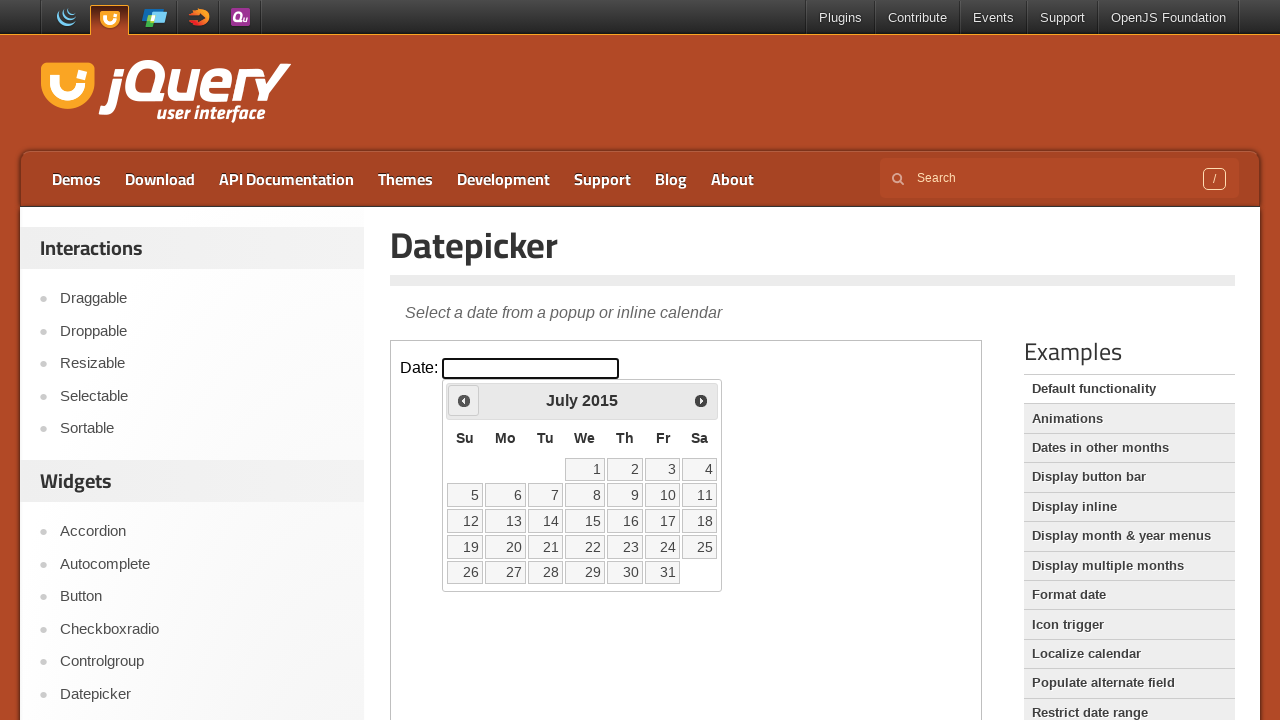

Clicked left arrow to navigate to previous month at (464, 400) on iframe >> nth=0 >> internal:control=enter-frame >> xpath=//span[@class='ui-icon 
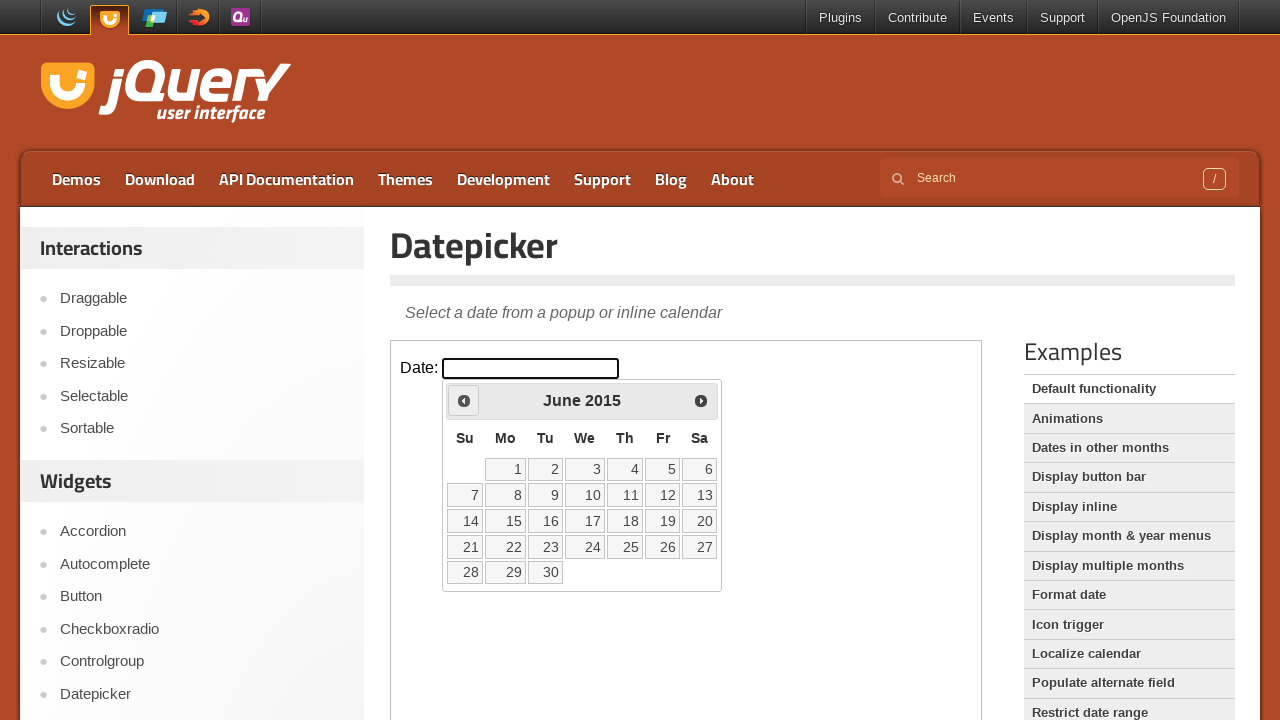

Retrieved current month: June, current year: 2015
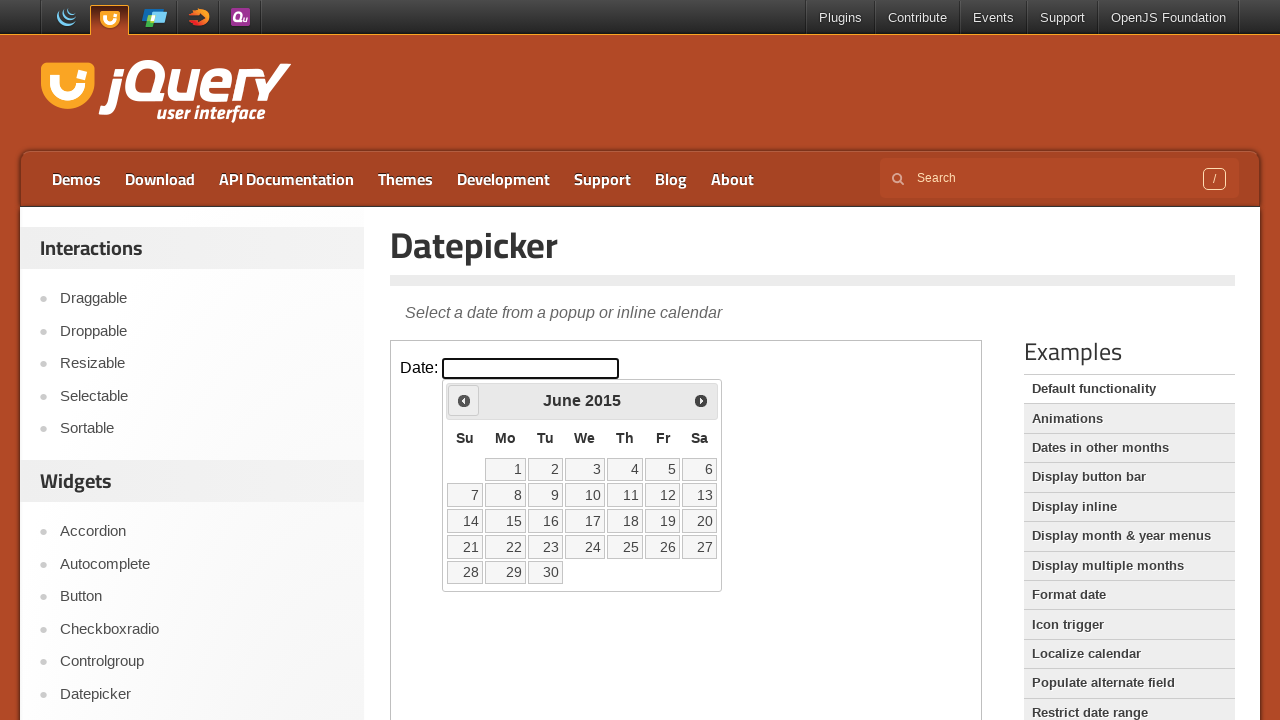

Clicked left arrow to navigate to previous month at (464, 400) on iframe >> nth=0 >> internal:control=enter-frame >> xpath=//span[@class='ui-icon 
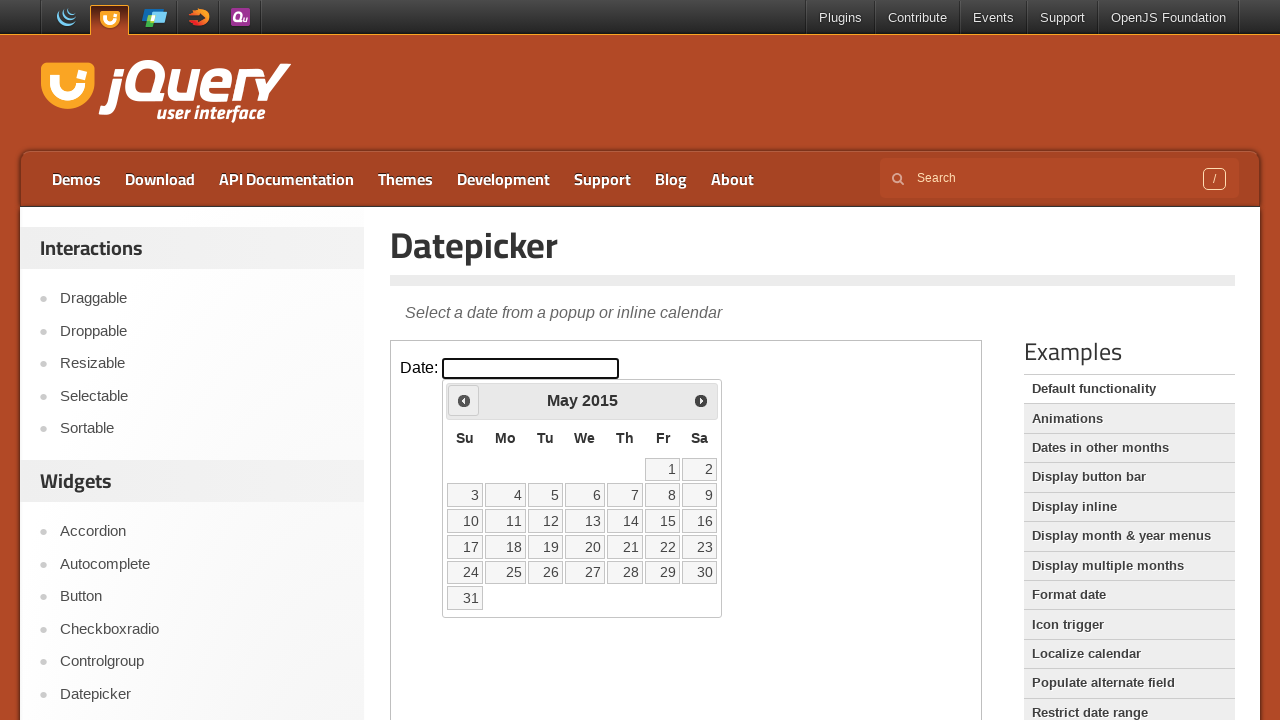

Retrieved current month: May, current year: 2015
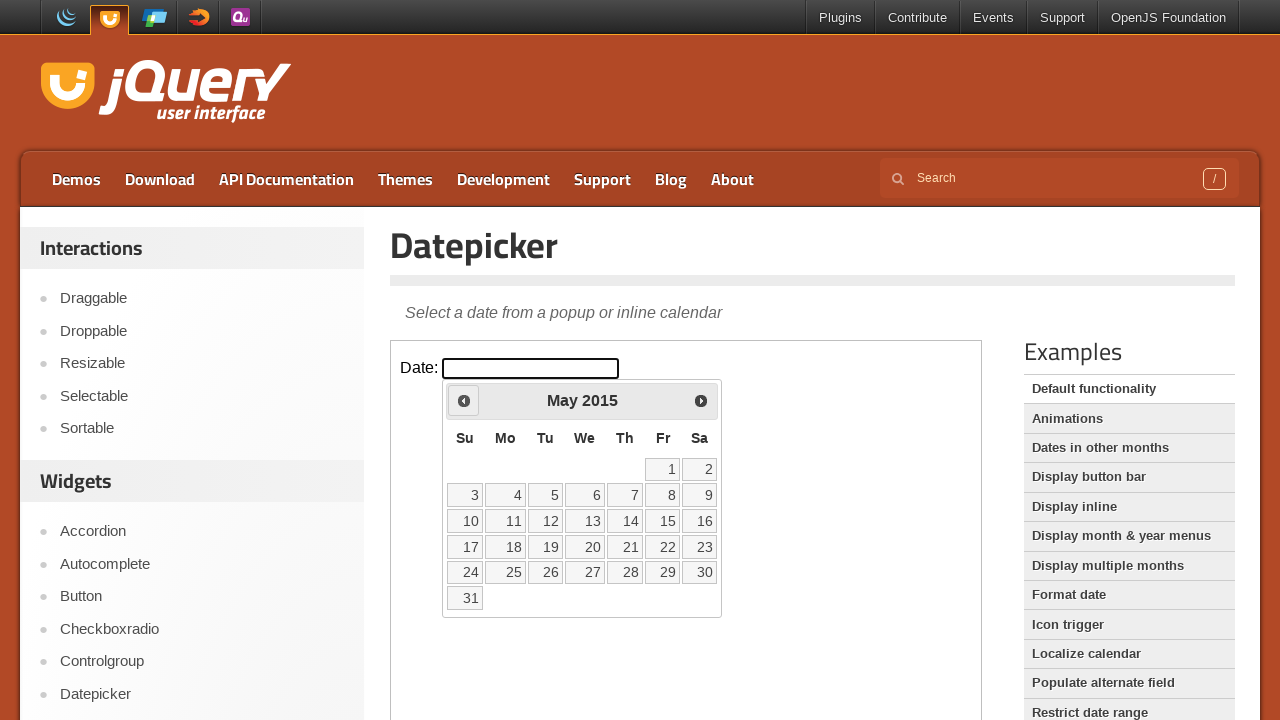

Clicked left arrow to navigate to previous month at (464, 400) on iframe >> nth=0 >> internal:control=enter-frame >> xpath=//span[@class='ui-icon 
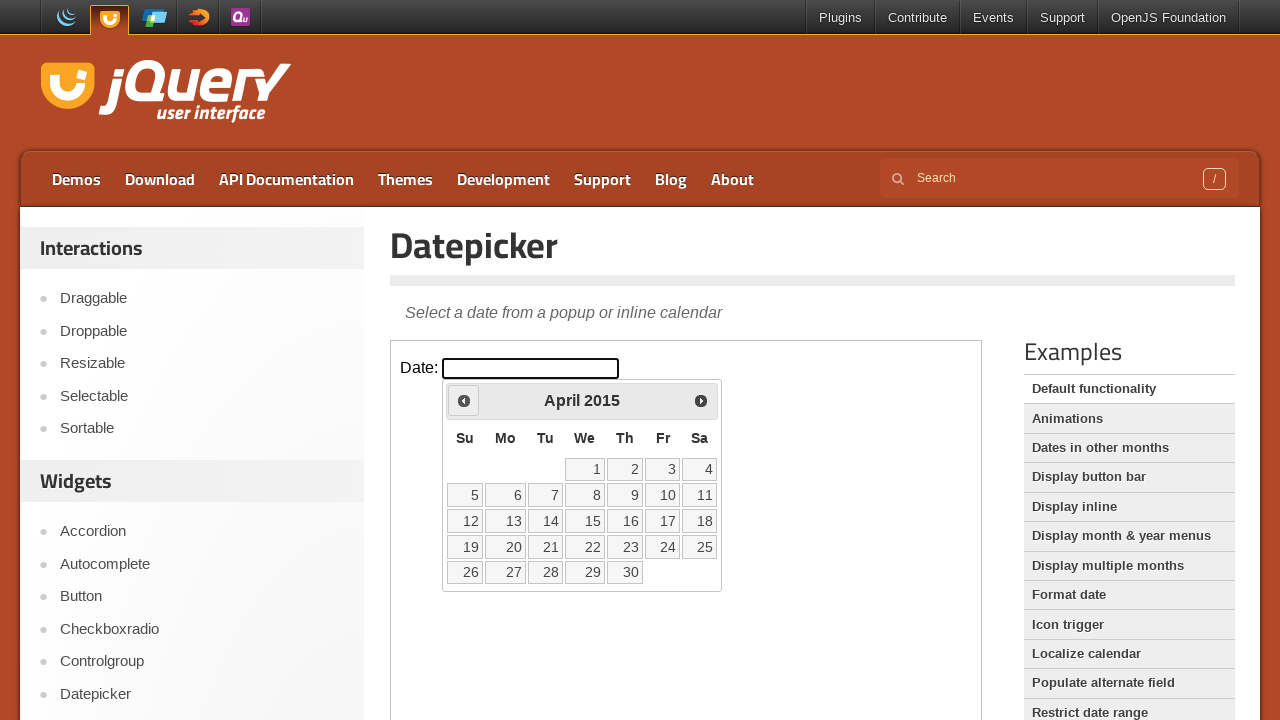

Retrieved current month: April, current year: 2015
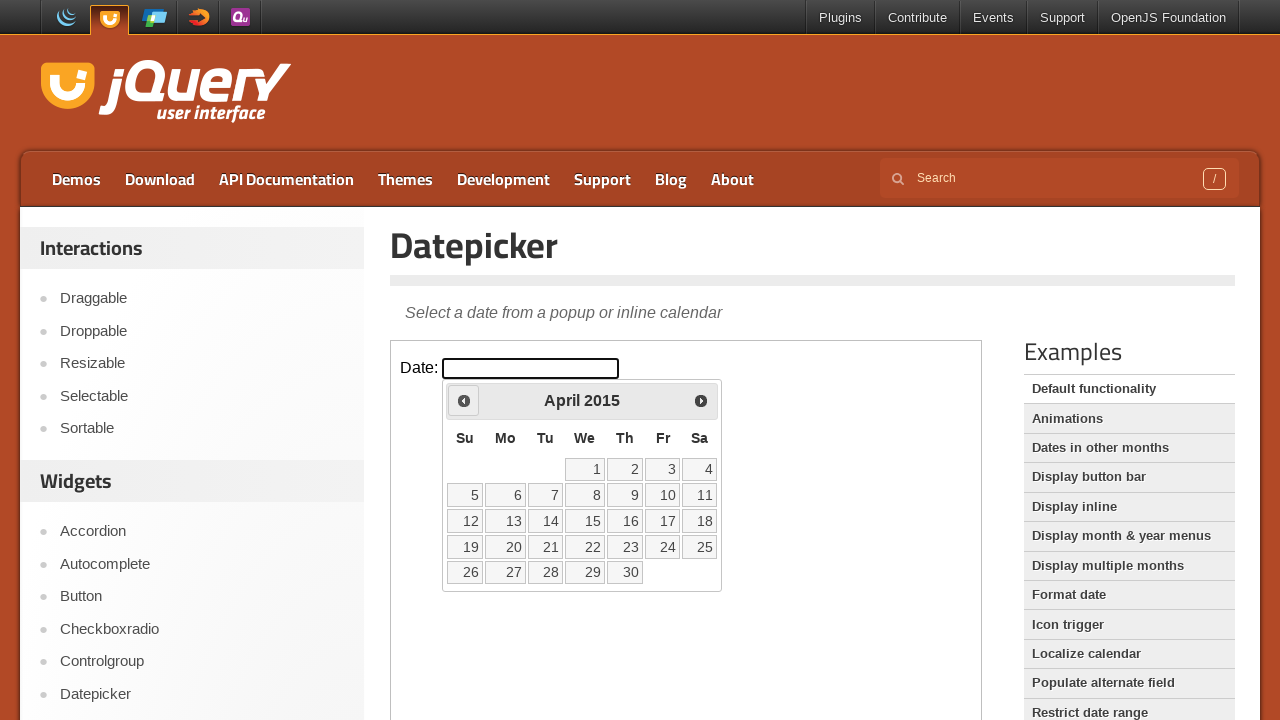

Clicked left arrow to navigate to previous month at (464, 400) on iframe >> nth=0 >> internal:control=enter-frame >> xpath=//span[@class='ui-icon 
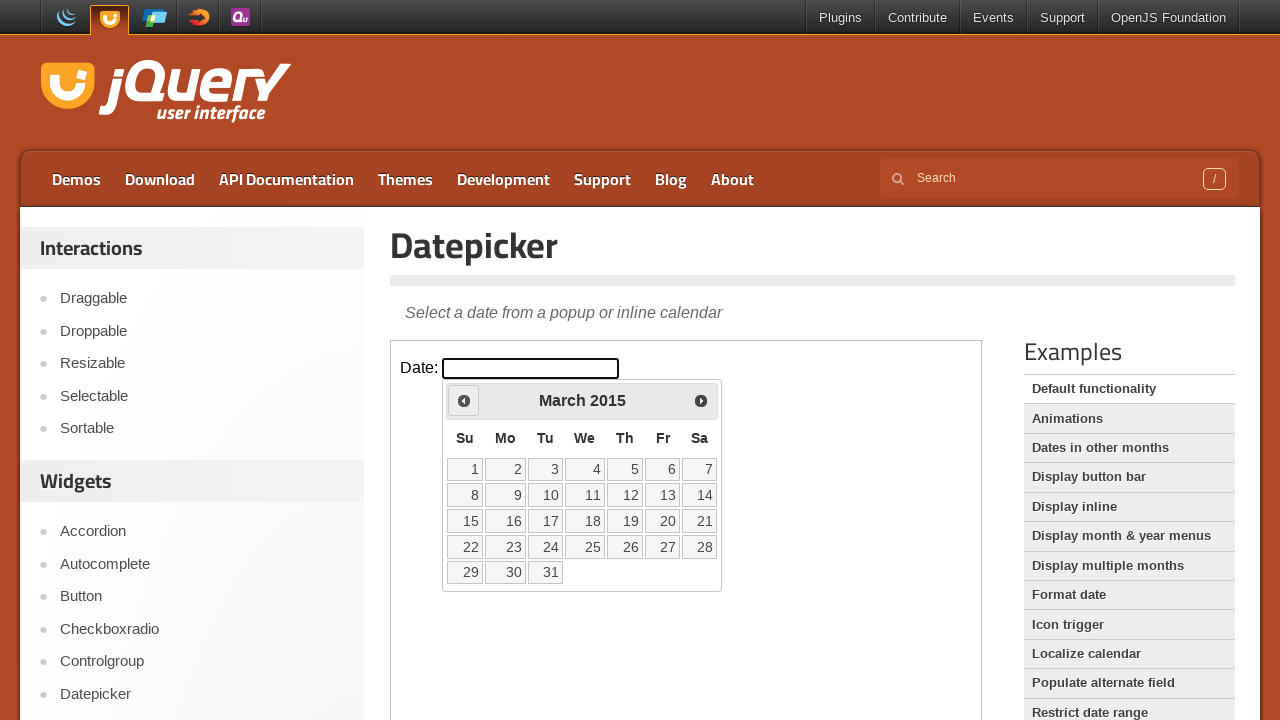

Retrieved current month: March, current year: 2015
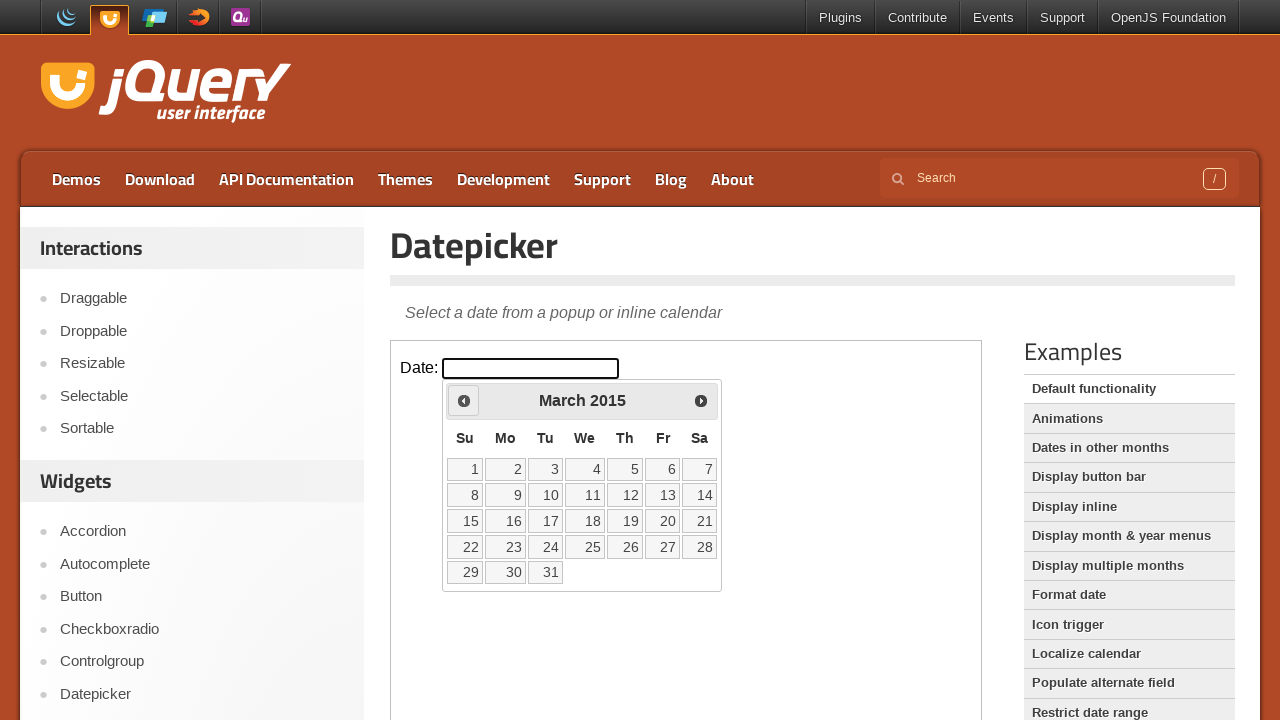

Clicked left arrow to navigate to previous month at (464, 400) on iframe >> nth=0 >> internal:control=enter-frame >> xpath=//span[@class='ui-icon 
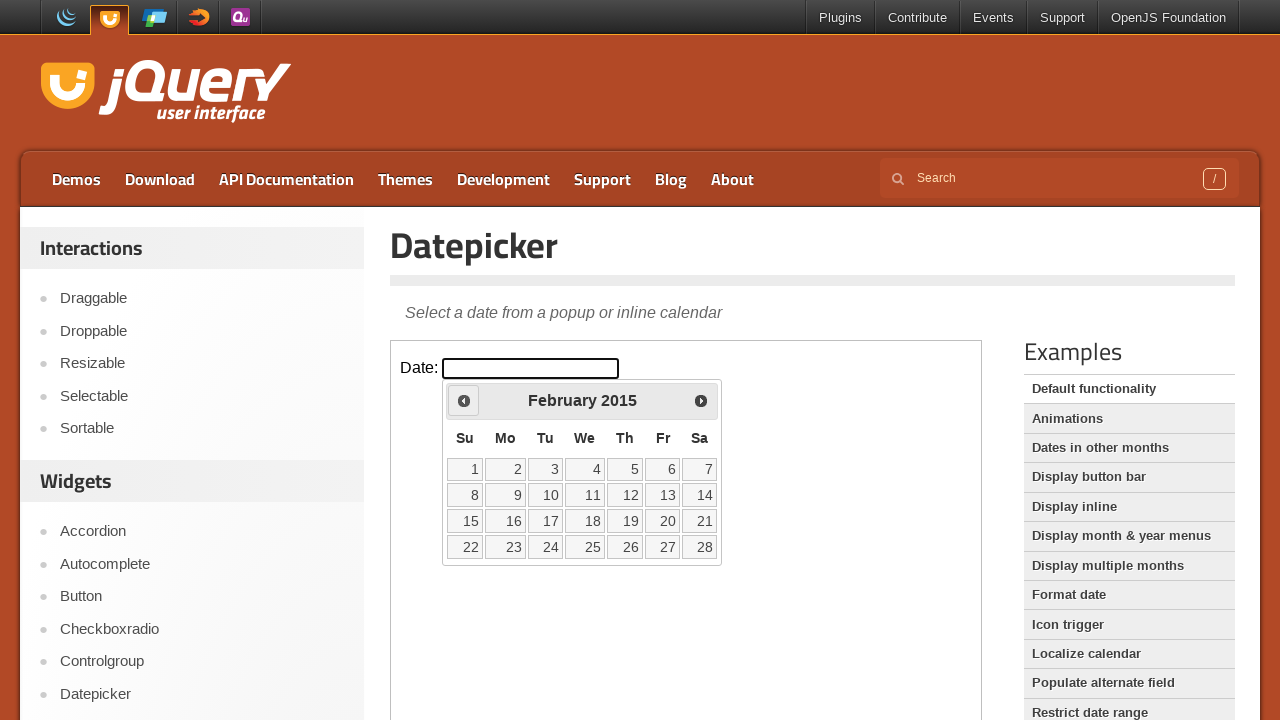

Retrieved current month: February, current year: 2015
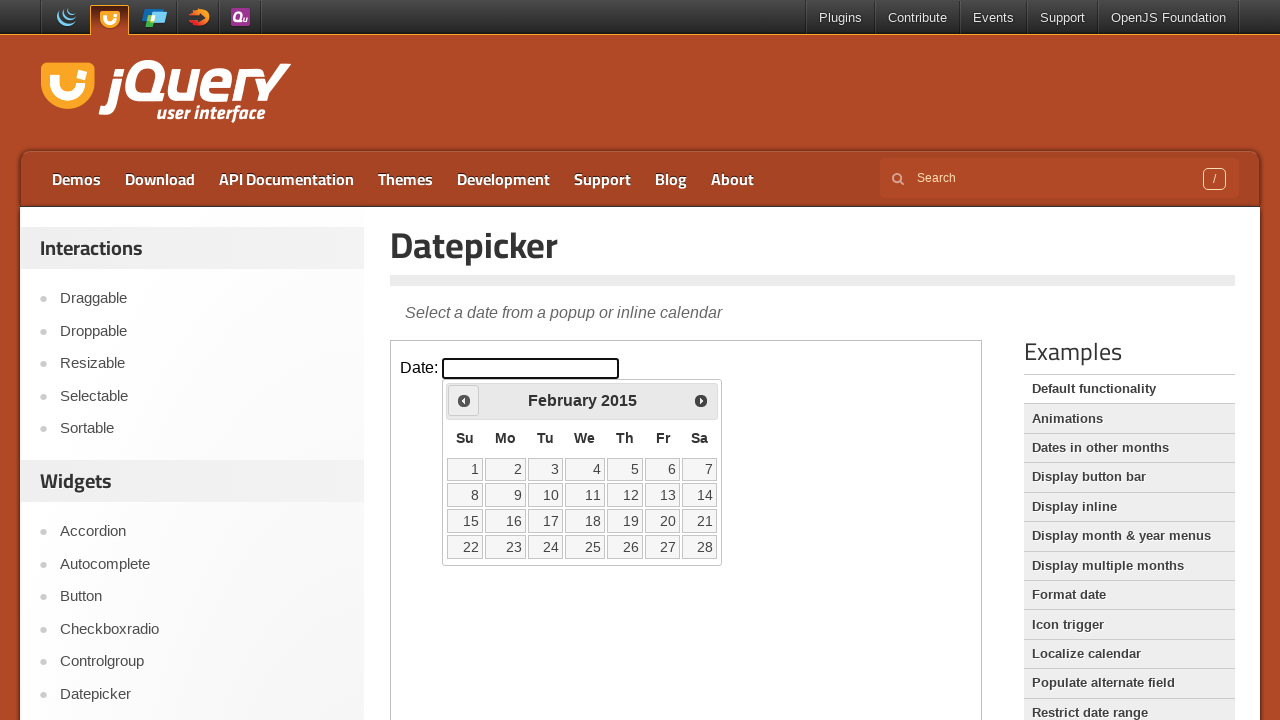

Clicked left arrow to navigate to previous month at (464, 400) on iframe >> nth=0 >> internal:control=enter-frame >> xpath=//span[@class='ui-icon 
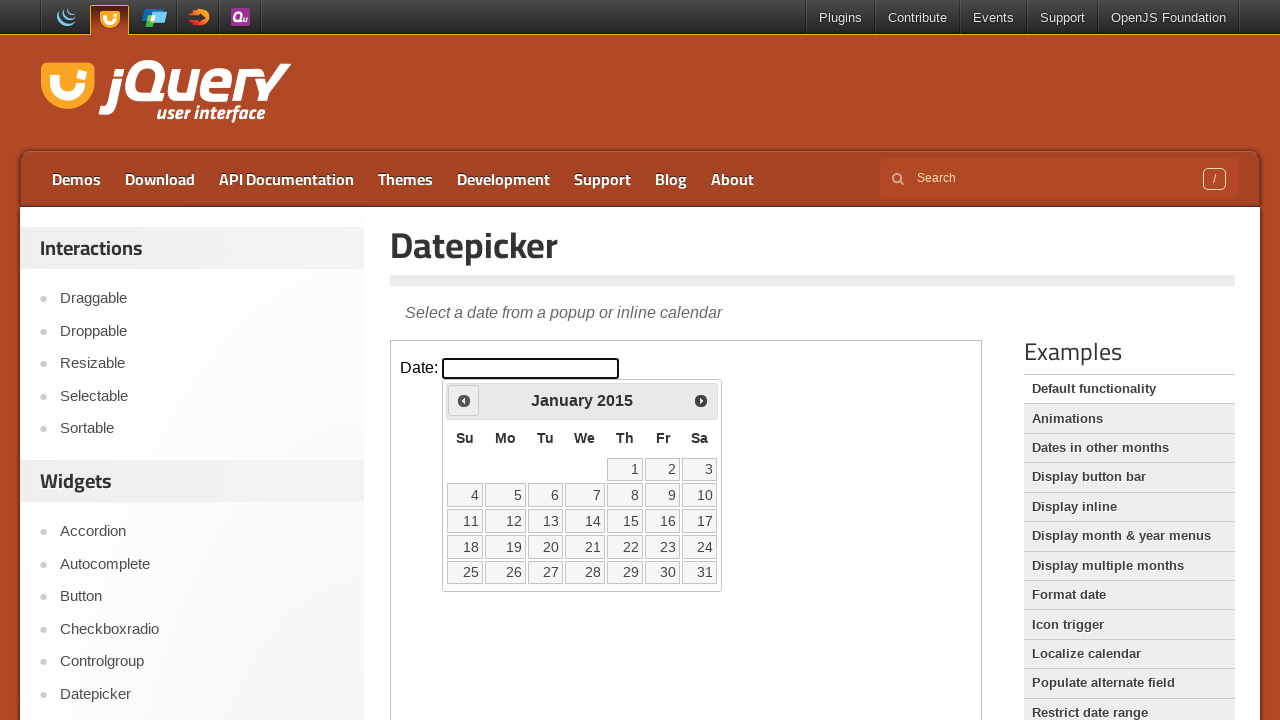

Retrieved current month: January, current year: 2015
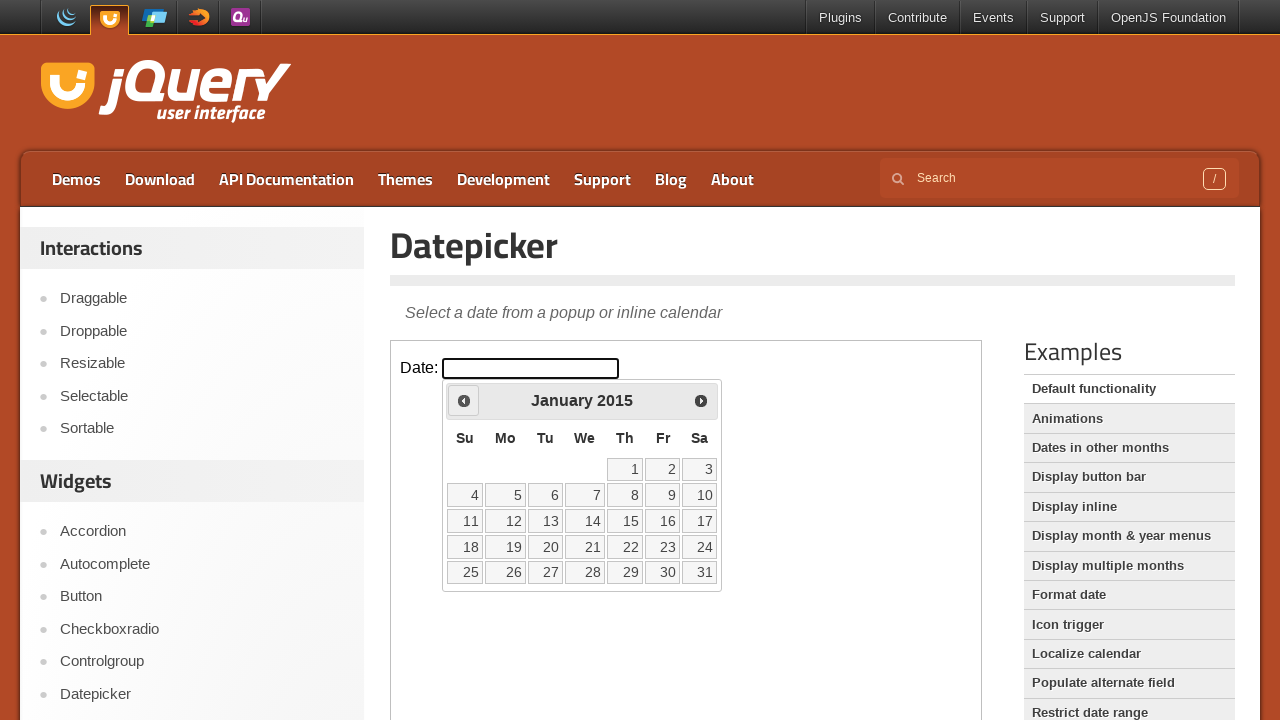

Clicked left arrow to navigate to previous month at (464, 400) on iframe >> nth=0 >> internal:control=enter-frame >> xpath=//span[@class='ui-icon 
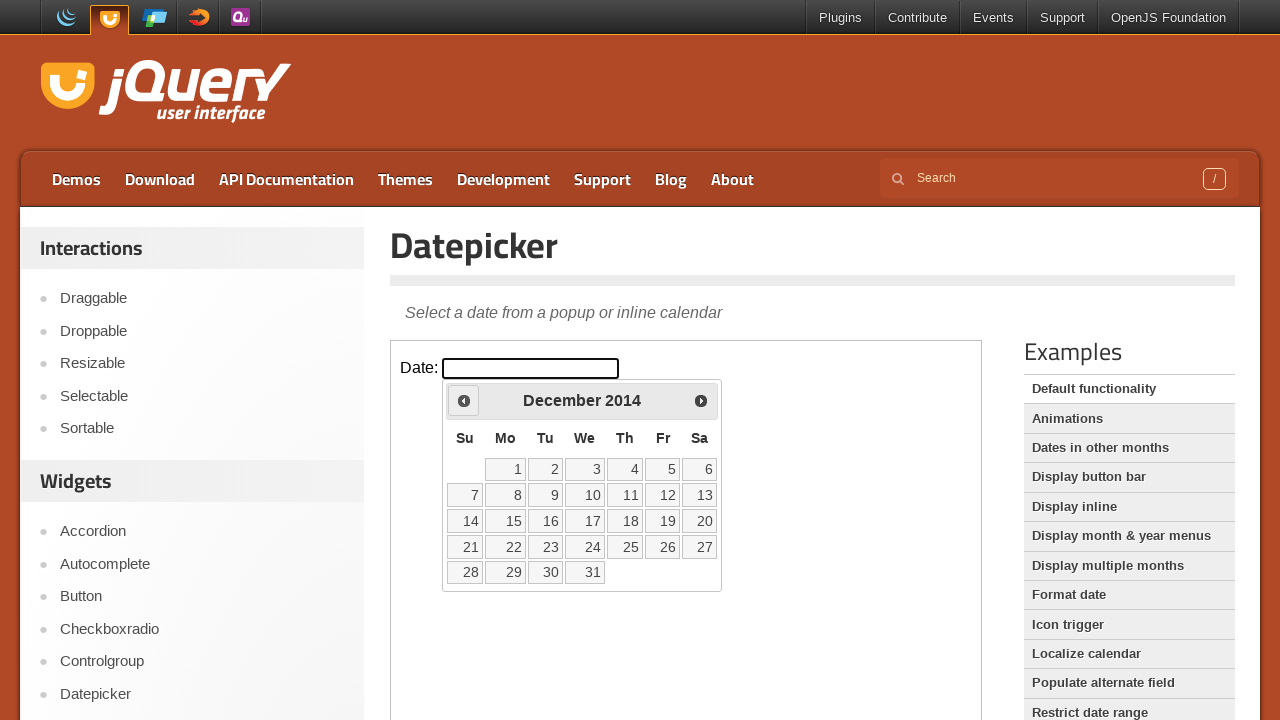

Retrieved current month: December, current year: 2014
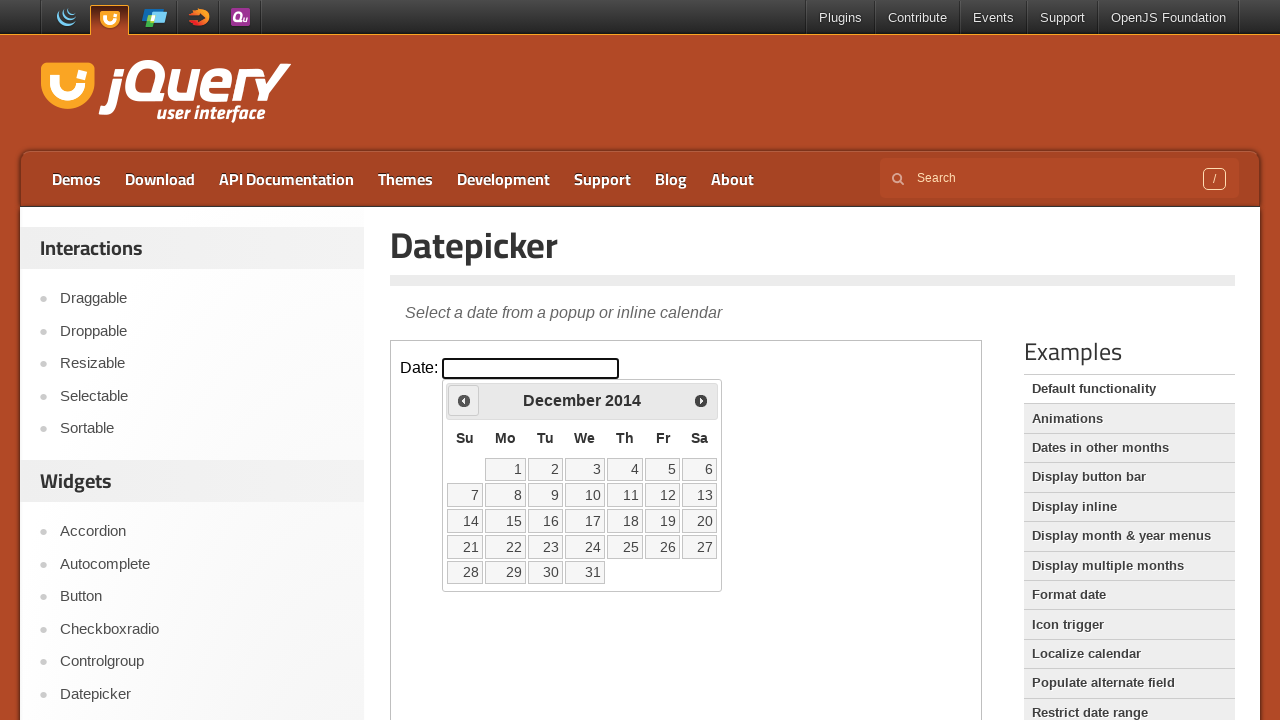

Clicked left arrow to navigate to previous month at (464, 400) on iframe >> nth=0 >> internal:control=enter-frame >> xpath=//span[@class='ui-icon 
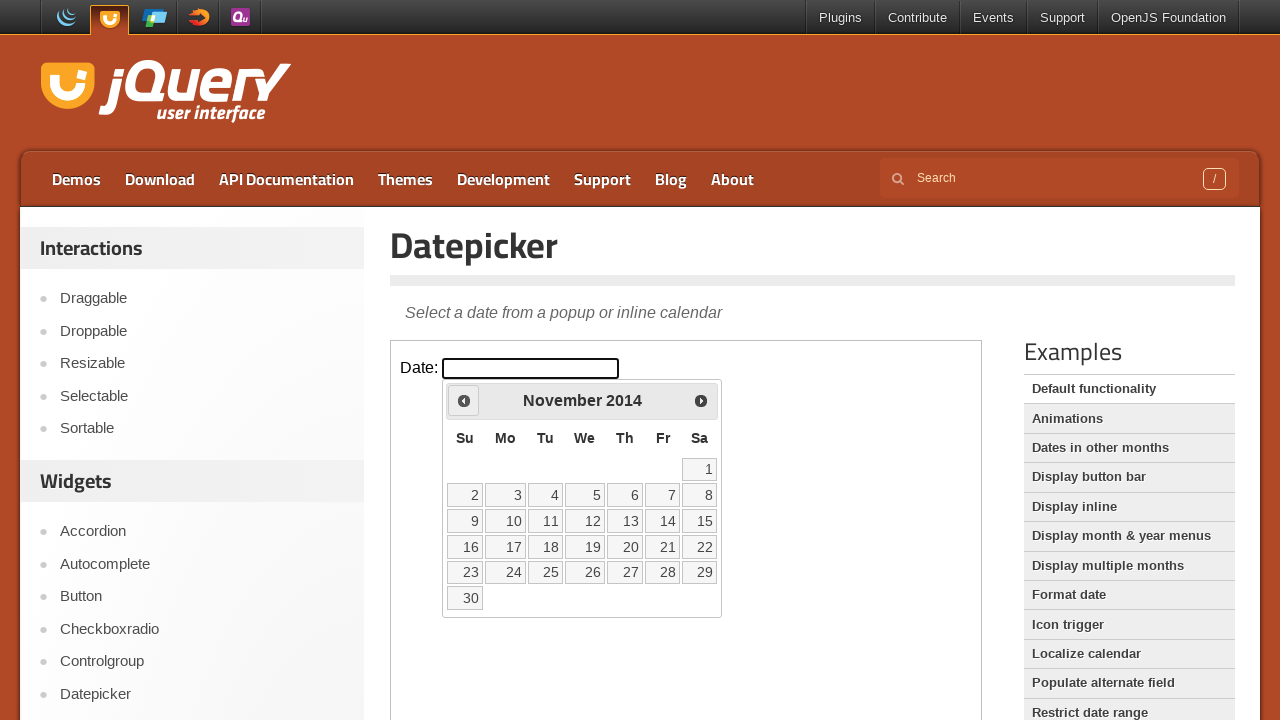

Retrieved current month: November, current year: 2014
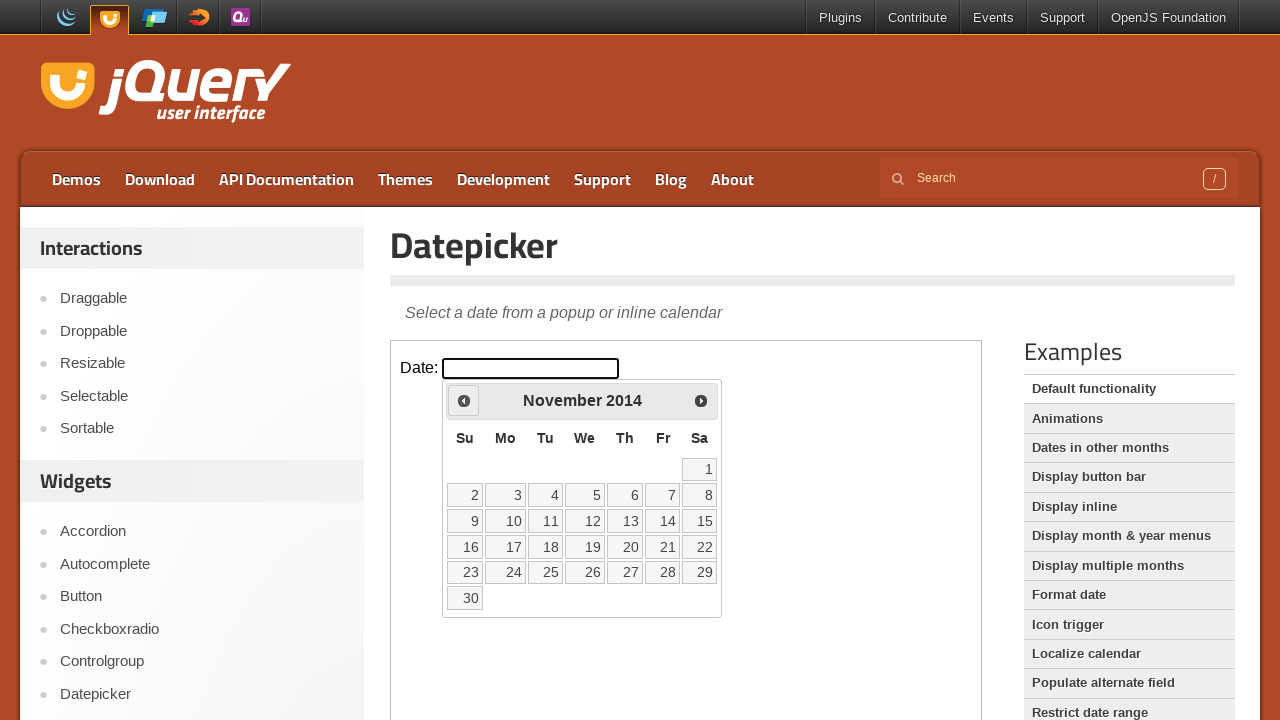

Clicked left arrow to navigate to previous month at (464, 400) on iframe >> nth=0 >> internal:control=enter-frame >> xpath=//span[@class='ui-icon 
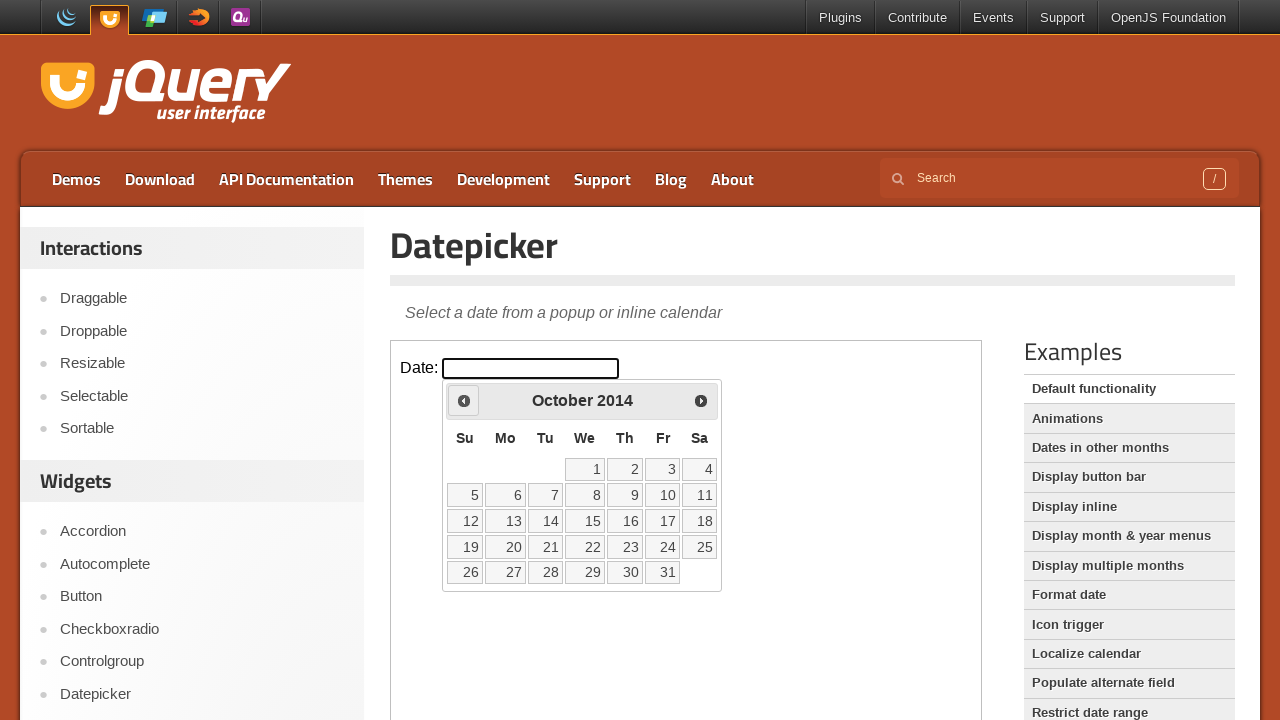

Retrieved current month: October, current year: 2014
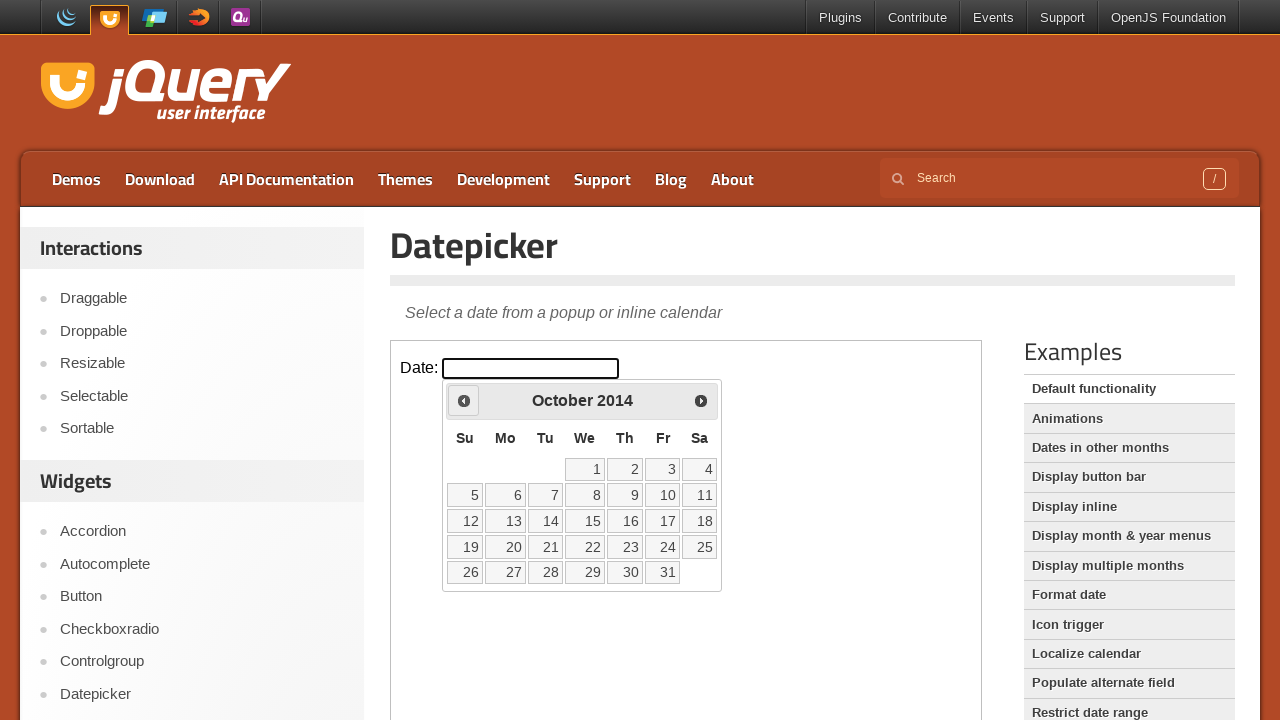

Clicked left arrow to navigate to previous month at (464, 400) on iframe >> nth=0 >> internal:control=enter-frame >> xpath=//span[@class='ui-icon 
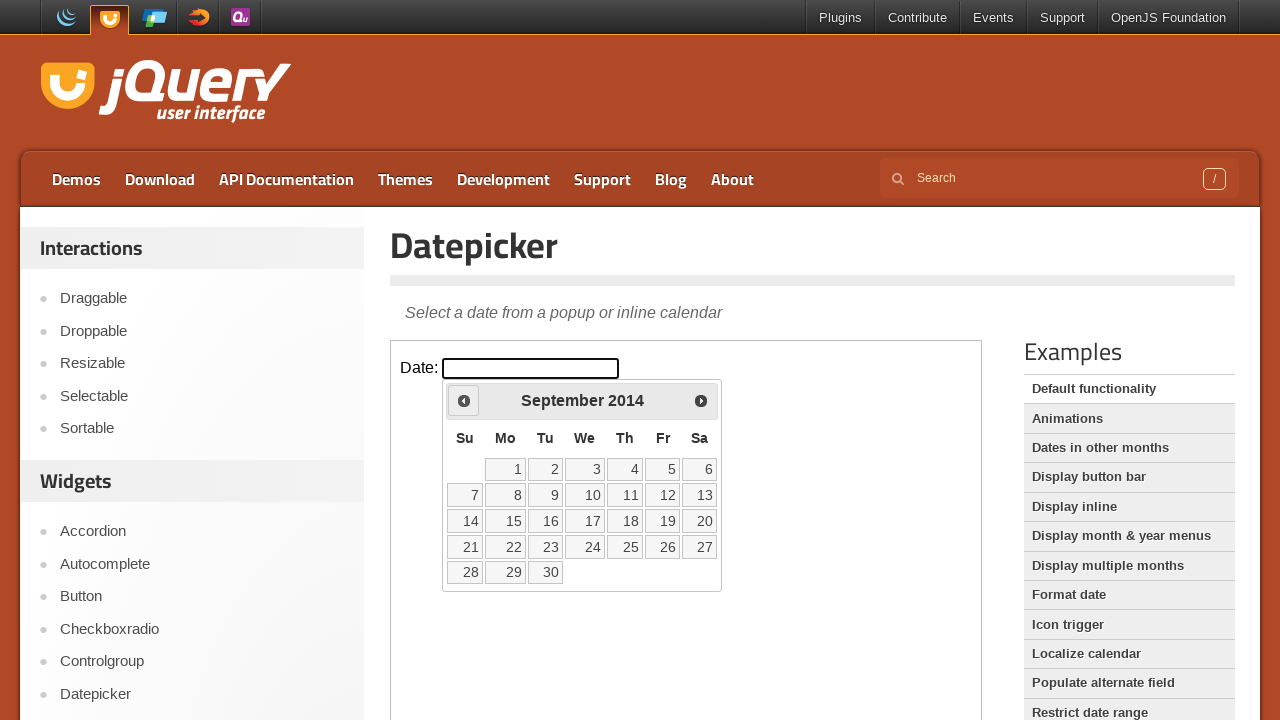

Retrieved current month: September, current year: 2014
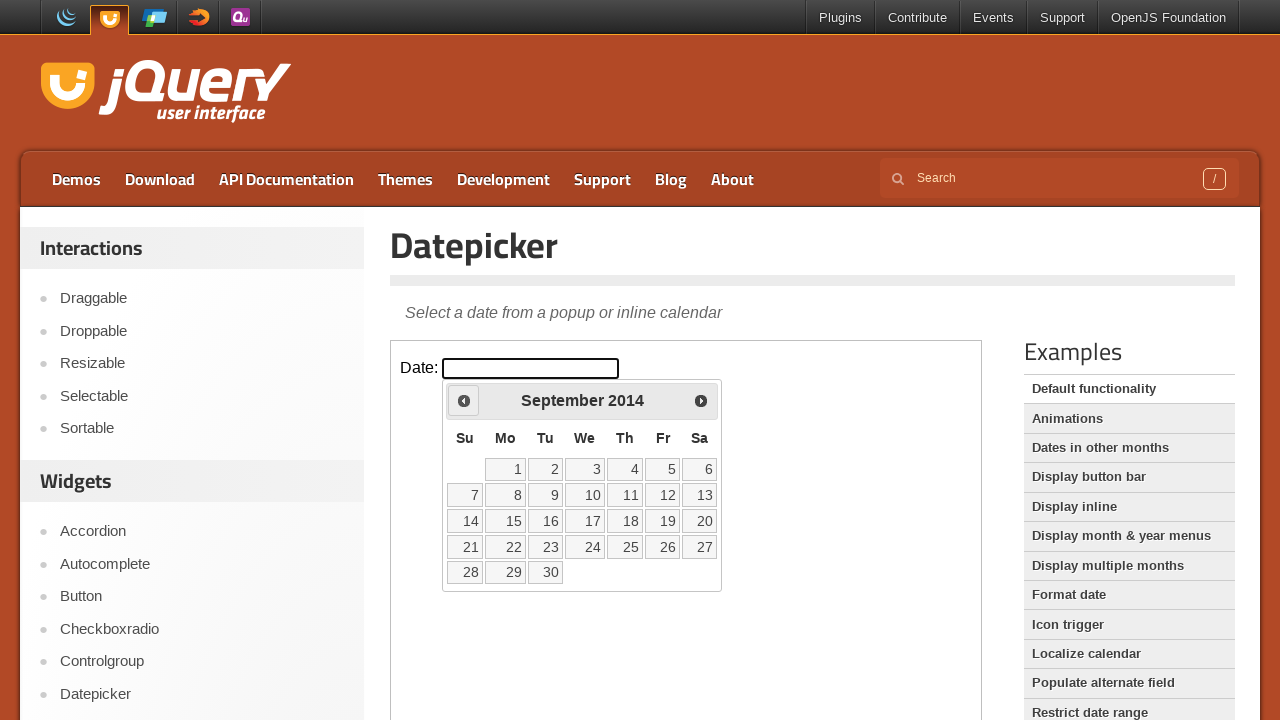

Clicked left arrow to navigate to previous month at (464, 400) on iframe >> nth=0 >> internal:control=enter-frame >> xpath=//span[@class='ui-icon 
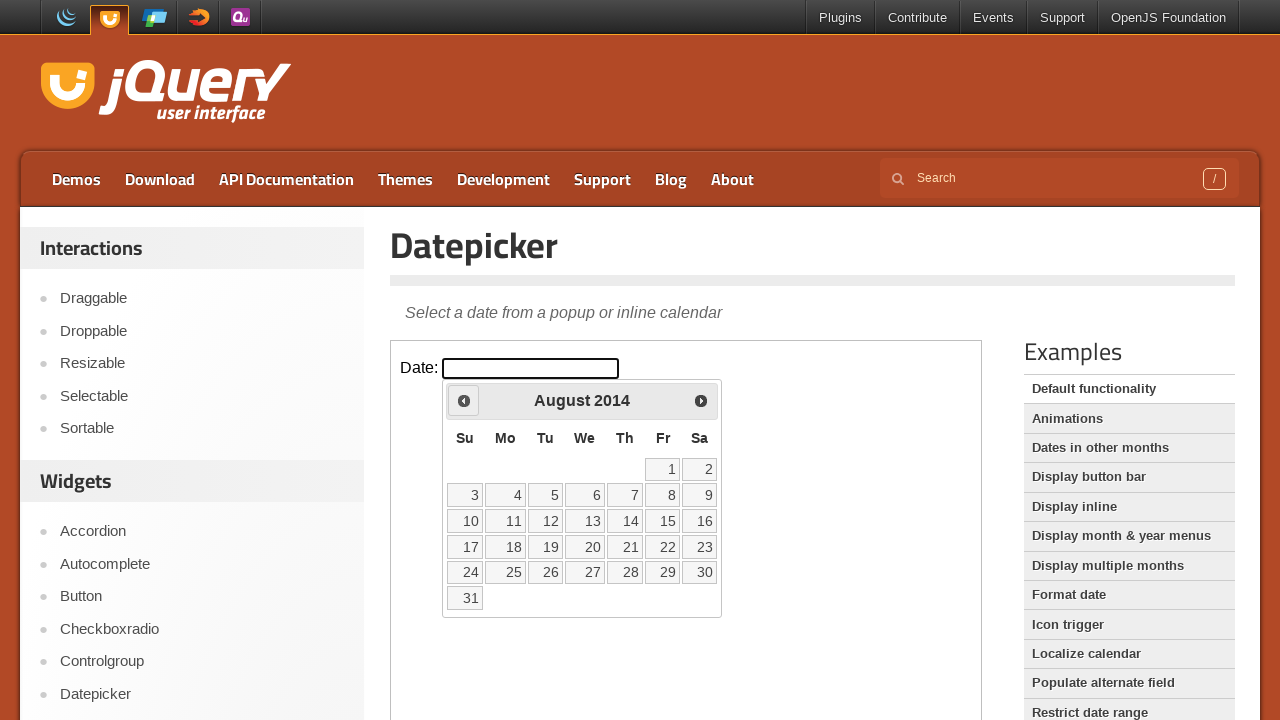

Retrieved current month: August, current year: 2014
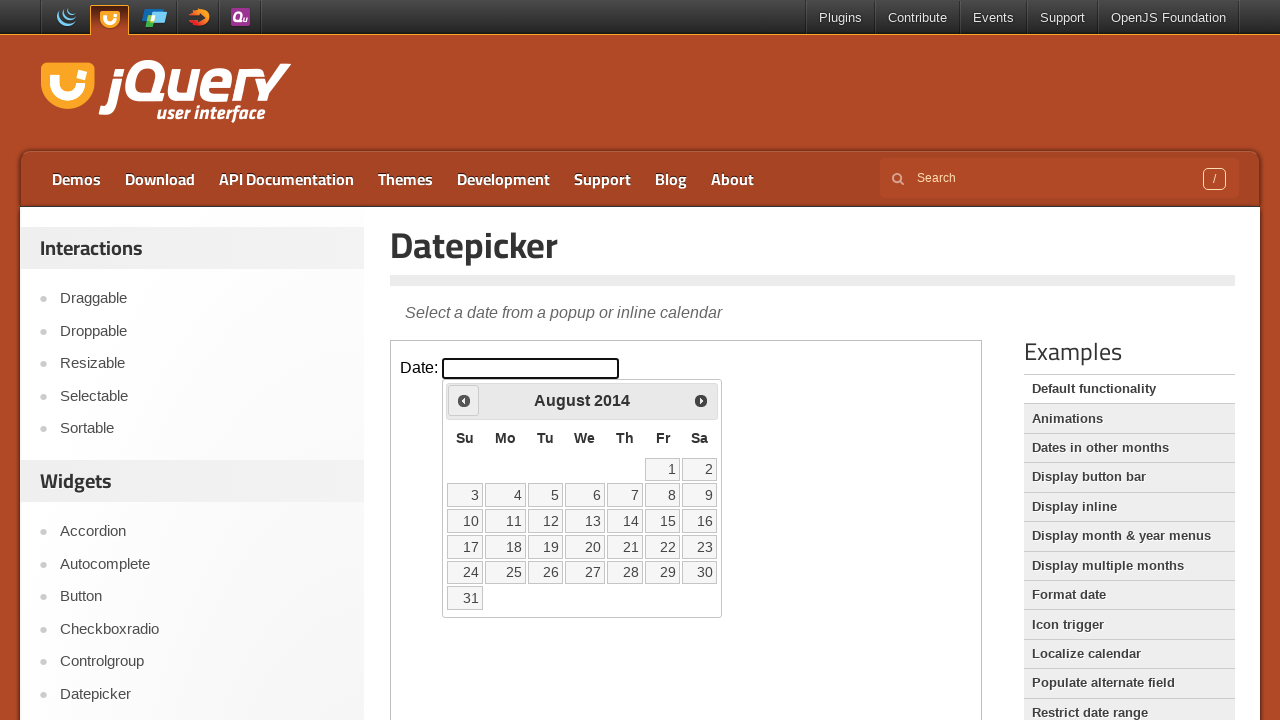

Clicked left arrow to navigate to previous month at (464, 400) on iframe >> nth=0 >> internal:control=enter-frame >> xpath=//span[@class='ui-icon 
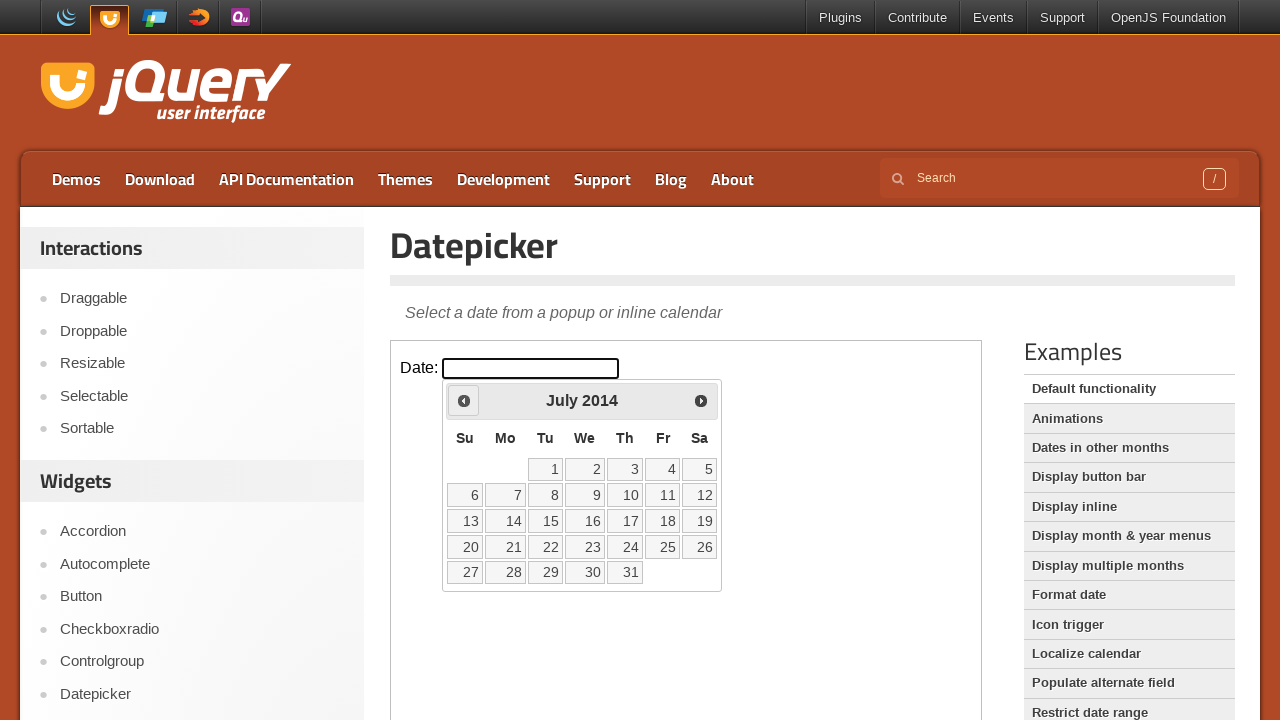

Retrieved current month: July, current year: 2014
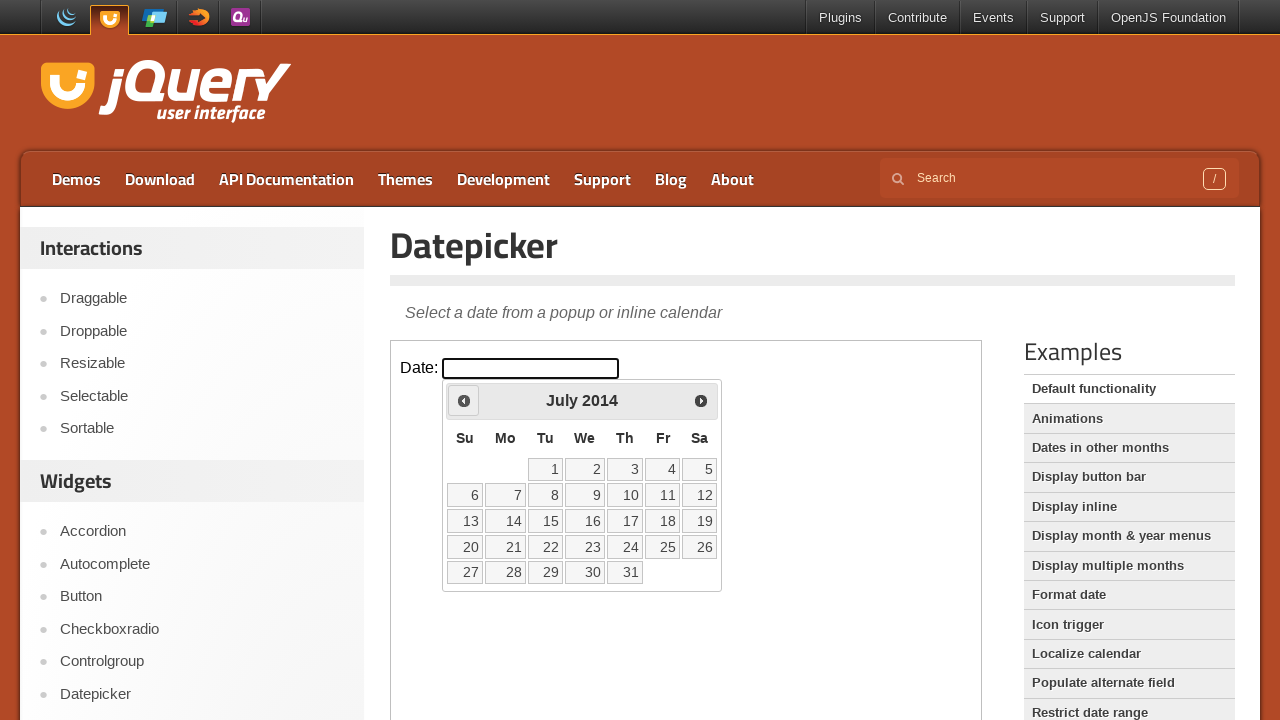

Clicked left arrow to navigate to previous month at (464, 400) on iframe >> nth=0 >> internal:control=enter-frame >> xpath=//span[@class='ui-icon 
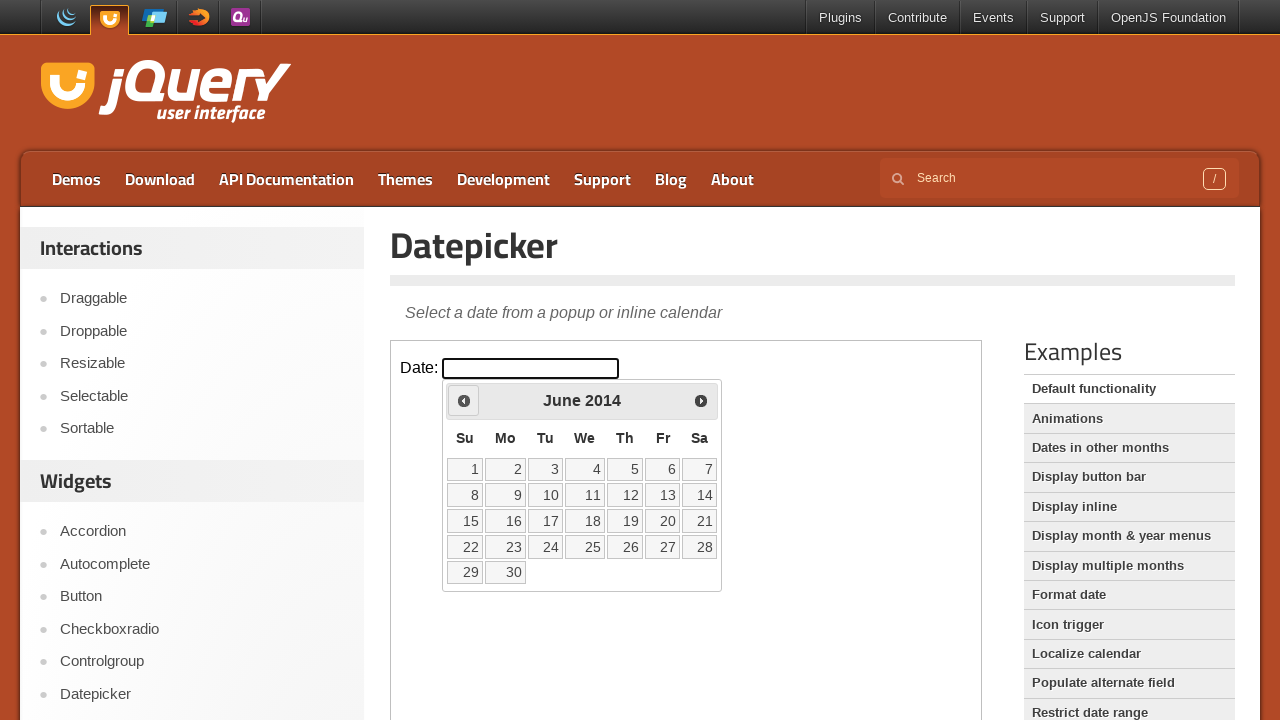

Retrieved current month: June, current year: 2014
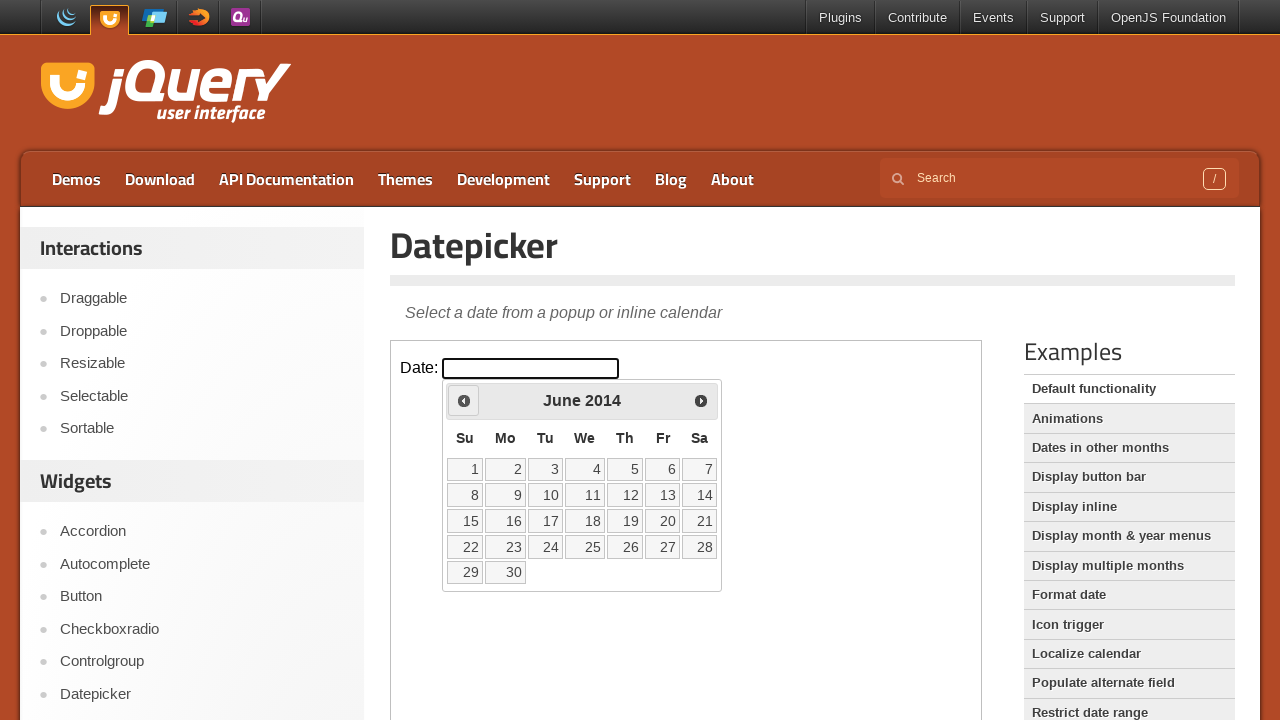

Clicked left arrow to navigate to previous month at (464, 400) on iframe >> nth=0 >> internal:control=enter-frame >> xpath=//span[@class='ui-icon 
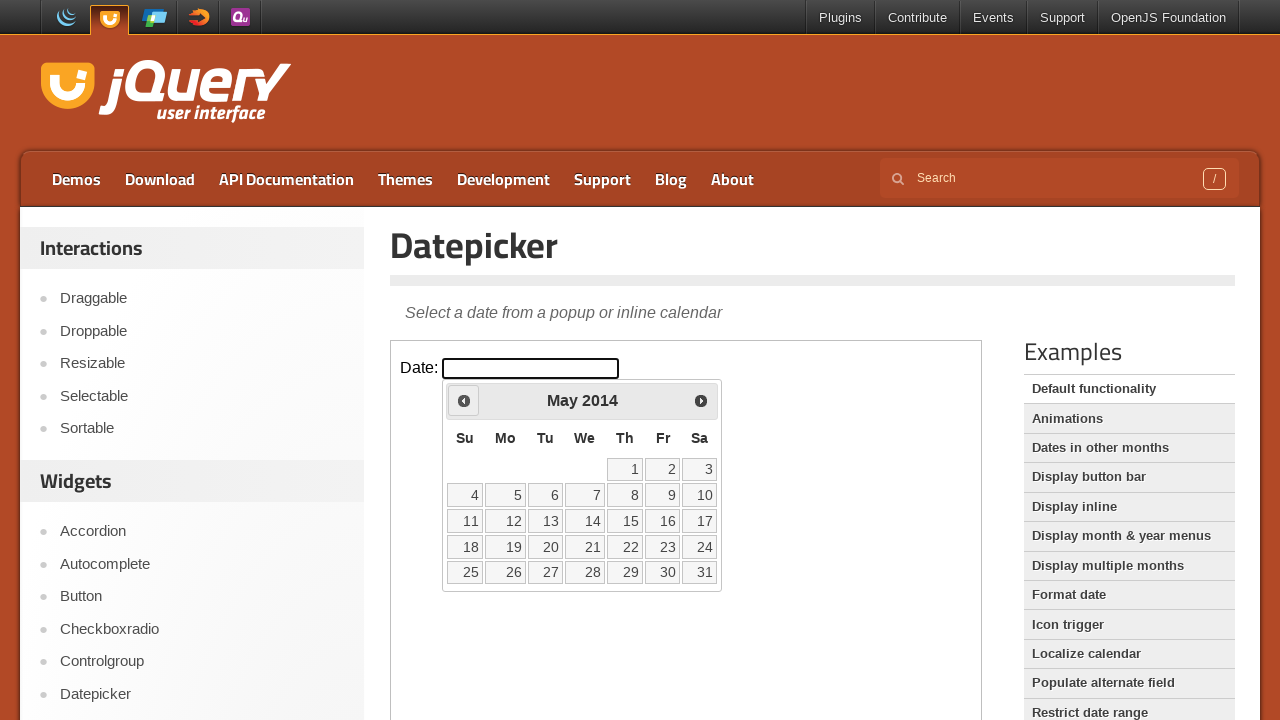

Retrieved current month: May, current year: 2014
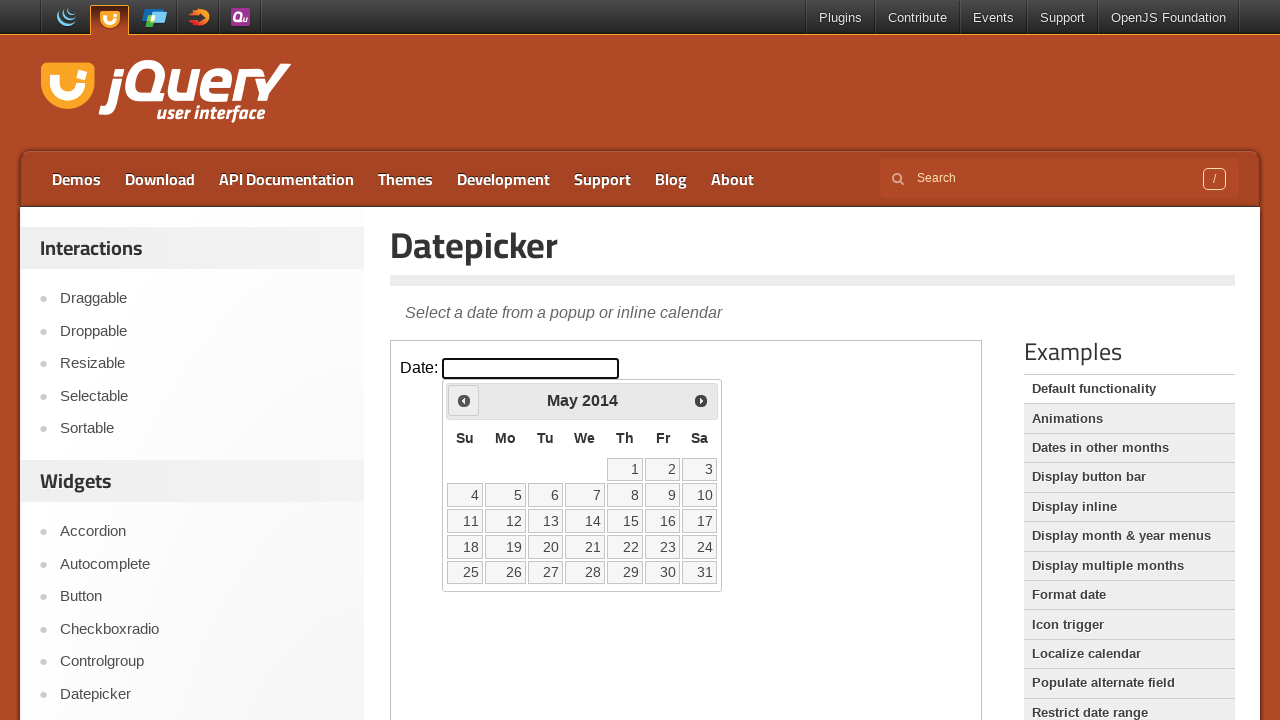

Clicked left arrow to navigate to previous month at (464, 400) on iframe >> nth=0 >> internal:control=enter-frame >> xpath=//span[@class='ui-icon 
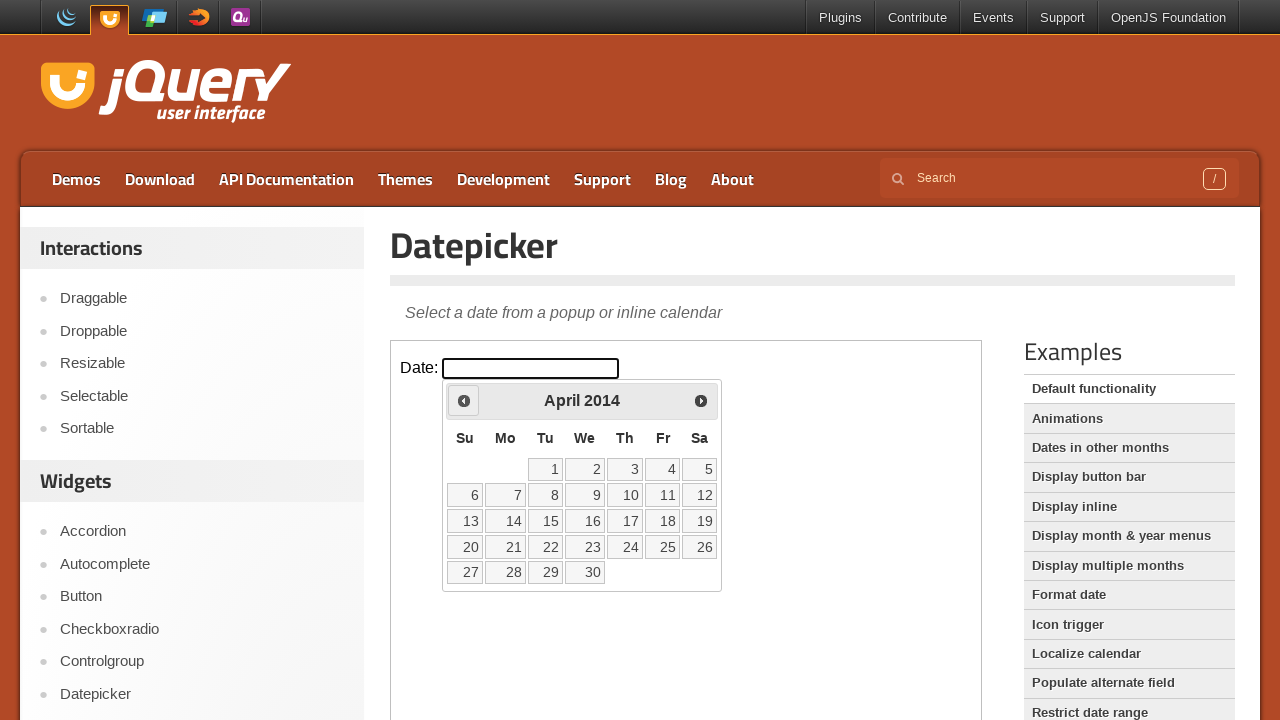

Retrieved current month: April, current year: 2014
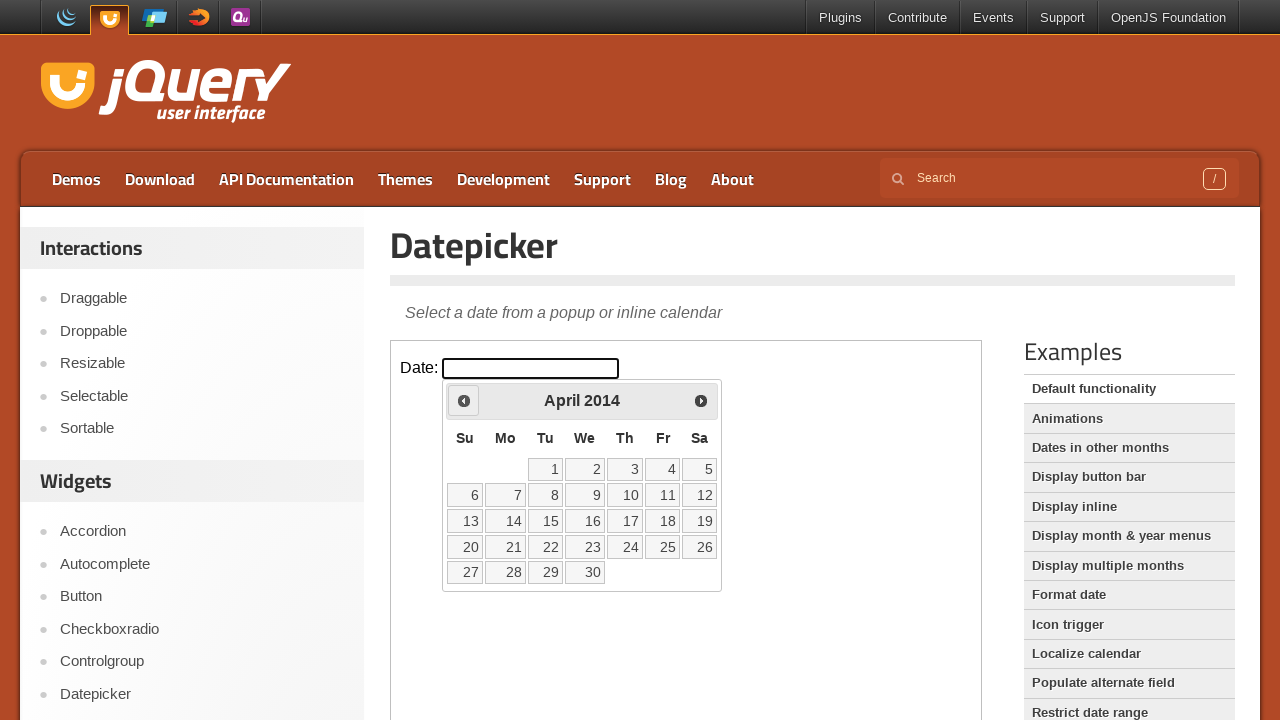

Clicked left arrow to navigate to previous month at (464, 400) on iframe >> nth=0 >> internal:control=enter-frame >> xpath=//span[@class='ui-icon 
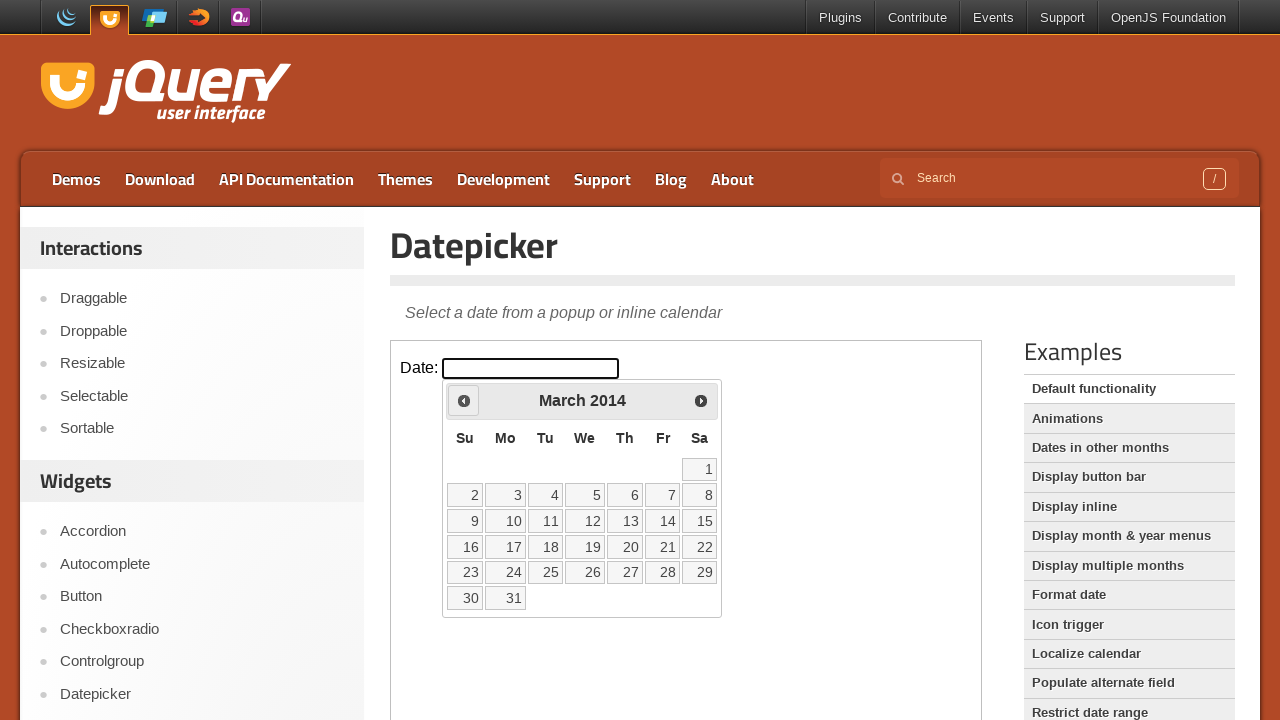

Retrieved current month: March, current year: 2014
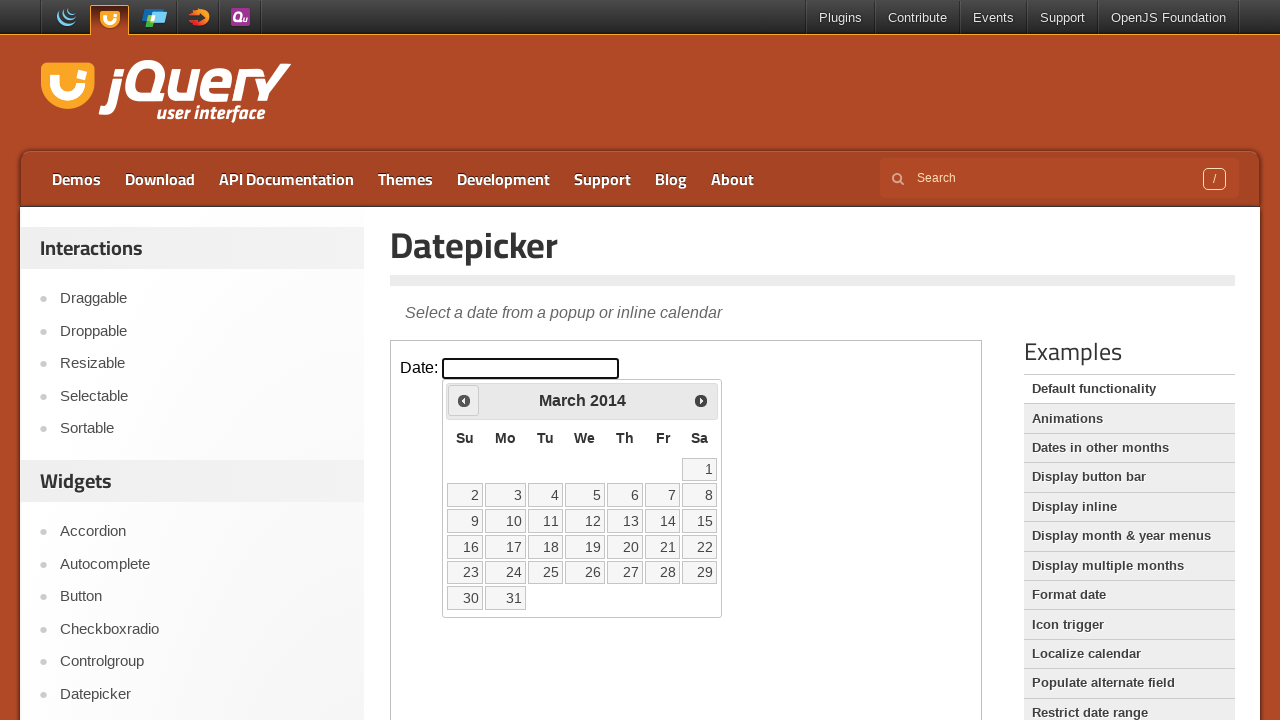

Clicked left arrow to navigate to previous month at (464, 400) on iframe >> nth=0 >> internal:control=enter-frame >> xpath=//span[@class='ui-icon 
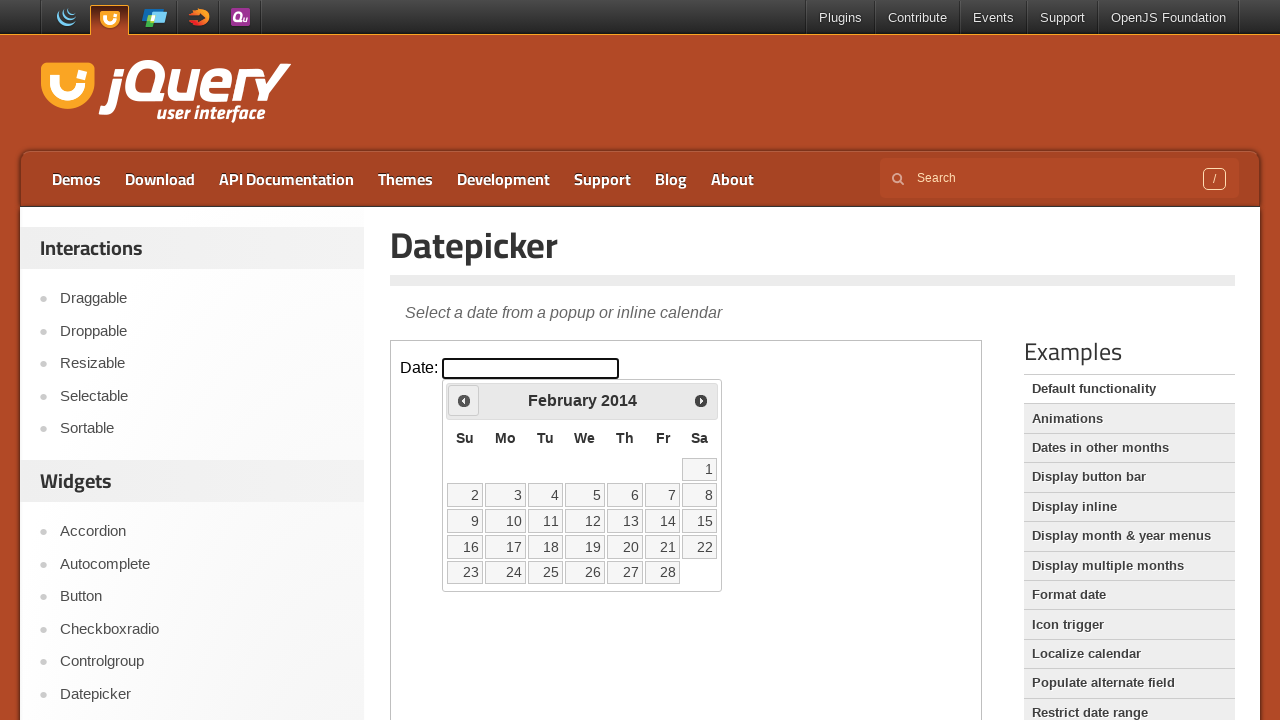

Retrieved current month: February, current year: 2014
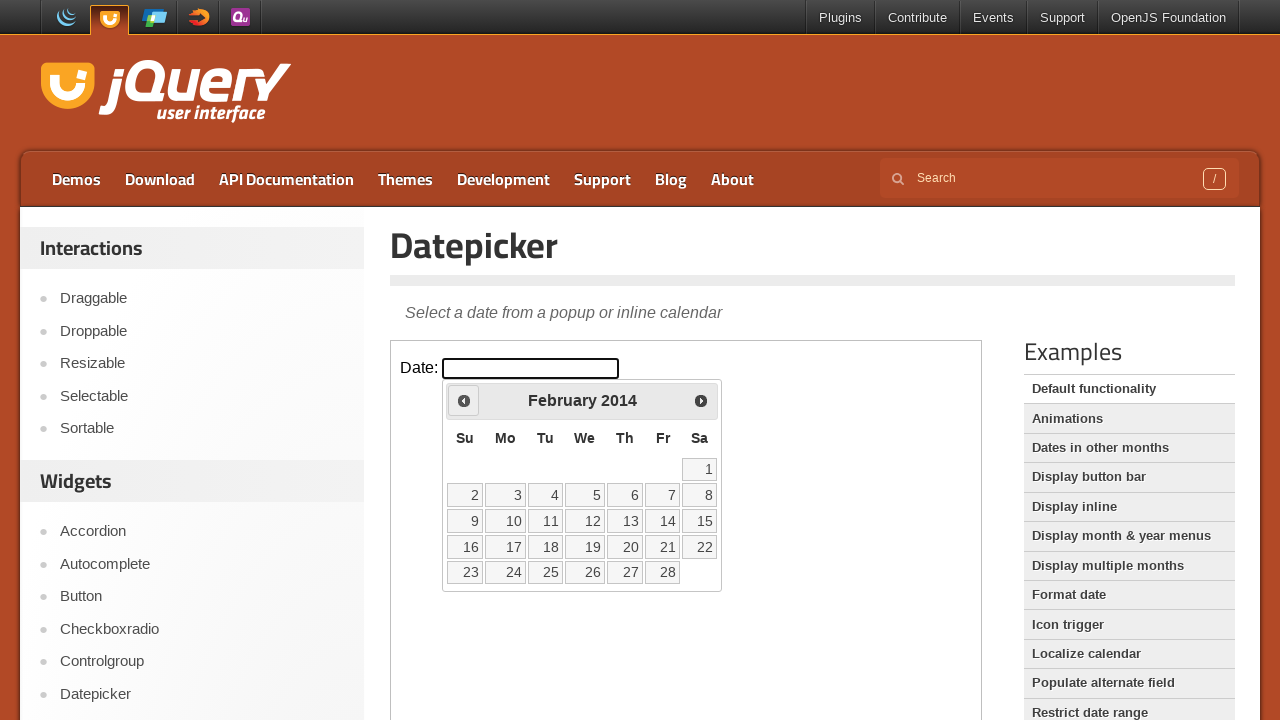

Clicked left arrow to navigate to previous month at (464, 400) on iframe >> nth=0 >> internal:control=enter-frame >> xpath=//span[@class='ui-icon 
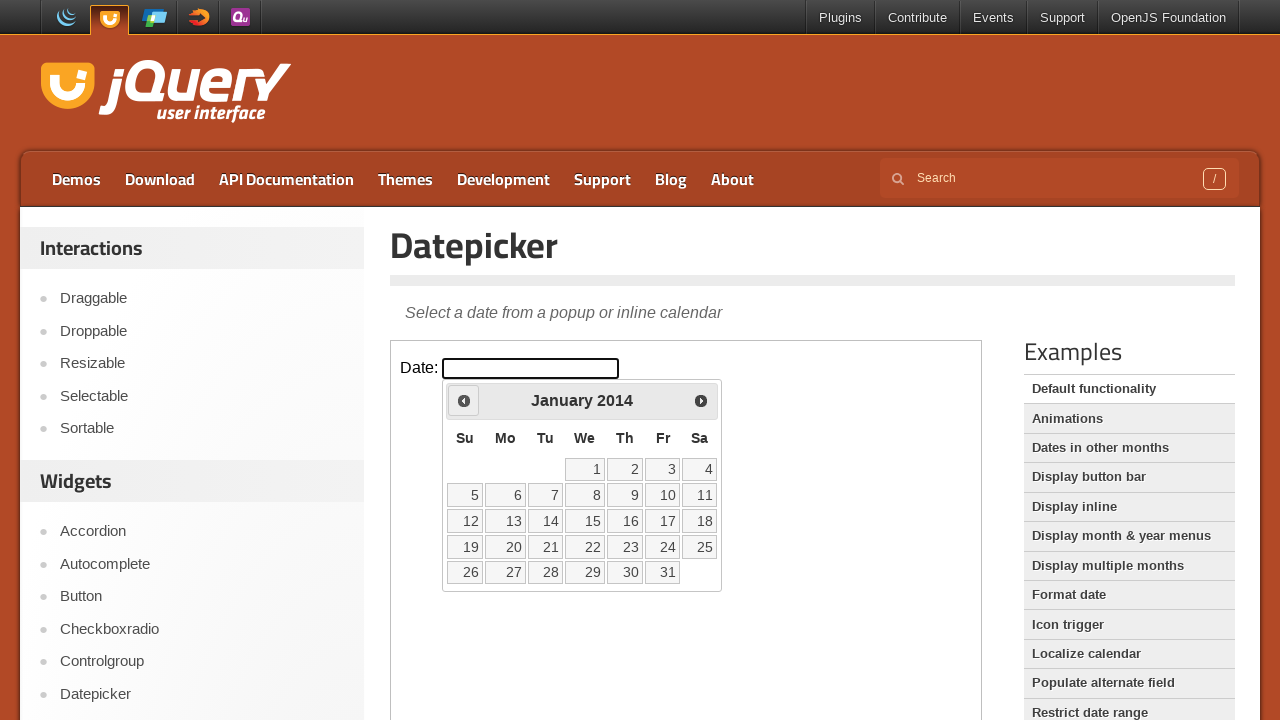

Retrieved current month: January, current year: 2014
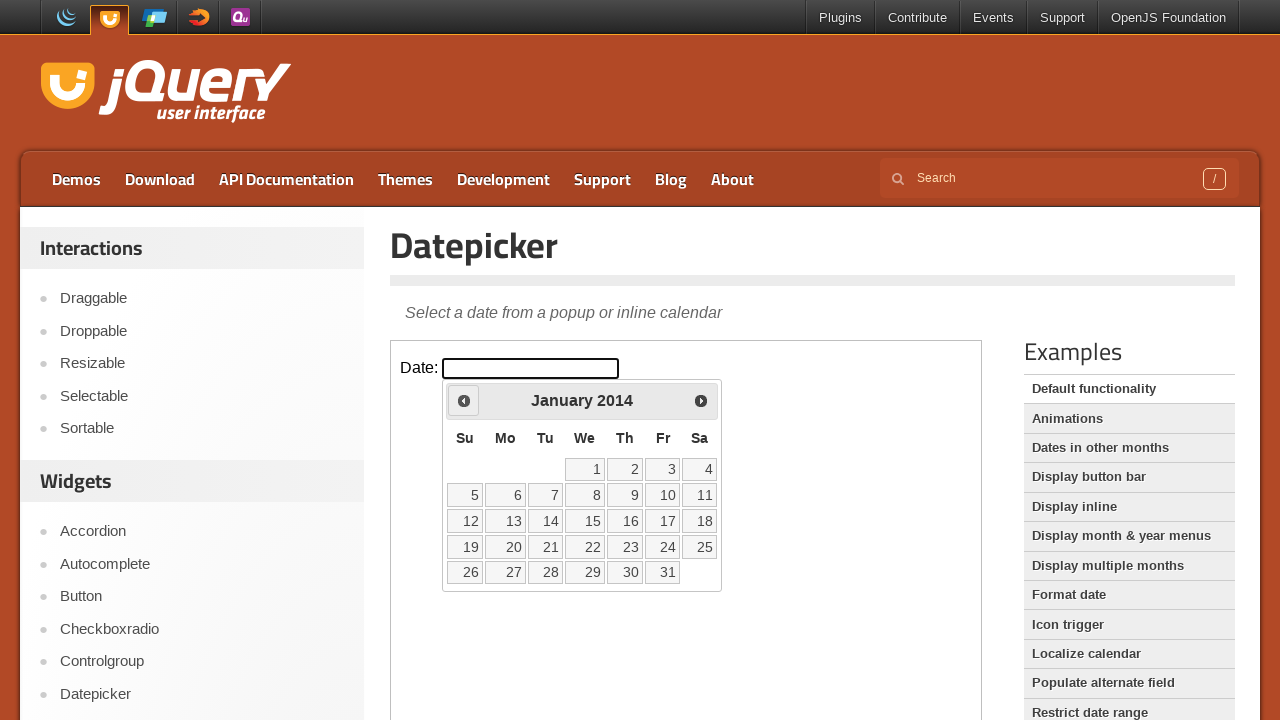

Clicked left arrow to navigate to previous month at (464, 400) on iframe >> nth=0 >> internal:control=enter-frame >> xpath=//span[@class='ui-icon 
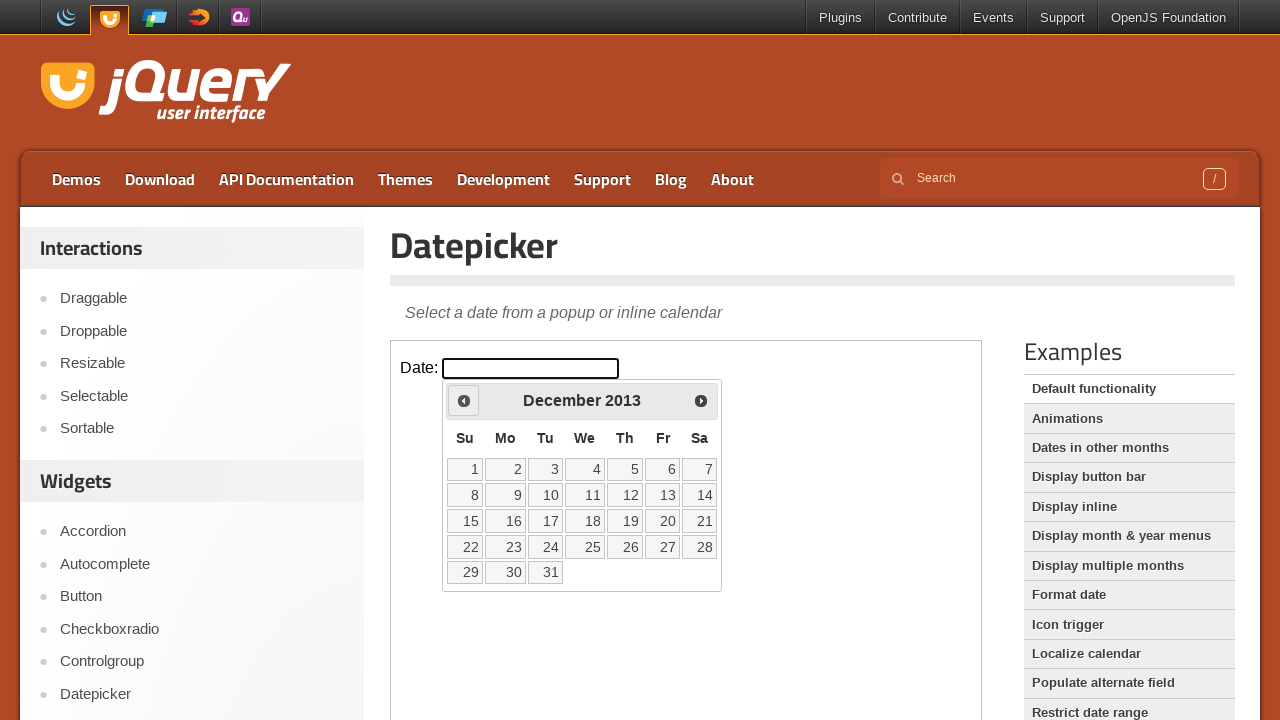

Retrieved current month: December, current year: 2013
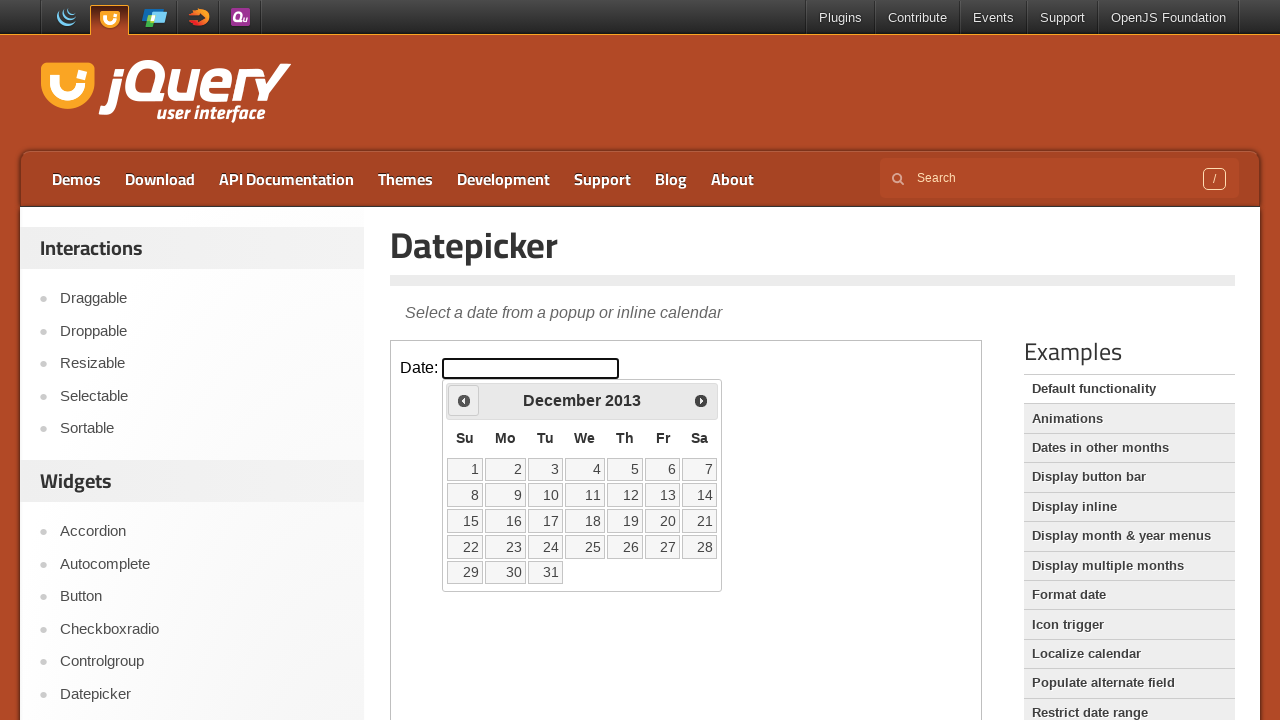

Clicked left arrow to navigate to previous month at (464, 400) on iframe >> nth=0 >> internal:control=enter-frame >> xpath=//span[@class='ui-icon 
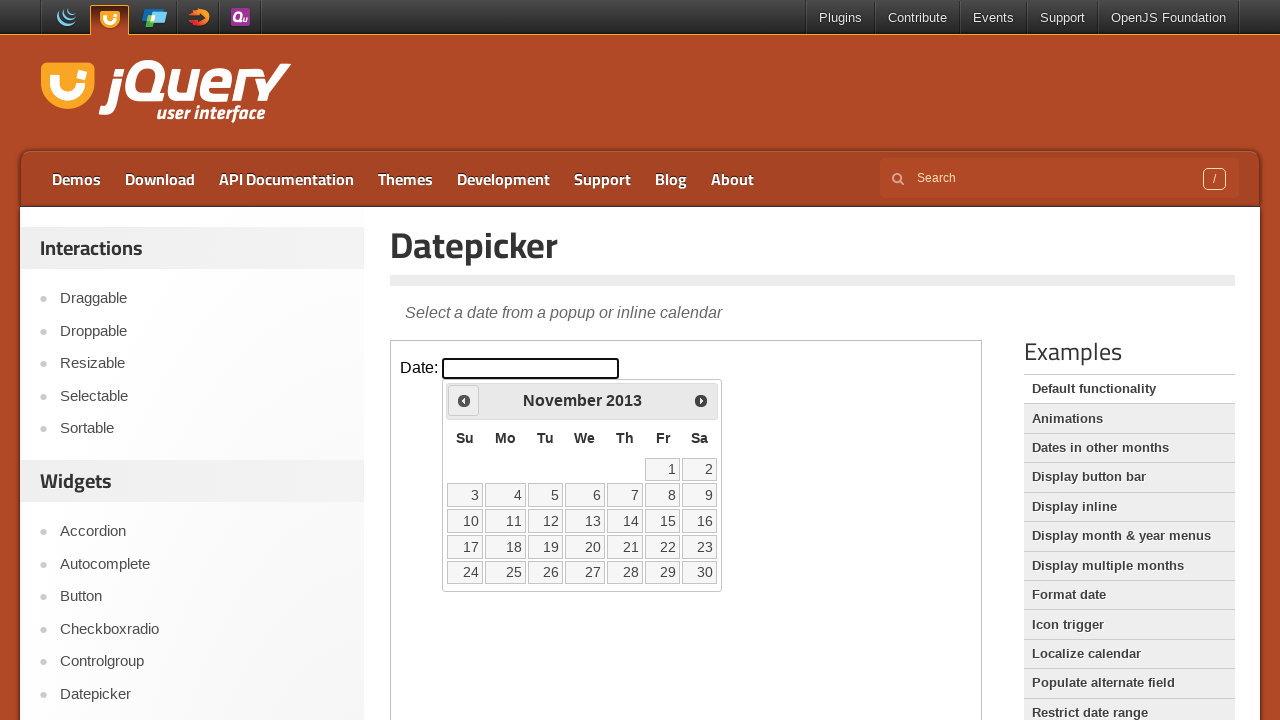

Retrieved current month: November, current year: 2013
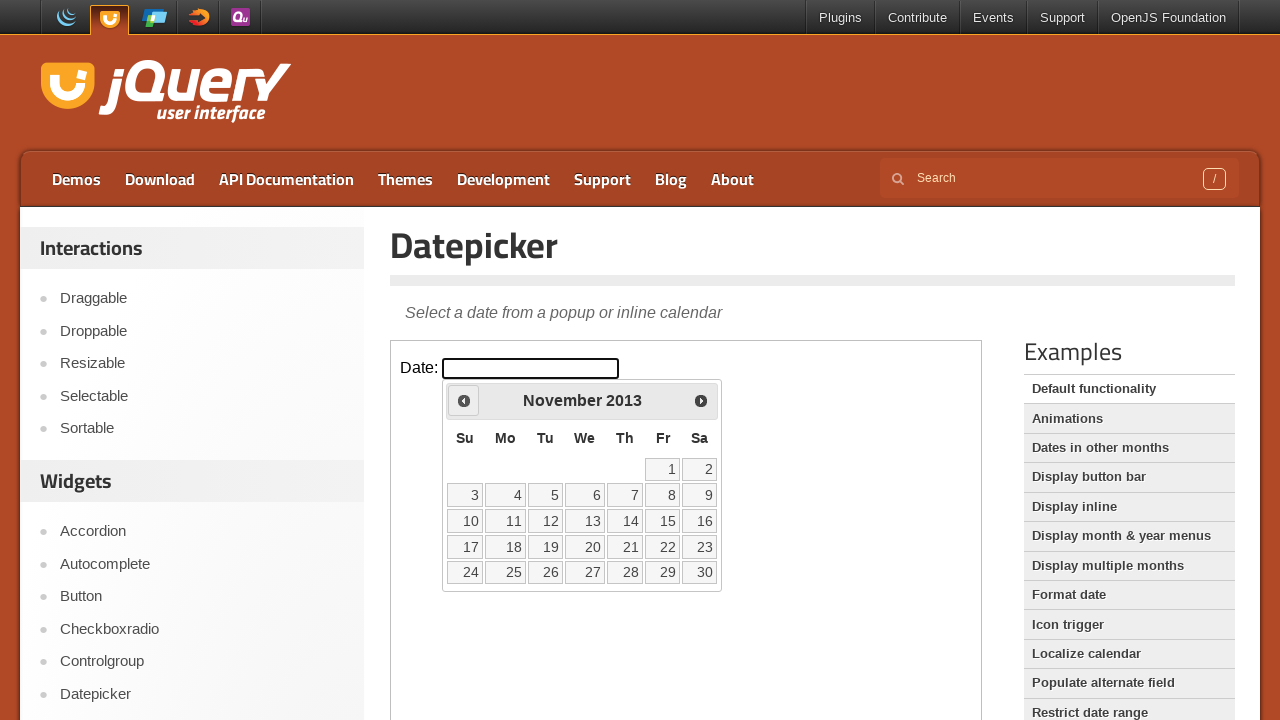

Clicked left arrow to navigate to previous month at (464, 400) on iframe >> nth=0 >> internal:control=enter-frame >> xpath=//span[@class='ui-icon 
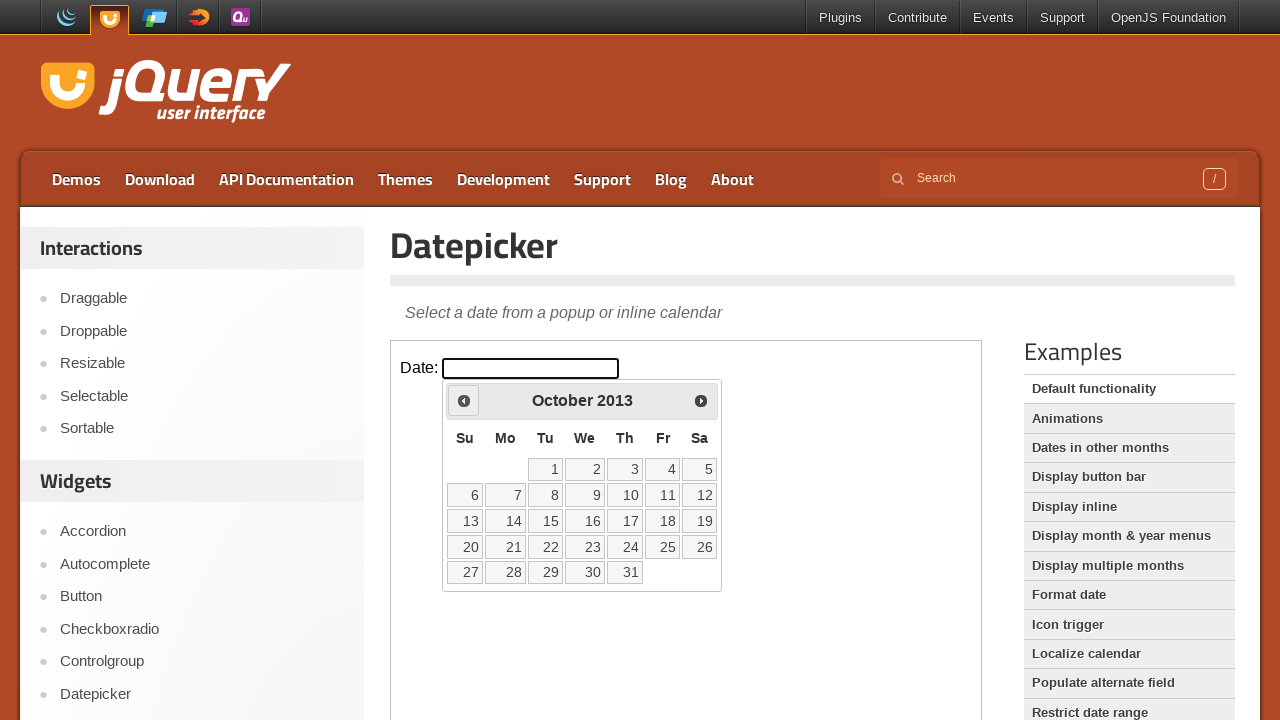

Retrieved current month: October, current year: 2013
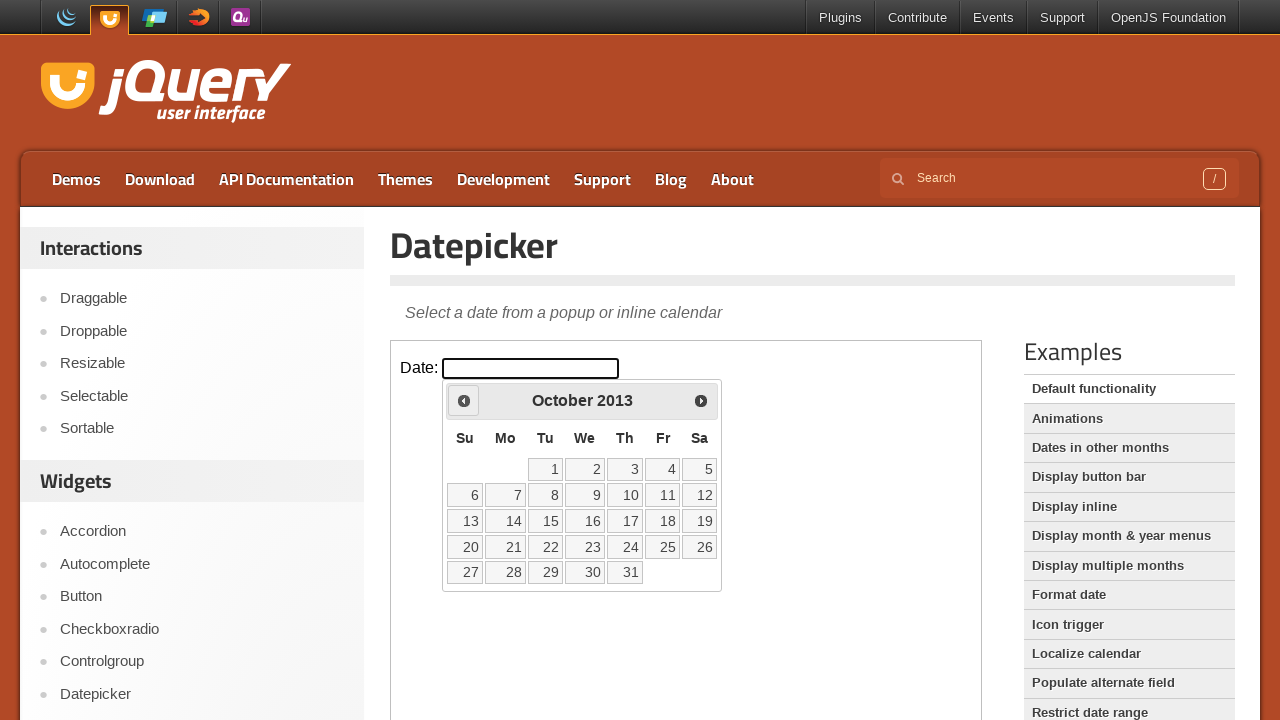

Clicked left arrow to navigate to previous month at (464, 400) on iframe >> nth=0 >> internal:control=enter-frame >> xpath=//span[@class='ui-icon 
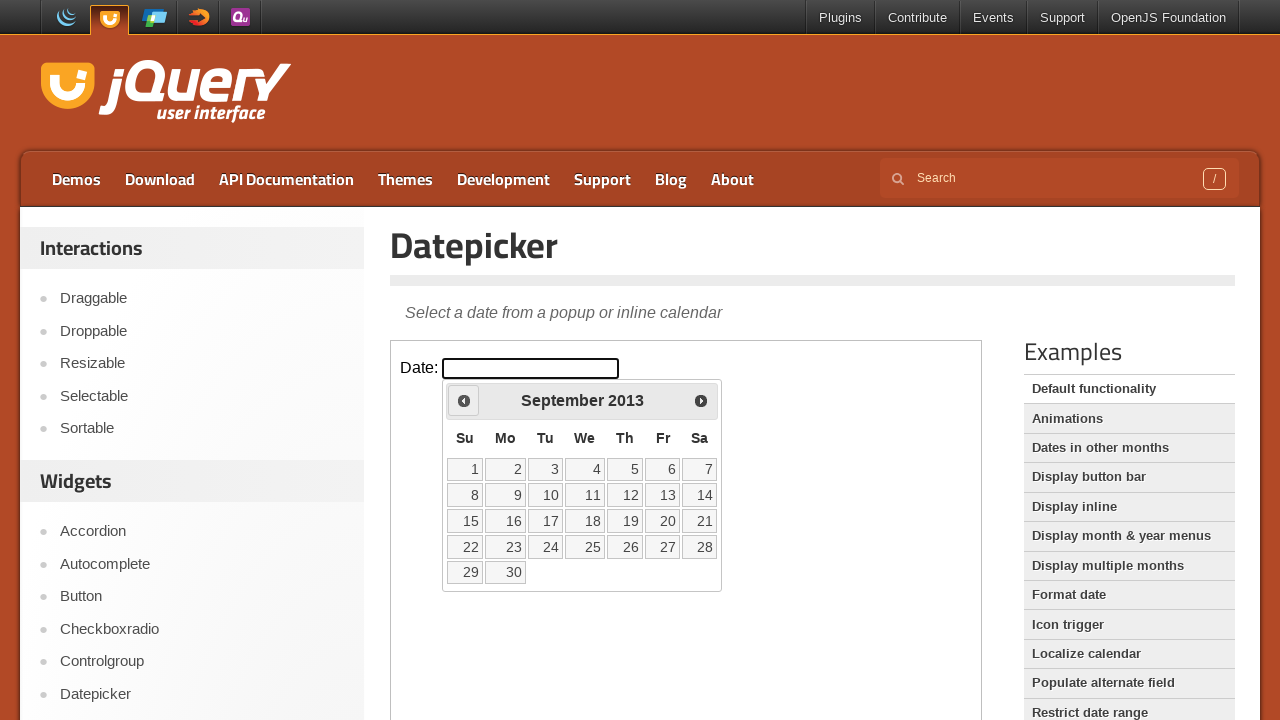

Retrieved current month: September, current year: 2013
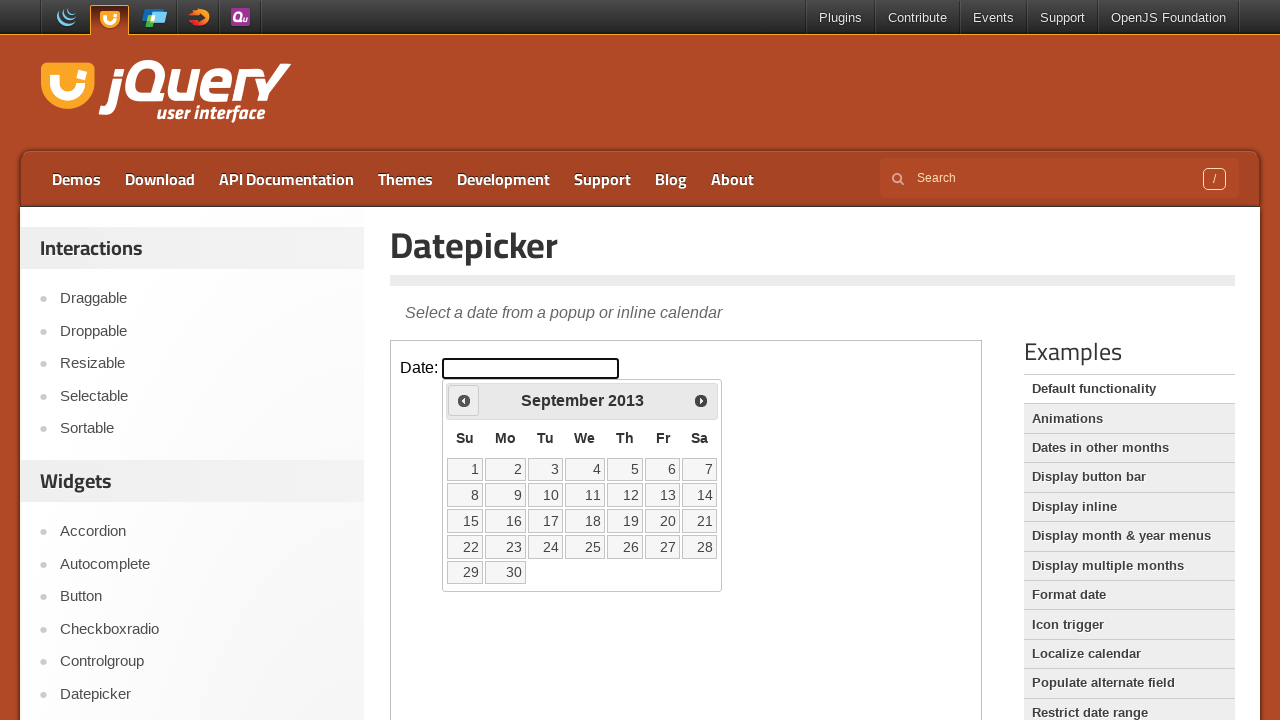

Clicked left arrow to navigate to previous month at (464, 400) on iframe >> nth=0 >> internal:control=enter-frame >> xpath=//span[@class='ui-icon 
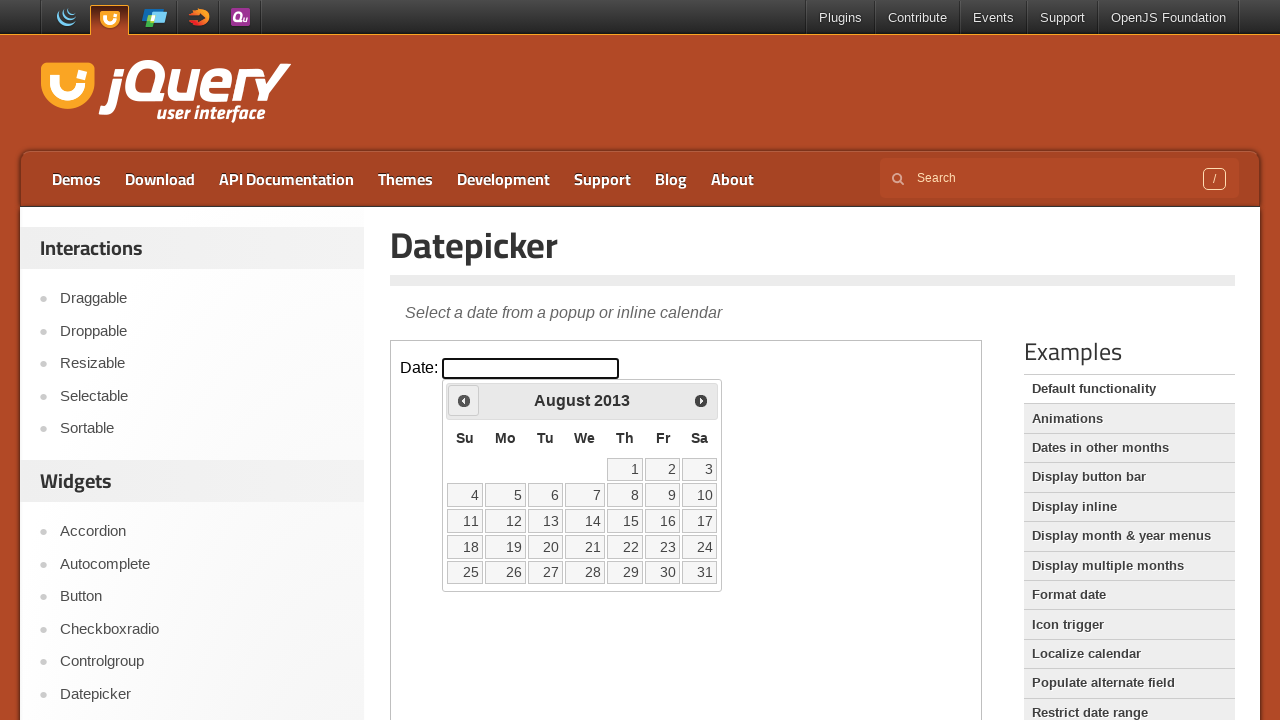

Retrieved current month: August, current year: 2013
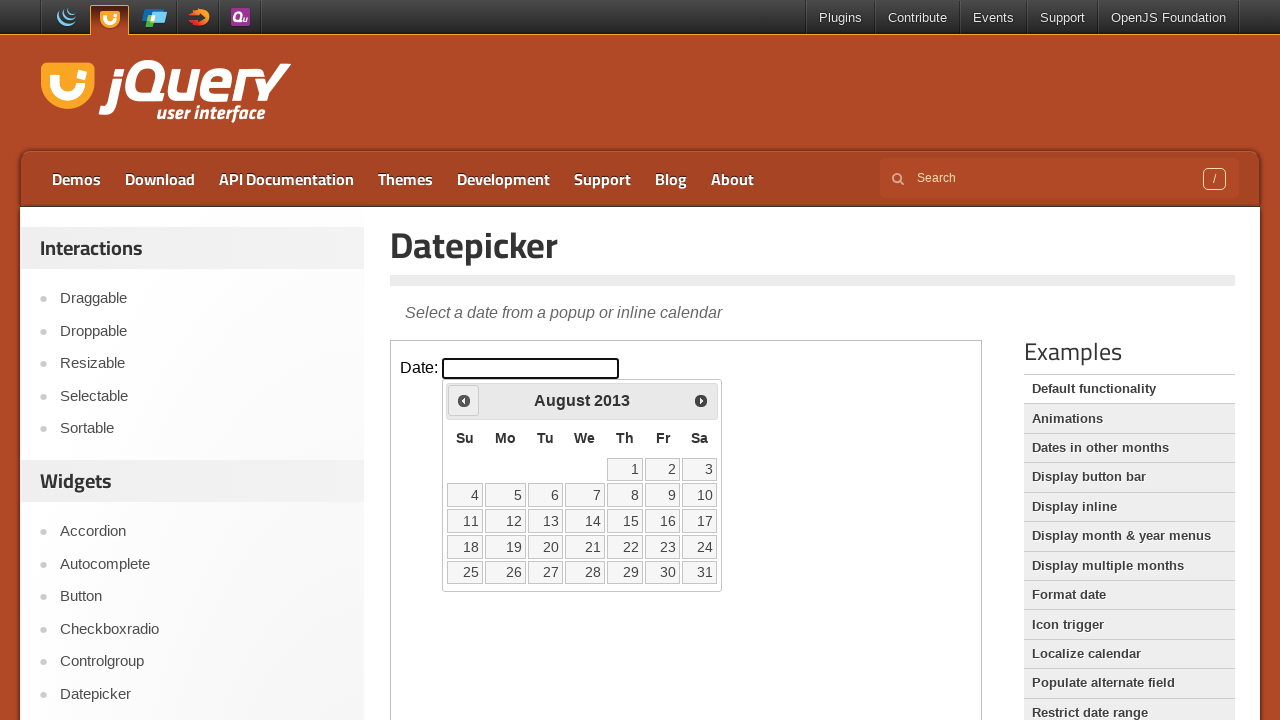

Clicked left arrow to navigate to previous month at (464, 400) on iframe >> nth=0 >> internal:control=enter-frame >> xpath=//span[@class='ui-icon 
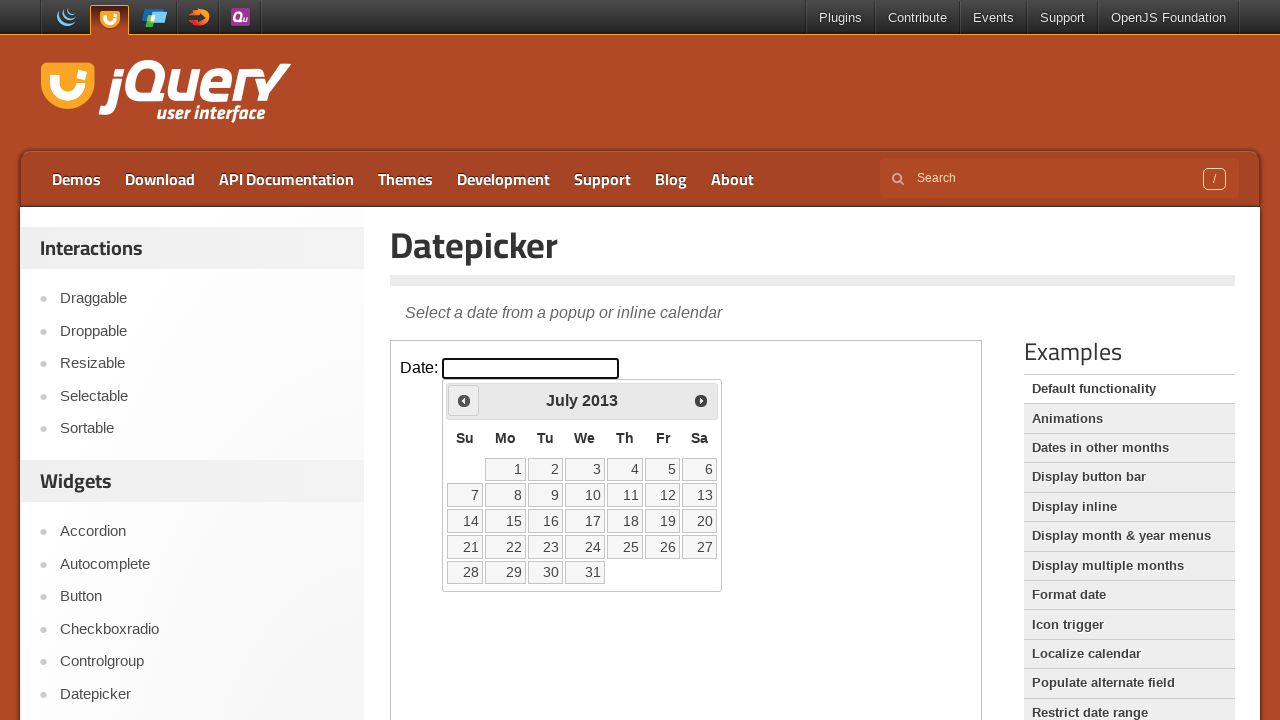

Retrieved current month: July, current year: 2013
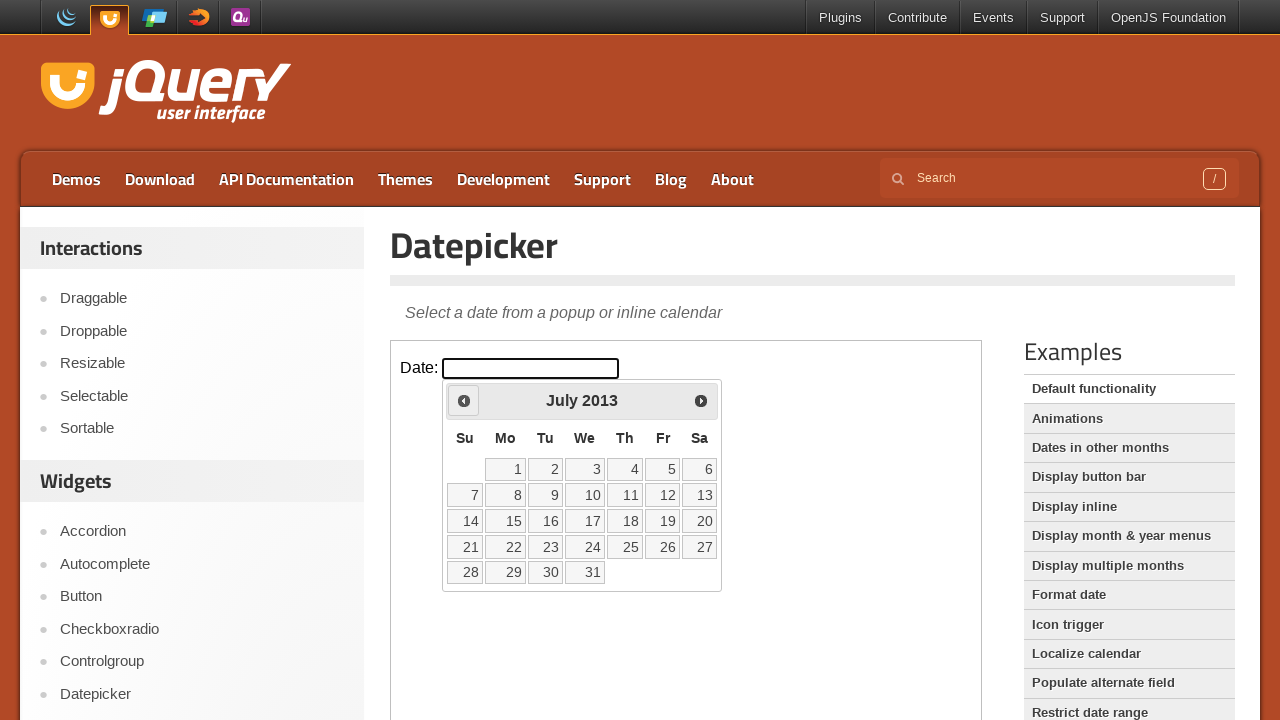

Clicked left arrow to navigate to previous month at (464, 400) on iframe >> nth=0 >> internal:control=enter-frame >> xpath=//span[@class='ui-icon 
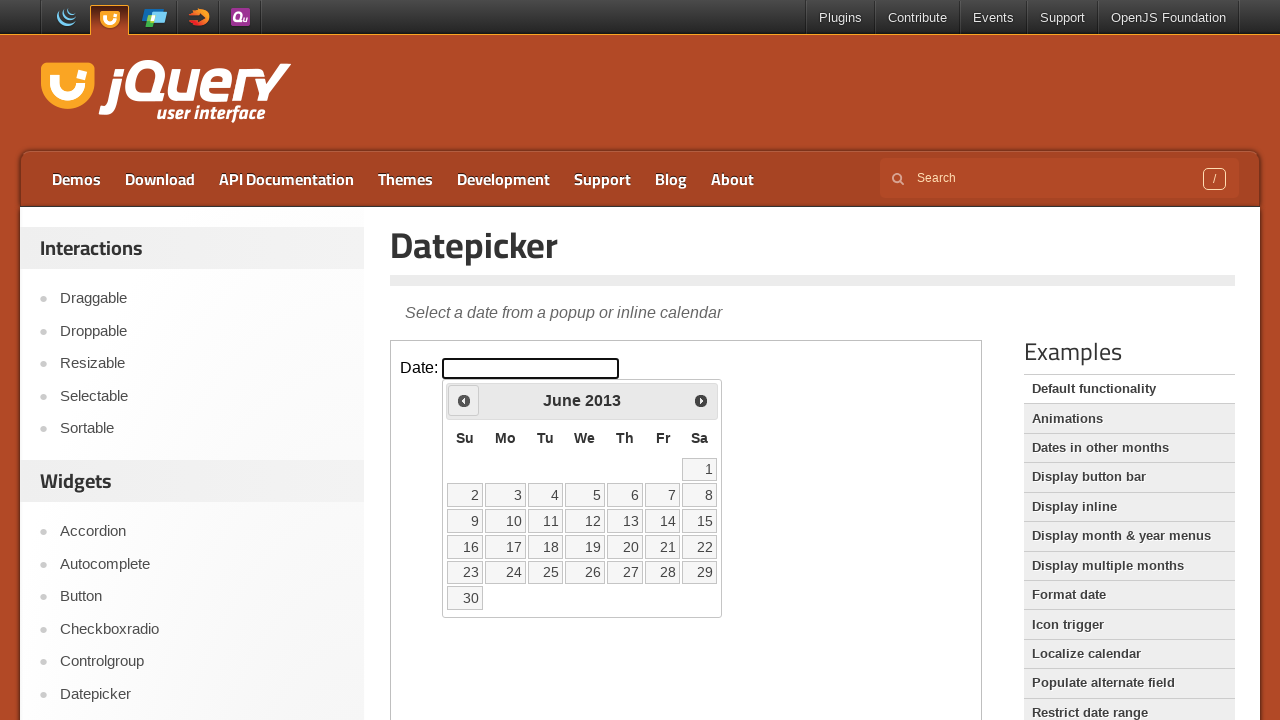

Retrieved current month: June, current year: 2013
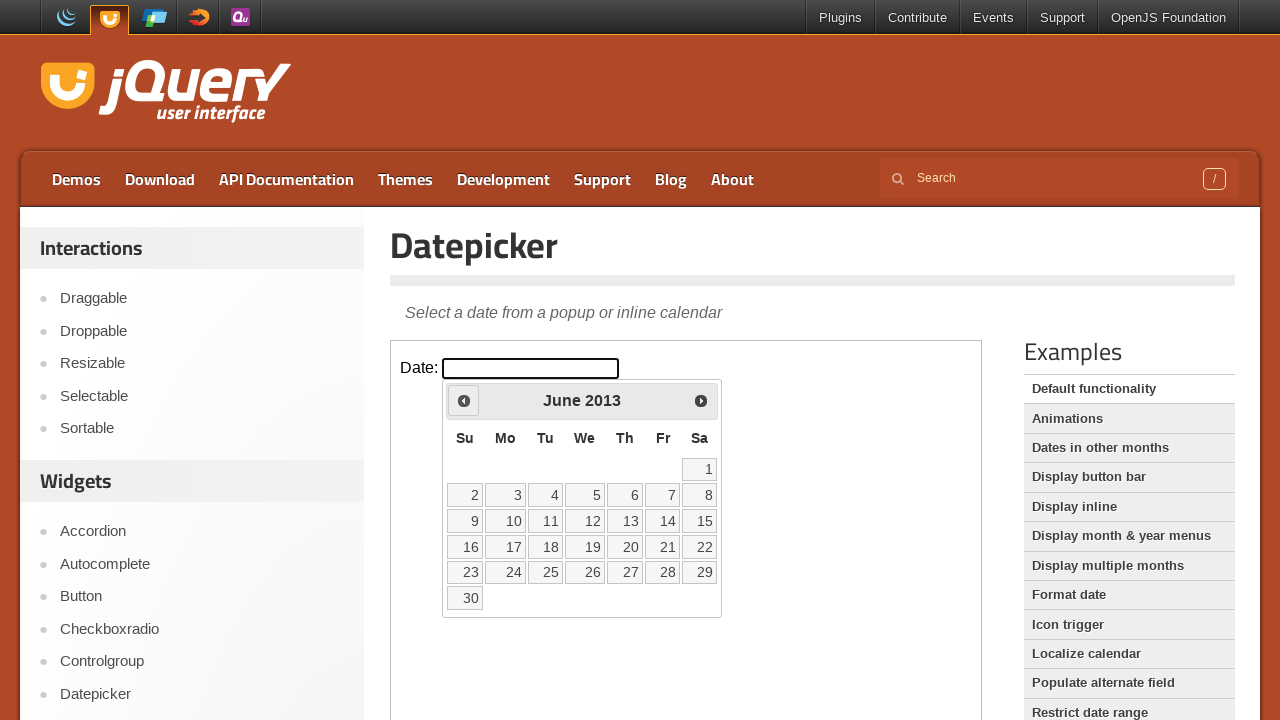

Clicked left arrow to navigate to previous month at (464, 400) on iframe >> nth=0 >> internal:control=enter-frame >> xpath=//span[@class='ui-icon 
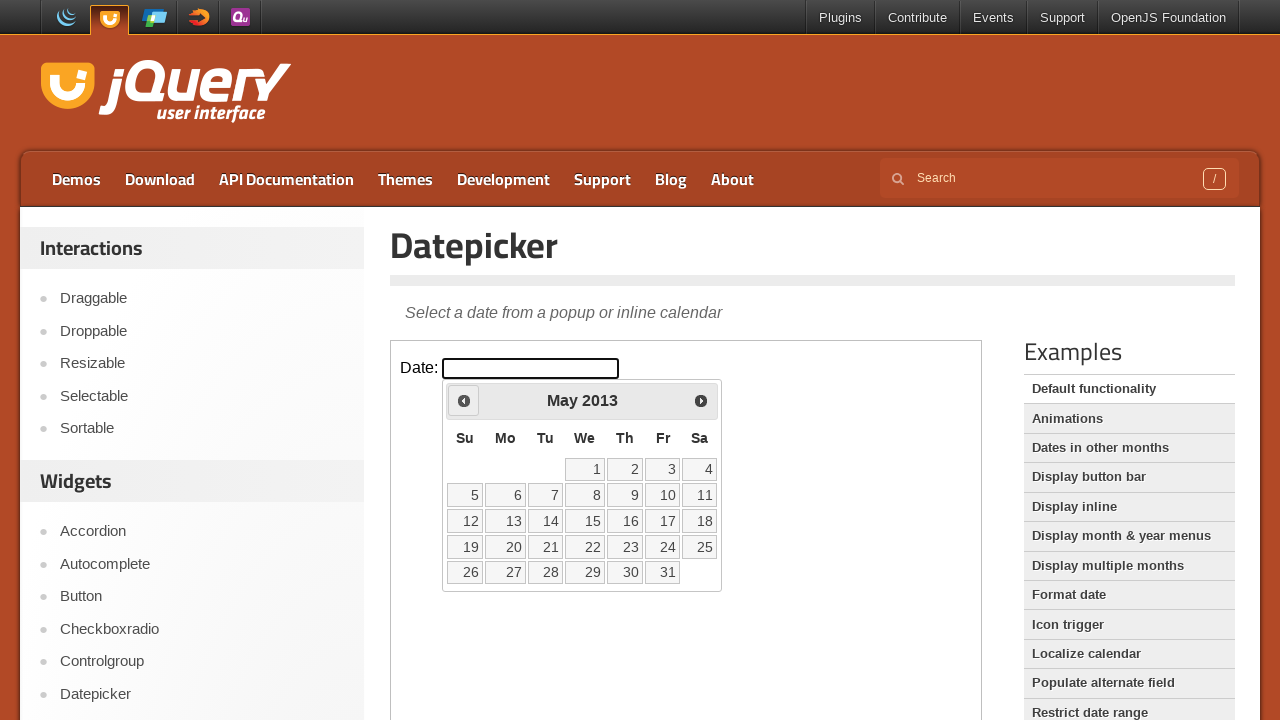

Retrieved current month: May, current year: 2013
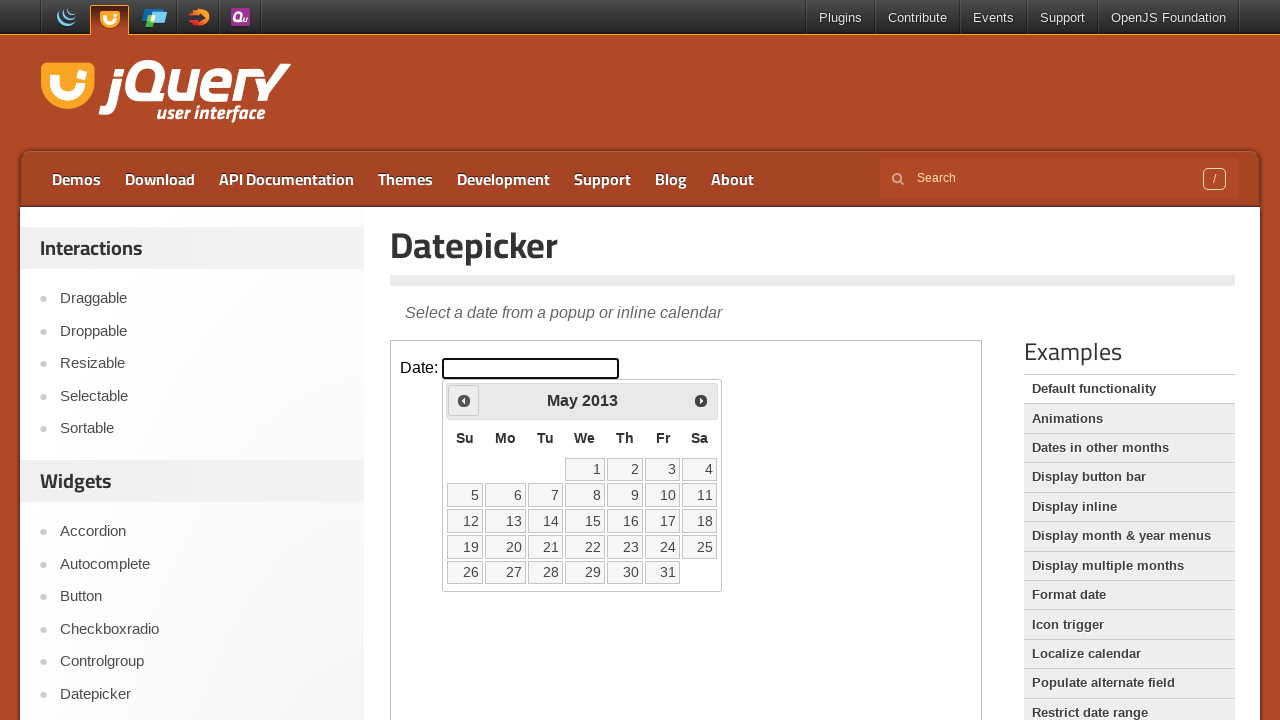

Clicked left arrow to navigate to previous month at (464, 400) on iframe >> nth=0 >> internal:control=enter-frame >> xpath=//span[@class='ui-icon 
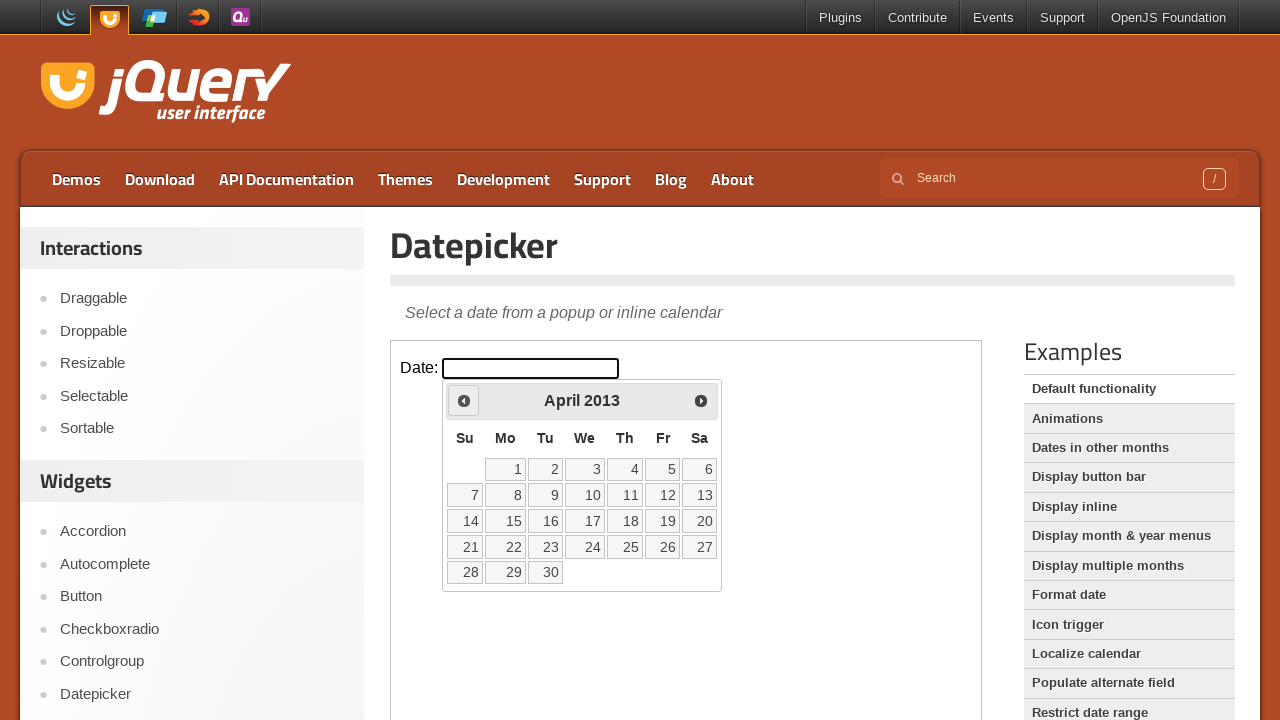

Retrieved current month: April, current year: 2013
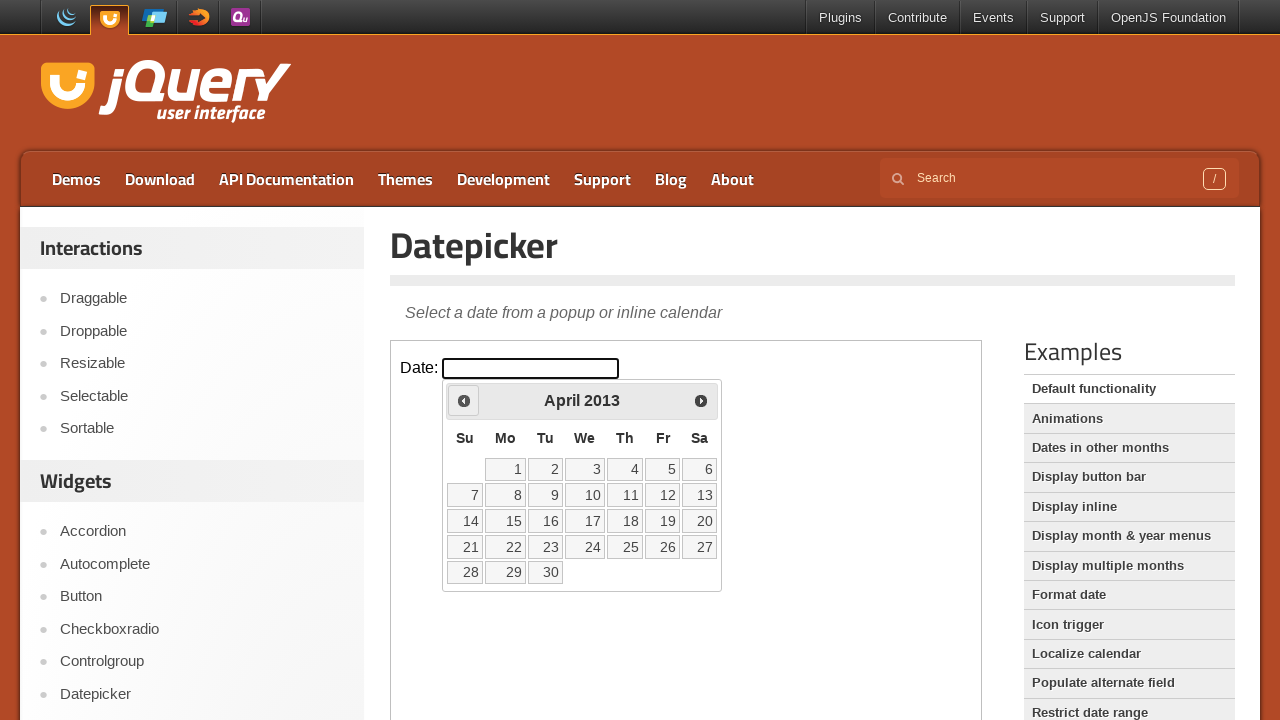

Clicked left arrow to navigate to previous month at (464, 400) on iframe >> nth=0 >> internal:control=enter-frame >> xpath=//span[@class='ui-icon 
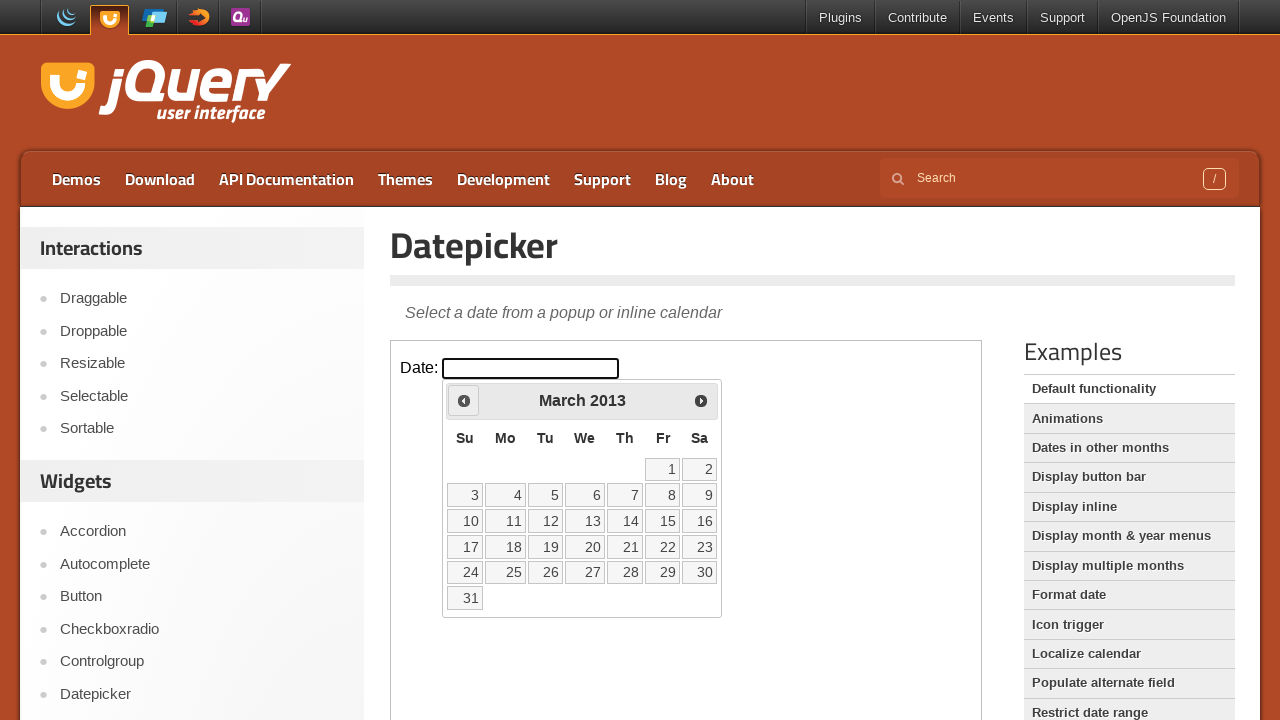

Retrieved current month: March, current year: 2013
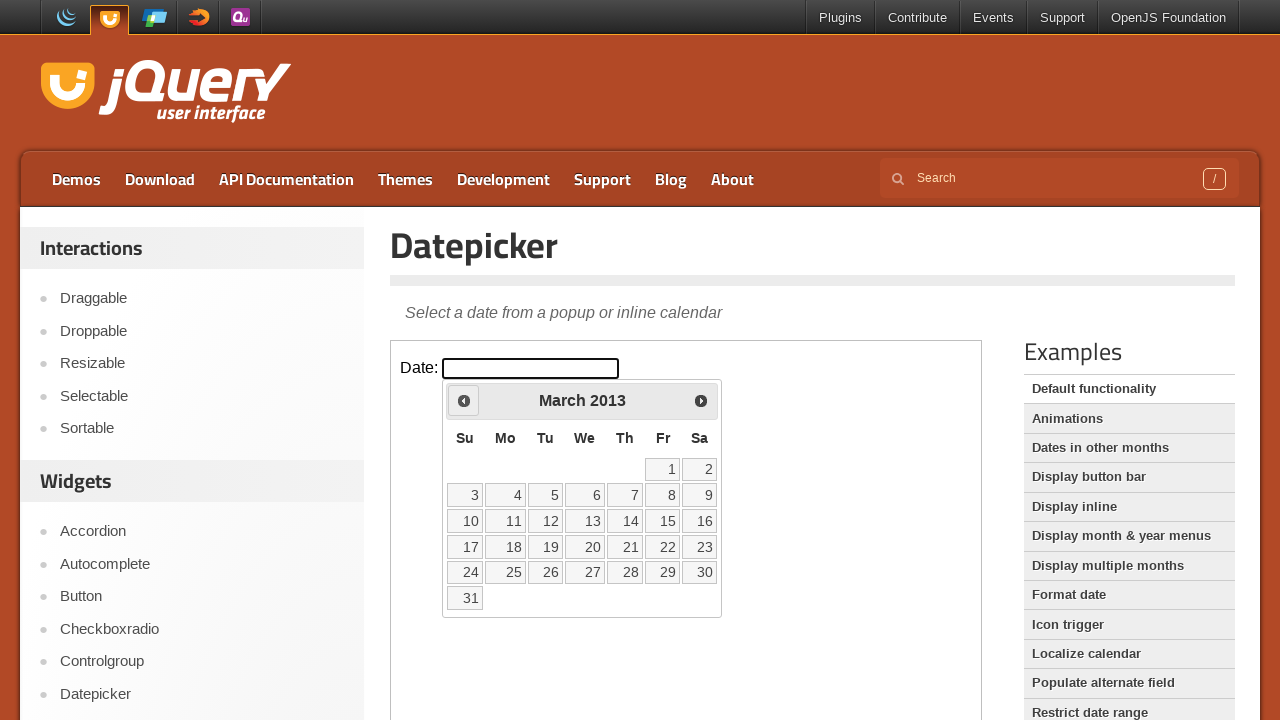

Clicked left arrow to navigate to previous month at (464, 400) on iframe >> nth=0 >> internal:control=enter-frame >> xpath=//span[@class='ui-icon 
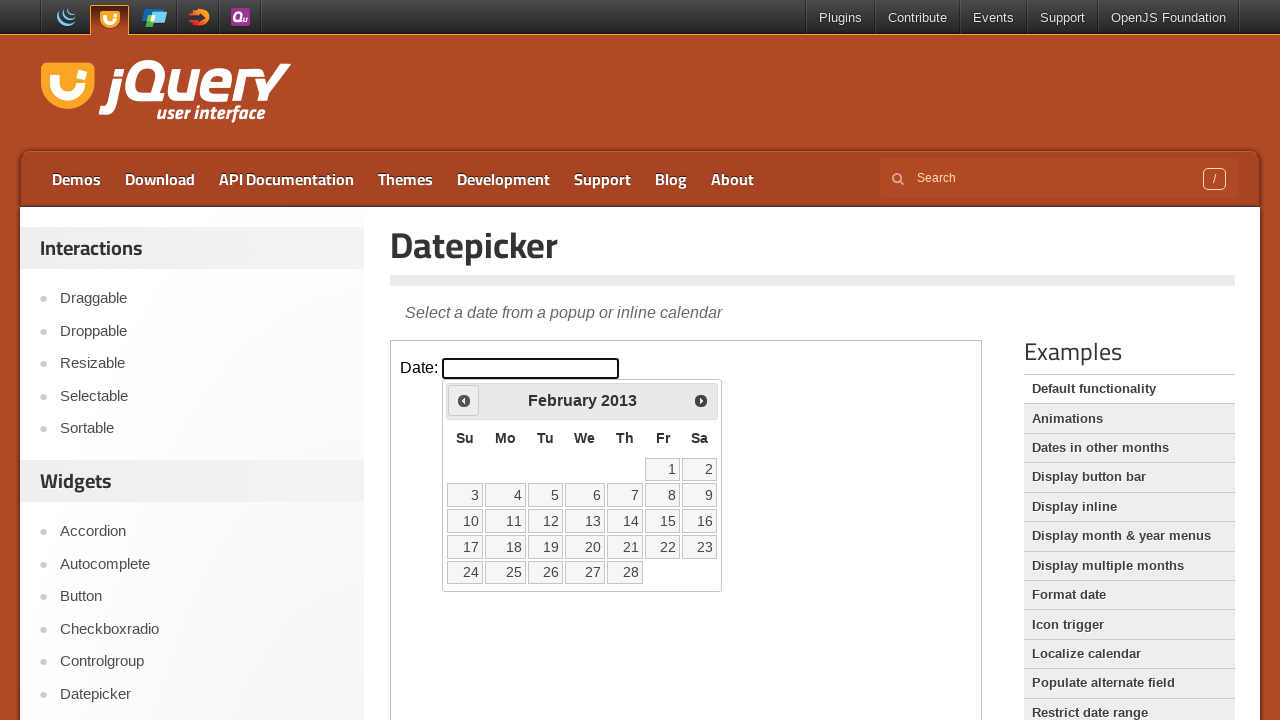

Retrieved current month: February, current year: 2013
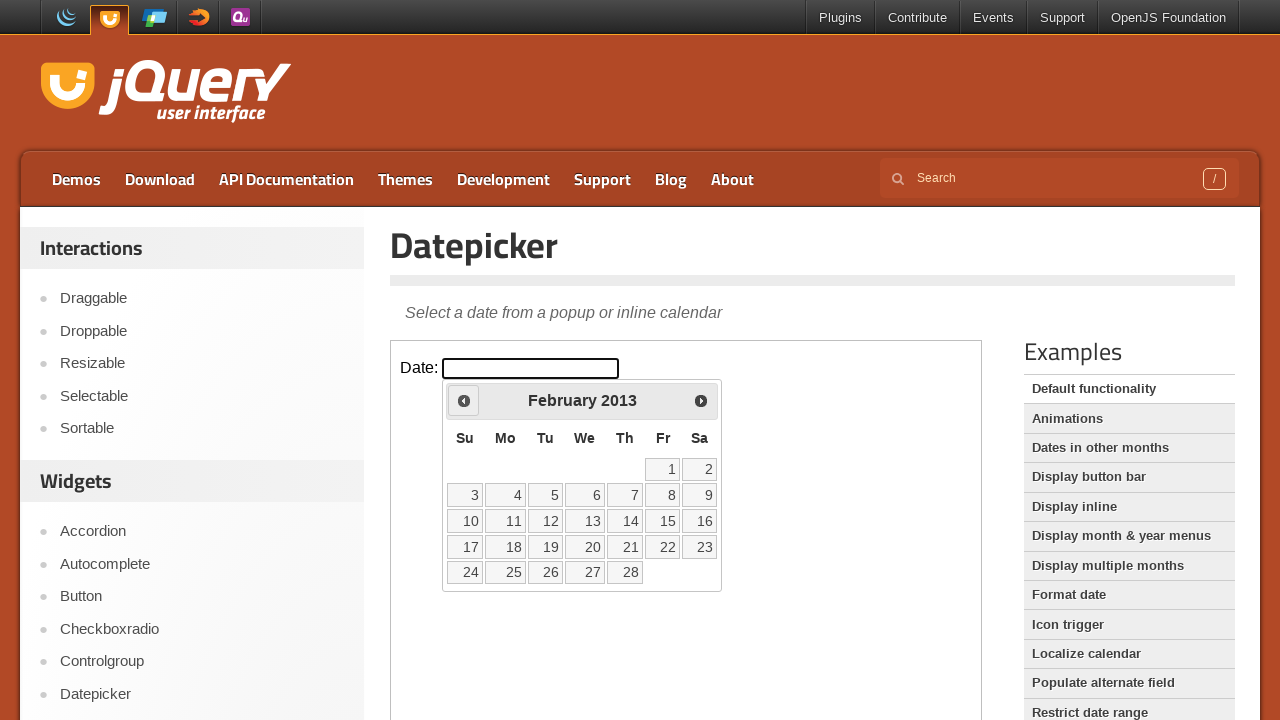

Clicked left arrow to navigate to previous month at (464, 400) on iframe >> nth=0 >> internal:control=enter-frame >> xpath=//span[@class='ui-icon 
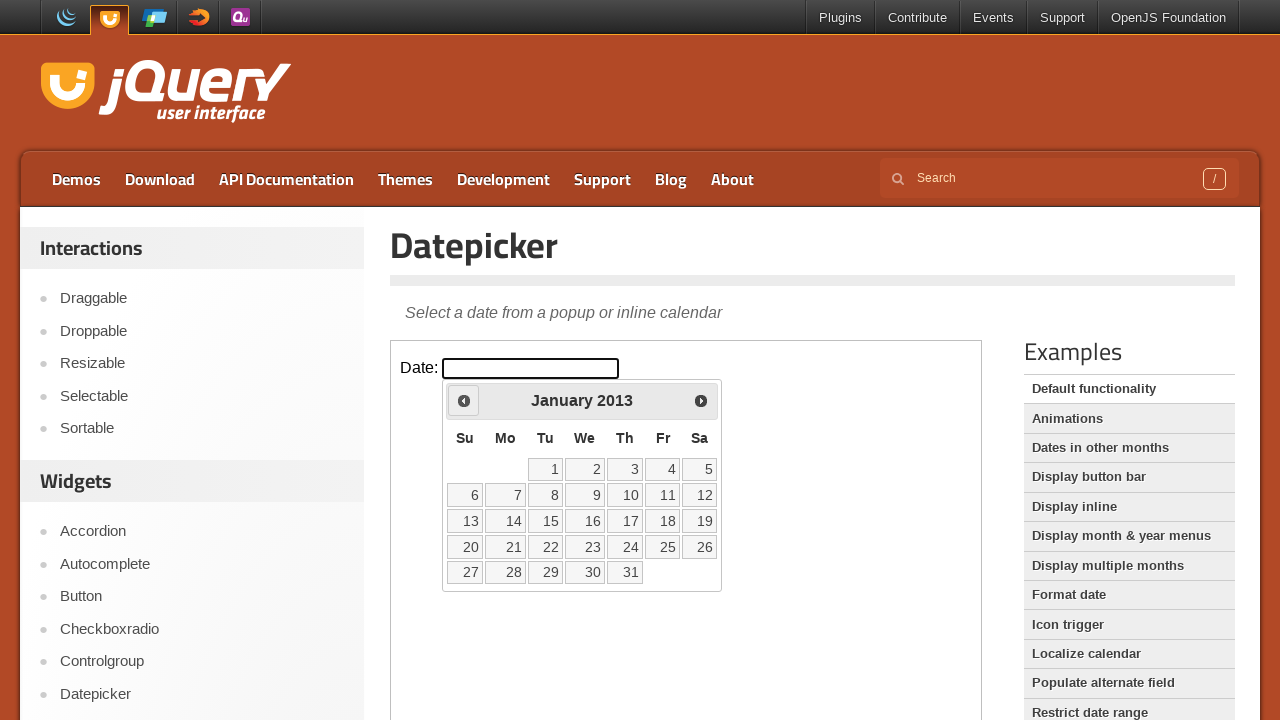

Retrieved current month: January, current year: 2013
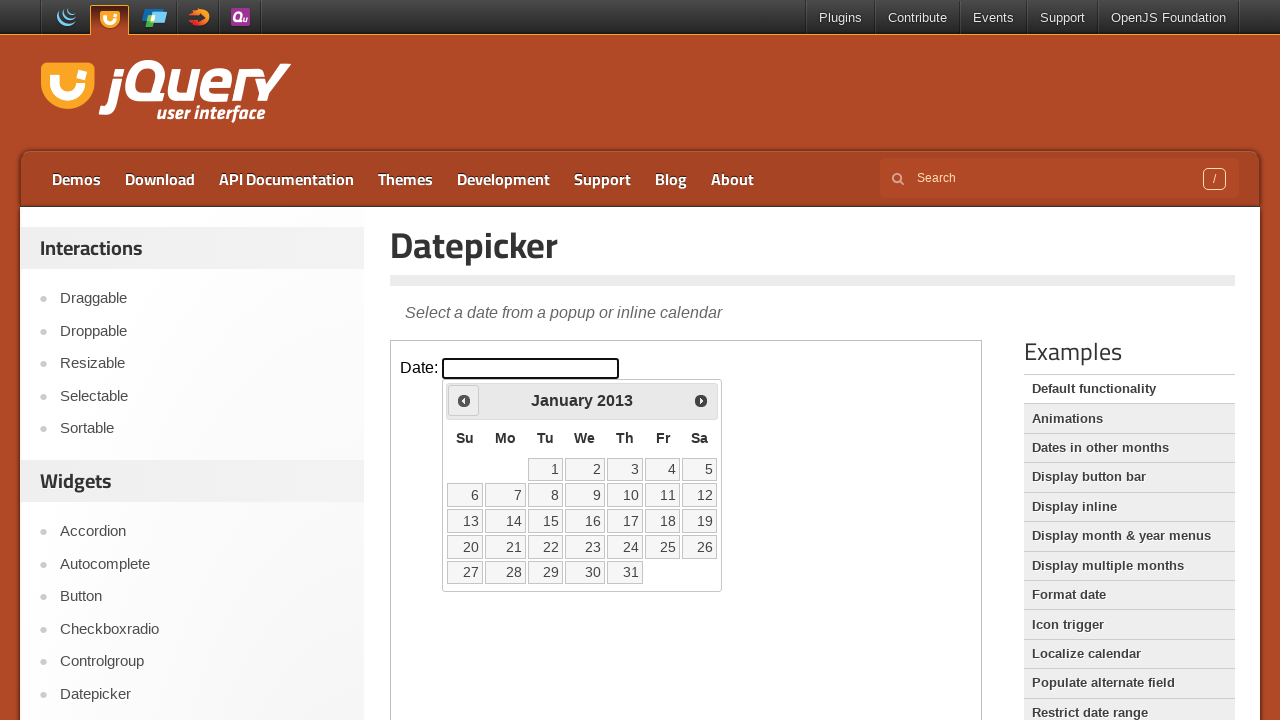

Clicked left arrow to navigate to previous month at (464, 400) on iframe >> nth=0 >> internal:control=enter-frame >> xpath=//span[@class='ui-icon 
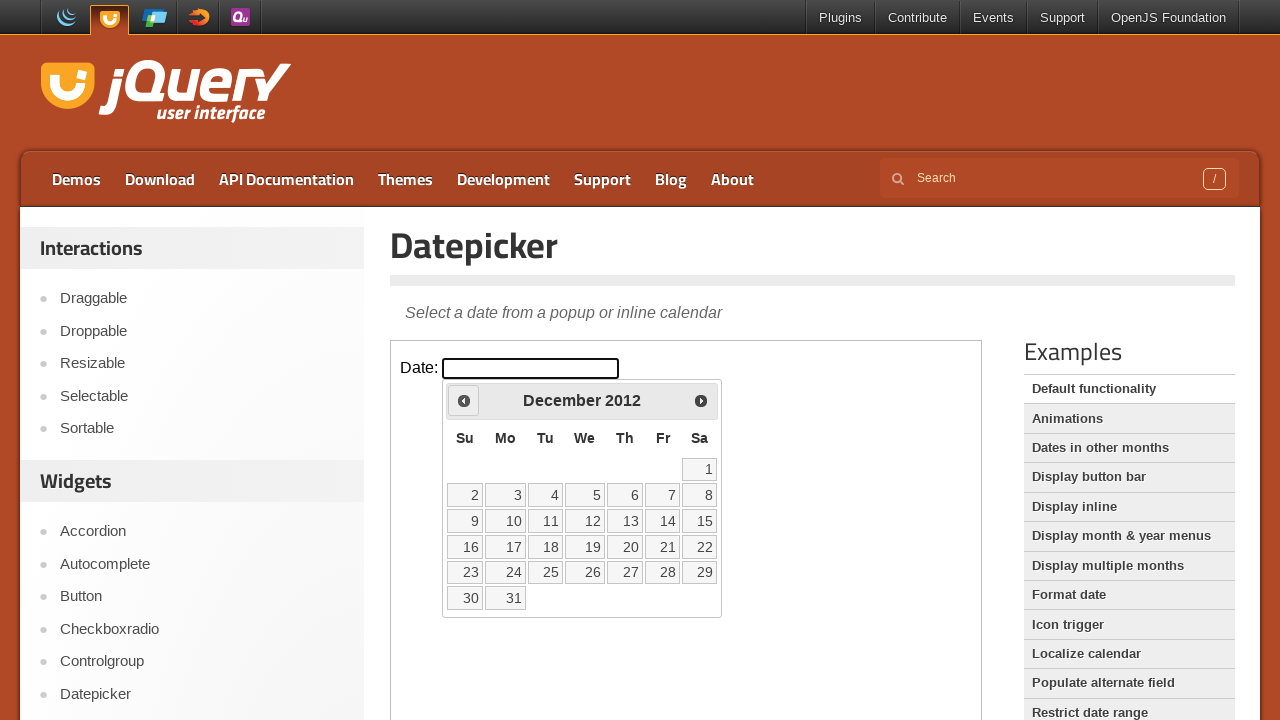

Retrieved current month: December, current year: 2012
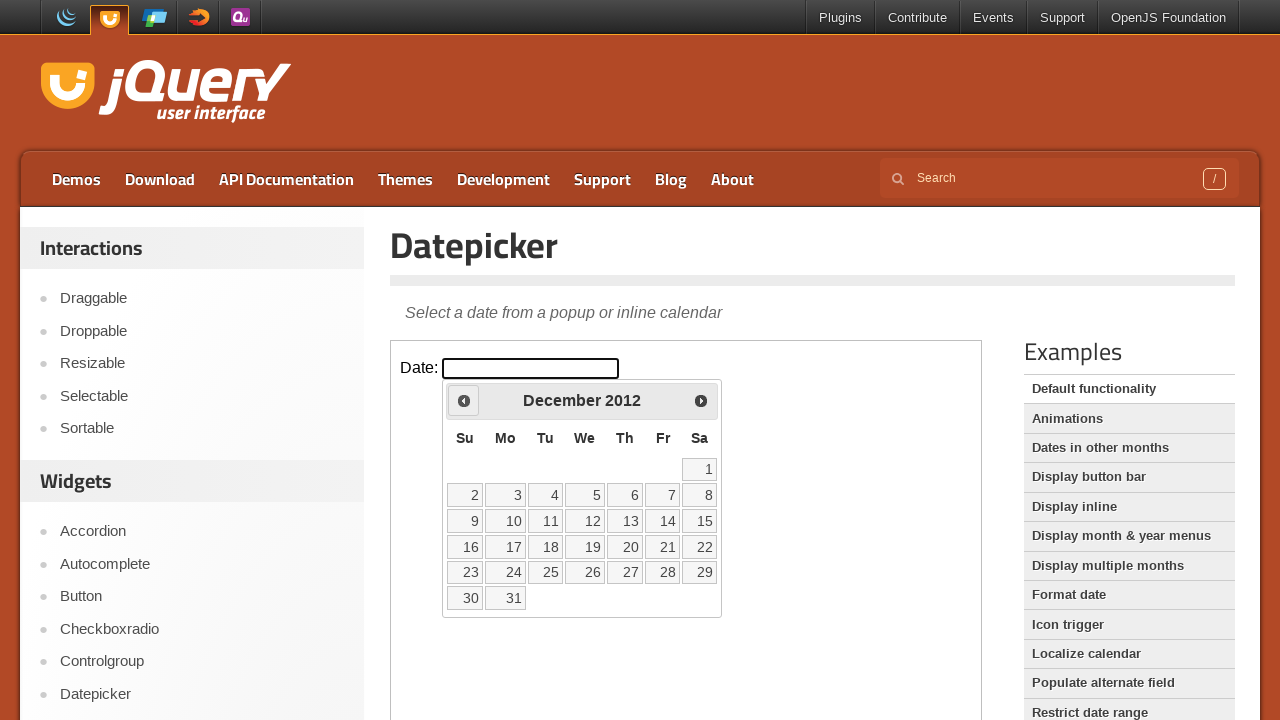

Clicked left arrow to navigate to previous month at (464, 400) on iframe >> nth=0 >> internal:control=enter-frame >> xpath=//span[@class='ui-icon 
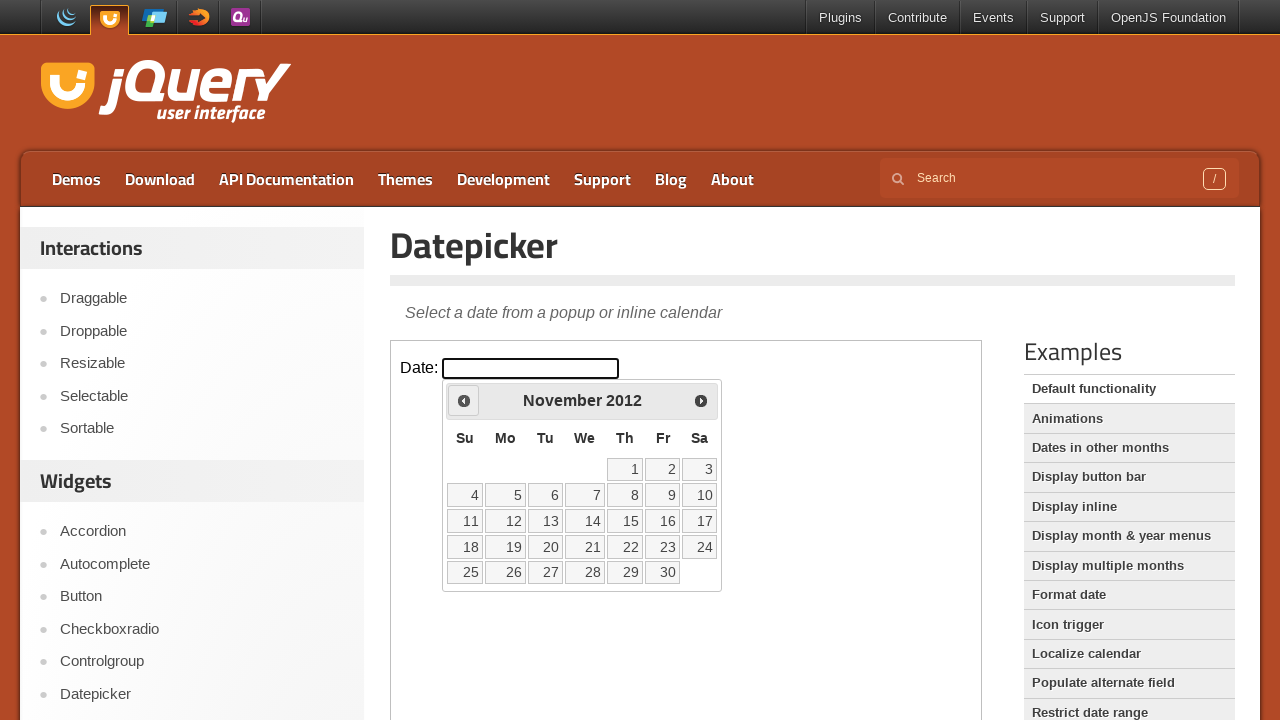

Retrieved current month: November, current year: 2012
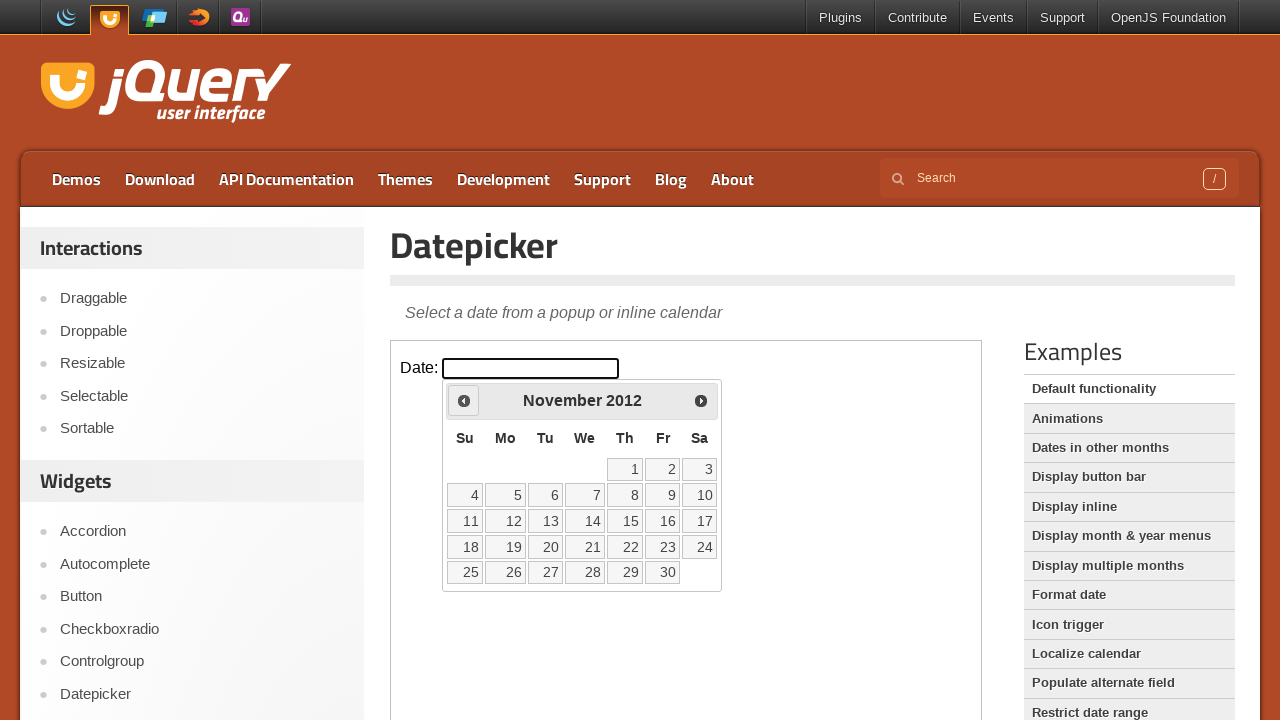

Clicked left arrow to navigate to previous month at (464, 400) on iframe >> nth=0 >> internal:control=enter-frame >> xpath=//span[@class='ui-icon 
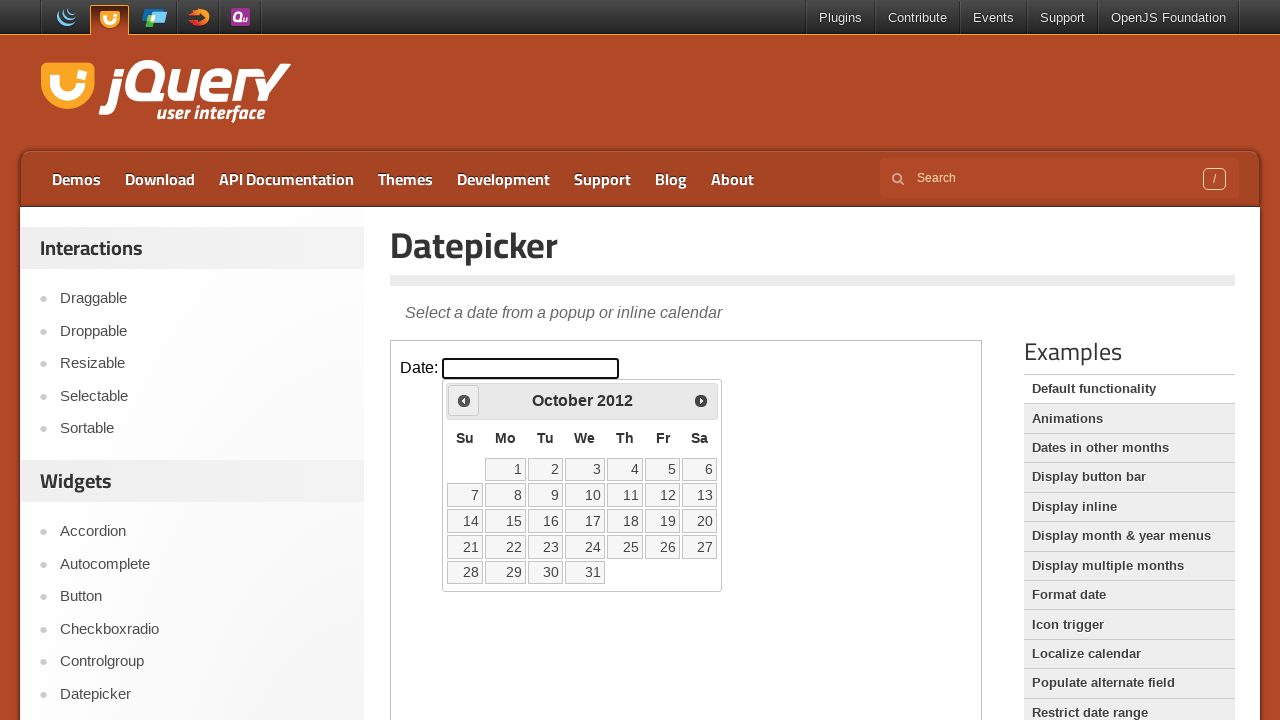

Retrieved current month: October, current year: 2012
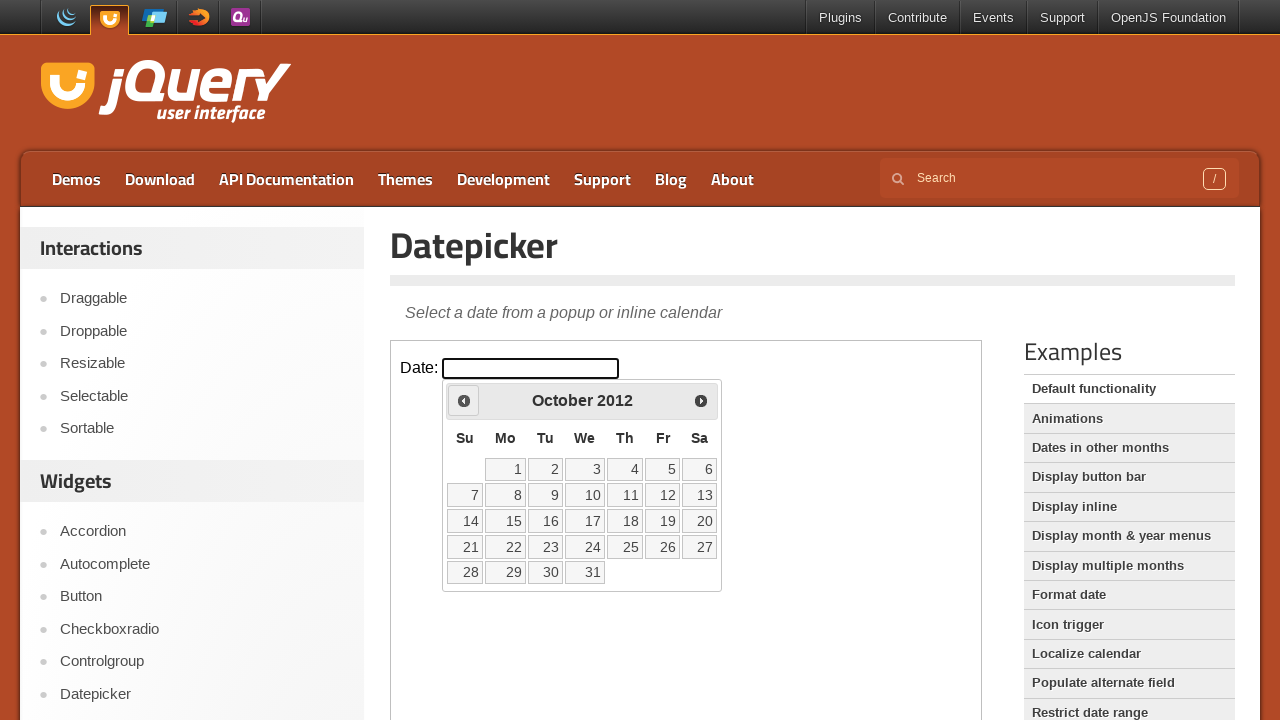

Clicked left arrow to navigate to previous month at (464, 400) on iframe >> nth=0 >> internal:control=enter-frame >> xpath=//span[@class='ui-icon 
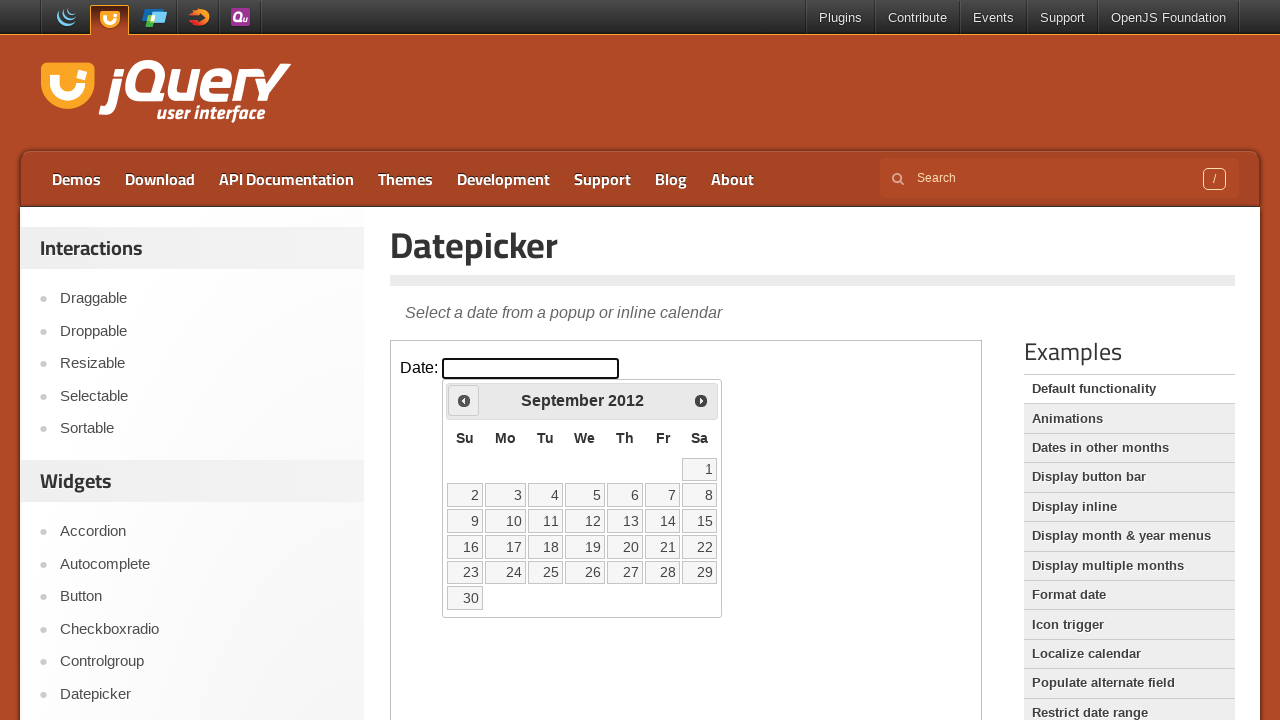

Retrieved current month: September, current year: 2012
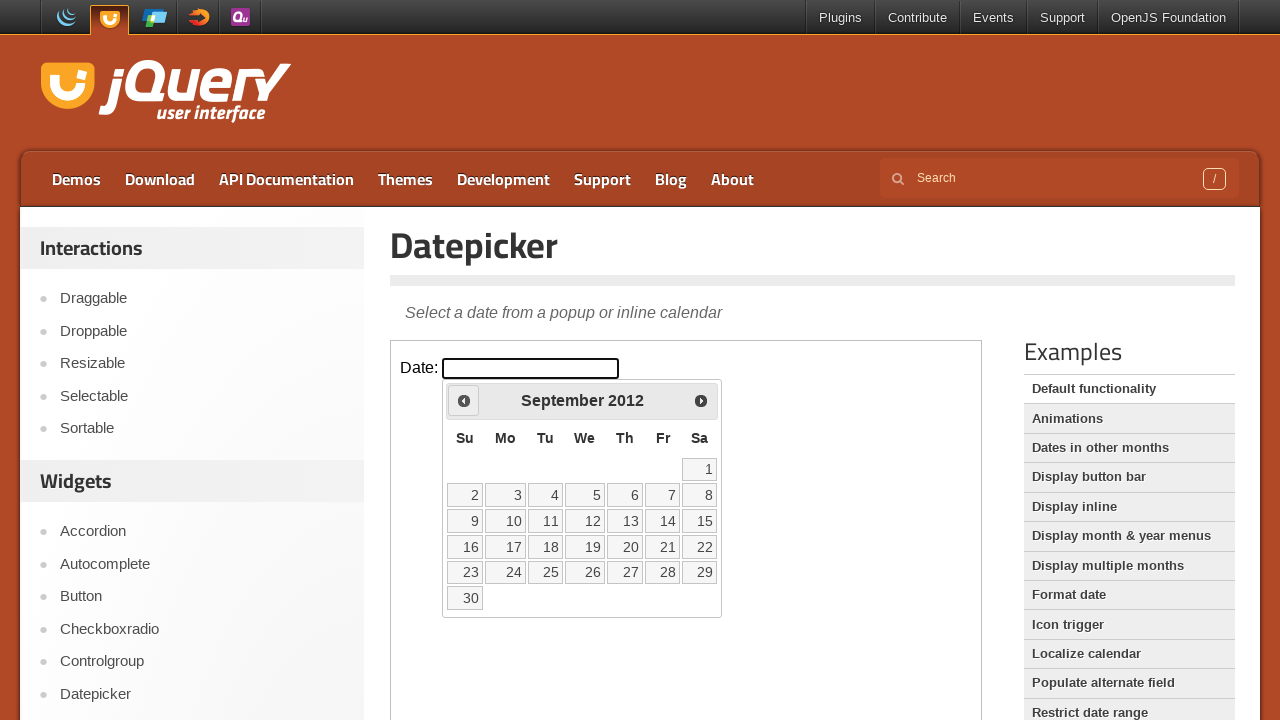

Clicked left arrow to navigate to previous month at (464, 400) on iframe >> nth=0 >> internal:control=enter-frame >> xpath=//span[@class='ui-icon 
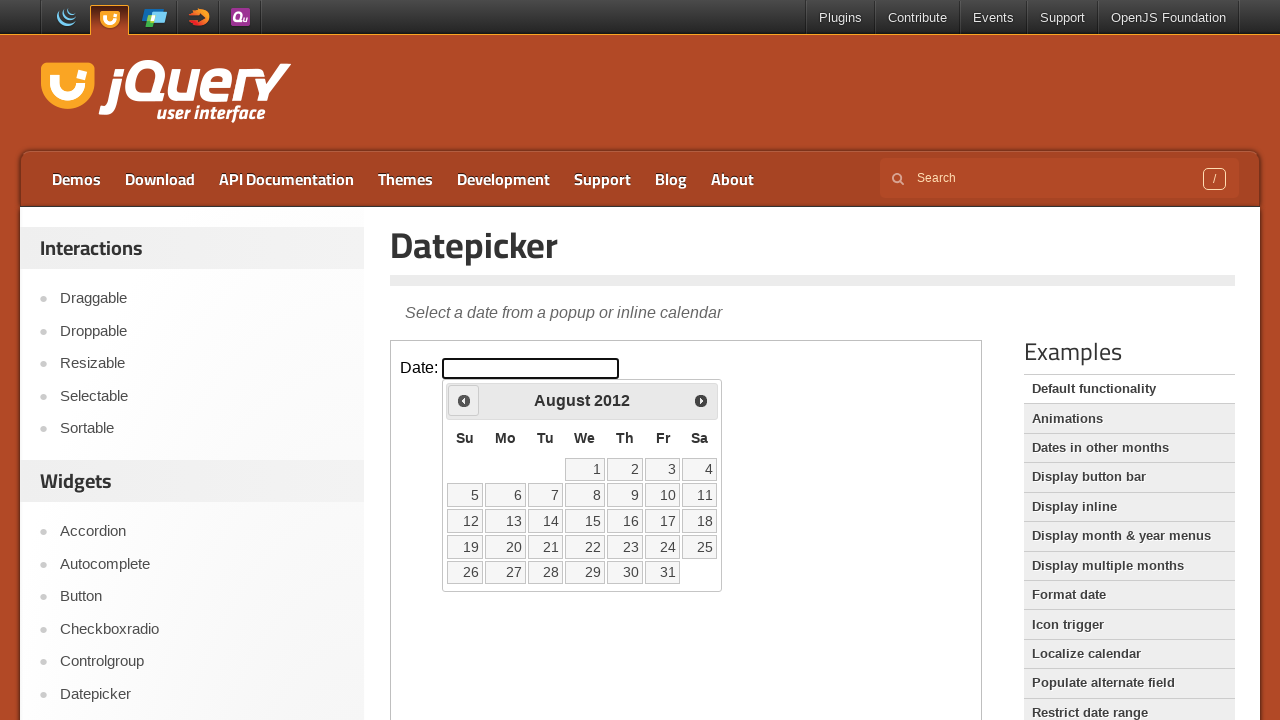

Retrieved current month: August, current year: 2012
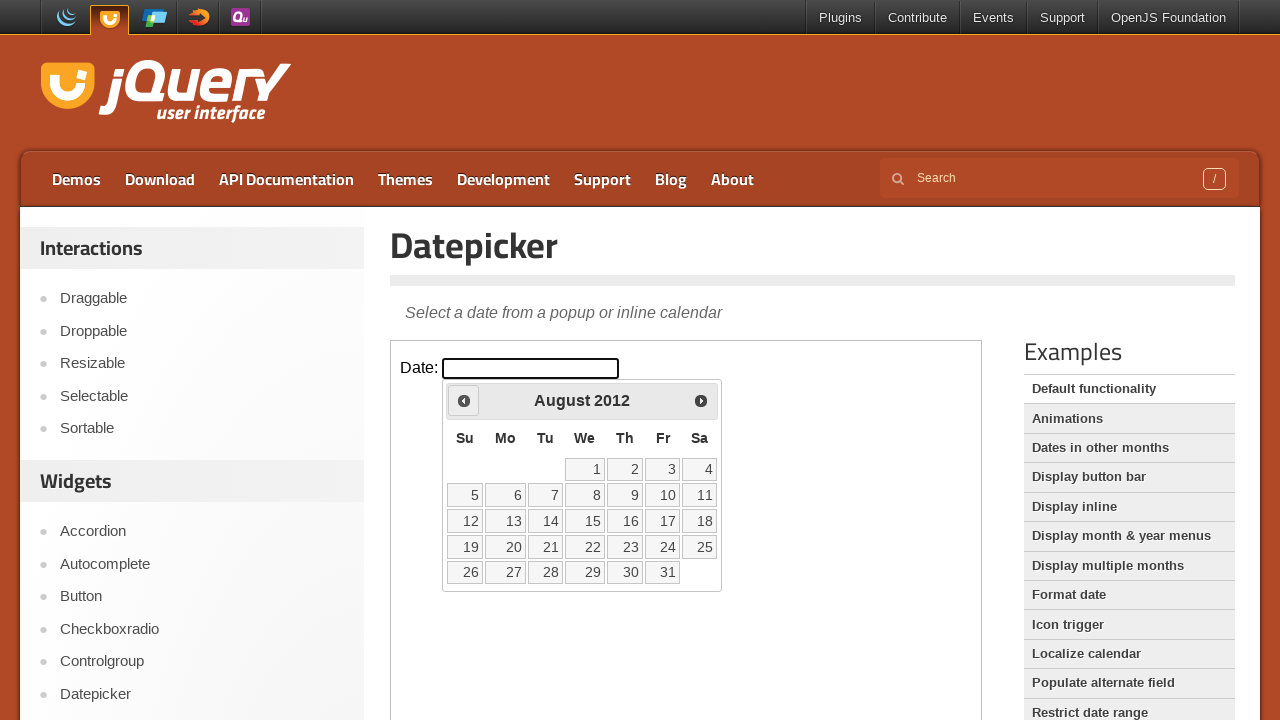

Clicked left arrow to navigate to previous month at (464, 400) on iframe >> nth=0 >> internal:control=enter-frame >> xpath=//span[@class='ui-icon 
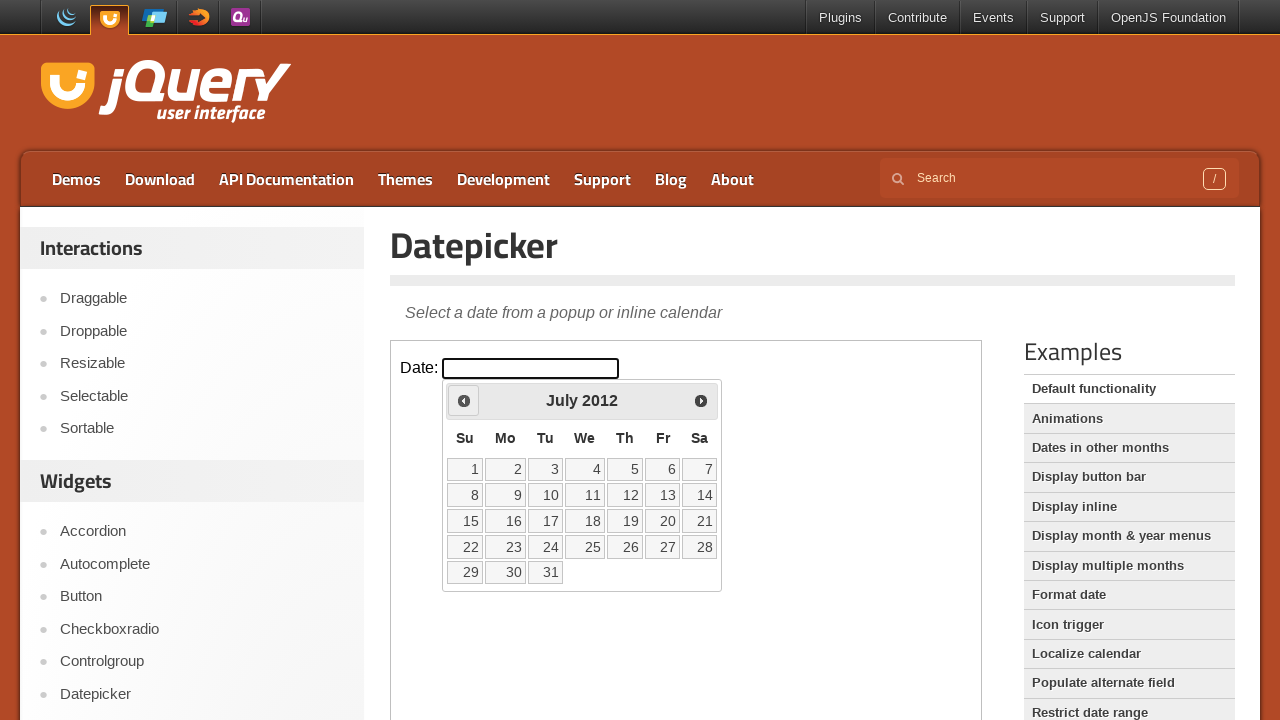

Retrieved current month: July, current year: 2012
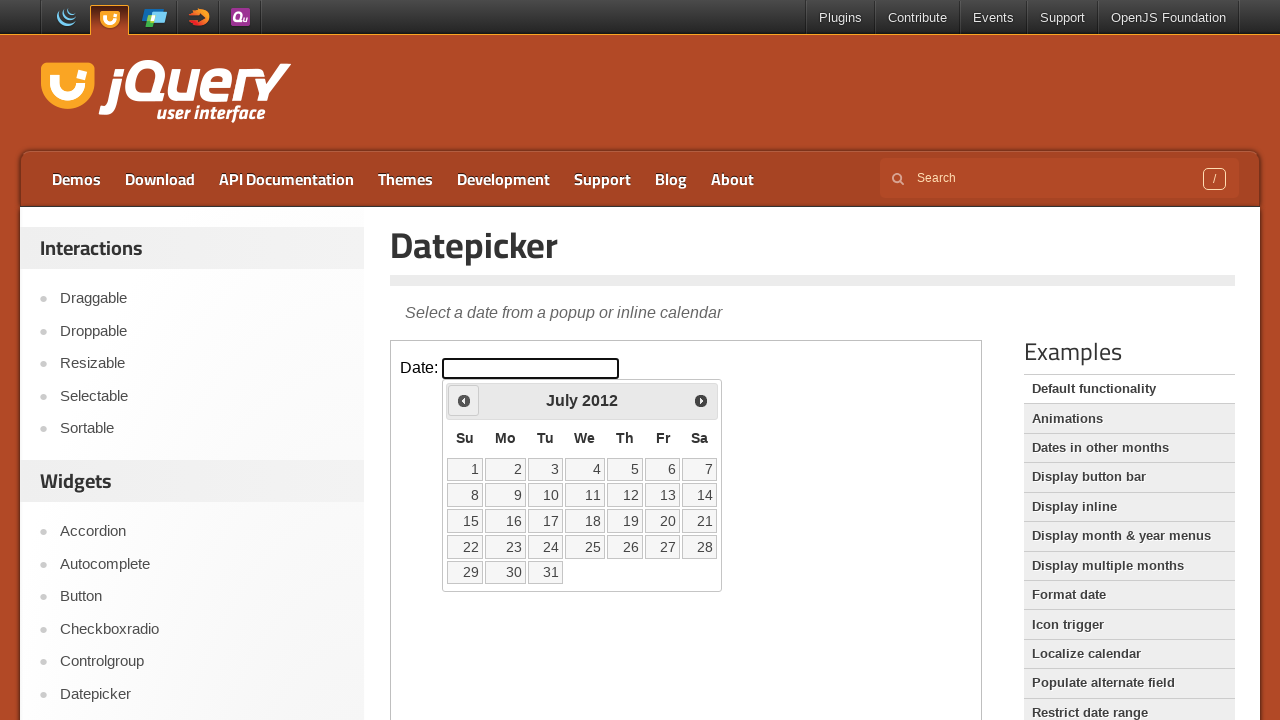

Clicked left arrow to navigate to previous month at (464, 400) on iframe >> nth=0 >> internal:control=enter-frame >> xpath=//span[@class='ui-icon 
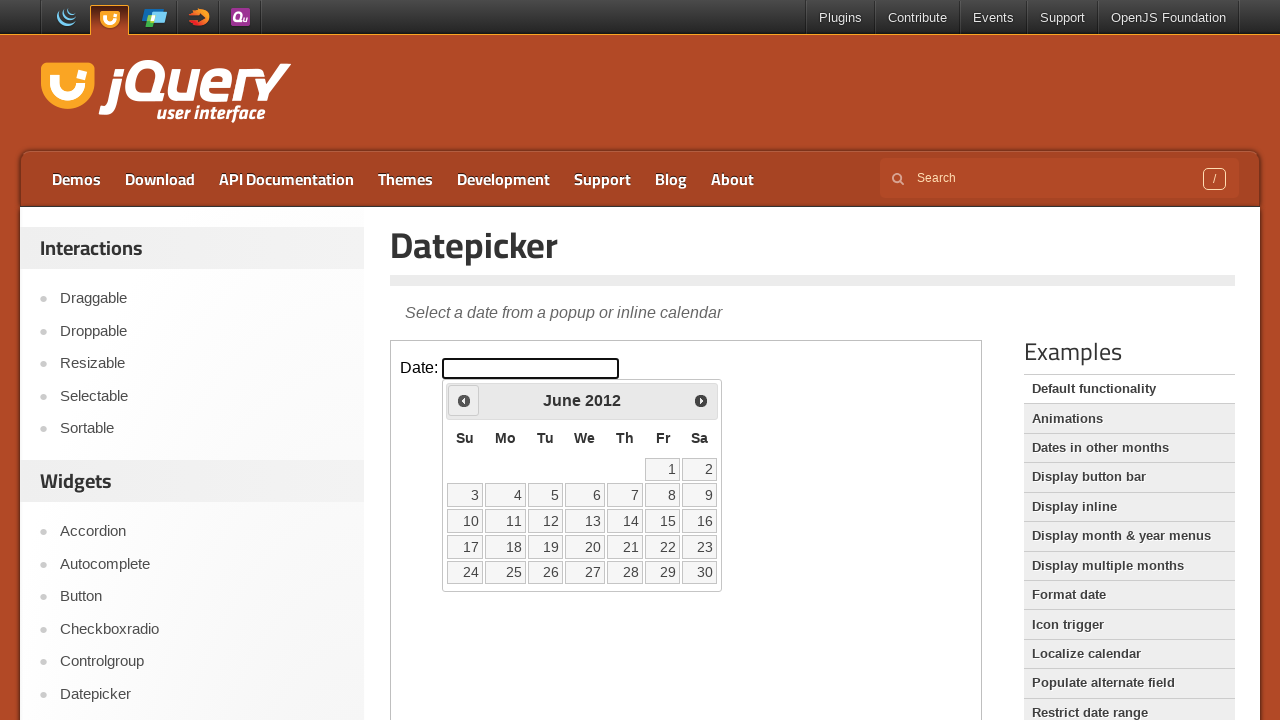

Retrieved current month: June, current year: 2012
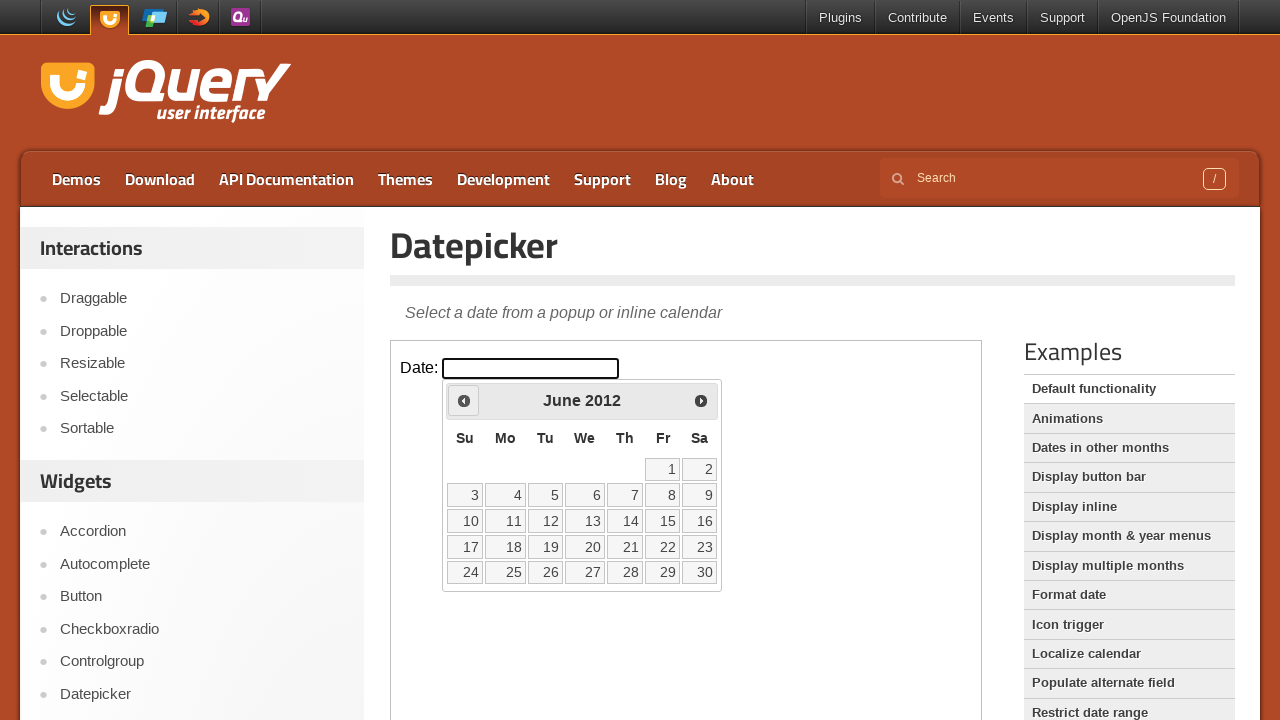

Clicked left arrow to navigate to previous month at (464, 400) on iframe >> nth=0 >> internal:control=enter-frame >> xpath=//span[@class='ui-icon 
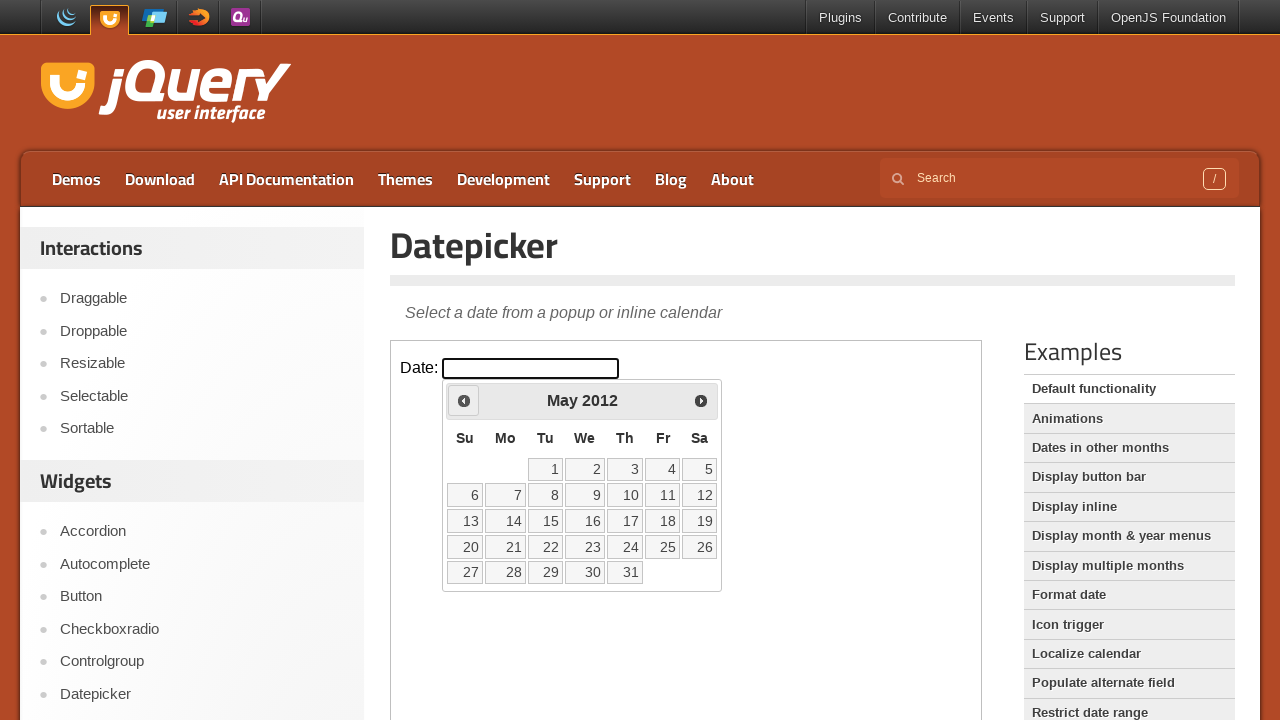

Retrieved current month: May, current year: 2012
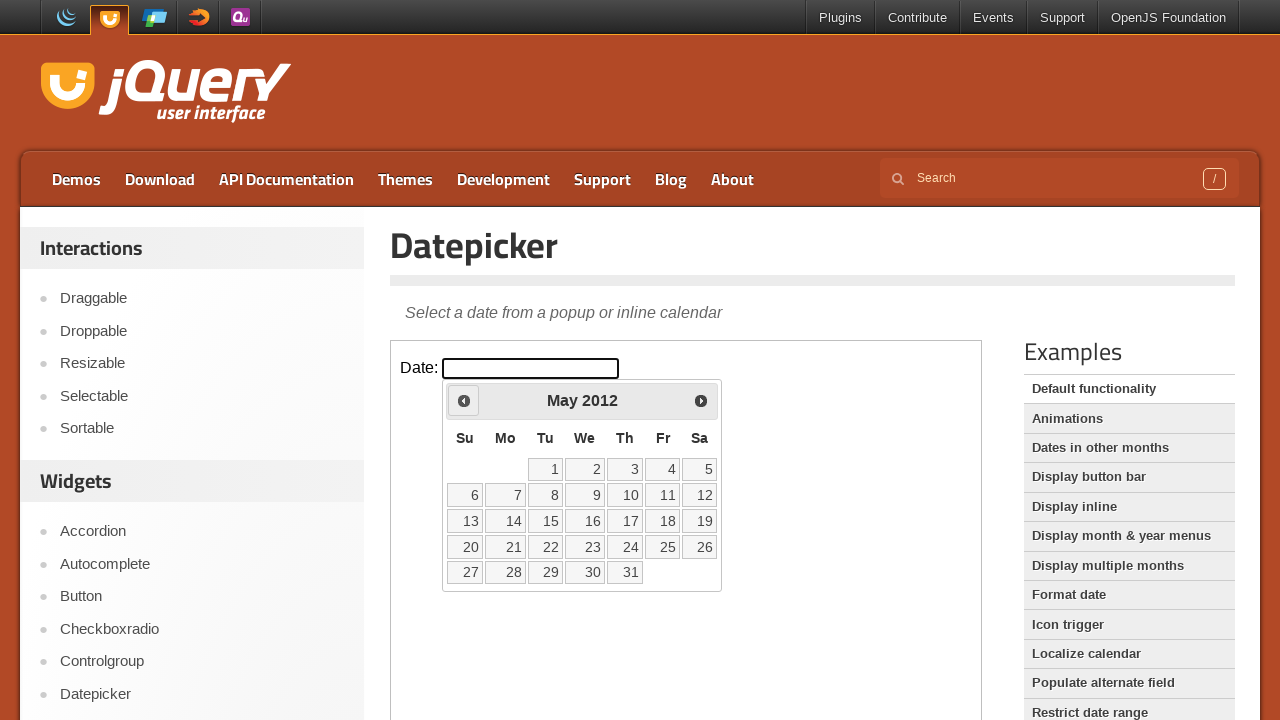

Clicked left arrow to navigate to previous month at (464, 400) on iframe >> nth=0 >> internal:control=enter-frame >> xpath=//span[@class='ui-icon 
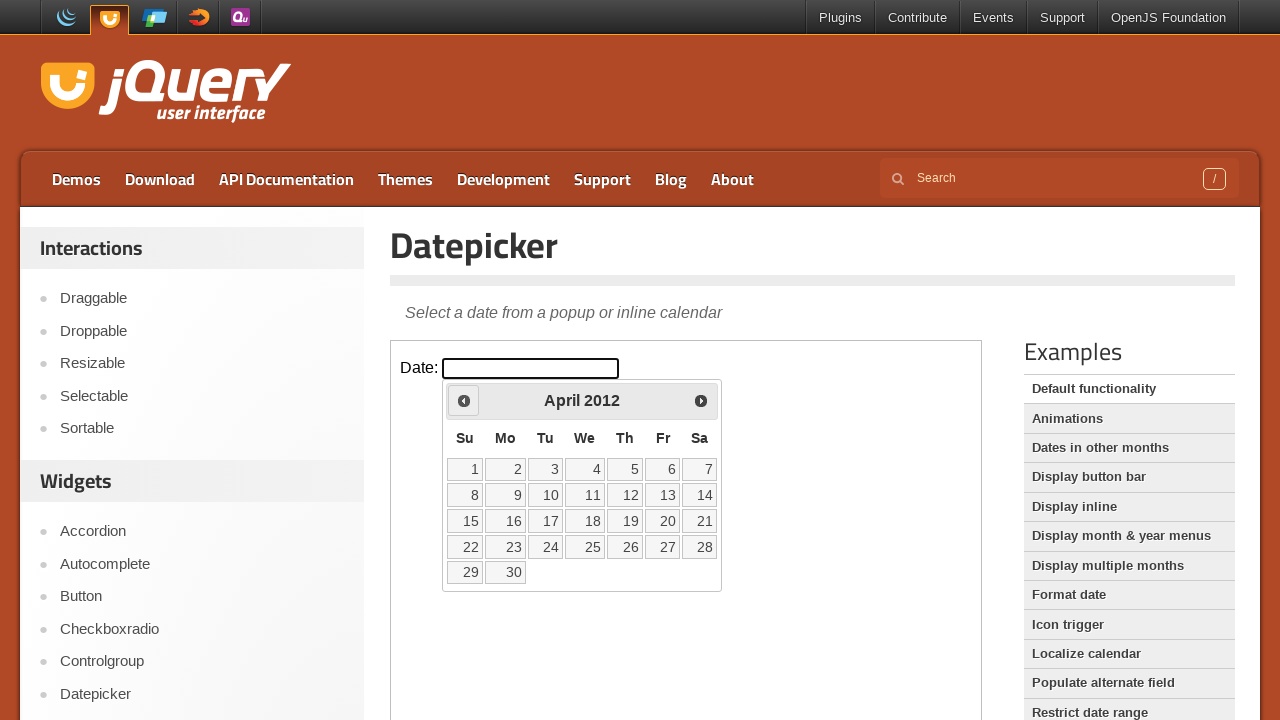

Retrieved current month: April, current year: 2012
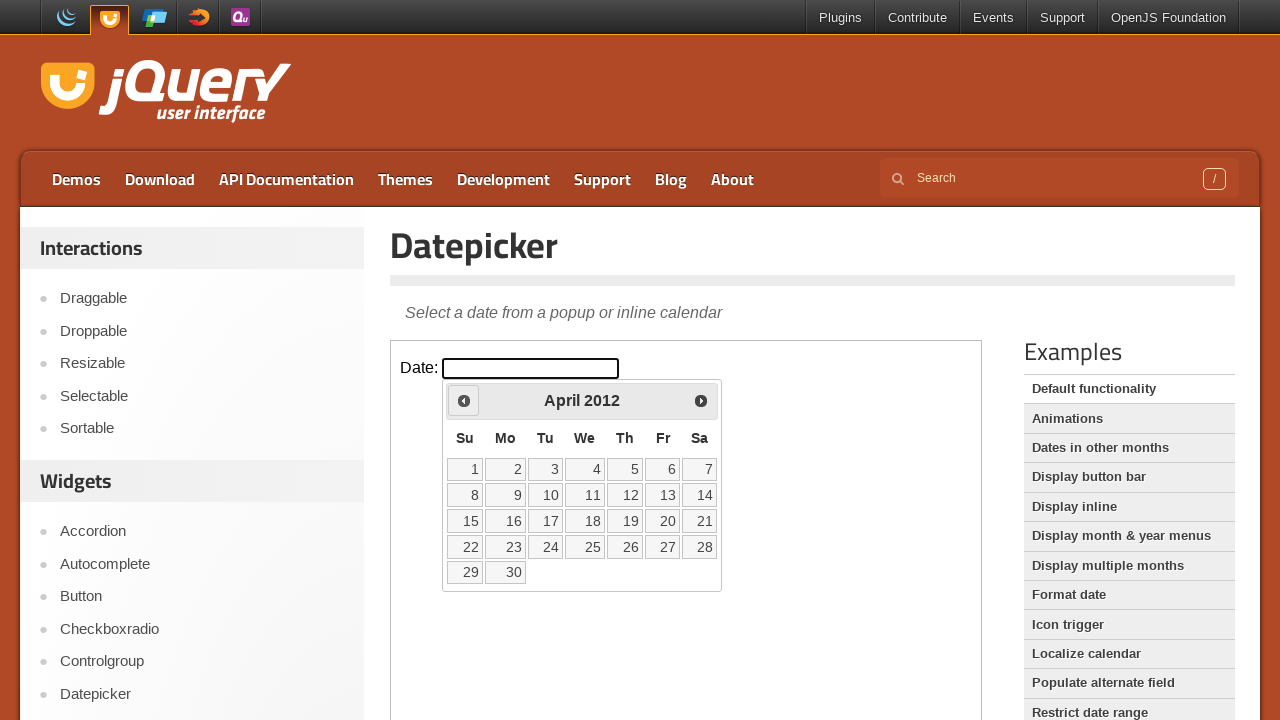

Clicked left arrow to navigate to previous month at (464, 400) on iframe >> nth=0 >> internal:control=enter-frame >> xpath=//span[@class='ui-icon 
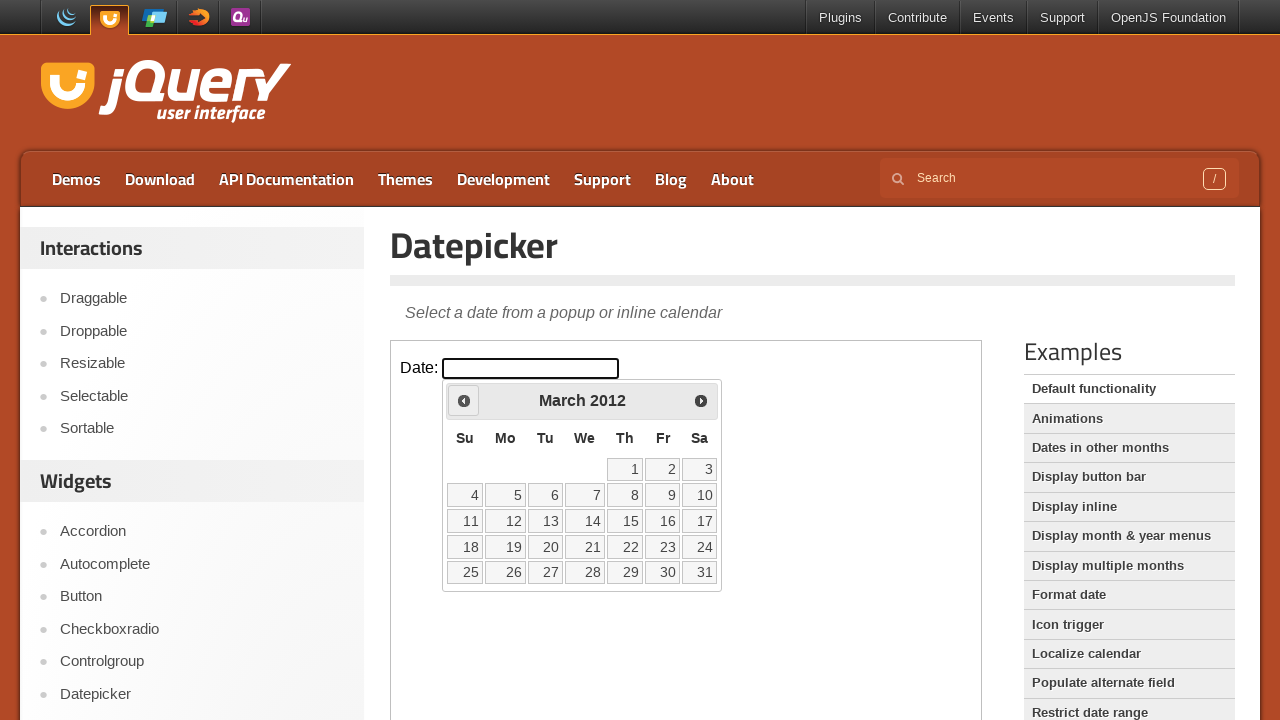

Retrieved current month: March, current year: 2012
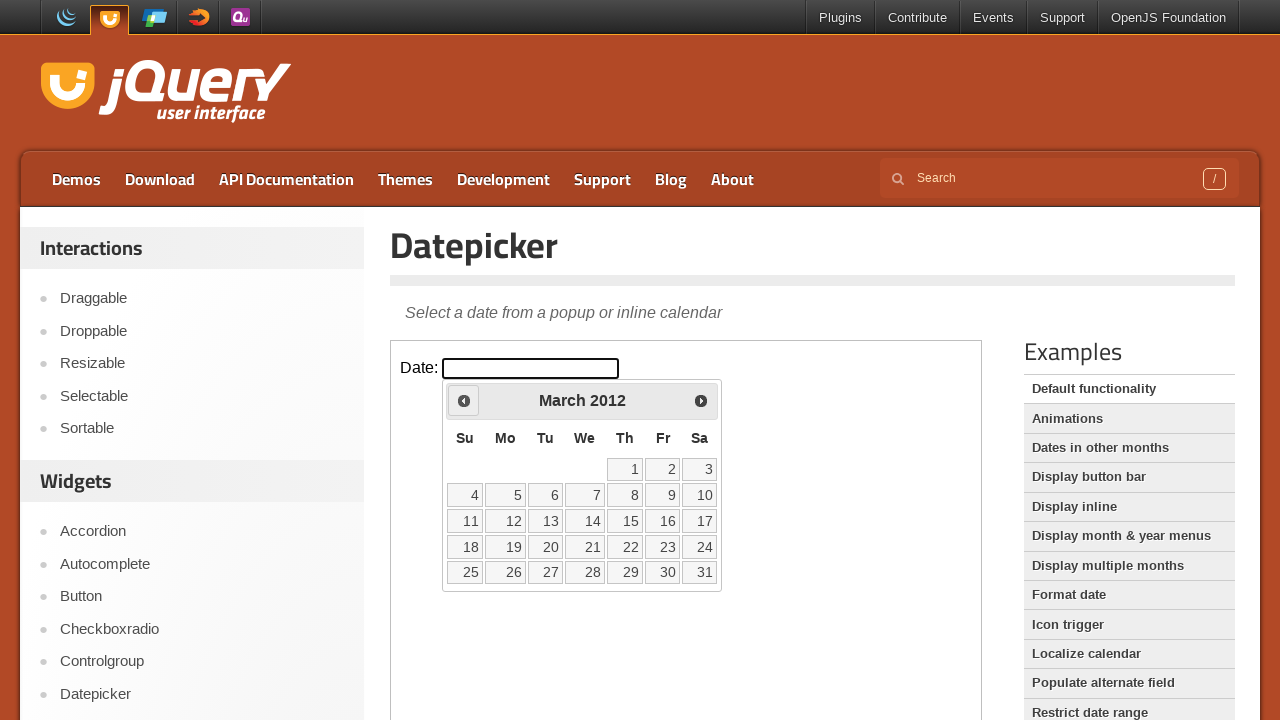

Clicked left arrow to navigate to previous month at (464, 400) on iframe >> nth=0 >> internal:control=enter-frame >> xpath=//span[@class='ui-icon 
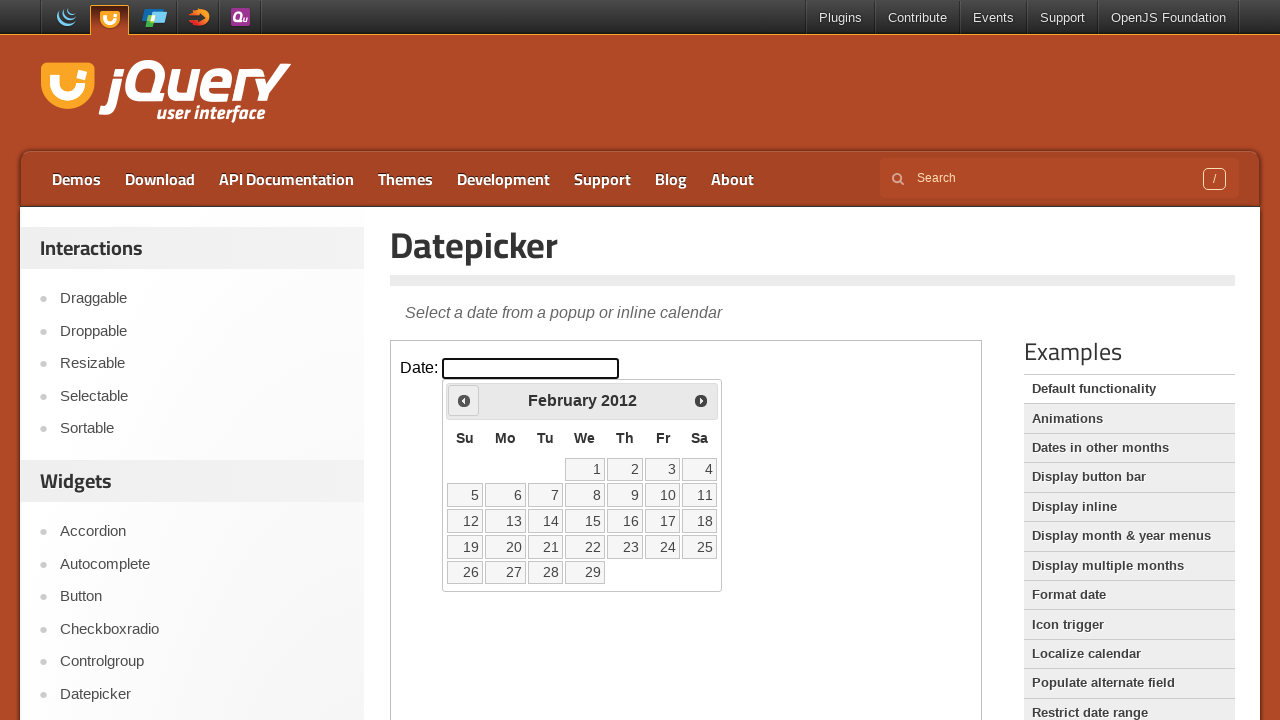

Retrieved current month: February, current year: 2012
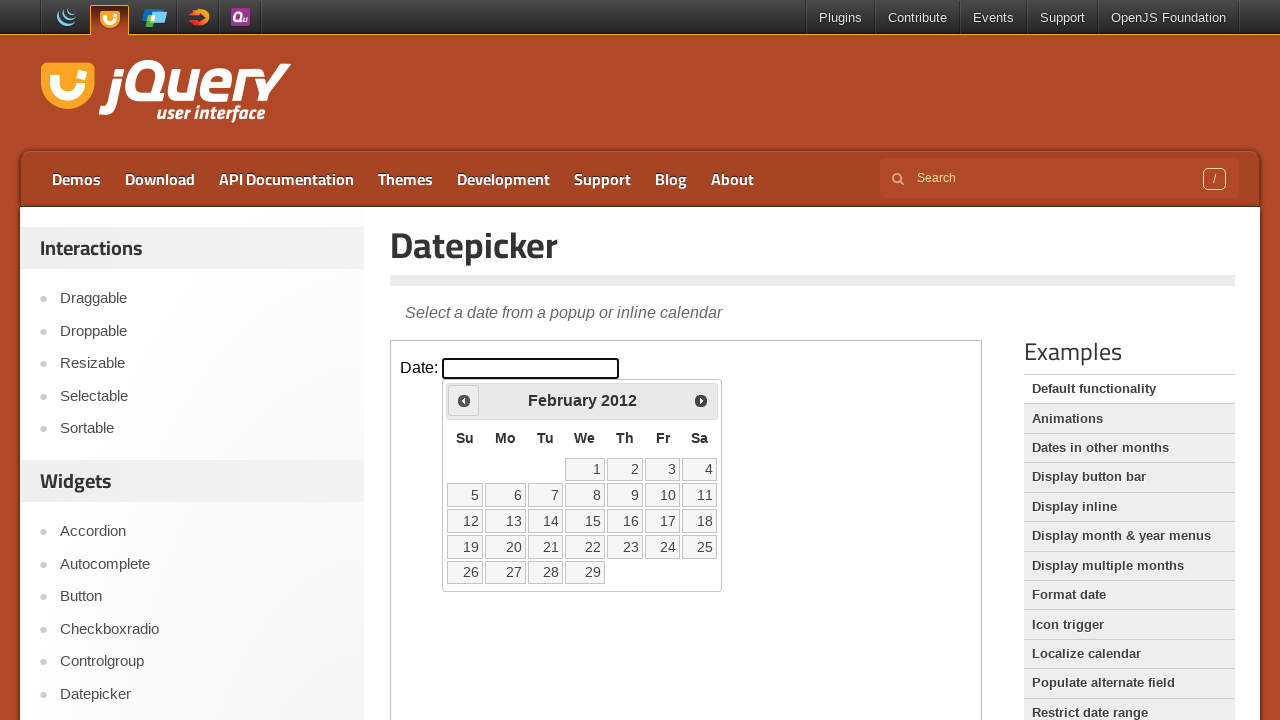

Clicked left arrow to navigate to previous month at (464, 400) on iframe >> nth=0 >> internal:control=enter-frame >> xpath=//span[@class='ui-icon 
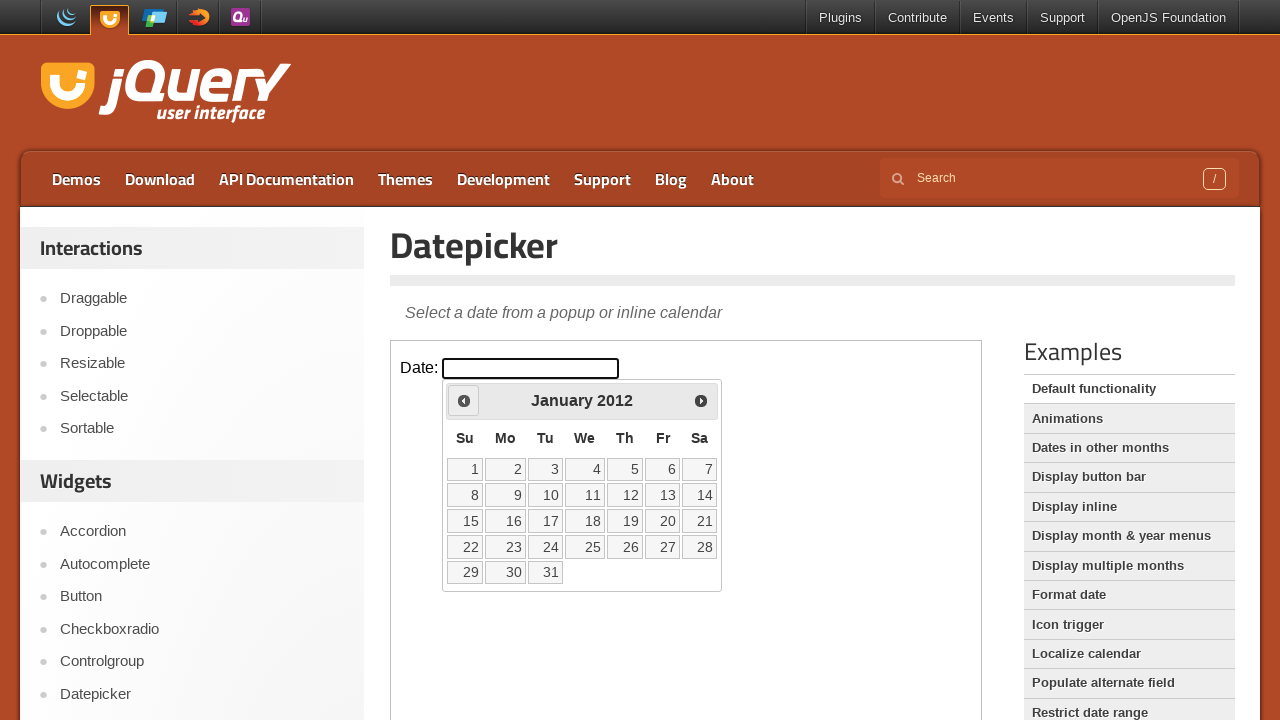

Retrieved current month: January, current year: 2012
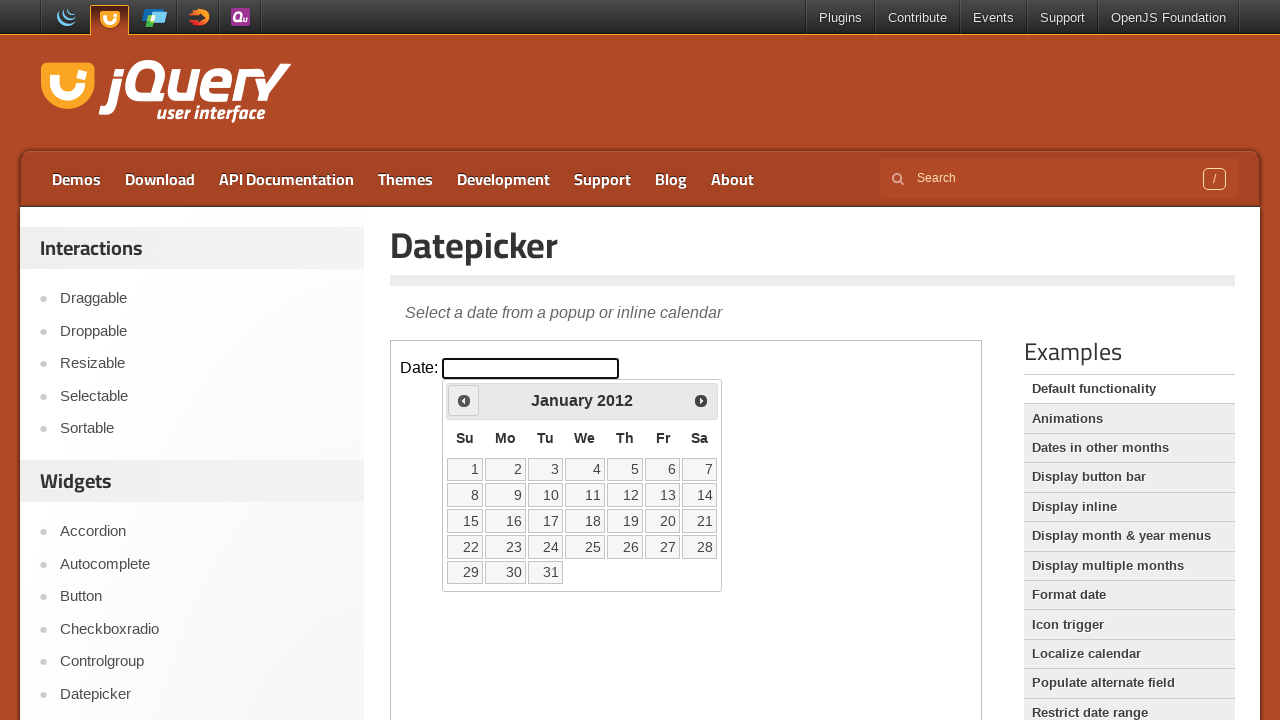

Clicked left arrow to navigate to previous month at (464, 400) on iframe >> nth=0 >> internal:control=enter-frame >> xpath=//span[@class='ui-icon 
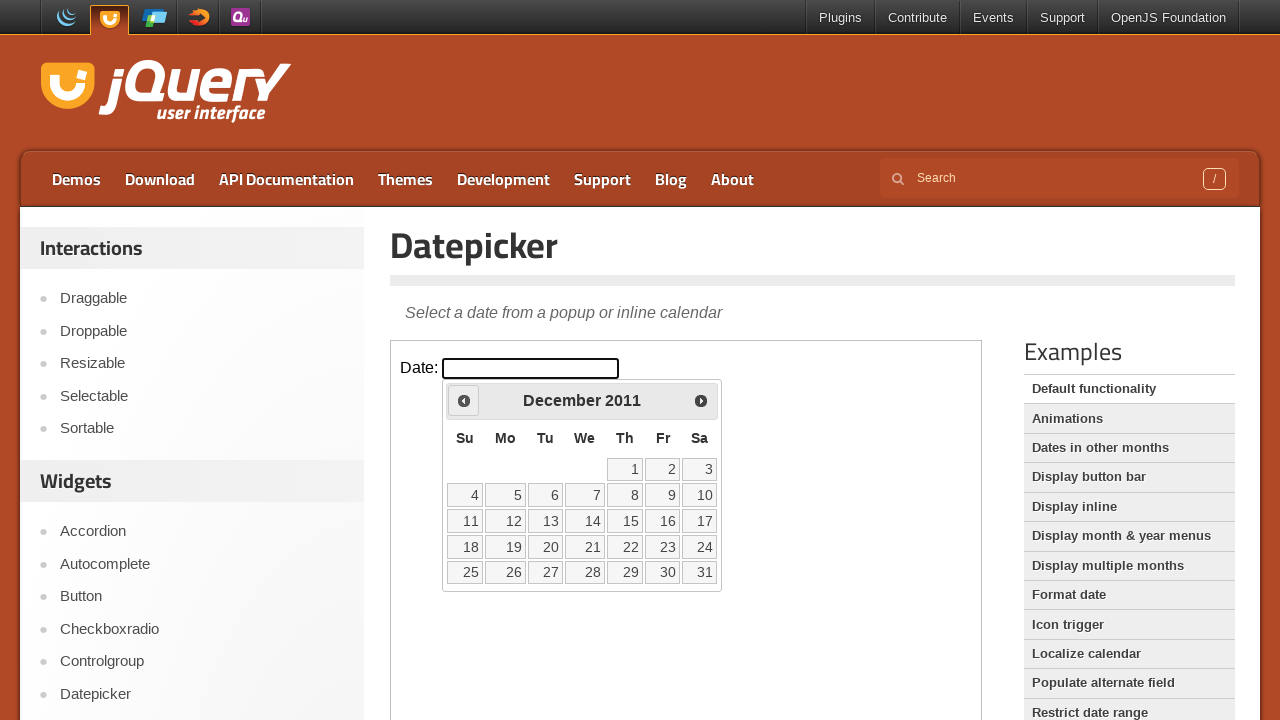

Retrieved current month: December, current year: 2011
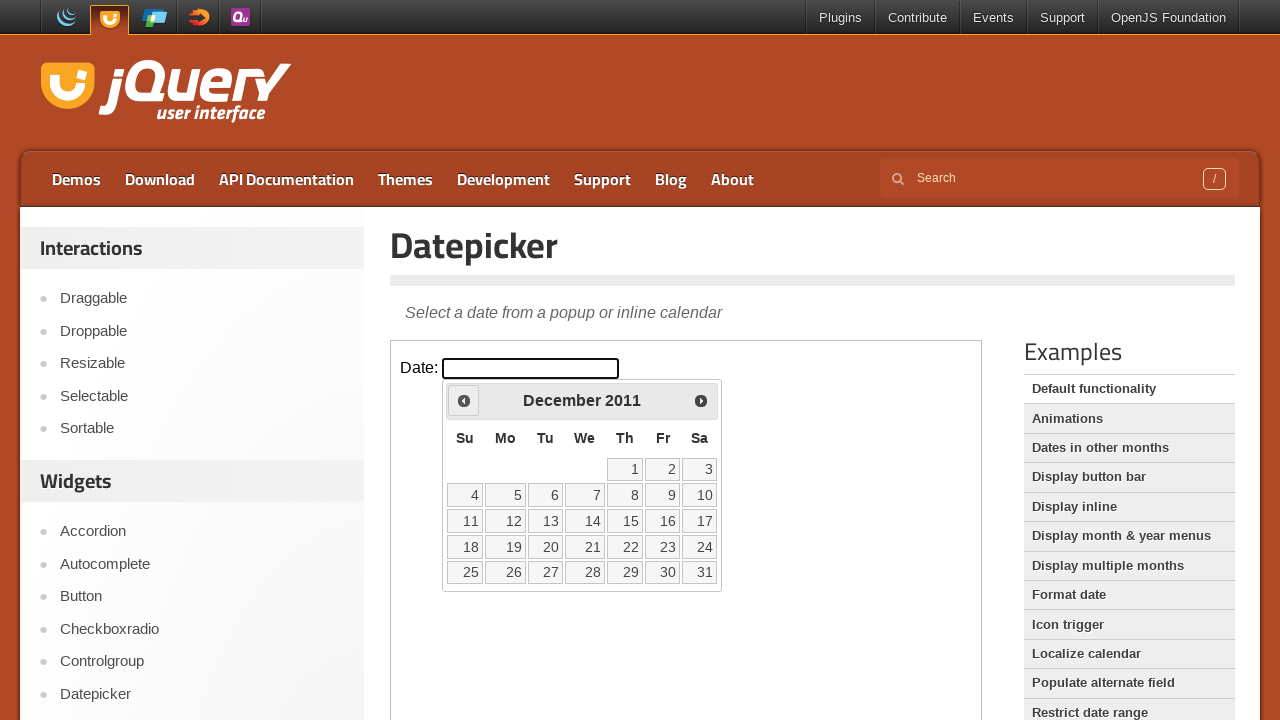

Clicked left arrow to navigate to previous month at (464, 400) on iframe >> nth=0 >> internal:control=enter-frame >> xpath=//span[@class='ui-icon 
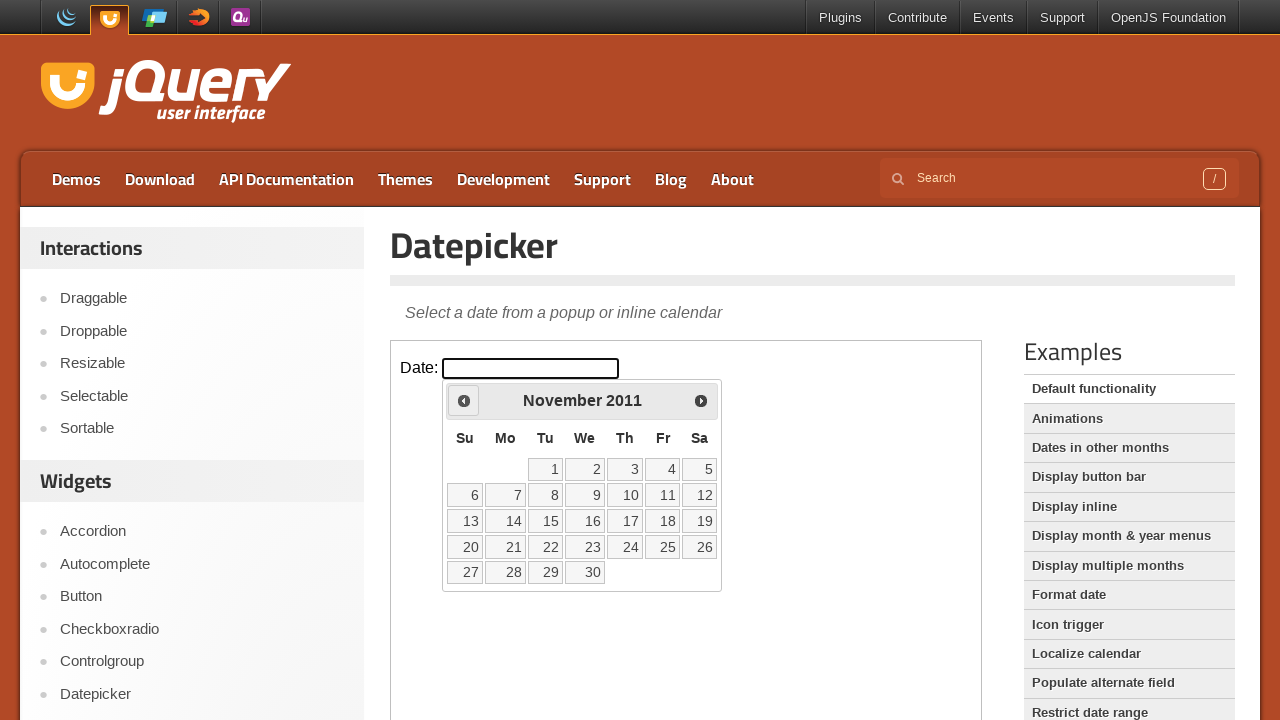

Retrieved current month: November, current year: 2011
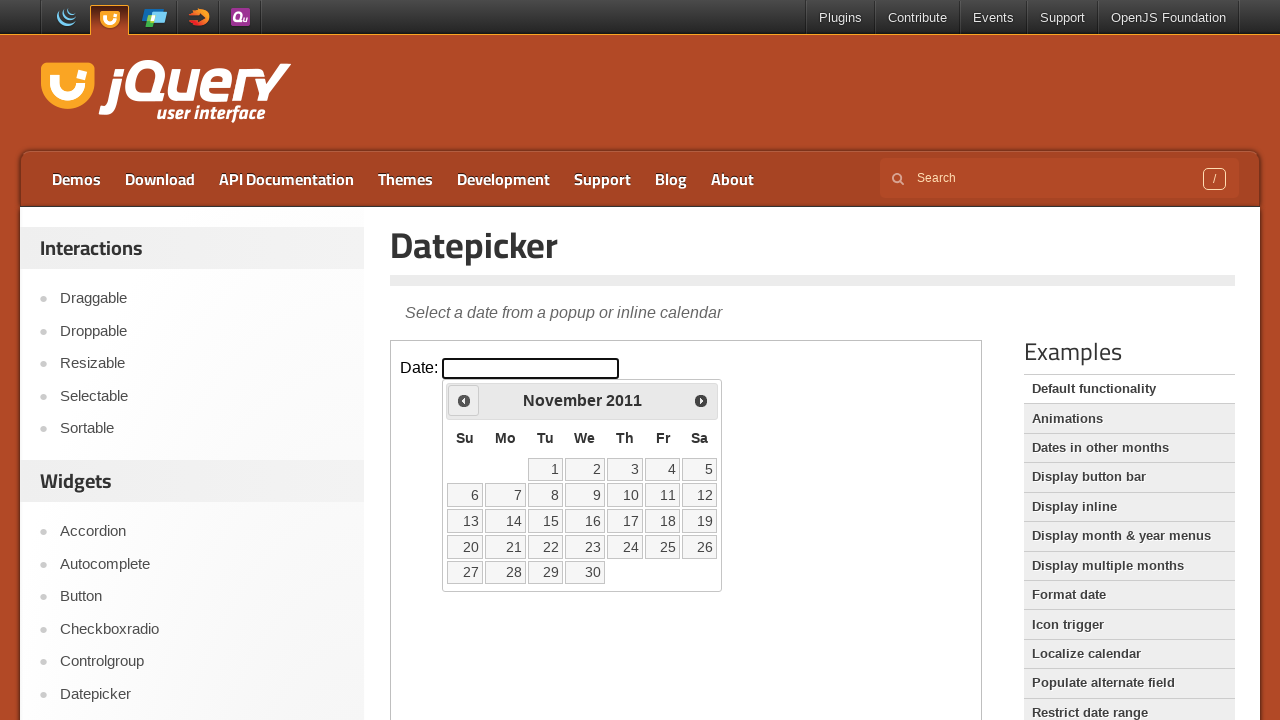

Clicked left arrow to navigate to previous month at (464, 400) on iframe >> nth=0 >> internal:control=enter-frame >> xpath=//span[@class='ui-icon 
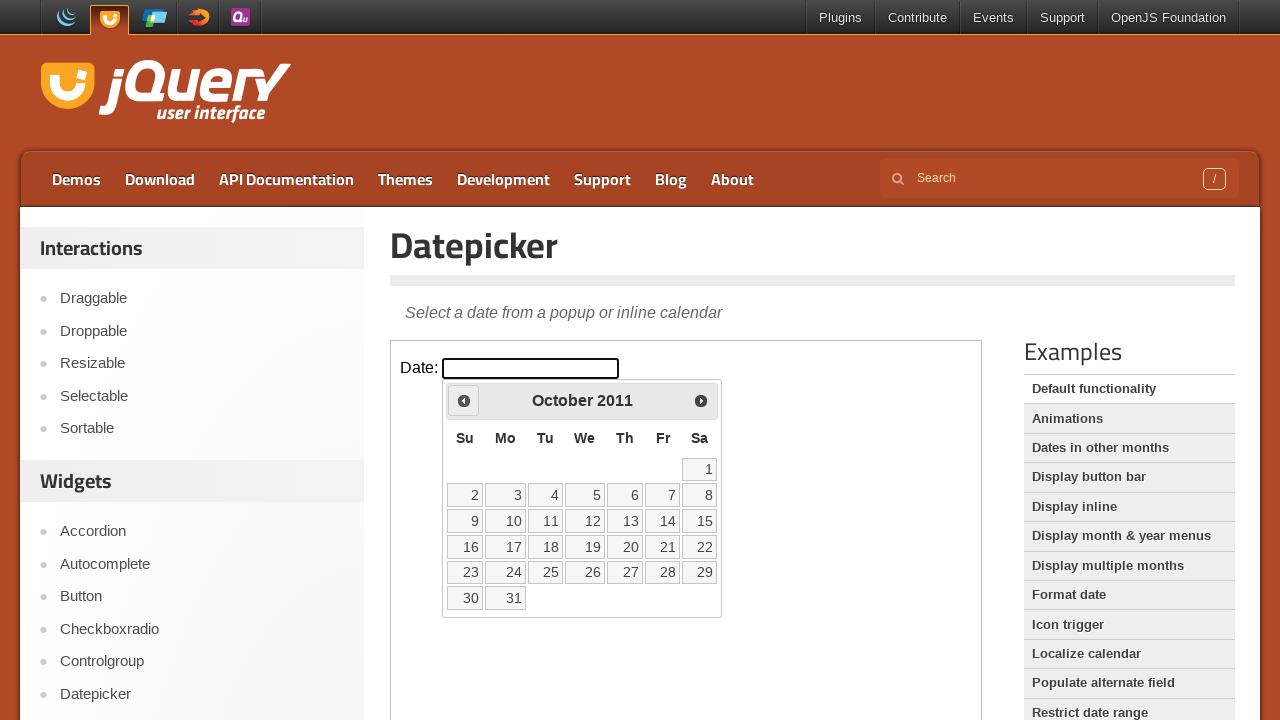

Retrieved current month: October, current year: 2011
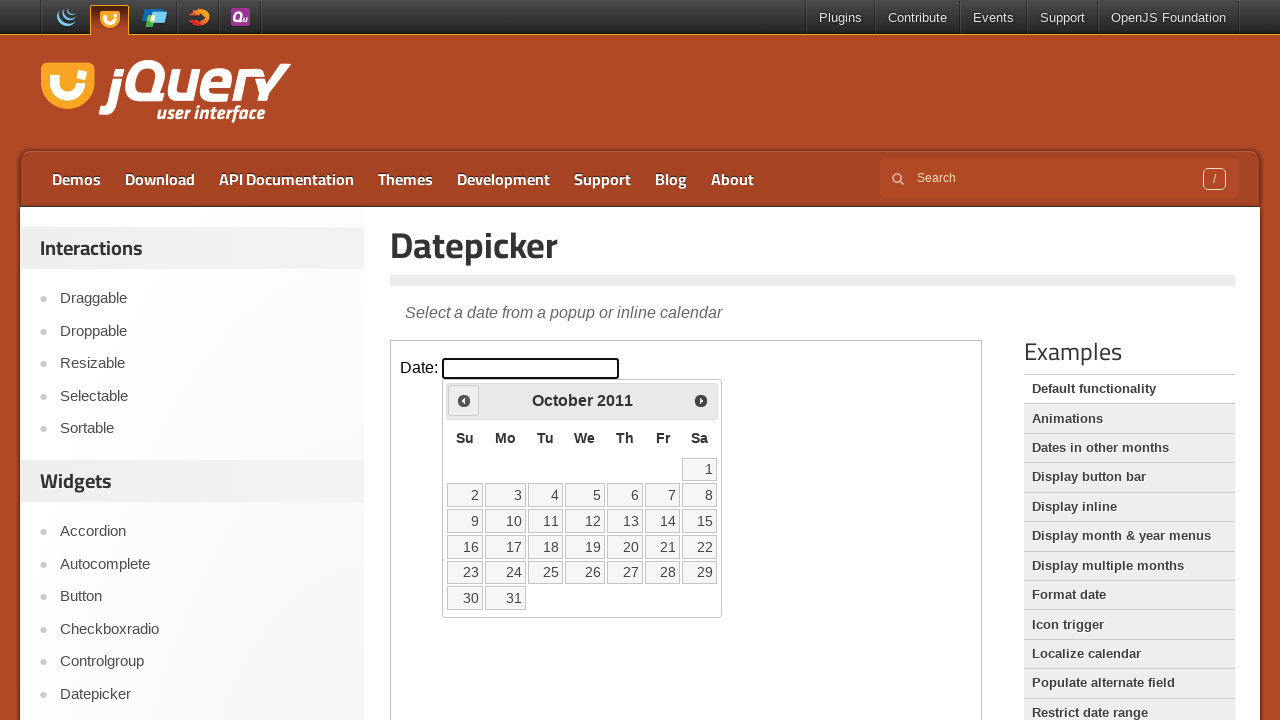

Clicked left arrow to navigate to previous month at (464, 400) on iframe >> nth=0 >> internal:control=enter-frame >> xpath=//span[@class='ui-icon 
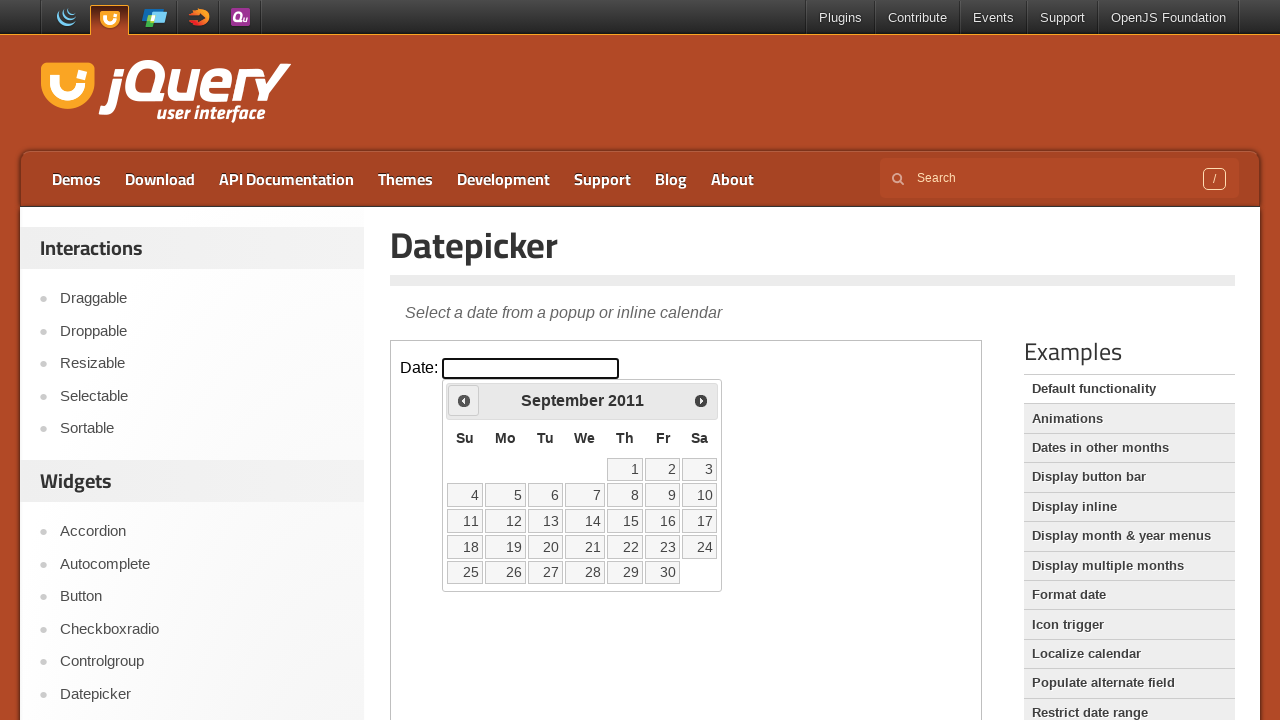

Retrieved current month: September, current year: 2011
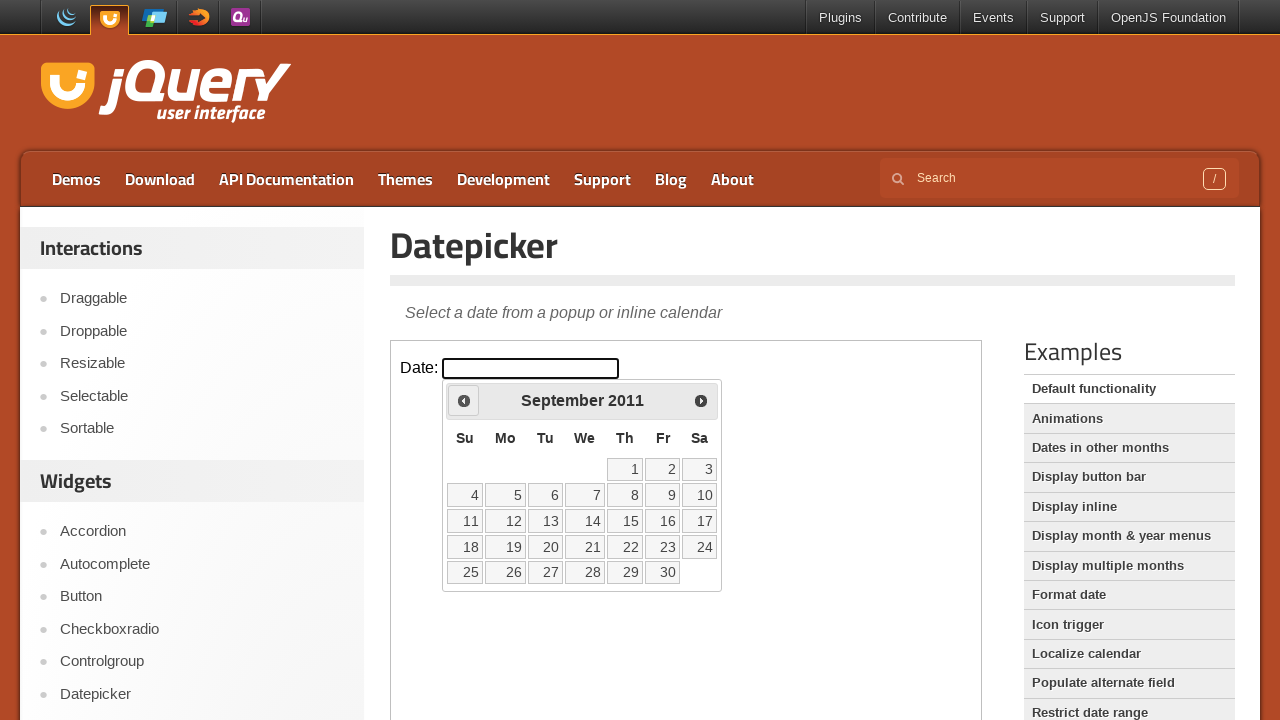

Clicked left arrow to navigate to previous month at (464, 400) on iframe >> nth=0 >> internal:control=enter-frame >> xpath=//span[@class='ui-icon 
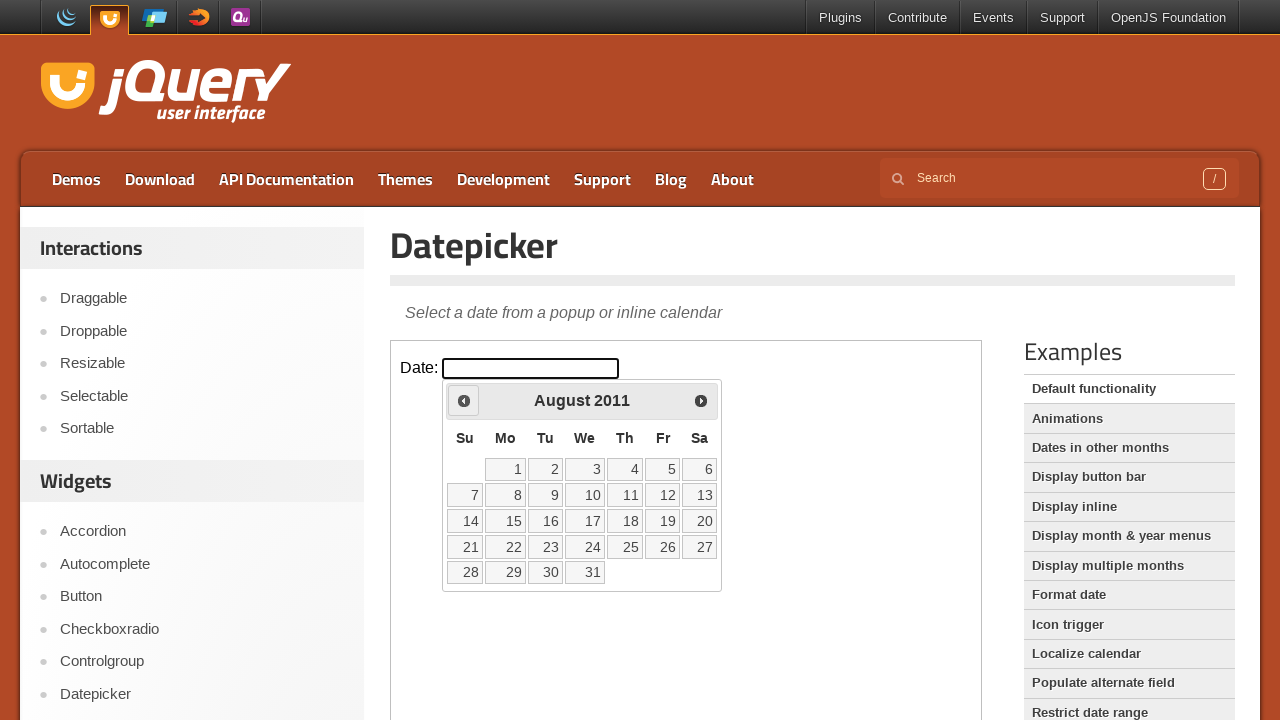

Retrieved current month: August, current year: 2011
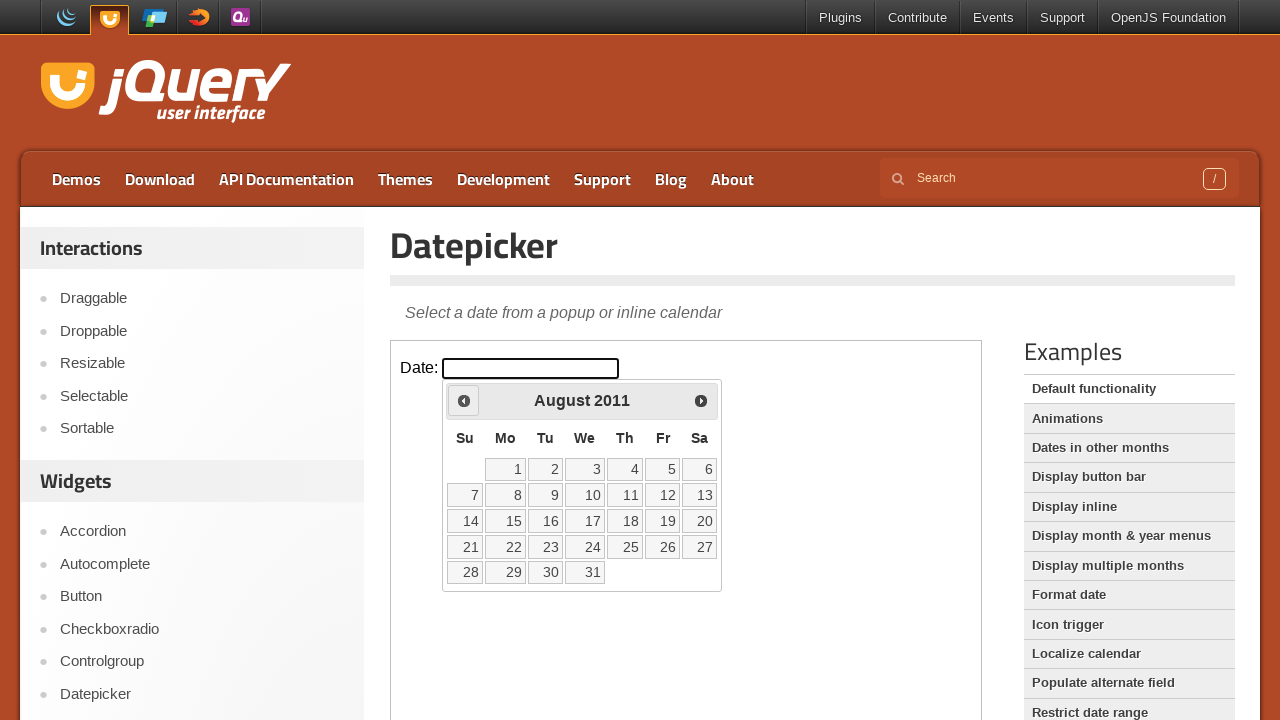

Clicked left arrow to navigate to previous month at (464, 400) on iframe >> nth=0 >> internal:control=enter-frame >> xpath=//span[@class='ui-icon 
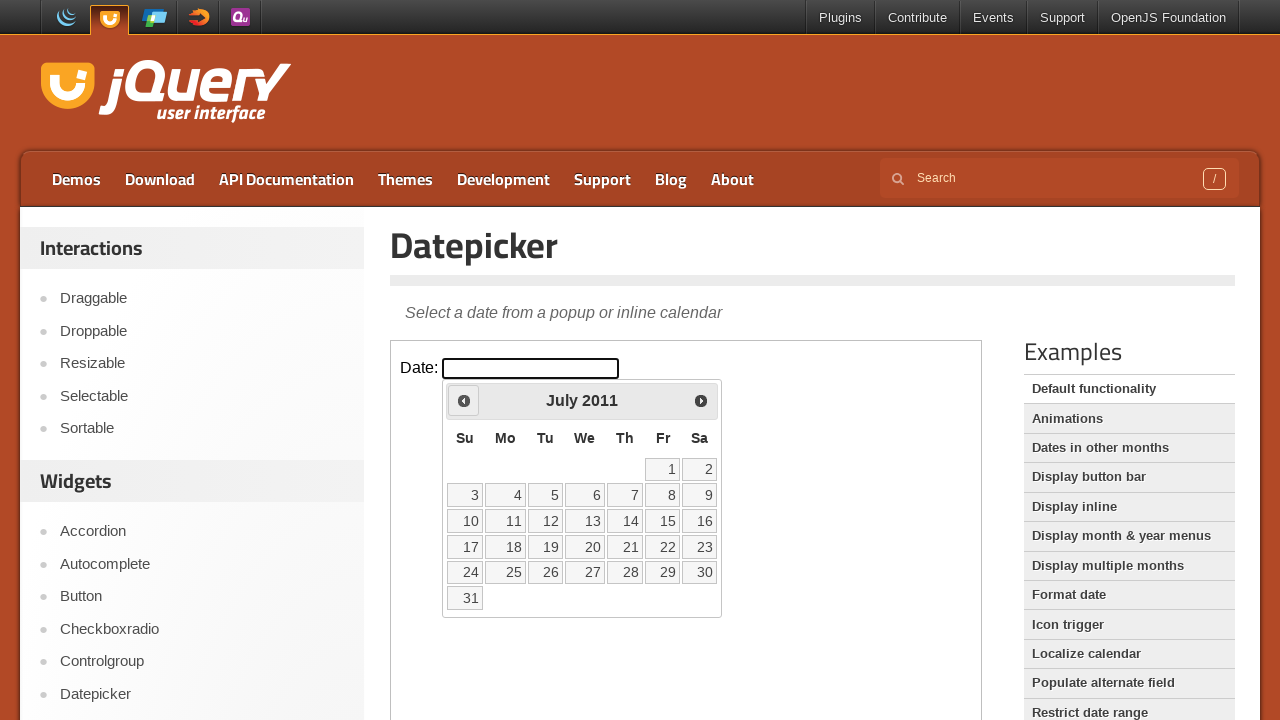

Retrieved current month: July, current year: 2011
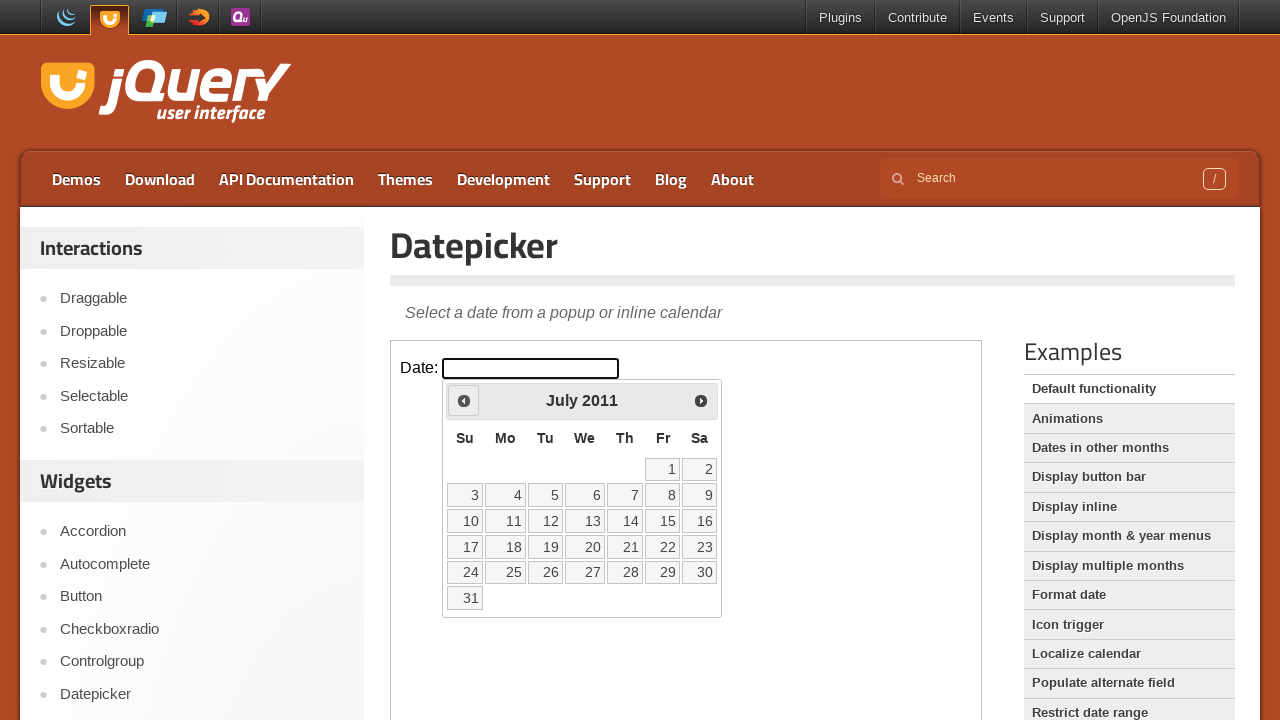

Clicked left arrow to navigate to previous month at (464, 400) on iframe >> nth=0 >> internal:control=enter-frame >> xpath=//span[@class='ui-icon 
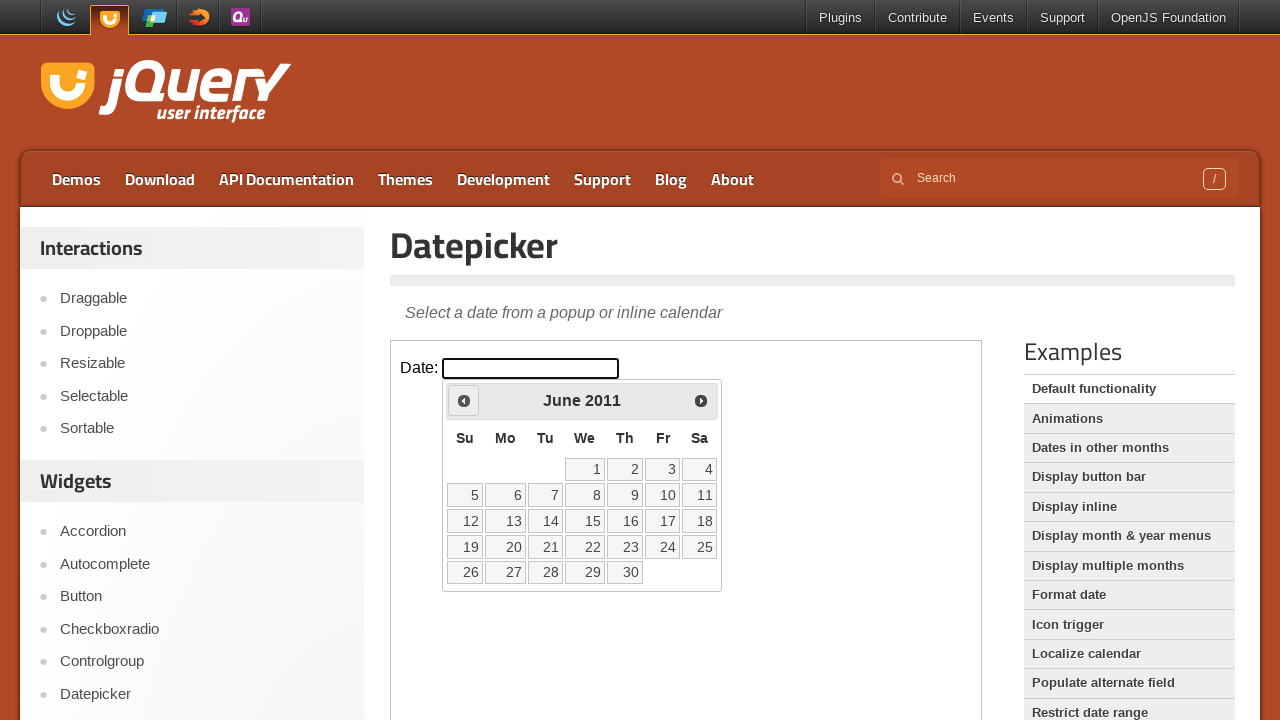

Retrieved current month: June, current year: 2011
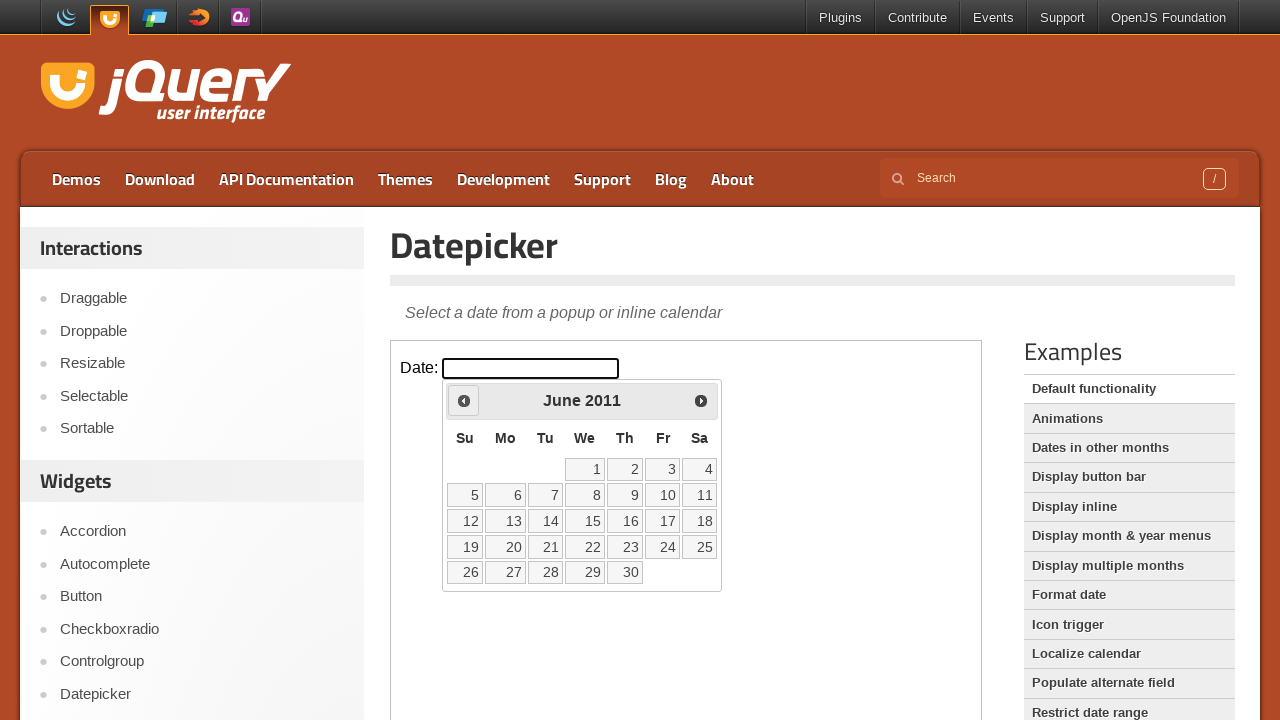

Clicked left arrow to navigate to previous month at (464, 400) on iframe >> nth=0 >> internal:control=enter-frame >> xpath=//span[@class='ui-icon 
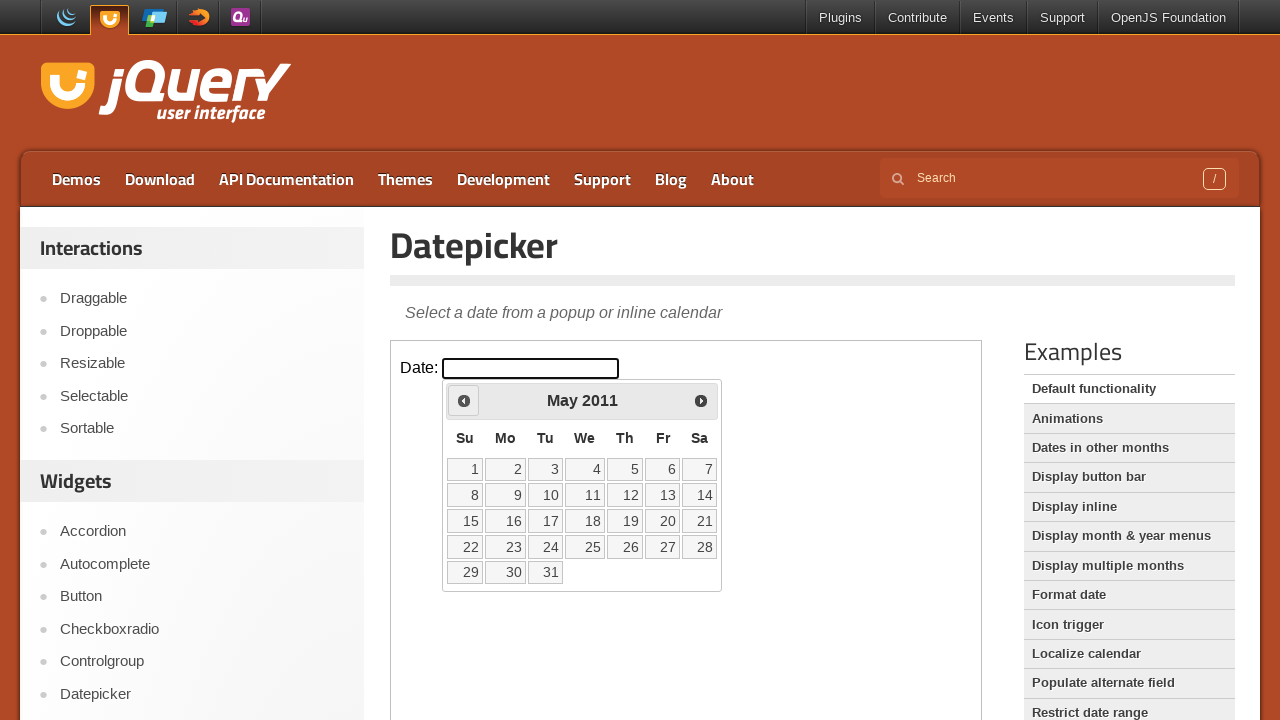

Retrieved current month: May, current year: 2011
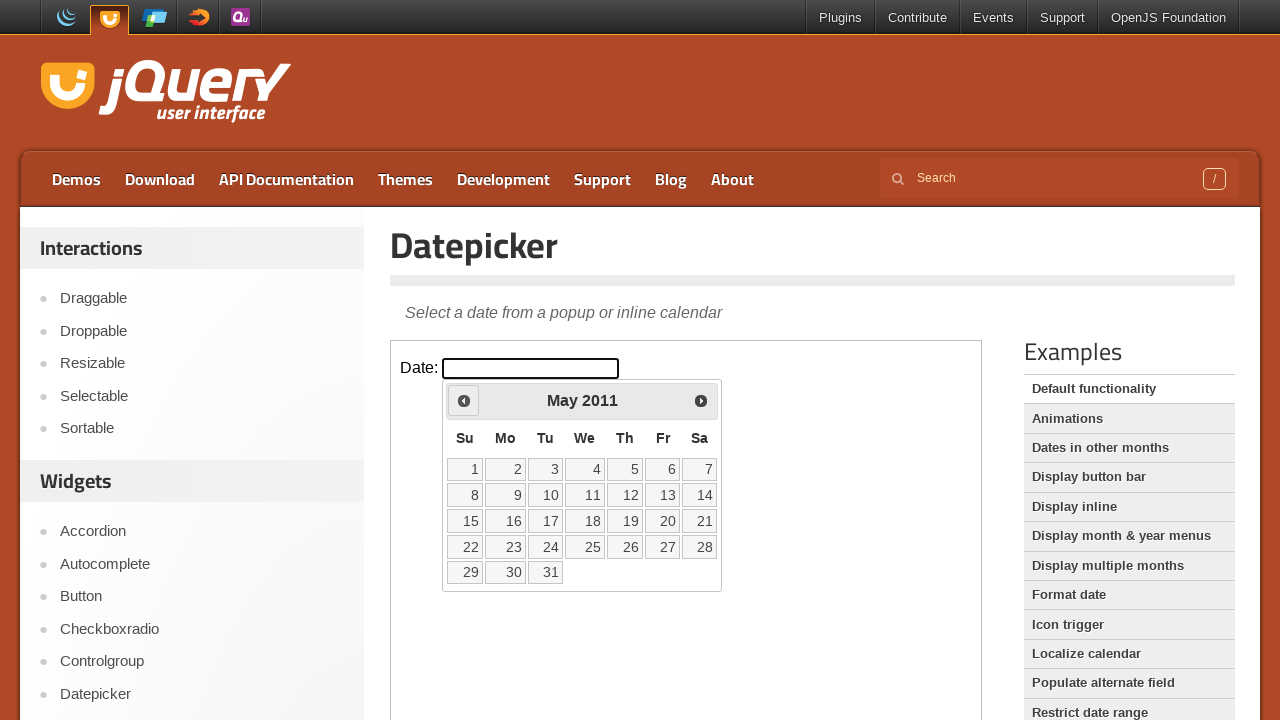

Clicked left arrow to navigate to previous month at (464, 400) on iframe >> nth=0 >> internal:control=enter-frame >> xpath=//span[@class='ui-icon 
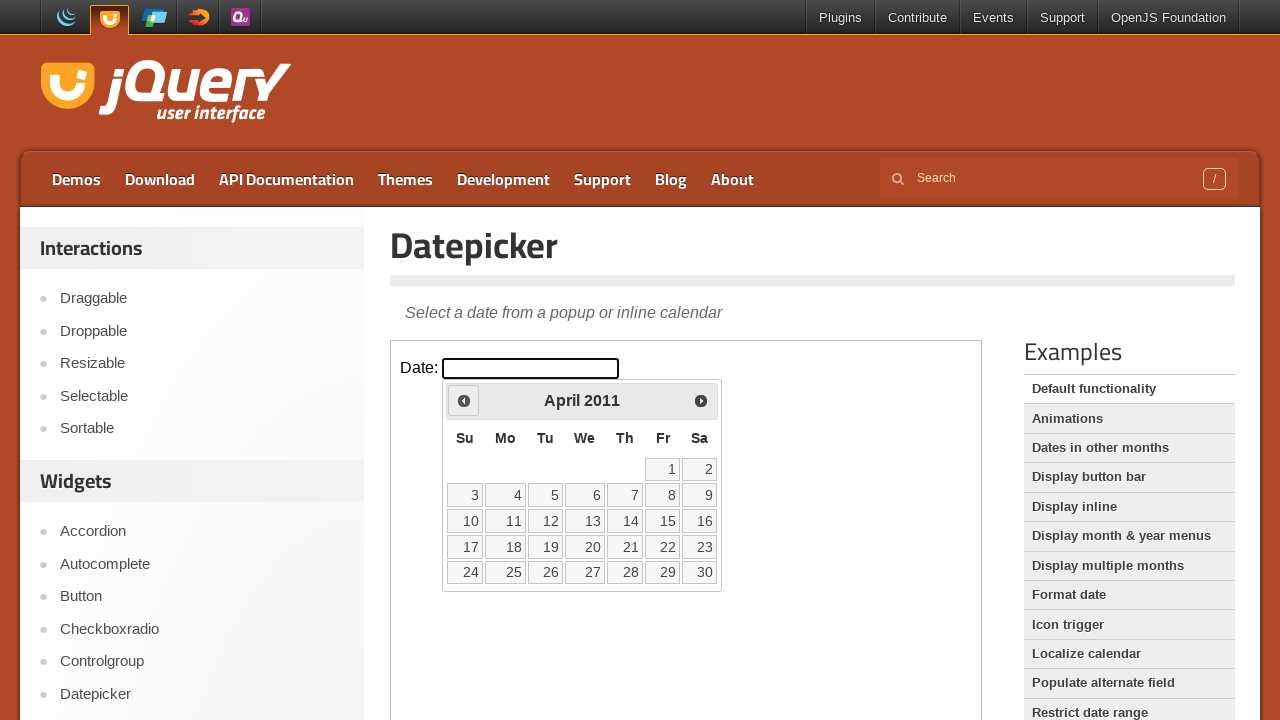

Retrieved current month: April, current year: 2011
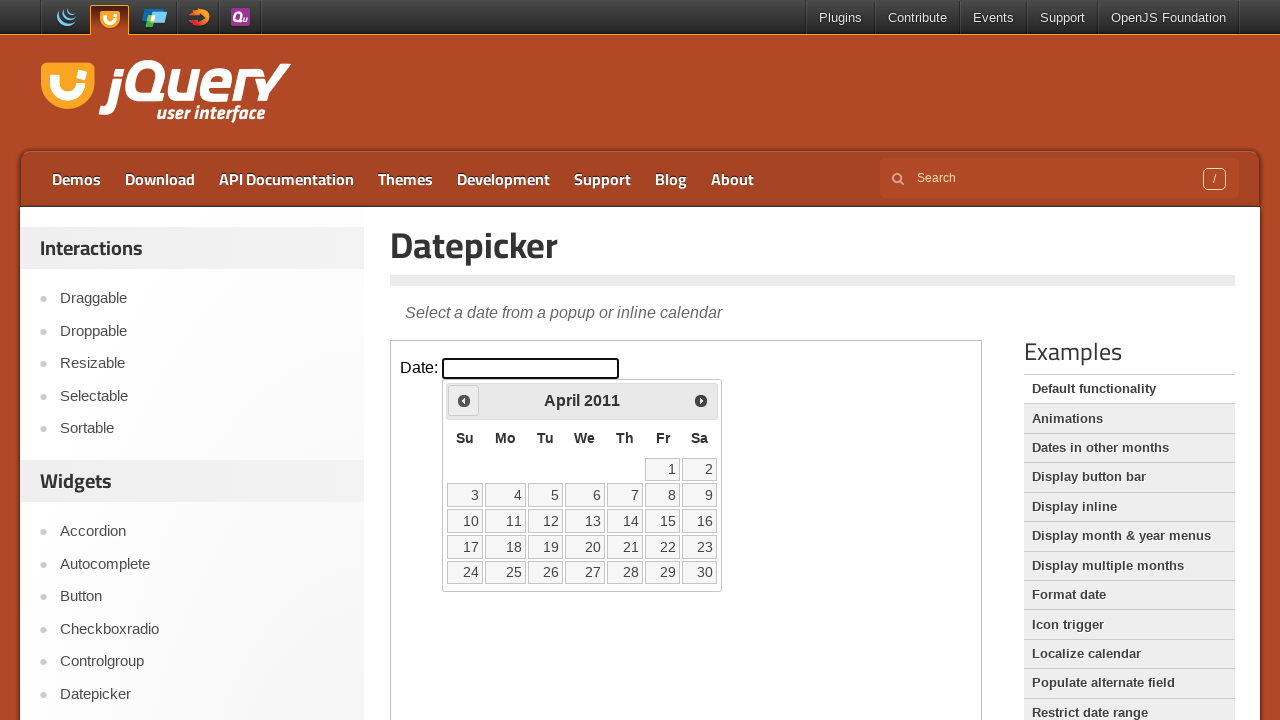

Clicked left arrow to navigate to previous month at (464, 400) on iframe >> nth=0 >> internal:control=enter-frame >> xpath=//span[@class='ui-icon 
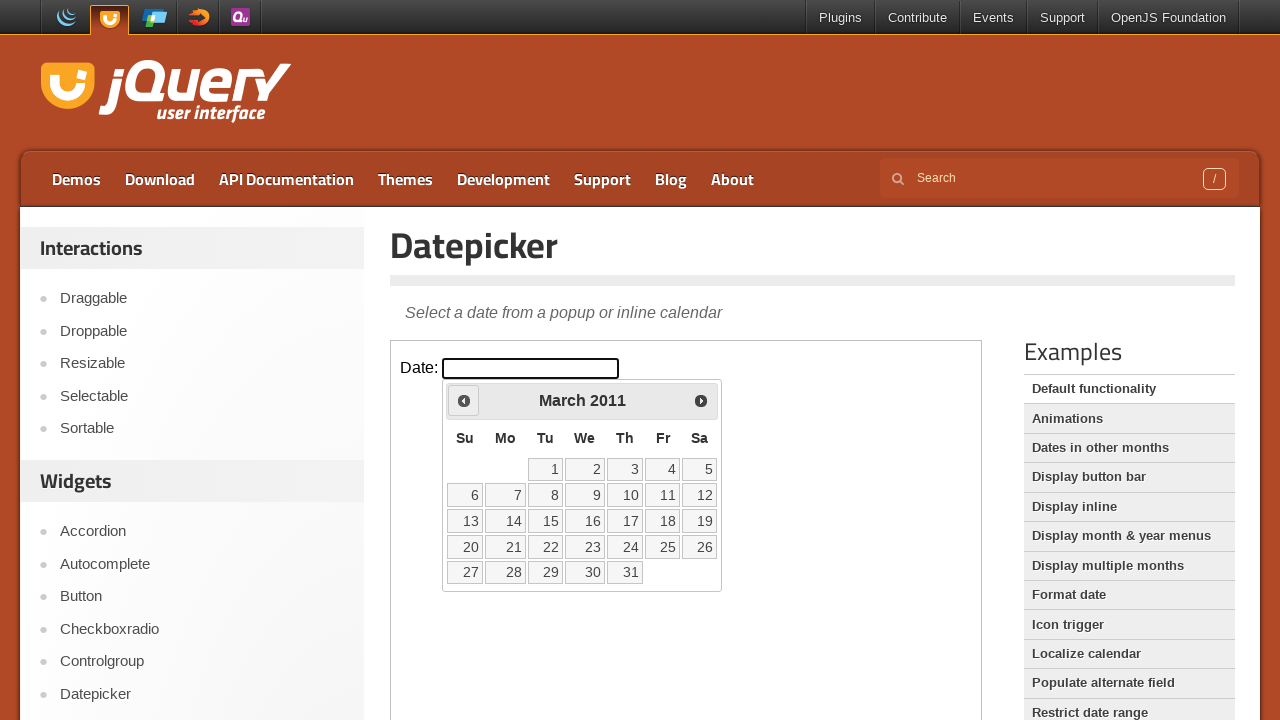

Retrieved current month: March, current year: 2011
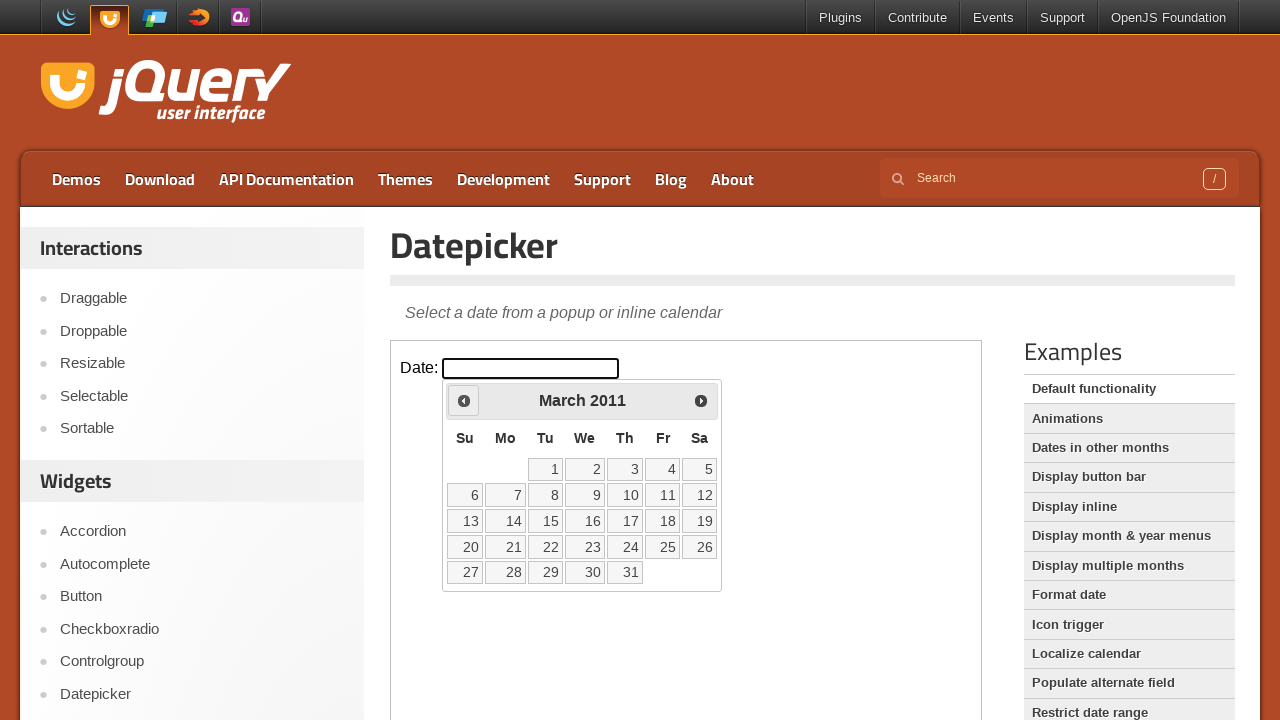

Clicked left arrow to navigate to previous month at (464, 400) on iframe >> nth=0 >> internal:control=enter-frame >> xpath=//span[@class='ui-icon 
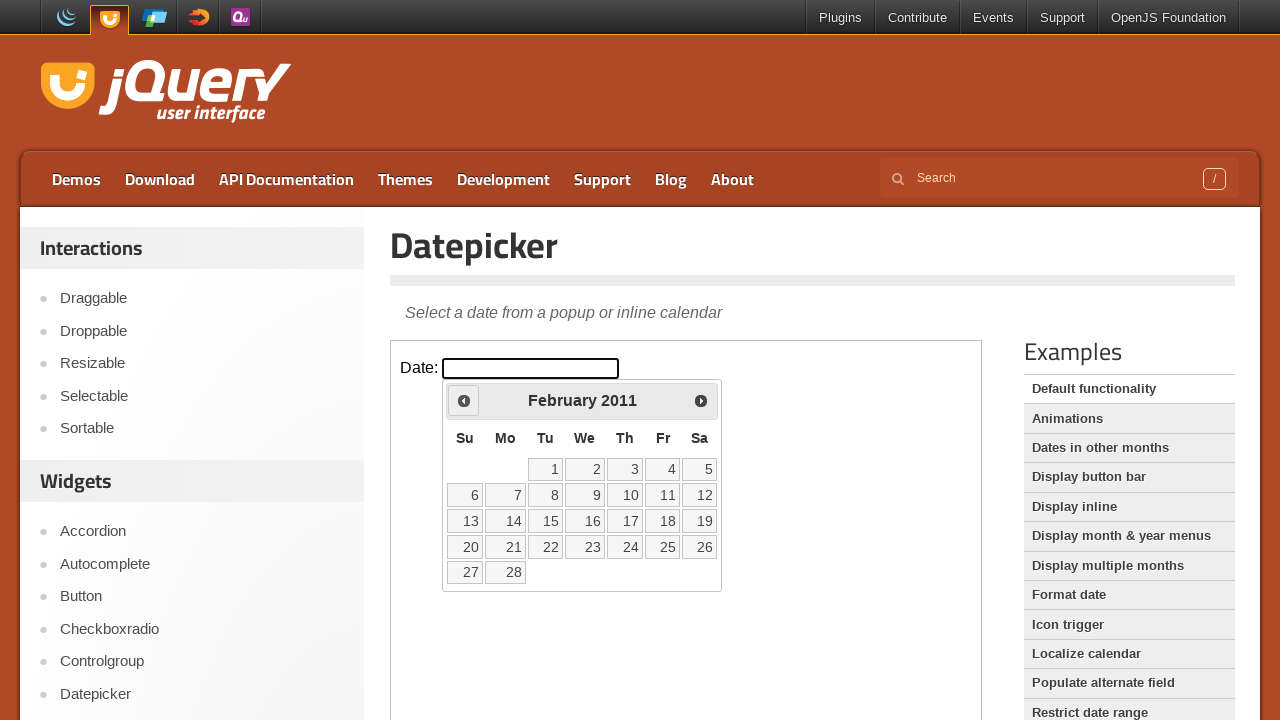

Retrieved current month: February, current year: 2011
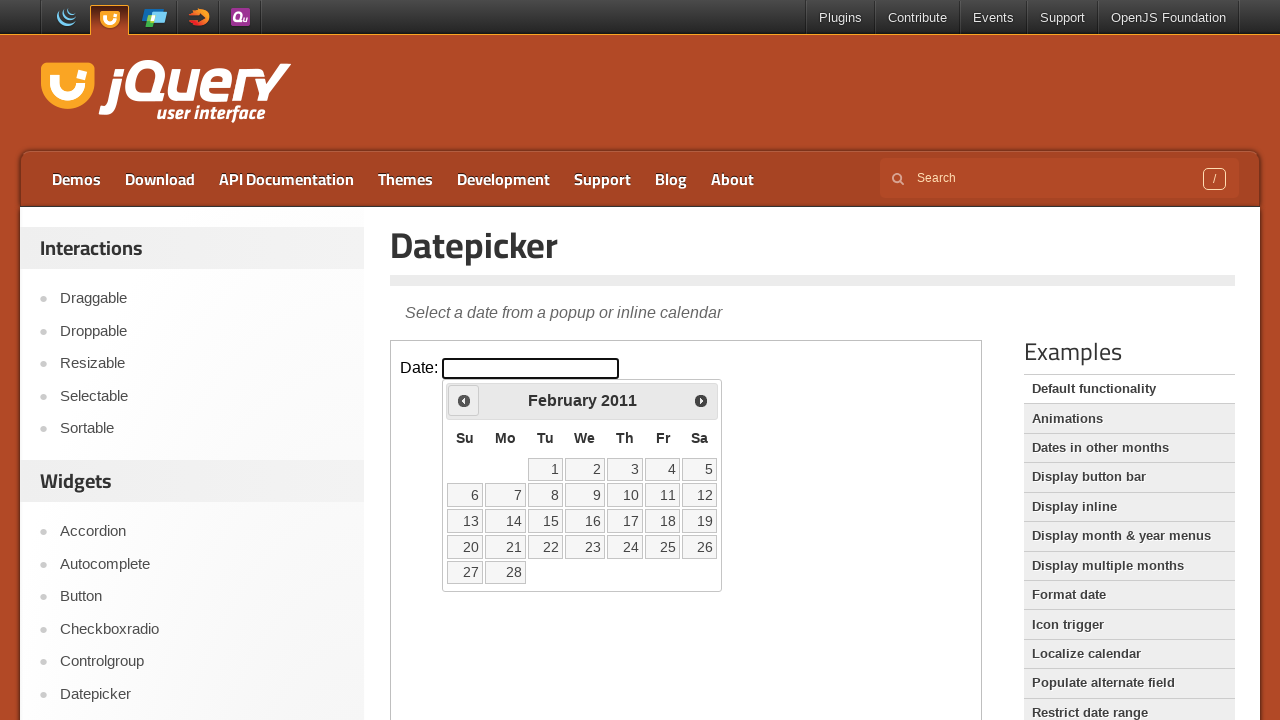

Clicked left arrow to navigate to previous month at (464, 400) on iframe >> nth=0 >> internal:control=enter-frame >> xpath=//span[@class='ui-icon 
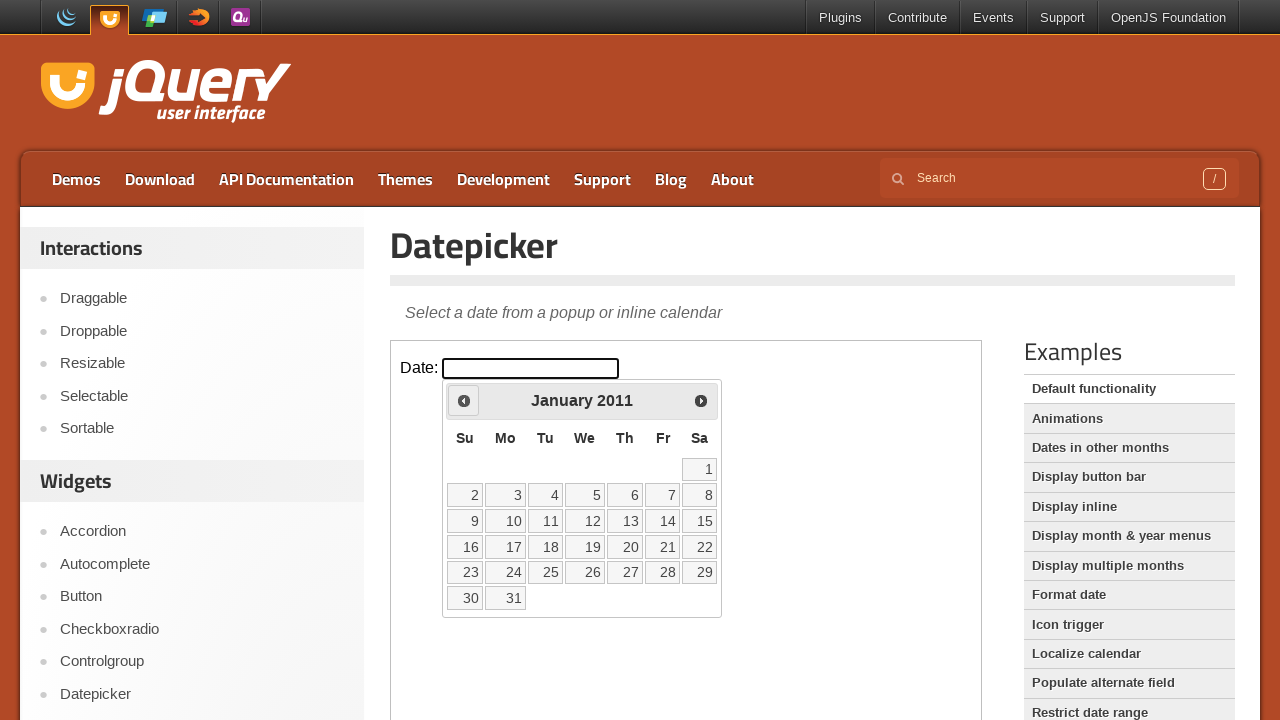

Retrieved current month: January, current year: 2011
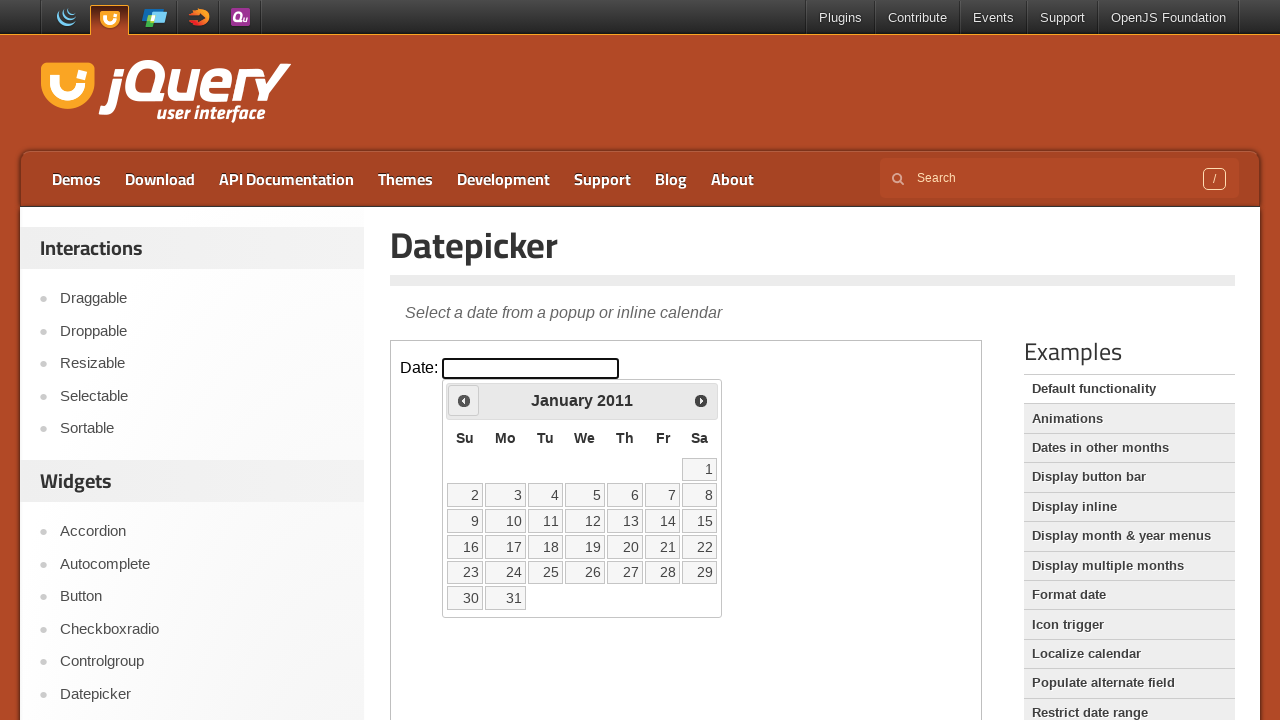

Clicked left arrow to navigate to previous month at (464, 400) on iframe >> nth=0 >> internal:control=enter-frame >> xpath=//span[@class='ui-icon 
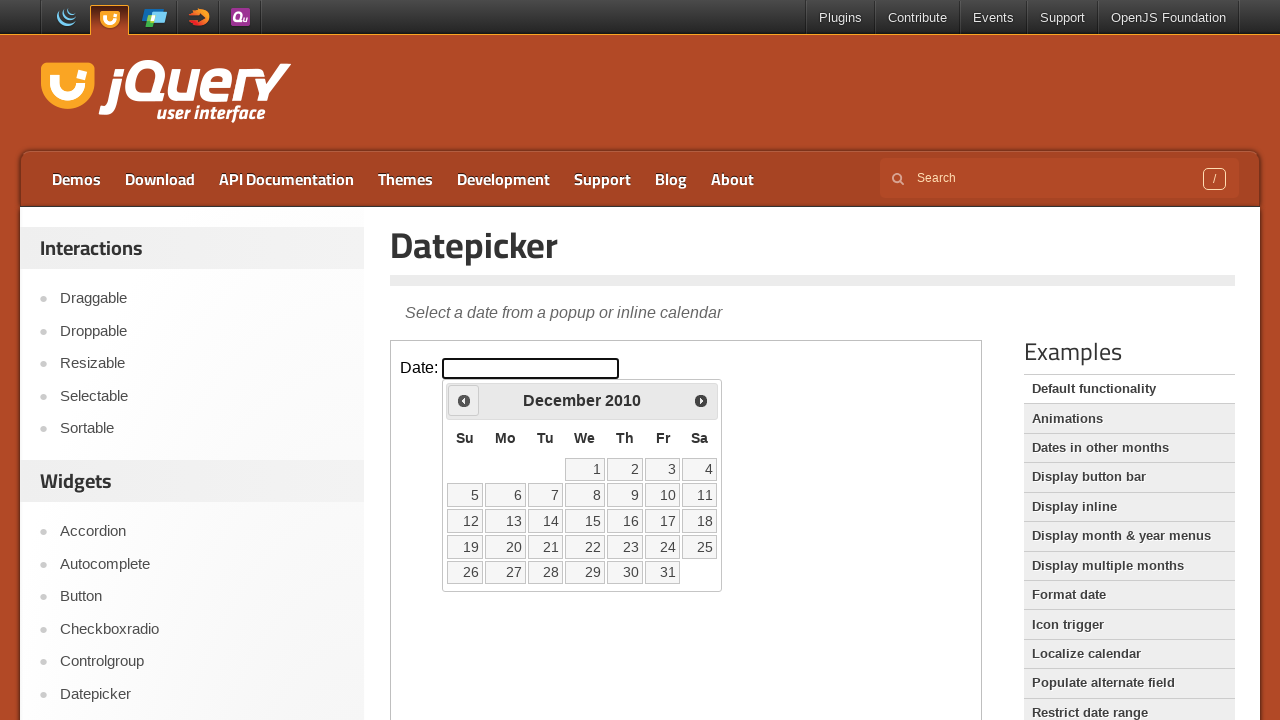

Retrieved current month: December, current year: 2010
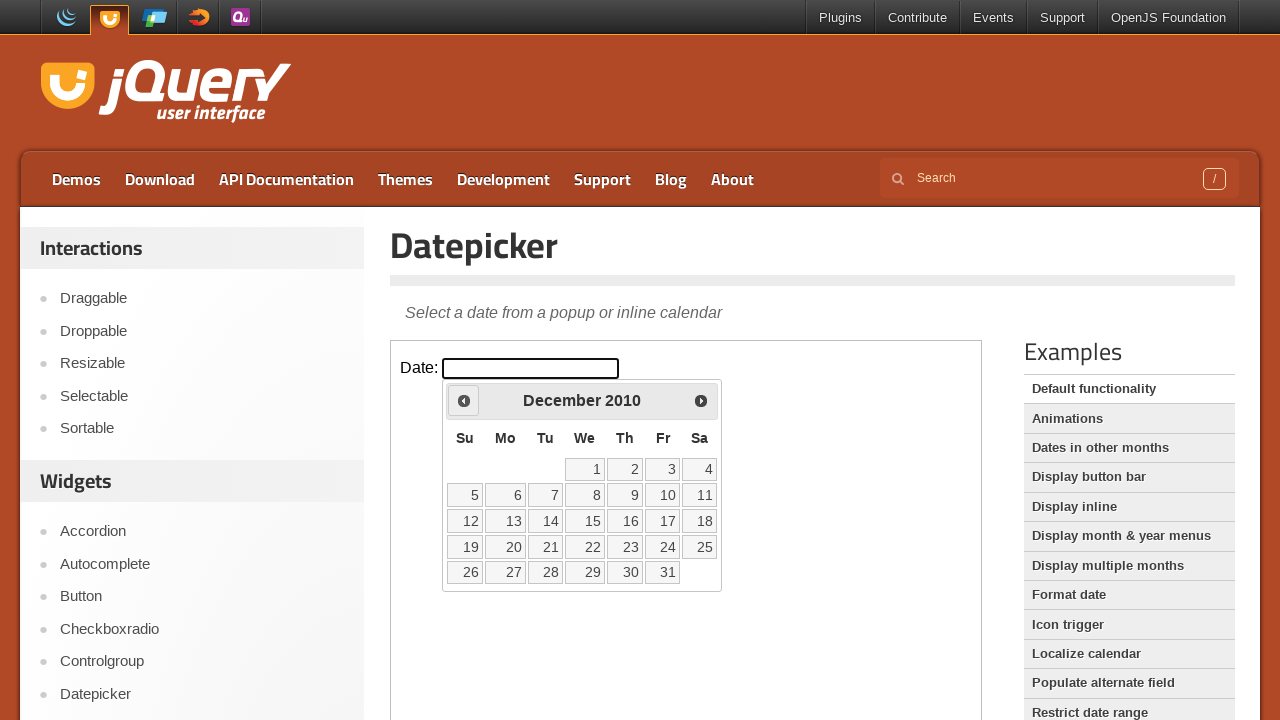

Clicked left arrow to navigate to previous month at (464, 400) on iframe >> nth=0 >> internal:control=enter-frame >> xpath=//span[@class='ui-icon 
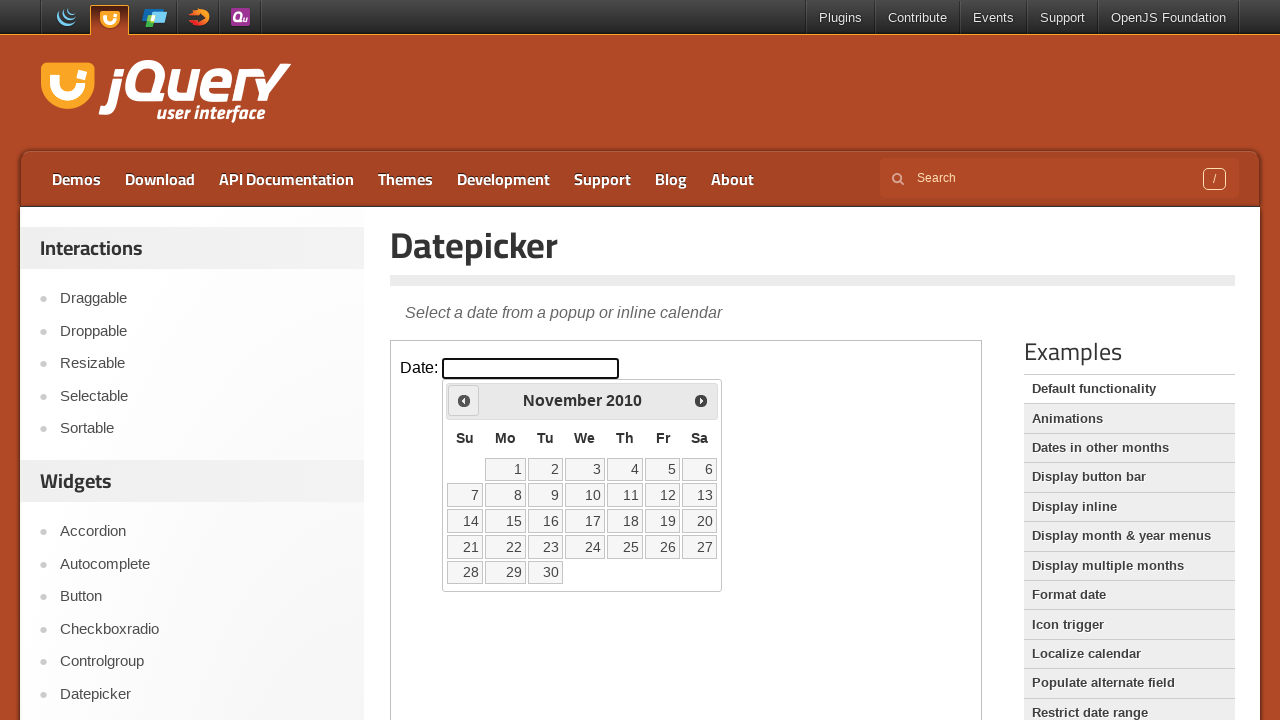

Retrieved current month: November, current year: 2010
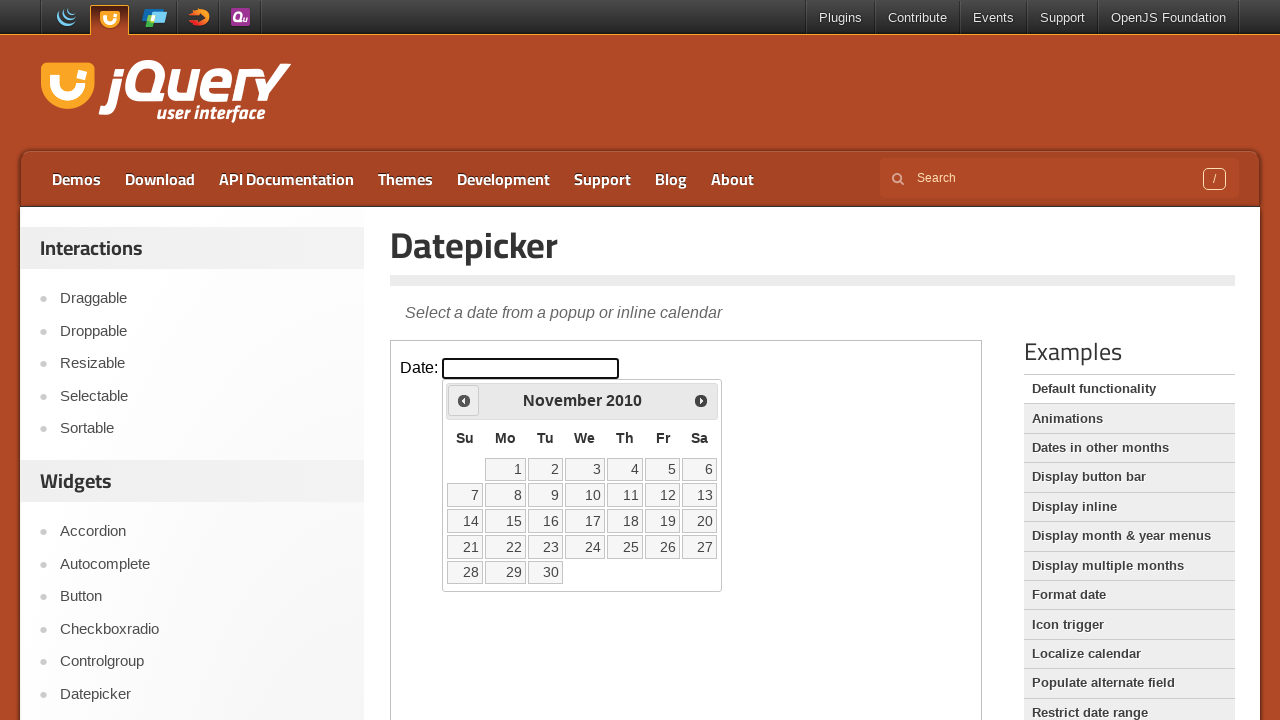

Clicked left arrow to navigate to previous month at (464, 400) on iframe >> nth=0 >> internal:control=enter-frame >> xpath=//span[@class='ui-icon 
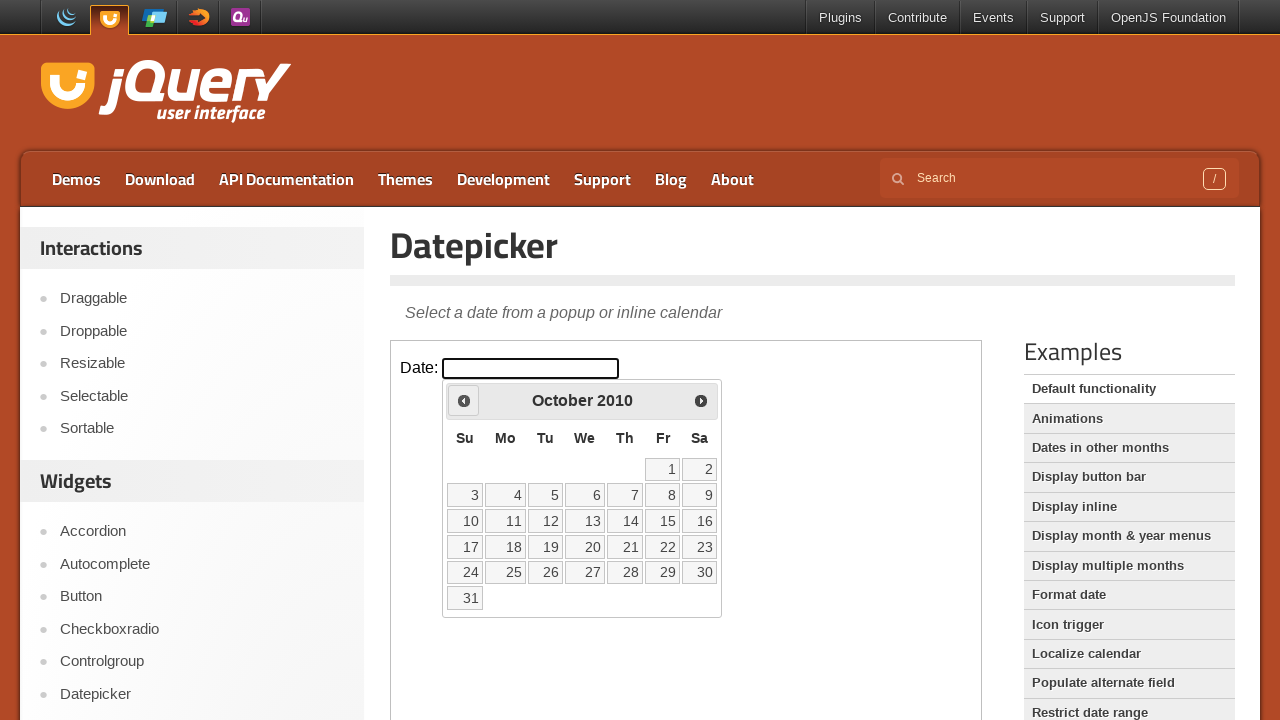

Retrieved current month: October, current year: 2010
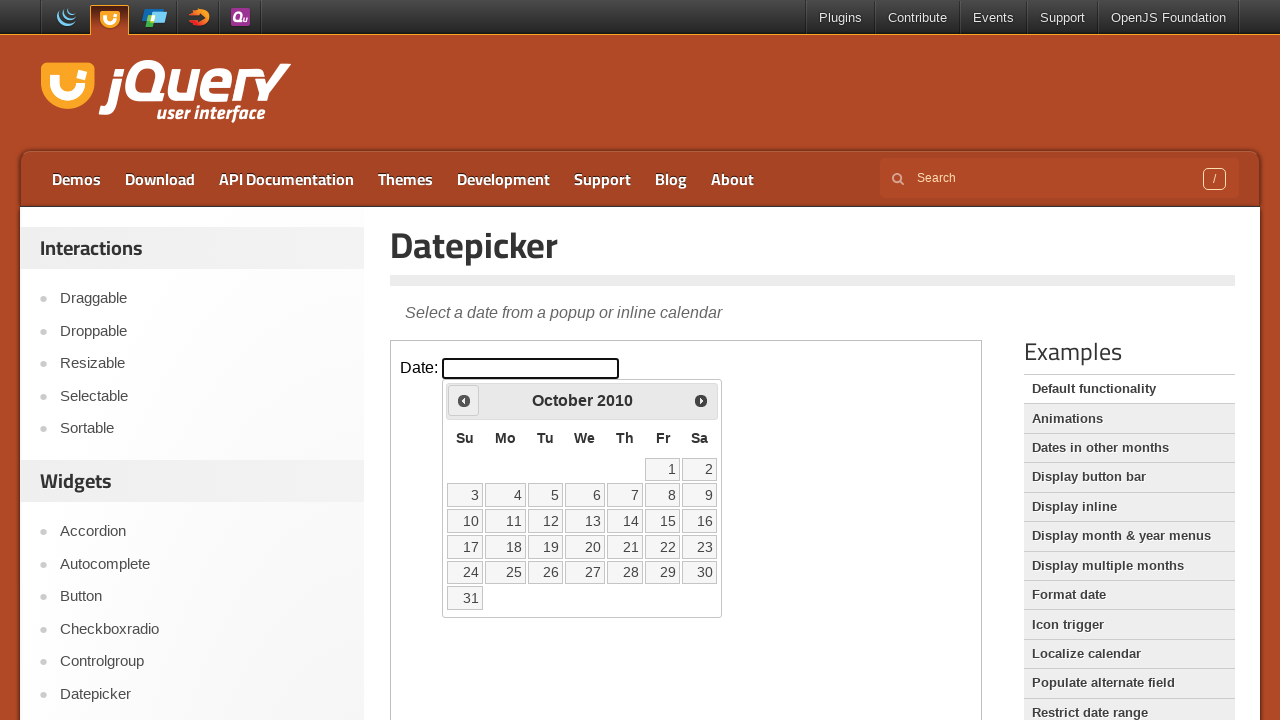

Clicked left arrow to navigate to previous month at (464, 400) on iframe >> nth=0 >> internal:control=enter-frame >> xpath=//span[@class='ui-icon 
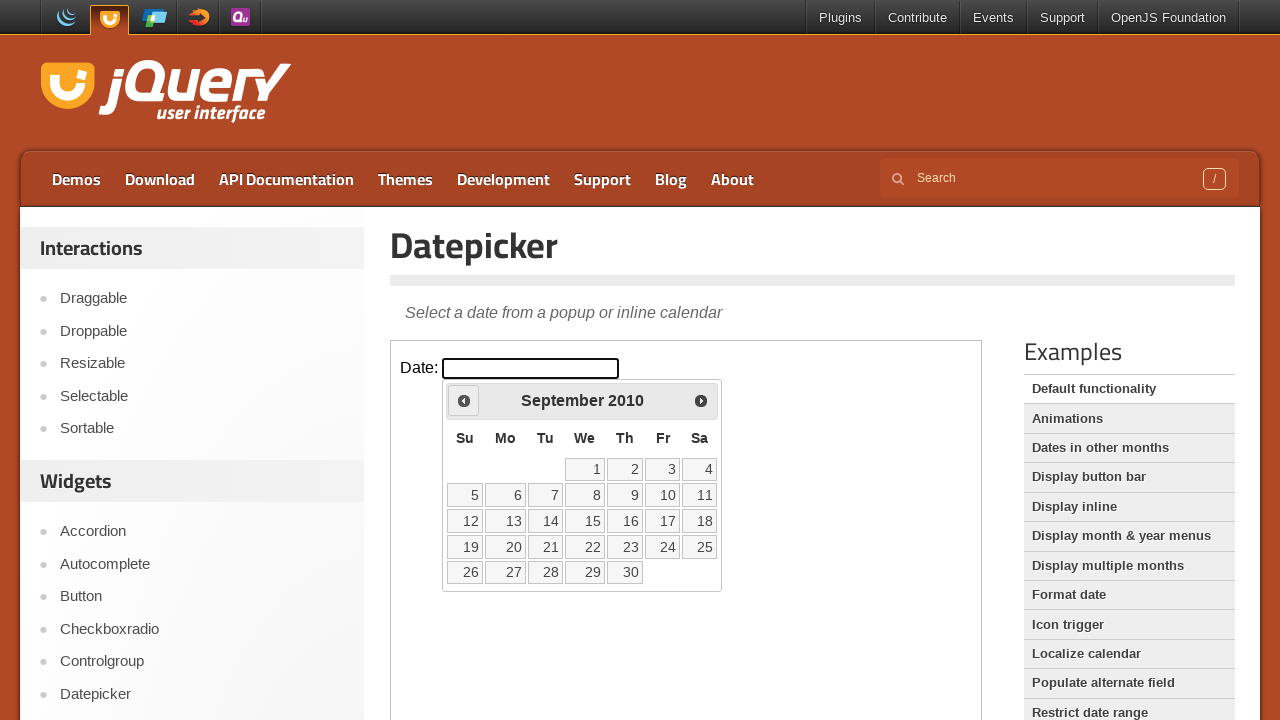

Retrieved current month: September, current year: 2010
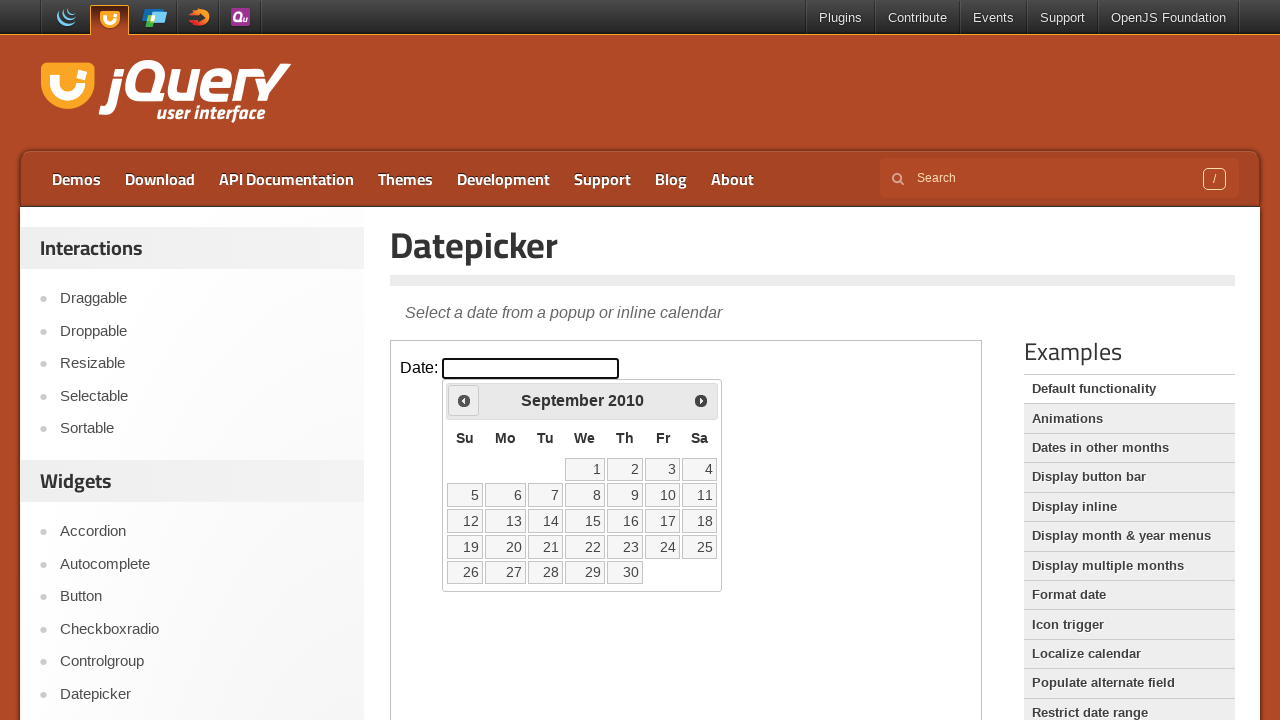

Clicked left arrow to navigate to previous month at (464, 400) on iframe >> nth=0 >> internal:control=enter-frame >> xpath=//span[@class='ui-icon 
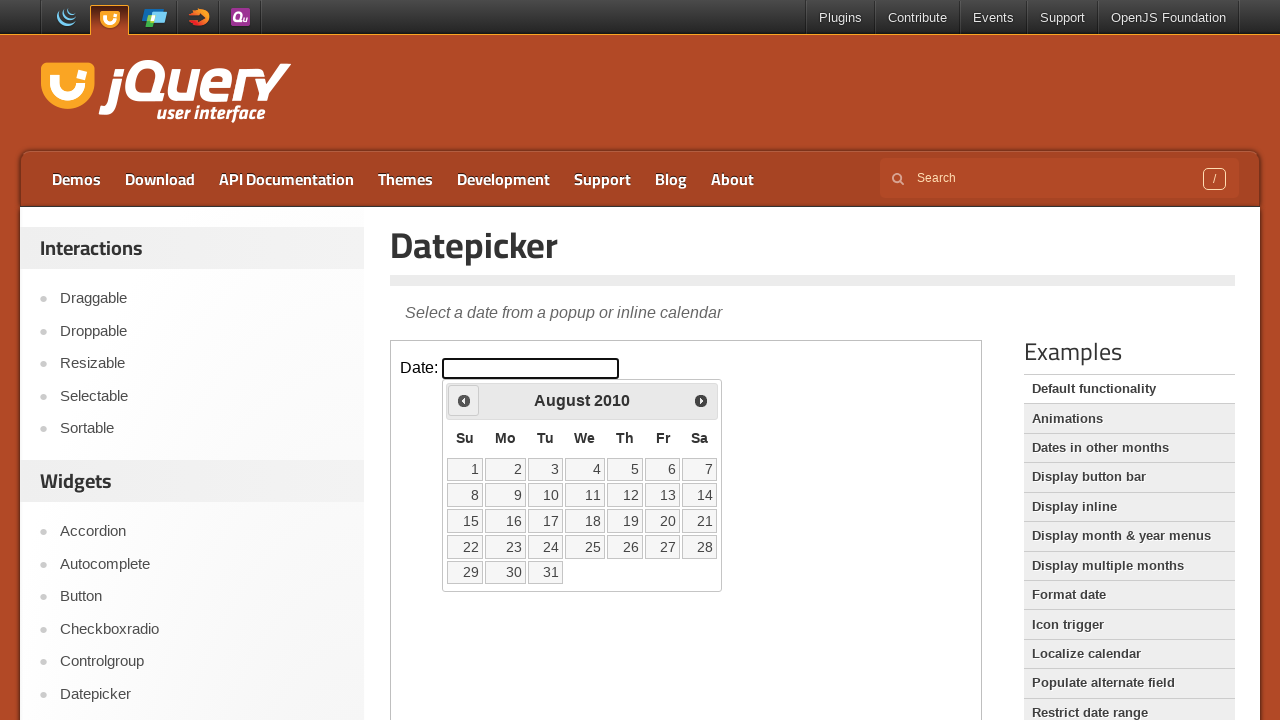

Retrieved current month: August, current year: 2010
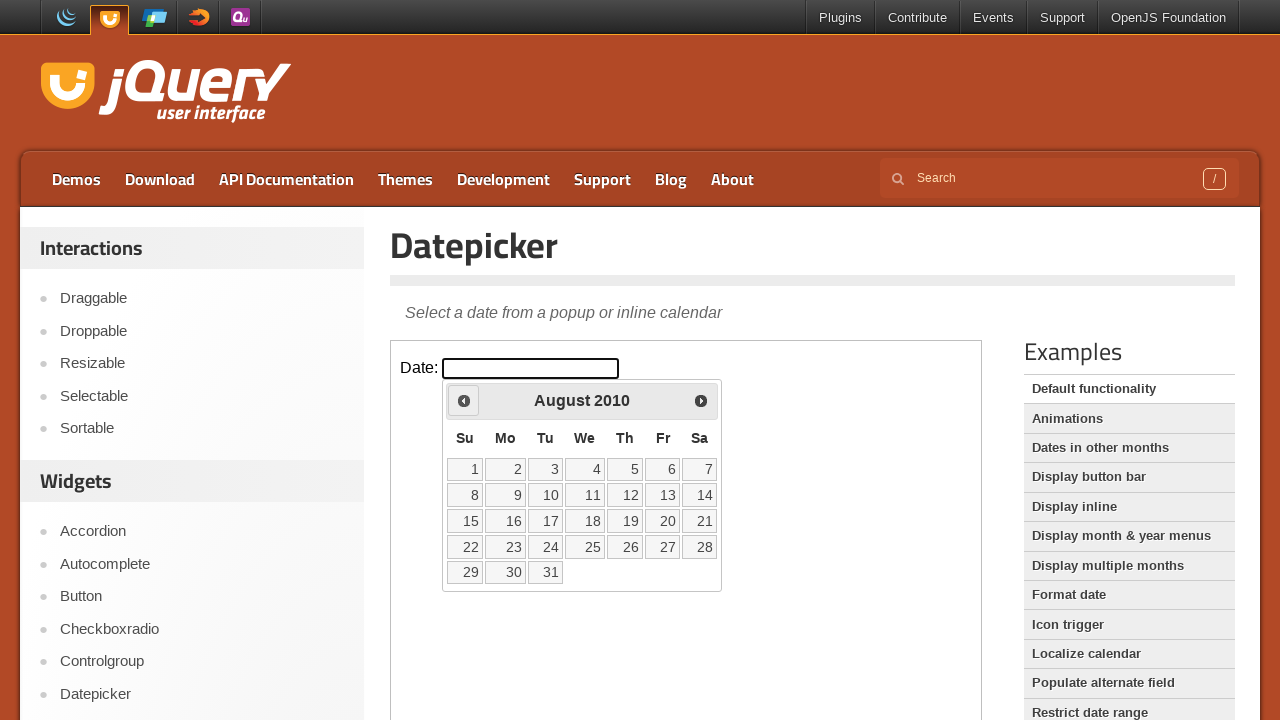

Clicked left arrow to navigate to previous month at (464, 400) on iframe >> nth=0 >> internal:control=enter-frame >> xpath=//span[@class='ui-icon 
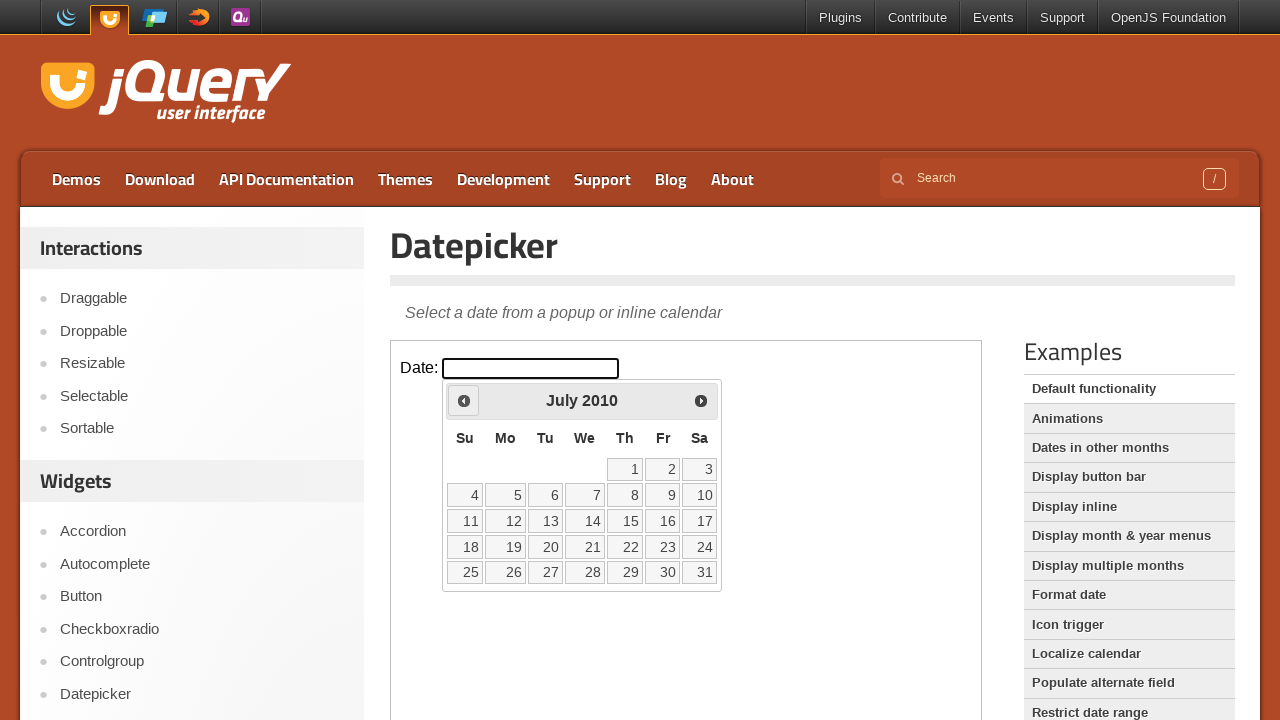

Retrieved current month: July, current year: 2010
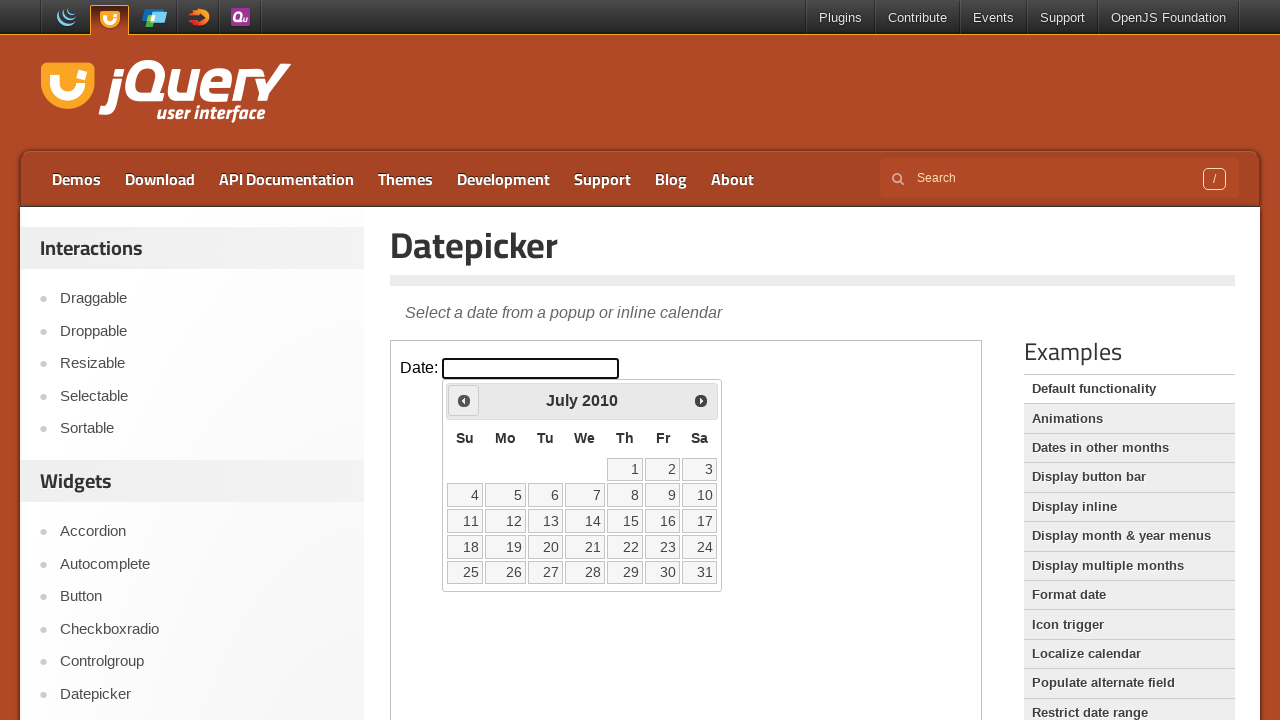

Clicked left arrow to navigate to previous month at (464, 400) on iframe >> nth=0 >> internal:control=enter-frame >> xpath=//span[@class='ui-icon 
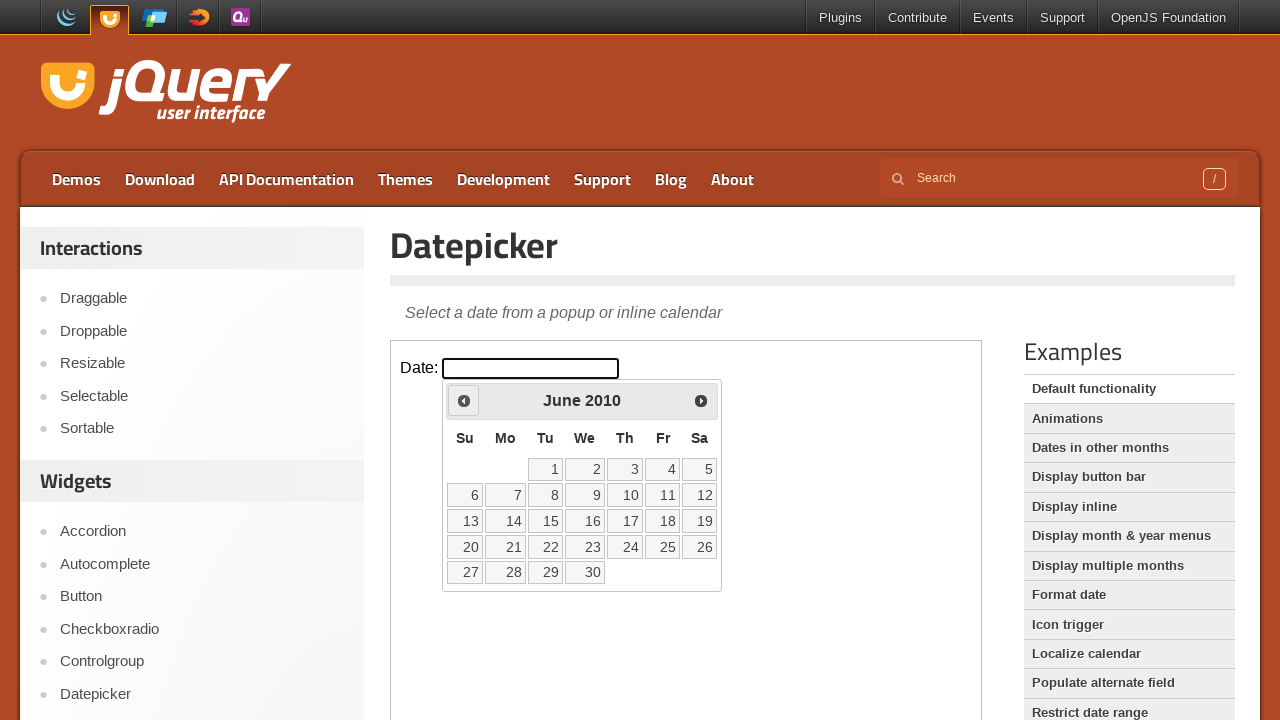

Retrieved current month: June, current year: 2010
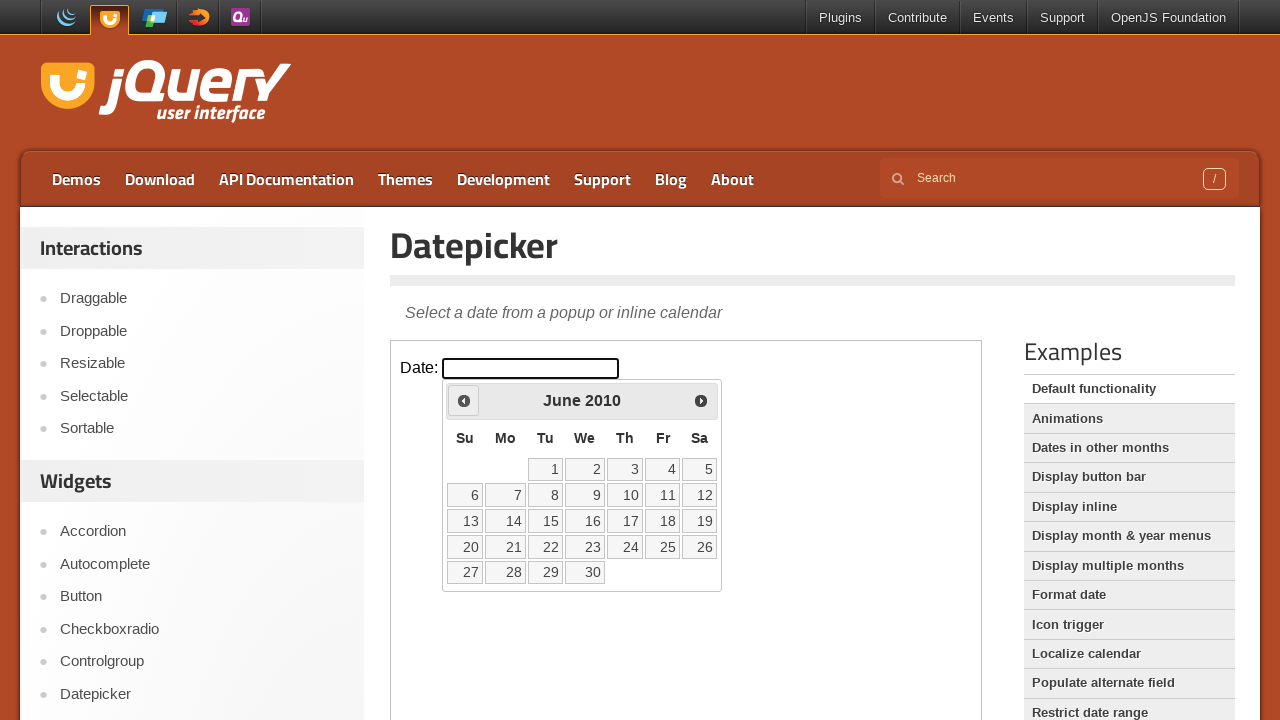

Clicked left arrow to navigate to previous month at (464, 400) on iframe >> nth=0 >> internal:control=enter-frame >> xpath=//span[@class='ui-icon 
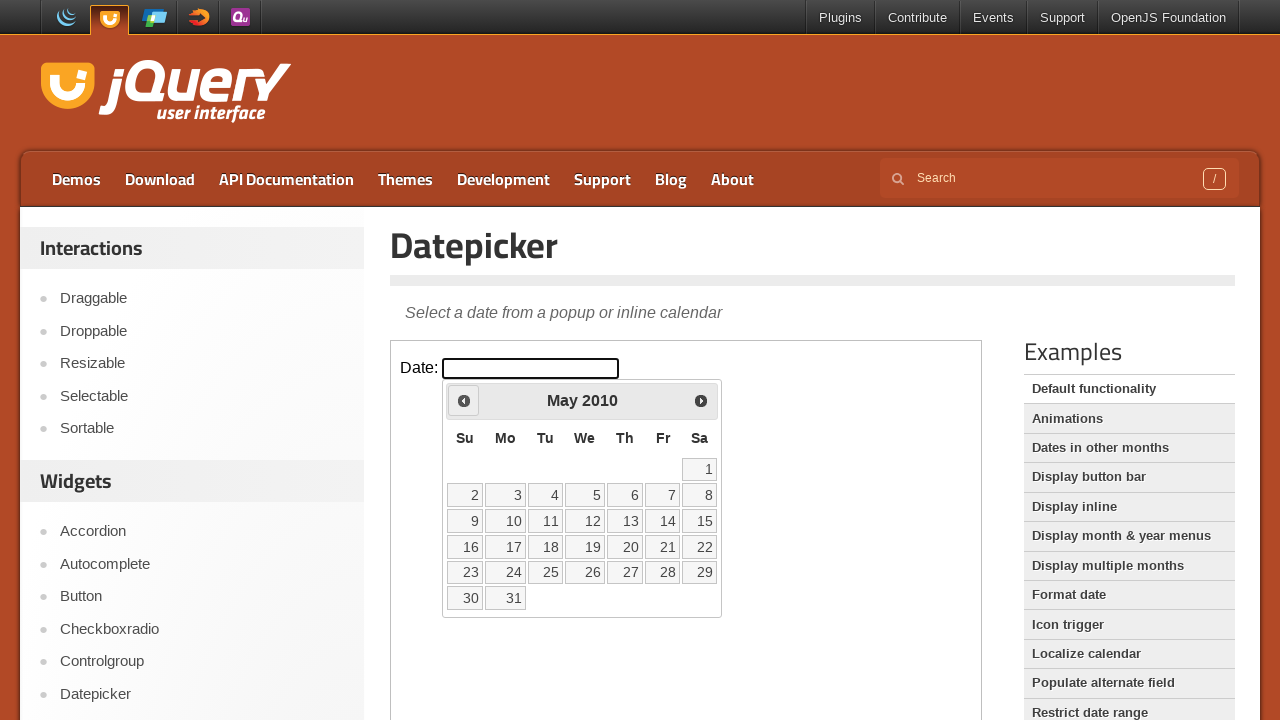

Retrieved current month: May, current year: 2010
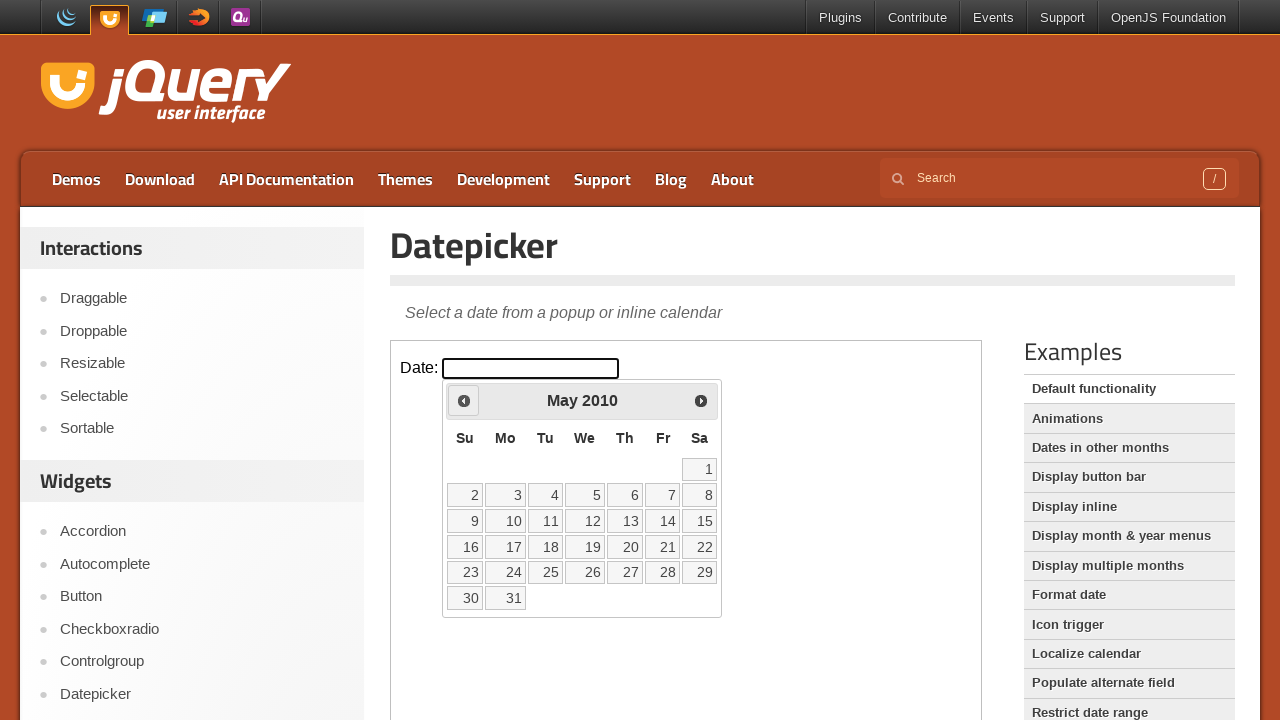

Clicked left arrow to navigate to previous month at (464, 400) on iframe >> nth=0 >> internal:control=enter-frame >> xpath=//span[@class='ui-icon 
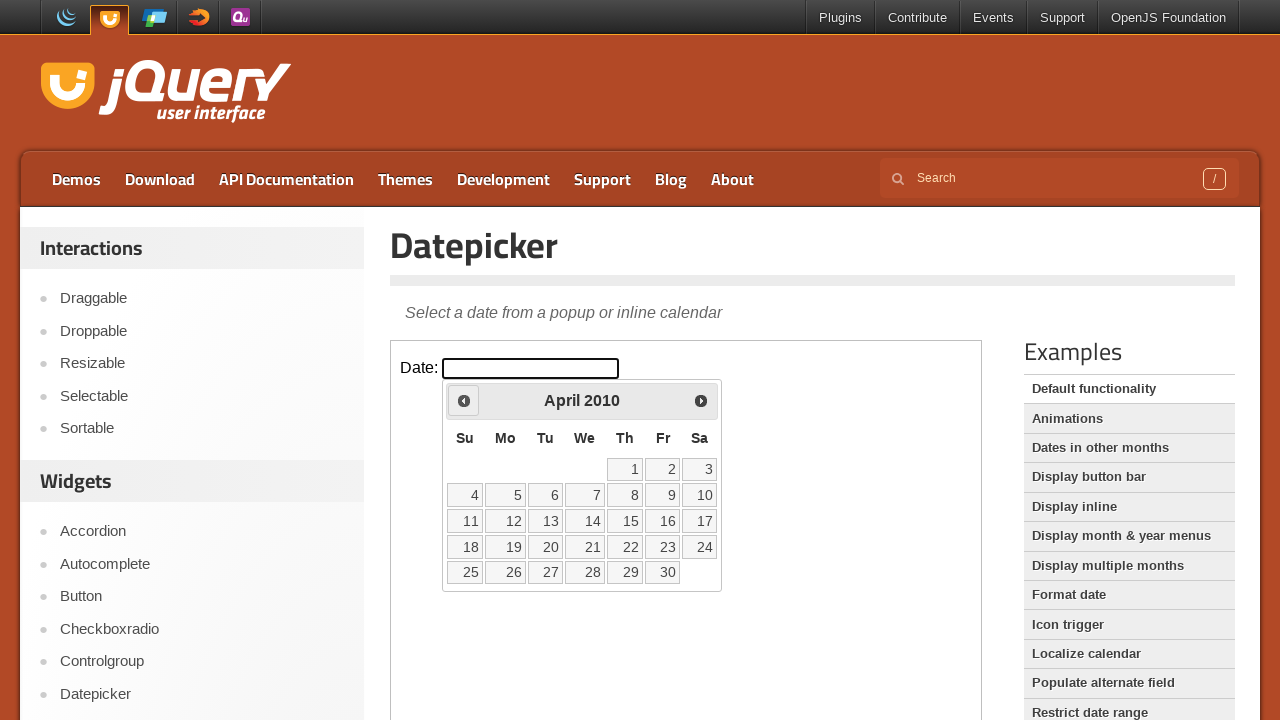

Retrieved current month: April, current year: 2010
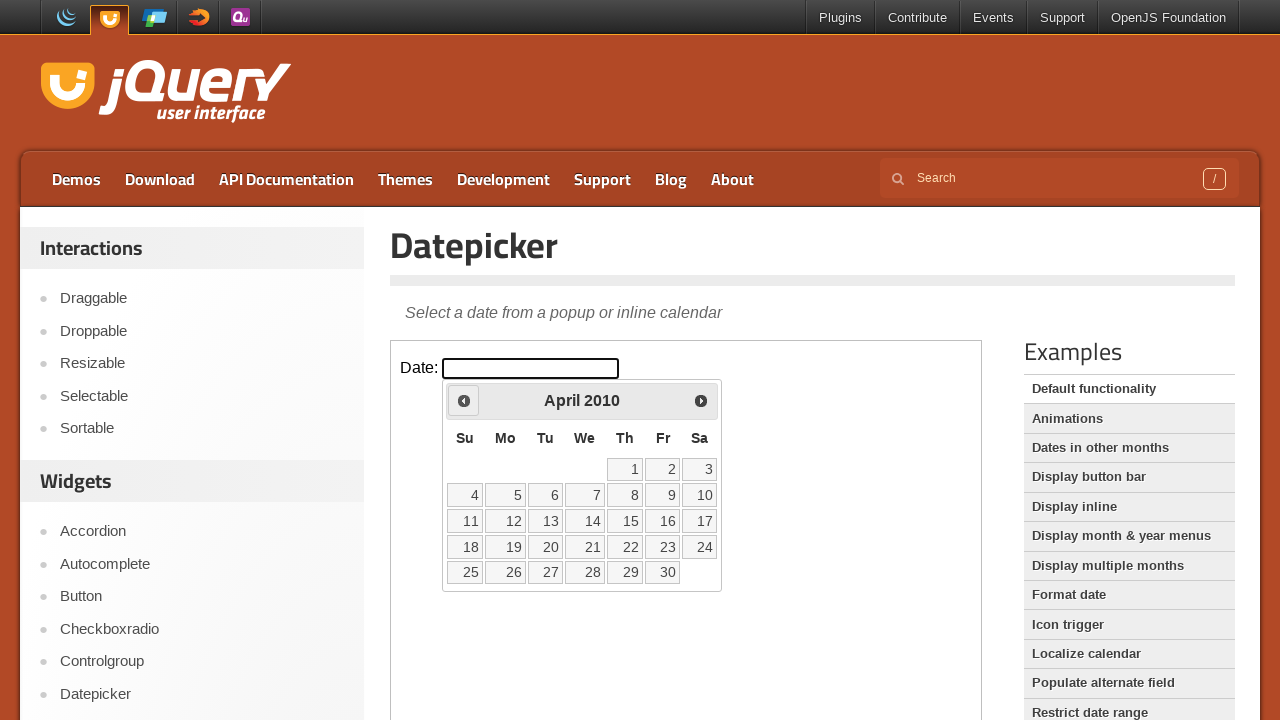

Clicked left arrow to navigate to previous month at (464, 400) on iframe >> nth=0 >> internal:control=enter-frame >> xpath=//span[@class='ui-icon 
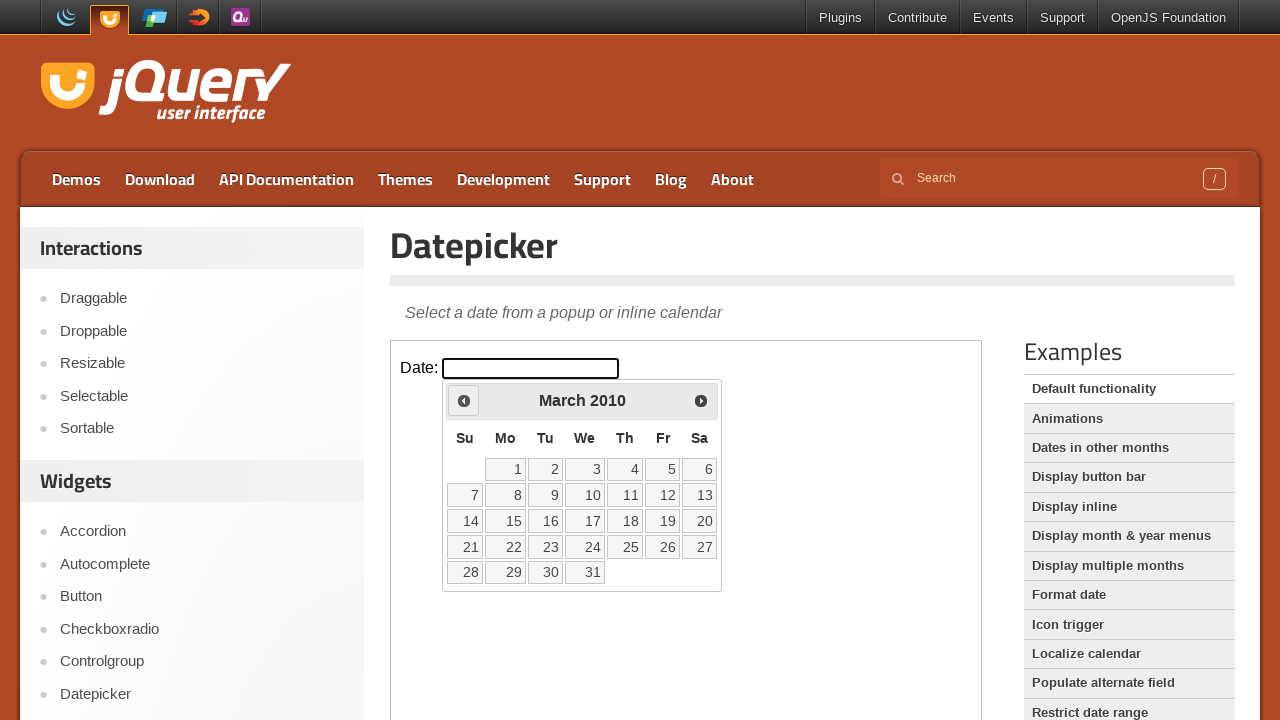

Retrieved current month: March, current year: 2010
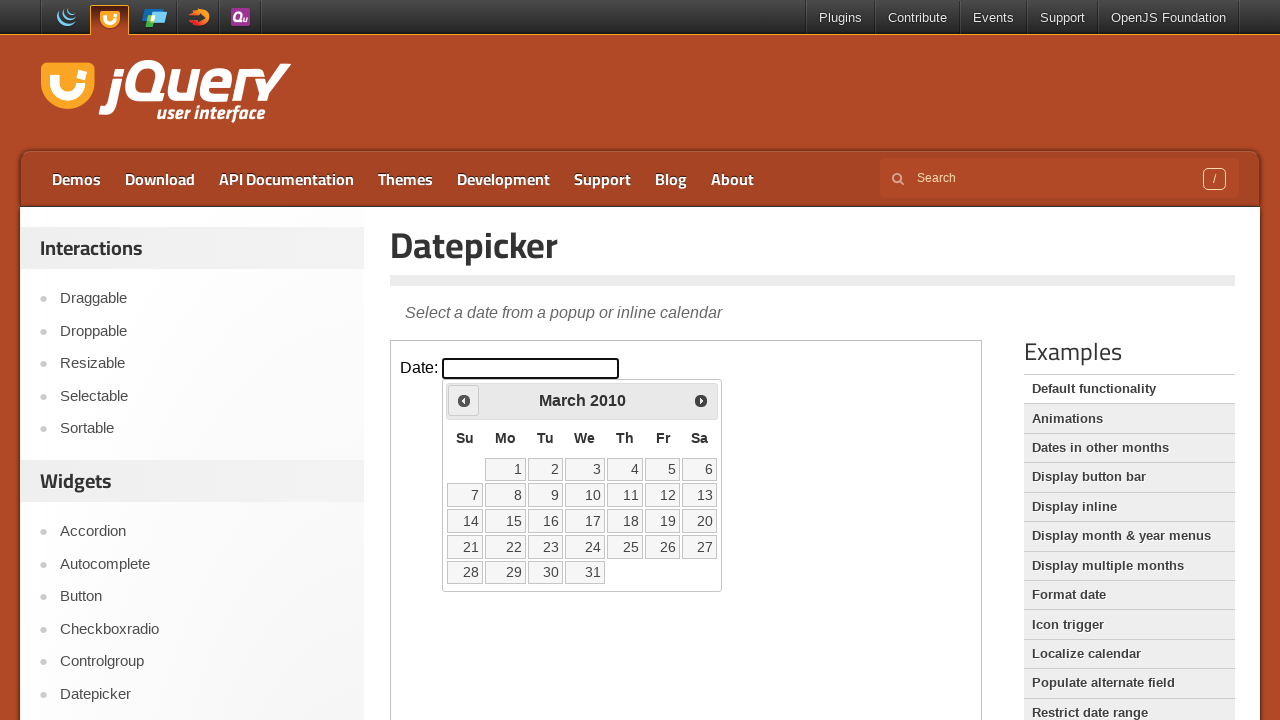

Clicked left arrow to navigate to previous month at (464, 400) on iframe >> nth=0 >> internal:control=enter-frame >> xpath=//span[@class='ui-icon 
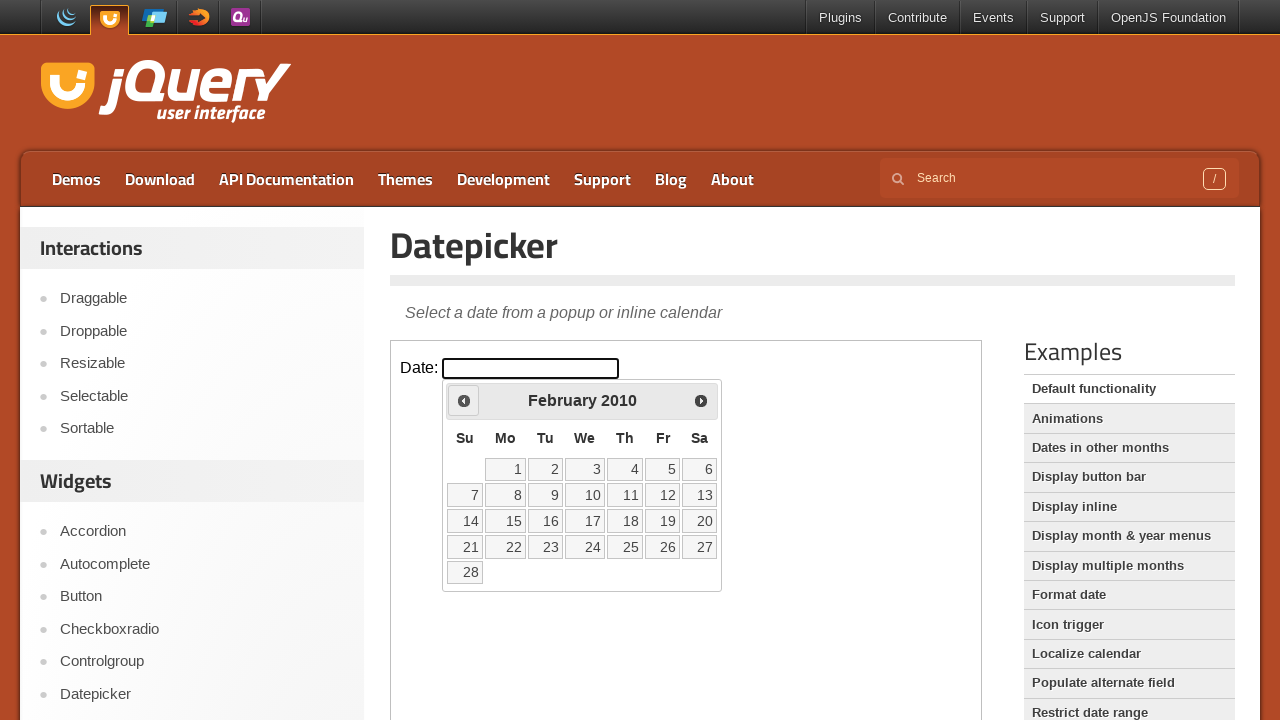

Retrieved current month: February, current year: 2010
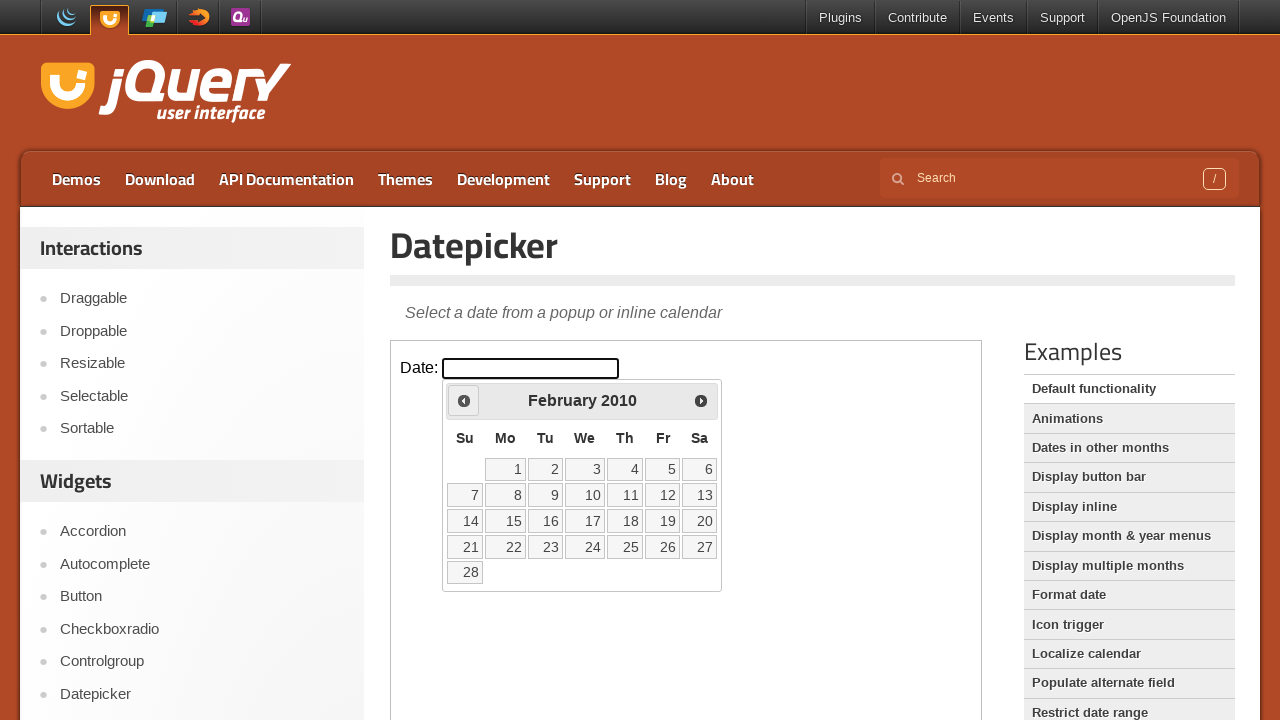

Clicked left arrow to navigate to previous month at (464, 400) on iframe >> nth=0 >> internal:control=enter-frame >> xpath=//span[@class='ui-icon 
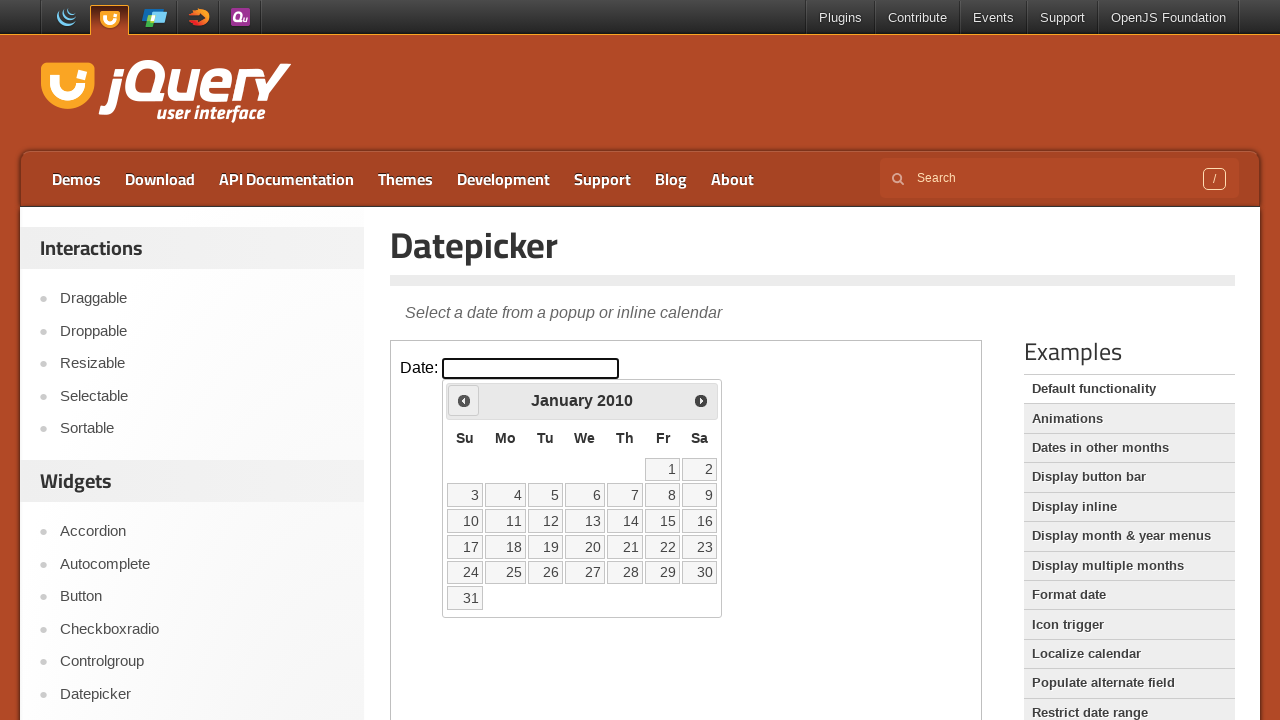

Retrieved current month: January, current year: 2010
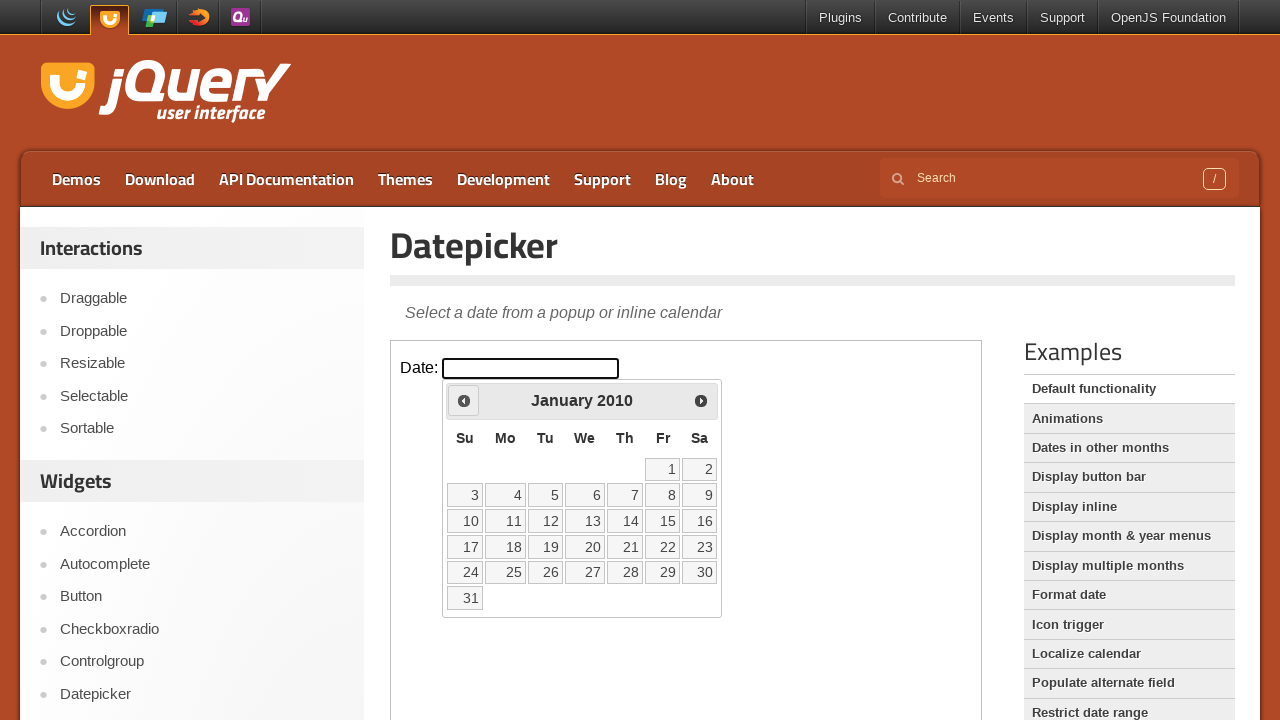

Clicked left arrow to navigate to previous month at (464, 400) on iframe >> nth=0 >> internal:control=enter-frame >> xpath=//span[@class='ui-icon 
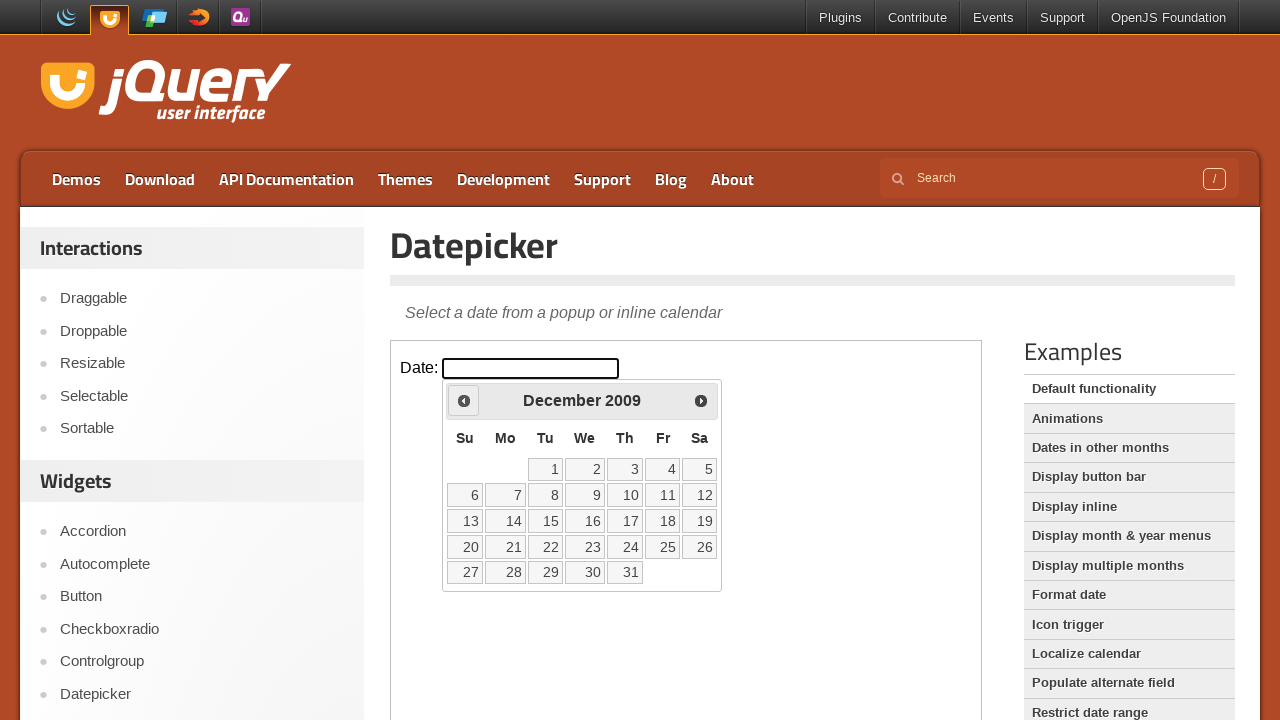

Retrieved current month: December, current year: 2009
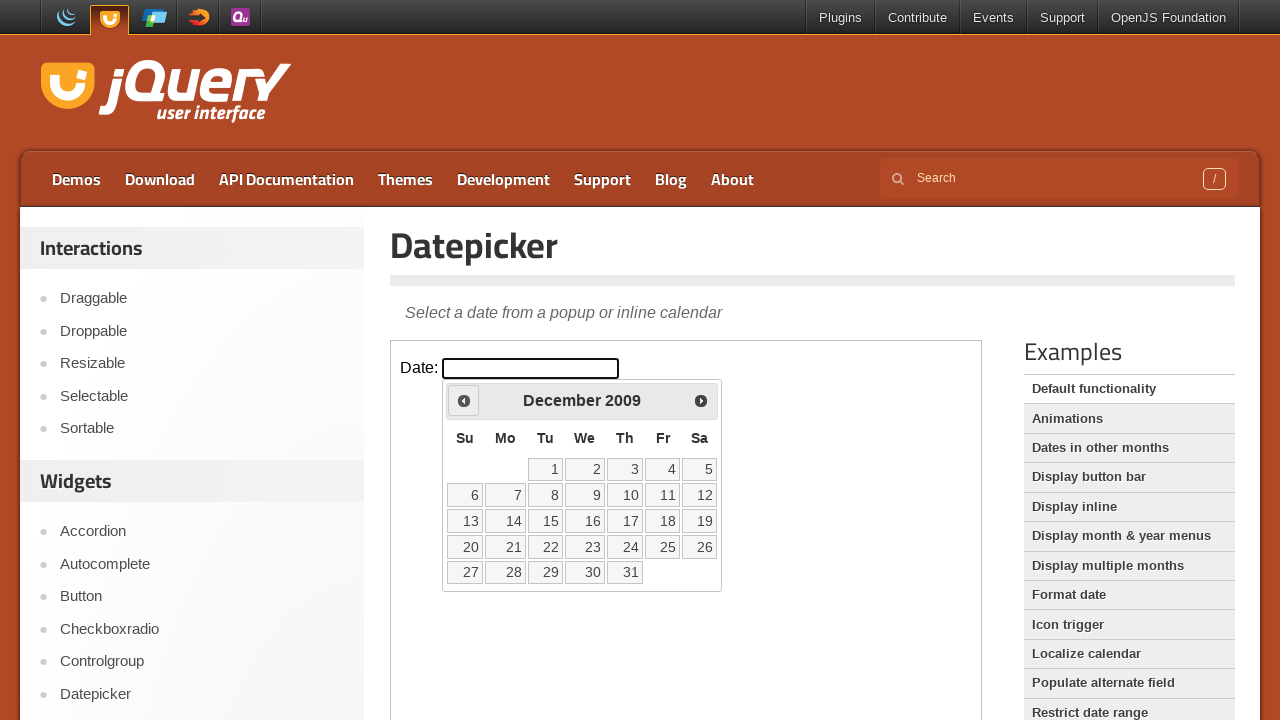

Clicked left arrow to navigate to previous month at (464, 400) on iframe >> nth=0 >> internal:control=enter-frame >> xpath=//span[@class='ui-icon 
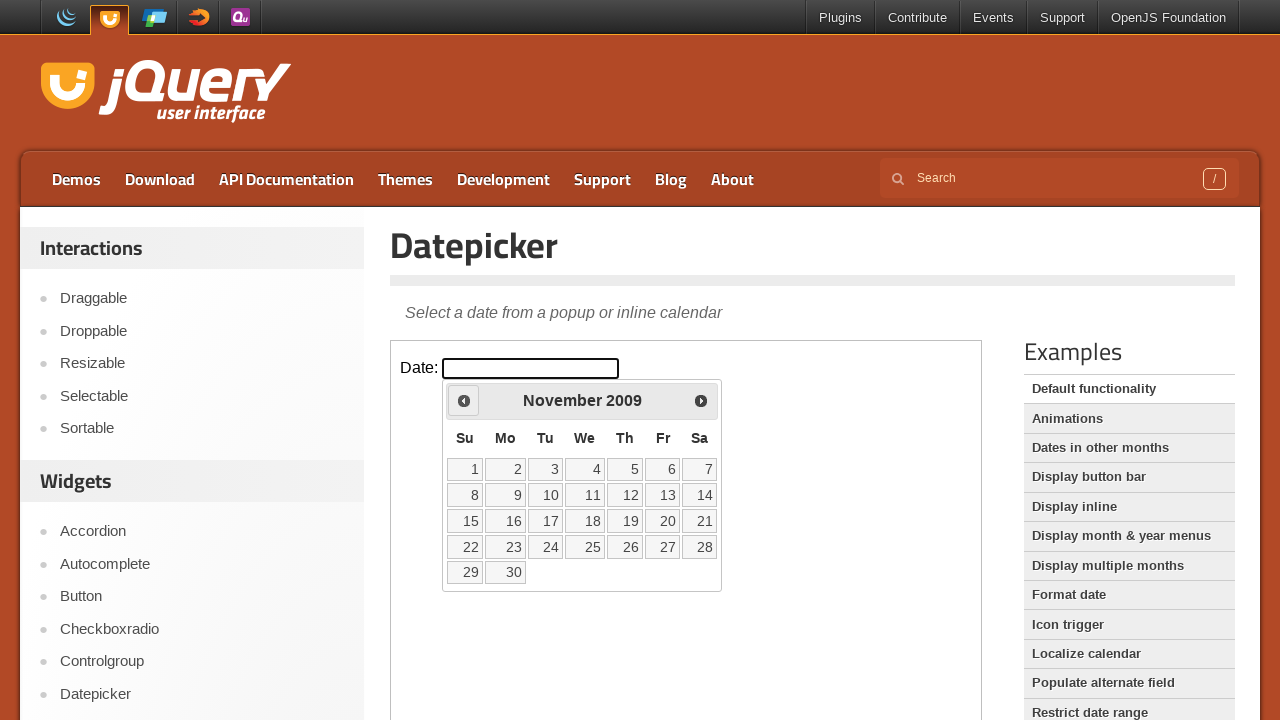

Retrieved current month: November, current year: 2009
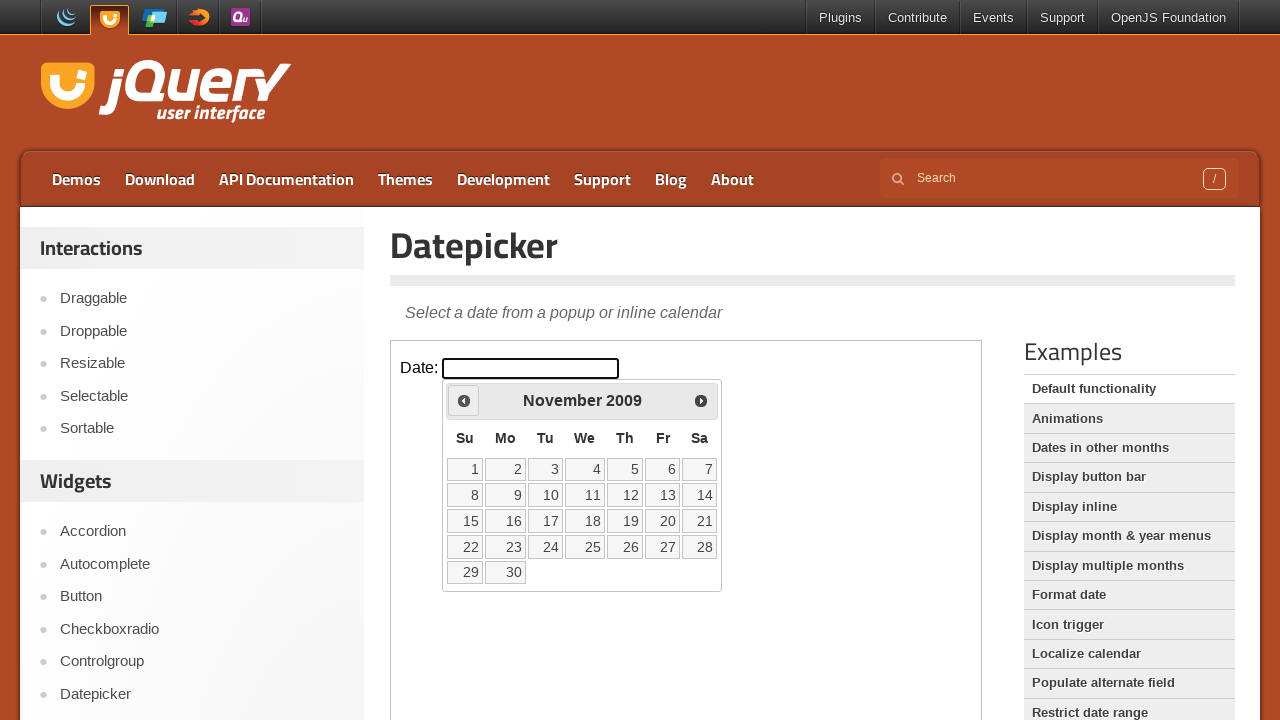

Clicked left arrow to navigate to previous month at (464, 400) on iframe >> nth=0 >> internal:control=enter-frame >> xpath=//span[@class='ui-icon 
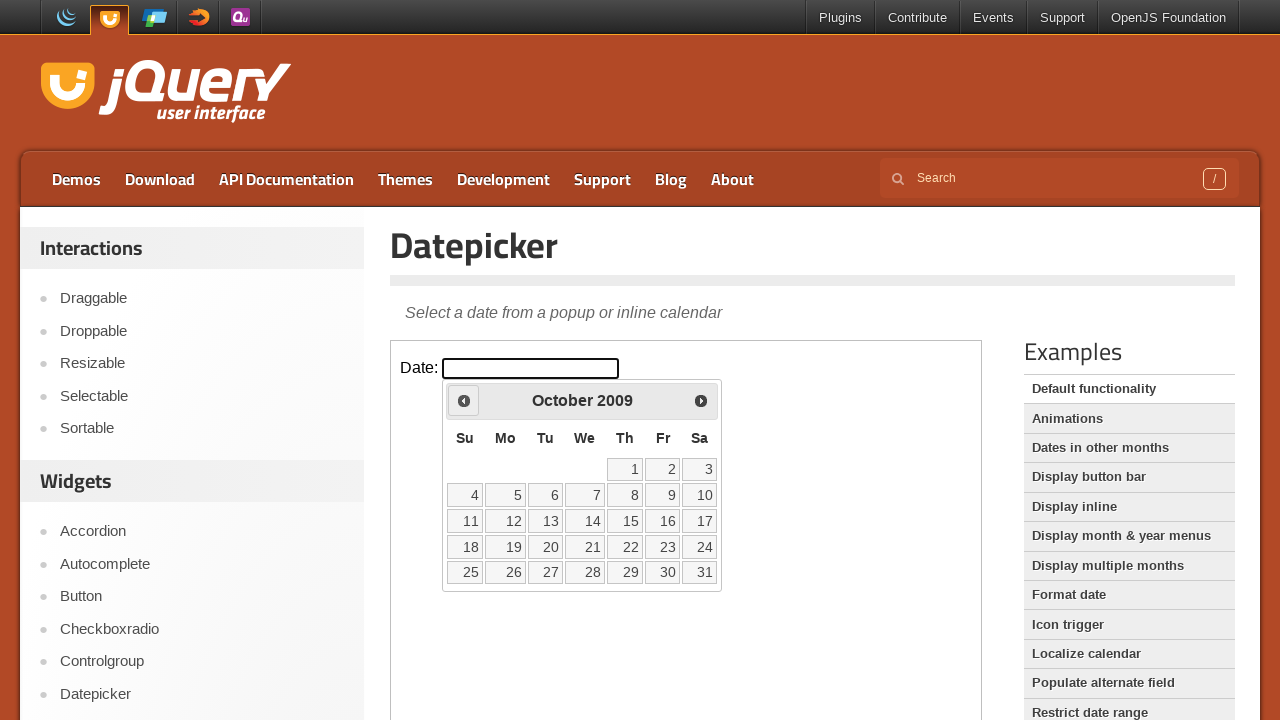

Retrieved current month: October, current year: 2009
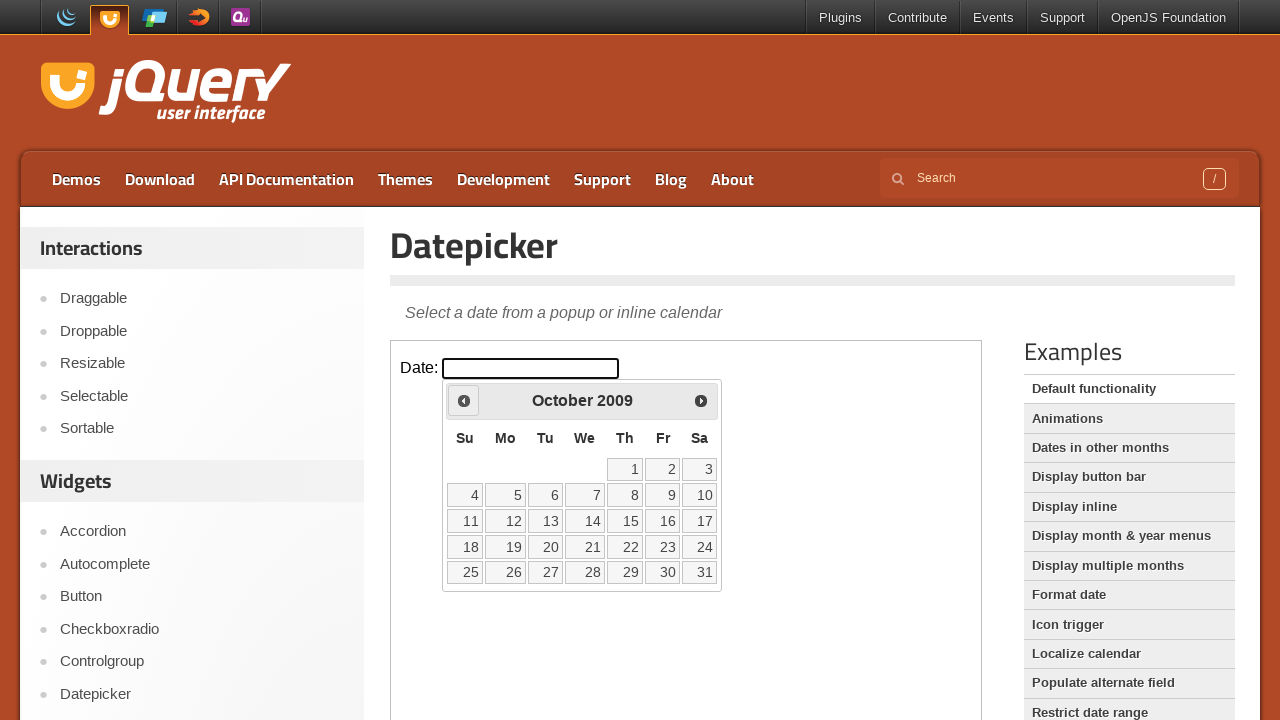

Clicked left arrow to navigate to previous month at (464, 400) on iframe >> nth=0 >> internal:control=enter-frame >> xpath=//span[@class='ui-icon 
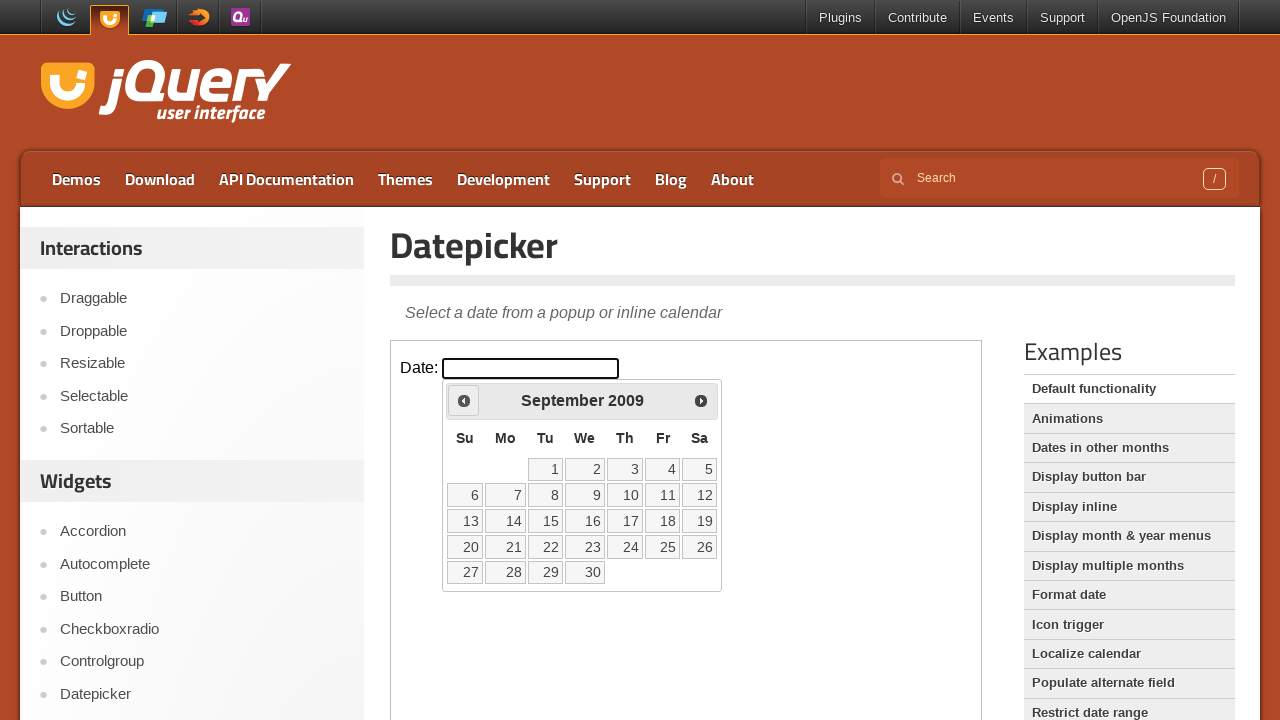

Retrieved current month: September, current year: 2009
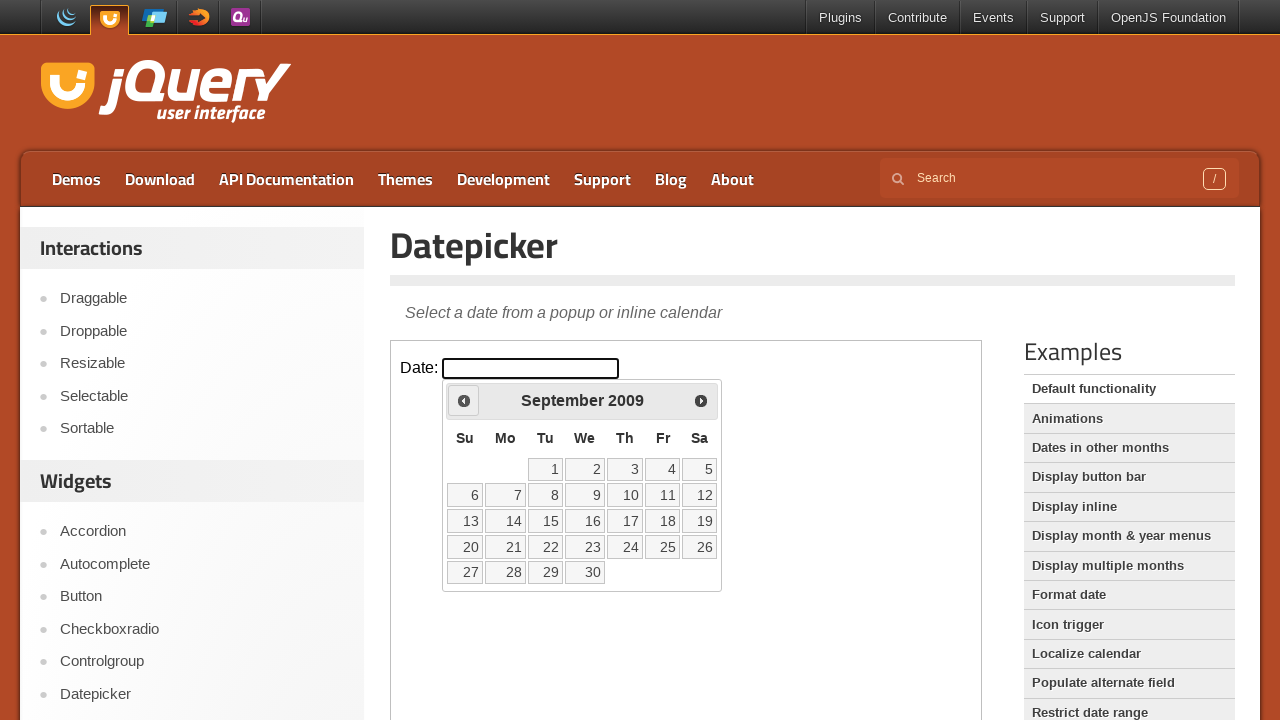

Clicked left arrow to navigate to previous month at (464, 400) on iframe >> nth=0 >> internal:control=enter-frame >> xpath=//span[@class='ui-icon 
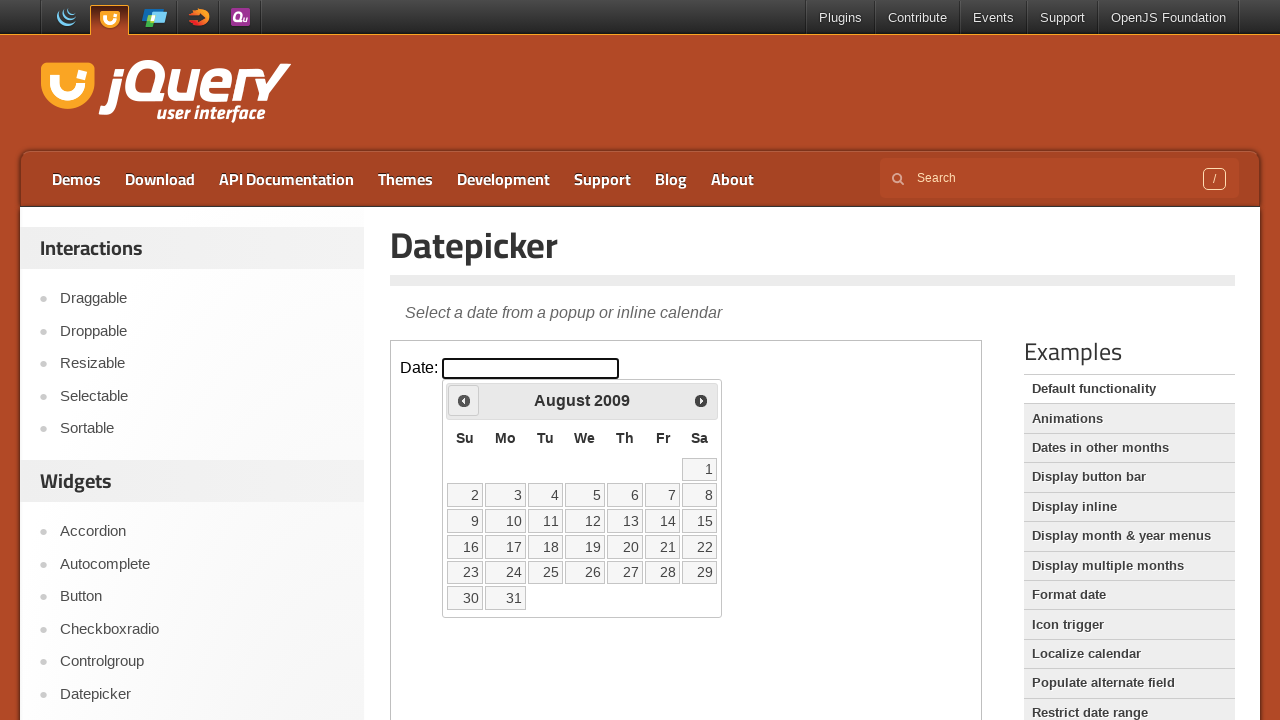

Retrieved current month: August, current year: 2009
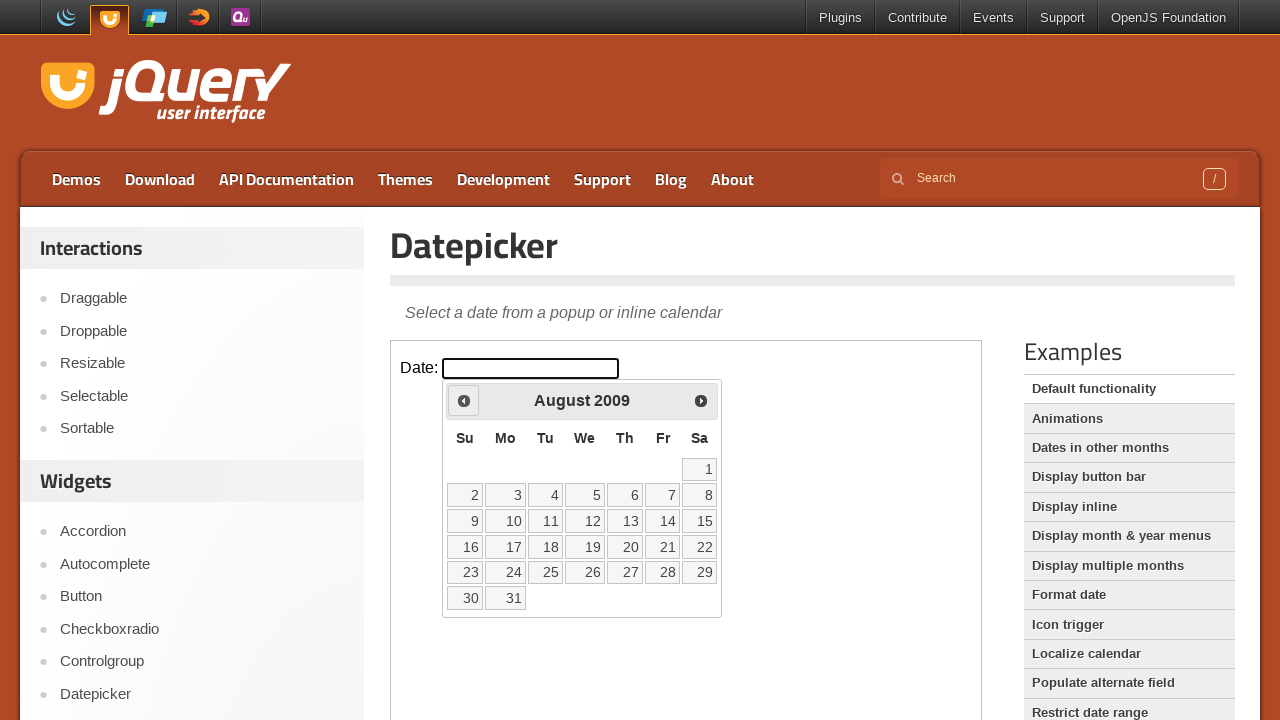

Clicked left arrow to navigate to previous month at (464, 400) on iframe >> nth=0 >> internal:control=enter-frame >> xpath=//span[@class='ui-icon 
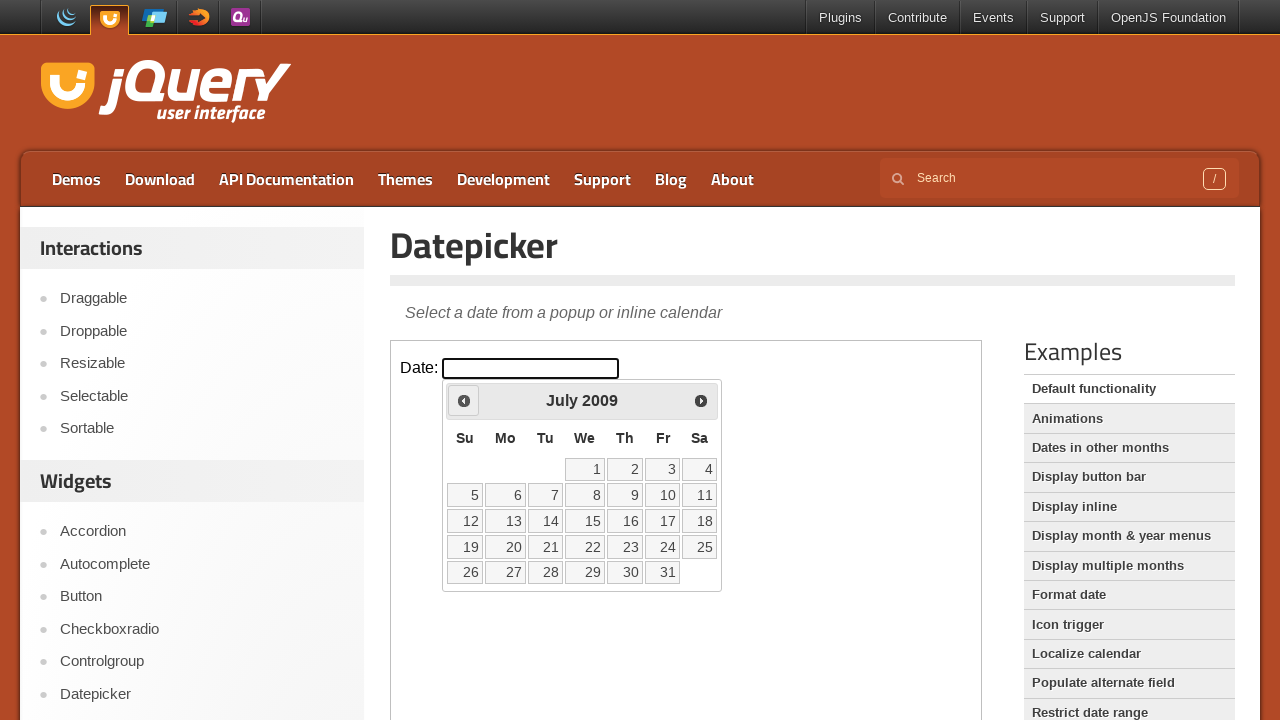

Retrieved current month: July, current year: 2009
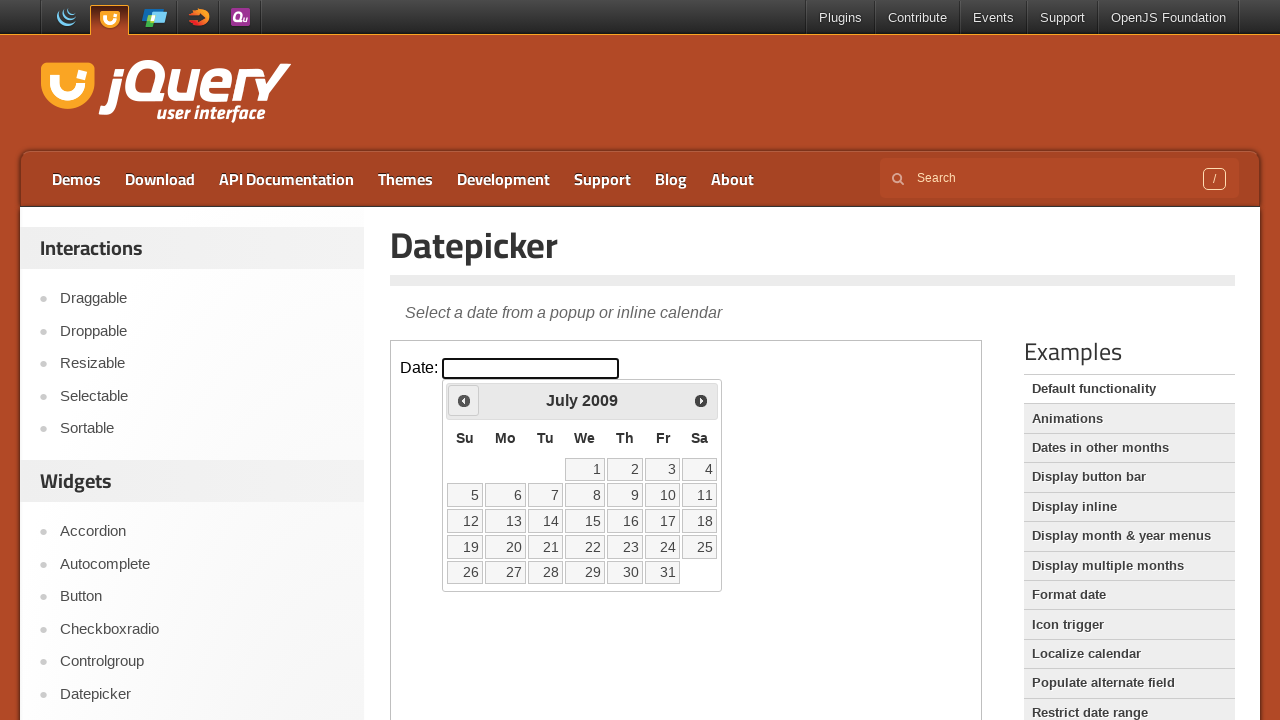

Clicked left arrow to navigate to previous month at (464, 400) on iframe >> nth=0 >> internal:control=enter-frame >> xpath=//span[@class='ui-icon 
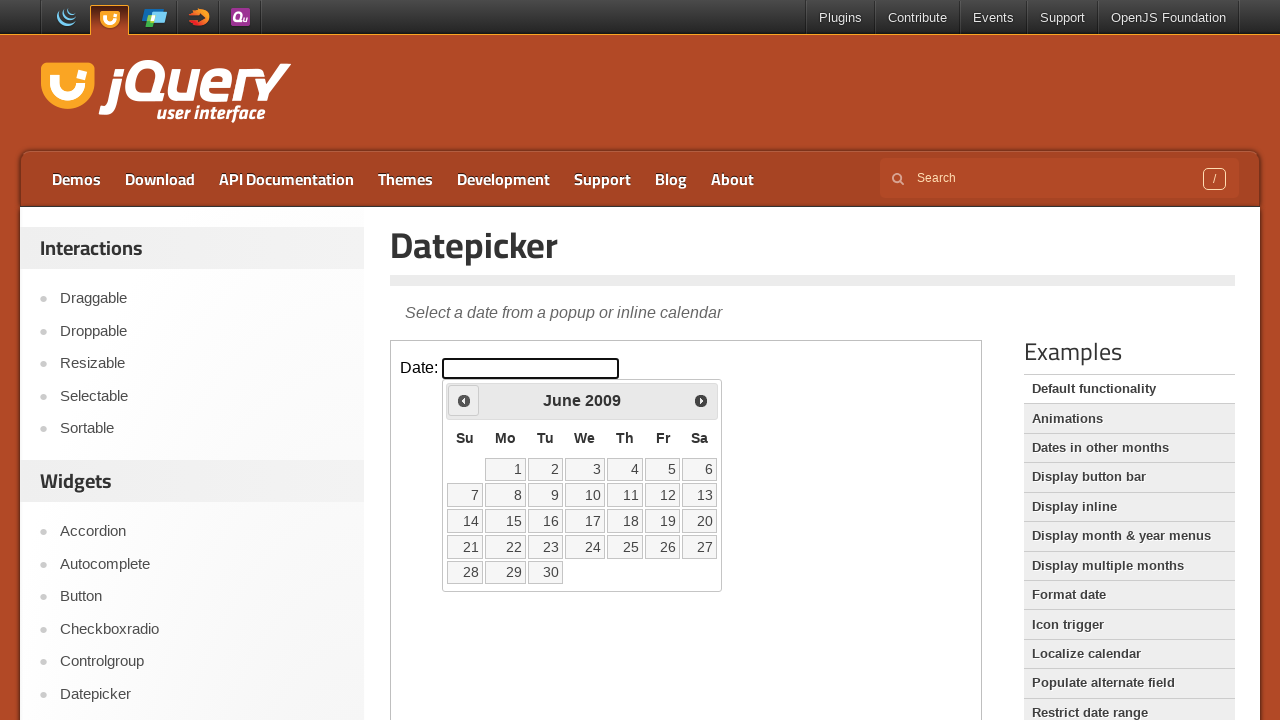

Retrieved current month: June, current year: 2009
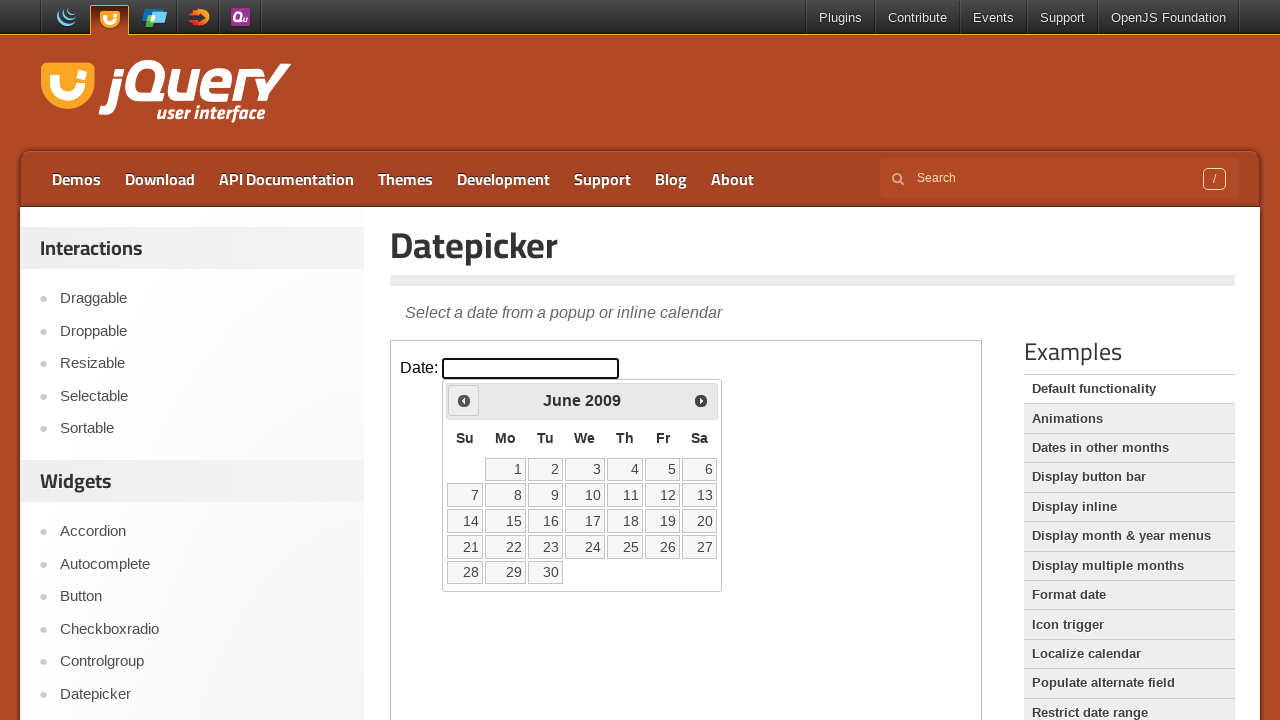

Clicked left arrow to navigate to previous month at (464, 400) on iframe >> nth=0 >> internal:control=enter-frame >> xpath=//span[@class='ui-icon 
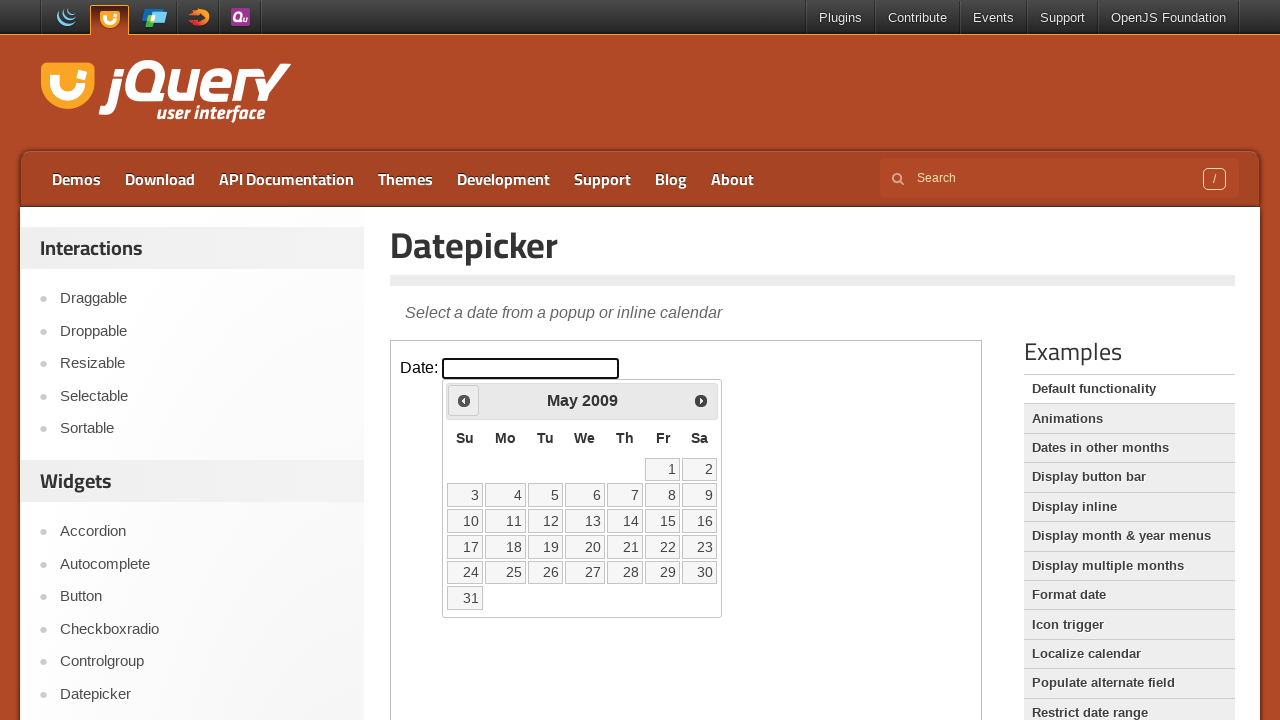

Retrieved current month: May, current year: 2009
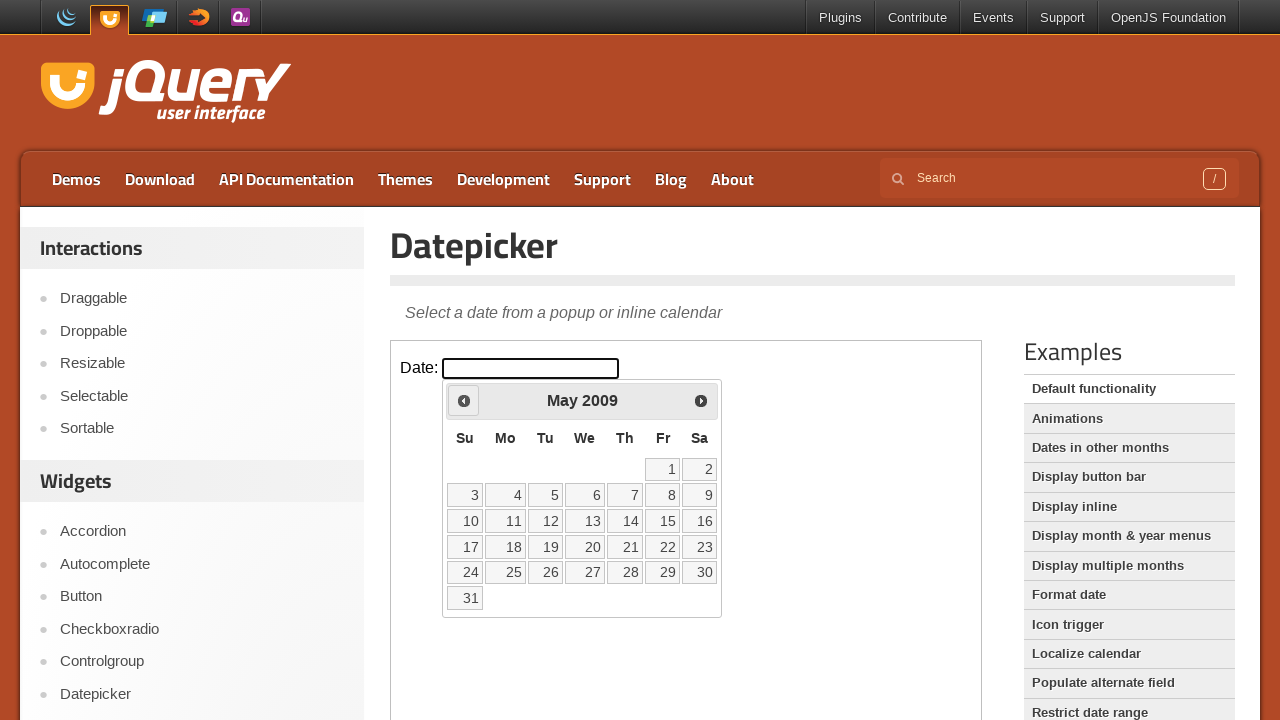

Clicked left arrow to navigate to previous month at (464, 400) on iframe >> nth=0 >> internal:control=enter-frame >> xpath=//span[@class='ui-icon 
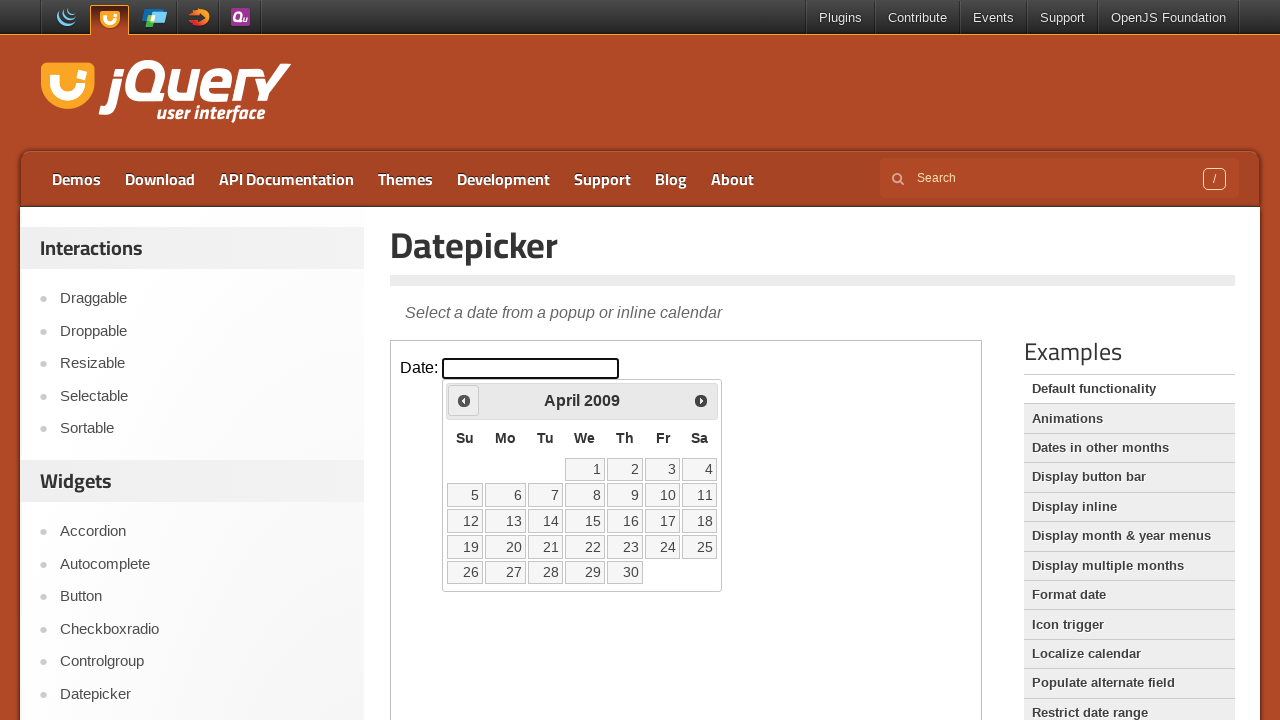

Retrieved current month: April, current year: 2009
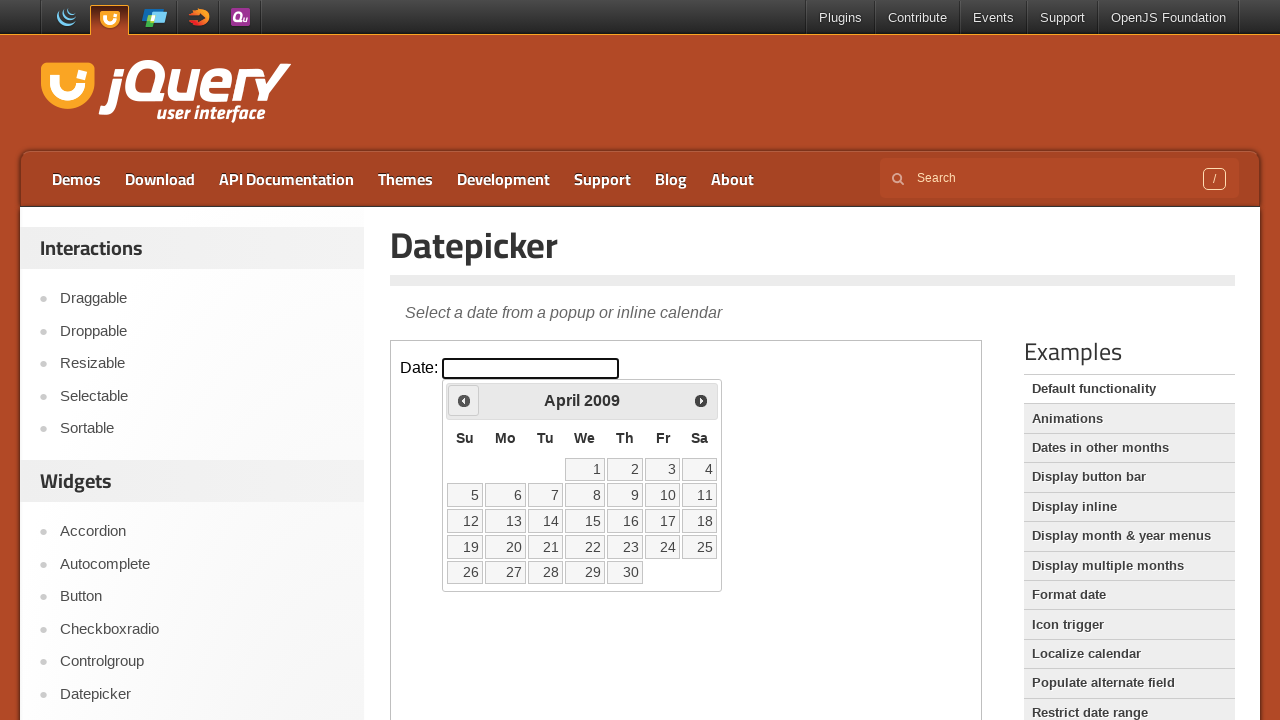

Clicked left arrow to navigate to previous month at (464, 400) on iframe >> nth=0 >> internal:control=enter-frame >> xpath=//span[@class='ui-icon 
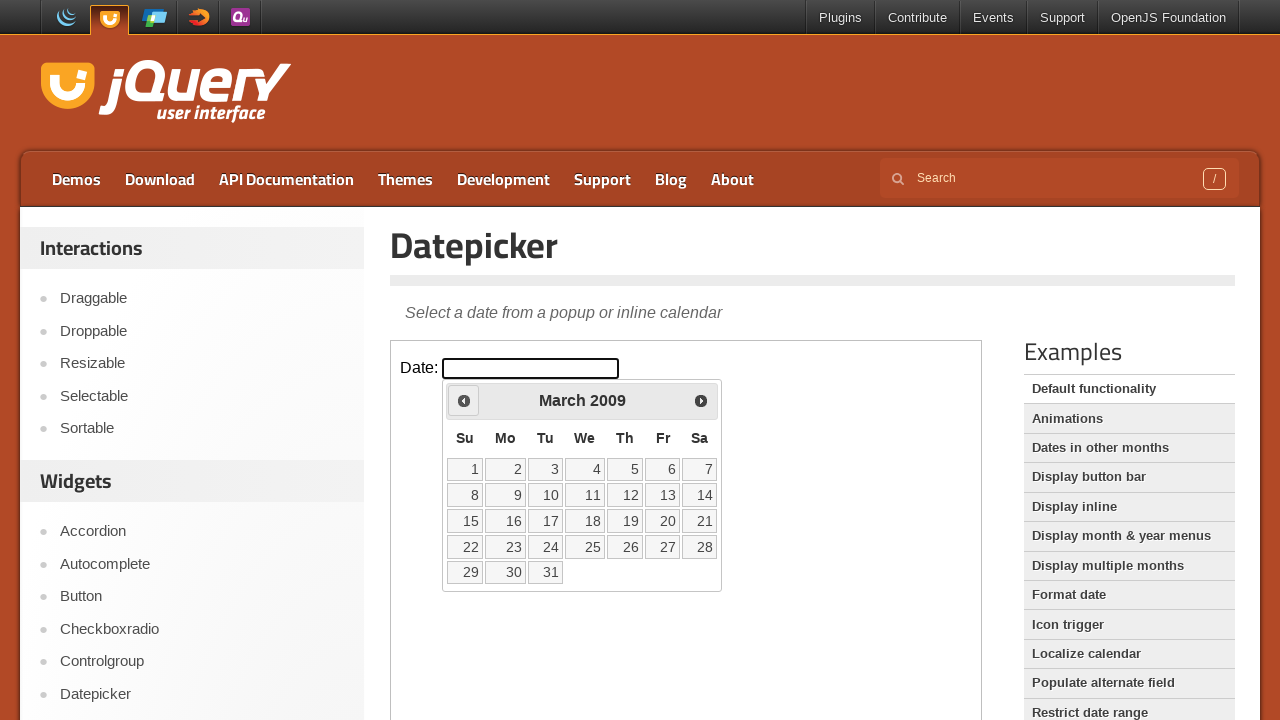

Retrieved current month: March, current year: 2009
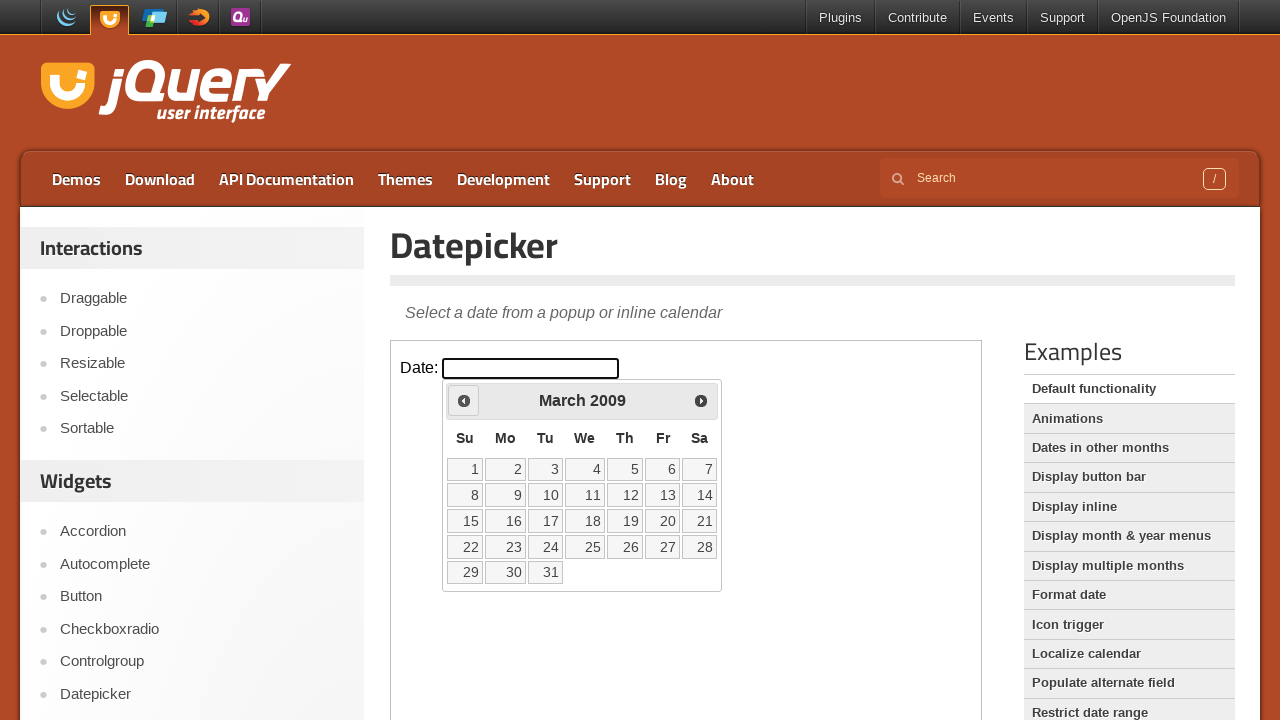

Clicked left arrow to navigate to previous month at (464, 400) on iframe >> nth=0 >> internal:control=enter-frame >> xpath=//span[@class='ui-icon 
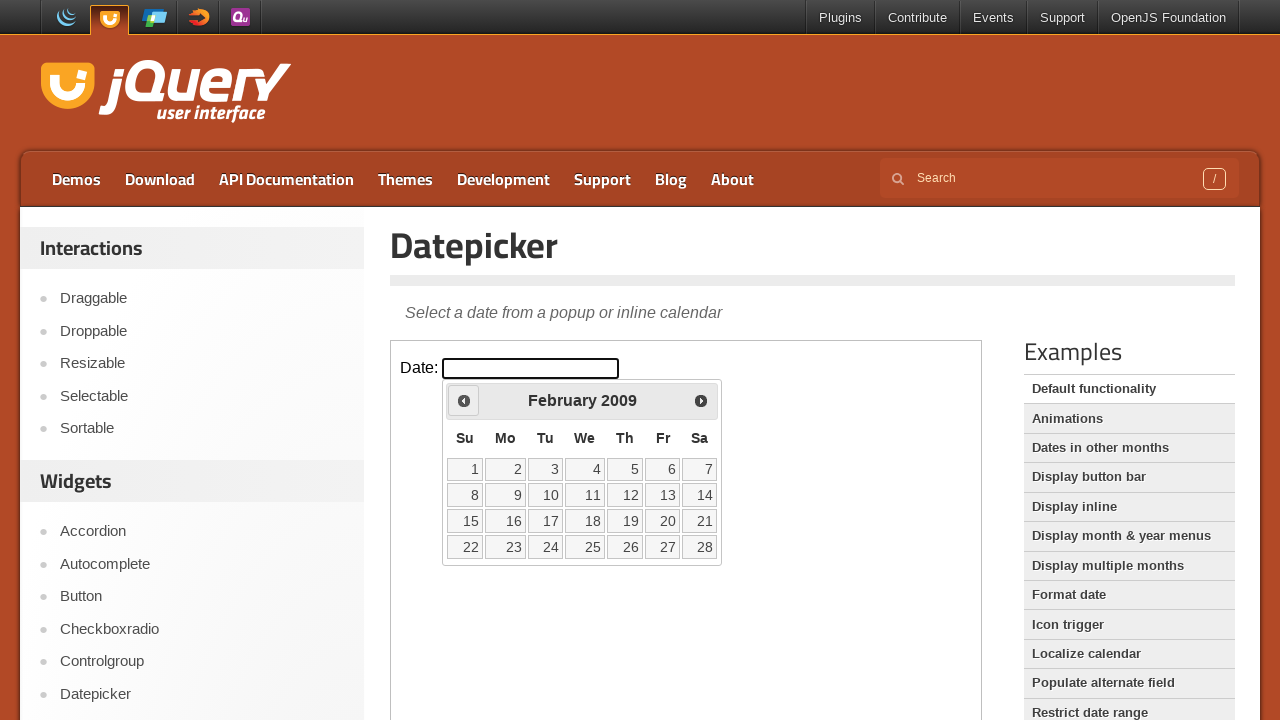

Retrieved current month: February, current year: 2009
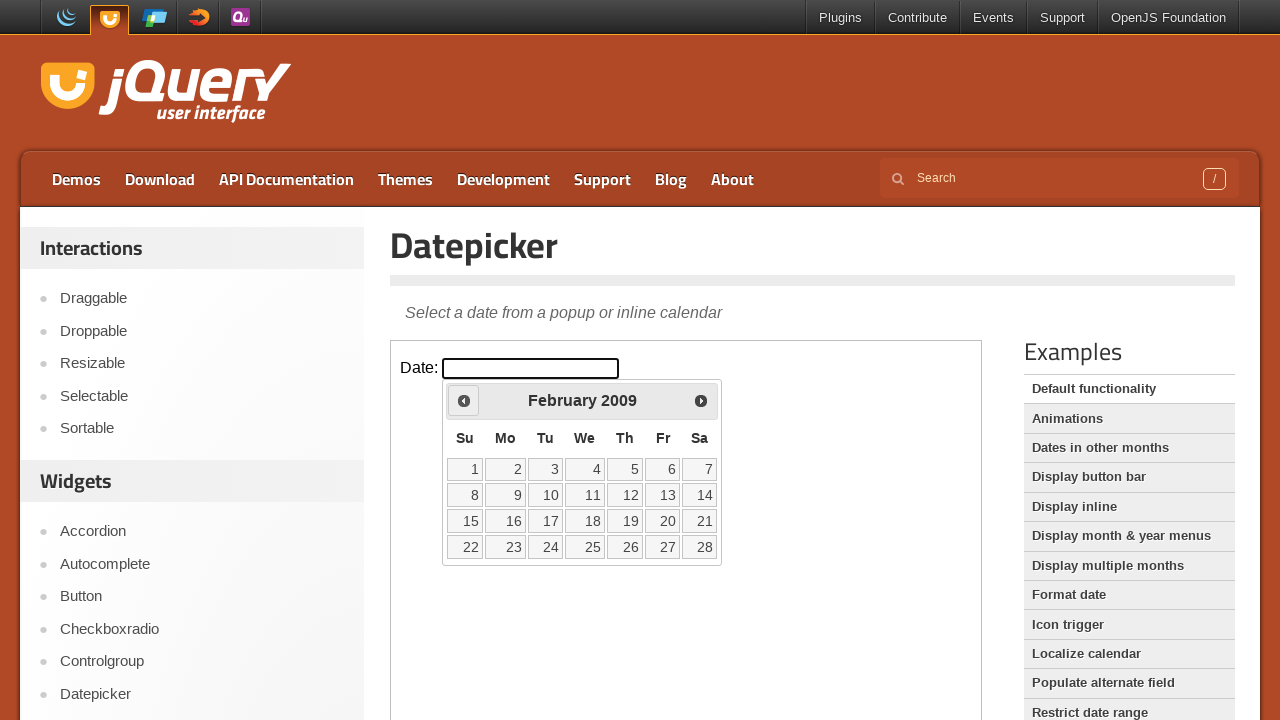

Clicked left arrow to navigate to previous month at (464, 400) on iframe >> nth=0 >> internal:control=enter-frame >> xpath=//span[@class='ui-icon 
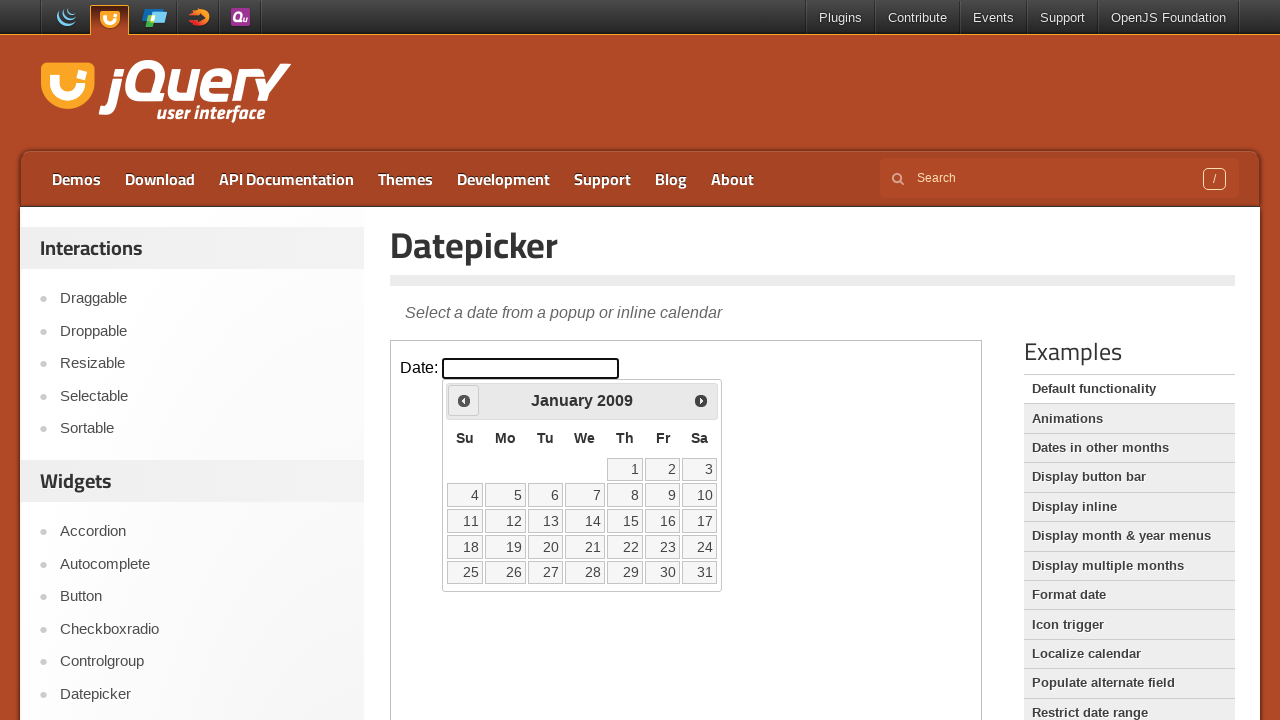

Retrieved current month: January, current year: 2009
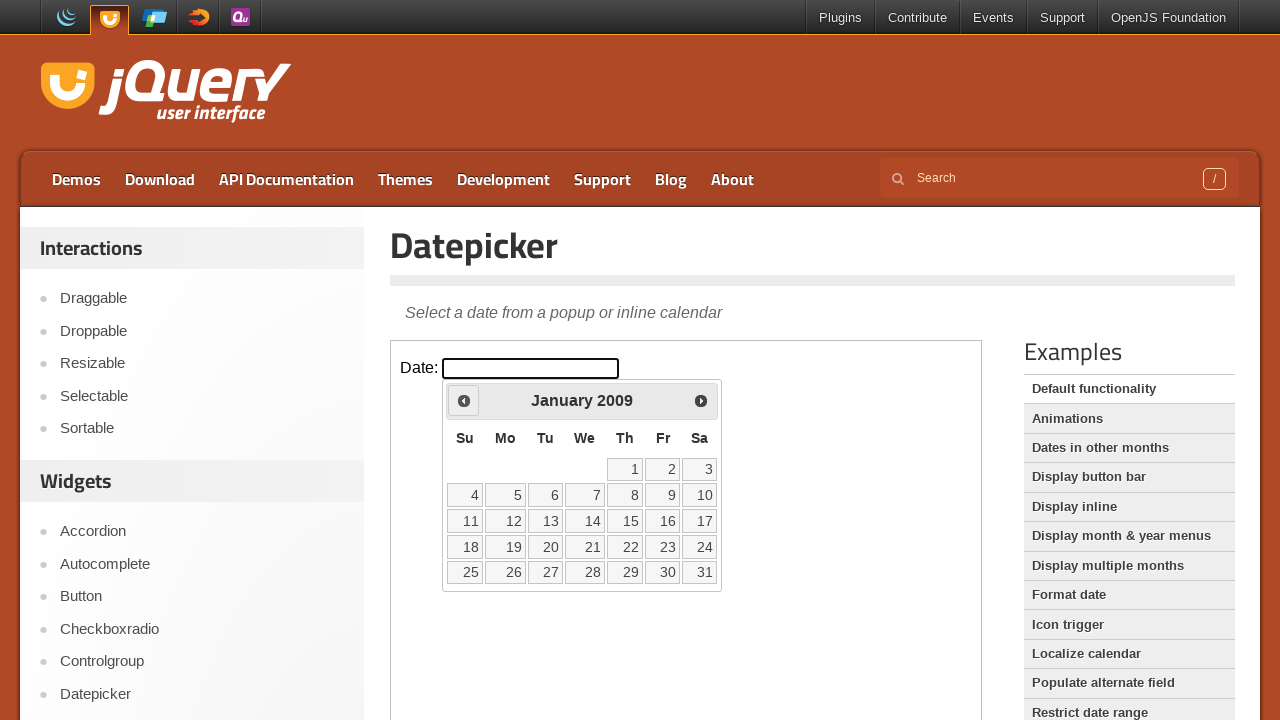

Clicked left arrow to navigate to previous month at (464, 400) on iframe >> nth=0 >> internal:control=enter-frame >> xpath=//span[@class='ui-icon 
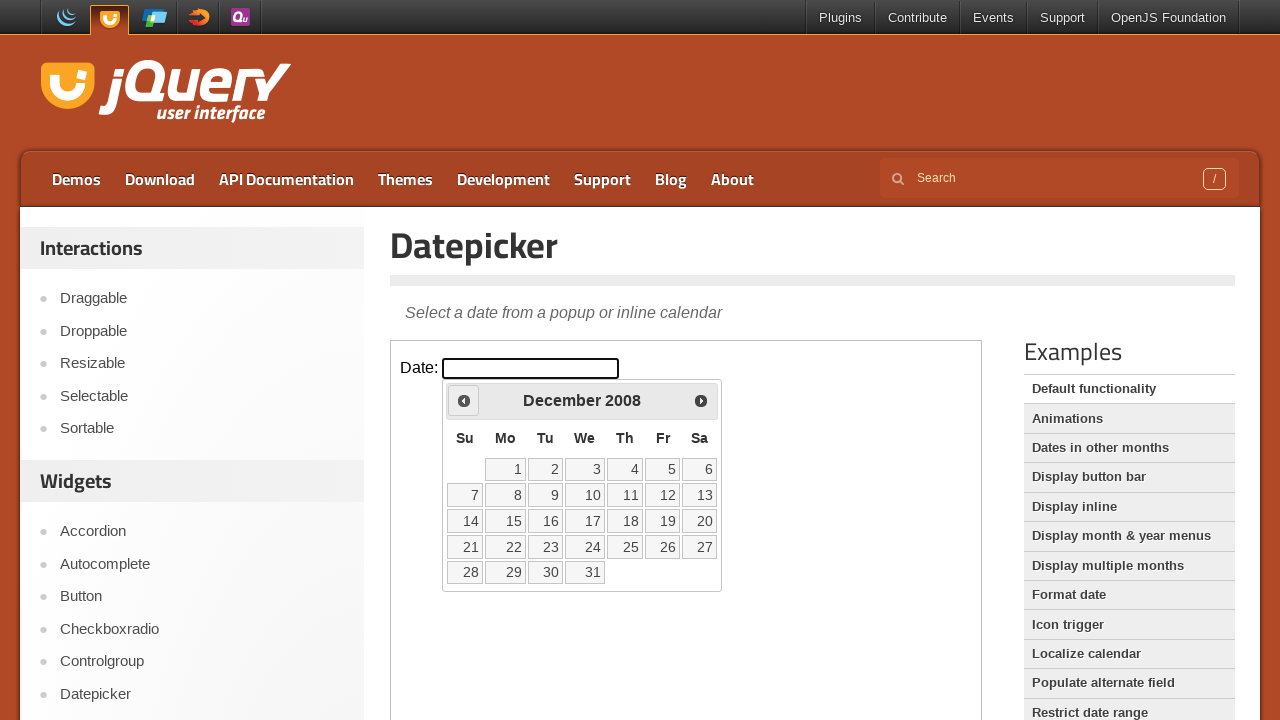

Retrieved current month: December, current year: 2008
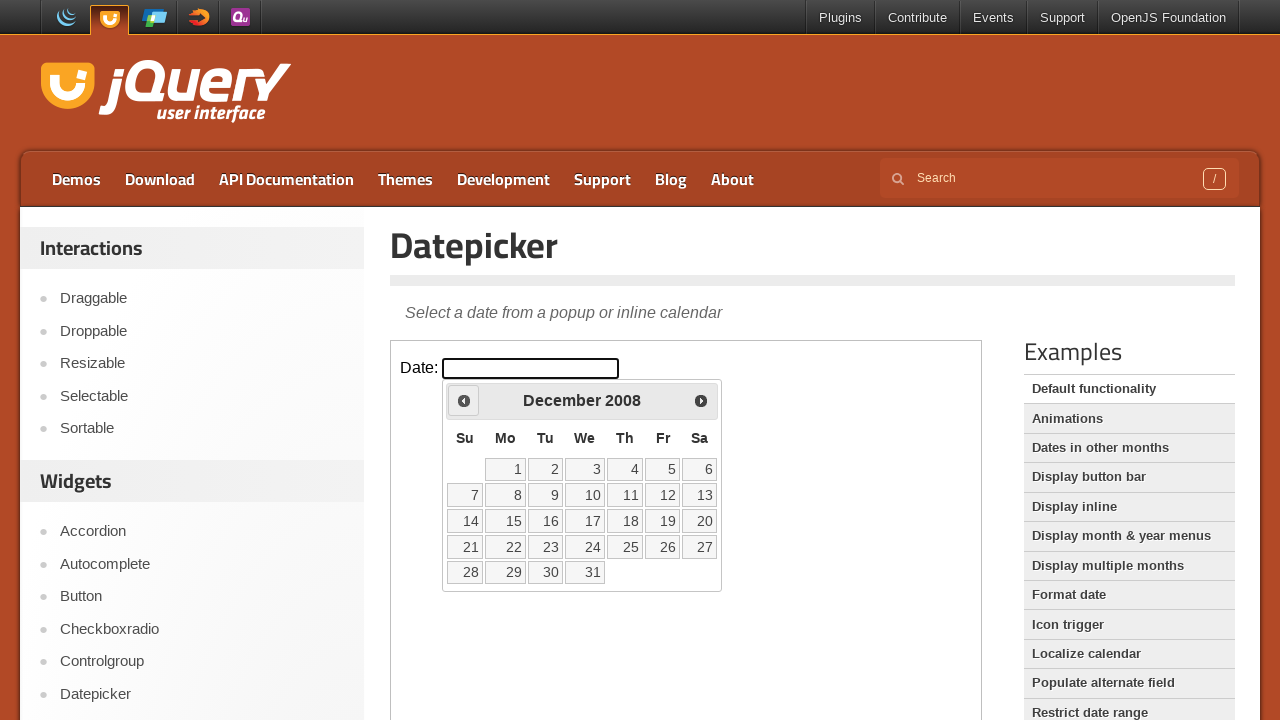

Clicked left arrow to navigate to previous month at (464, 400) on iframe >> nth=0 >> internal:control=enter-frame >> xpath=//span[@class='ui-icon 
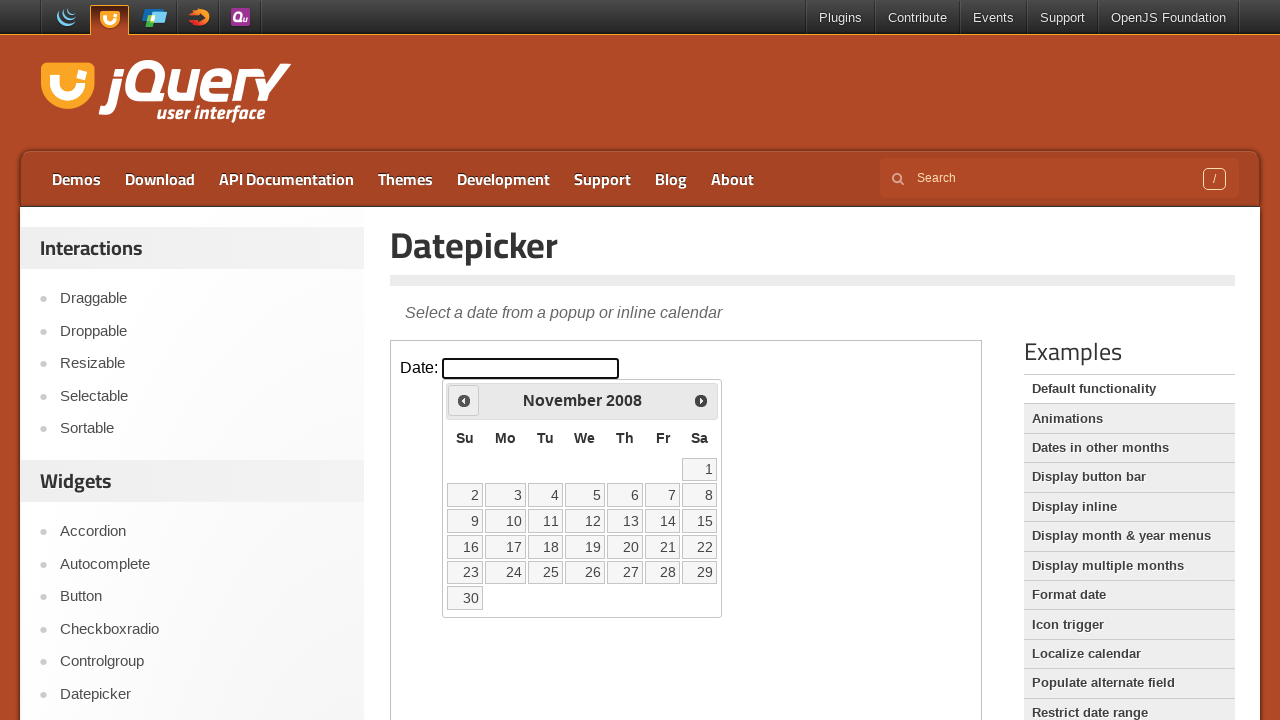

Retrieved current month: November, current year: 2008
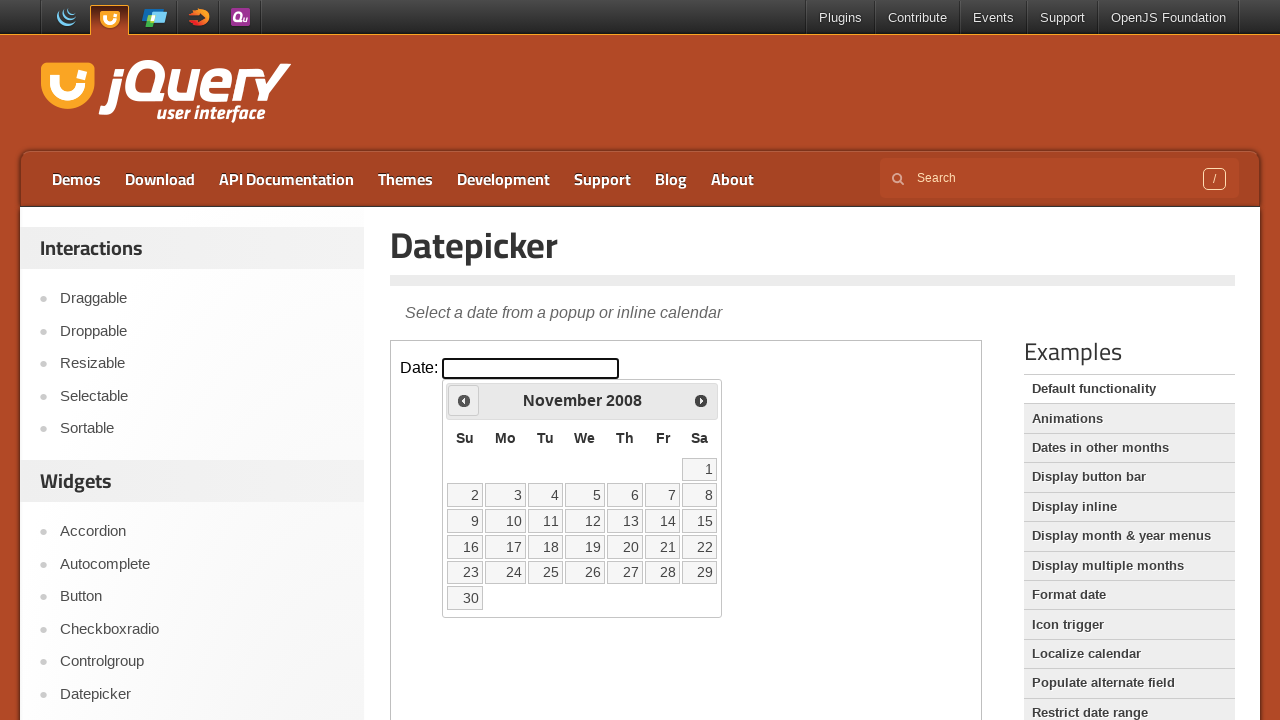

Clicked left arrow to navigate to previous month at (464, 400) on iframe >> nth=0 >> internal:control=enter-frame >> xpath=//span[@class='ui-icon 
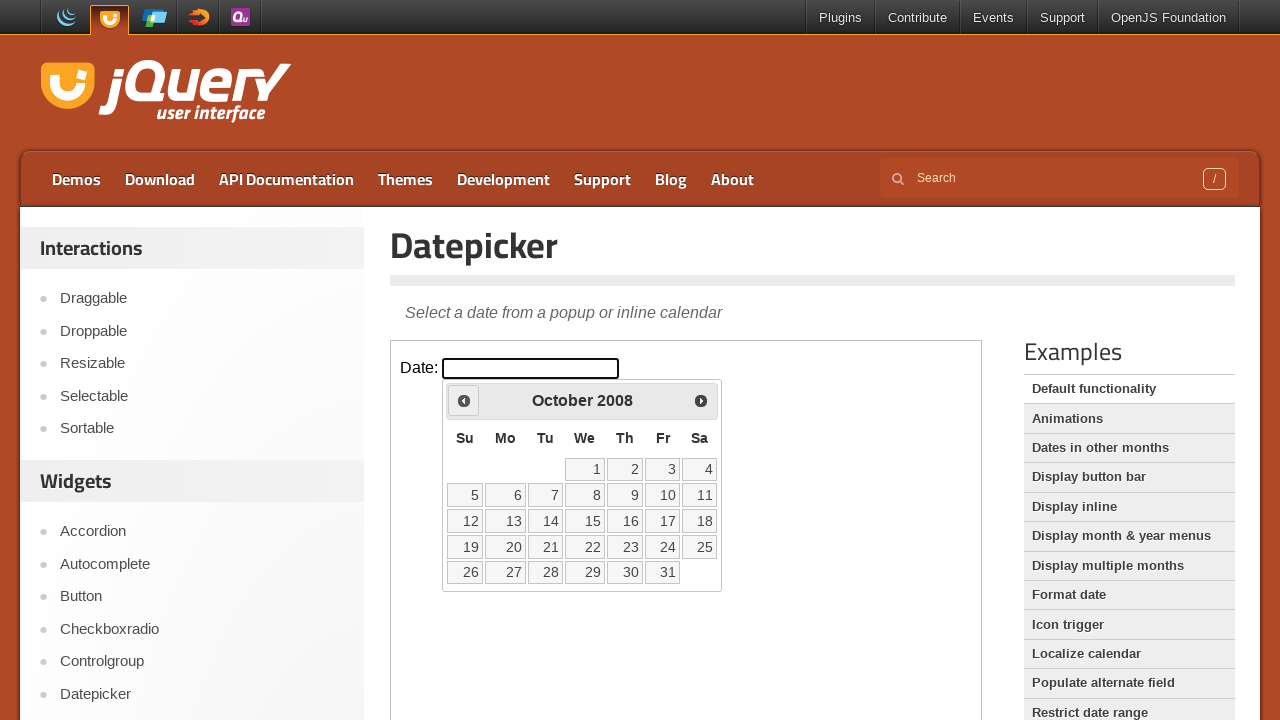

Retrieved current month: October, current year: 2008
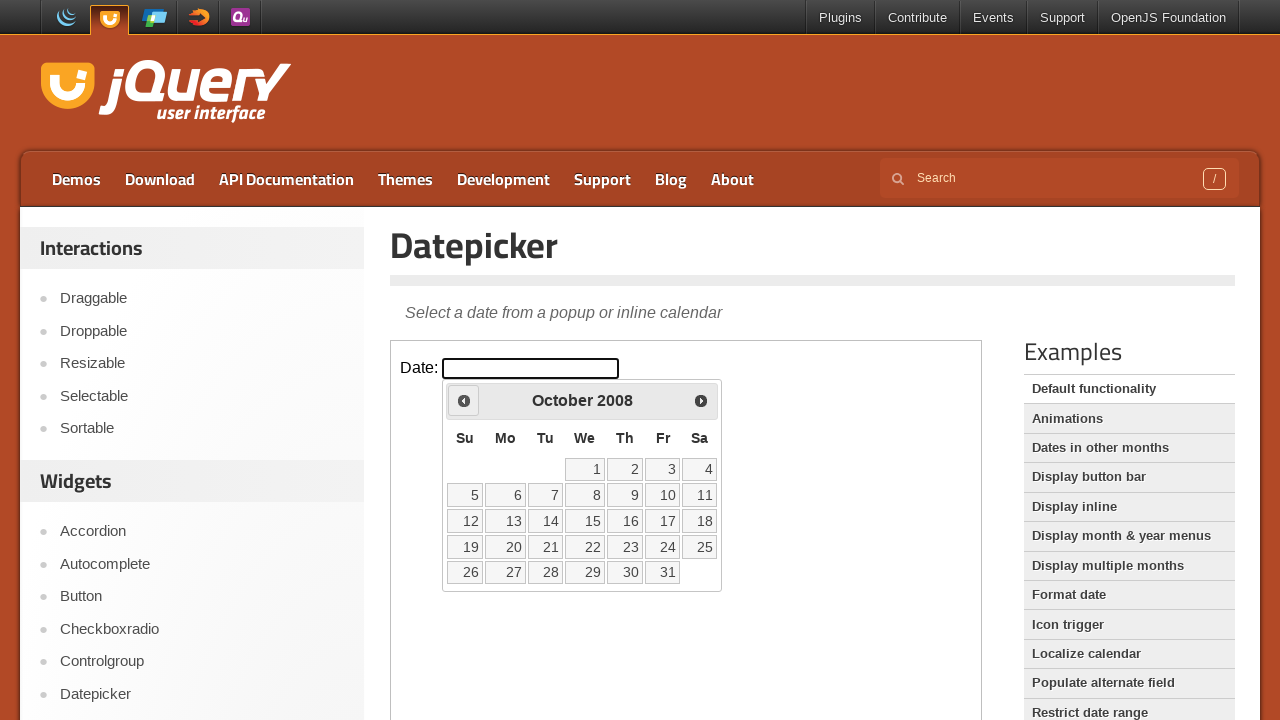

Clicked left arrow to navigate to previous month at (464, 400) on iframe >> nth=0 >> internal:control=enter-frame >> xpath=//span[@class='ui-icon 
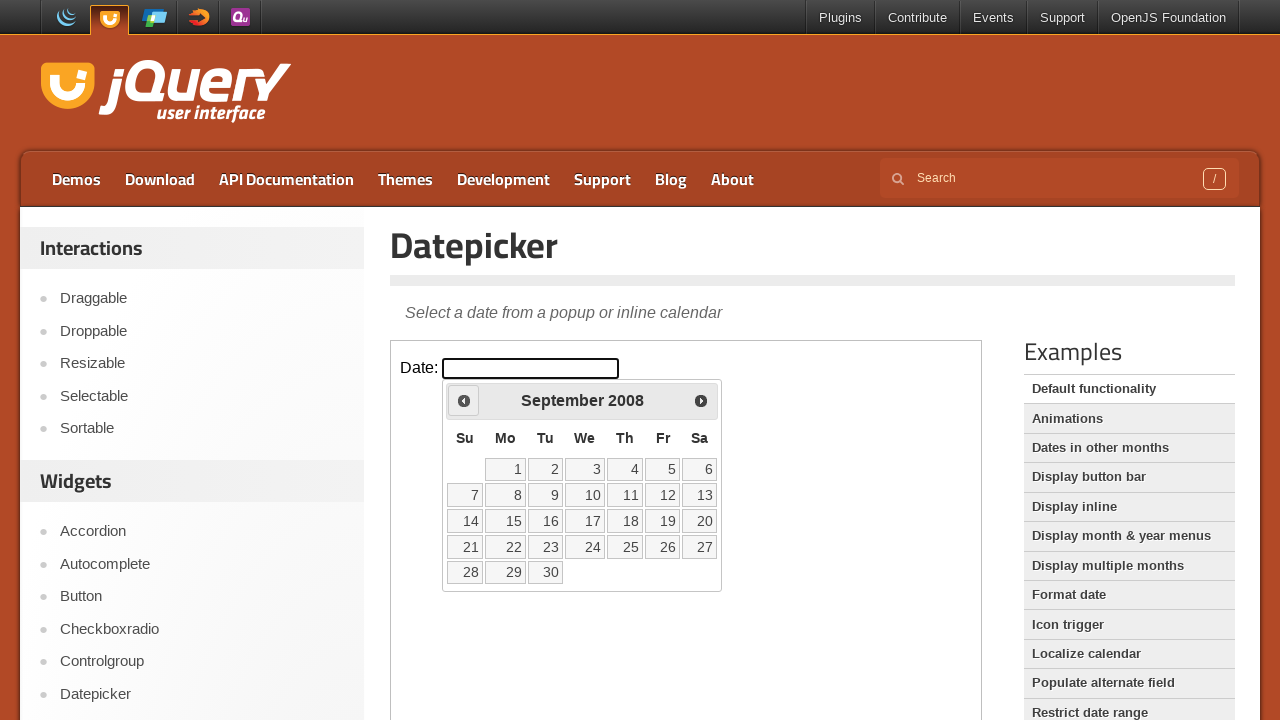

Retrieved current month: September, current year: 2008
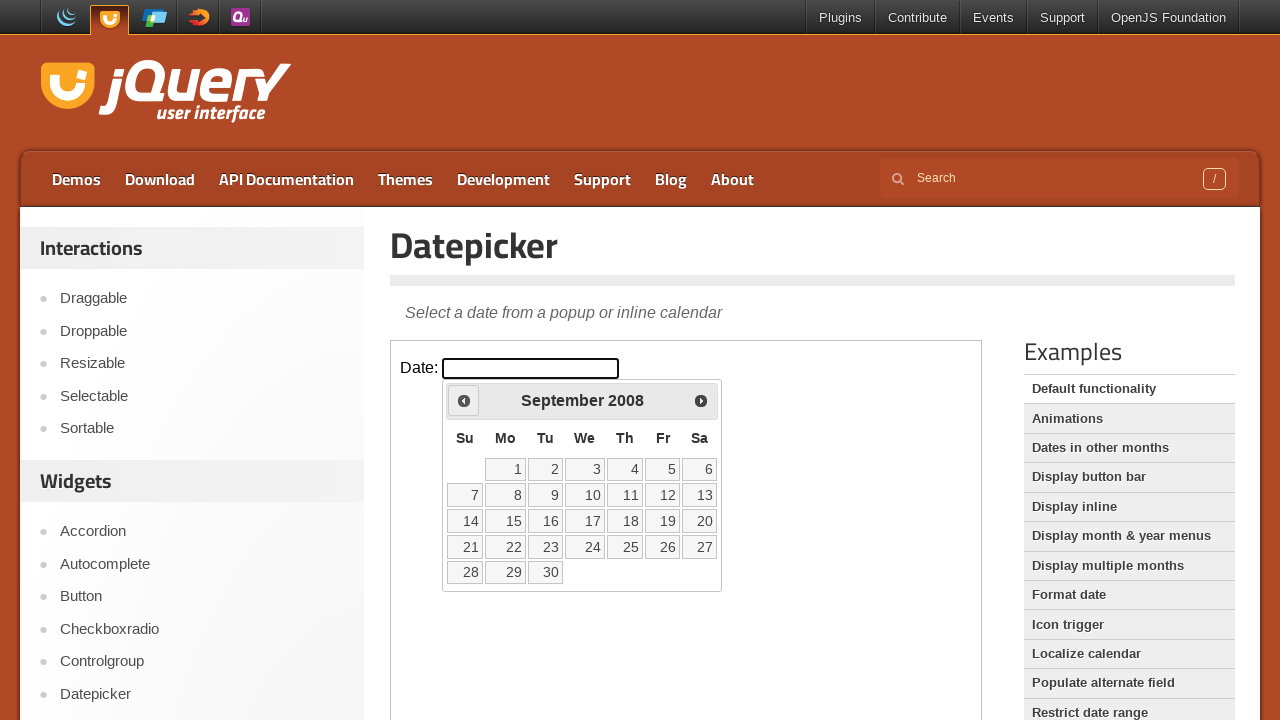

Clicked left arrow to navigate to previous month at (464, 400) on iframe >> nth=0 >> internal:control=enter-frame >> xpath=//span[@class='ui-icon 
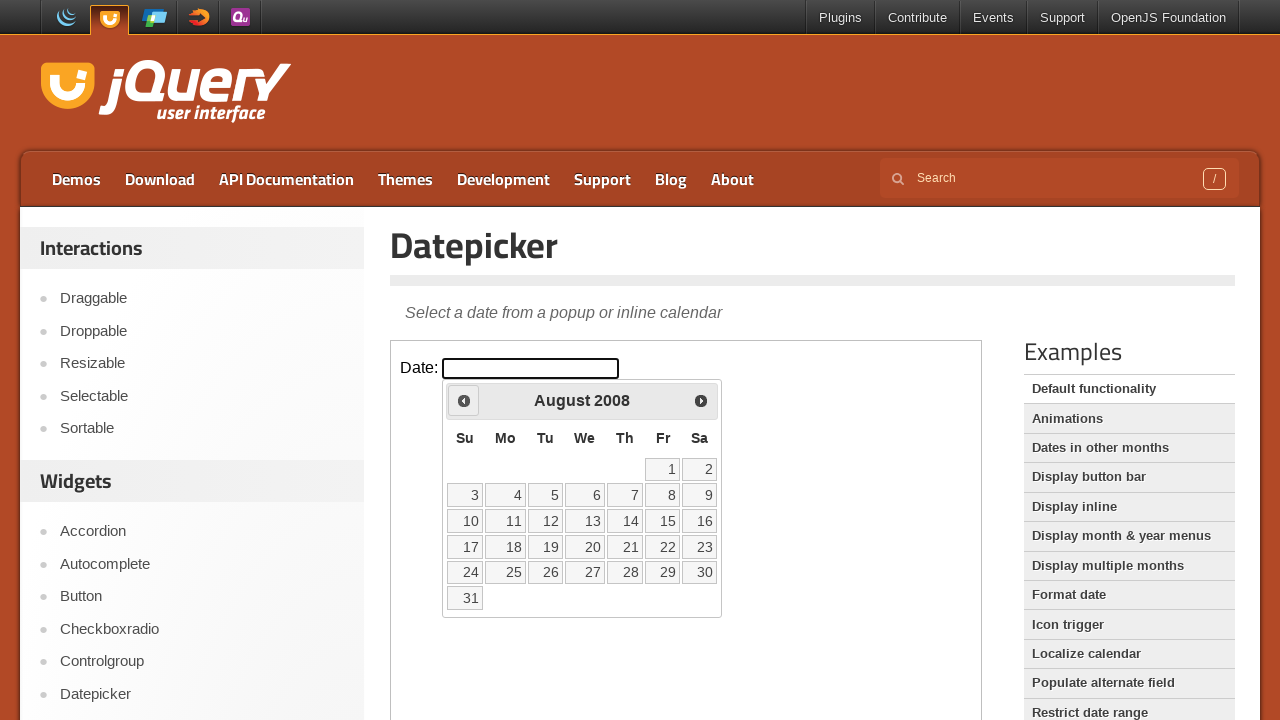

Retrieved current month: August, current year: 2008
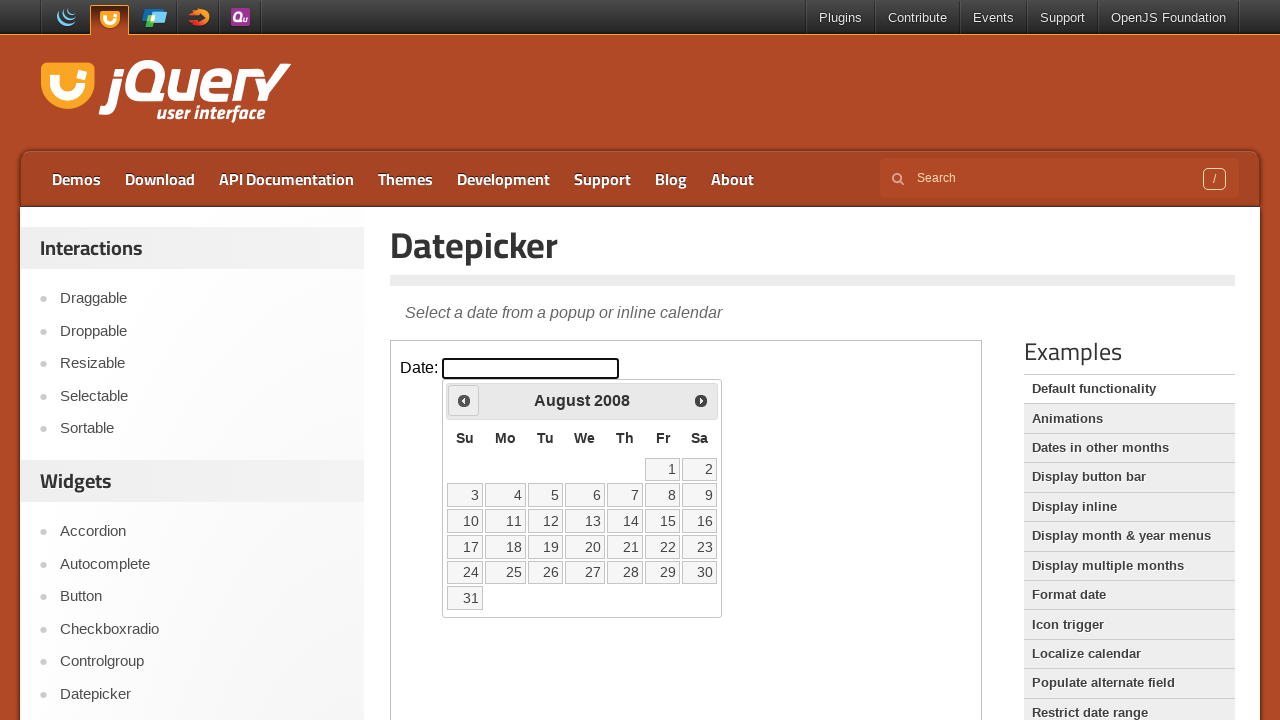

Clicked left arrow to navigate to previous month at (464, 400) on iframe >> nth=0 >> internal:control=enter-frame >> xpath=//span[@class='ui-icon 
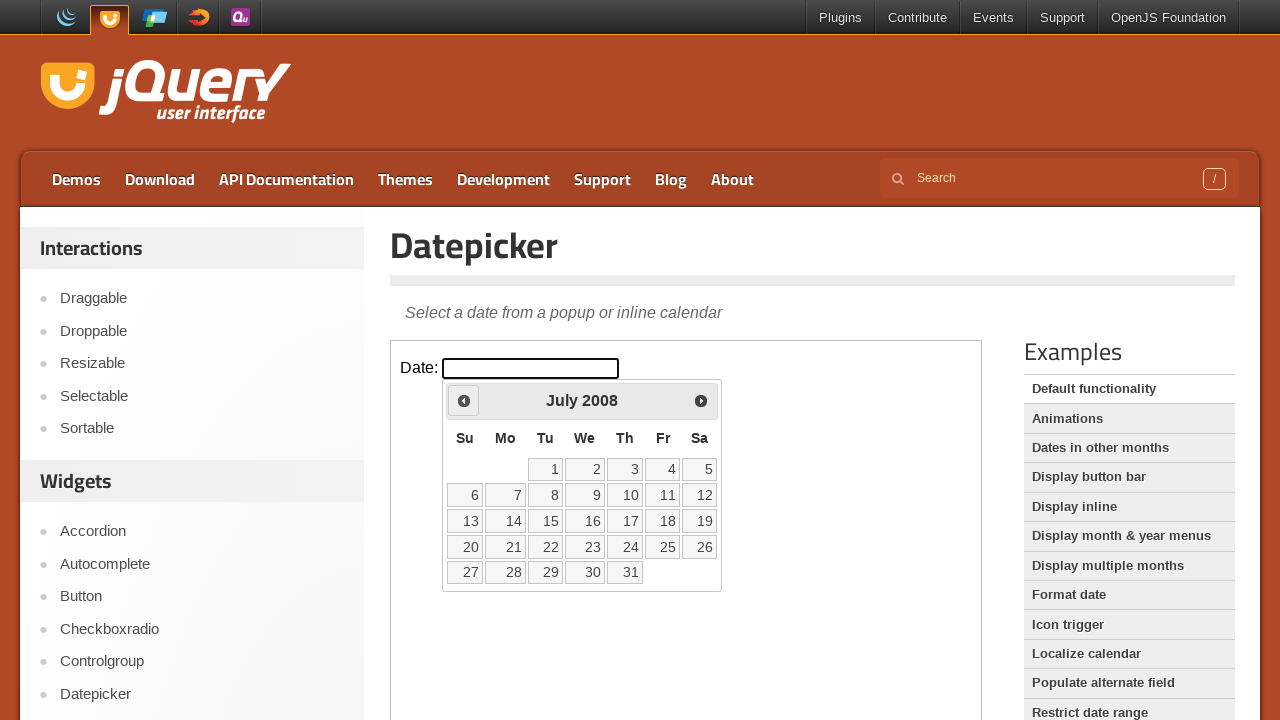

Retrieved current month: July, current year: 2008
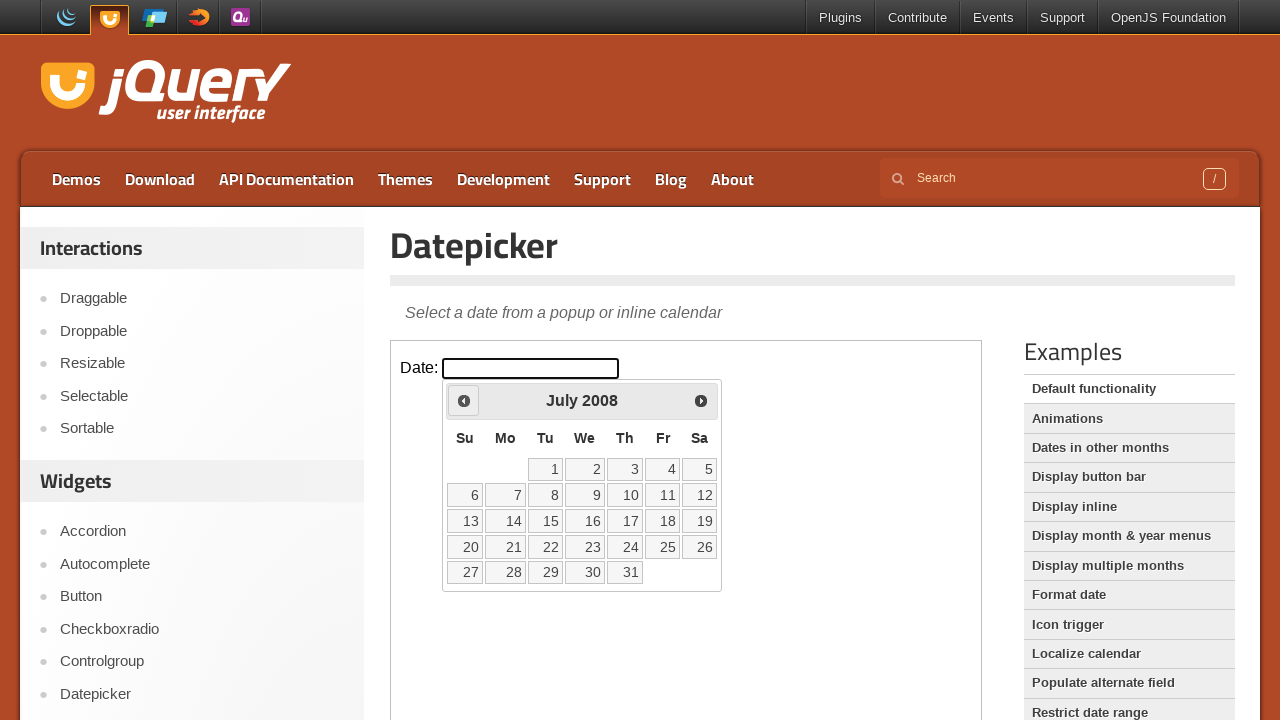

Clicked left arrow to navigate to previous month at (464, 400) on iframe >> nth=0 >> internal:control=enter-frame >> xpath=//span[@class='ui-icon 
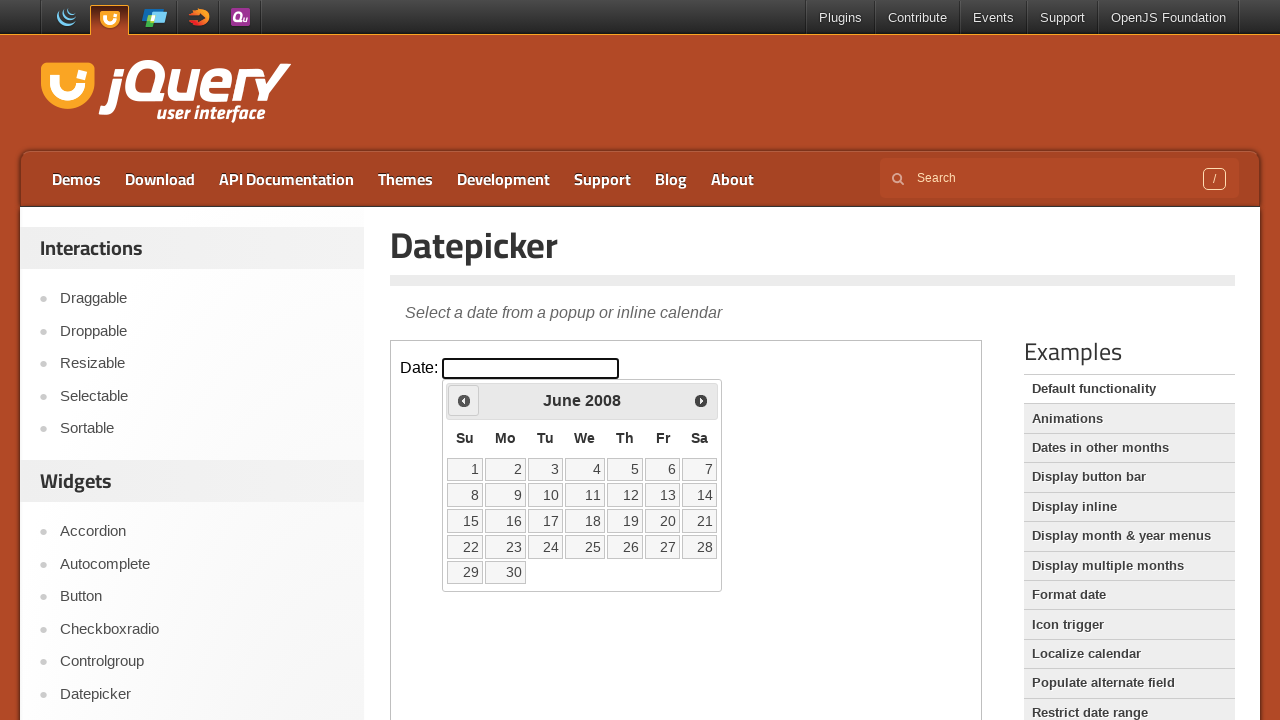

Retrieved current month: June, current year: 2008
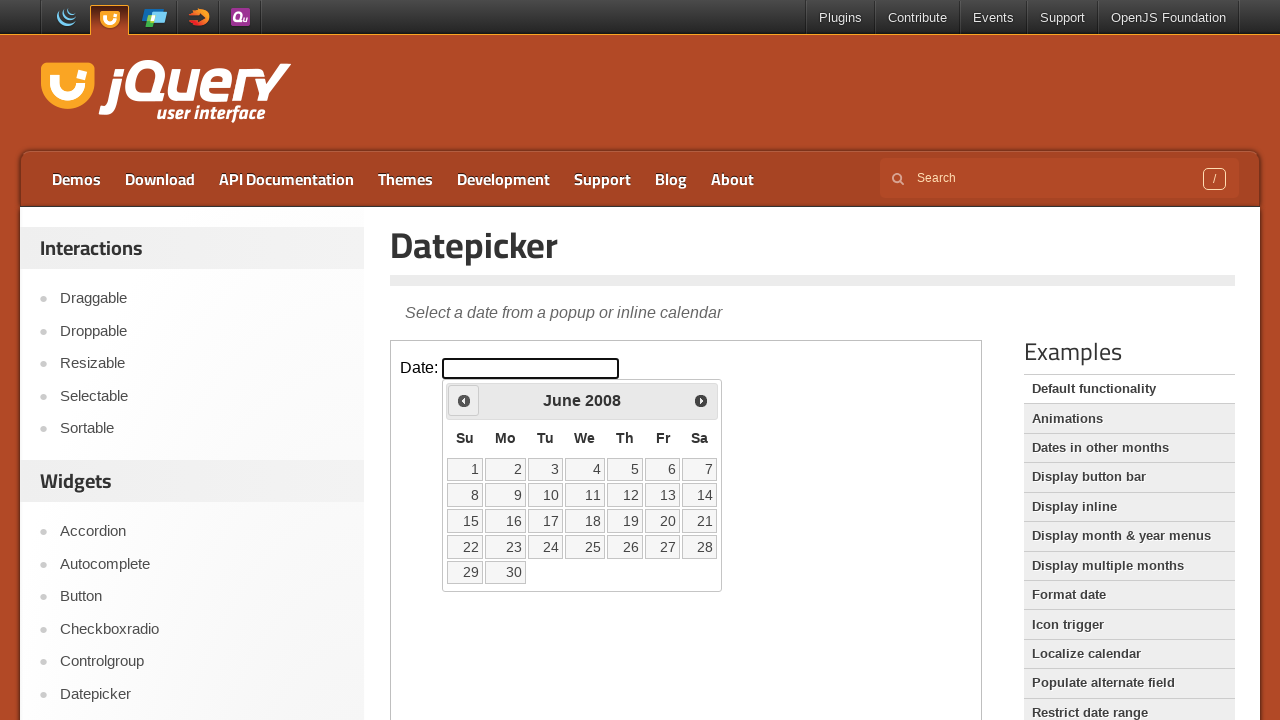

Clicked left arrow to navigate to previous month at (464, 400) on iframe >> nth=0 >> internal:control=enter-frame >> xpath=//span[@class='ui-icon 
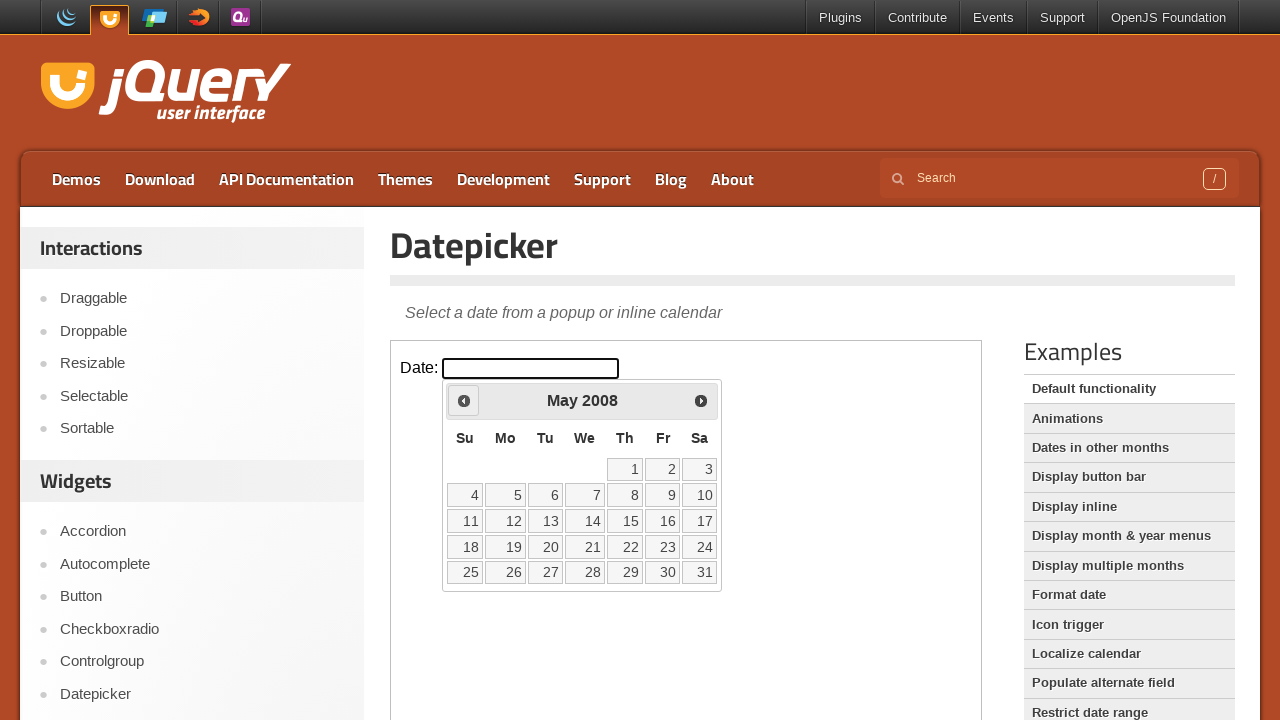

Retrieved current month: May, current year: 2008
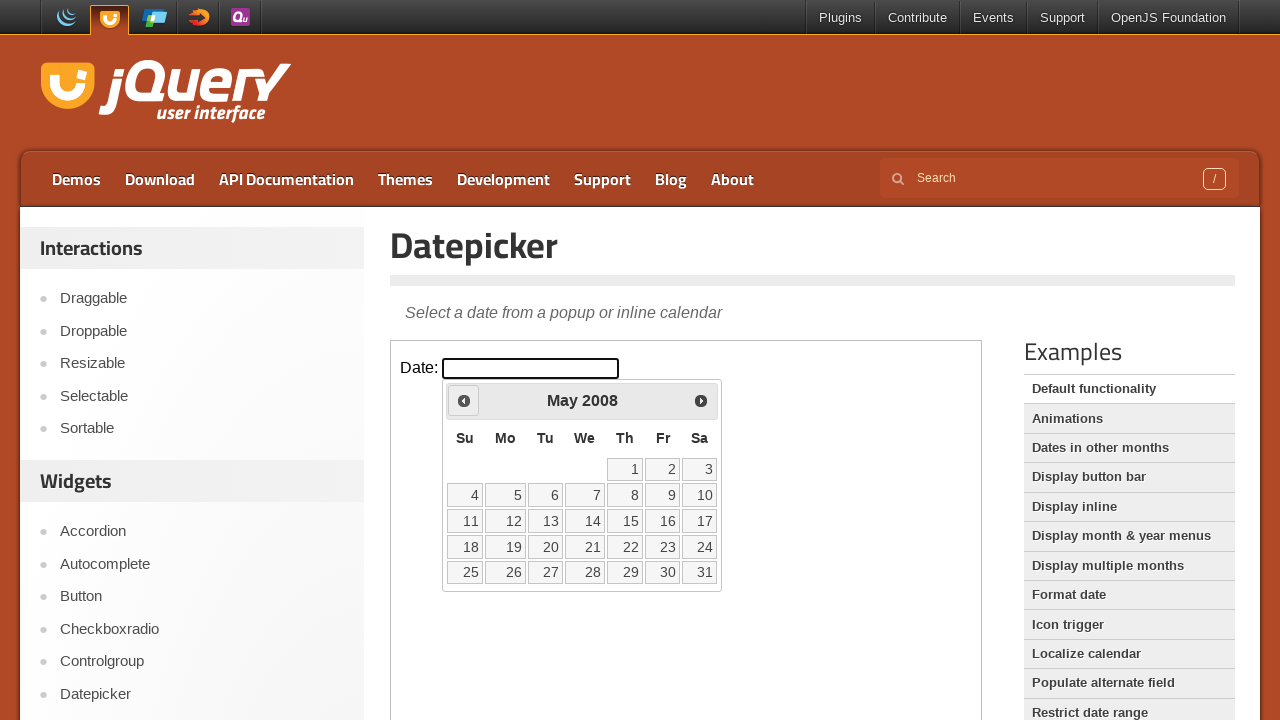

Clicked left arrow to navigate to previous month at (464, 400) on iframe >> nth=0 >> internal:control=enter-frame >> xpath=//span[@class='ui-icon 
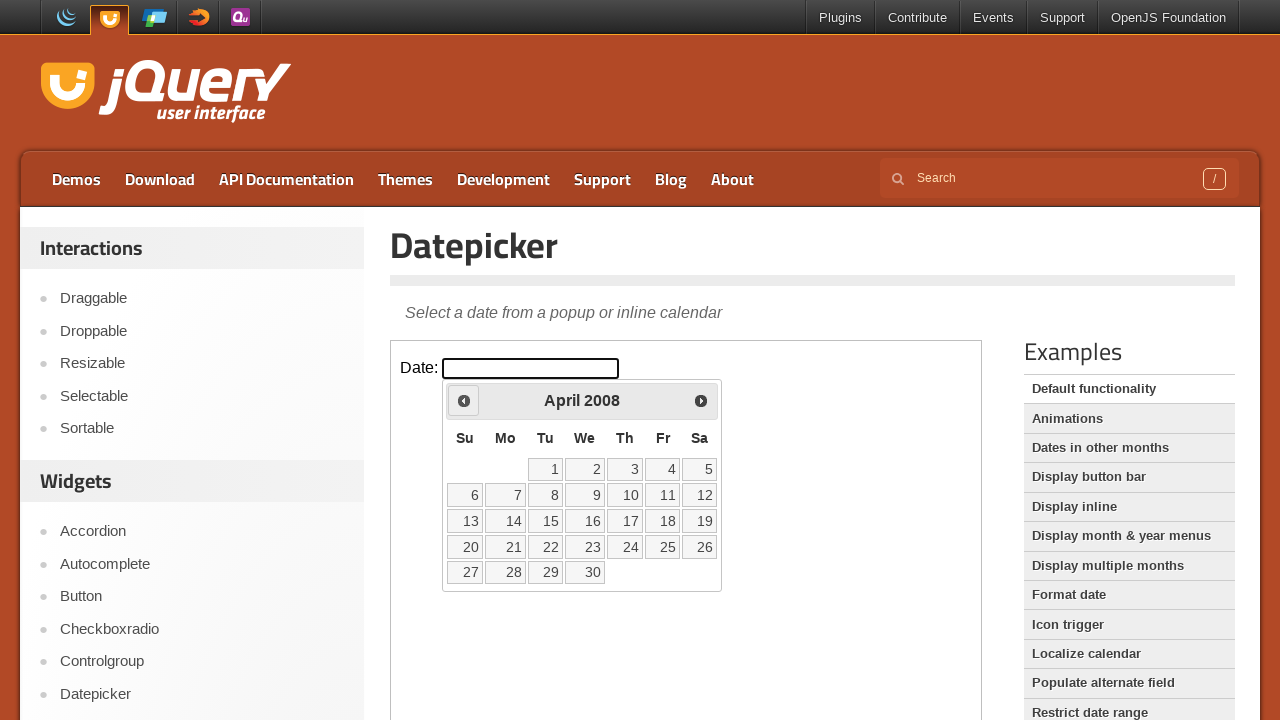

Retrieved current month: April, current year: 2008
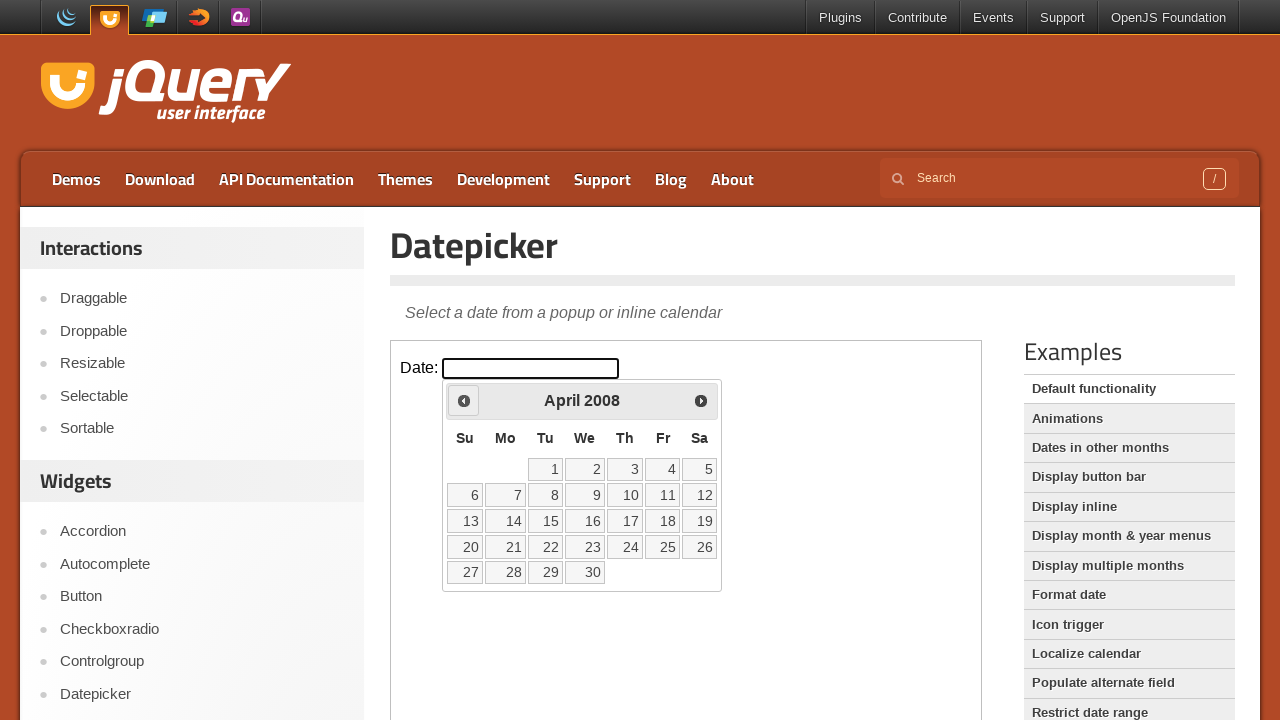

Clicked left arrow to navigate to previous month at (464, 400) on iframe >> nth=0 >> internal:control=enter-frame >> xpath=//span[@class='ui-icon 
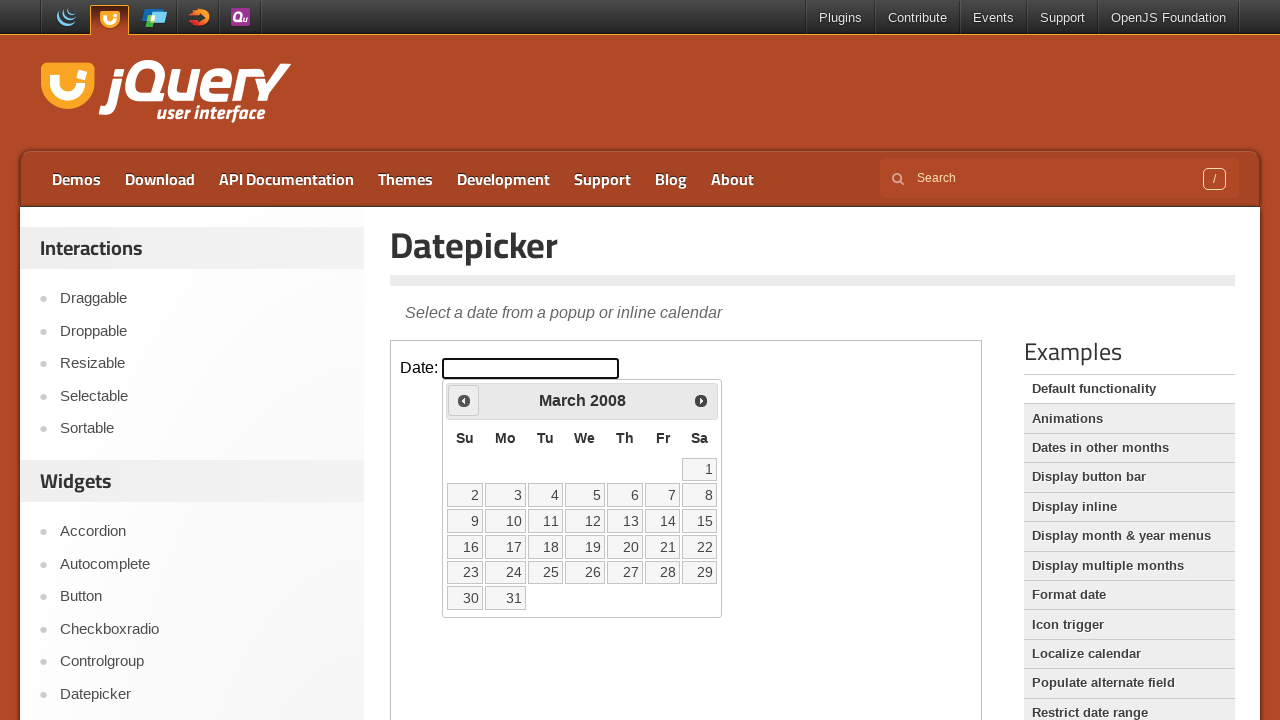

Retrieved current month: March, current year: 2008
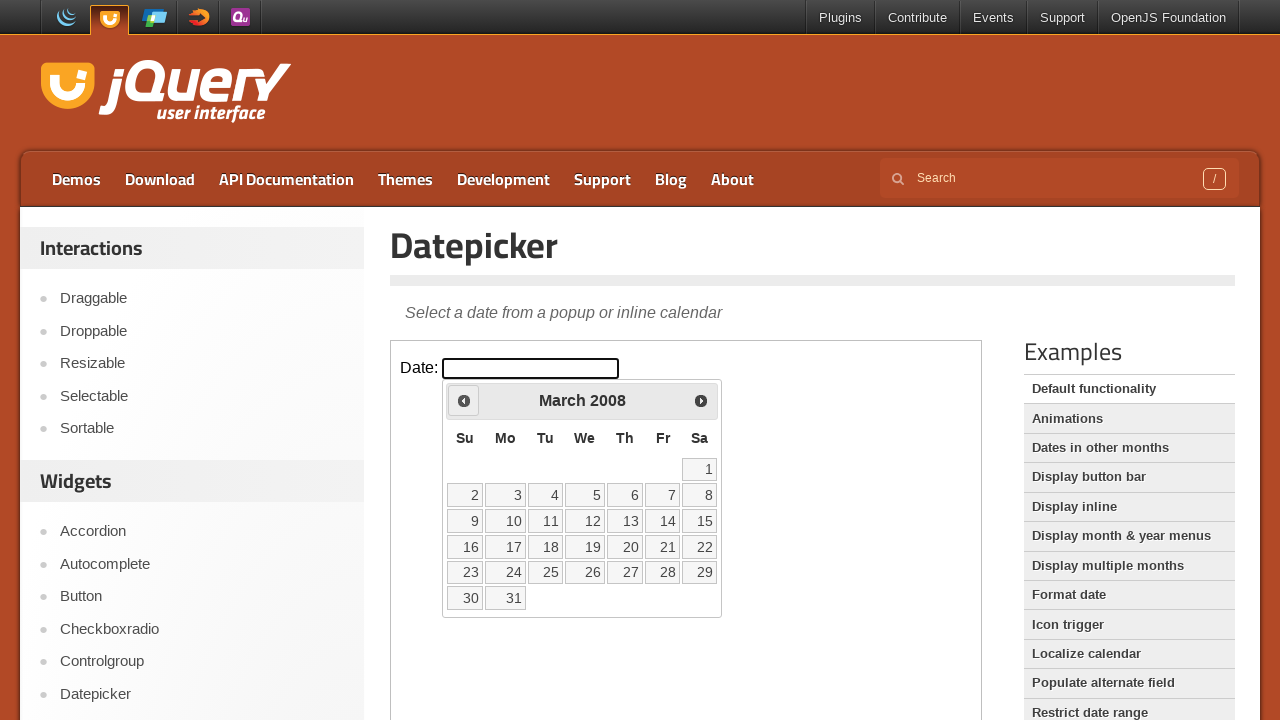

Clicked left arrow to navigate to previous month at (464, 400) on iframe >> nth=0 >> internal:control=enter-frame >> xpath=//span[@class='ui-icon 
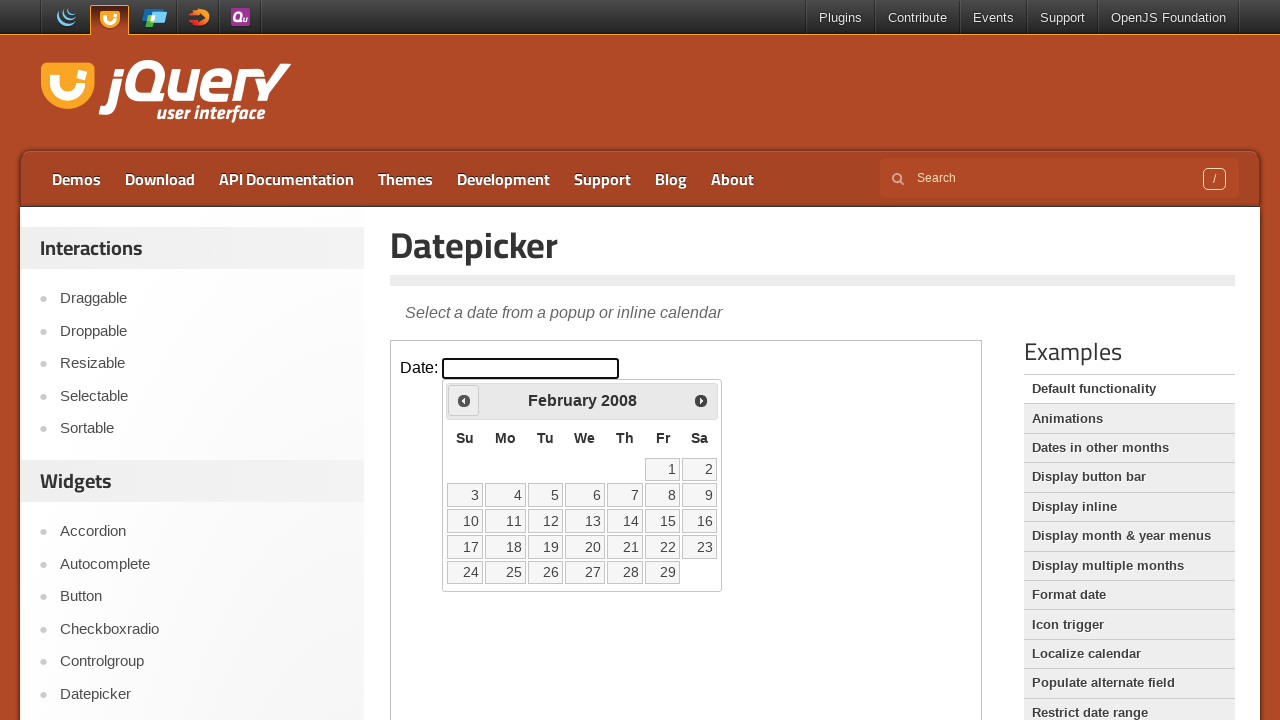

Retrieved current month: February, current year: 2008
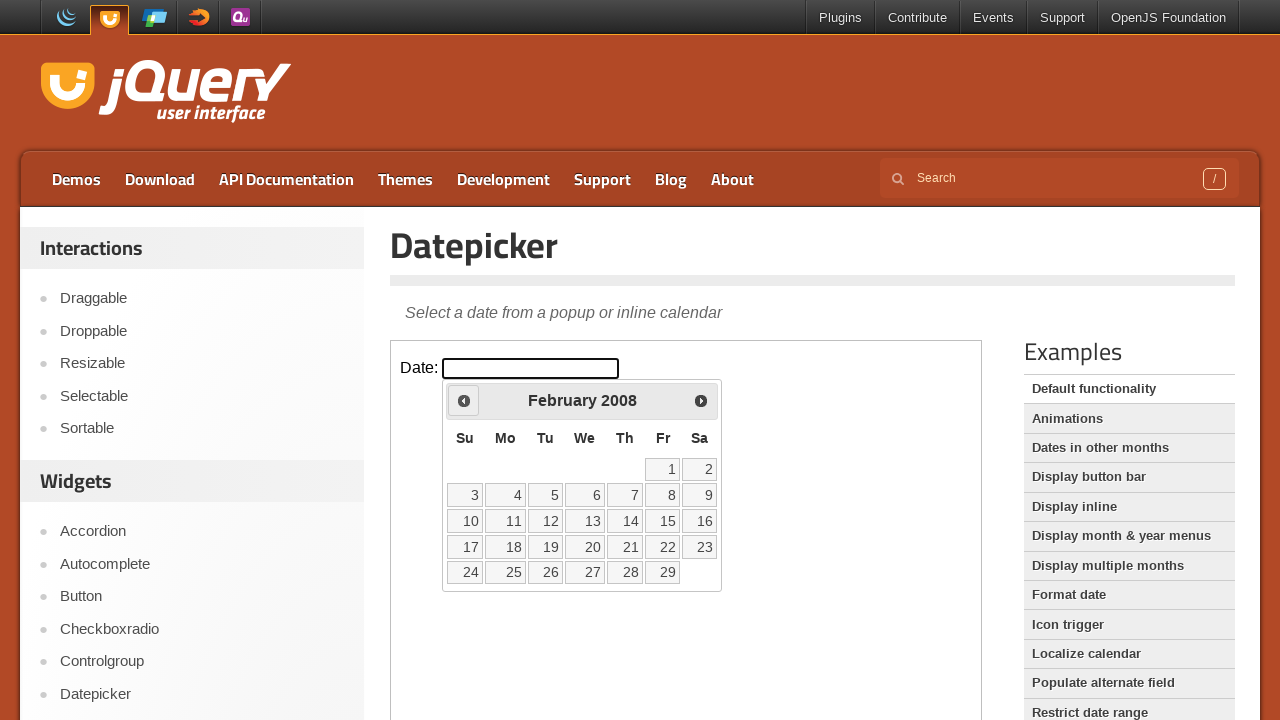

Clicked left arrow to navigate to previous month at (464, 400) on iframe >> nth=0 >> internal:control=enter-frame >> xpath=//span[@class='ui-icon 
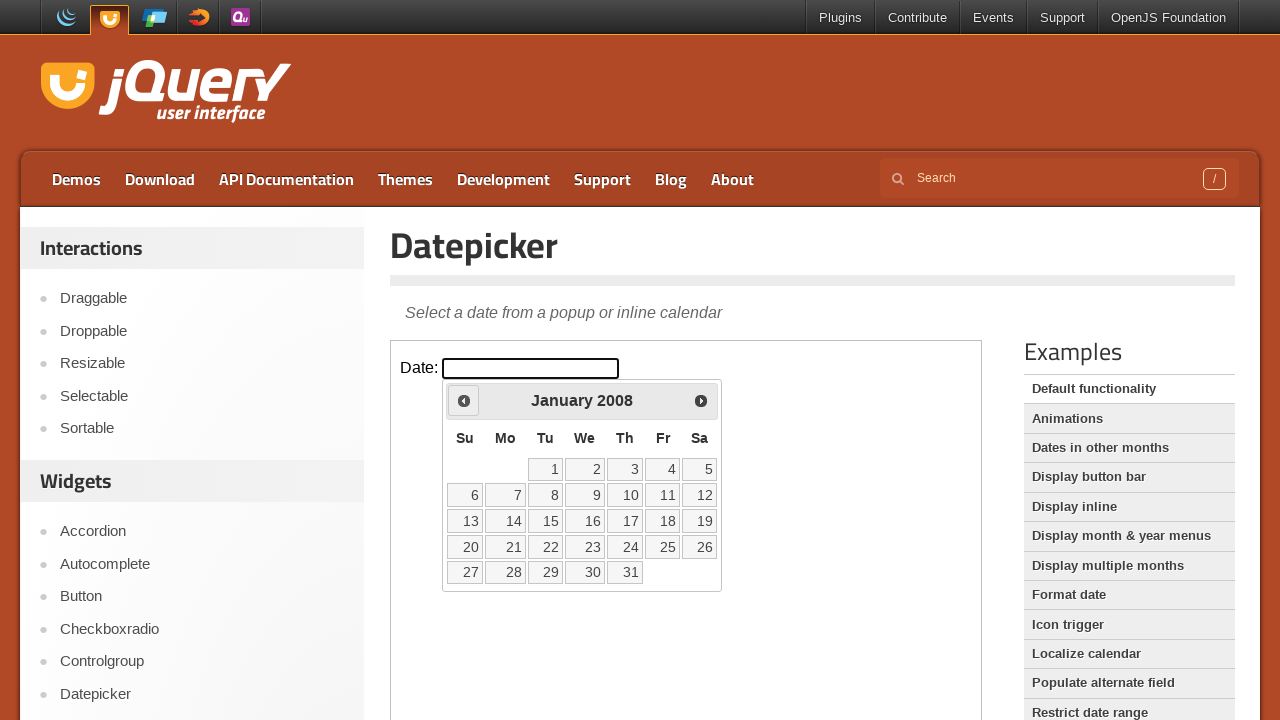

Retrieved current month: January, current year: 2008
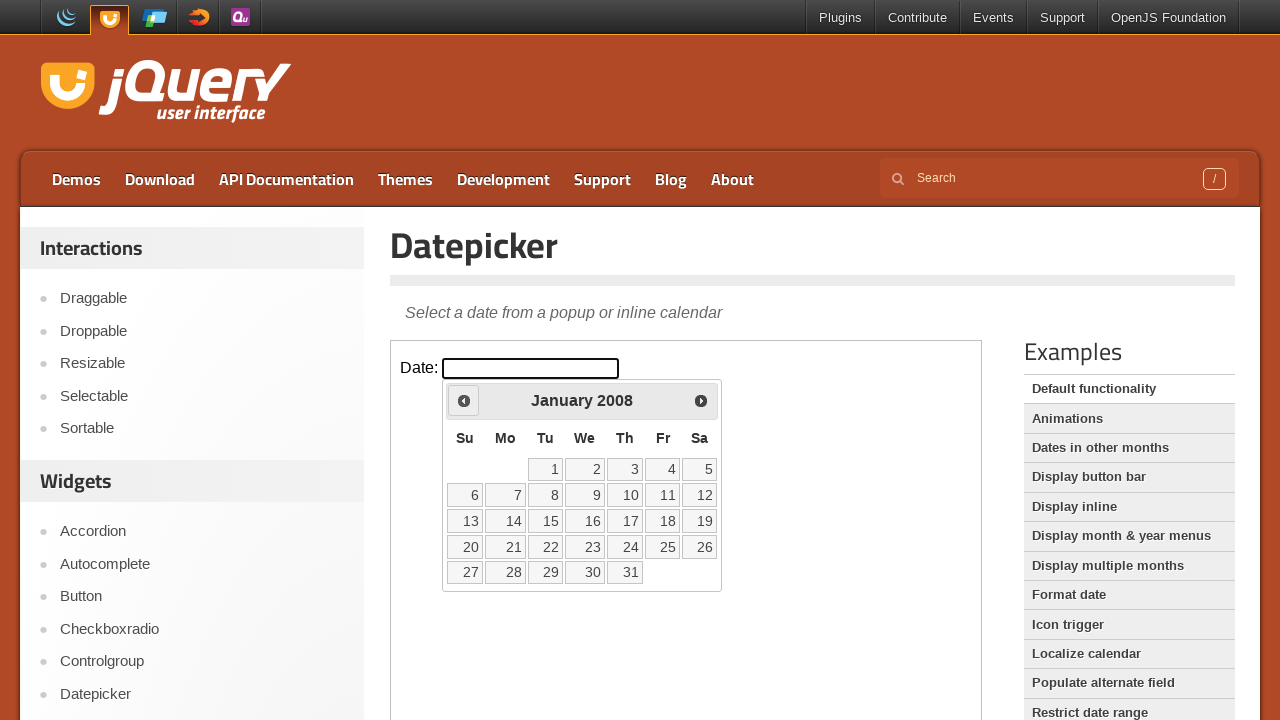

Clicked left arrow to navigate to previous month at (464, 400) on iframe >> nth=0 >> internal:control=enter-frame >> xpath=//span[@class='ui-icon 
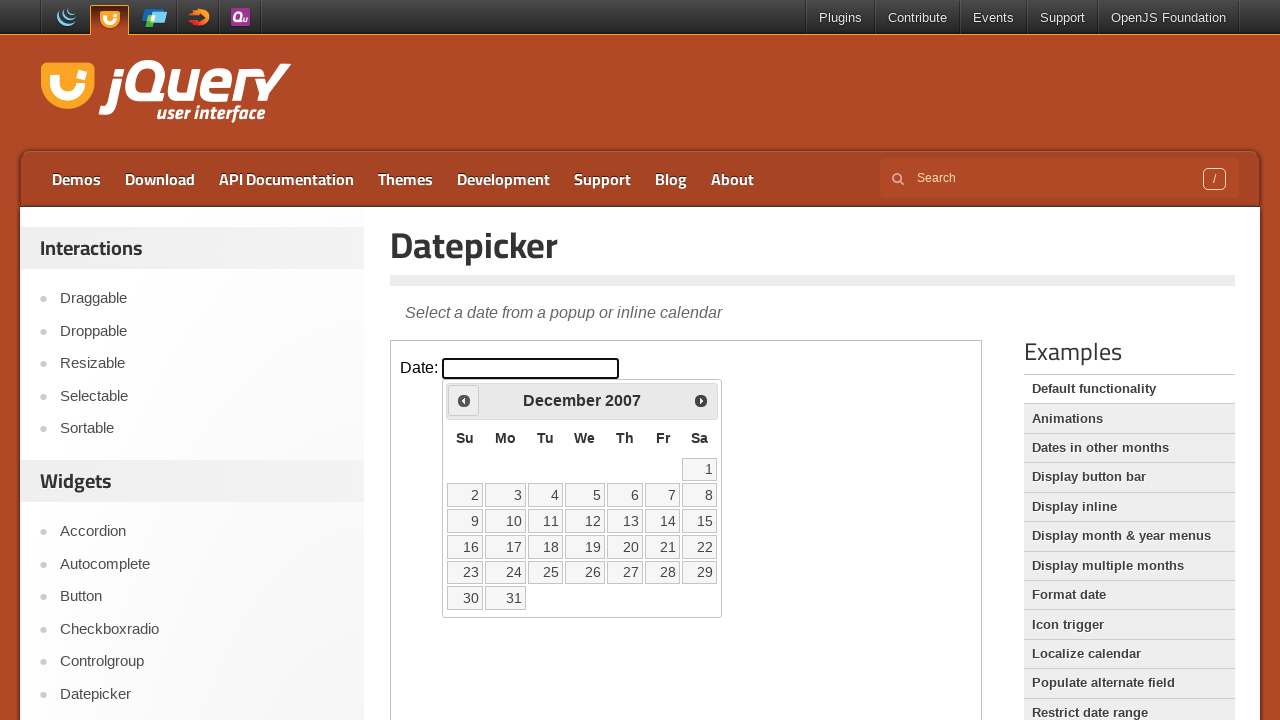

Retrieved current month: December, current year: 2007
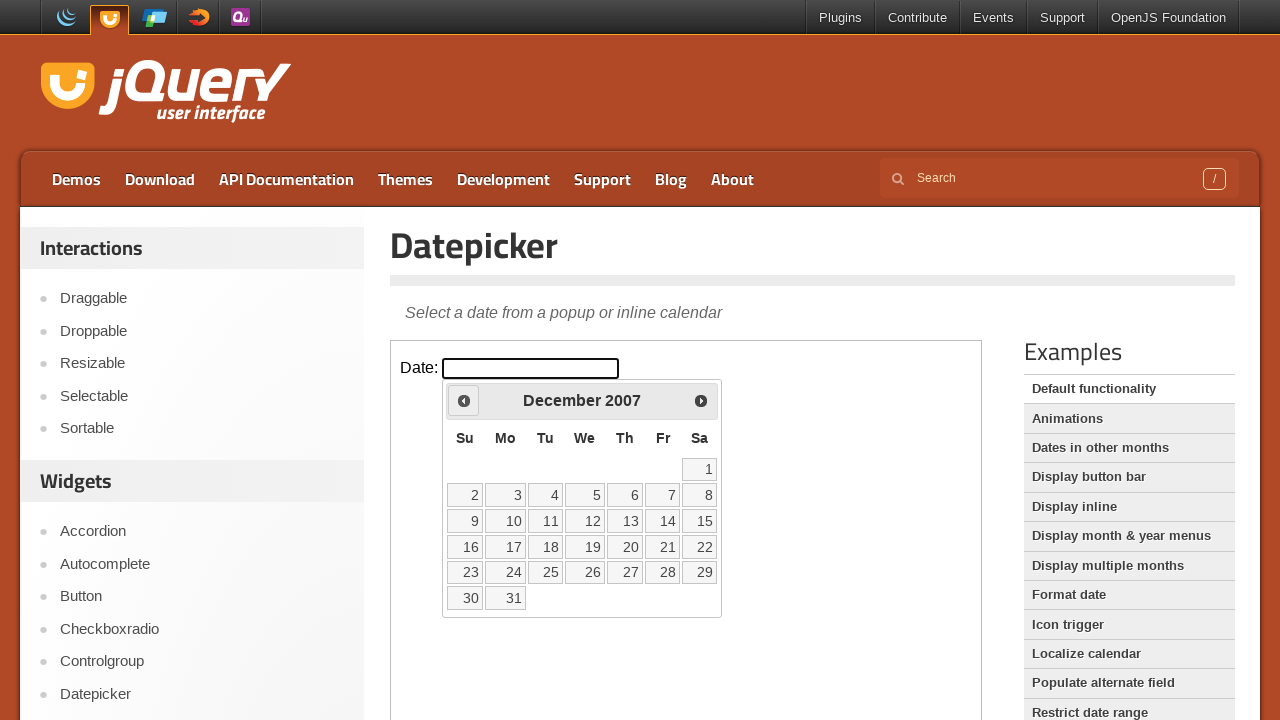

Clicked left arrow to navigate to previous month at (464, 400) on iframe >> nth=0 >> internal:control=enter-frame >> xpath=//span[@class='ui-icon 
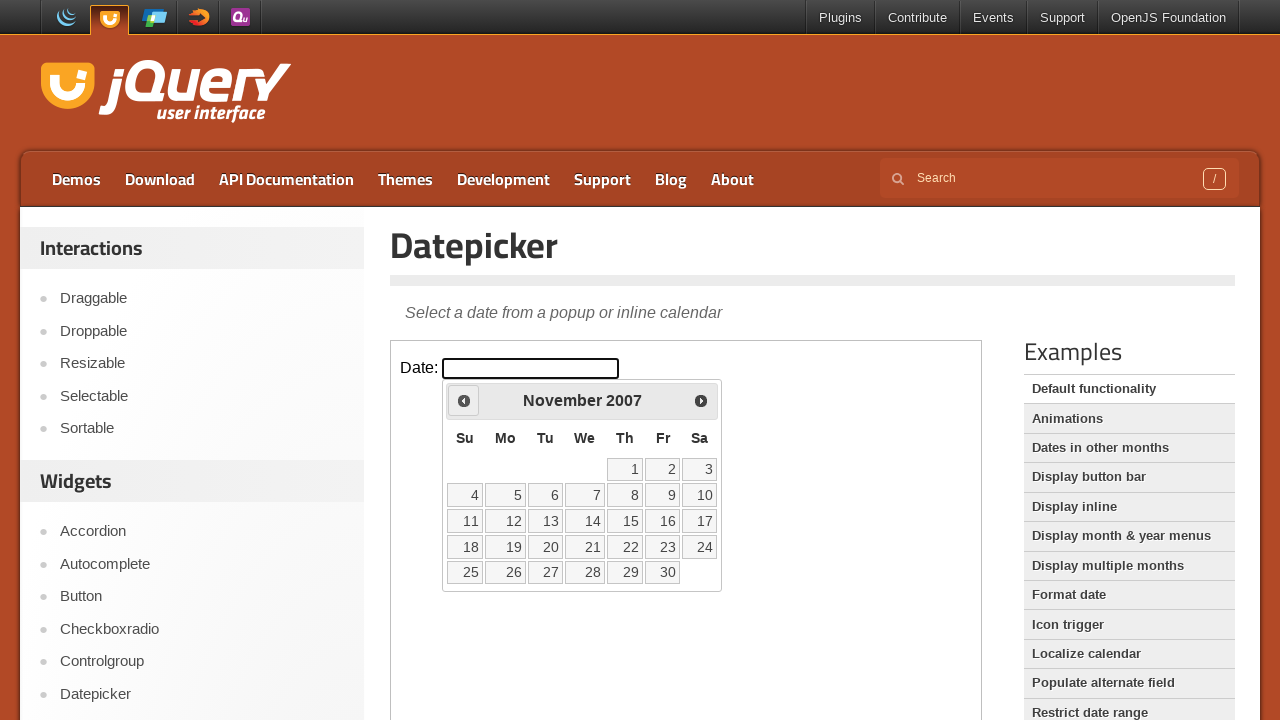

Retrieved current month: November, current year: 2007
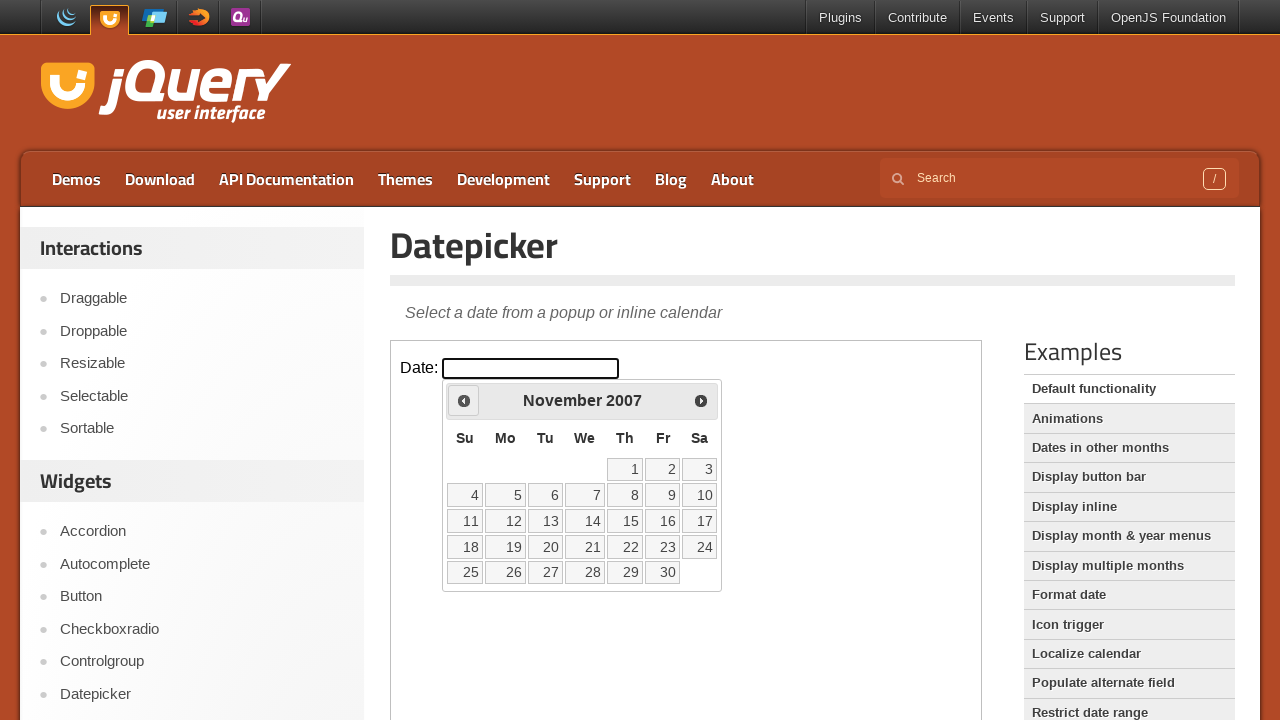

Clicked left arrow to navigate to previous month at (464, 400) on iframe >> nth=0 >> internal:control=enter-frame >> xpath=//span[@class='ui-icon 
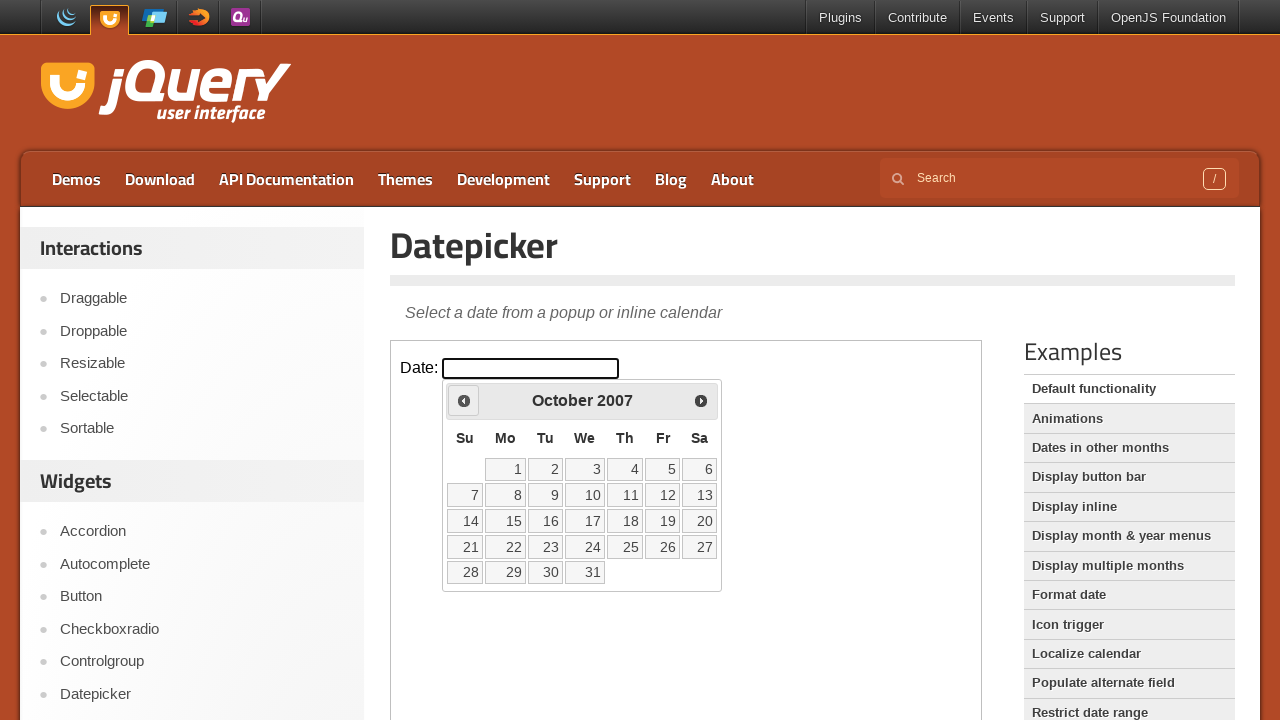

Retrieved current month: October, current year: 2007
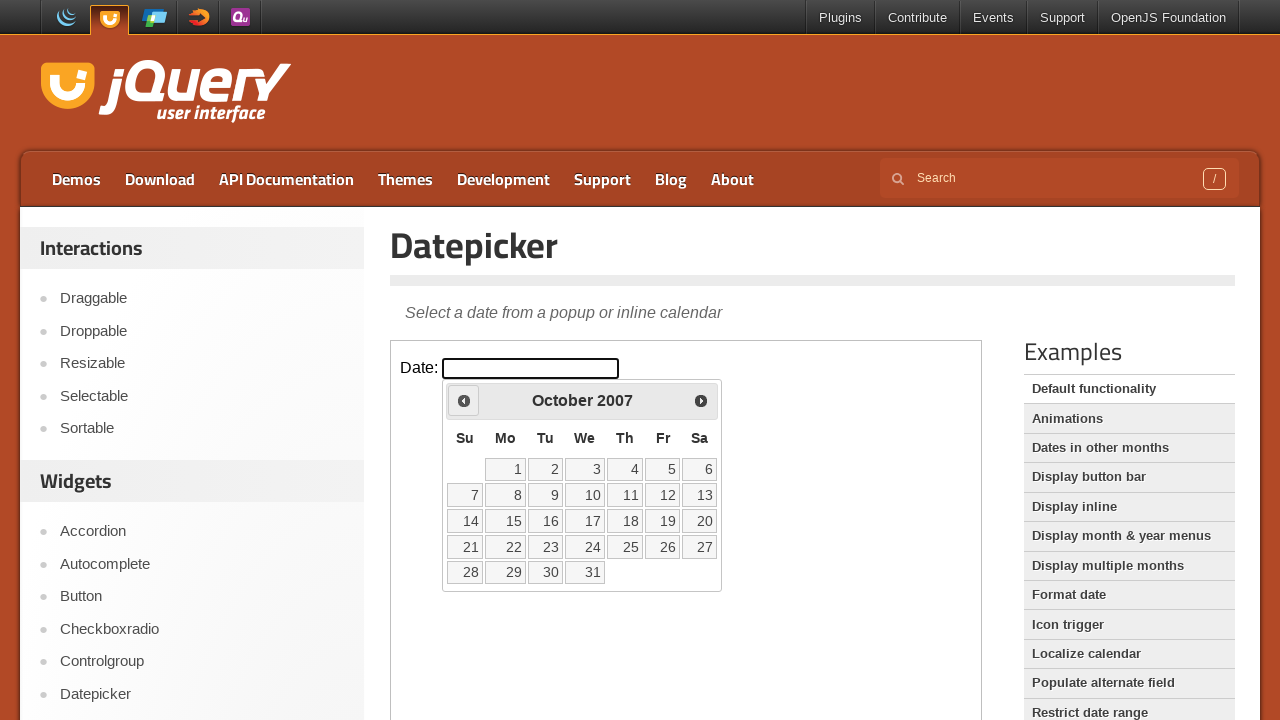

Clicked left arrow to navigate to previous month at (464, 400) on iframe >> nth=0 >> internal:control=enter-frame >> xpath=//span[@class='ui-icon 
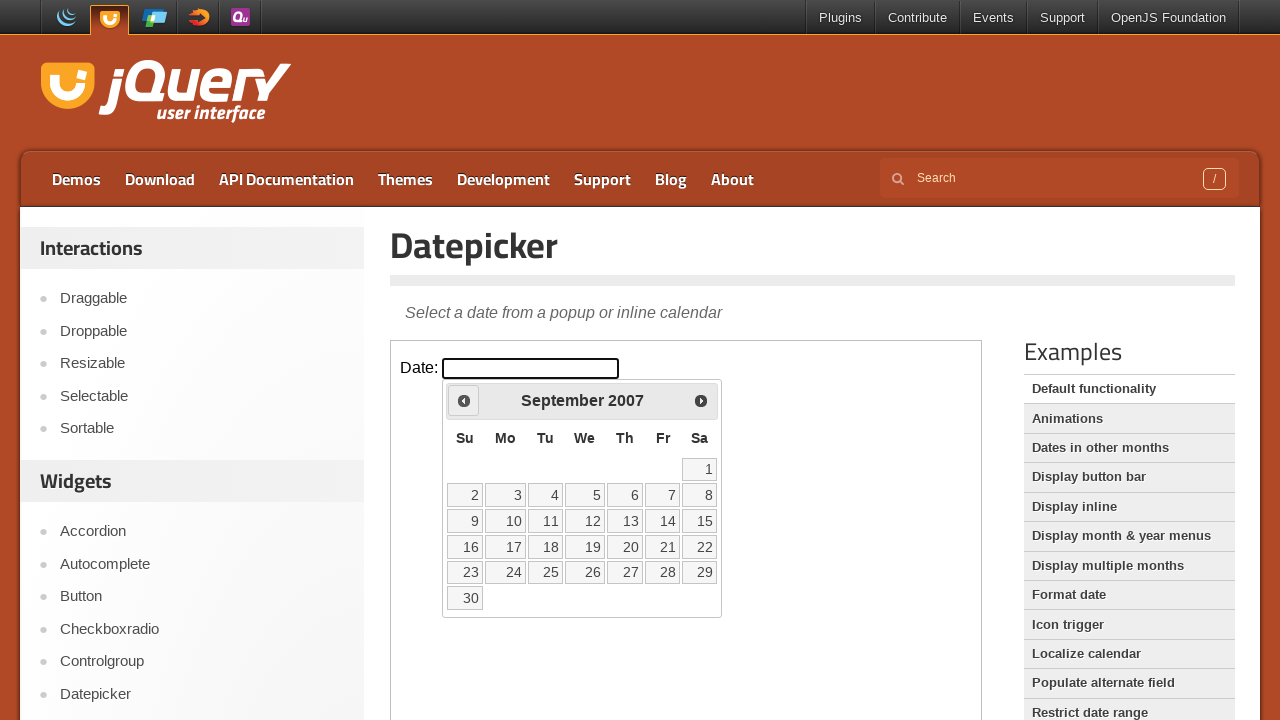

Retrieved current month: September, current year: 2007
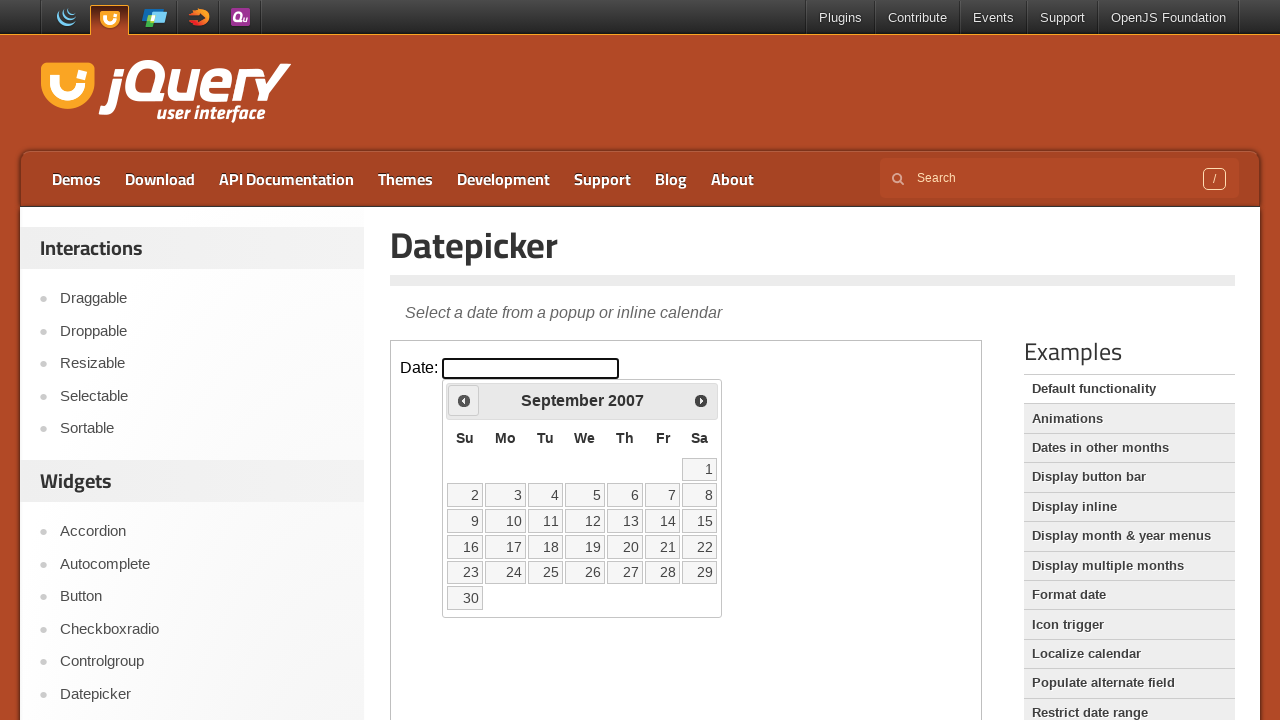

Clicked left arrow to navigate to previous month at (464, 400) on iframe >> nth=0 >> internal:control=enter-frame >> xpath=//span[@class='ui-icon 
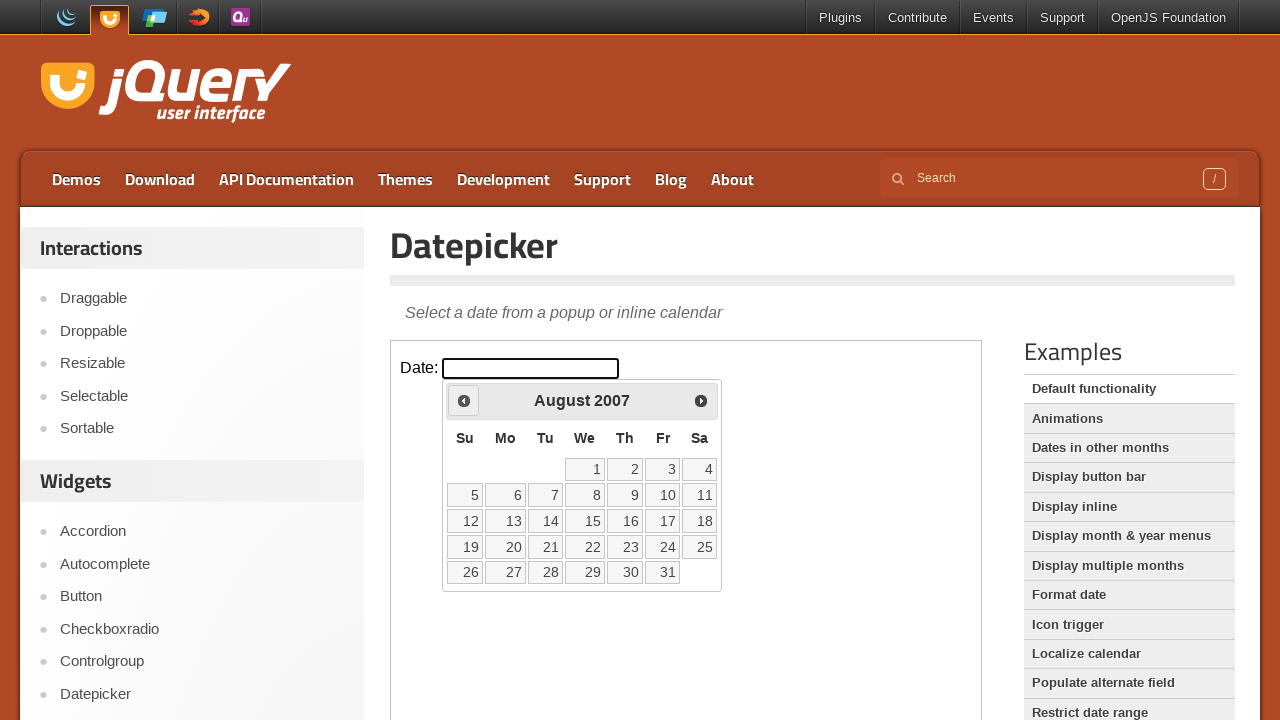

Retrieved current month: August, current year: 2007
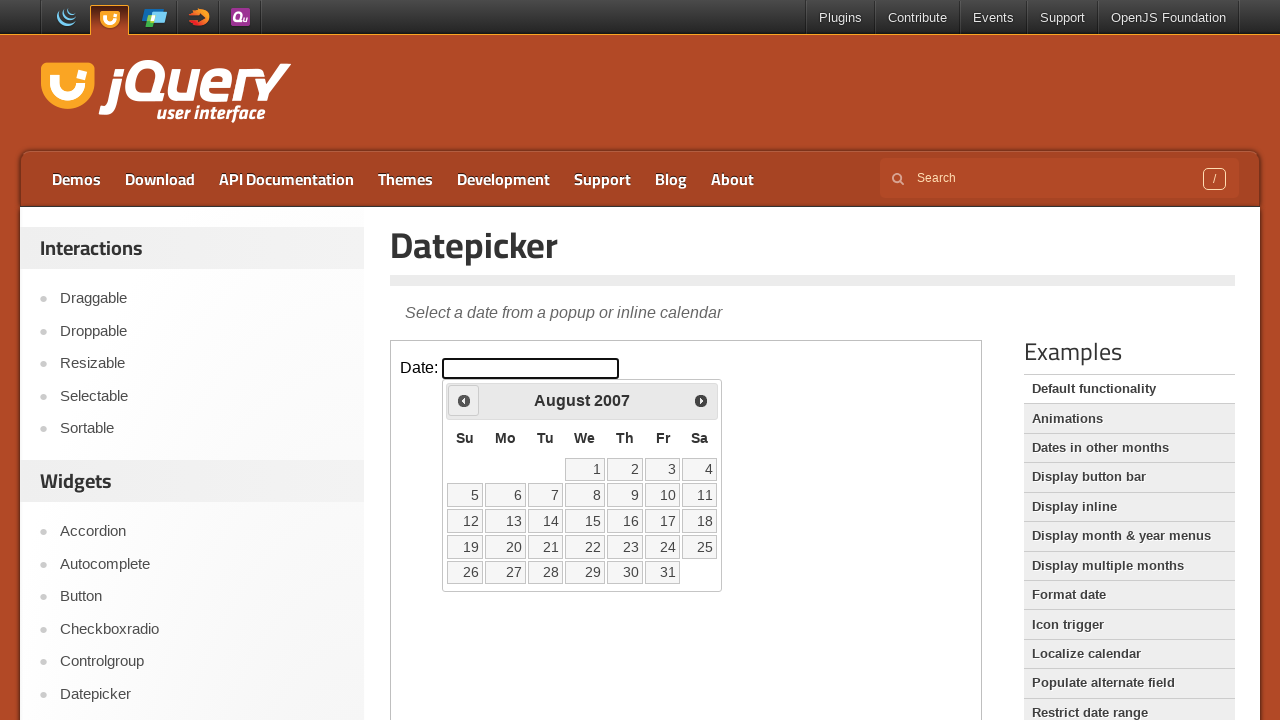

Clicked left arrow to navigate to previous month at (464, 400) on iframe >> nth=0 >> internal:control=enter-frame >> xpath=//span[@class='ui-icon 
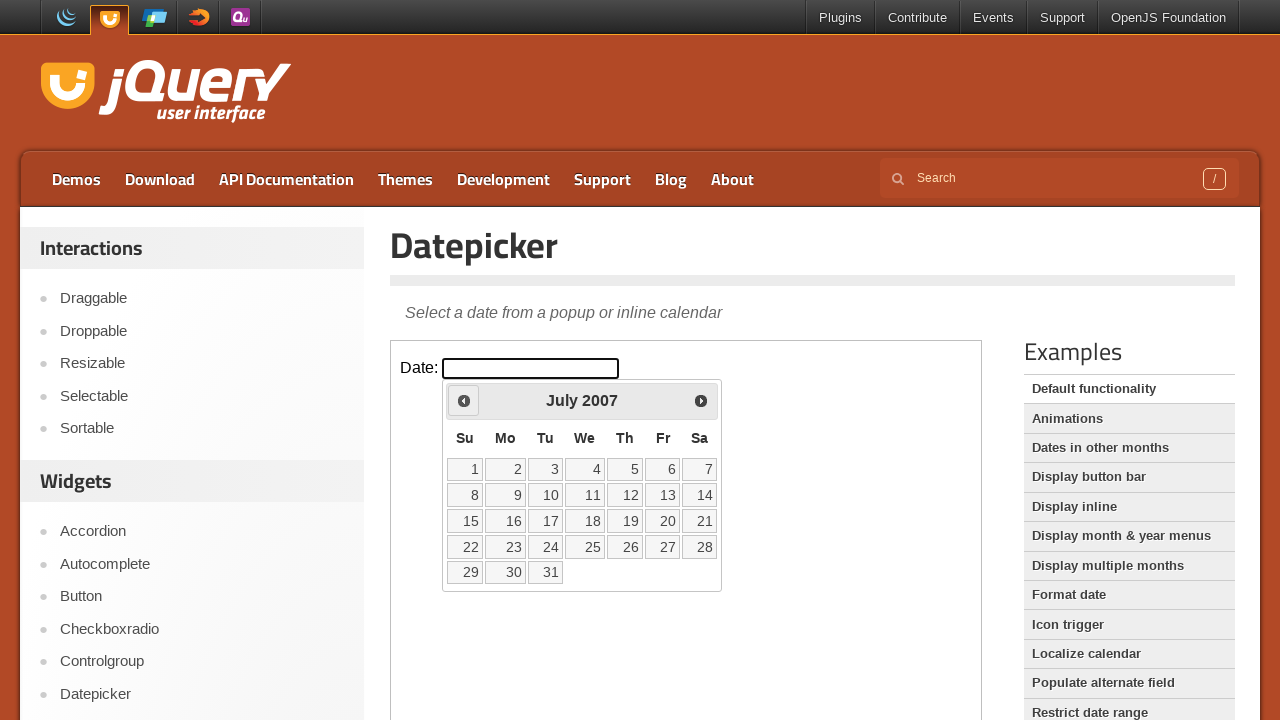

Retrieved current month: July, current year: 2007
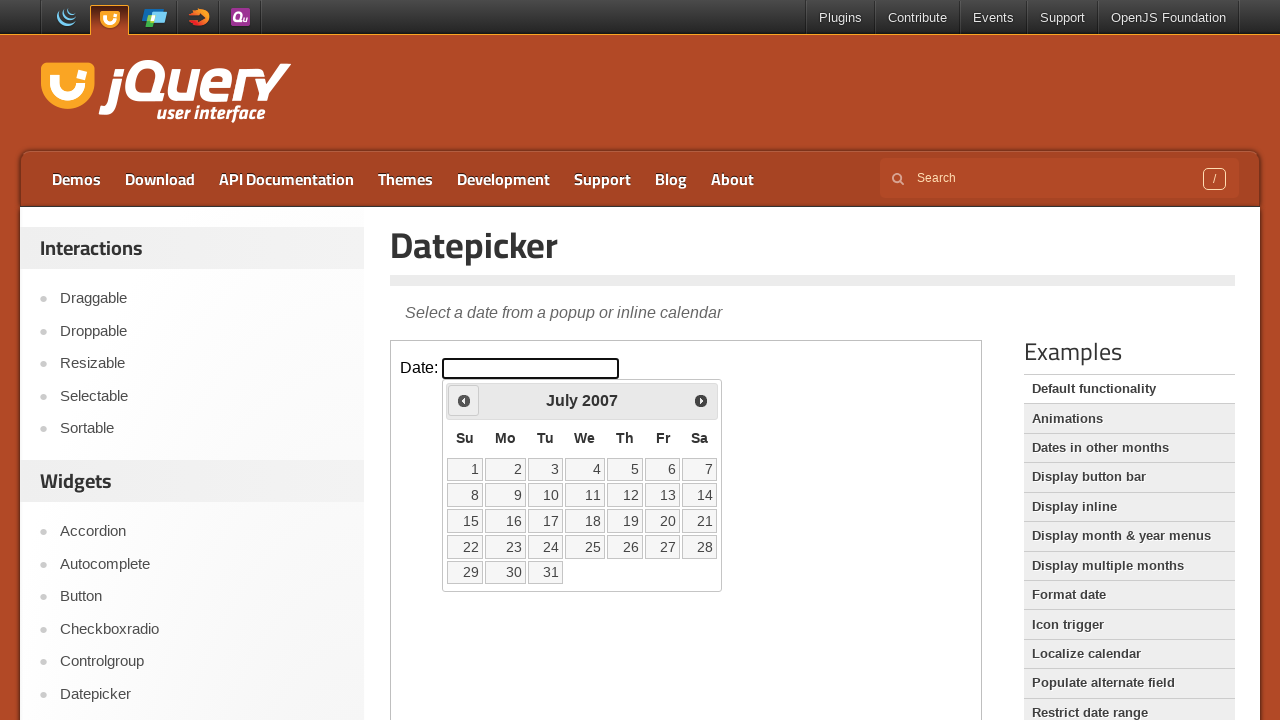

Clicked left arrow to navigate to previous month at (464, 400) on iframe >> nth=0 >> internal:control=enter-frame >> xpath=//span[@class='ui-icon 
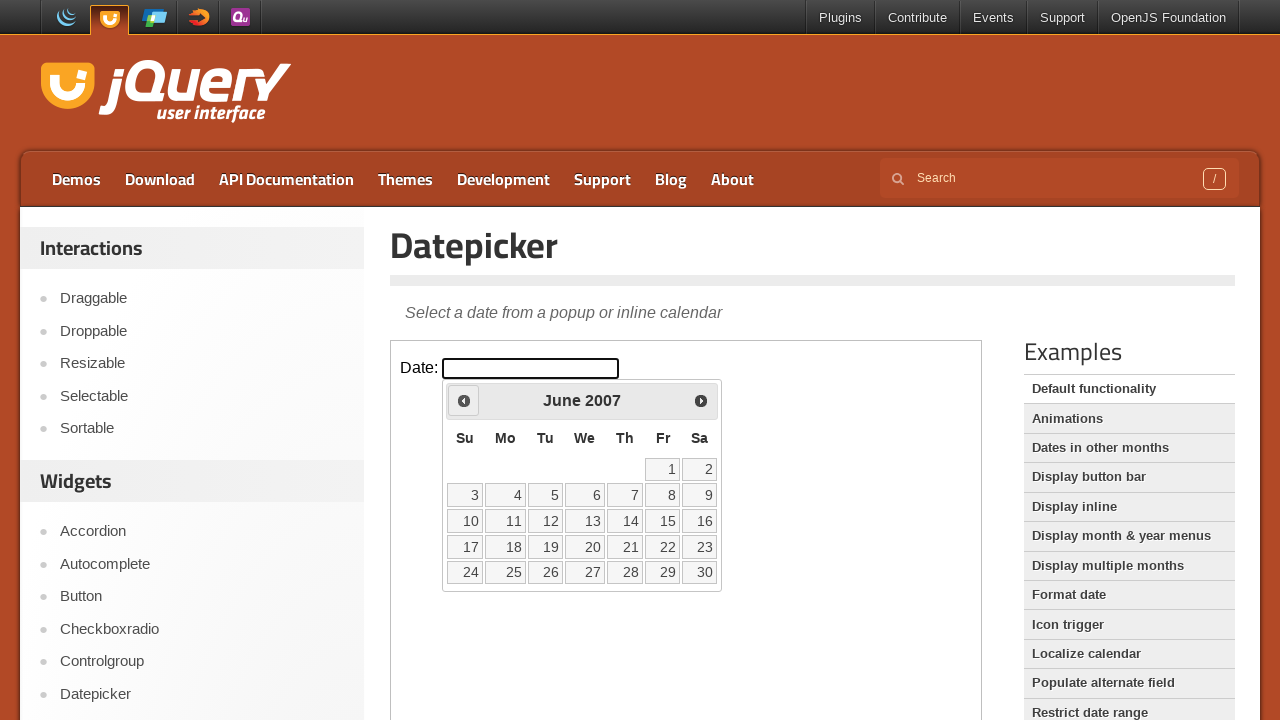

Retrieved current month: June, current year: 2007
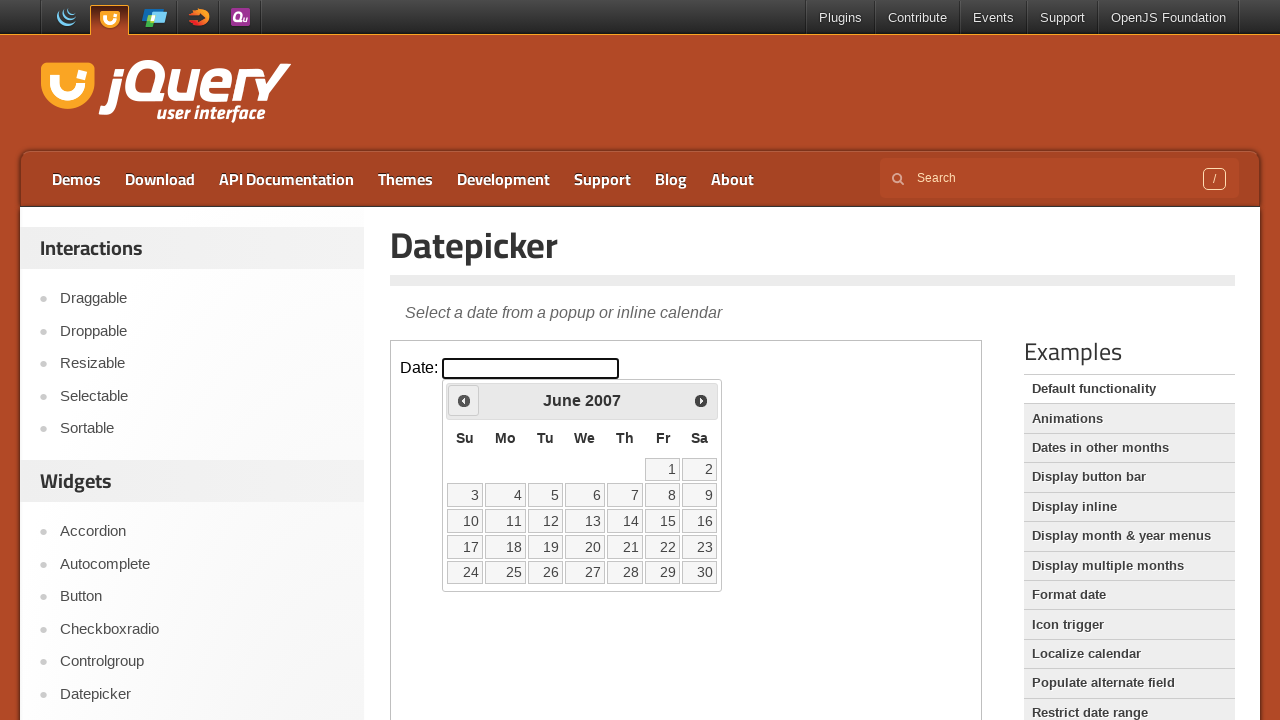

Clicked left arrow to navigate to previous month at (464, 400) on iframe >> nth=0 >> internal:control=enter-frame >> xpath=//span[@class='ui-icon 
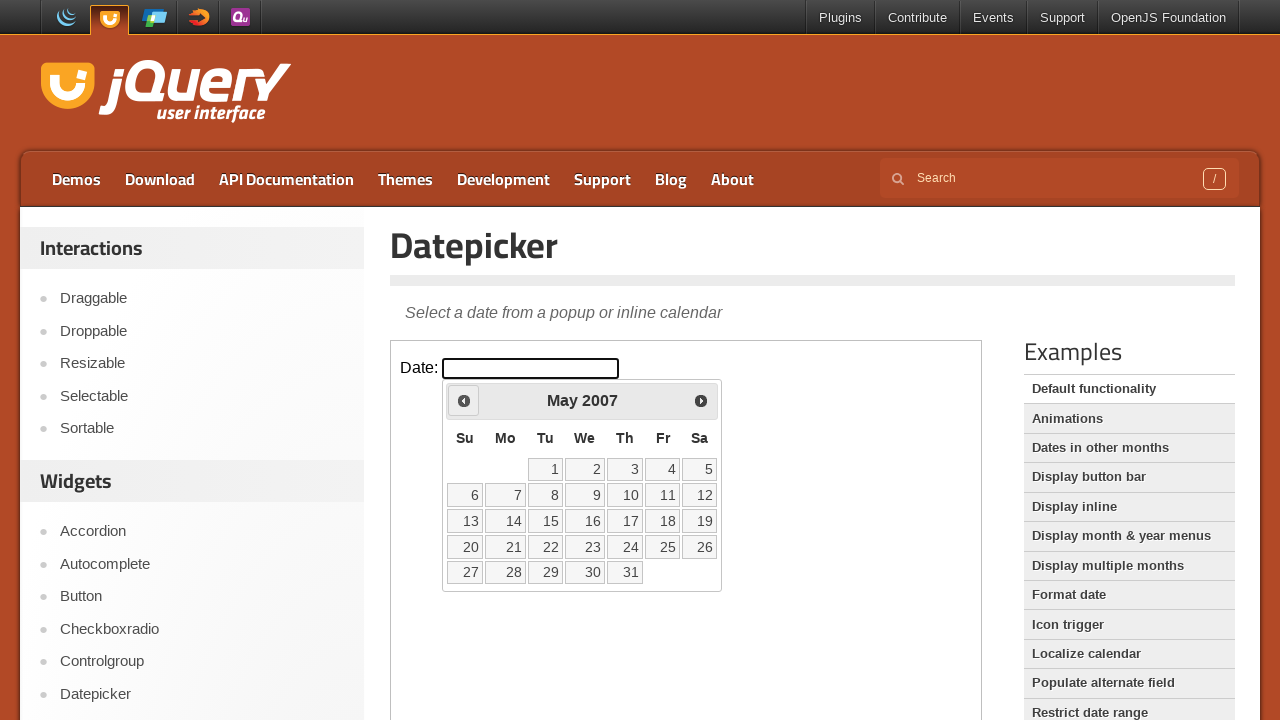

Retrieved current month: May, current year: 2007
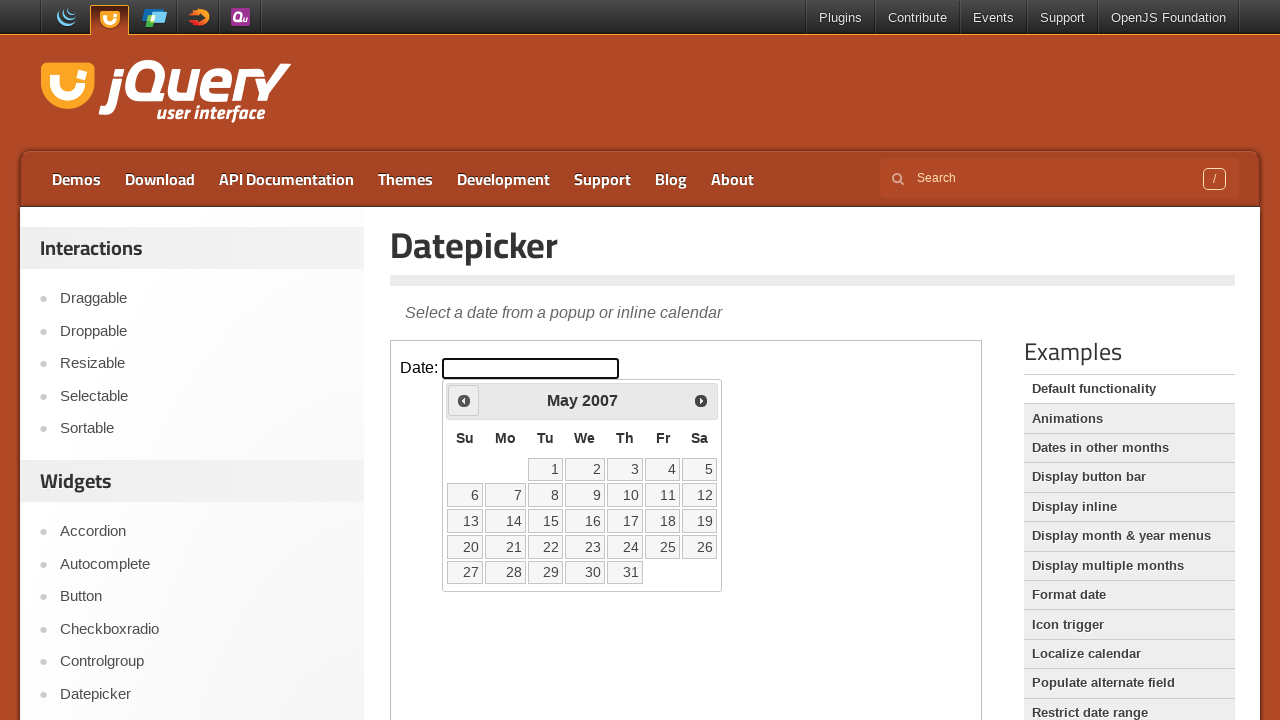

Clicked left arrow to navigate to previous month at (464, 400) on iframe >> nth=0 >> internal:control=enter-frame >> xpath=//span[@class='ui-icon 
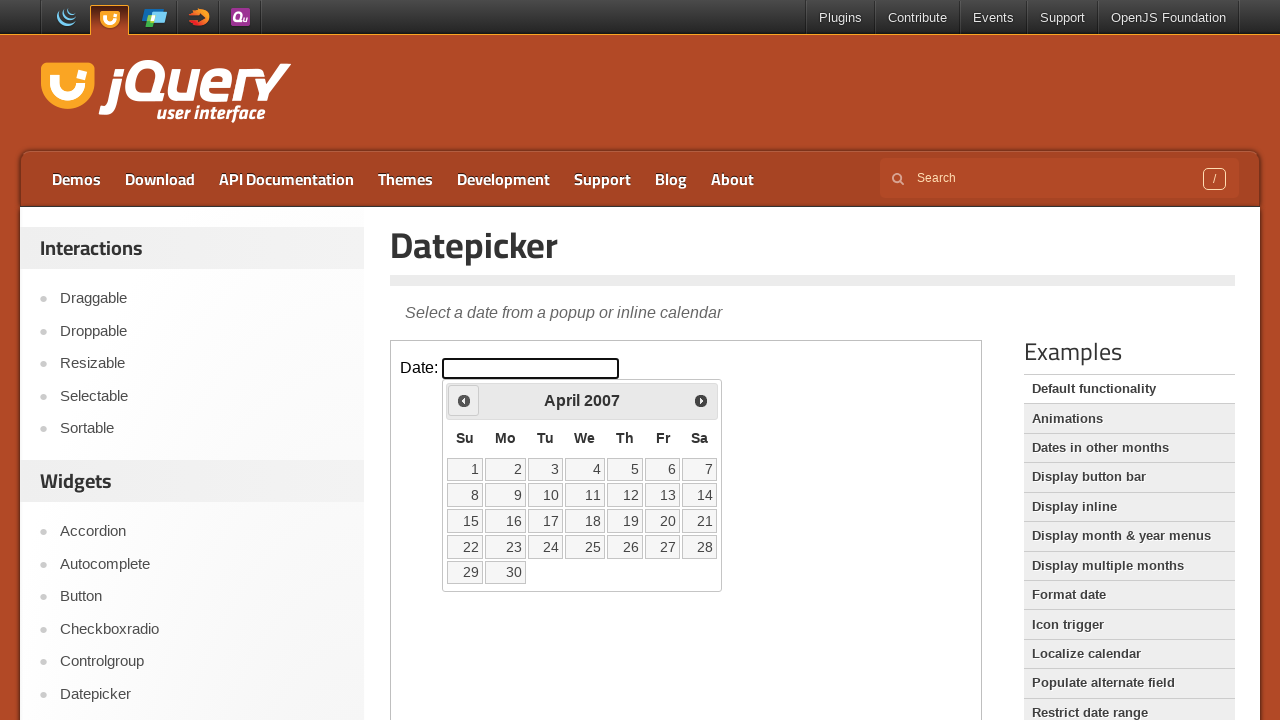

Retrieved current month: April, current year: 2007
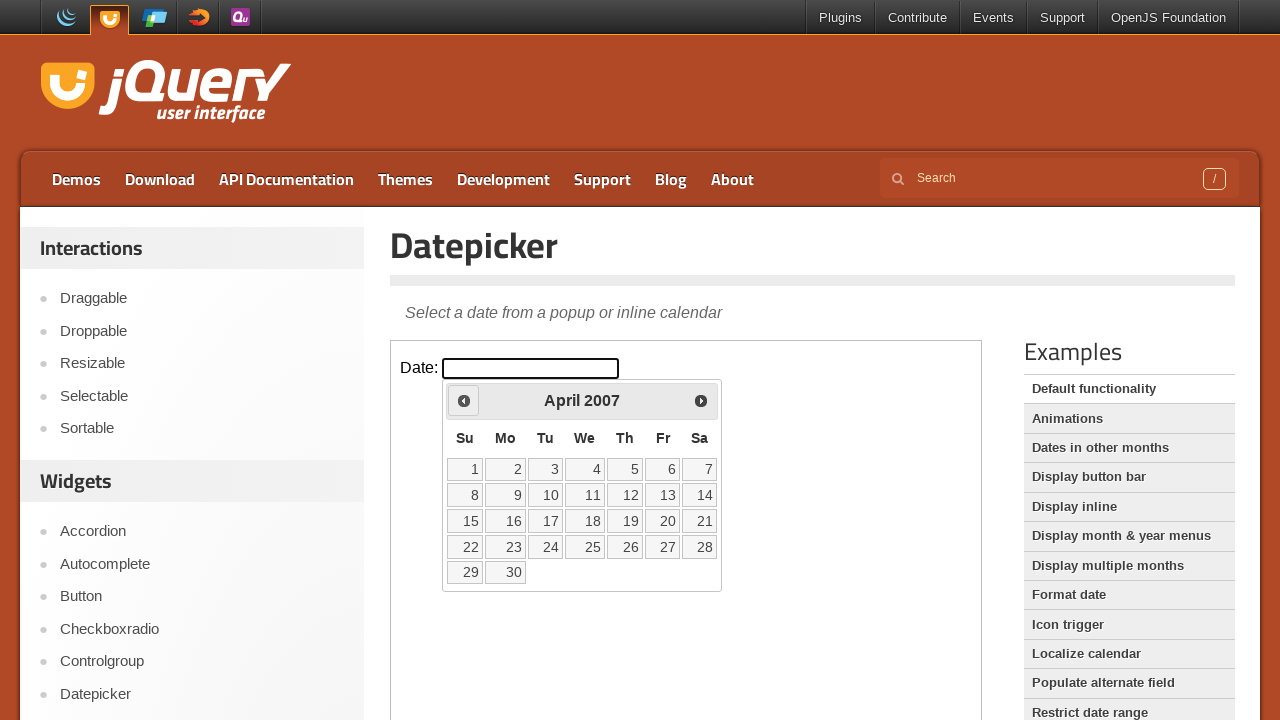

Clicked left arrow to navigate to previous month at (464, 400) on iframe >> nth=0 >> internal:control=enter-frame >> xpath=//span[@class='ui-icon 
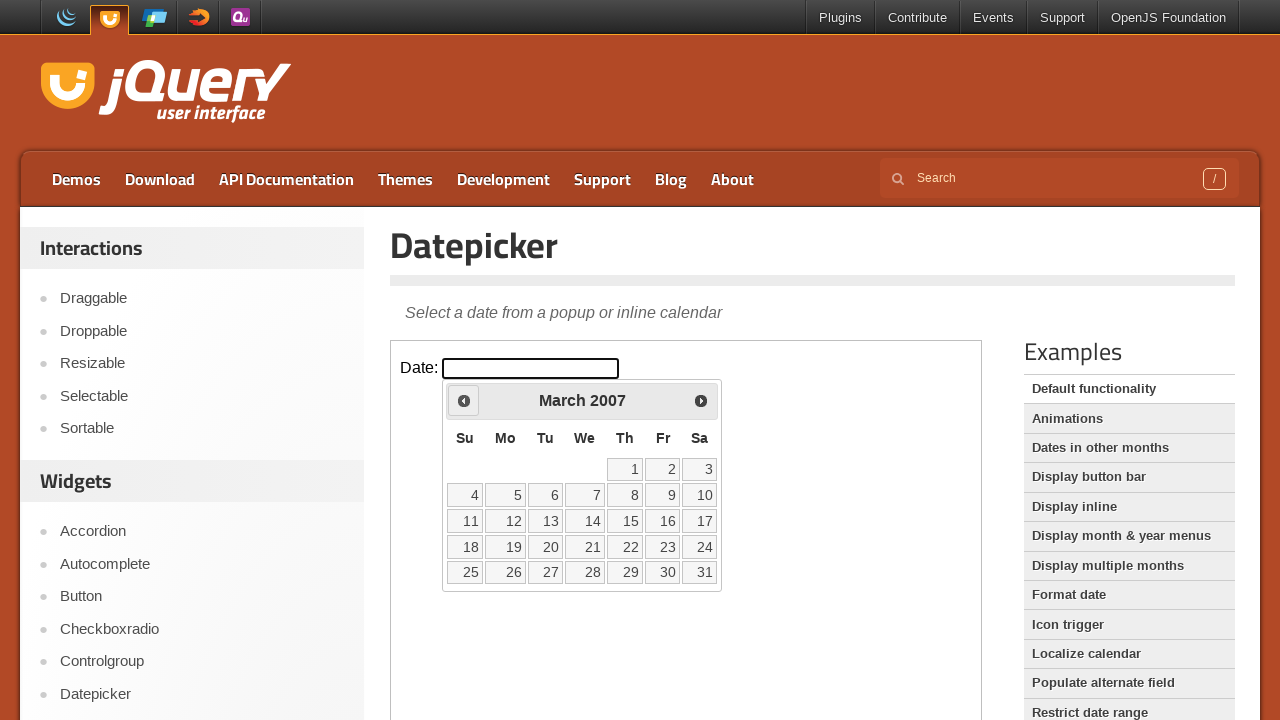

Retrieved current month: March, current year: 2007
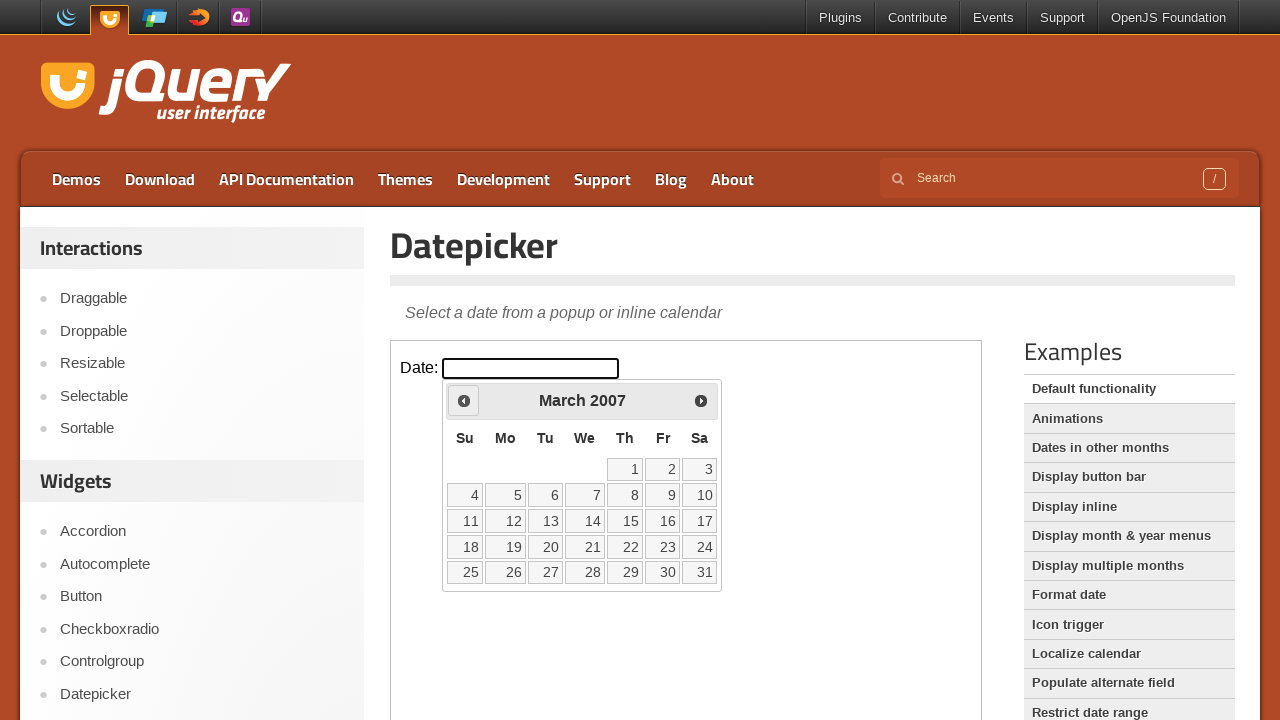

Clicked left arrow to navigate to previous month at (464, 400) on iframe >> nth=0 >> internal:control=enter-frame >> xpath=//span[@class='ui-icon 
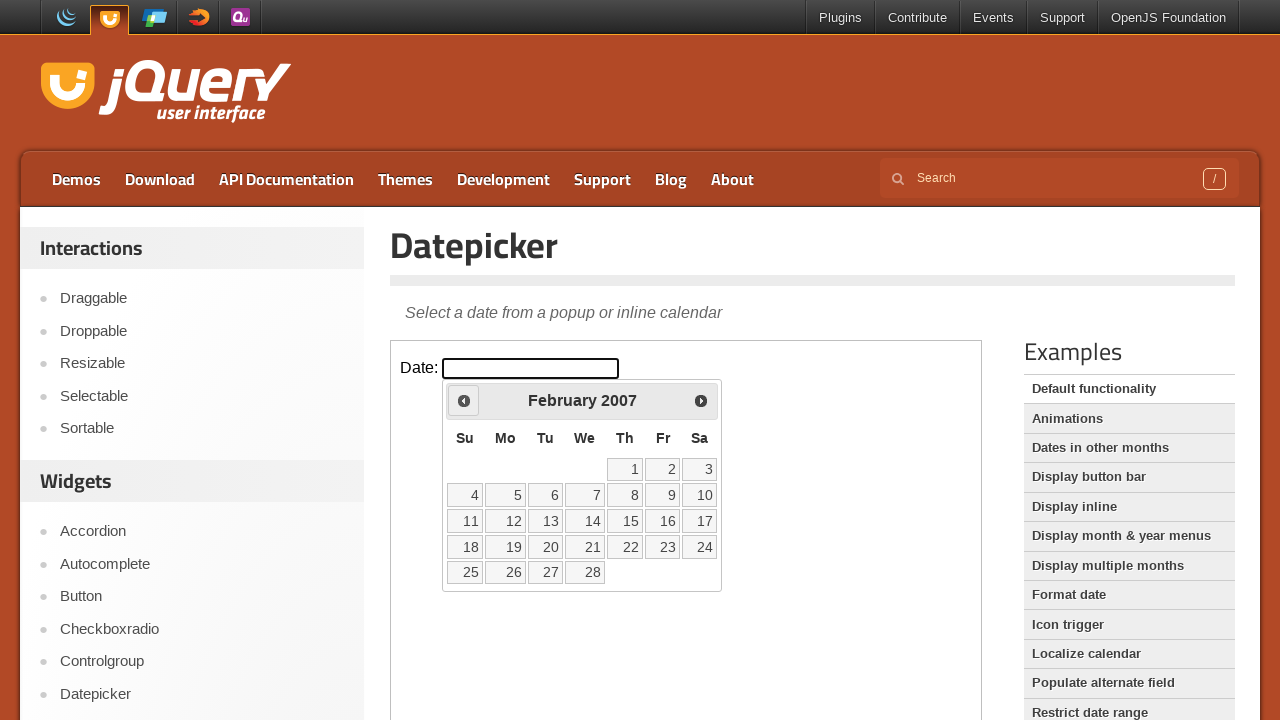

Retrieved current month: February, current year: 2007
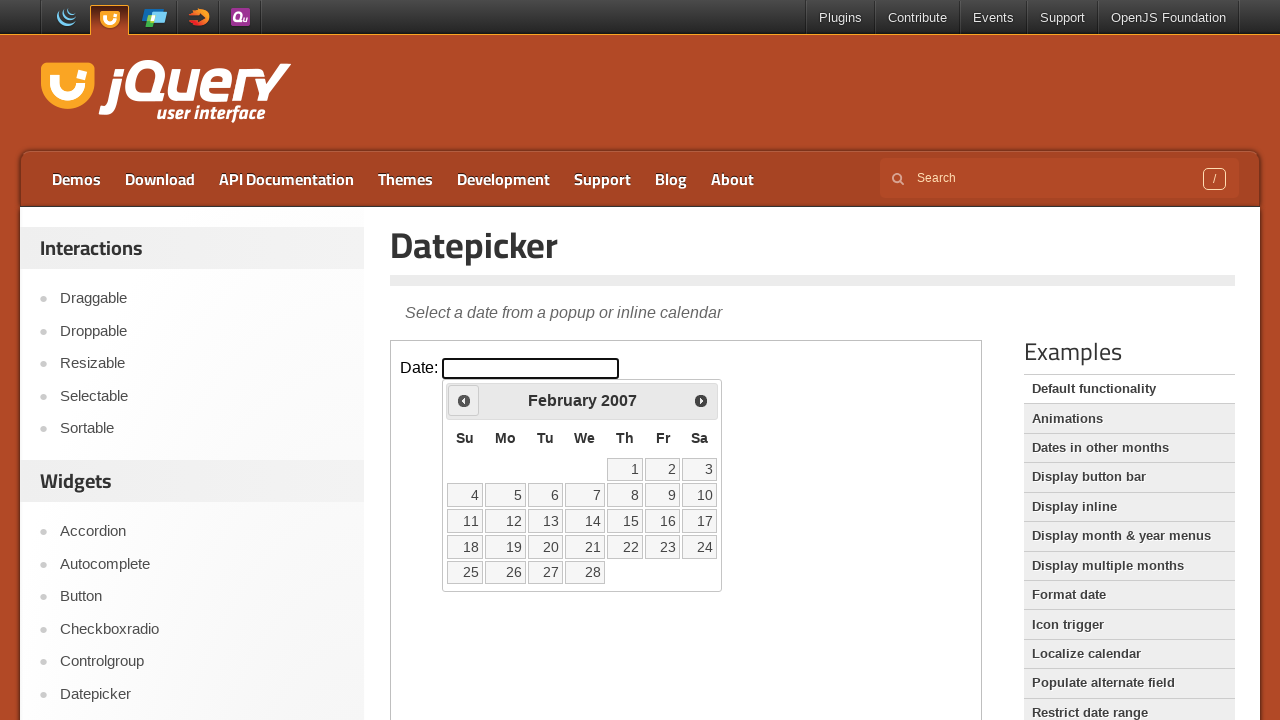

Clicked left arrow to navigate to previous month at (464, 400) on iframe >> nth=0 >> internal:control=enter-frame >> xpath=//span[@class='ui-icon 
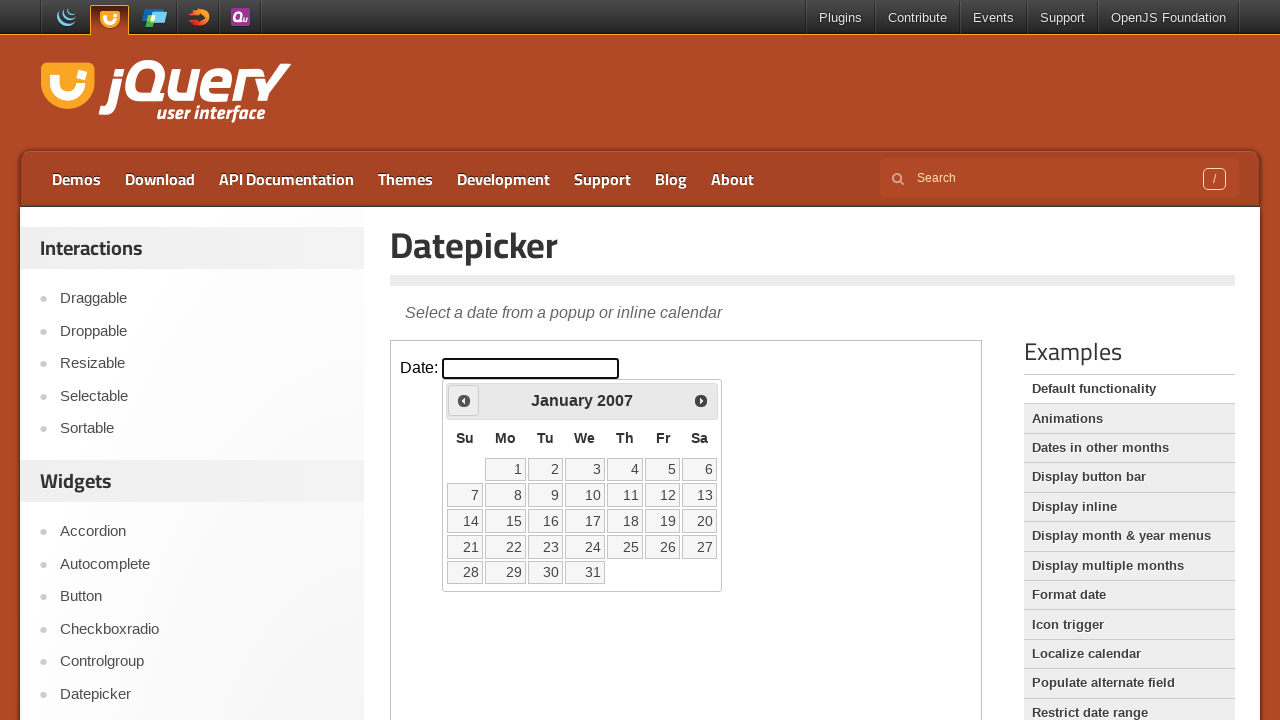

Retrieved current month: January, current year: 2007
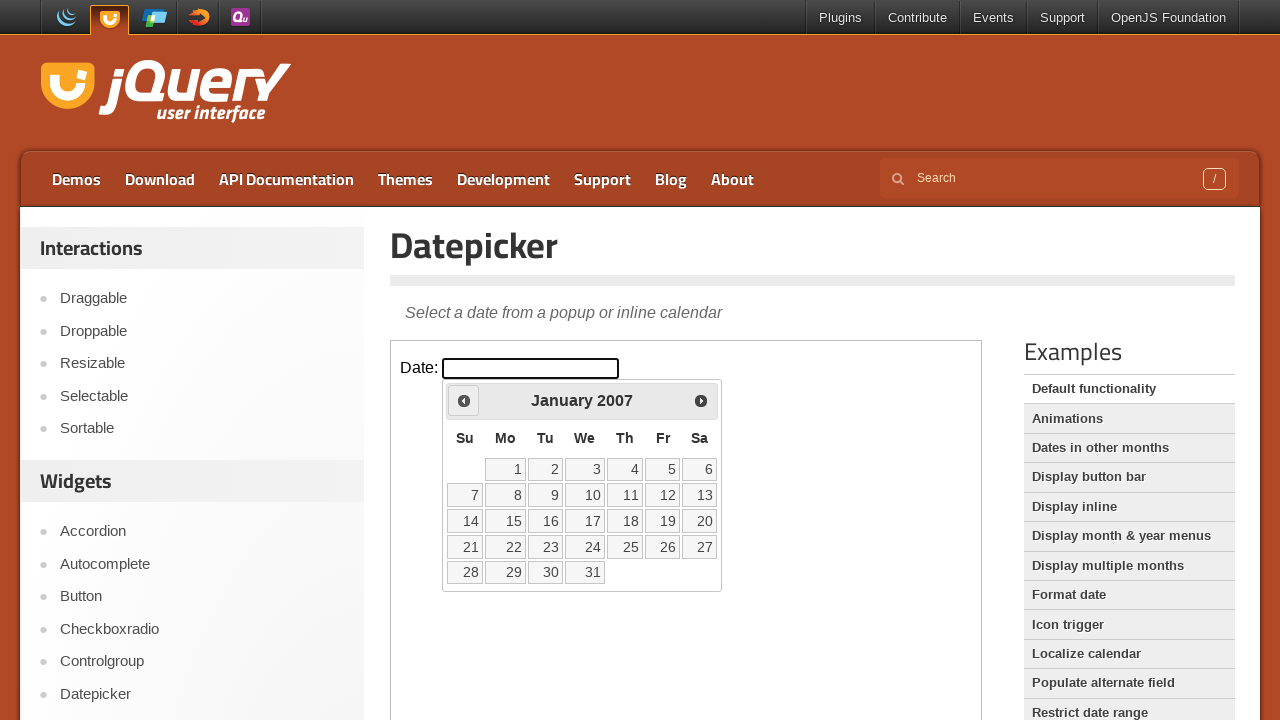

Clicked left arrow to navigate to previous month at (464, 400) on iframe >> nth=0 >> internal:control=enter-frame >> xpath=//span[@class='ui-icon 
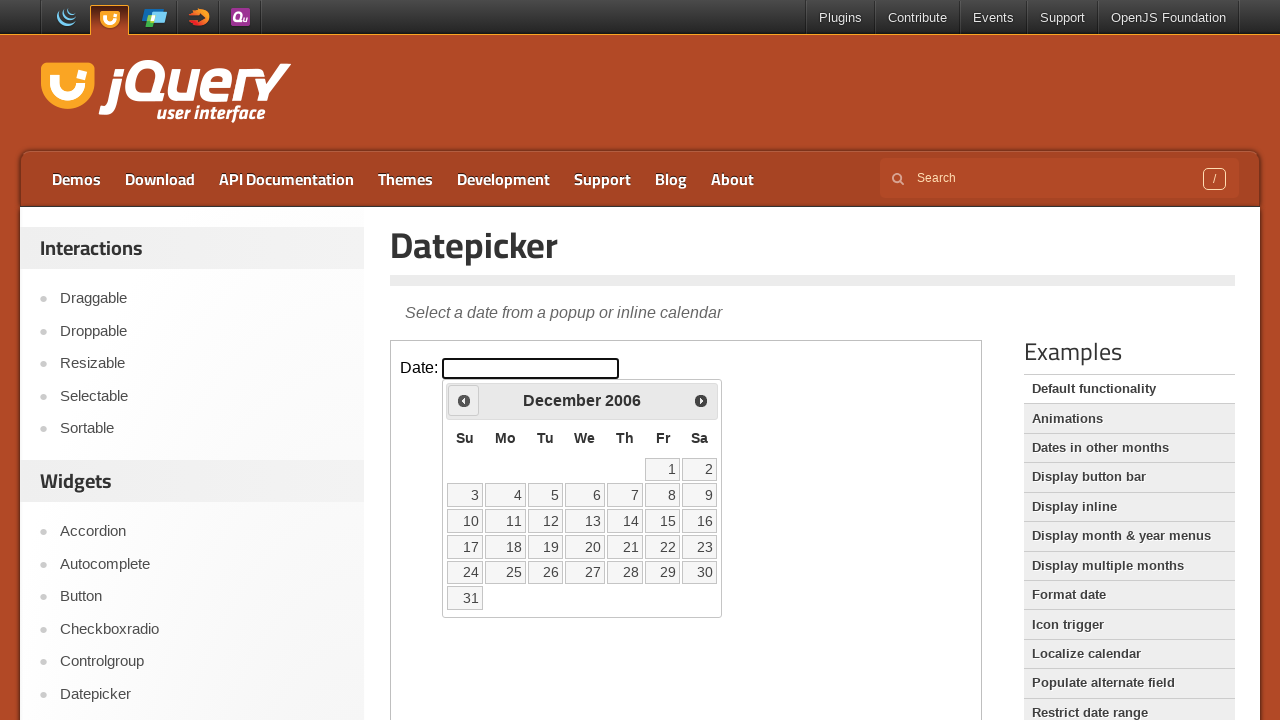

Retrieved current month: December, current year: 2006
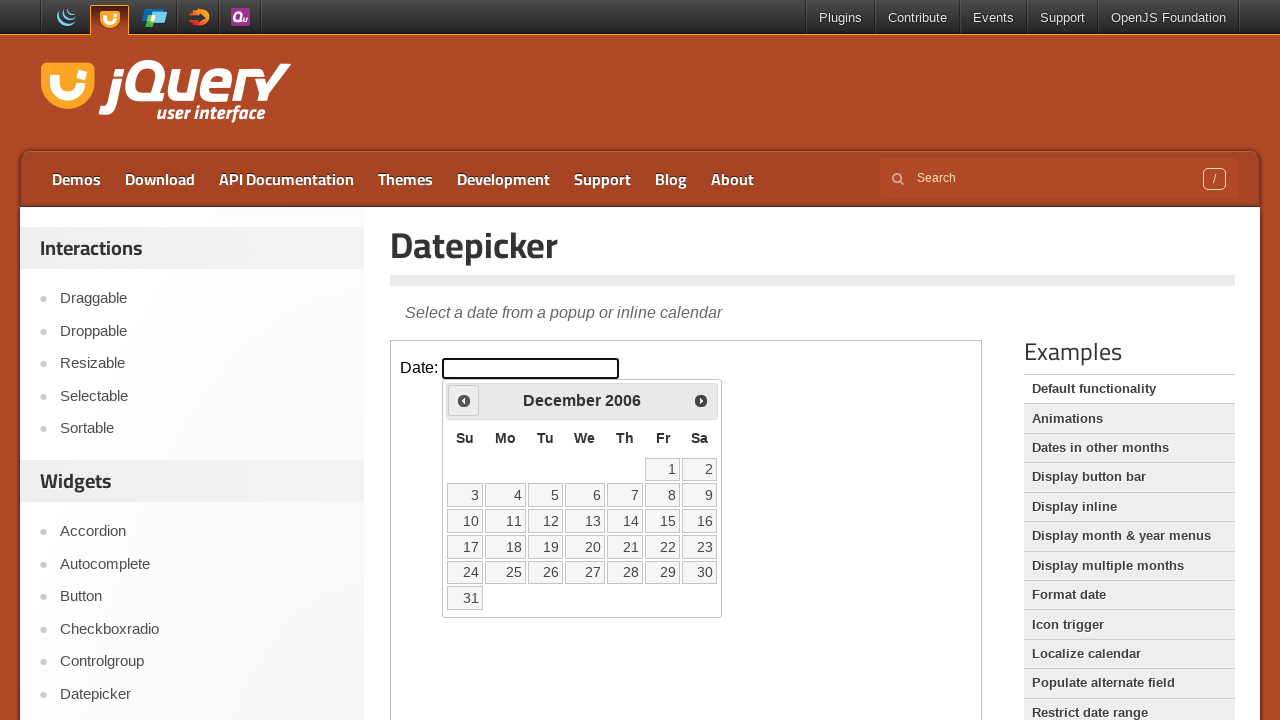

Clicked left arrow to navigate to previous month at (464, 400) on iframe >> nth=0 >> internal:control=enter-frame >> xpath=//span[@class='ui-icon 
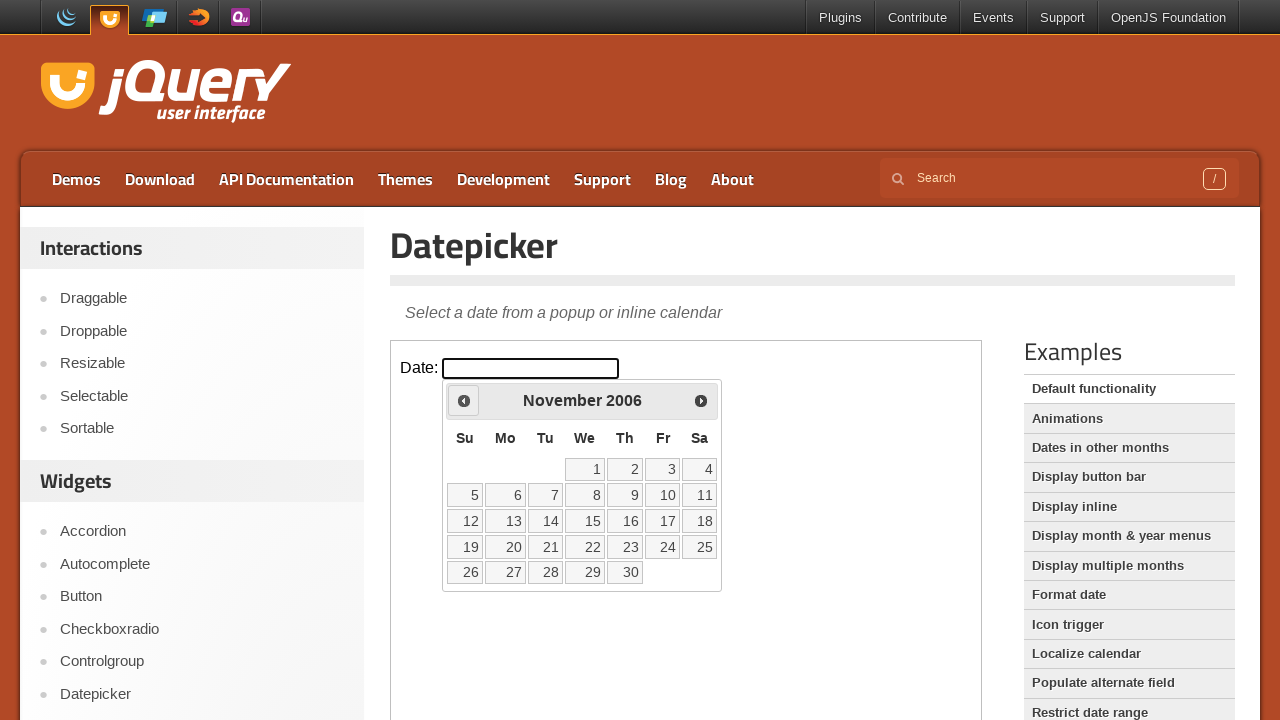

Retrieved current month: November, current year: 2006
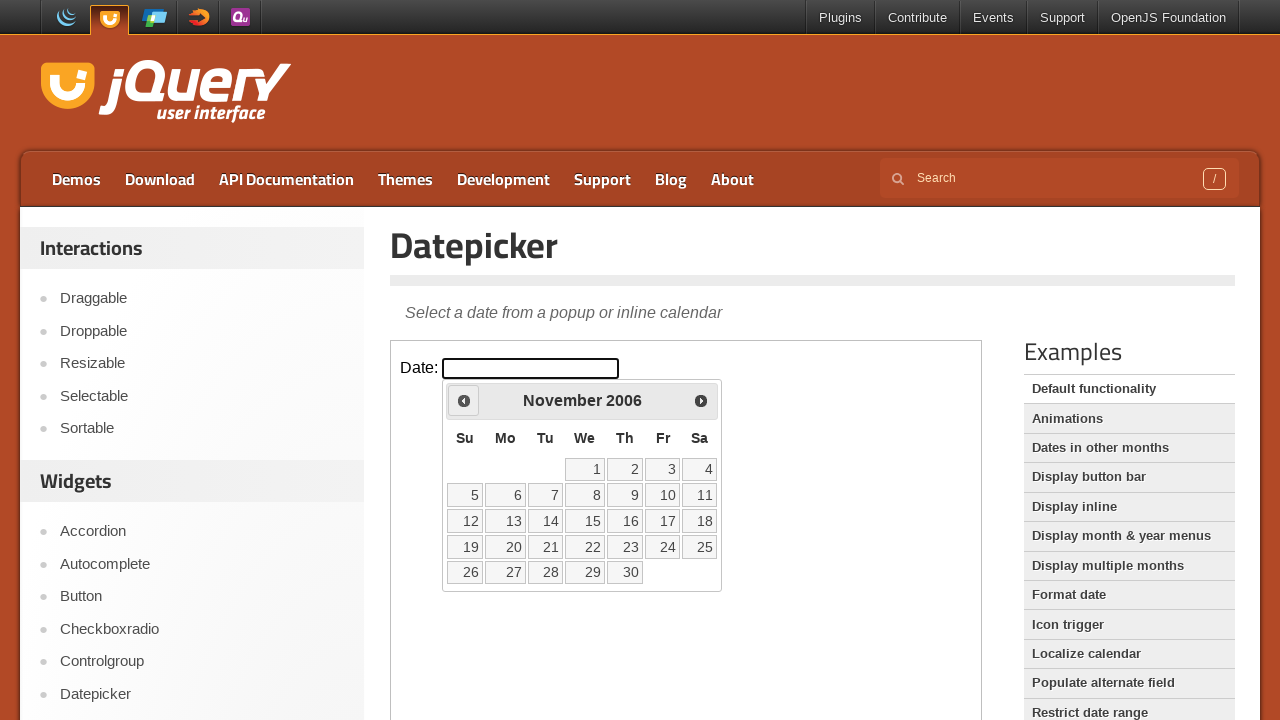

Clicked left arrow to navigate to previous month at (464, 400) on iframe >> nth=0 >> internal:control=enter-frame >> xpath=//span[@class='ui-icon 
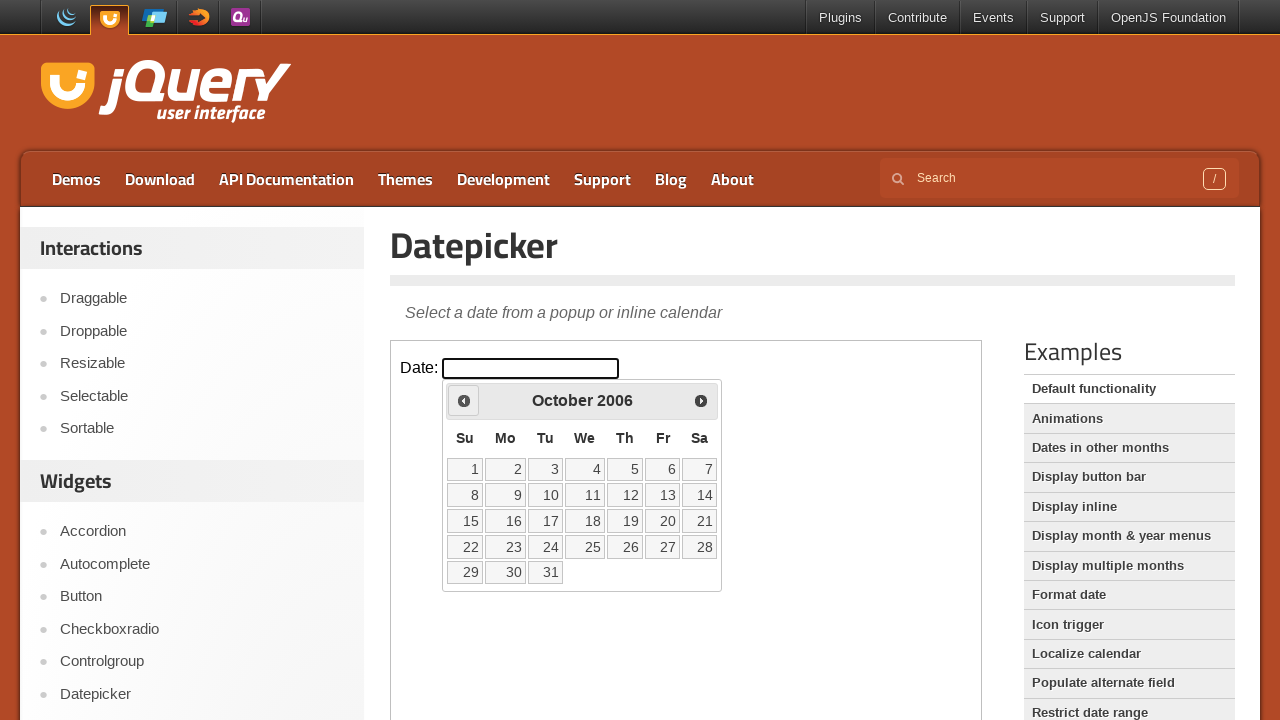

Retrieved current month: October, current year: 2006
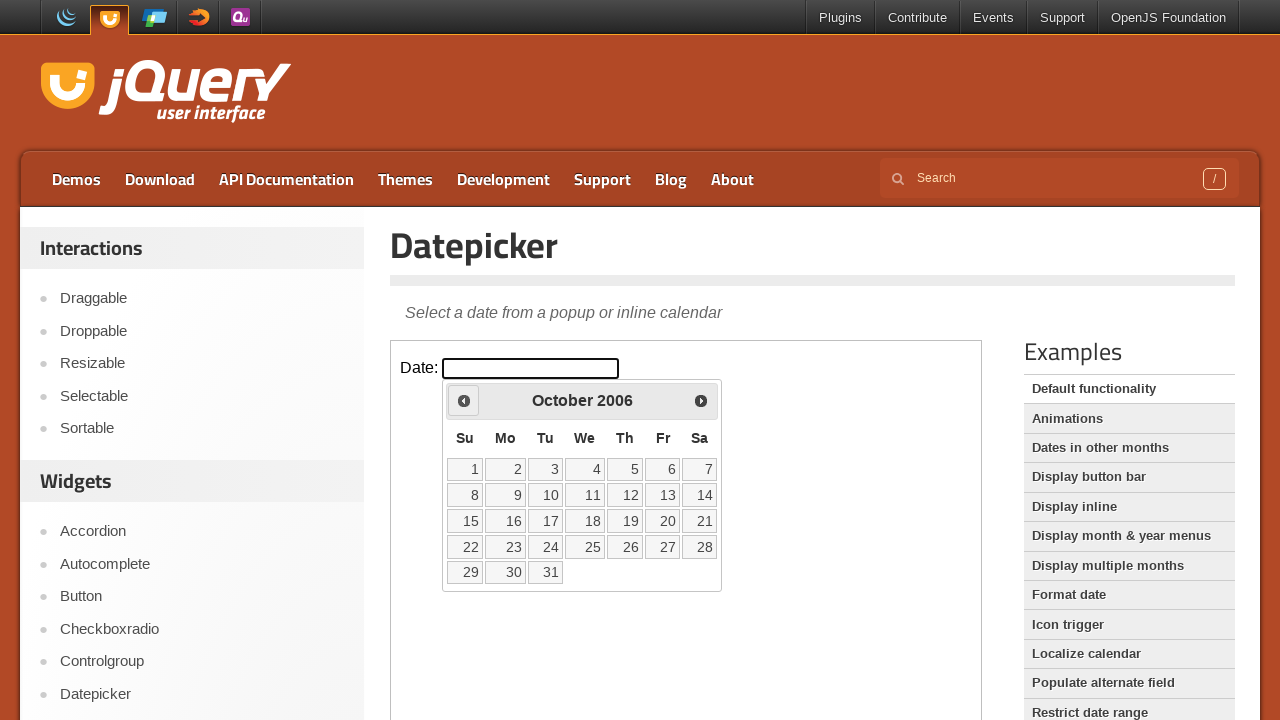

Clicked left arrow to navigate to previous month at (464, 400) on iframe >> nth=0 >> internal:control=enter-frame >> xpath=//span[@class='ui-icon 
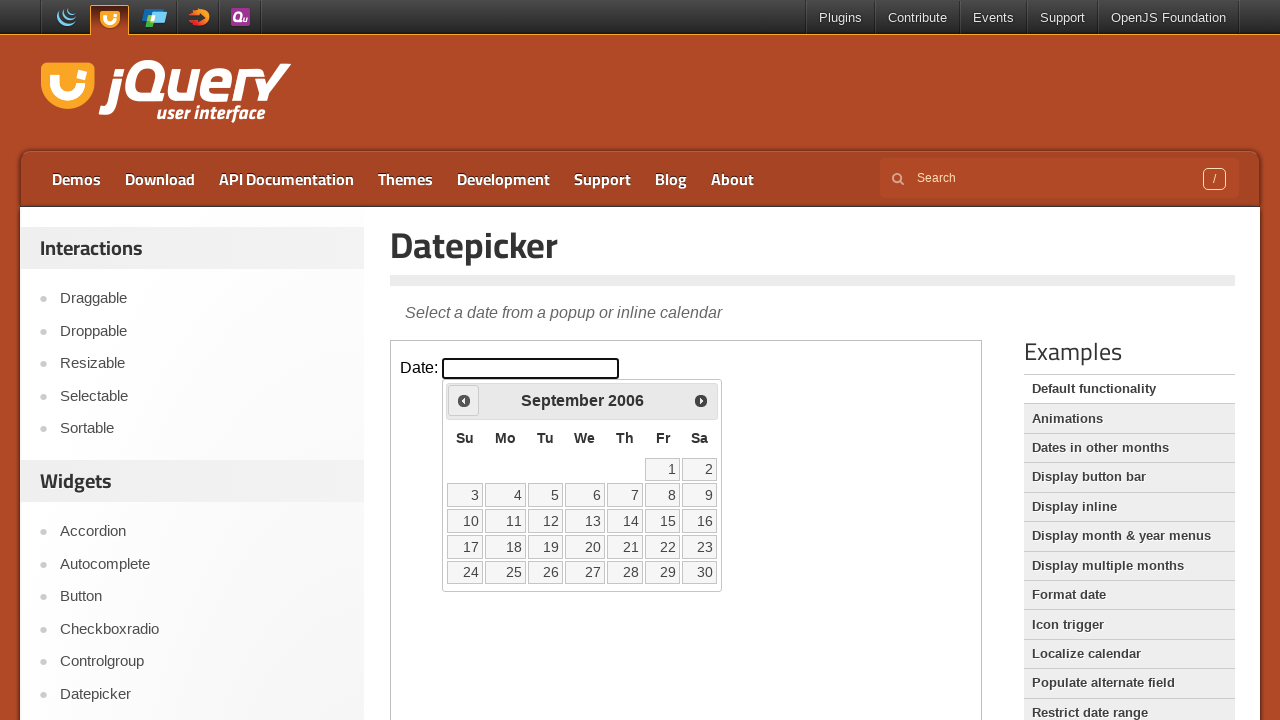

Retrieved current month: September, current year: 2006
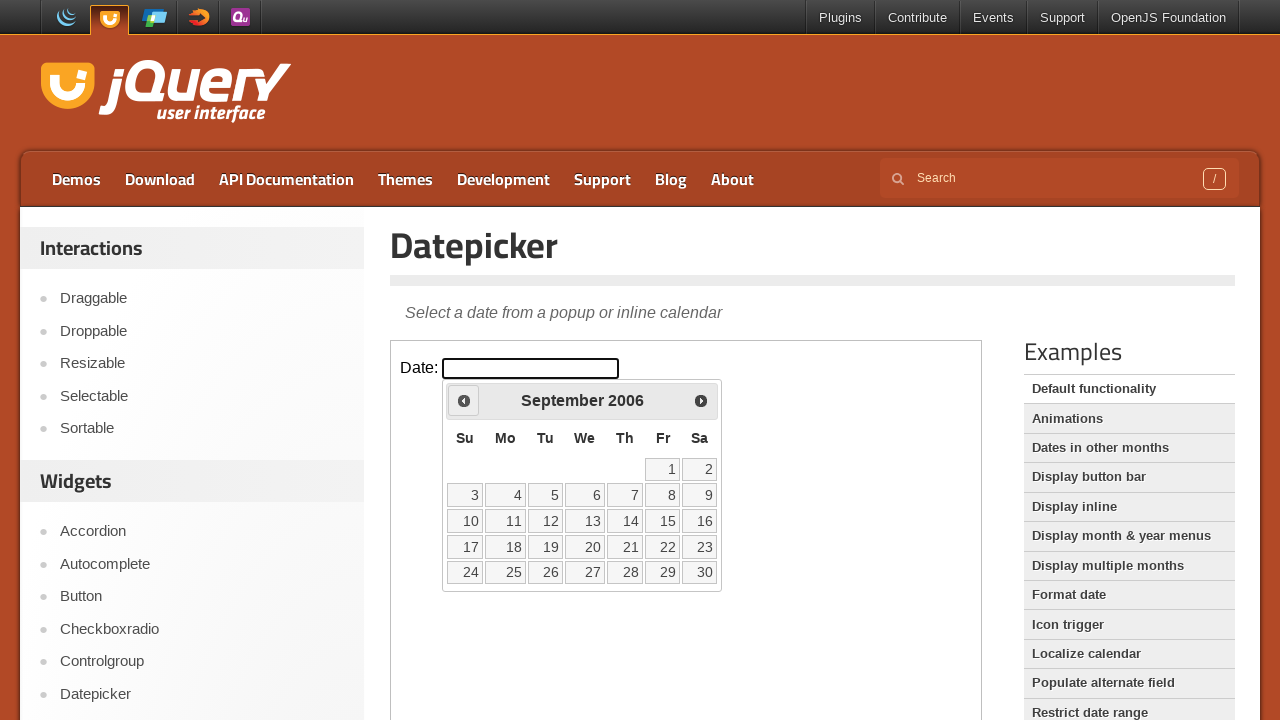

Clicked left arrow to navigate to previous month at (464, 400) on iframe >> nth=0 >> internal:control=enter-frame >> xpath=//span[@class='ui-icon 
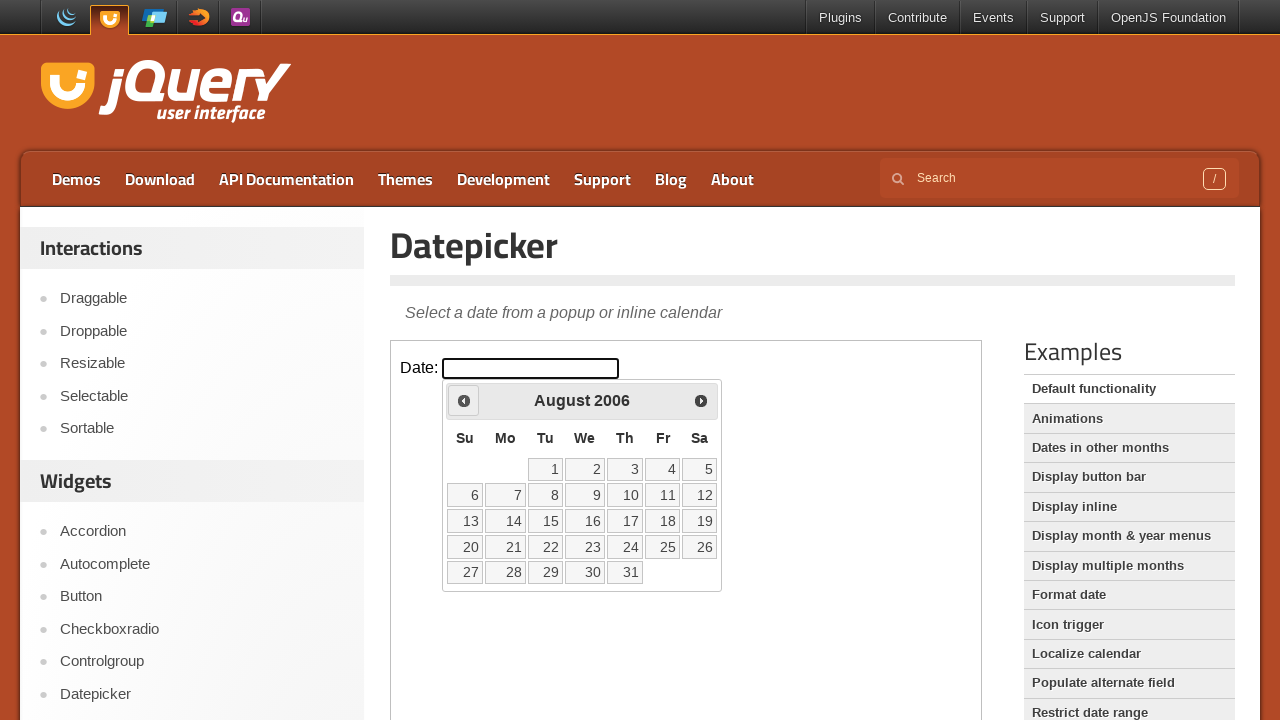

Retrieved current month: August, current year: 2006
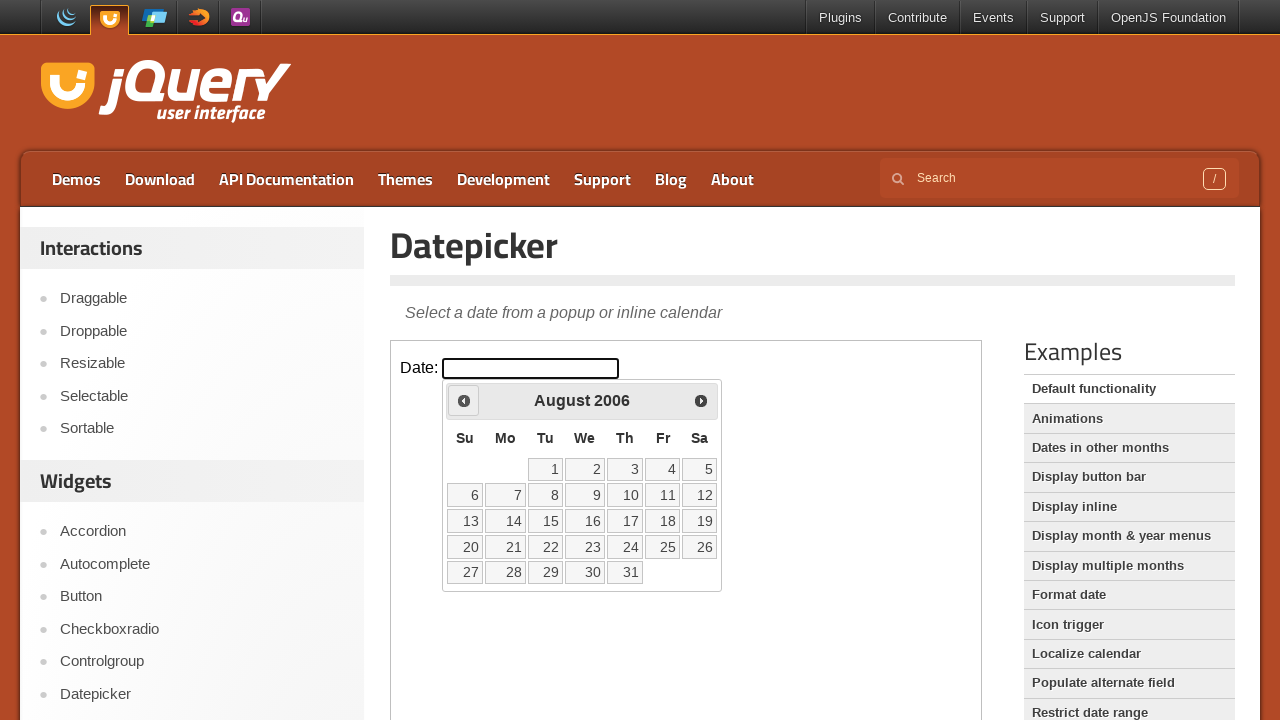

Clicked left arrow to navigate to previous month at (464, 400) on iframe >> nth=0 >> internal:control=enter-frame >> xpath=//span[@class='ui-icon 
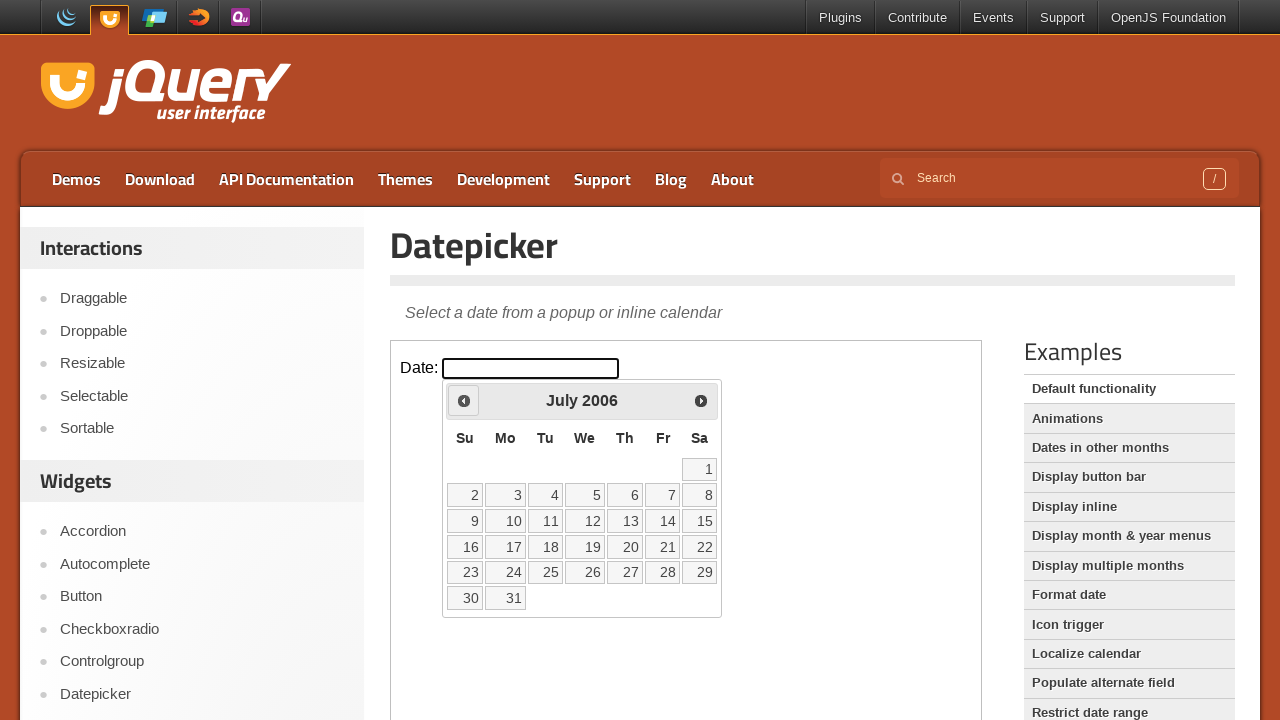

Retrieved current month: July, current year: 2006
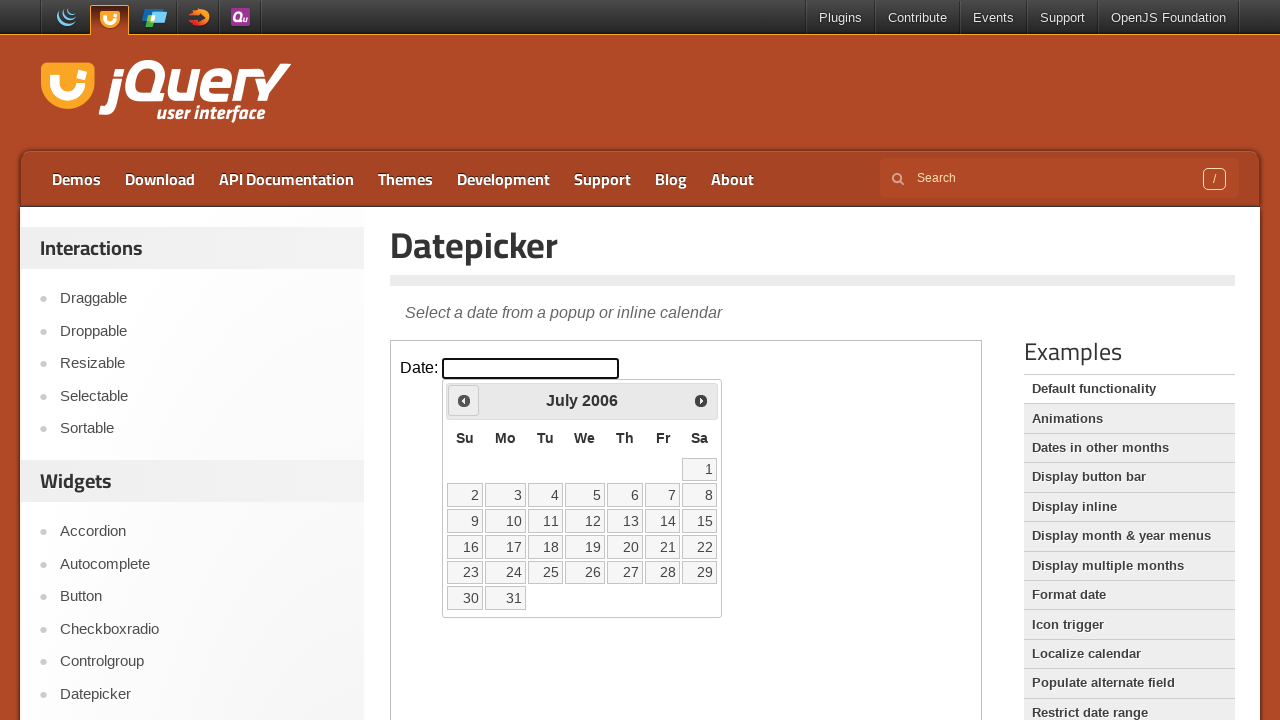

Clicked left arrow to navigate to previous month at (464, 400) on iframe >> nth=0 >> internal:control=enter-frame >> xpath=//span[@class='ui-icon 
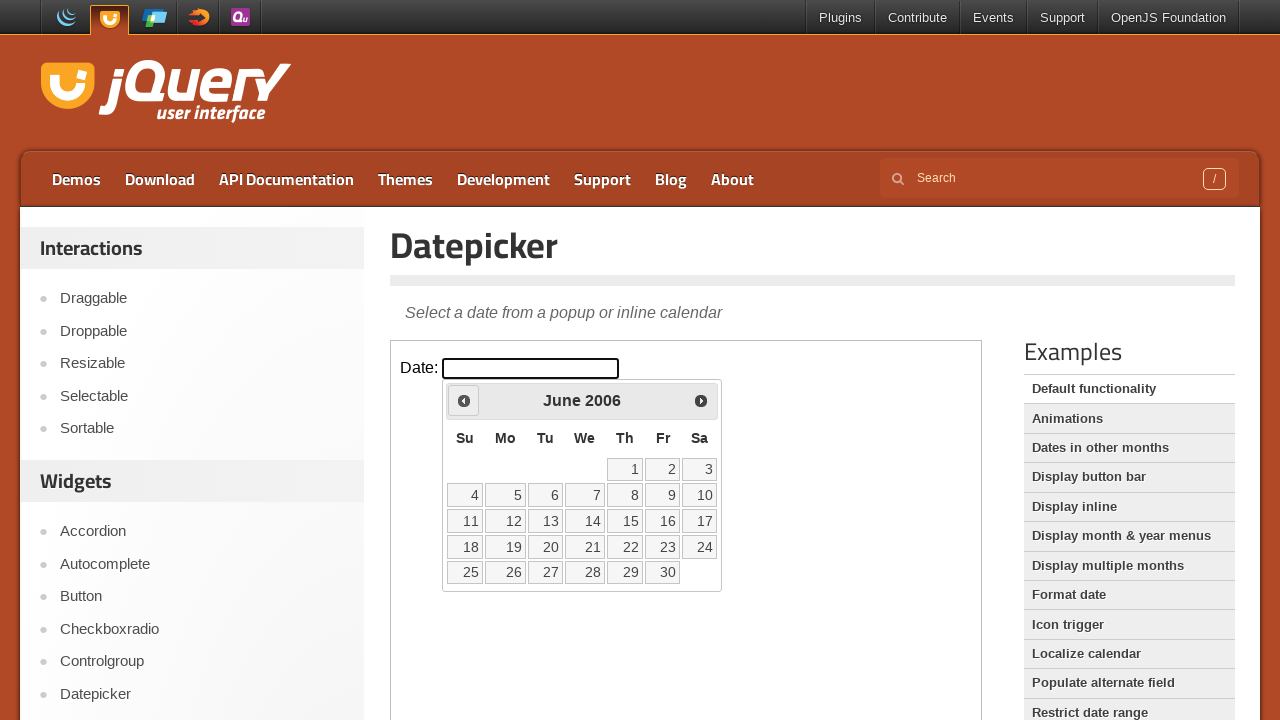

Retrieved current month: June, current year: 2006
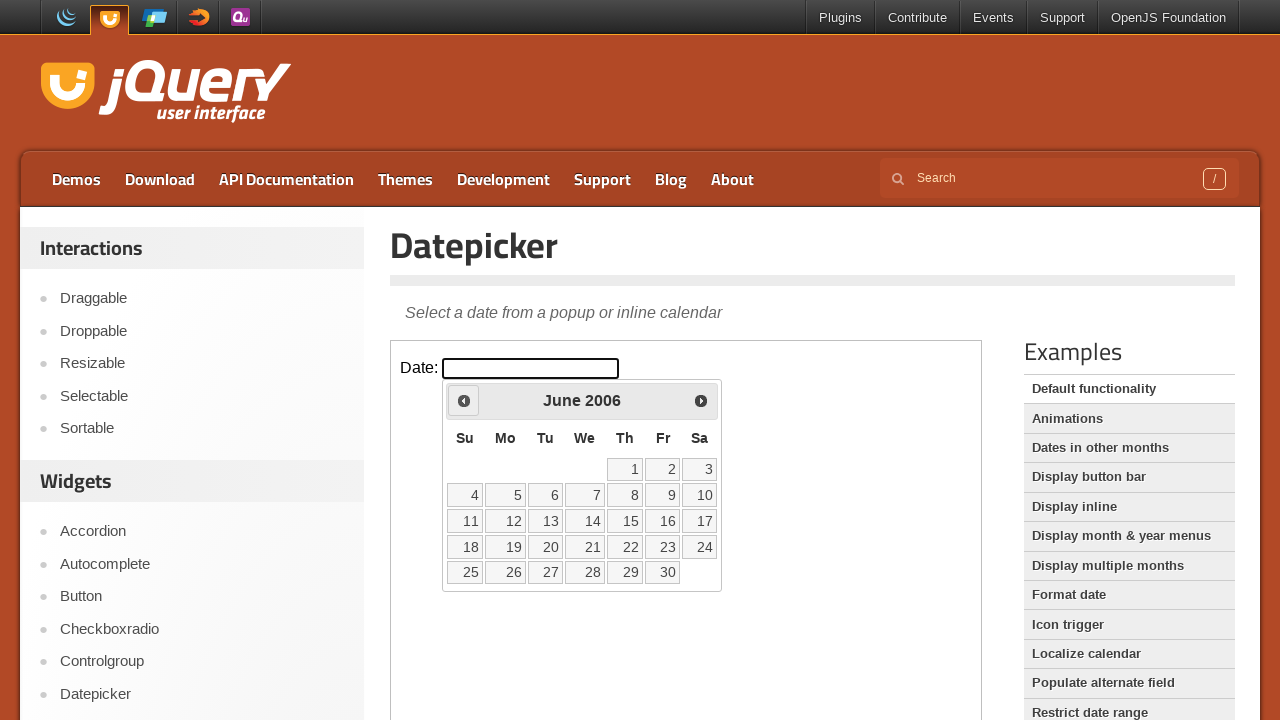

Clicked left arrow to navigate to previous month at (464, 400) on iframe >> nth=0 >> internal:control=enter-frame >> xpath=//span[@class='ui-icon 
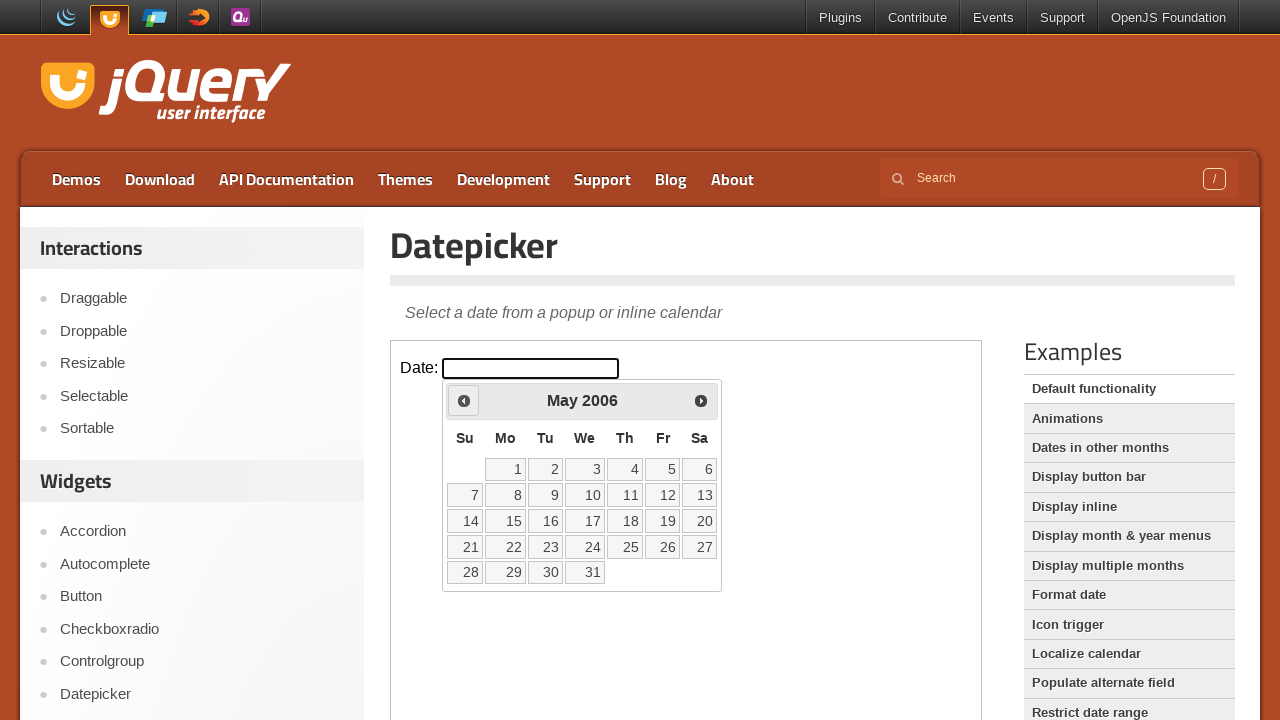

Retrieved current month: May, current year: 2006
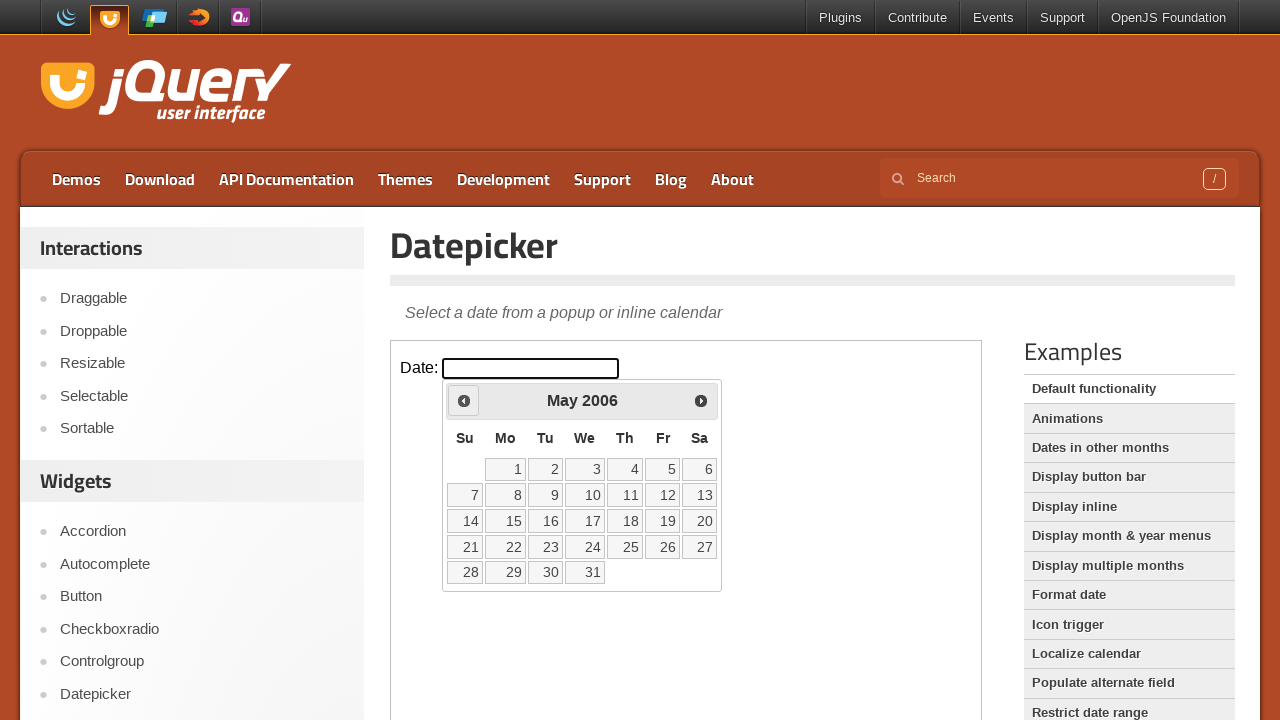

Clicked left arrow to navigate to previous month at (464, 400) on iframe >> nth=0 >> internal:control=enter-frame >> xpath=//span[@class='ui-icon 
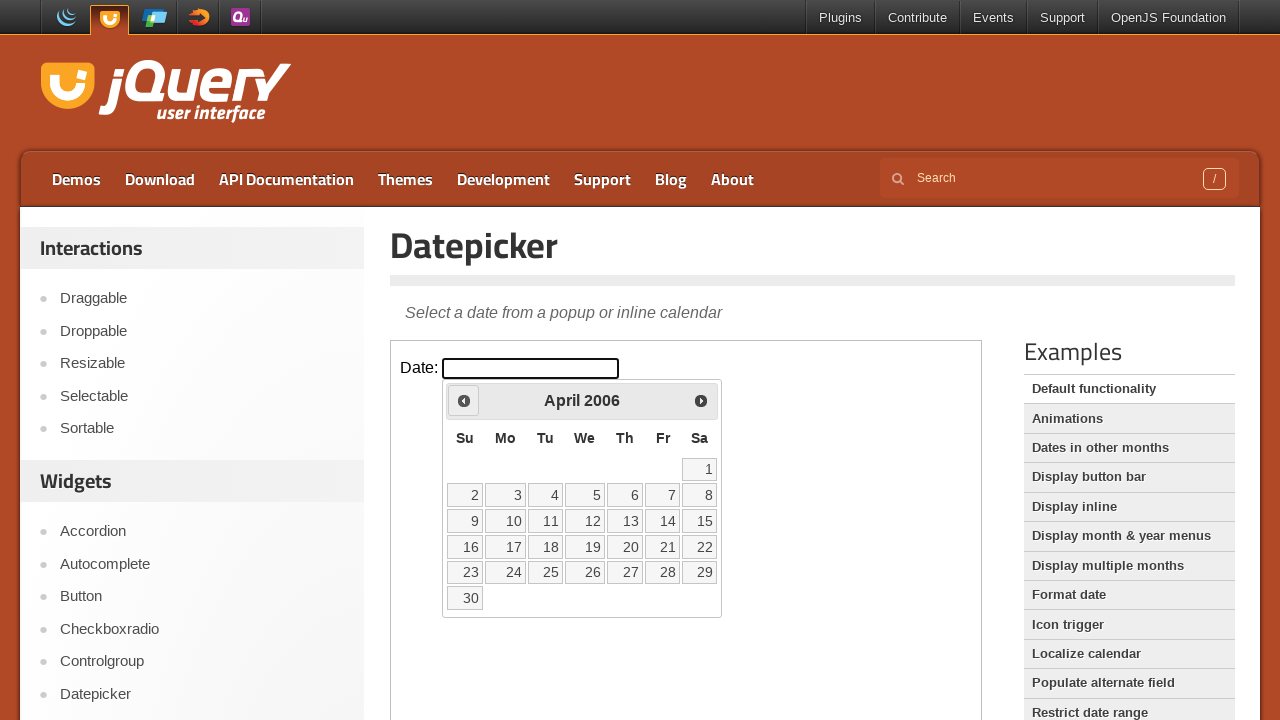

Retrieved current month: April, current year: 2006
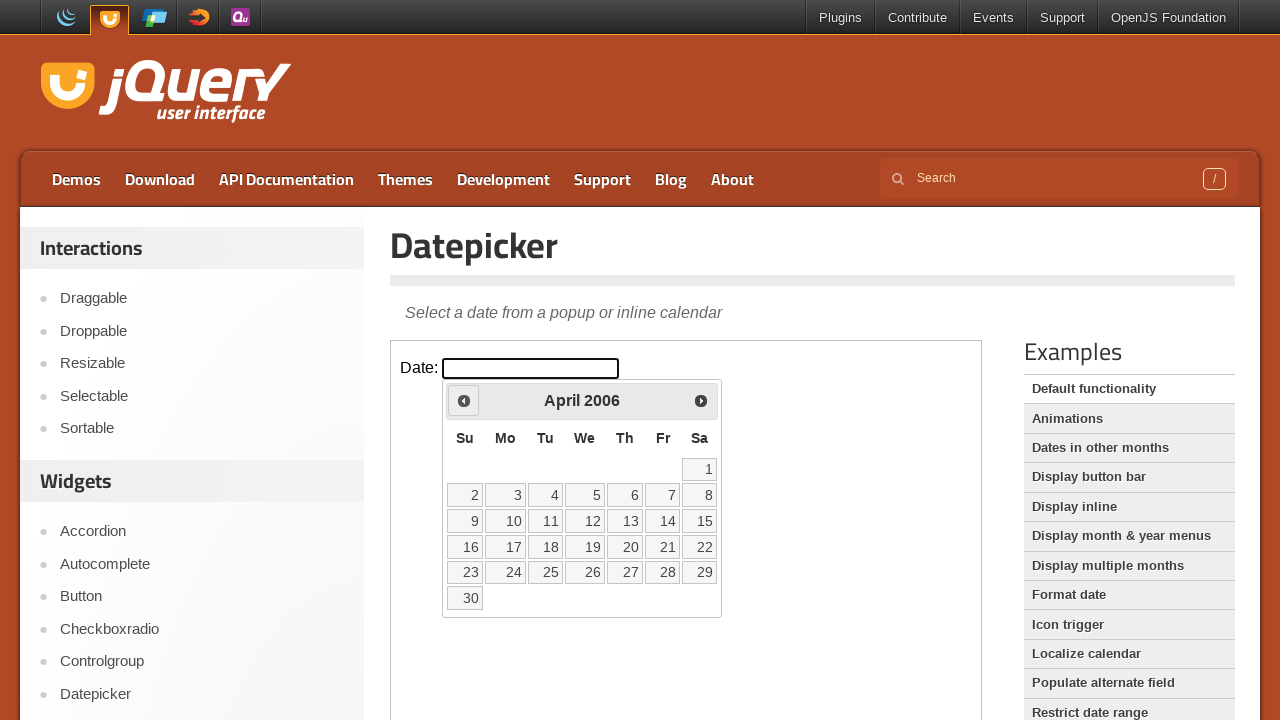

Clicked left arrow to navigate to previous month at (464, 400) on iframe >> nth=0 >> internal:control=enter-frame >> xpath=//span[@class='ui-icon 
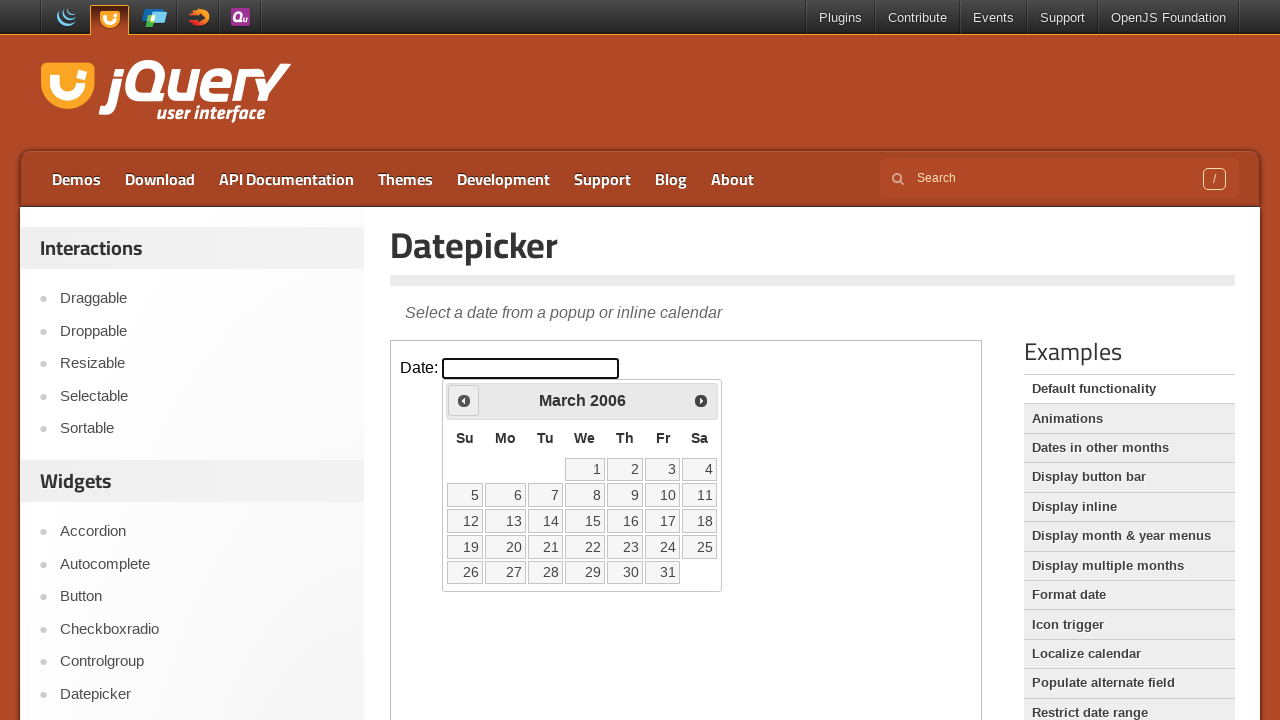

Retrieved current month: March, current year: 2006
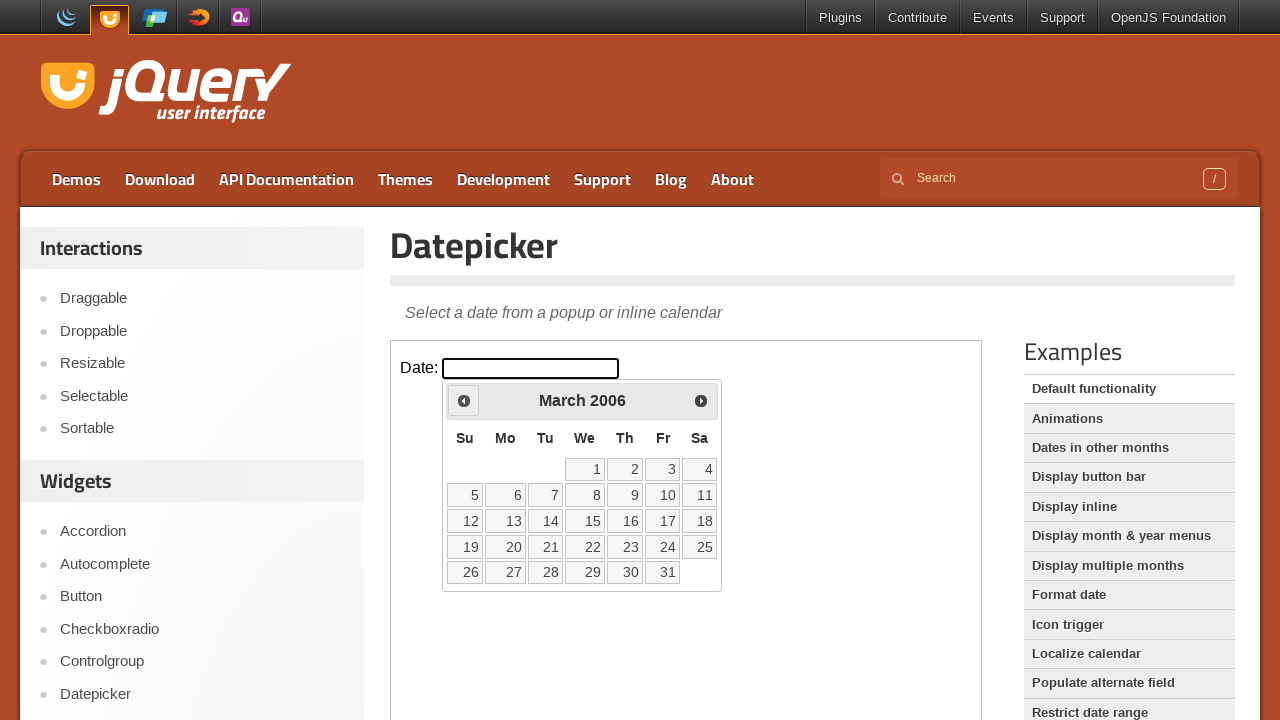

Clicked left arrow to navigate to previous month at (464, 400) on iframe >> nth=0 >> internal:control=enter-frame >> xpath=//span[@class='ui-icon 
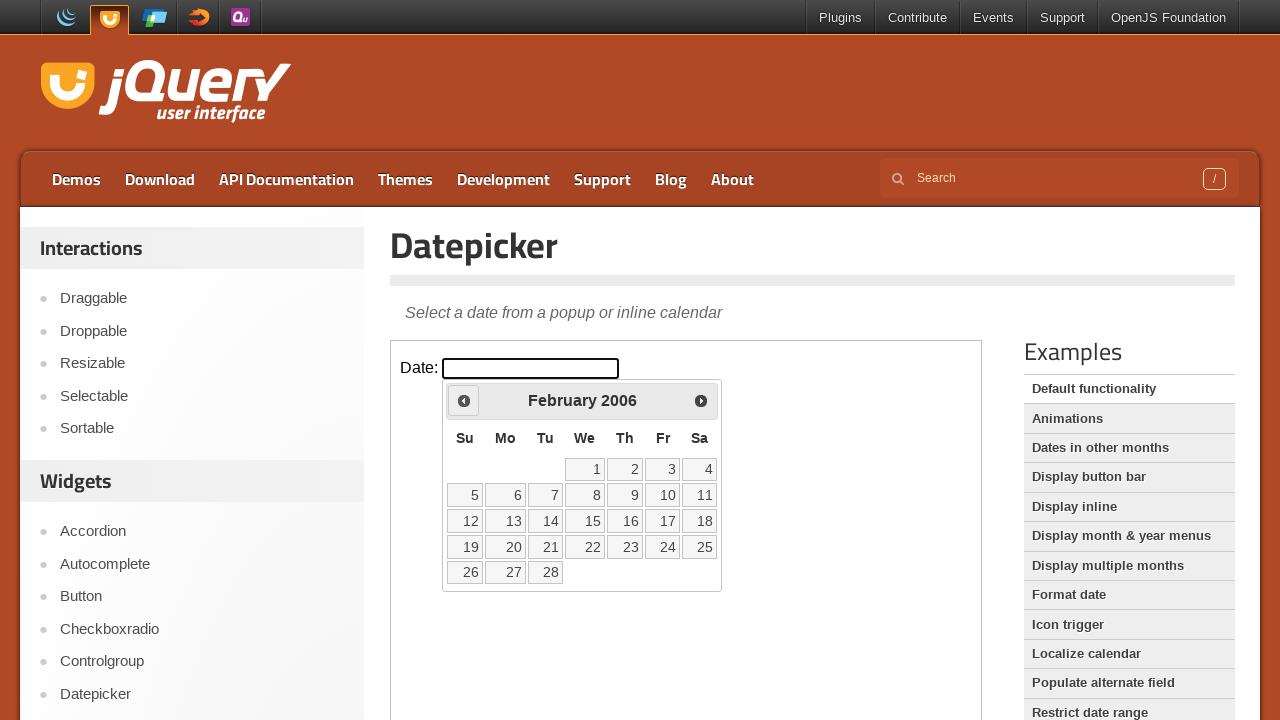

Retrieved current month: February, current year: 2006
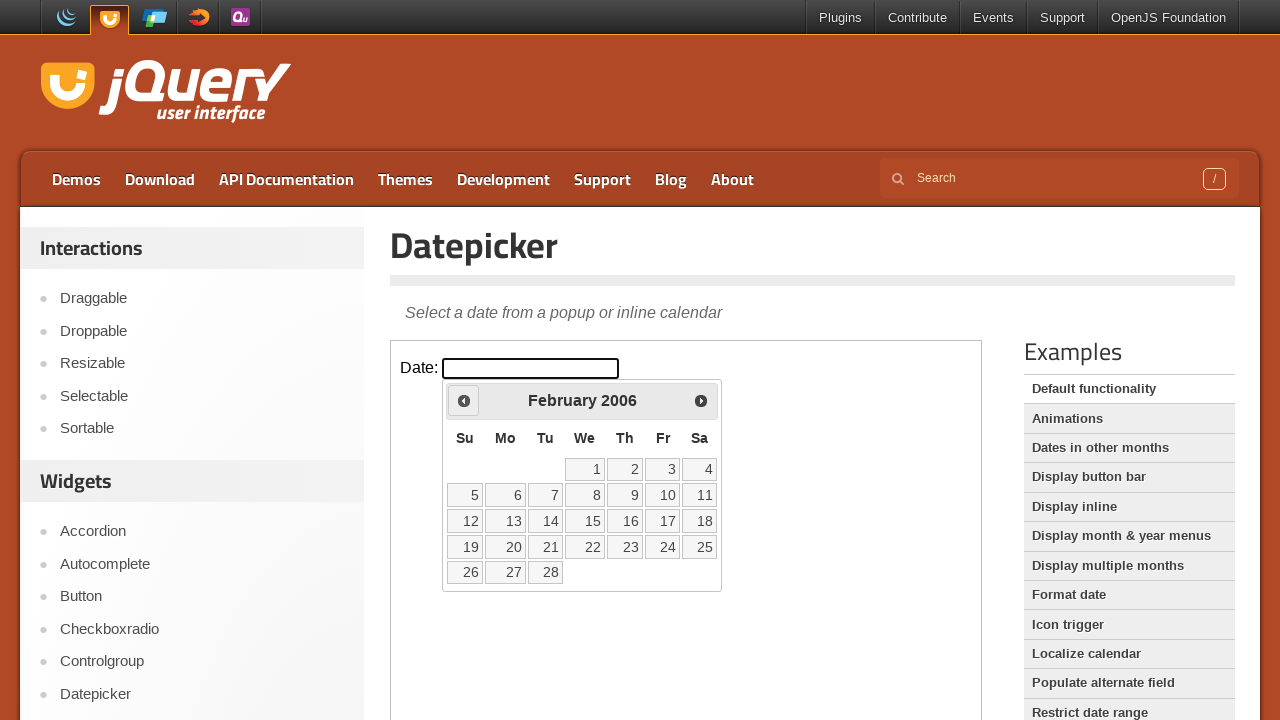

Clicked left arrow to navigate to previous month at (464, 400) on iframe >> nth=0 >> internal:control=enter-frame >> xpath=//span[@class='ui-icon 
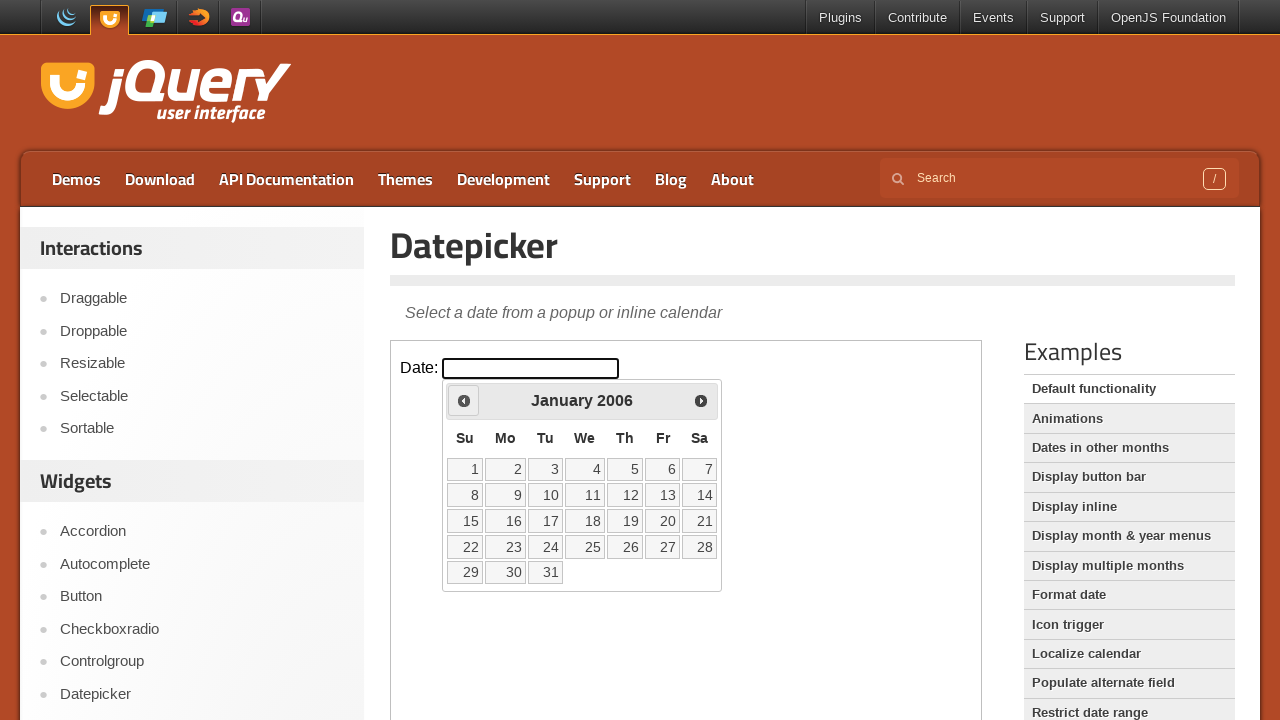

Retrieved current month: January, current year: 2006
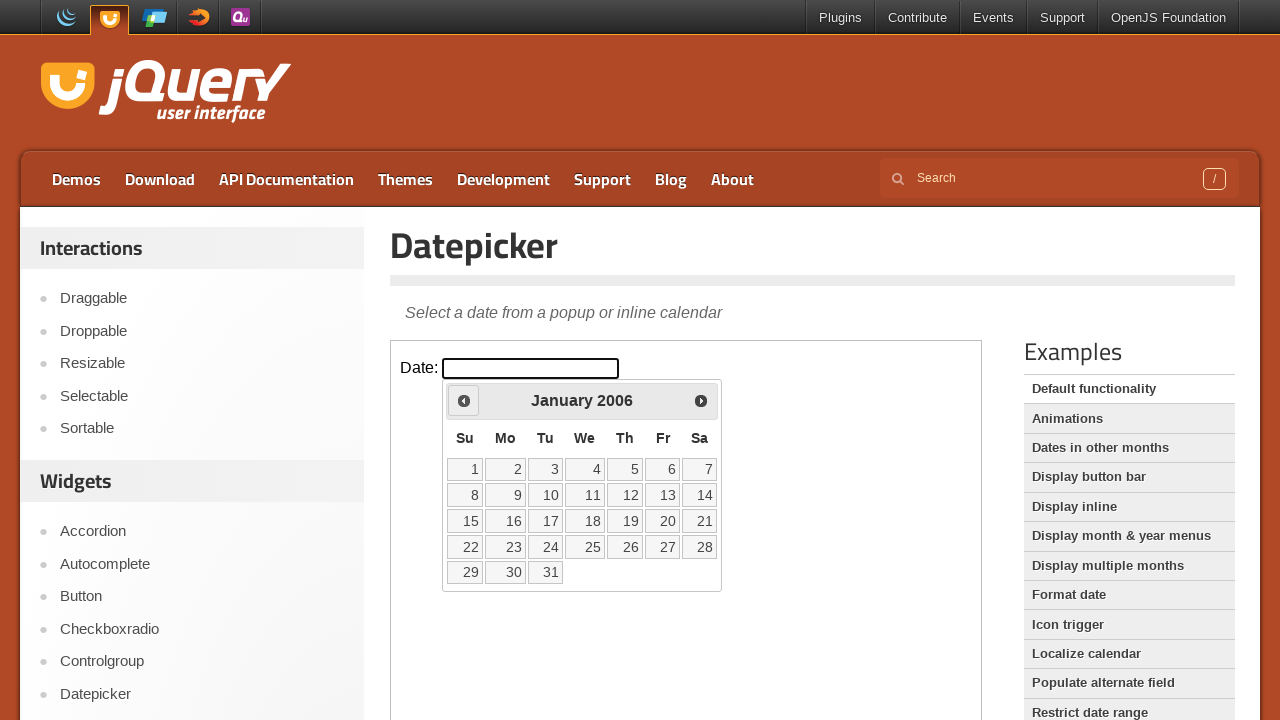

Clicked left arrow to navigate to previous month at (464, 400) on iframe >> nth=0 >> internal:control=enter-frame >> xpath=//span[@class='ui-icon 
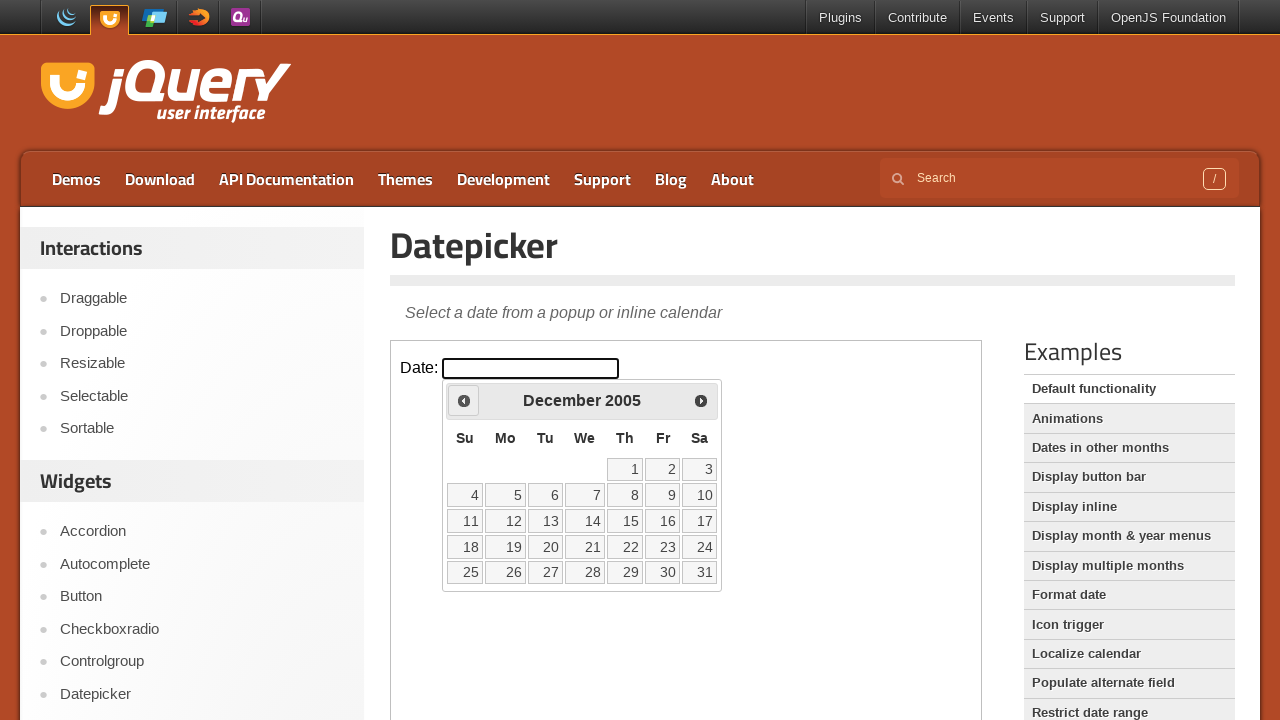

Retrieved current month: December, current year: 2005
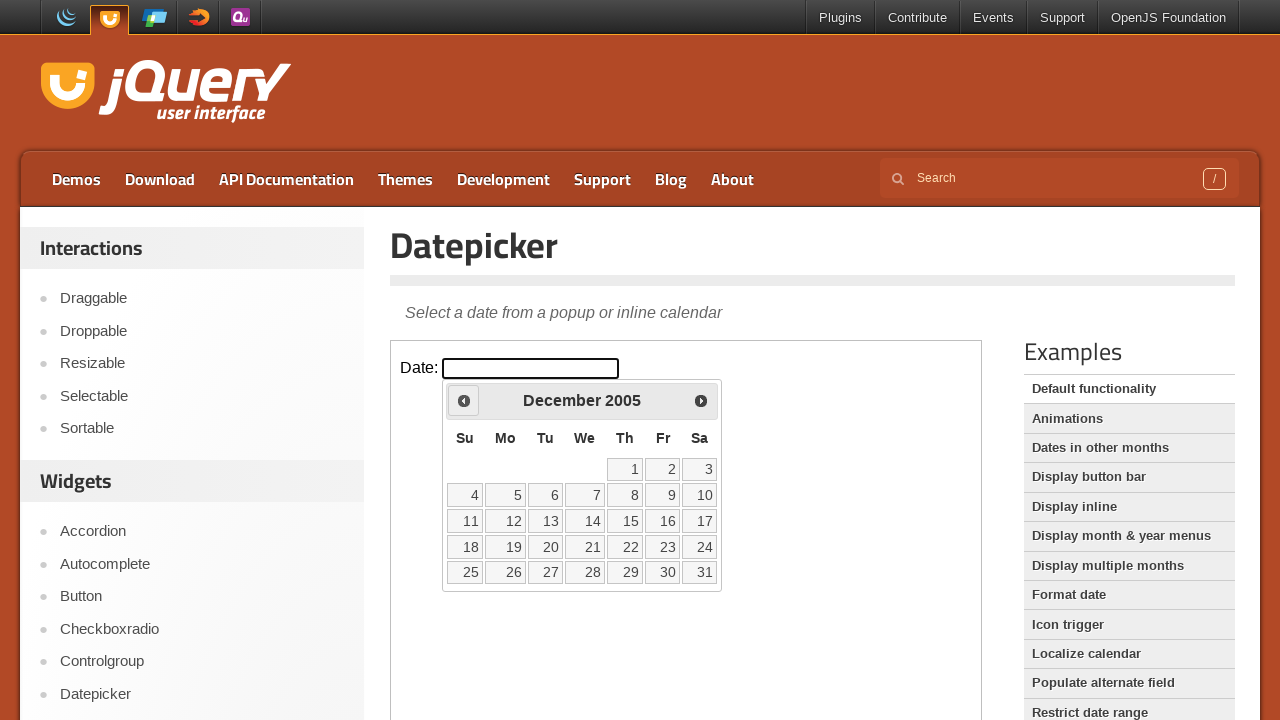

Clicked left arrow to navigate to previous month at (464, 400) on iframe >> nth=0 >> internal:control=enter-frame >> xpath=//span[@class='ui-icon 
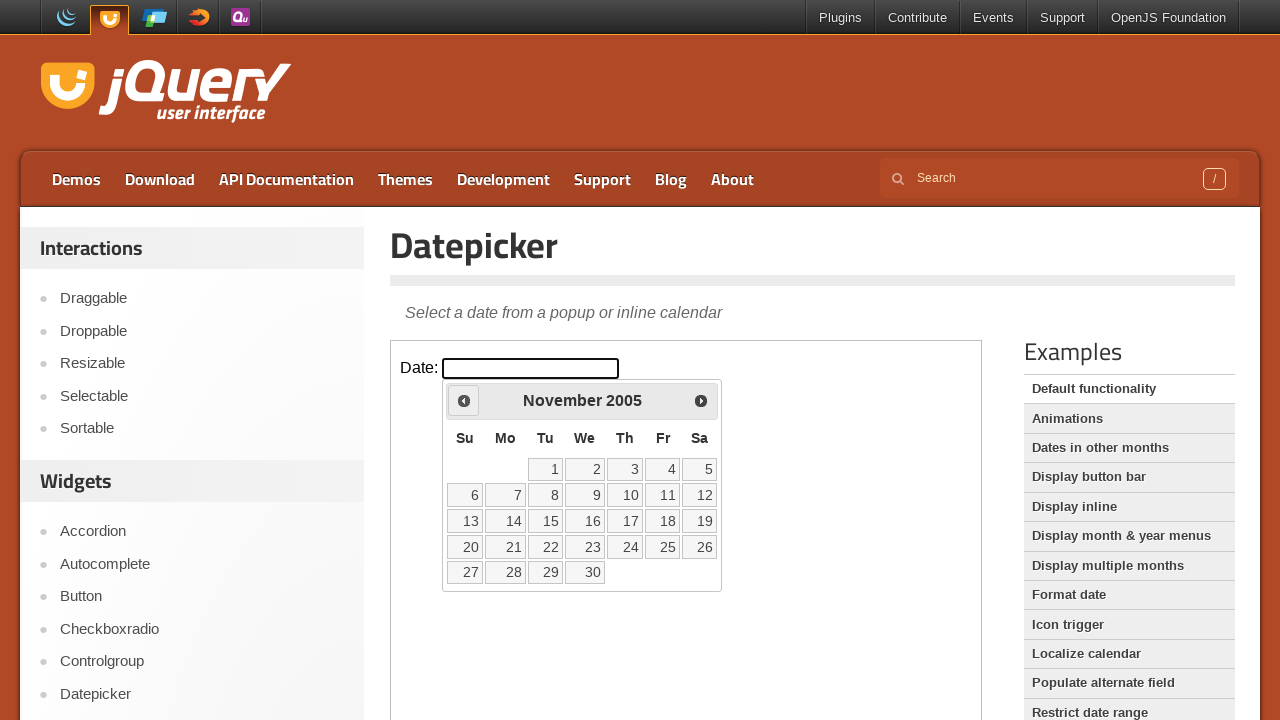

Retrieved current month: November, current year: 2005
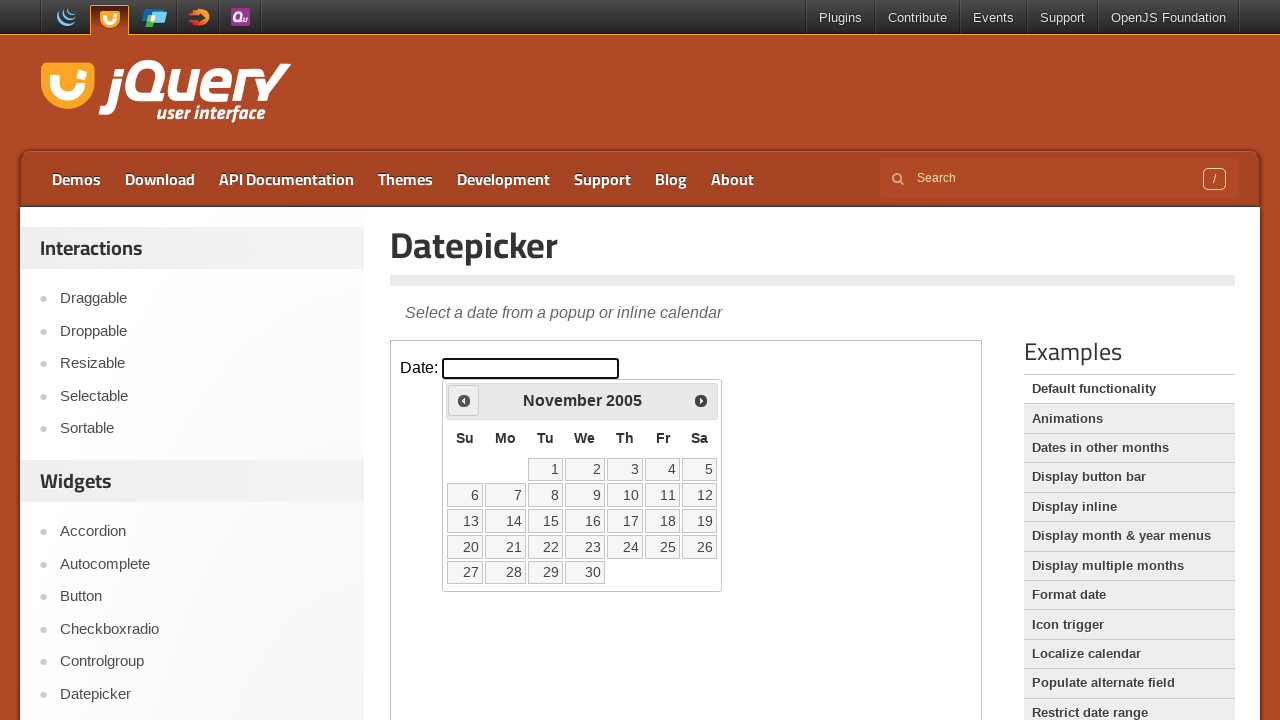

Clicked left arrow to navigate to previous month at (464, 400) on iframe >> nth=0 >> internal:control=enter-frame >> xpath=//span[@class='ui-icon 
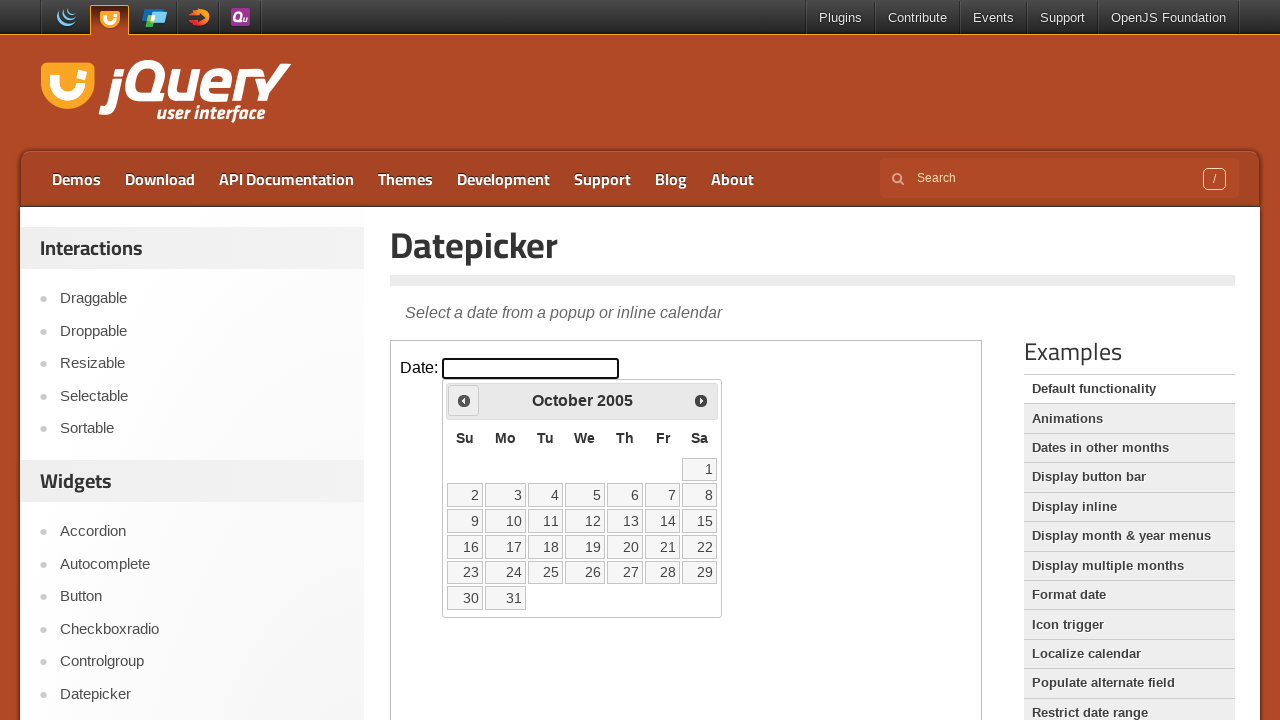

Retrieved current month: October, current year: 2005
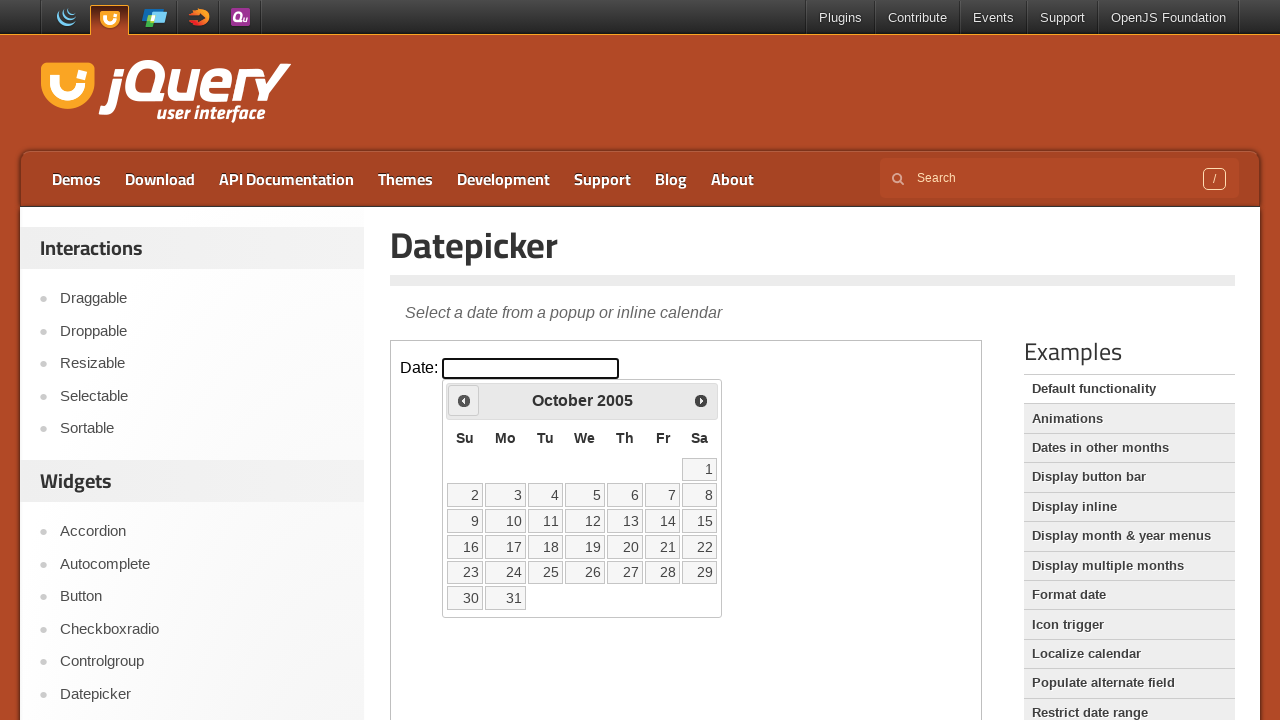

Clicked left arrow to navigate to previous month at (464, 400) on iframe >> nth=0 >> internal:control=enter-frame >> xpath=//span[@class='ui-icon 
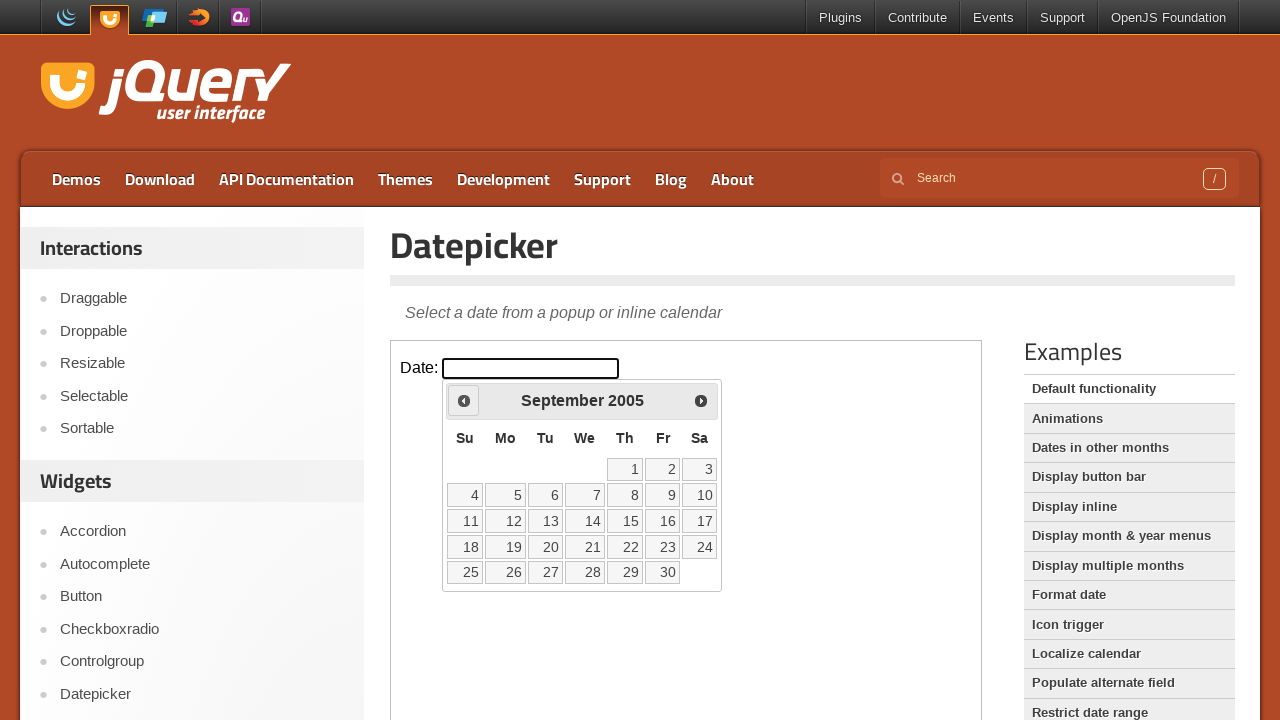

Retrieved current month: September, current year: 2005
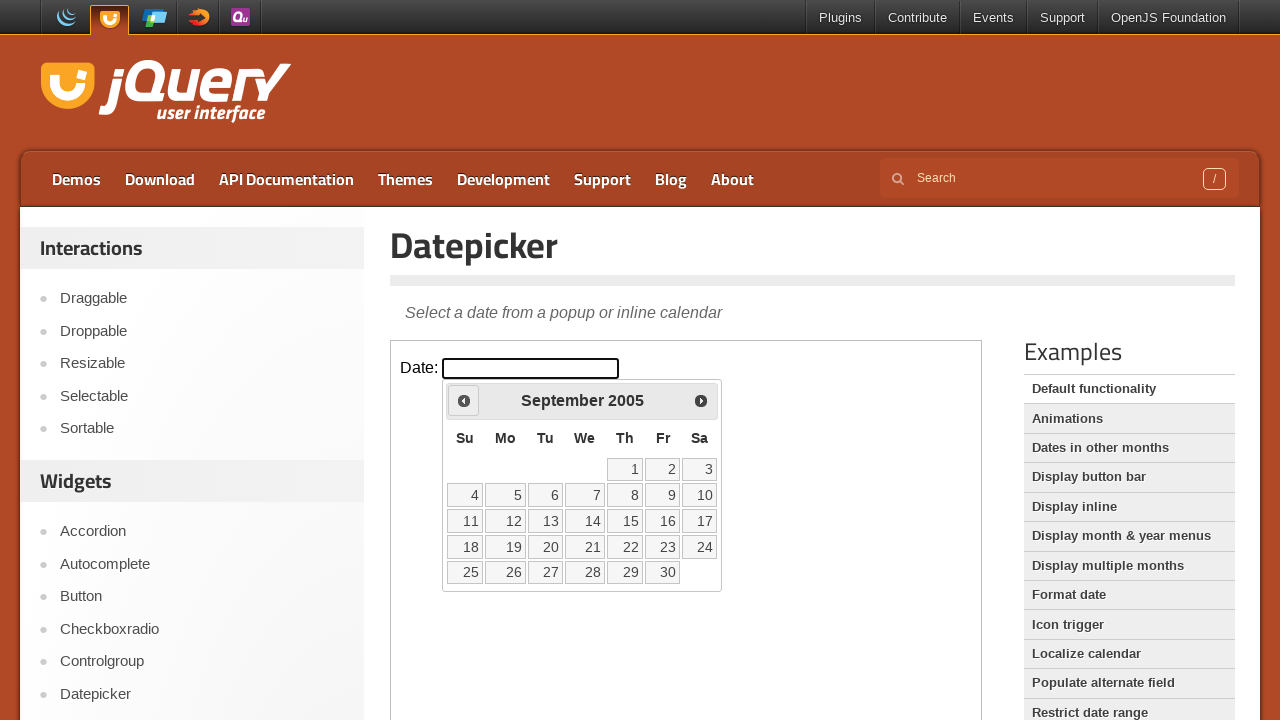

Clicked left arrow to navigate to previous month at (464, 400) on iframe >> nth=0 >> internal:control=enter-frame >> xpath=//span[@class='ui-icon 
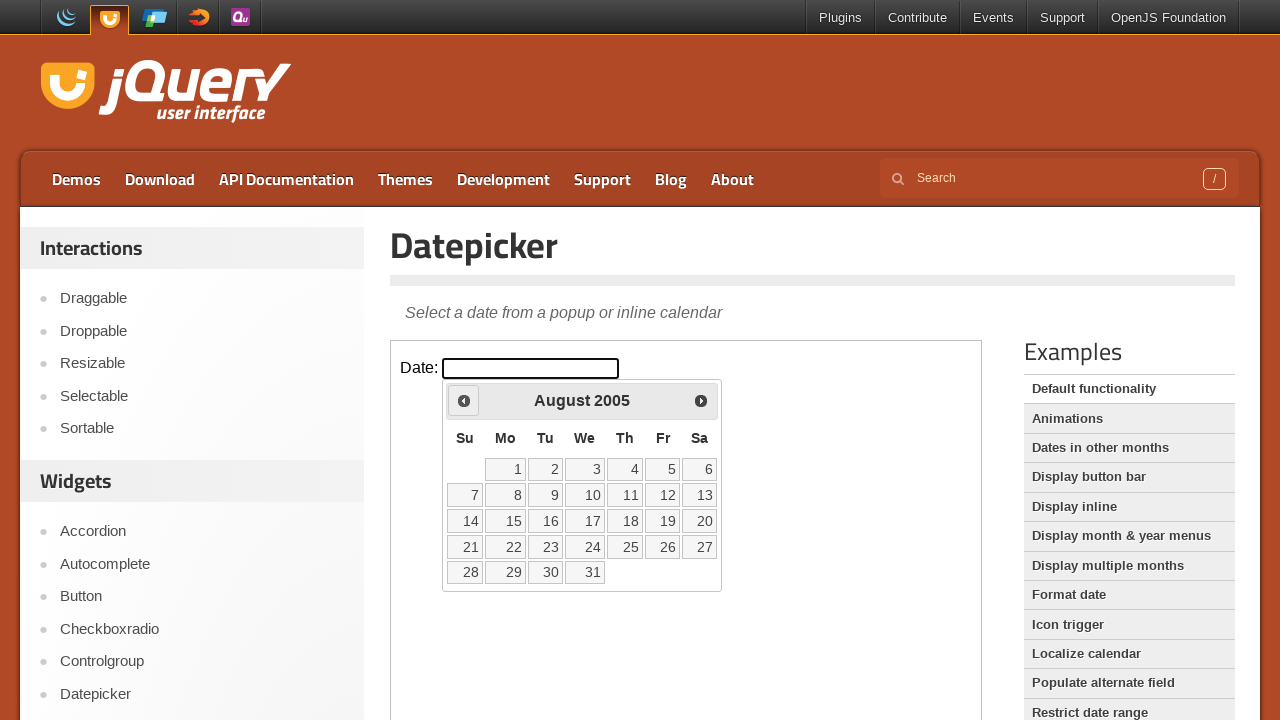

Retrieved current month: August, current year: 2005
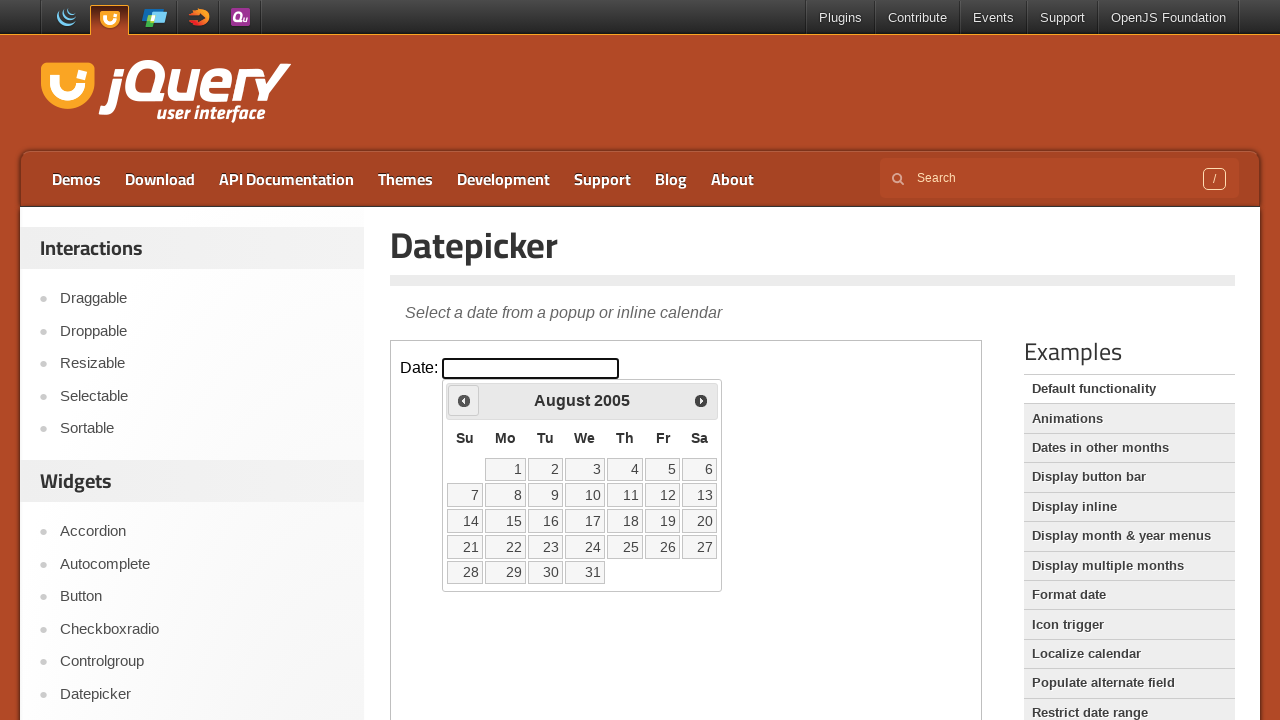

Clicked left arrow to navigate to previous month at (464, 400) on iframe >> nth=0 >> internal:control=enter-frame >> xpath=//span[@class='ui-icon 
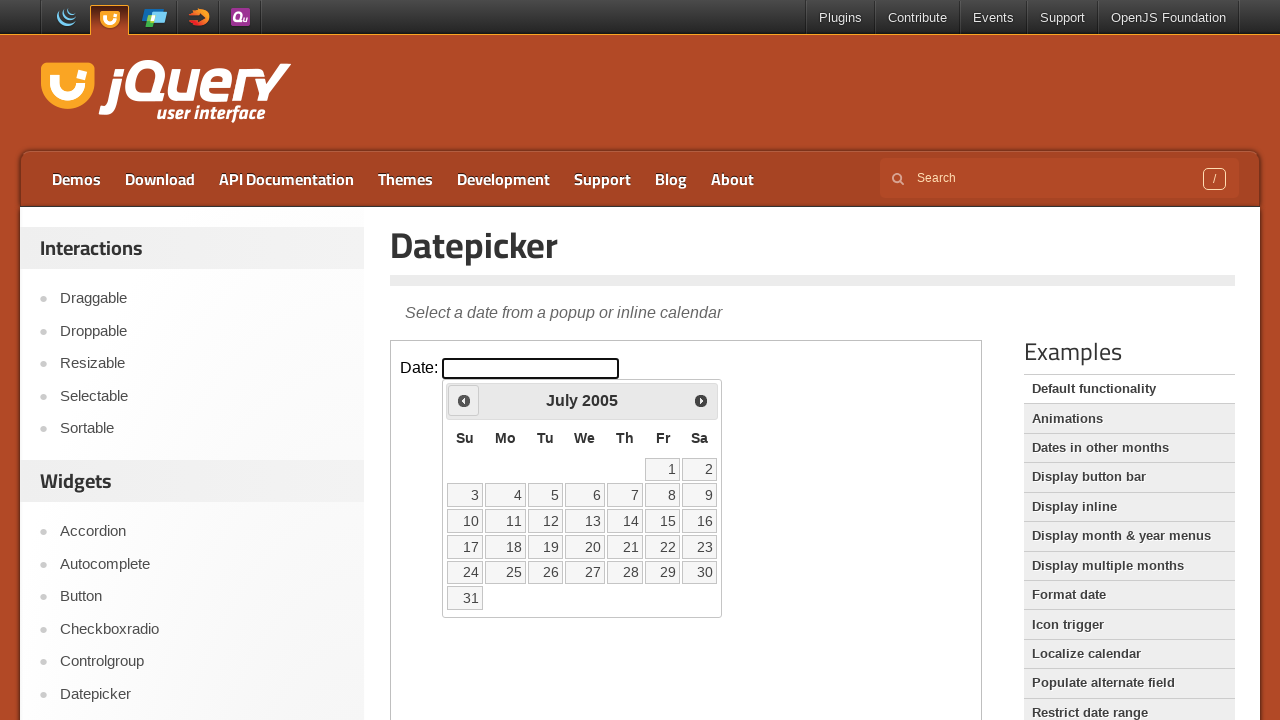

Retrieved current month: July, current year: 2005
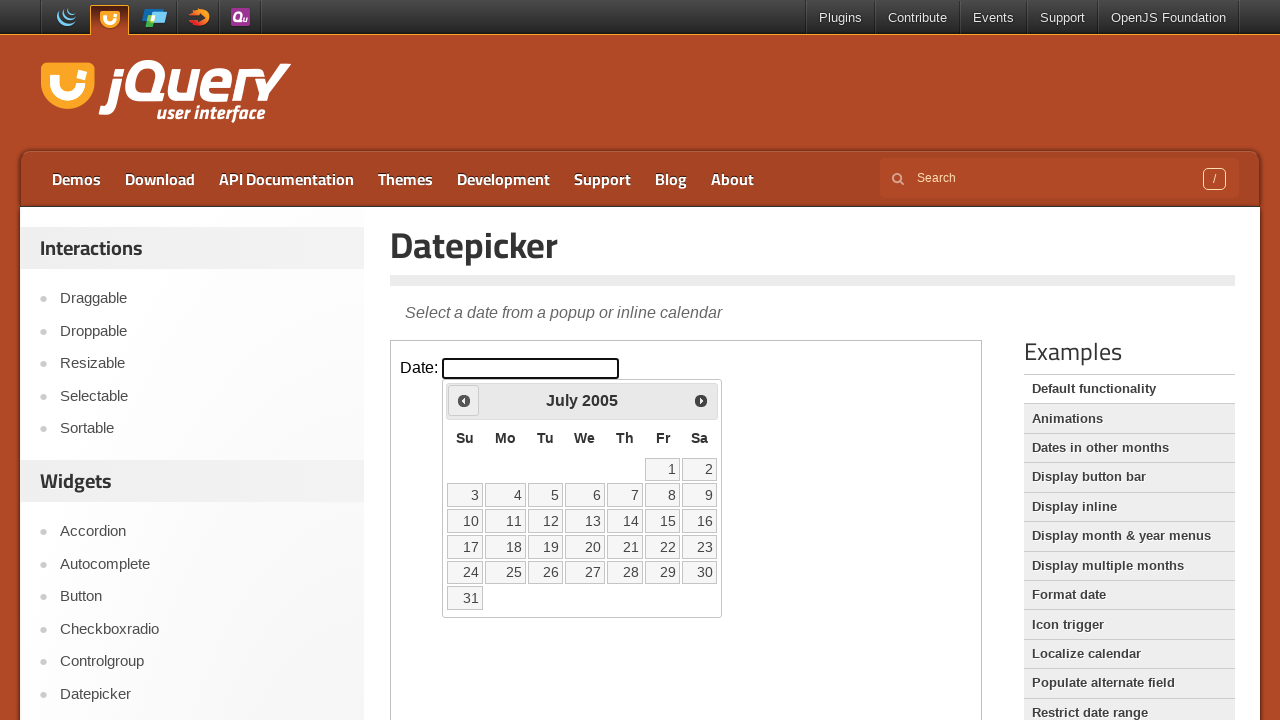

Clicked left arrow to navigate to previous month at (464, 400) on iframe >> nth=0 >> internal:control=enter-frame >> xpath=//span[@class='ui-icon 
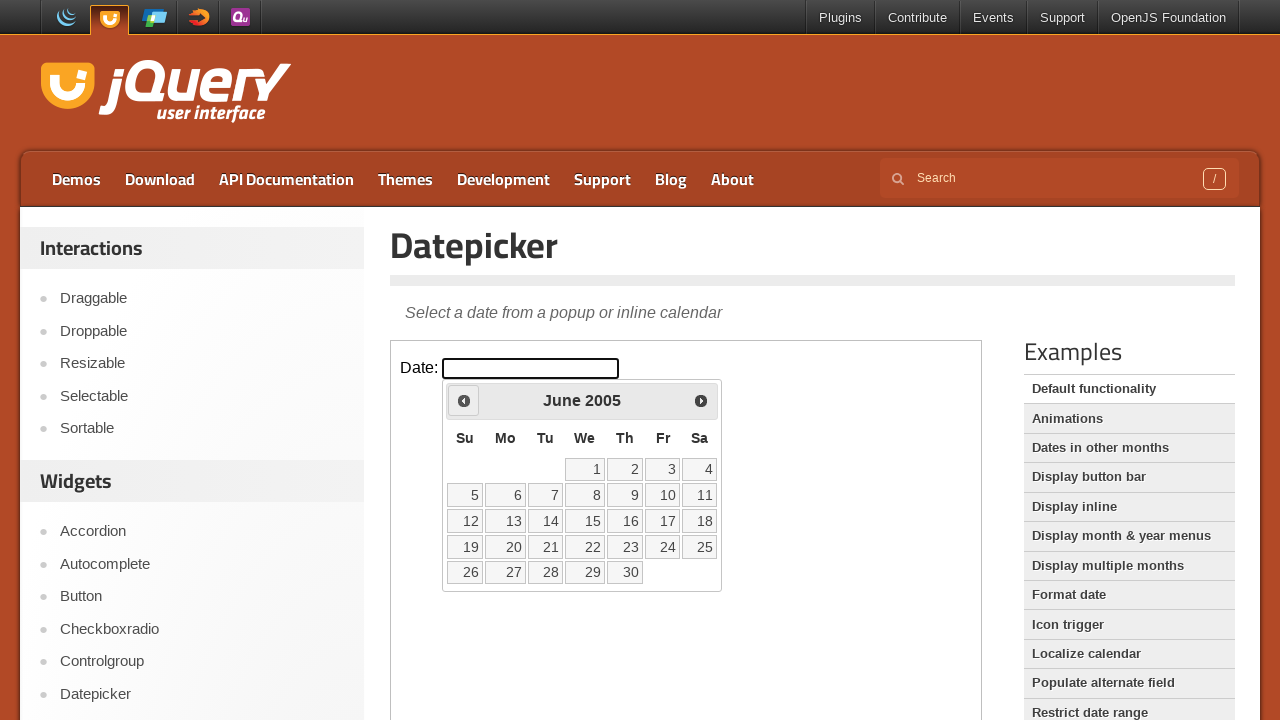

Retrieved current month: June, current year: 2005
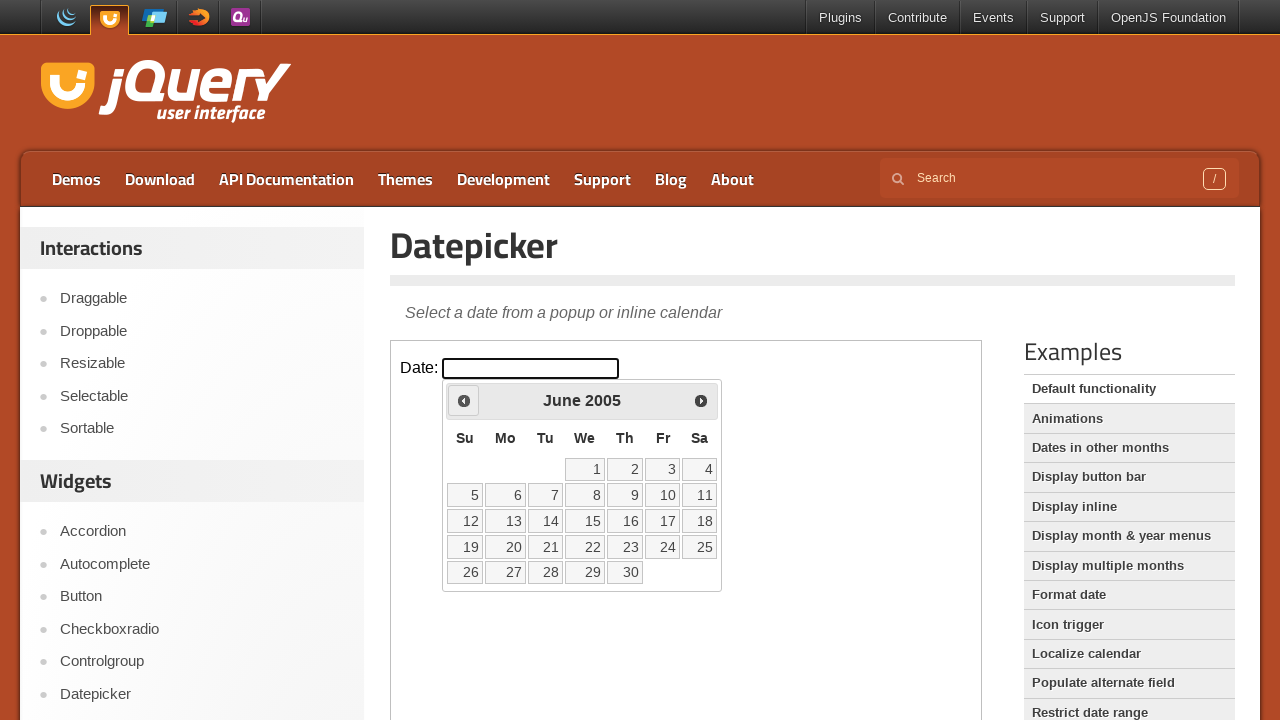

Clicked left arrow to navigate to previous month at (464, 400) on iframe >> nth=0 >> internal:control=enter-frame >> xpath=//span[@class='ui-icon 
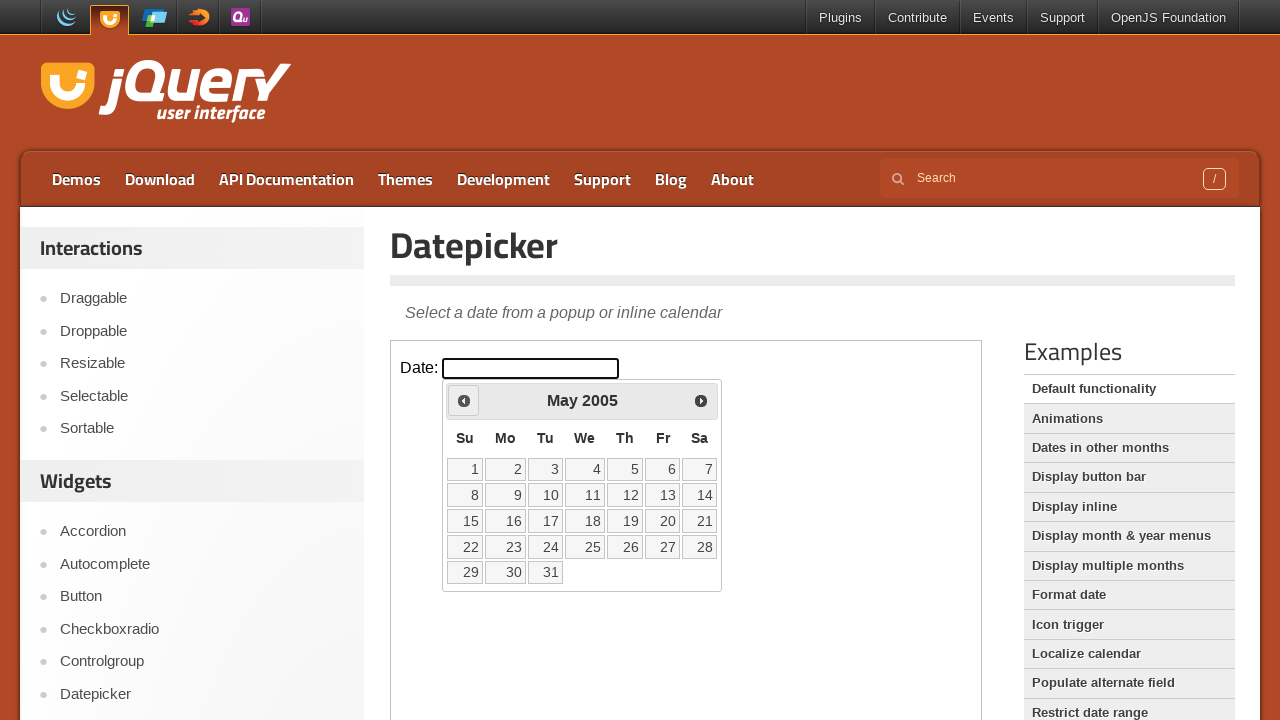

Retrieved current month: May, current year: 2005
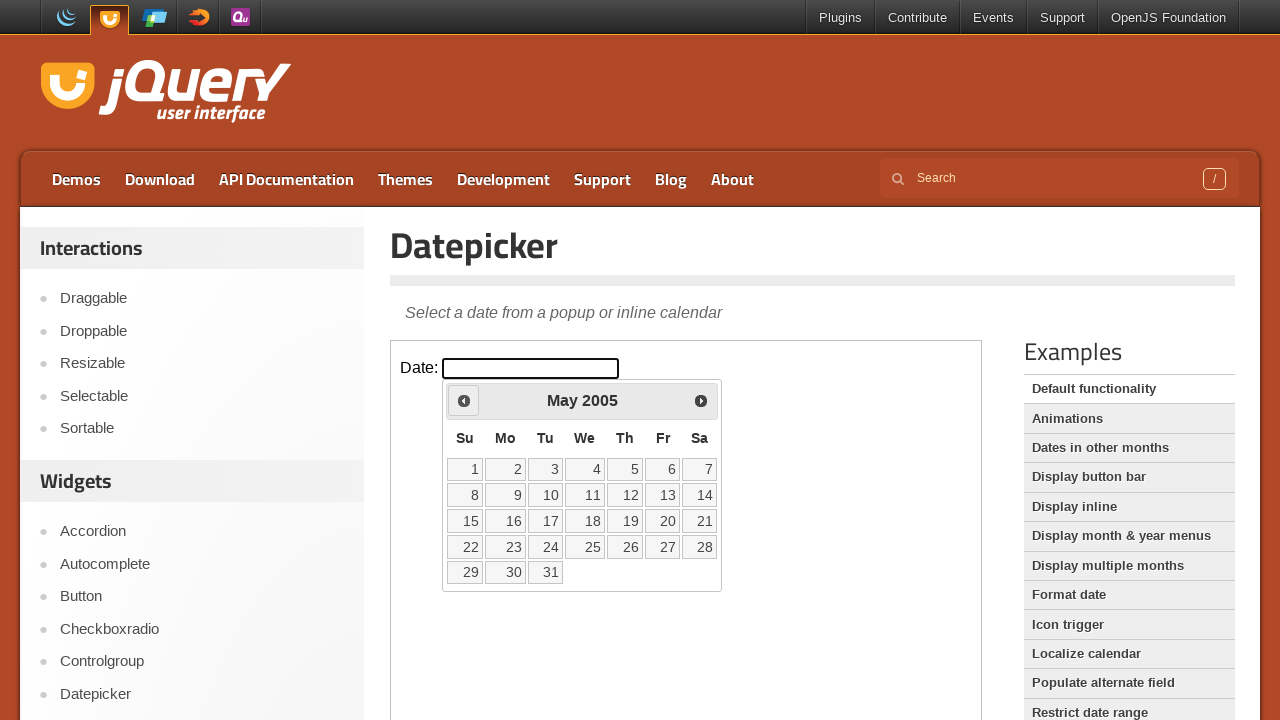

Clicked left arrow to navigate to previous month at (464, 400) on iframe >> nth=0 >> internal:control=enter-frame >> xpath=//span[@class='ui-icon 
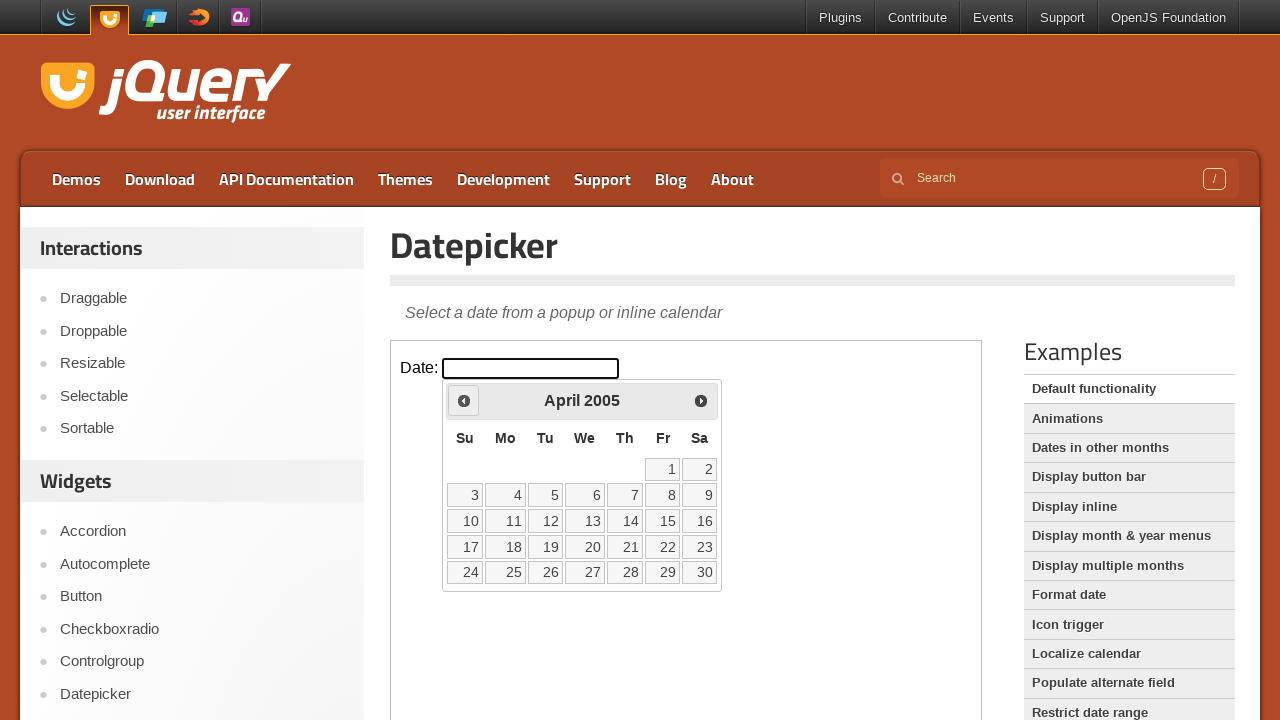

Retrieved current month: April, current year: 2005
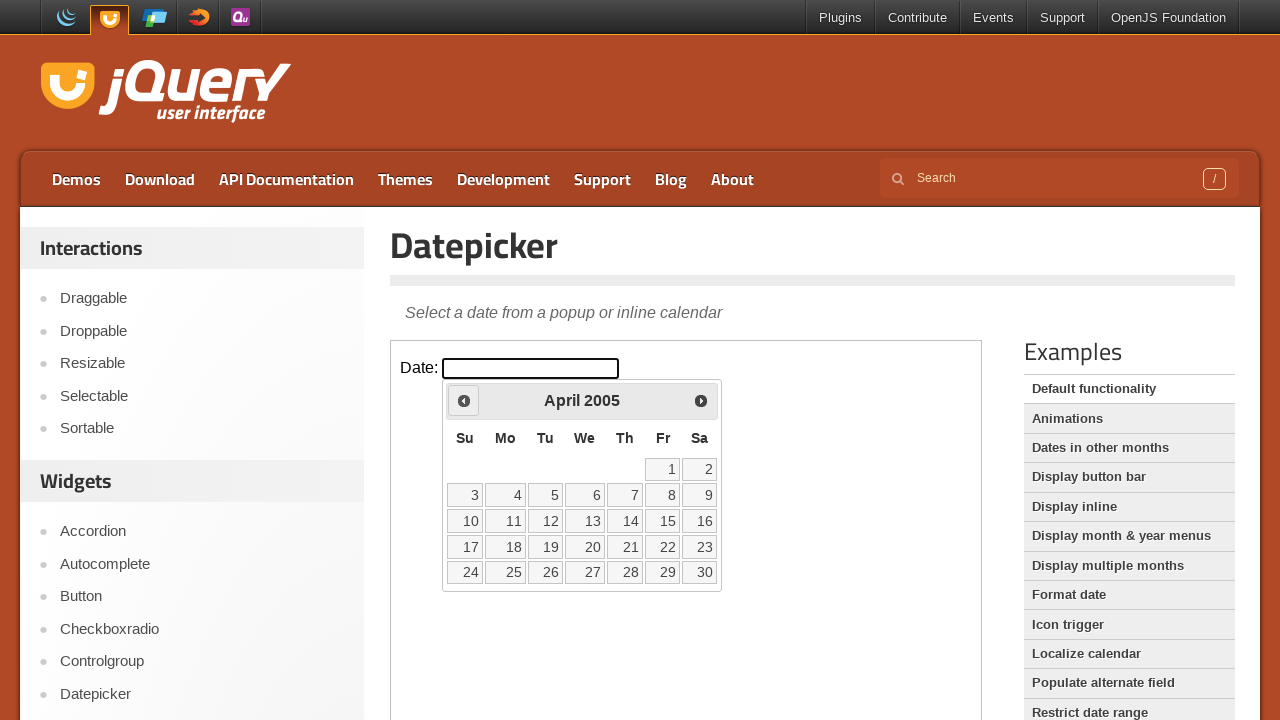

Clicked left arrow to navigate to previous month at (464, 400) on iframe >> nth=0 >> internal:control=enter-frame >> xpath=//span[@class='ui-icon 
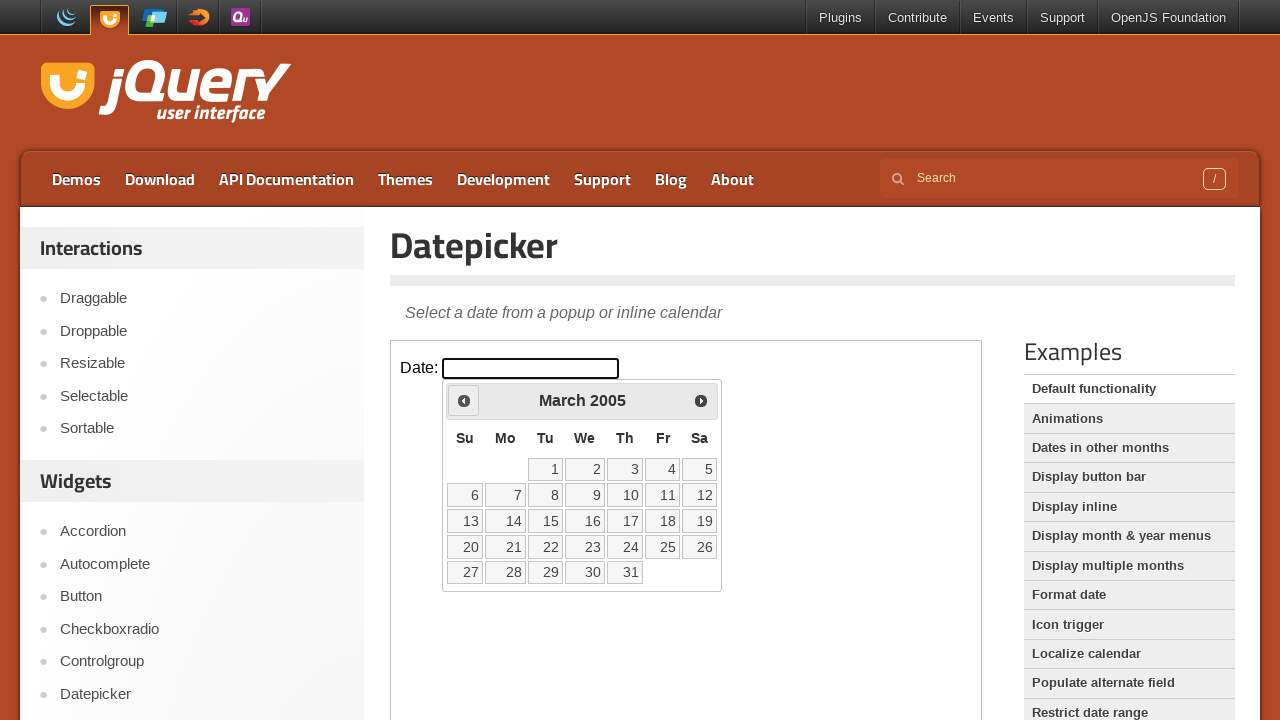

Retrieved current month: March, current year: 2005
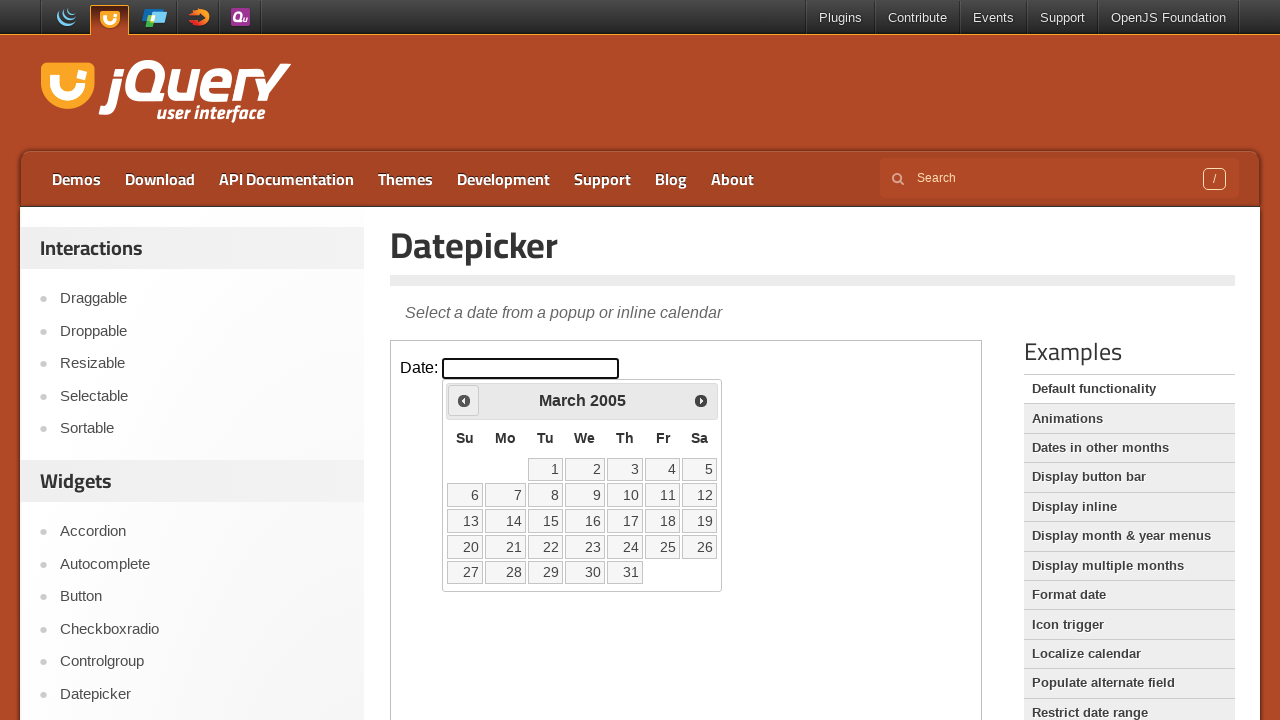

Clicked left arrow to navigate to previous month at (464, 400) on iframe >> nth=0 >> internal:control=enter-frame >> xpath=//span[@class='ui-icon 
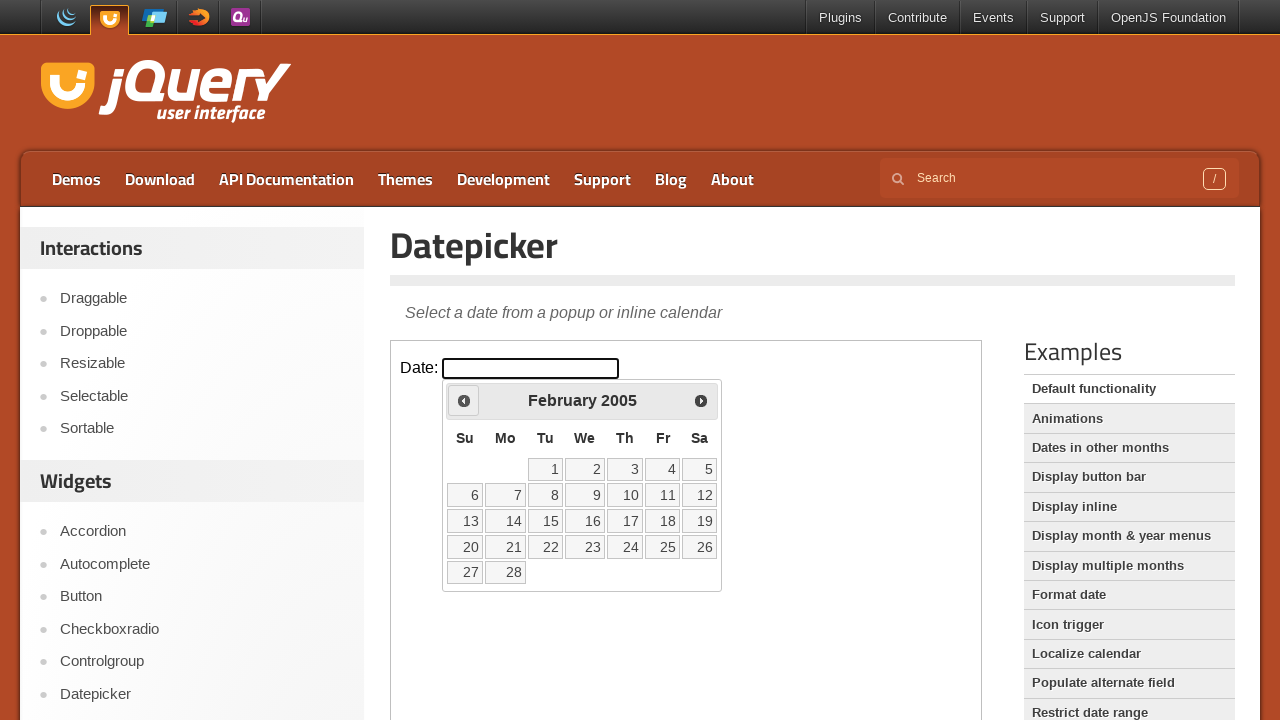

Retrieved current month: February, current year: 2005
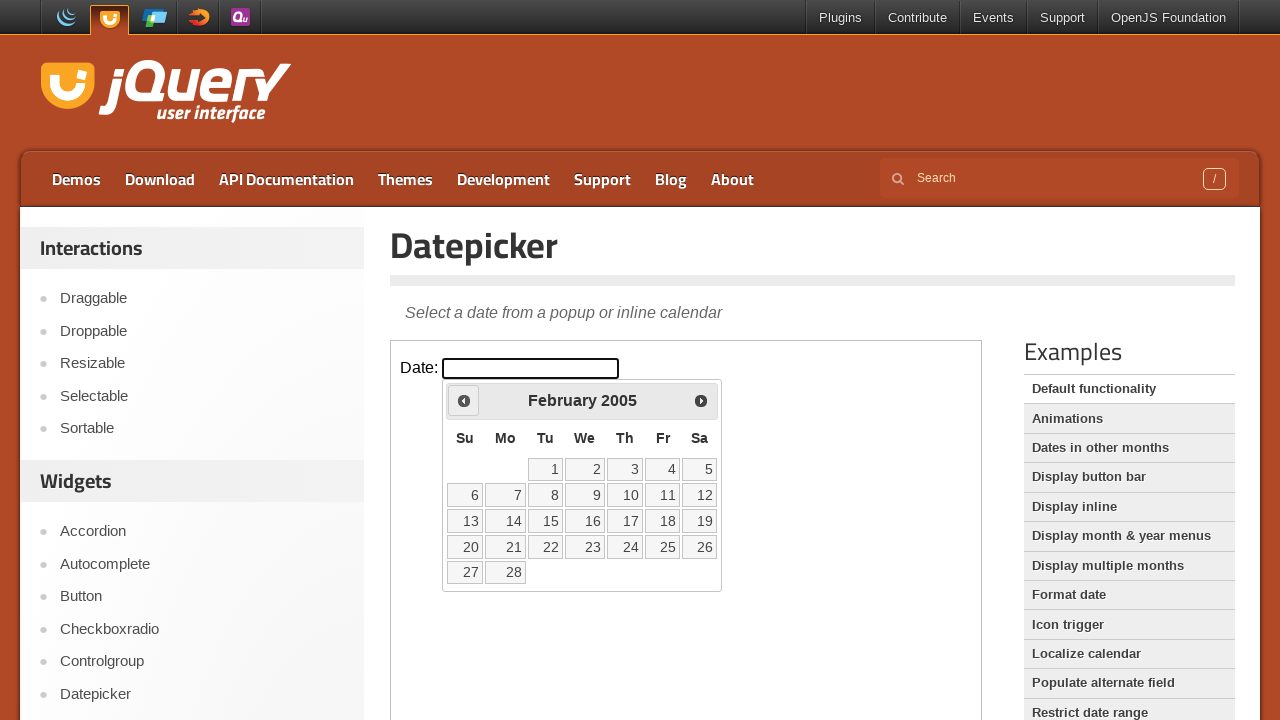

Clicked left arrow to navigate to previous month at (464, 400) on iframe >> nth=0 >> internal:control=enter-frame >> xpath=//span[@class='ui-icon 
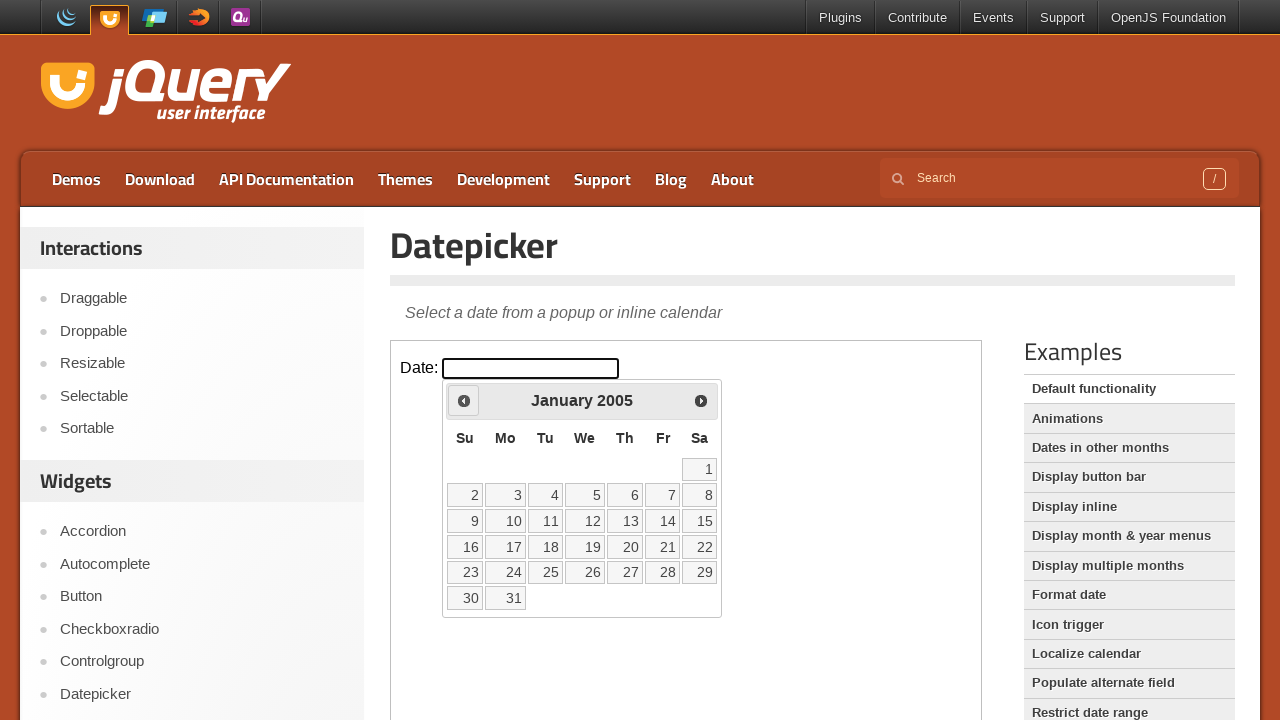

Retrieved current month: January, current year: 2005
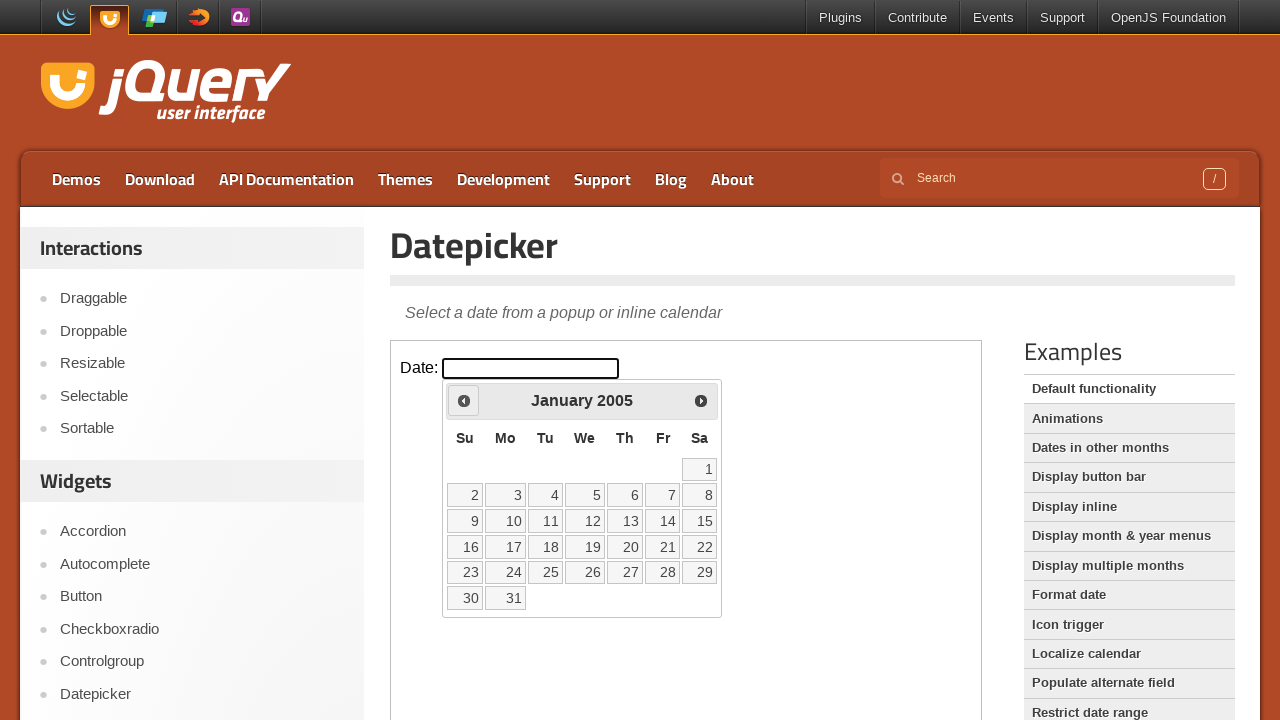

Clicked left arrow to navigate to previous month at (464, 400) on iframe >> nth=0 >> internal:control=enter-frame >> xpath=//span[@class='ui-icon 
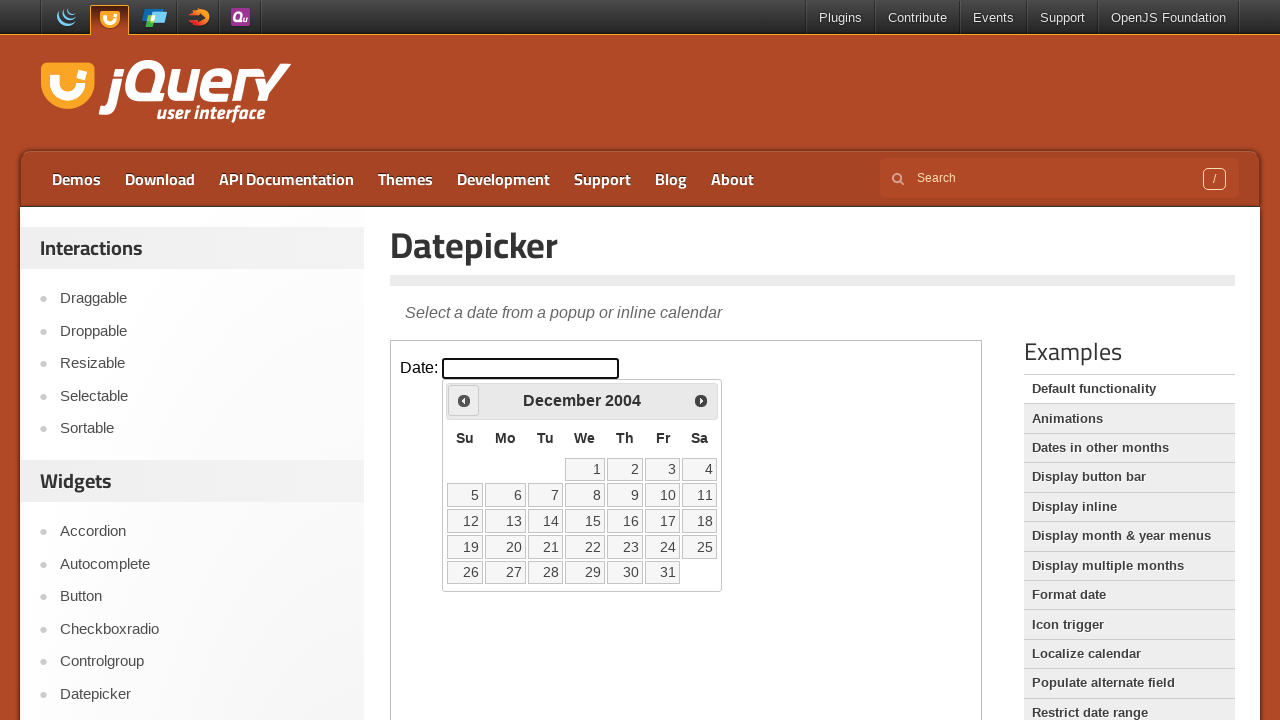

Retrieved current month: December, current year: 2004
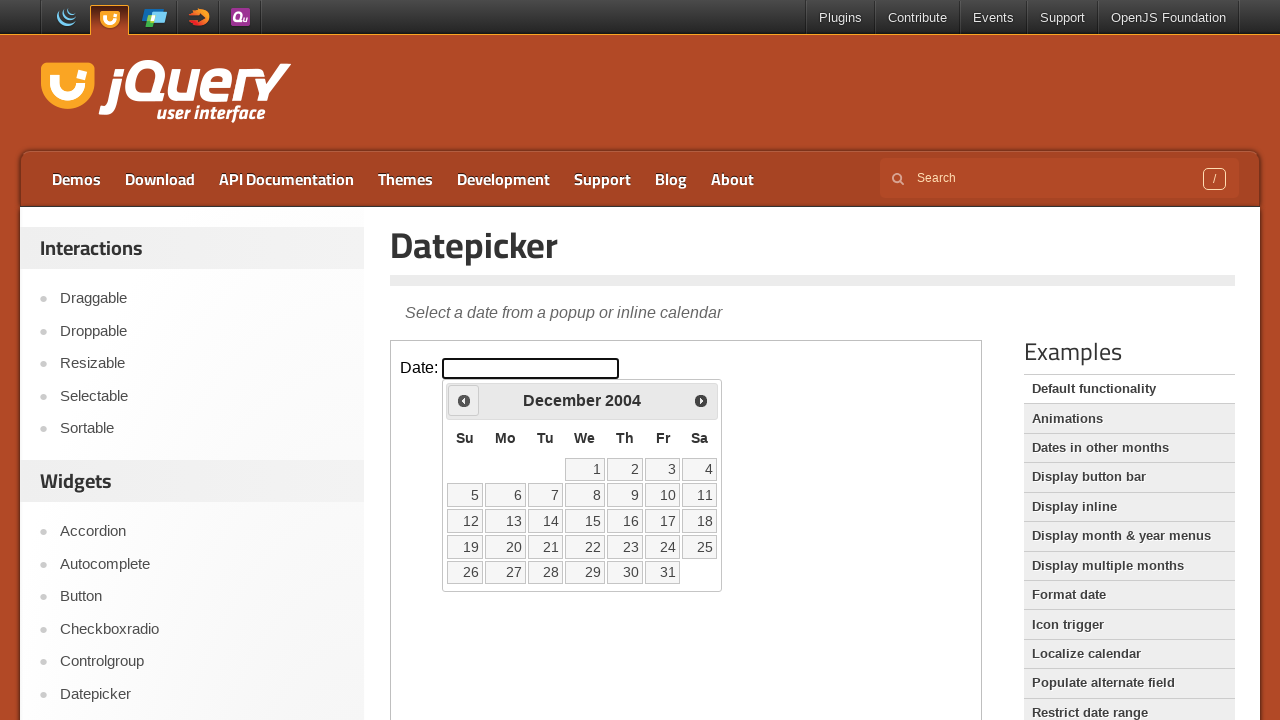

Clicked left arrow to navigate to previous month at (464, 400) on iframe >> nth=0 >> internal:control=enter-frame >> xpath=//span[@class='ui-icon 
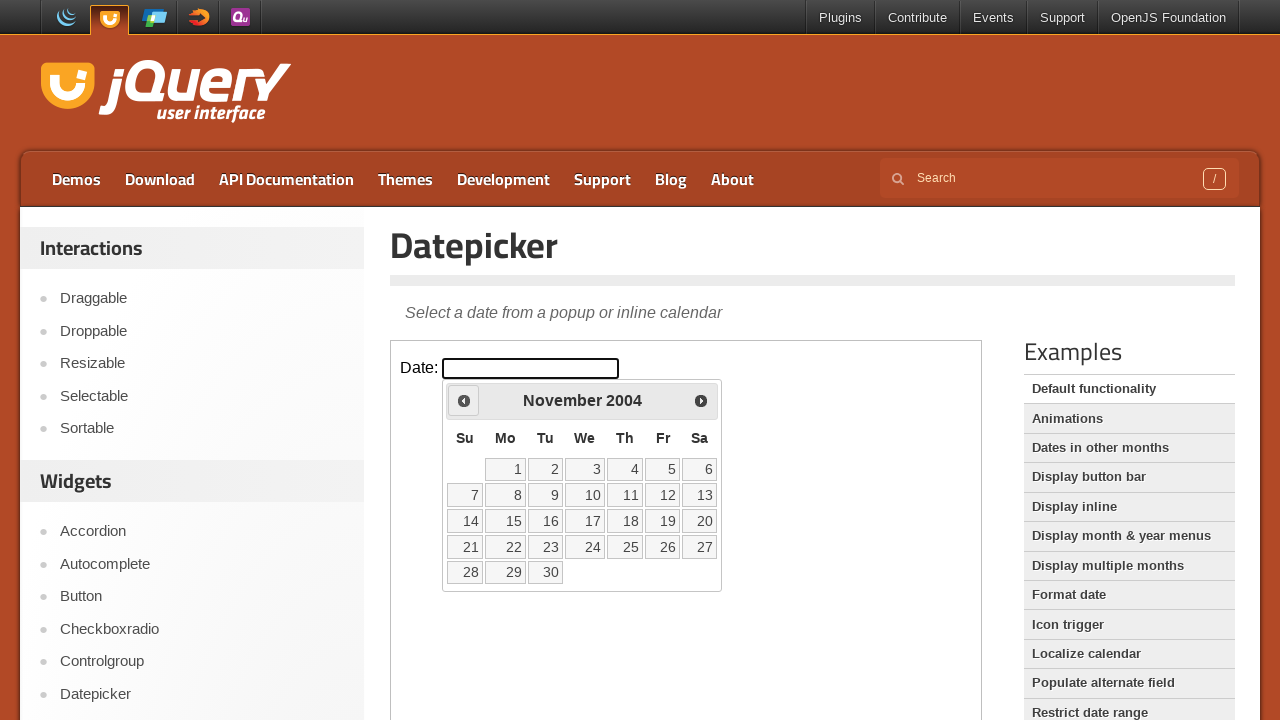

Retrieved current month: November, current year: 2004
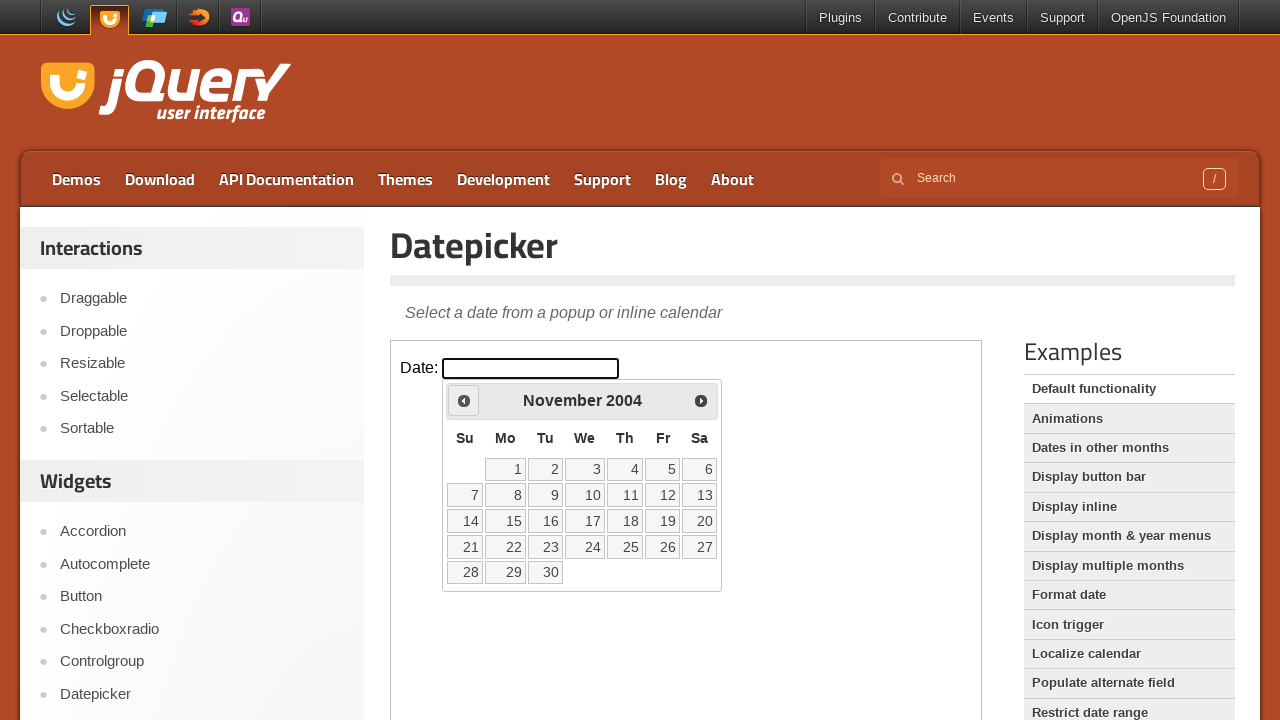

Clicked left arrow to navigate to previous month at (464, 400) on iframe >> nth=0 >> internal:control=enter-frame >> xpath=//span[@class='ui-icon 
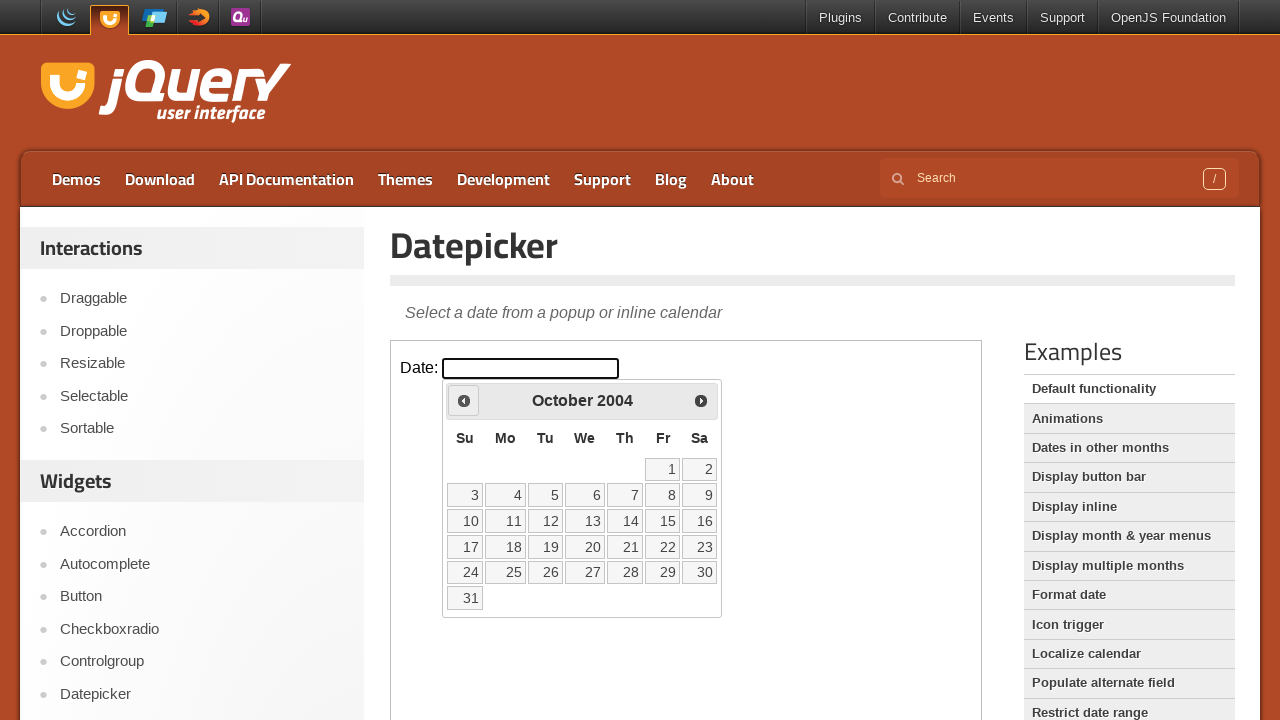

Retrieved current month: October, current year: 2004
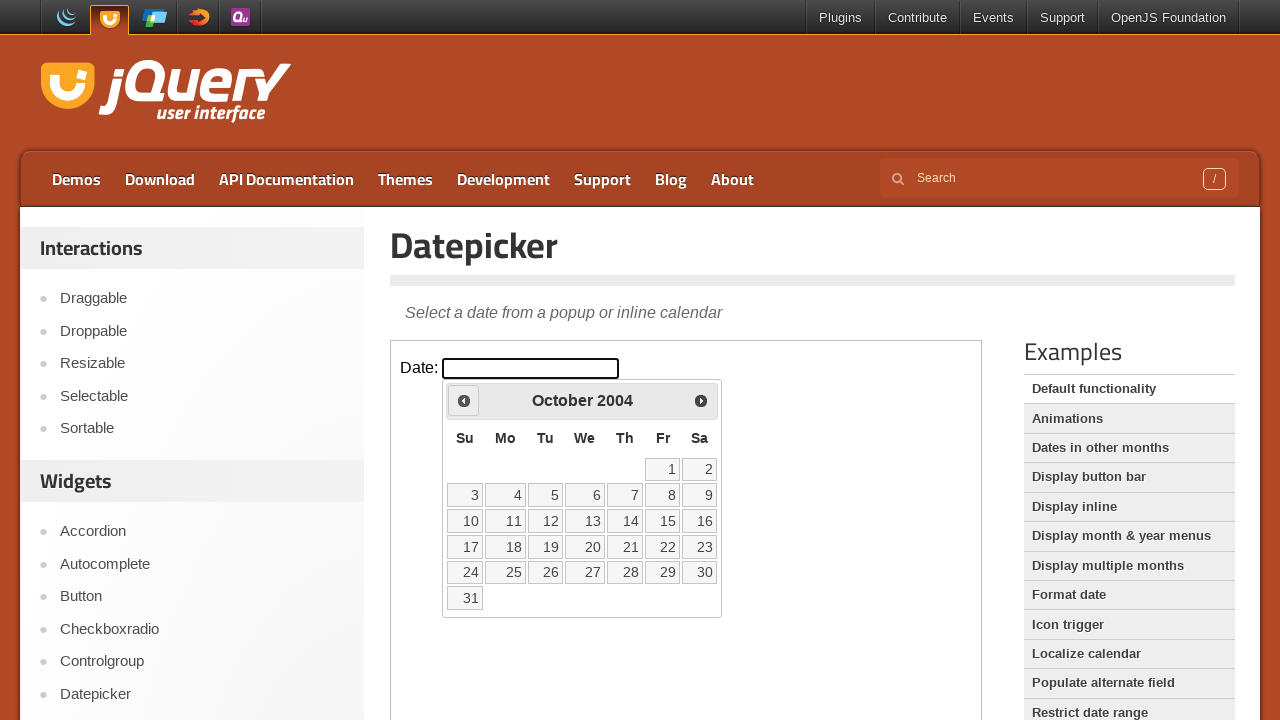

Clicked left arrow to navigate to previous month at (464, 400) on iframe >> nth=0 >> internal:control=enter-frame >> xpath=//span[@class='ui-icon 
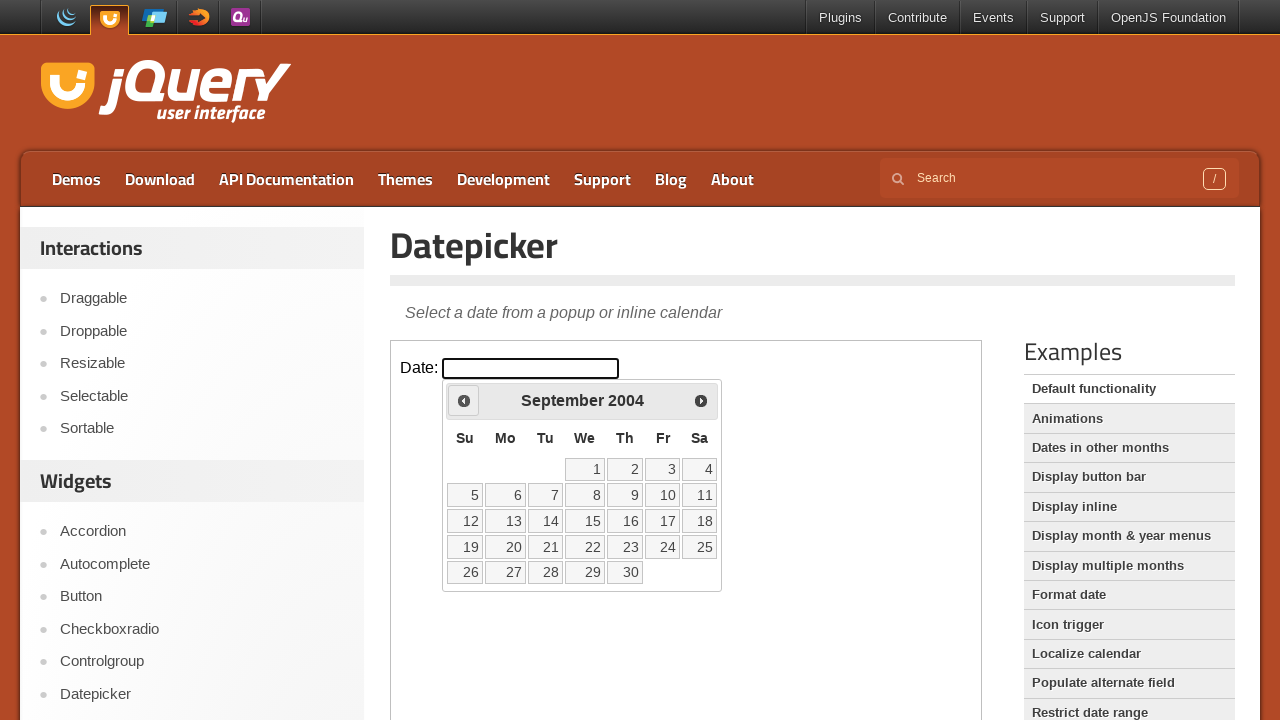

Retrieved current month: September, current year: 2004
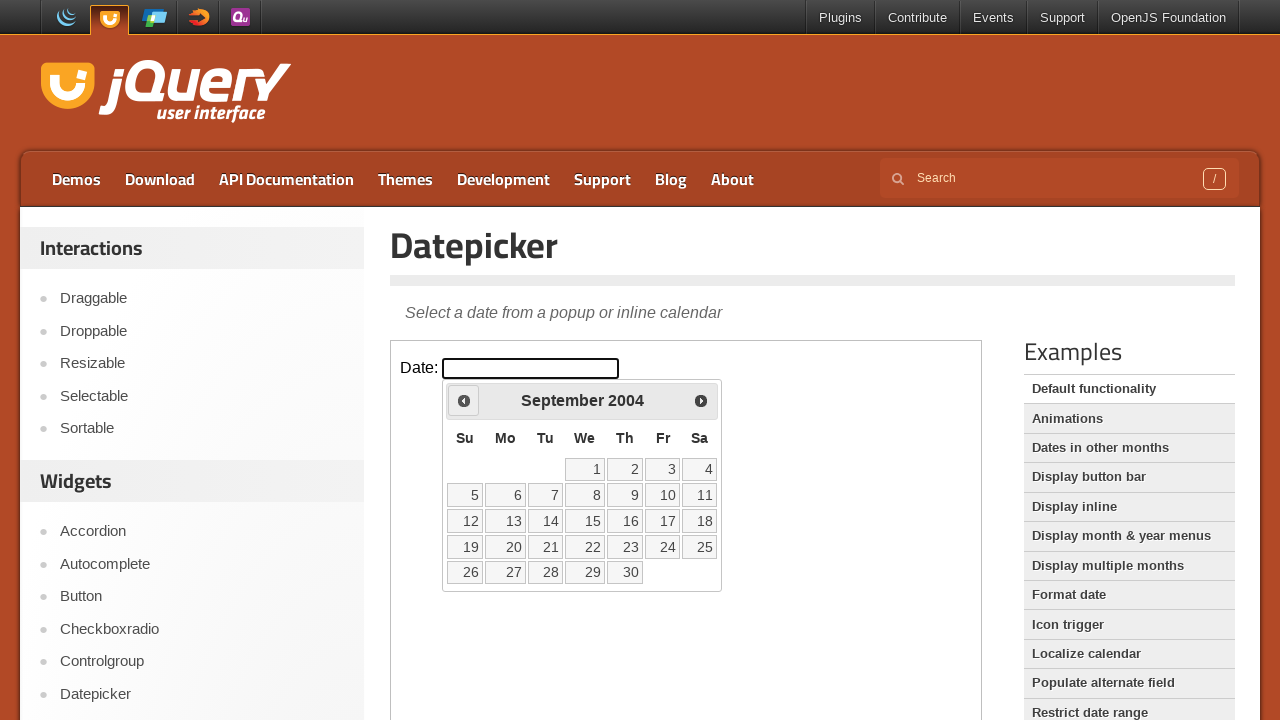

Clicked left arrow to navigate to previous month at (464, 400) on iframe >> nth=0 >> internal:control=enter-frame >> xpath=//span[@class='ui-icon 
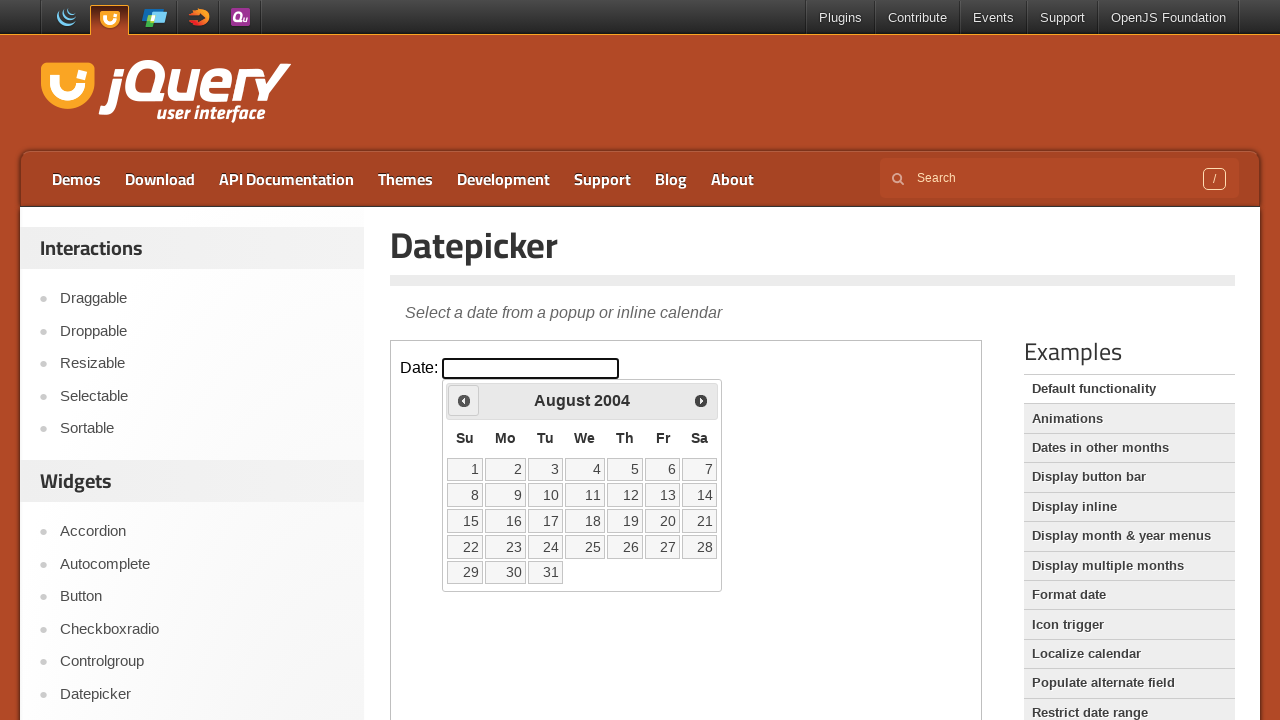

Retrieved current month: August, current year: 2004
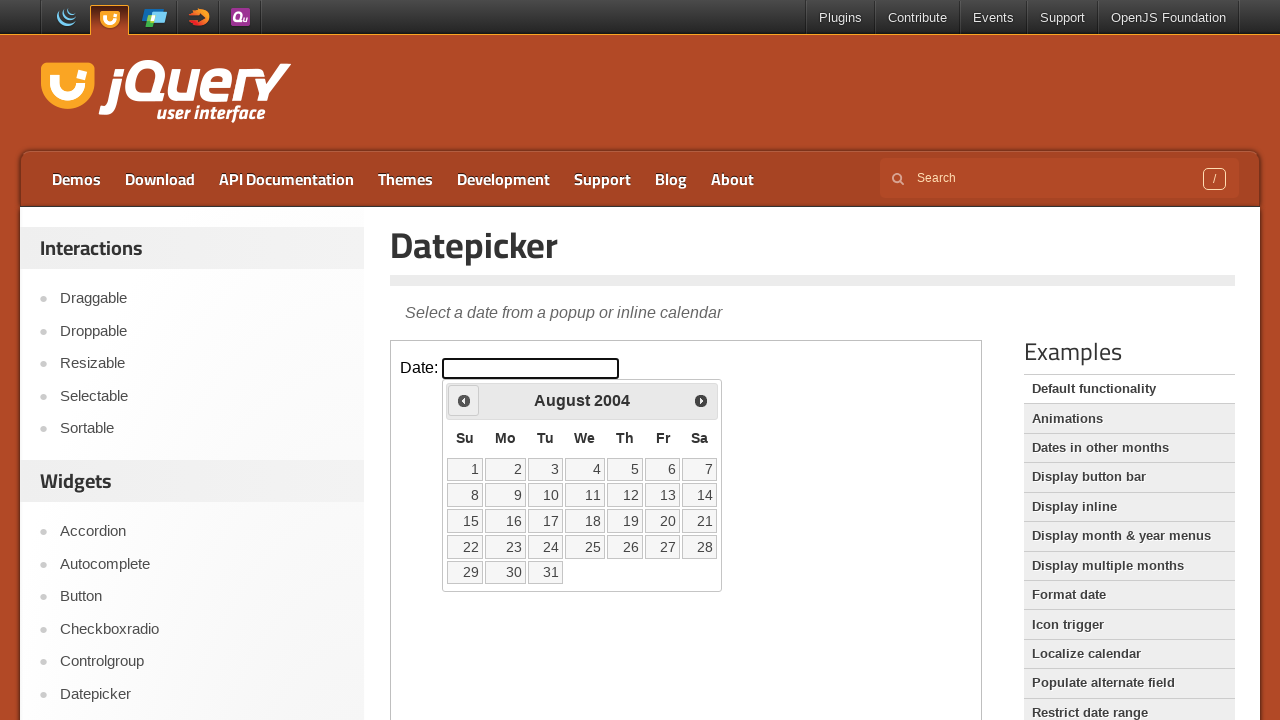

Clicked left arrow to navigate to previous month at (464, 400) on iframe >> nth=0 >> internal:control=enter-frame >> xpath=//span[@class='ui-icon 
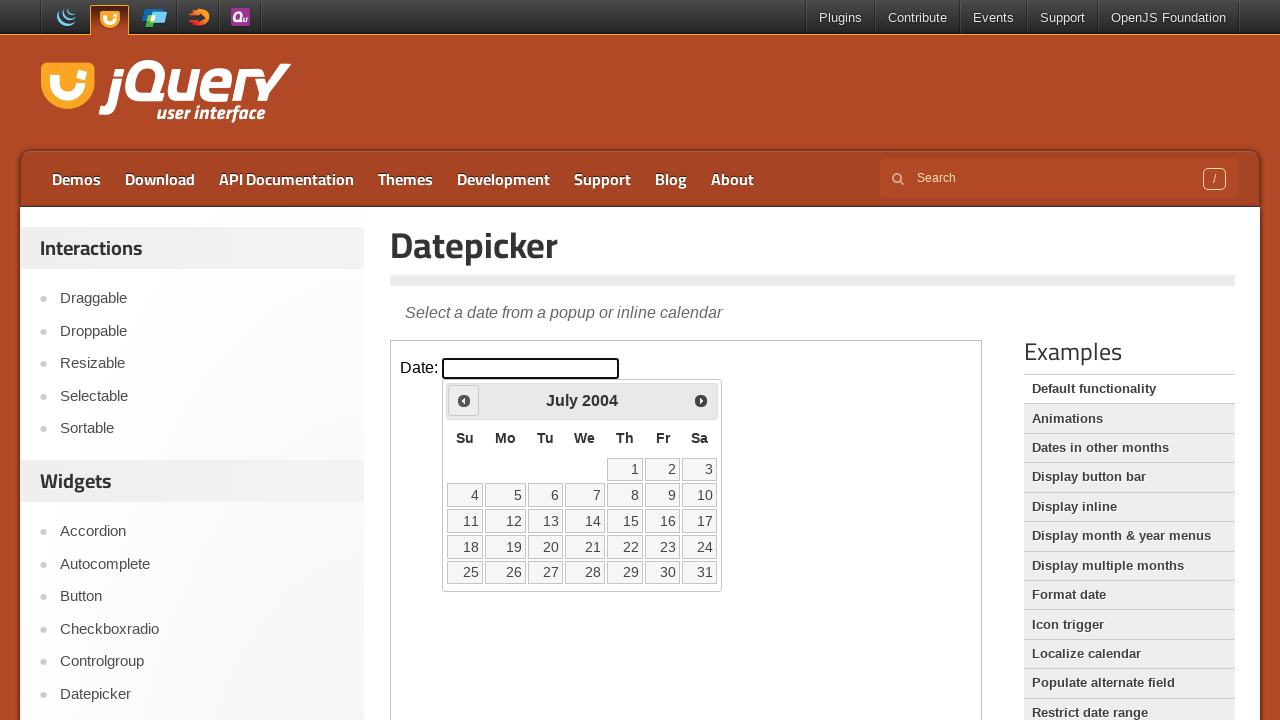

Retrieved current month: July, current year: 2004
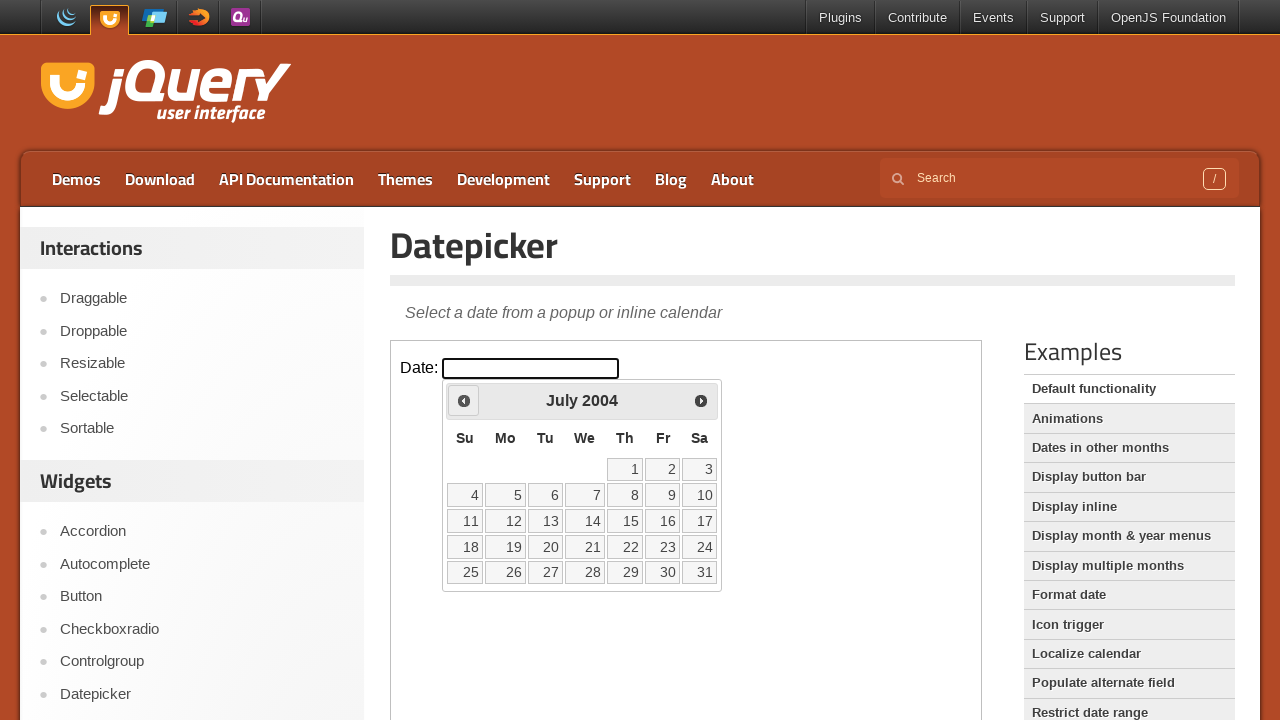

Clicked left arrow to navigate to previous month at (464, 400) on iframe >> nth=0 >> internal:control=enter-frame >> xpath=//span[@class='ui-icon 
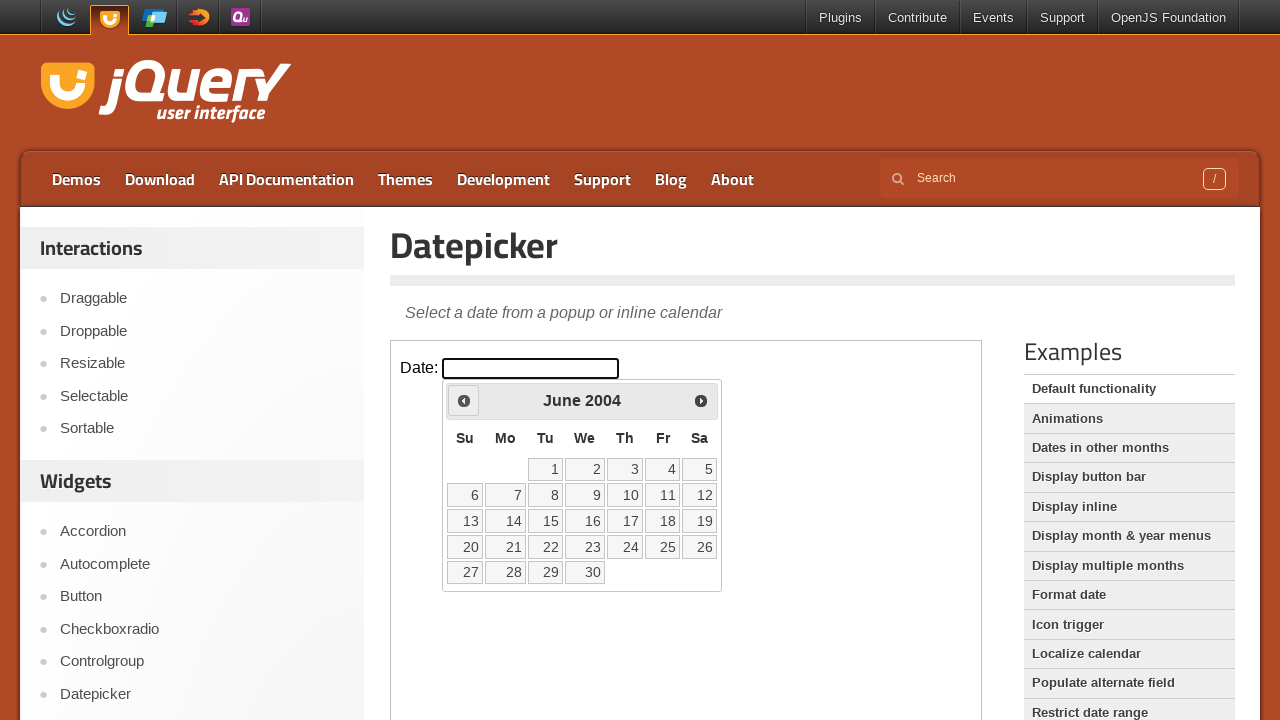

Retrieved current month: June, current year: 2004
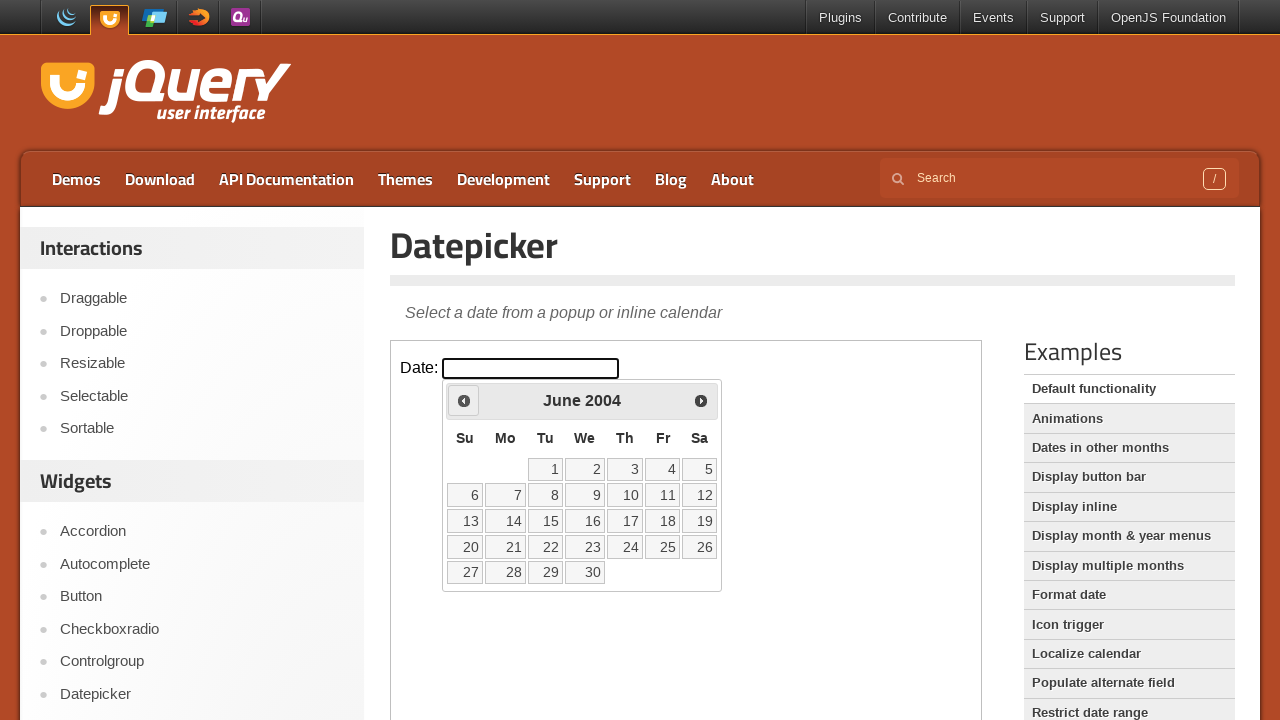

Clicked left arrow to navigate to previous month at (464, 400) on iframe >> nth=0 >> internal:control=enter-frame >> xpath=//span[@class='ui-icon 
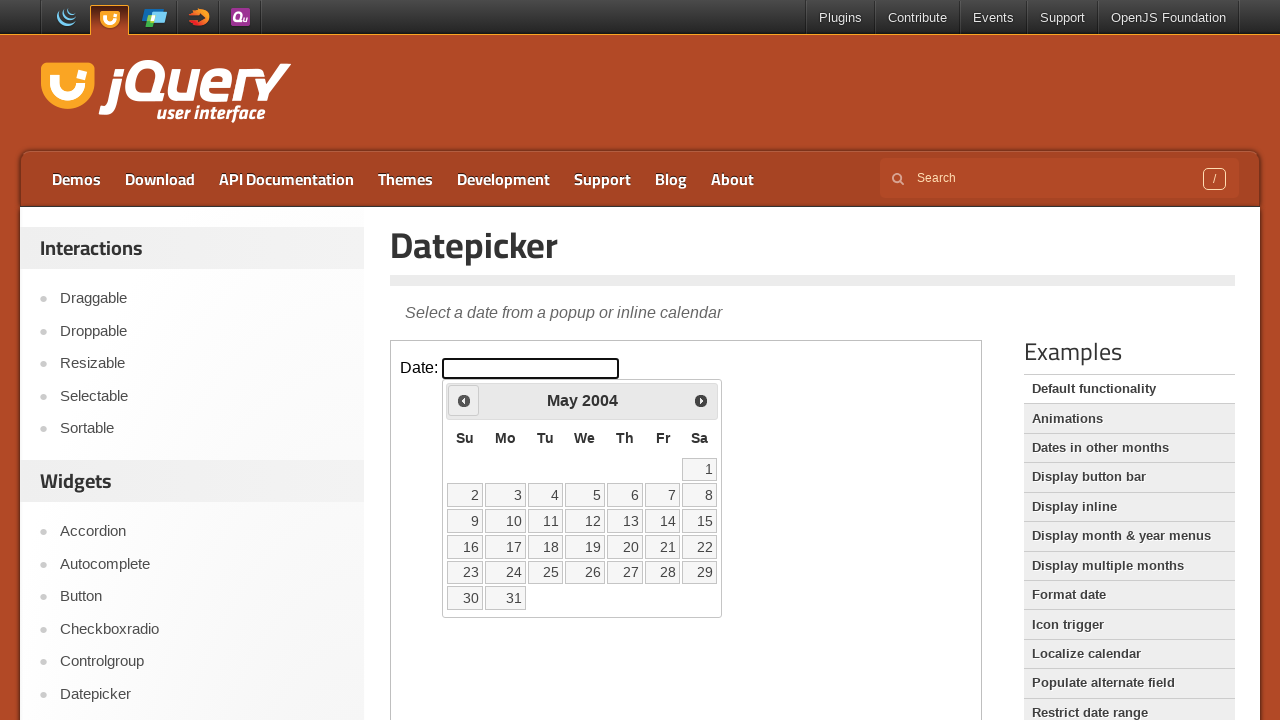

Retrieved current month: May, current year: 2004
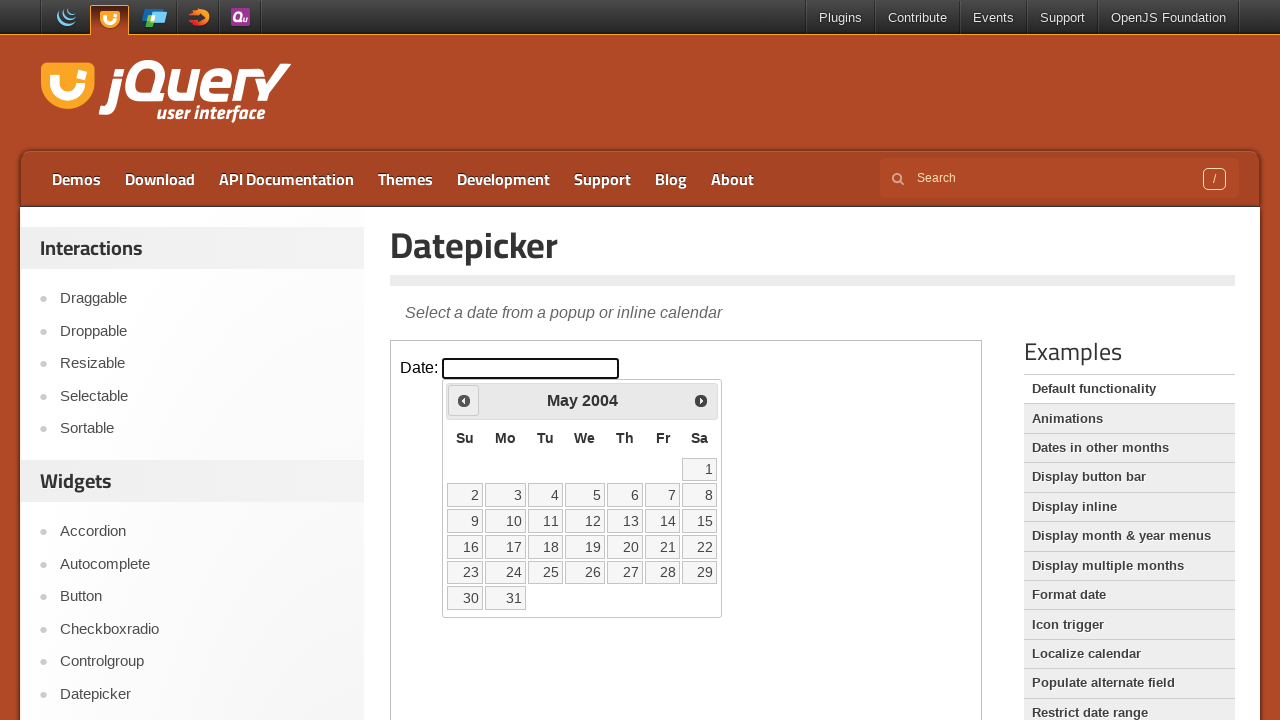

Clicked left arrow to navigate to previous month at (464, 400) on iframe >> nth=0 >> internal:control=enter-frame >> xpath=//span[@class='ui-icon 
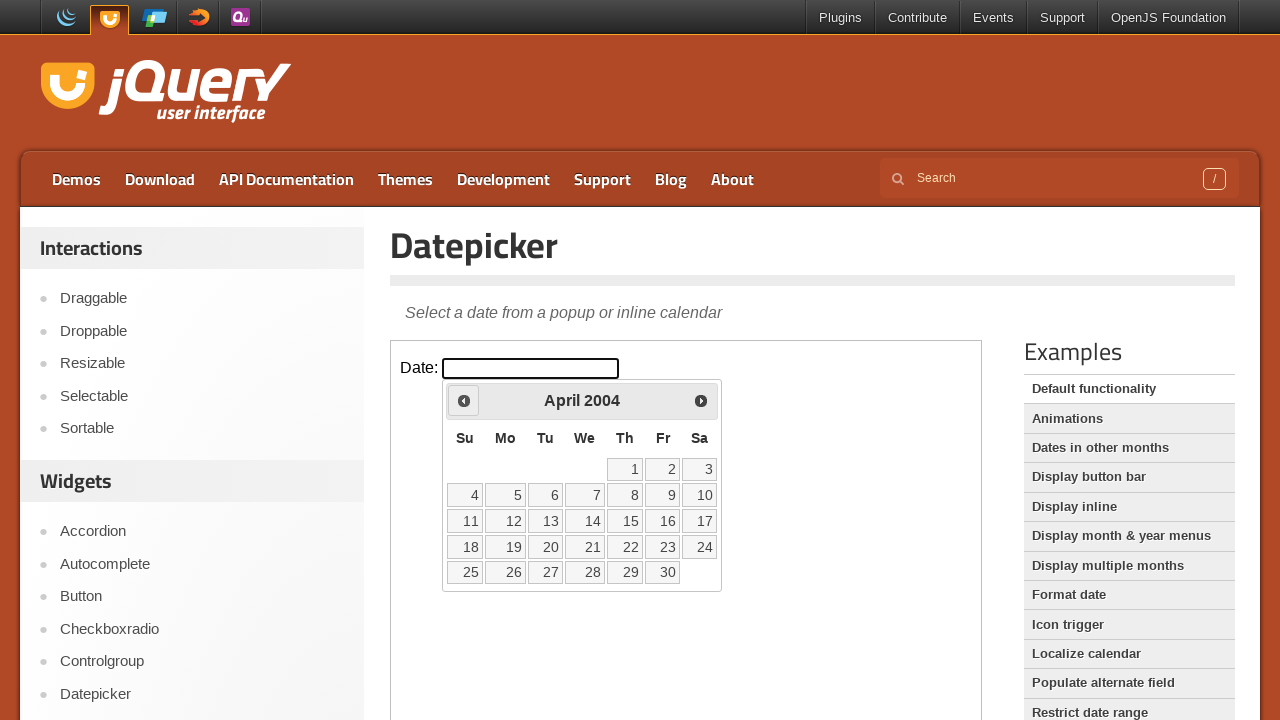

Retrieved current month: April, current year: 2004
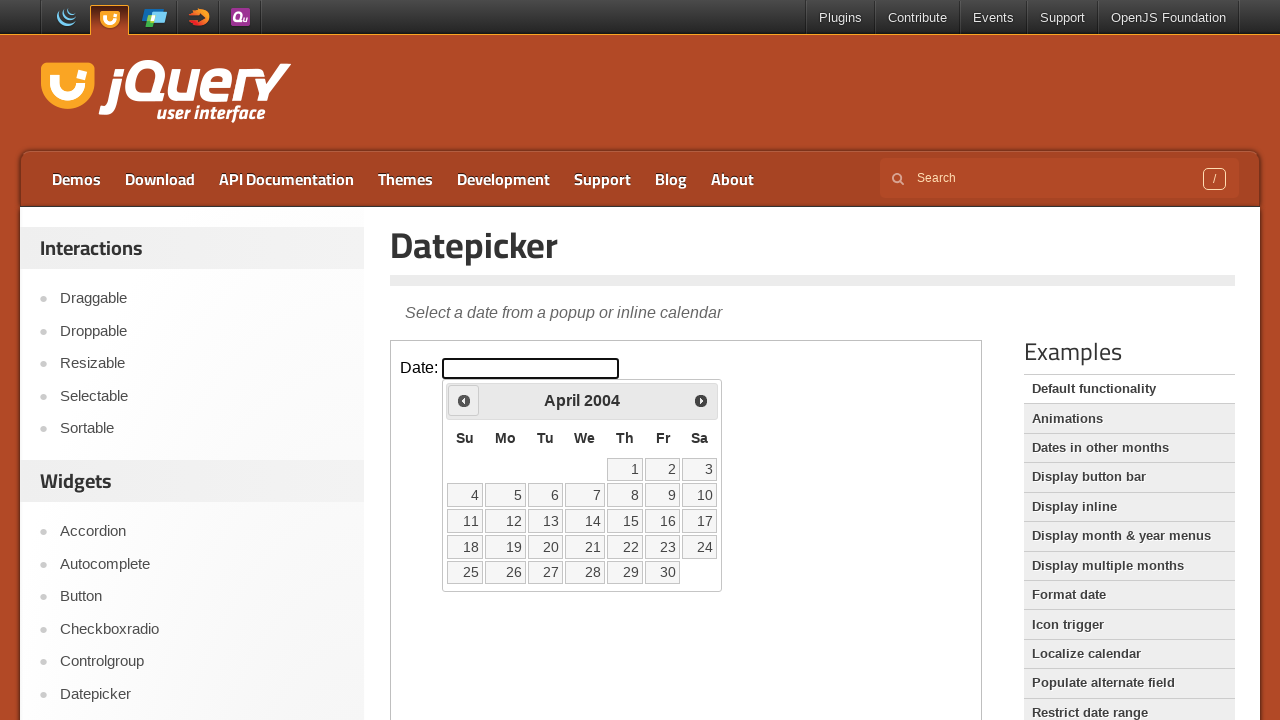

Clicked left arrow to navigate to previous month at (464, 400) on iframe >> nth=0 >> internal:control=enter-frame >> xpath=//span[@class='ui-icon 
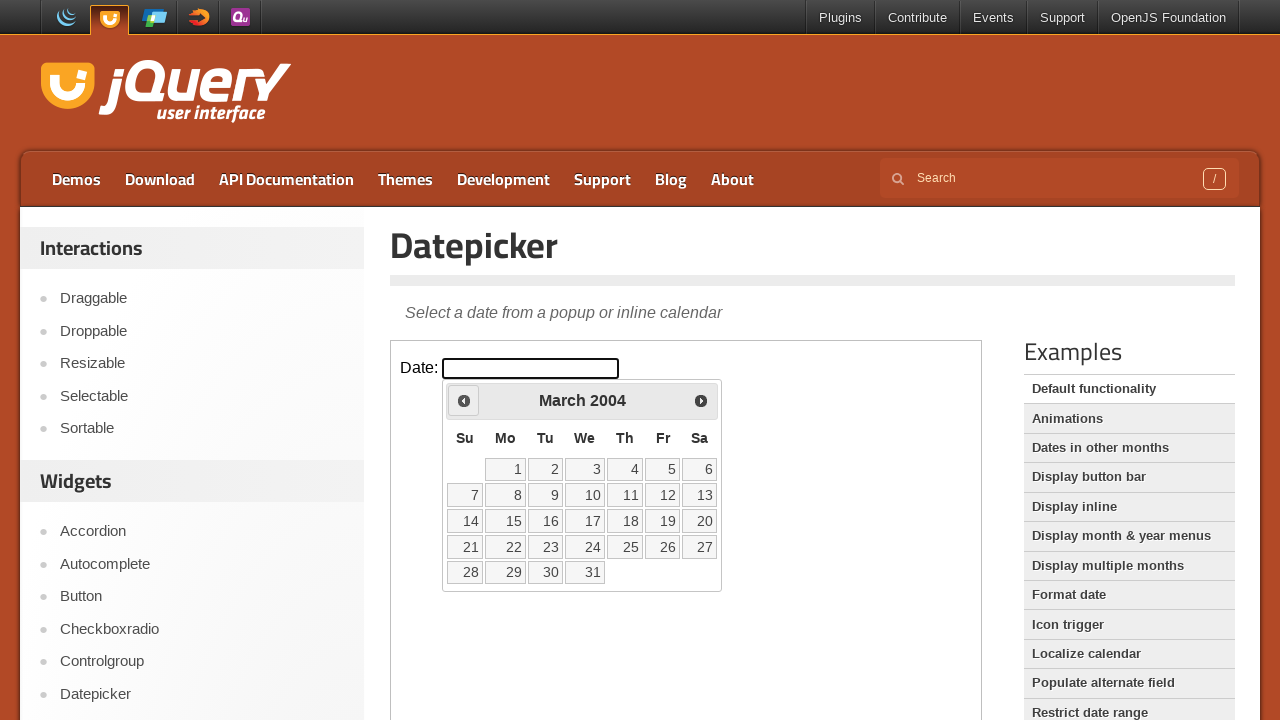

Retrieved current month: March, current year: 2004
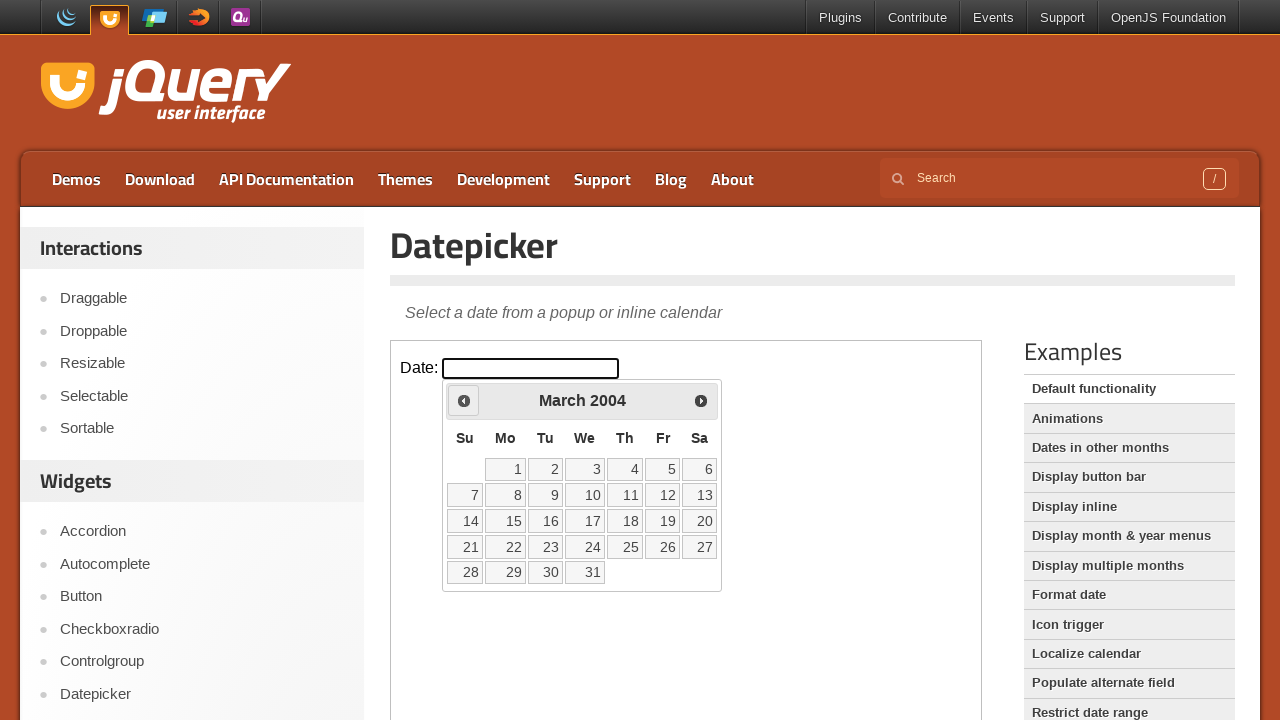

Clicked left arrow to navigate to previous month at (464, 400) on iframe >> nth=0 >> internal:control=enter-frame >> xpath=//span[@class='ui-icon 
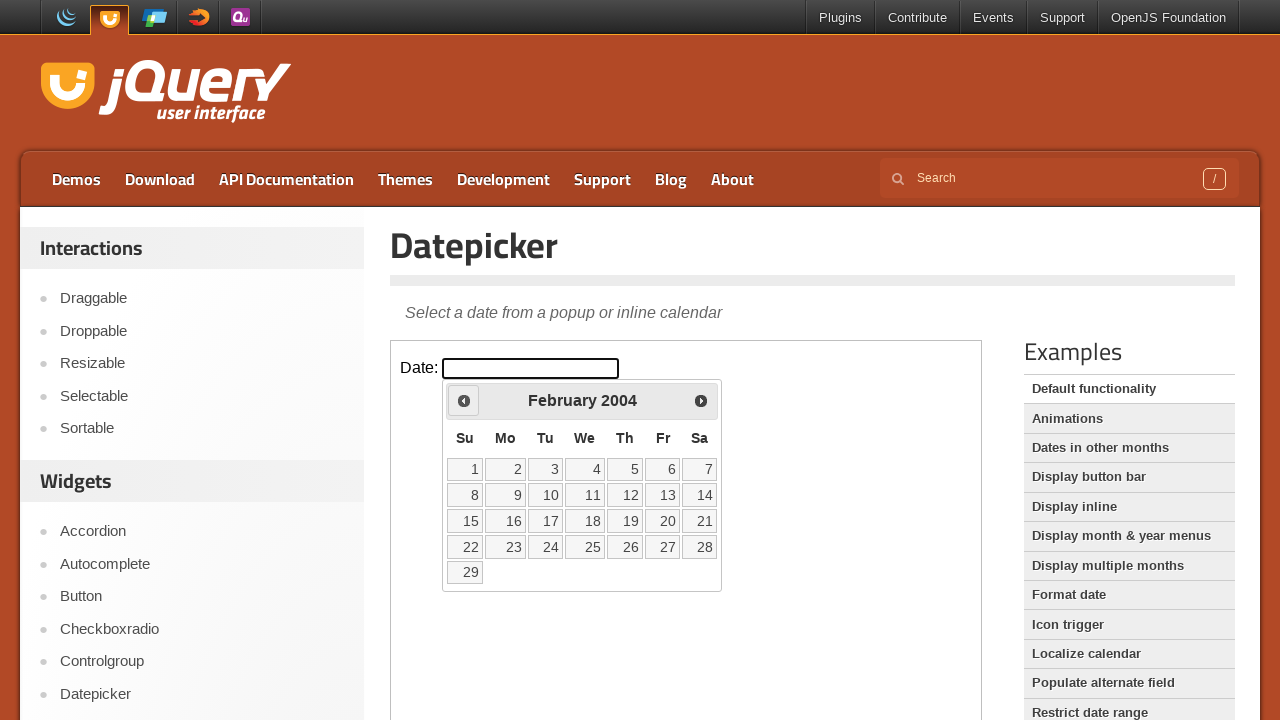

Retrieved current month: February, current year: 2004
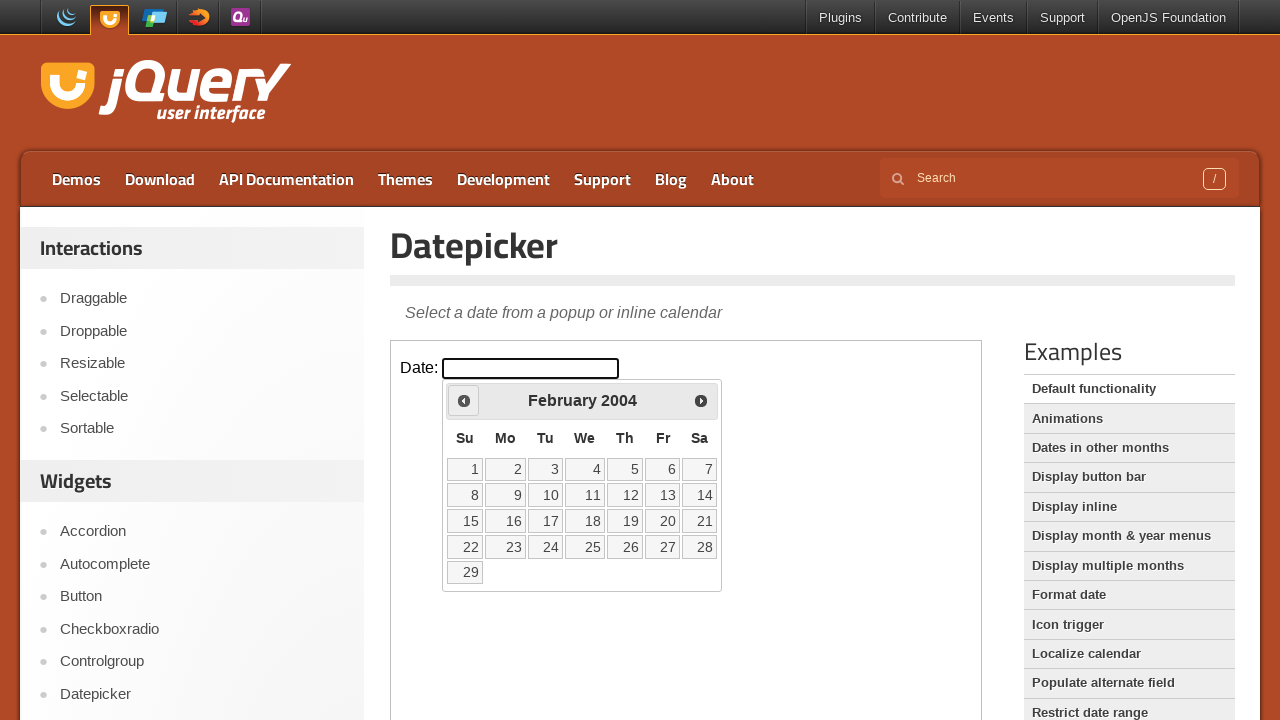

Clicked left arrow to navigate to previous month at (464, 400) on iframe >> nth=0 >> internal:control=enter-frame >> xpath=//span[@class='ui-icon 
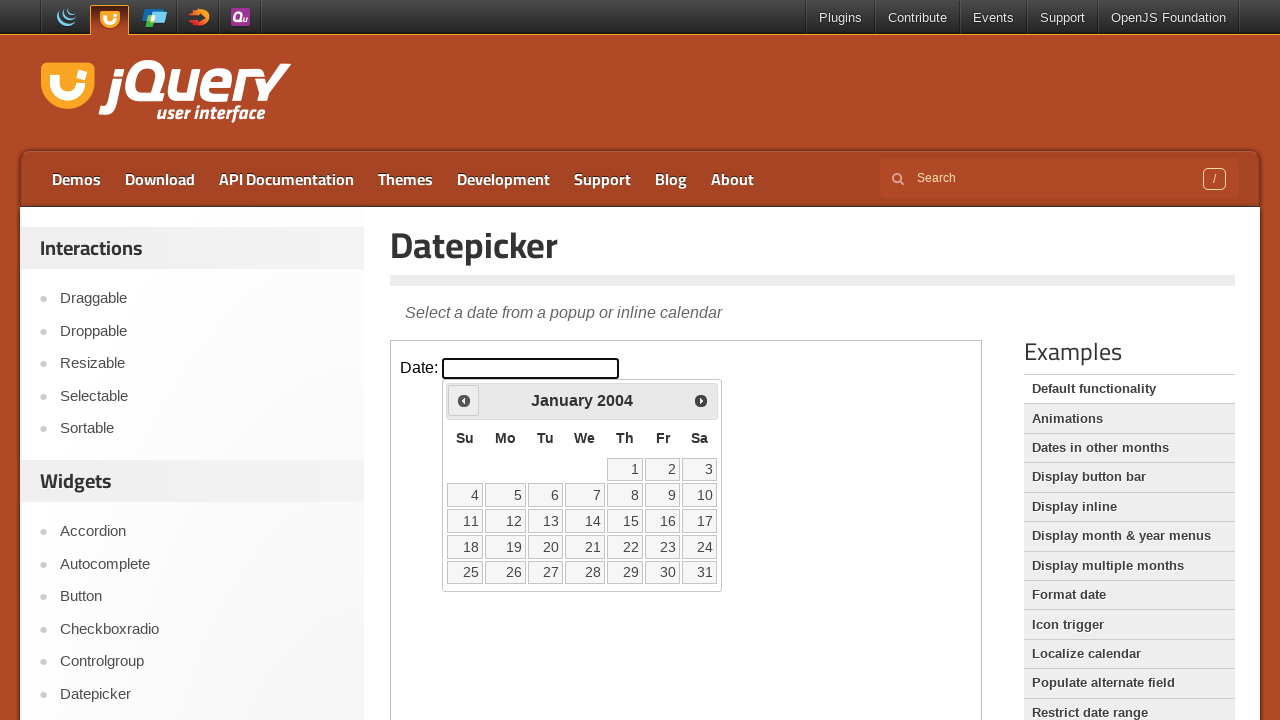

Retrieved current month: January, current year: 2004
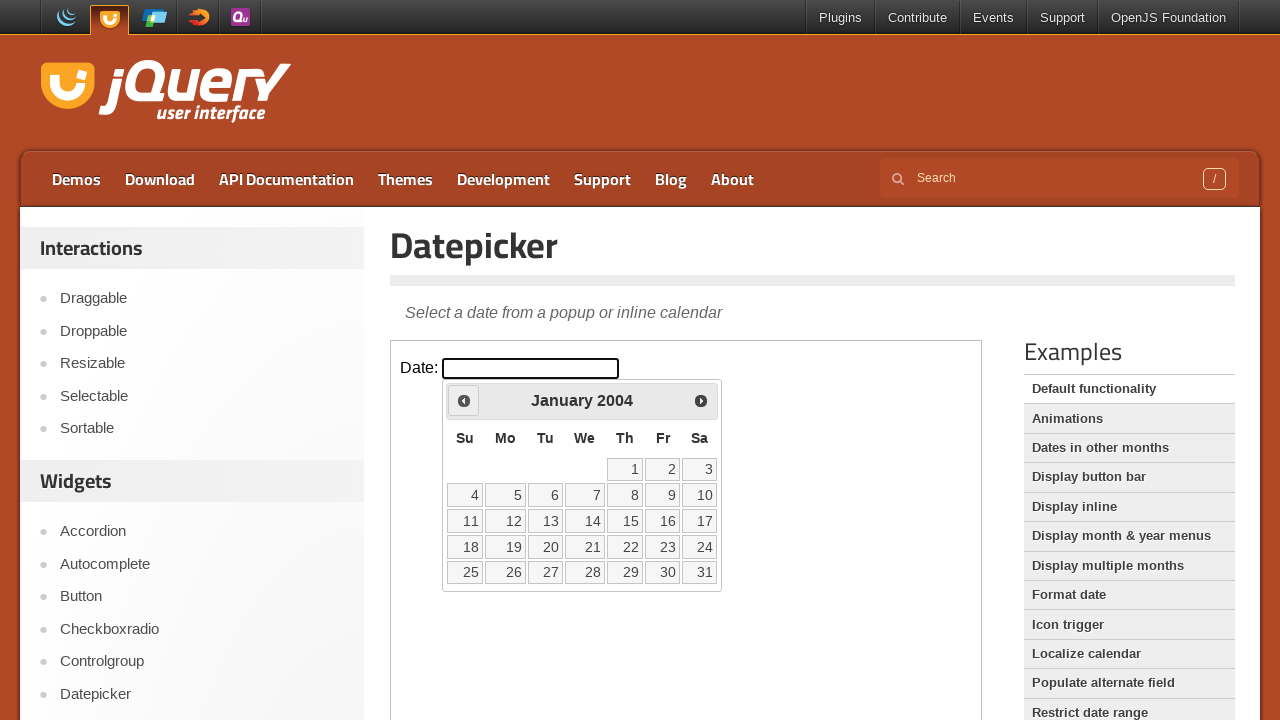

Clicked left arrow to navigate to previous month at (464, 400) on iframe >> nth=0 >> internal:control=enter-frame >> xpath=//span[@class='ui-icon 
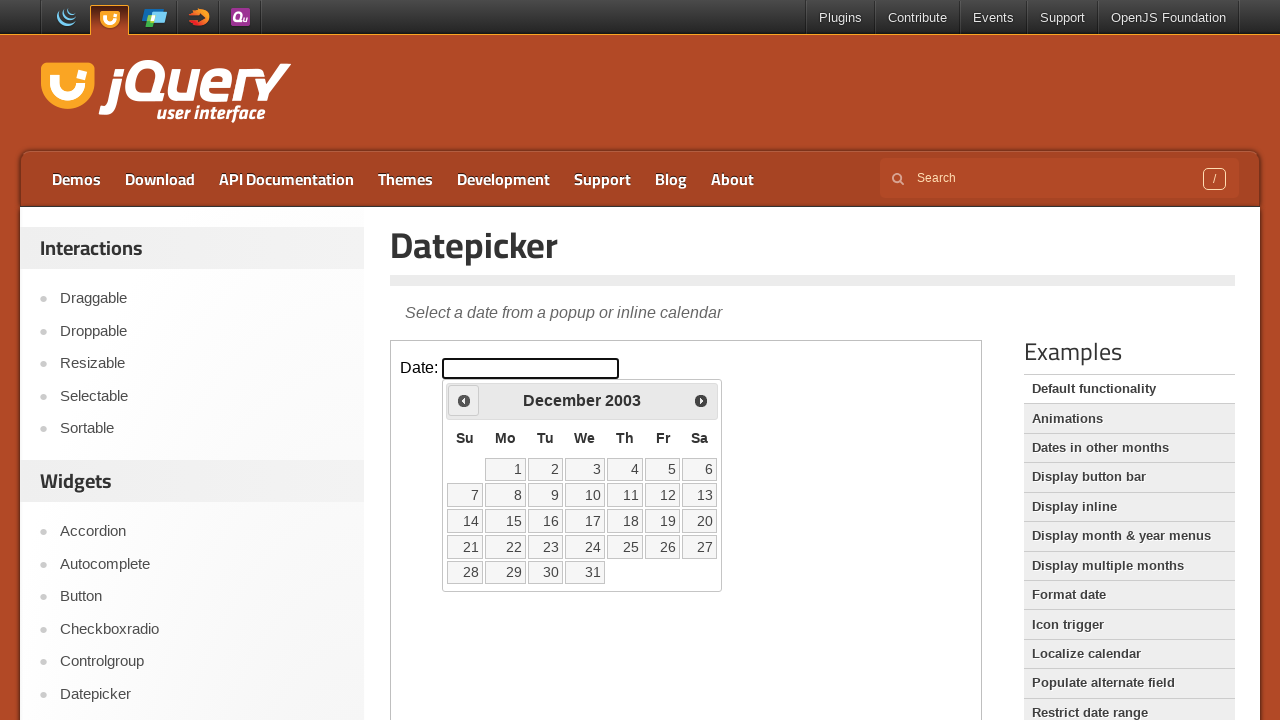

Retrieved current month: December, current year: 2003
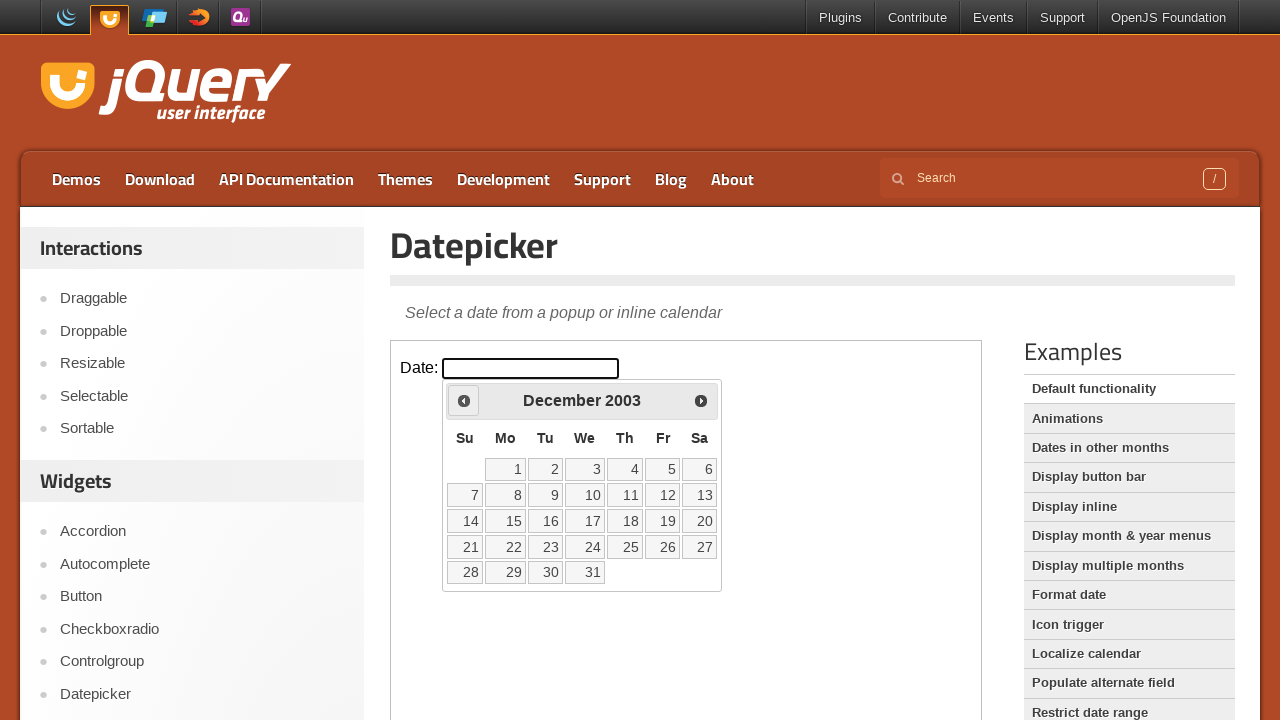

Clicked left arrow to navigate to previous month at (464, 400) on iframe >> nth=0 >> internal:control=enter-frame >> xpath=//span[@class='ui-icon 
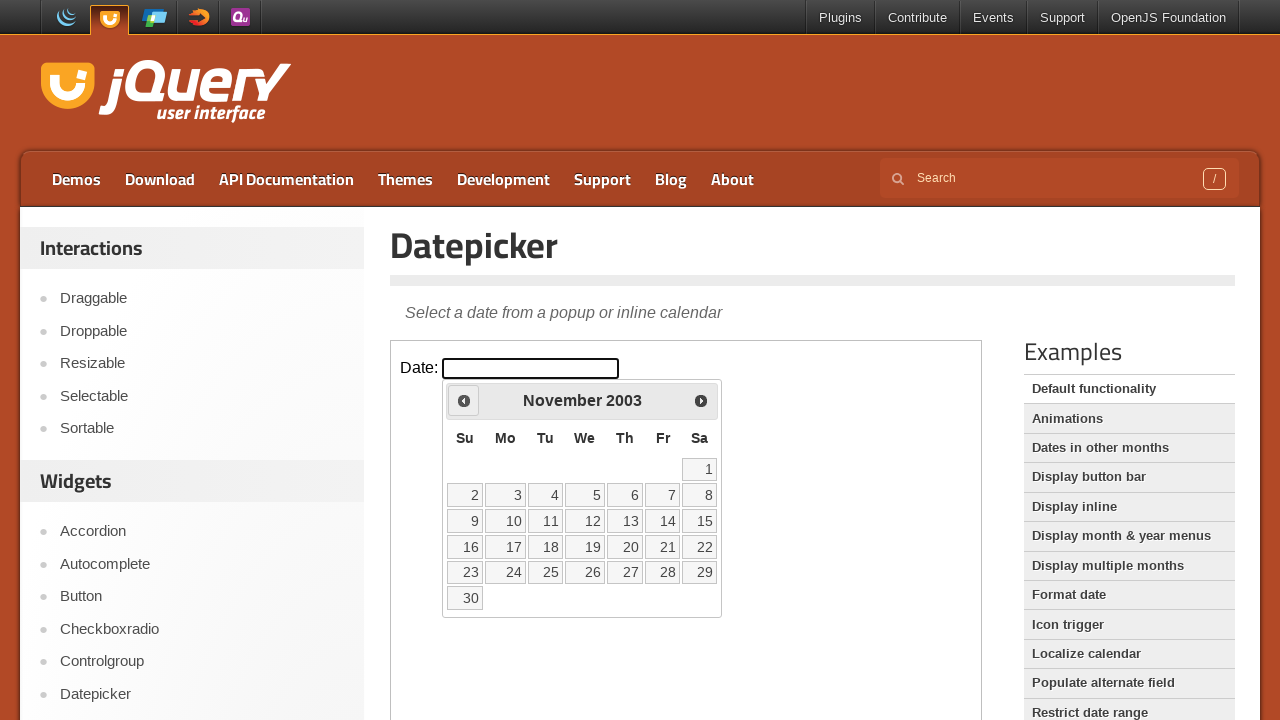

Retrieved current month: November, current year: 2003
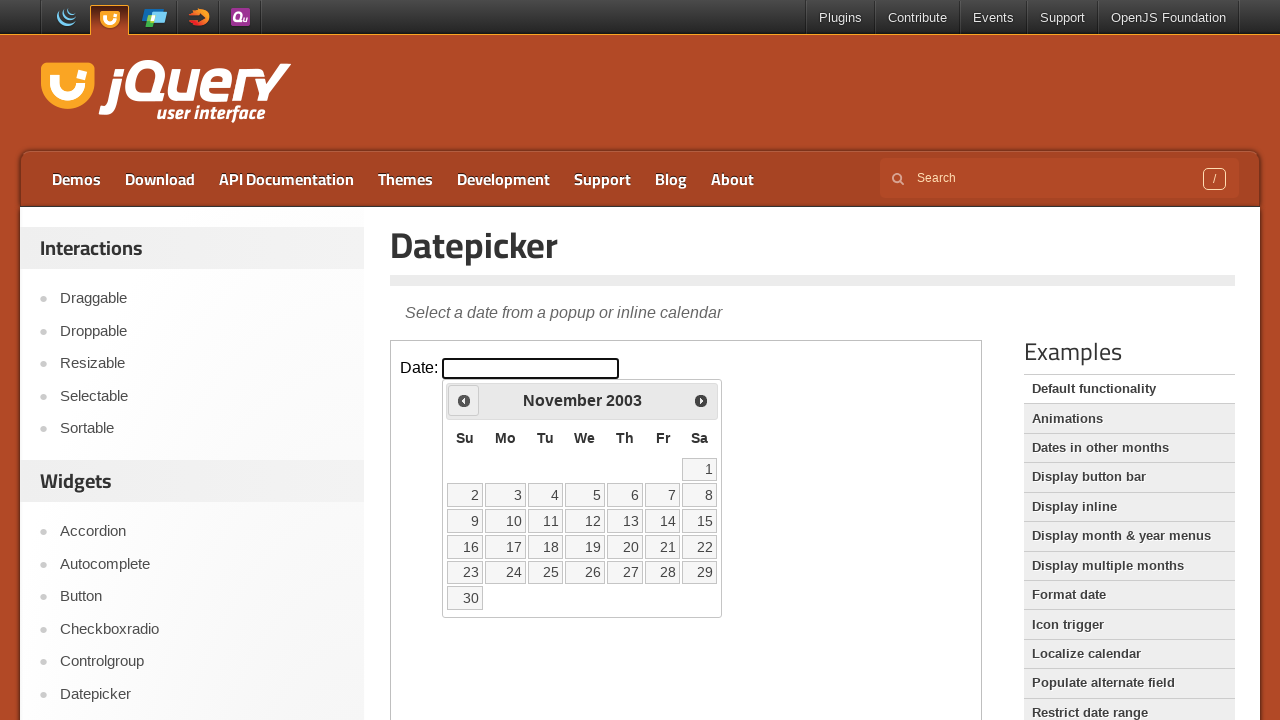

Clicked left arrow to navigate to previous month at (464, 400) on iframe >> nth=0 >> internal:control=enter-frame >> xpath=//span[@class='ui-icon 
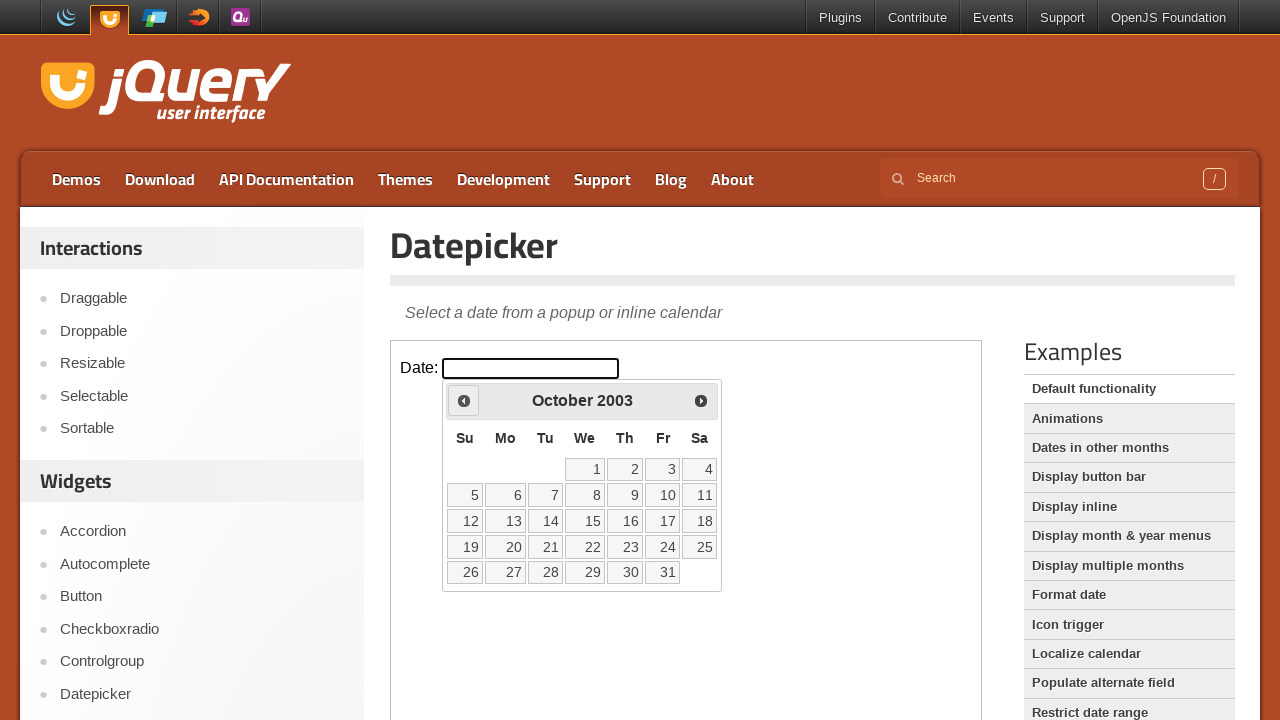

Retrieved current month: October, current year: 2003
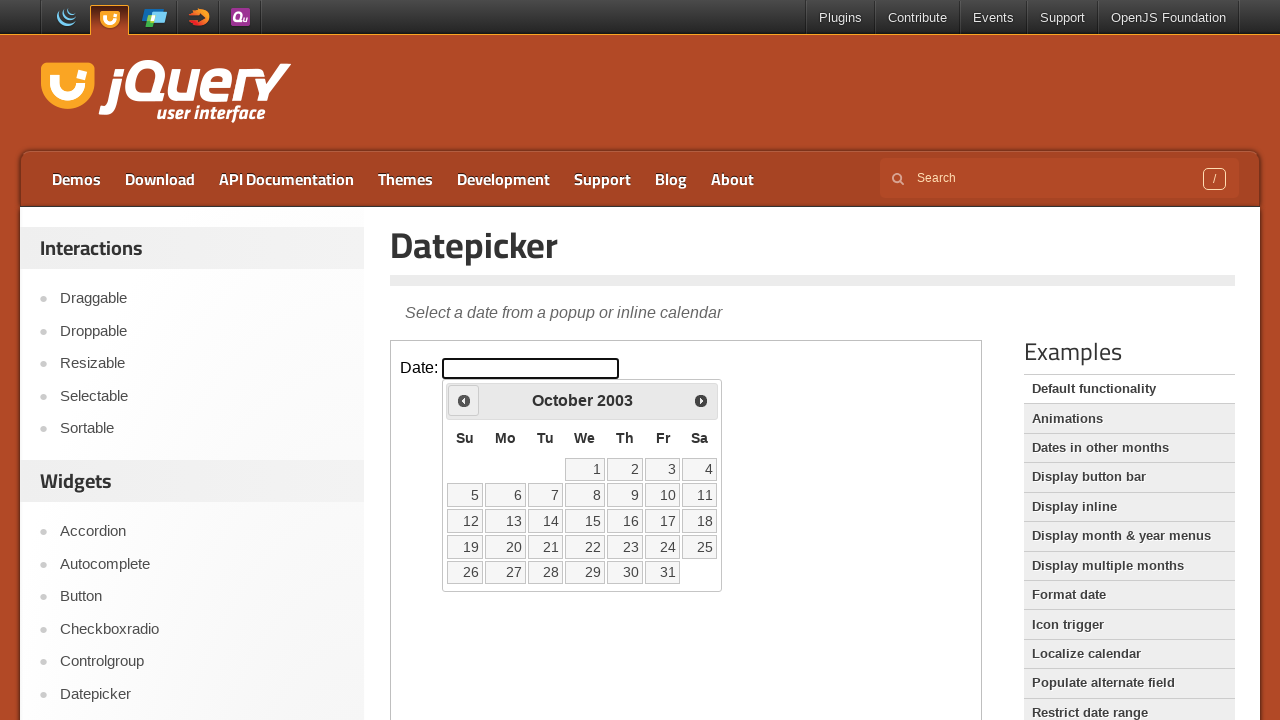

Clicked left arrow to navigate to previous month at (464, 400) on iframe >> nth=0 >> internal:control=enter-frame >> xpath=//span[@class='ui-icon 
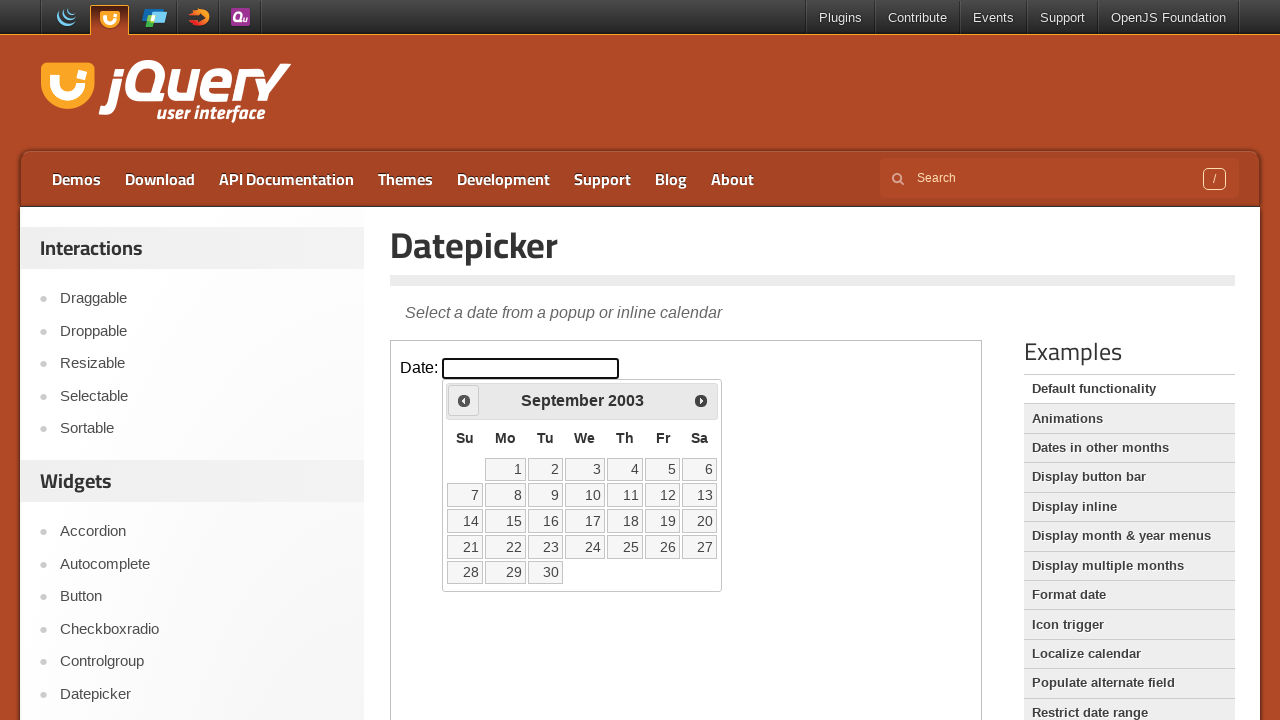

Retrieved current month: September, current year: 2003
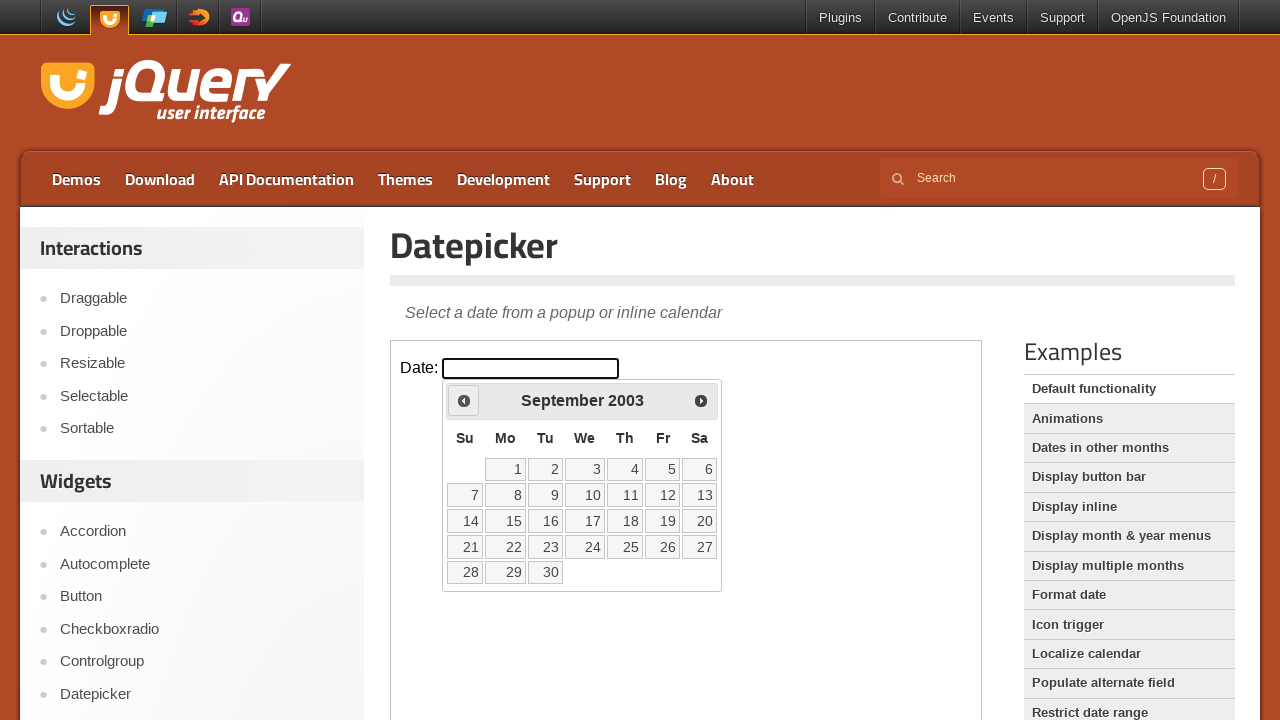

Clicked left arrow to navigate to previous month at (464, 400) on iframe >> nth=0 >> internal:control=enter-frame >> xpath=//span[@class='ui-icon 
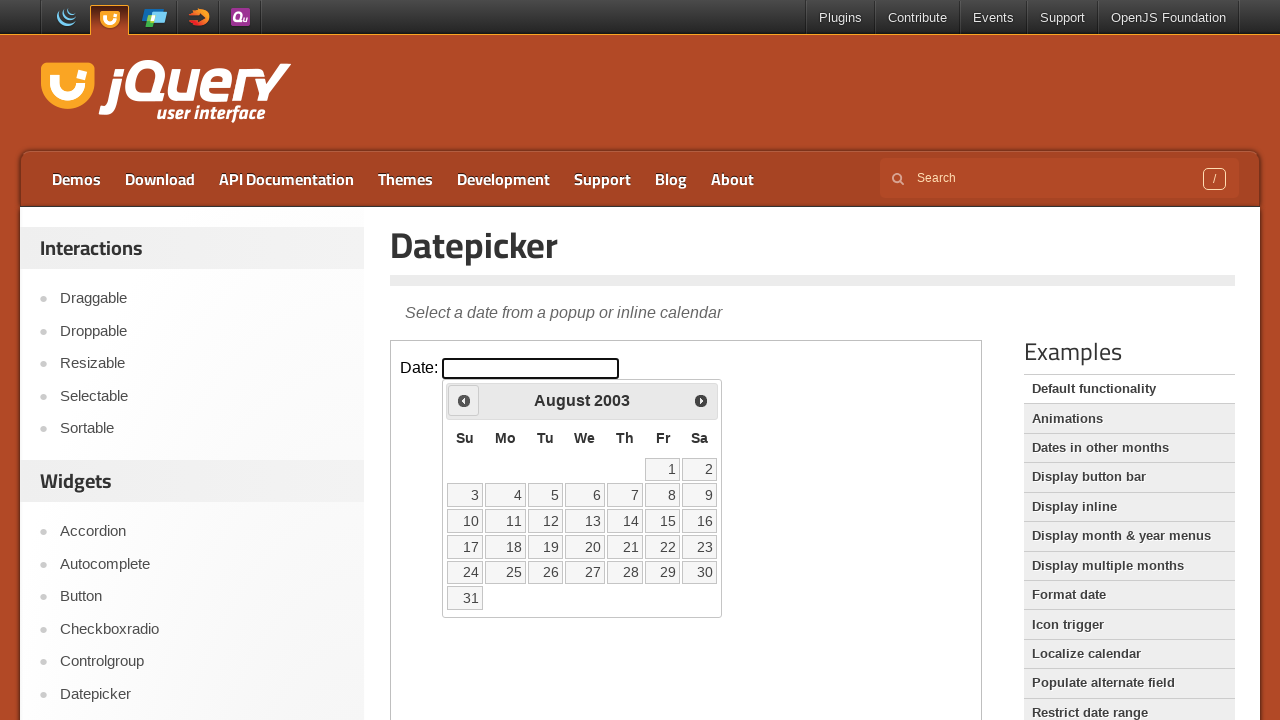

Retrieved current month: August, current year: 2003
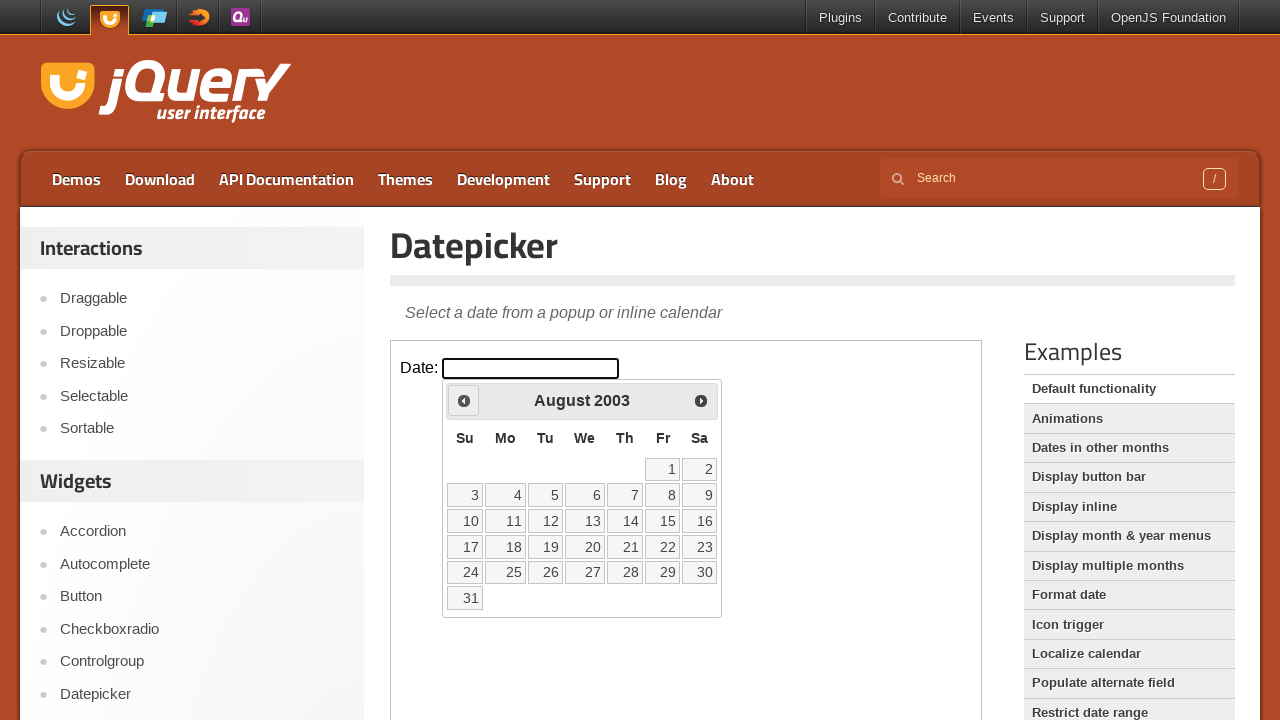

Clicked left arrow to navigate to previous month at (464, 400) on iframe >> nth=0 >> internal:control=enter-frame >> xpath=//span[@class='ui-icon 
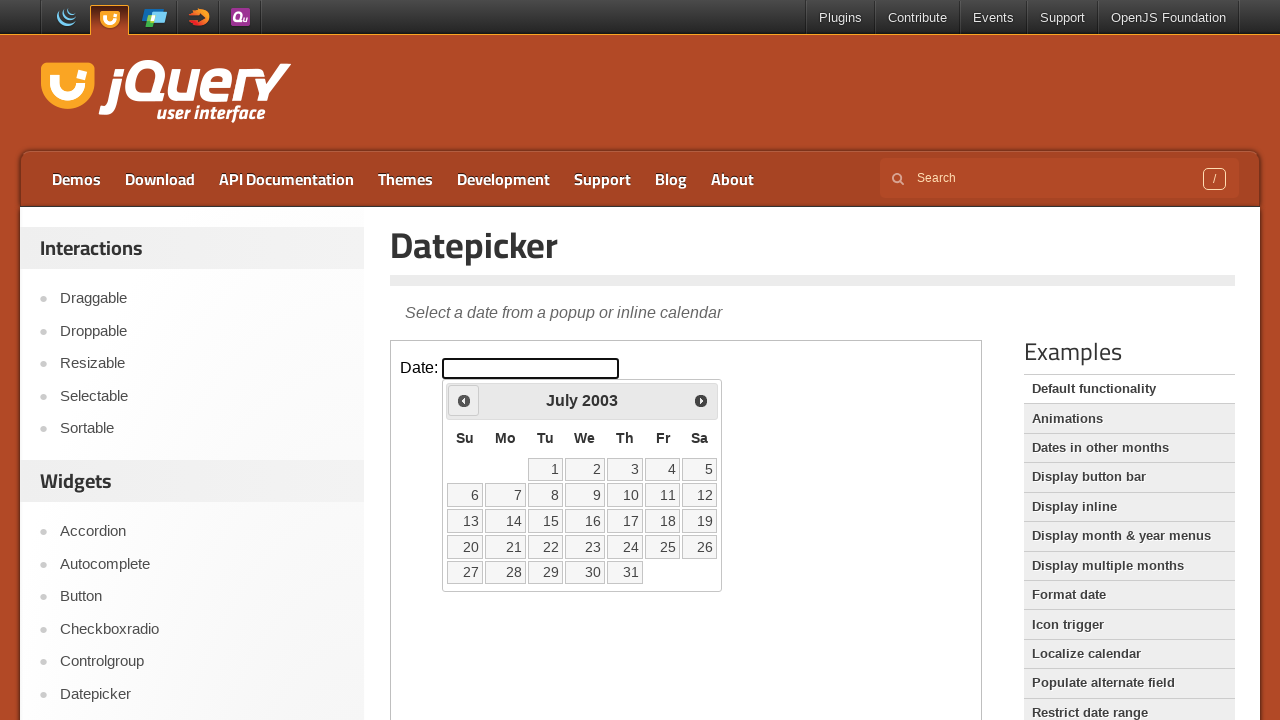

Retrieved current month: July, current year: 2003
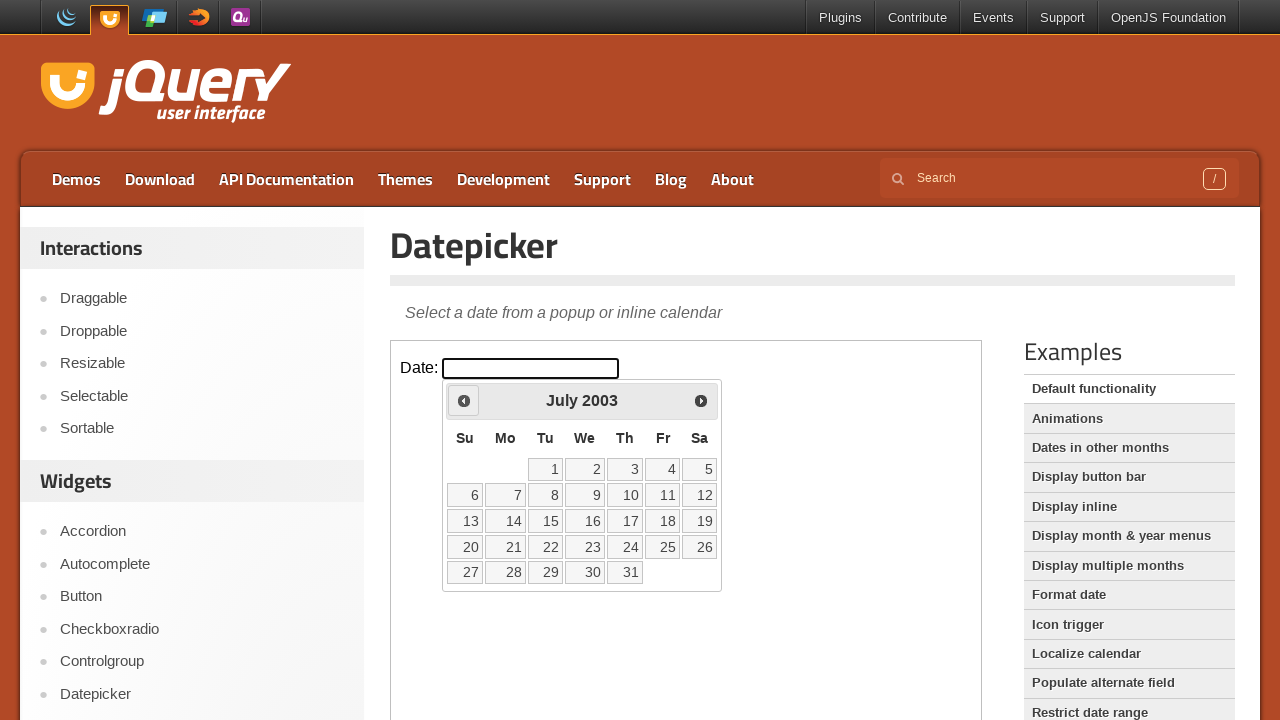

Clicked left arrow to navigate to previous month at (464, 400) on iframe >> nth=0 >> internal:control=enter-frame >> xpath=//span[@class='ui-icon 
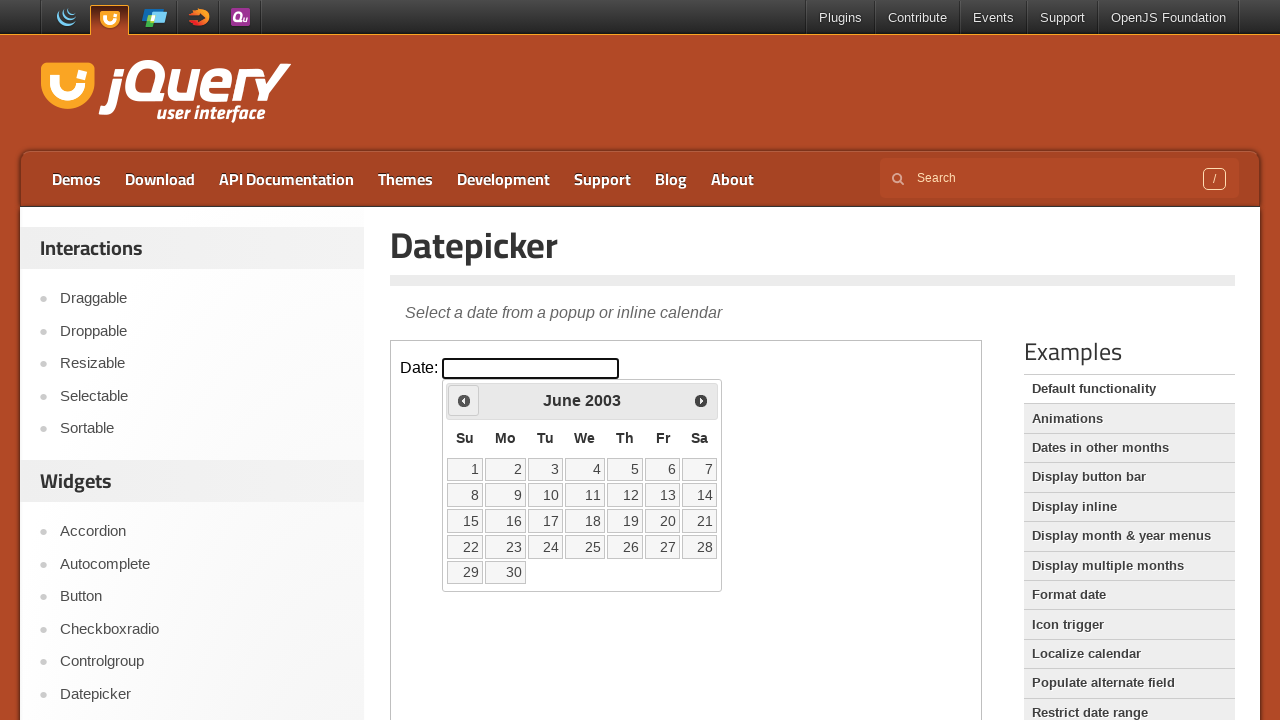

Retrieved current month: June, current year: 2003
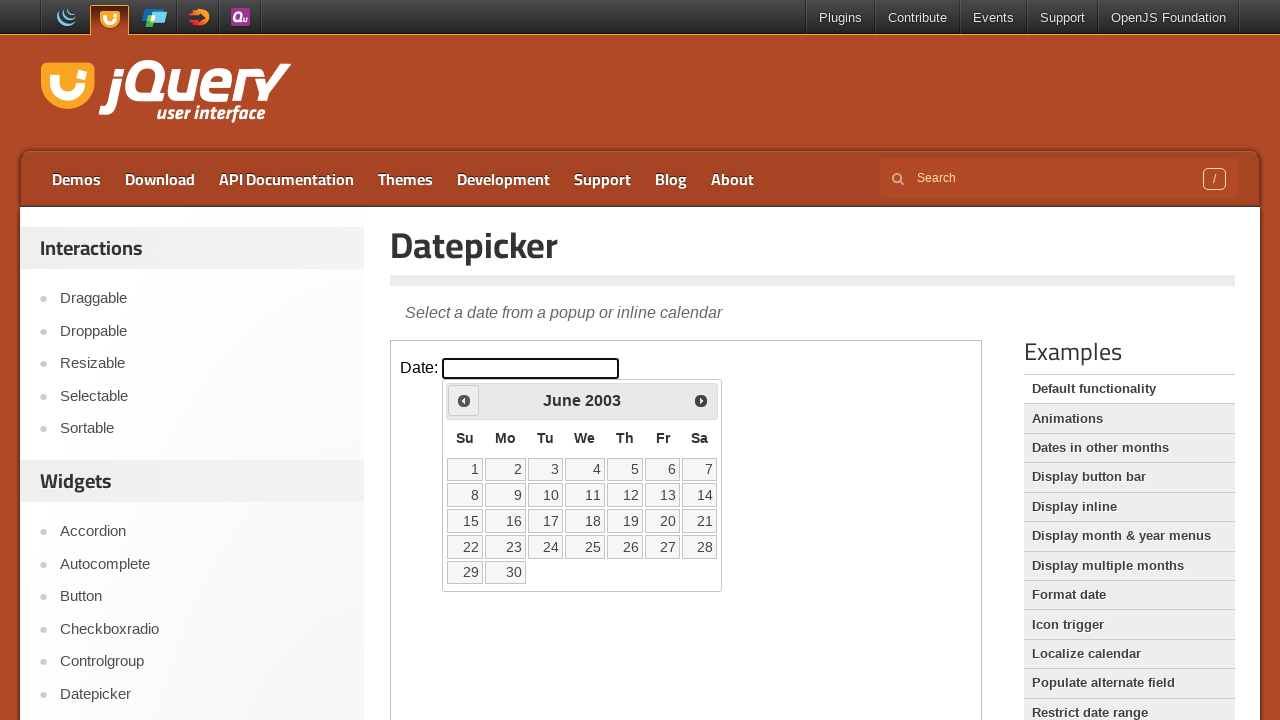

Clicked left arrow to navigate to previous month at (464, 400) on iframe >> nth=0 >> internal:control=enter-frame >> xpath=//span[@class='ui-icon 
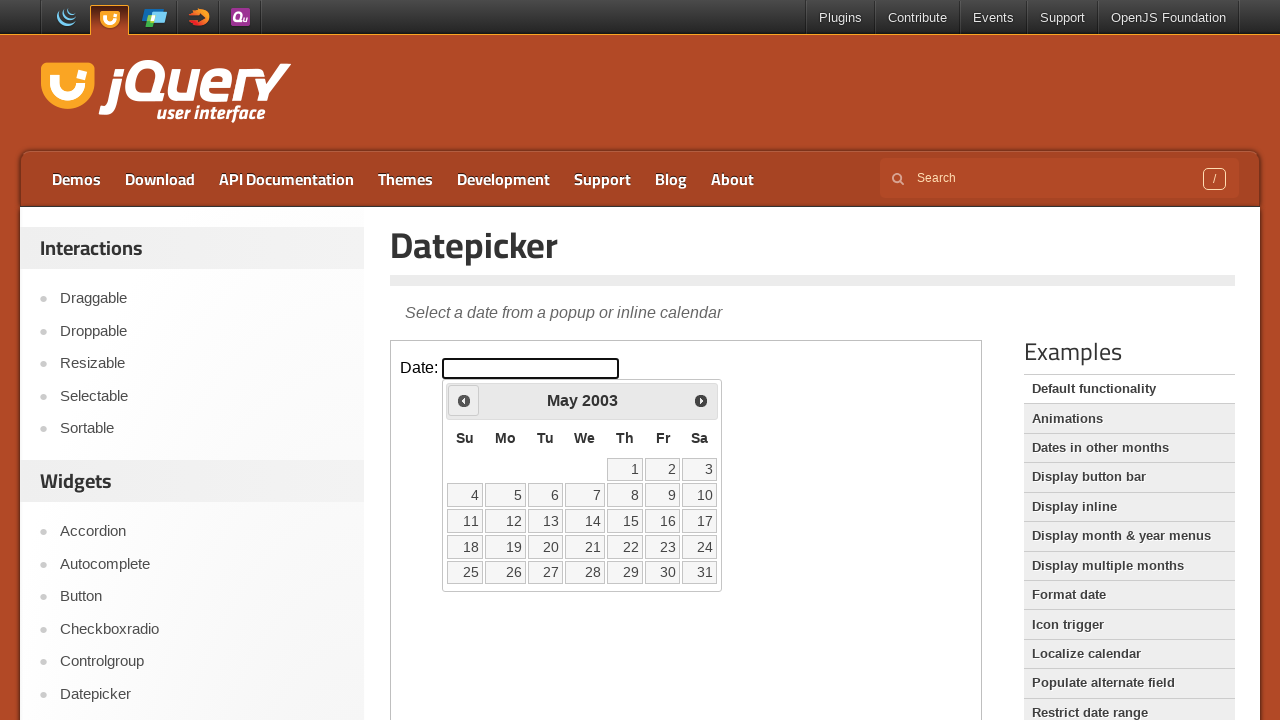

Retrieved current month: May, current year: 2003
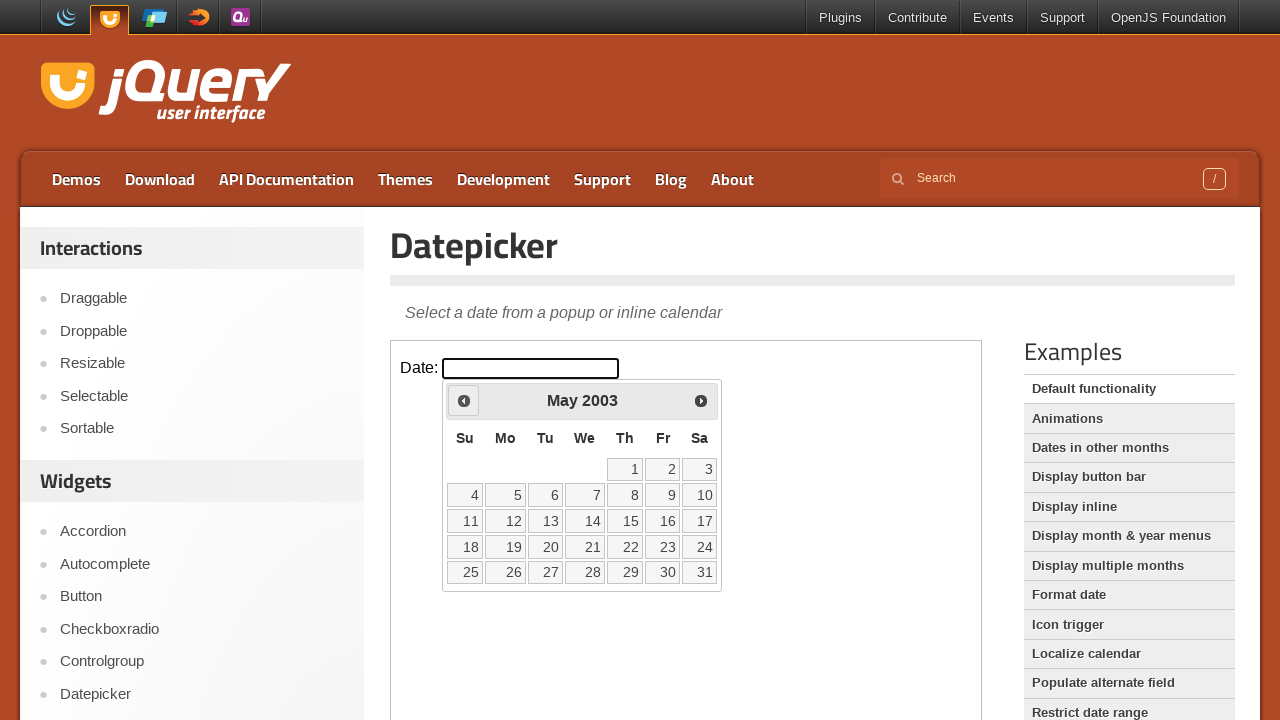

Clicked left arrow to navigate to previous month at (464, 400) on iframe >> nth=0 >> internal:control=enter-frame >> xpath=//span[@class='ui-icon 
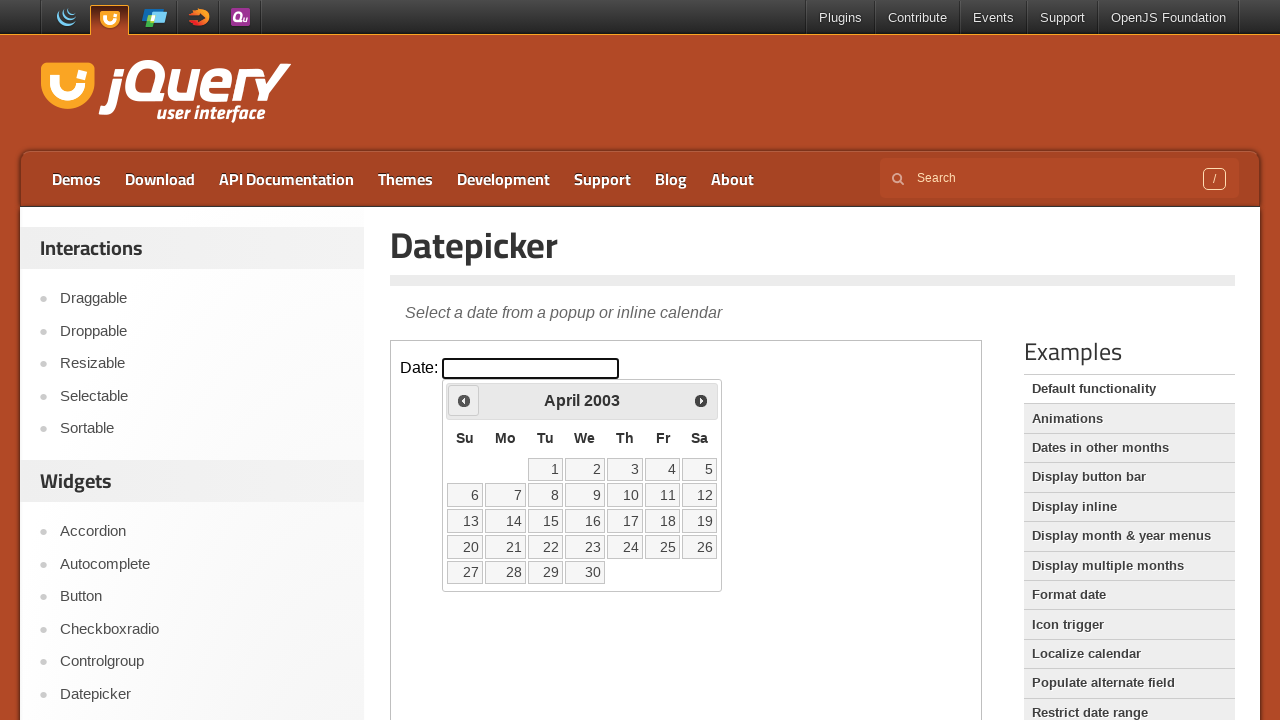

Retrieved current month: April, current year: 2003
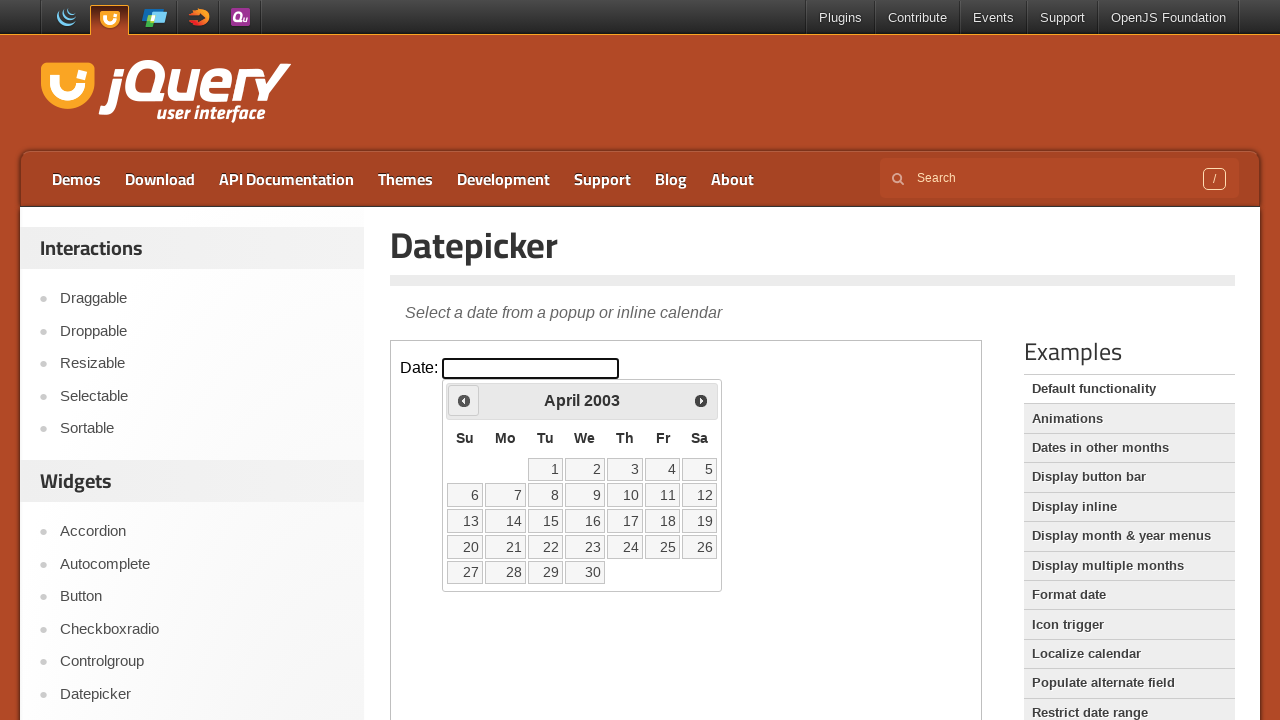

Clicked left arrow to navigate to previous month at (464, 400) on iframe >> nth=0 >> internal:control=enter-frame >> xpath=//span[@class='ui-icon 
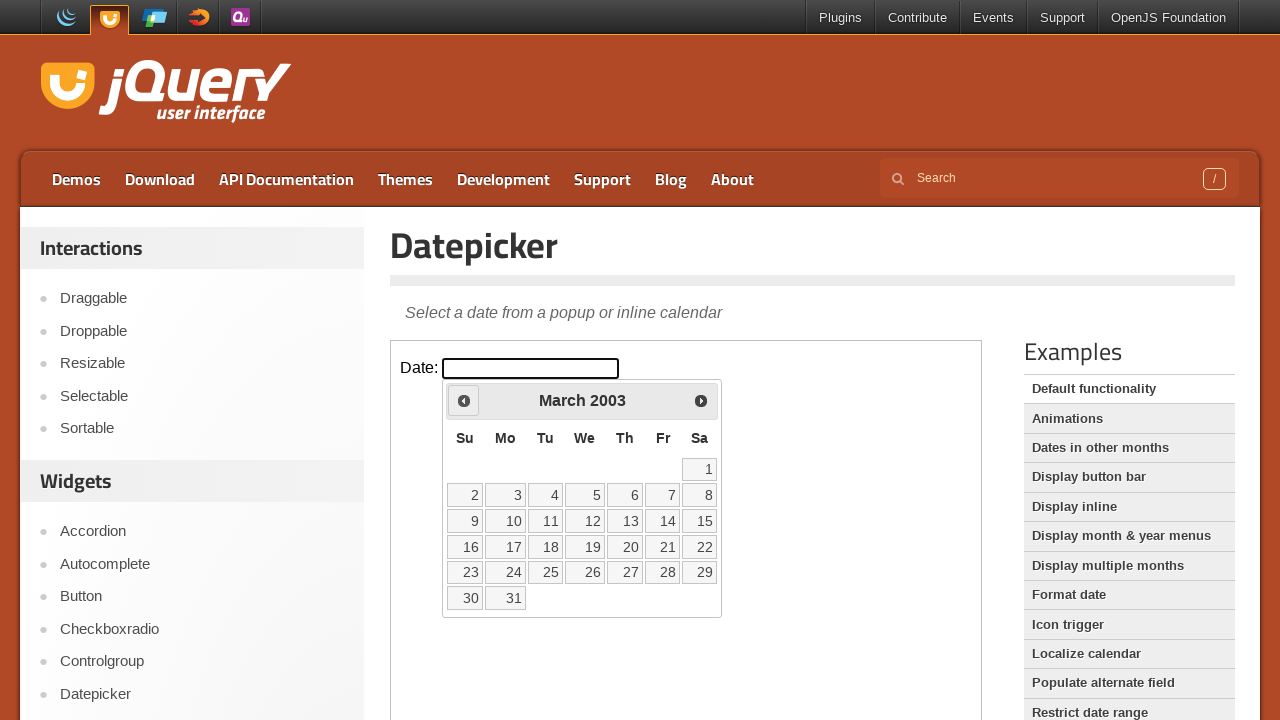

Retrieved current month: March, current year: 2003
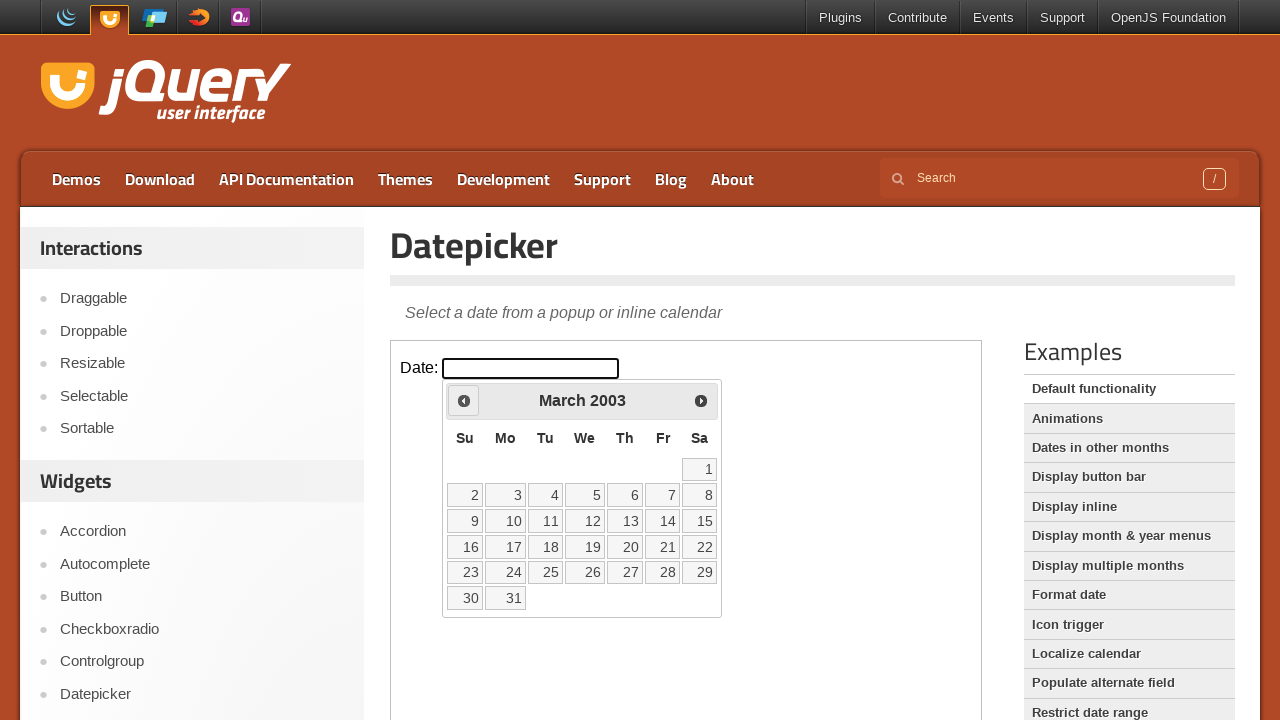

Clicked left arrow to navigate to previous month at (464, 400) on iframe >> nth=0 >> internal:control=enter-frame >> xpath=//span[@class='ui-icon 
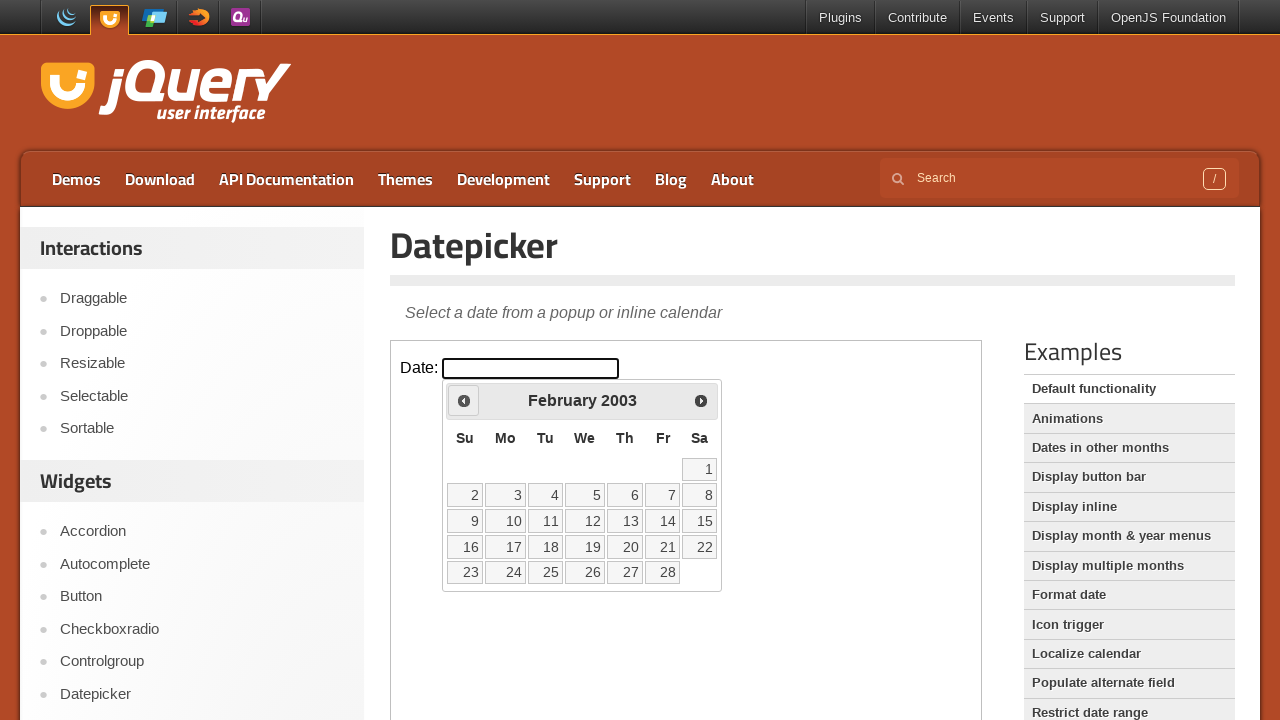

Retrieved current month: February, current year: 2003
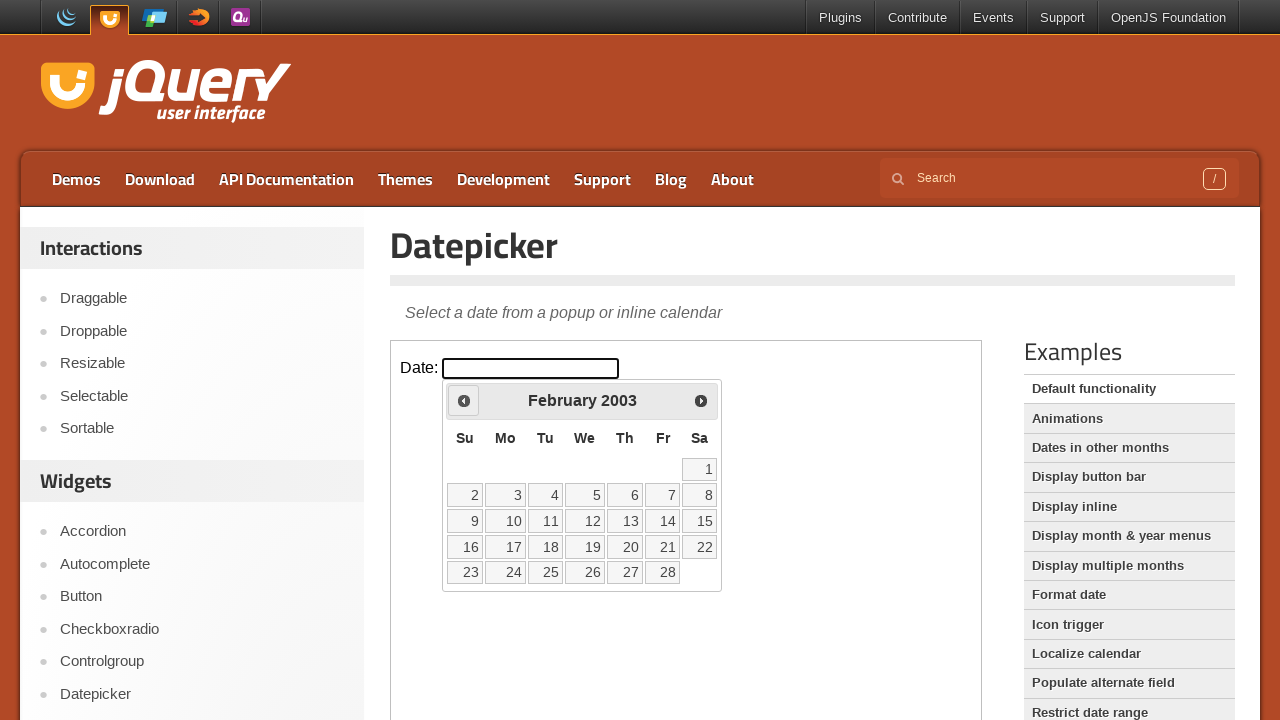

Clicked left arrow to navigate to previous month at (464, 400) on iframe >> nth=0 >> internal:control=enter-frame >> xpath=//span[@class='ui-icon 
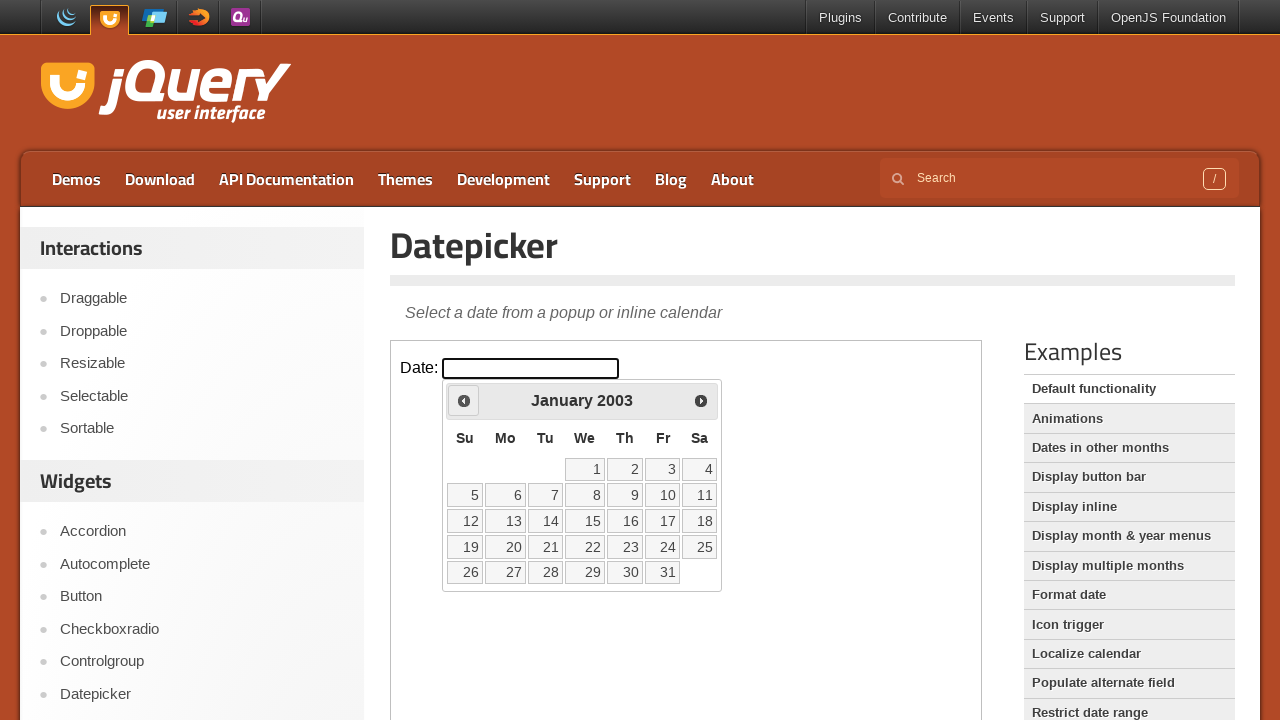

Retrieved current month: January, current year: 2003
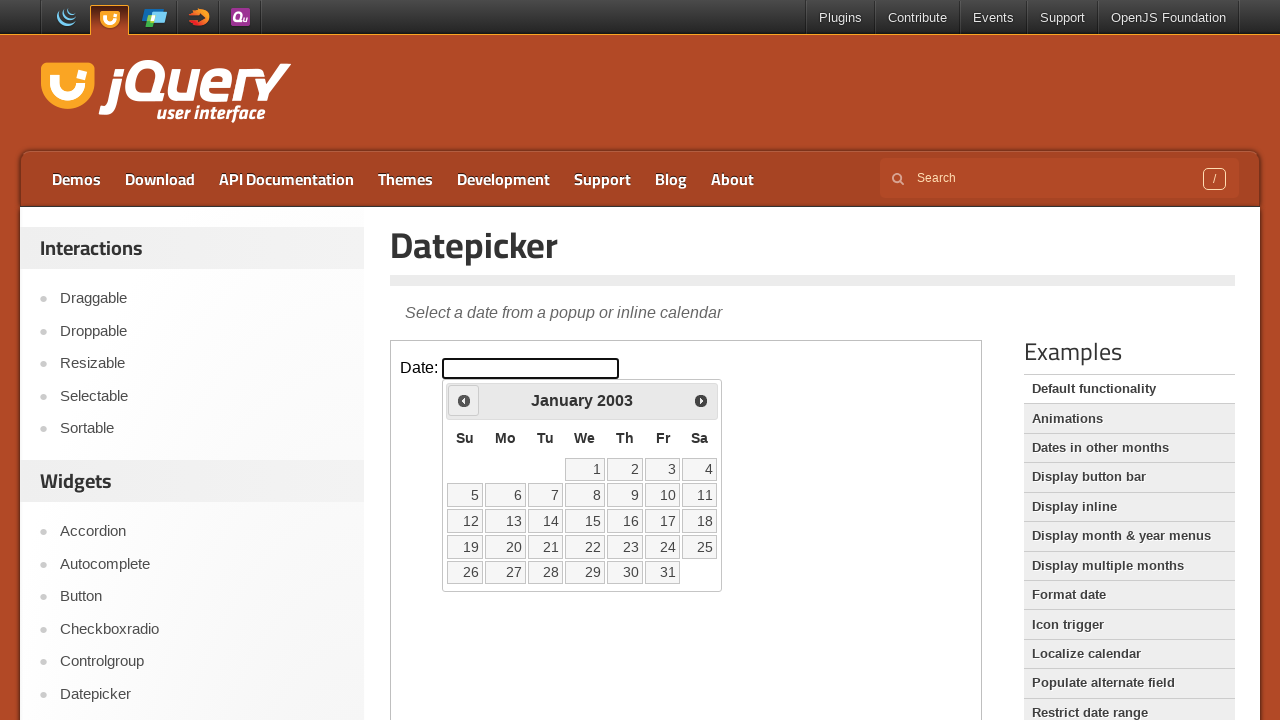

Clicked left arrow to navigate to previous month at (464, 400) on iframe >> nth=0 >> internal:control=enter-frame >> xpath=//span[@class='ui-icon 
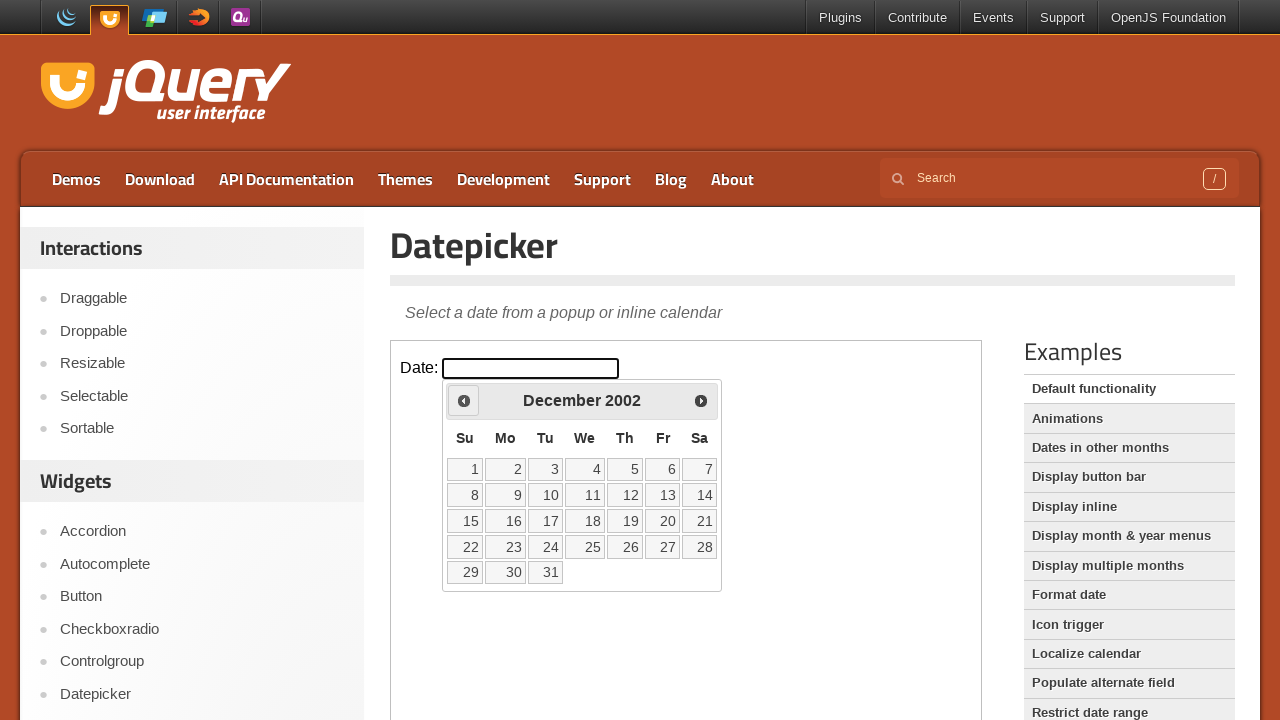

Retrieved current month: December, current year: 2002
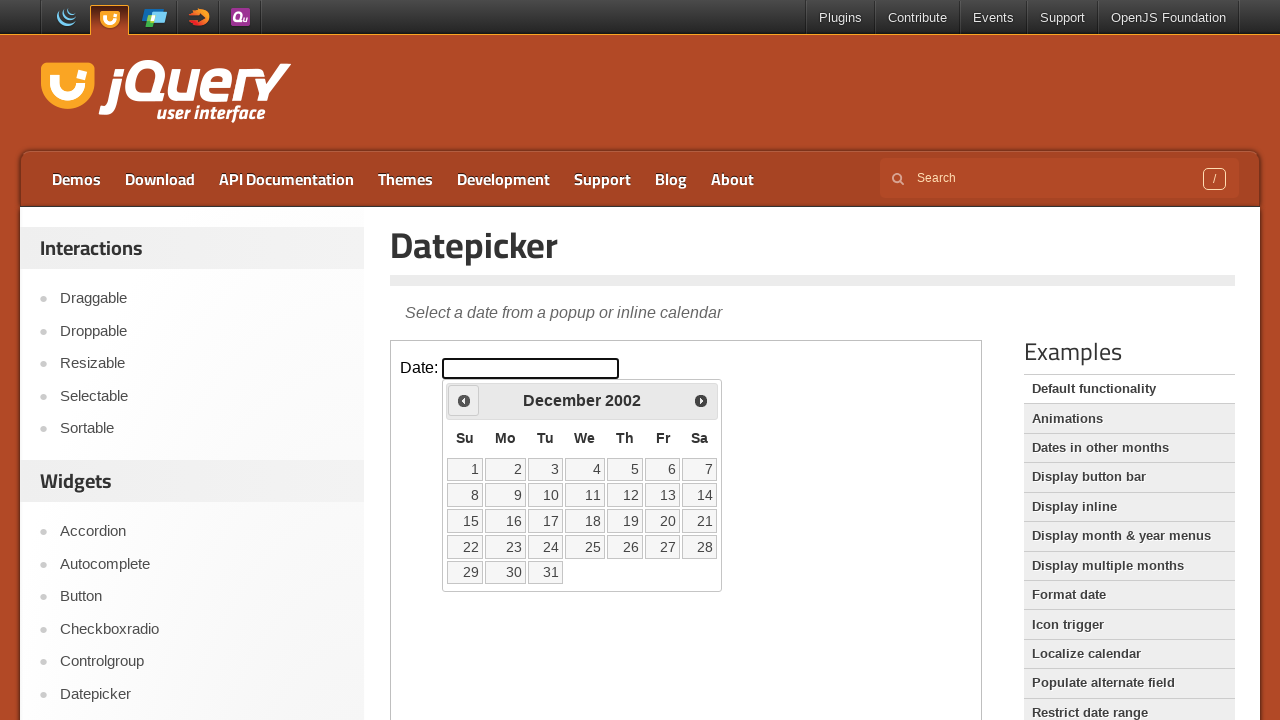

Clicked left arrow to navigate to previous month at (464, 400) on iframe >> nth=0 >> internal:control=enter-frame >> xpath=//span[@class='ui-icon 
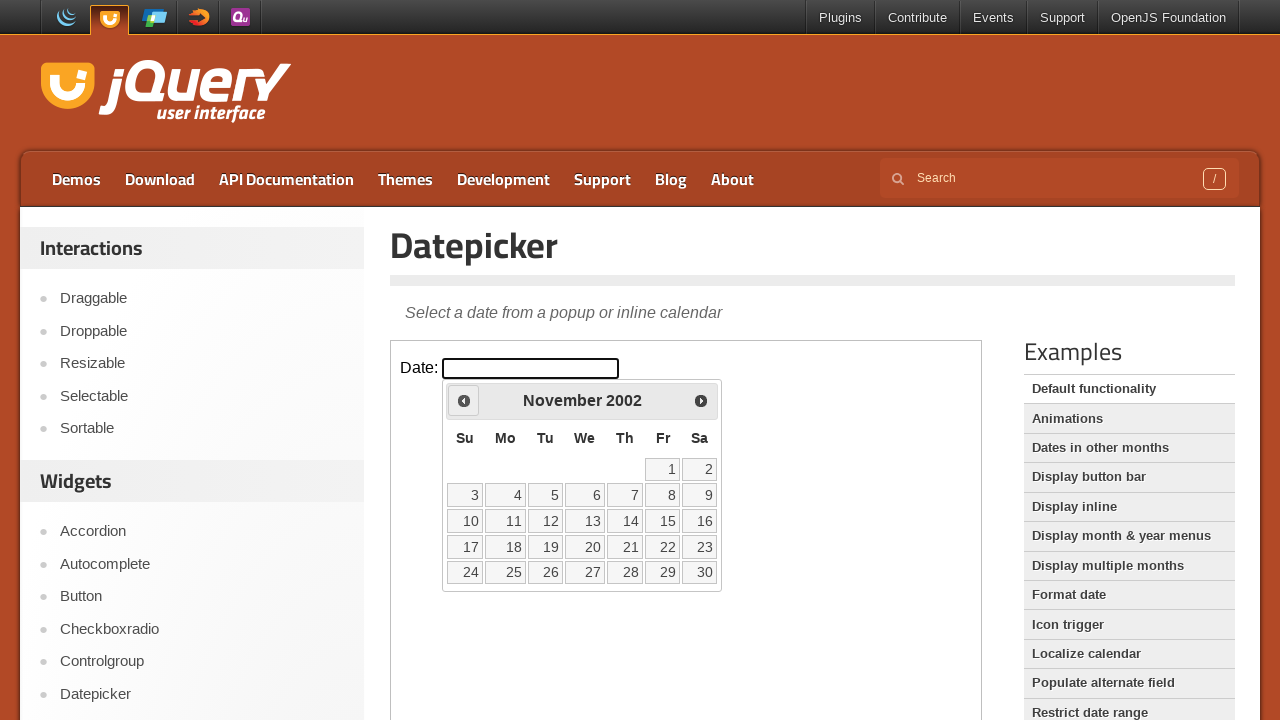

Retrieved current month: November, current year: 2002
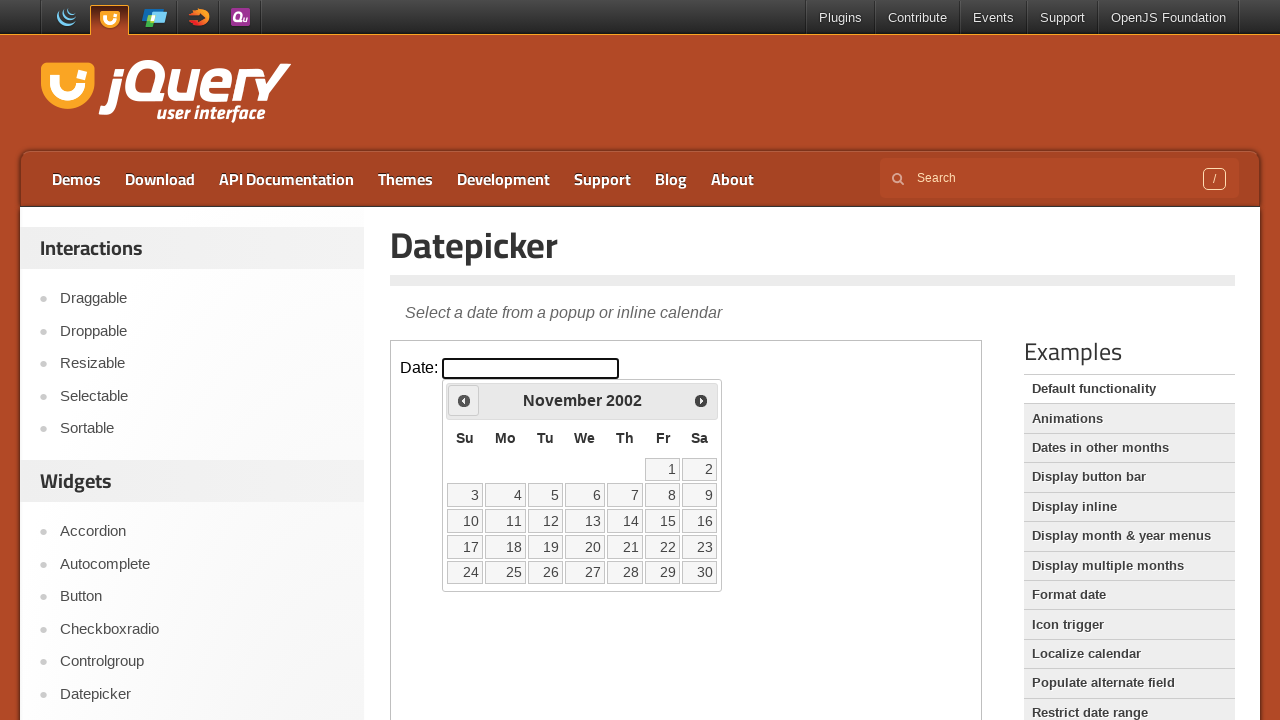

Clicked left arrow to navigate to previous month at (464, 400) on iframe >> nth=0 >> internal:control=enter-frame >> xpath=//span[@class='ui-icon 
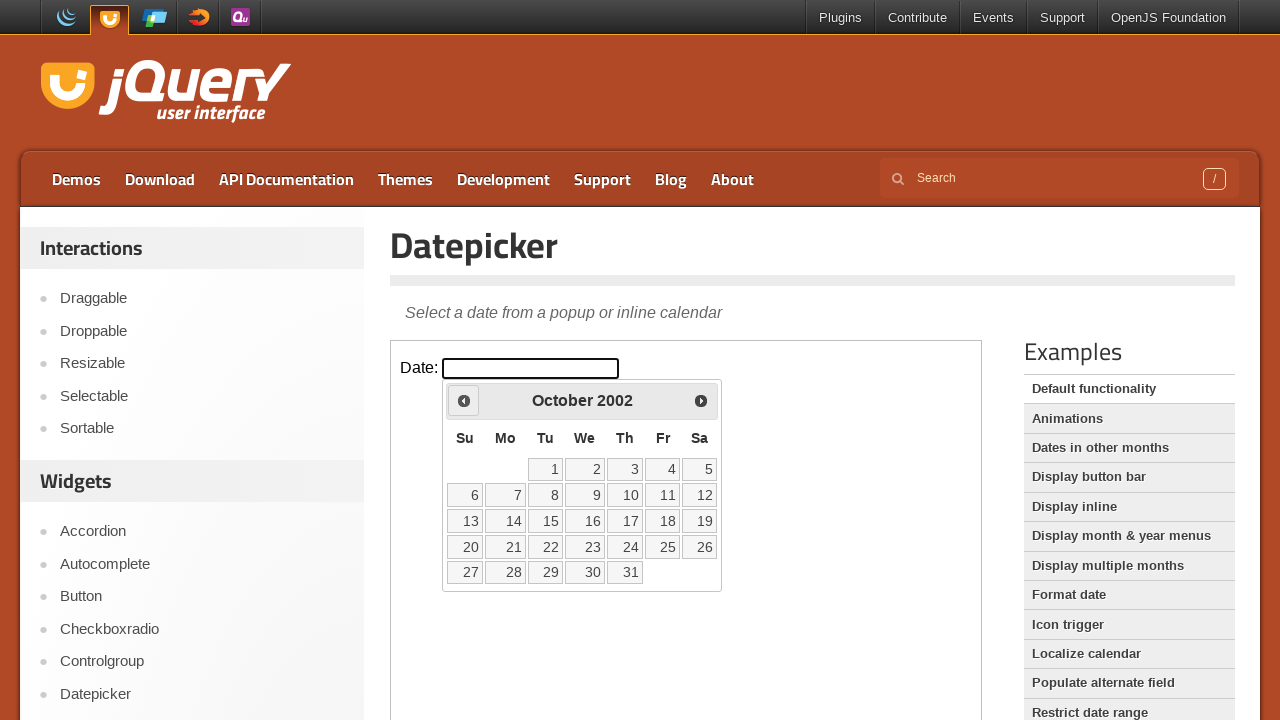

Retrieved current month: October, current year: 2002
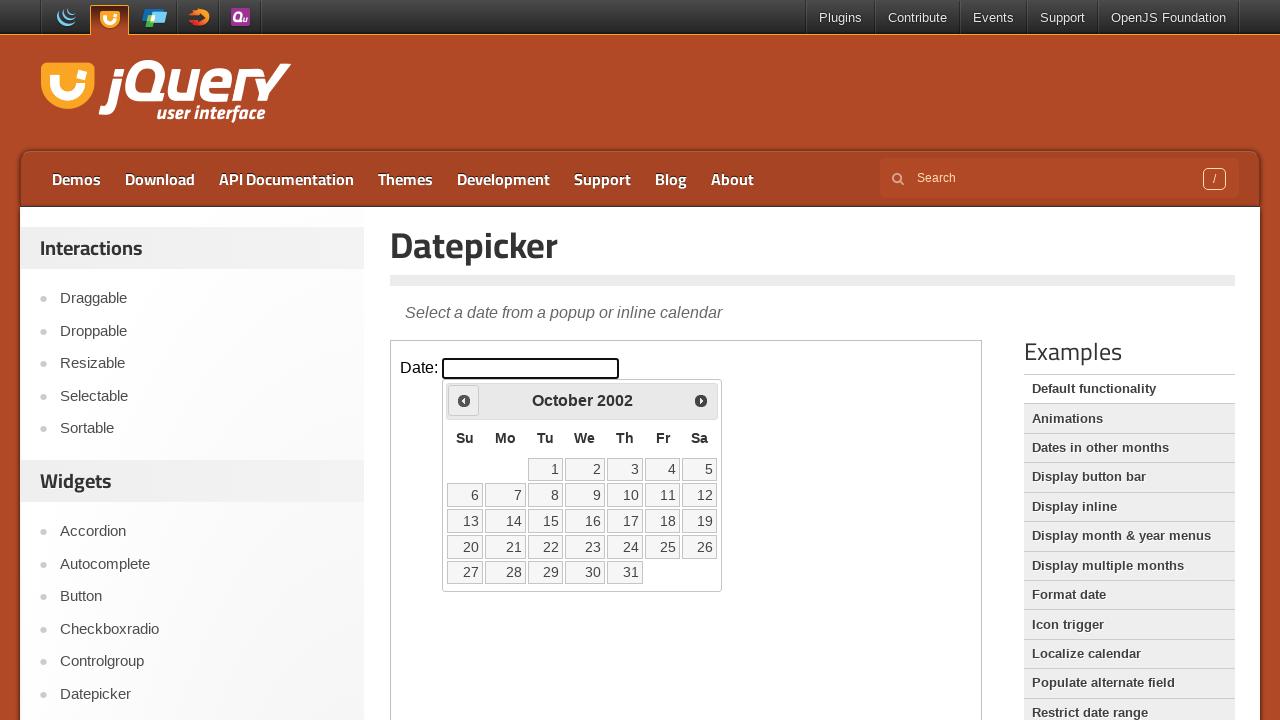

Clicked left arrow to navigate to previous month at (464, 400) on iframe >> nth=0 >> internal:control=enter-frame >> xpath=//span[@class='ui-icon 
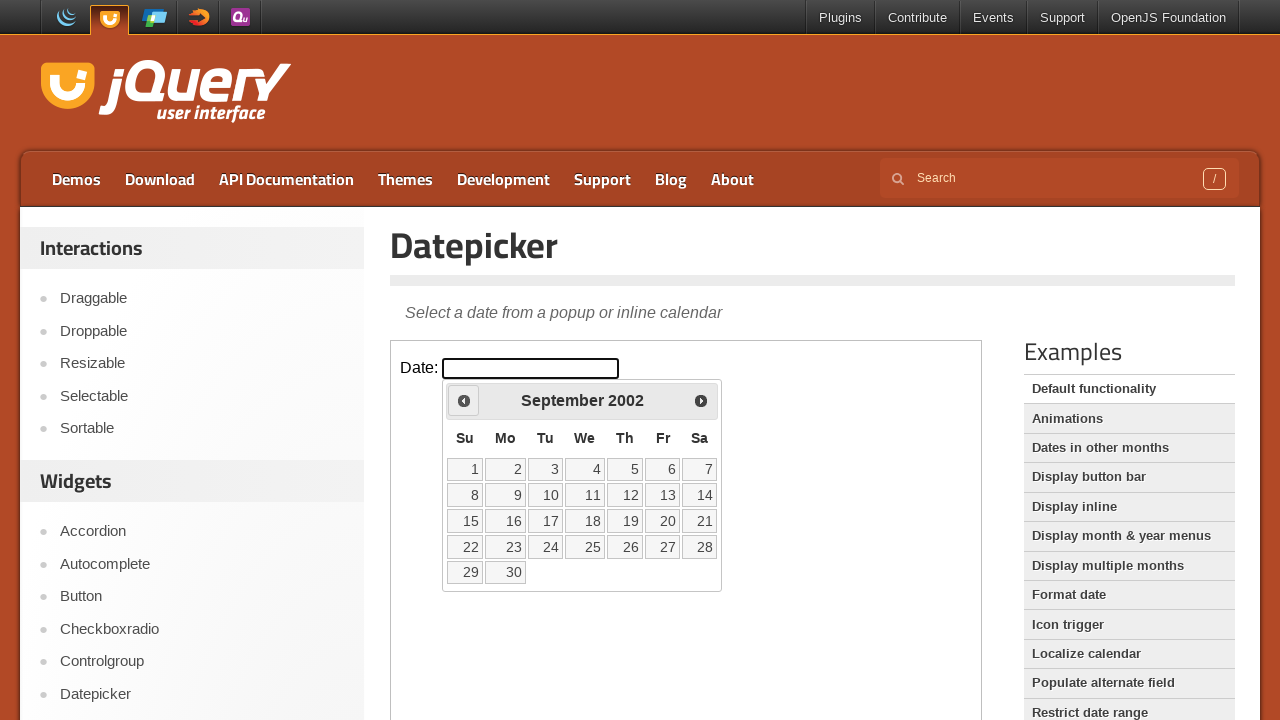

Retrieved current month: September, current year: 2002
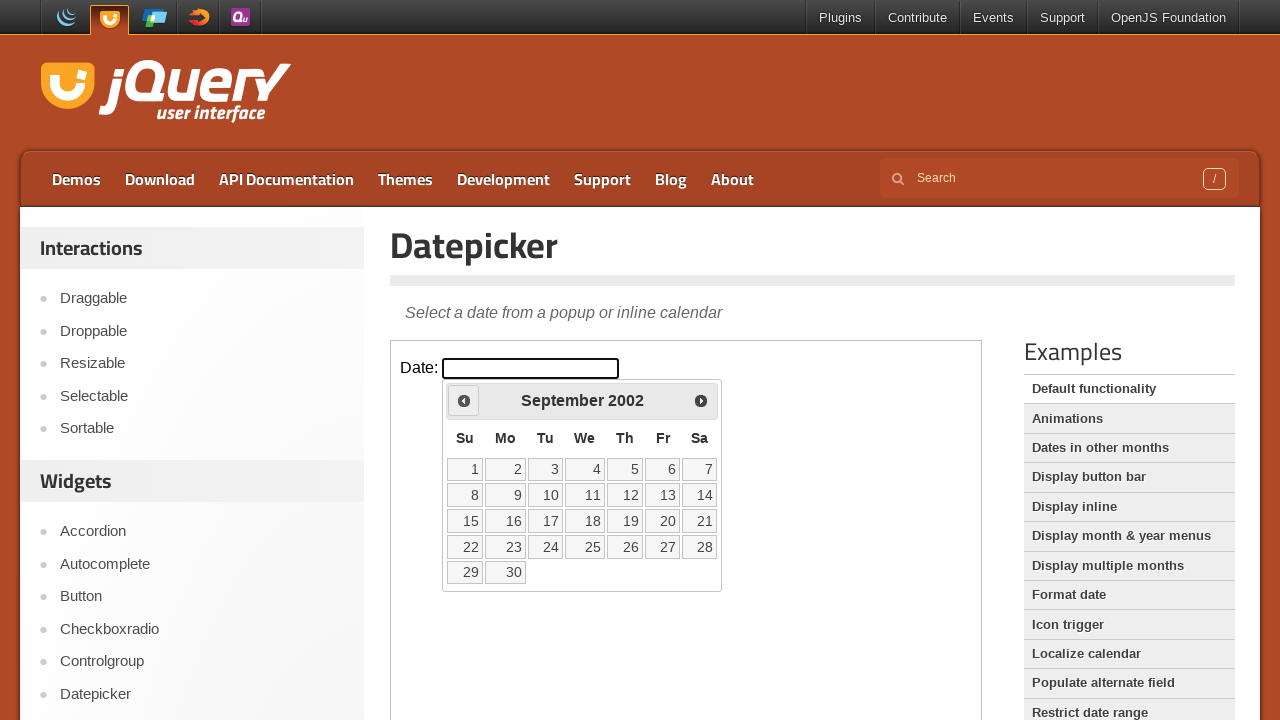

Clicked left arrow to navigate to previous month at (464, 400) on iframe >> nth=0 >> internal:control=enter-frame >> xpath=//span[@class='ui-icon 
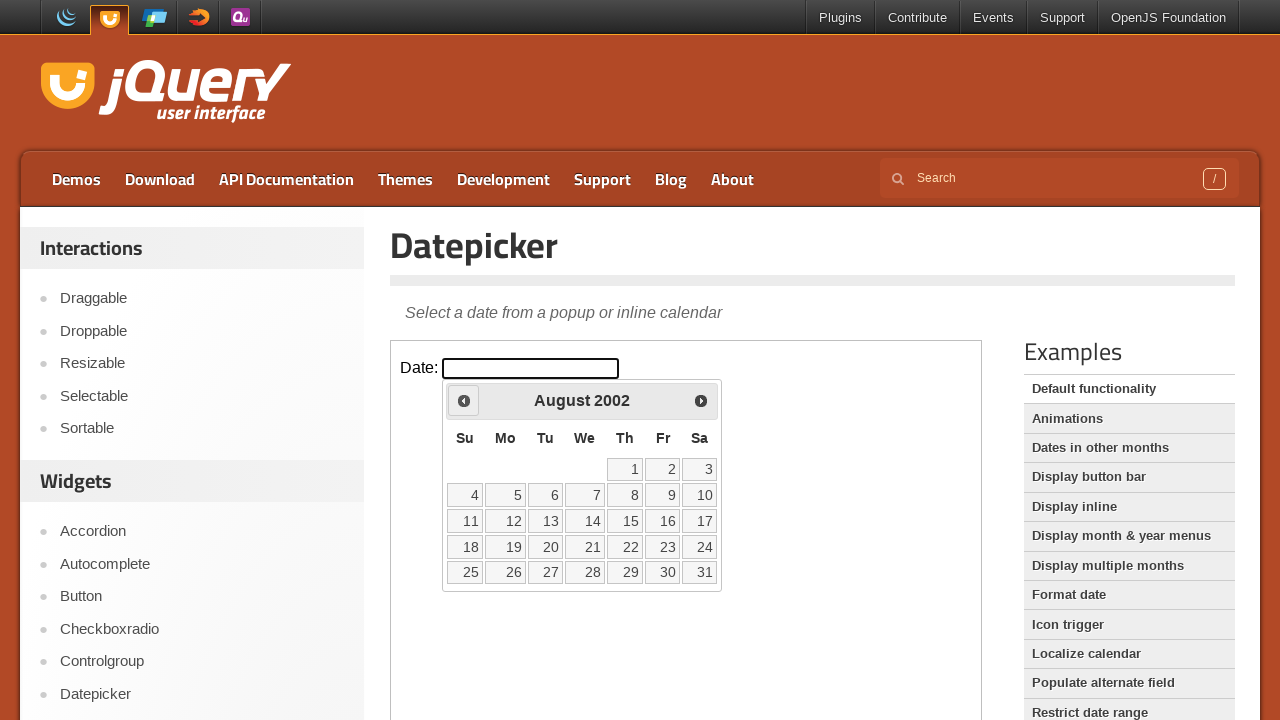

Retrieved current month: August, current year: 2002
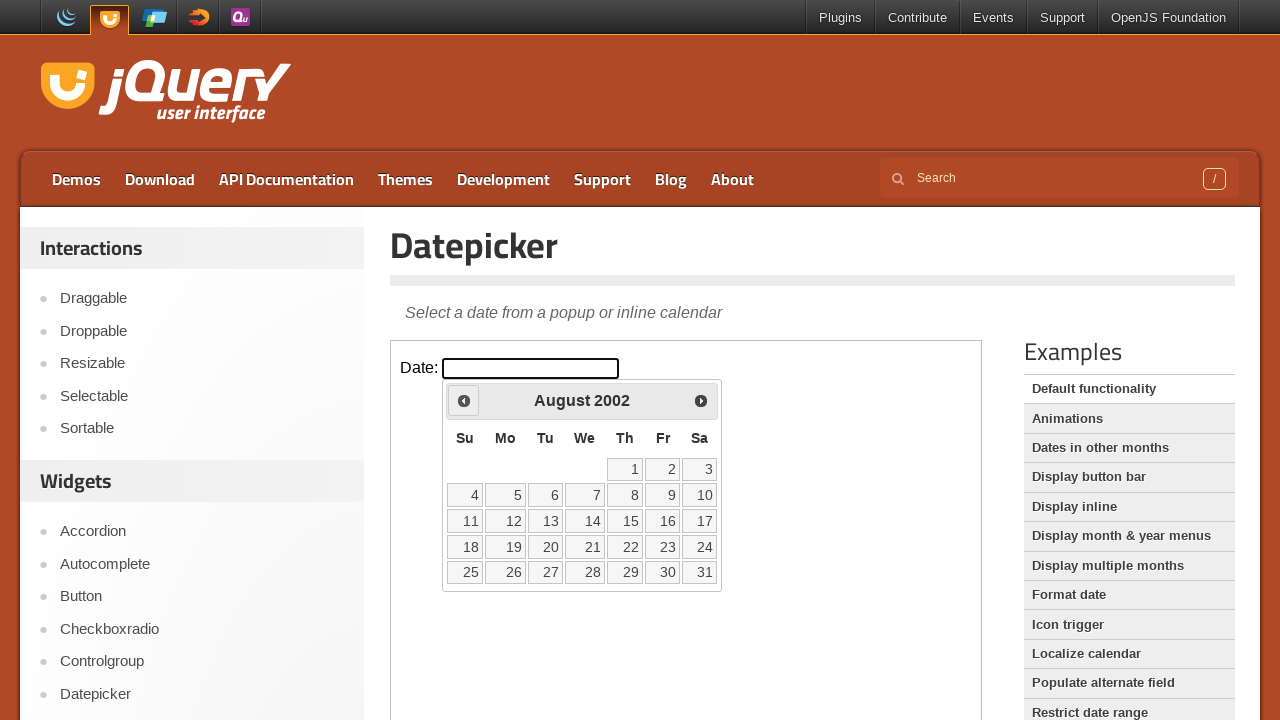

Clicked left arrow to navigate to previous month at (464, 400) on iframe >> nth=0 >> internal:control=enter-frame >> xpath=//span[@class='ui-icon 
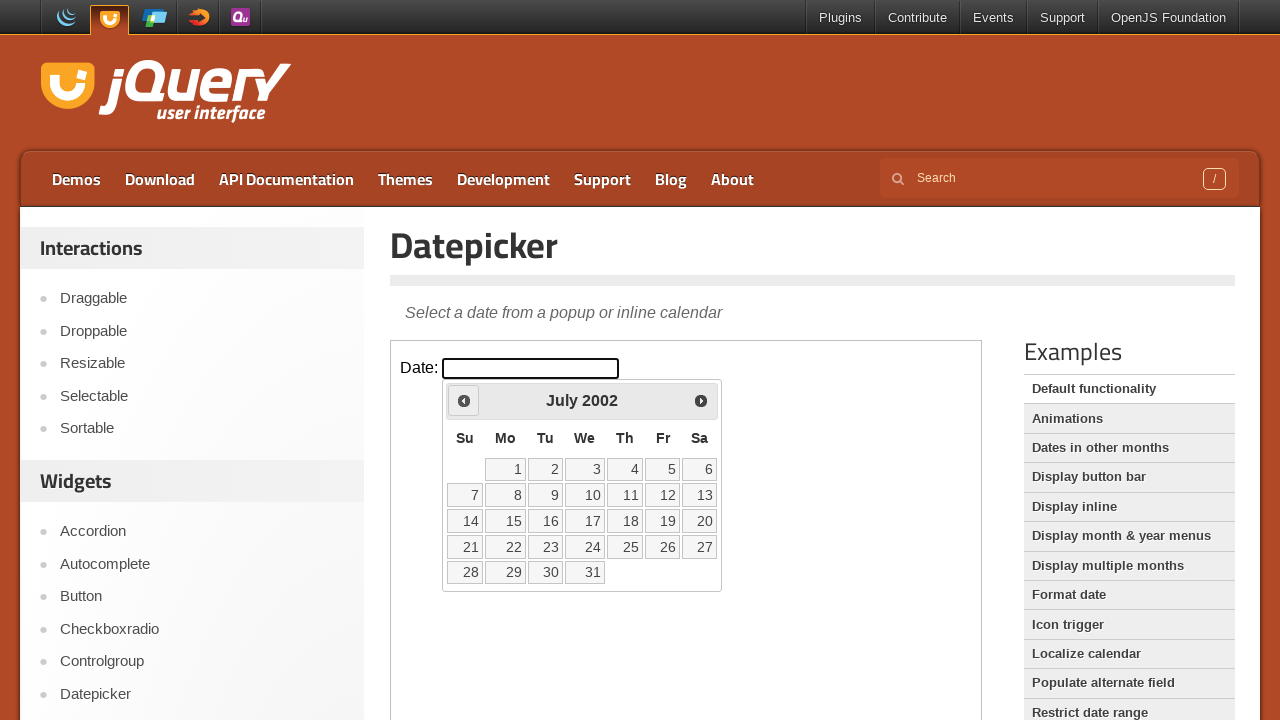

Retrieved current month: July, current year: 2002
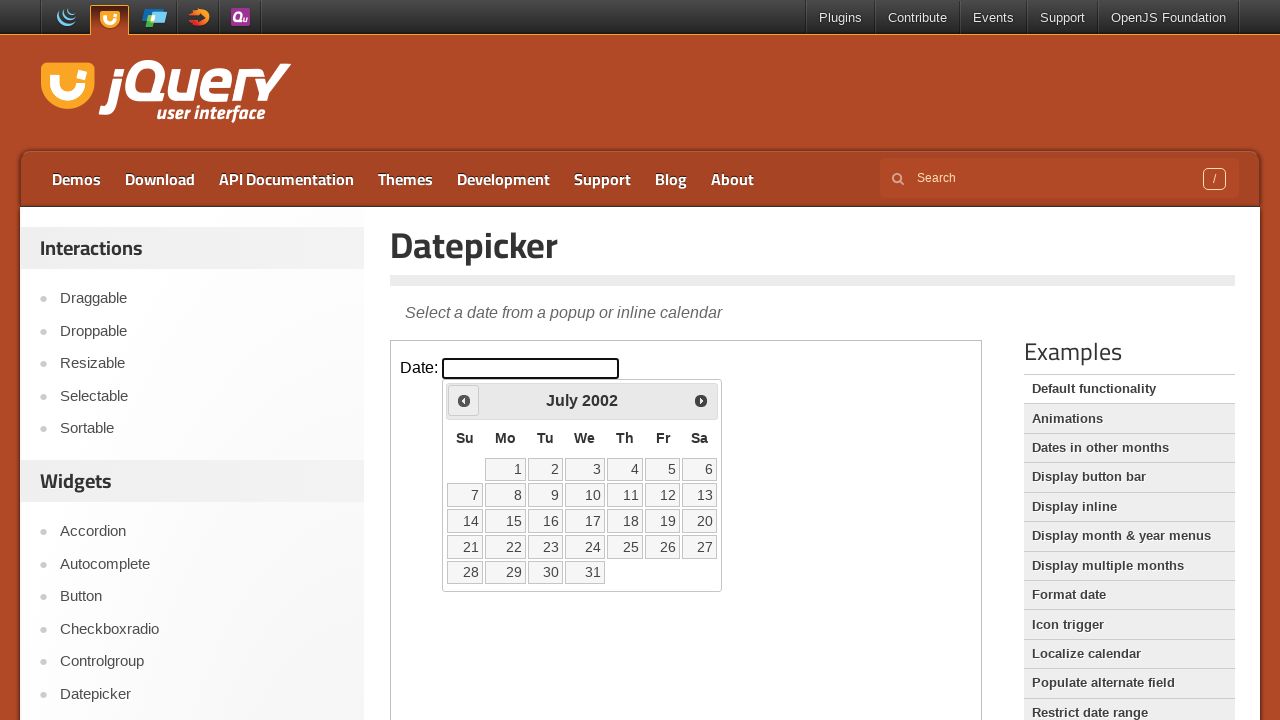

Clicked left arrow to navigate to previous month at (464, 400) on iframe >> nth=0 >> internal:control=enter-frame >> xpath=//span[@class='ui-icon 
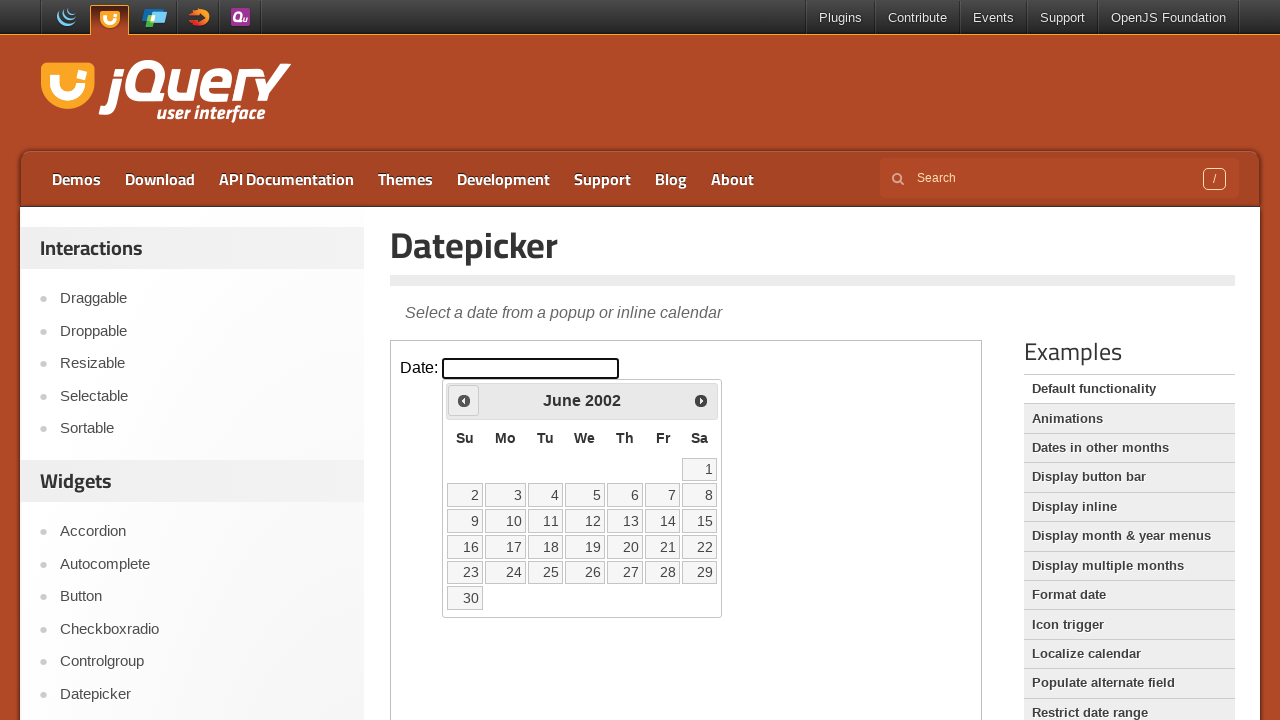

Retrieved current month: June, current year: 2002
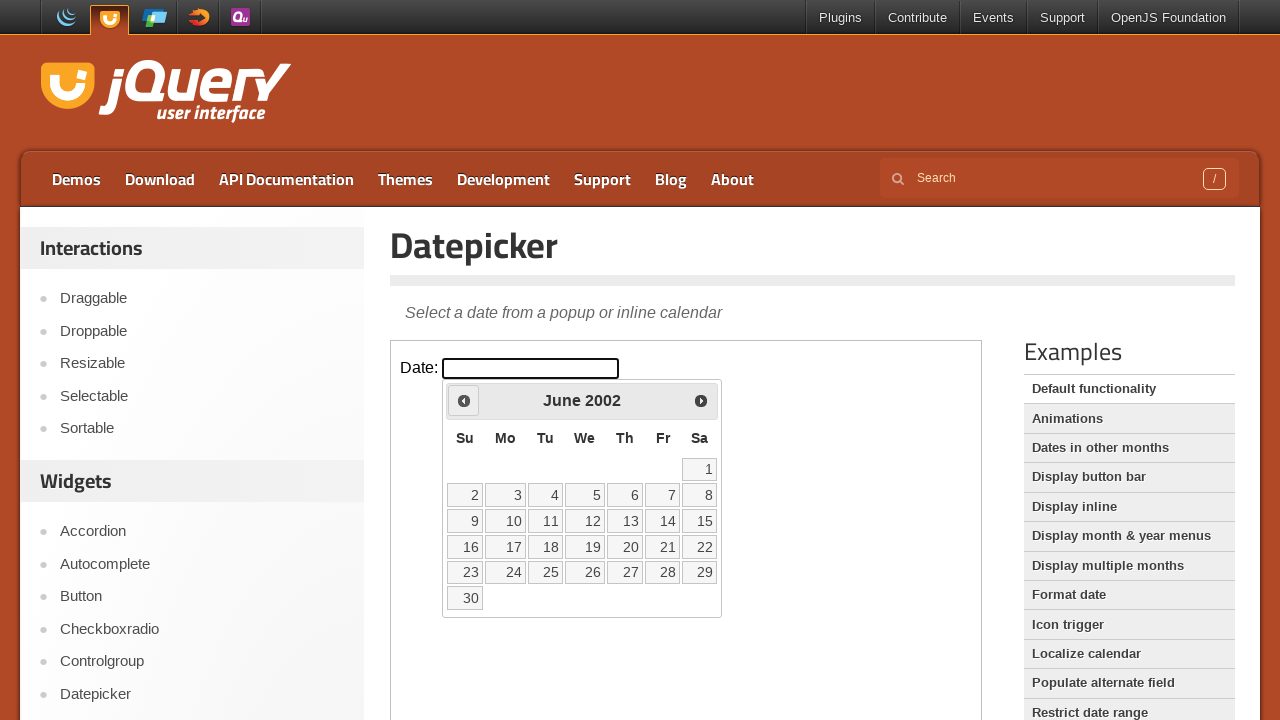

Clicked left arrow to navigate to previous month at (464, 400) on iframe >> nth=0 >> internal:control=enter-frame >> xpath=//span[@class='ui-icon 
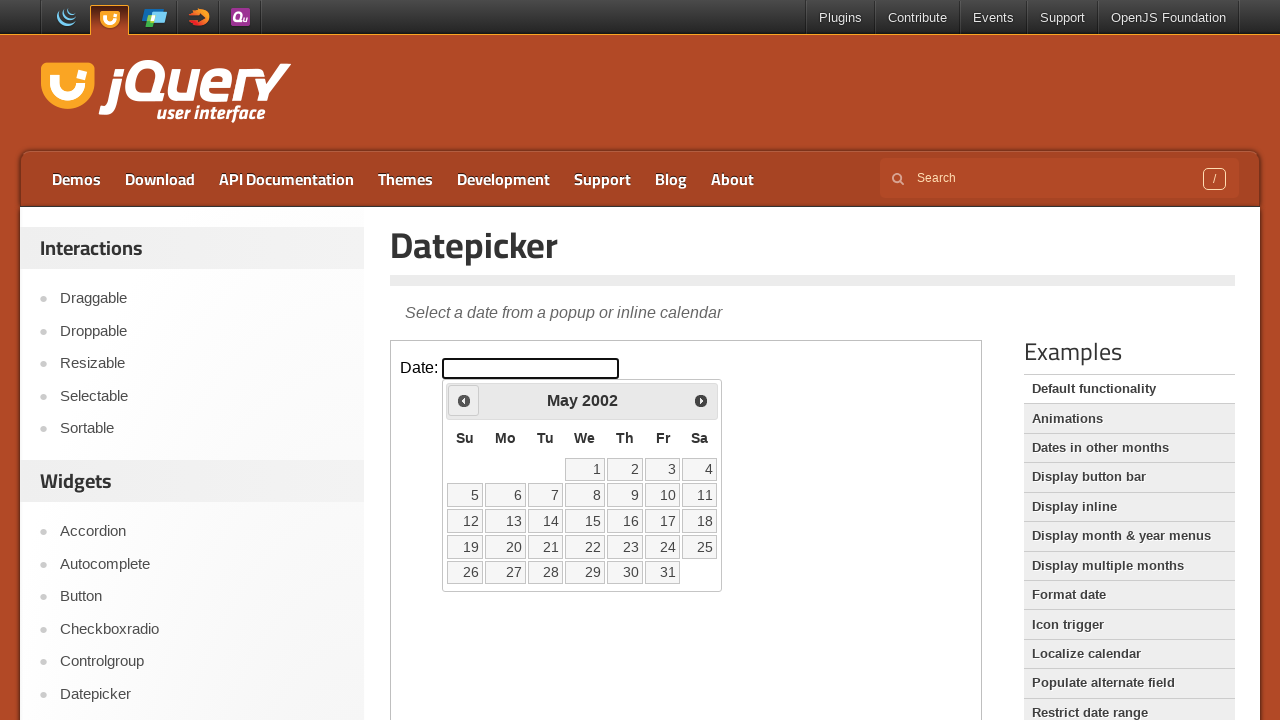

Retrieved current month: May, current year: 2002
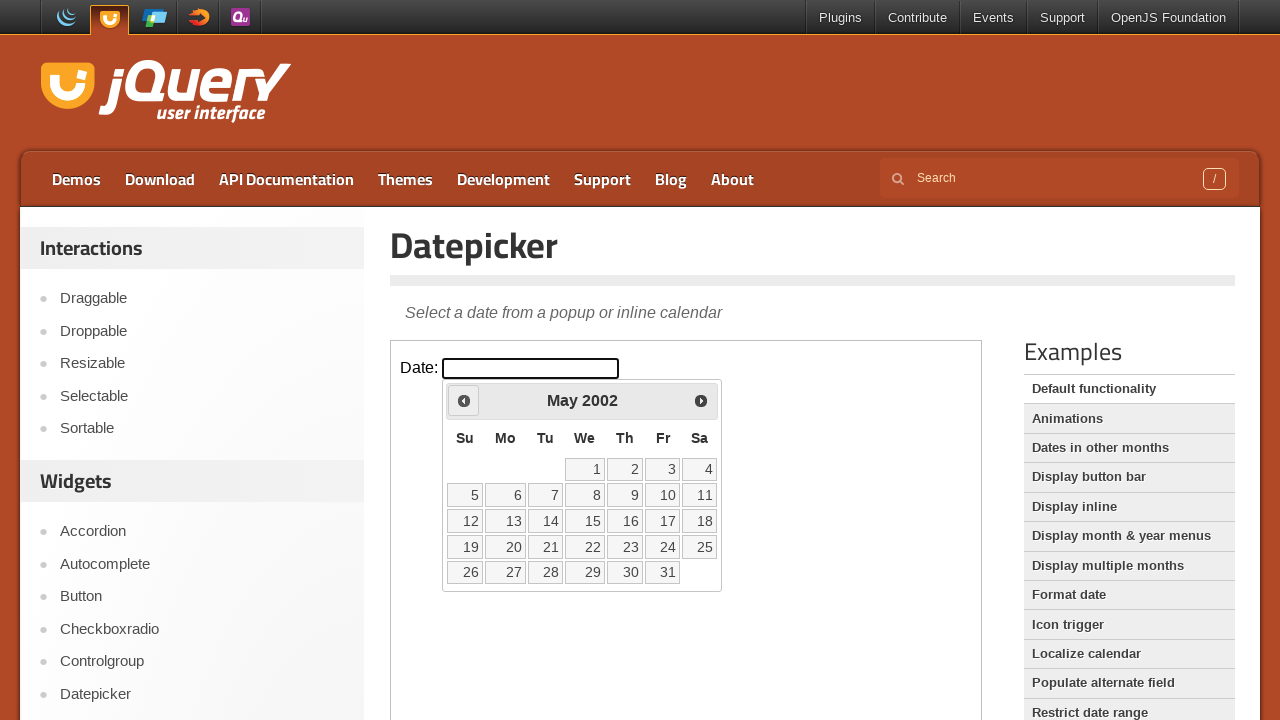

Clicked left arrow to navigate to previous month at (464, 400) on iframe >> nth=0 >> internal:control=enter-frame >> xpath=//span[@class='ui-icon 
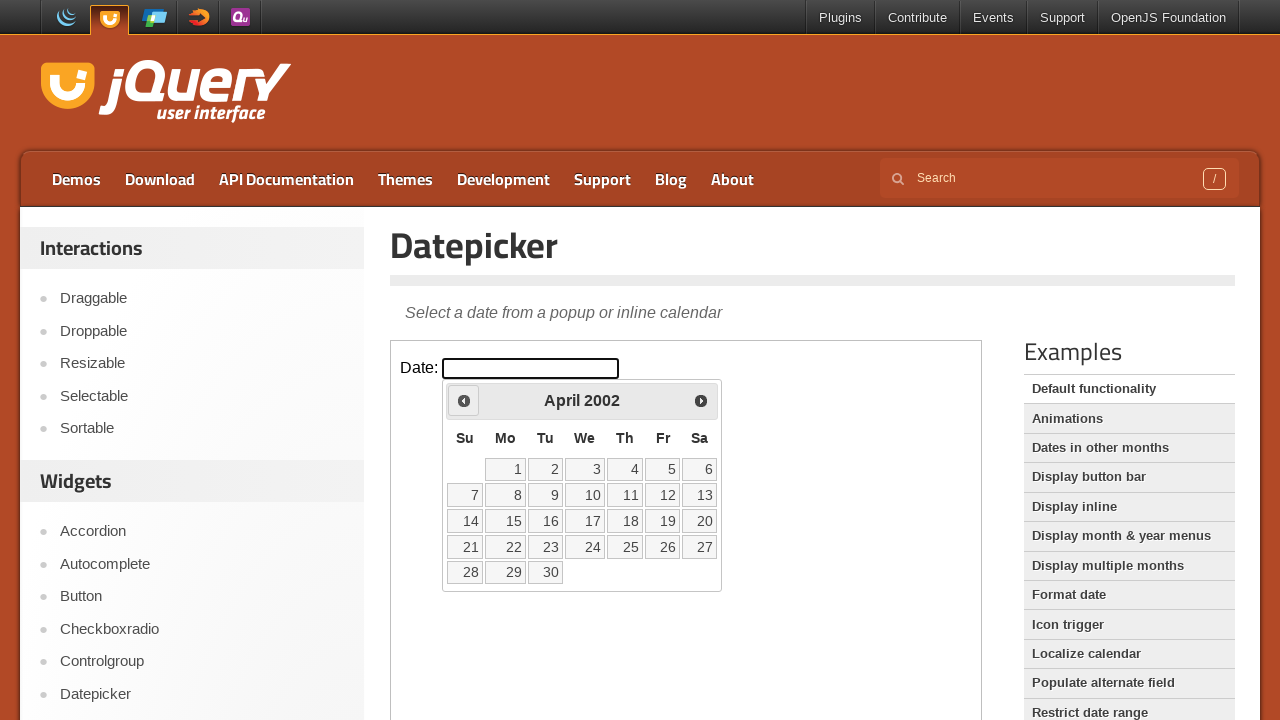

Retrieved current month: April, current year: 2002
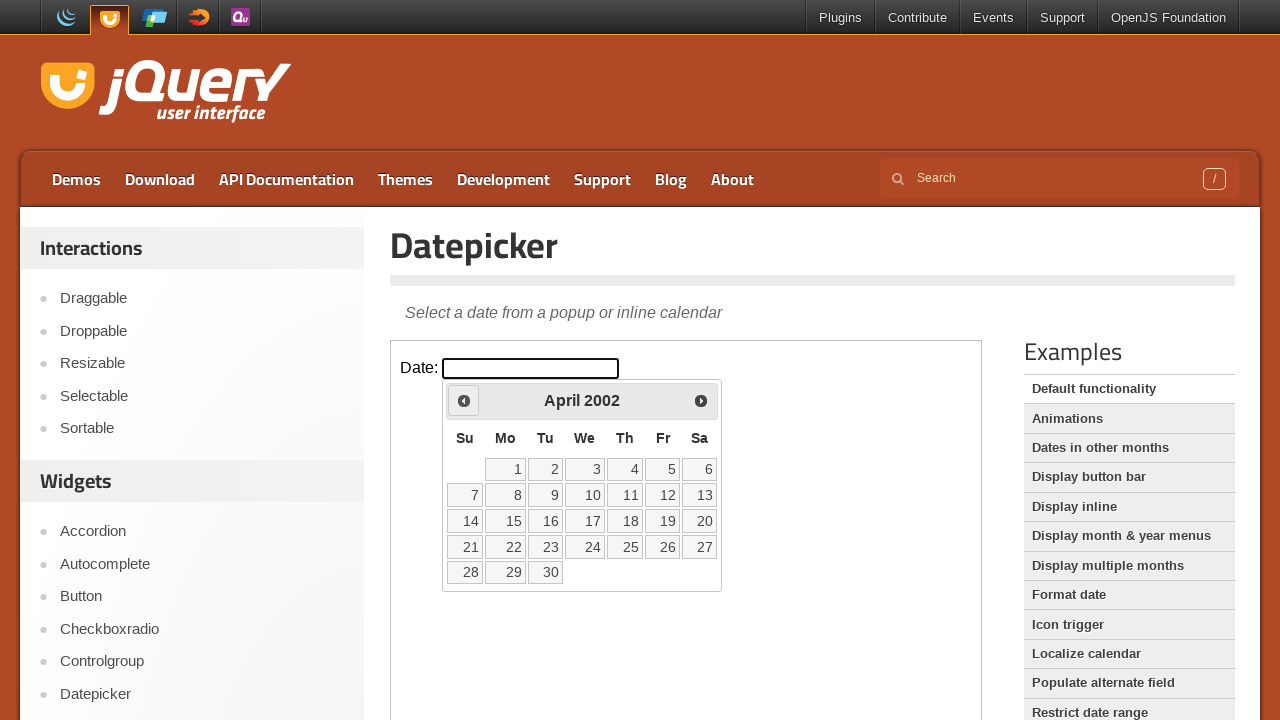

Clicked left arrow to navigate to previous month at (464, 400) on iframe >> nth=0 >> internal:control=enter-frame >> xpath=//span[@class='ui-icon 
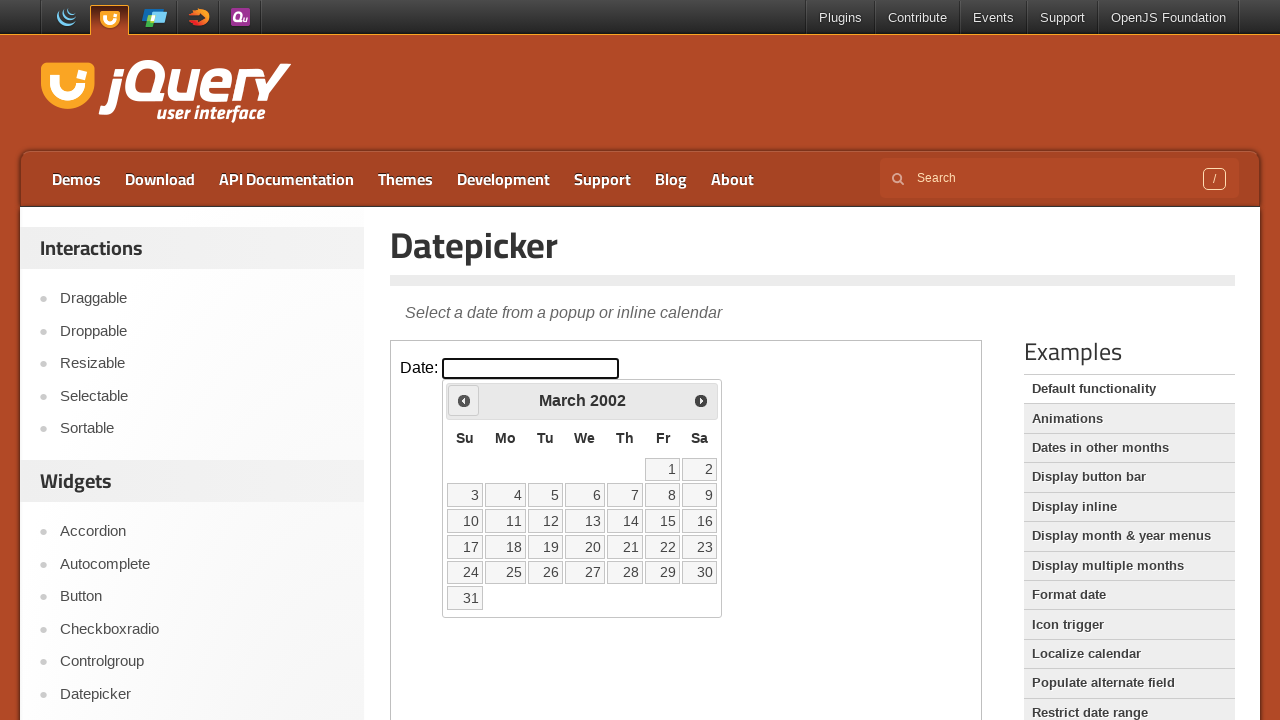

Retrieved current month: March, current year: 2002
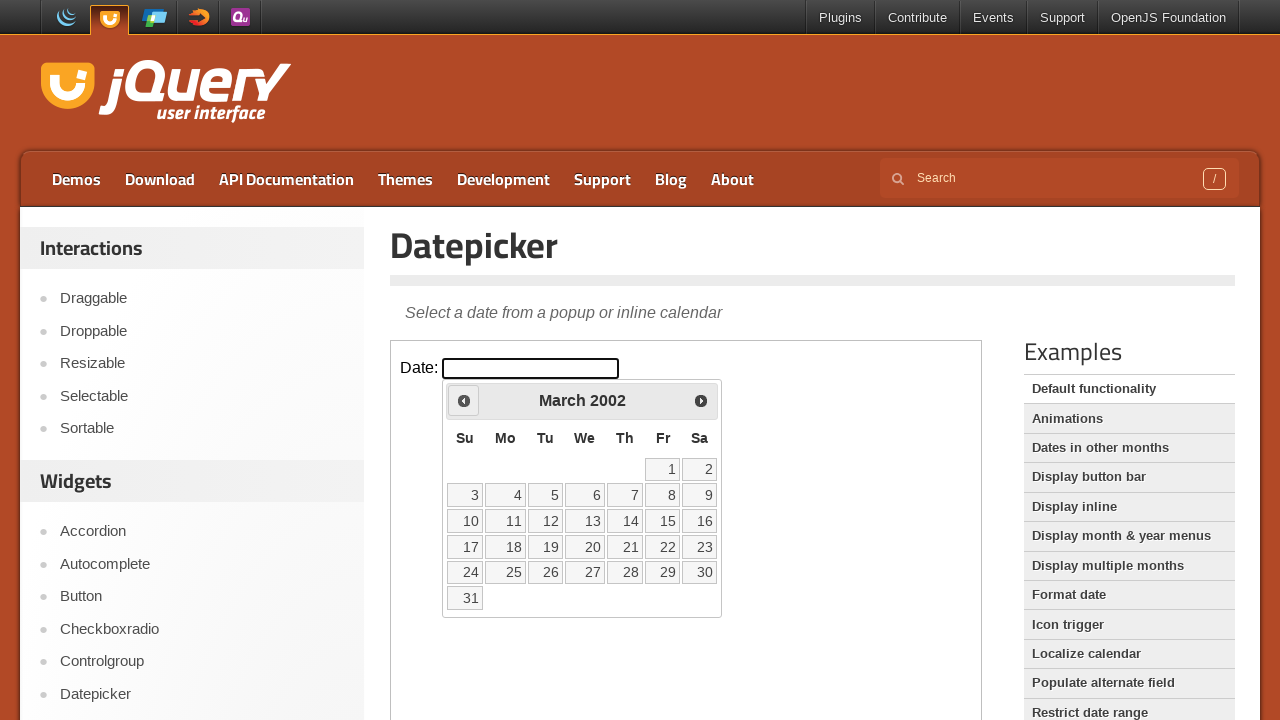

Clicked left arrow to navigate to previous month at (464, 400) on iframe >> nth=0 >> internal:control=enter-frame >> xpath=//span[@class='ui-icon 
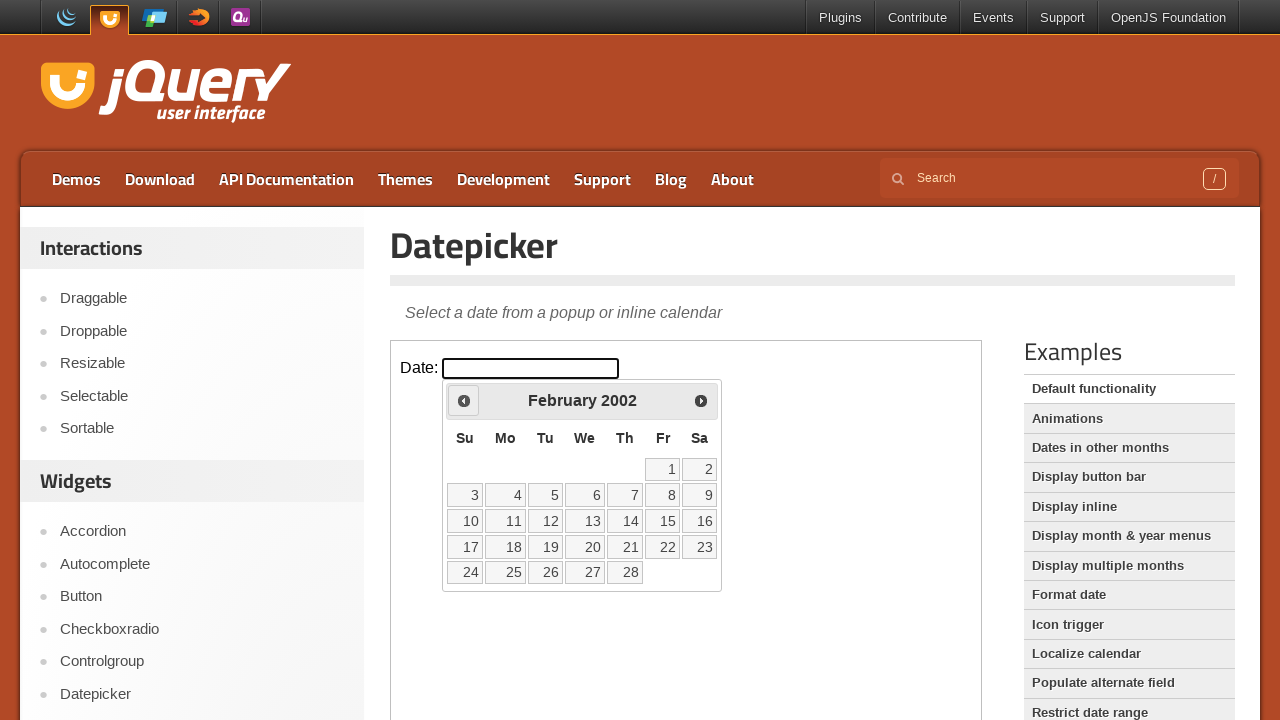

Retrieved current month: February, current year: 2002
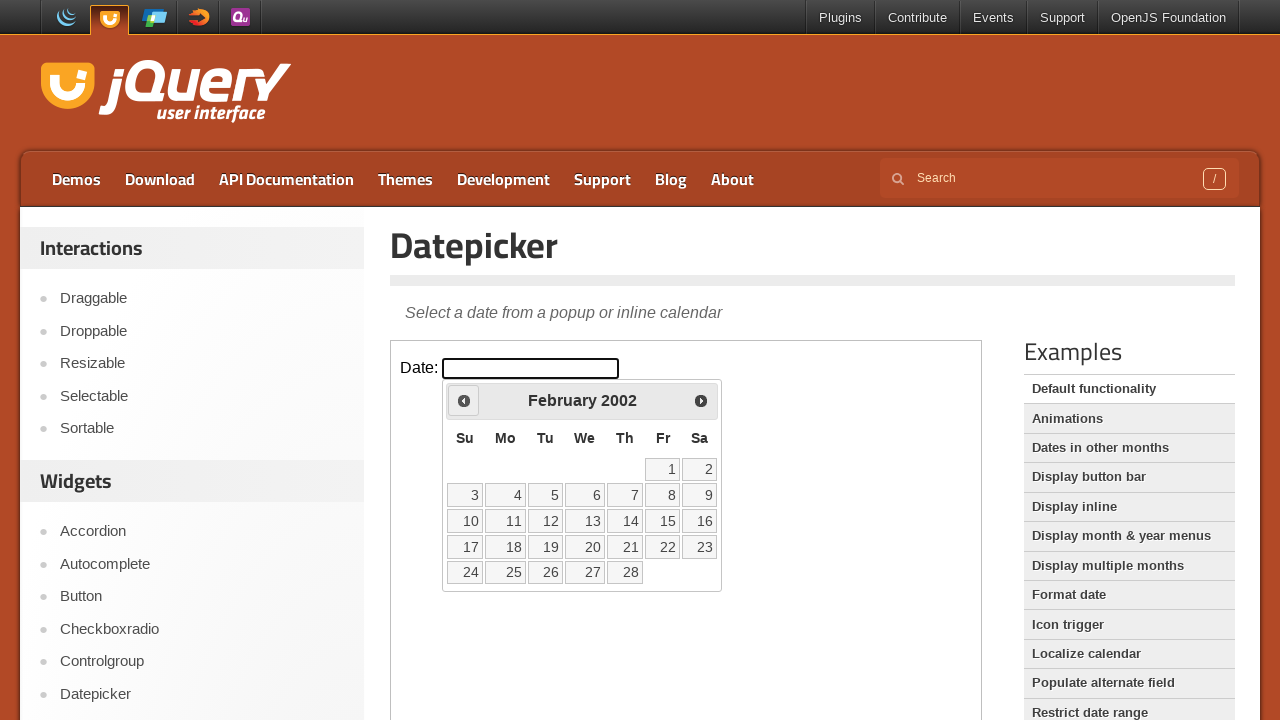

Clicked left arrow to navigate to previous month at (464, 400) on iframe >> nth=0 >> internal:control=enter-frame >> xpath=//span[@class='ui-icon 
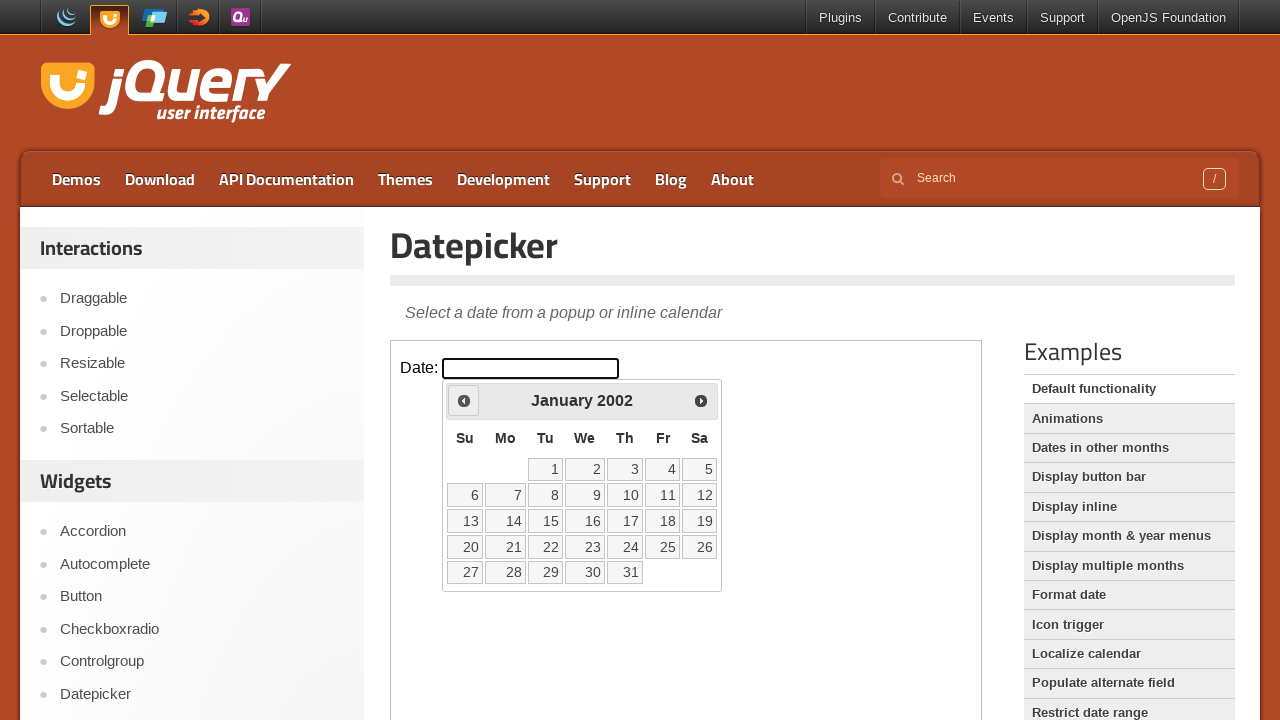

Retrieved current month: January, current year: 2002
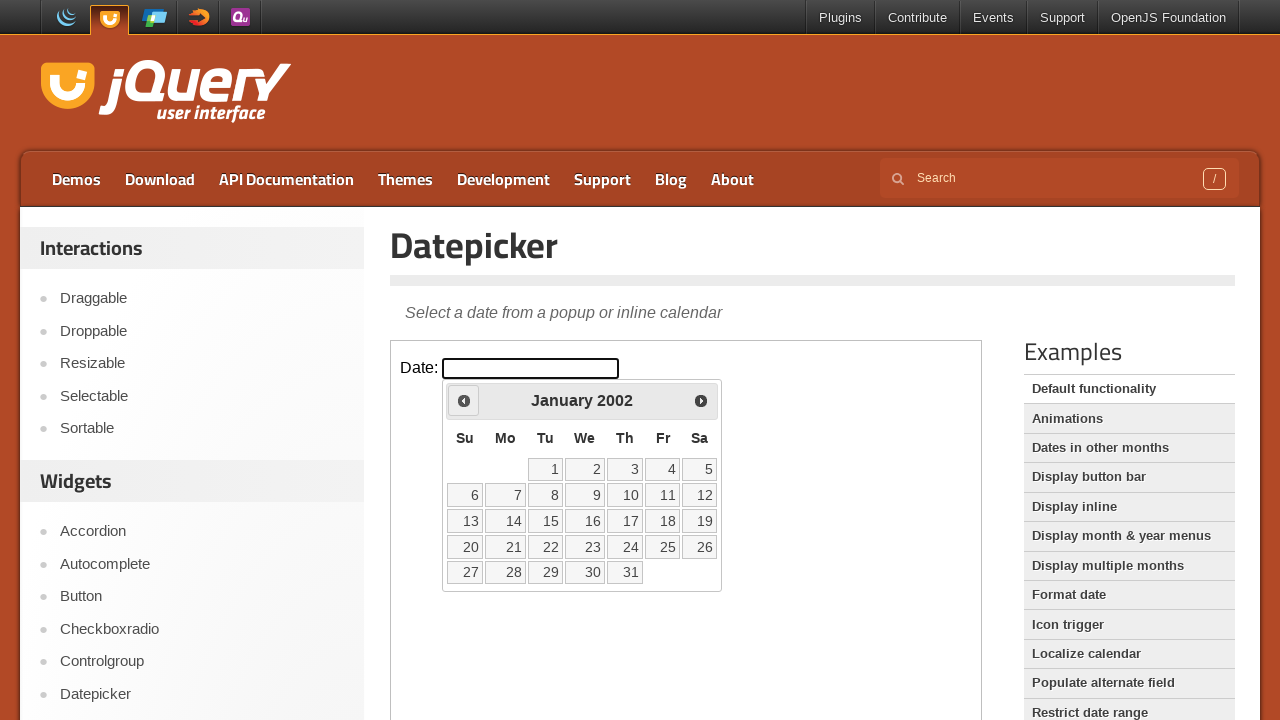

Clicked left arrow to navigate to previous month at (464, 400) on iframe >> nth=0 >> internal:control=enter-frame >> xpath=//span[@class='ui-icon 
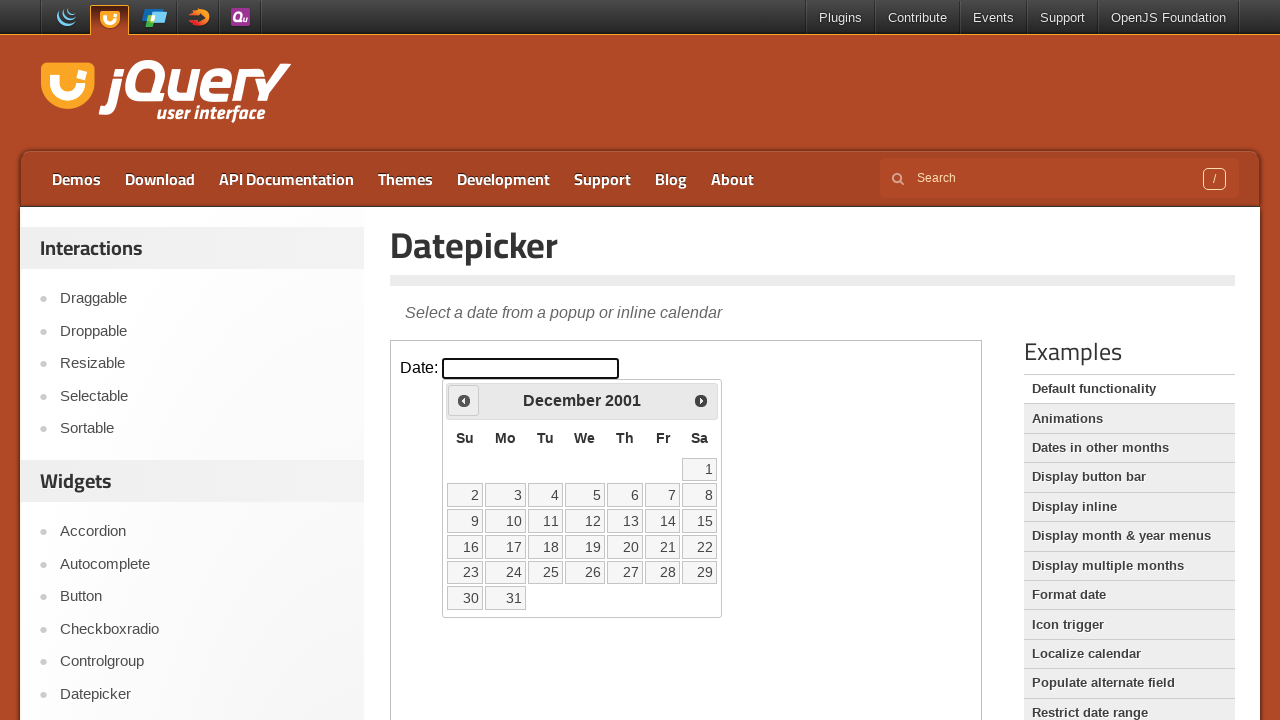

Retrieved current month: December, current year: 2001
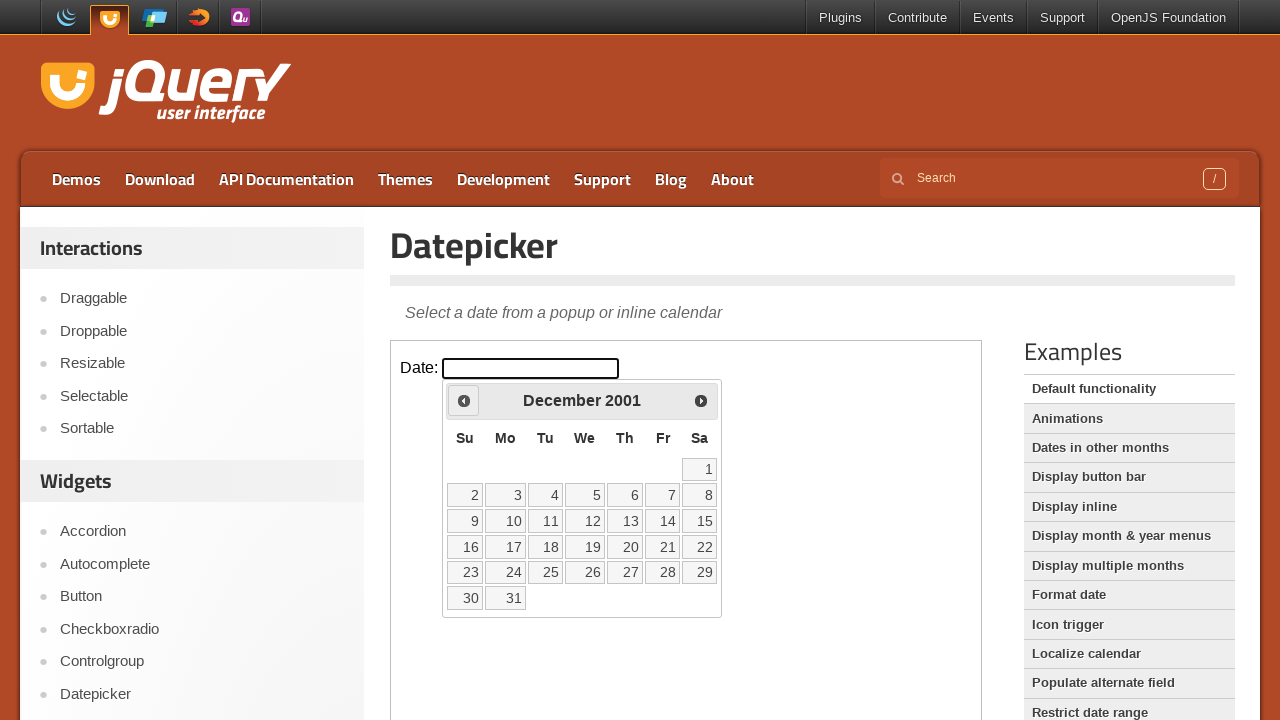

Clicked left arrow to navigate to previous month at (464, 400) on iframe >> nth=0 >> internal:control=enter-frame >> xpath=//span[@class='ui-icon 
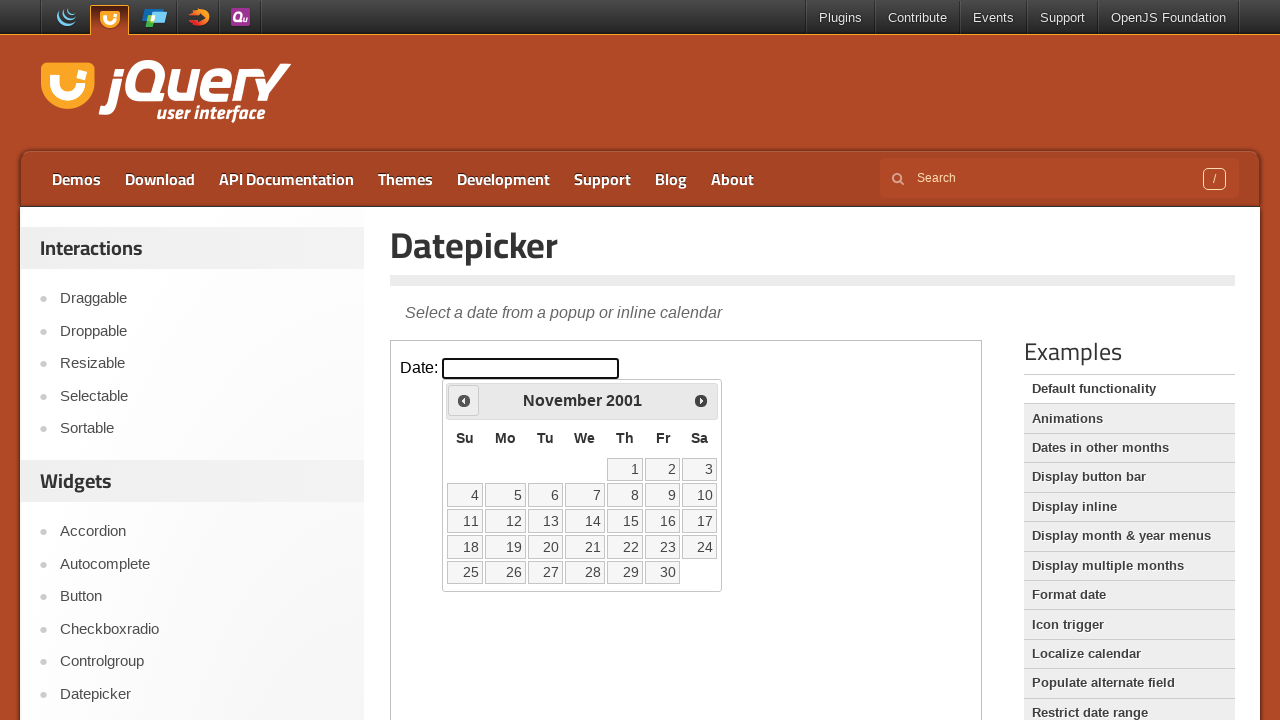

Retrieved current month: November, current year: 2001
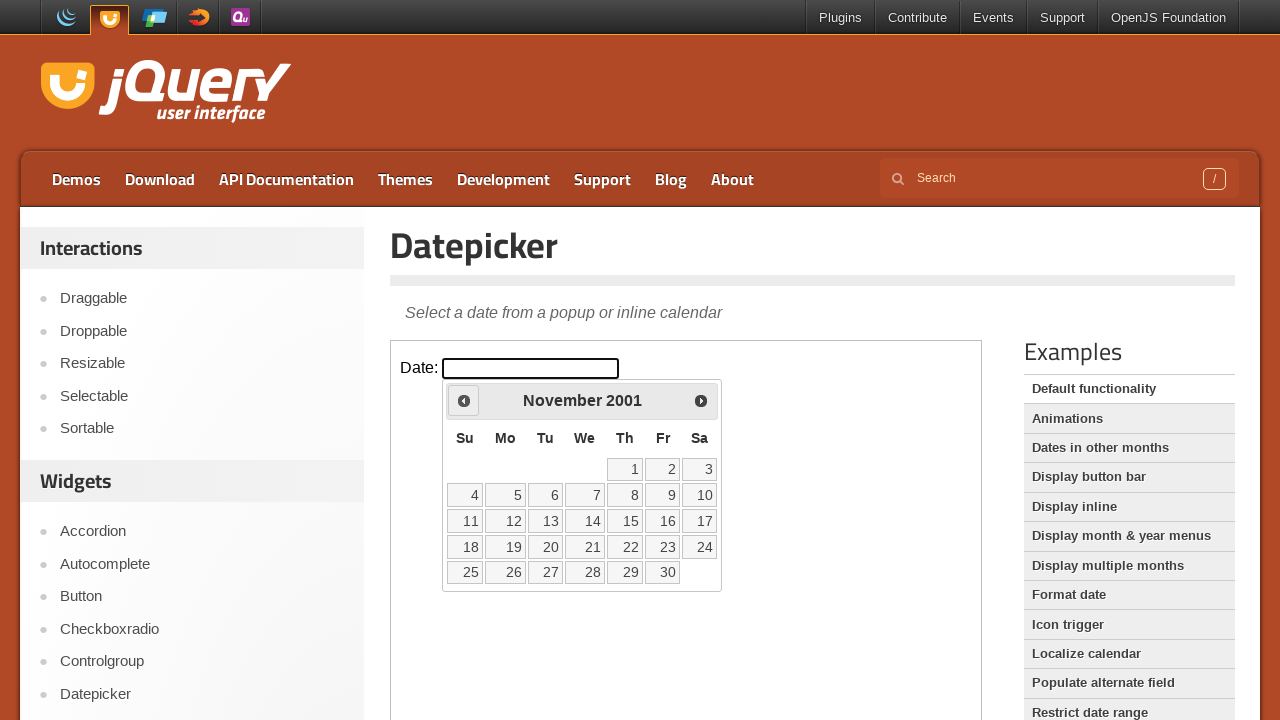

Clicked left arrow to navigate to previous month at (464, 400) on iframe >> nth=0 >> internal:control=enter-frame >> xpath=//span[@class='ui-icon 
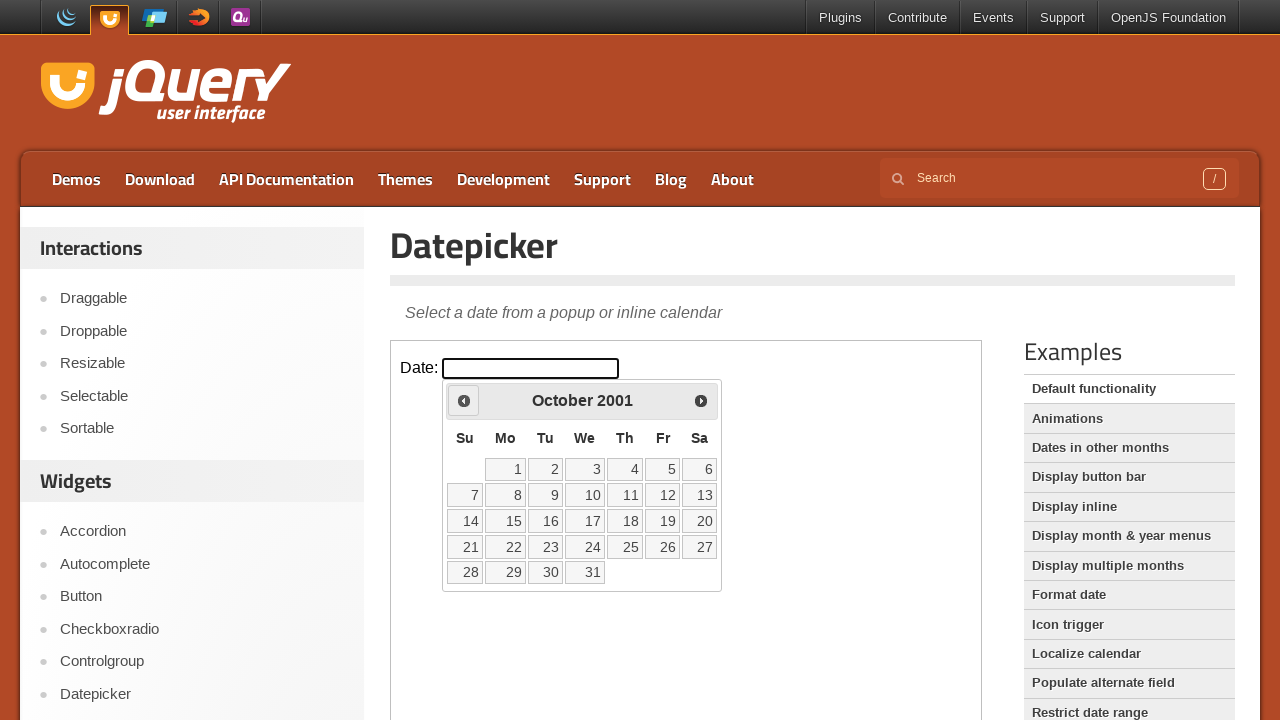

Retrieved current month: October, current year: 2001
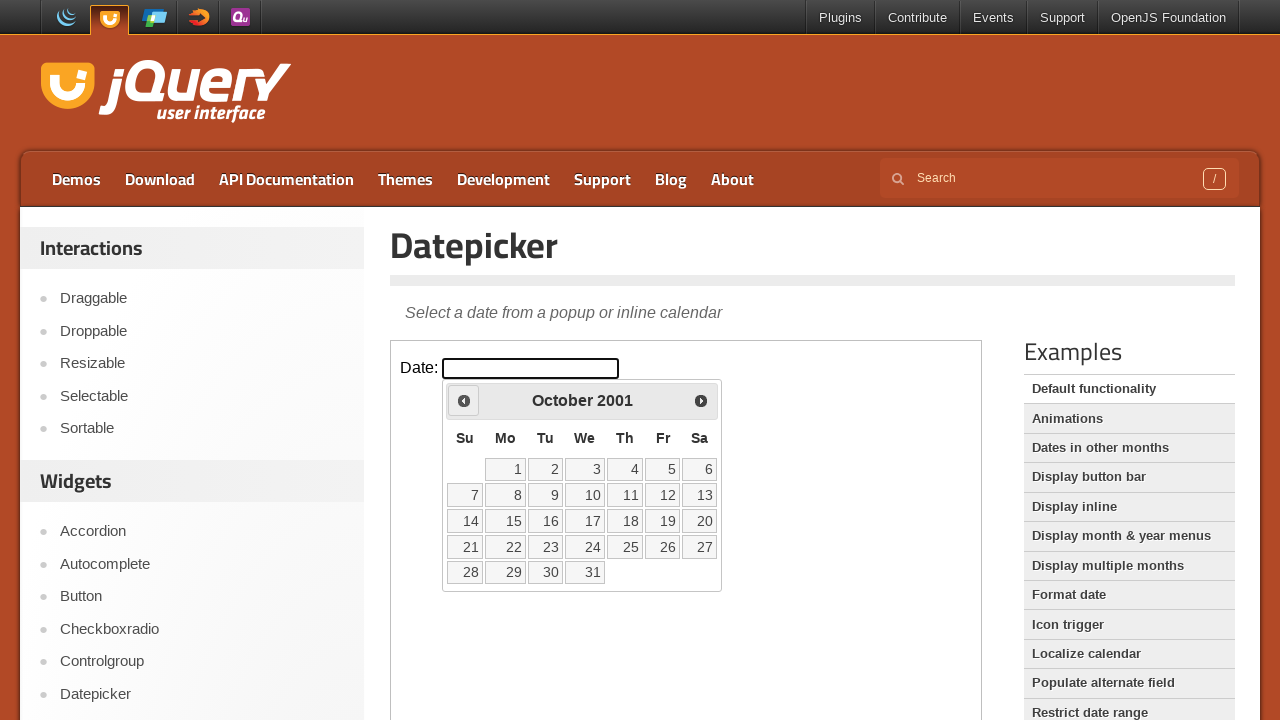

Clicked left arrow to navigate to previous month at (464, 400) on iframe >> nth=0 >> internal:control=enter-frame >> xpath=//span[@class='ui-icon 
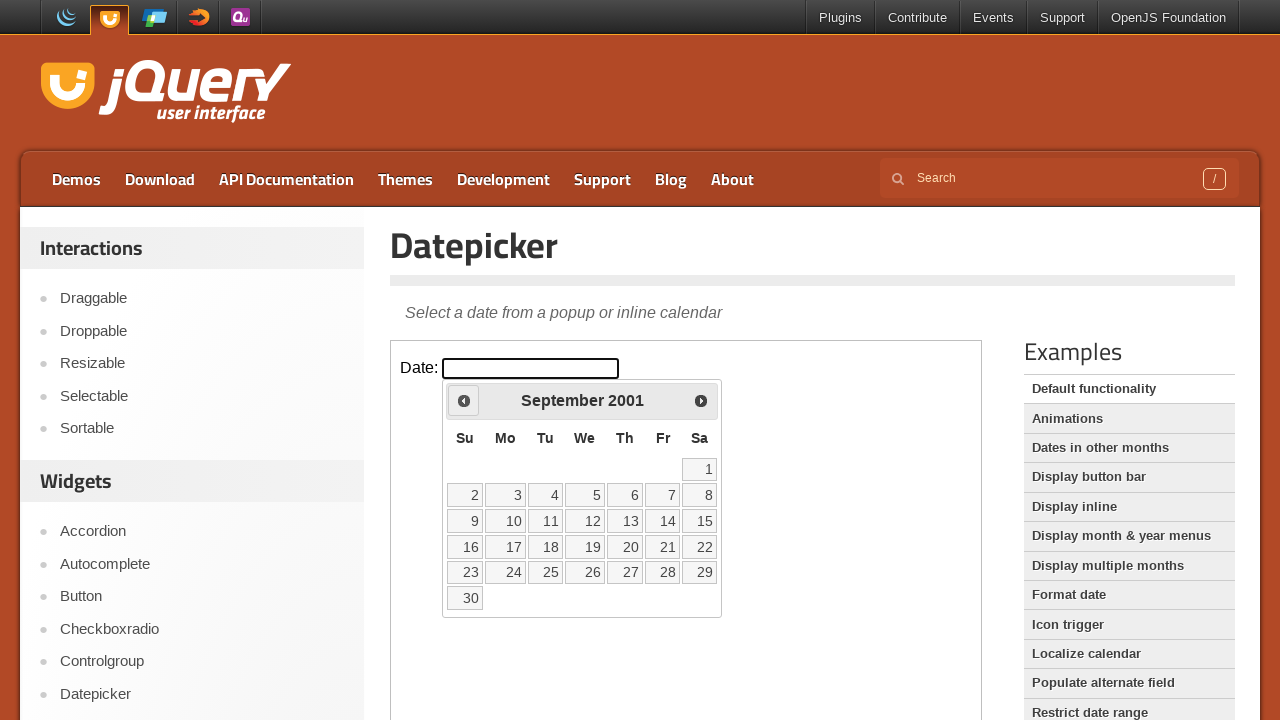

Retrieved current month: September, current year: 2001
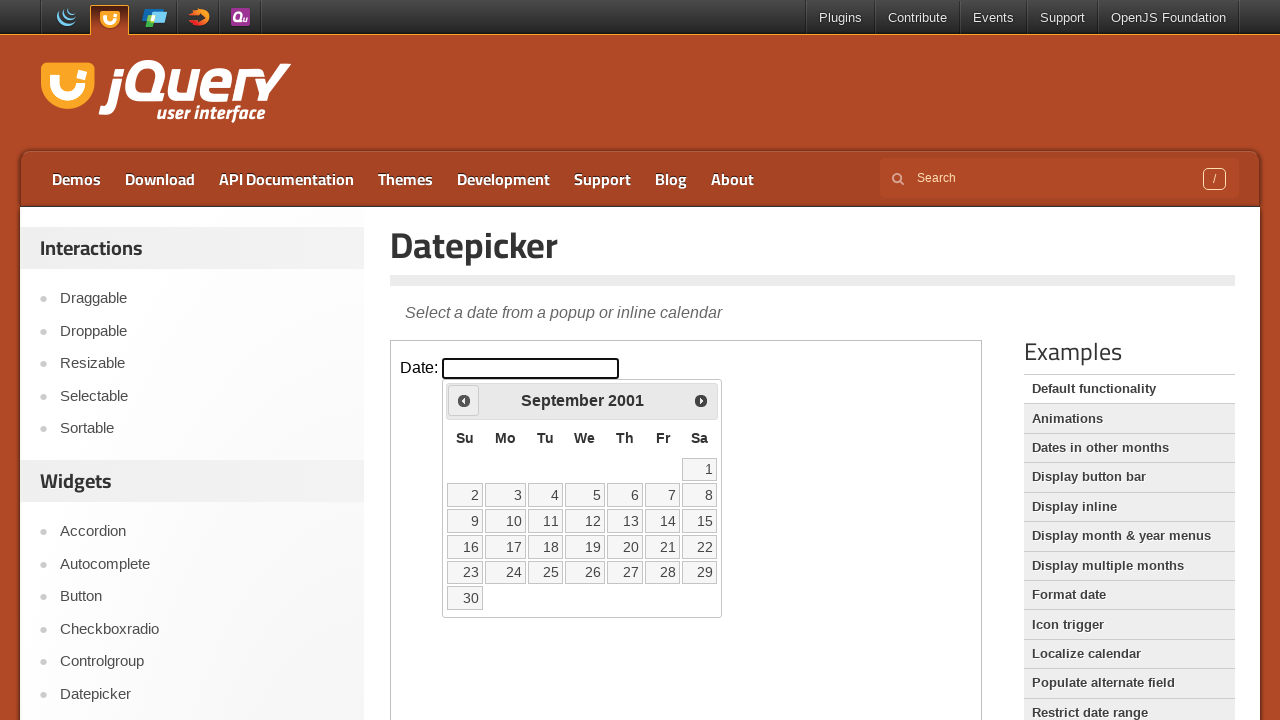

Clicked left arrow to navigate to previous month at (464, 400) on iframe >> nth=0 >> internal:control=enter-frame >> xpath=//span[@class='ui-icon 
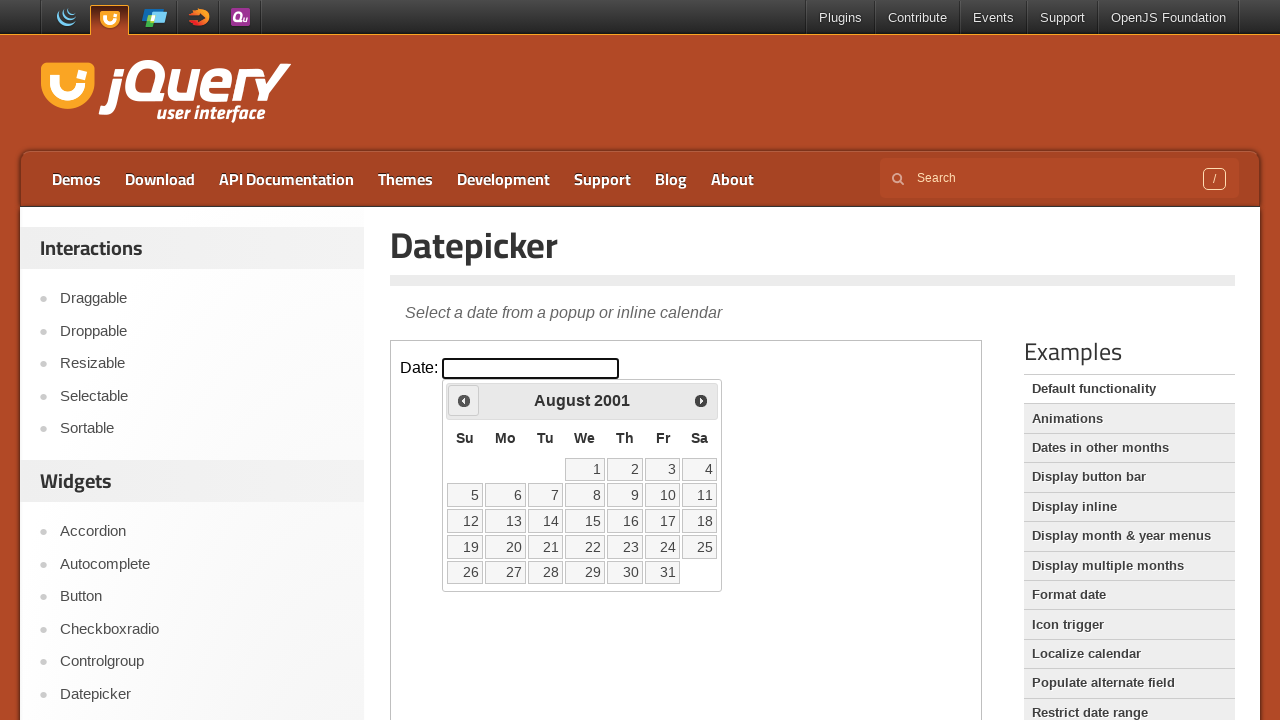

Retrieved current month: August, current year: 2001
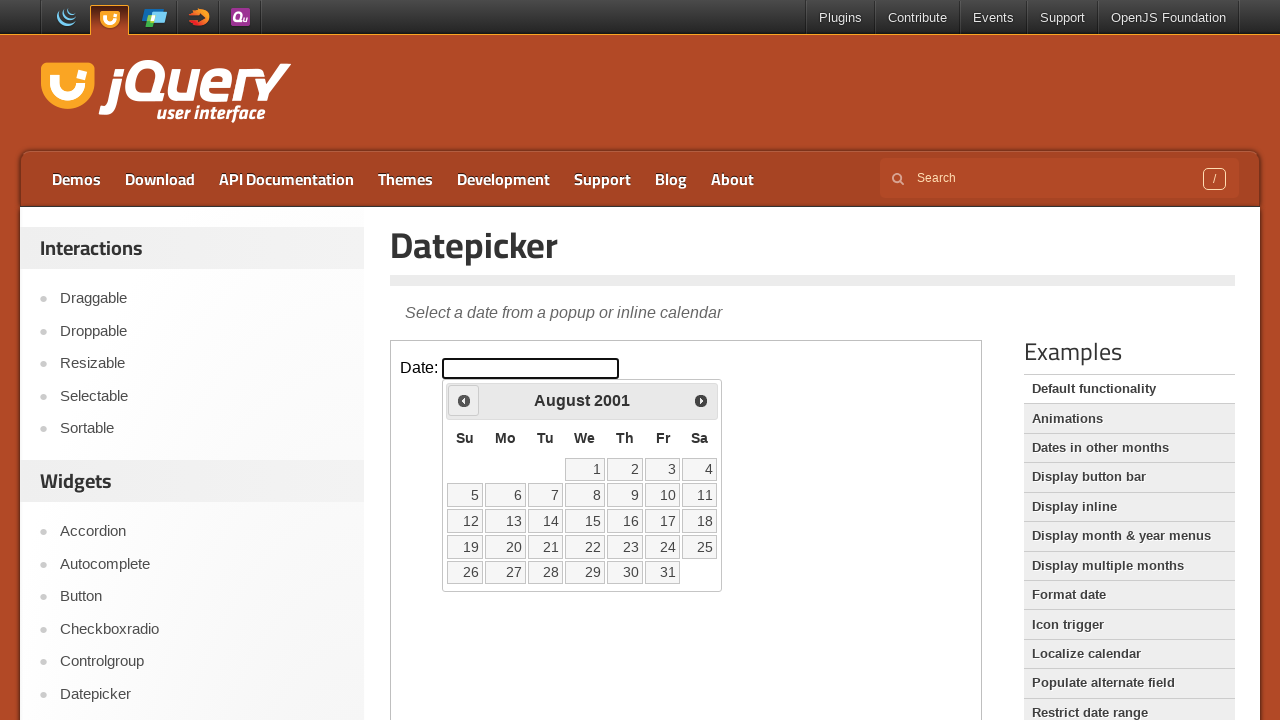

Clicked left arrow to navigate to previous month at (464, 400) on iframe >> nth=0 >> internal:control=enter-frame >> xpath=//span[@class='ui-icon 
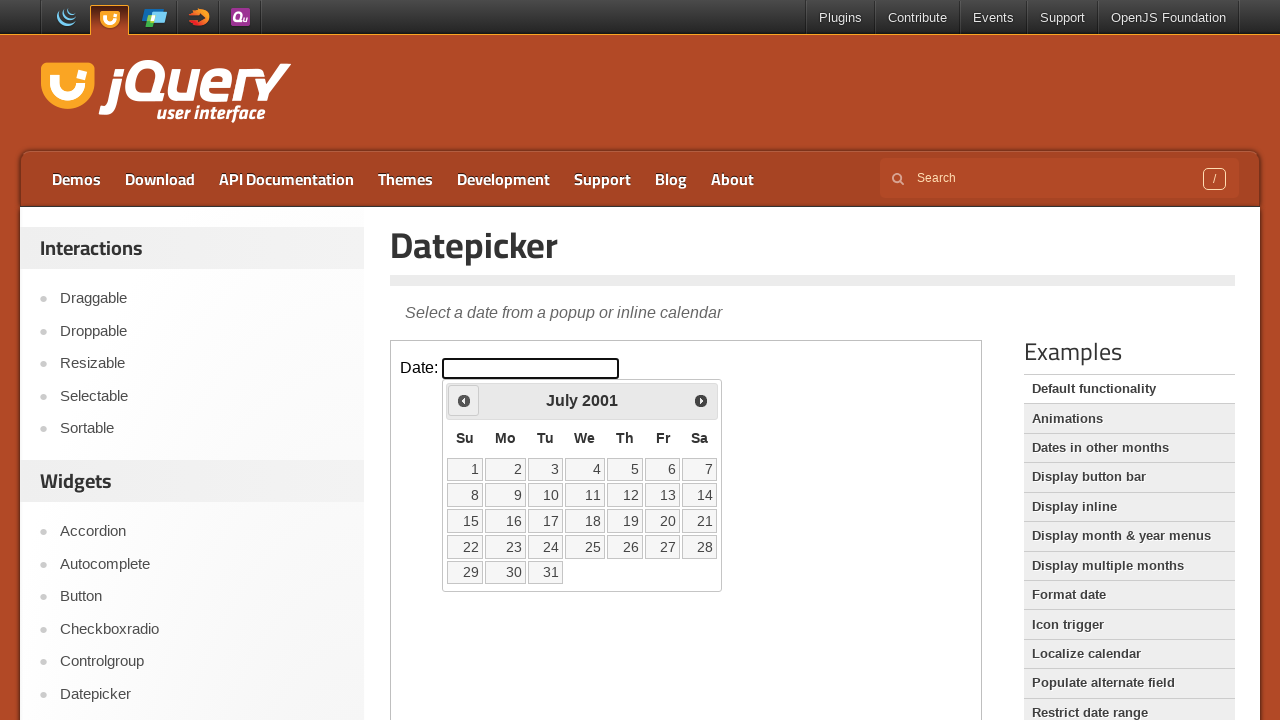

Retrieved current month: July, current year: 2001
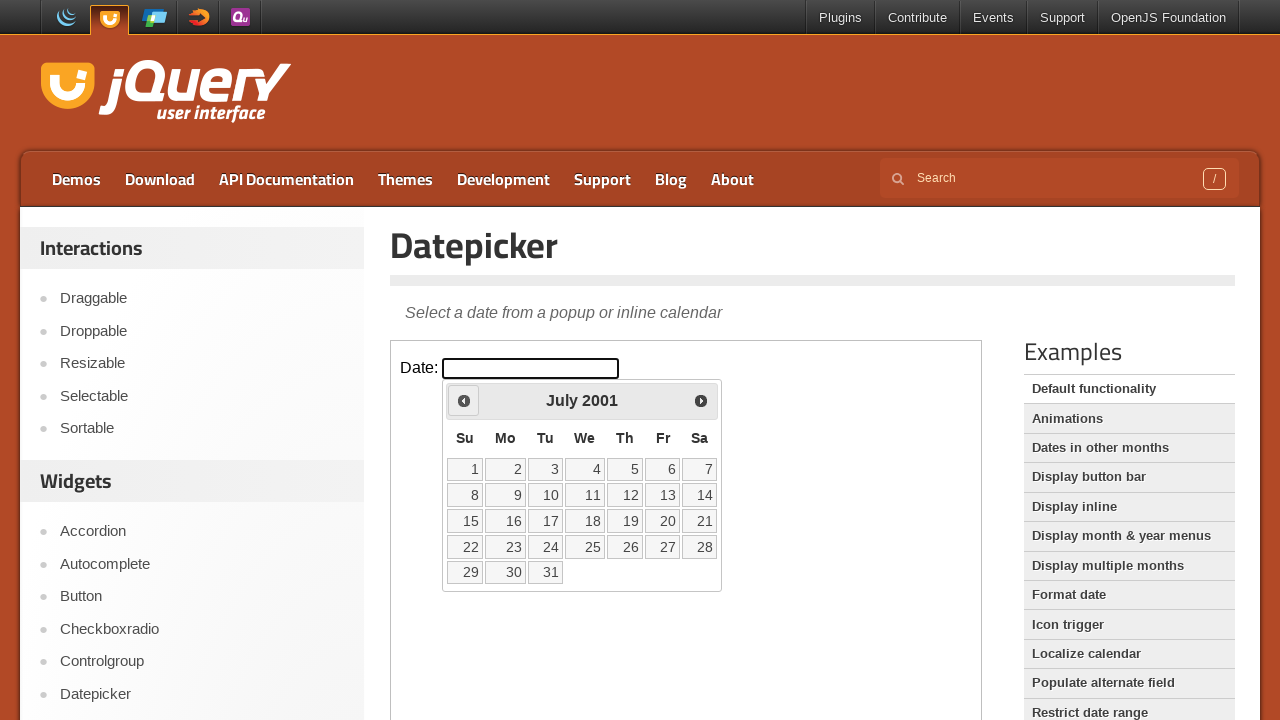

Clicked left arrow to navigate to previous month at (464, 400) on iframe >> nth=0 >> internal:control=enter-frame >> xpath=//span[@class='ui-icon 
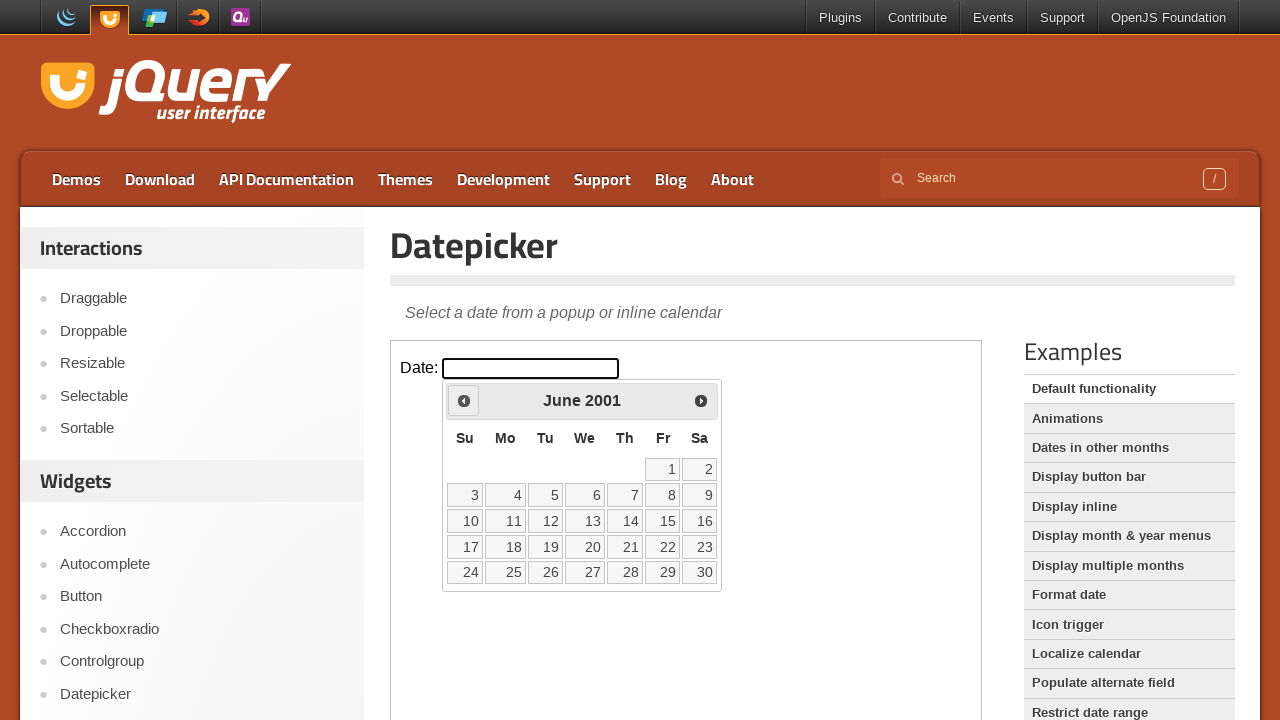

Retrieved current month: June, current year: 2001
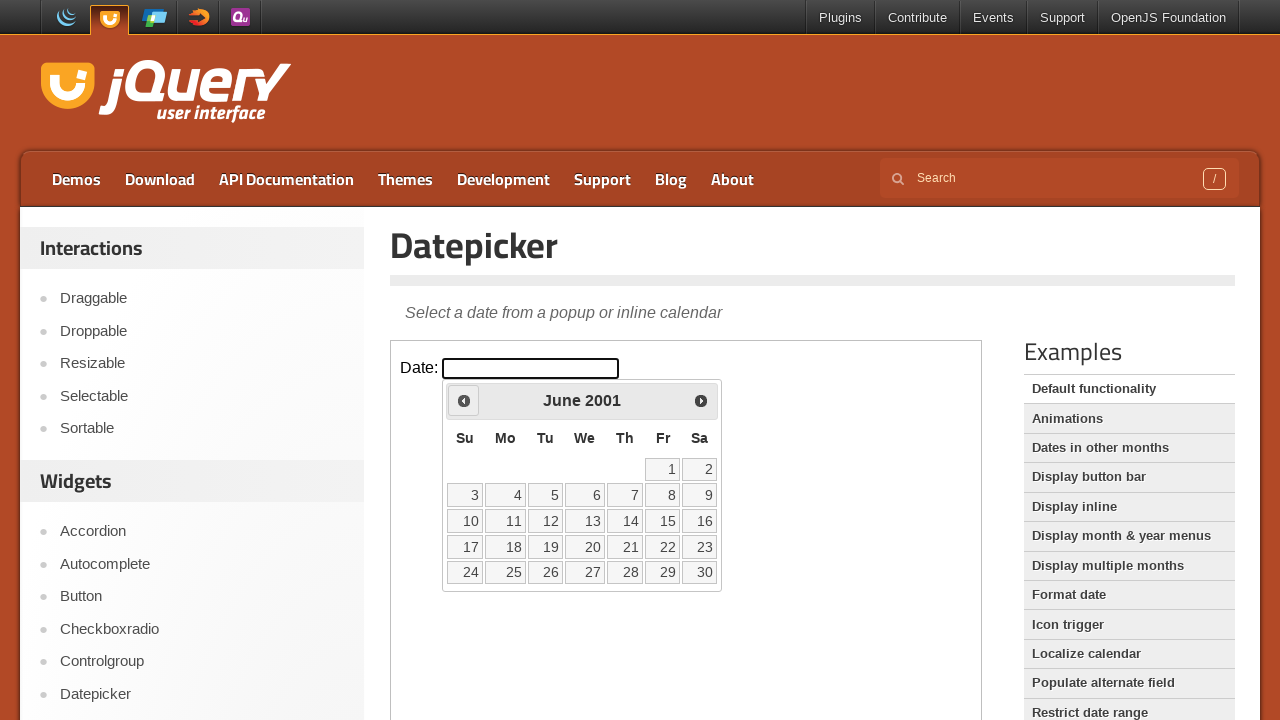

Clicked left arrow to navigate to previous month at (464, 400) on iframe >> nth=0 >> internal:control=enter-frame >> xpath=//span[@class='ui-icon 
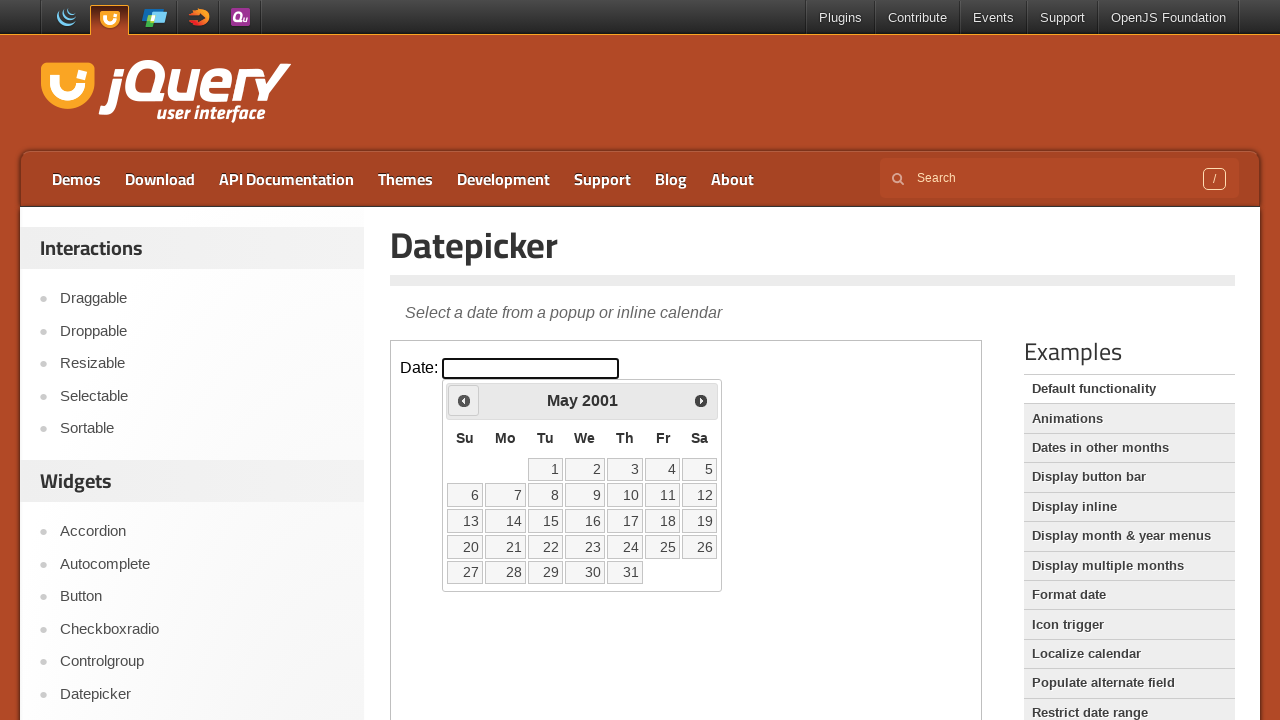

Retrieved current month: May, current year: 2001
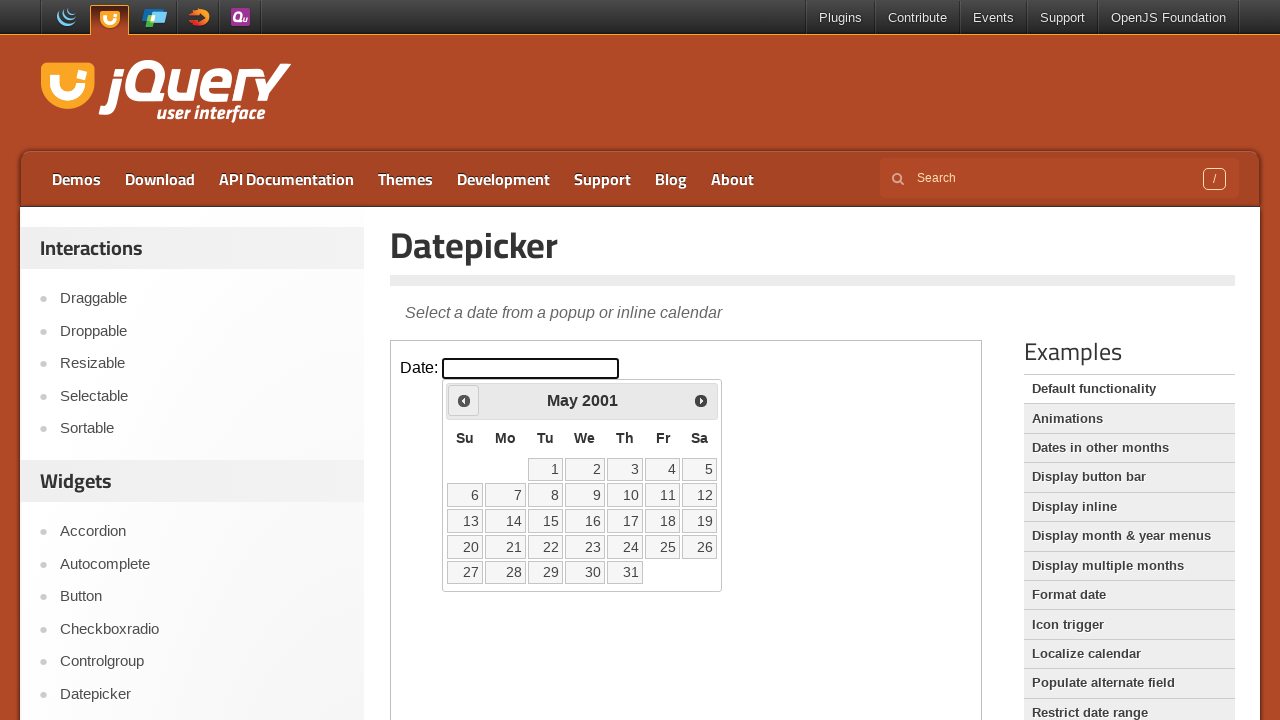

Clicked left arrow to navigate to previous month at (464, 400) on iframe >> nth=0 >> internal:control=enter-frame >> xpath=//span[@class='ui-icon 
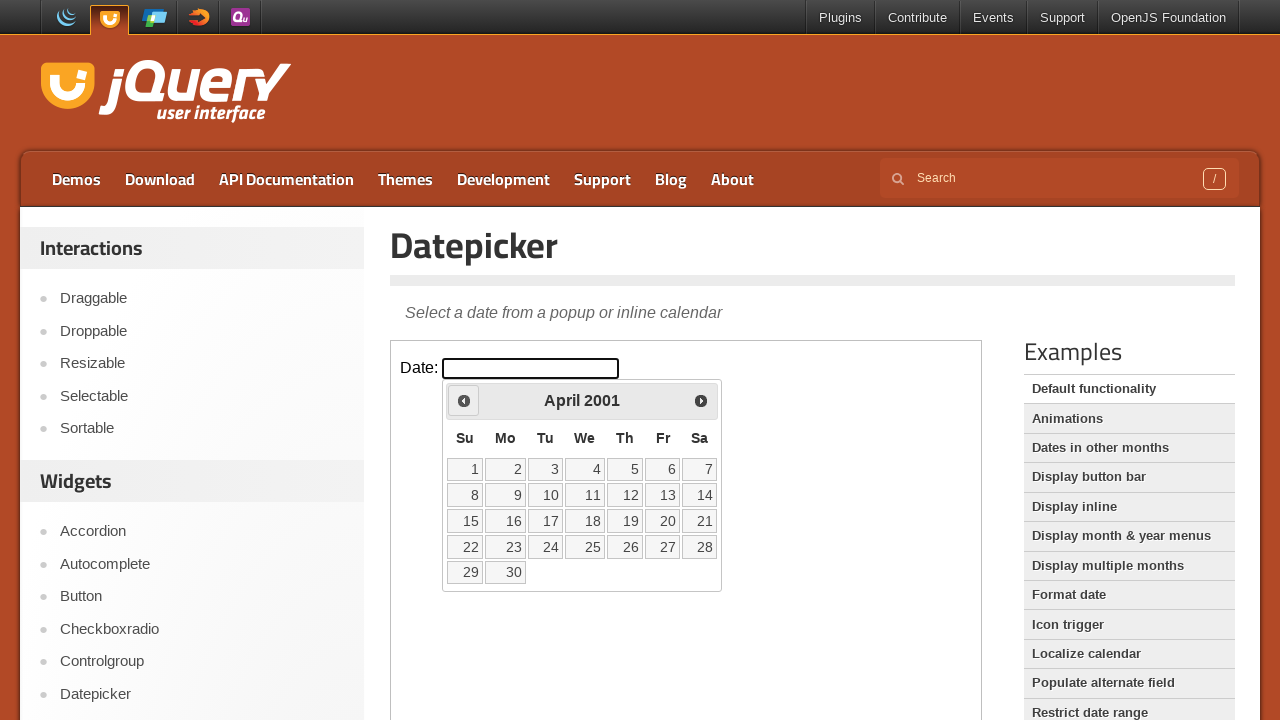

Retrieved current month: April, current year: 2001
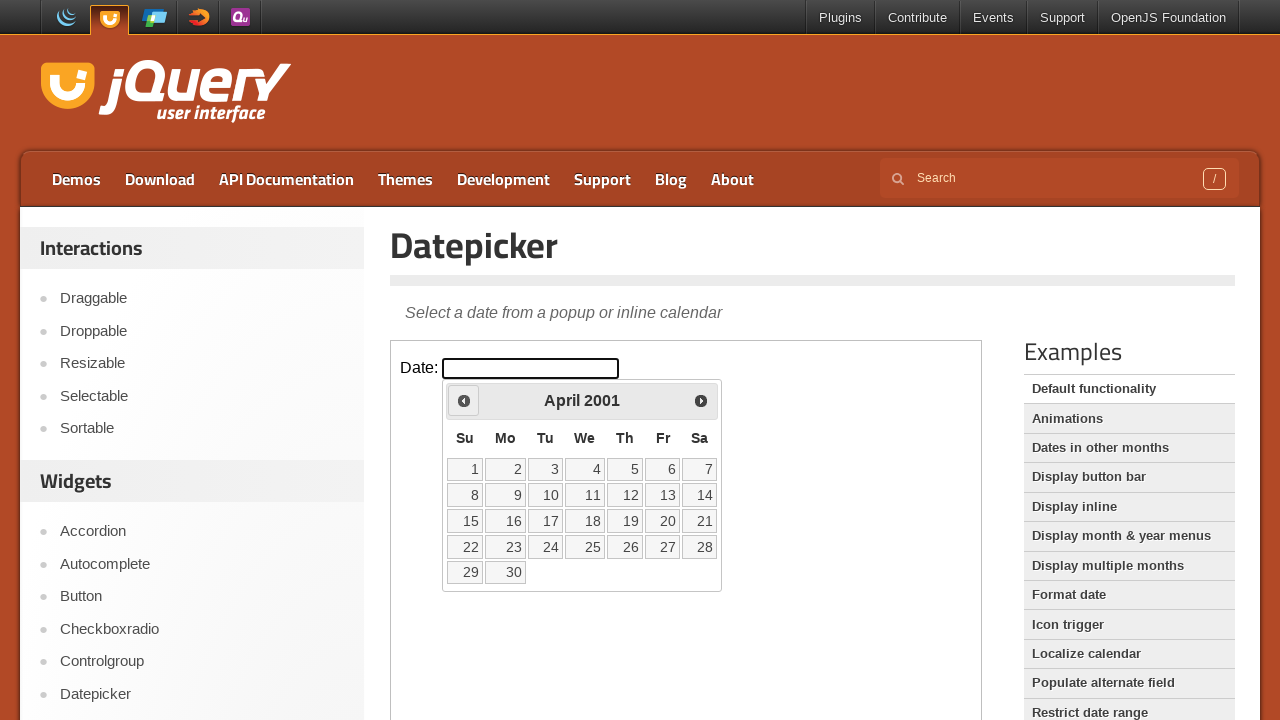

Clicked left arrow to navigate to previous month at (464, 400) on iframe >> nth=0 >> internal:control=enter-frame >> xpath=//span[@class='ui-icon 
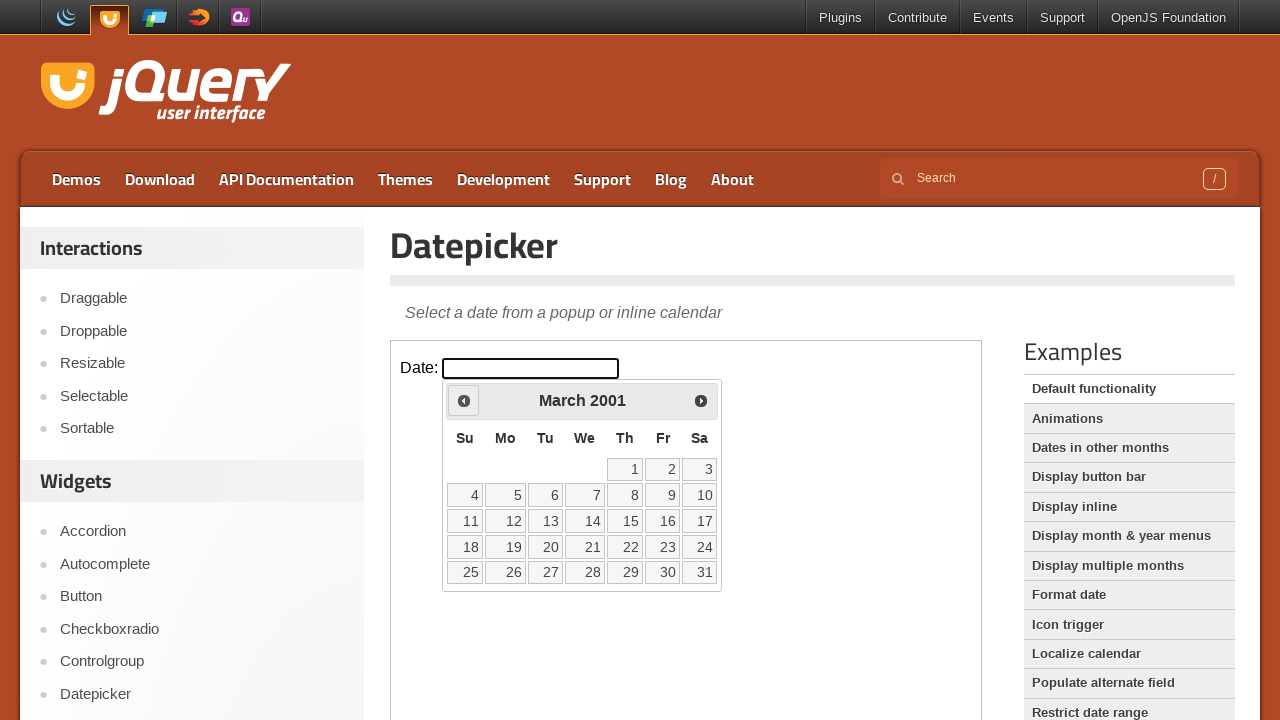

Retrieved current month: March, current year: 2001
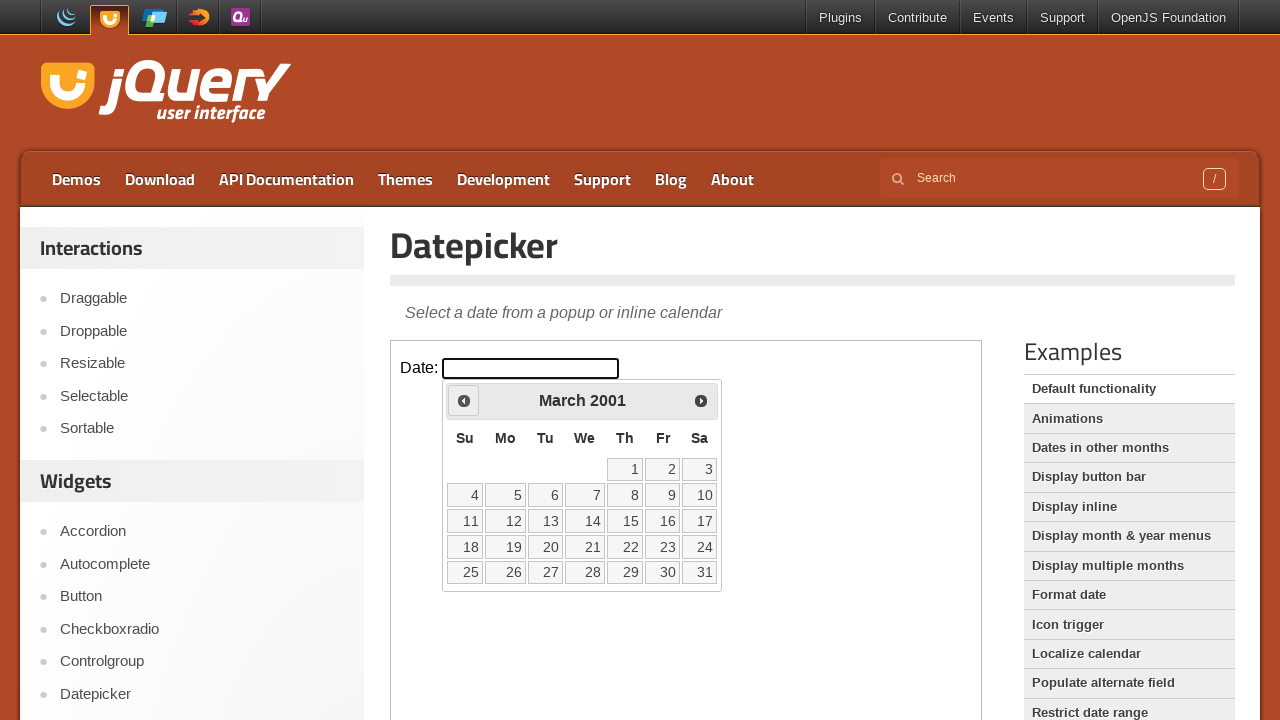

Clicked left arrow to navigate to previous month at (464, 400) on iframe >> nth=0 >> internal:control=enter-frame >> xpath=//span[@class='ui-icon 
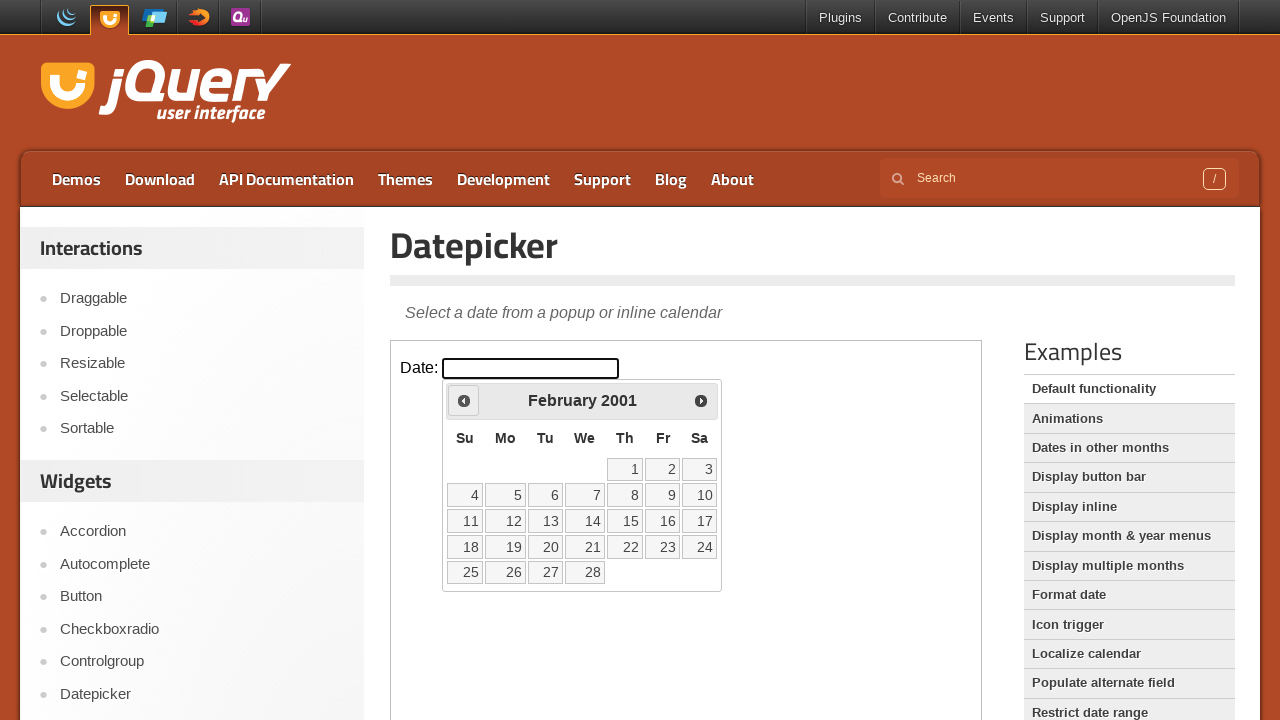

Retrieved current month: February, current year: 2001
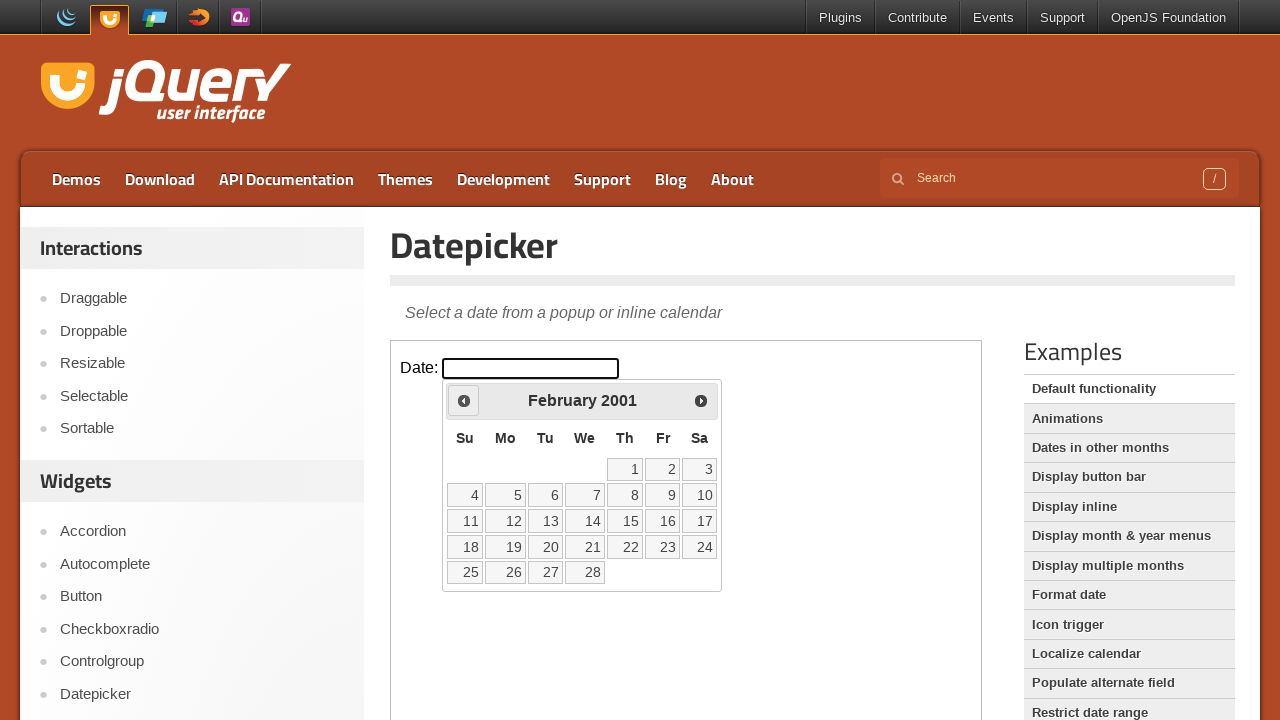

Clicked left arrow to navigate to previous month at (464, 400) on iframe >> nth=0 >> internal:control=enter-frame >> xpath=//span[@class='ui-icon 
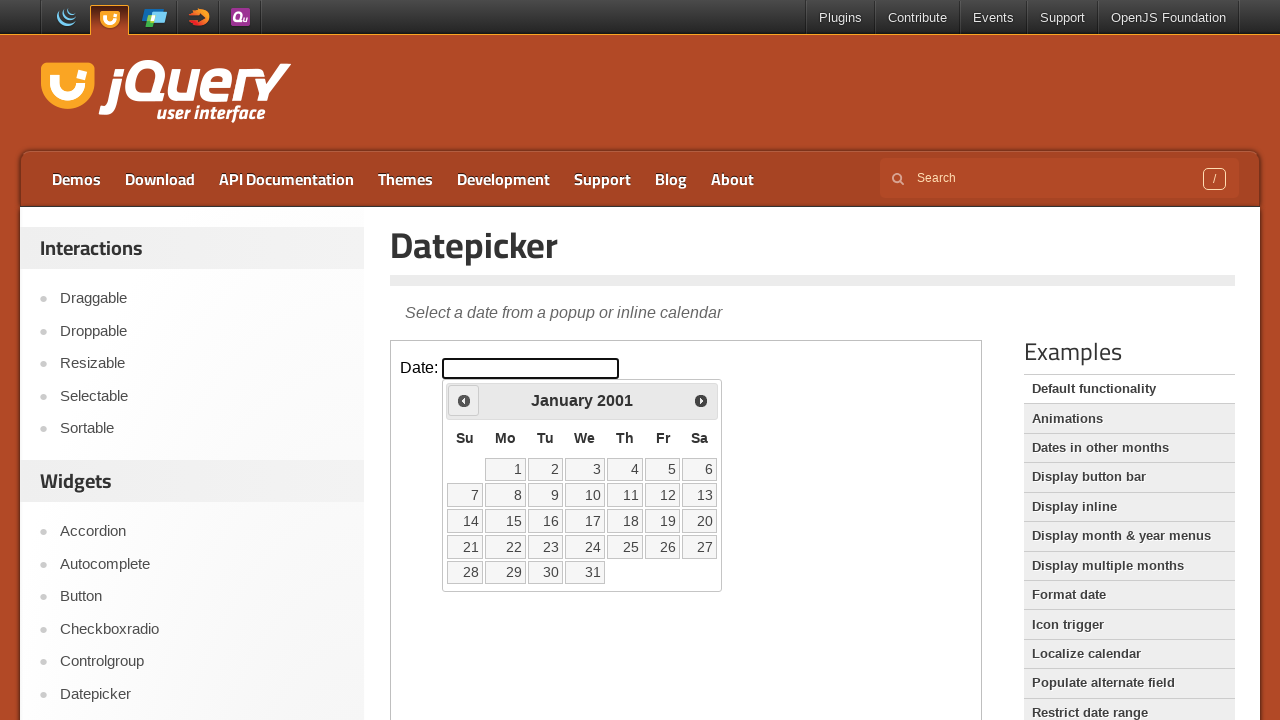

Retrieved current month: January, current year: 2001
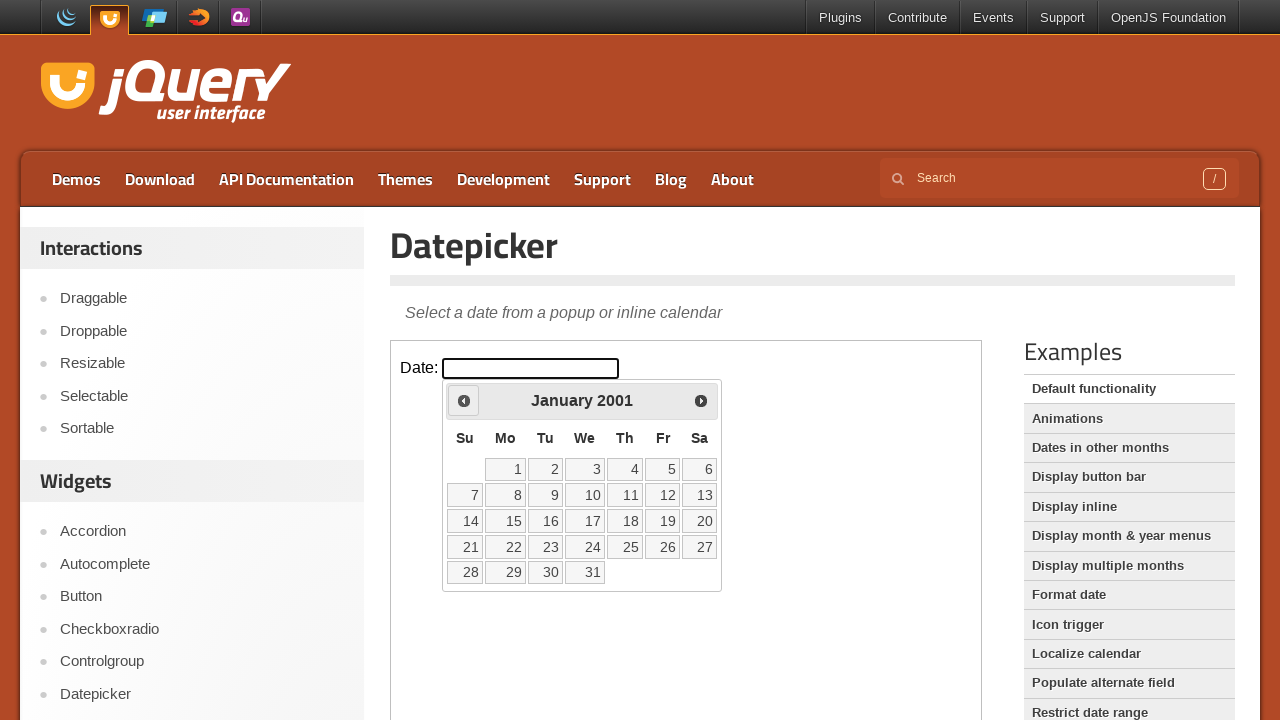

Clicked left arrow to navigate to previous month at (464, 400) on iframe >> nth=0 >> internal:control=enter-frame >> xpath=//span[@class='ui-icon 
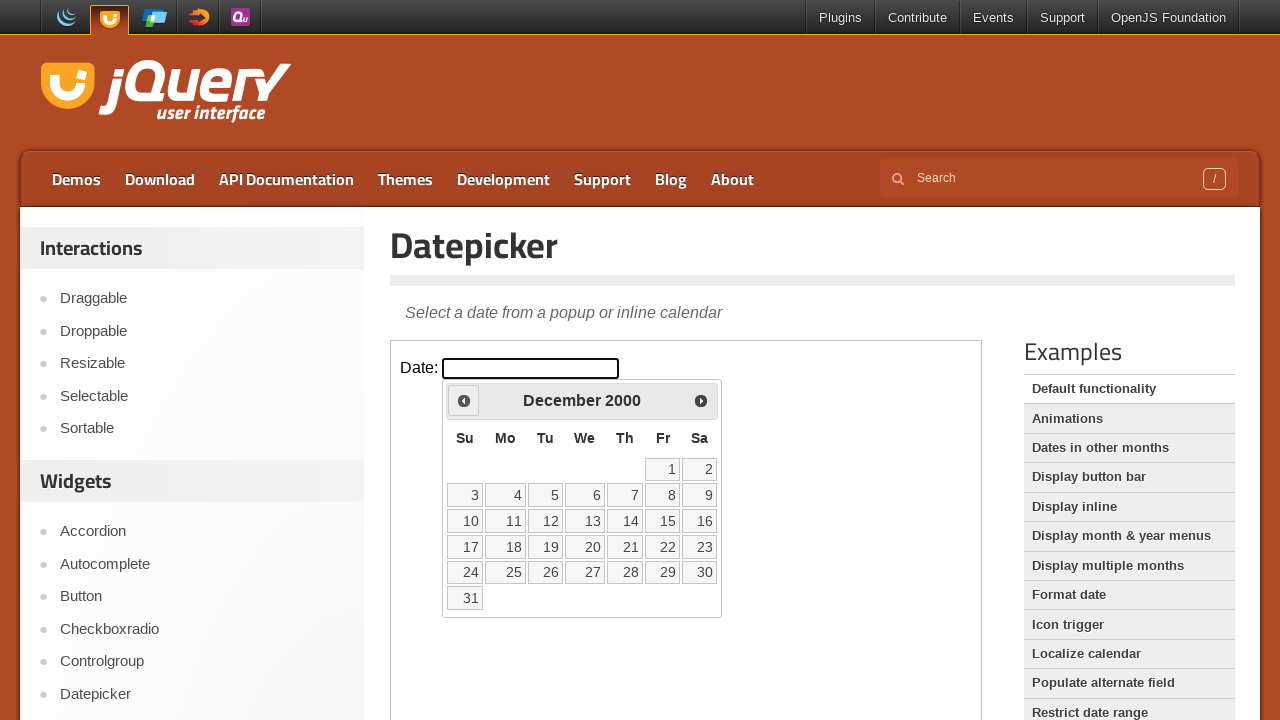

Retrieved current month: December, current year: 2000
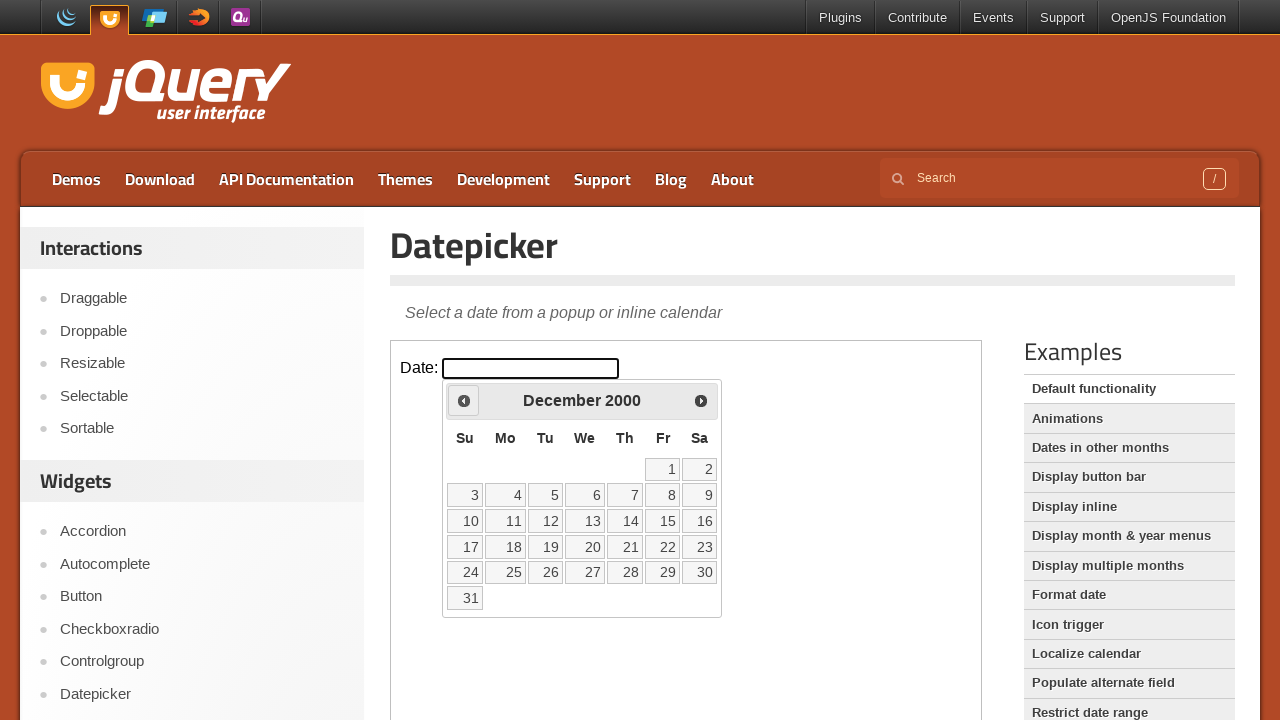

Clicked left arrow to navigate to previous month at (464, 400) on iframe >> nth=0 >> internal:control=enter-frame >> xpath=//span[@class='ui-icon 
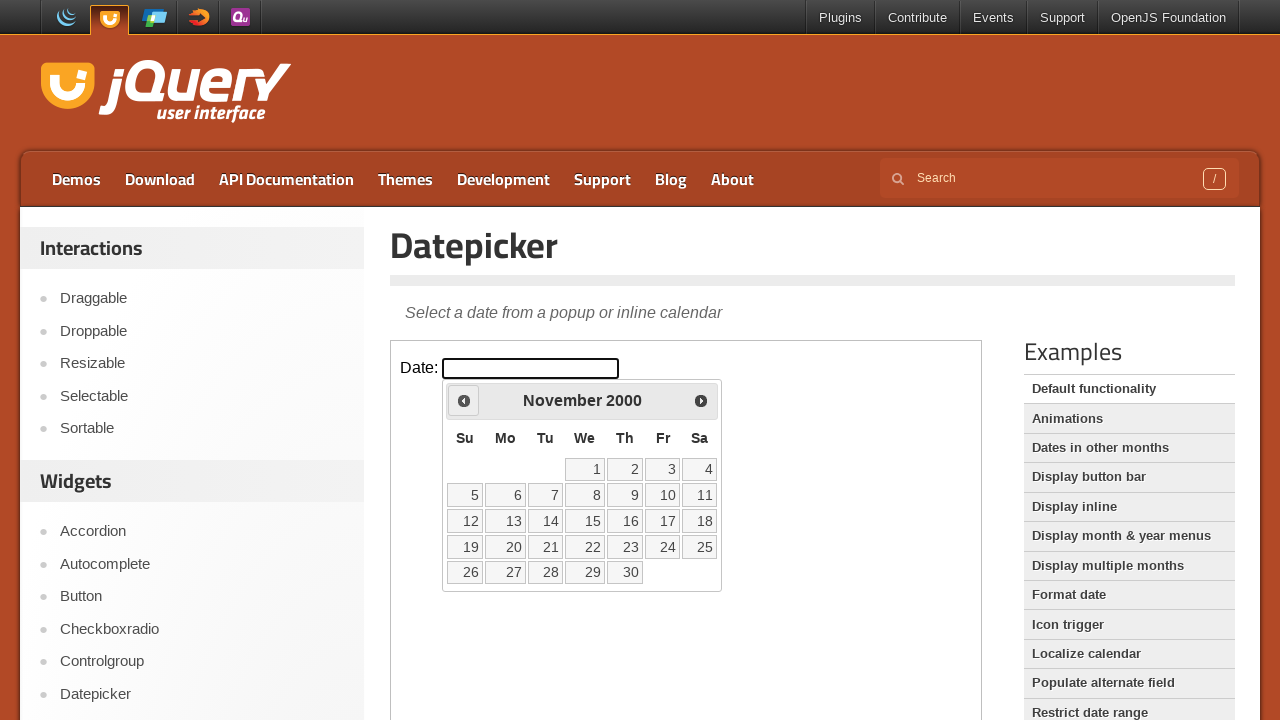

Retrieved current month: November, current year: 2000
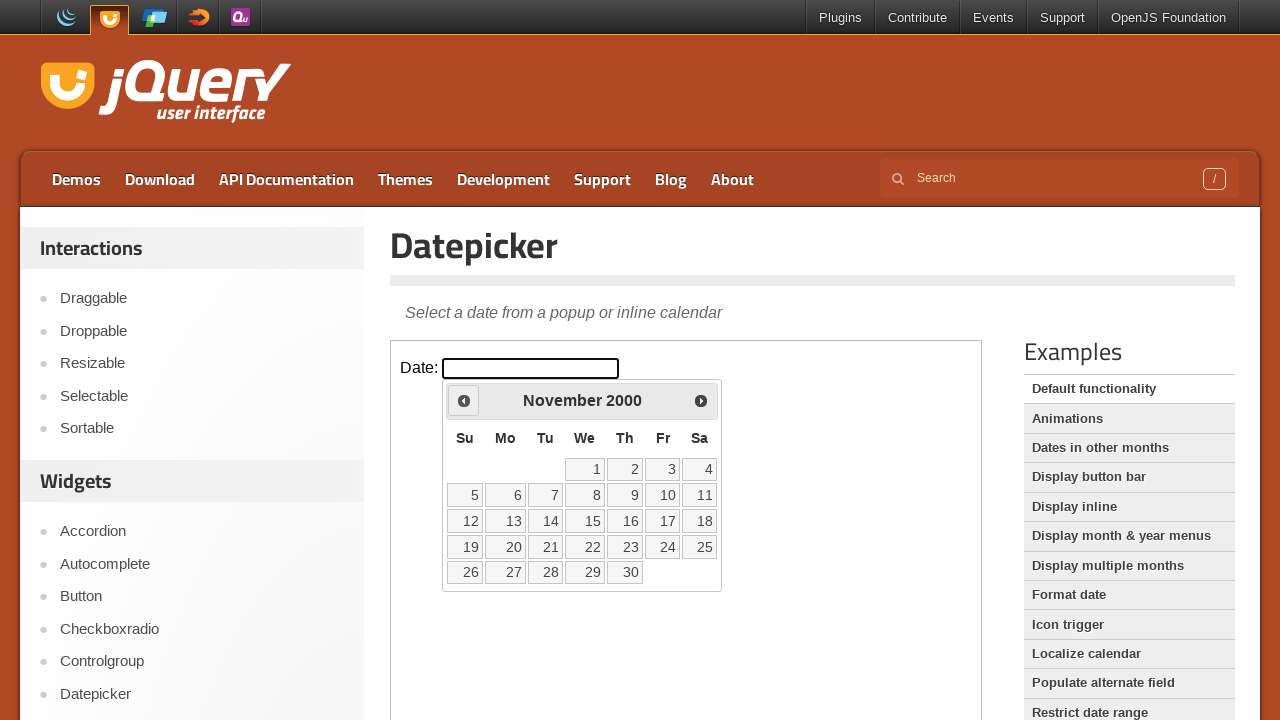

Clicked left arrow to navigate to previous month at (464, 400) on iframe >> nth=0 >> internal:control=enter-frame >> xpath=//span[@class='ui-icon 
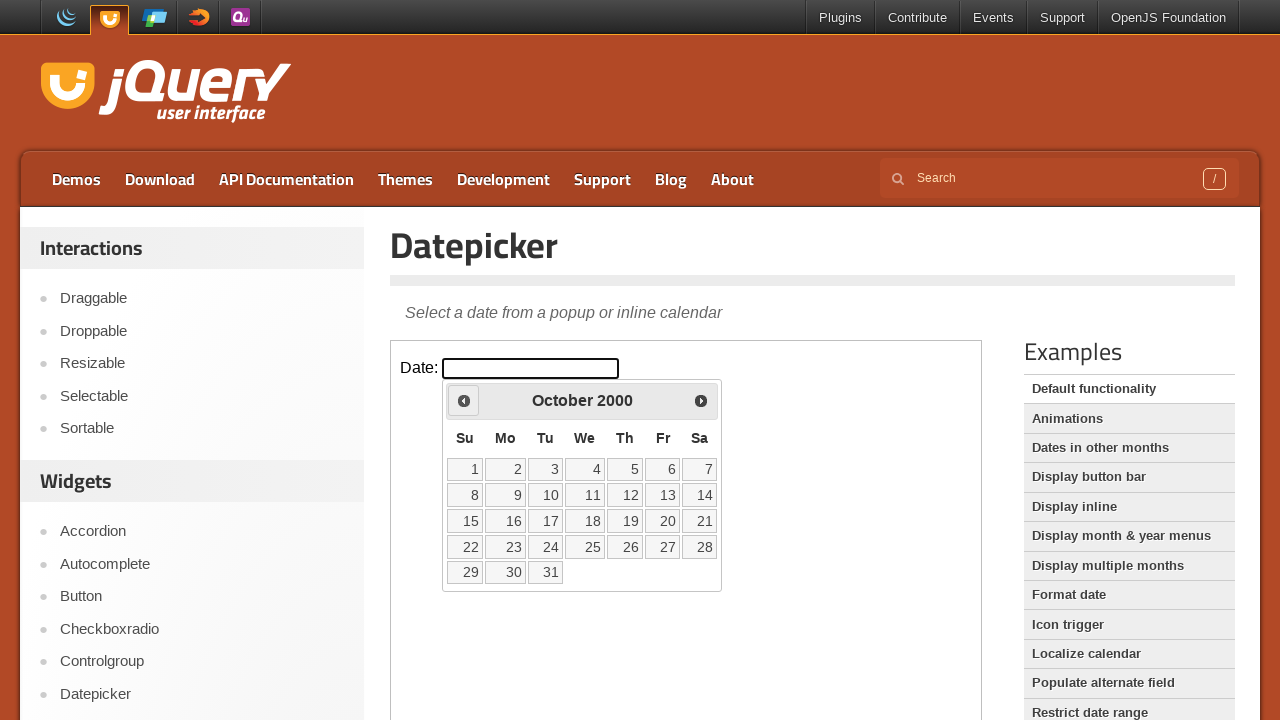

Retrieved current month: October, current year: 2000
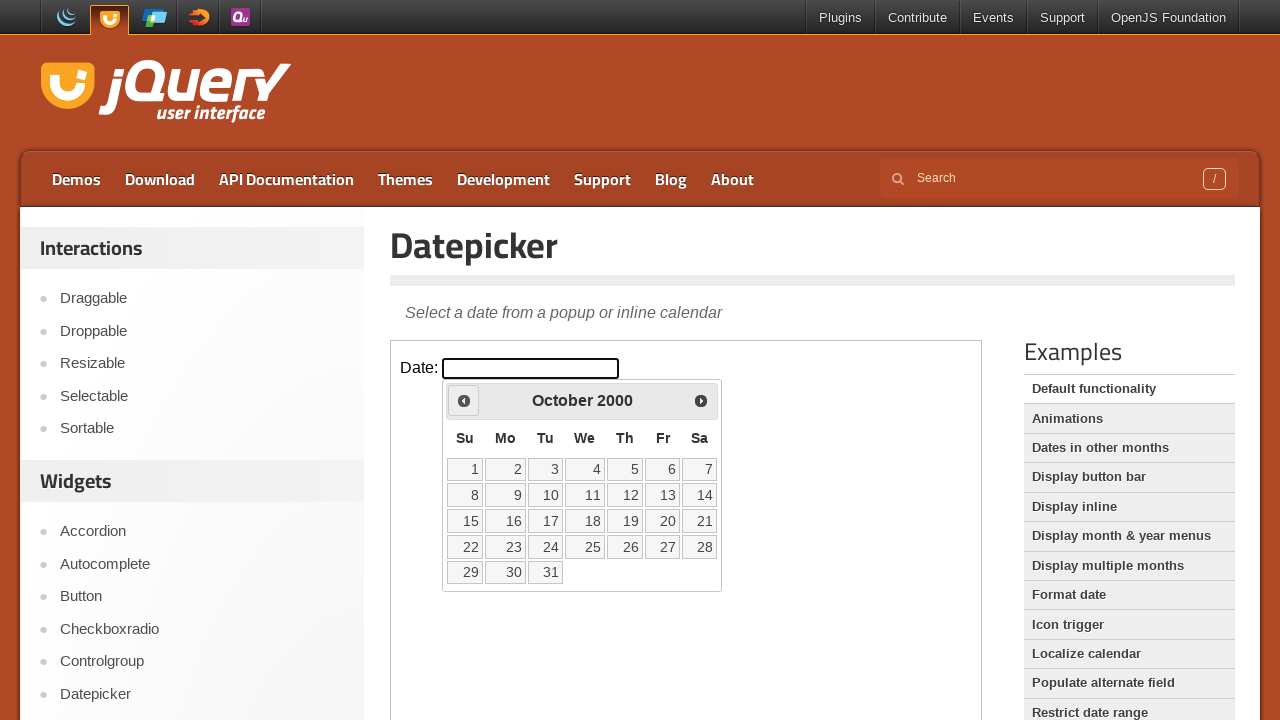

Clicked left arrow to navigate to previous month at (464, 400) on iframe >> nth=0 >> internal:control=enter-frame >> xpath=//span[@class='ui-icon 
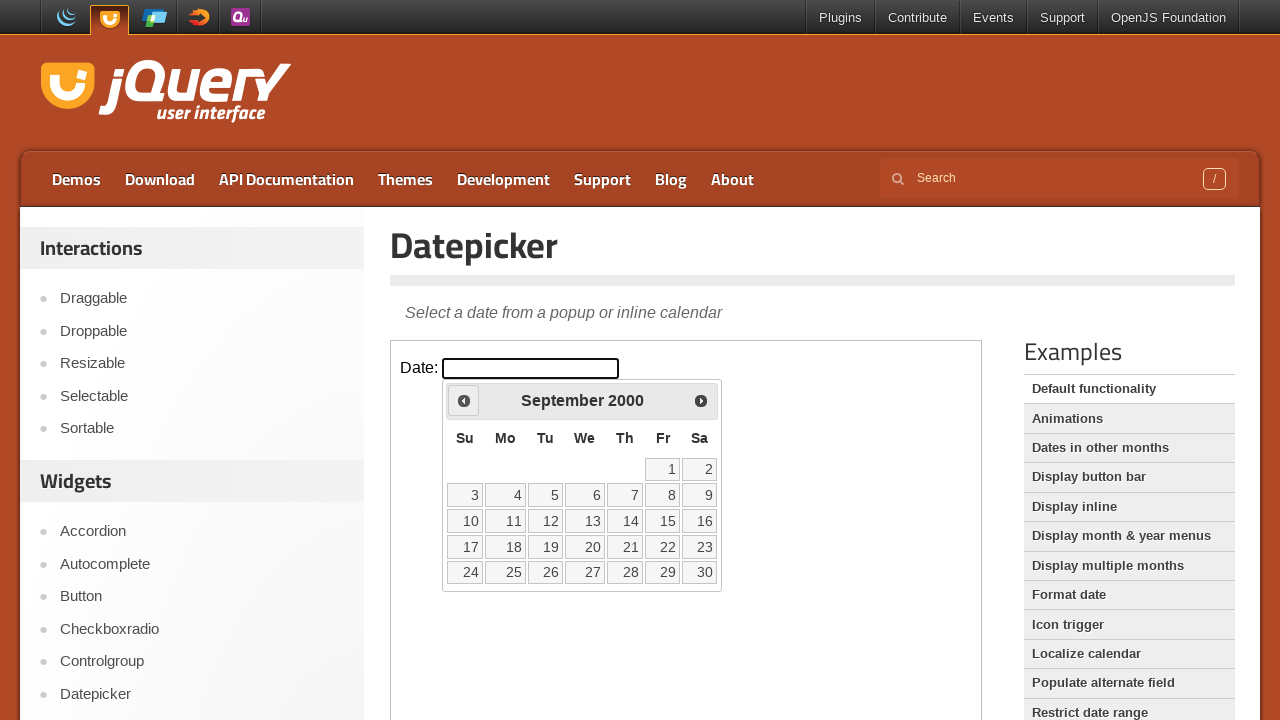

Retrieved current month: September, current year: 2000
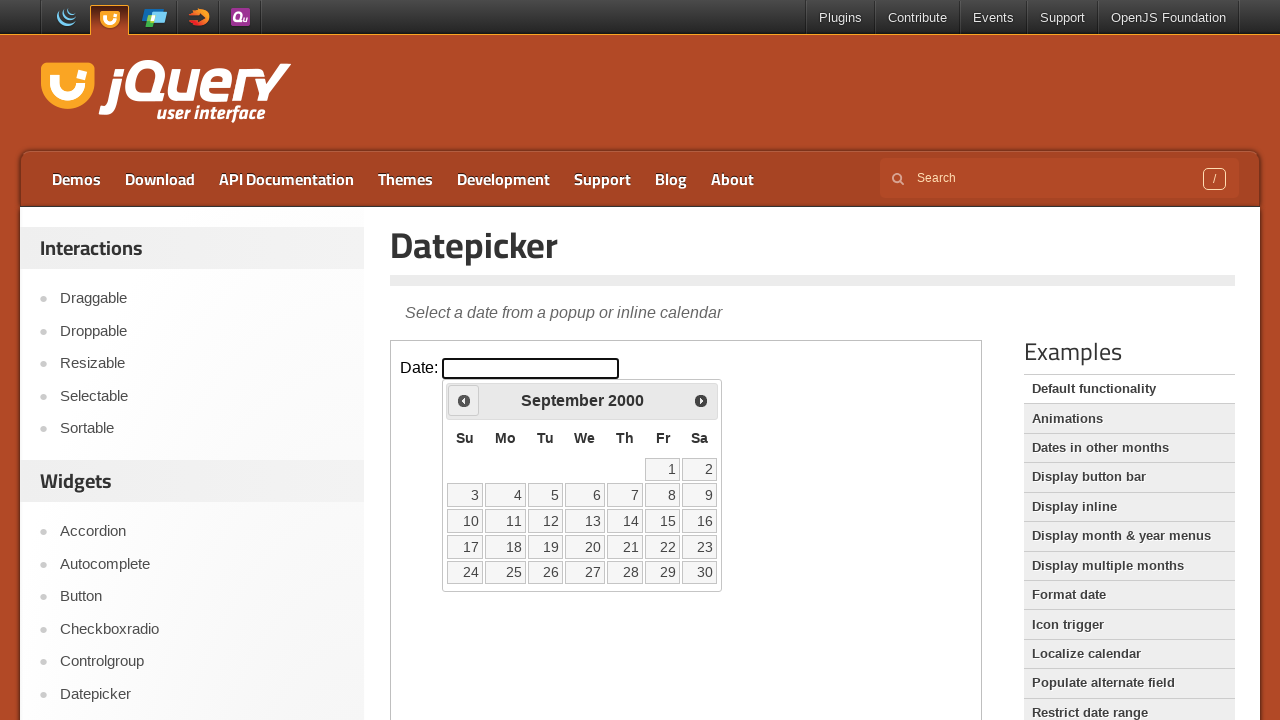

Clicked left arrow to navigate to previous month at (464, 400) on iframe >> nth=0 >> internal:control=enter-frame >> xpath=//span[@class='ui-icon 
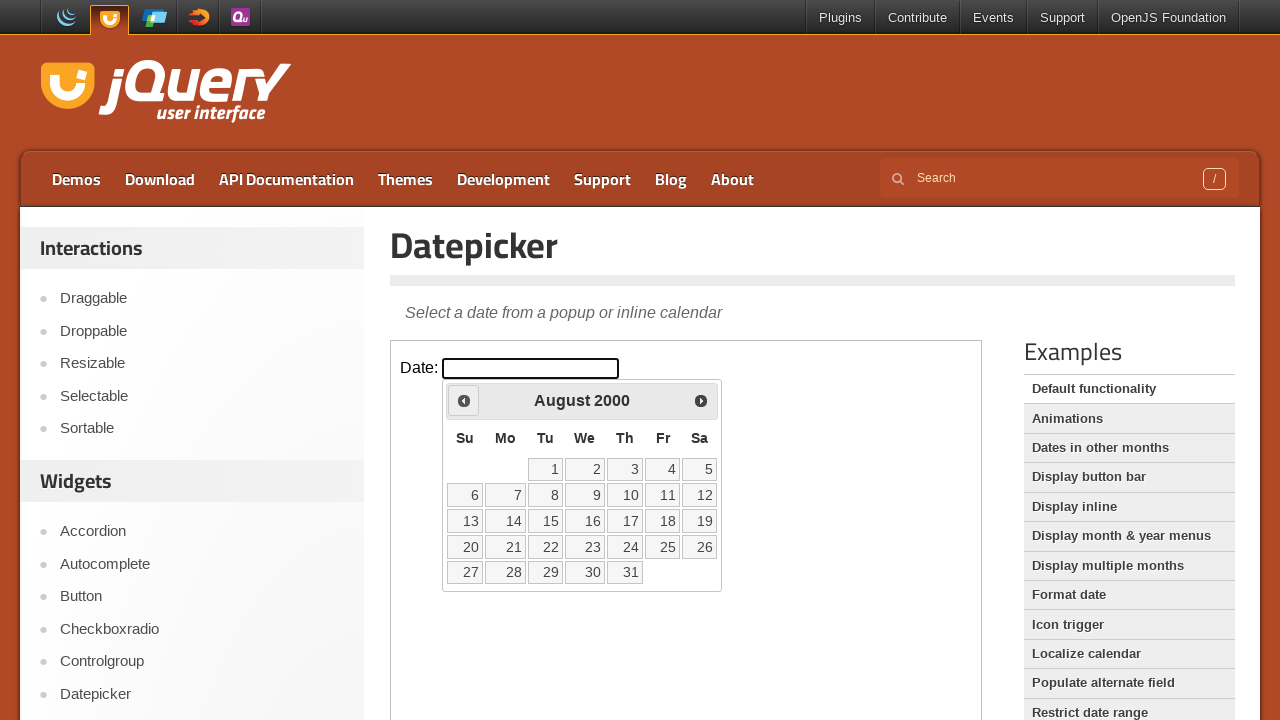

Retrieved current month: August, current year: 2000
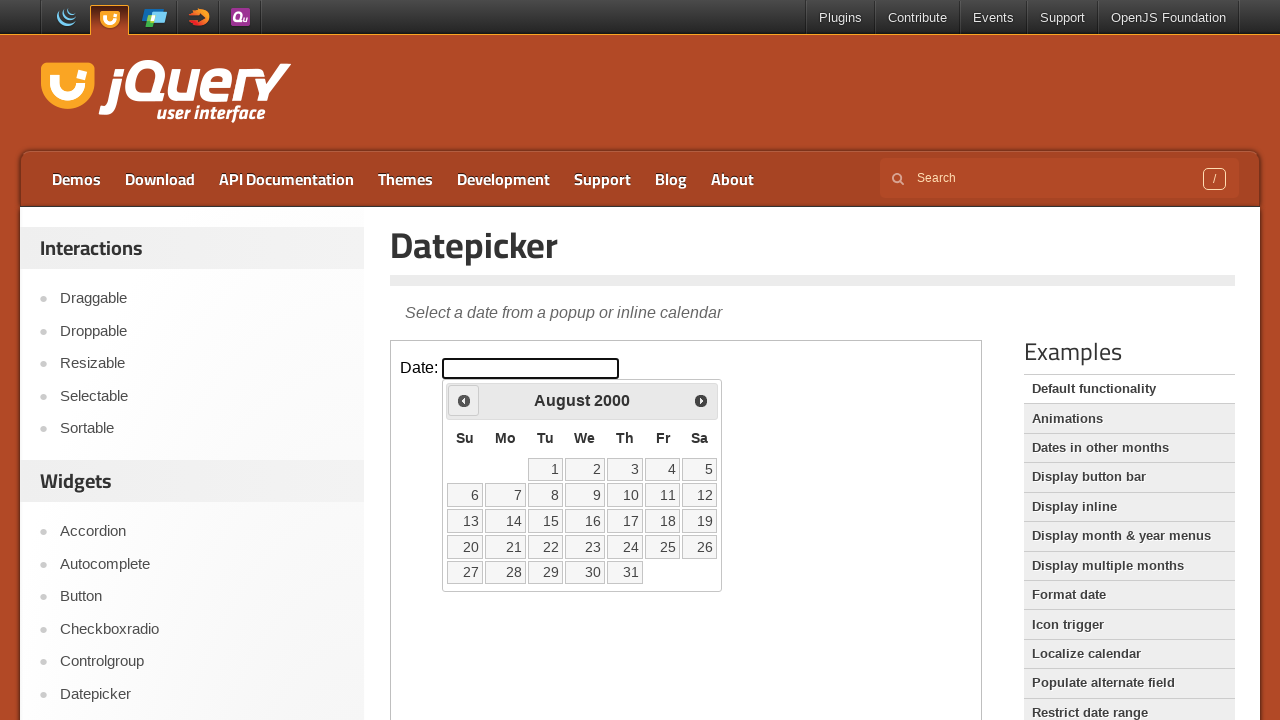

Clicked left arrow to navigate to previous month at (464, 400) on iframe >> nth=0 >> internal:control=enter-frame >> xpath=//span[@class='ui-icon 
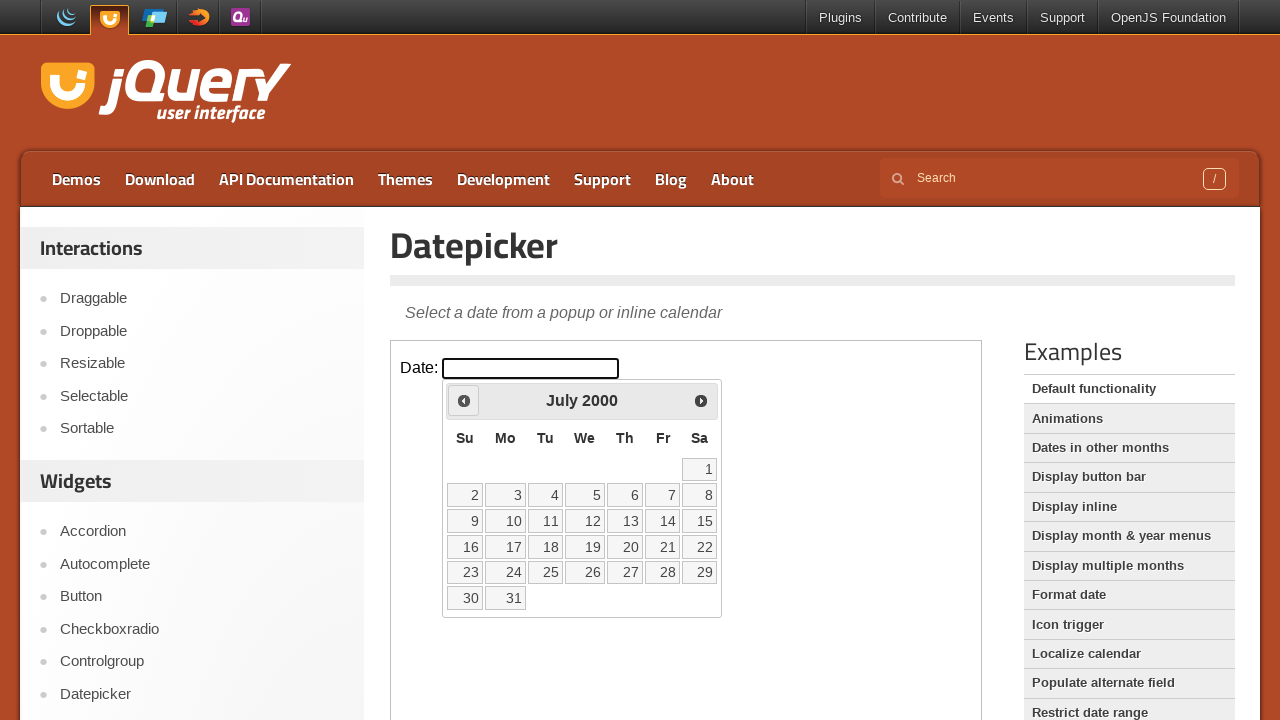

Retrieved current month: July, current year: 2000
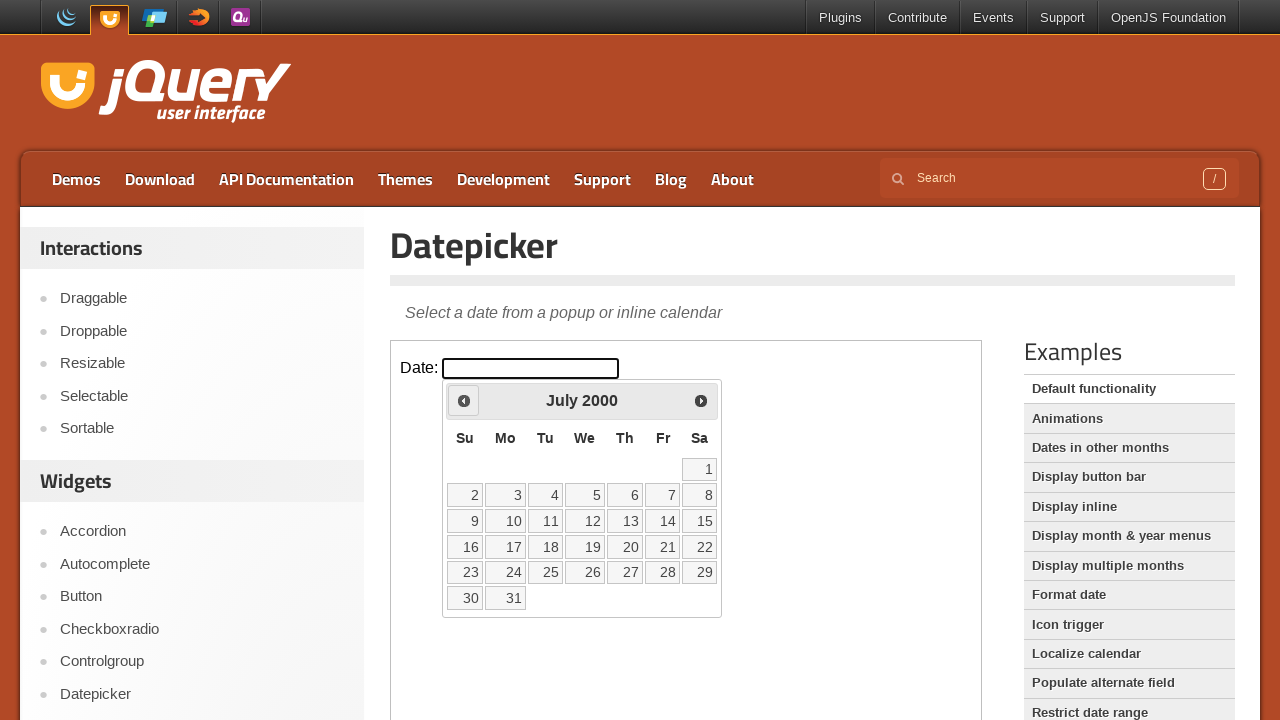

Clicked left arrow to navigate to previous month at (464, 400) on iframe >> nth=0 >> internal:control=enter-frame >> xpath=//span[@class='ui-icon 
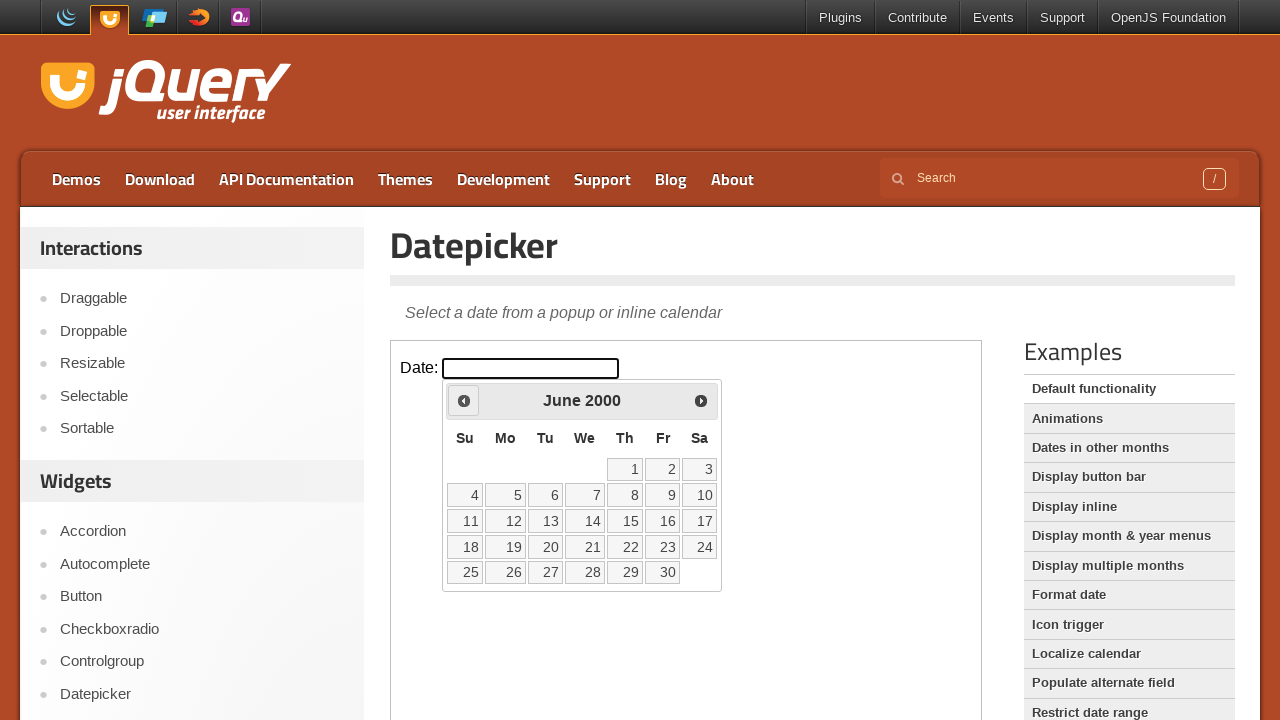

Retrieved current month: June, current year: 2000
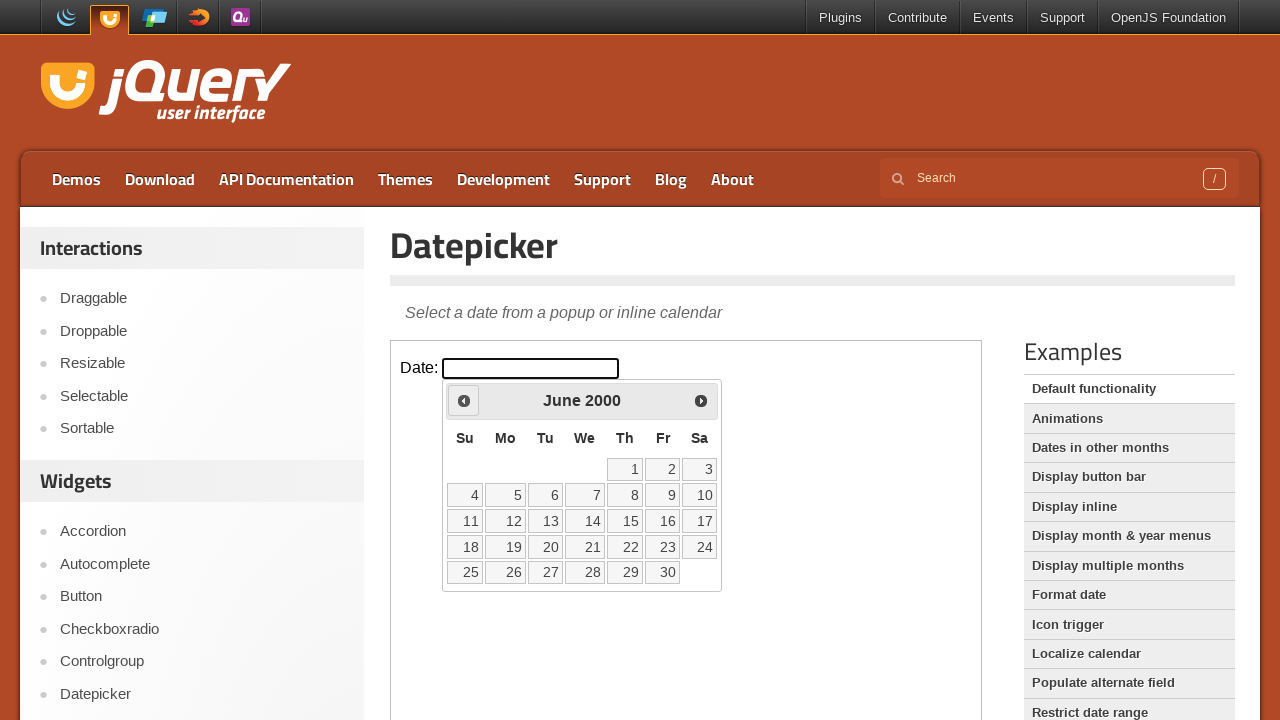

Clicked left arrow to navigate to previous month at (464, 400) on iframe >> nth=0 >> internal:control=enter-frame >> xpath=//span[@class='ui-icon 
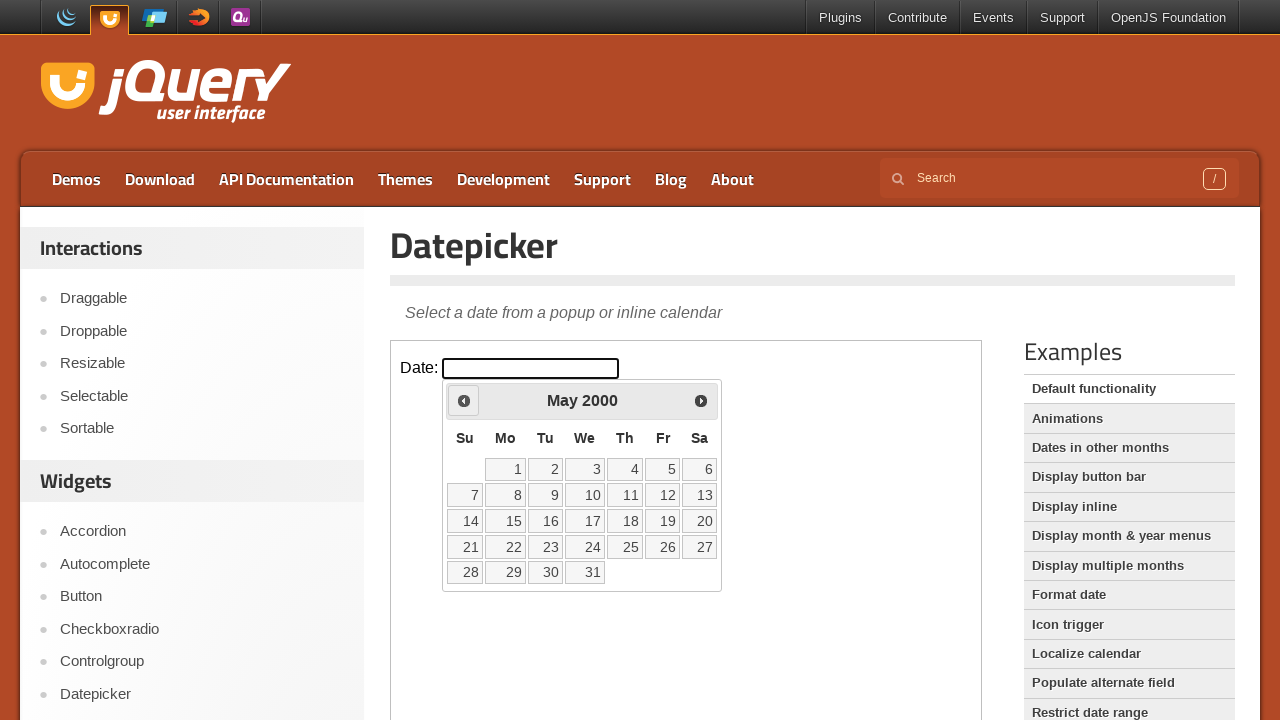

Retrieved current month: May, current year: 2000
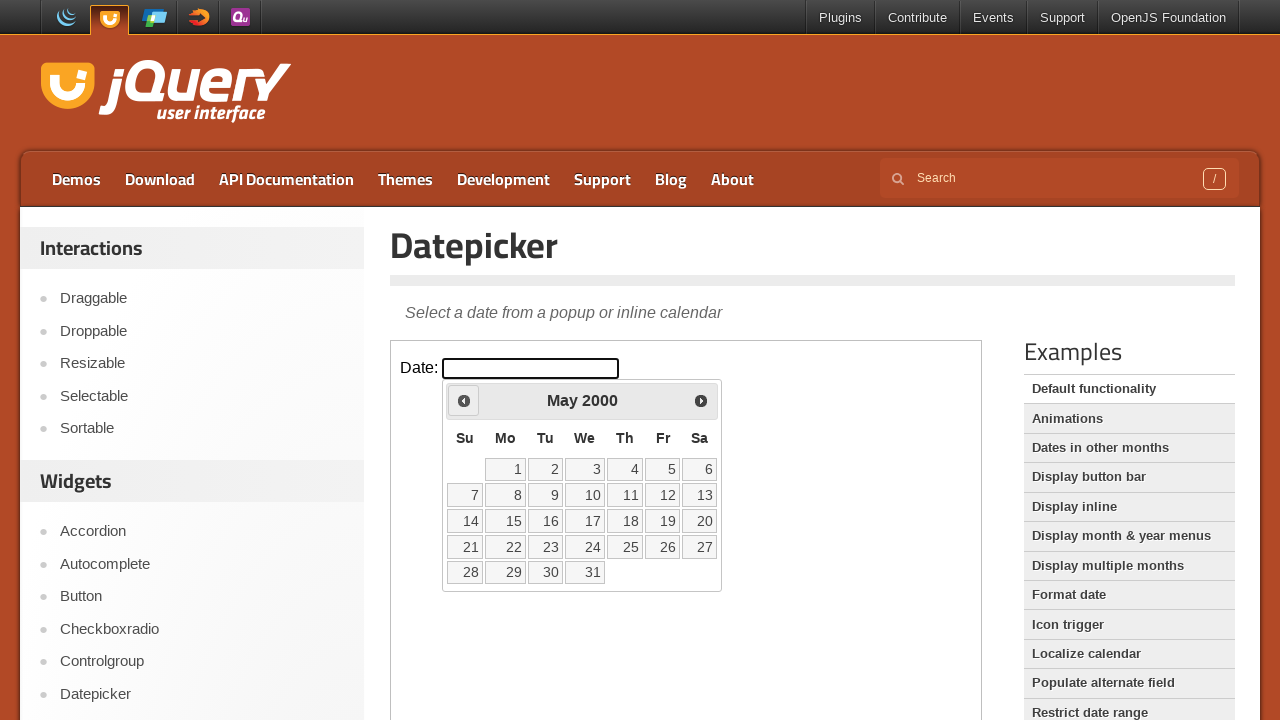

Clicked left arrow to navigate to previous month at (464, 400) on iframe >> nth=0 >> internal:control=enter-frame >> xpath=//span[@class='ui-icon 
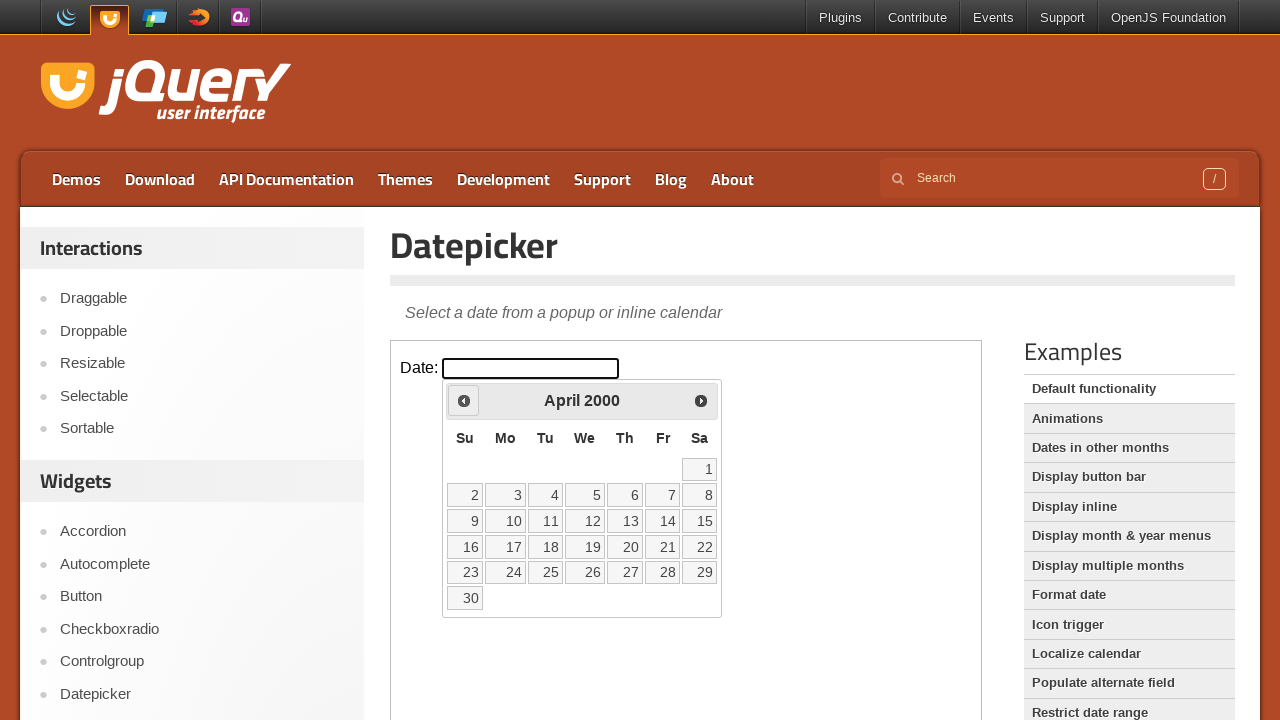

Retrieved current month: April, current year: 2000
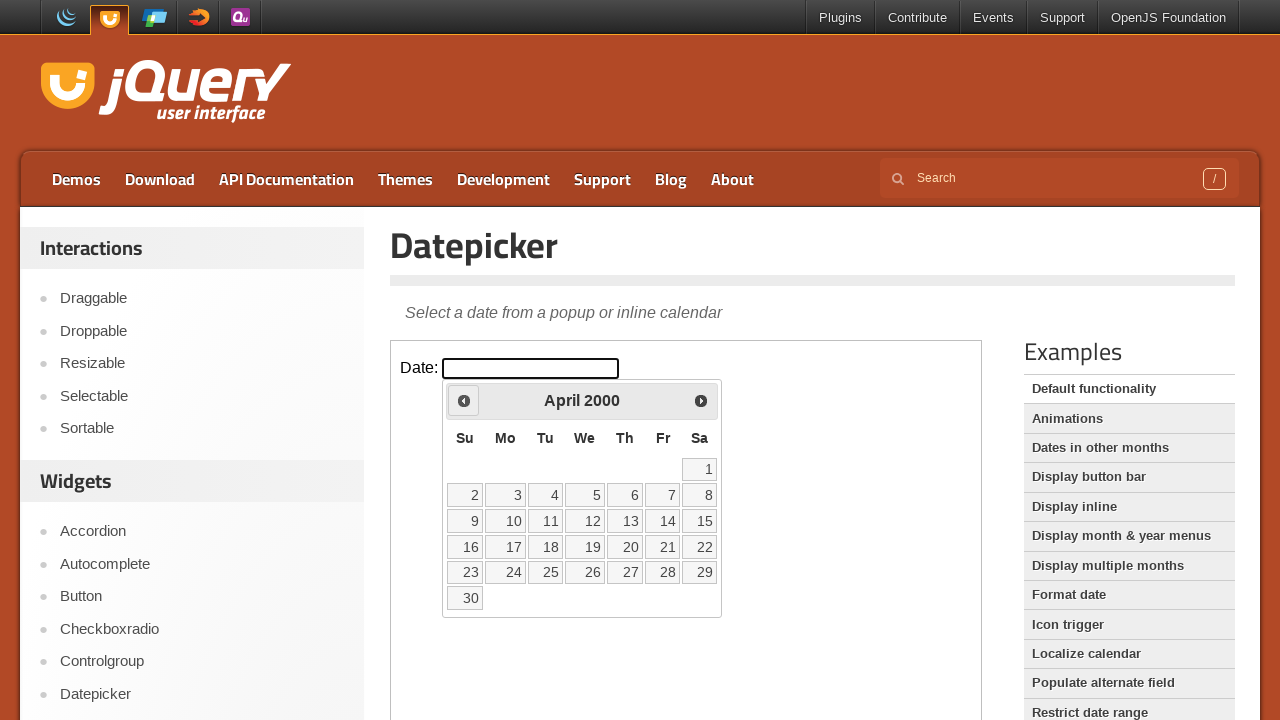

Clicked left arrow to navigate to previous month at (464, 400) on iframe >> nth=0 >> internal:control=enter-frame >> xpath=//span[@class='ui-icon 
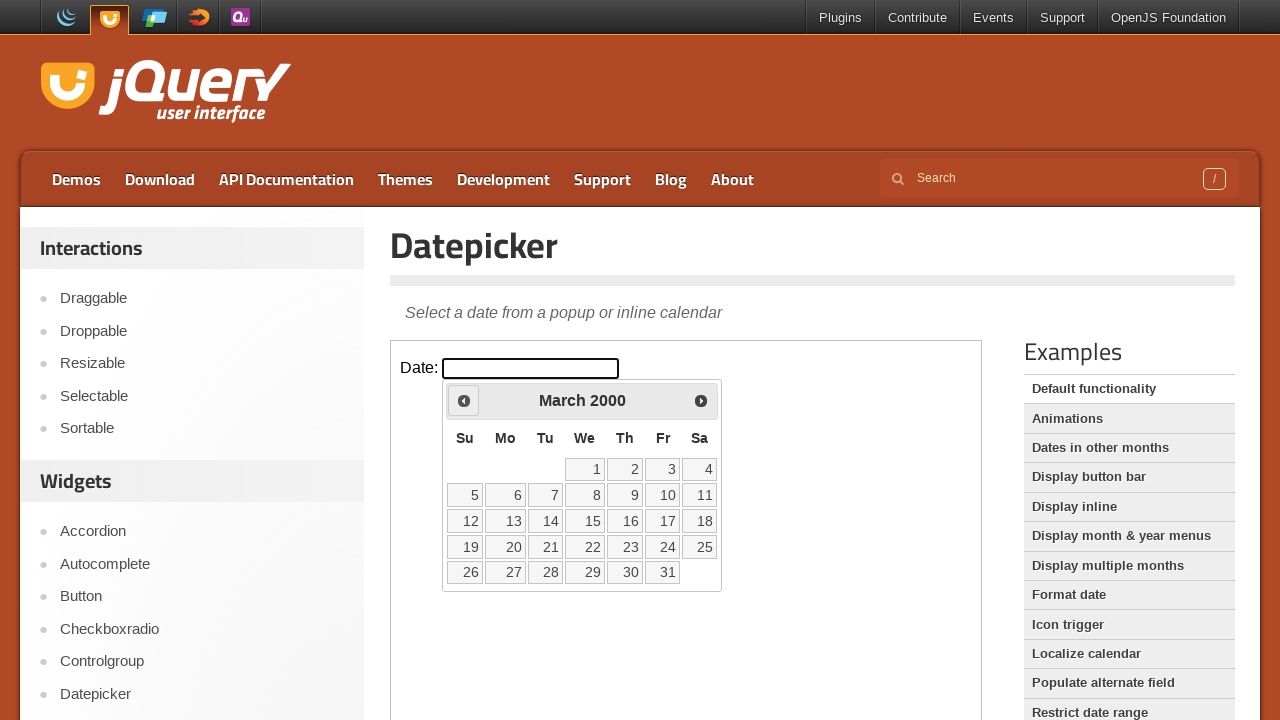

Retrieved current month: March, current year: 2000
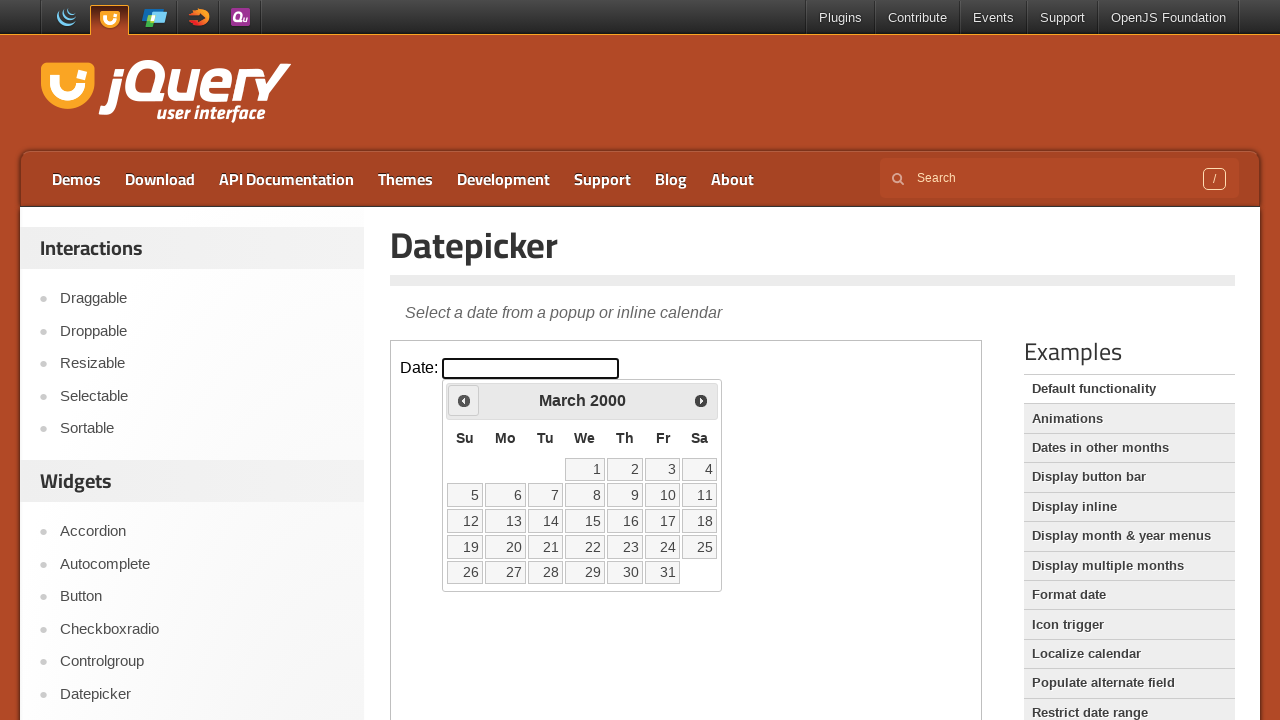

Clicked left arrow to navigate to previous month at (464, 400) on iframe >> nth=0 >> internal:control=enter-frame >> xpath=//span[@class='ui-icon 
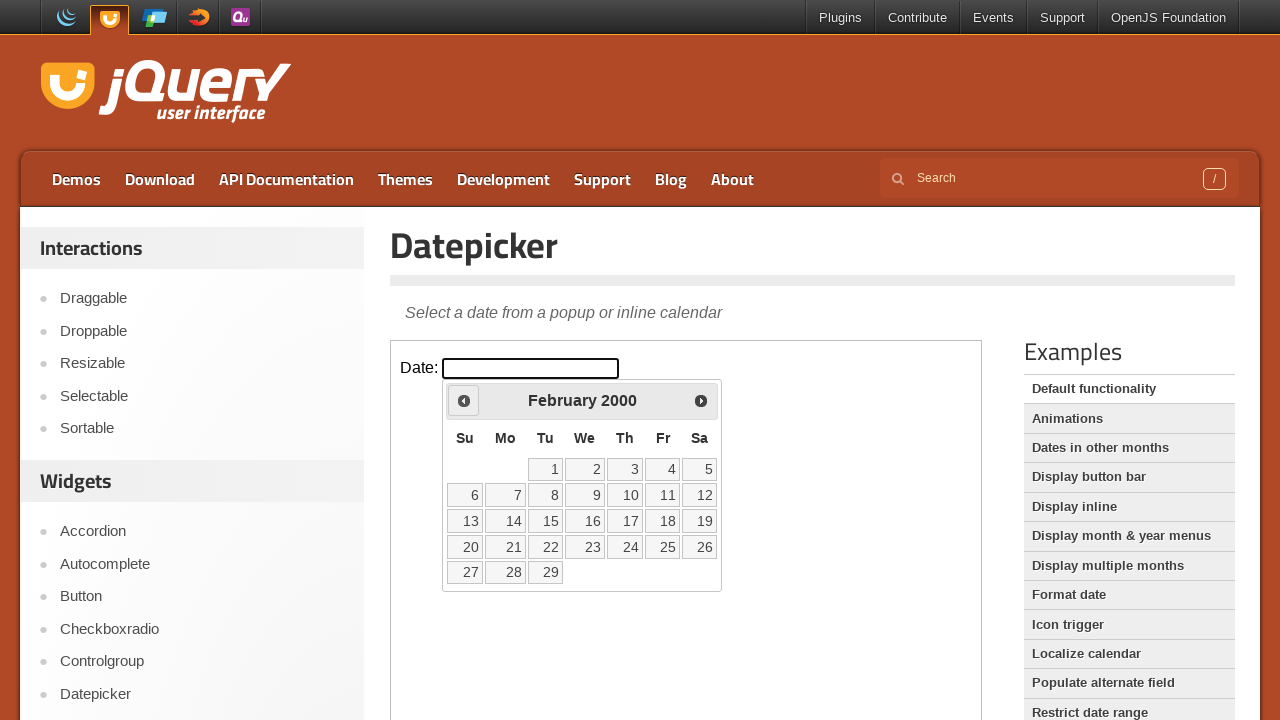

Retrieved current month: February, current year: 2000
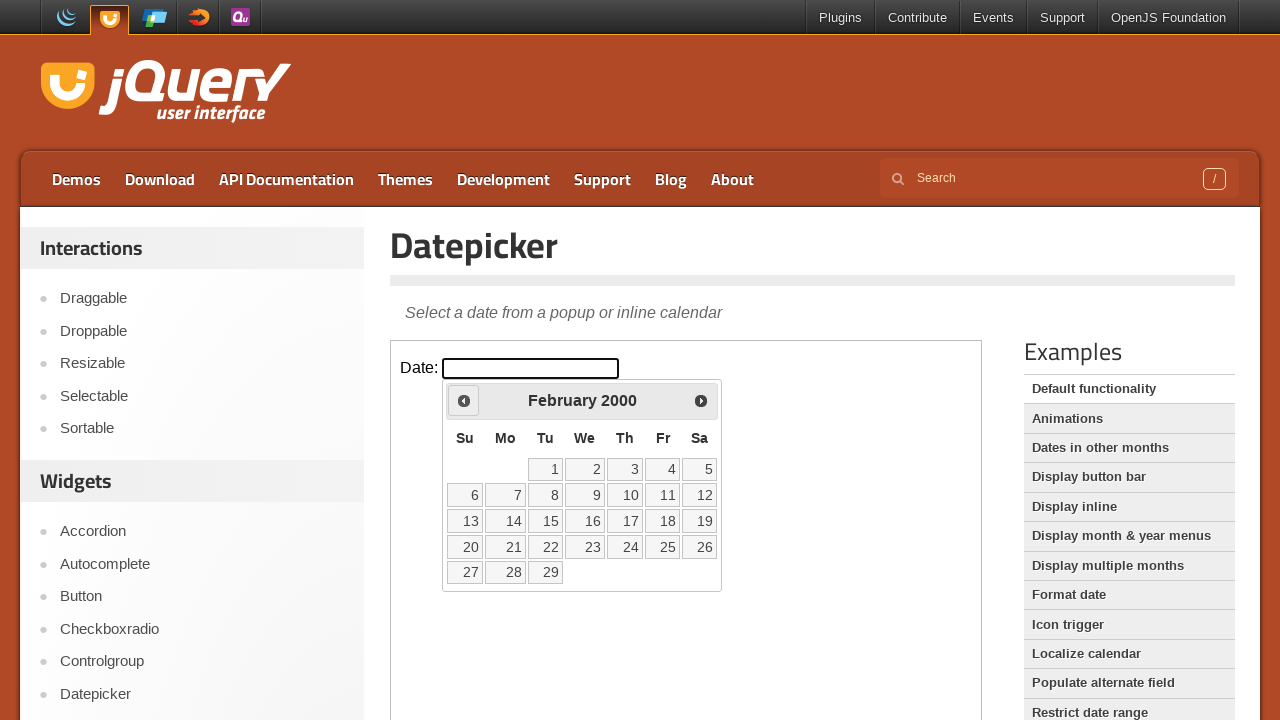

Clicked left arrow to navigate to previous month at (464, 400) on iframe >> nth=0 >> internal:control=enter-frame >> xpath=//span[@class='ui-icon 
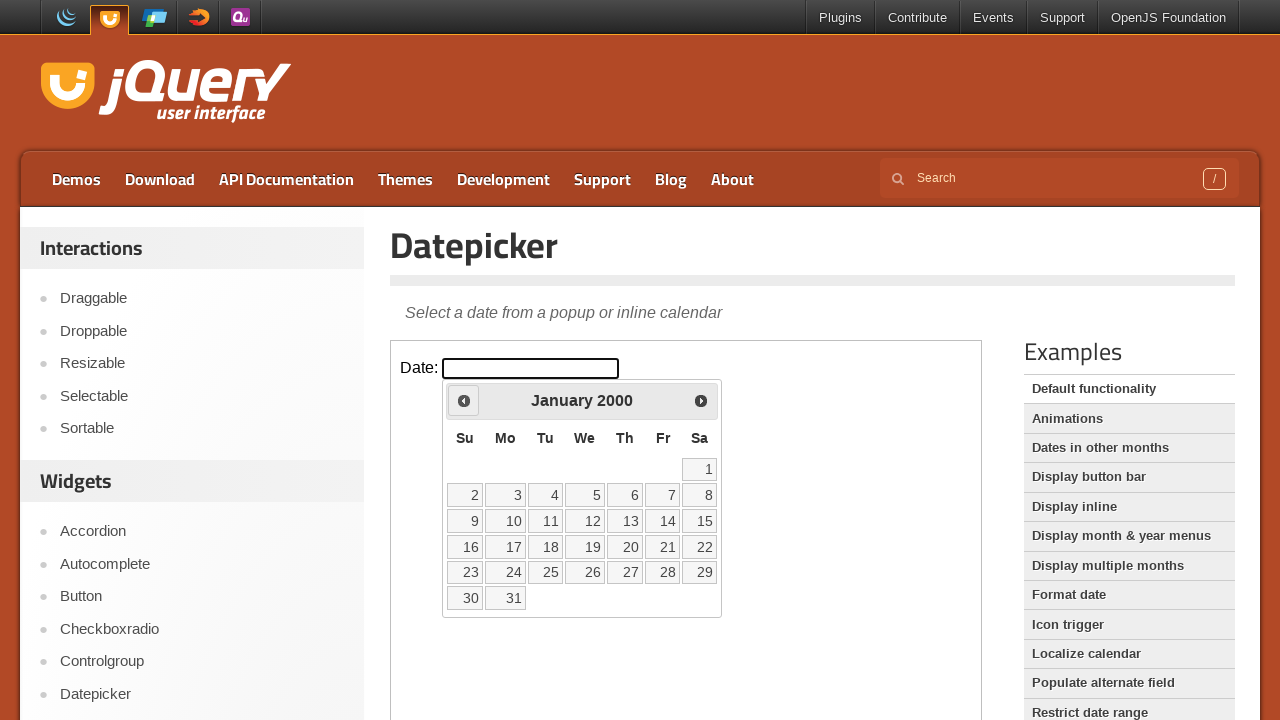

Retrieved current month: January, current year: 2000
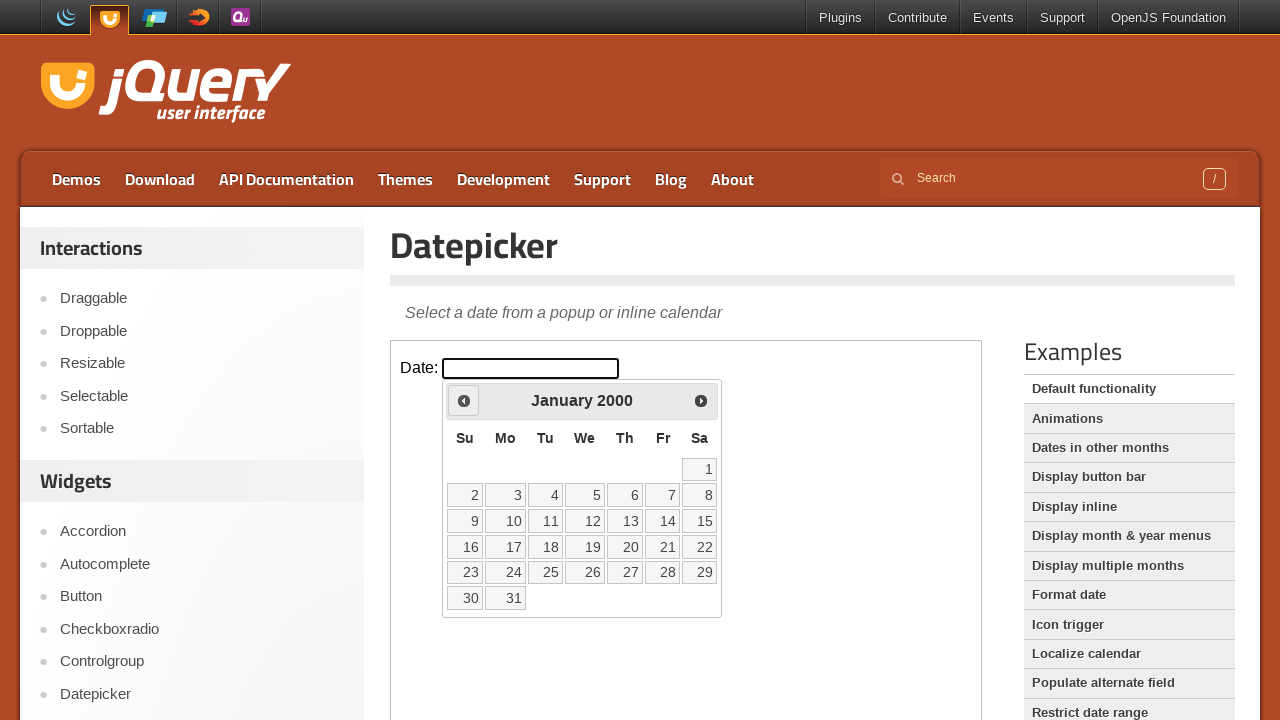

Clicked left arrow to navigate to previous month at (464, 400) on iframe >> nth=0 >> internal:control=enter-frame >> xpath=//span[@class='ui-icon 
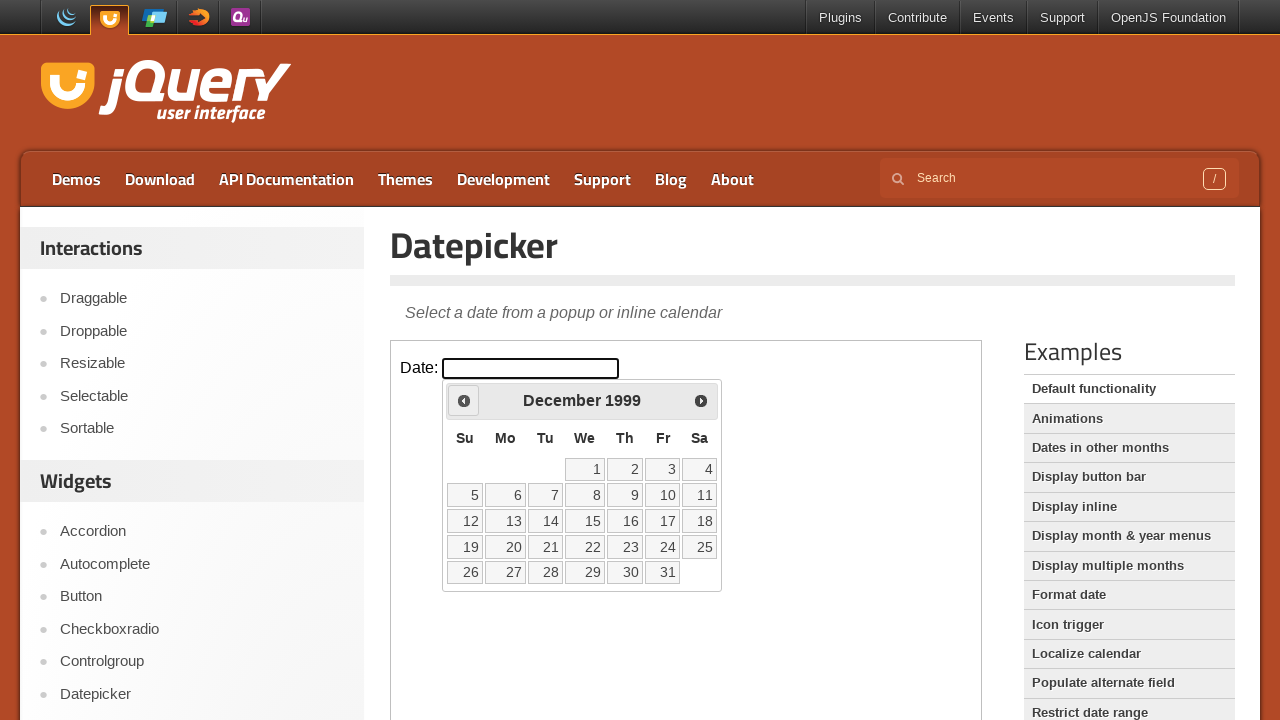

Retrieved current month: December, current year: 1999
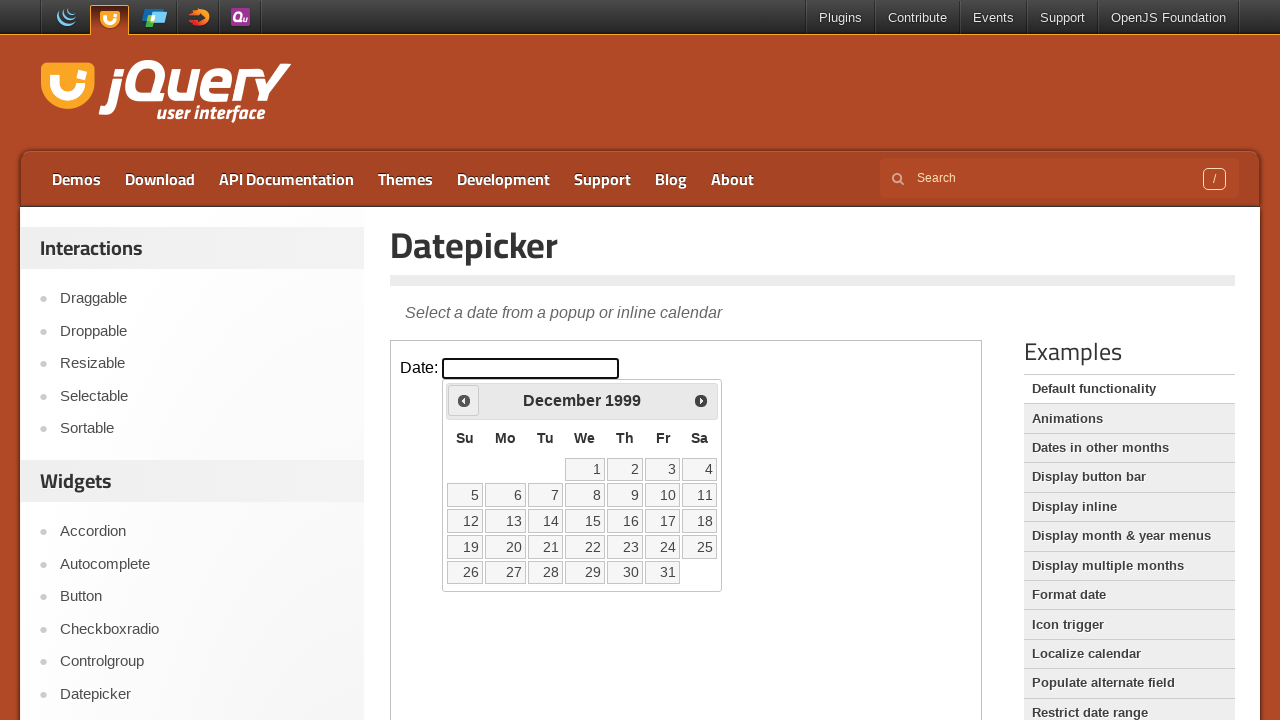

Clicked left arrow to navigate to previous month at (464, 400) on iframe >> nth=0 >> internal:control=enter-frame >> xpath=//span[@class='ui-icon 
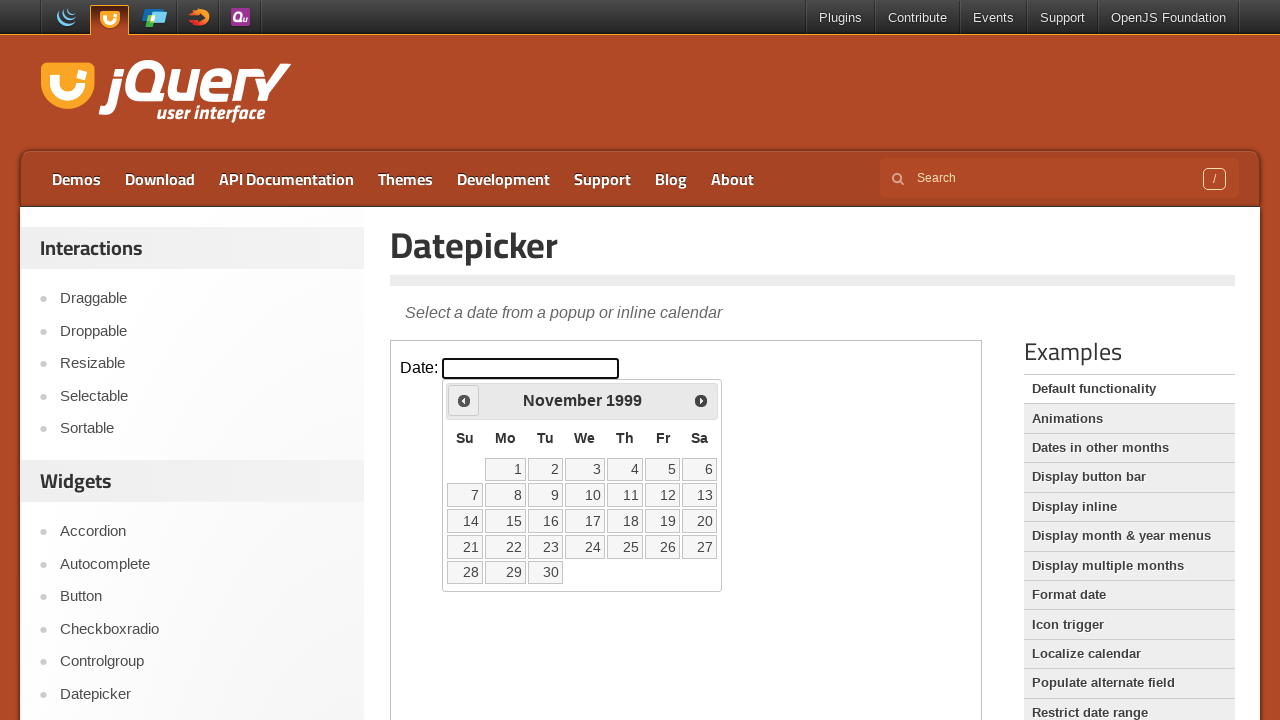

Retrieved current month: November, current year: 1999
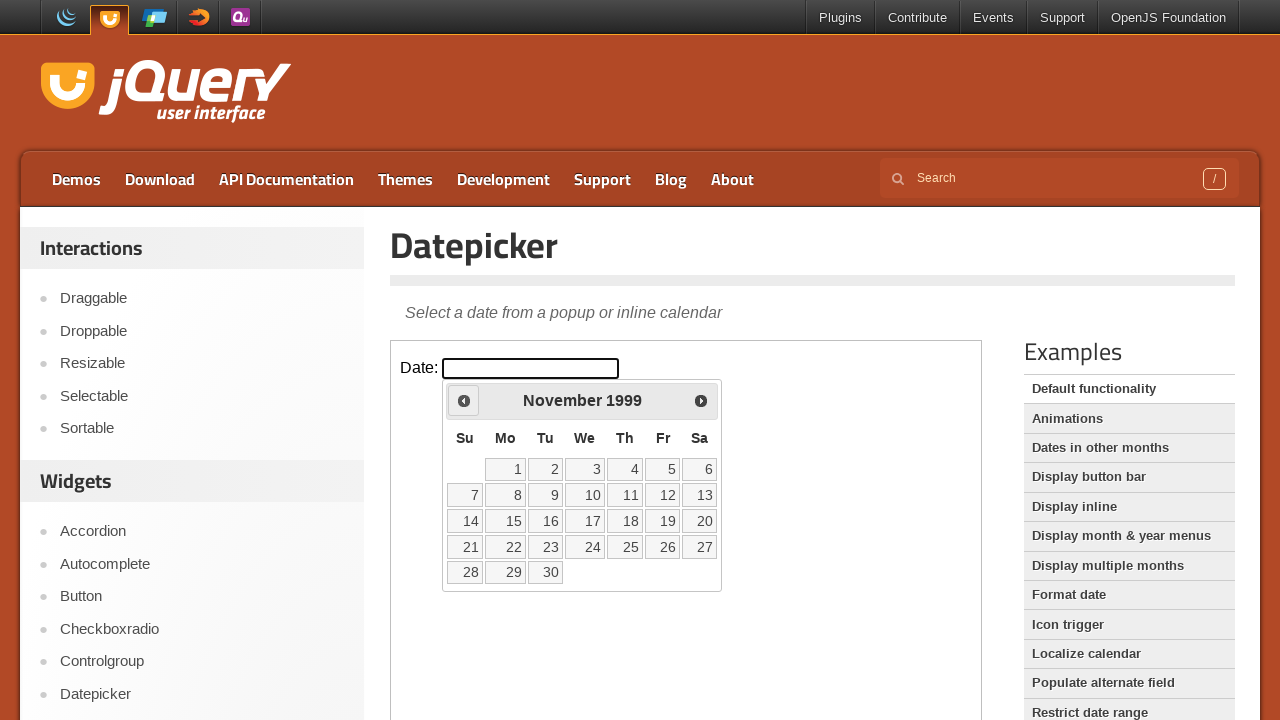

Clicked left arrow to navigate to previous month at (464, 400) on iframe >> nth=0 >> internal:control=enter-frame >> xpath=//span[@class='ui-icon 
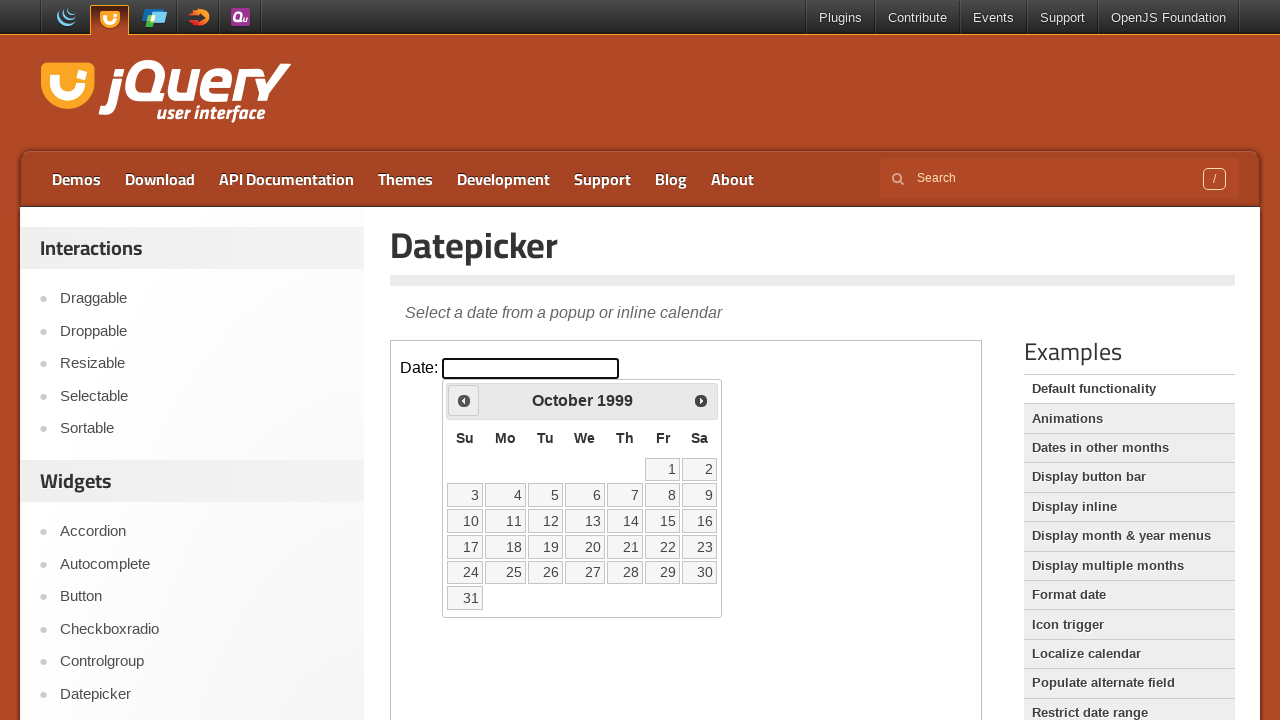

Retrieved current month: October, current year: 1999
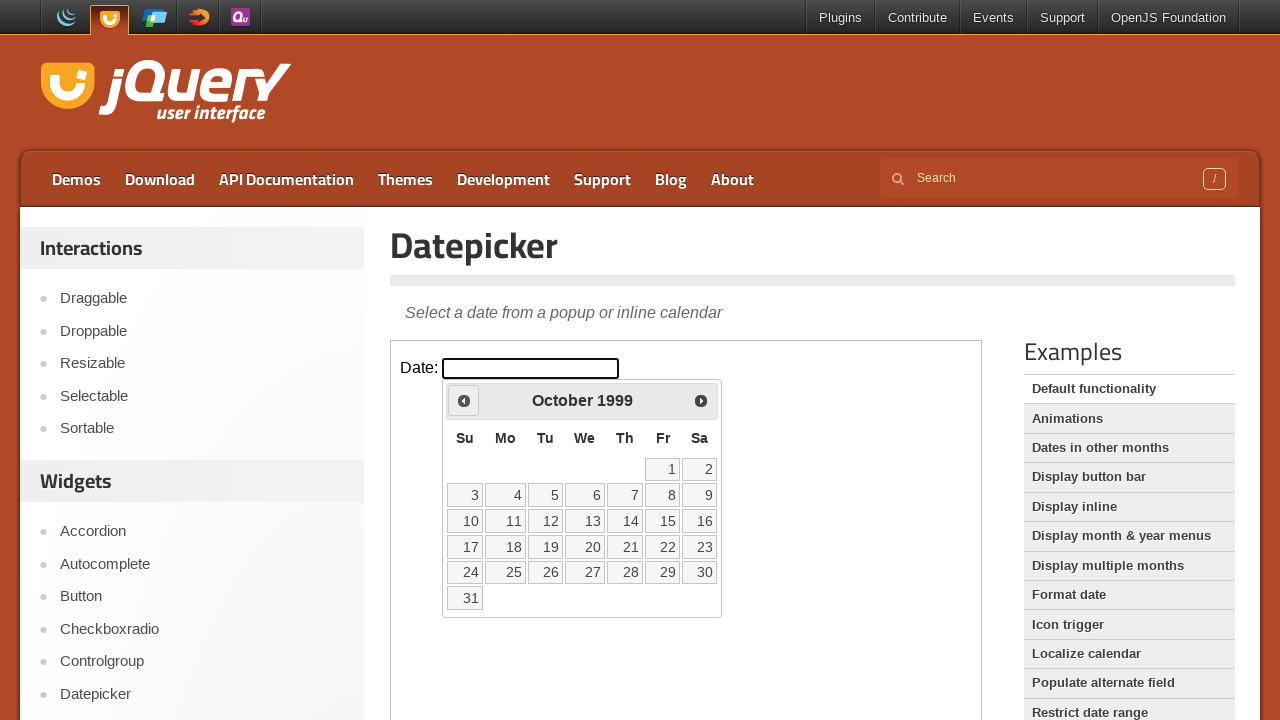

Clicked left arrow to navigate to previous month at (464, 400) on iframe >> nth=0 >> internal:control=enter-frame >> xpath=//span[@class='ui-icon 
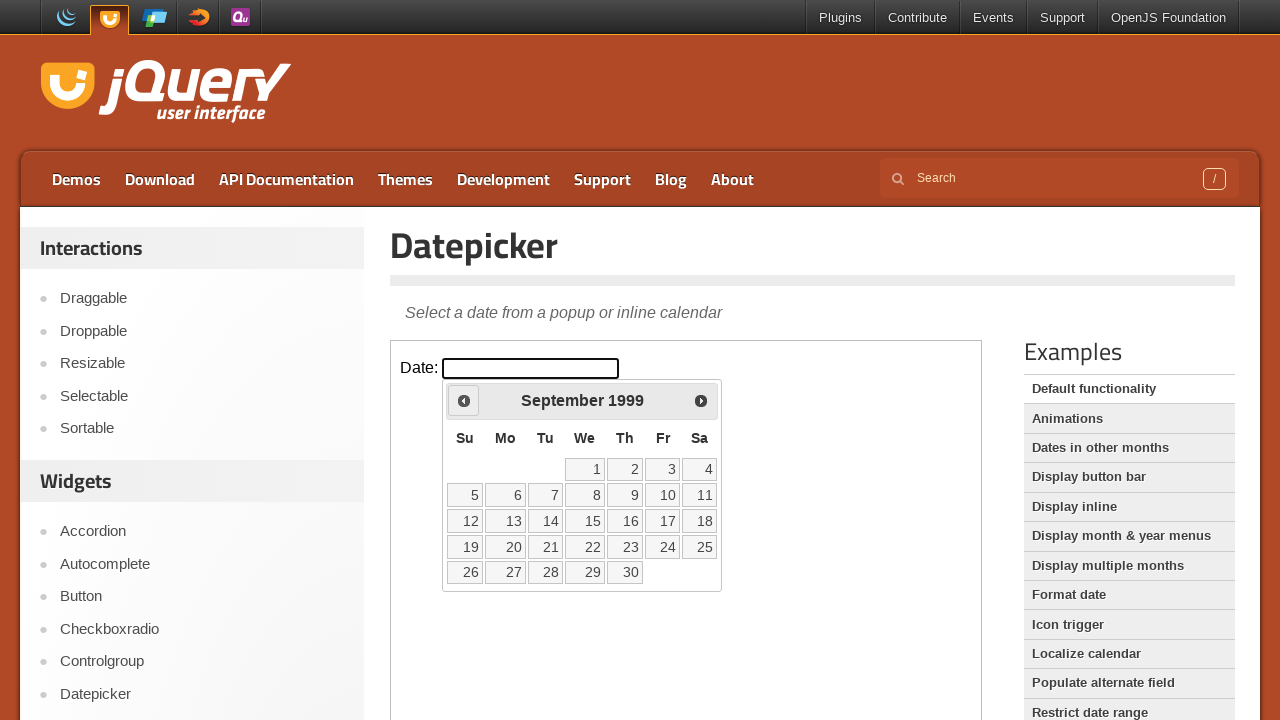

Retrieved current month: September, current year: 1999
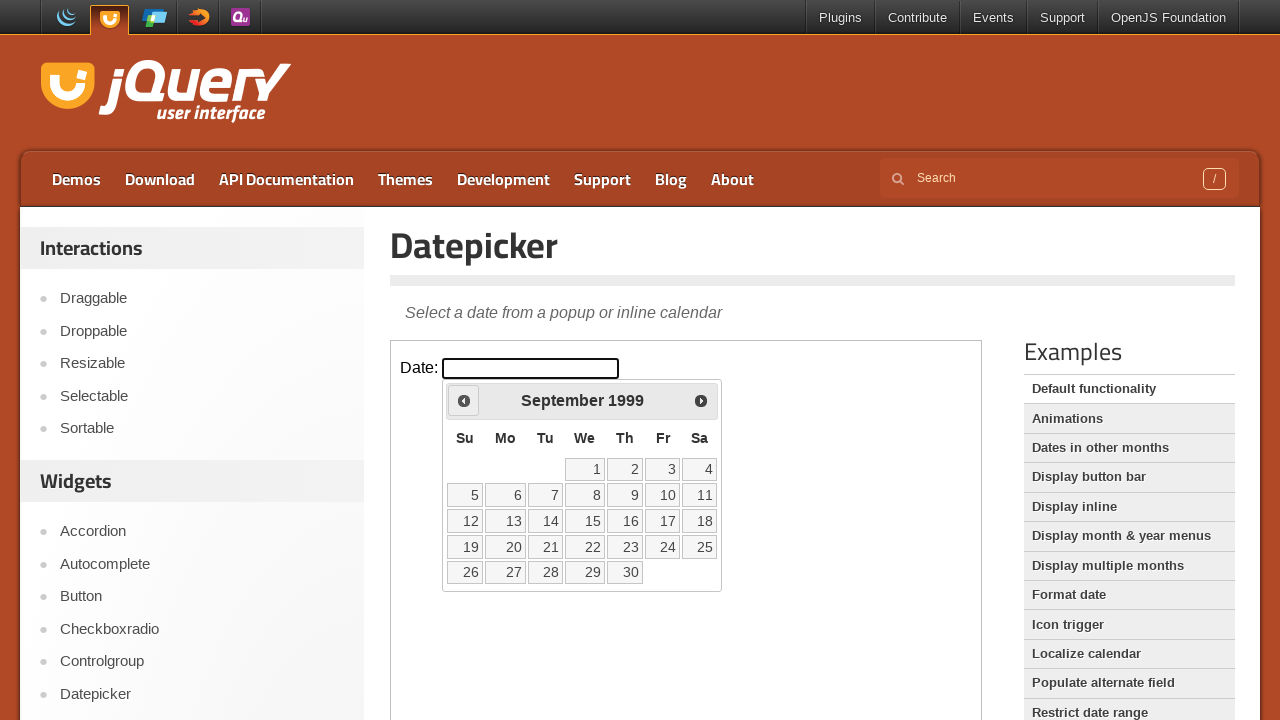

Clicked left arrow to navigate to previous month at (464, 400) on iframe >> nth=0 >> internal:control=enter-frame >> xpath=//span[@class='ui-icon 
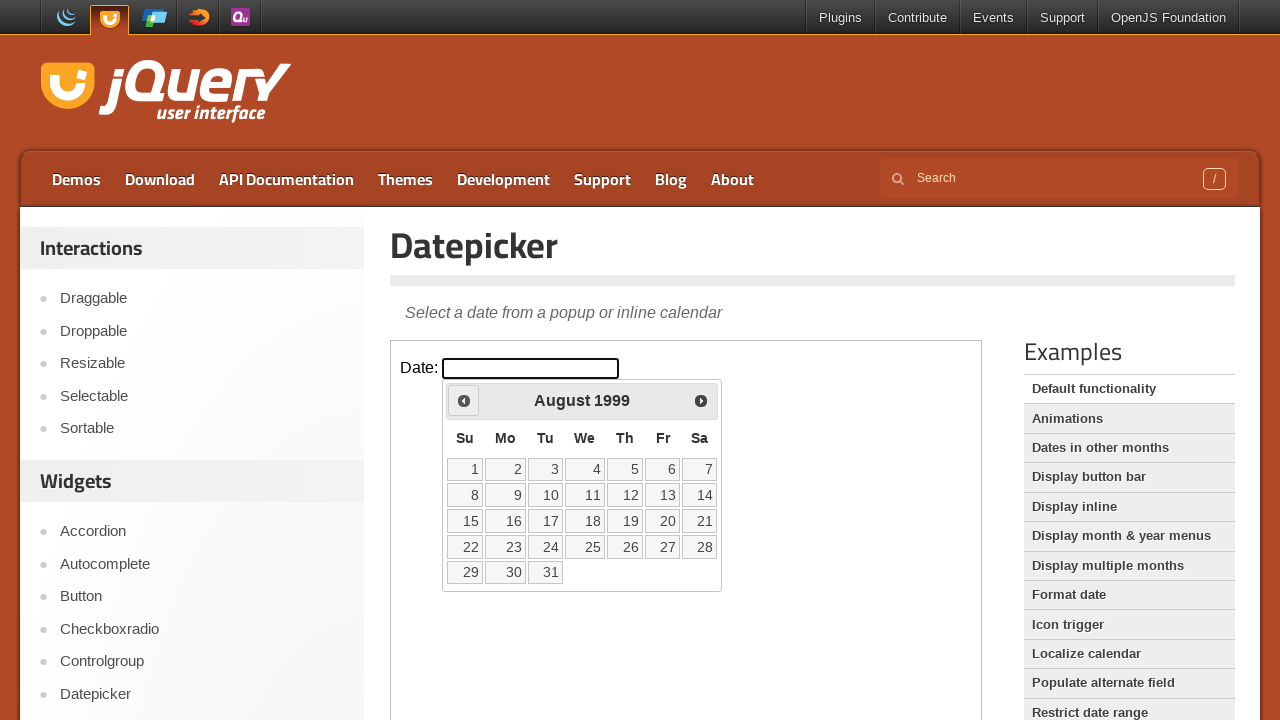

Retrieved current month: August, current year: 1999
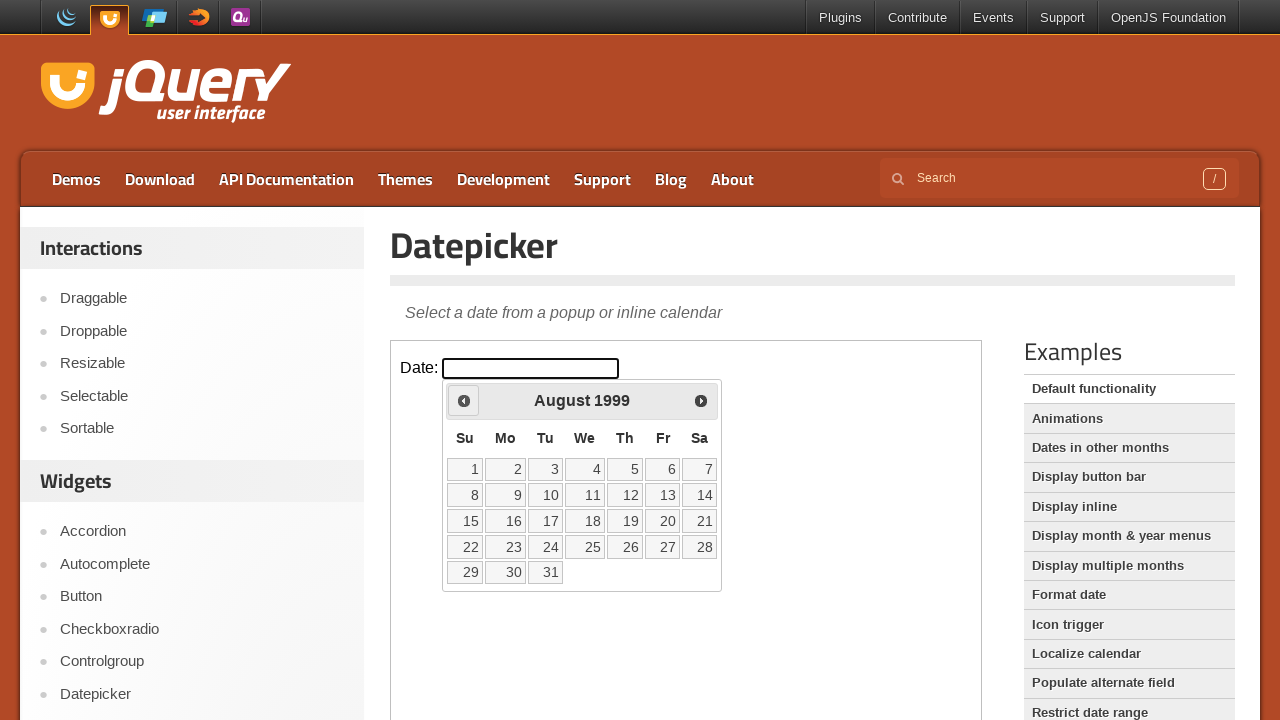

Clicked left arrow to navigate to previous month at (464, 400) on iframe >> nth=0 >> internal:control=enter-frame >> xpath=//span[@class='ui-icon 
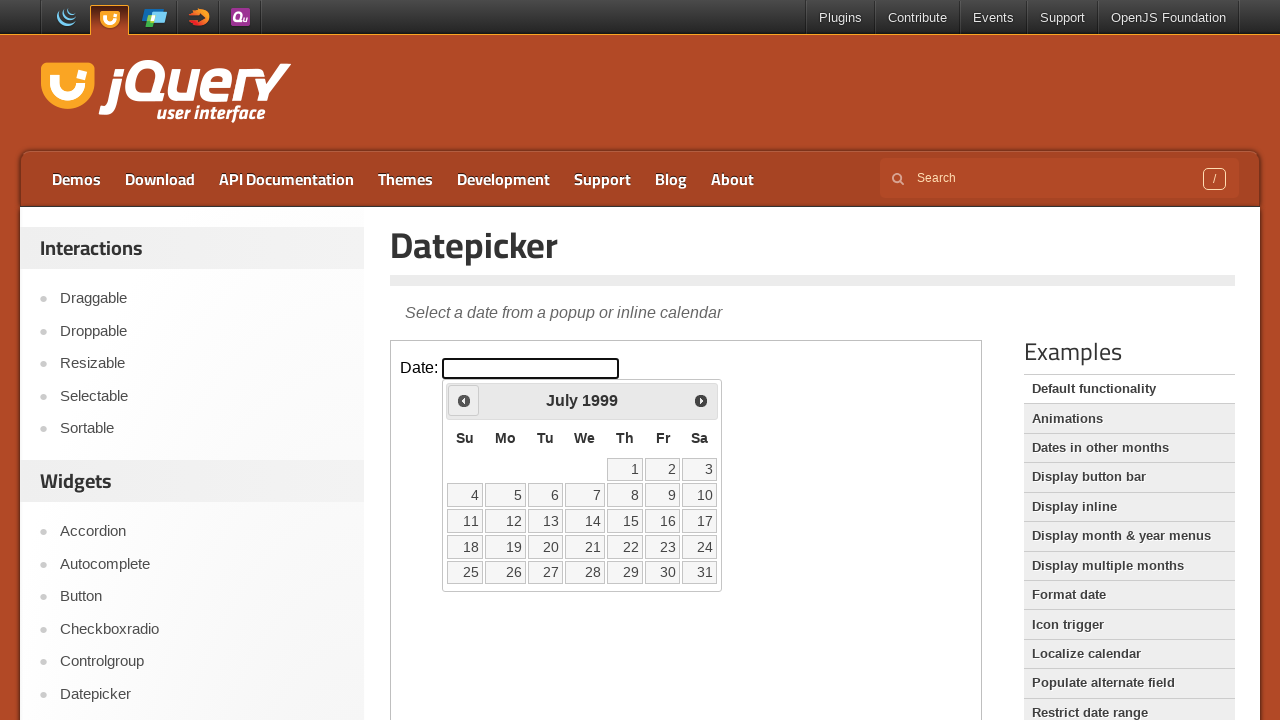

Retrieved current month: July, current year: 1999
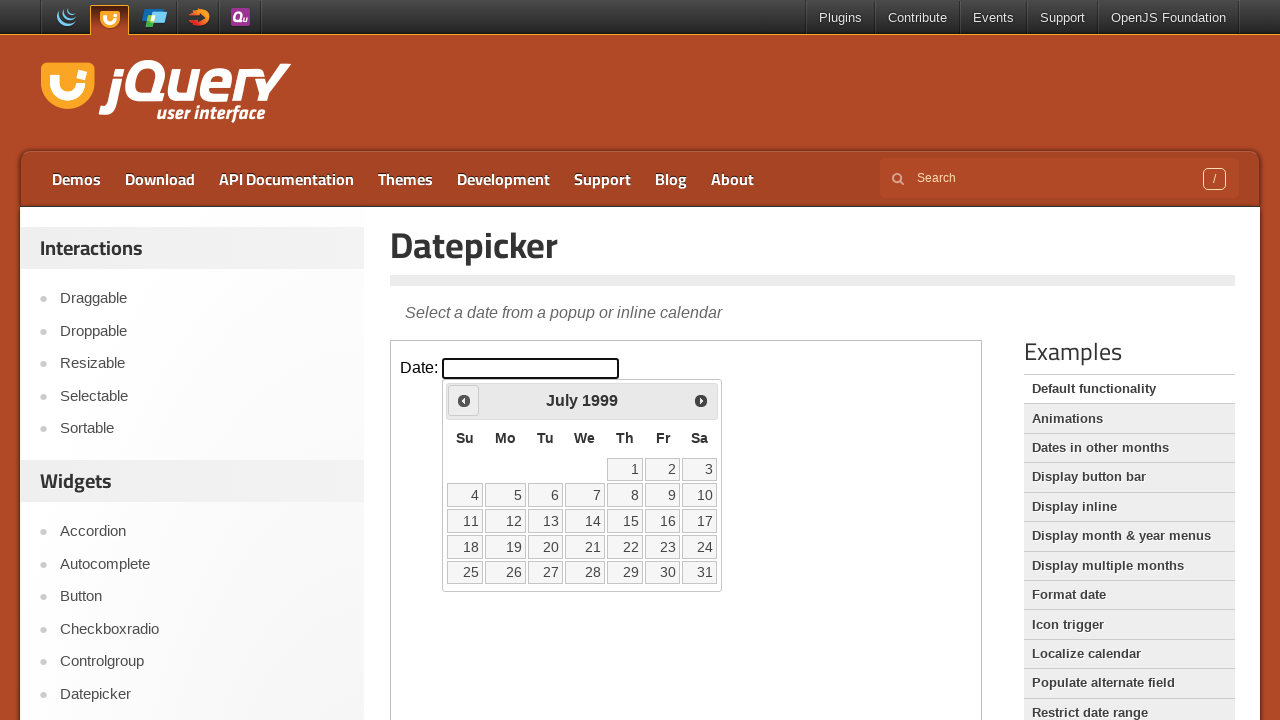

Clicked left arrow to navigate to previous month at (464, 400) on iframe >> nth=0 >> internal:control=enter-frame >> xpath=//span[@class='ui-icon 
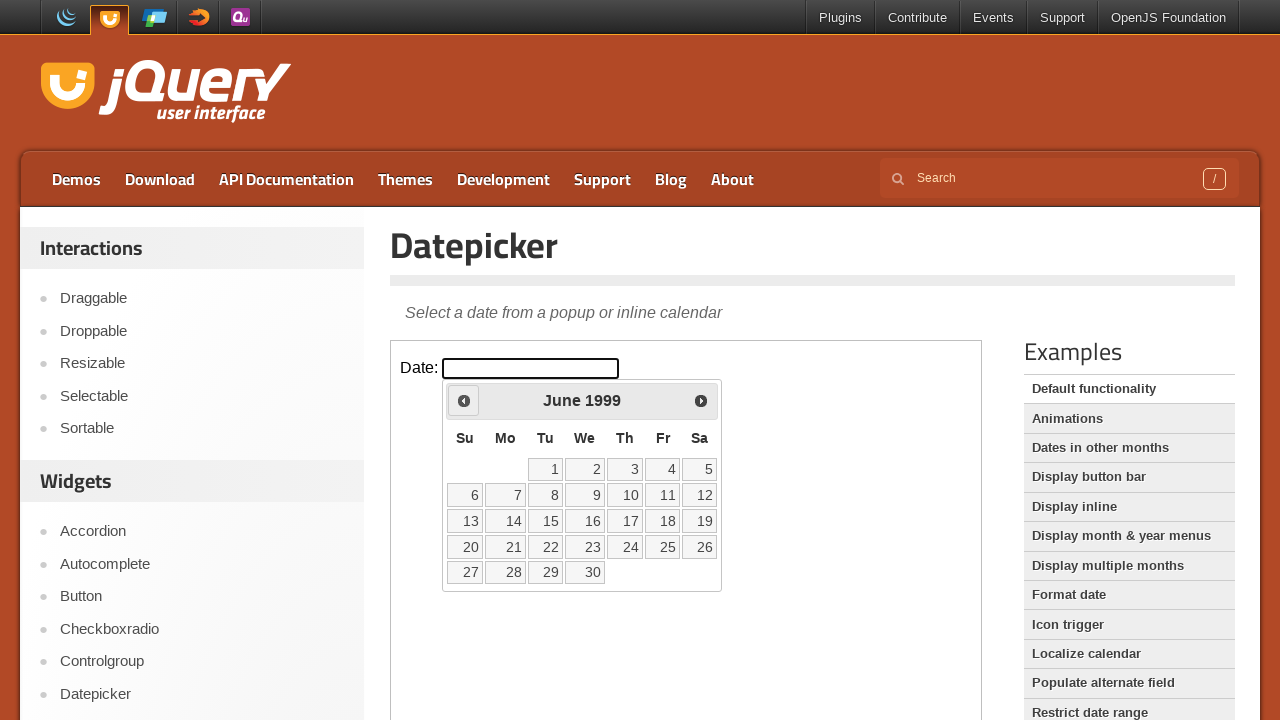

Retrieved current month: June, current year: 1999
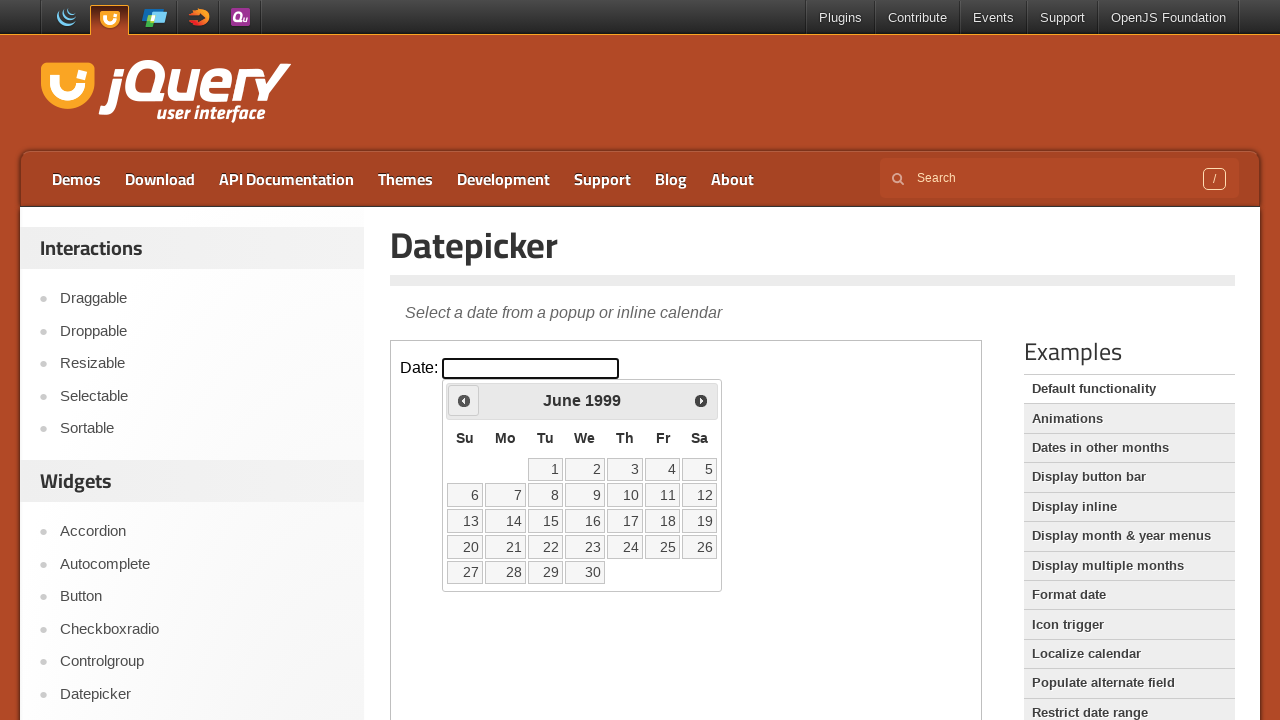

Clicked left arrow to navigate to previous month at (464, 400) on iframe >> nth=0 >> internal:control=enter-frame >> xpath=//span[@class='ui-icon 
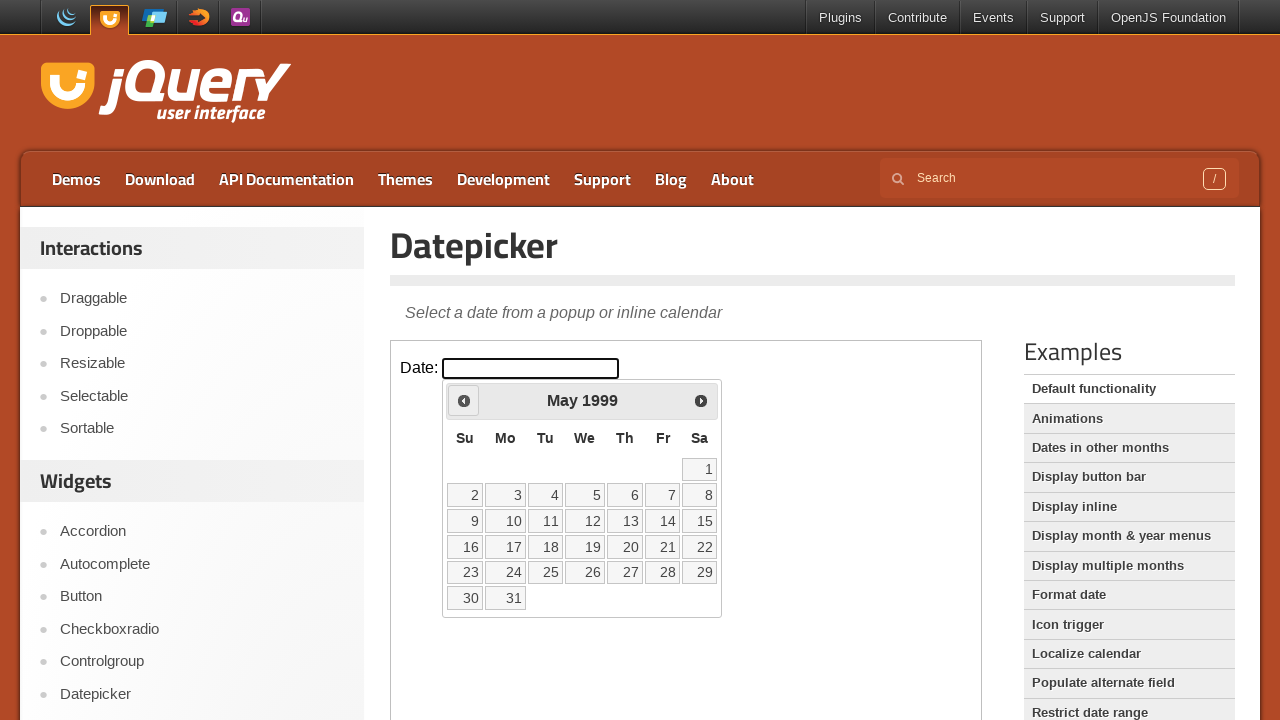

Retrieved current month: May, current year: 1999
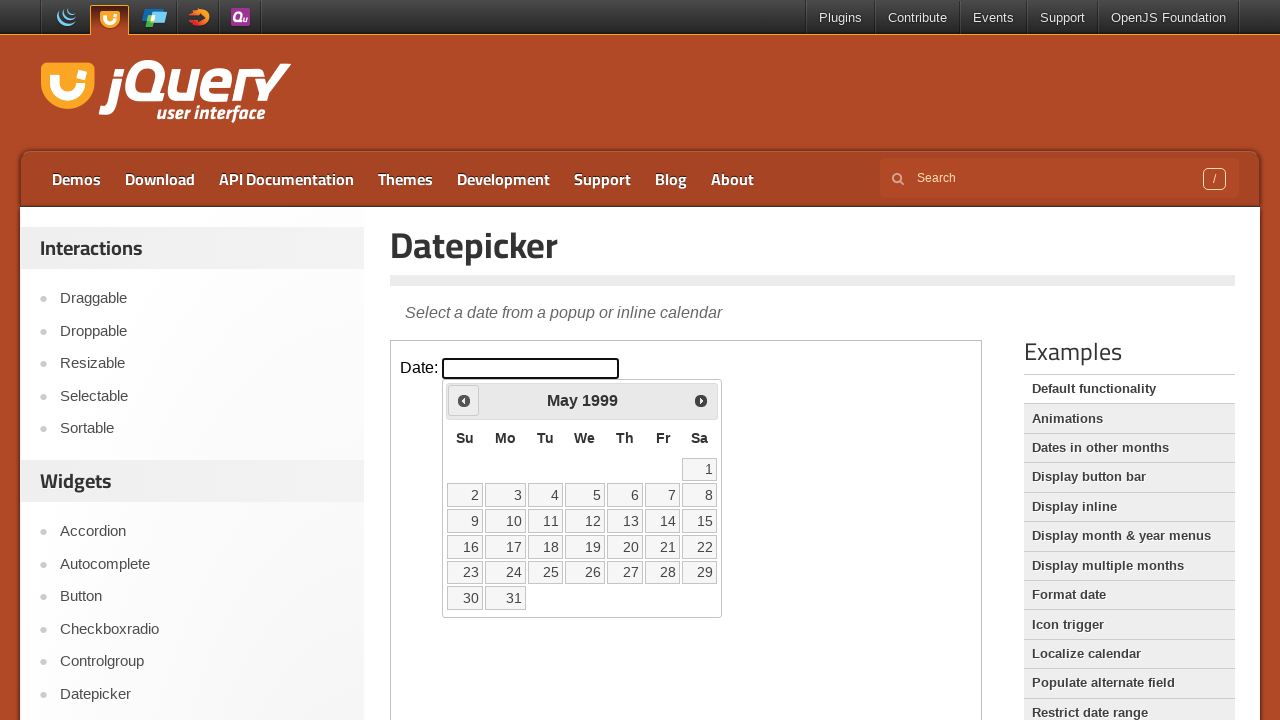

Clicked left arrow to navigate to previous month at (464, 400) on iframe >> nth=0 >> internal:control=enter-frame >> xpath=//span[@class='ui-icon 
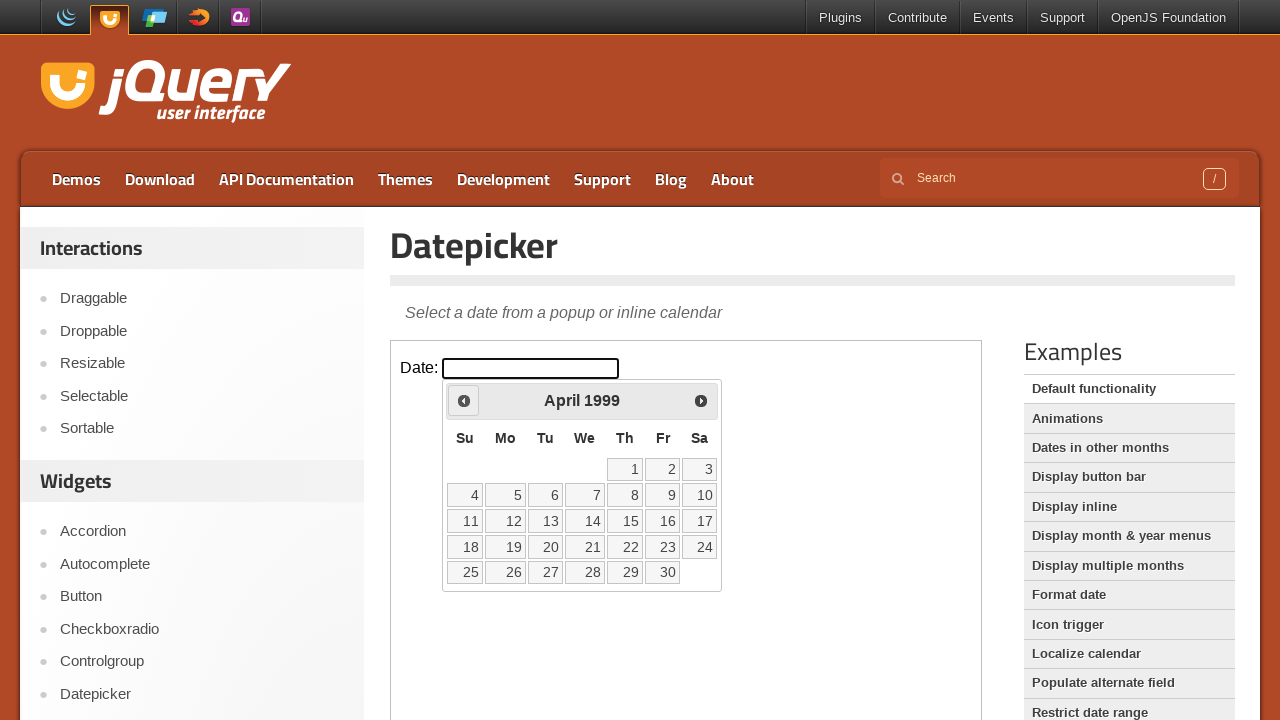

Retrieved current month: April, current year: 1999
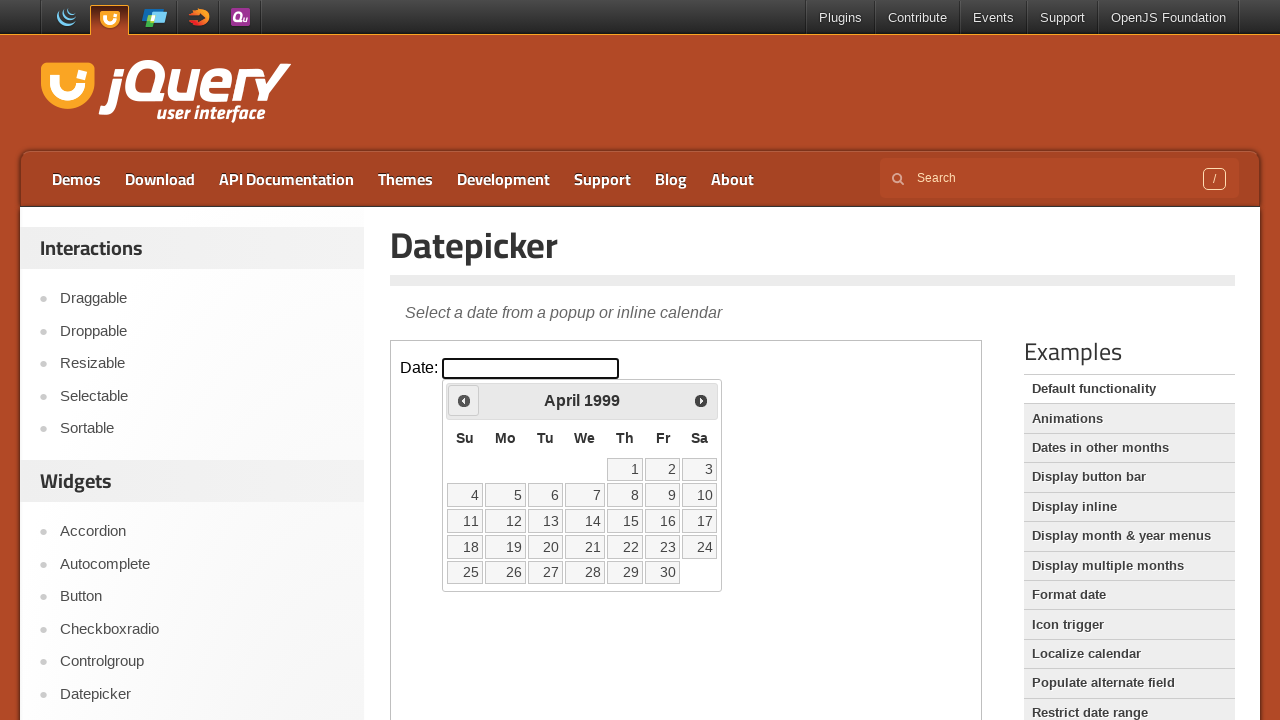

Clicked left arrow to navigate to previous month at (464, 400) on iframe >> nth=0 >> internal:control=enter-frame >> xpath=//span[@class='ui-icon 
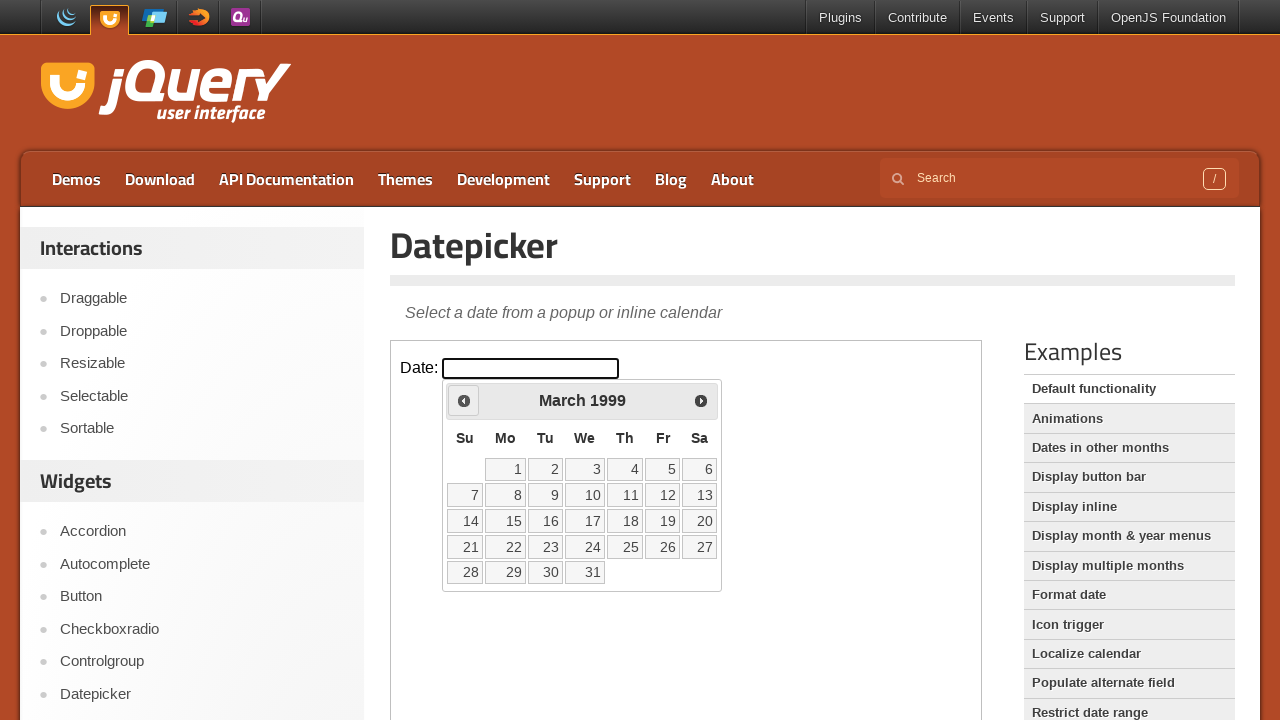

Retrieved current month: March, current year: 1999
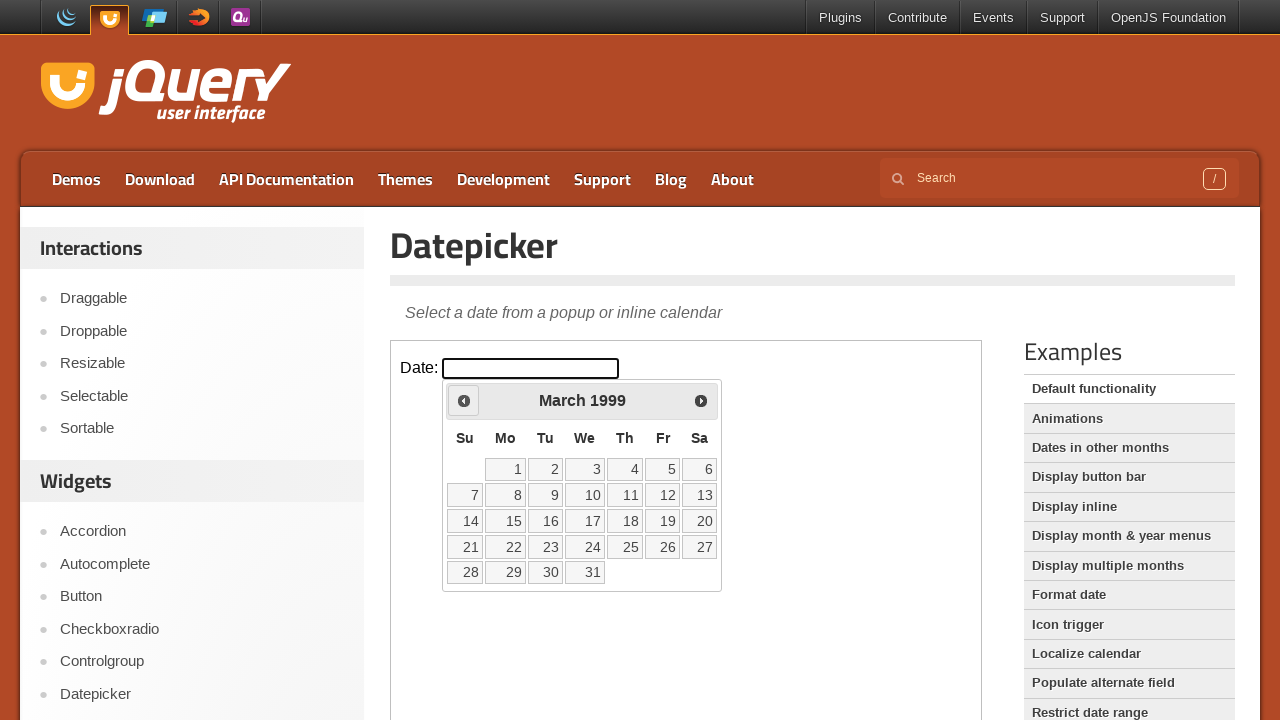

Clicked left arrow to navigate to previous month at (464, 400) on iframe >> nth=0 >> internal:control=enter-frame >> xpath=//span[@class='ui-icon 
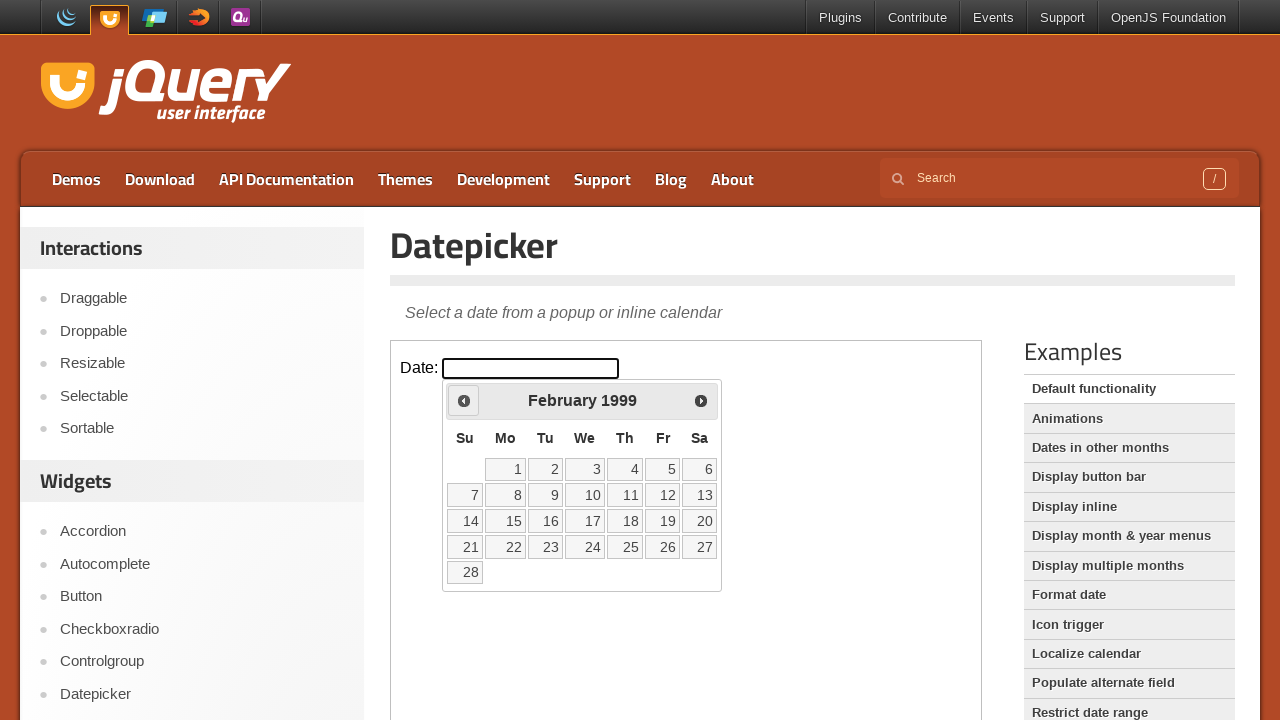

Retrieved current month: February, current year: 1999
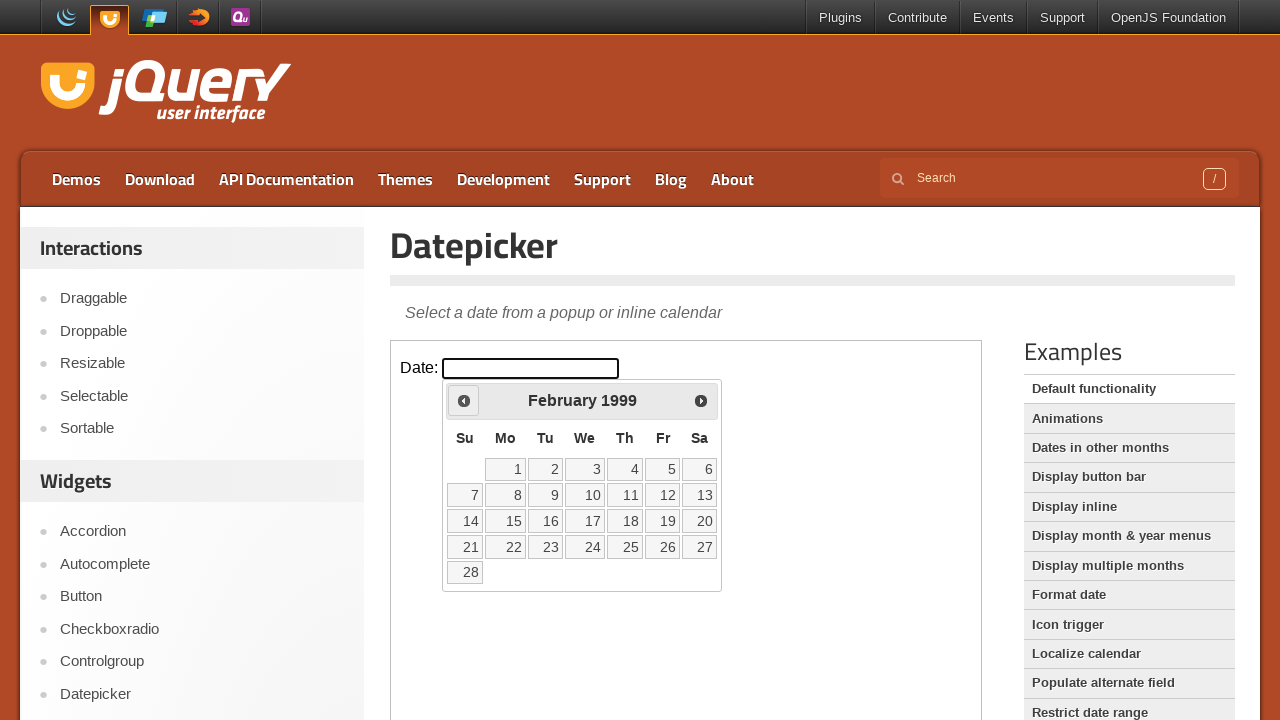

Clicked left arrow to navigate to previous month at (464, 400) on iframe >> nth=0 >> internal:control=enter-frame >> xpath=//span[@class='ui-icon 
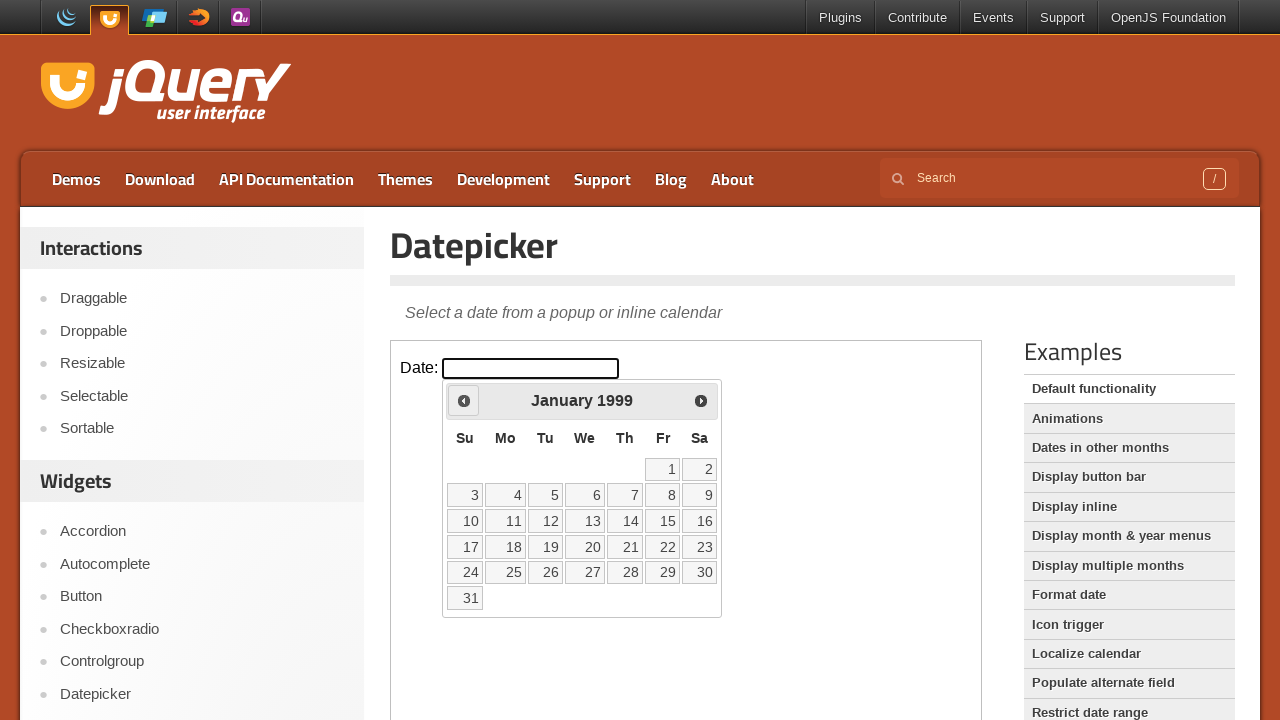

Retrieved current month: January, current year: 1999
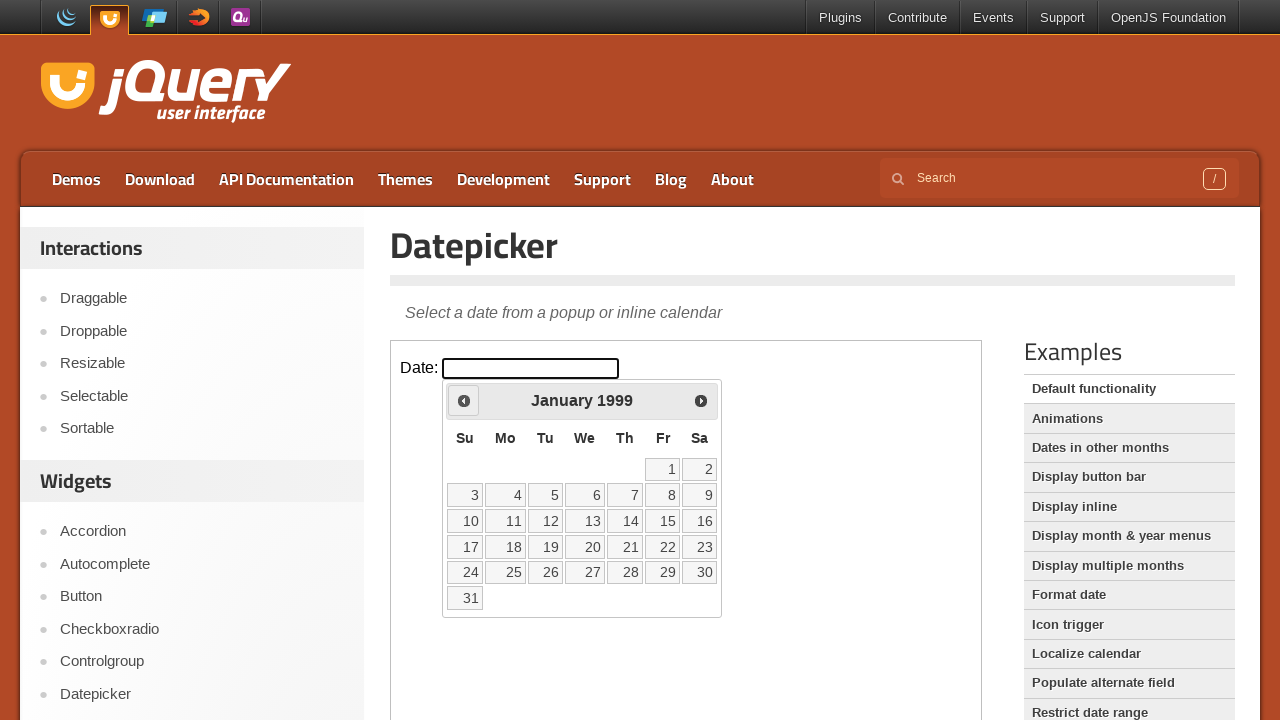

Clicked left arrow to navigate to previous month at (464, 400) on iframe >> nth=0 >> internal:control=enter-frame >> xpath=//span[@class='ui-icon 
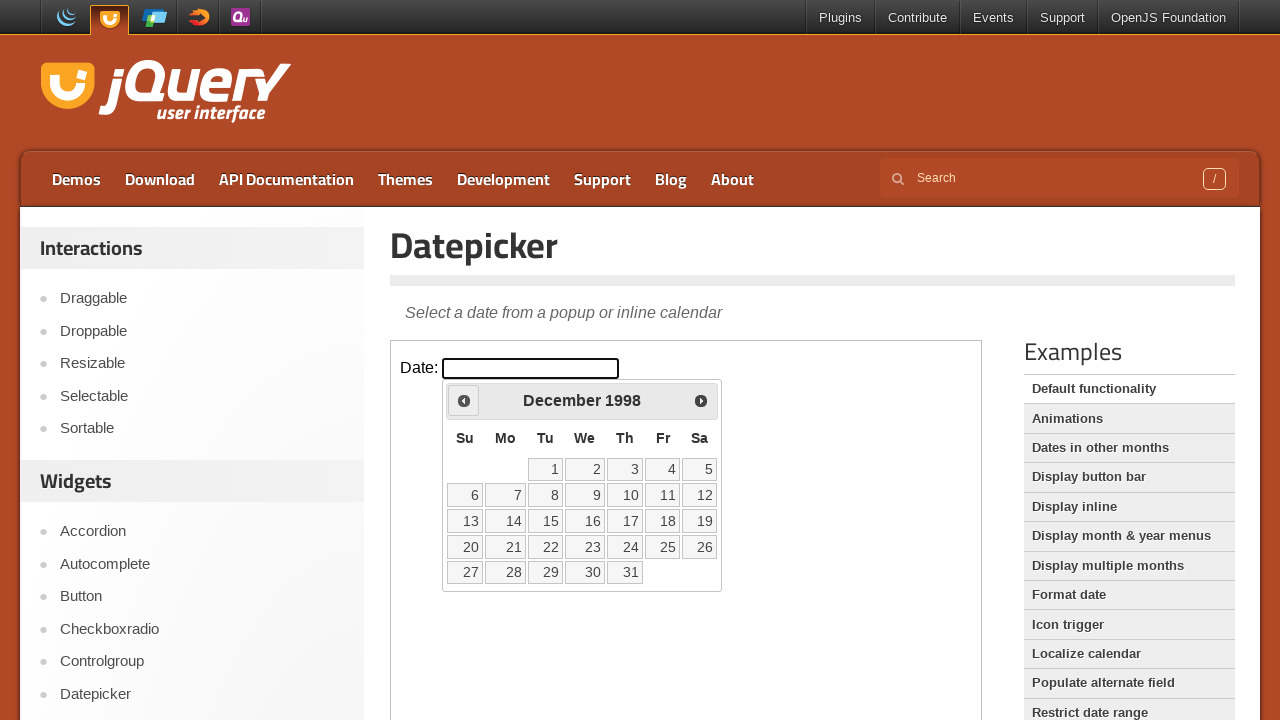

Retrieved current month: December, current year: 1998
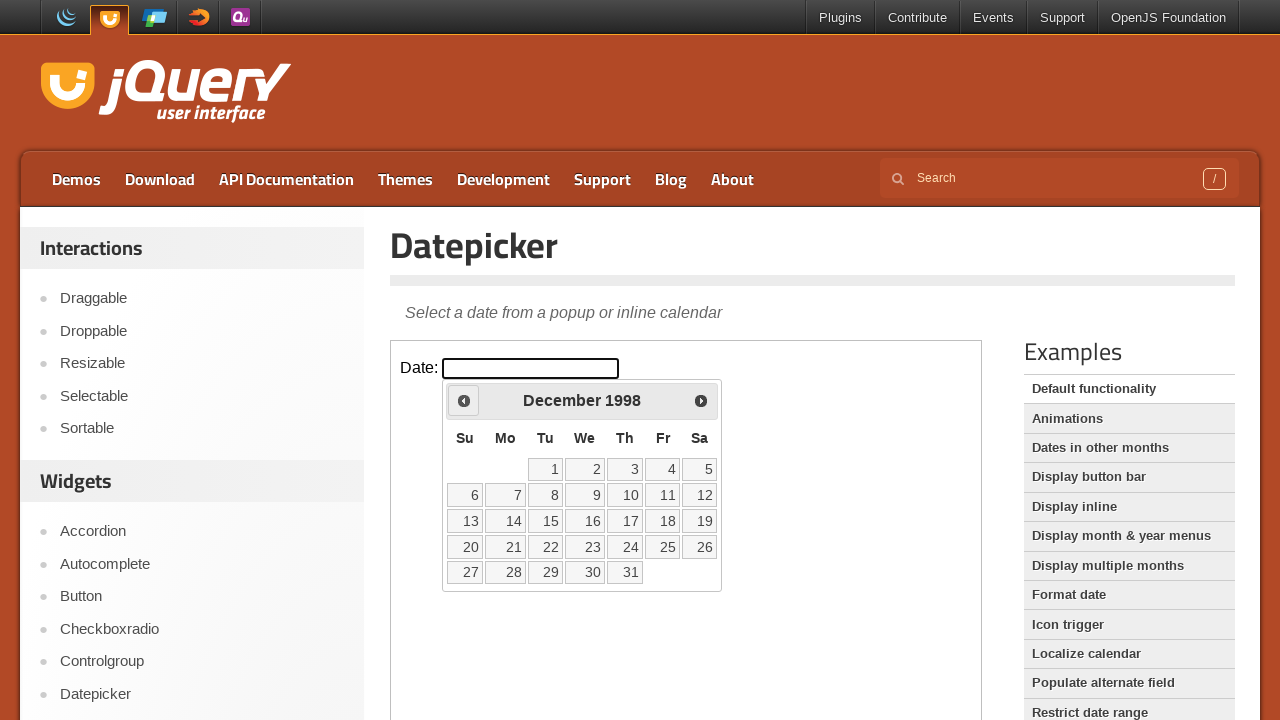

Clicked left arrow to navigate to previous month at (464, 400) on iframe >> nth=0 >> internal:control=enter-frame >> xpath=//span[@class='ui-icon 
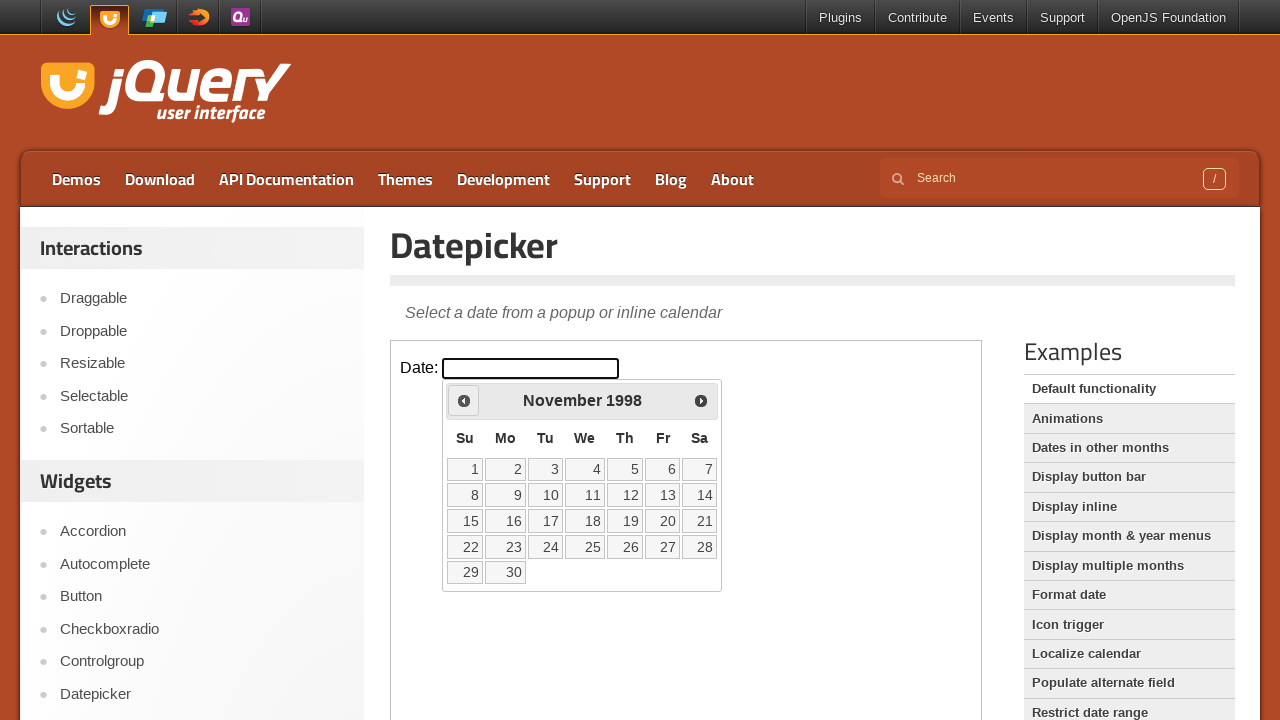

Retrieved current month: November, current year: 1998
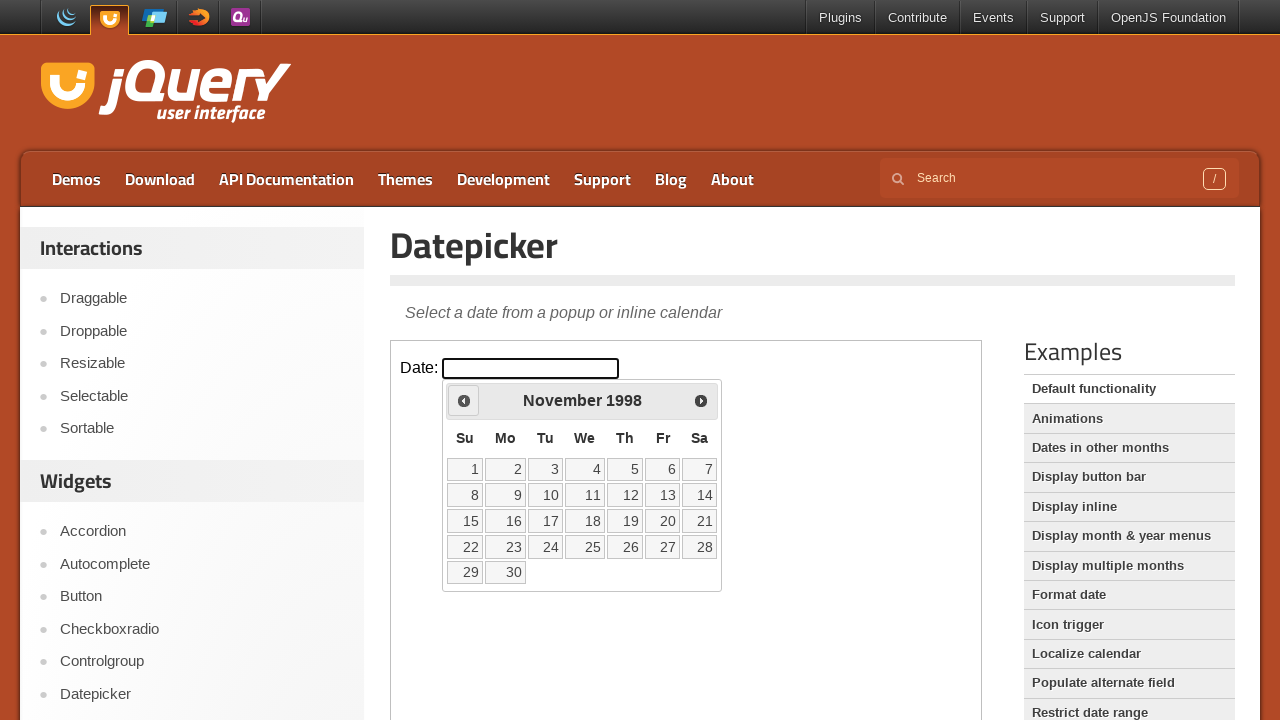

Clicked left arrow to navigate to previous month at (464, 400) on iframe >> nth=0 >> internal:control=enter-frame >> xpath=//span[@class='ui-icon 
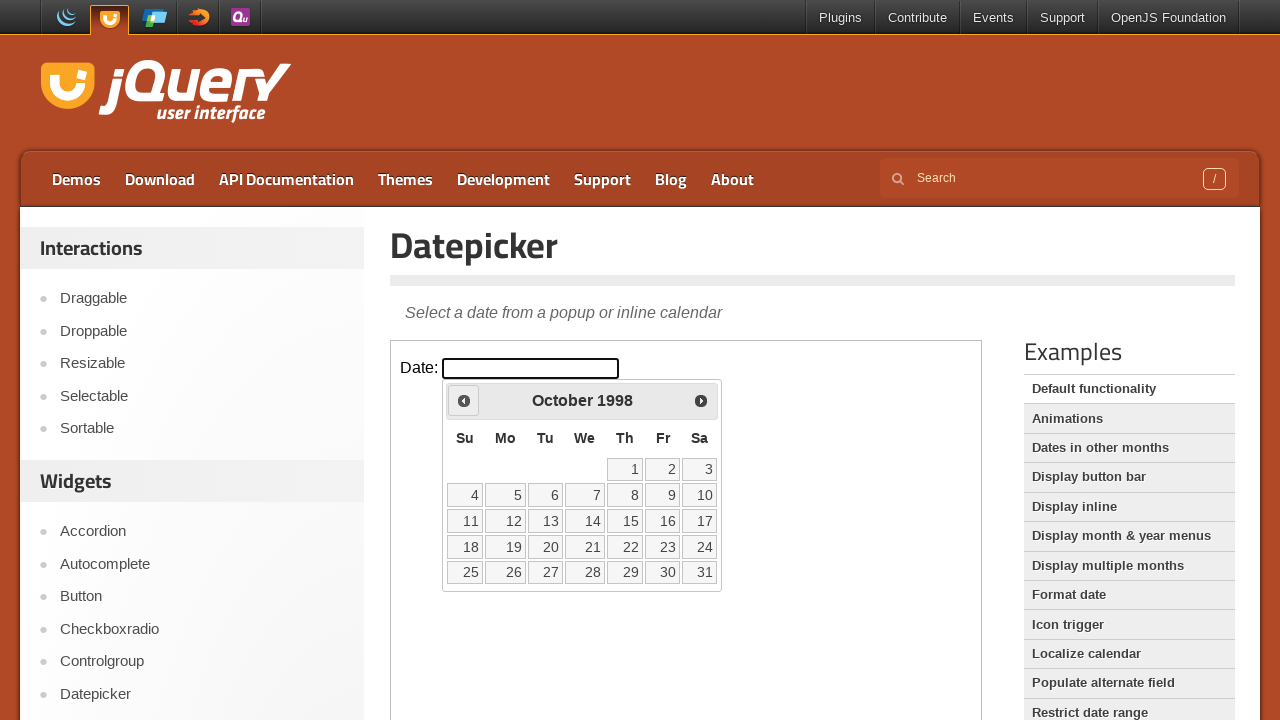

Retrieved current month: October, current year: 1998
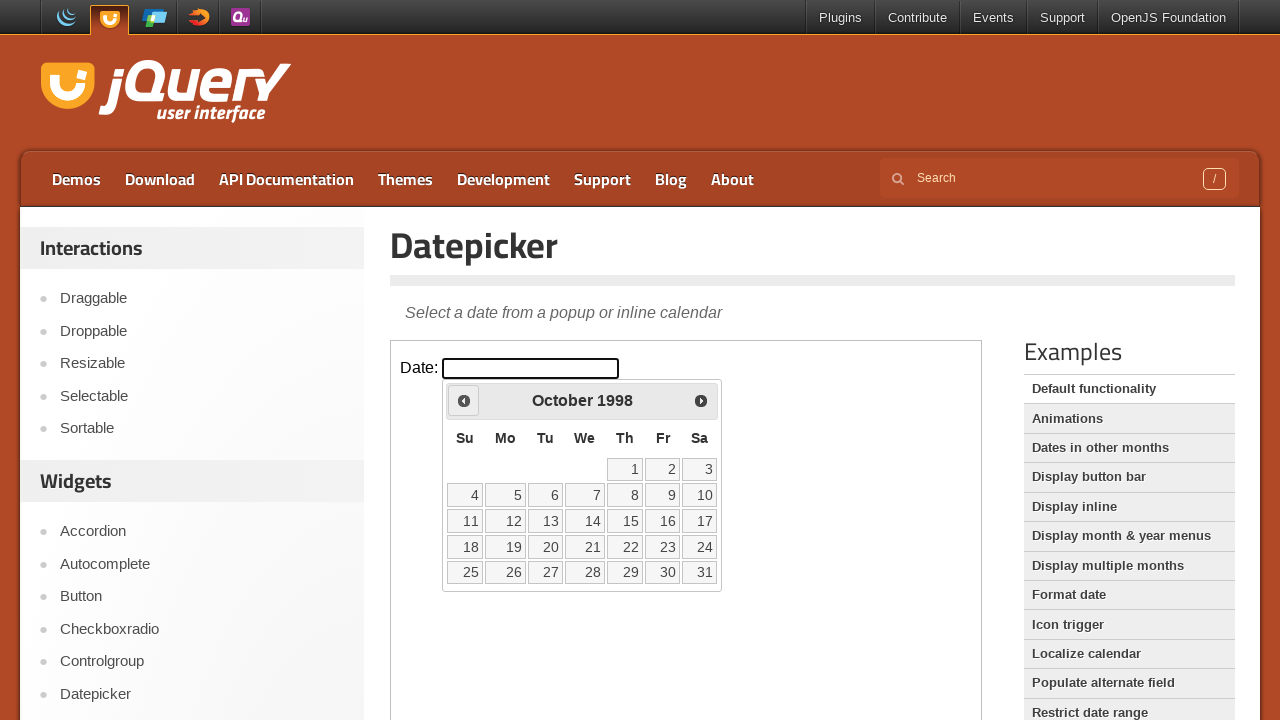

Clicked left arrow to navigate to previous month at (464, 400) on iframe >> nth=0 >> internal:control=enter-frame >> xpath=//span[@class='ui-icon 
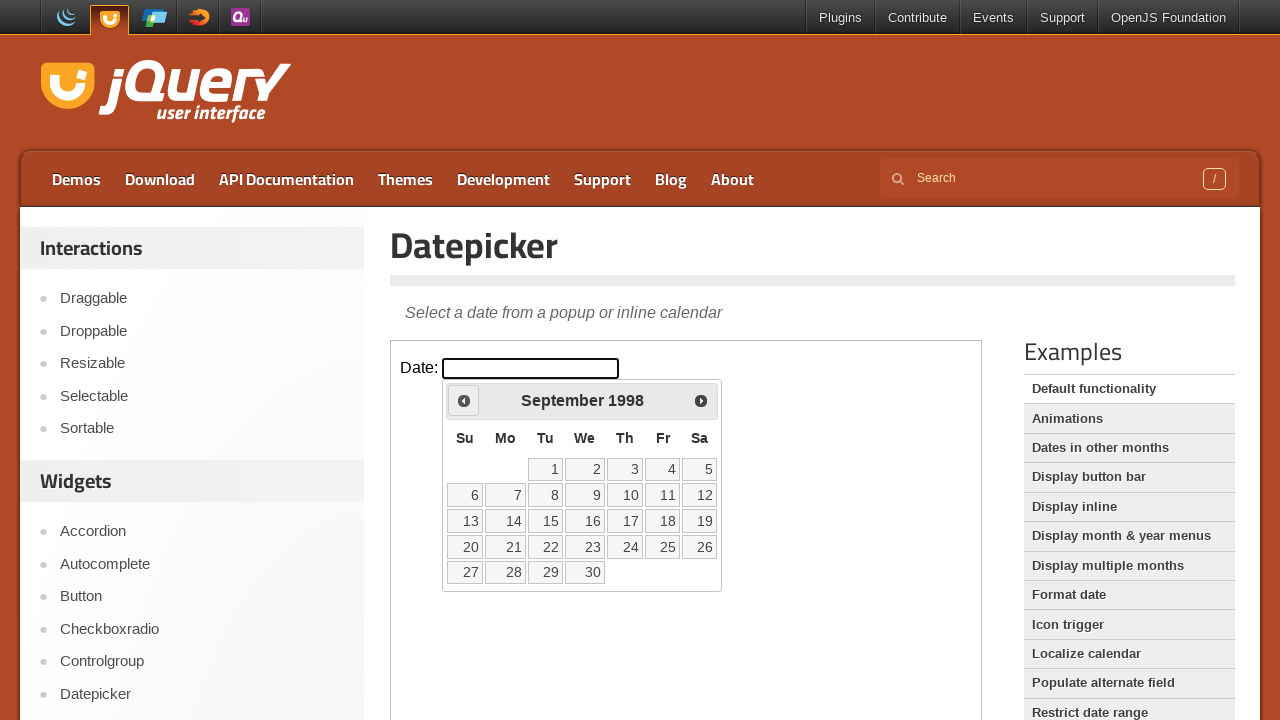

Retrieved current month: September, current year: 1998
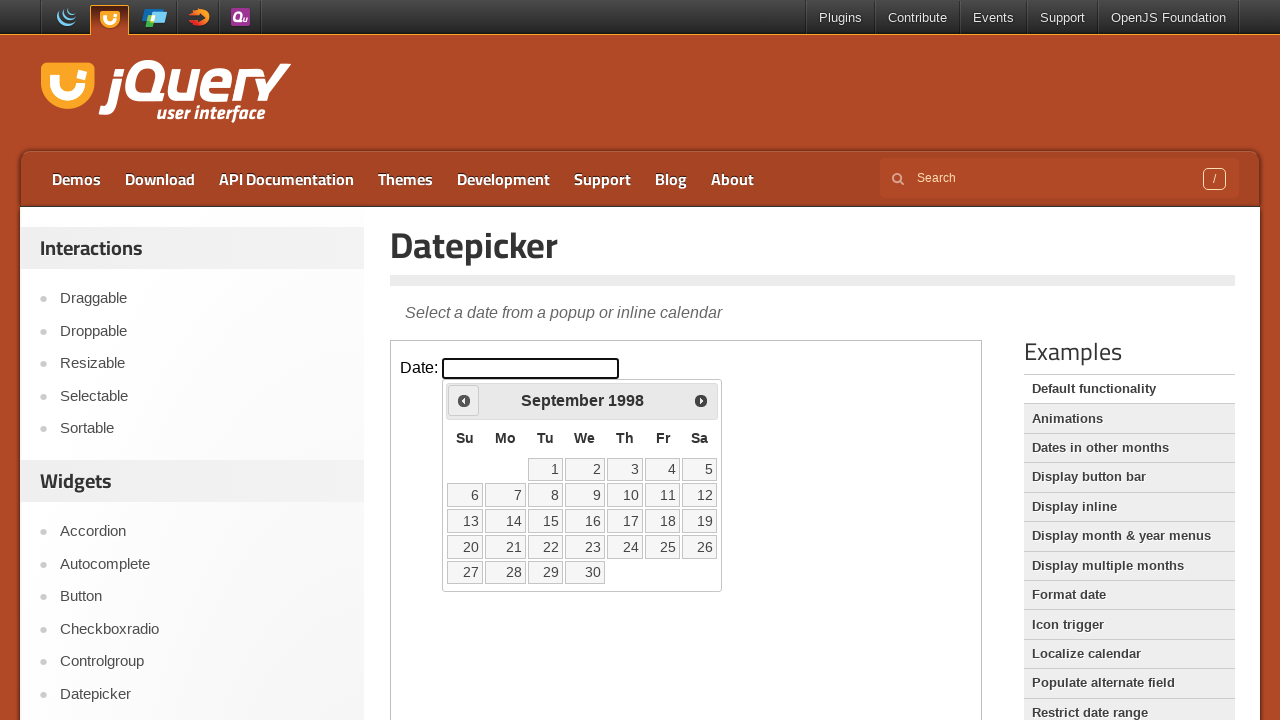

Clicked left arrow to navigate to previous month at (464, 400) on iframe >> nth=0 >> internal:control=enter-frame >> xpath=//span[@class='ui-icon 
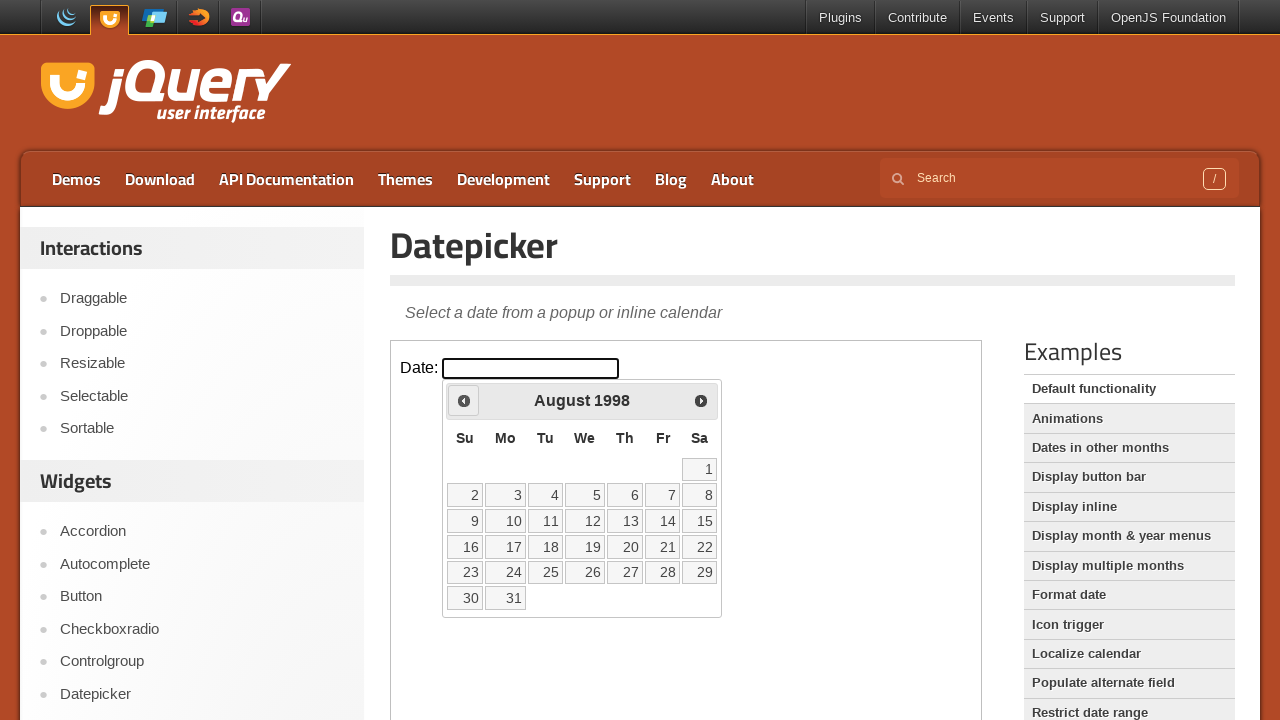

Retrieved current month: August, current year: 1998
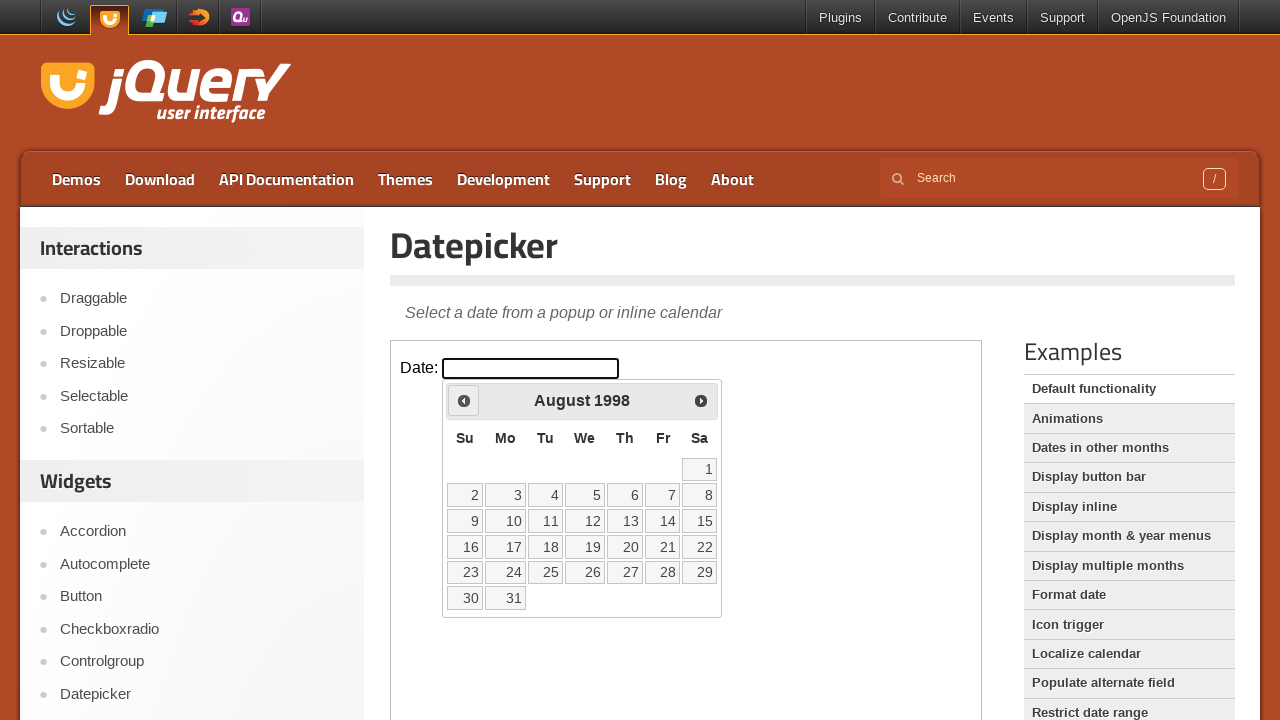

Clicked left arrow to navigate to previous month at (464, 400) on iframe >> nth=0 >> internal:control=enter-frame >> xpath=//span[@class='ui-icon 
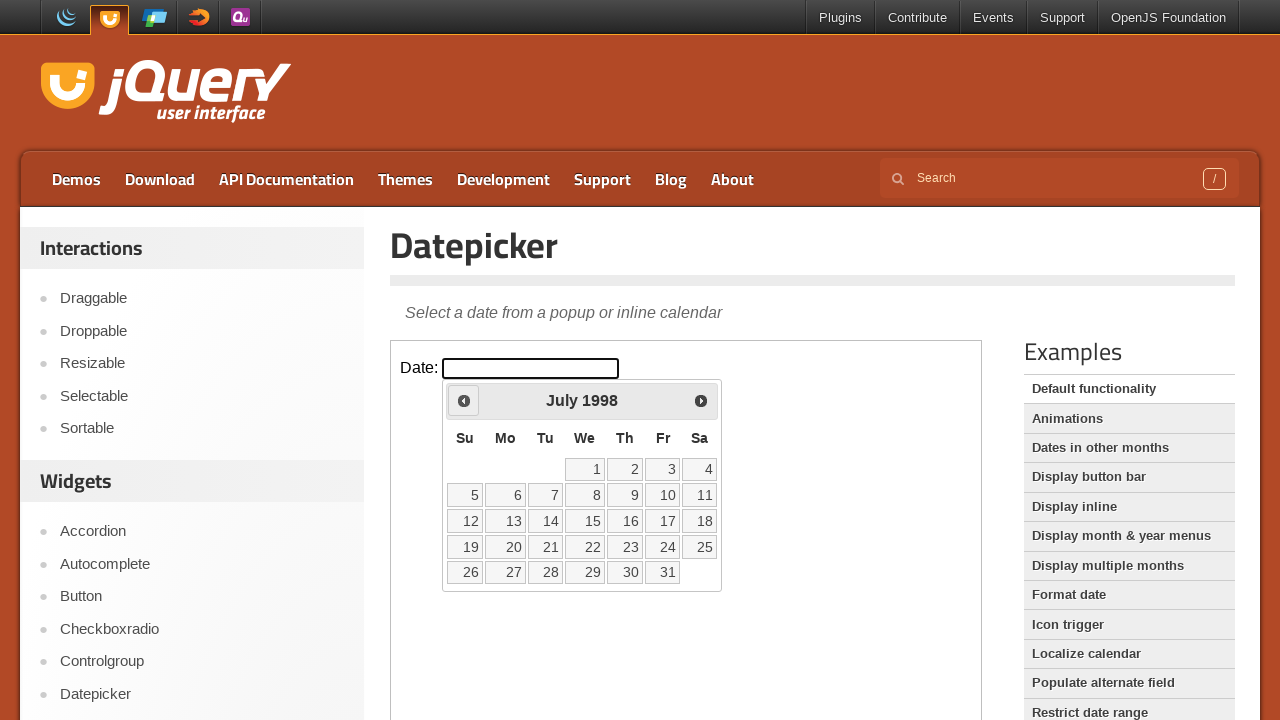

Retrieved current month: July, current year: 1998
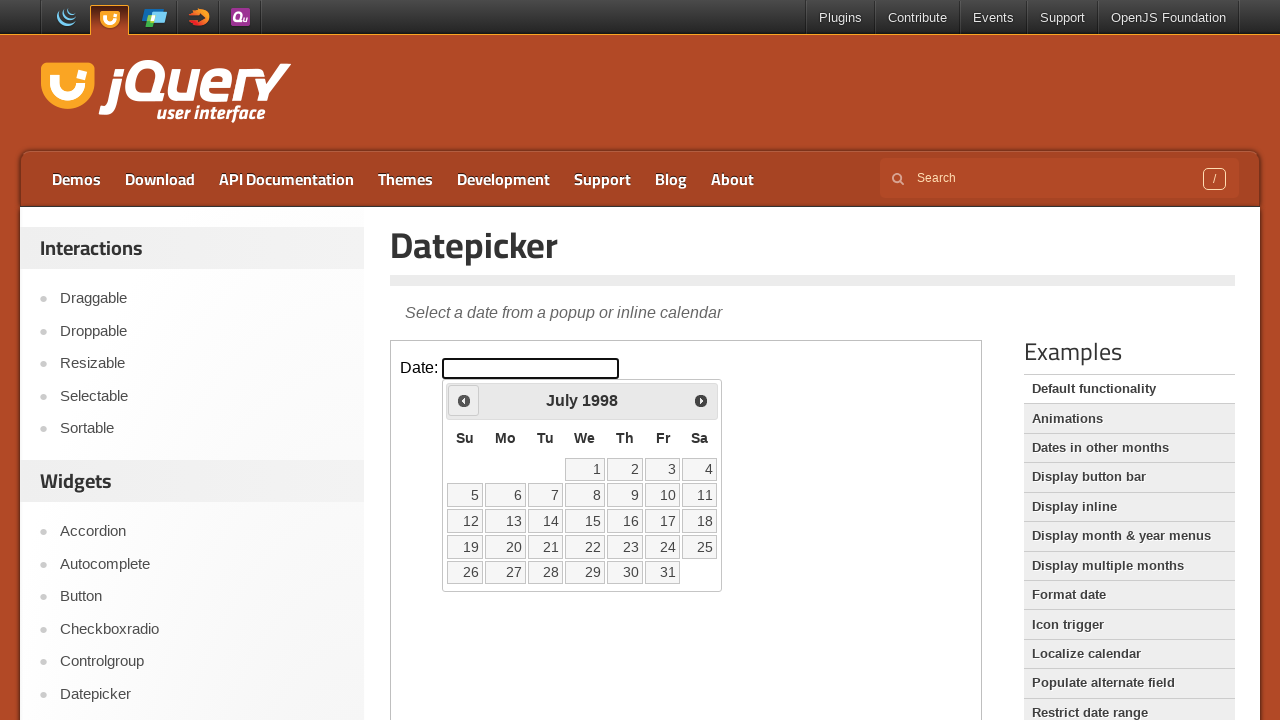

Clicked left arrow to navigate to previous month at (464, 400) on iframe >> nth=0 >> internal:control=enter-frame >> xpath=//span[@class='ui-icon 
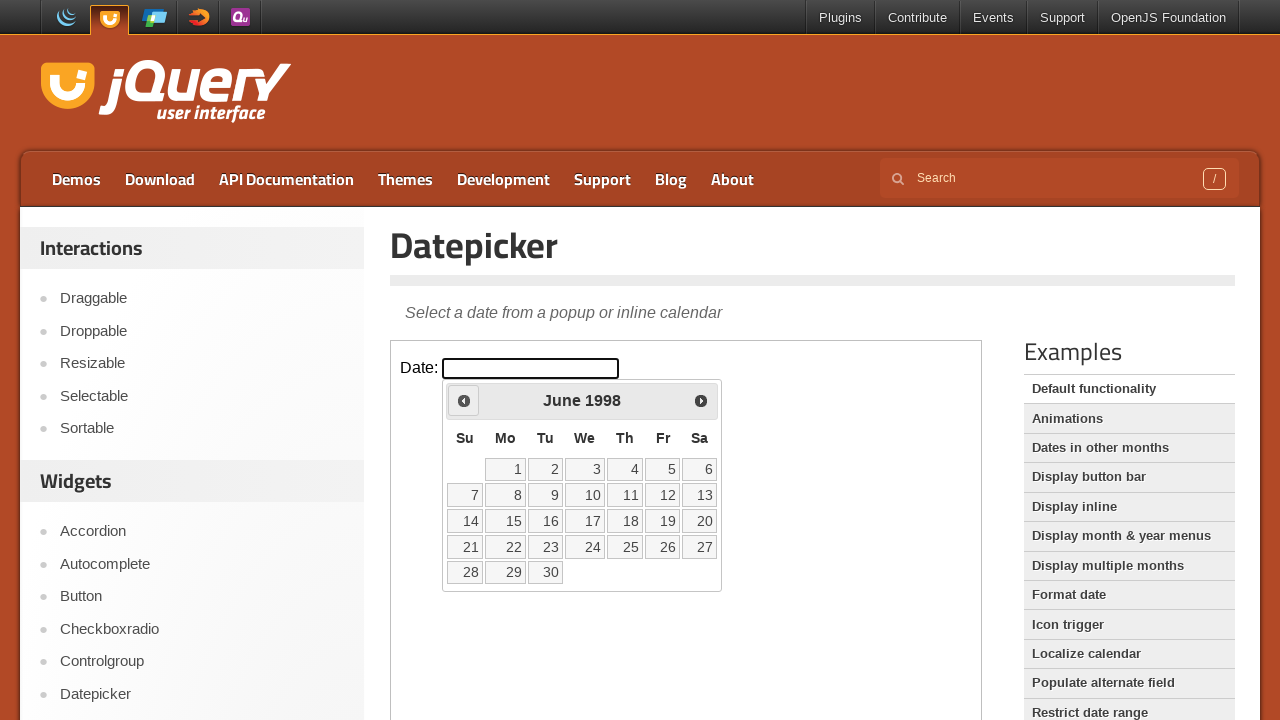

Retrieved current month: June, current year: 1998
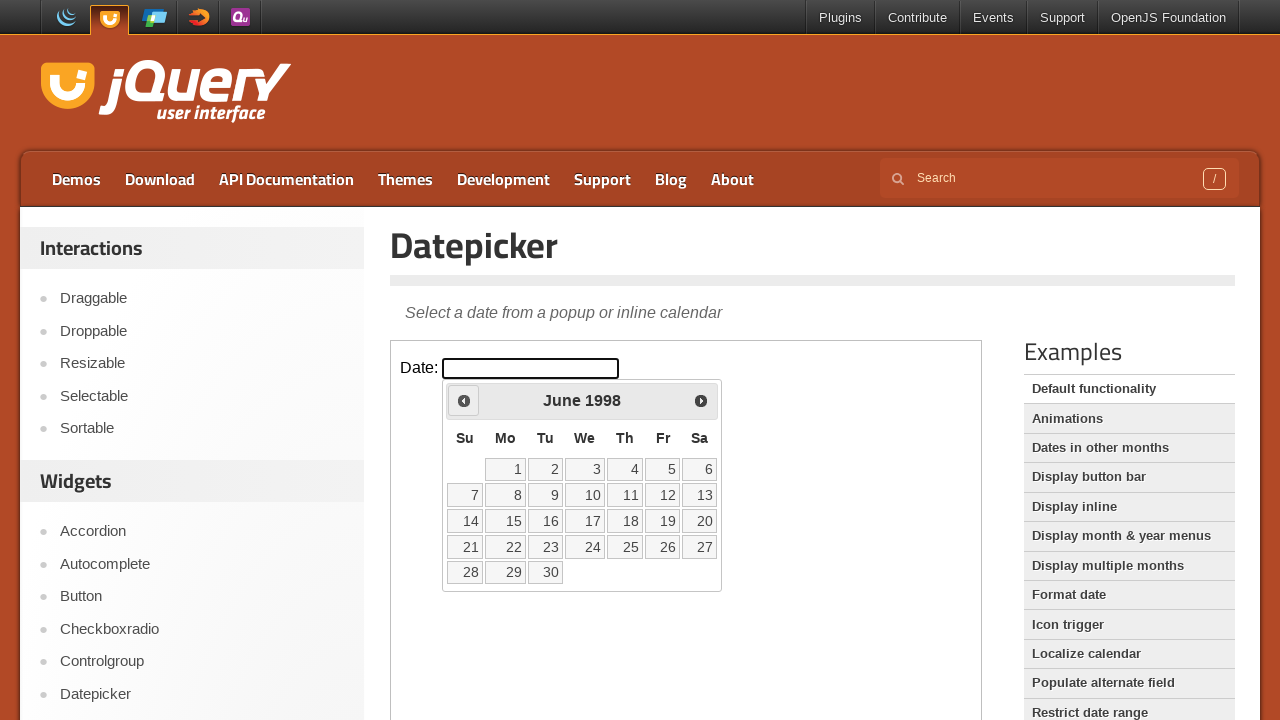

Clicked left arrow to navigate to previous month at (464, 400) on iframe >> nth=0 >> internal:control=enter-frame >> xpath=//span[@class='ui-icon 
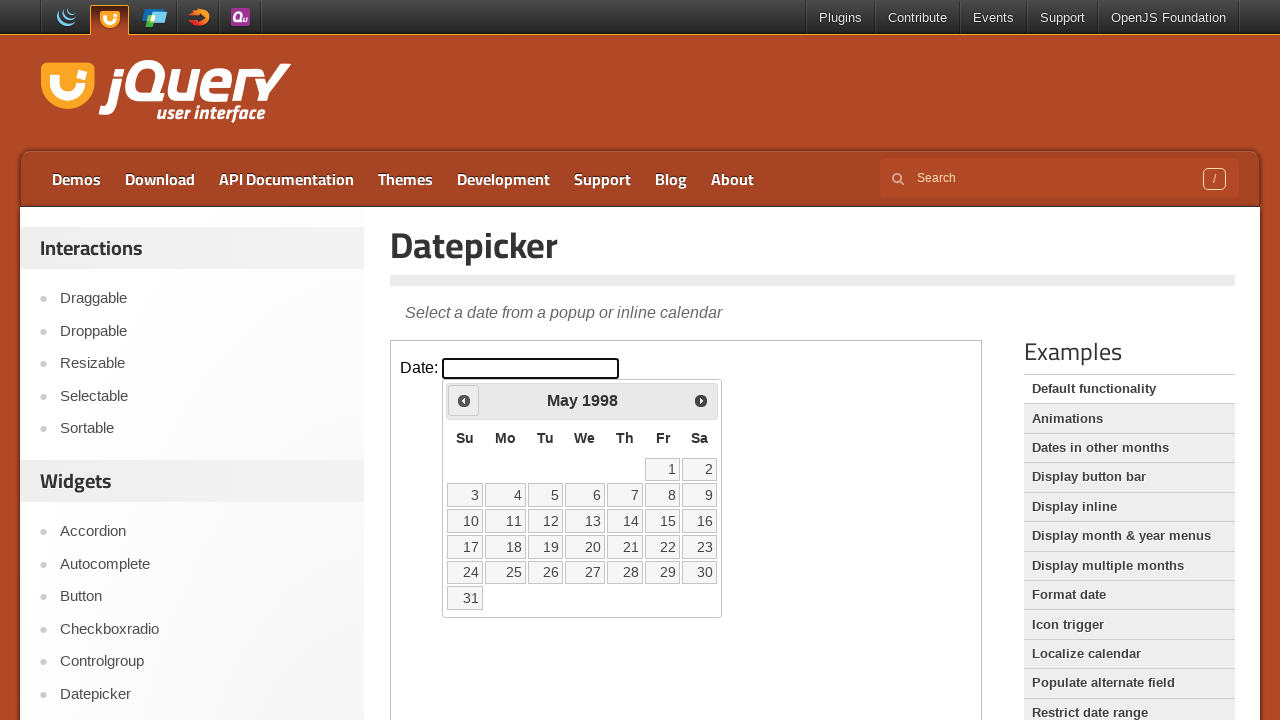

Retrieved current month: May, current year: 1998
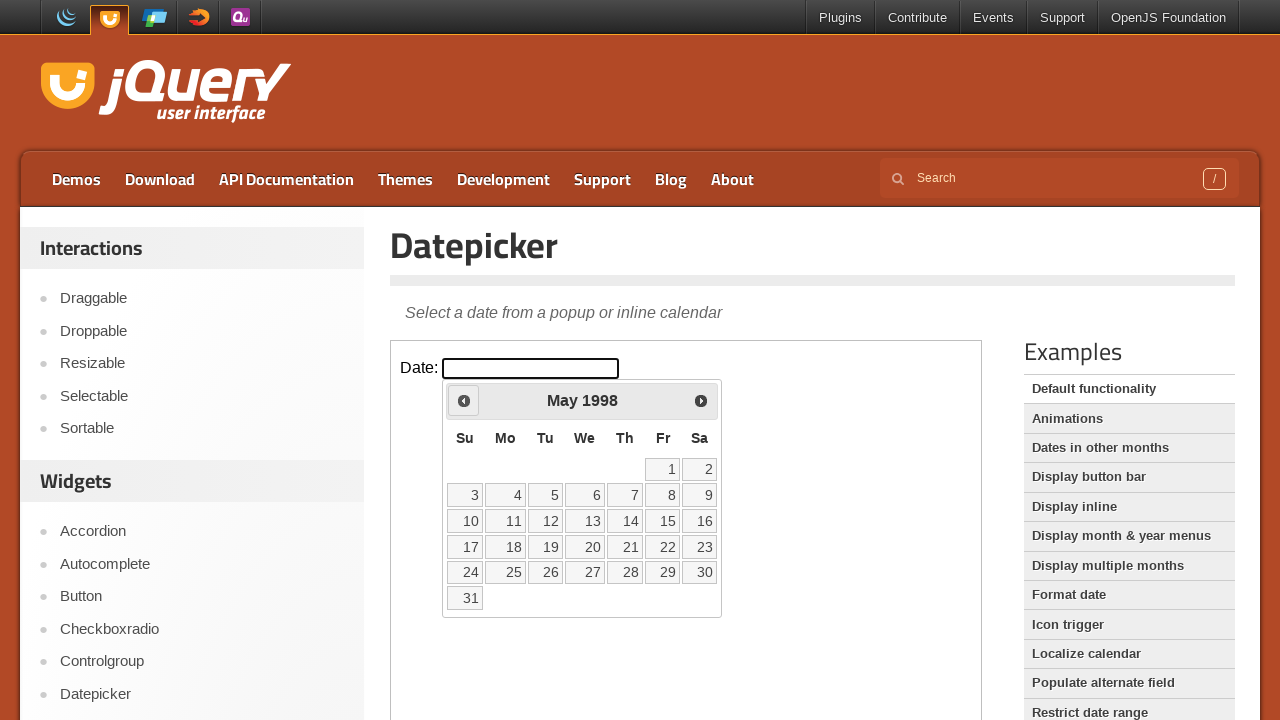

Clicked left arrow to navigate to previous month at (464, 400) on iframe >> nth=0 >> internal:control=enter-frame >> xpath=//span[@class='ui-icon 
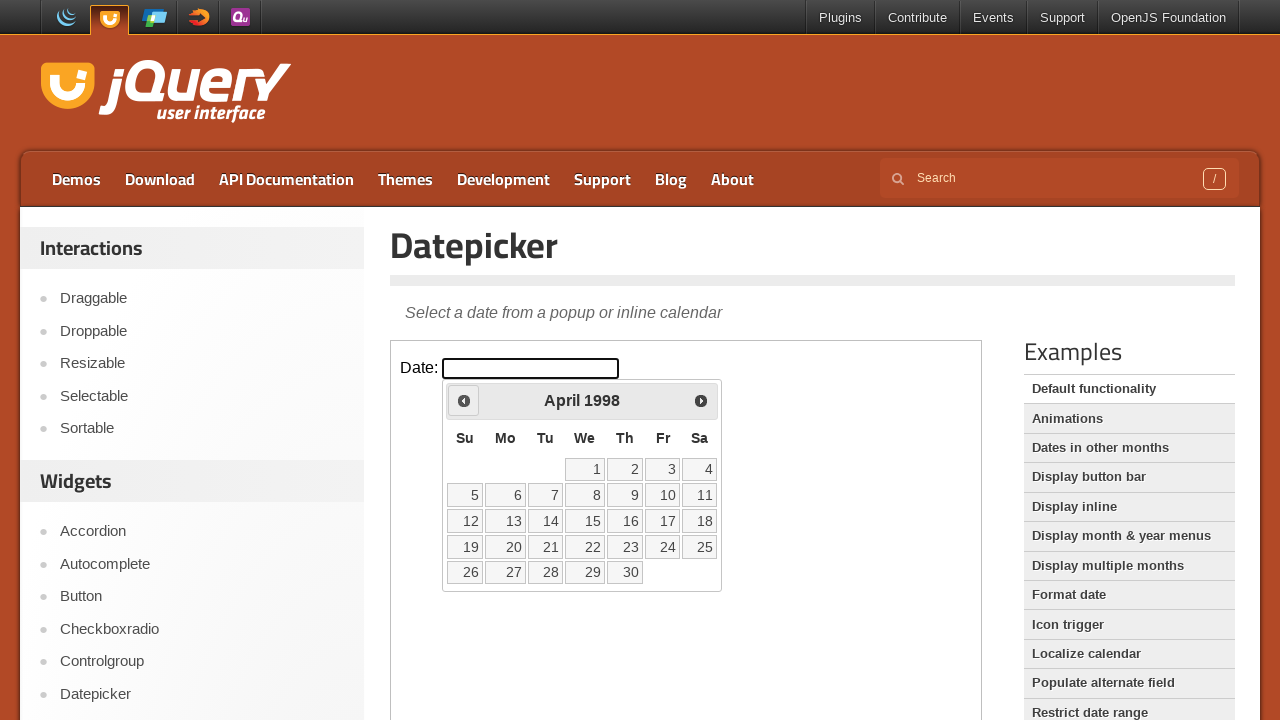

Retrieved current month: April, current year: 1998
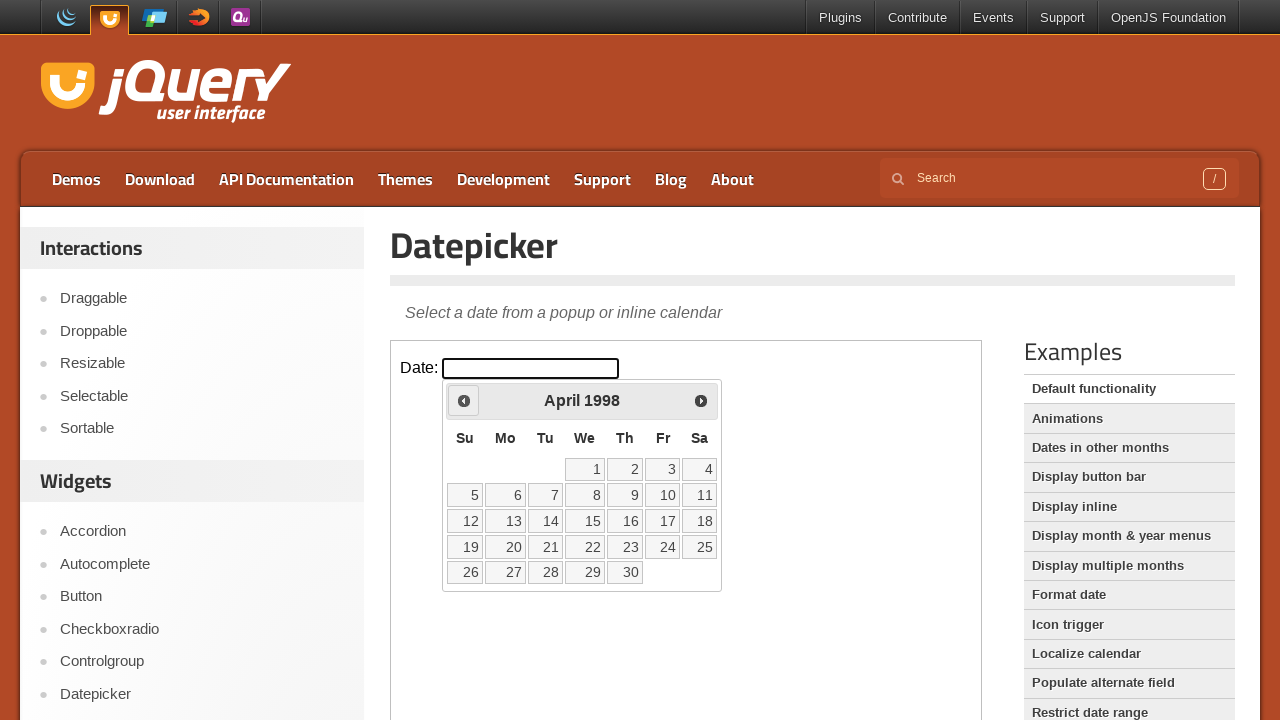

Clicked left arrow to navigate to previous month at (464, 400) on iframe >> nth=0 >> internal:control=enter-frame >> xpath=//span[@class='ui-icon 
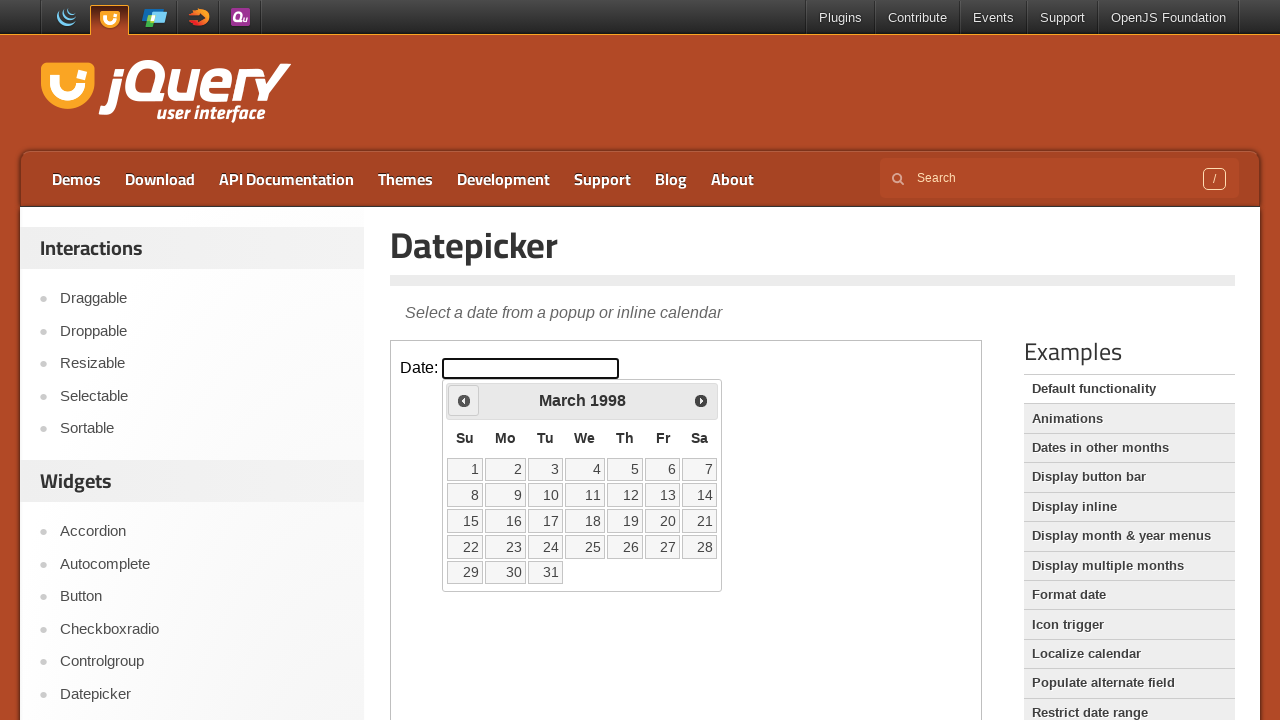

Retrieved current month: March, current year: 1998
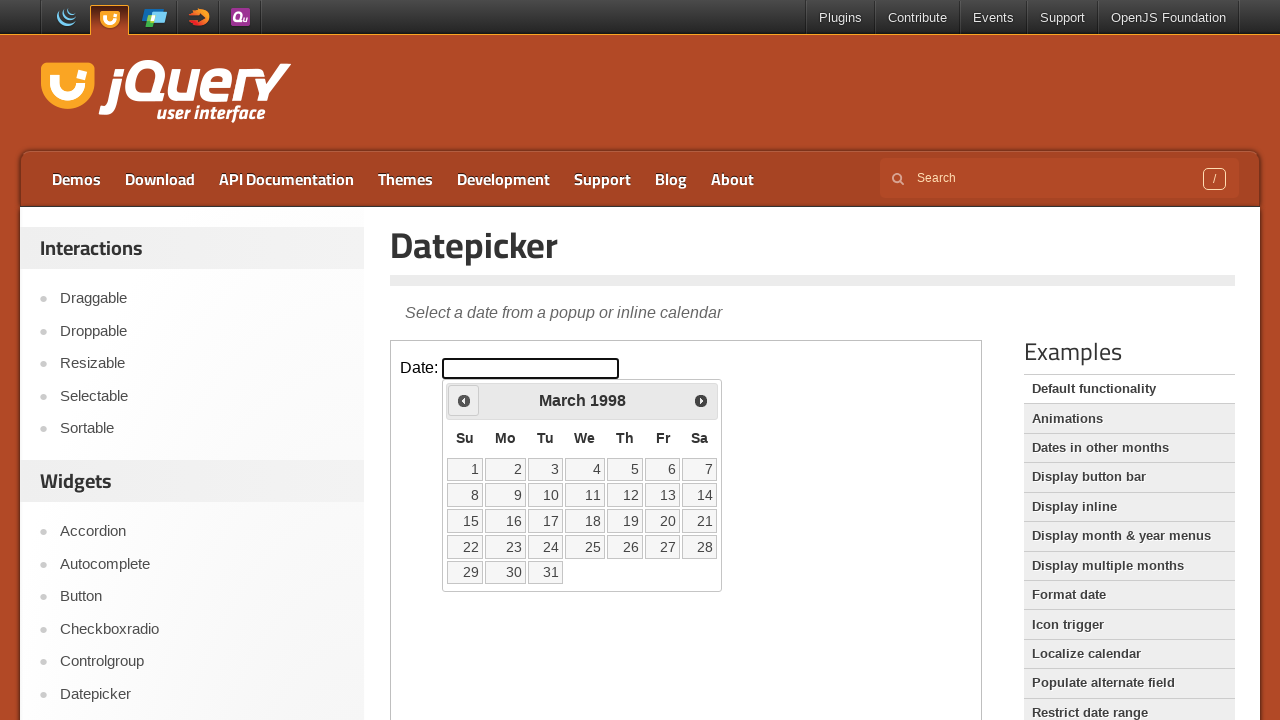

Clicked left arrow to navigate to previous month at (464, 400) on iframe >> nth=0 >> internal:control=enter-frame >> xpath=//span[@class='ui-icon 
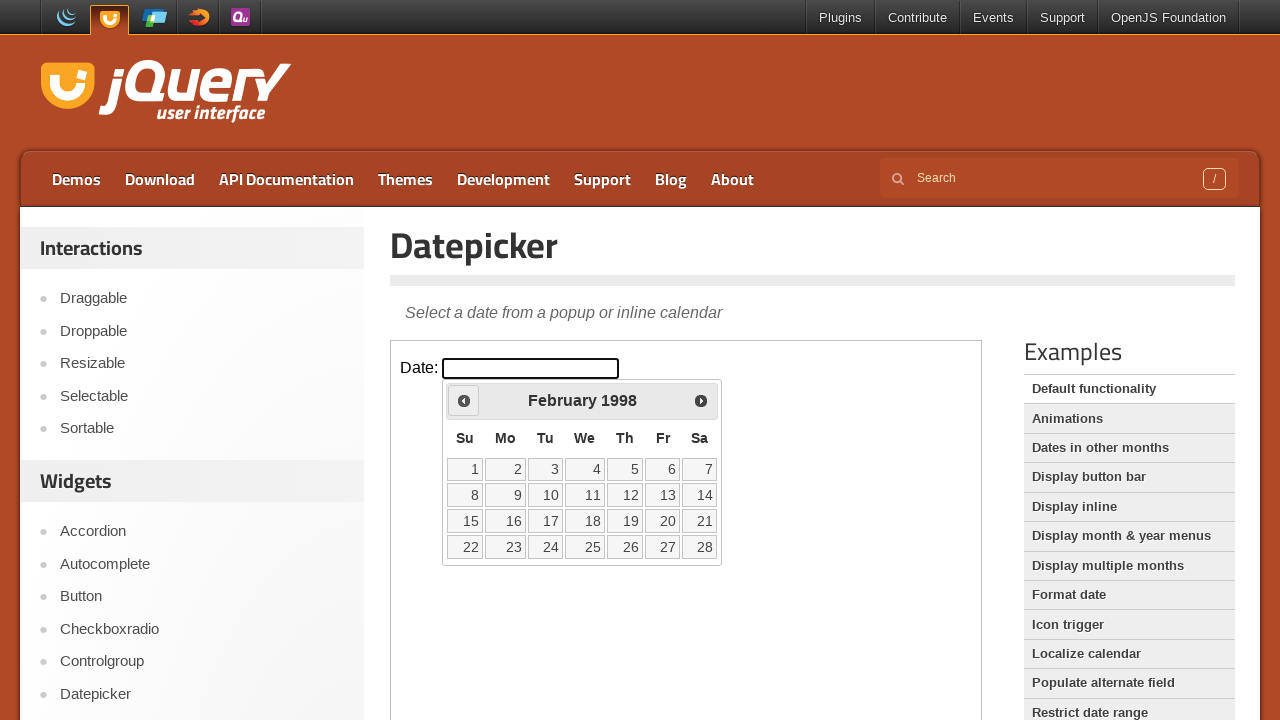

Retrieved current month: February, current year: 1998
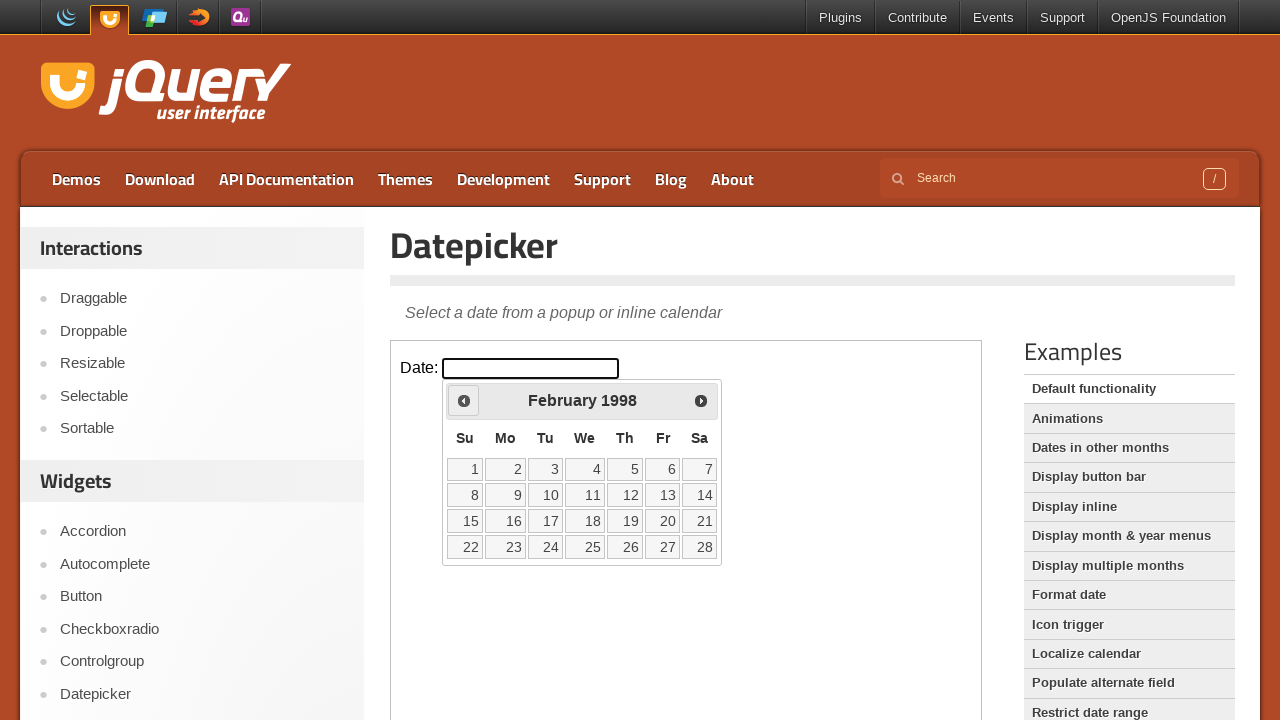

Clicked left arrow to navigate to previous month at (464, 400) on iframe >> nth=0 >> internal:control=enter-frame >> xpath=//span[@class='ui-icon 
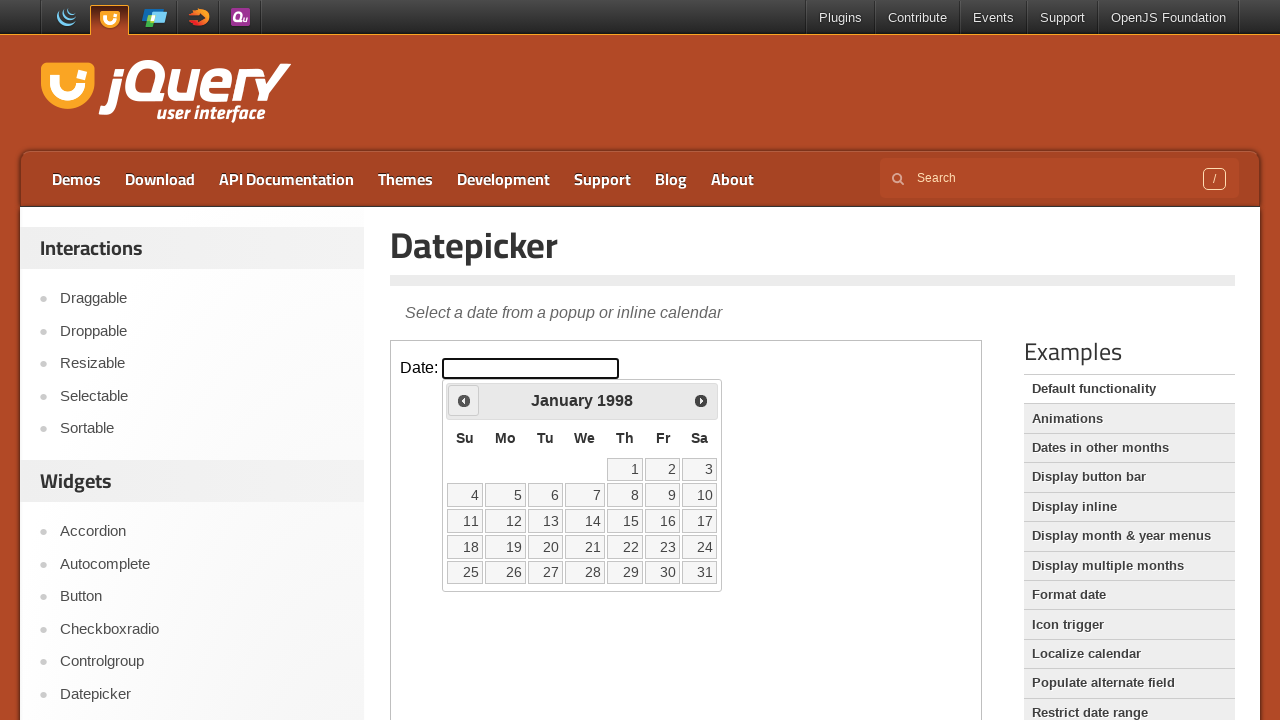

Retrieved current month: January, current year: 1998
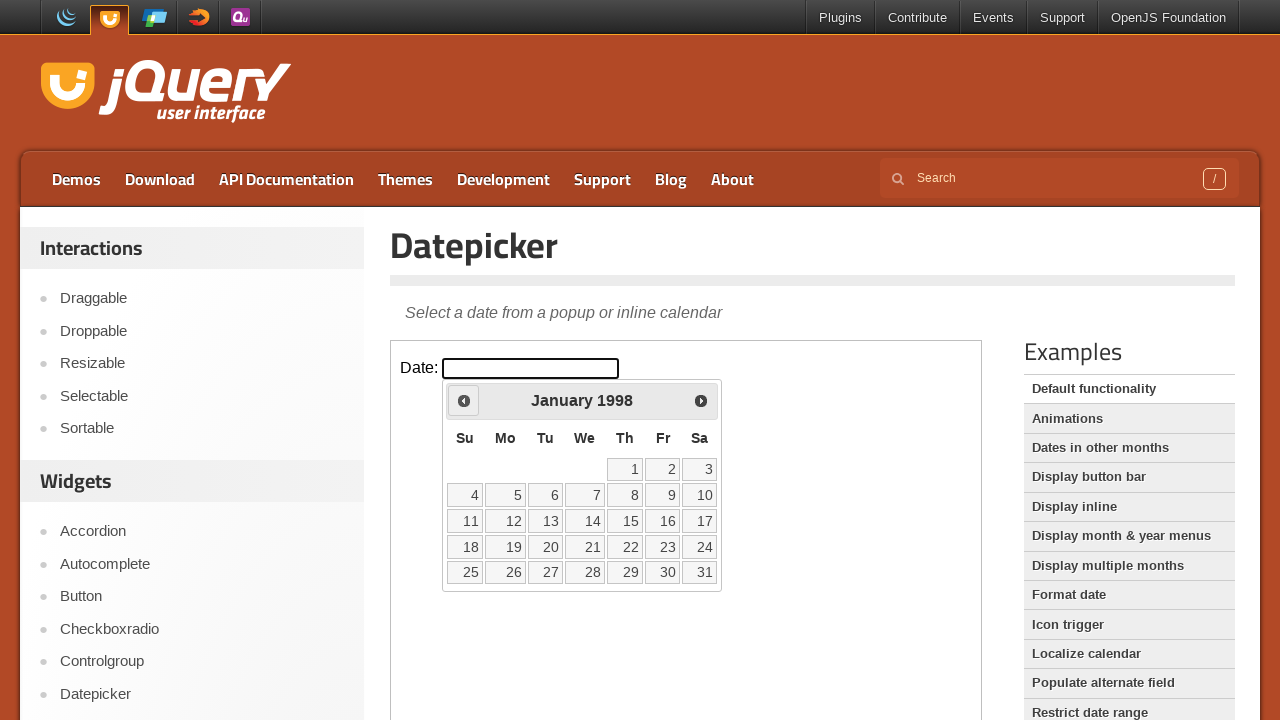

Clicked left arrow to navigate to previous month at (464, 400) on iframe >> nth=0 >> internal:control=enter-frame >> xpath=//span[@class='ui-icon 
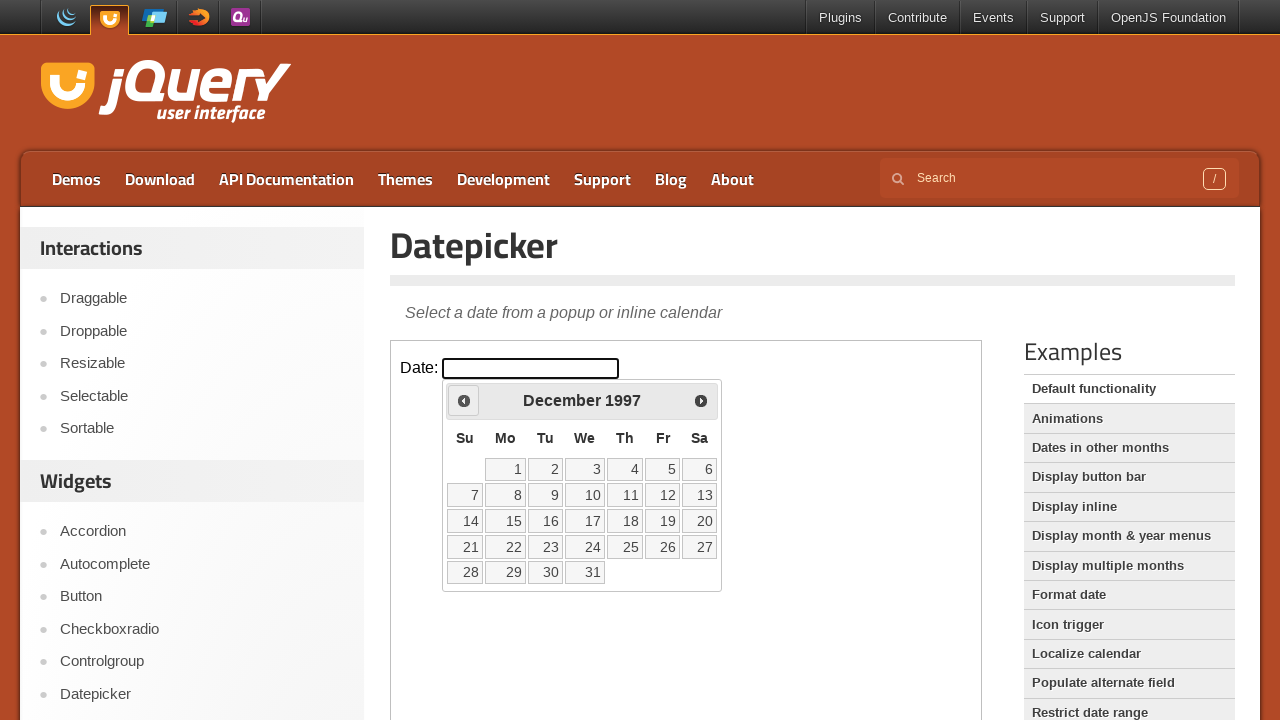

Retrieved current month: December, current year: 1997
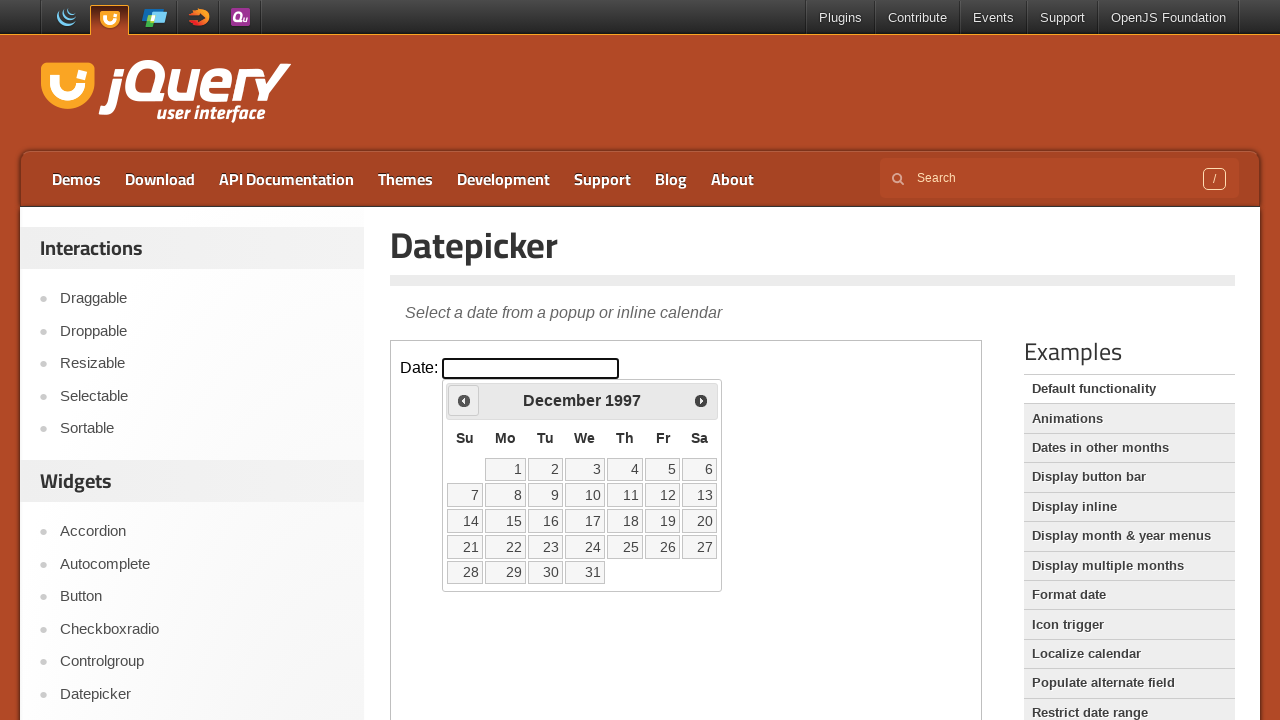

Clicked left arrow to navigate to previous month at (464, 400) on iframe >> nth=0 >> internal:control=enter-frame >> xpath=//span[@class='ui-icon 
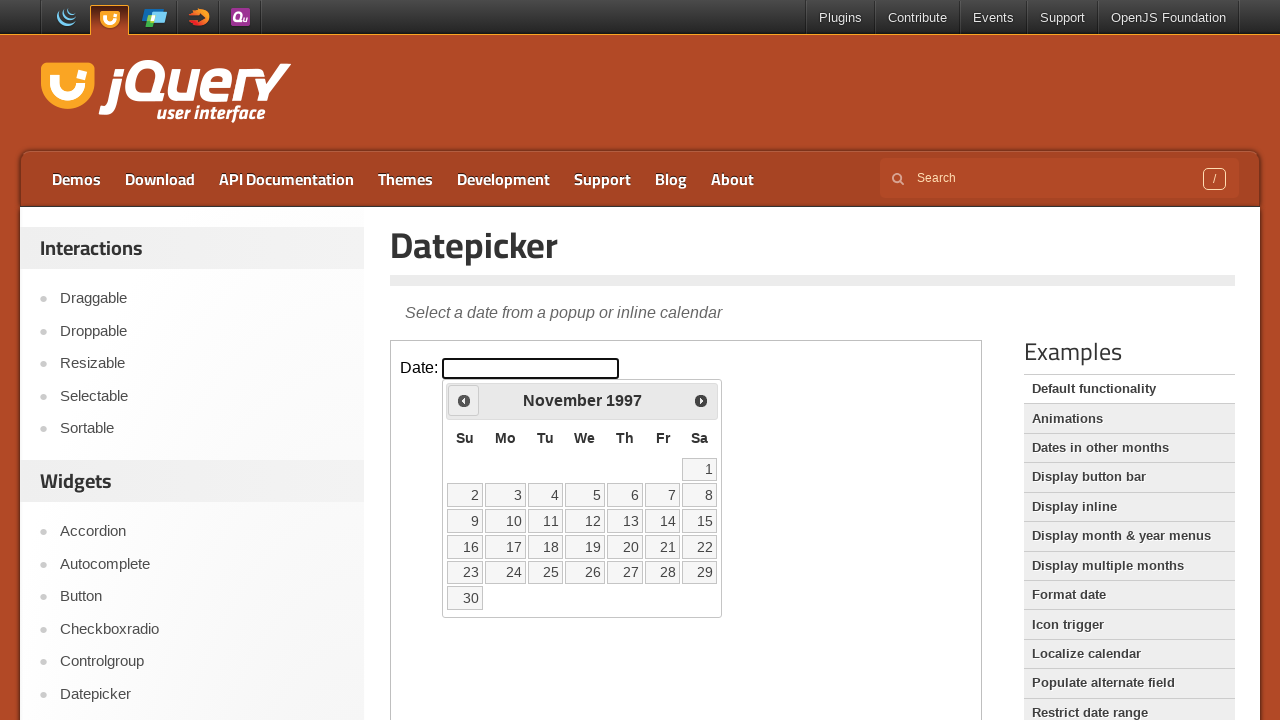

Retrieved current month: November, current year: 1997
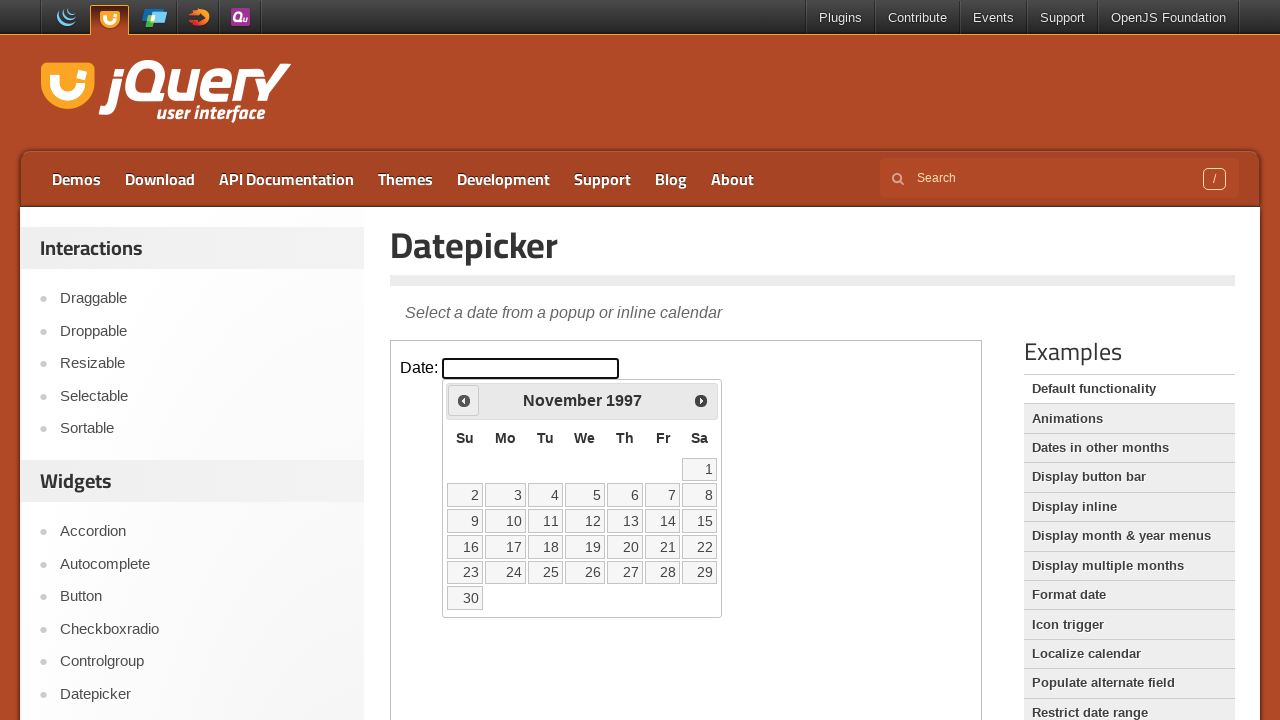

Clicked left arrow to navigate to previous month at (464, 400) on iframe >> nth=0 >> internal:control=enter-frame >> xpath=//span[@class='ui-icon 
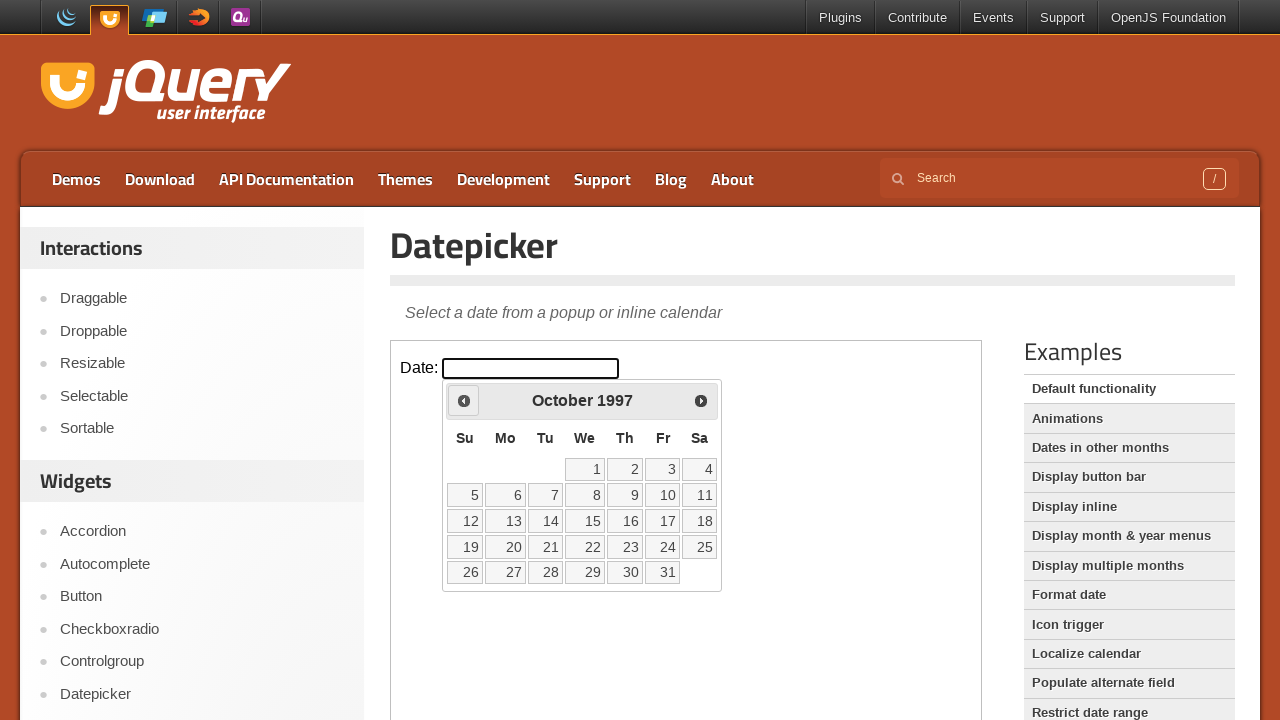

Retrieved current month: October, current year: 1997
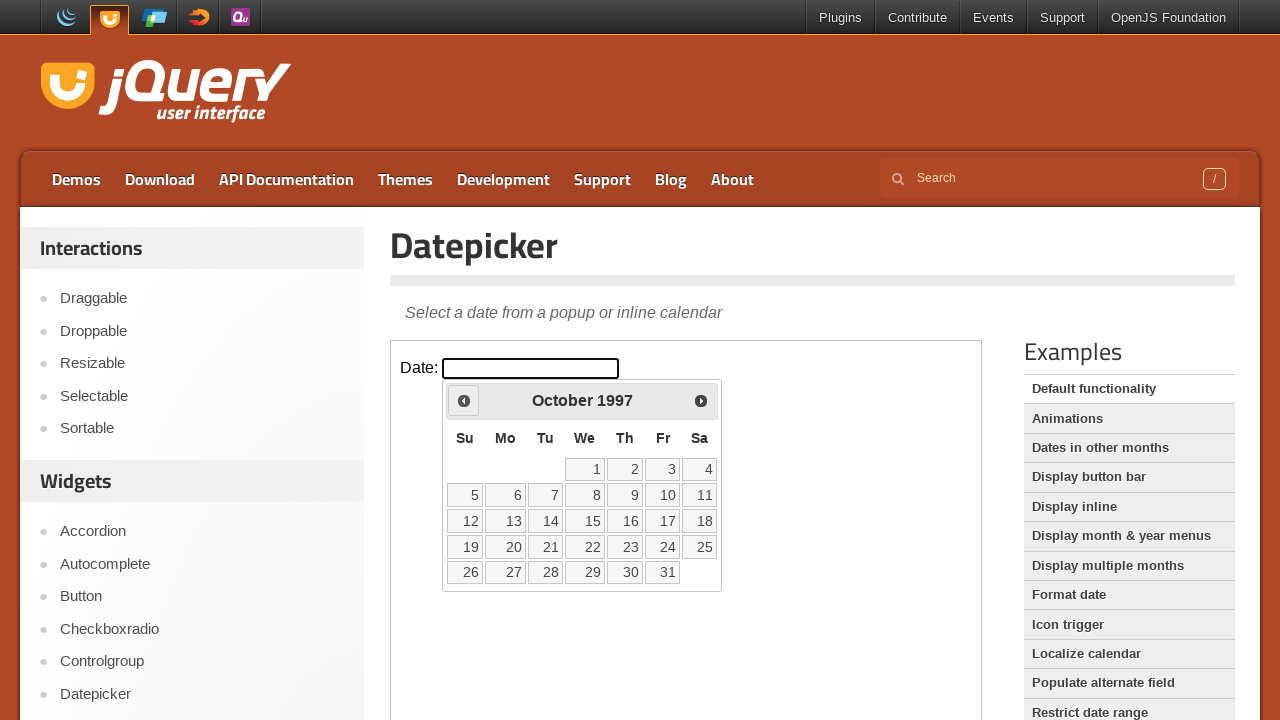

Clicked left arrow to navigate to previous month at (464, 400) on iframe >> nth=0 >> internal:control=enter-frame >> xpath=//span[@class='ui-icon 
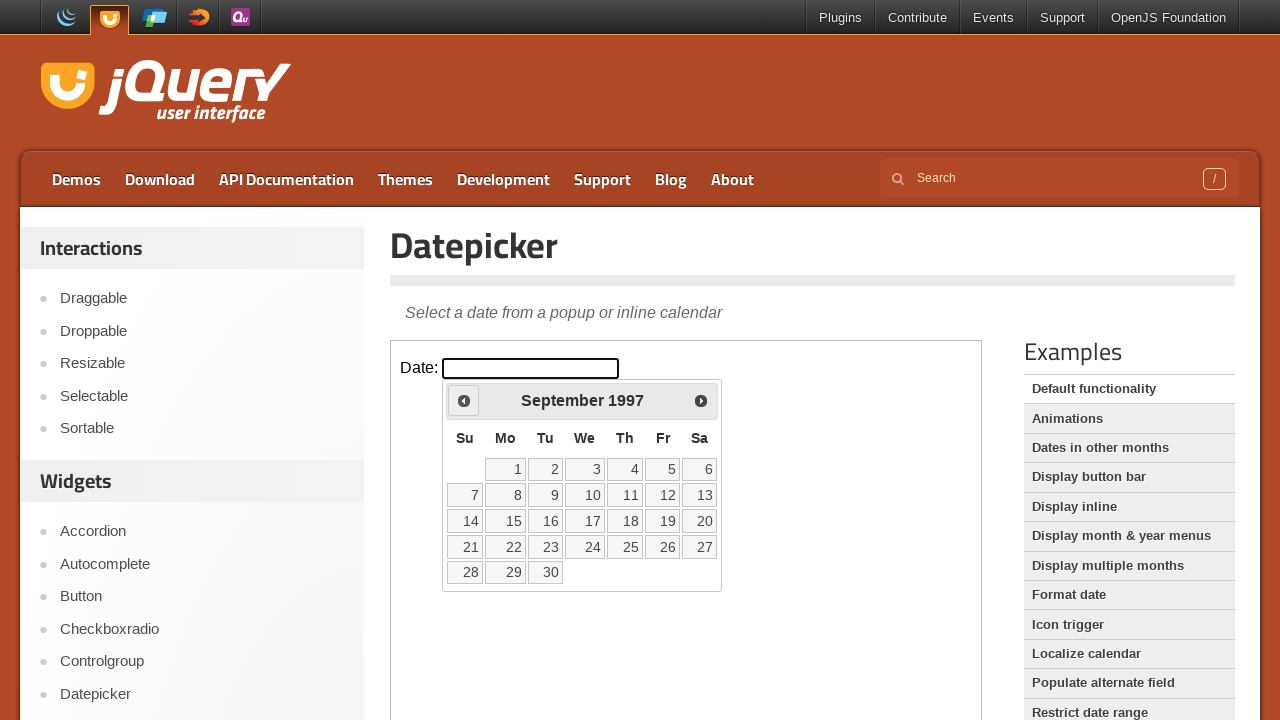

Retrieved current month: September, current year: 1997
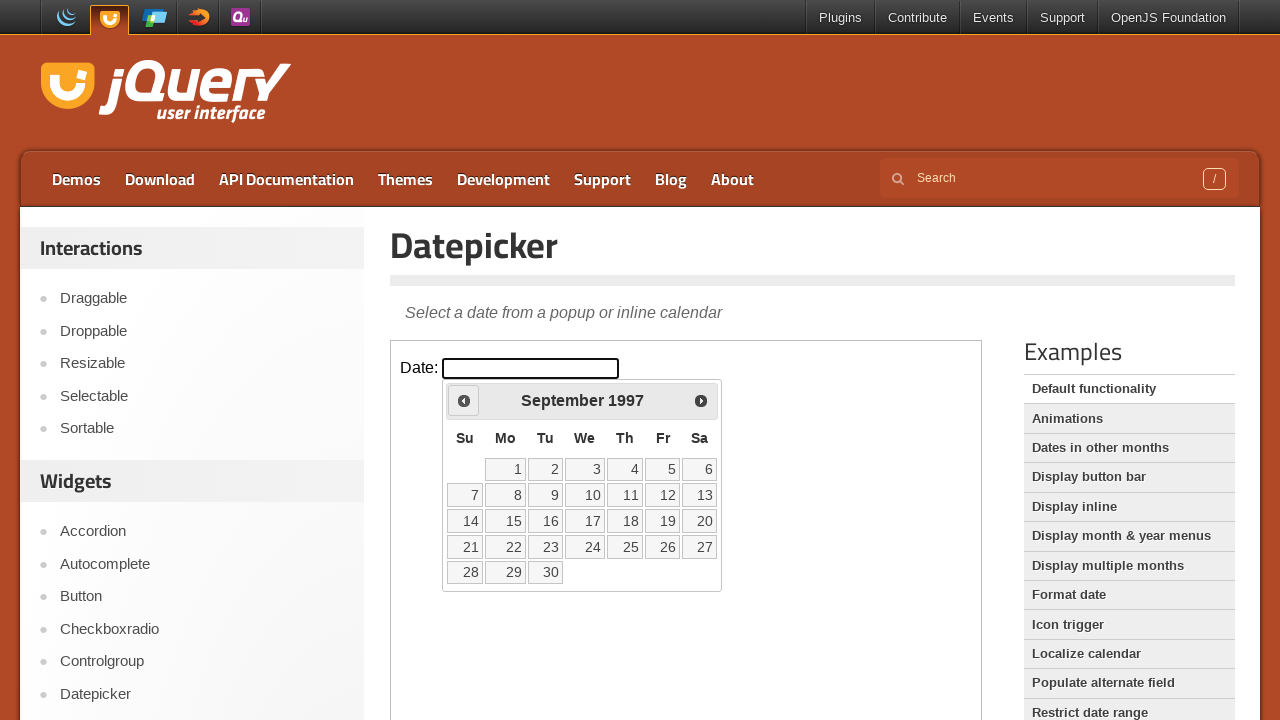

Clicked left arrow to navigate to previous month at (464, 400) on iframe >> nth=0 >> internal:control=enter-frame >> xpath=//span[@class='ui-icon 
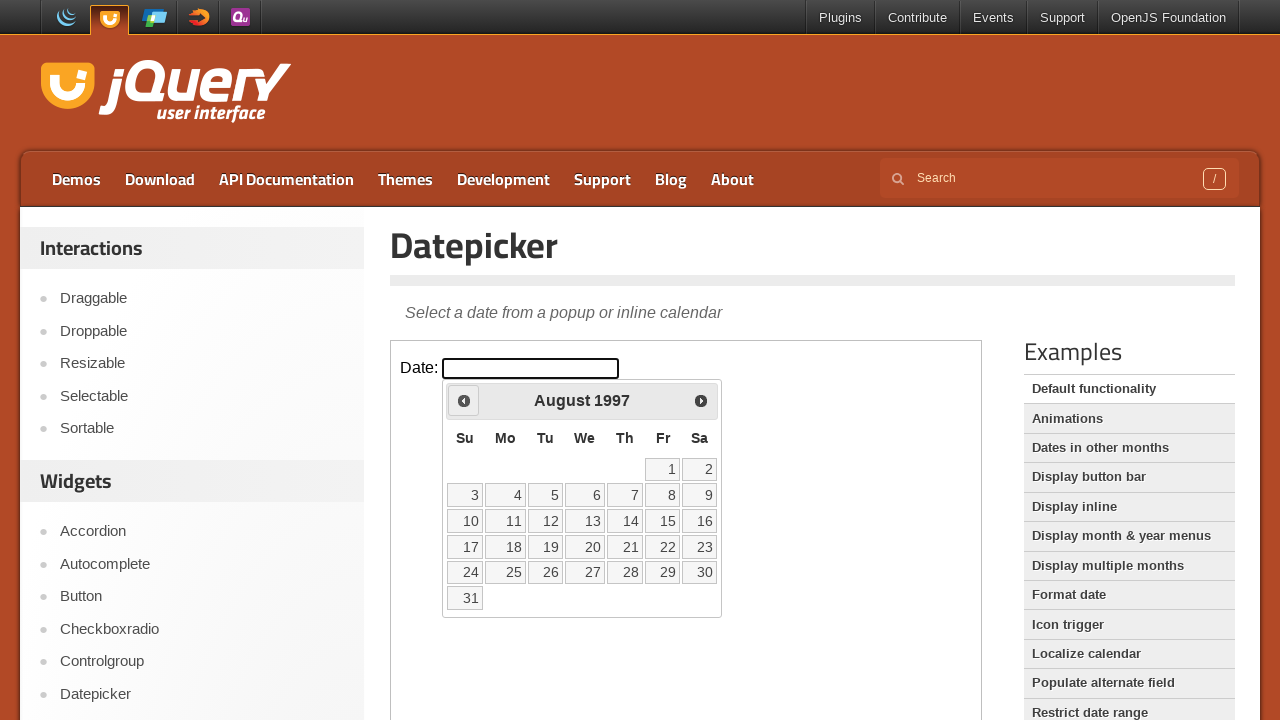

Retrieved current month: August, current year: 1997
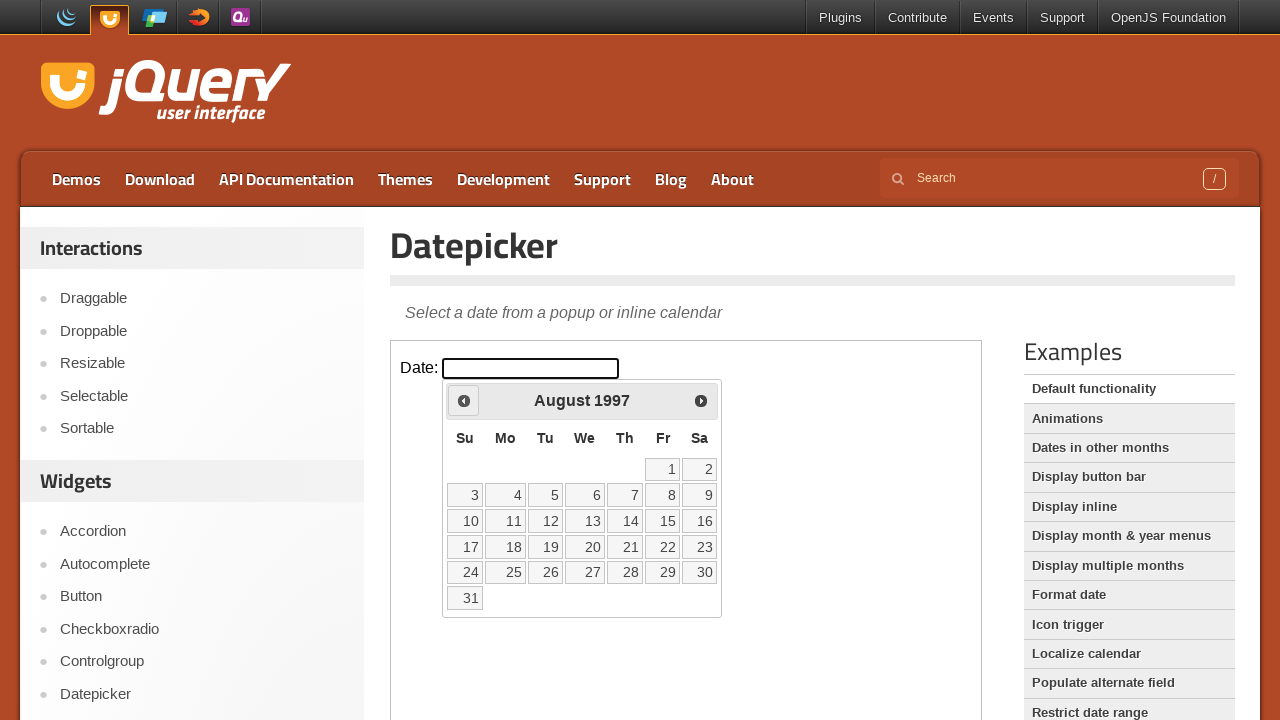

Clicked left arrow to navigate to previous month at (464, 400) on iframe >> nth=0 >> internal:control=enter-frame >> xpath=//span[@class='ui-icon 
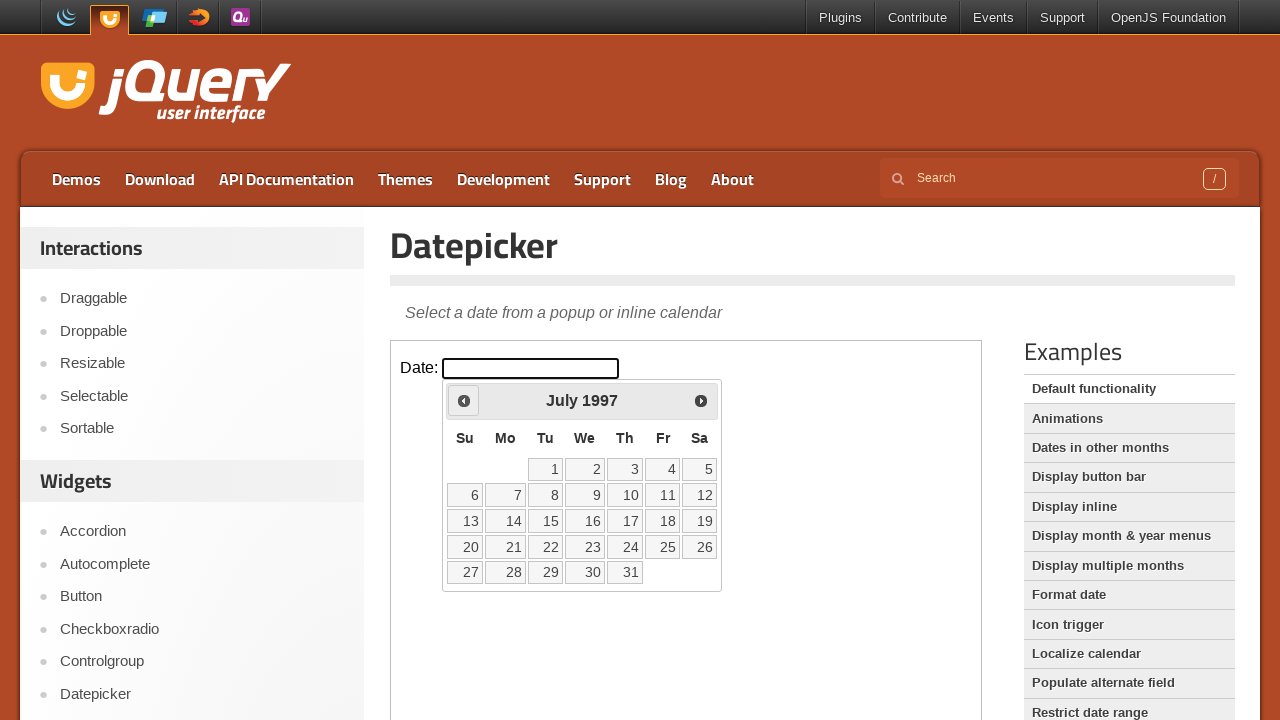

Retrieved current month: July, current year: 1997
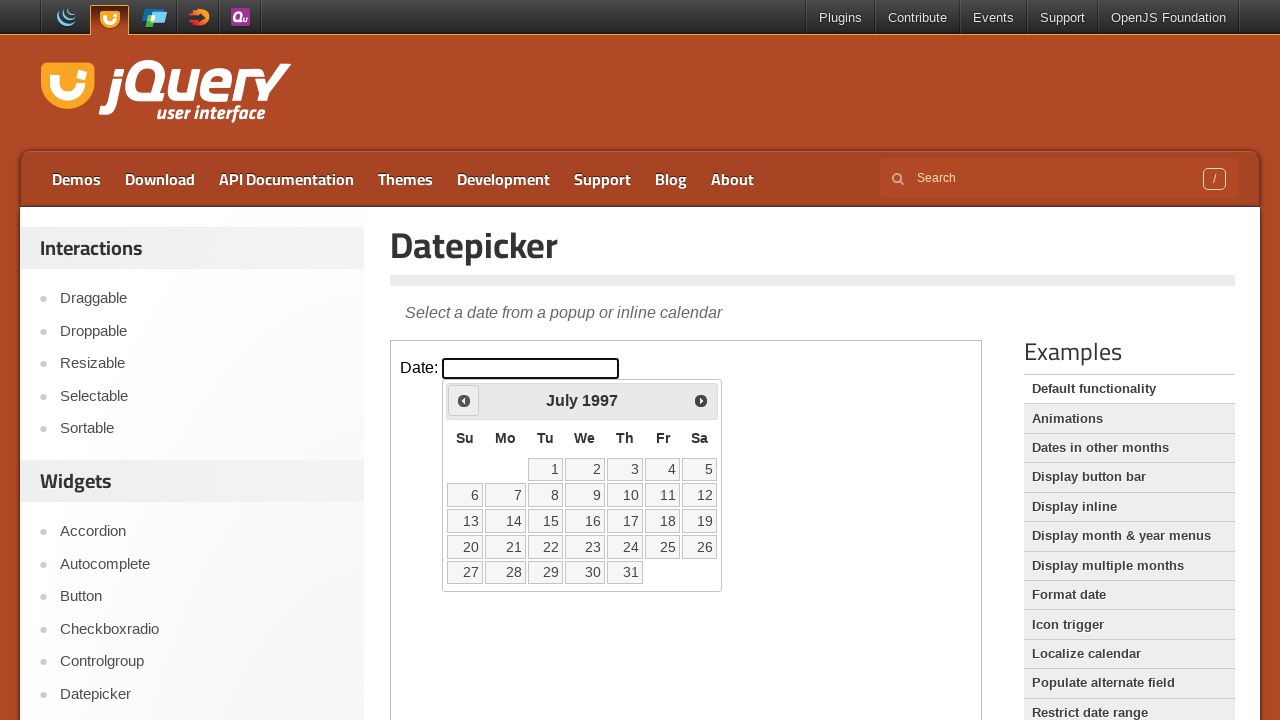

Clicked left arrow to navigate to previous month at (464, 400) on iframe >> nth=0 >> internal:control=enter-frame >> xpath=//span[@class='ui-icon 
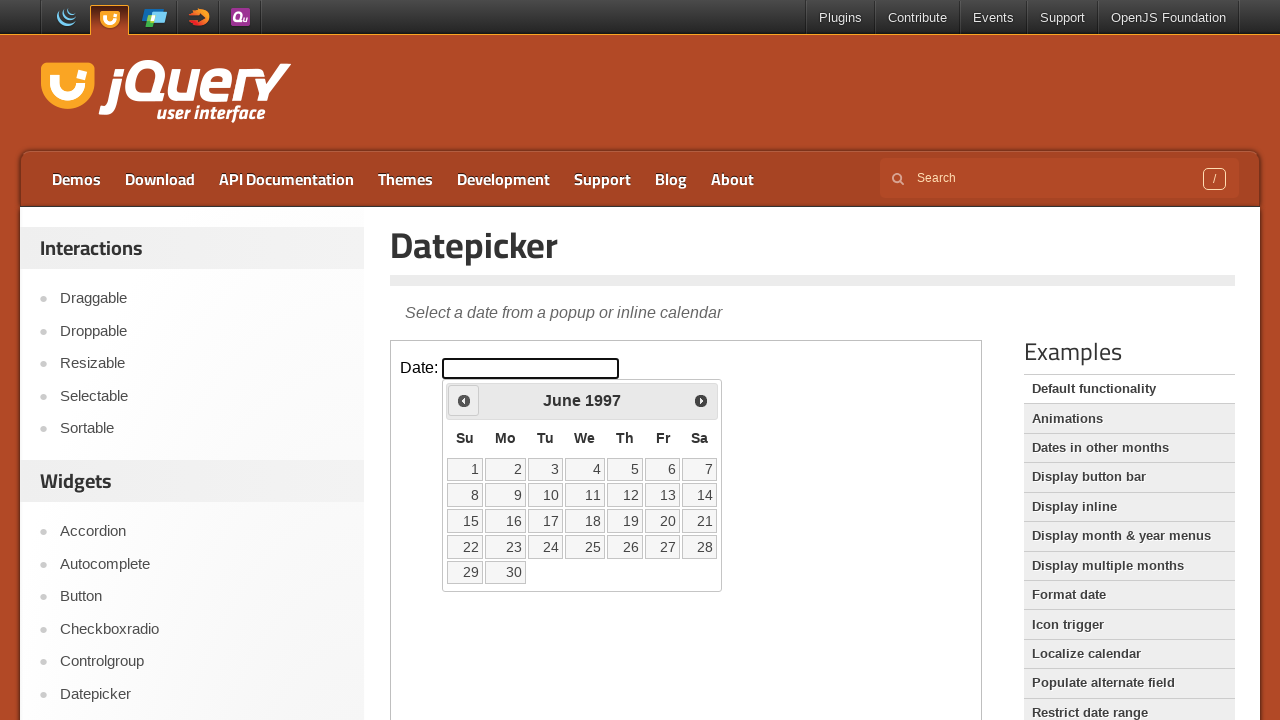

Retrieved current month: June, current year: 1997
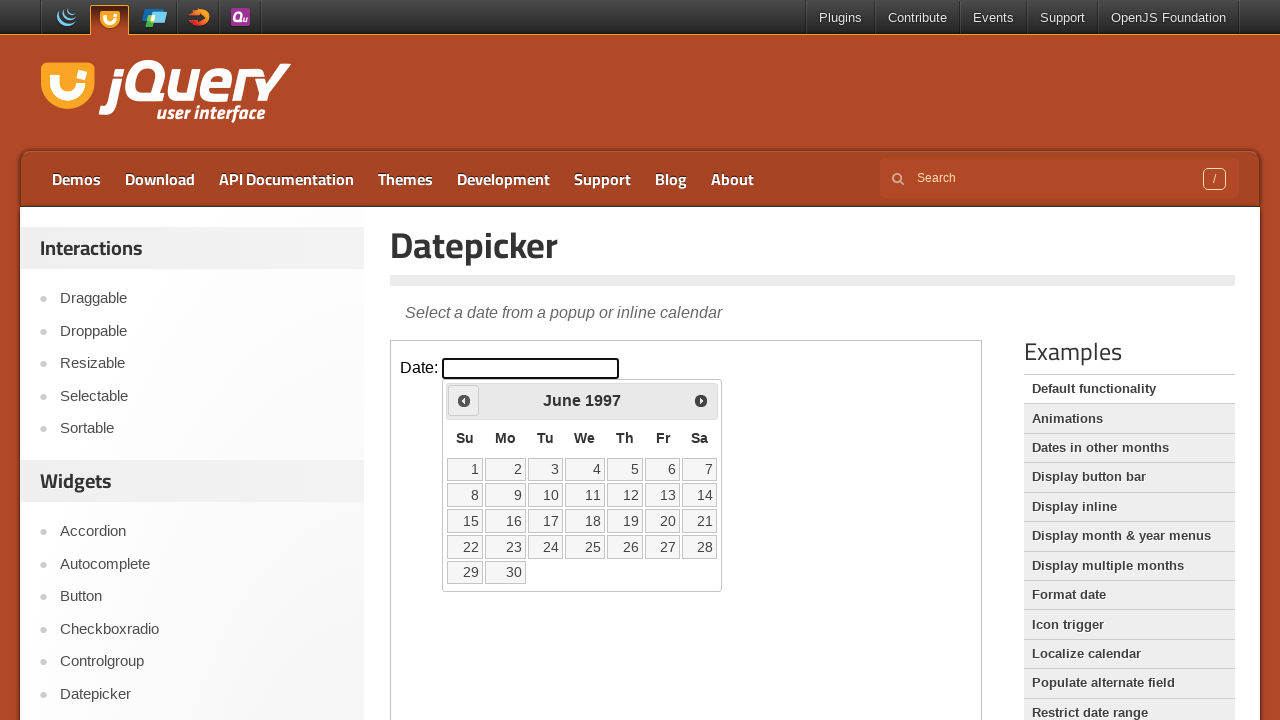

Clicked left arrow to navigate to previous month at (464, 400) on iframe >> nth=0 >> internal:control=enter-frame >> xpath=//span[@class='ui-icon 
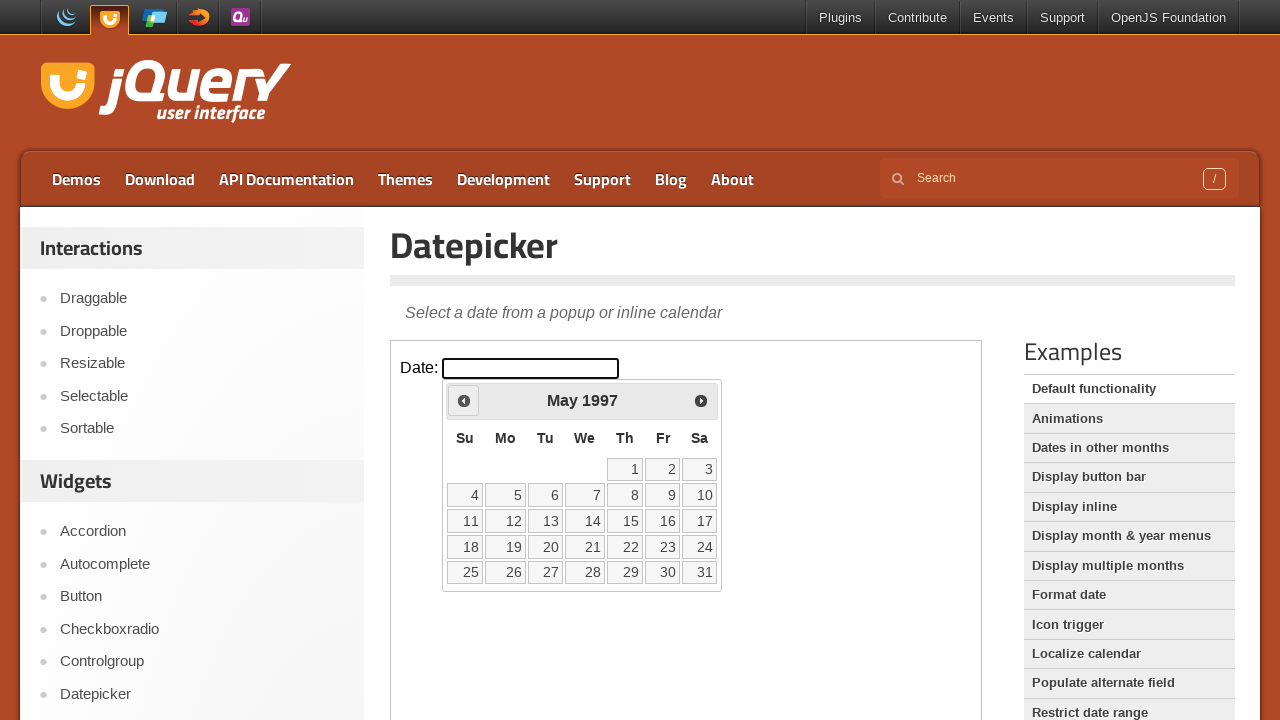

Retrieved current month: May, current year: 1997
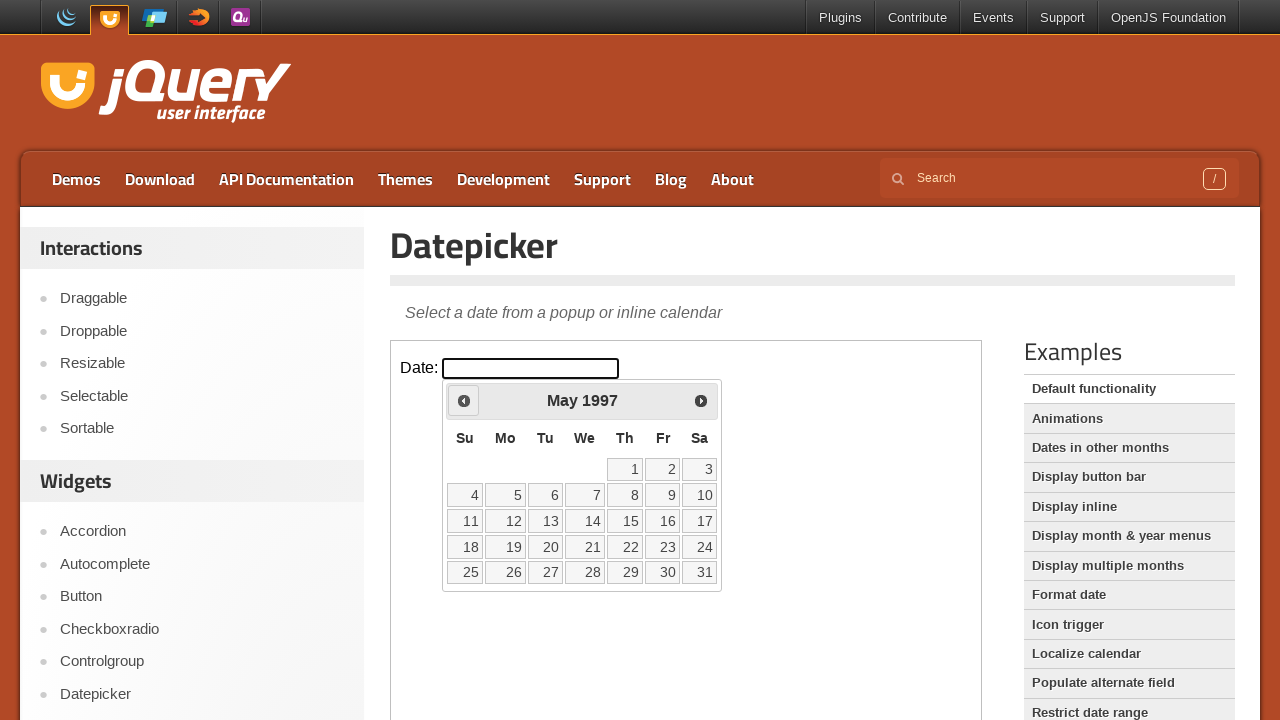

Clicked left arrow to navigate to previous month at (464, 400) on iframe >> nth=0 >> internal:control=enter-frame >> xpath=//span[@class='ui-icon 
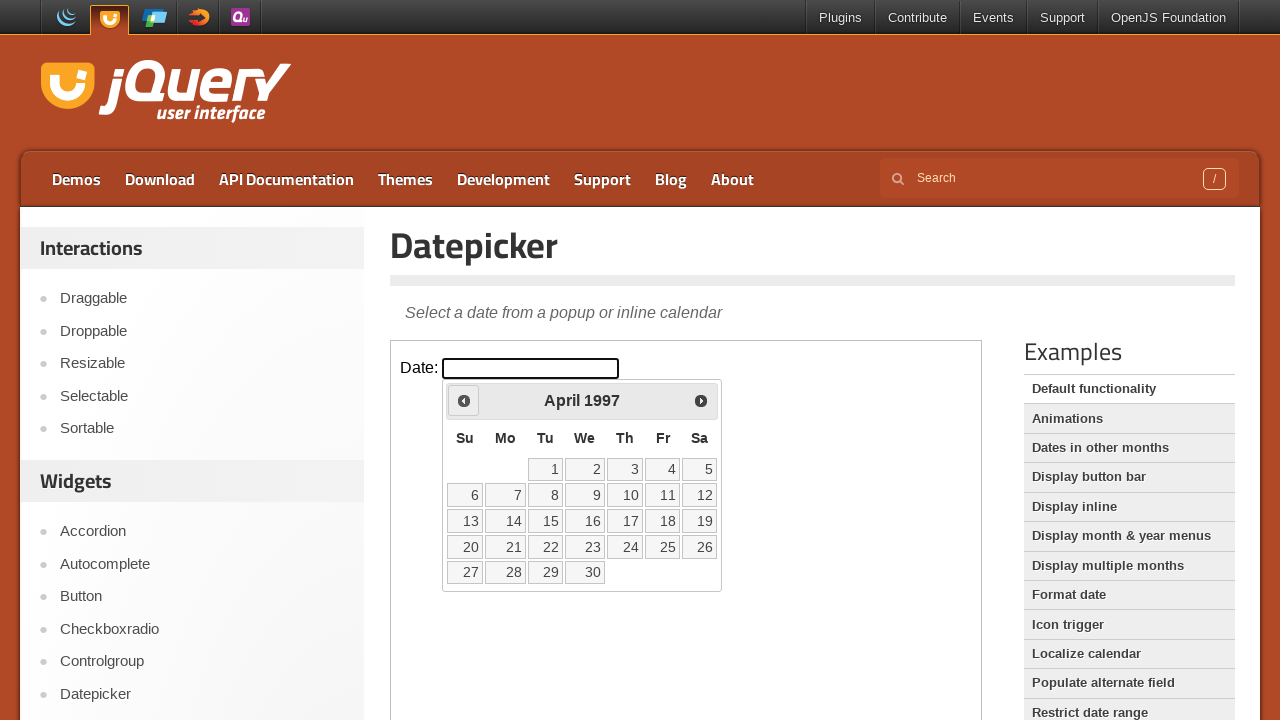

Retrieved current month: April, current year: 1997
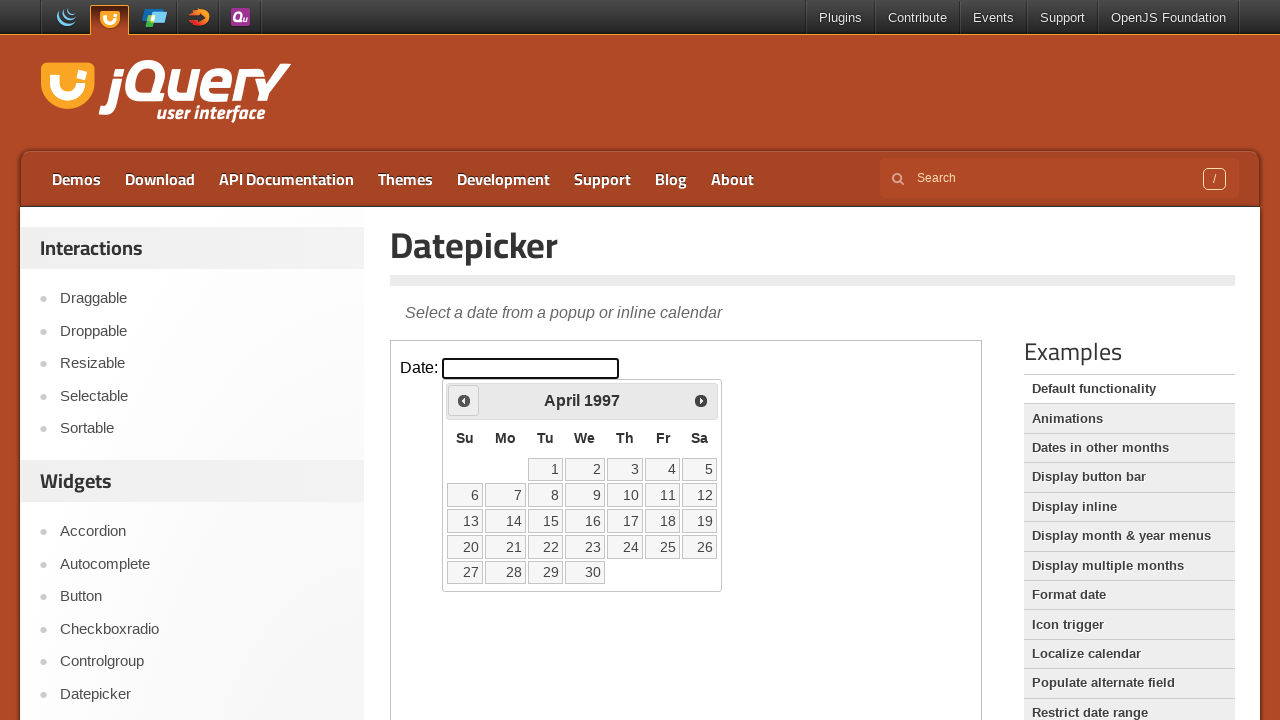

Clicked left arrow to navigate to previous month at (464, 400) on iframe >> nth=0 >> internal:control=enter-frame >> xpath=//span[@class='ui-icon 
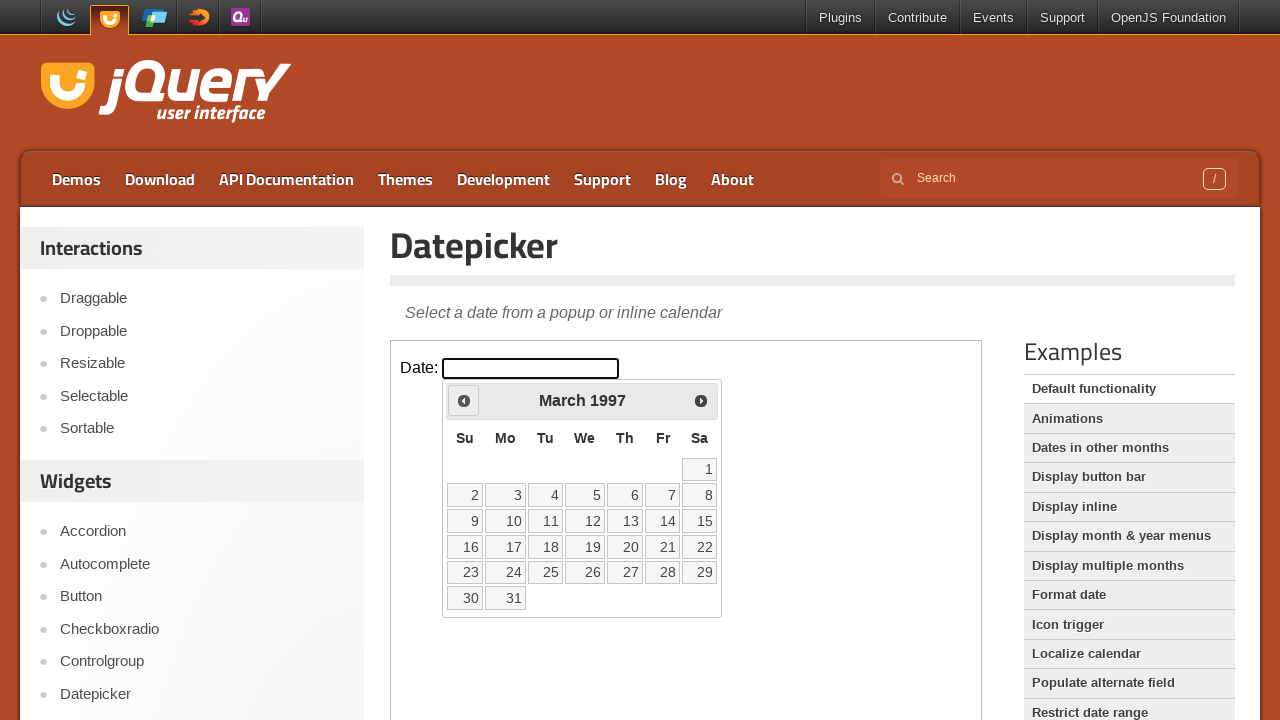

Retrieved current month: March, current year: 1997
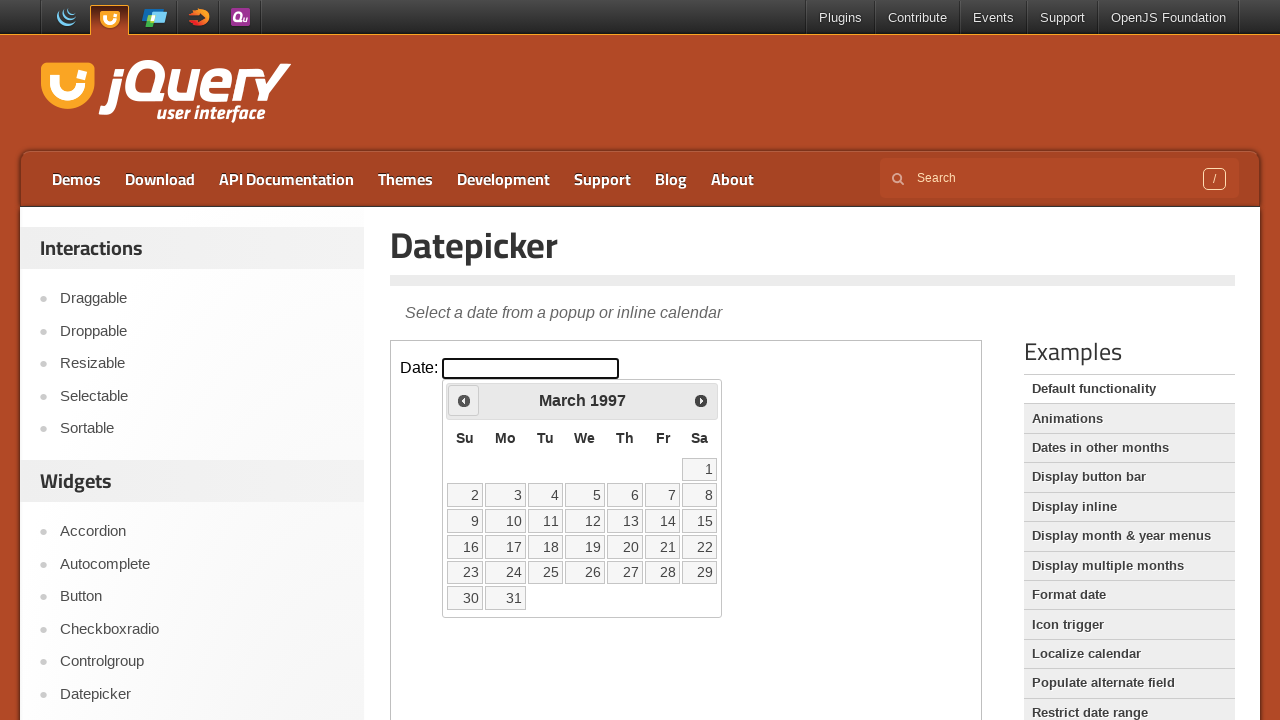

Clicked left arrow to navigate to previous month at (464, 400) on iframe >> nth=0 >> internal:control=enter-frame >> xpath=//span[@class='ui-icon 
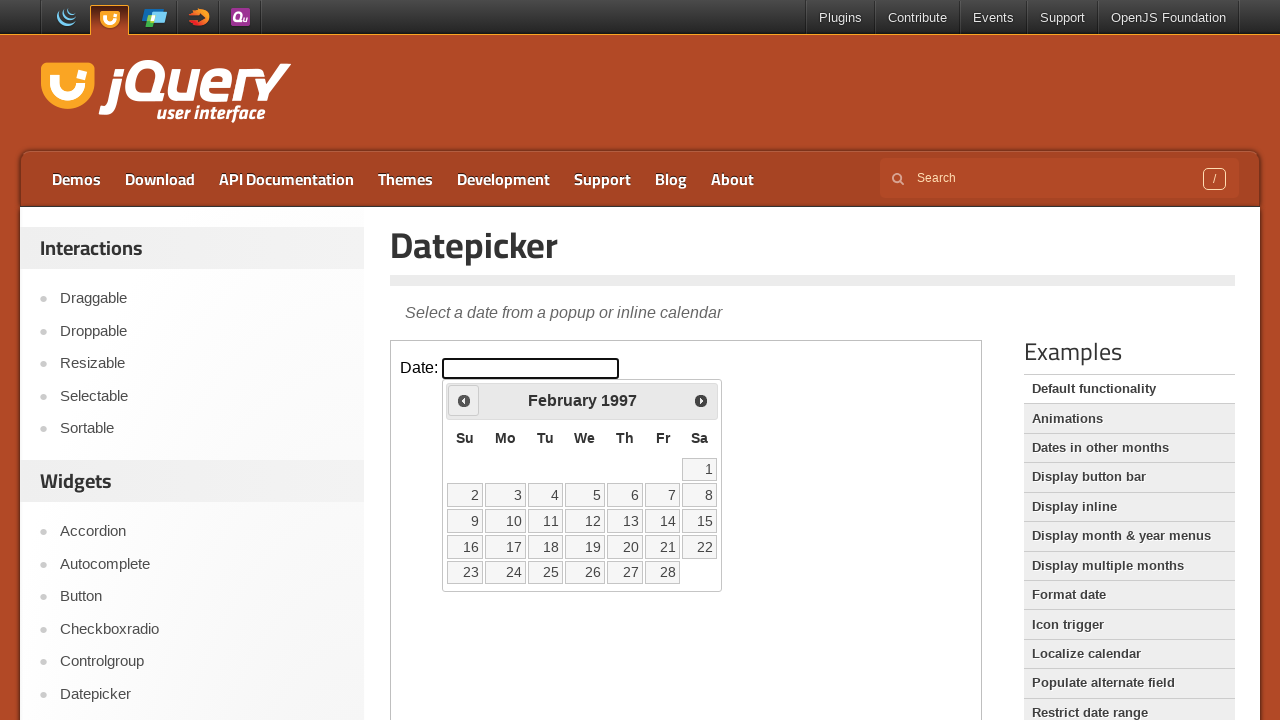

Retrieved current month: February, current year: 1997
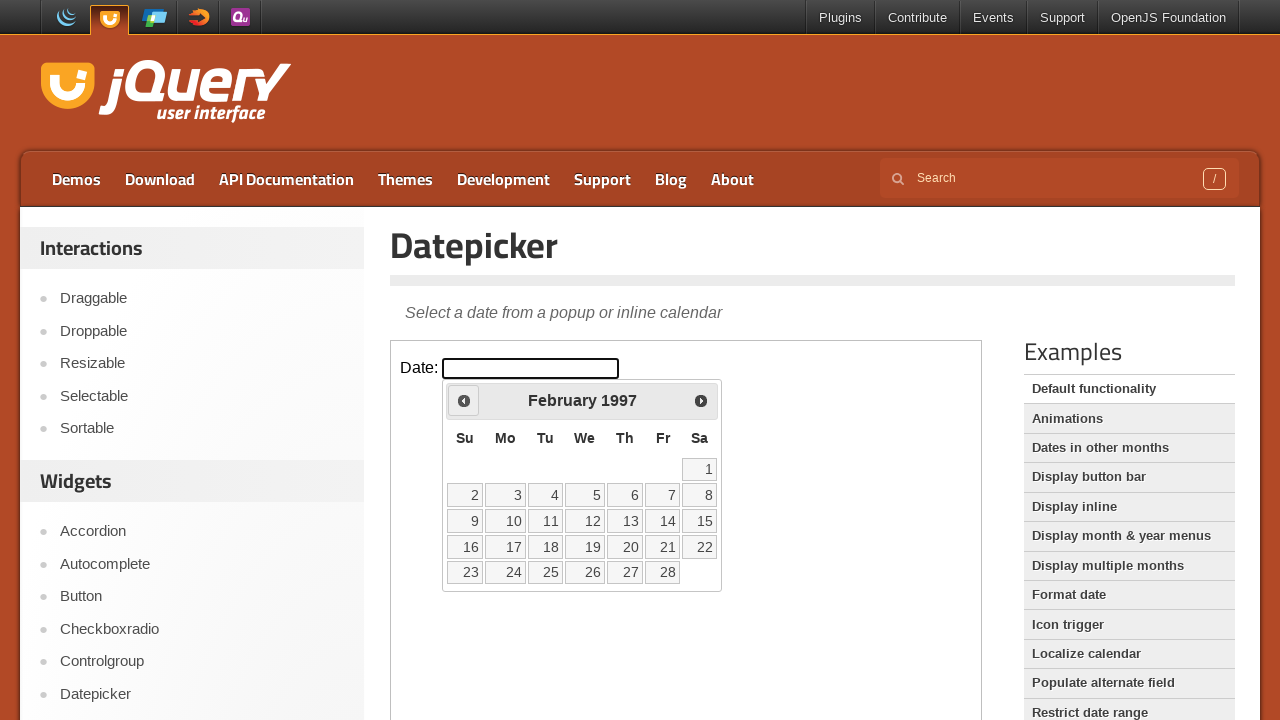

Clicked left arrow to navigate to previous month at (464, 400) on iframe >> nth=0 >> internal:control=enter-frame >> xpath=//span[@class='ui-icon 
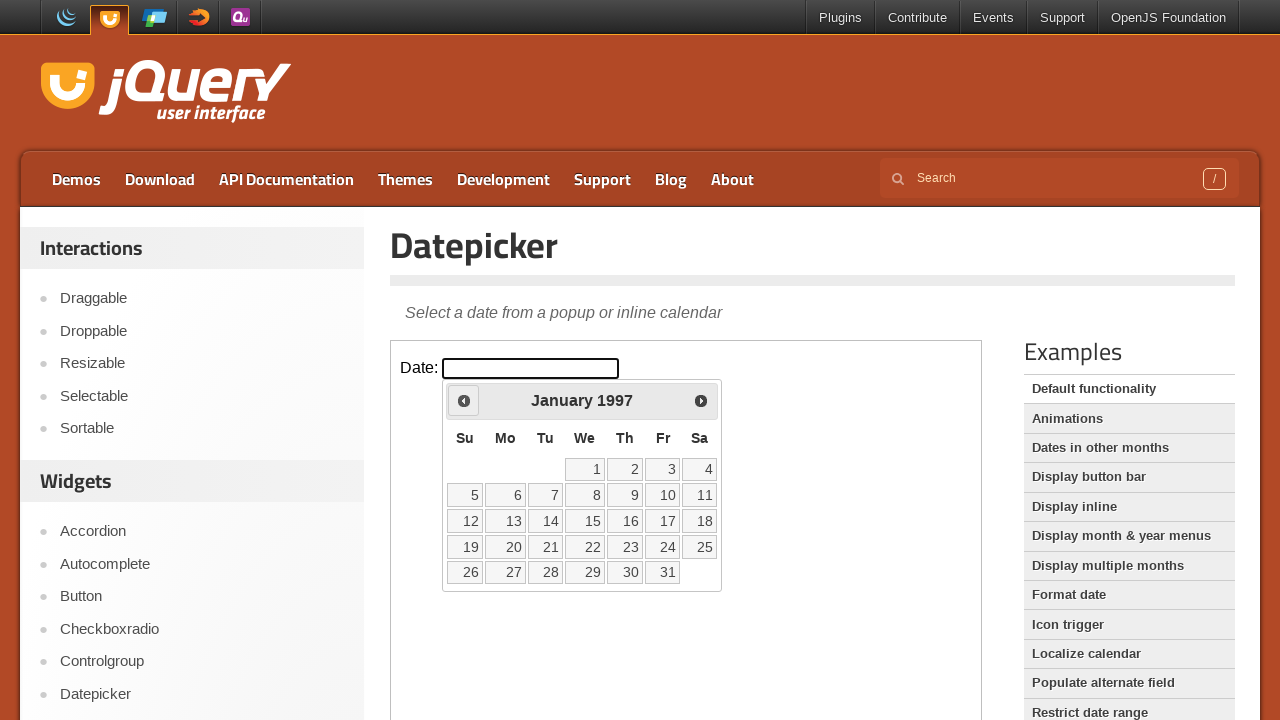

Retrieved current month: January, current year: 1997
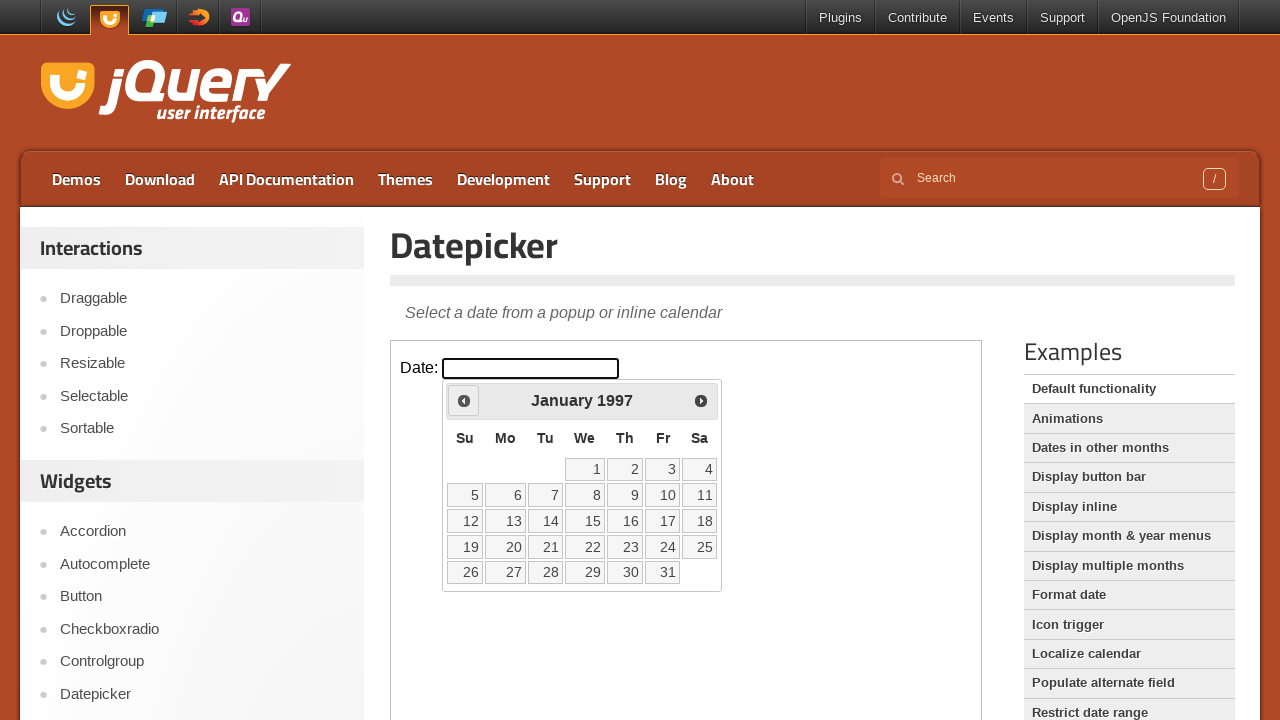

Clicked left arrow to navigate to previous month at (464, 400) on iframe >> nth=0 >> internal:control=enter-frame >> xpath=//span[@class='ui-icon 
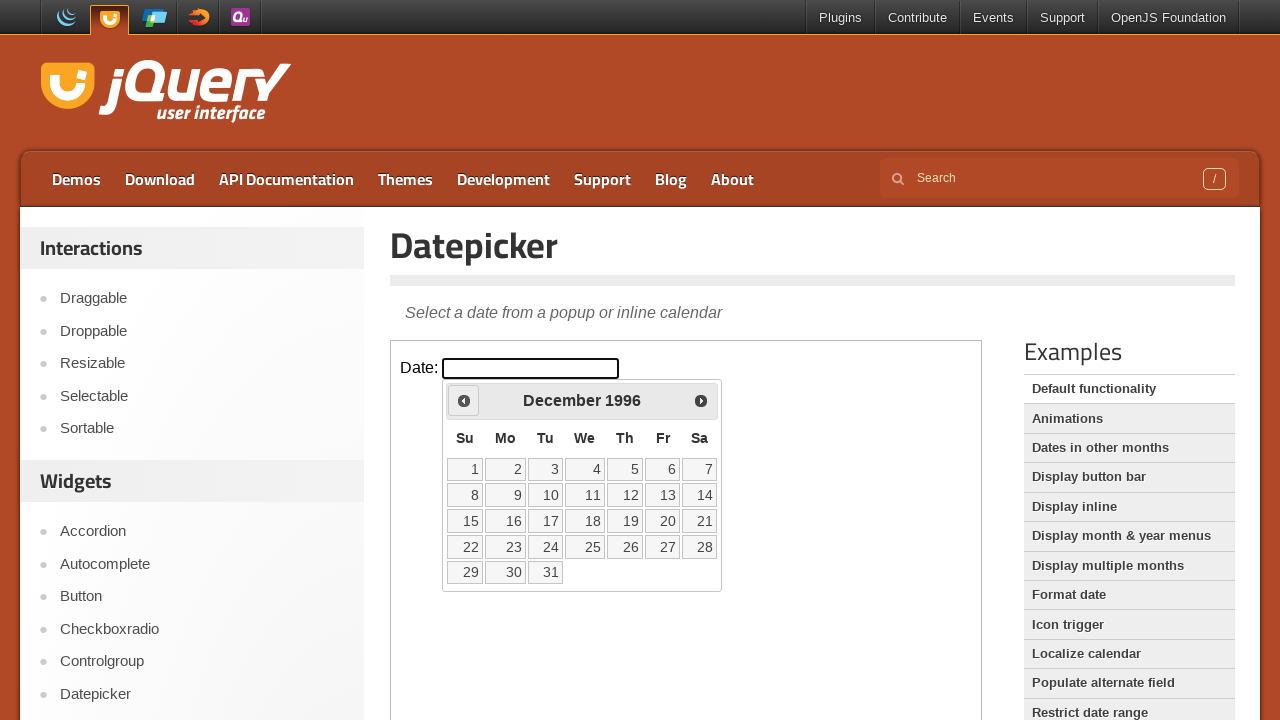

Retrieved current month: December, current year: 1996
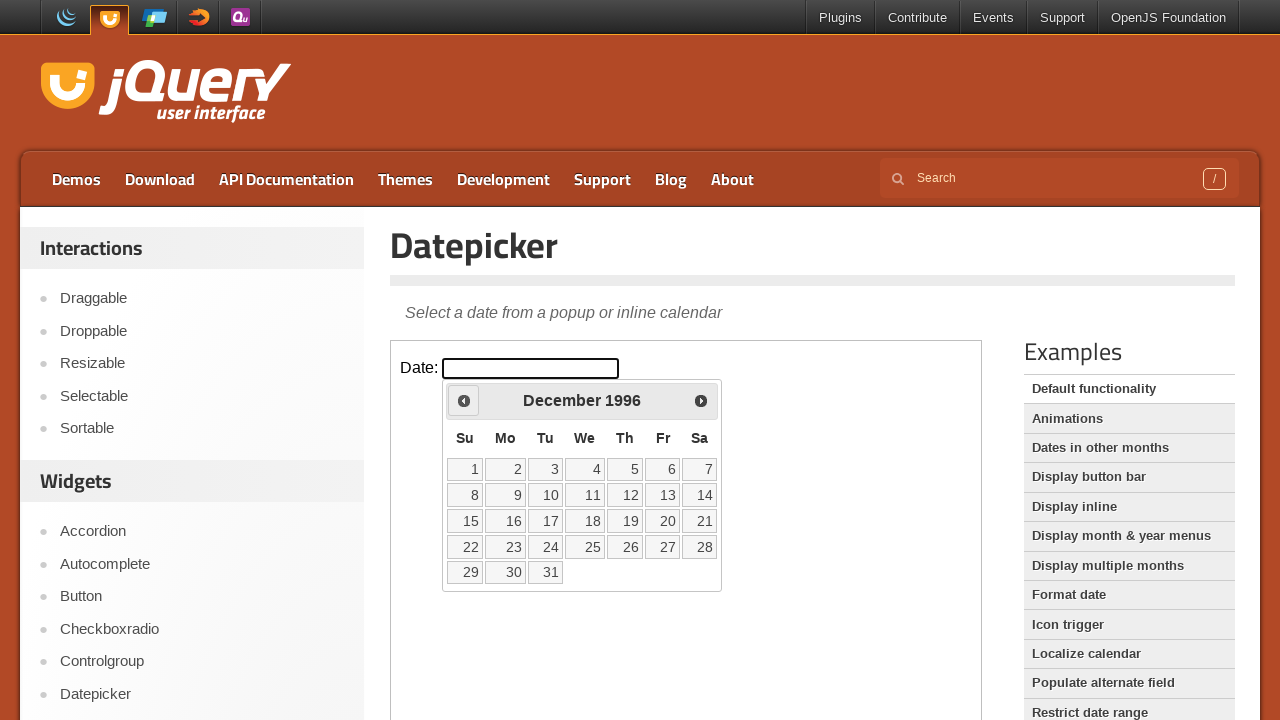

Clicked left arrow to navigate to previous month at (464, 400) on iframe >> nth=0 >> internal:control=enter-frame >> xpath=//span[@class='ui-icon 
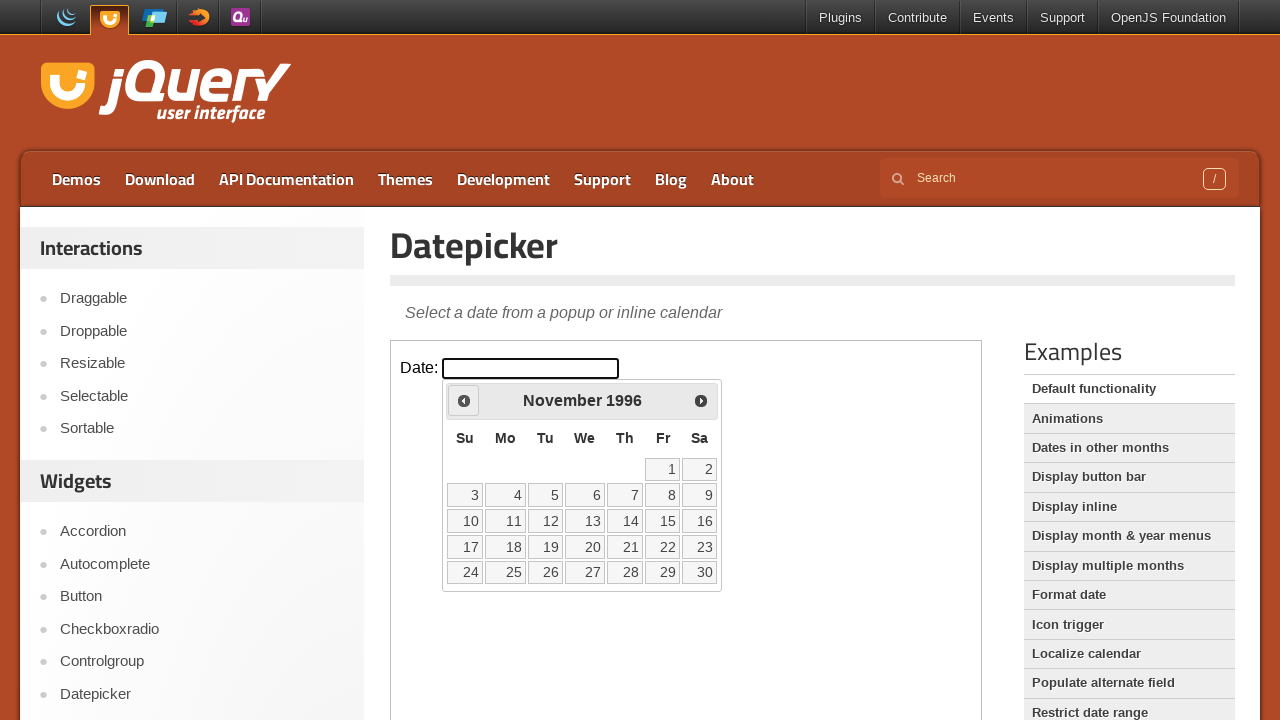

Retrieved current month: November, current year: 1996
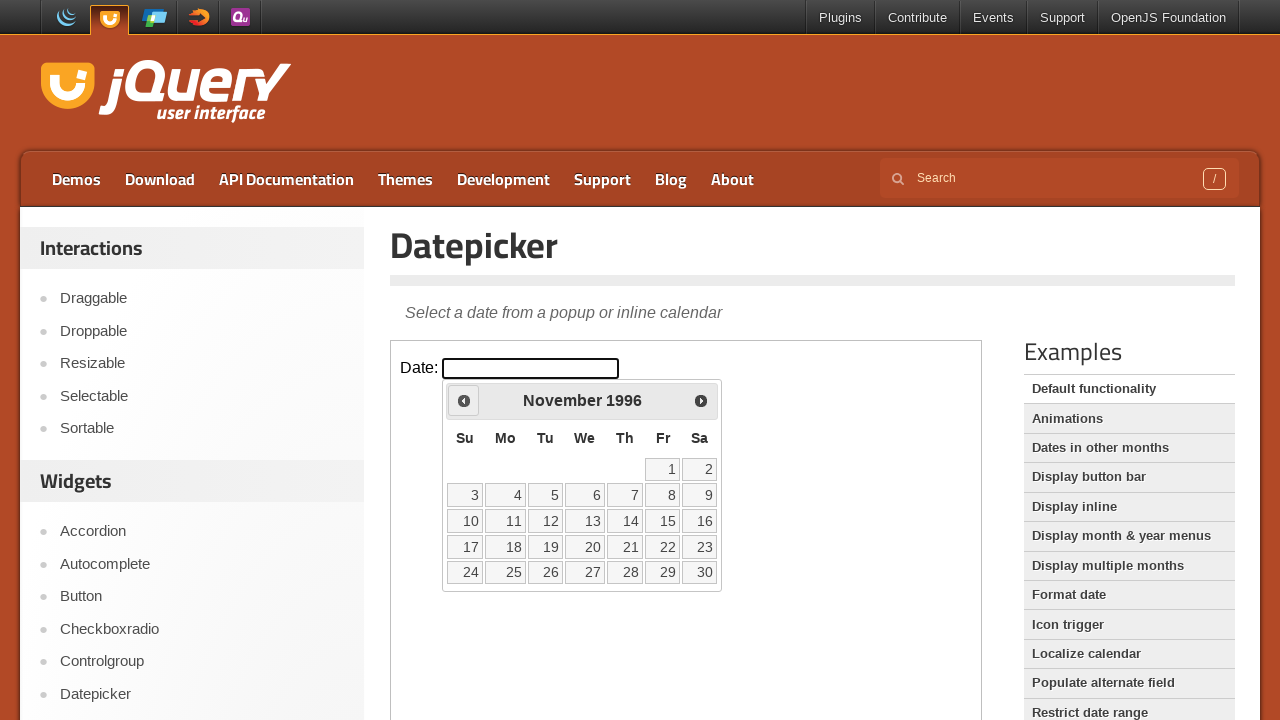

Clicked left arrow to navigate to previous month at (464, 400) on iframe >> nth=0 >> internal:control=enter-frame >> xpath=//span[@class='ui-icon 
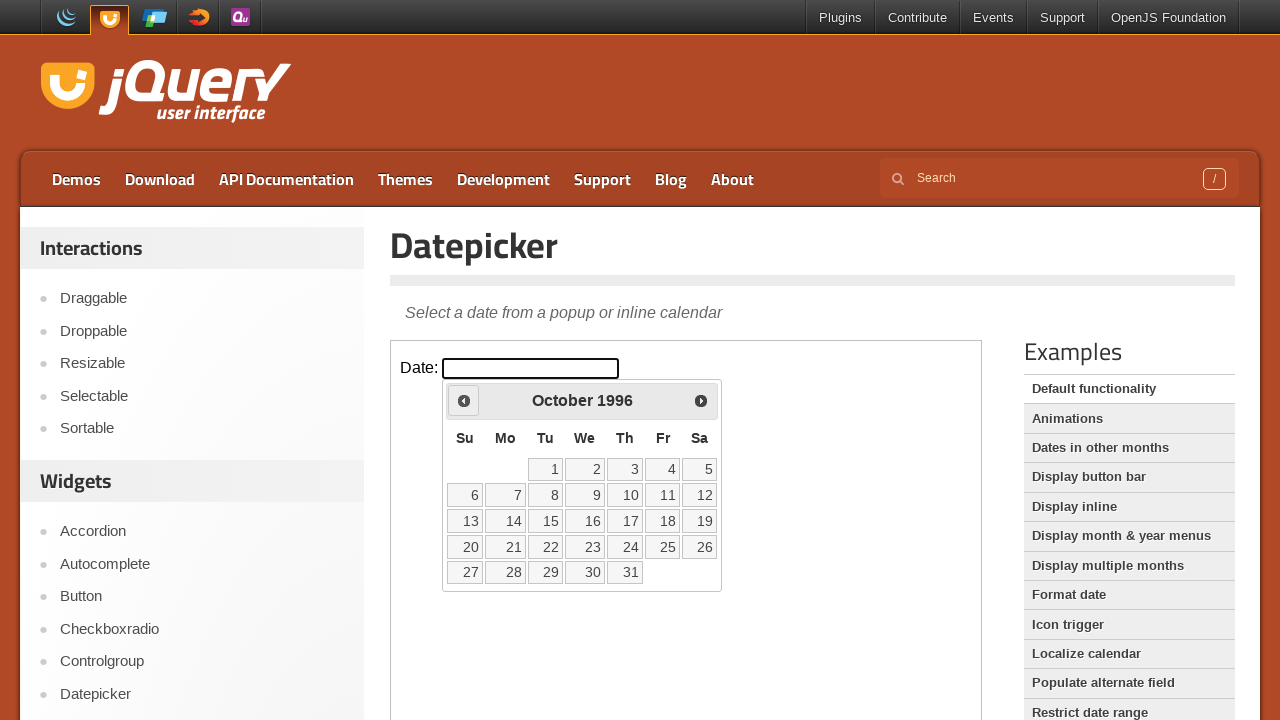

Retrieved current month: October, current year: 1996
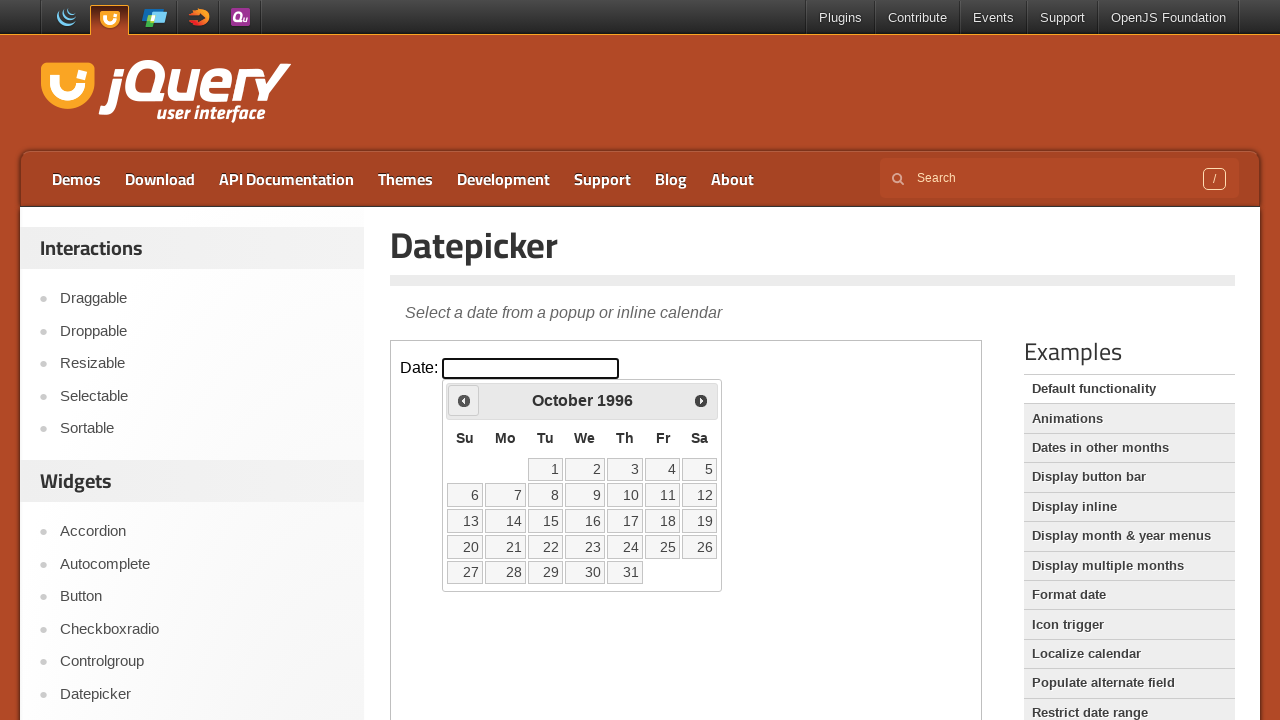

Clicked left arrow to navigate to previous month at (464, 400) on iframe >> nth=0 >> internal:control=enter-frame >> xpath=//span[@class='ui-icon 
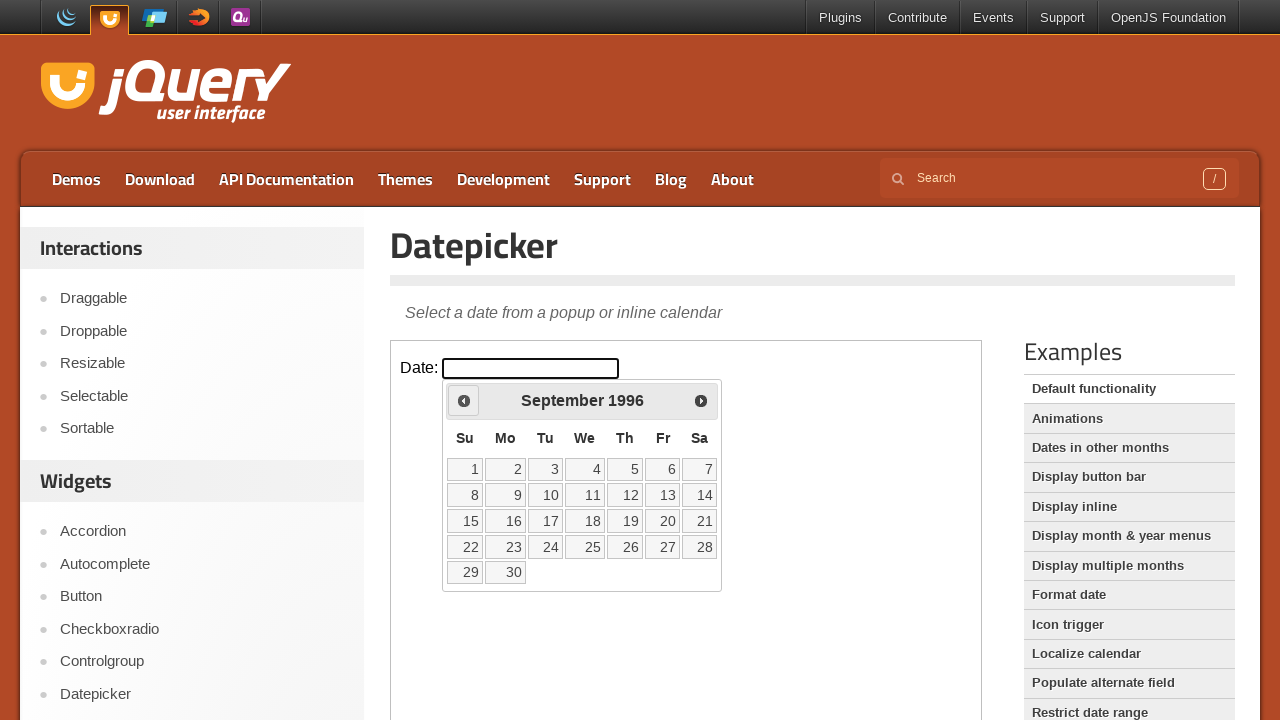

Retrieved current month: September, current year: 1996
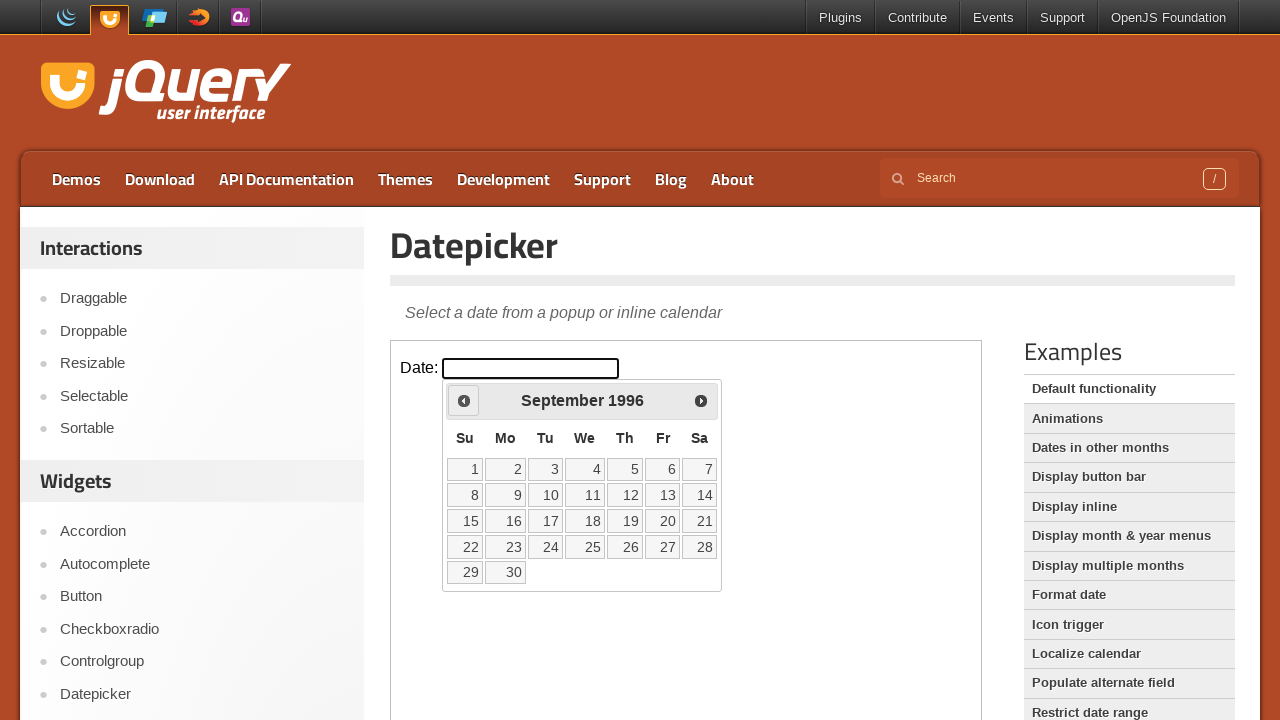

Clicked left arrow to navigate to previous month at (464, 400) on iframe >> nth=0 >> internal:control=enter-frame >> xpath=//span[@class='ui-icon 
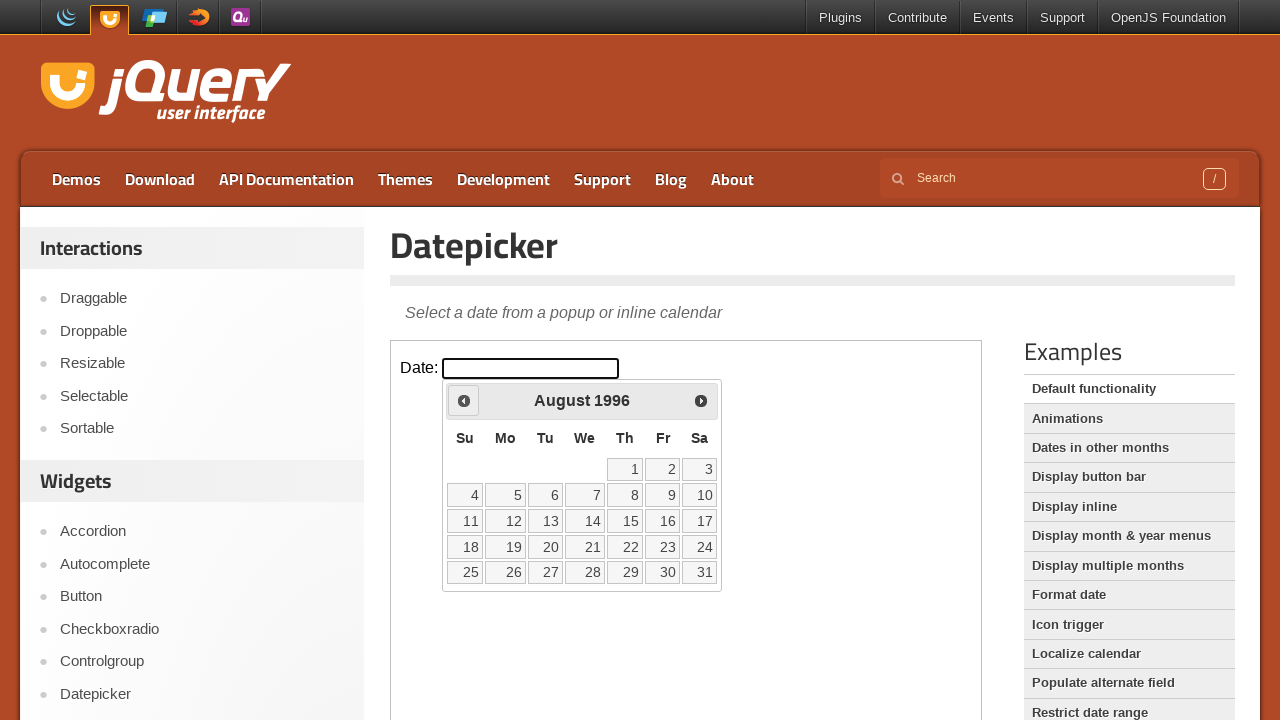

Retrieved current month: August, current year: 1996
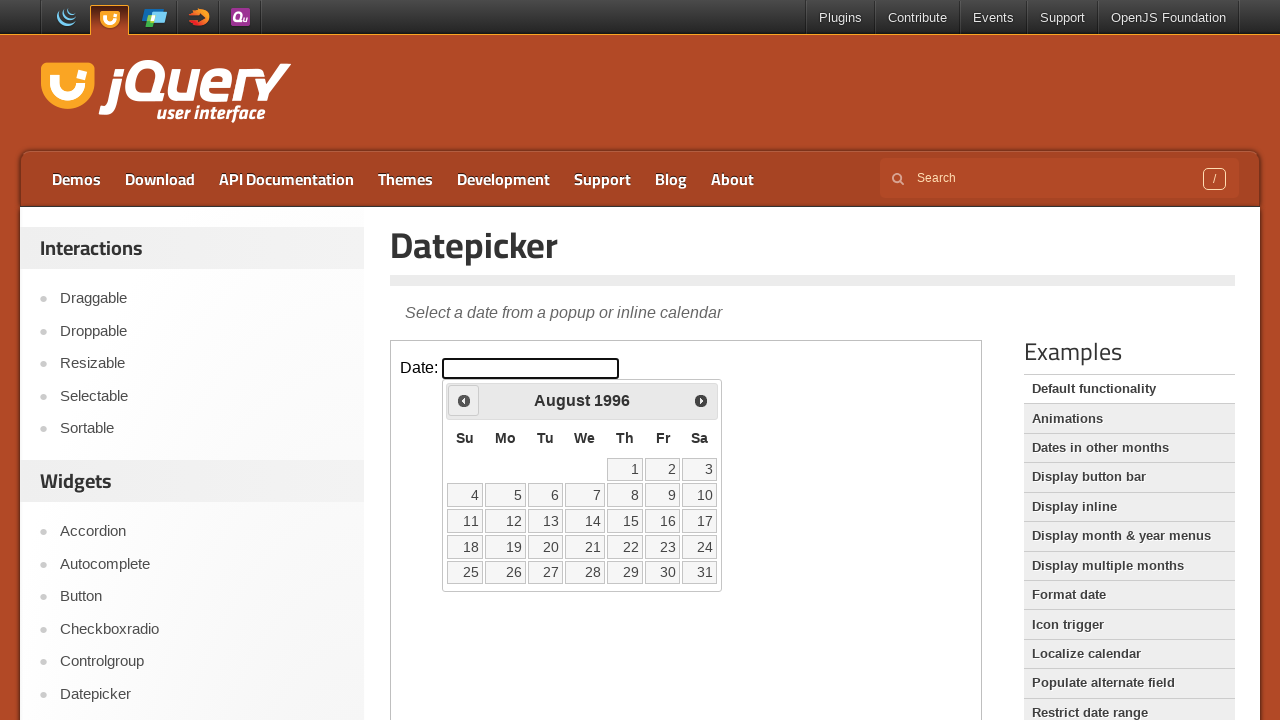

Clicked left arrow to navigate to previous month at (464, 400) on iframe >> nth=0 >> internal:control=enter-frame >> xpath=//span[@class='ui-icon 
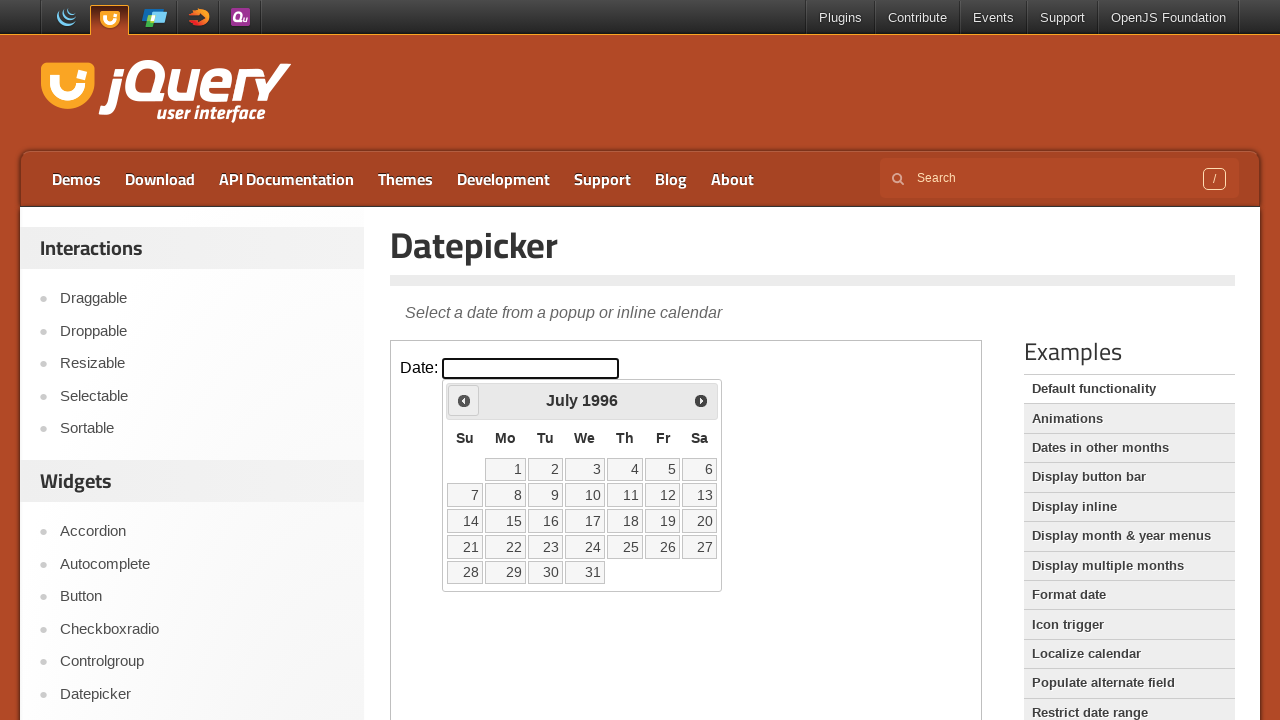

Retrieved current month: July, current year: 1996
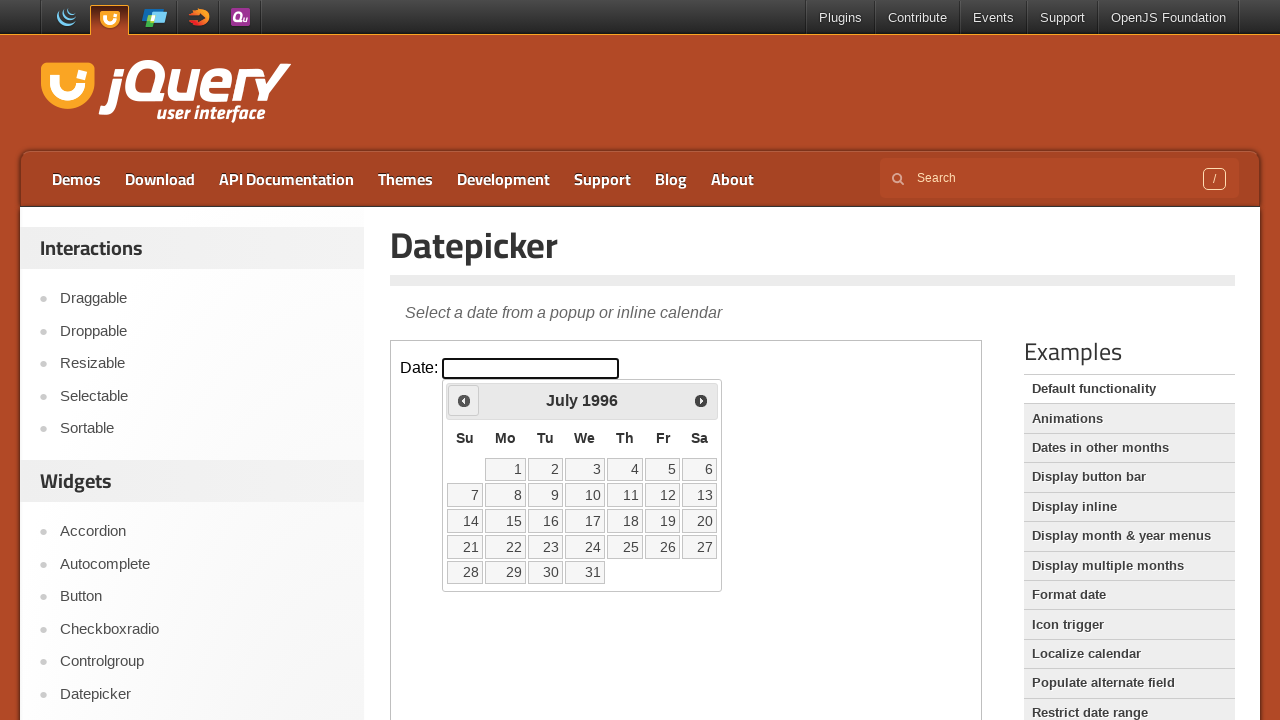

Clicked left arrow to navigate to previous month at (464, 400) on iframe >> nth=0 >> internal:control=enter-frame >> xpath=//span[@class='ui-icon 
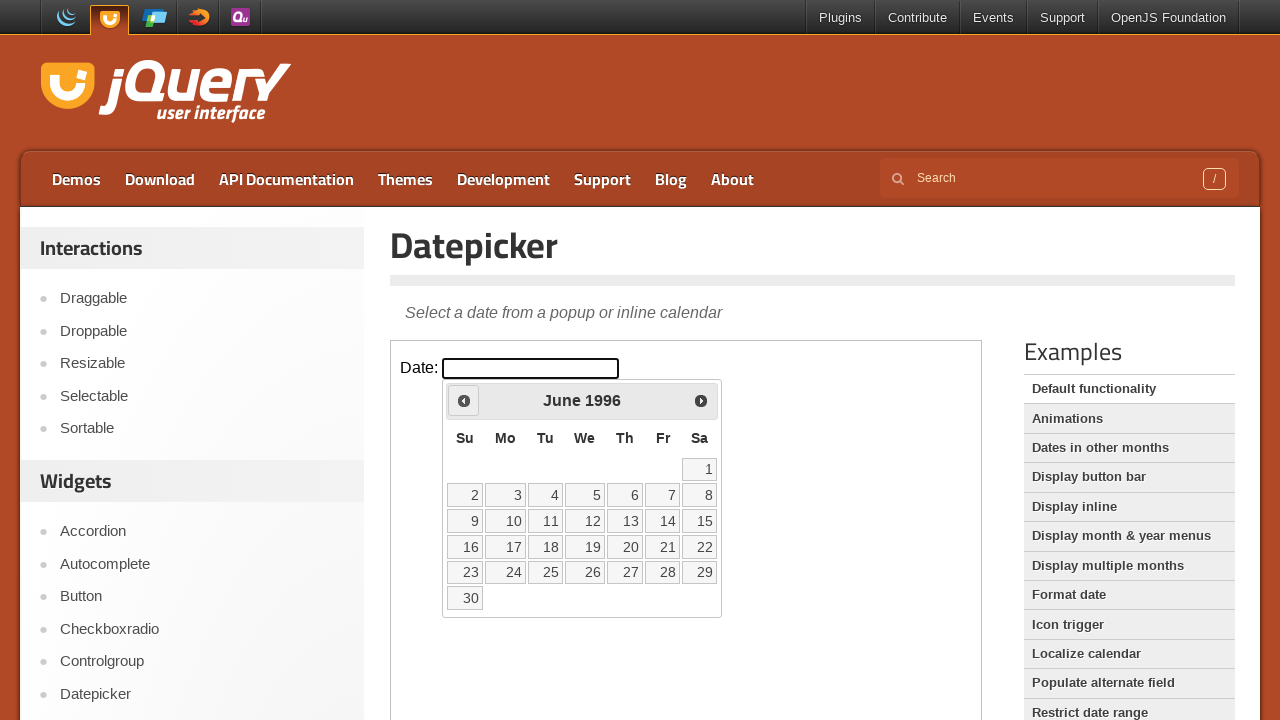

Retrieved current month: June, current year: 1996
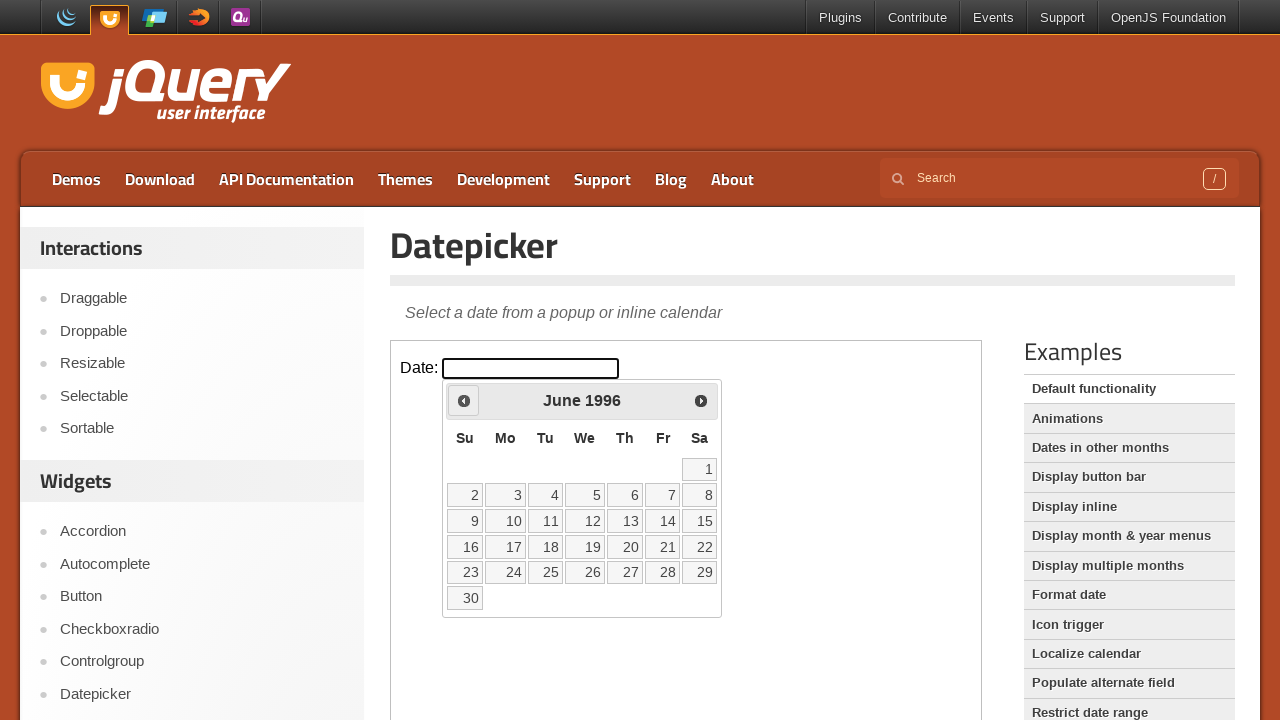

Clicked left arrow to navigate to previous month at (464, 400) on iframe >> nth=0 >> internal:control=enter-frame >> xpath=//span[@class='ui-icon 
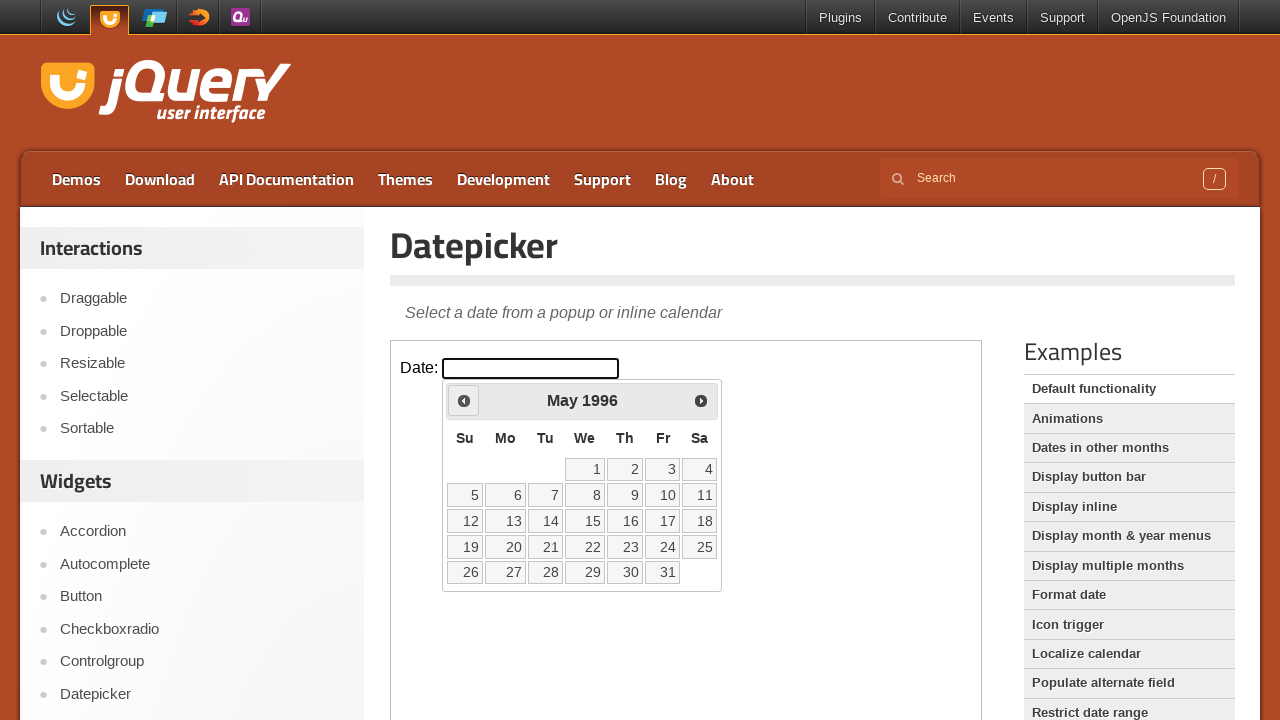

Retrieved current month: May, current year: 1996
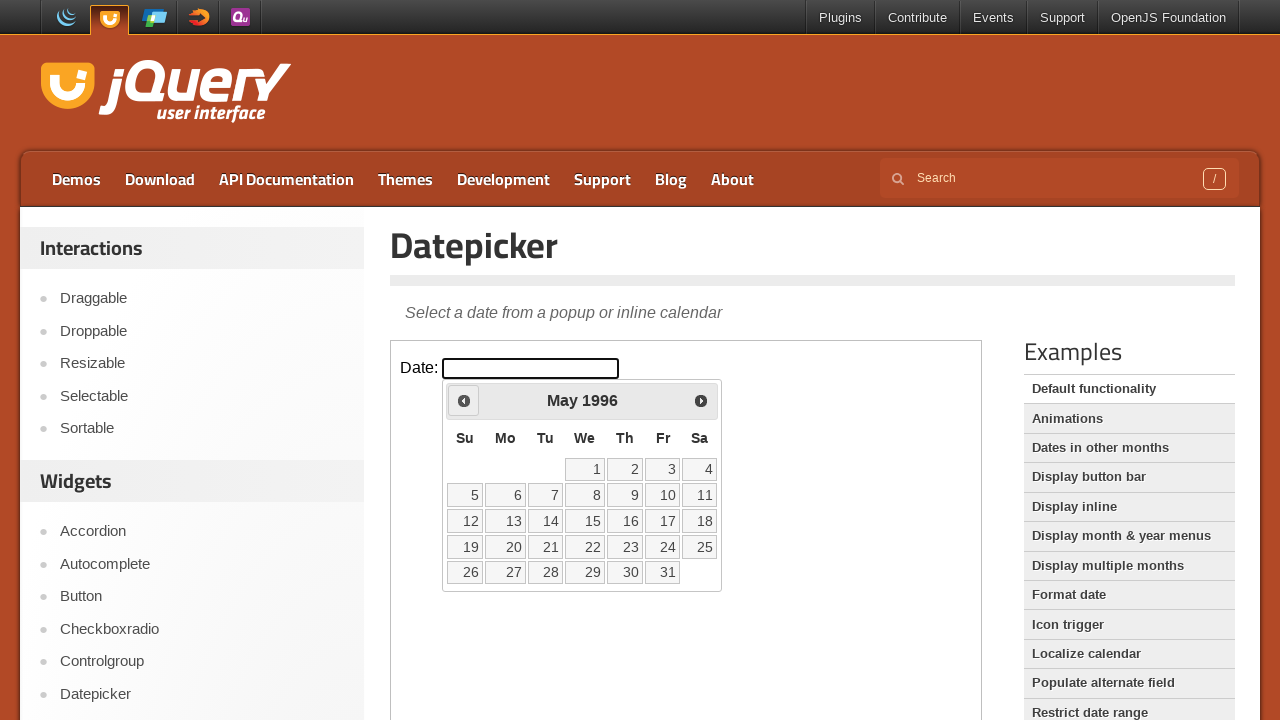

Clicked left arrow to navigate to previous month at (464, 400) on iframe >> nth=0 >> internal:control=enter-frame >> xpath=//span[@class='ui-icon 
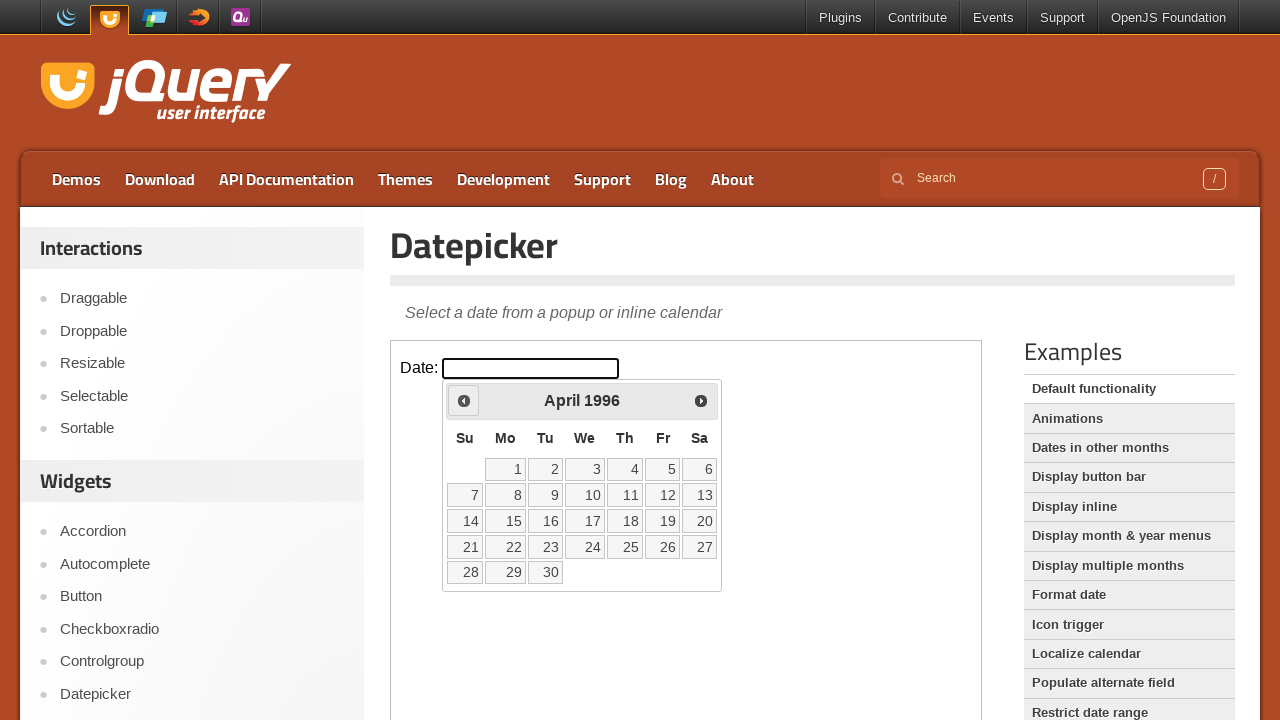

Retrieved current month: April, current year: 1996
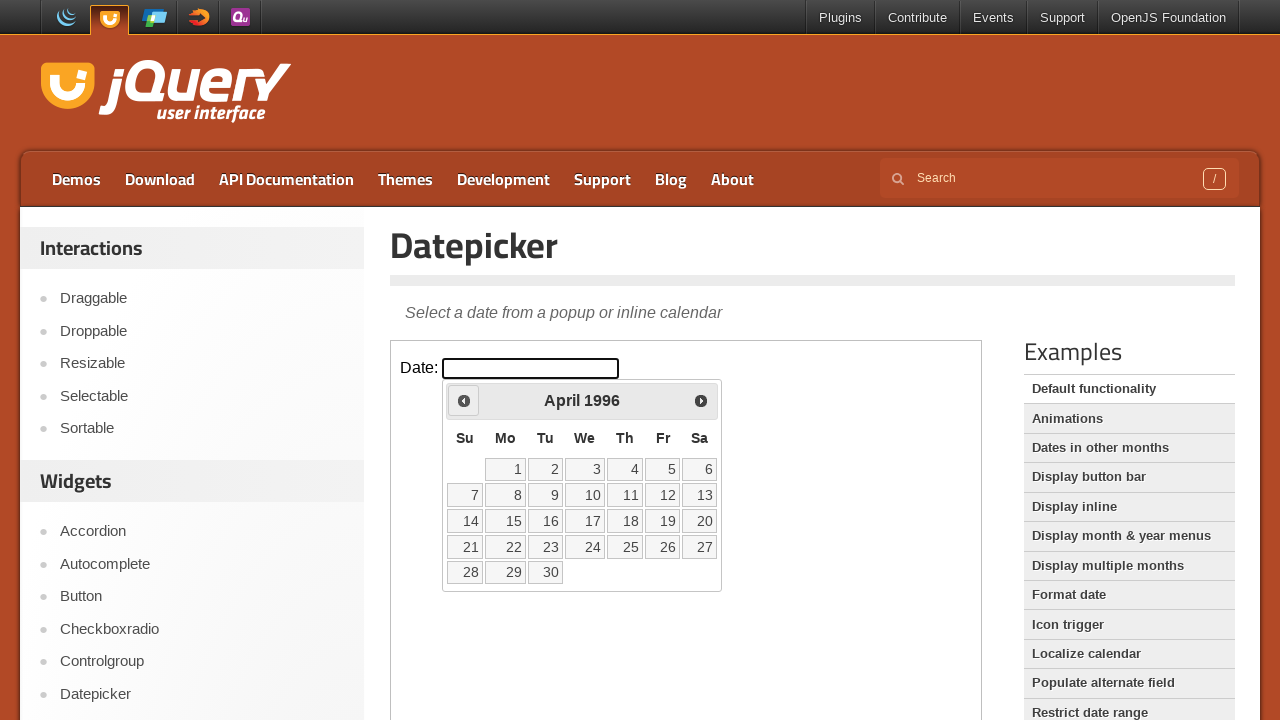

Clicked left arrow to navigate to previous month at (464, 400) on iframe >> nth=0 >> internal:control=enter-frame >> xpath=//span[@class='ui-icon 
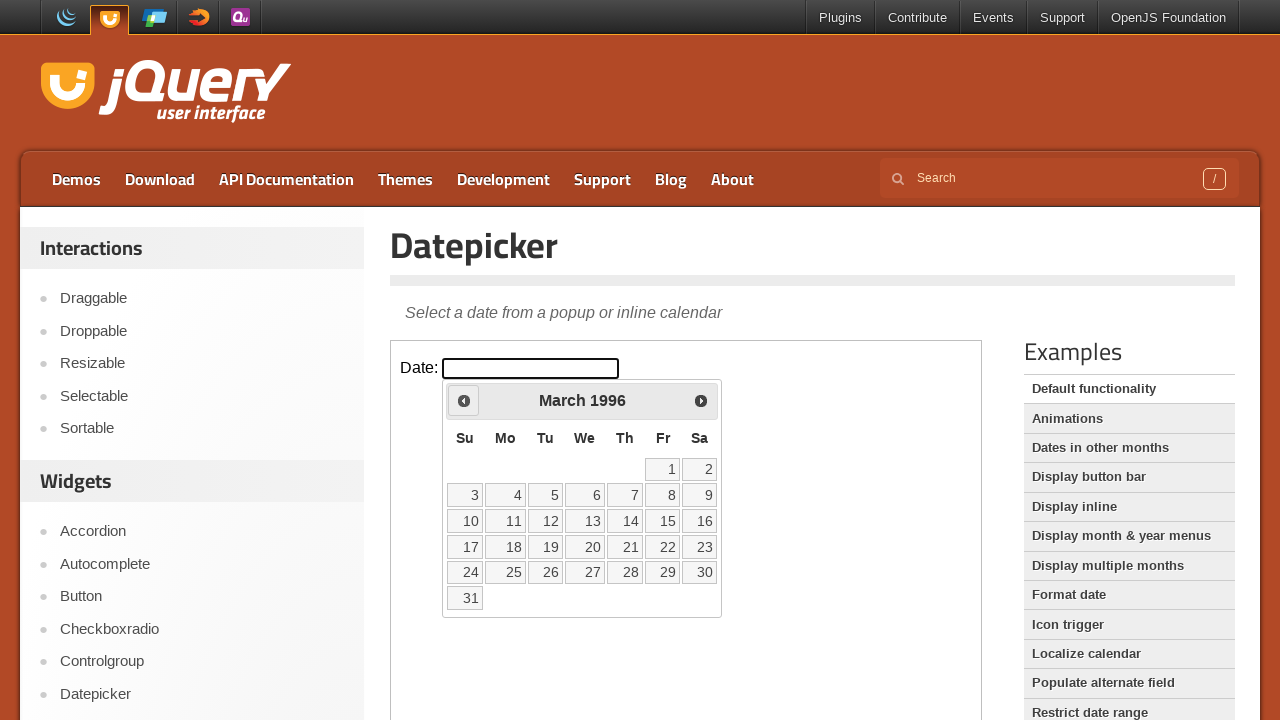

Retrieved current month: March, current year: 1996
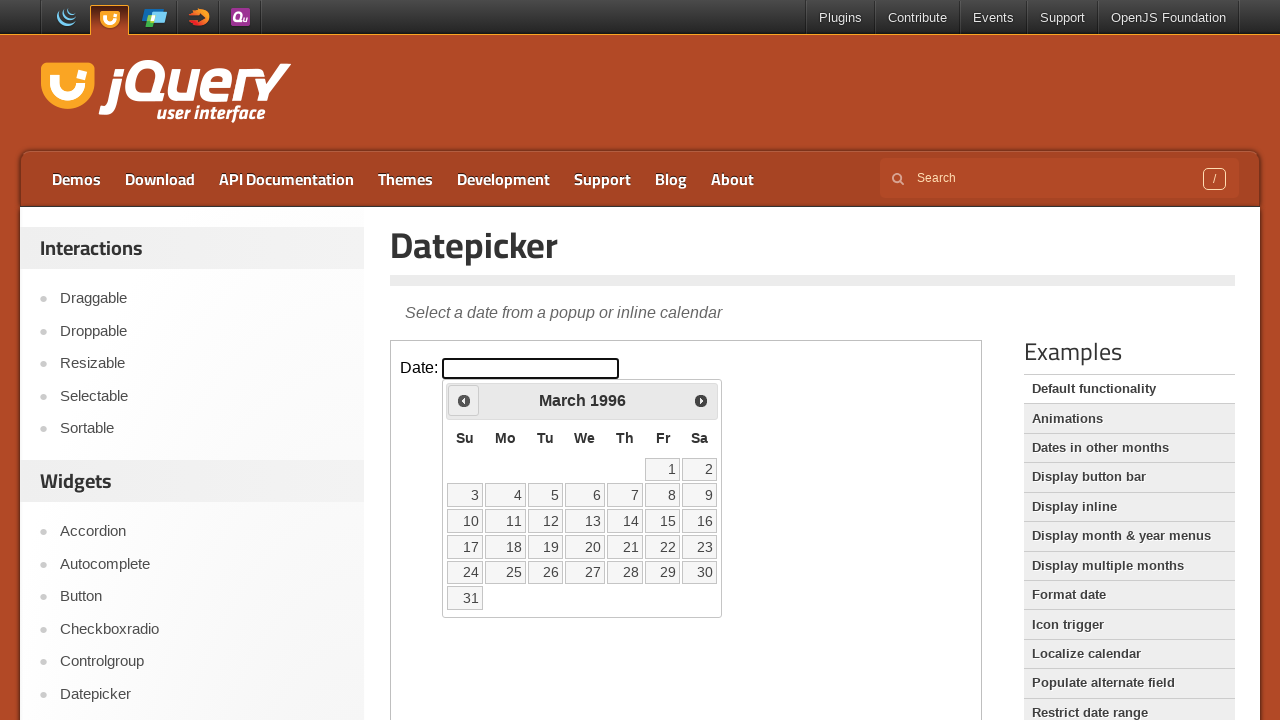

Clicked left arrow to navigate to previous month at (464, 400) on iframe >> nth=0 >> internal:control=enter-frame >> xpath=//span[@class='ui-icon 
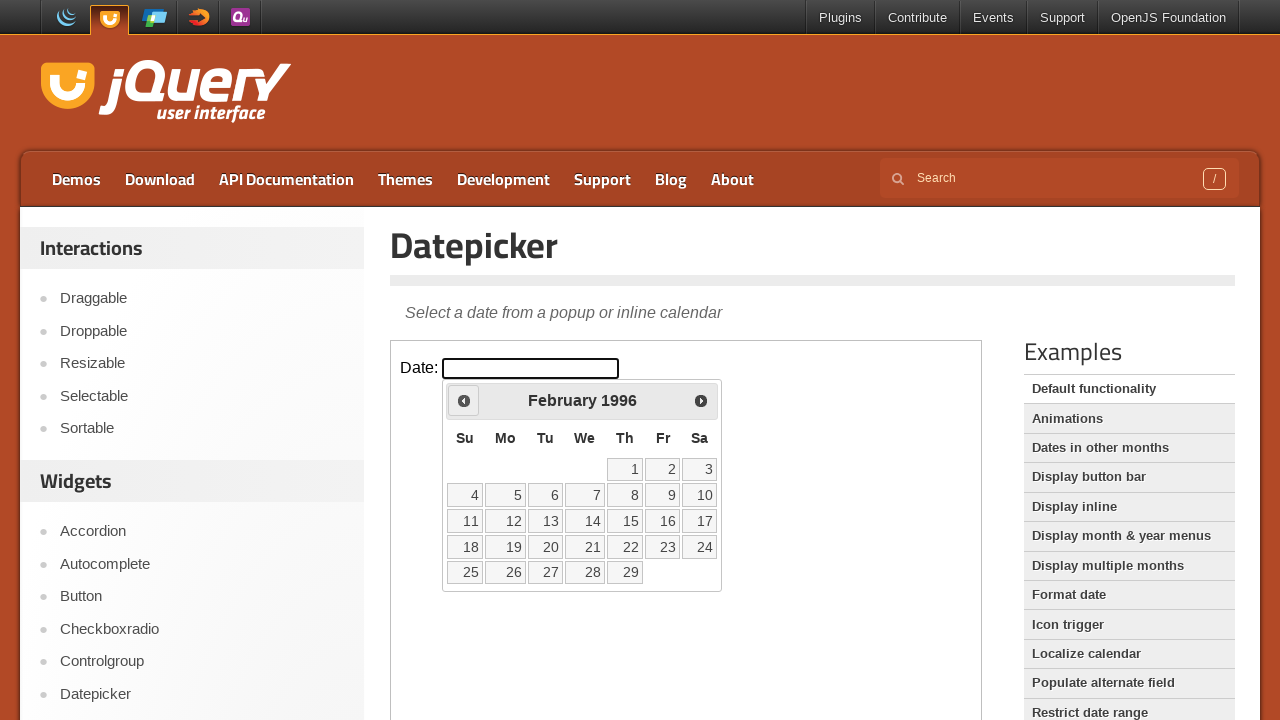

Retrieved current month: February, current year: 1996
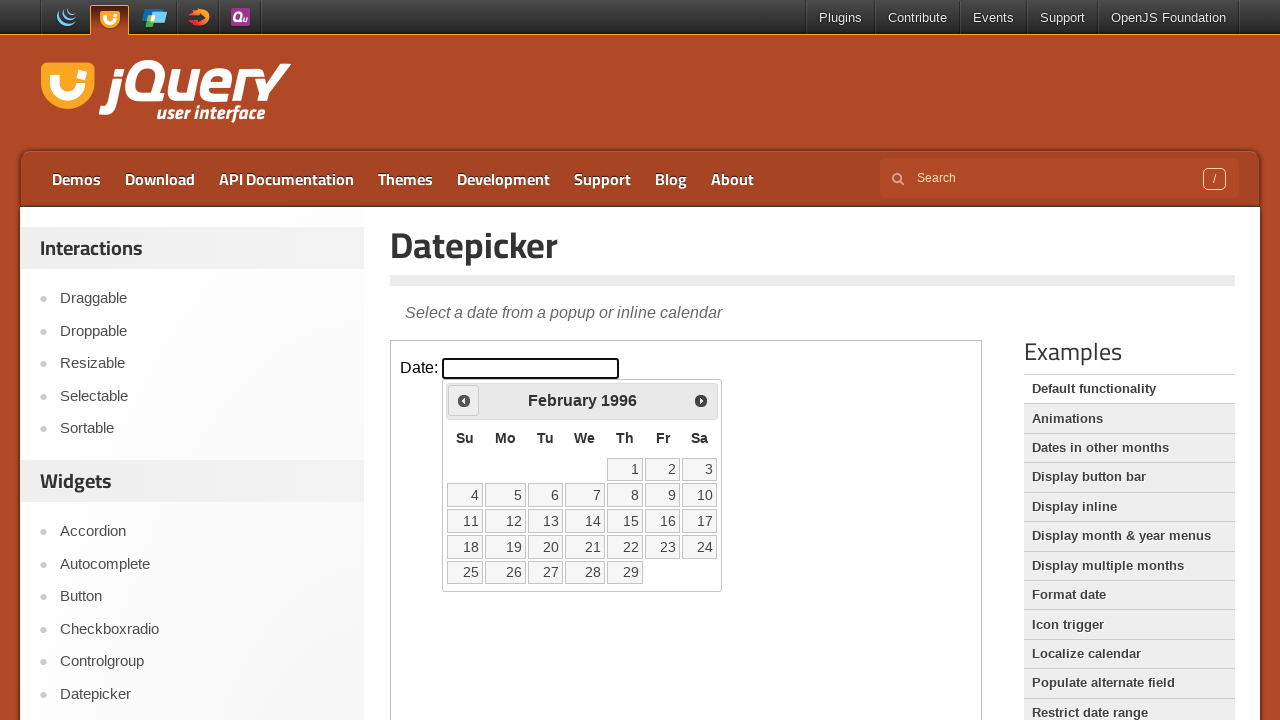

Clicked left arrow to navigate to previous month at (464, 400) on iframe >> nth=0 >> internal:control=enter-frame >> xpath=//span[@class='ui-icon 
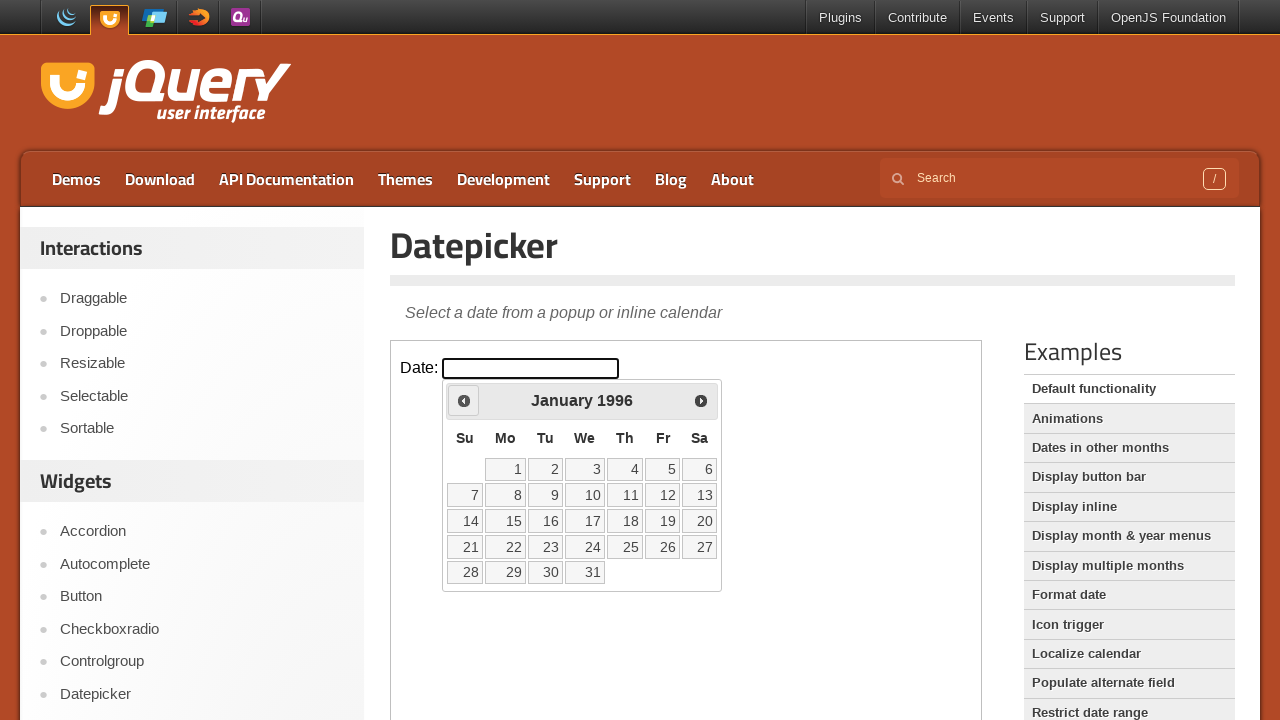

Retrieved current month: January, current year: 1996
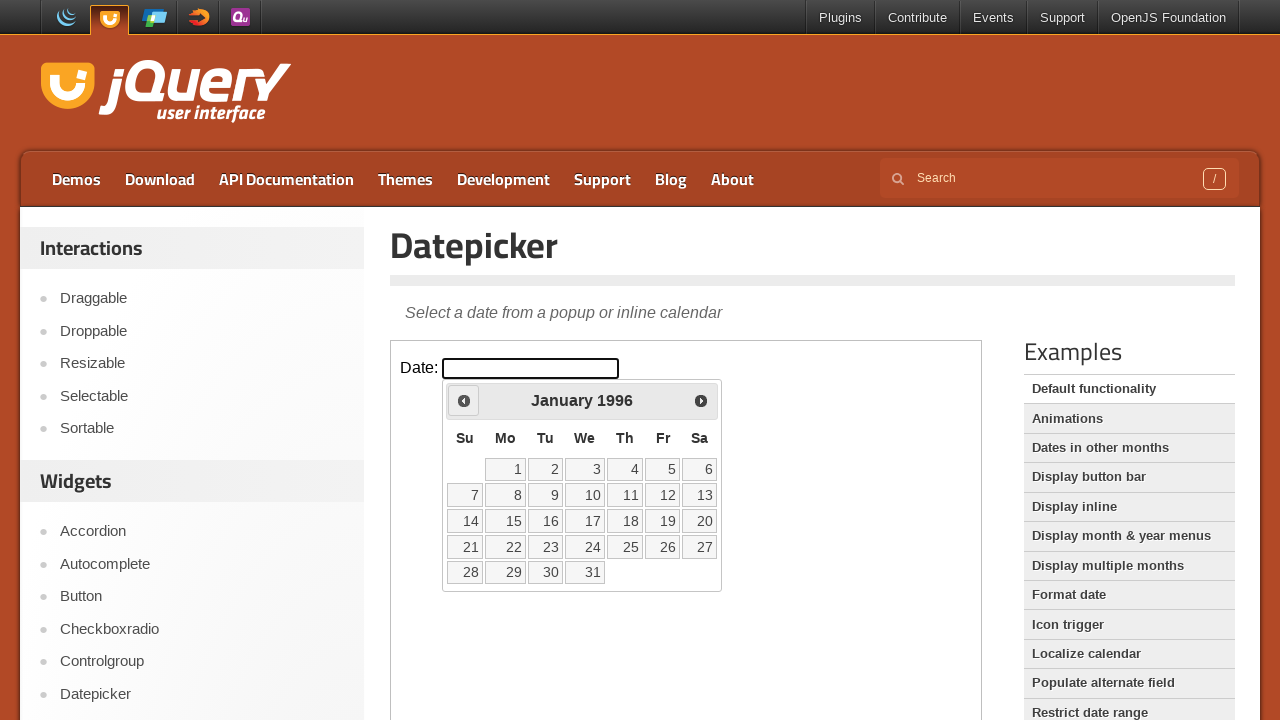

Clicked left arrow to navigate to previous month at (464, 400) on iframe >> nth=0 >> internal:control=enter-frame >> xpath=//span[@class='ui-icon 
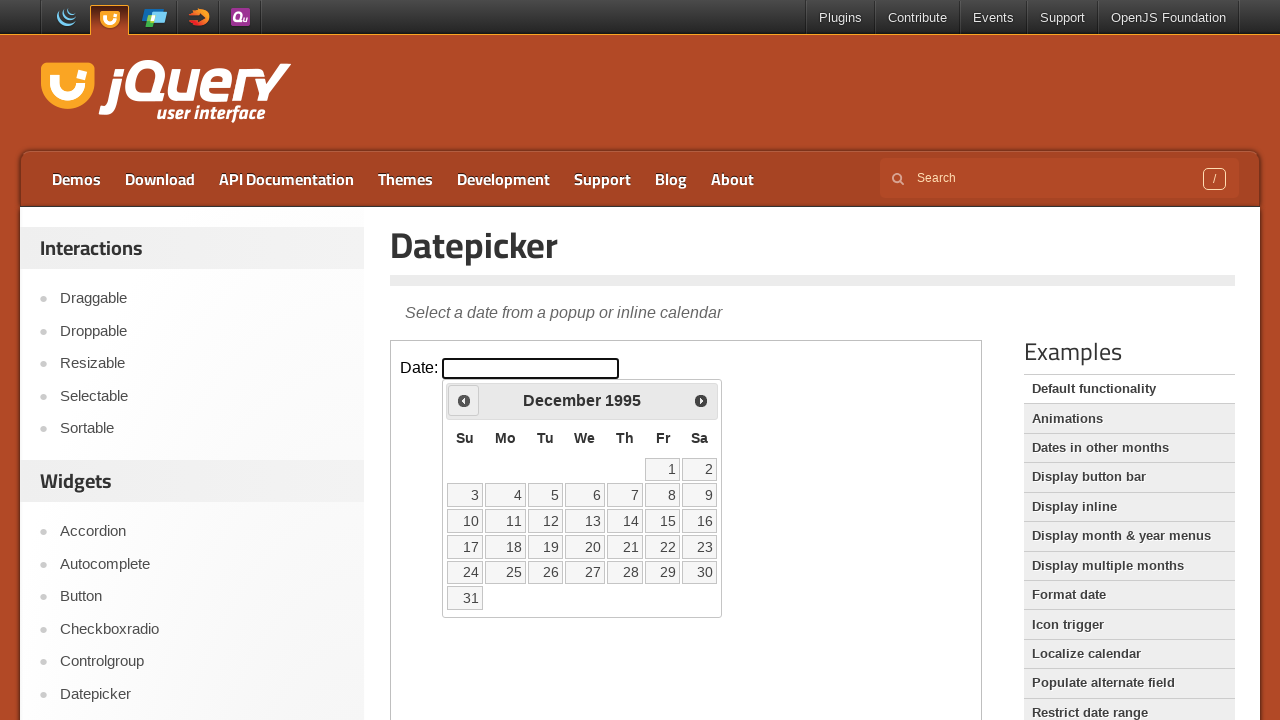

Retrieved current month: December, current year: 1995
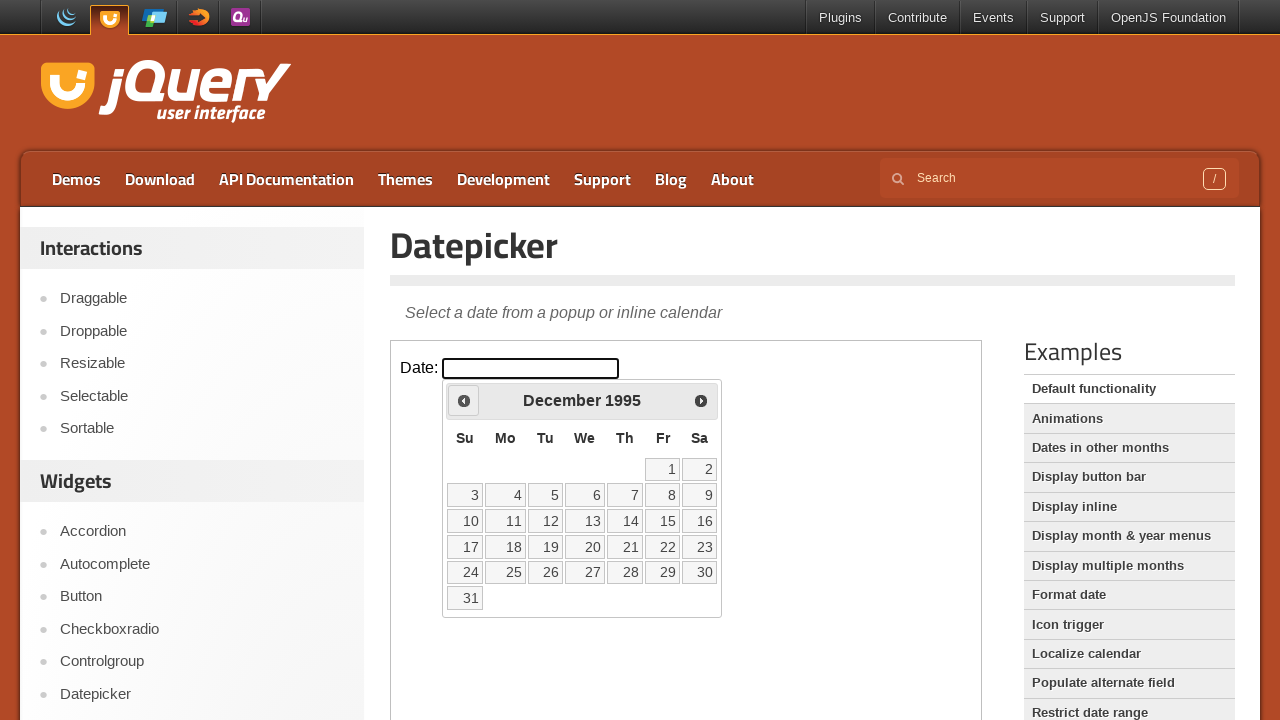

Clicked left arrow to navigate to previous month at (464, 400) on iframe >> nth=0 >> internal:control=enter-frame >> xpath=//span[@class='ui-icon 
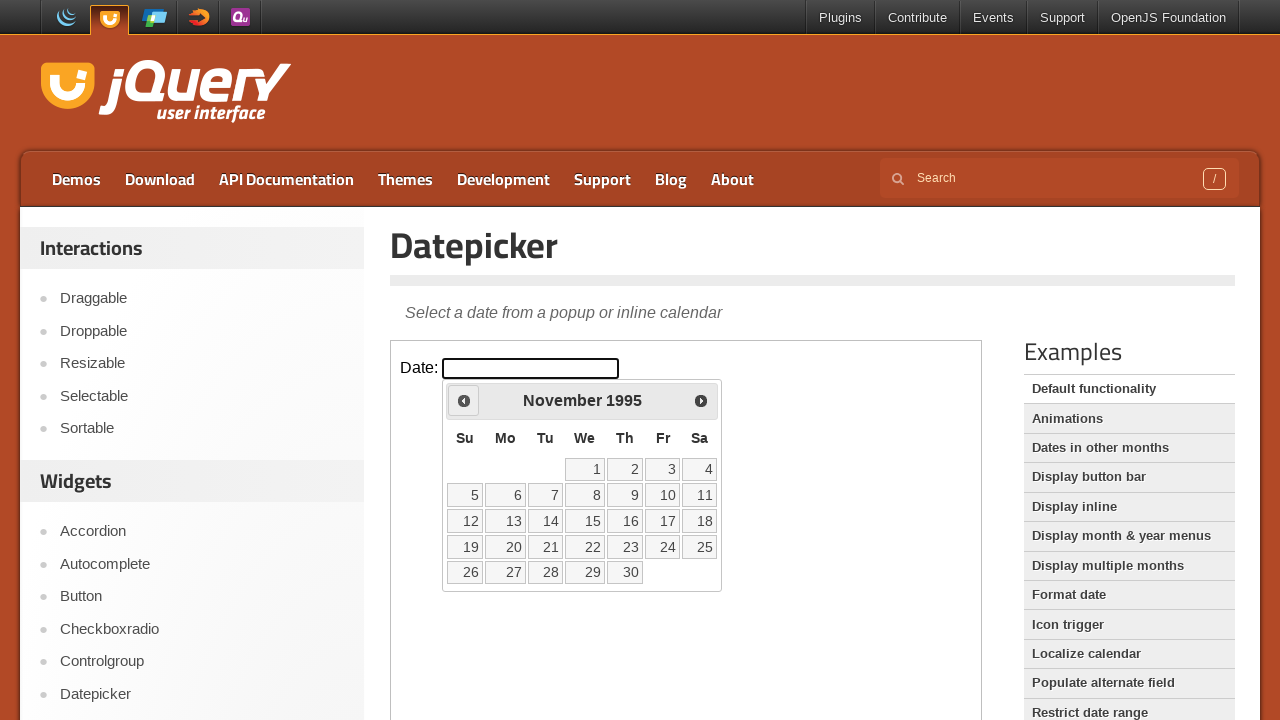

Retrieved current month: November, current year: 1995
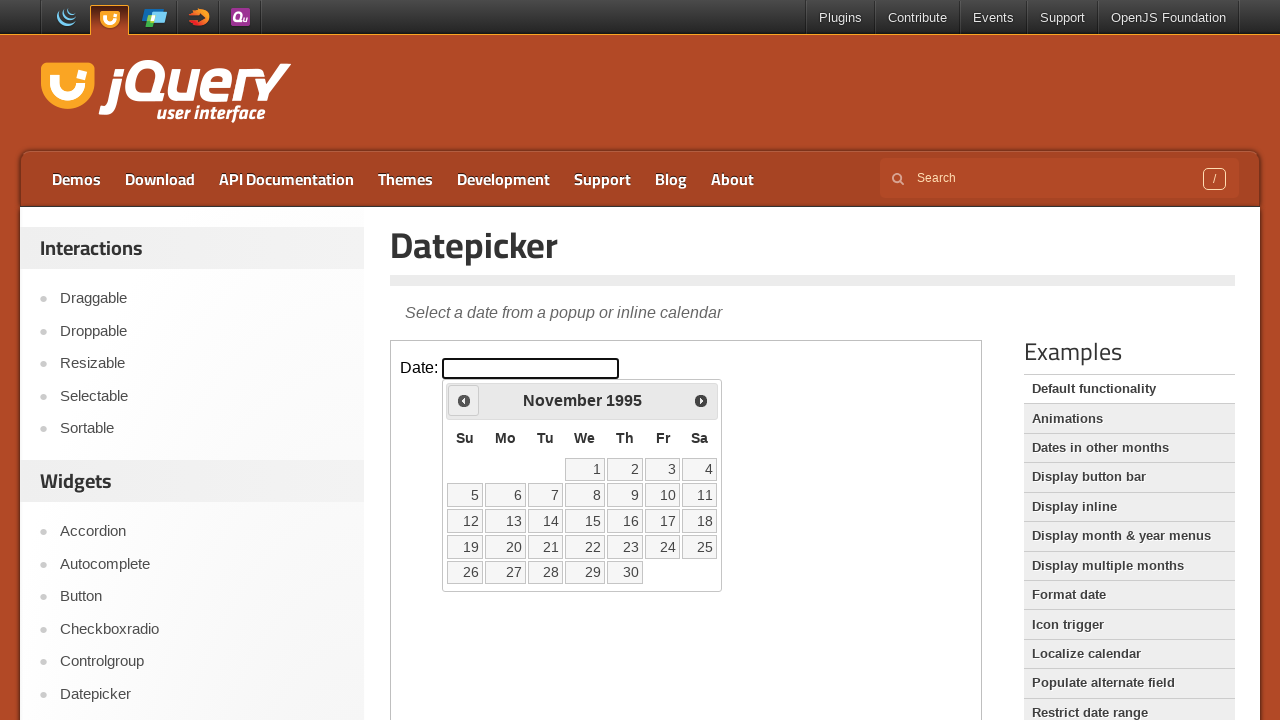

Clicked left arrow to navigate to previous month at (464, 400) on iframe >> nth=0 >> internal:control=enter-frame >> xpath=//span[@class='ui-icon 
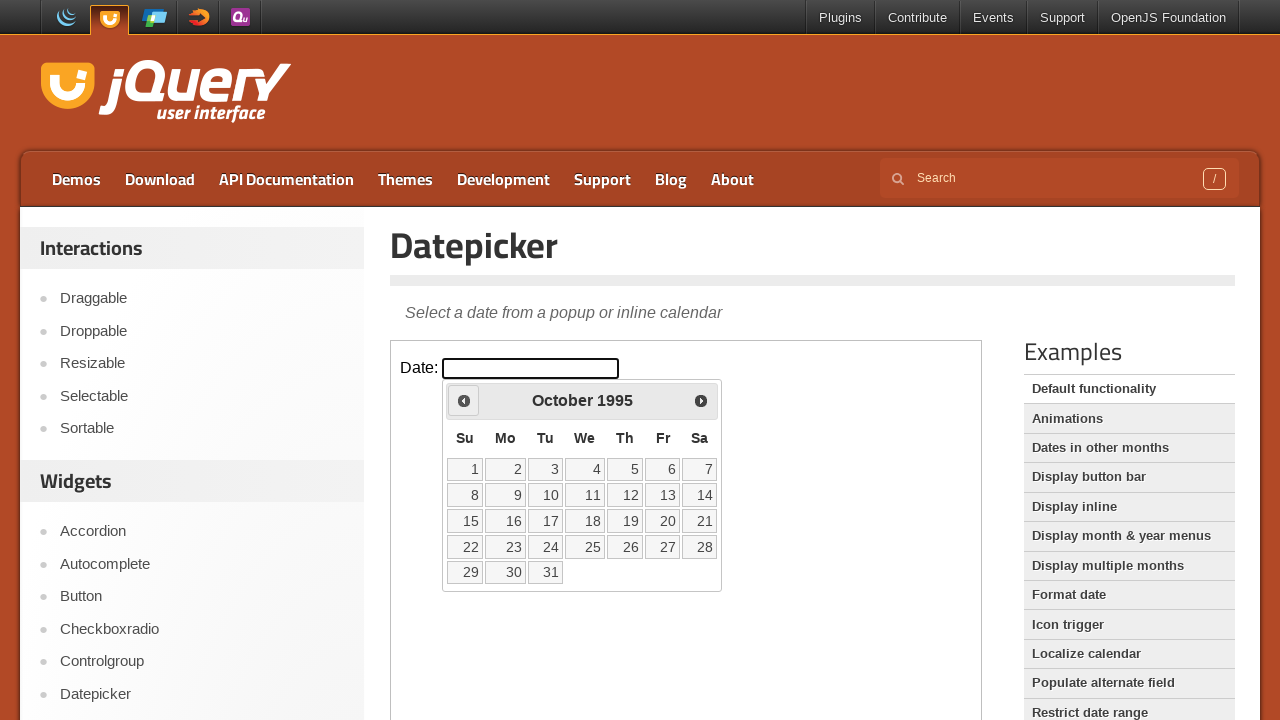

Retrieved current month: October, current year: 1995
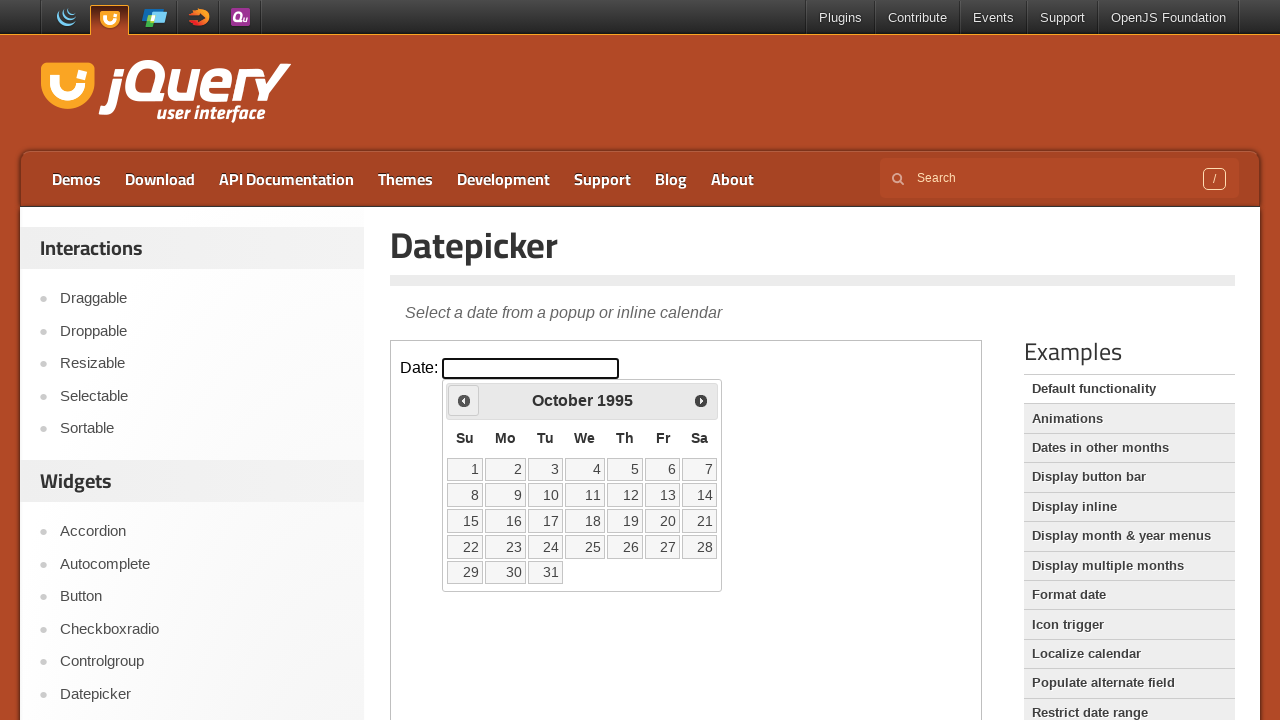

Clicked left arrow to navigate to previous month at (464, 400) on iframe >> nth=0 >> internal:control=enter-frame >> xpath=//span[@class='ui-icon 
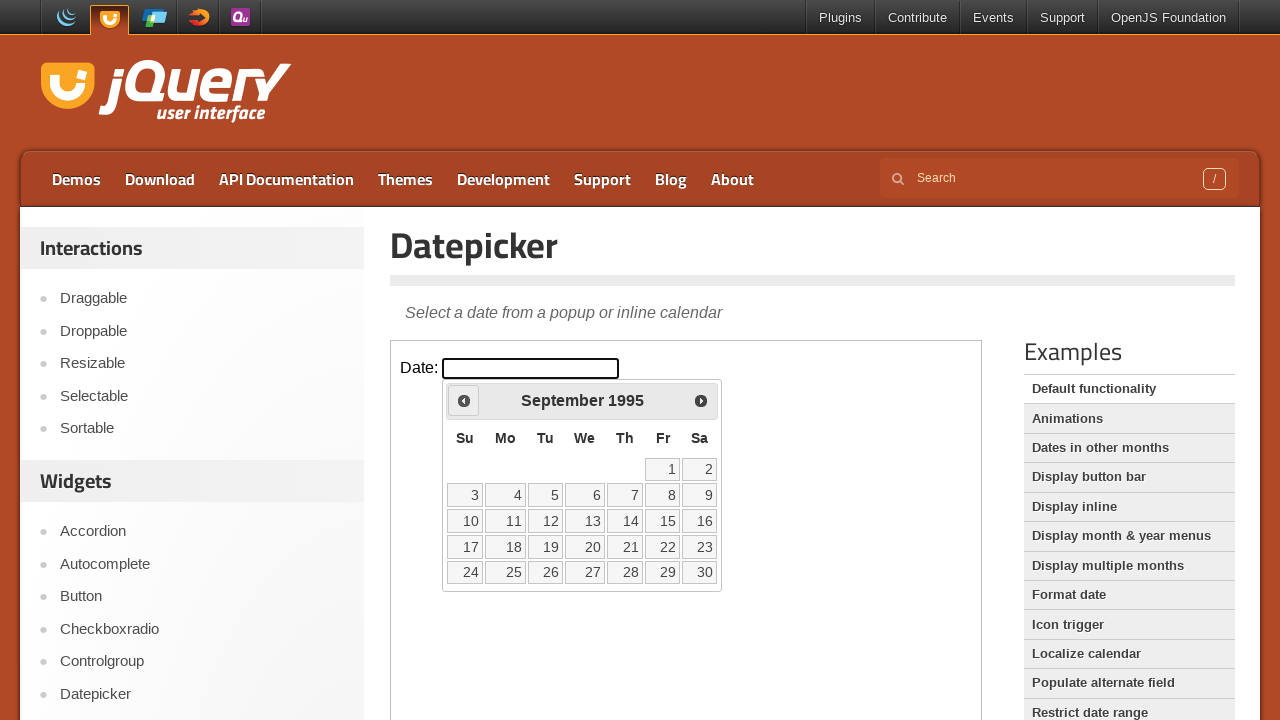

Retrieved current month: September, current year: 1995
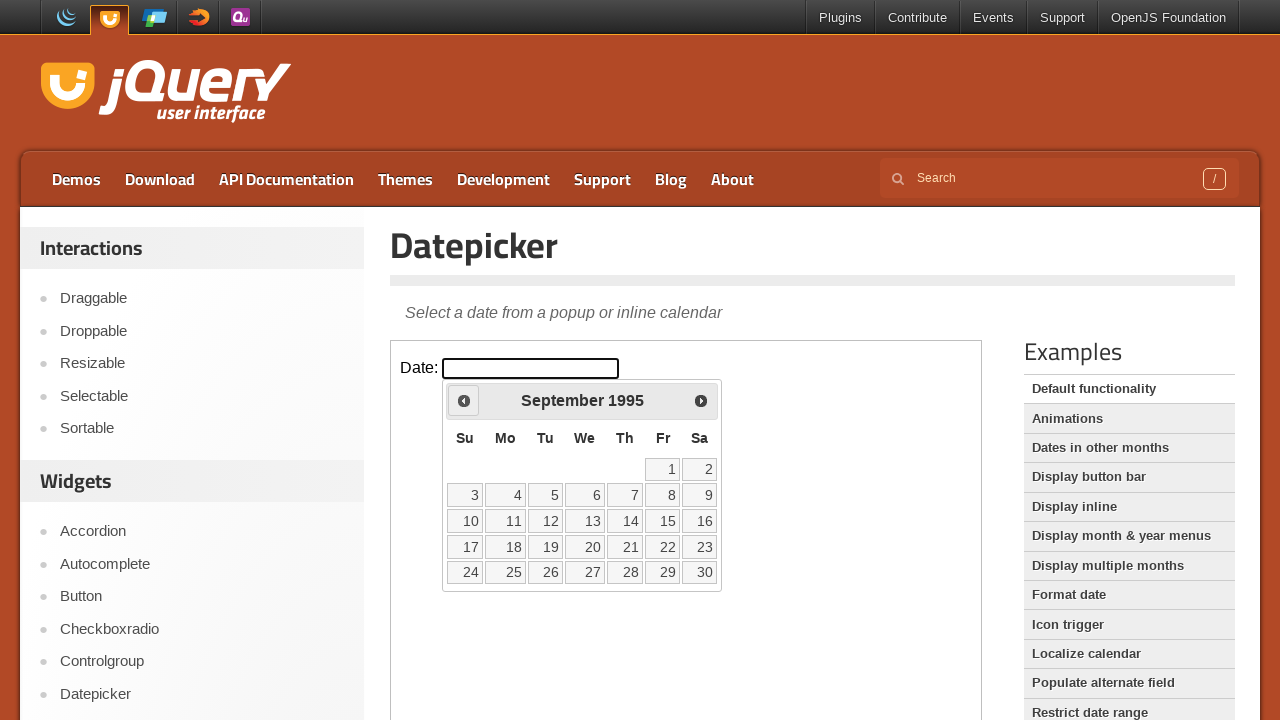

Clicked left arrow to navigate to previous month at (464, 400) on iframe >> nth=0 >> internal:control=enter-frame >> xpath=//span[@class='ui-icon 
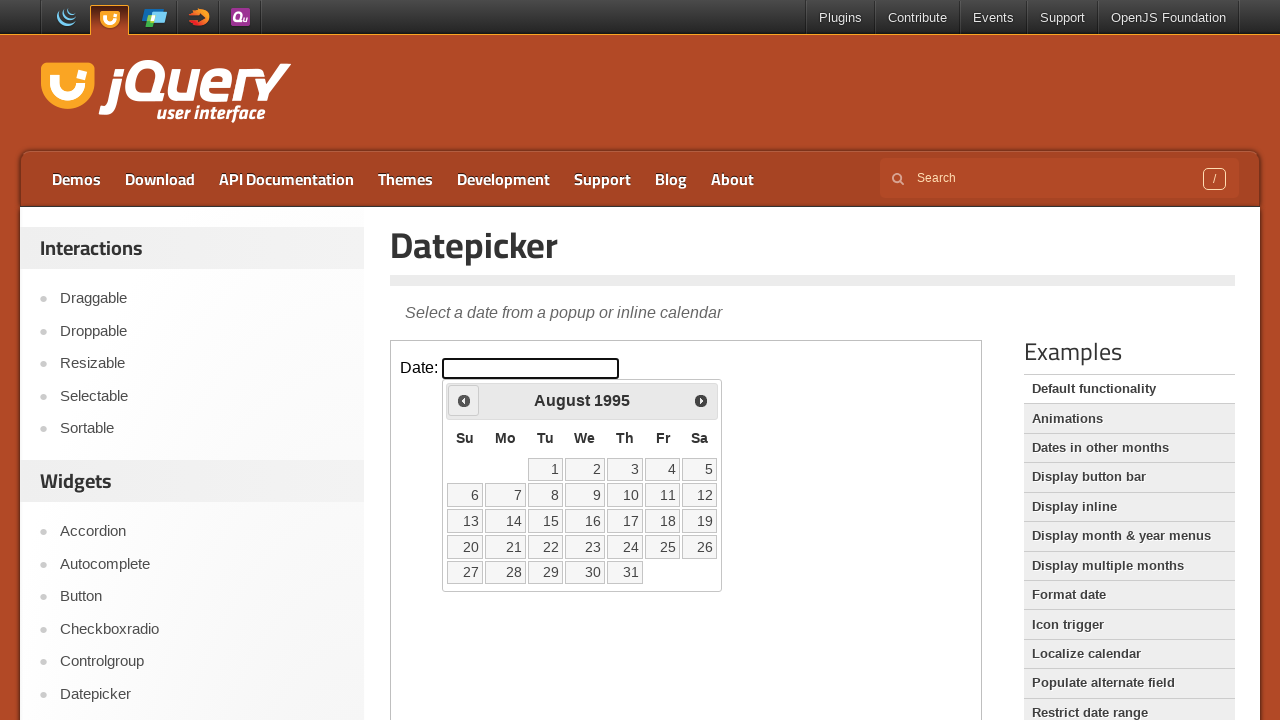

Retrieved current month: August, current year: 1995
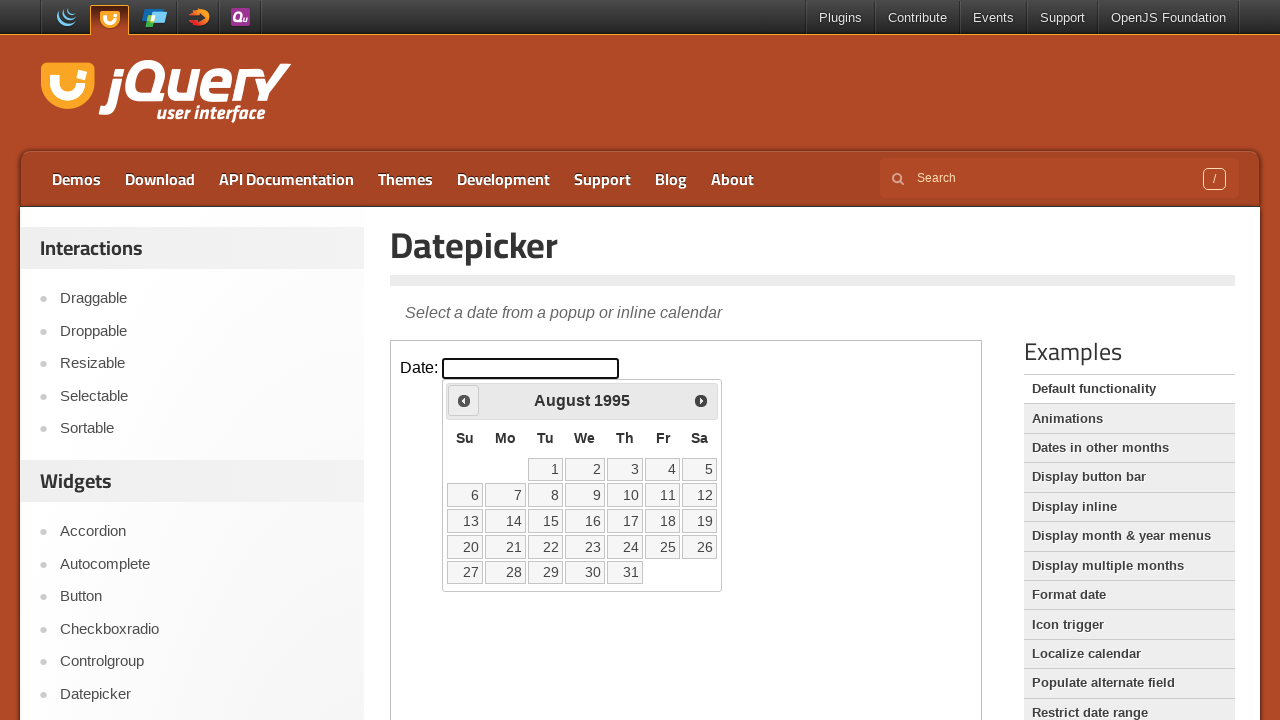

Clicked left arrow to navigate to previous month at (464, 400) on iframe >> nth=0 >> internal:control=enter-frame >> xpath=//span[@class='ui-icon 
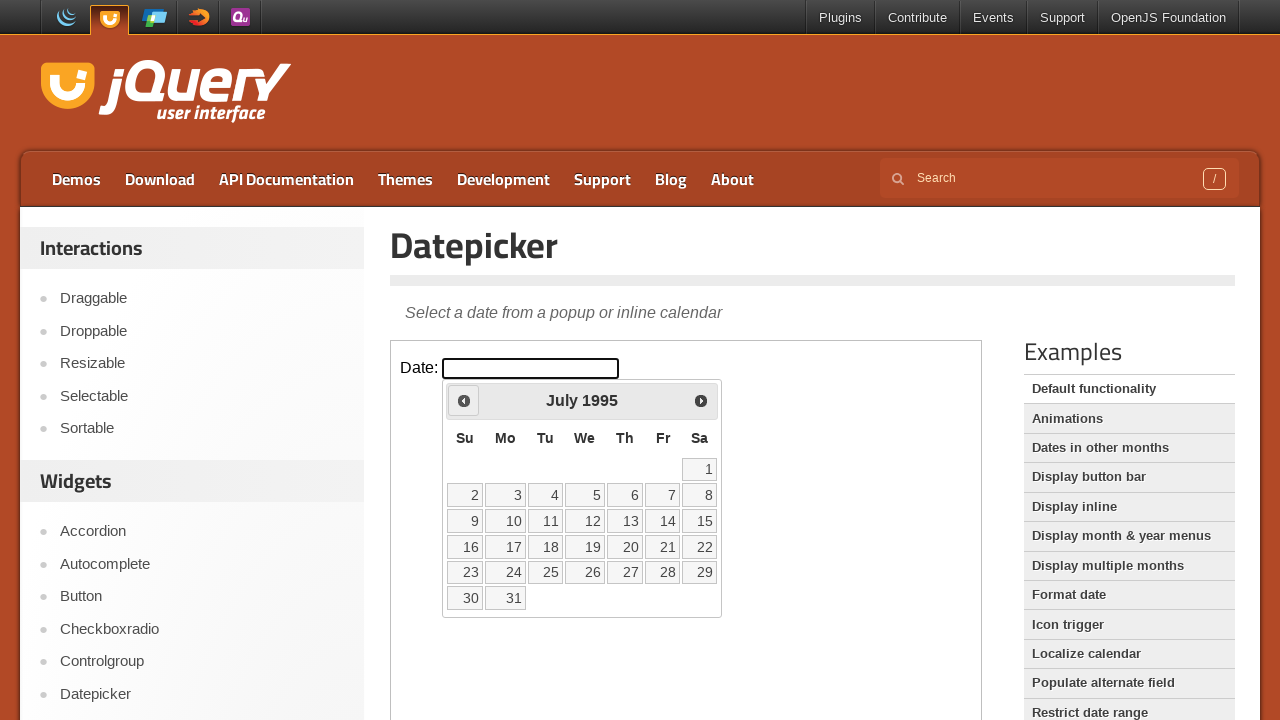

Retrieved current month: July, current year: 1995
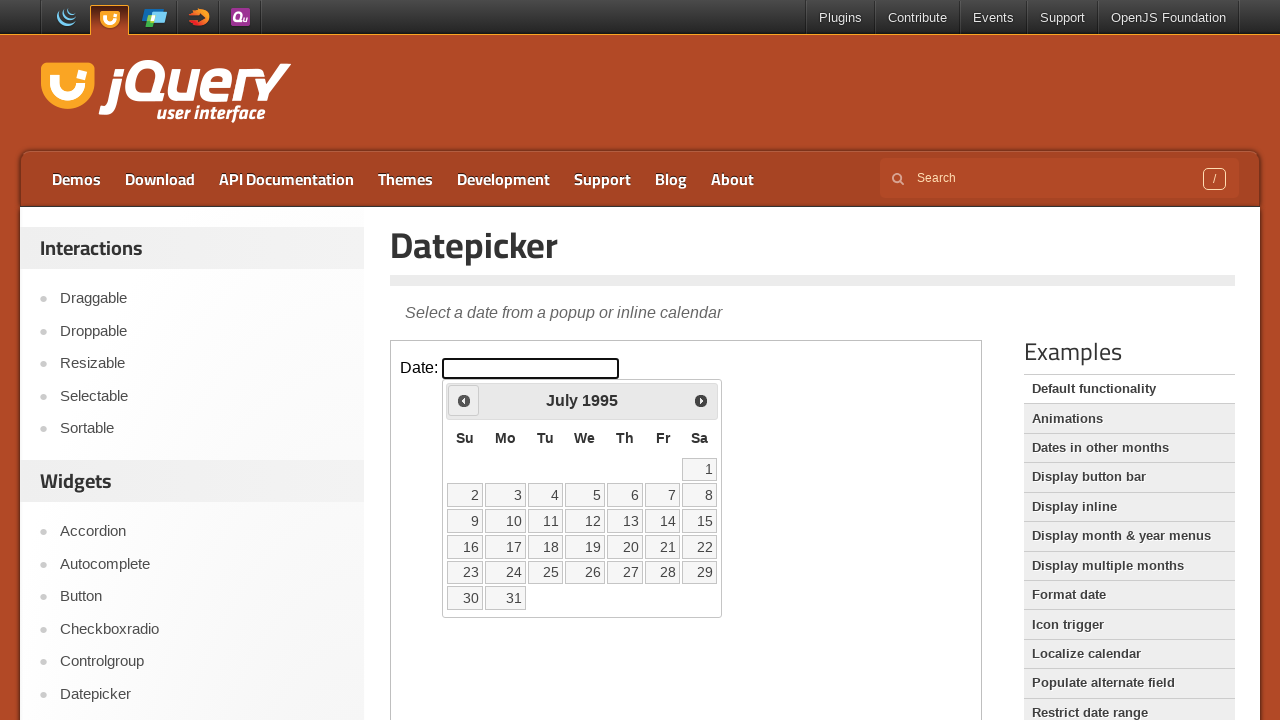

Clicked left arrow to navigate to previous month at (464, 400) on iframe >> nth=0 >> internal:control=enter-frame >> xpath=//span[@class='ui-icon 
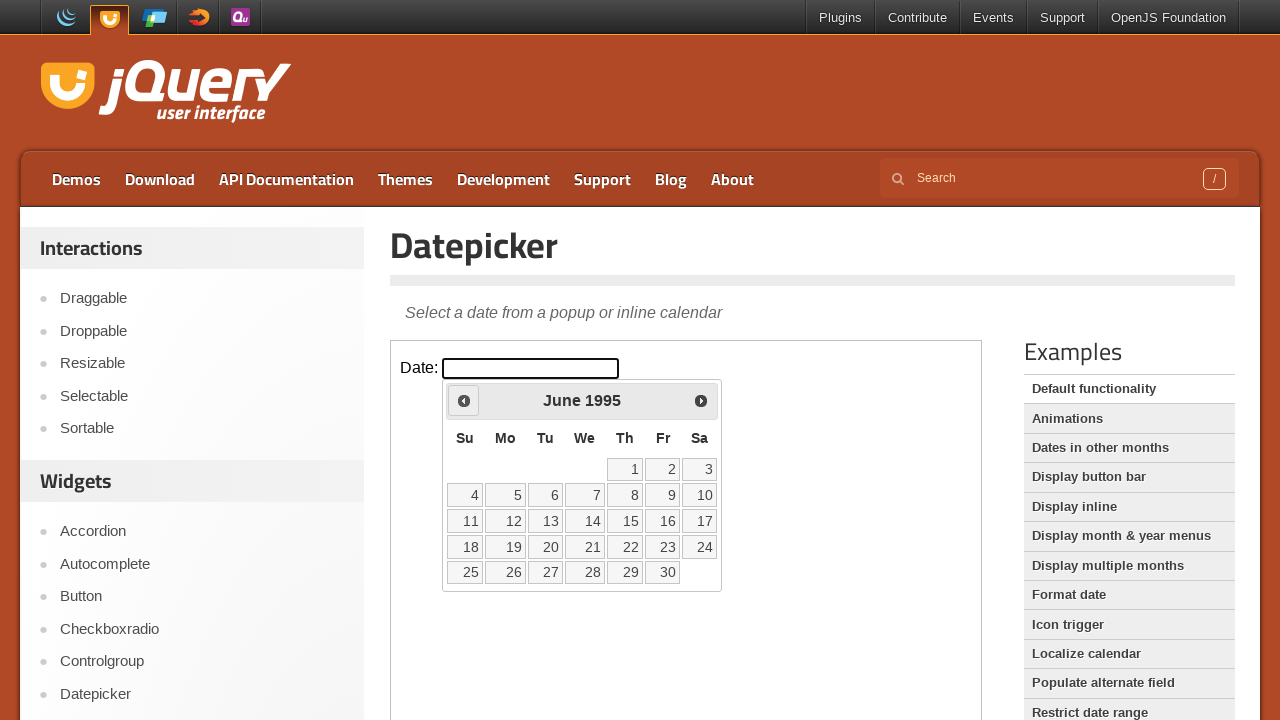

Retrieved current month: June, current year: 1995
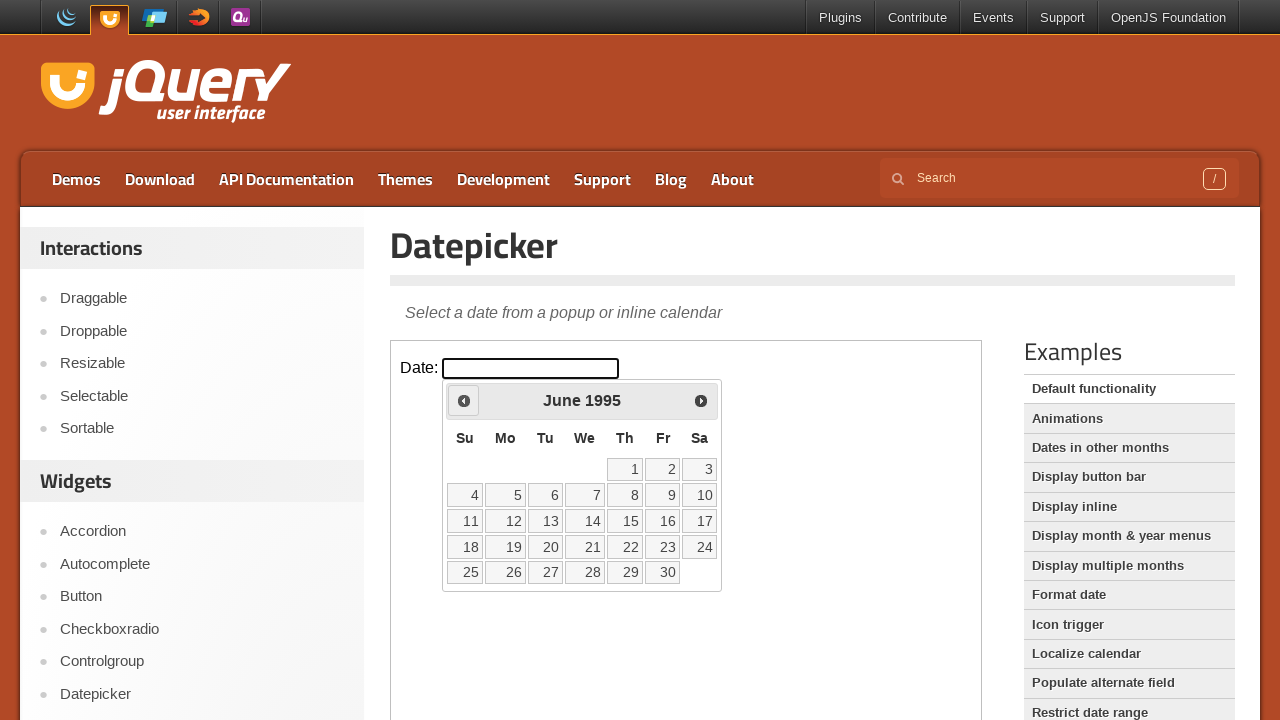

Clicked left arrow to navigate to previous month at (464, 400) on iframe >> nth=0 >> internal:control=enter-frame >> xpath=//span[@class='ui-icon 
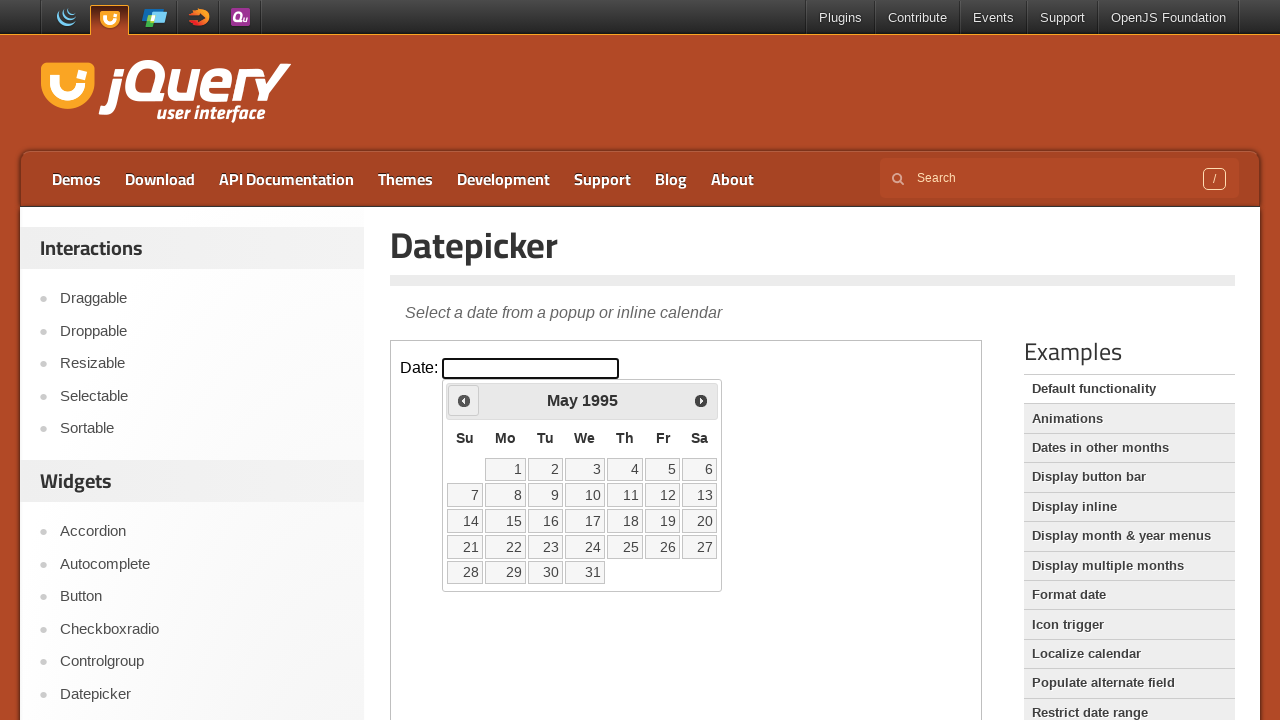

Retrieved current month: May, current year: 1995
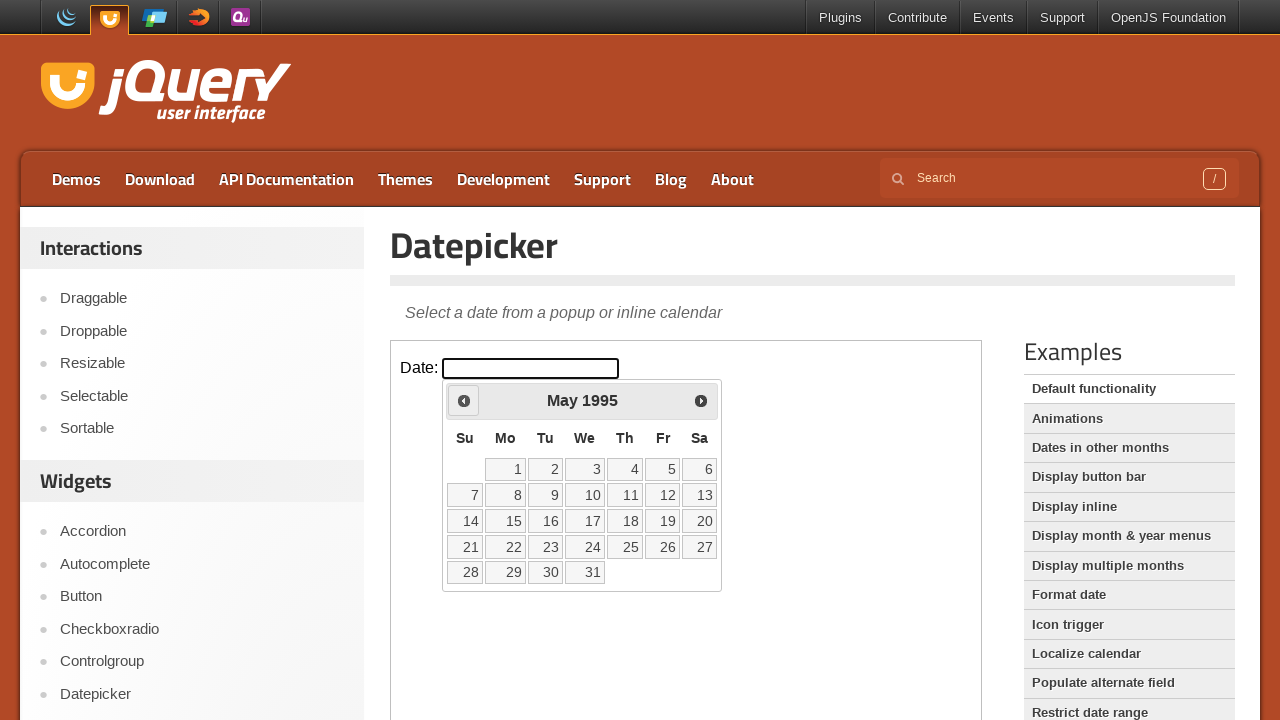

Clicked left arrow to navigate to previous month at (464, 400) on iframe >> nth=0 >> internal:control=enter-frame >> xpath=//span[@class='ui-icon 
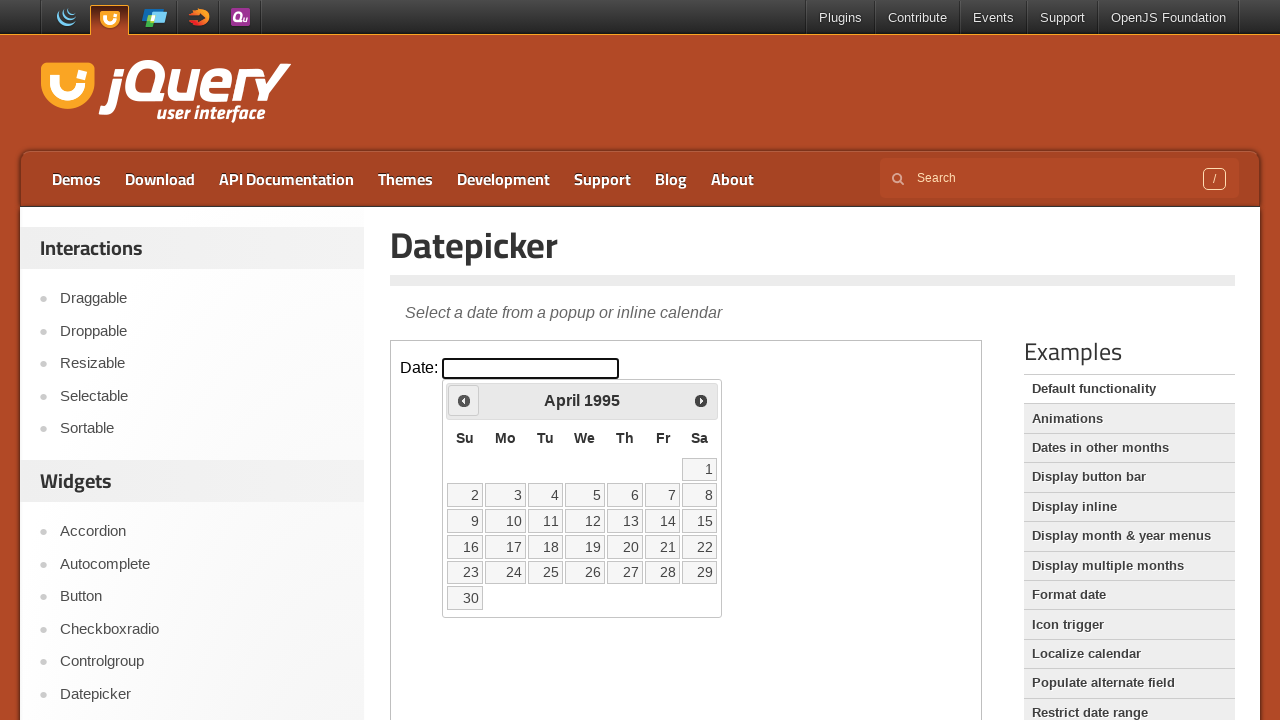

Retrieved current month: April, current year: 1995
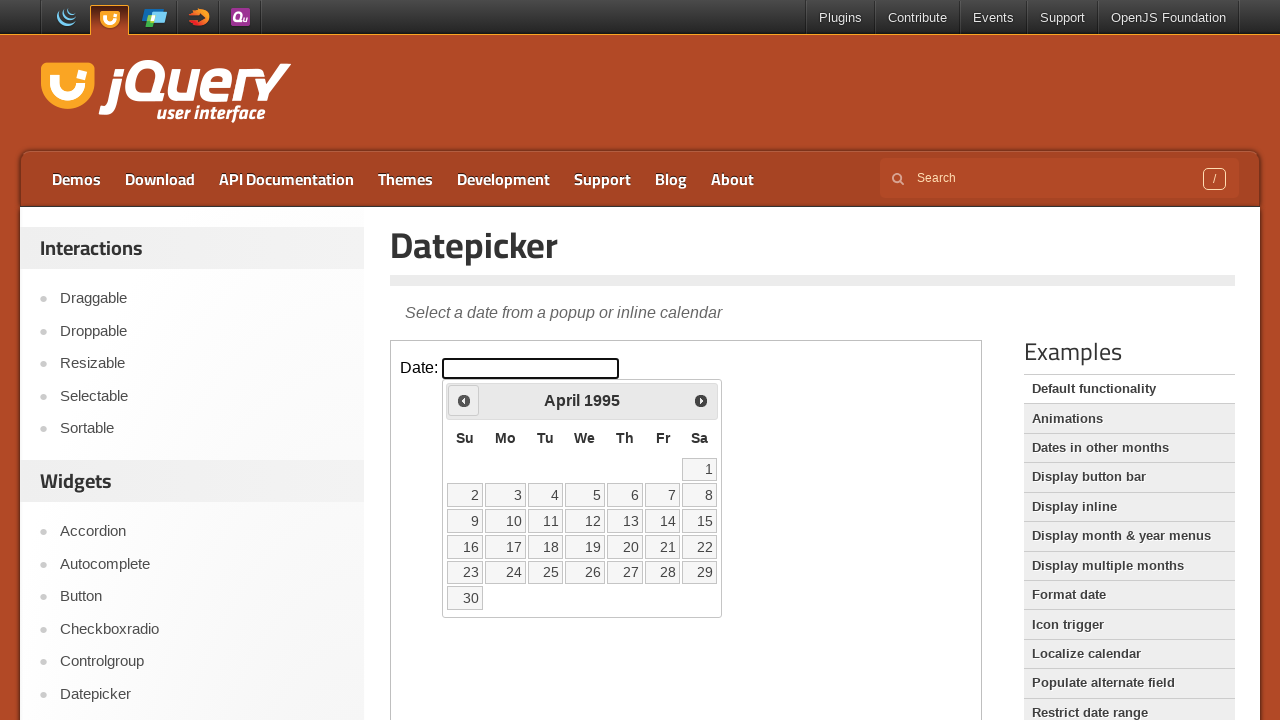

Clicked left arrow to navigate to previous month at (464, 400) on iframe >> nth=0 >> internal:control=enter-frame >> xpath=//span[@class='ui-icon 
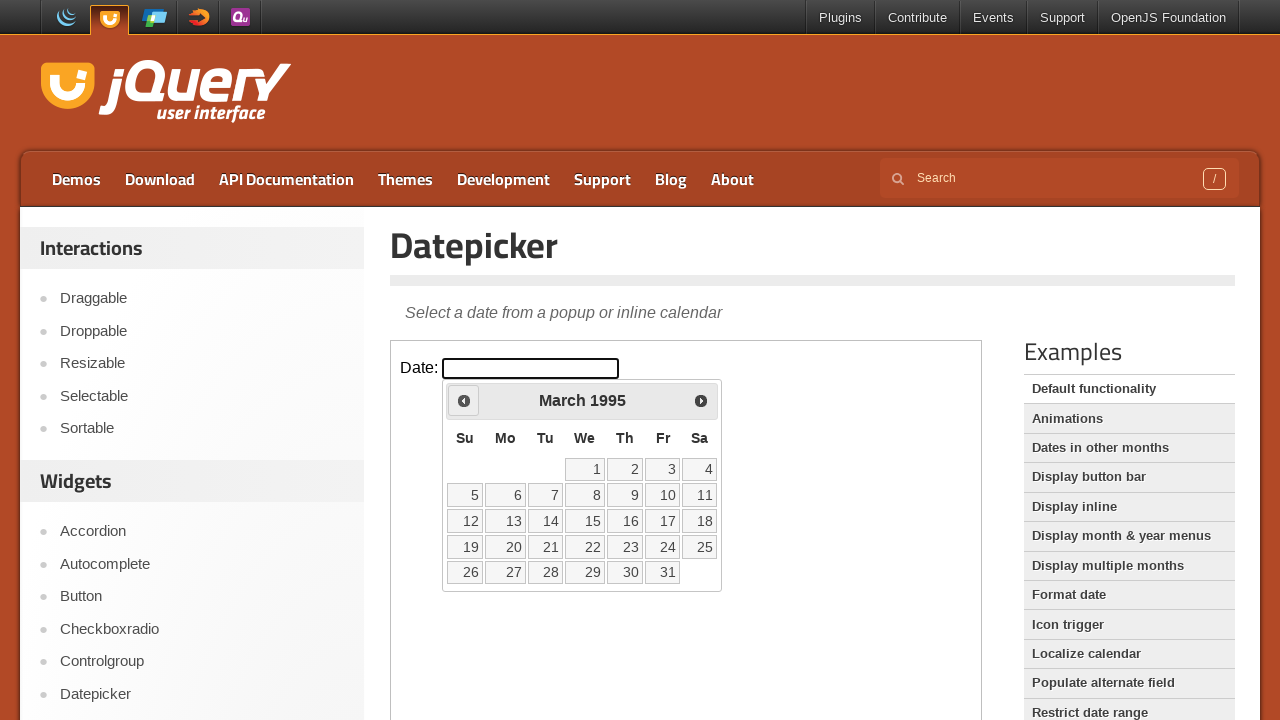

Retrieved current month: March, current year: 1995
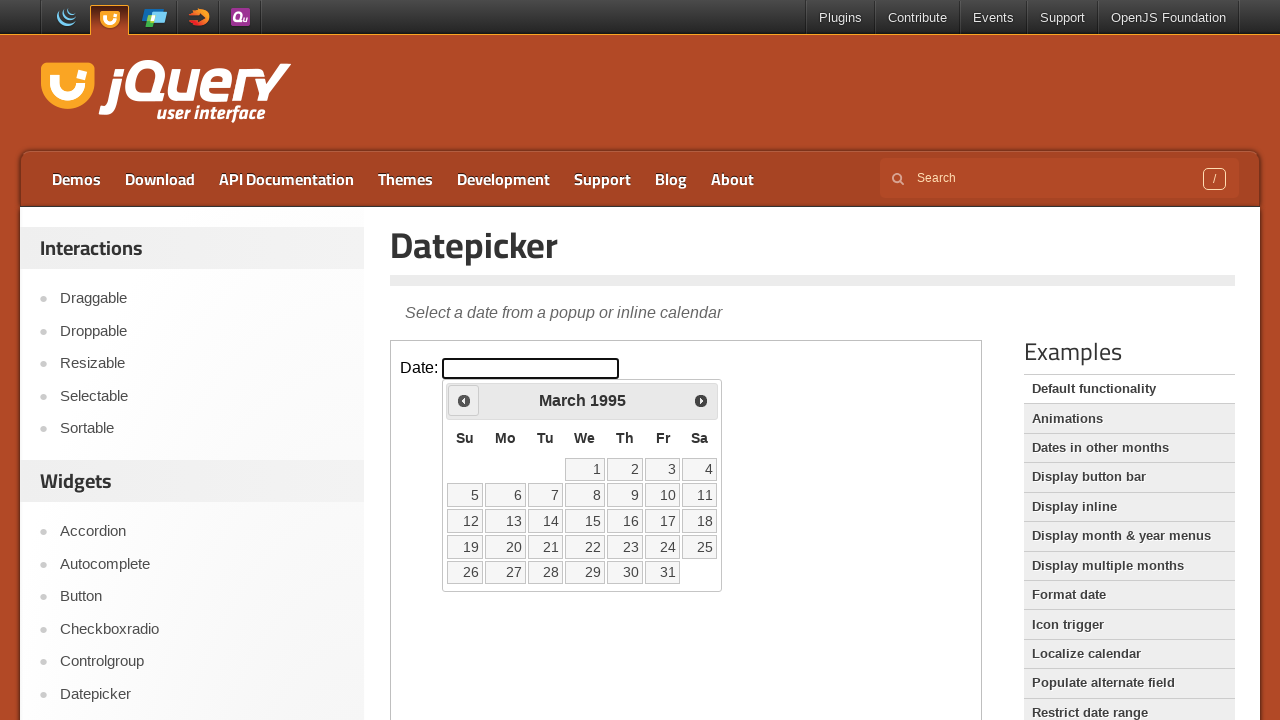

Clicked left arrow to navigate to previous month at (464, 400) on iframe >> nth=0 >> internal:control=enter-frame >> xpath=//span[@class='ui-icon 
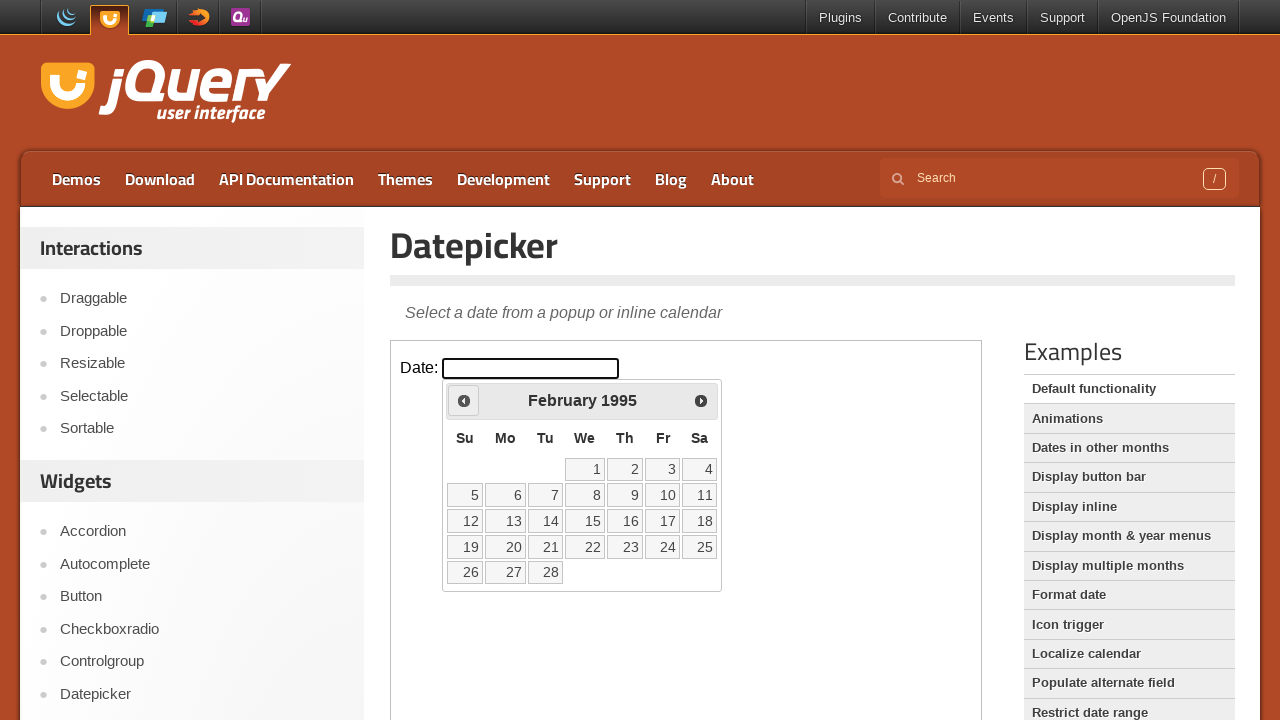

Retrieved current month: February, current year: 1995
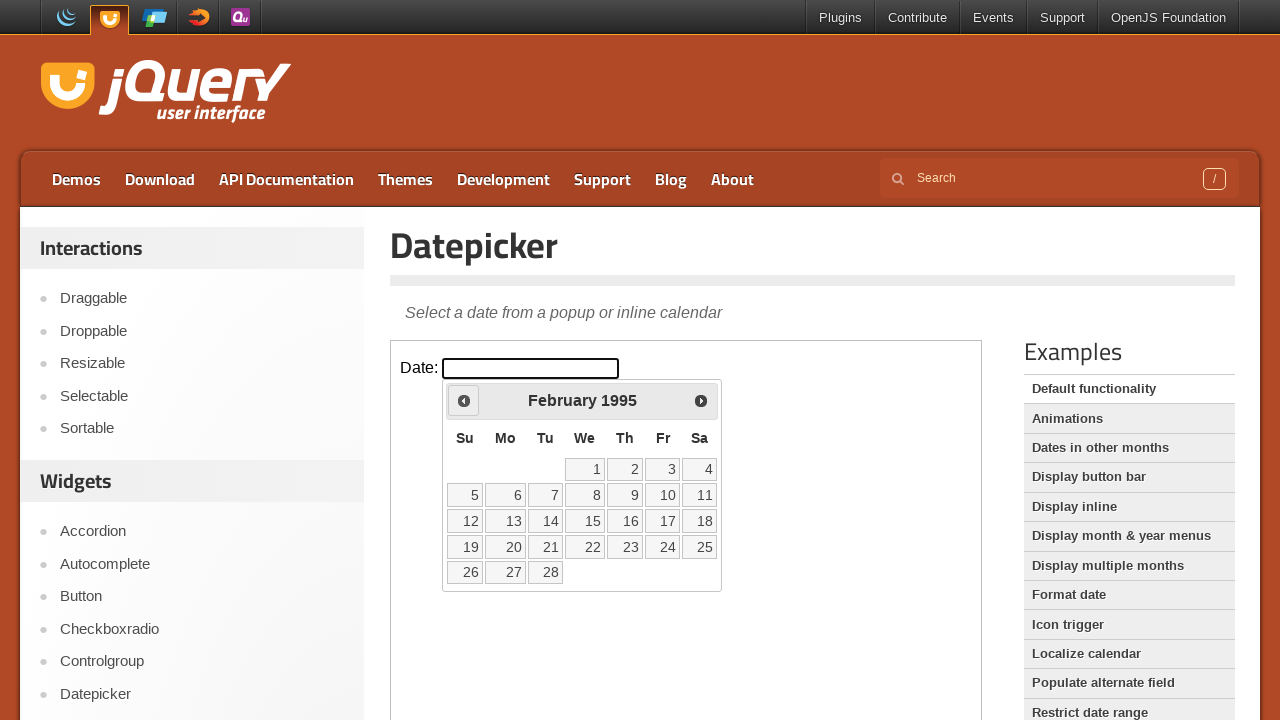

Clicked left arrow to navigate to previous month at (464, 400) on iframe >> nth=0 >> internal:control=enter-frame >> xpath=//span[@class='ui-icon 
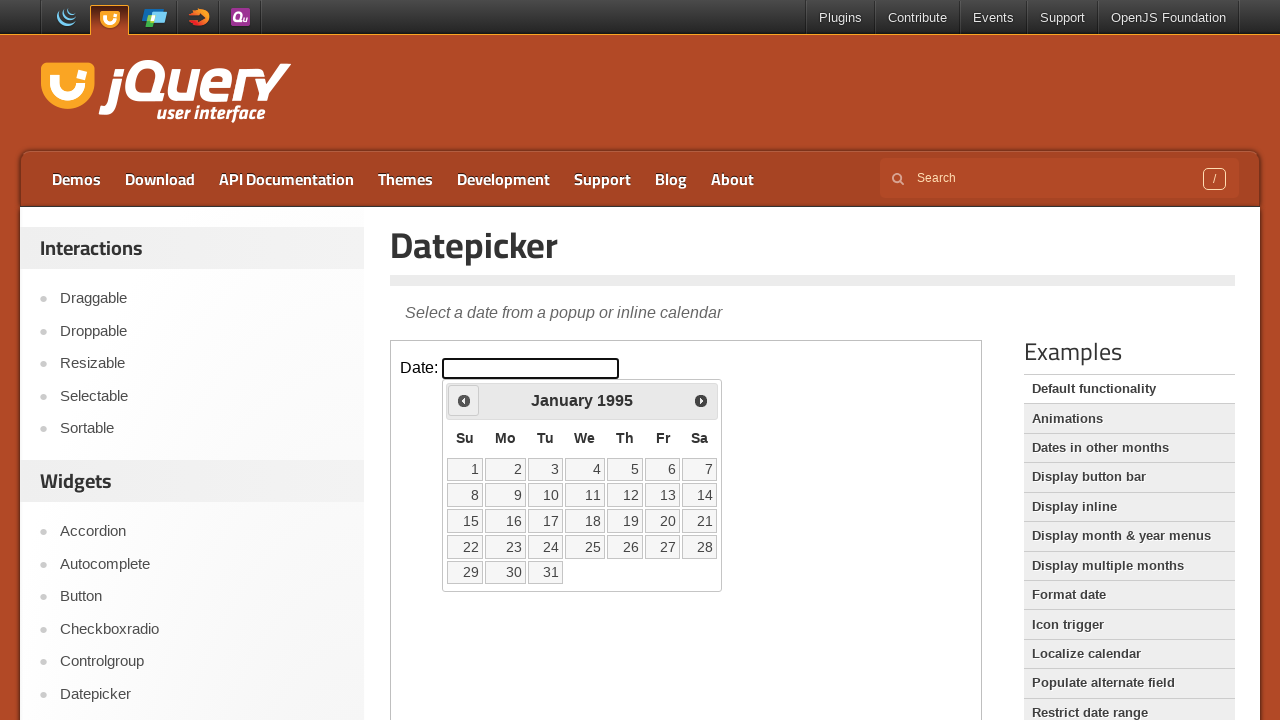

Retrieved current month: January, current year: 1995
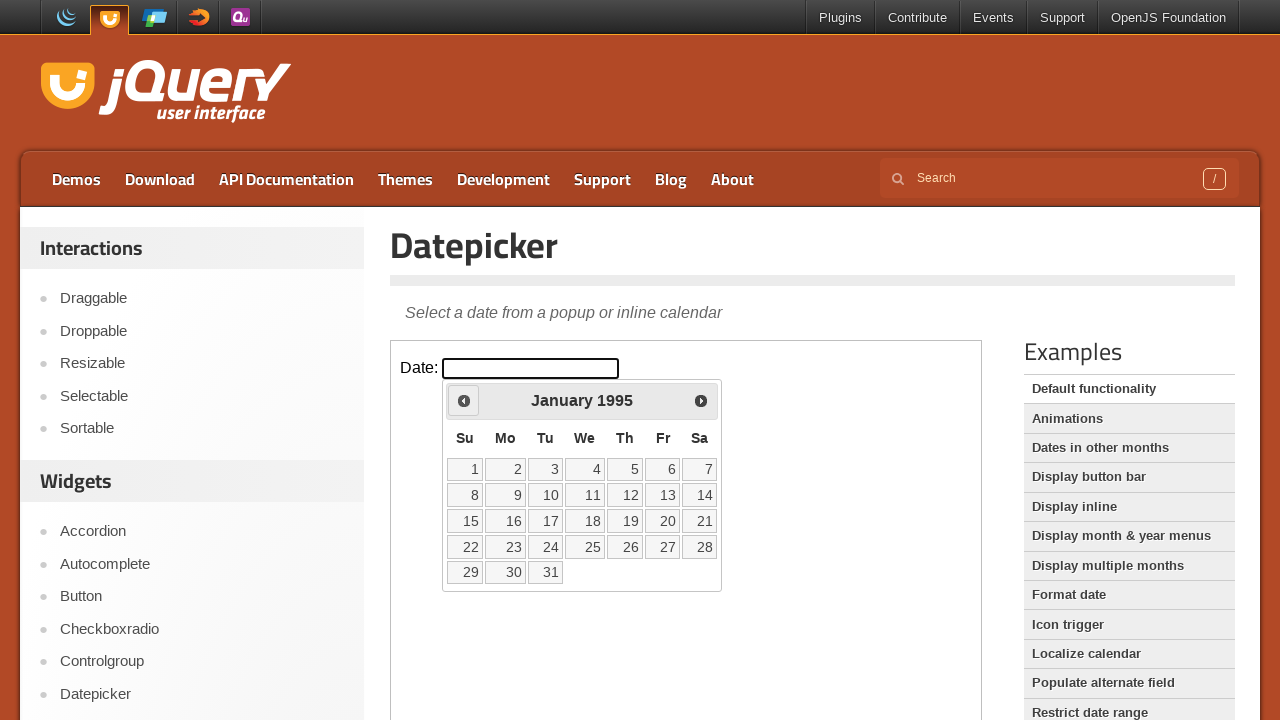

Clicked left arrow to navigate to previous month at (464, 400) on iframe >> nth=0 >> internal:control=enter-frame >> xpath=//span[@class='ui-icon 
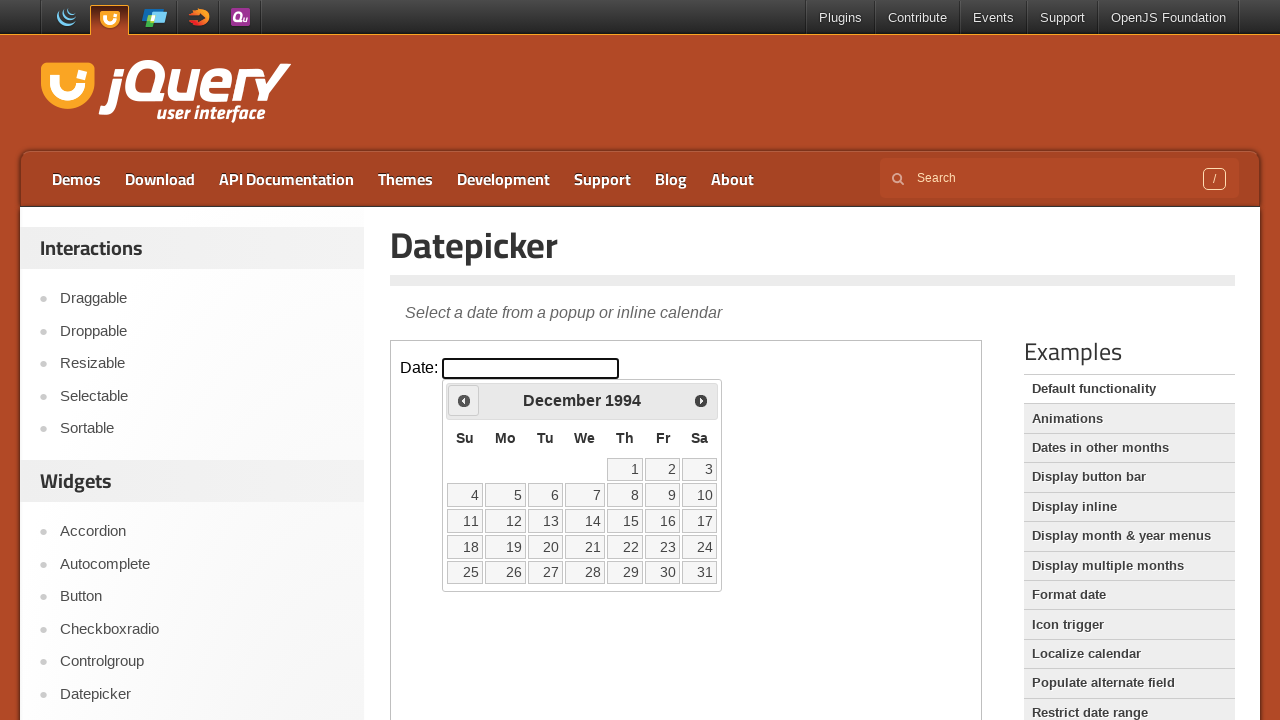

Retrieved current month: December, current year: 1994
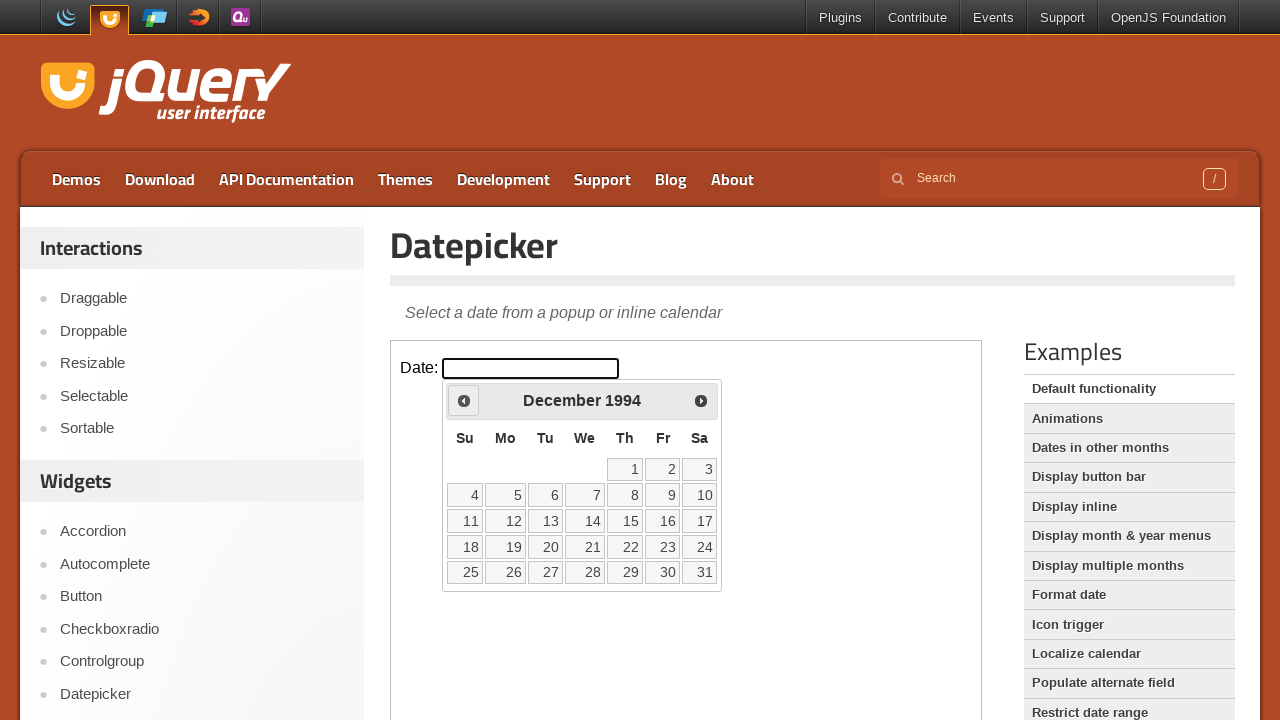

Clicked left arrow to navigate to previous month at (464, 400) on iframe >> nth=0 >> internal:control=enter-frame >> xpath=//span[@class='ui-icon 
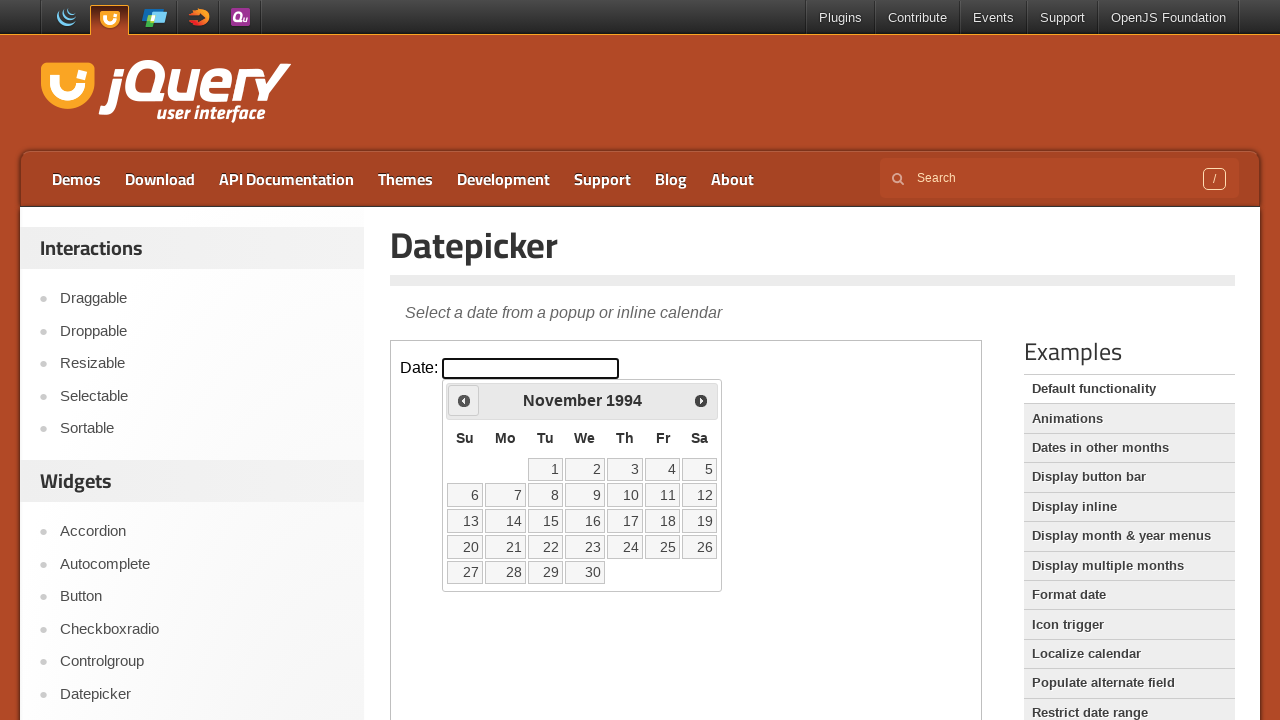

Retrieved current month: November, current year: 1994
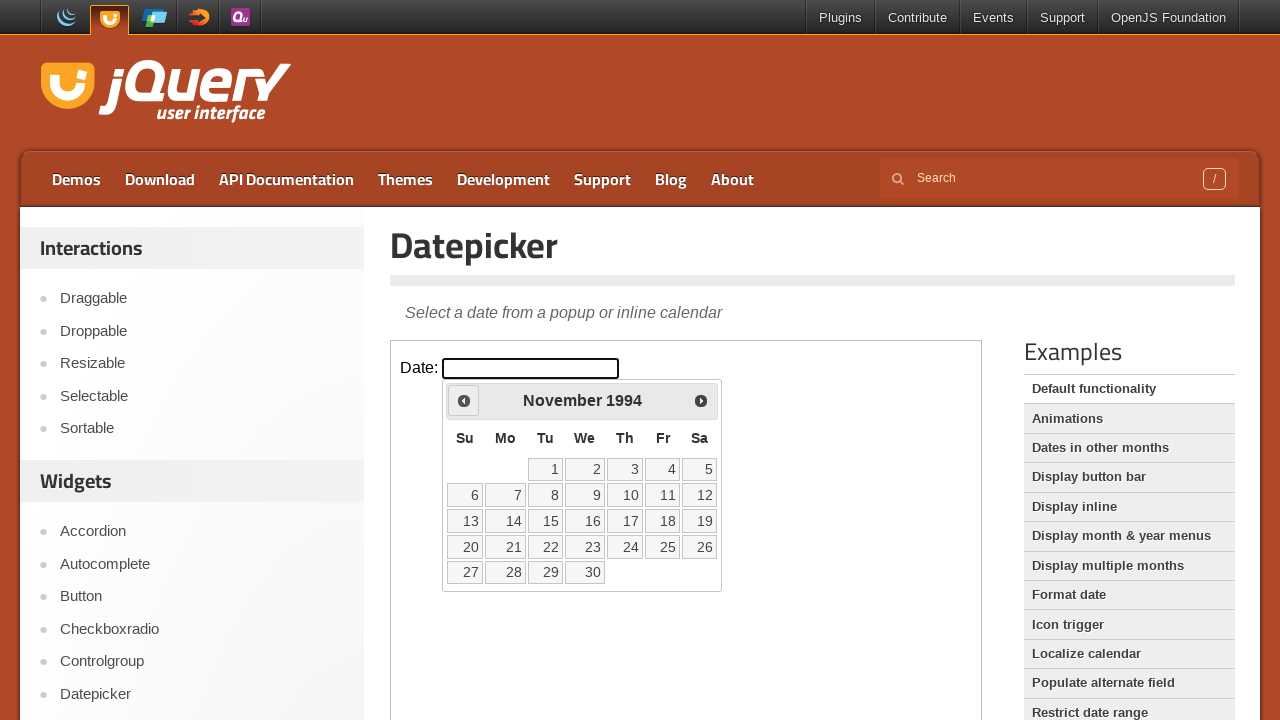

Clicked left arrow to navigate to previous month at (464, 400) on iframe >> nth=0 >> internal:control=enter-frame >> xpath=//span[@class='ui-icon 
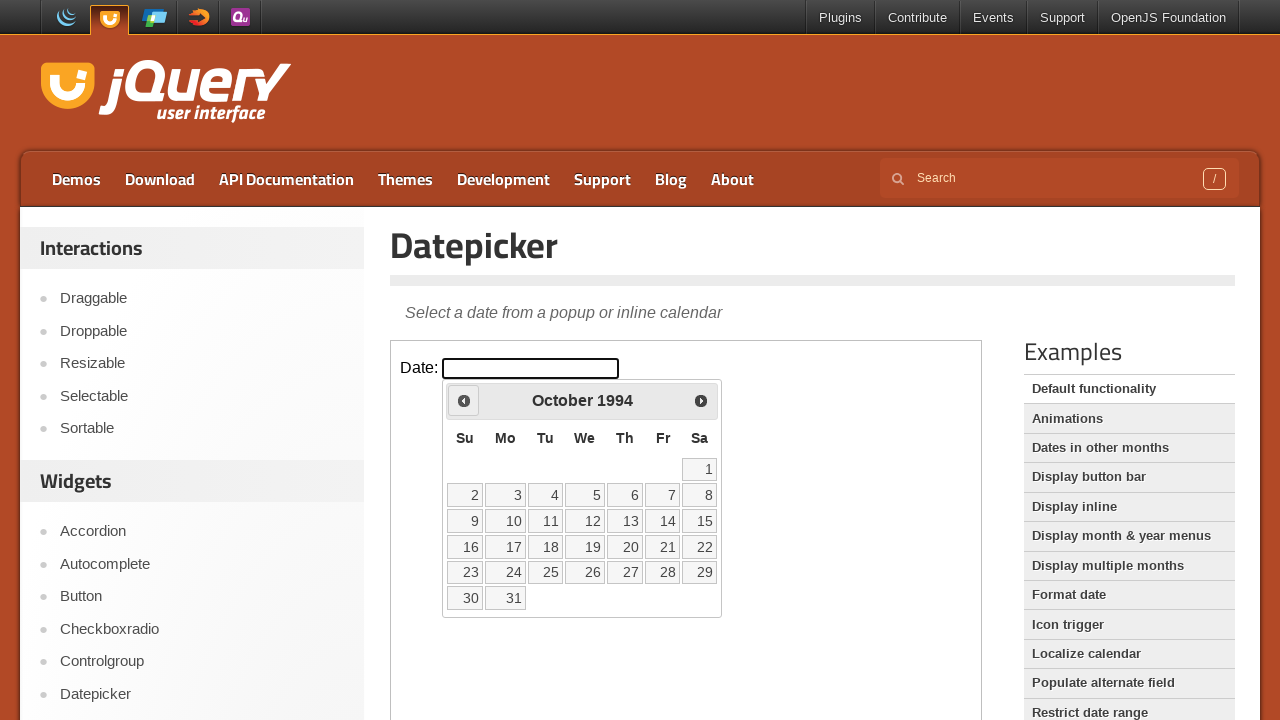

Retrieved current month: October, current year: 1994
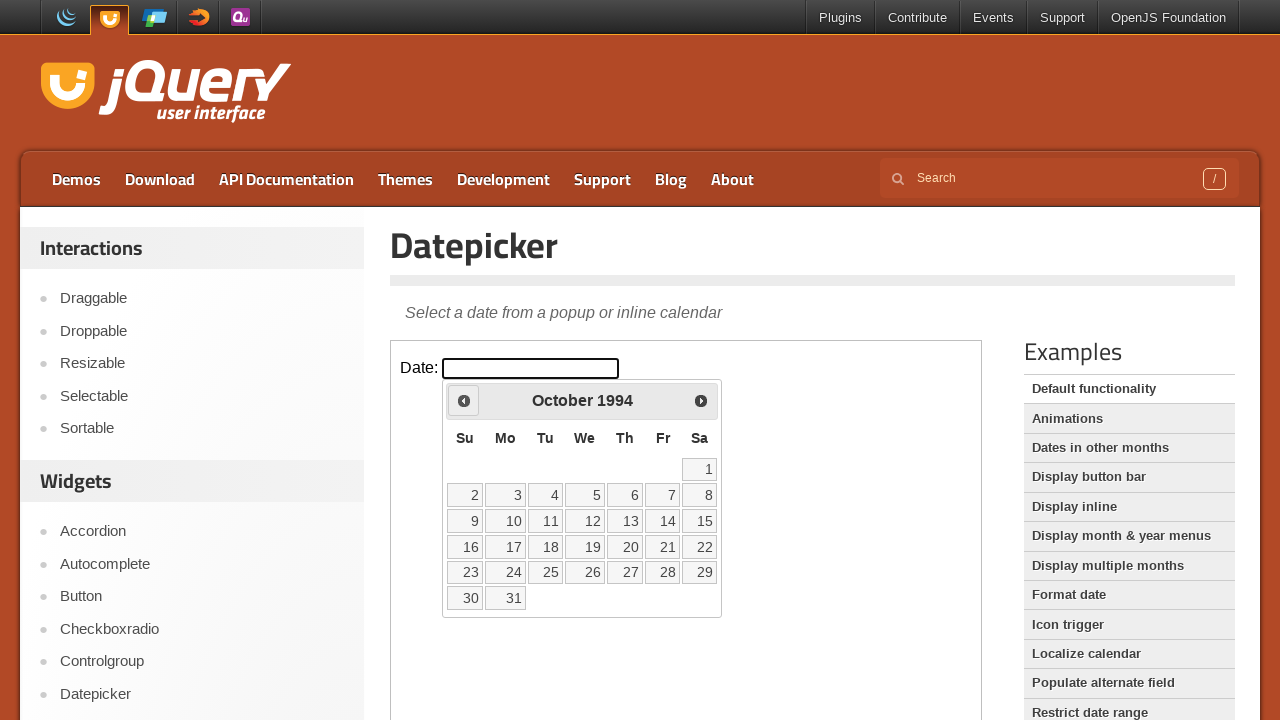

Clicked left arrow to navigate to previous month at (464, 400) on iframe >> nth=0 >> internal:control=enter-frame >> xpath=//span[@class='ui-icon 
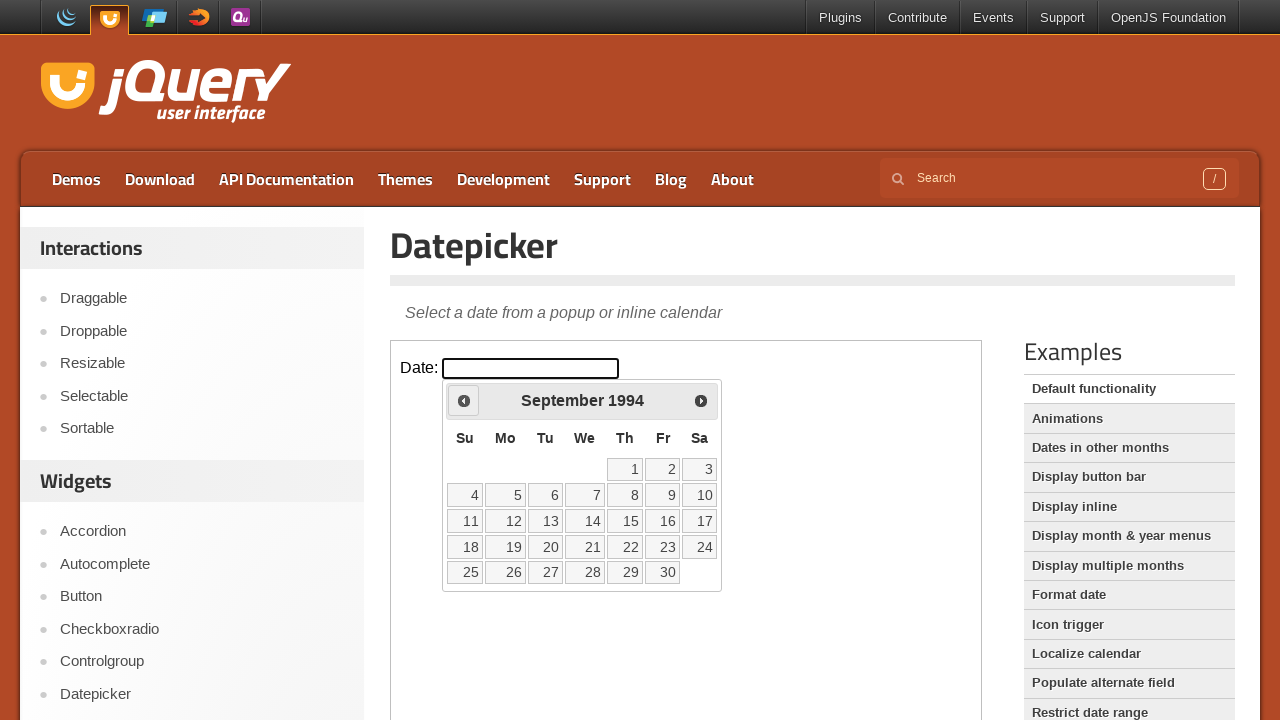

Retrieved current month: September, current year: 1994
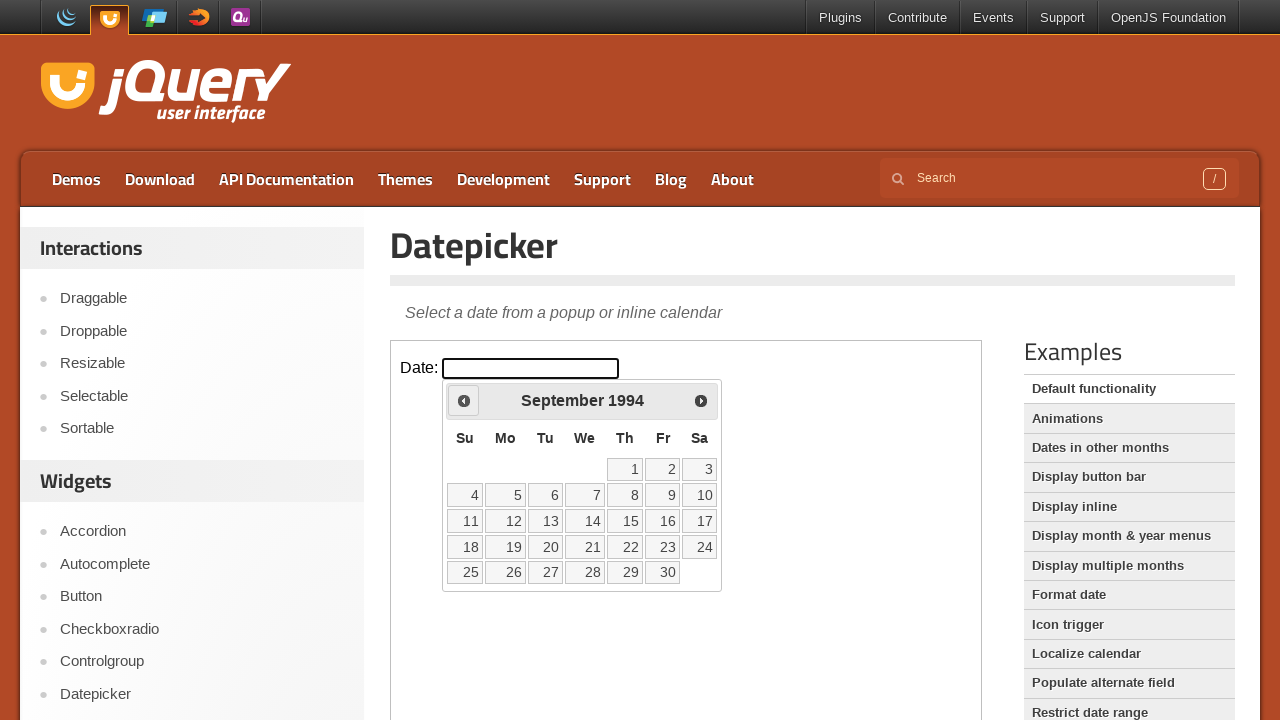

Clicked left arrow to navigate to previous month at (464, 400) on iframe >> nth=0 >> internal:control=enter-frame >> xpath=//span[@class='ui-icon 
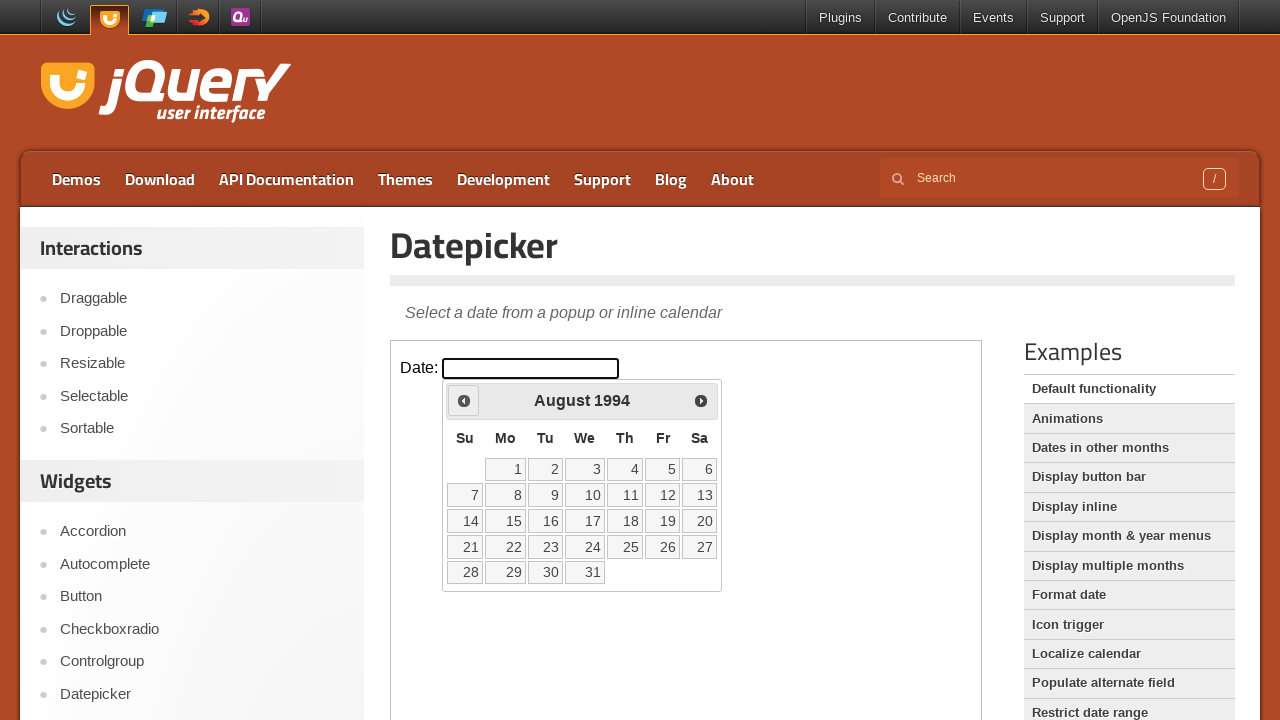

Retrieved current month: August, current year: 1994
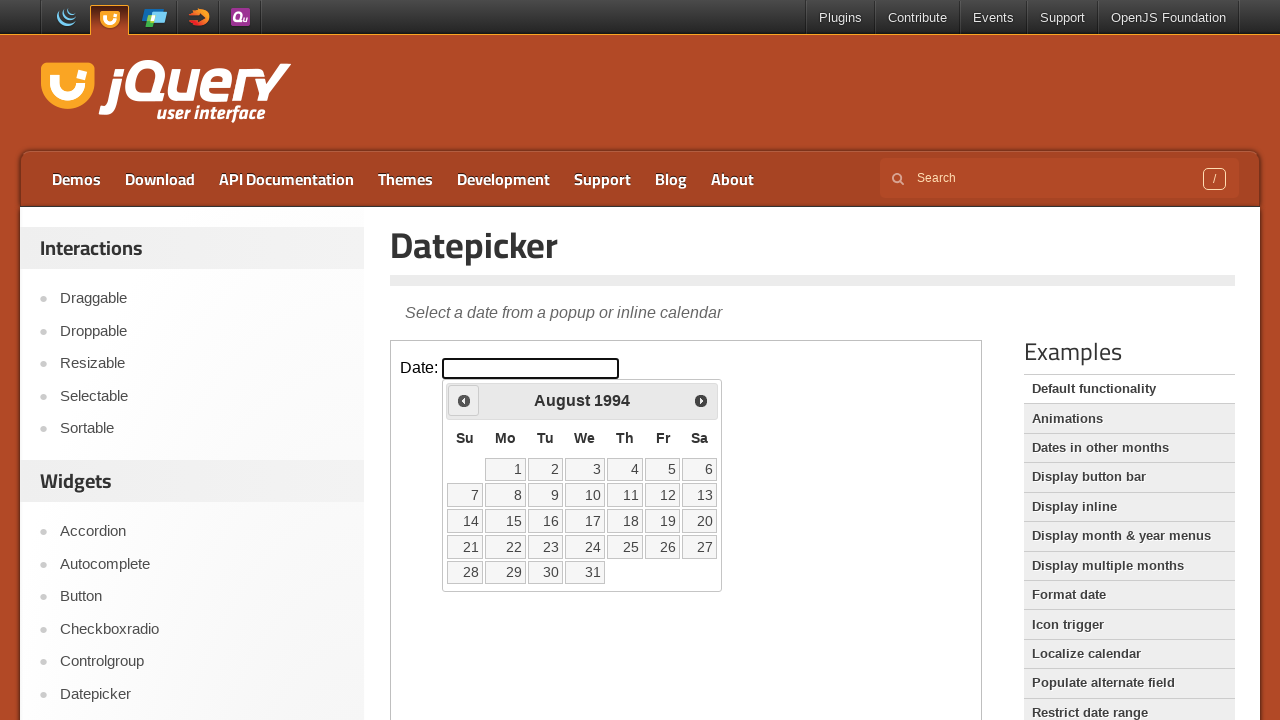

Clicked left arrow to navigate to previous month at (464, 400) on iframe >> nth=0 >> internal:control=enter-frame >> xpath=//span[@class='ui-icon 
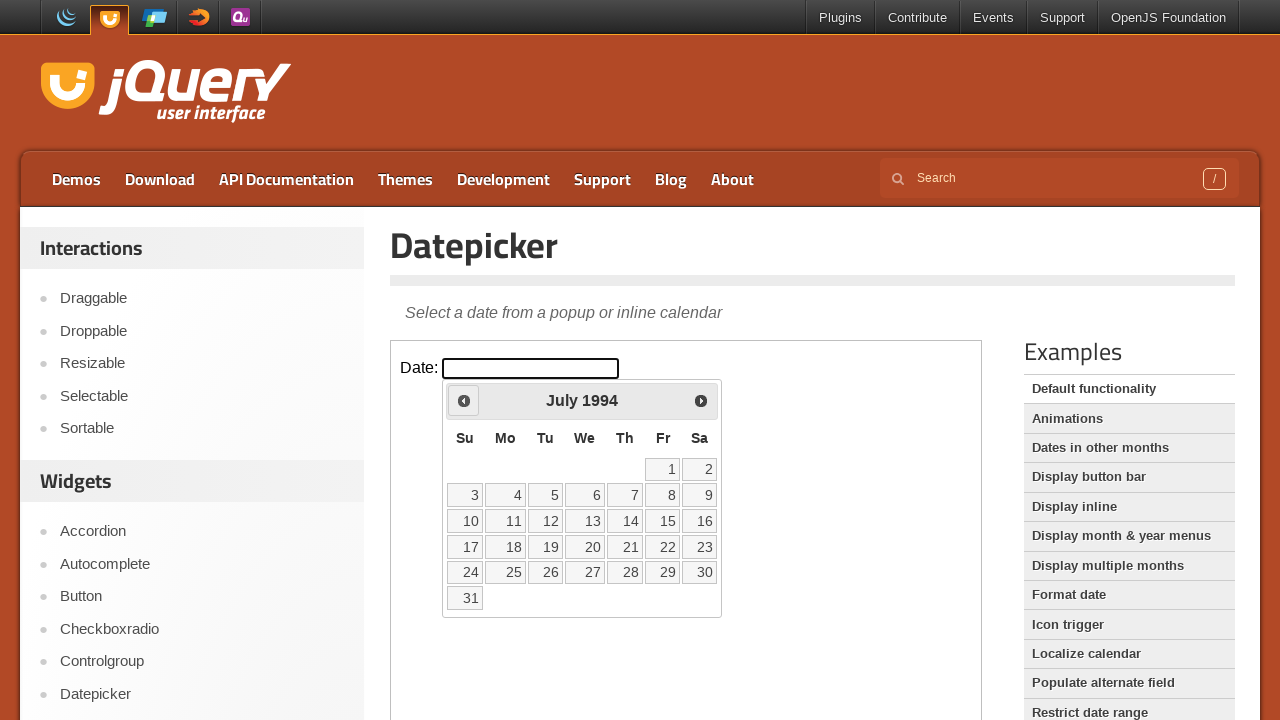

Retrieved current month: July, current year: 1994
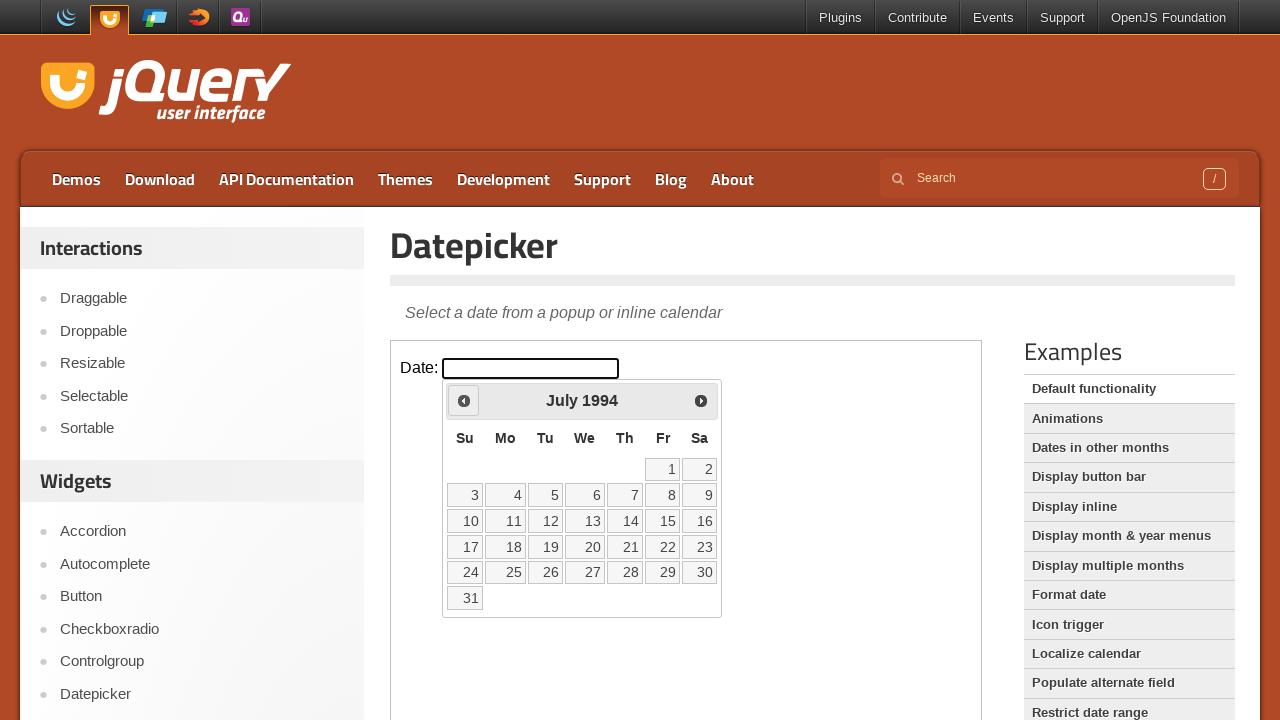

Clicked left arrow to navigate to previous month at (464, 400) on iframe >> nth=0 >> internal:control=enter-frame >> xpath=//span[@class='ui-icon 
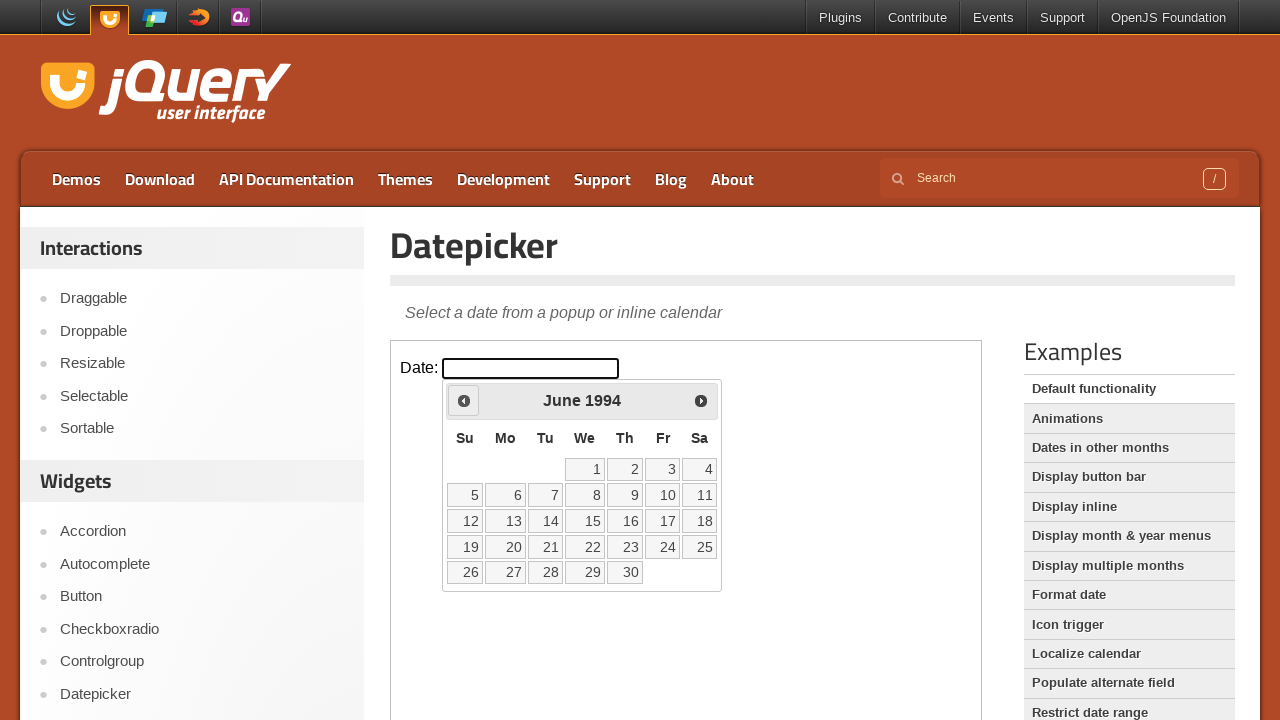

Retrieved current month: June, current year: 1994
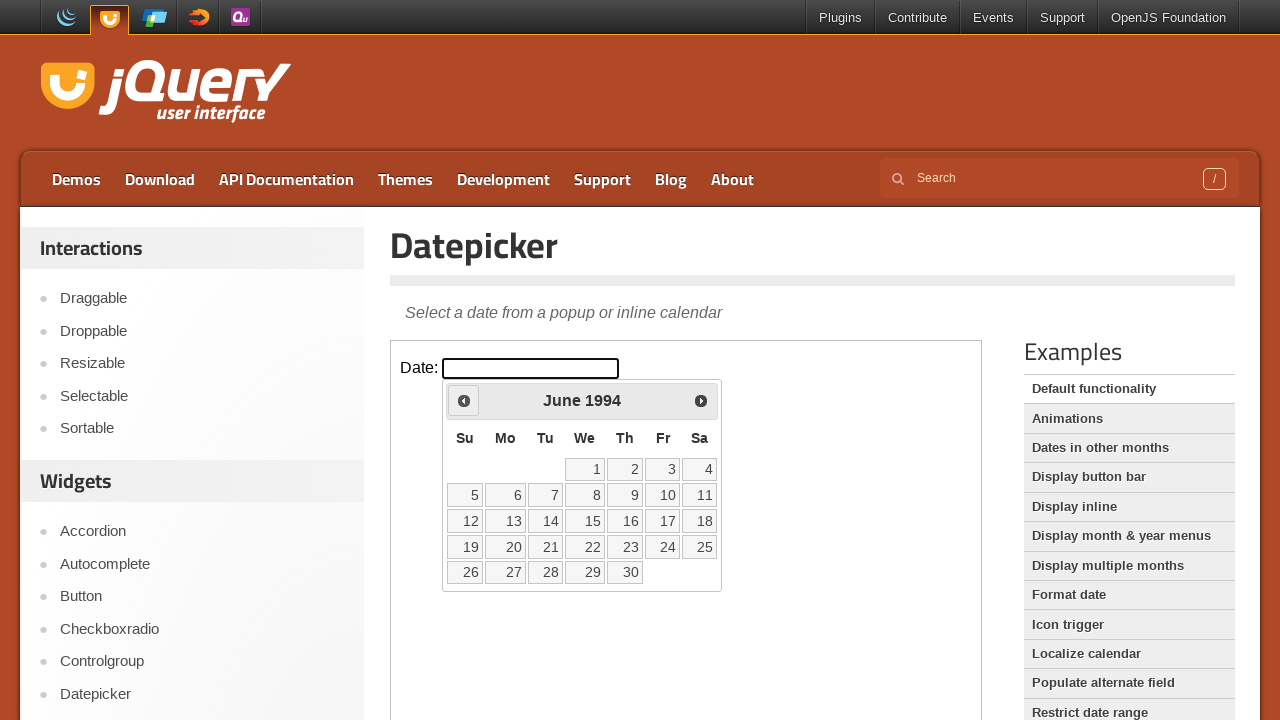

Reached target date: June 1994
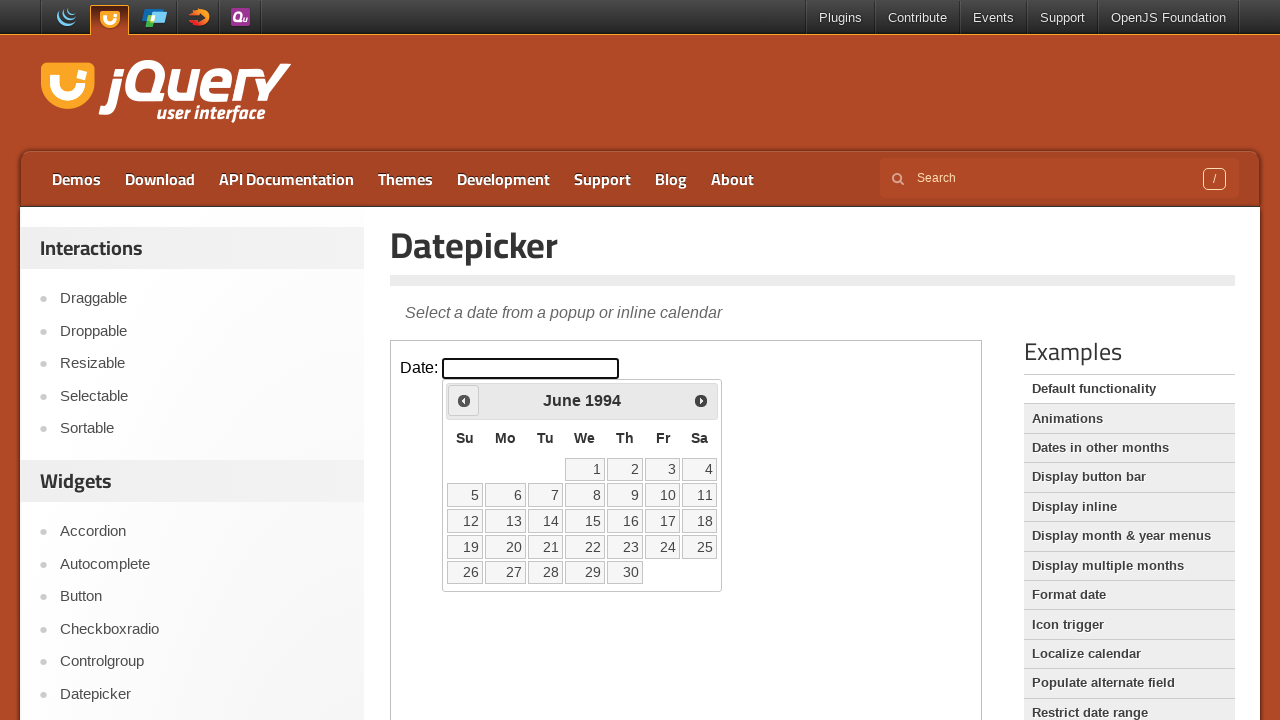

Located date picker calendar with 30 clickable date links
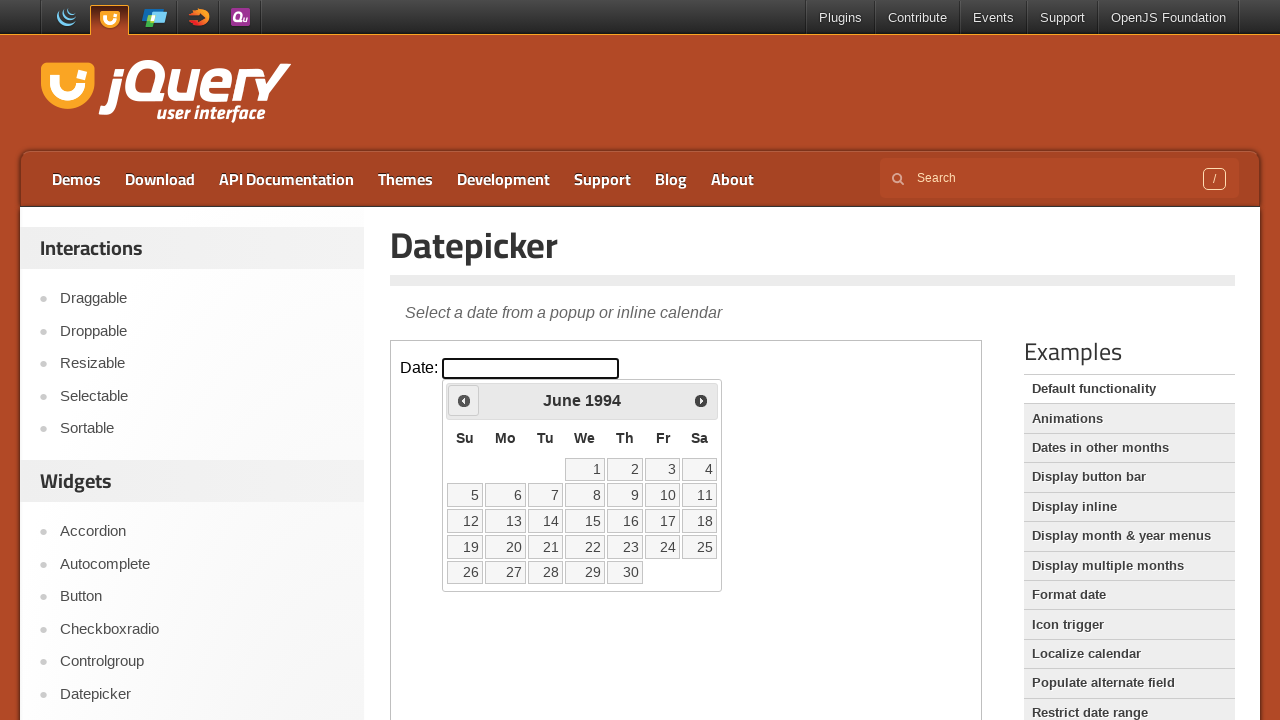

Selected date 8 from the calendar at (585, 495) on iframe >> nth=0 >> internal:control=enter-frame >> xpath=//table[@class='ui-date
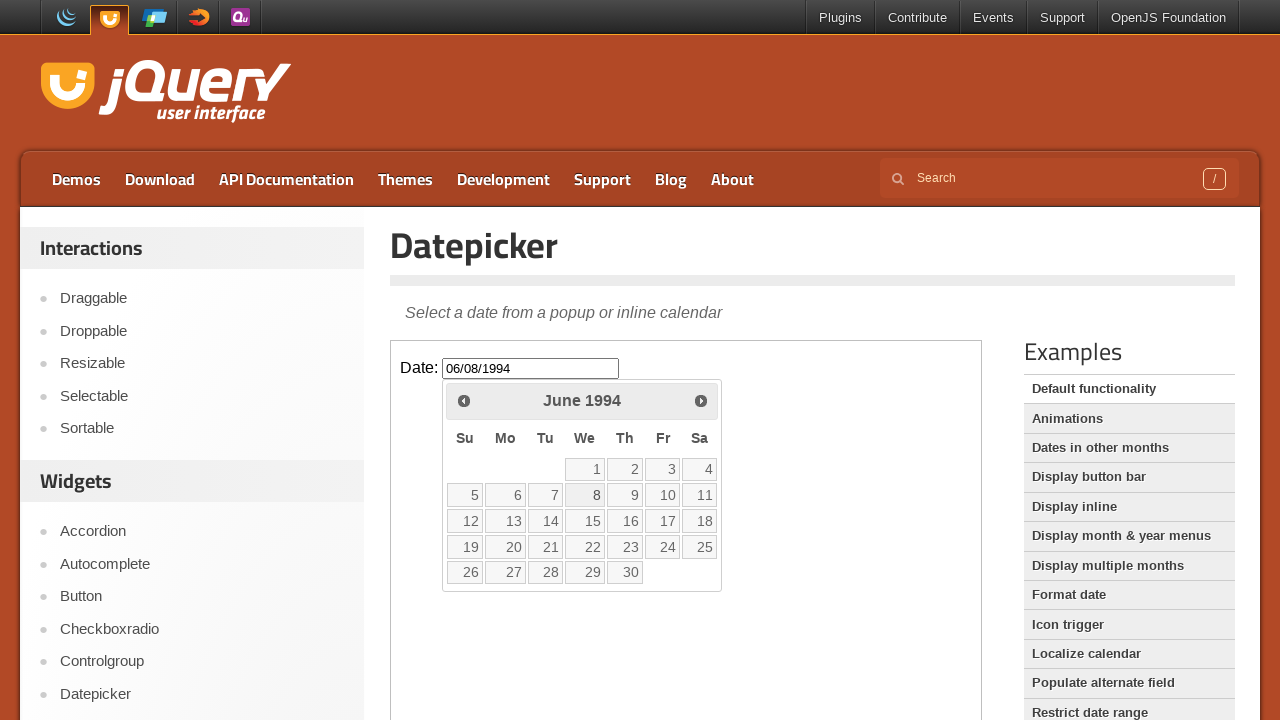

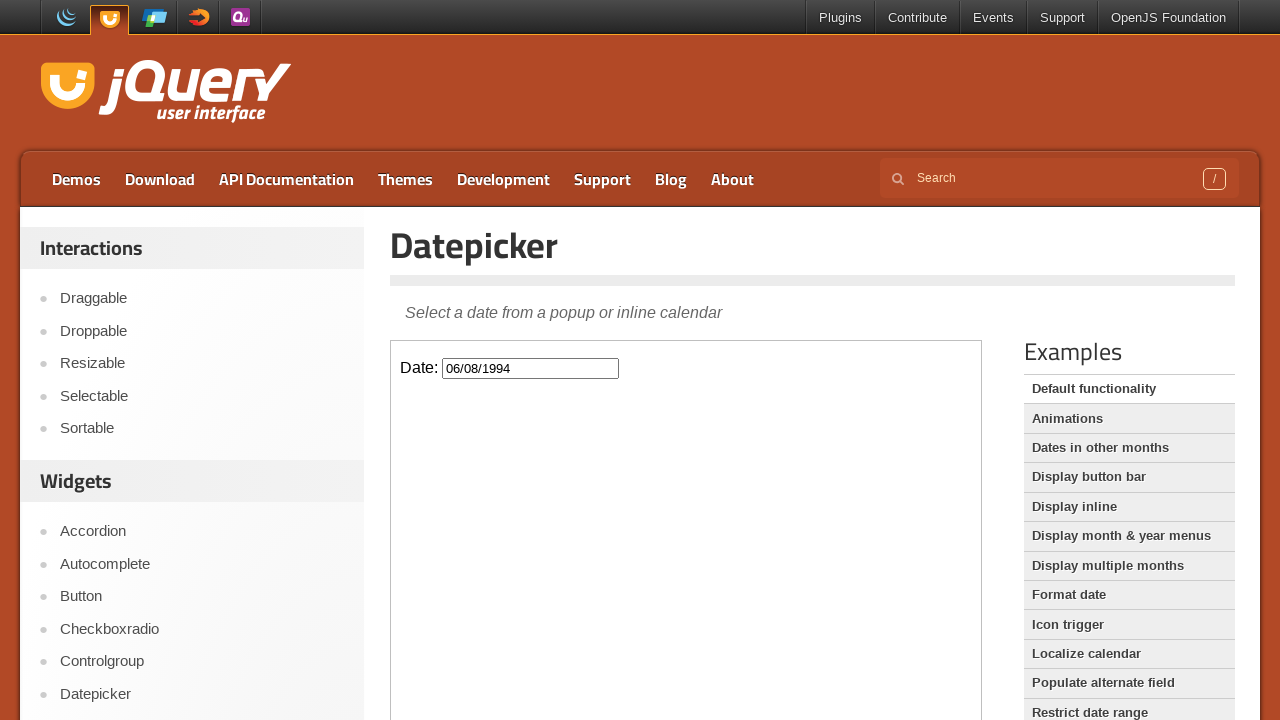